Tests date picker popup functionality by navigating through menu options to reach the date picker, opening it, and navigating backwards through months until reaching April 2001.

Starting URL: https://demoapps.qspiders.com/ui?scenario=1

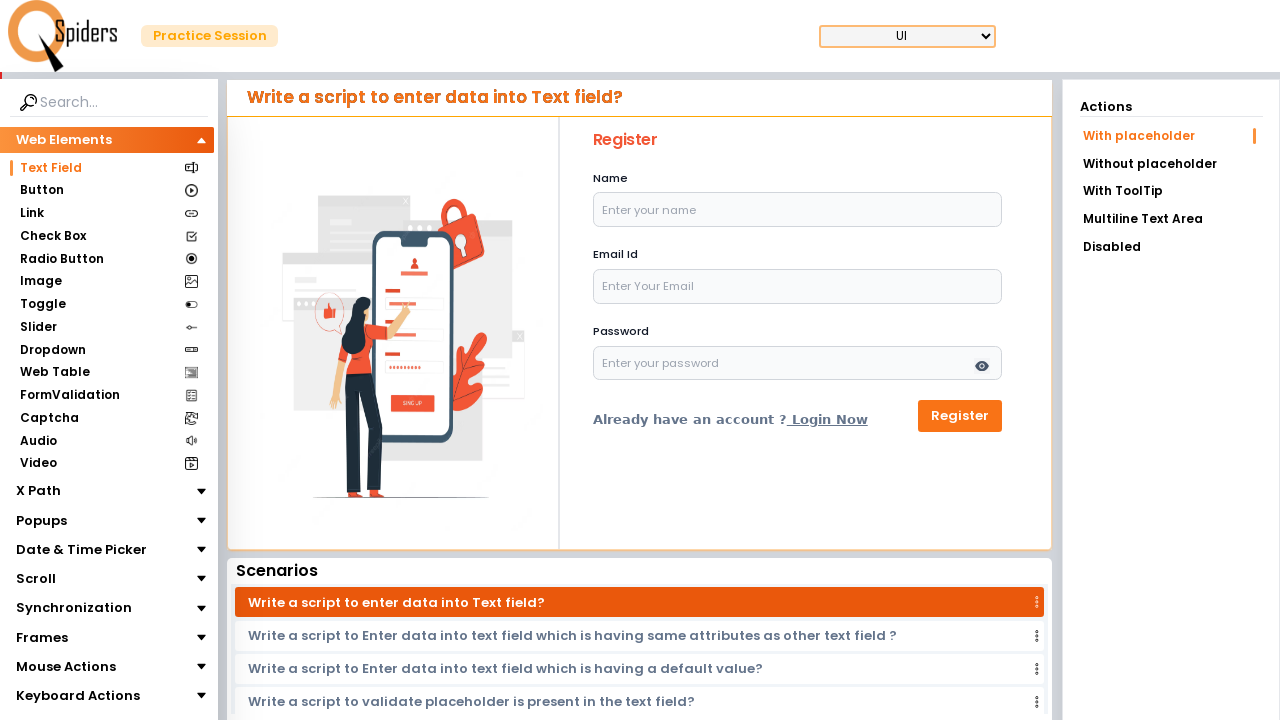

Waited for page to load (3 seconds)
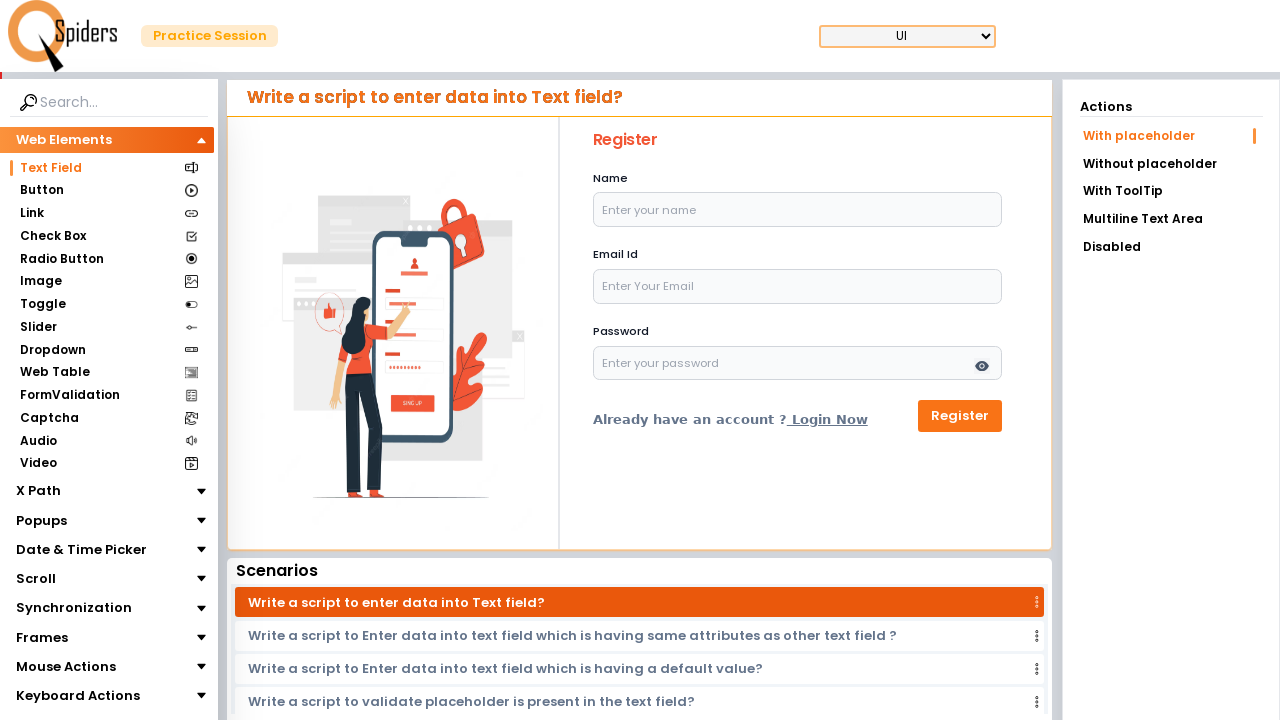

Clicked on Popups section at (42, 520) on xpath=//section[.='Popups']
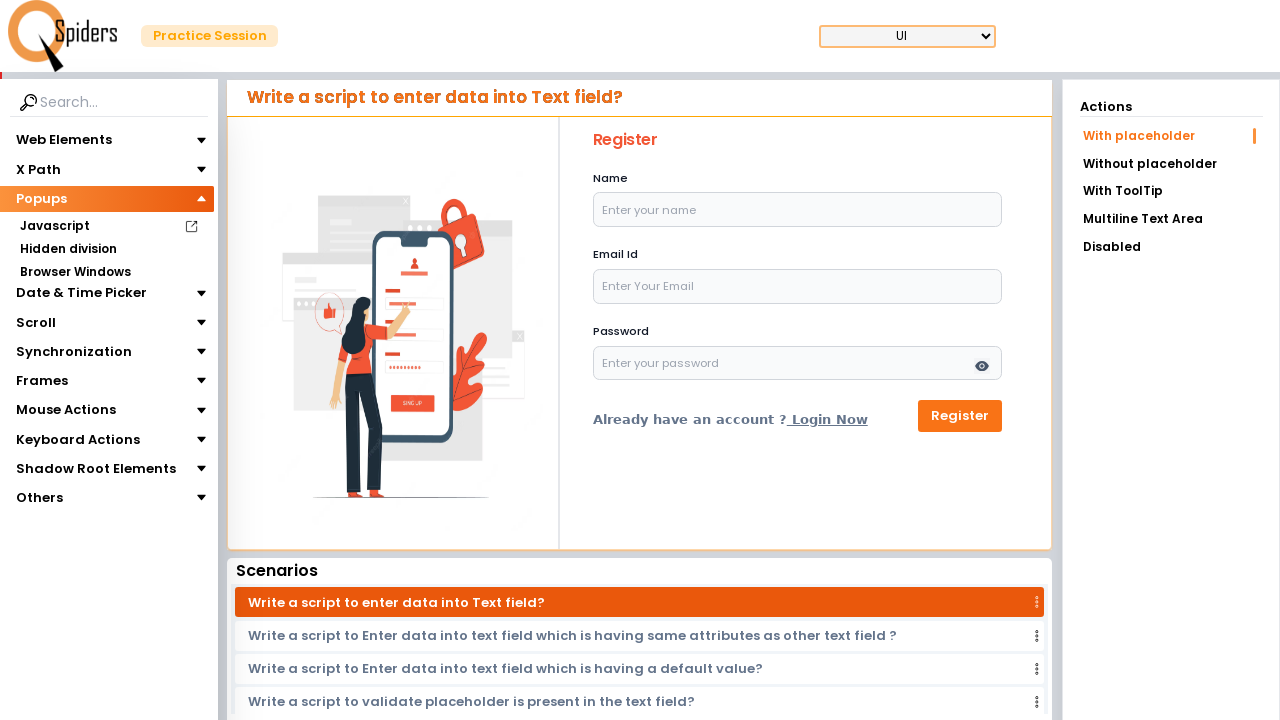

Waited for Popups section to load
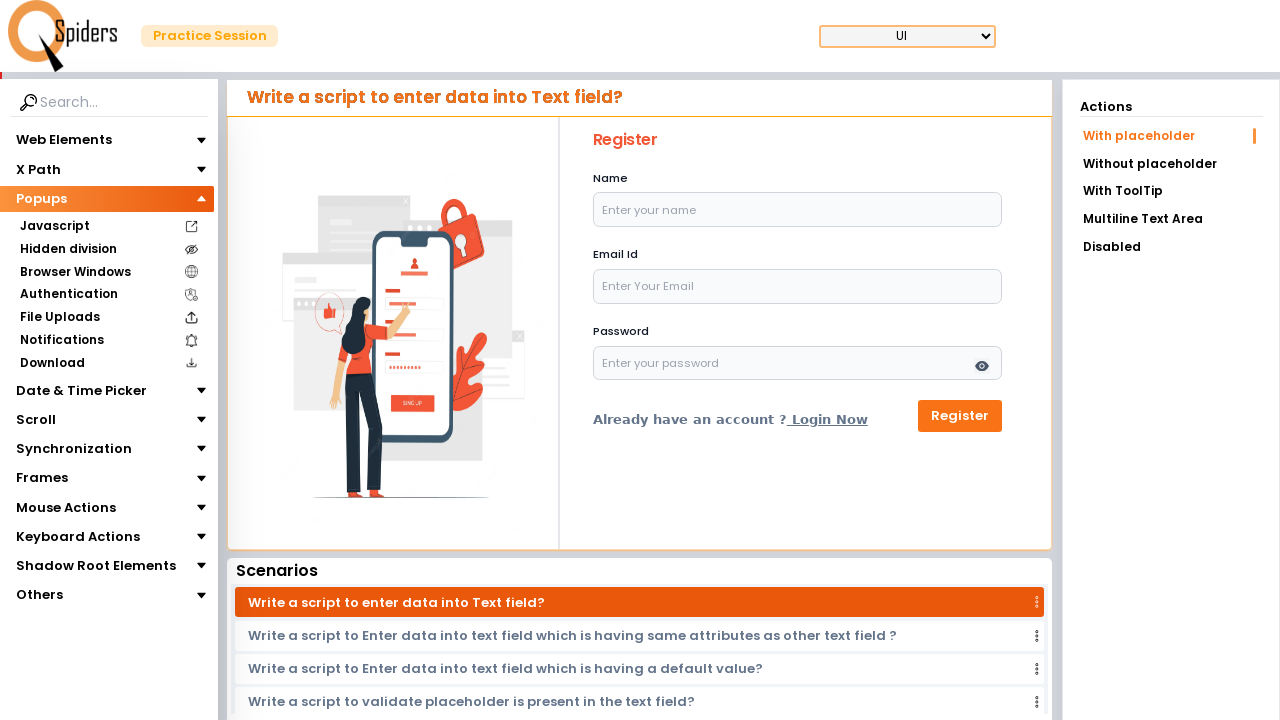

Clicked on Date & Time Picker section at (82, 390) on xpath=//section[.='Date & Time Picker']
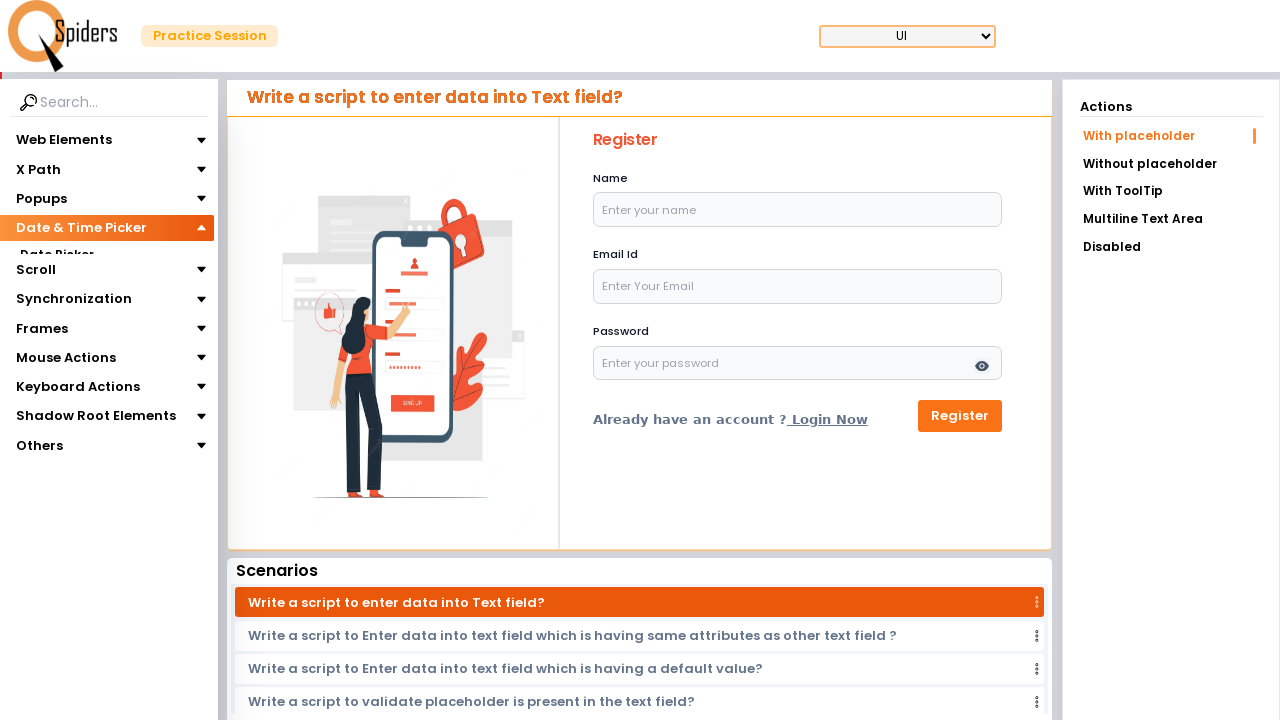

Waited for Date & Time Picker section to load
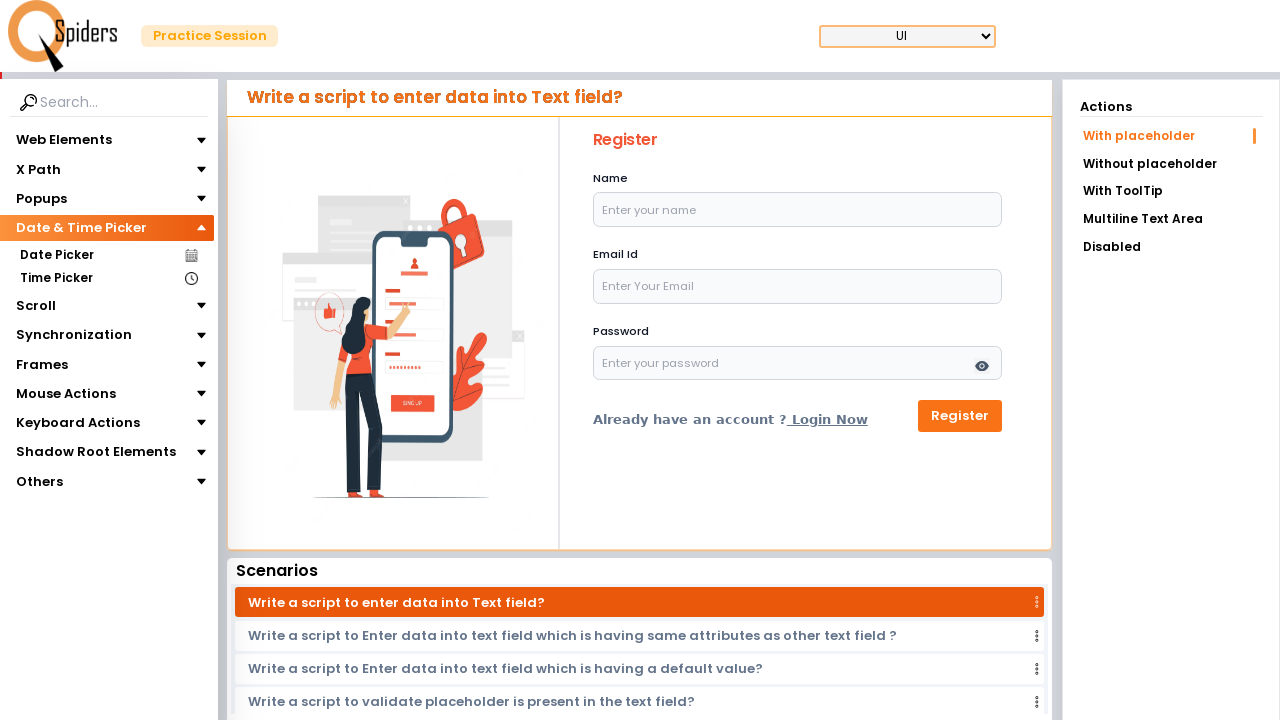

Clicked on Date Picker section at (56, 256) on xpath=//section[.='Date Picker']
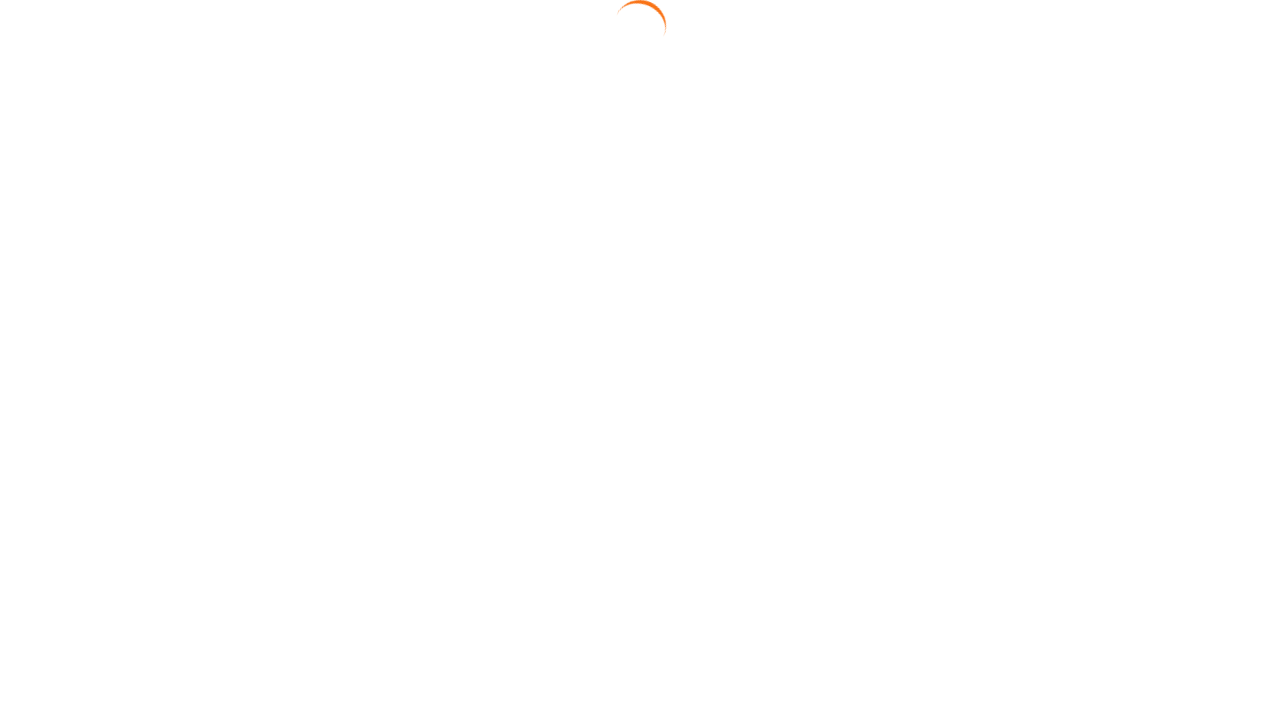

Waited for Date Picker section to load
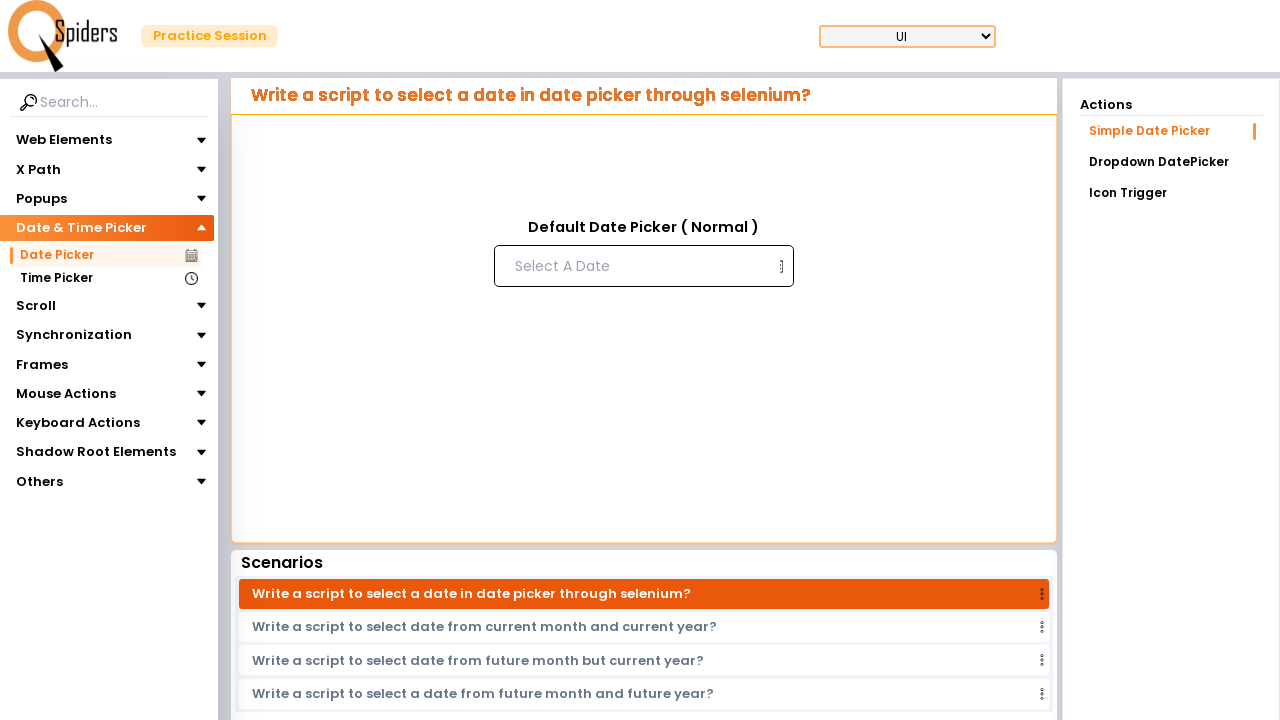

Clicked on date input field to open date picker at (642, 266) on xpath=//input[@placeholder='Select A Date']
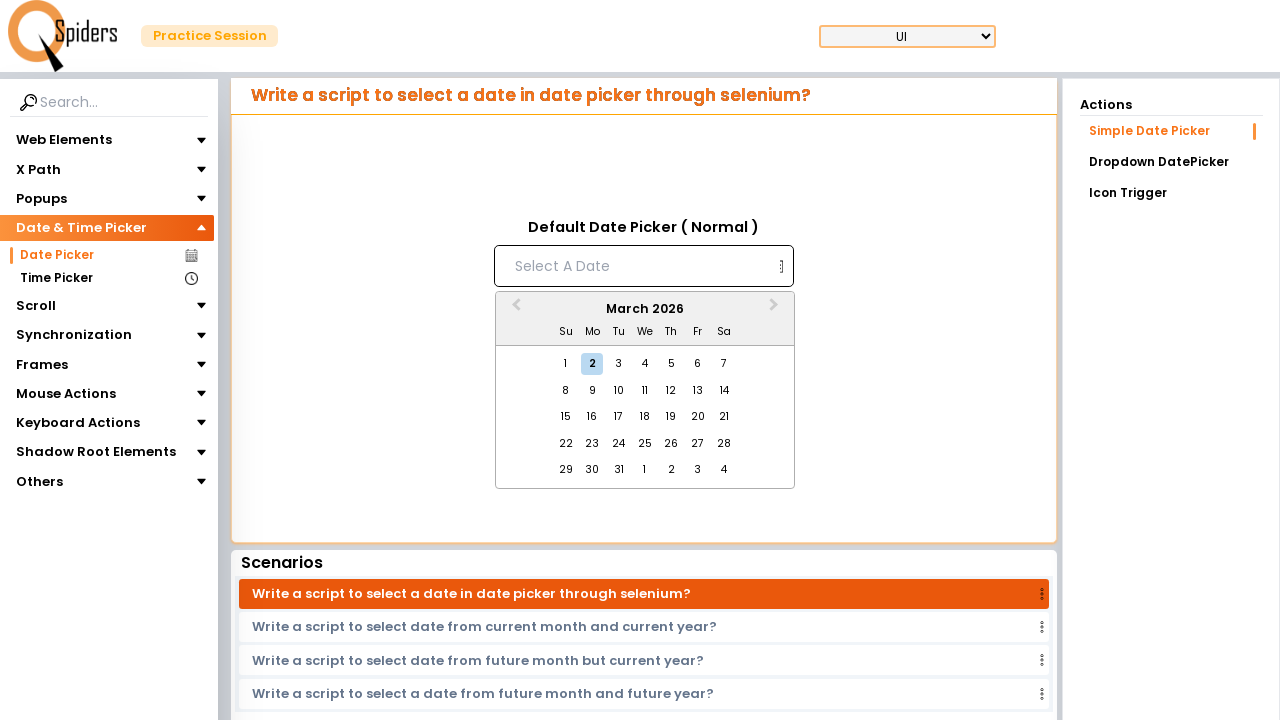

Waited for date picker popup to appear
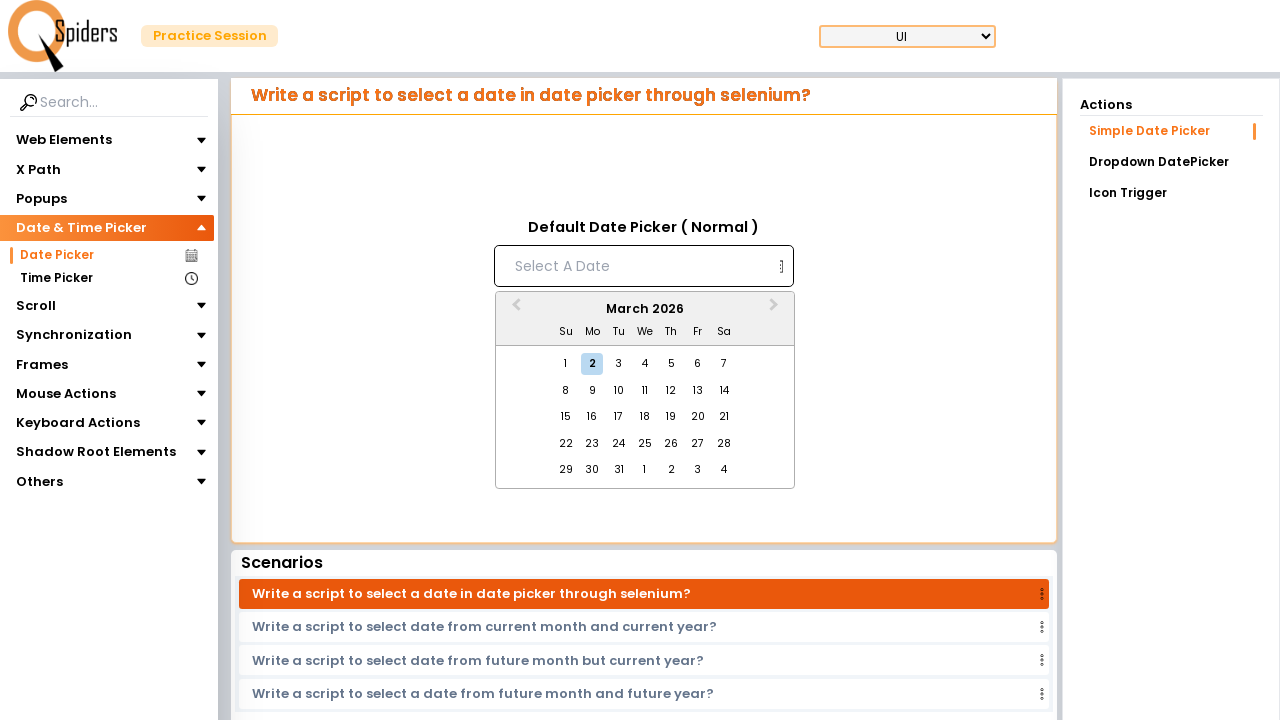

Clicked previous month button to navigate backwards at (514, 310) on button.react-datepicker__navigation.react-datepicker__navigation--previous
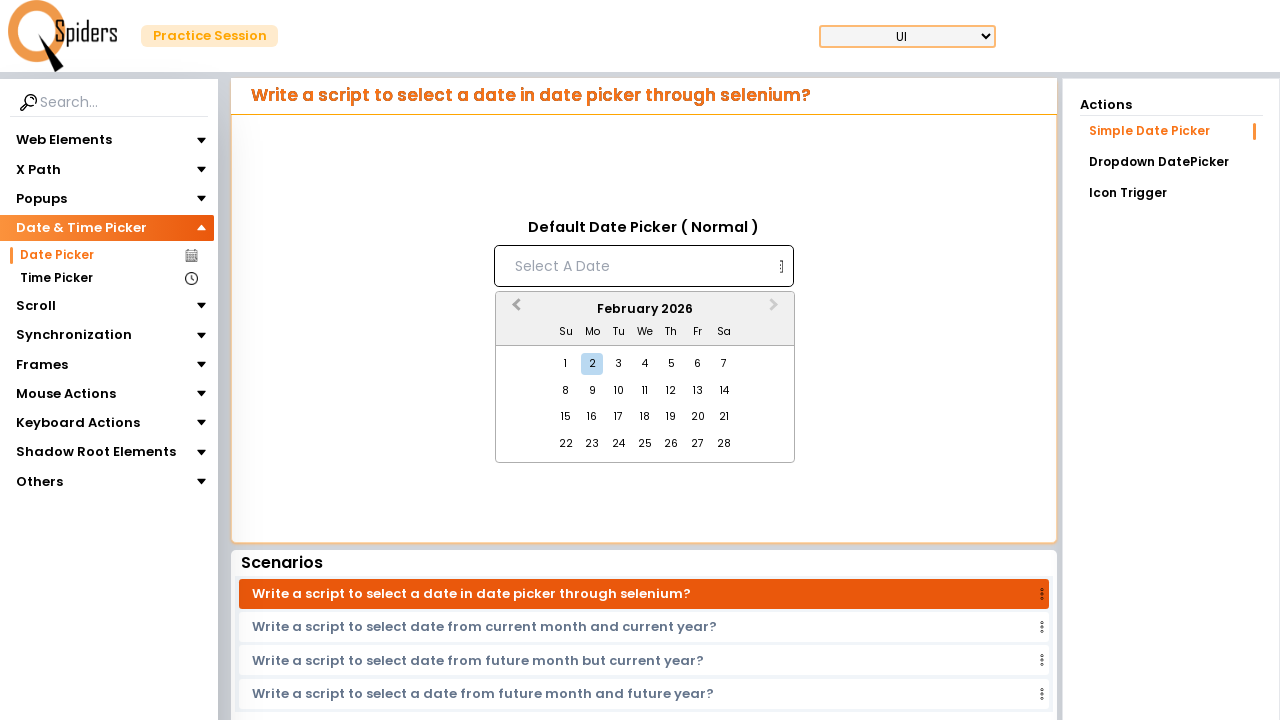

Waited for month navigation animation
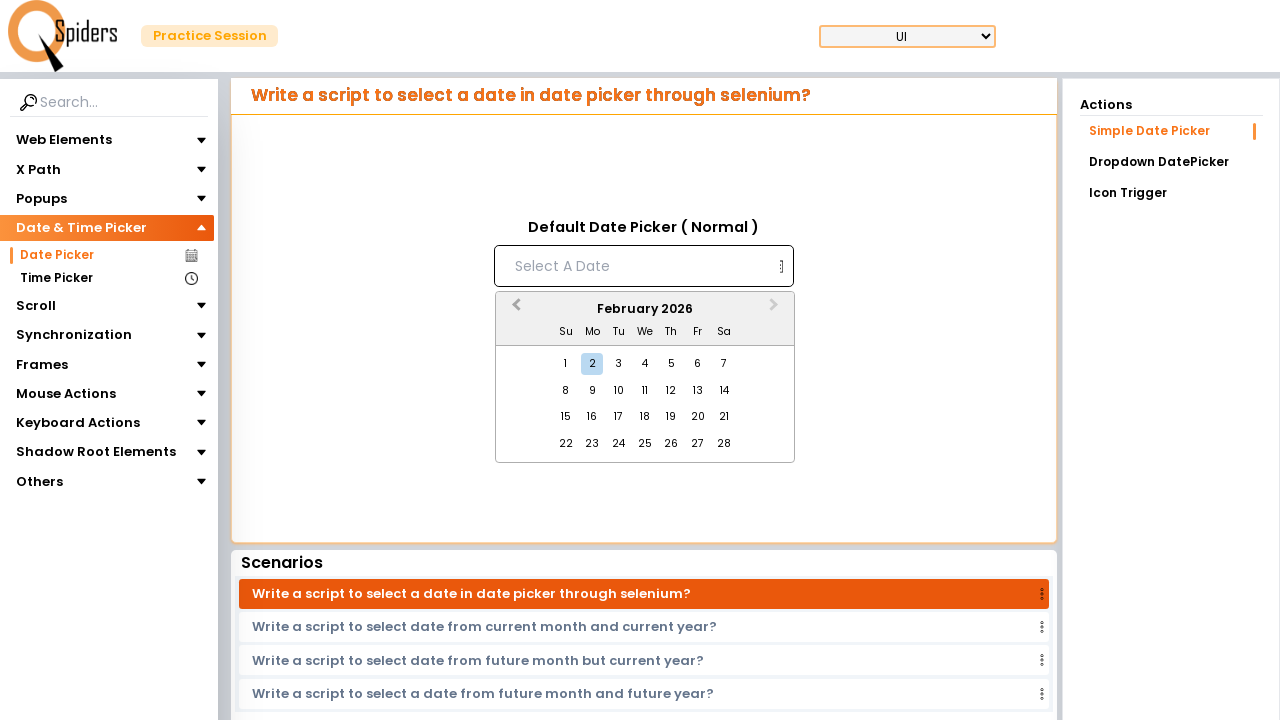

Checked current month: February 2026
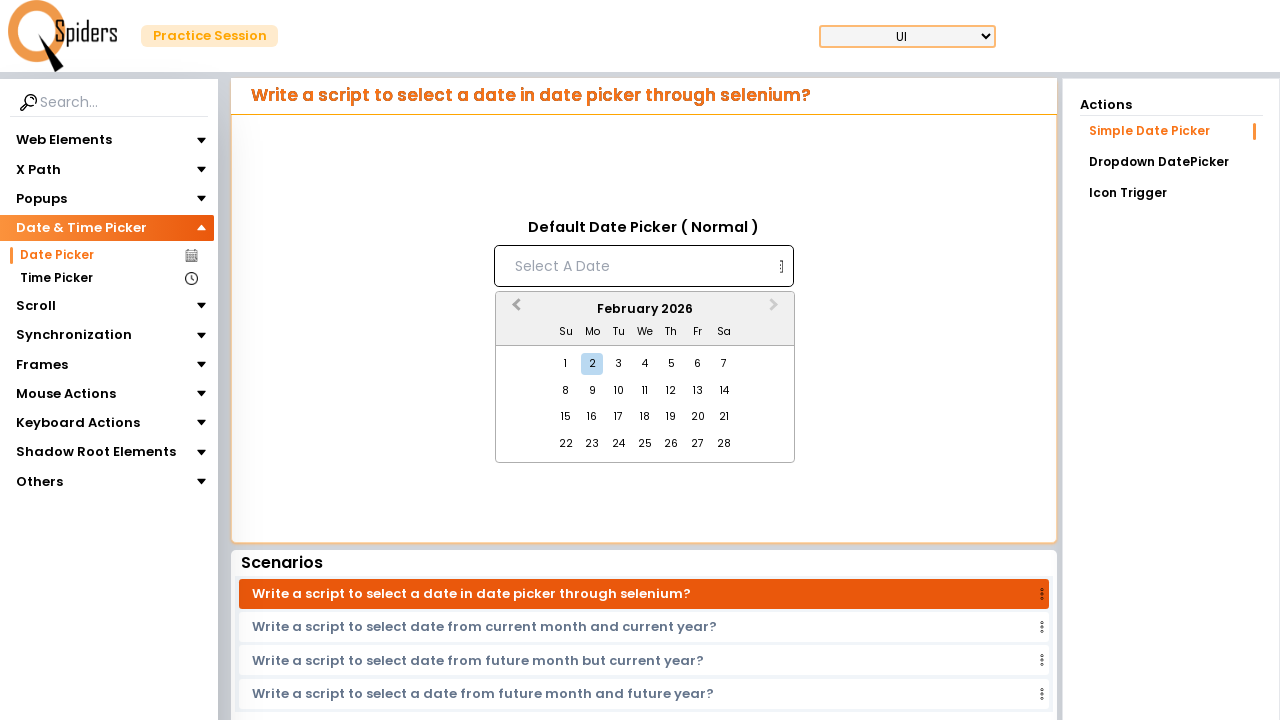

Clicked previous month button to navigate backwards at (514, 310) on button.react-datepicker__navigation.react-datepicker__navigation--previous
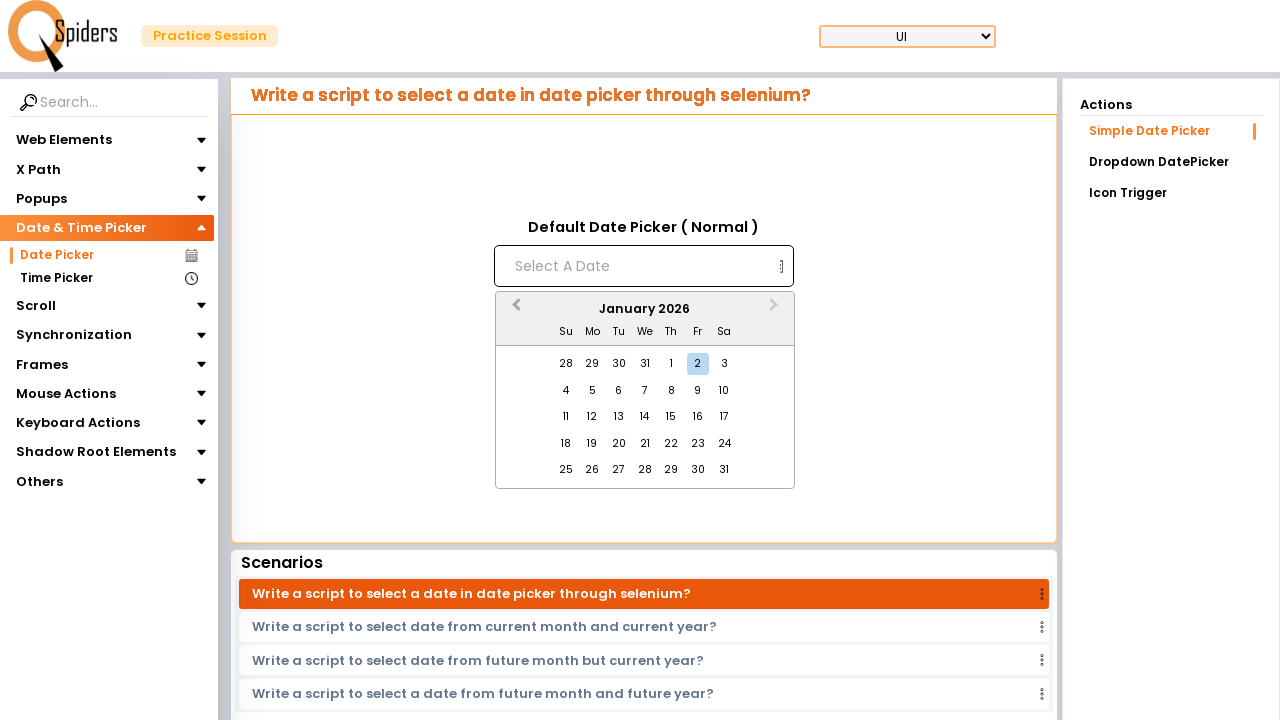

Waited for month navigation animation
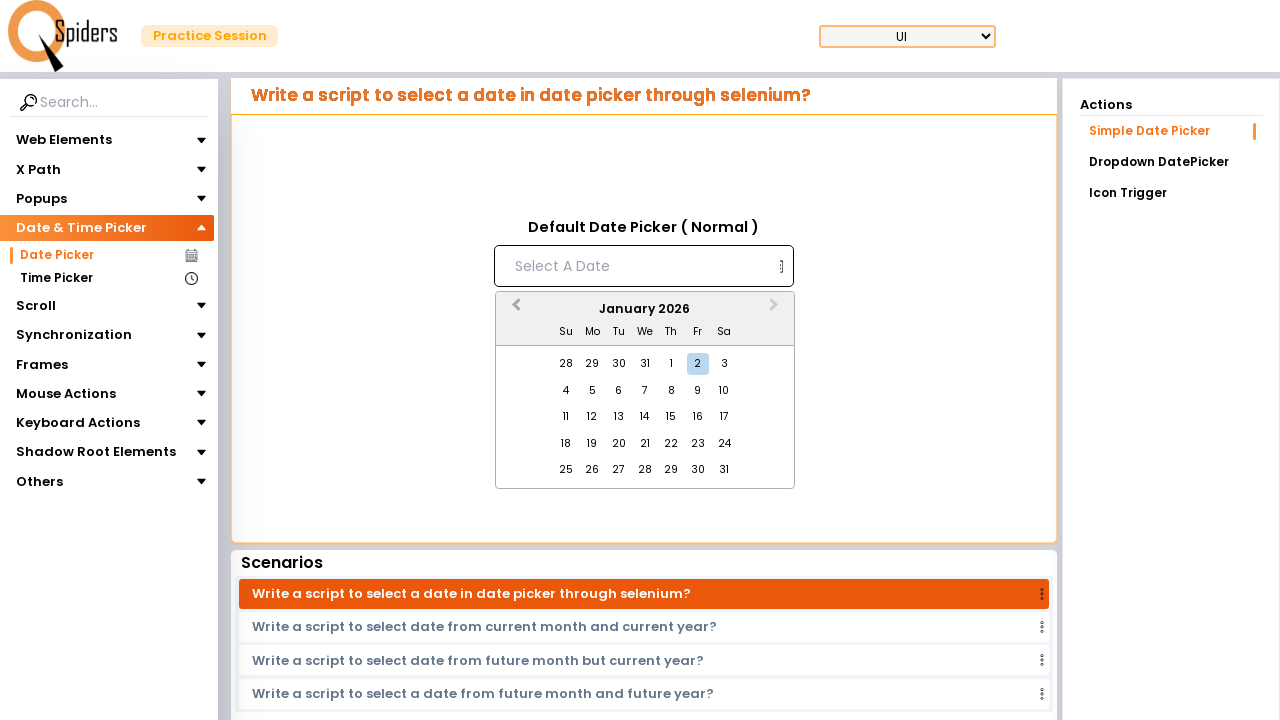

Checked current month: January 2026
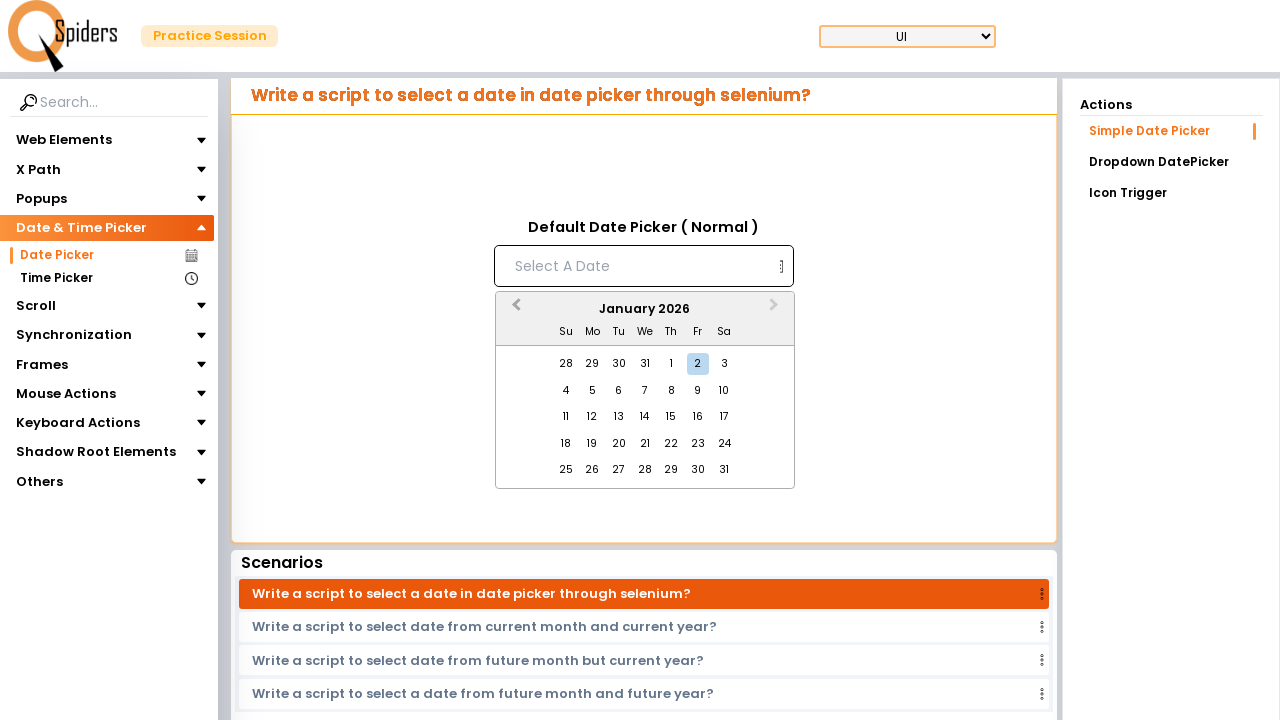

Clicked previous month button to navigate backwards at (514, 310) on button.react-datepicker__navigation.react-datepicker__navigation--previous
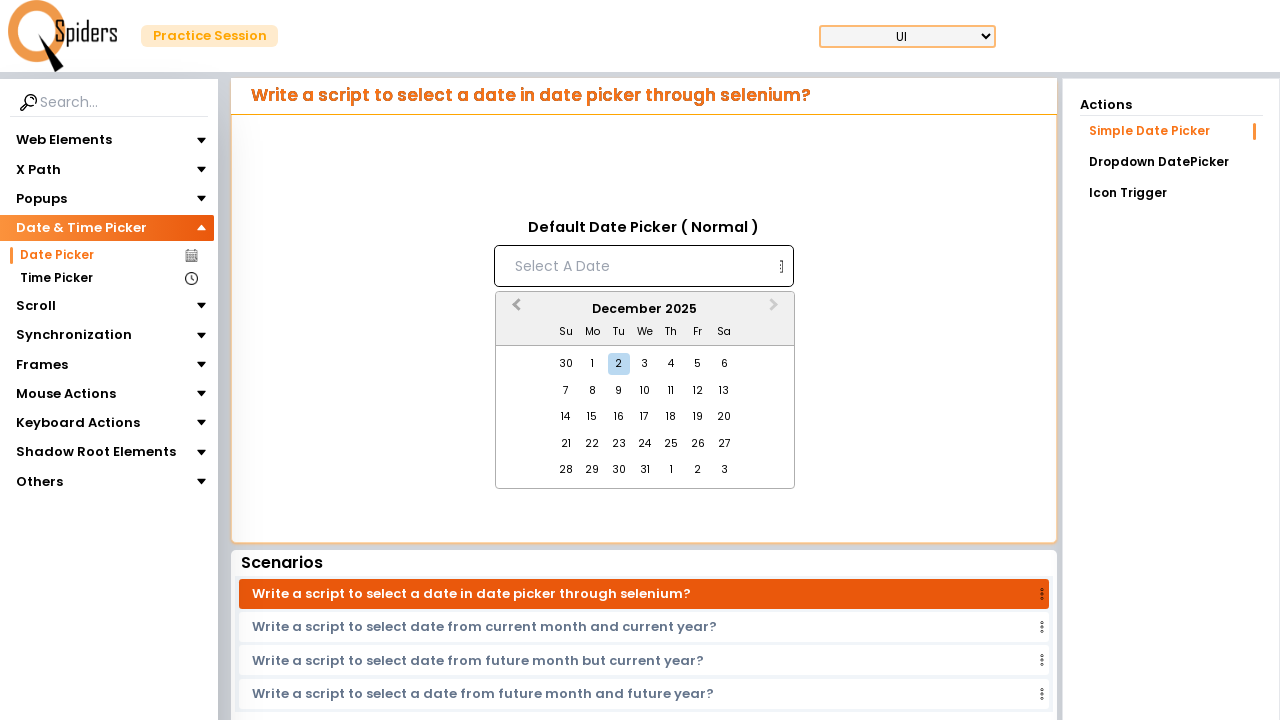

Waited for month navigation animation
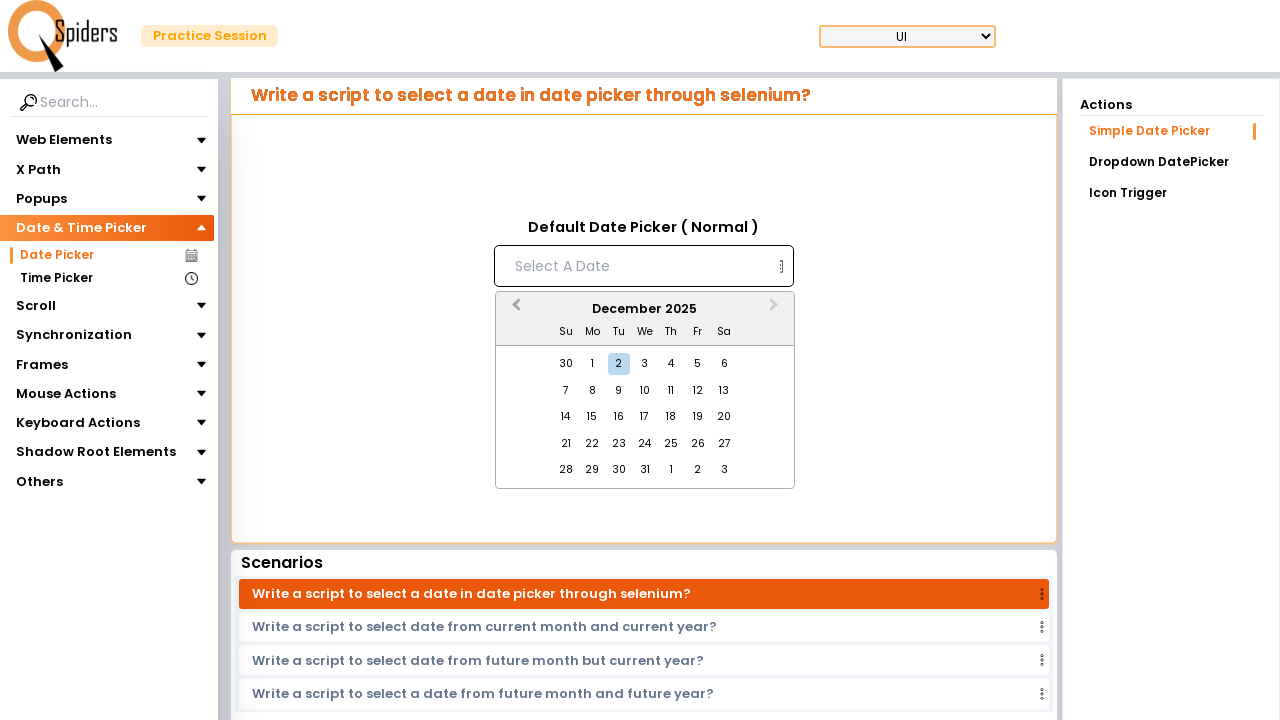

Checked current month: December 2025
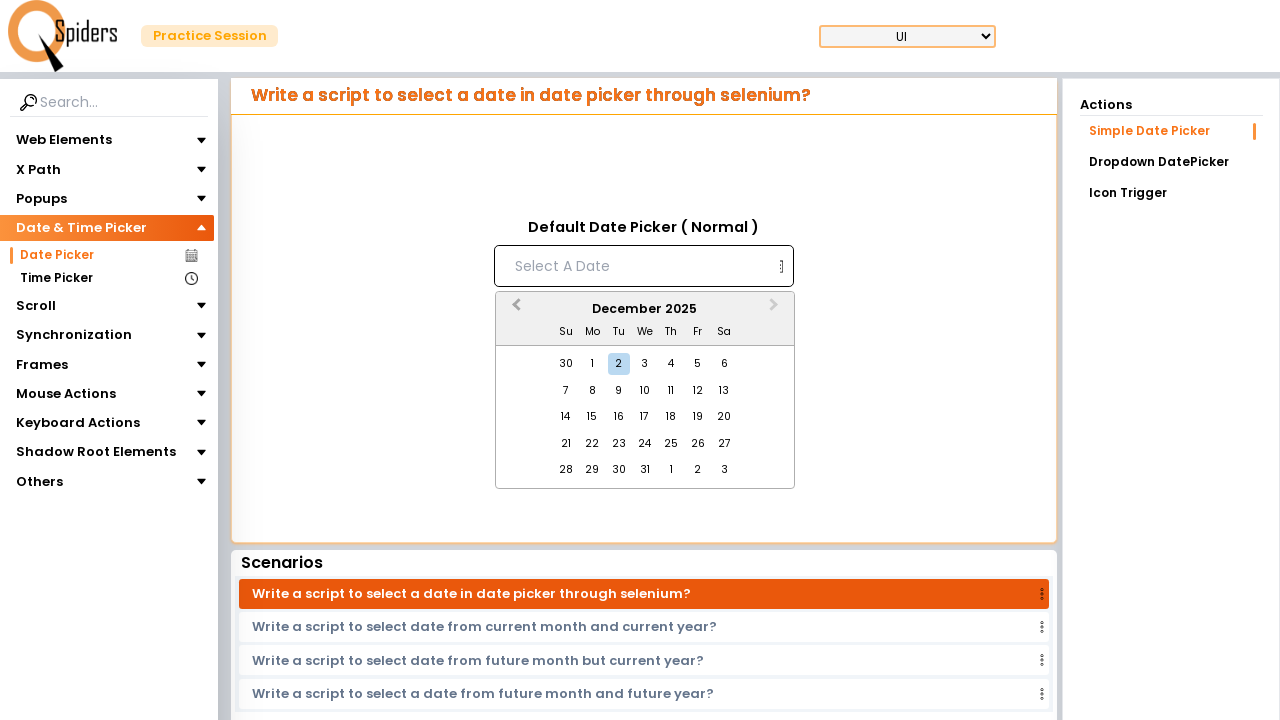

Clicked previous month button to navigate backwards at (514, 310) on button.react-datepicker__navigation.react-datepicker__navigation--previous
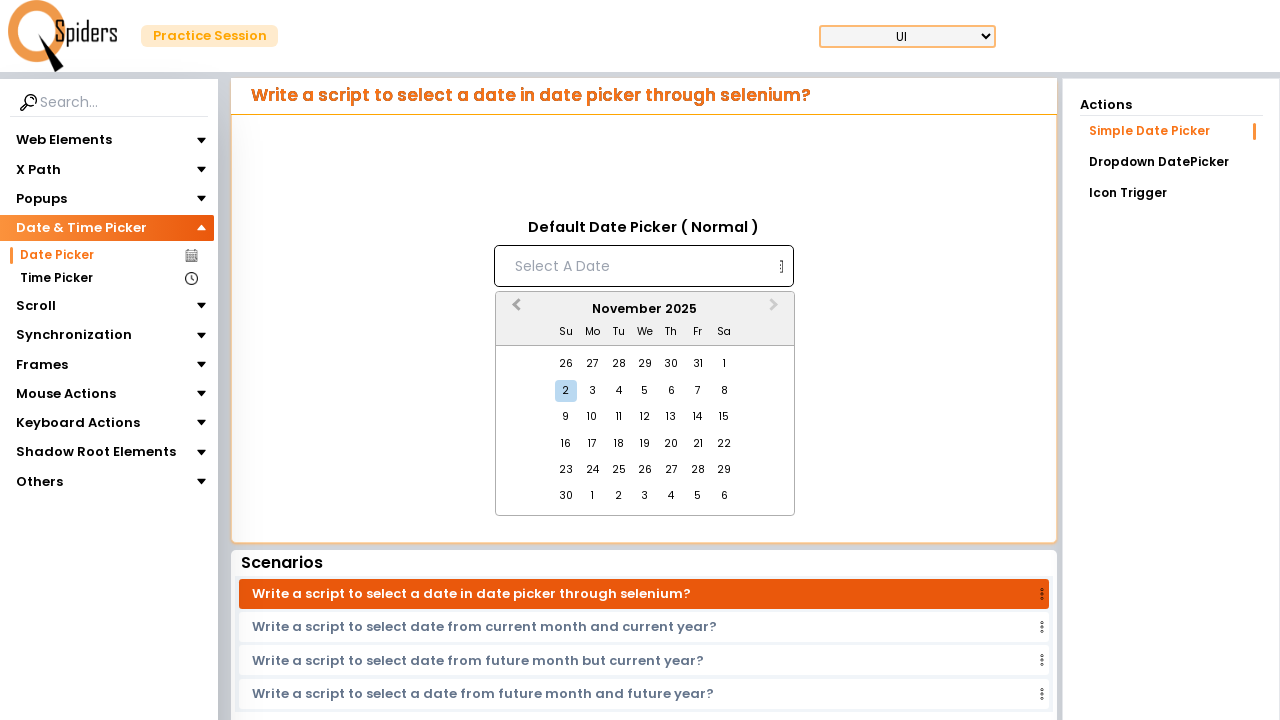

Waited for month navigation animation
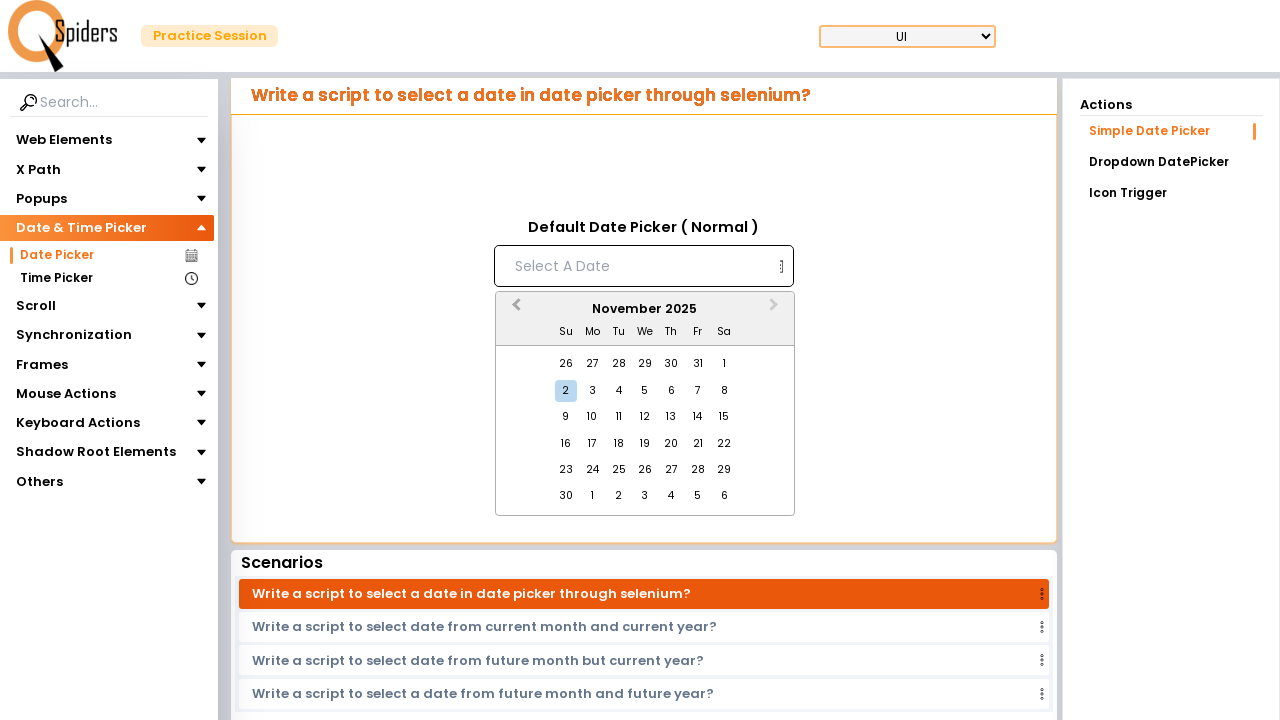

Checked current month: November 2025
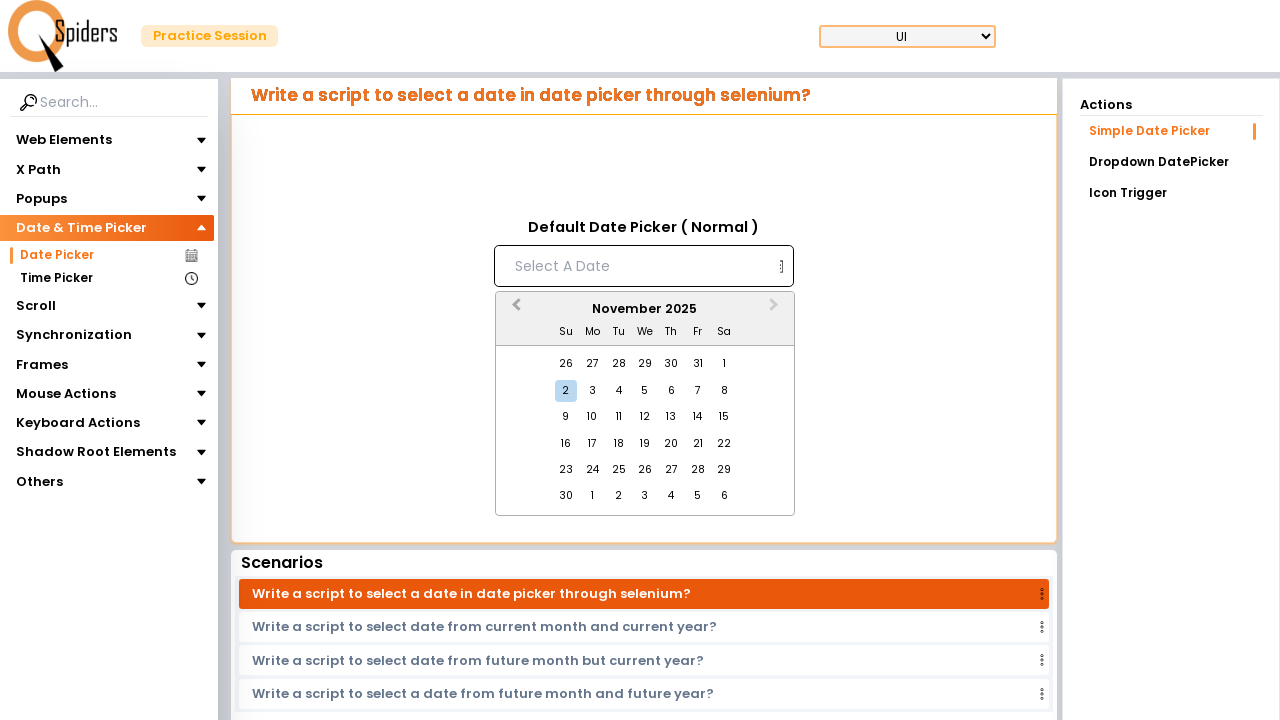

Clicked previous month button to navigate backwards at (514, 310) on button.react-datepicker__navigation.react-datepicker__navigation--previous
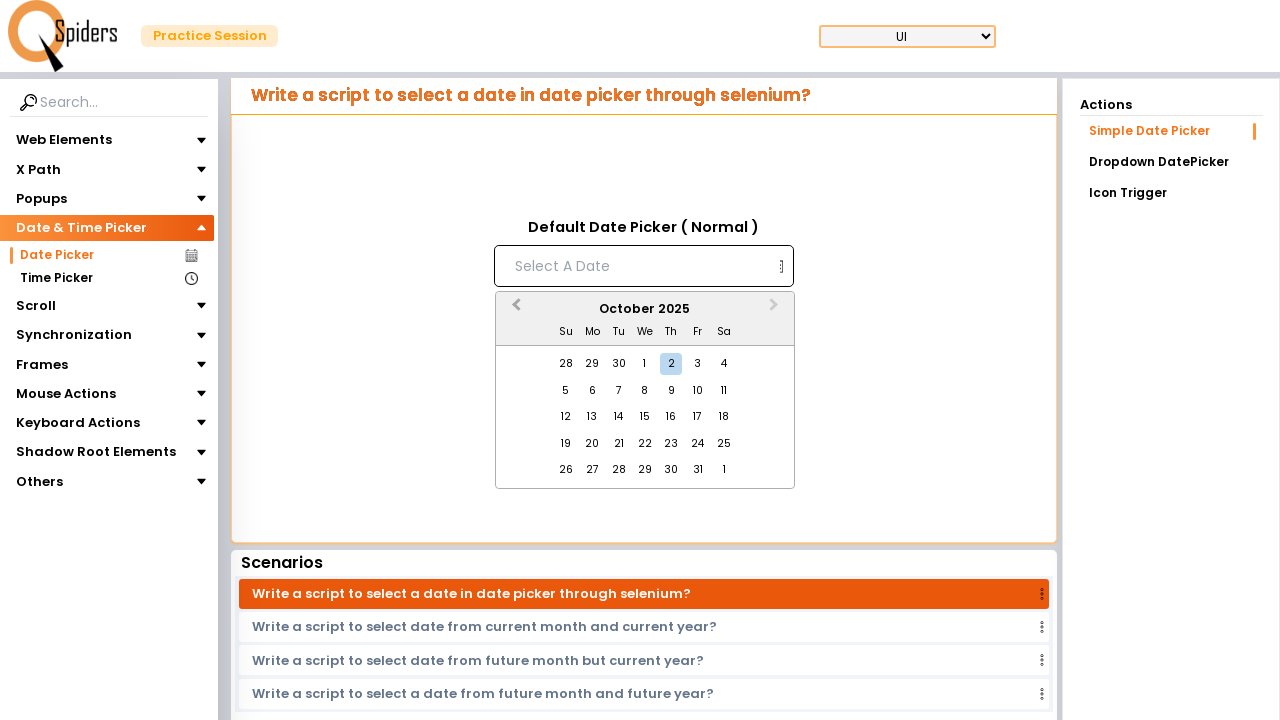

Waited for month navigation animation
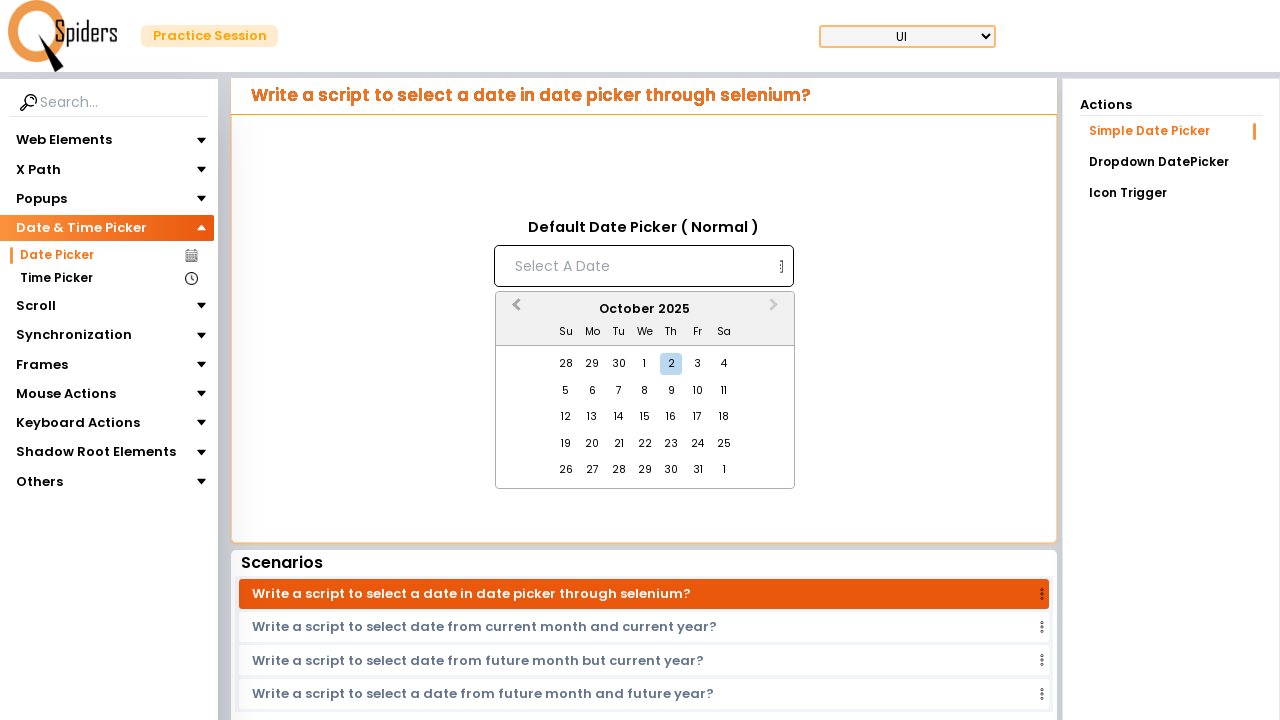

Checked current month: October 2025
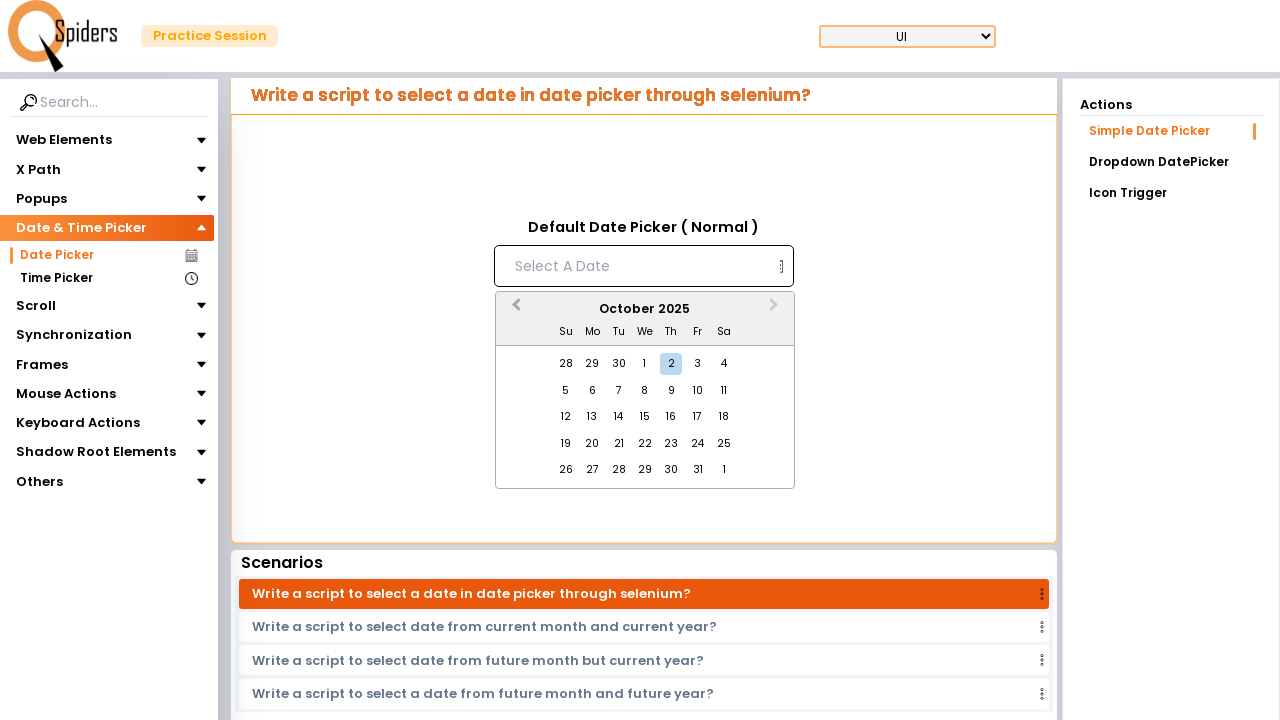

Clicked previous month button to navigate backwards at (514, 310) on button.react-datepicker__navigation.react-datepicker__navigation--previous
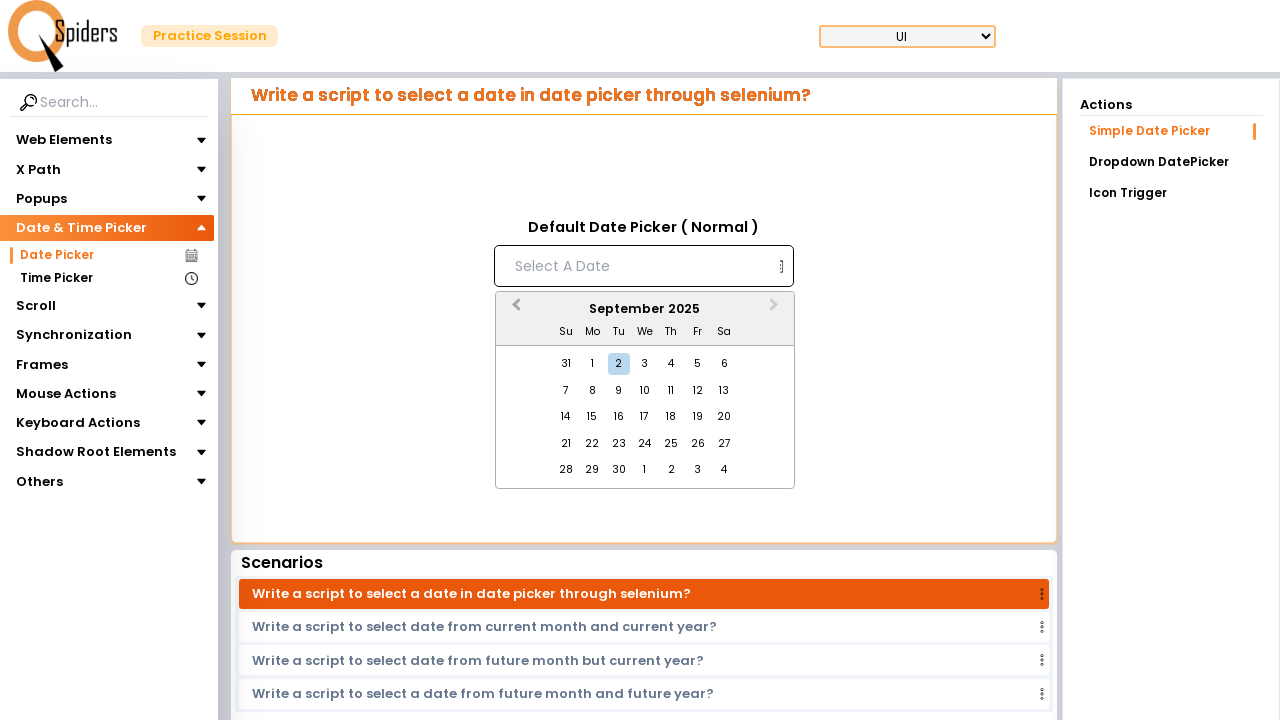

Waited for month navigation animation
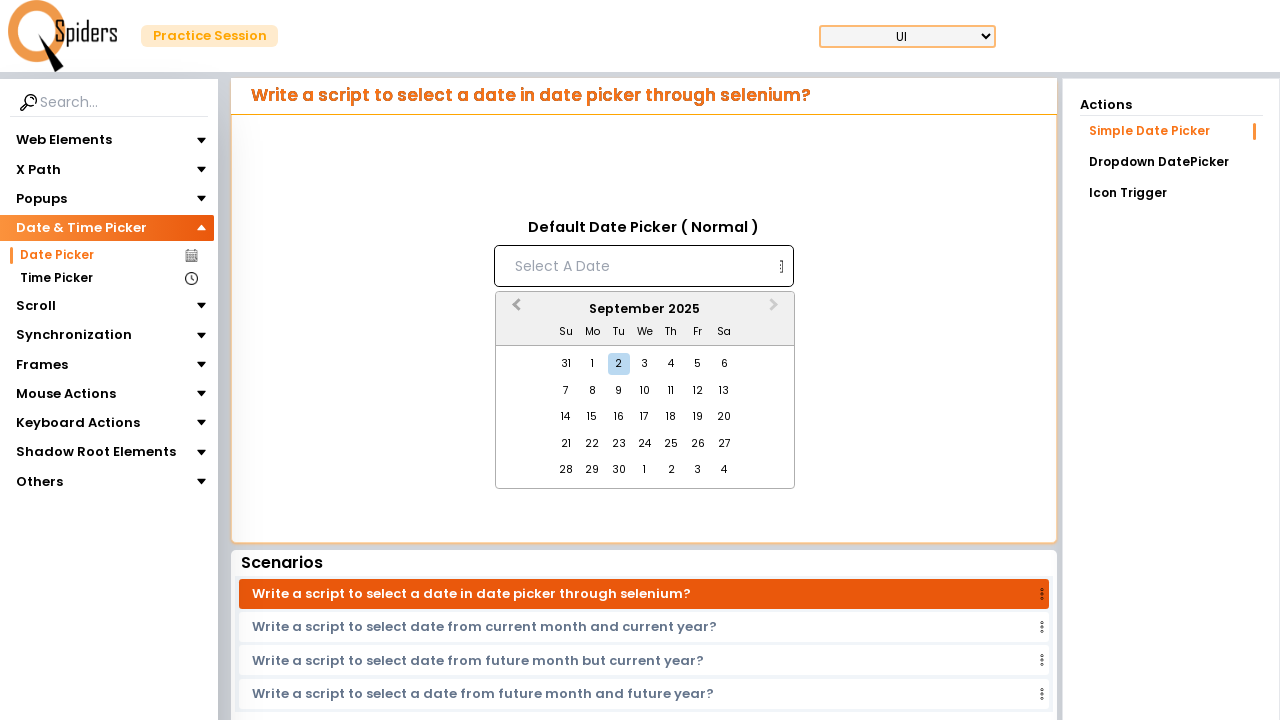

Checked current month: September 2025
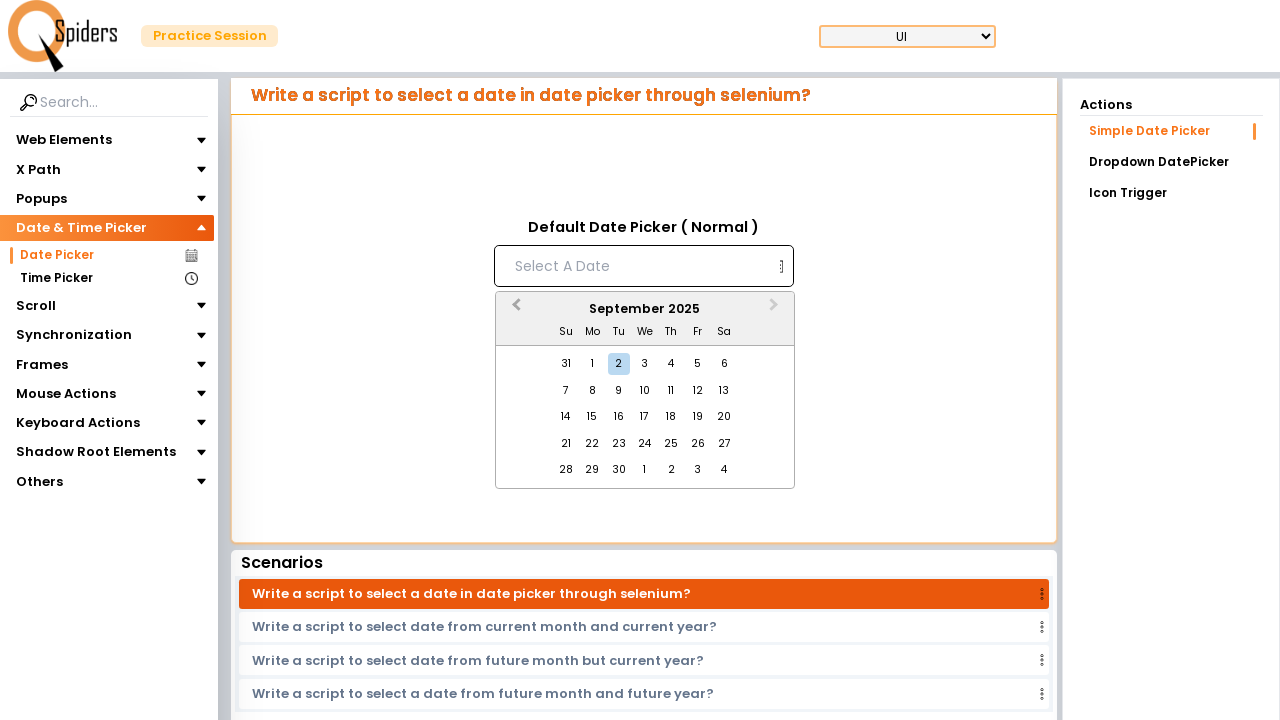

Clicked previous month button to navigate backwards at (514, 310) on button.react-datepicker__navigation.react-datepicker__navigation--previous
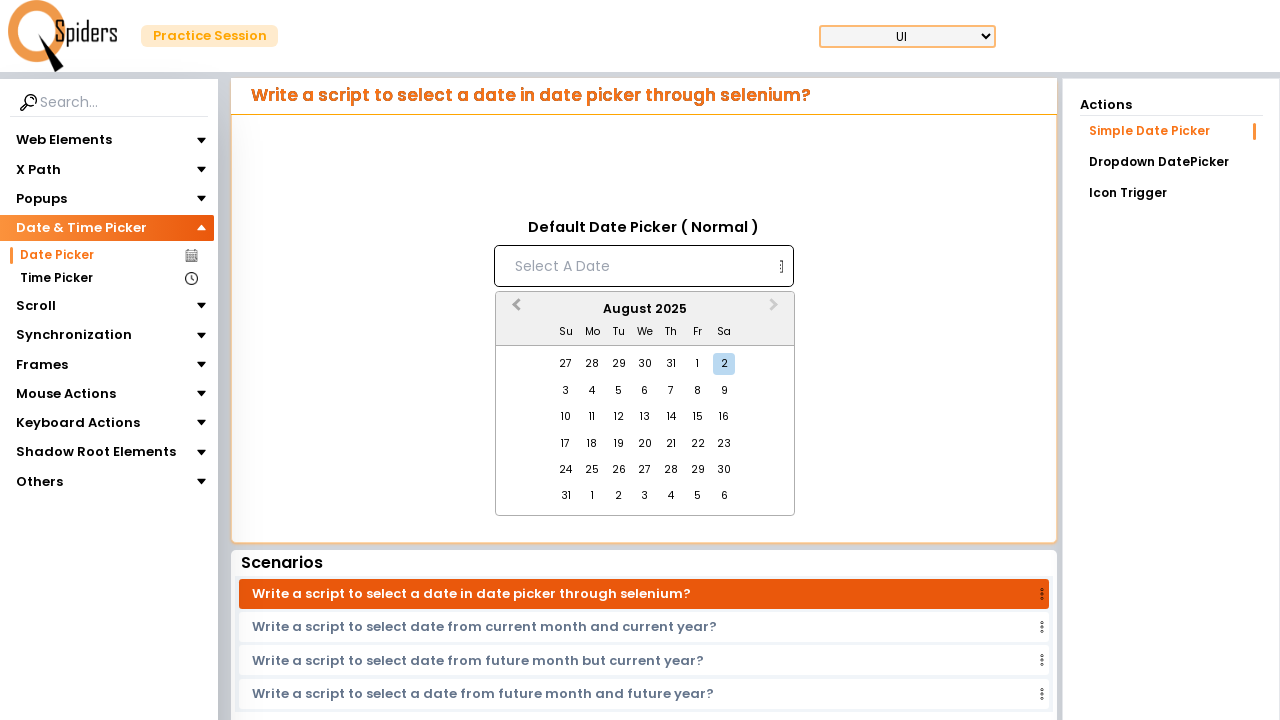

Waited for month navigation animation
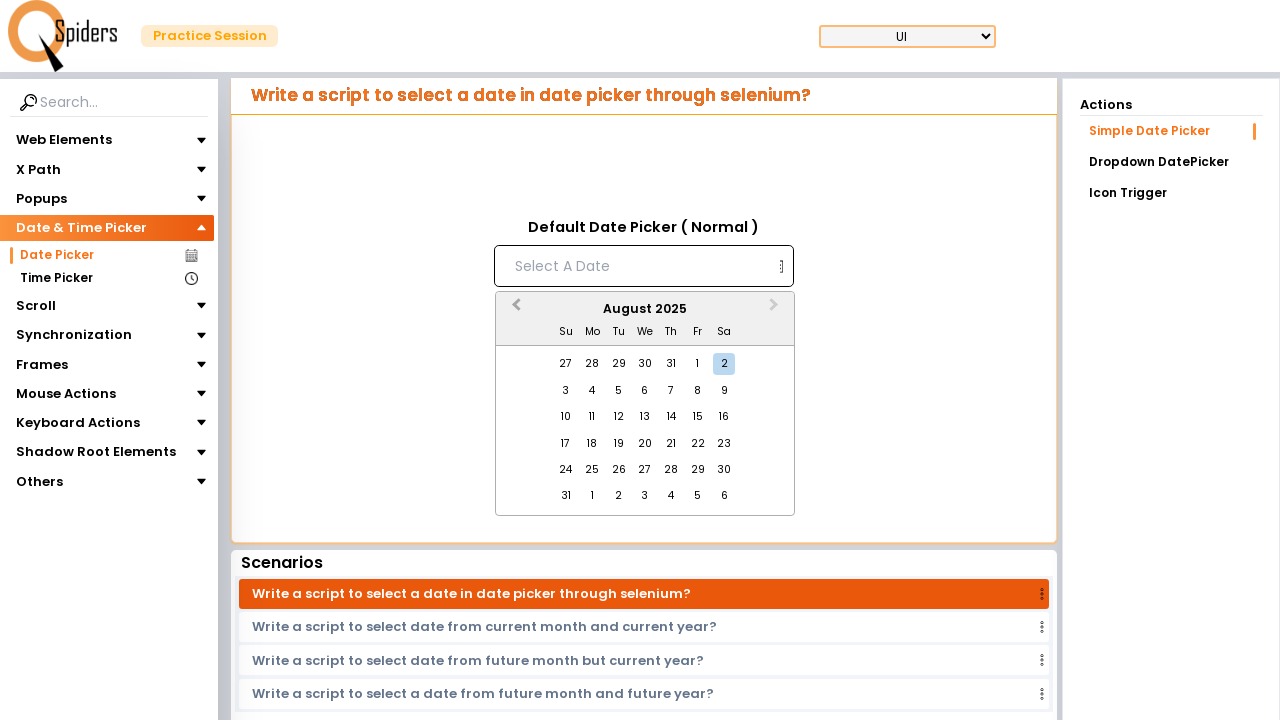

Checked current month: August 2025
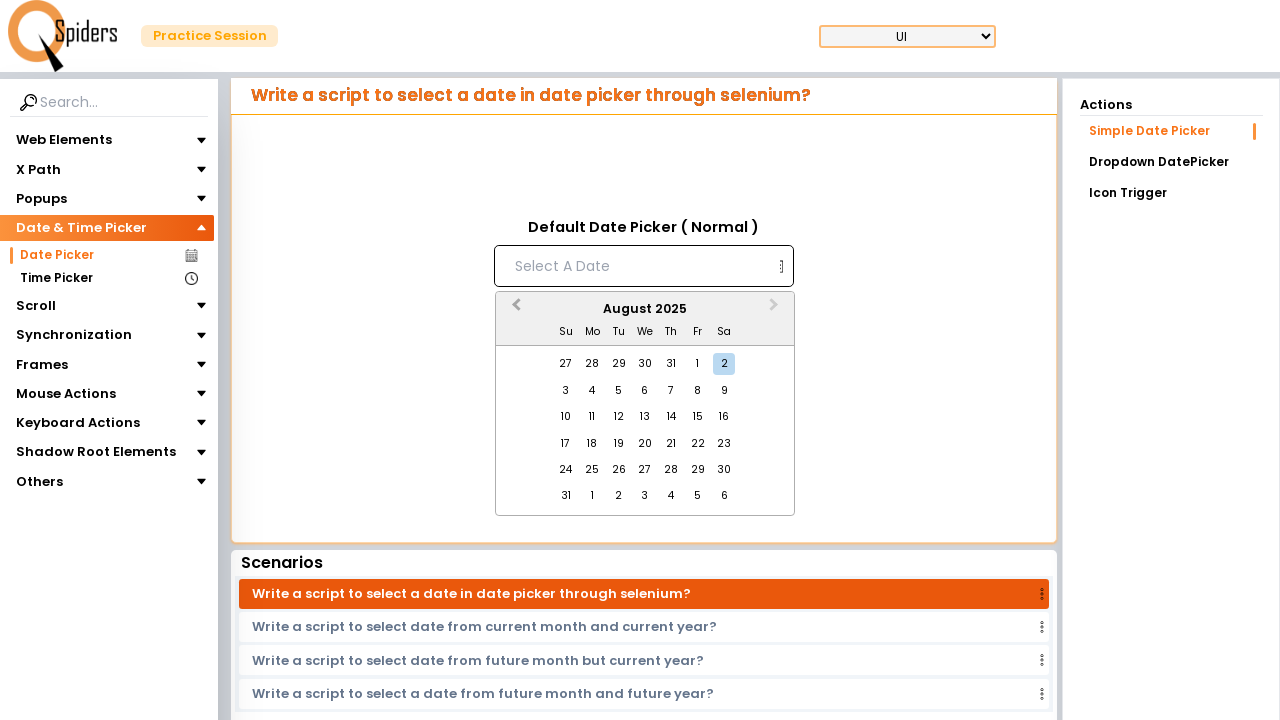

Clicked previous month button to navigate backwards at (514, 310) on button.react-datepicker__navigation.react-datepicker__navigation--previous
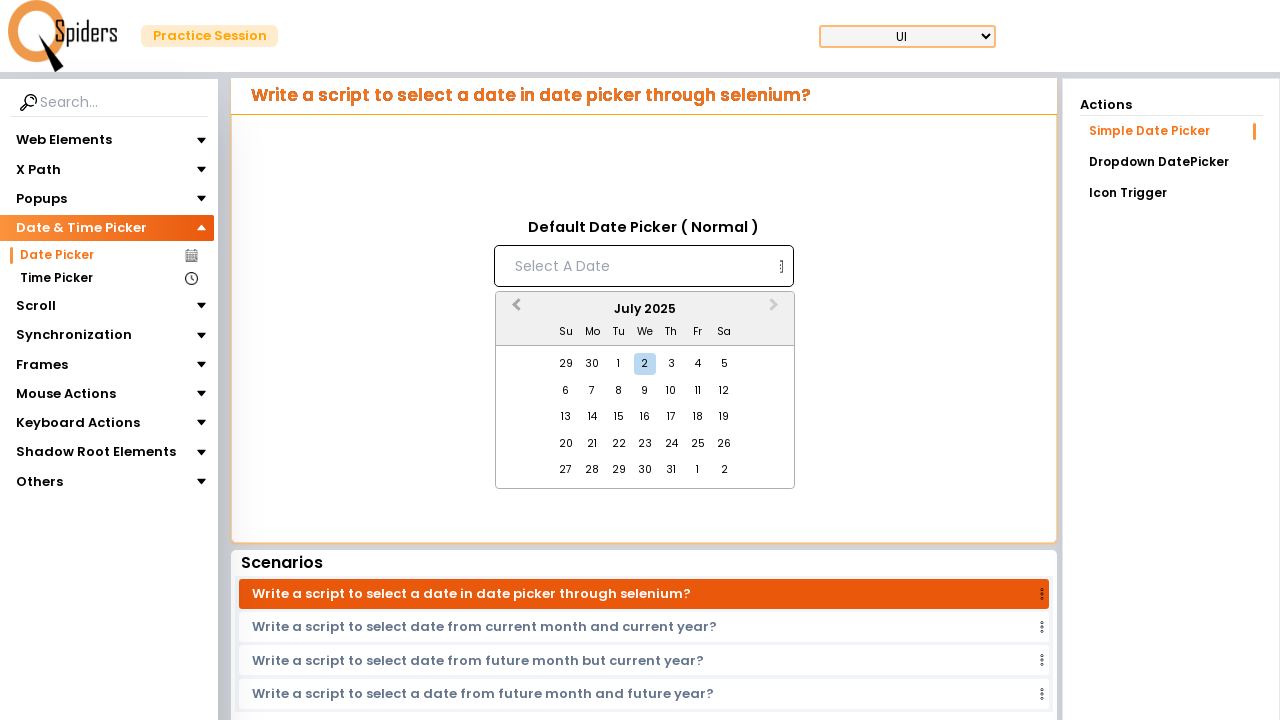

Waited for month navigation animation
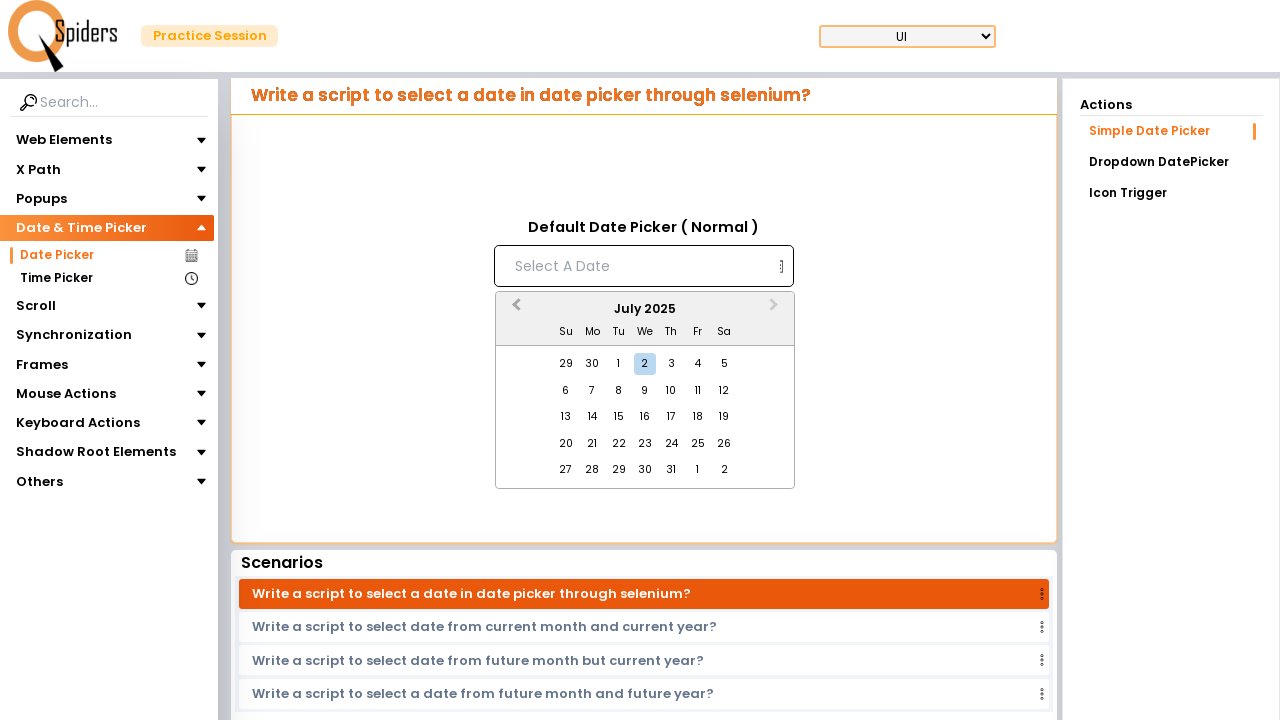

Checked current month: July 2025
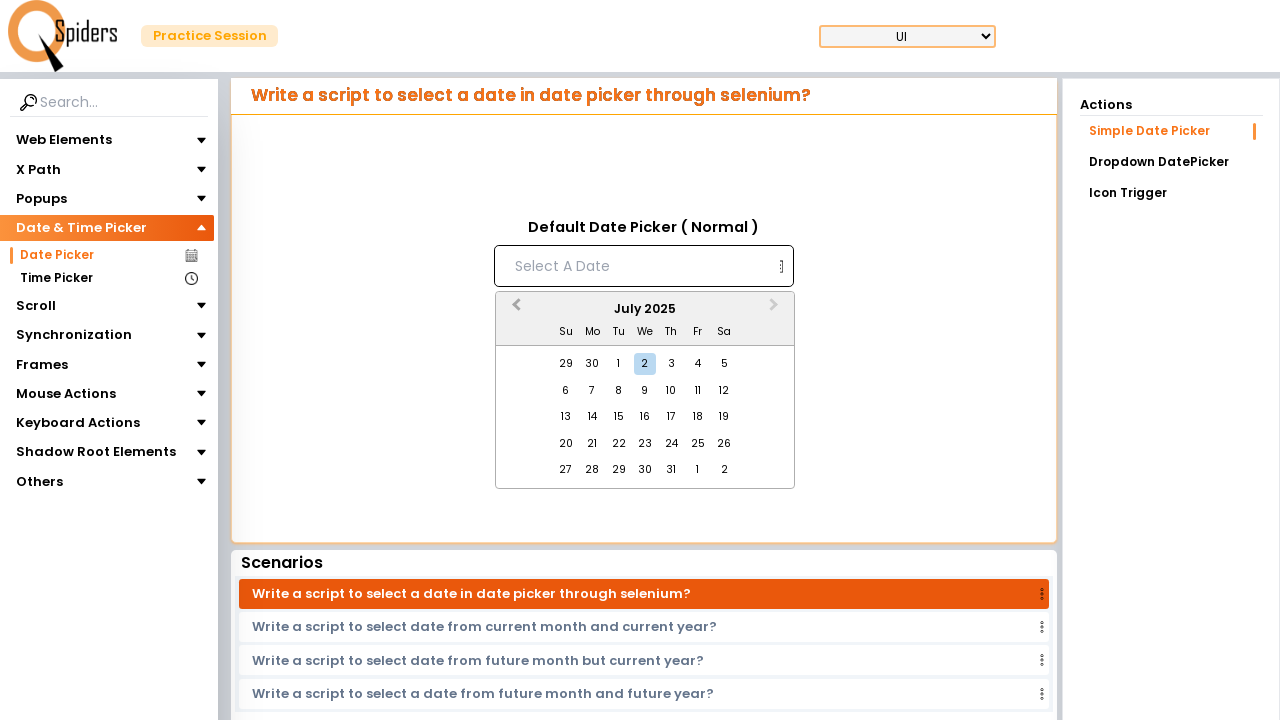

Clicked previous month button to navigate backwards at (514, 310) on button.react-datepicker__navigation.react-datepicker__navigation--previous
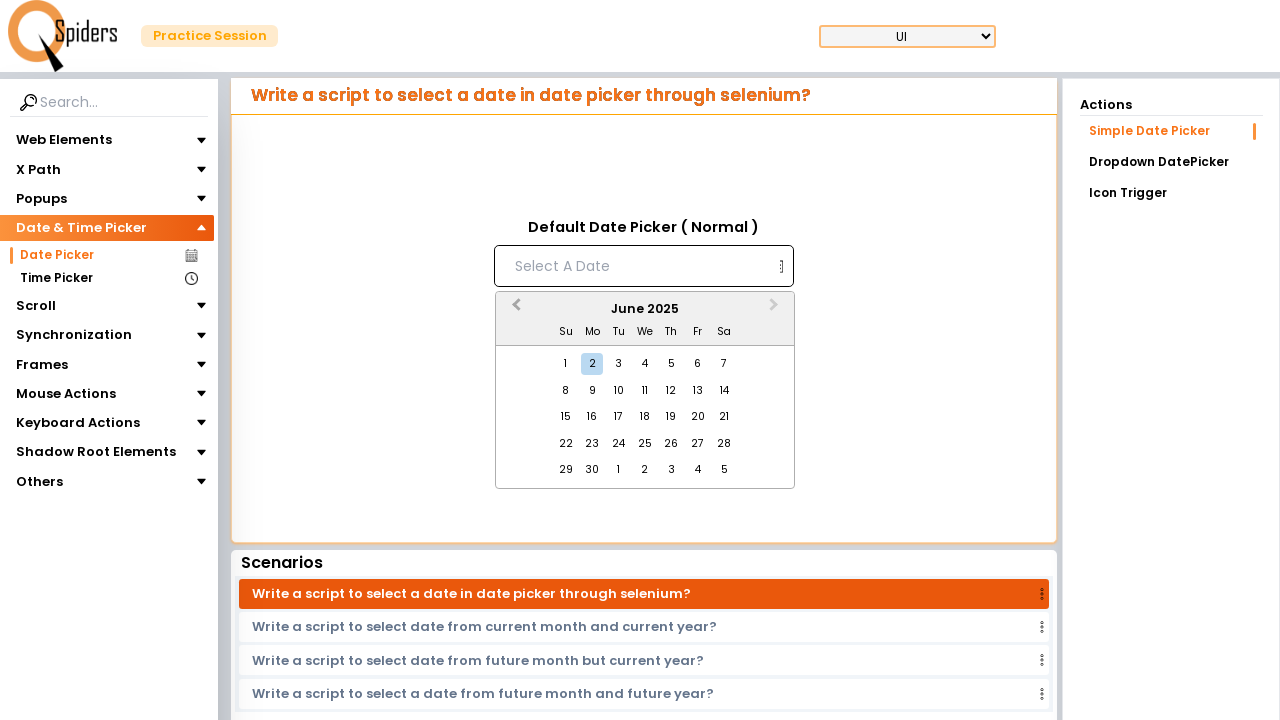

Waited for month navigation animation
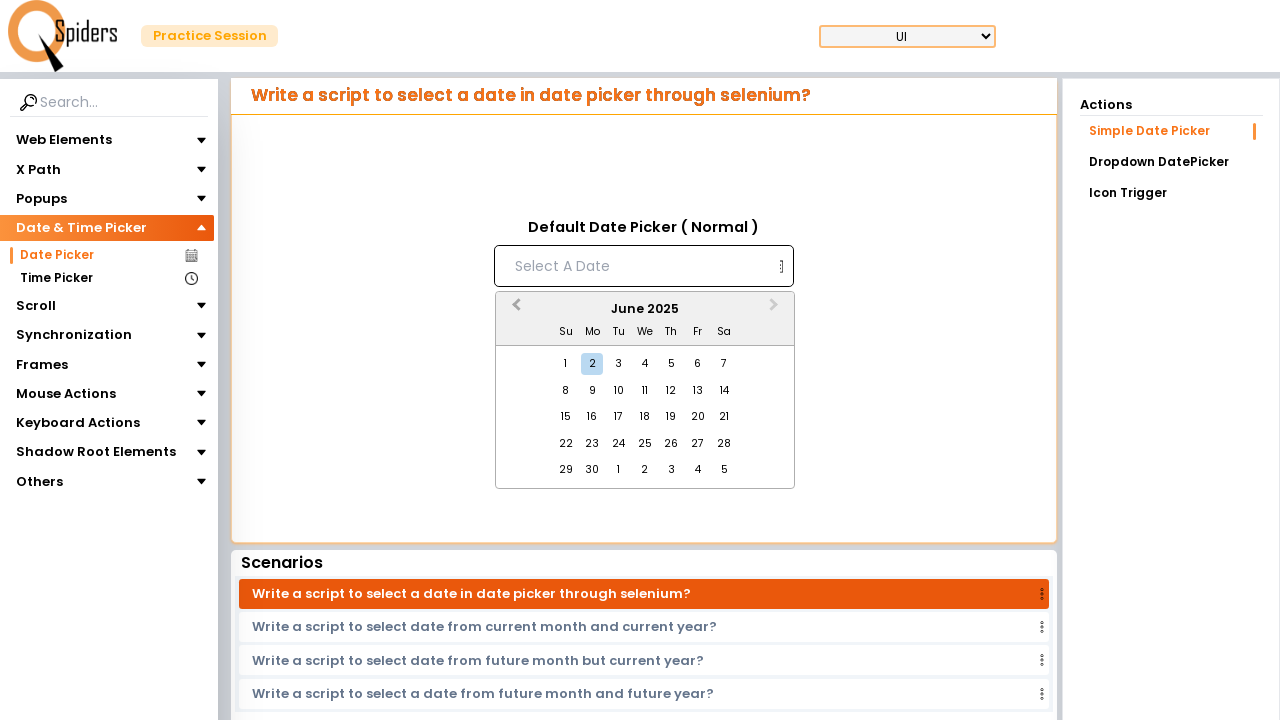

Checked current month: June 2025
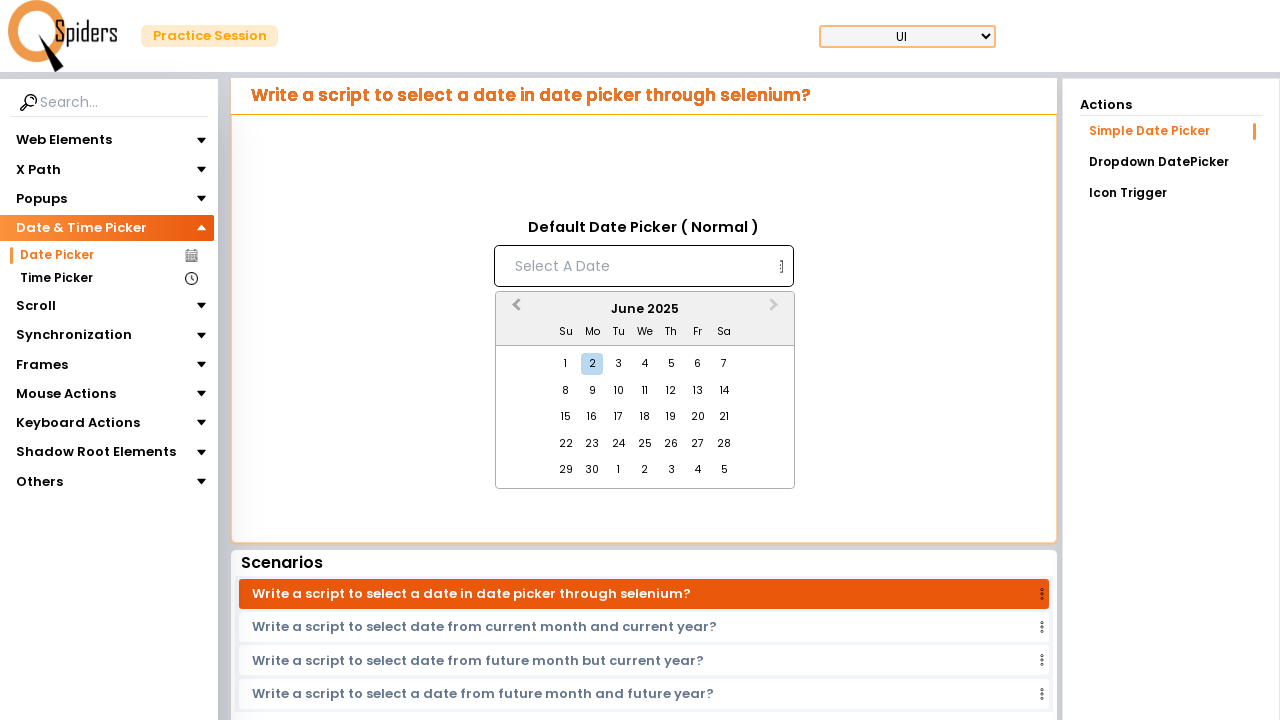

Clicked previous month button to navigate backwards at (514, 310) on button.react-datepicker__navigation.react-datepicker__navigation--previous
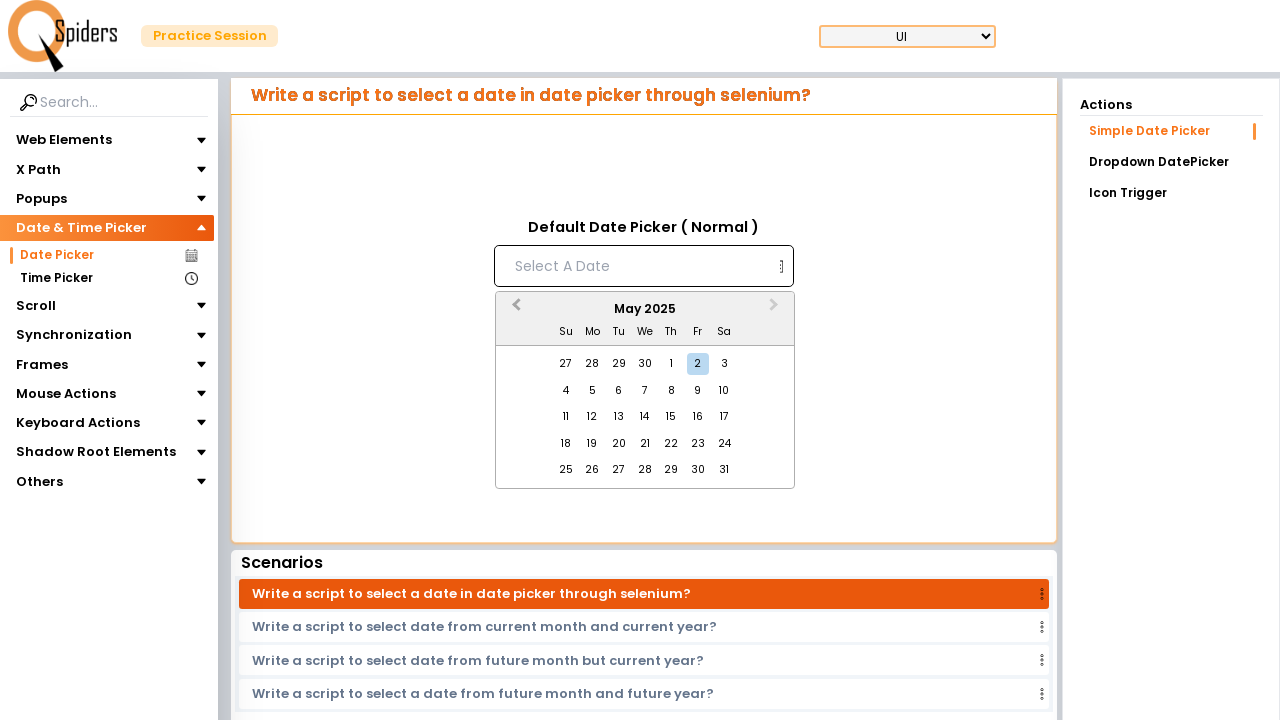

Waited for month navigation animation
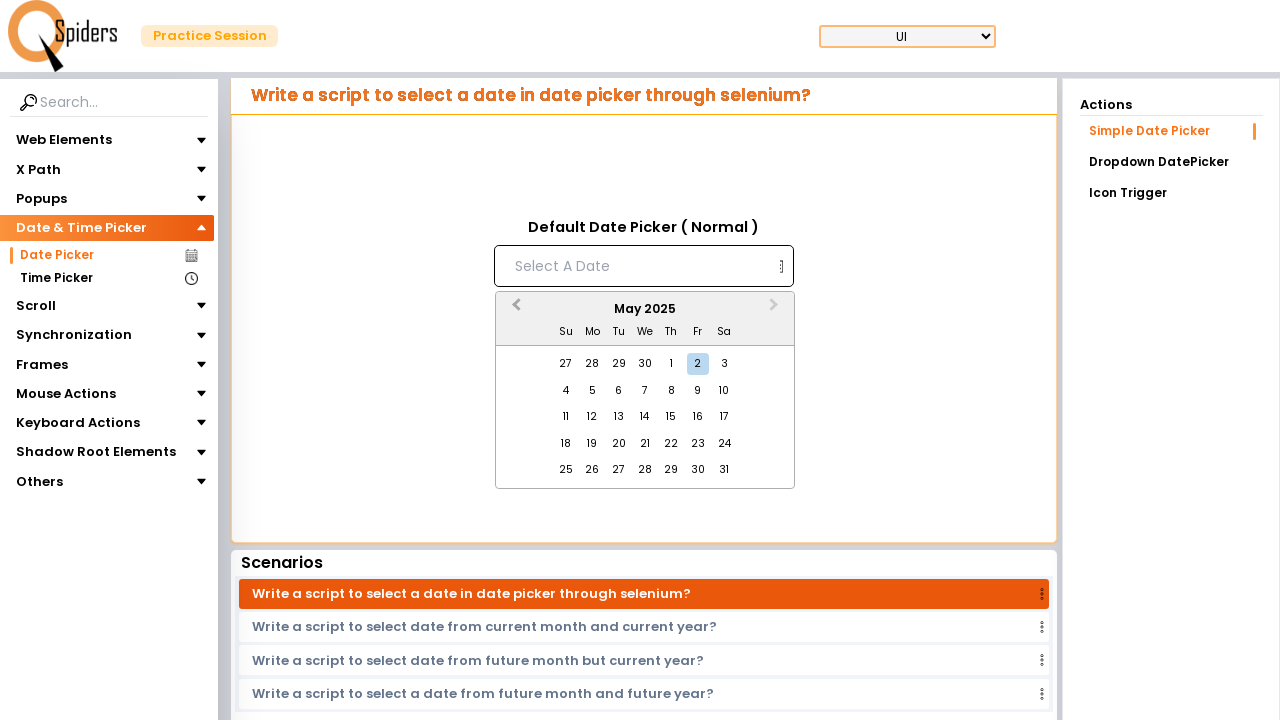

Checked current month: May 2025
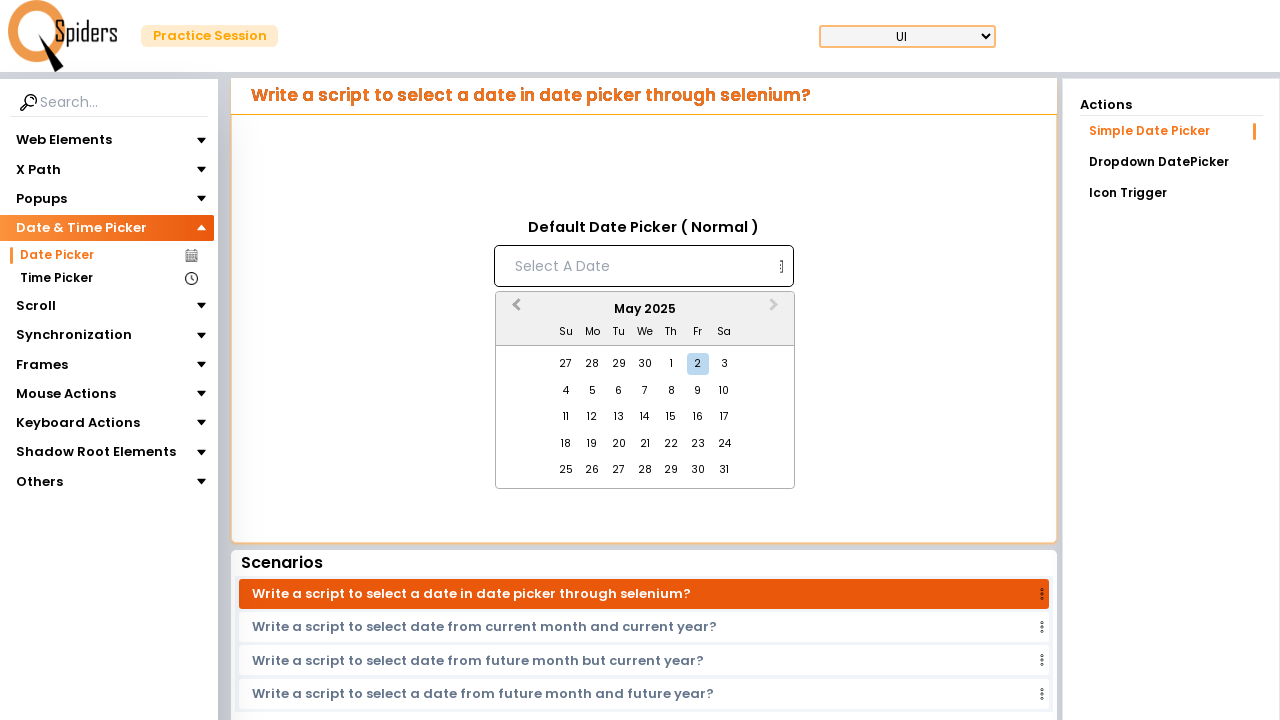

Clicked previous month button to navigate backwards at (514, 310) on button.react-datepicker__navigation.react-datepicker__navigation--previous
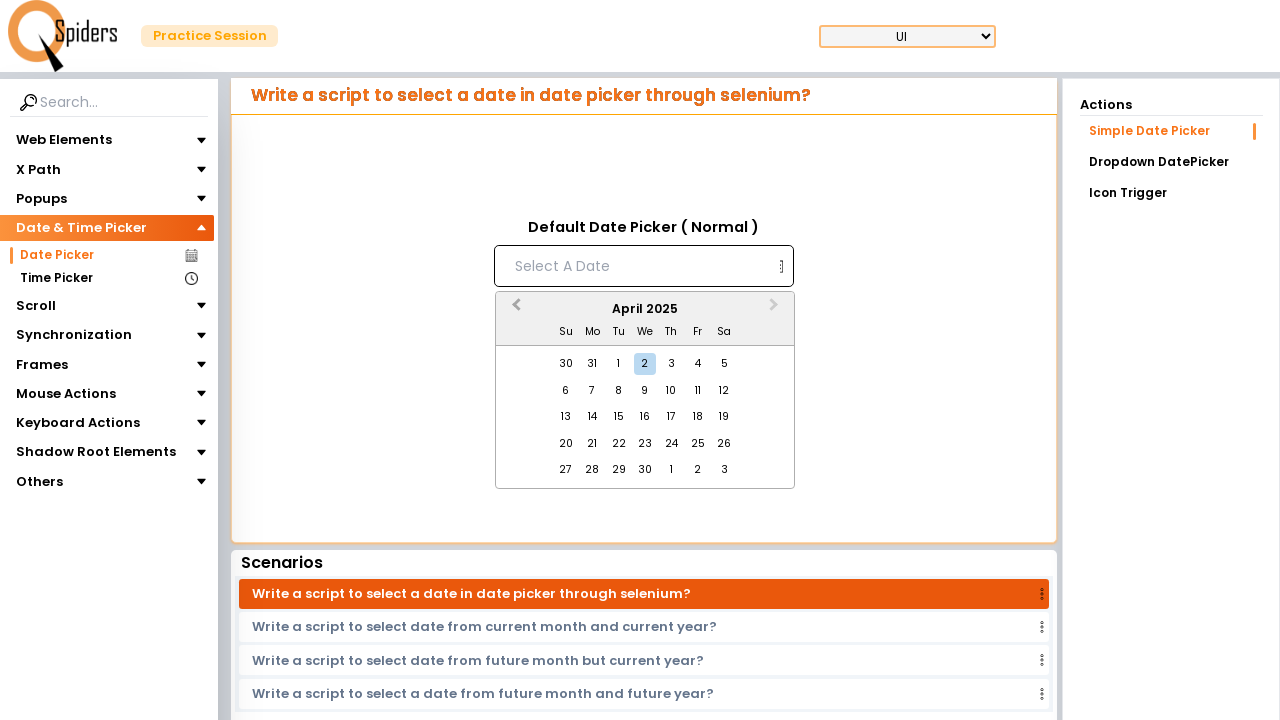

Waited for month navigation animation
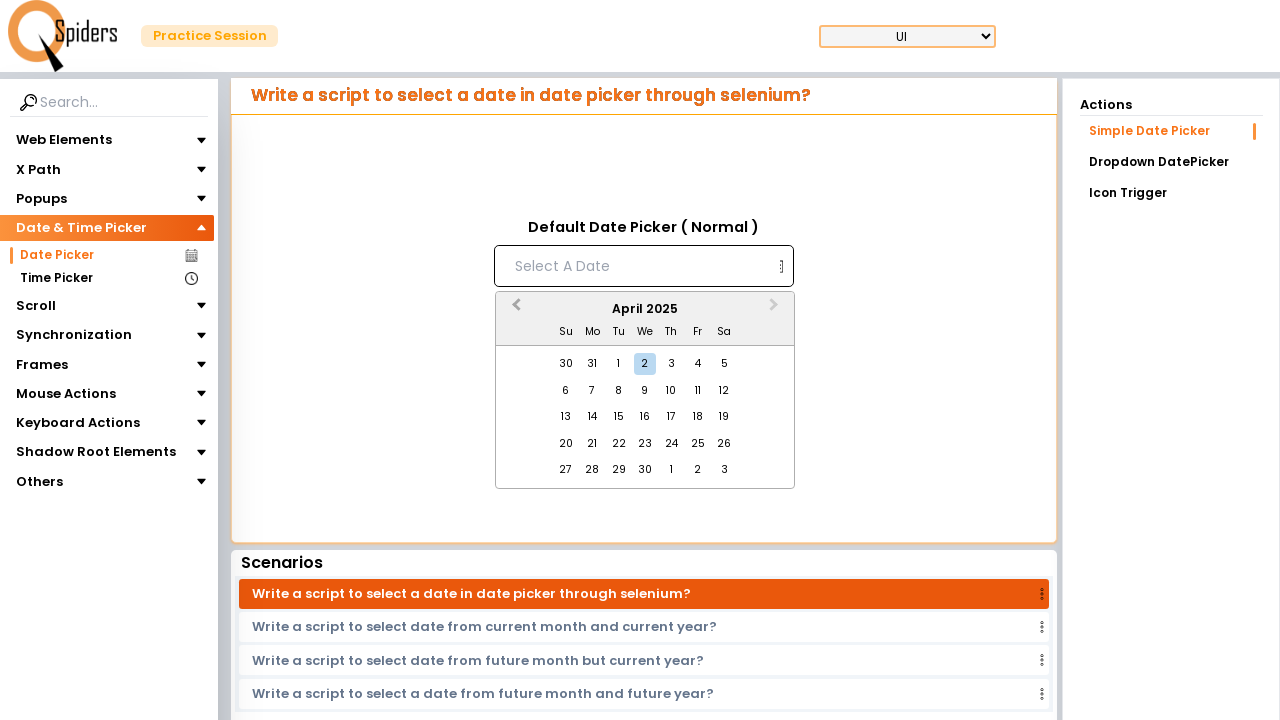

Checked current month: April 2025
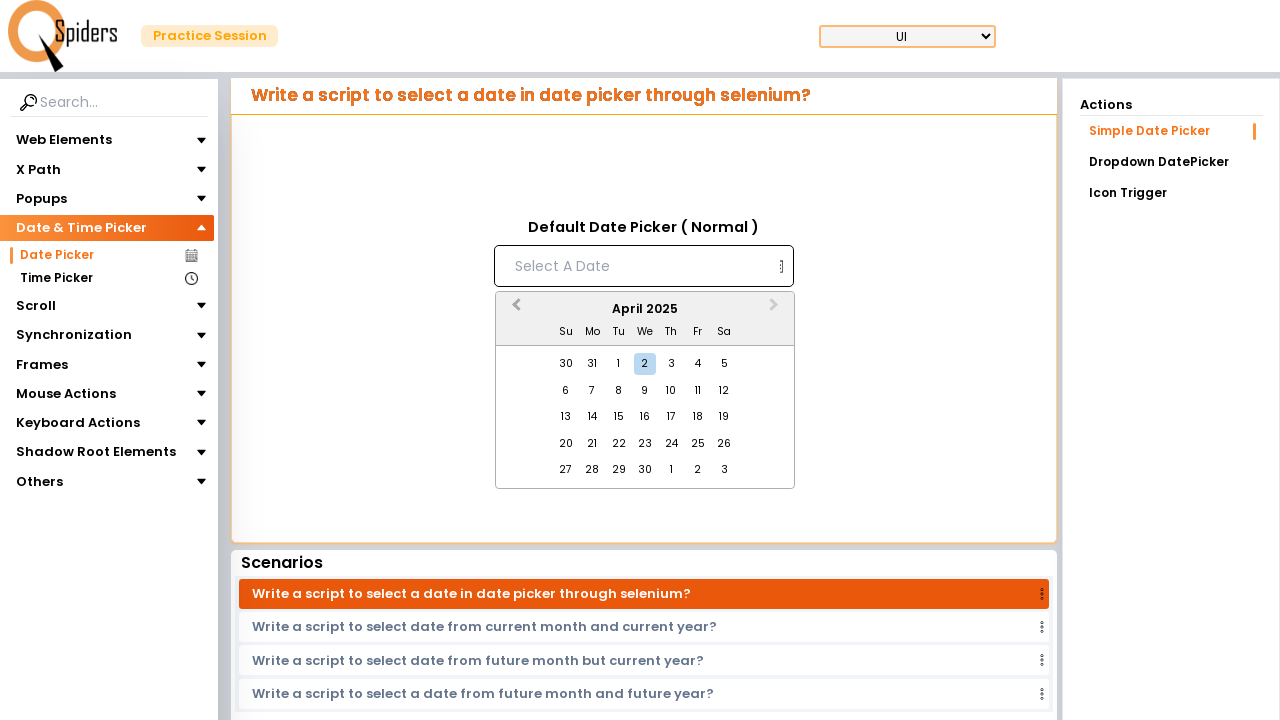

Clicked previous month button to navigate backwards at (514, 310) on button.react-datepicker__navigation.react-datepicker__navigation--previous
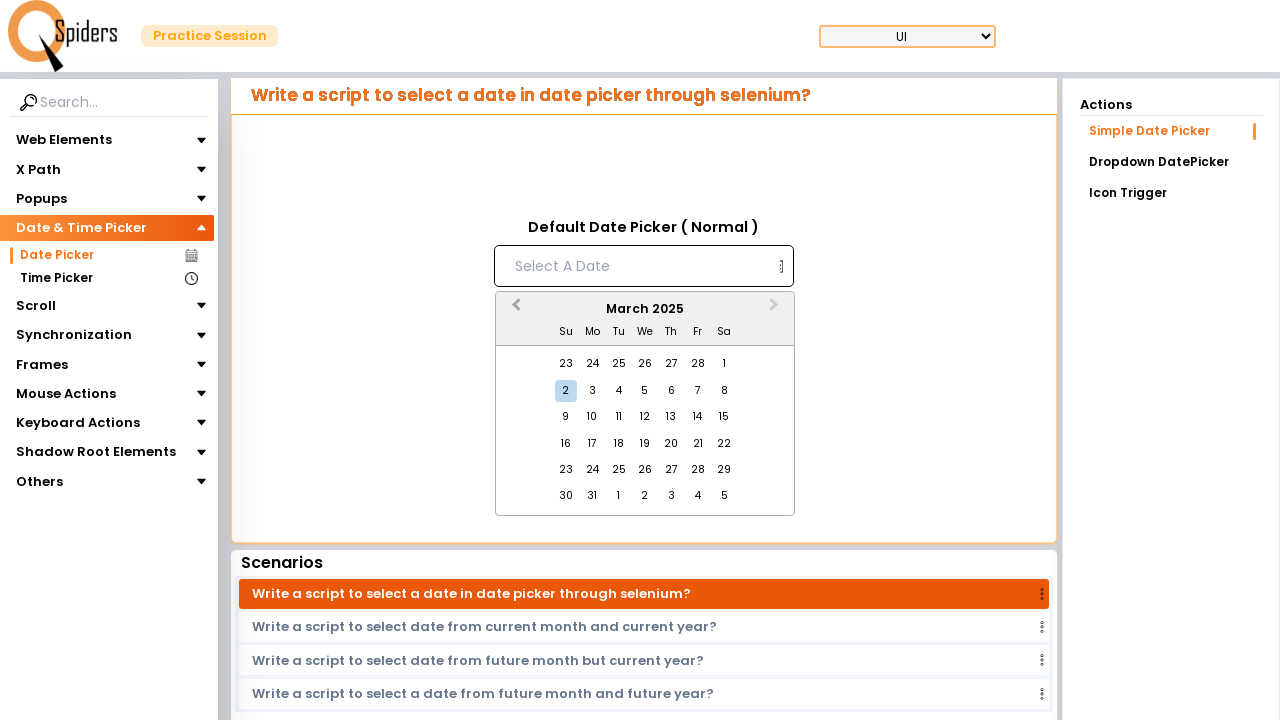

Waited for month navigation animation
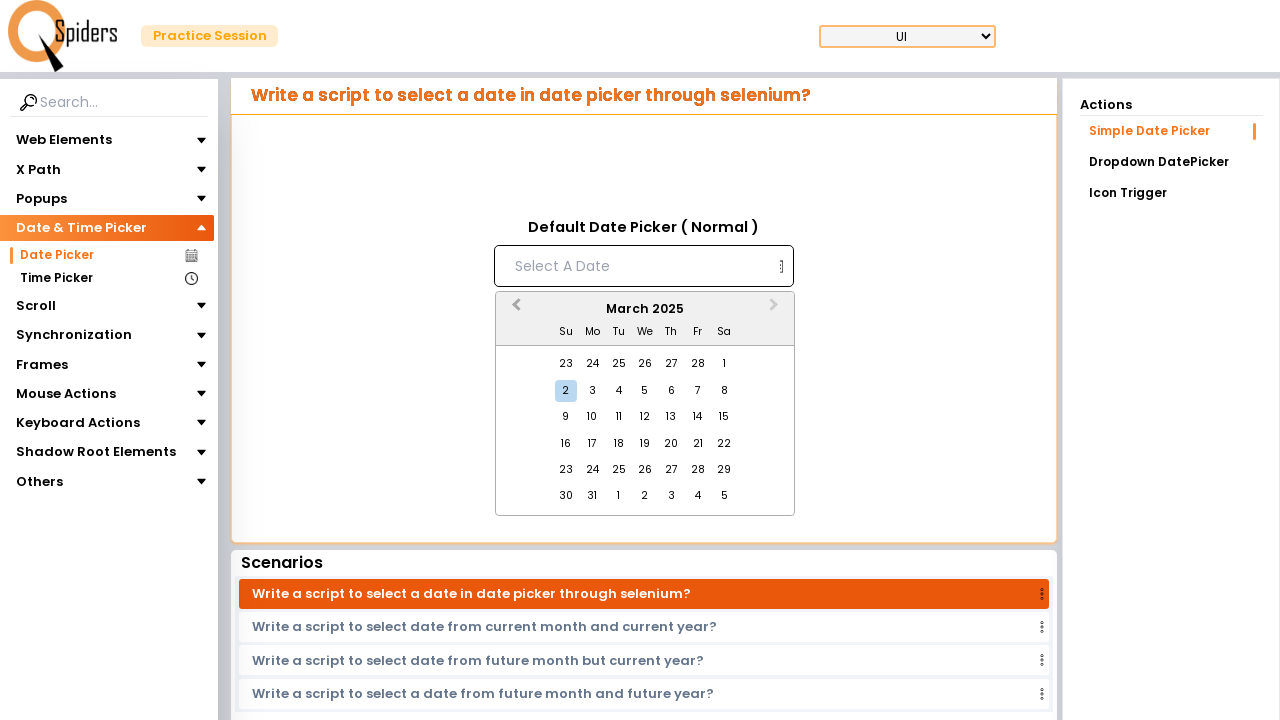

Checked current month: March 2025
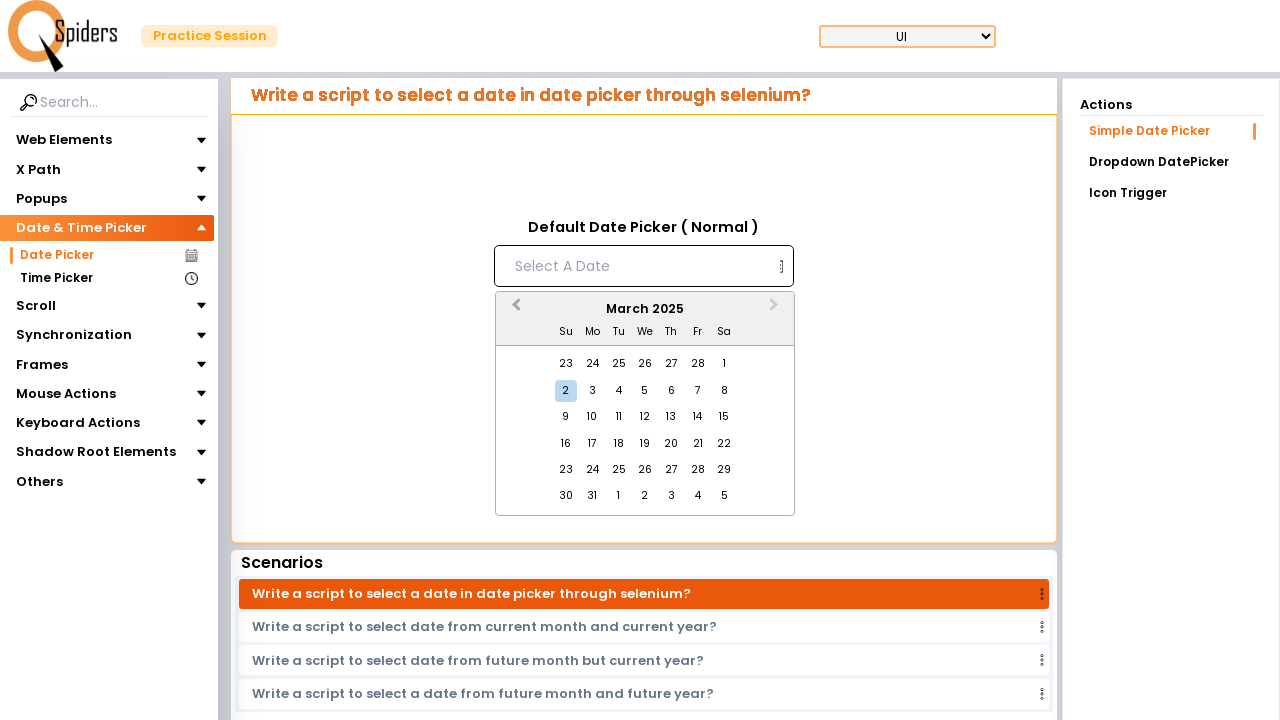

Clicked previous month button to navigate backwards at (514, 310) on button.react-datepicker__navigation.react-datepicker__navigation--previous
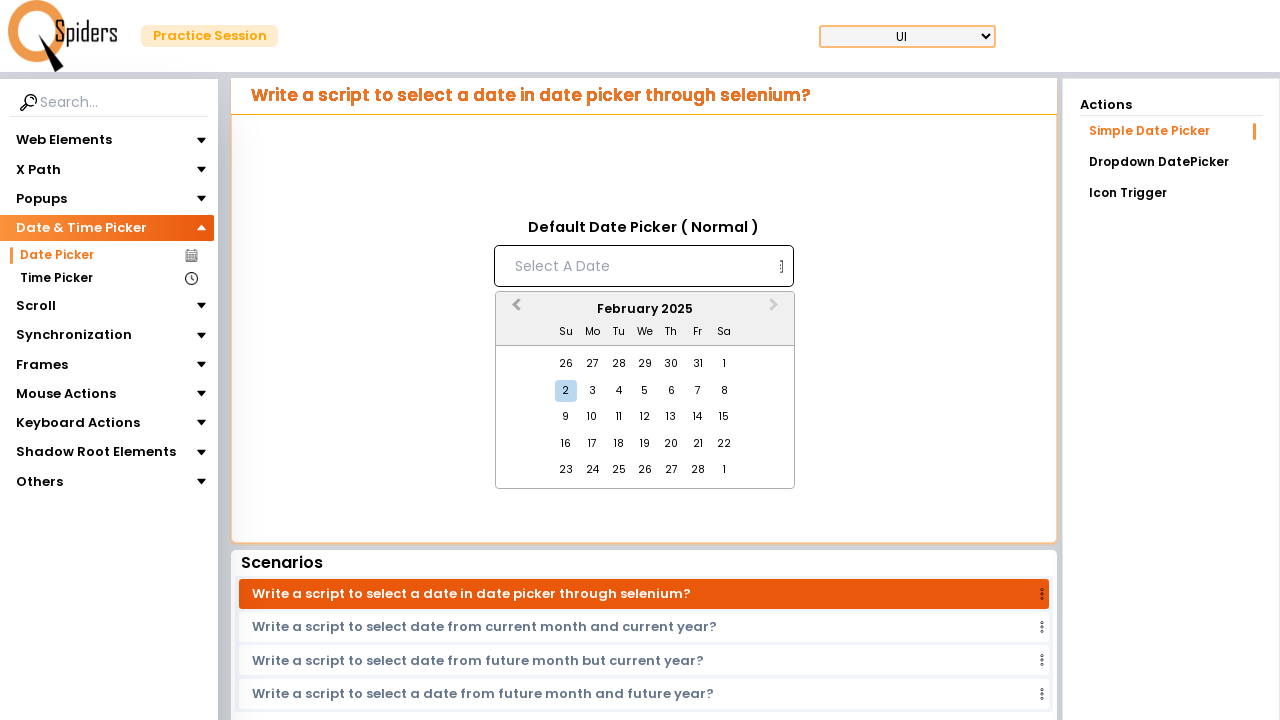

Waited for month navigation animation
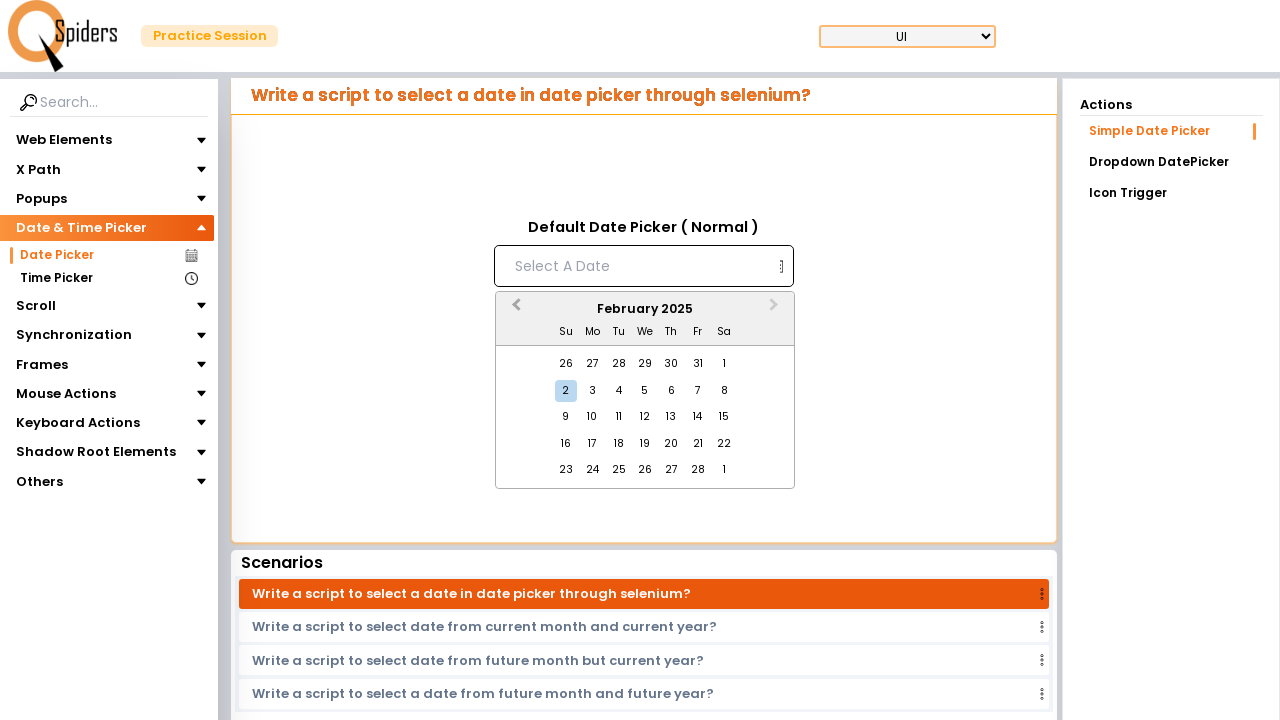

Checked current month: February 2025
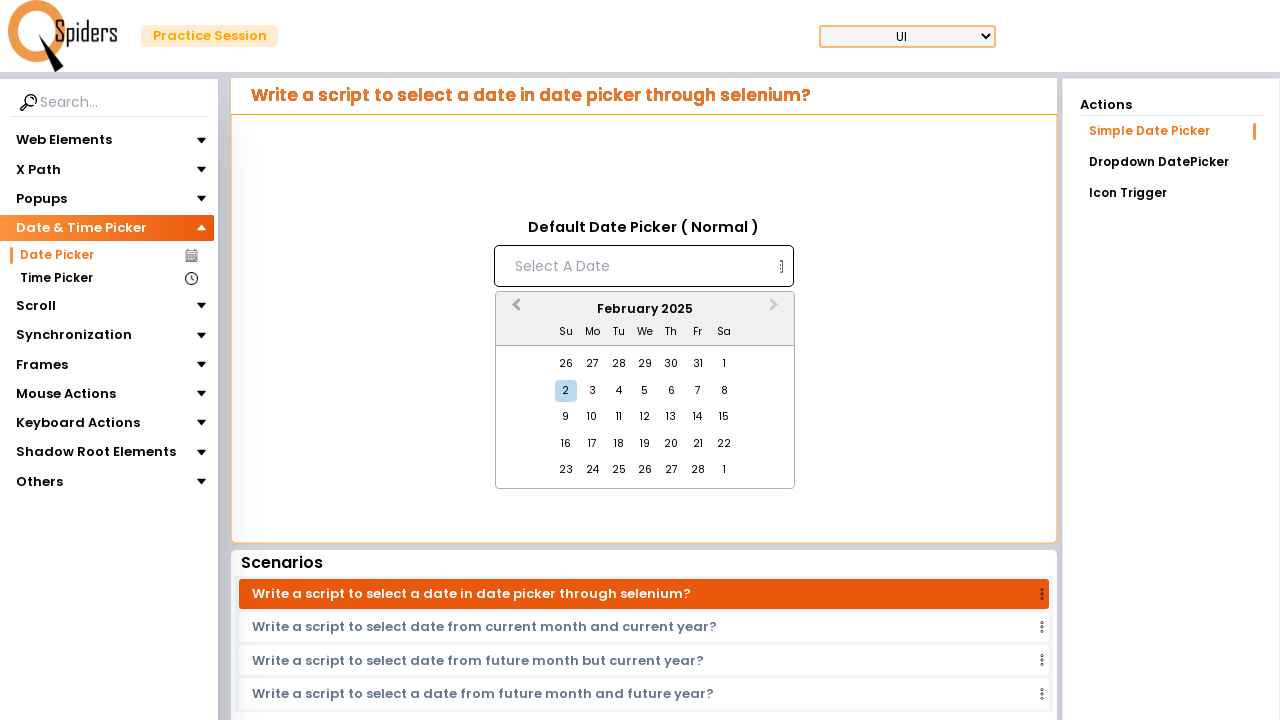

Clicked previous month button to navigate backwards at (514, 310) on button.react-datepicker__navigation.react-datepicker__navigation--previous
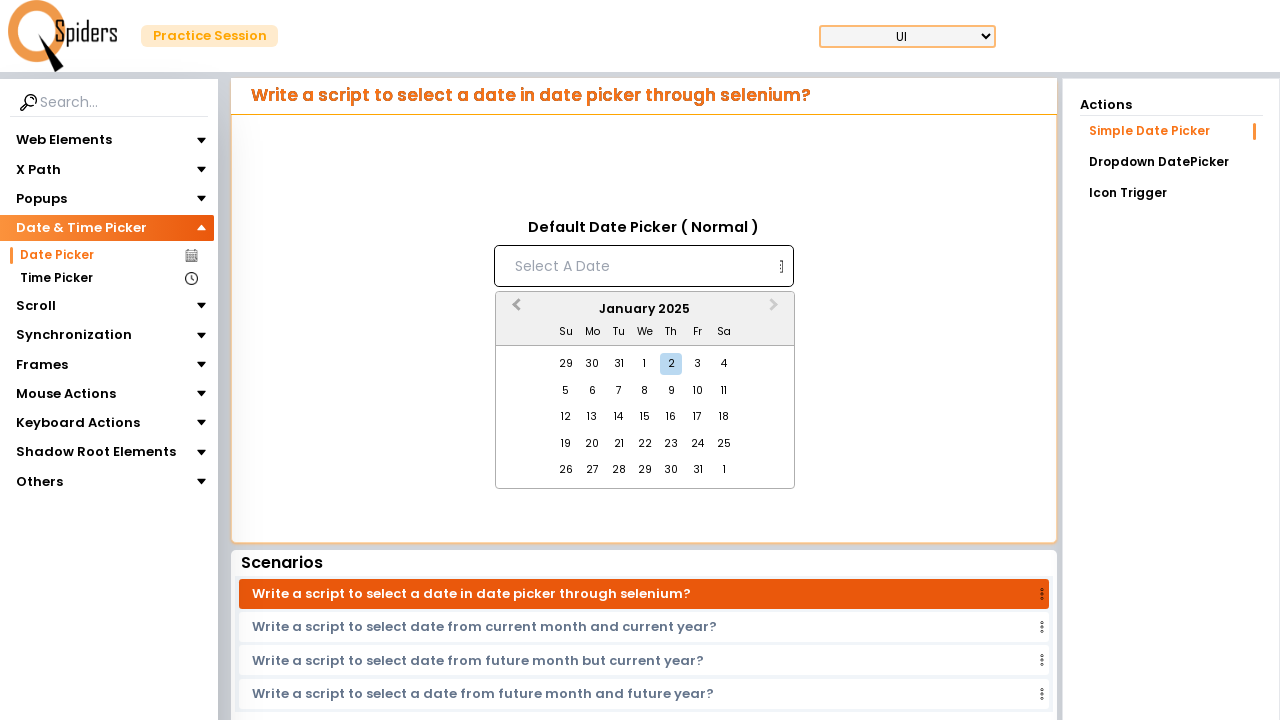

Waited for month navigation animation
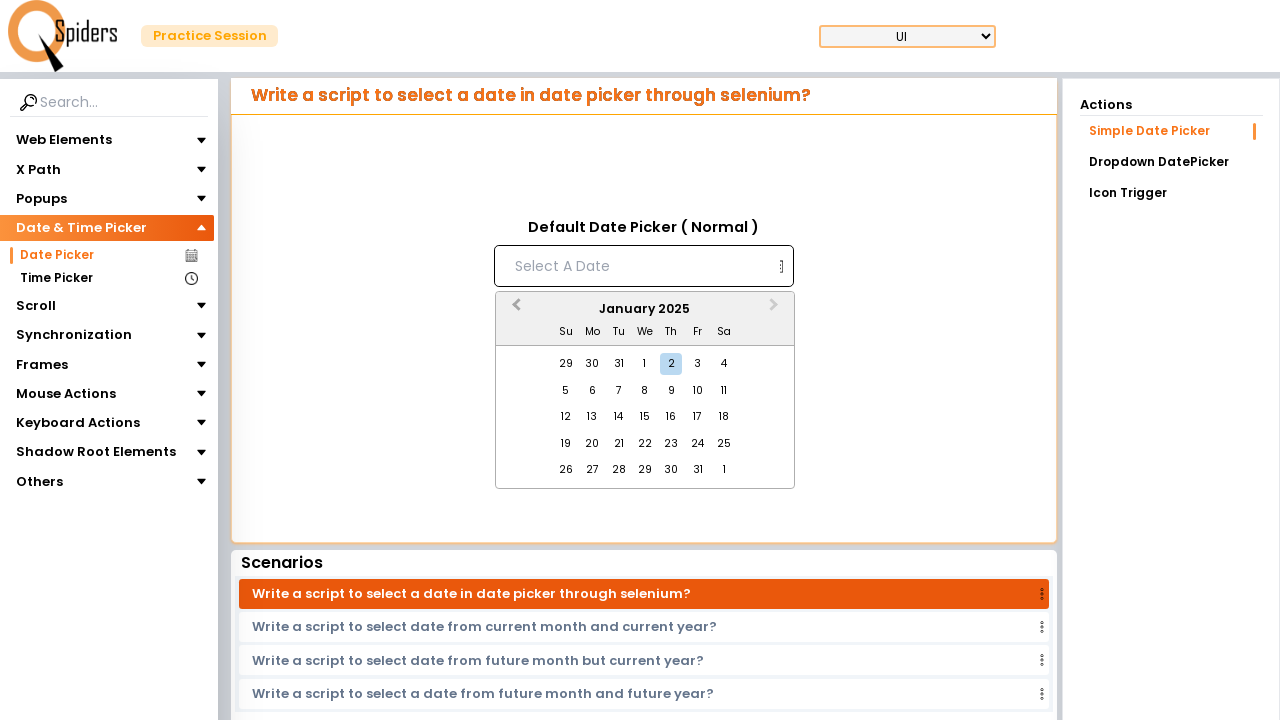

Checked current month: January 2025
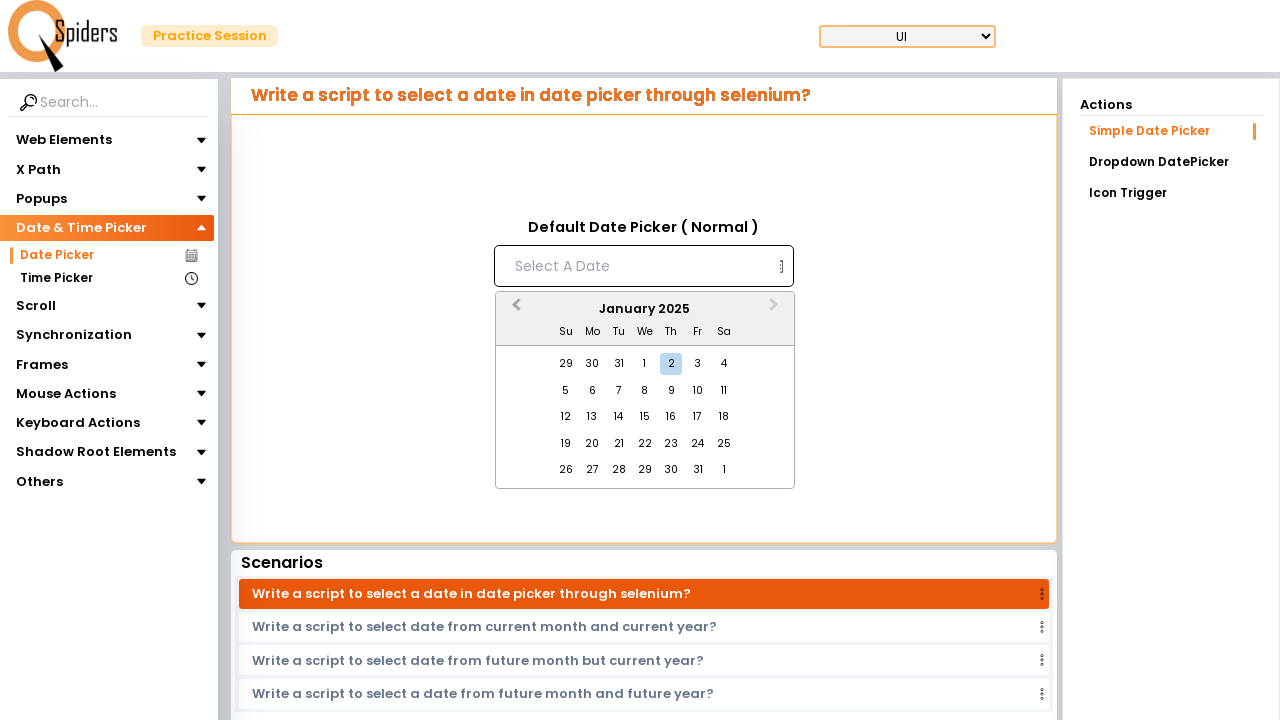

Clicked previous month button to navigate backwards at (514, 310) on button.react-datepicker__navigation.react-datepicker__navigation--previous
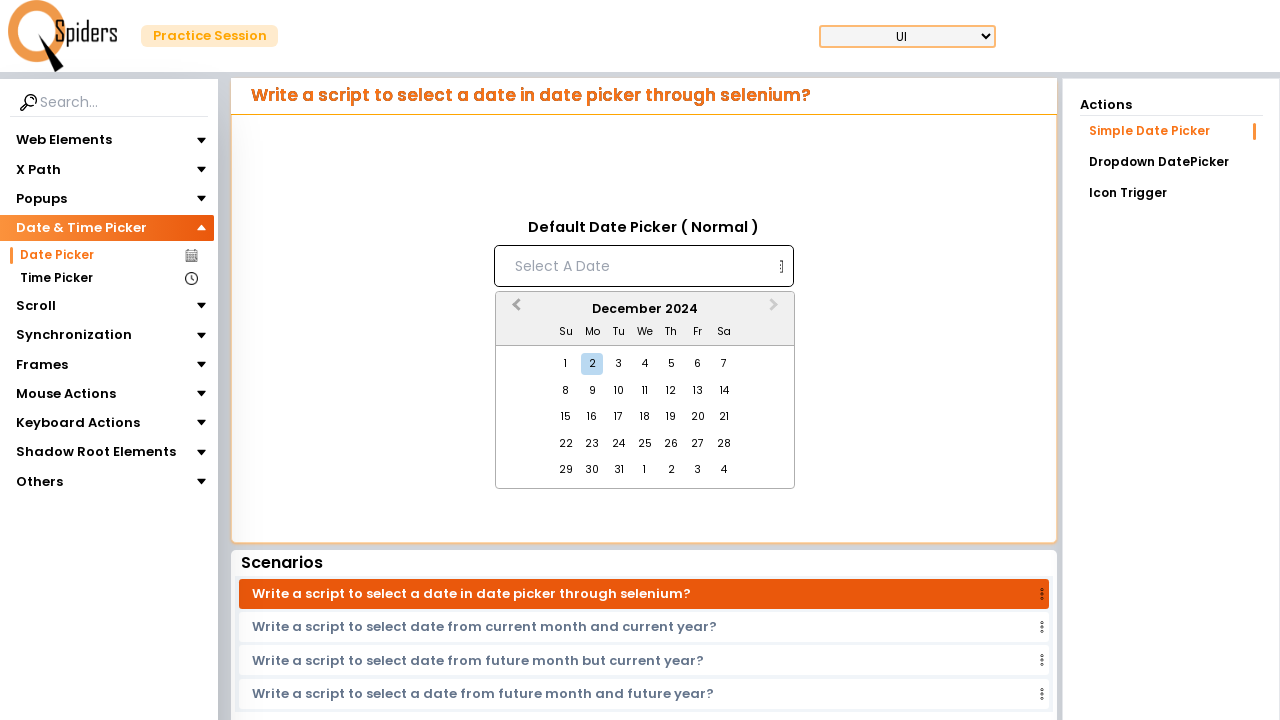

Waited for month navigation animation
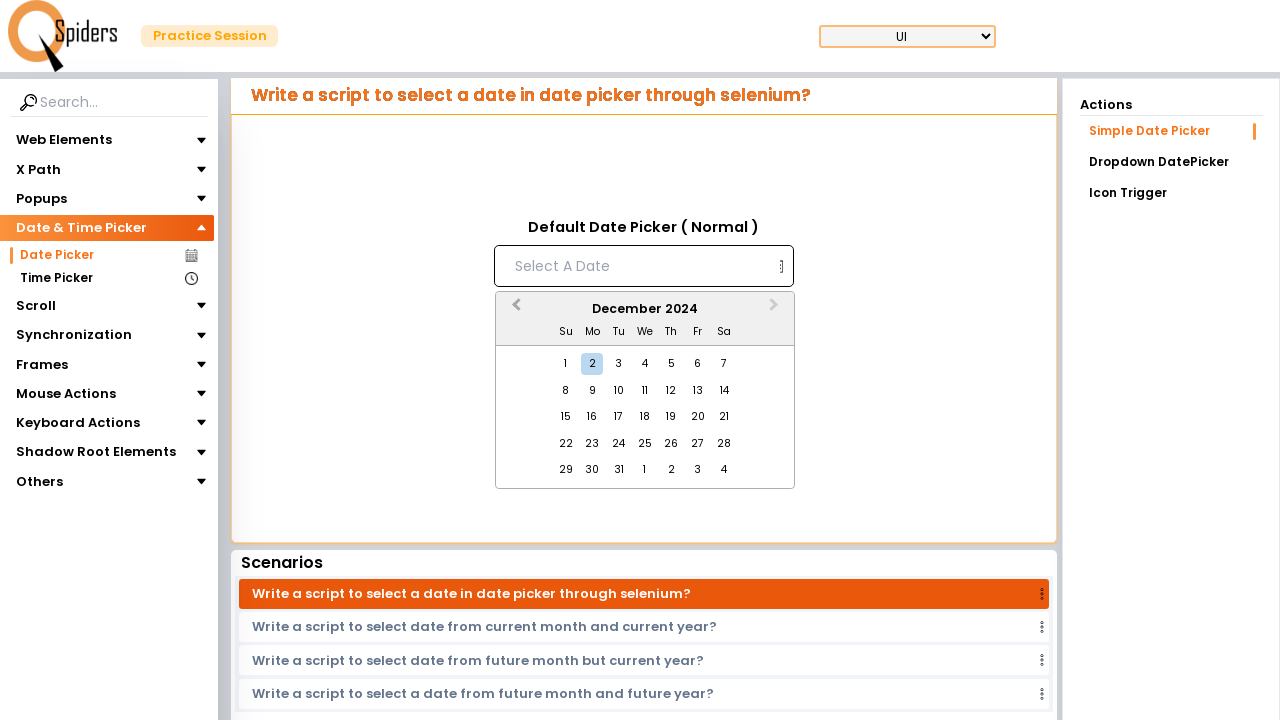

Checked current month: December 2024
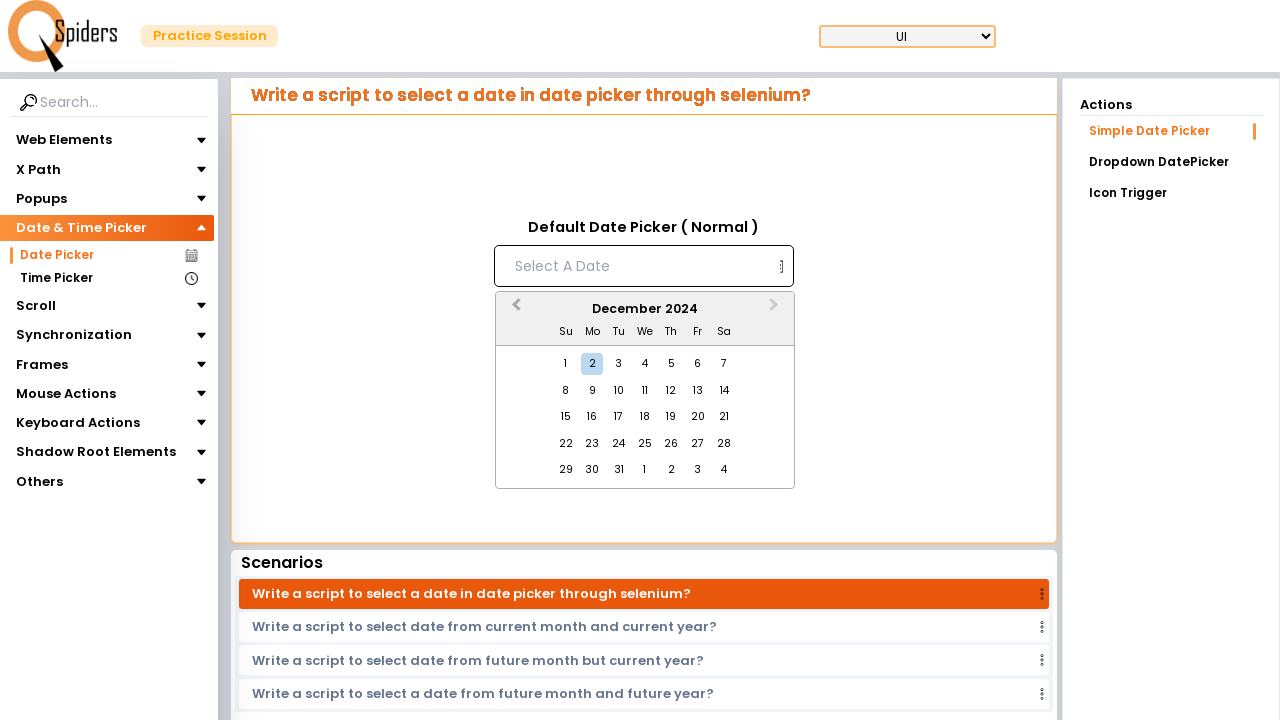

Clicked previous month button to navigate backwards at (514, 310) on button.react-datepicker__navigation.react-datepicker__navigation--previous
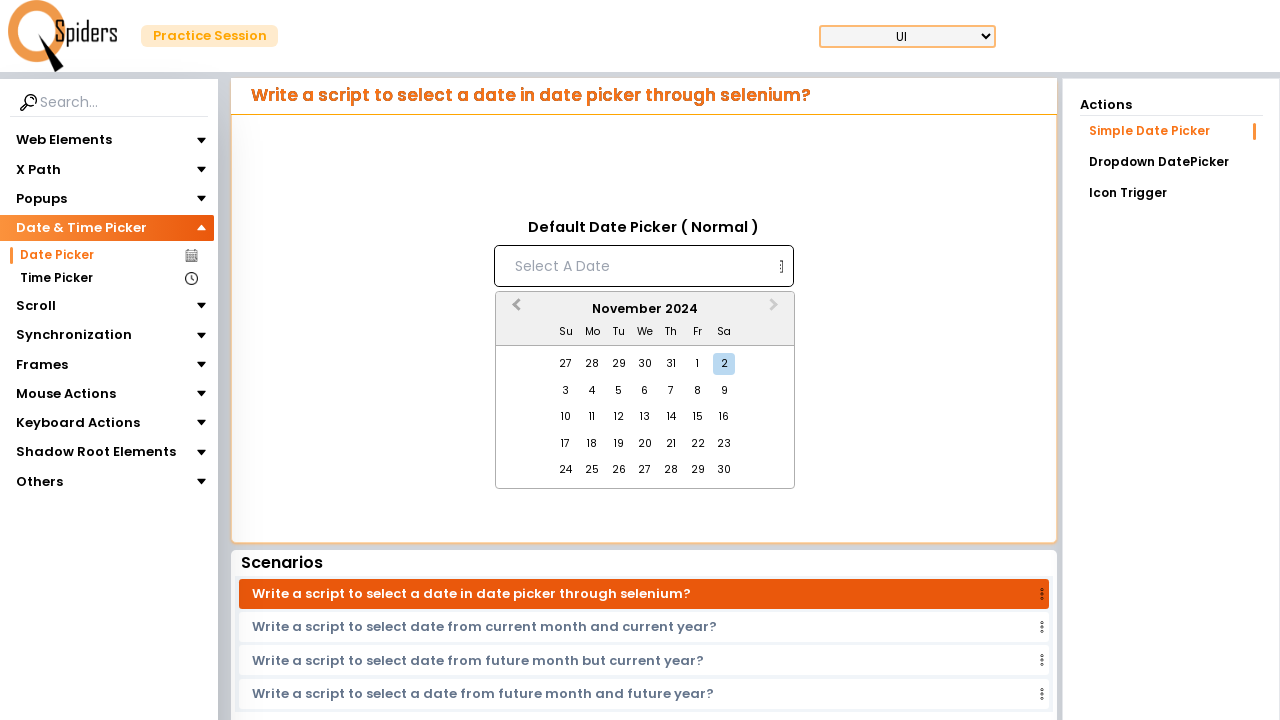

Waited for month navigation animation
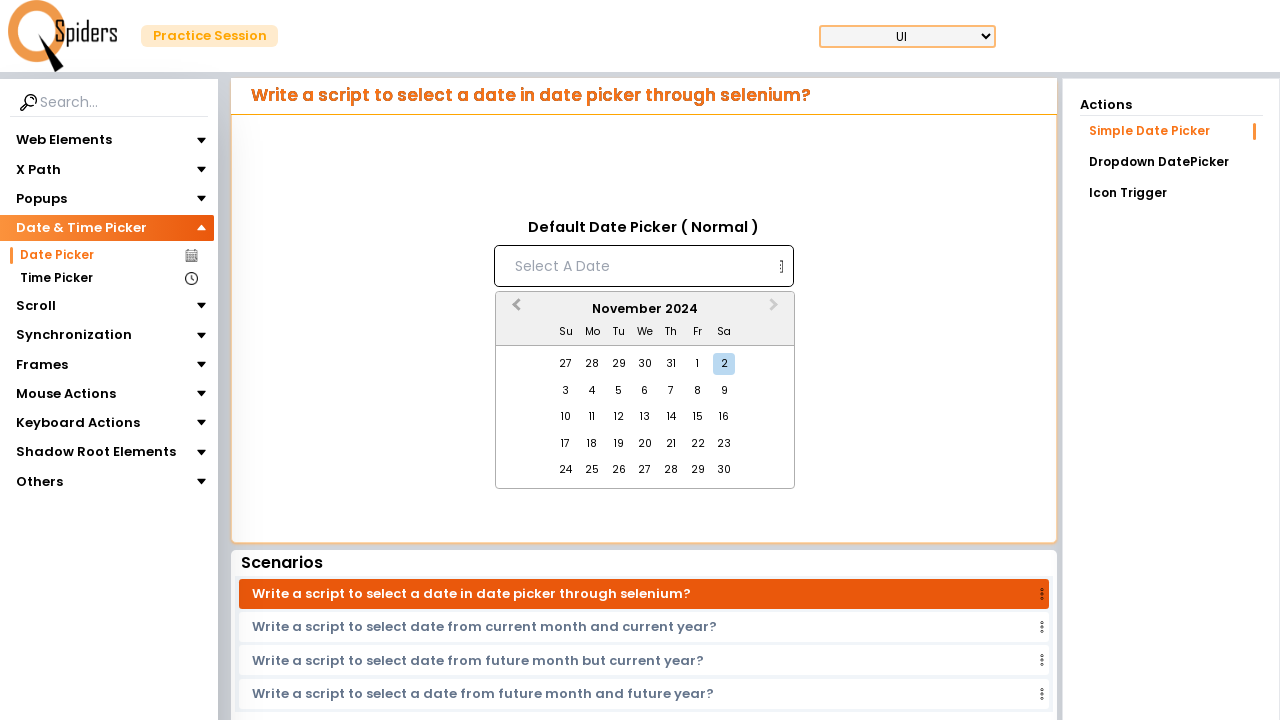

Checked current month: November 2024
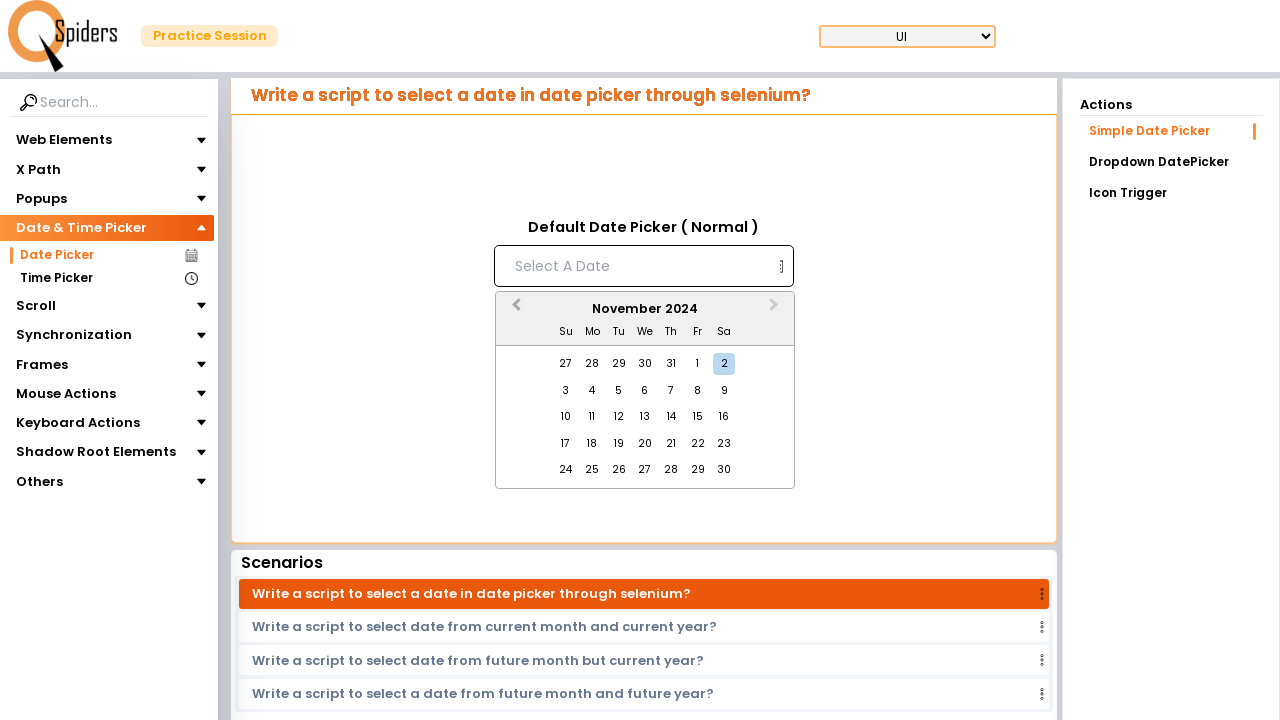

Clicked previous month button to navigate backwards at (514, 310) on button.react-datepicker__navigation.react-datepicker__navigation--previous
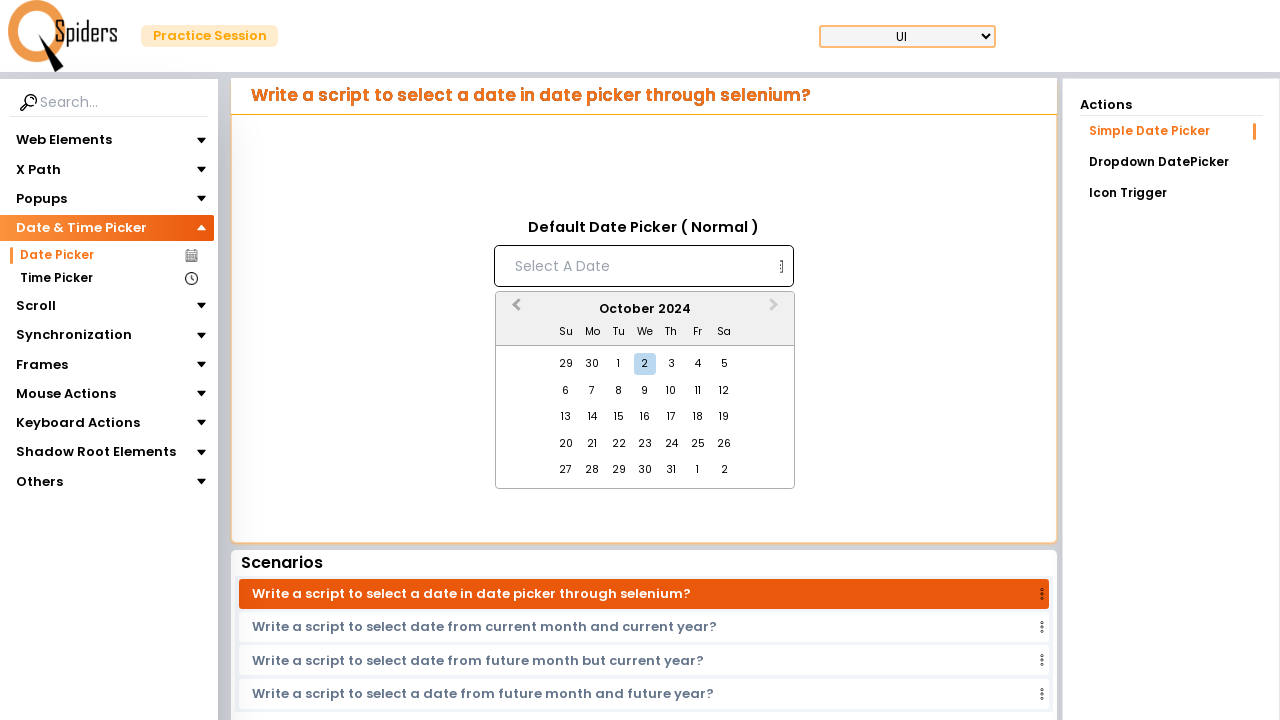

Waited for month navigation animation
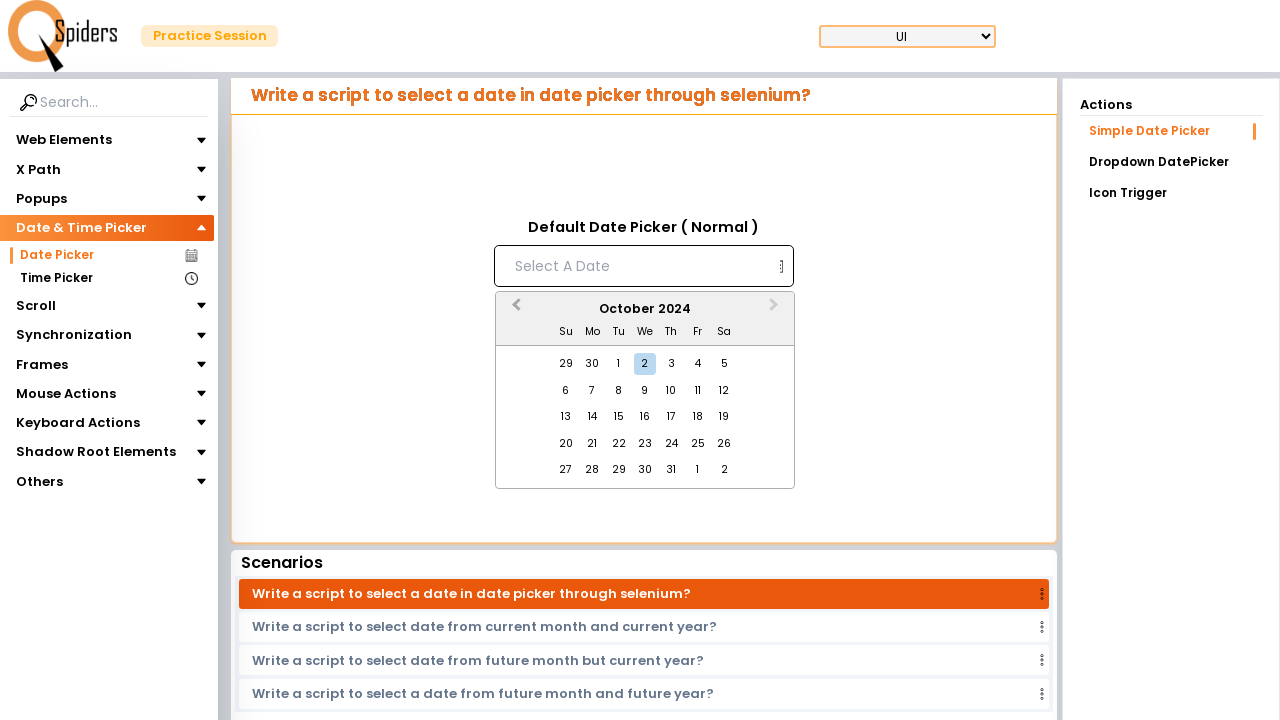

Checked current month: October 2024
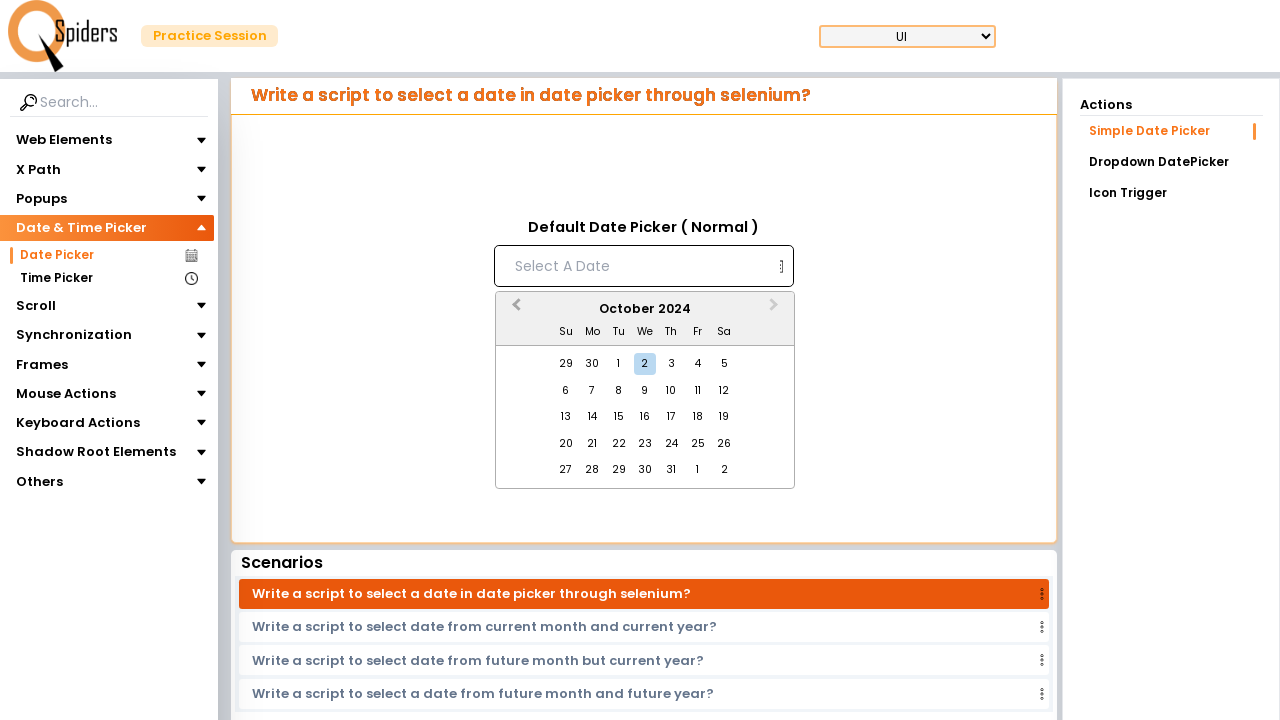

Clicked previous month button to navigate backwards at (514, 310) on button.react-datepicker__navigation.react-datepicker__navigation--previous
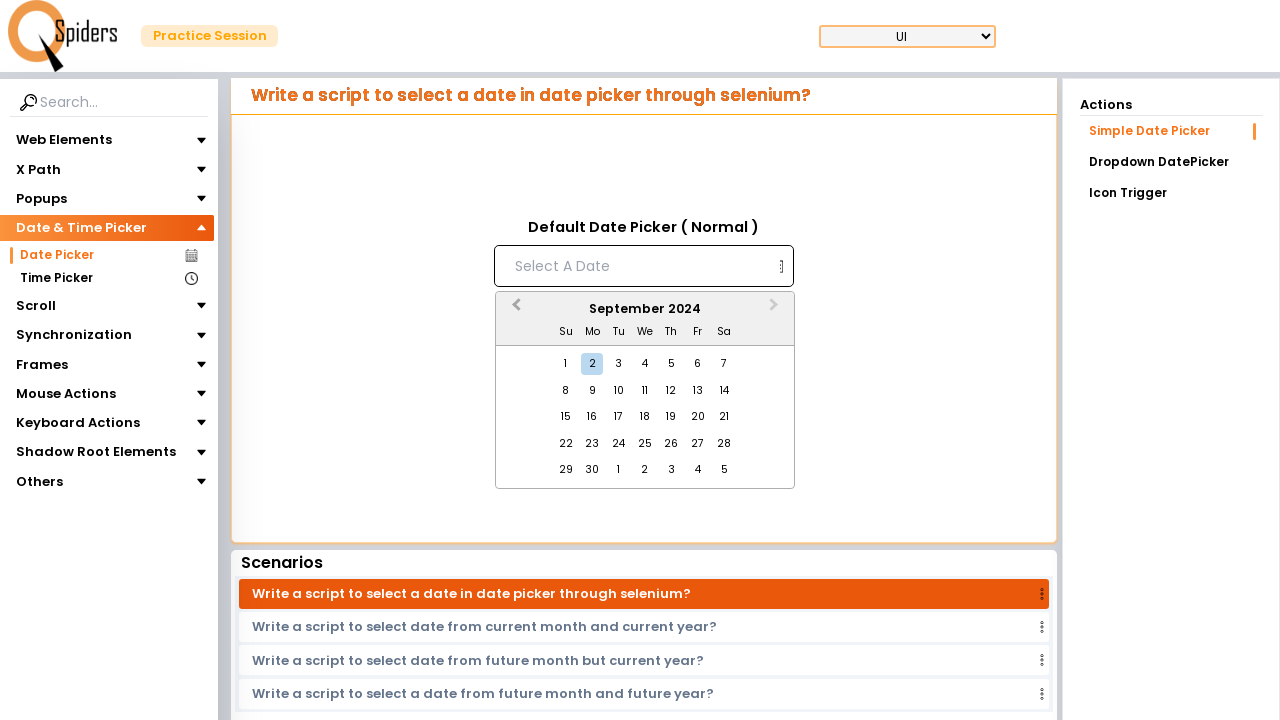

Waited for month navigation animation
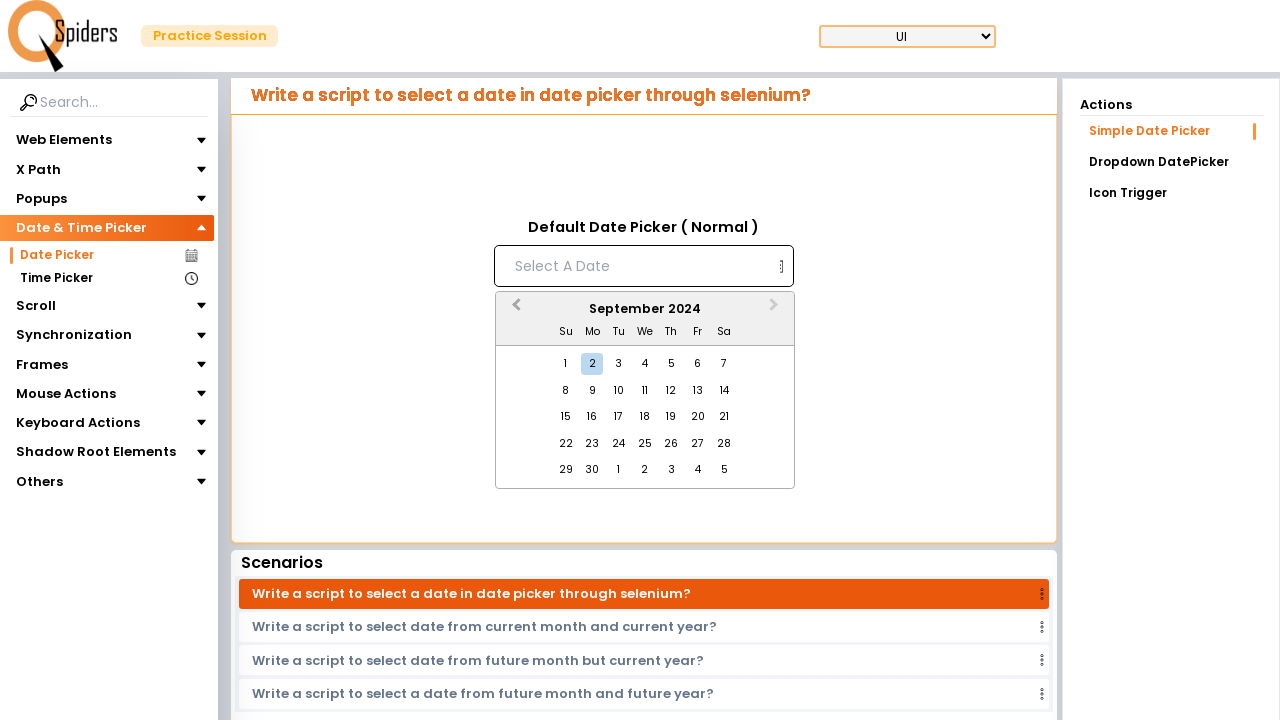

Checked current month: September 2024
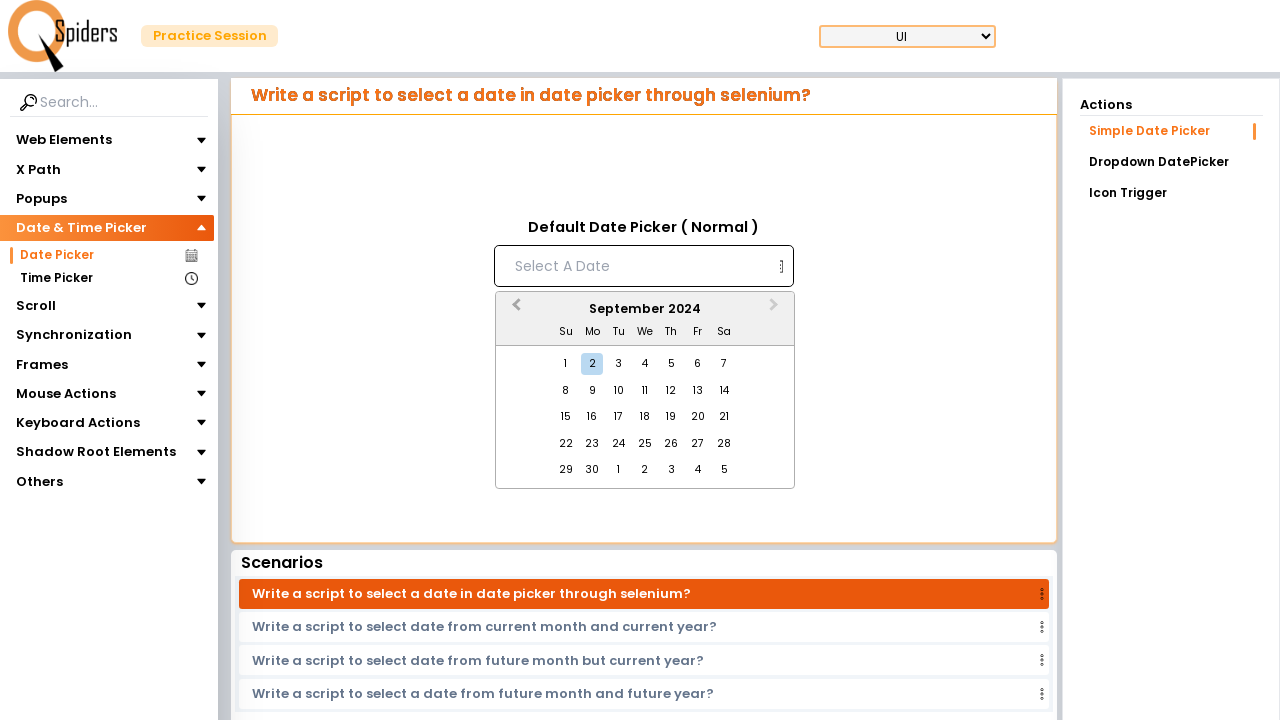

Clicked previous month button to navigate backwards at (514, 310) on button.react-datepicker__navigation.react-datepicker__navigation--previous
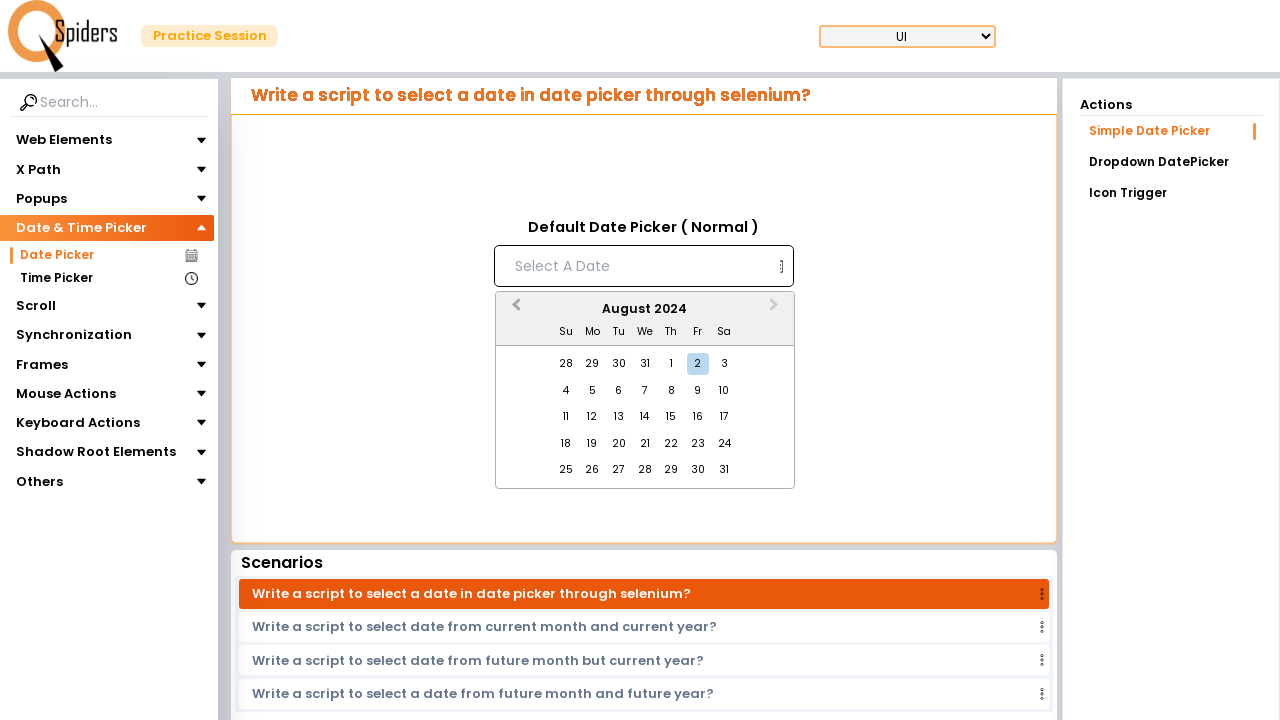

Waited for month navigation animation
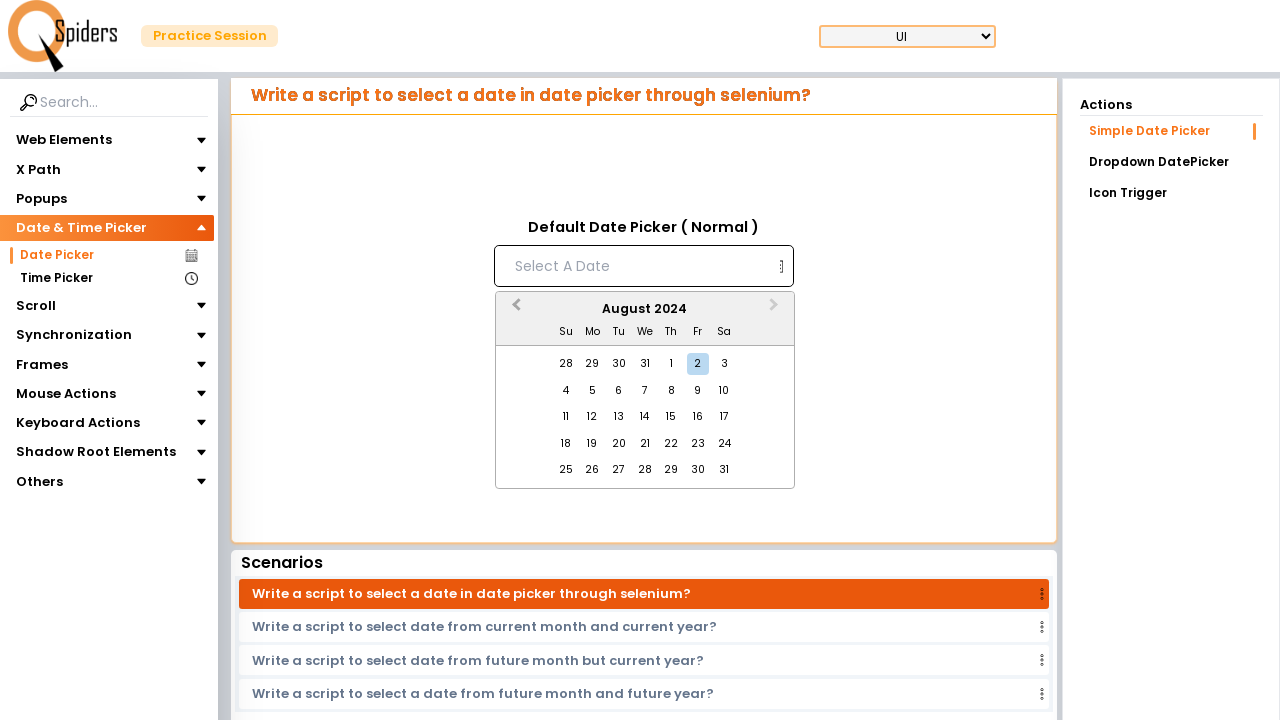

Checked current month: August 2024
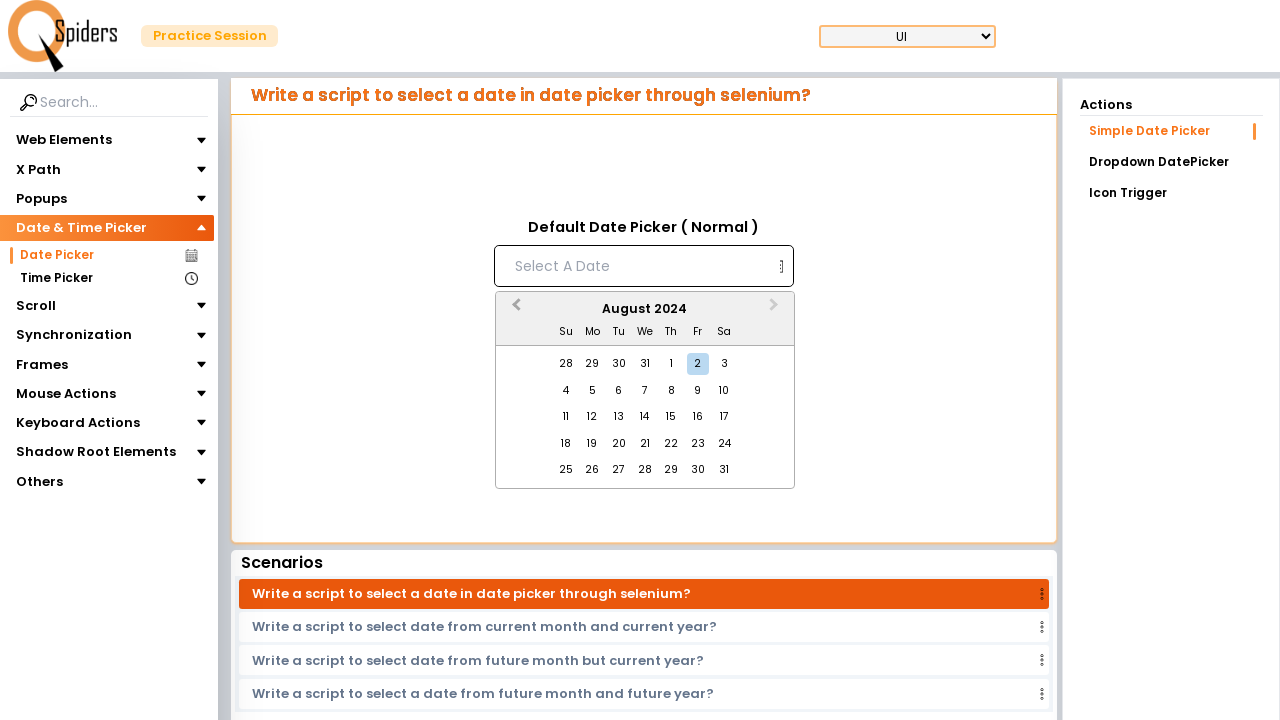

Clicked previous month button to navigate backwards at (514, 310) on button.react-datepicker__navigation.react-datepicker__navigation--previous
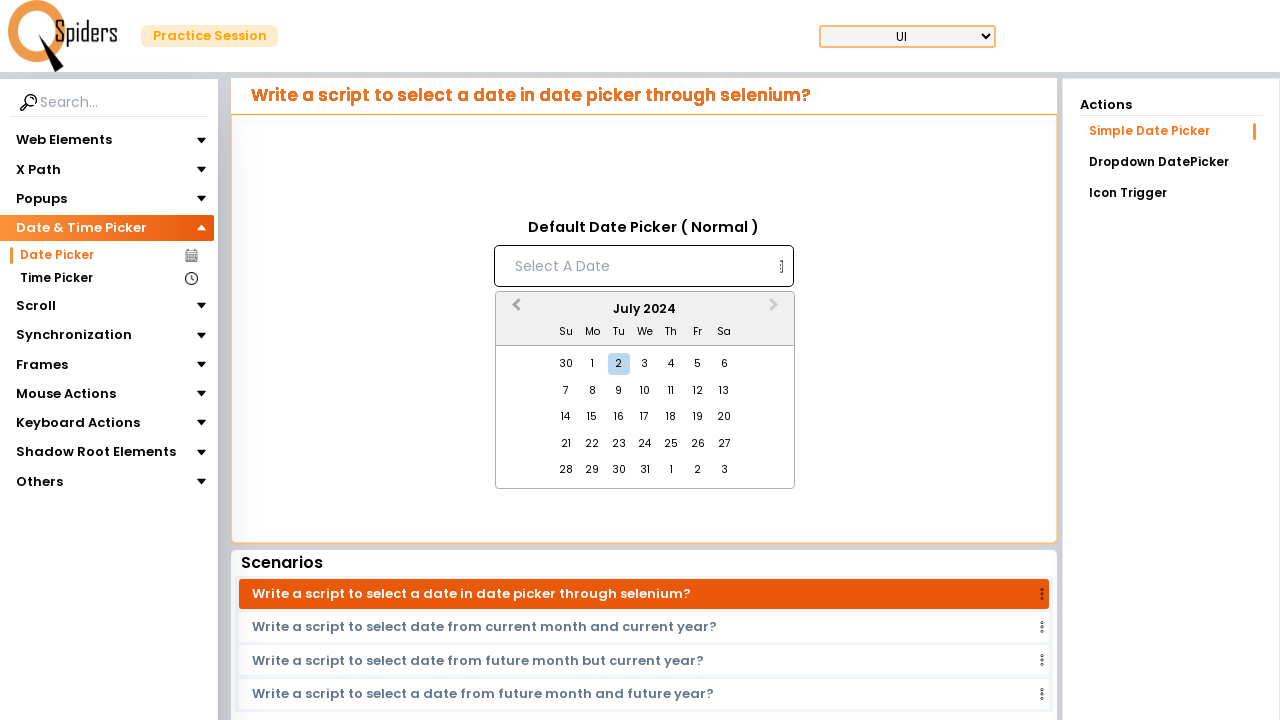

Waited for month navigation animation
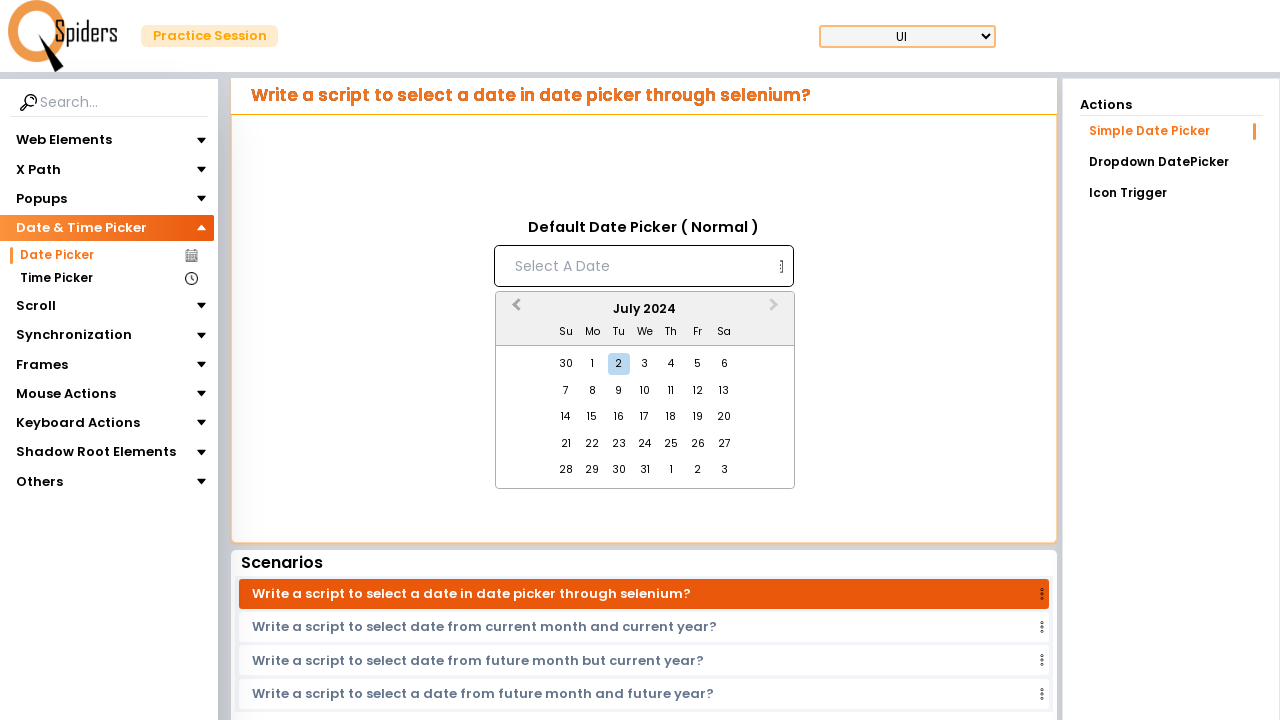

Checked current month: July 2024
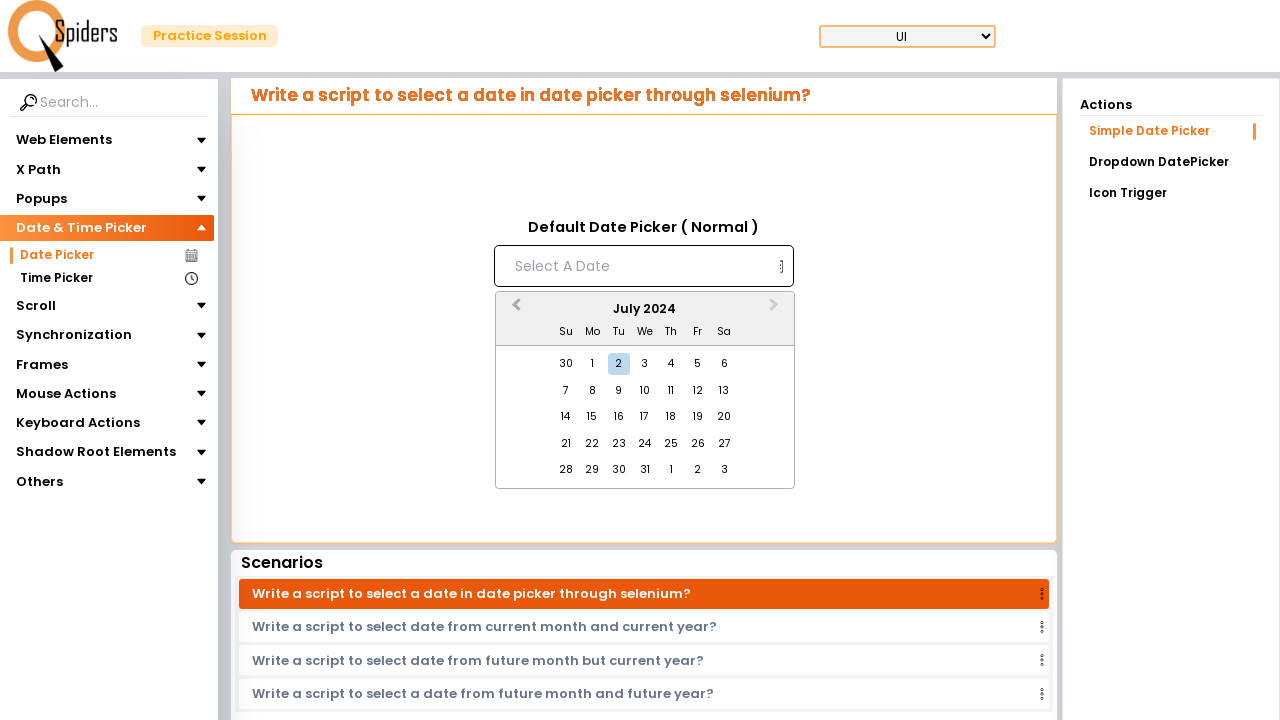

Clicked previous month button to navigate backwards at (514, 310) on button.react-datepicker__navigation.react-datepicker__navigation--previous
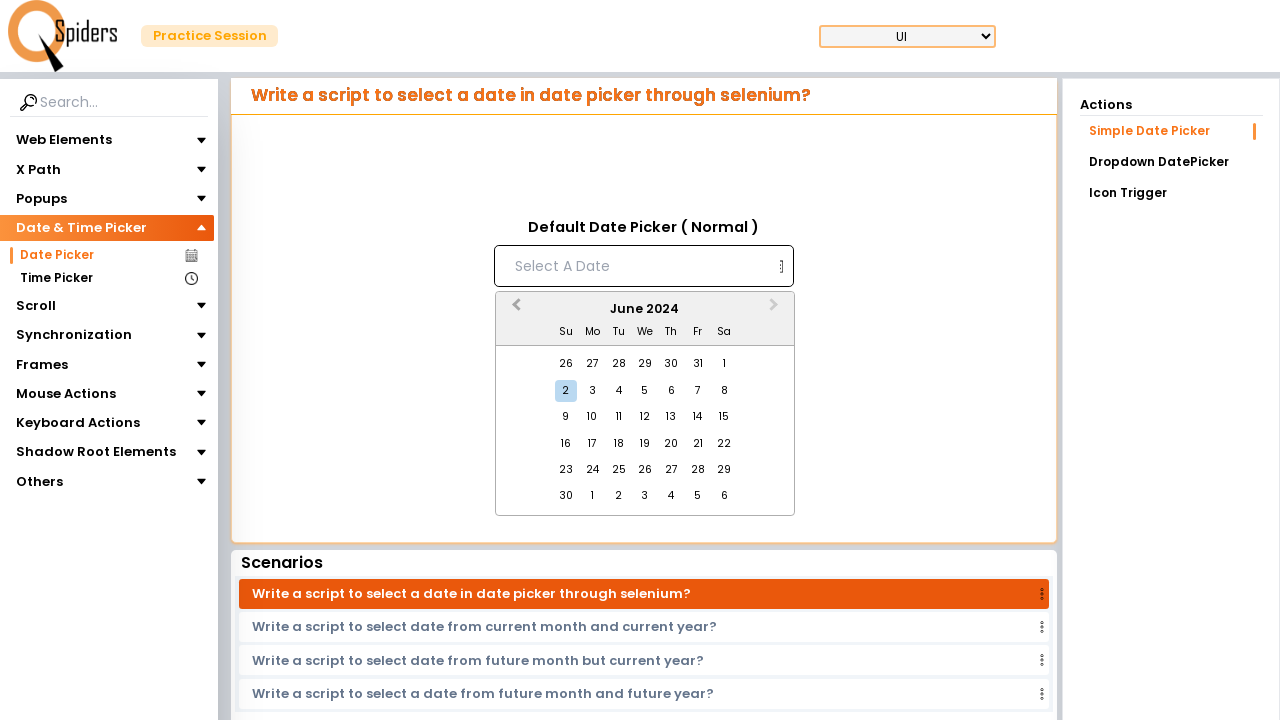

Waited for month navigation animation
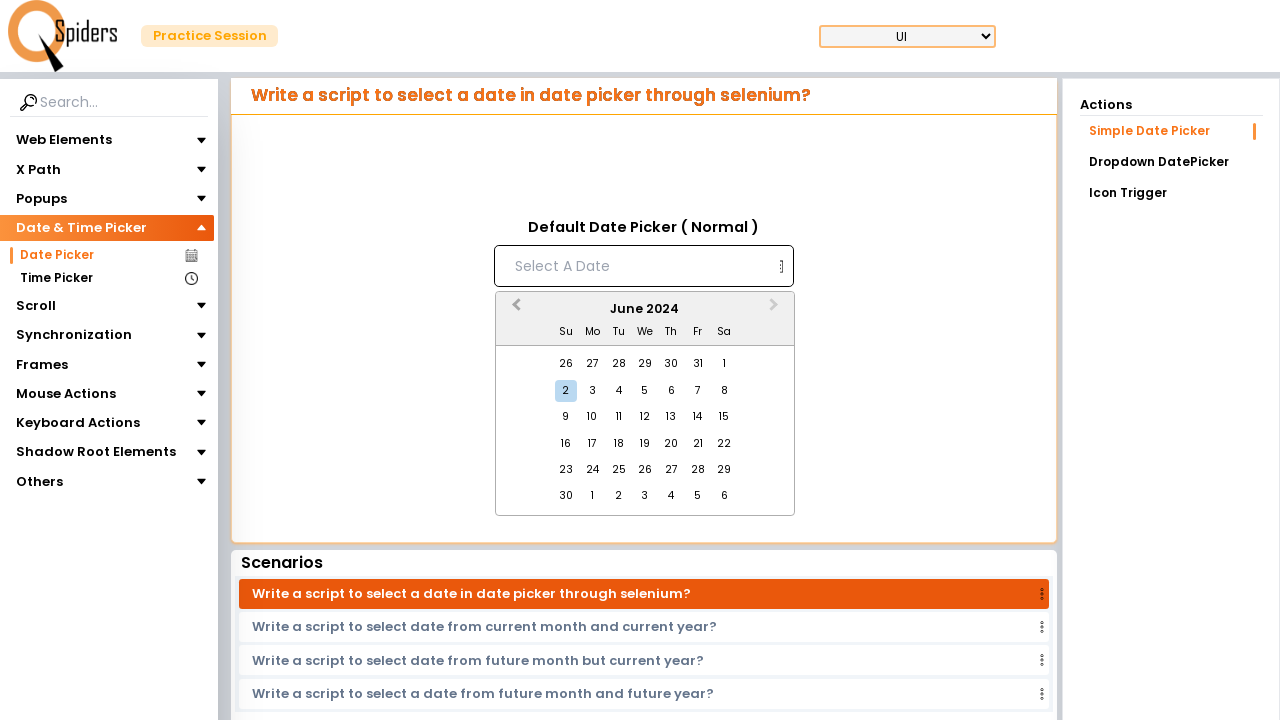

Checked current month: June 2024
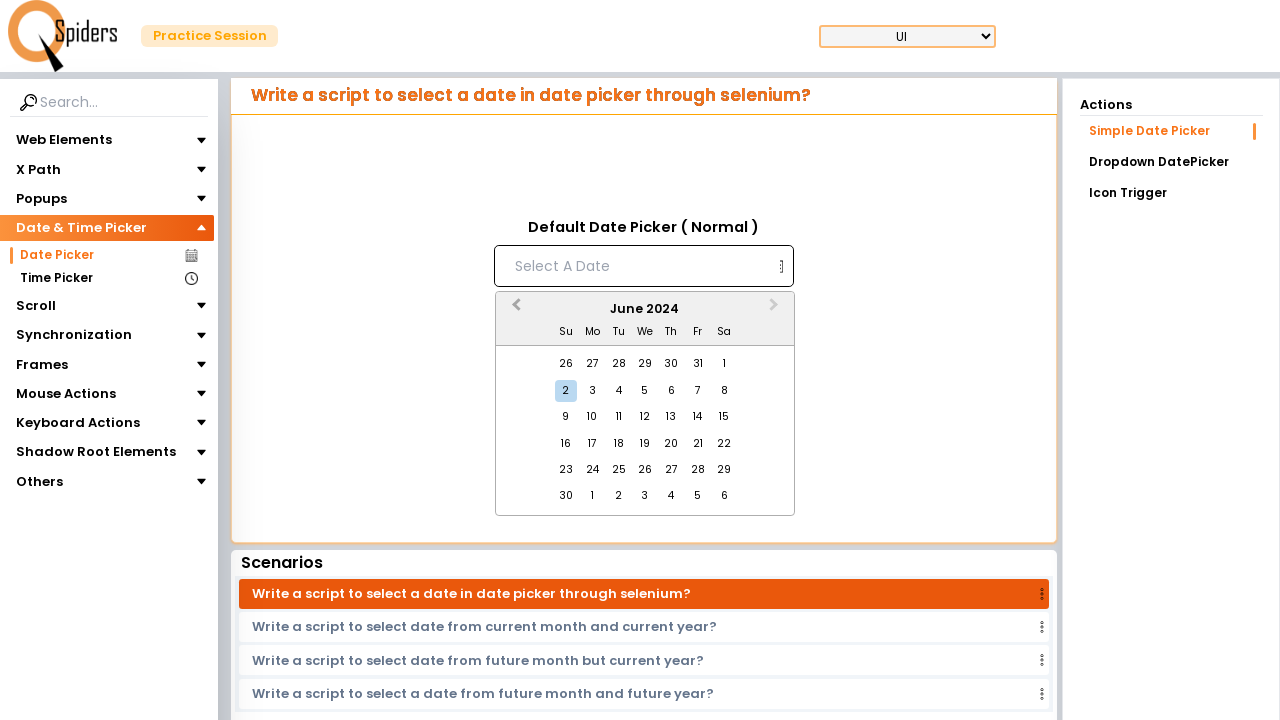

Clicked previous month button to navigate backwards at (514, 310) on button.react-datepicker__navigation.react-datepicker__navigation--previous
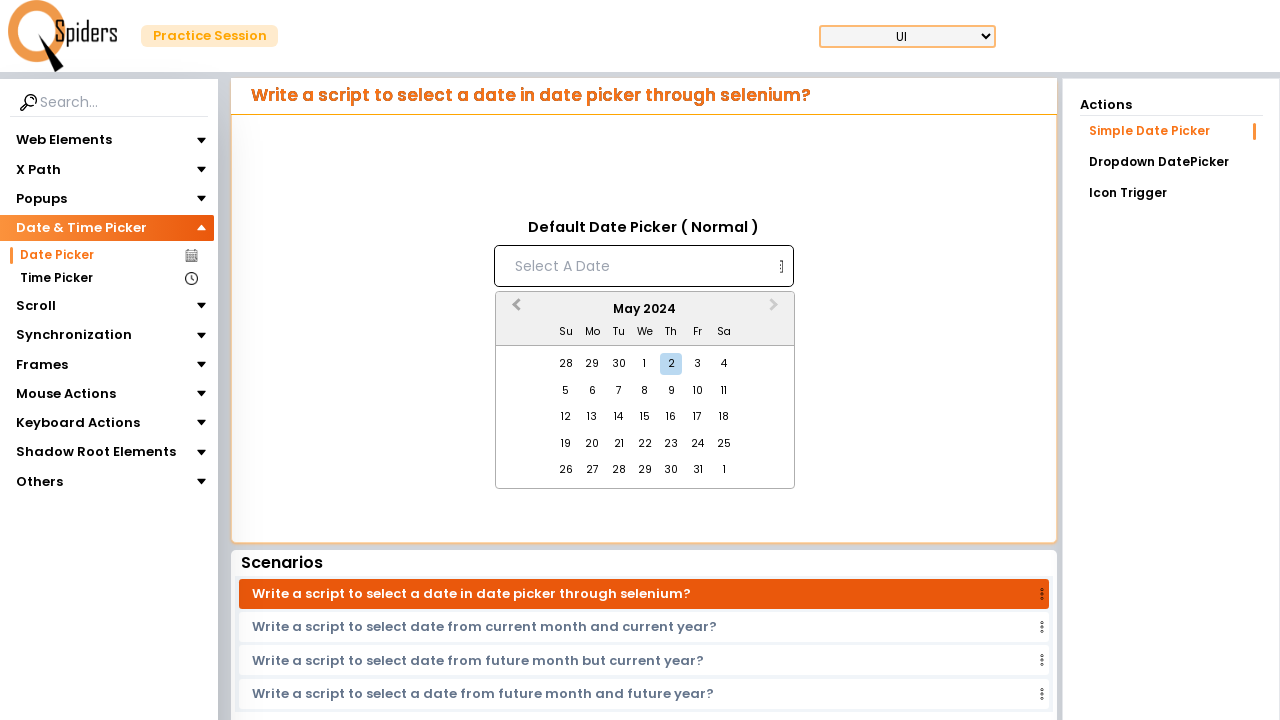

Waited for month navigation animation
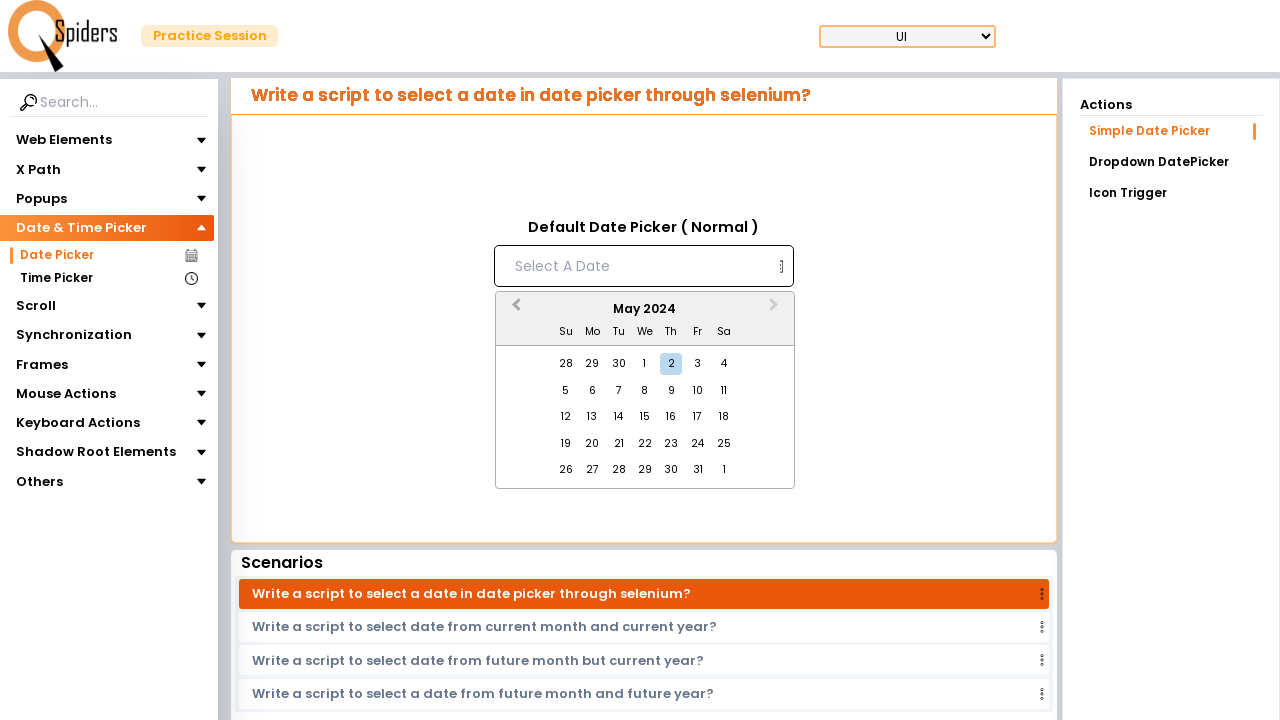

Checked current month: May 2024
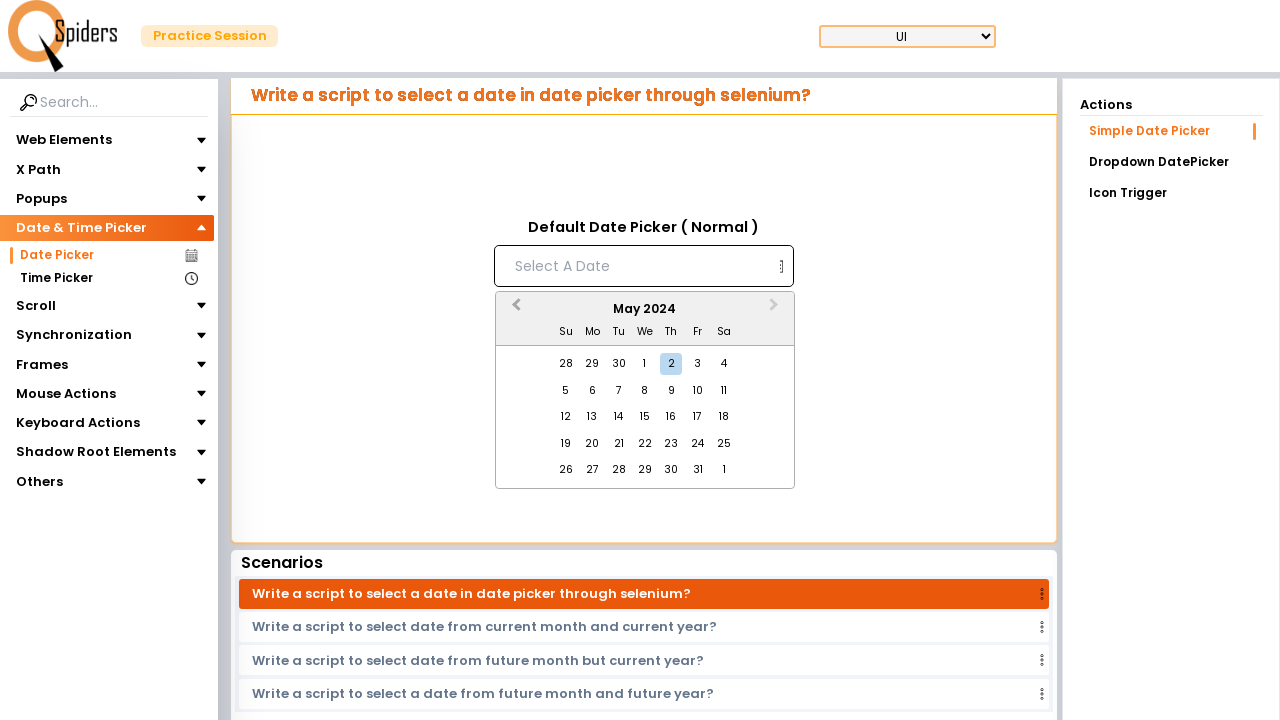

Clicked previous month button to navigate backwards at (514, 310) on button.react-datepicker__navigation.react-datepicker__navigation--previous
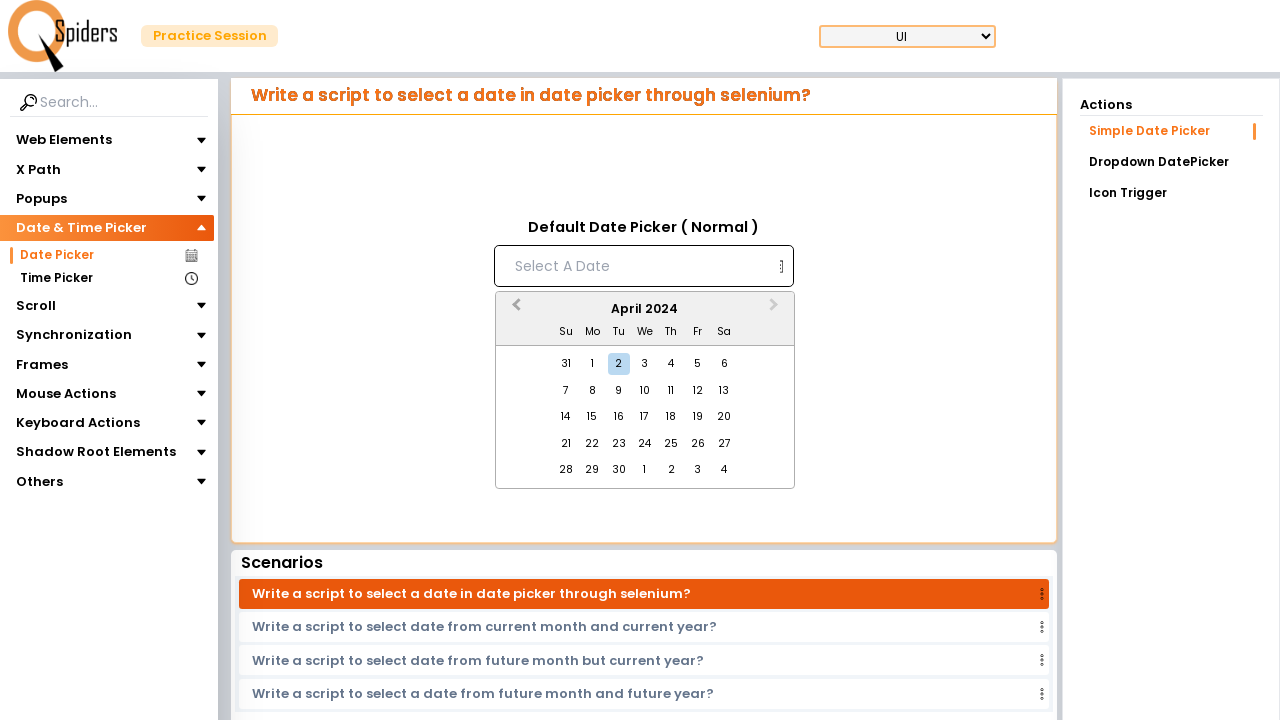

Waited for month navigation animation
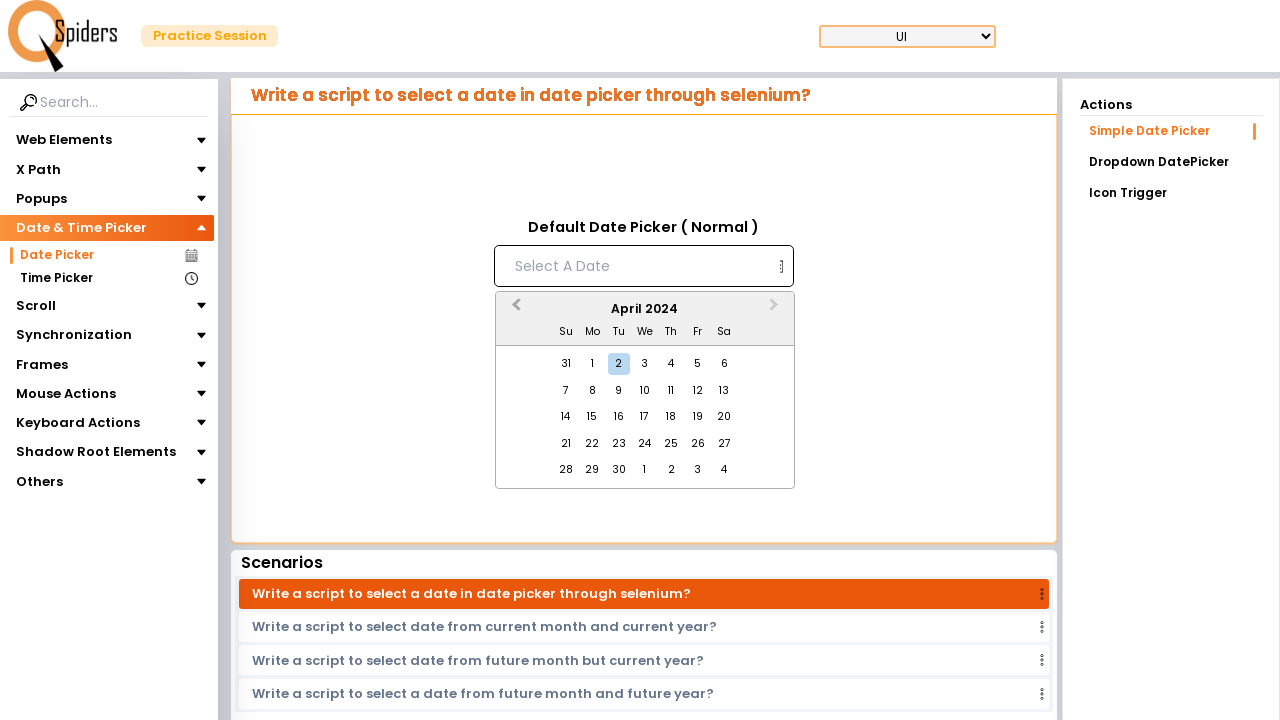

Checked current month: April 2024
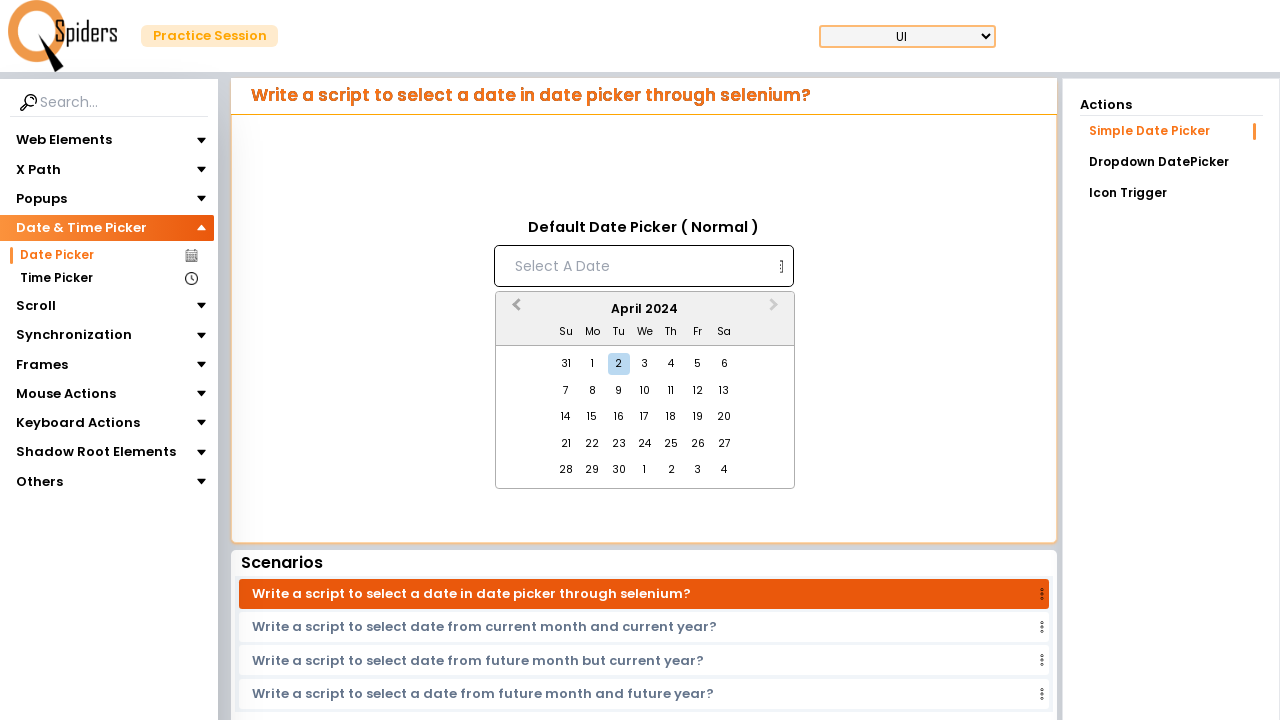

Clicked previous month button to navigate backwards at (514, 310) on button.react-datepicker__navigation.react-datepicker__navigation--previous
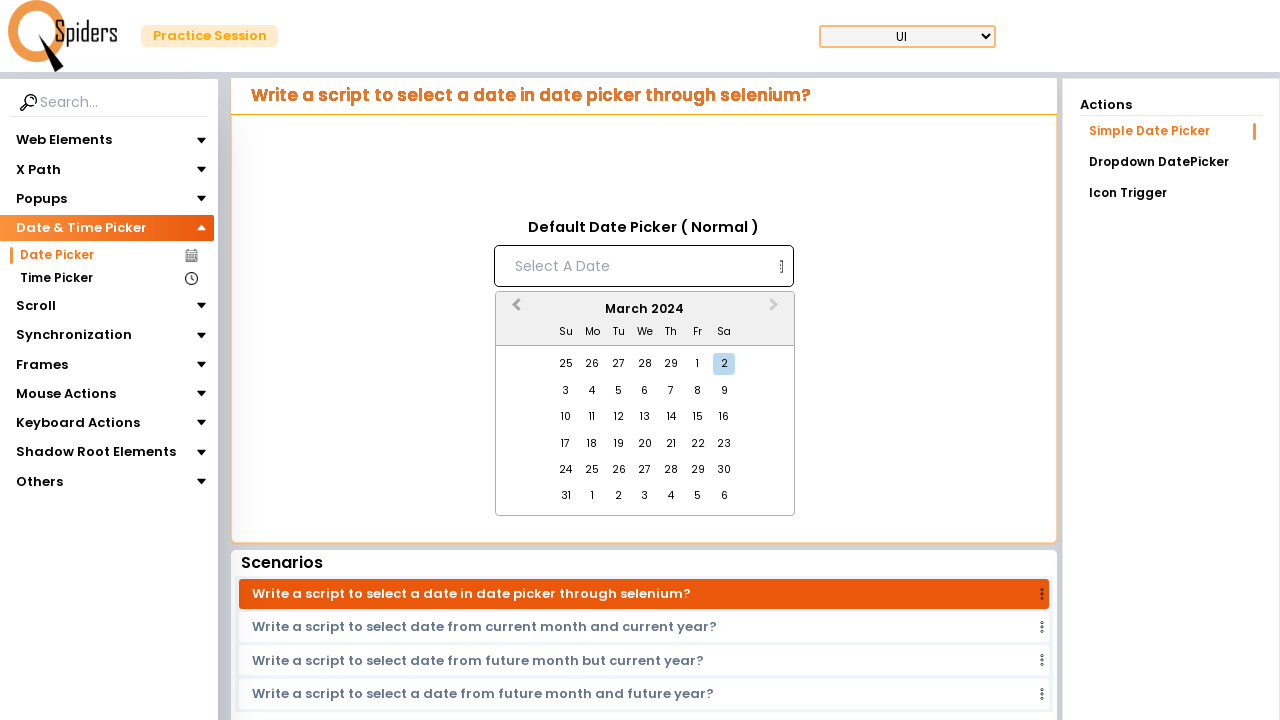

Waited for month navigation animation
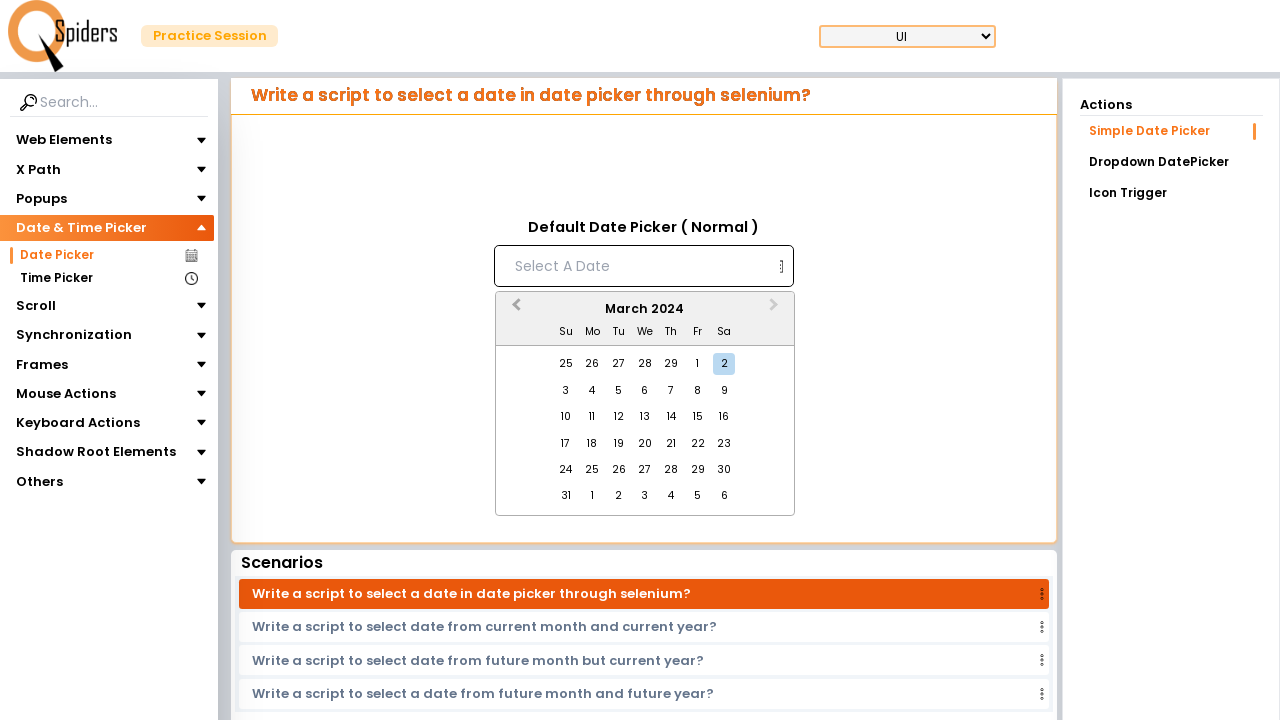

Checked current month: March 2024
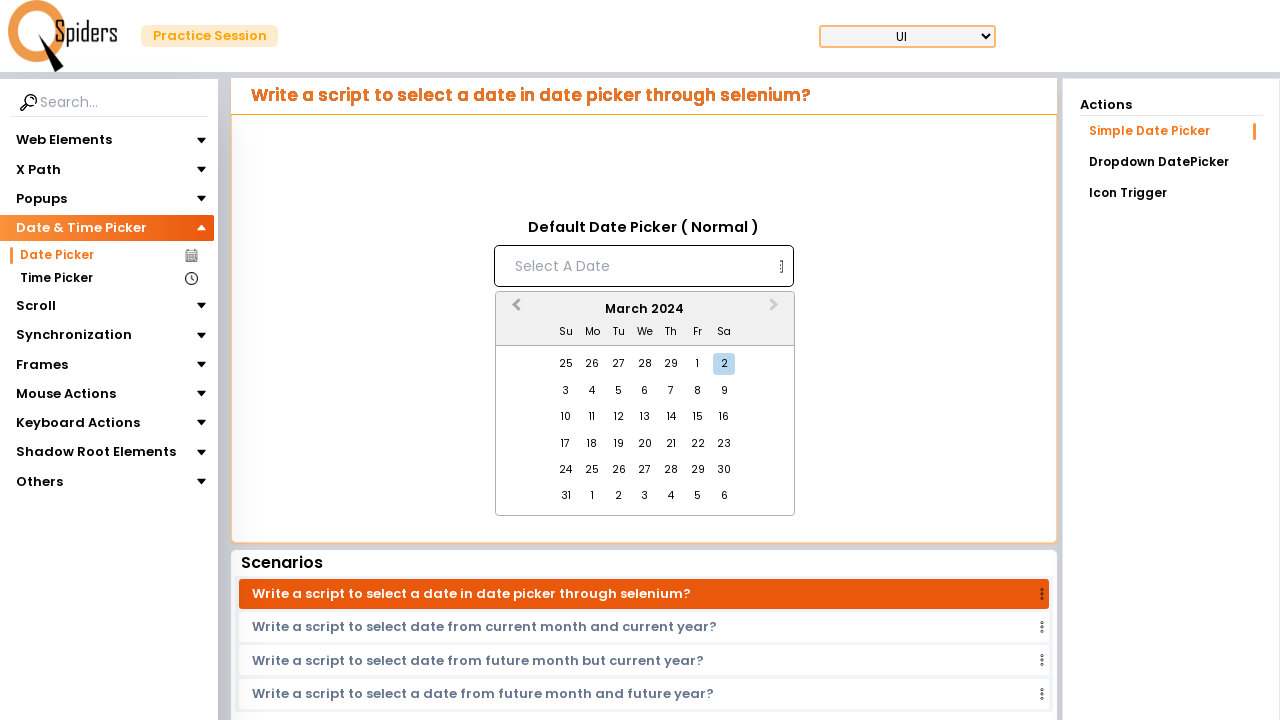

Clicked previous month button to navigate backwards at (514, 310) on button.react-datepicker__navigation.react-datepicker__navigation--previous
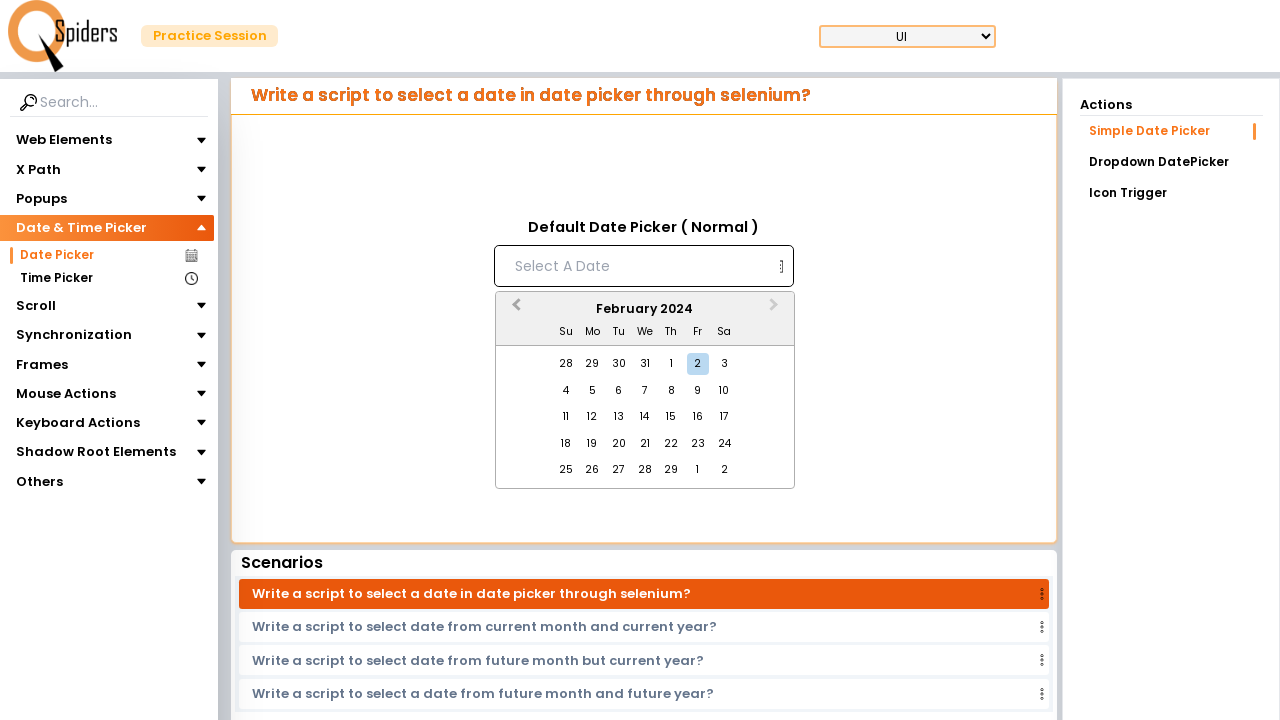

Waited for month navigation animation
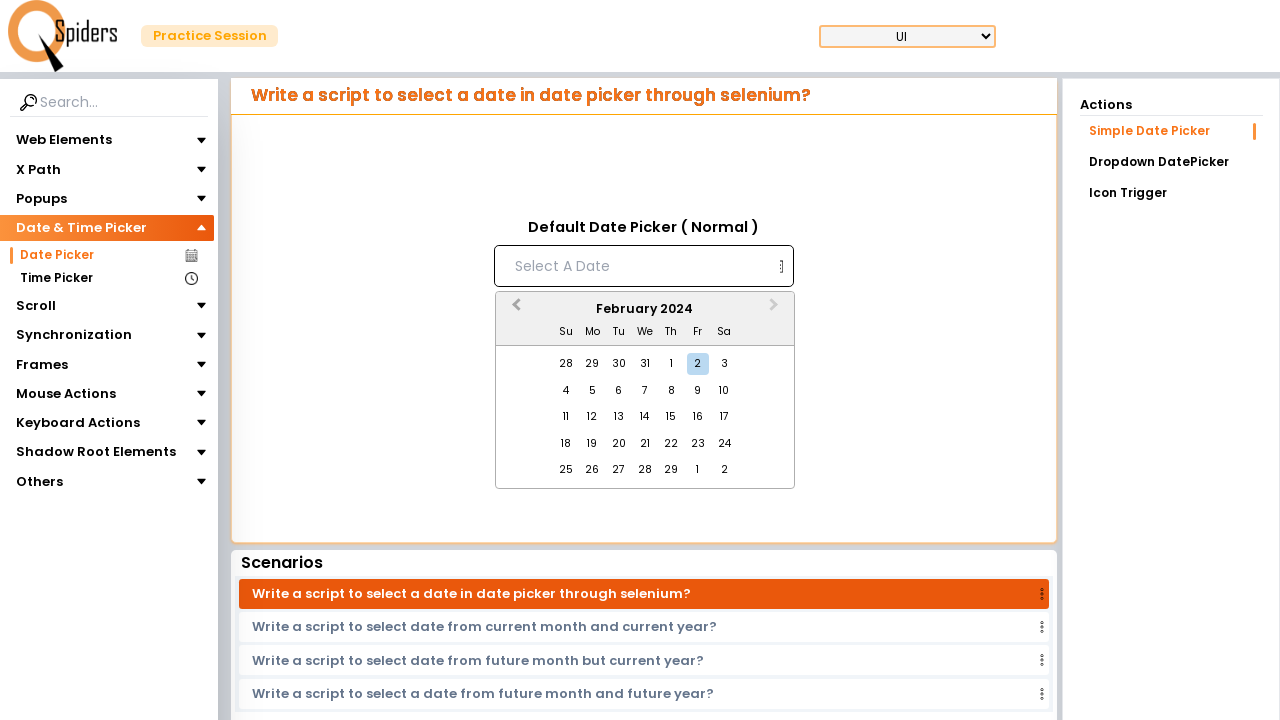

Checked current month: February 2024
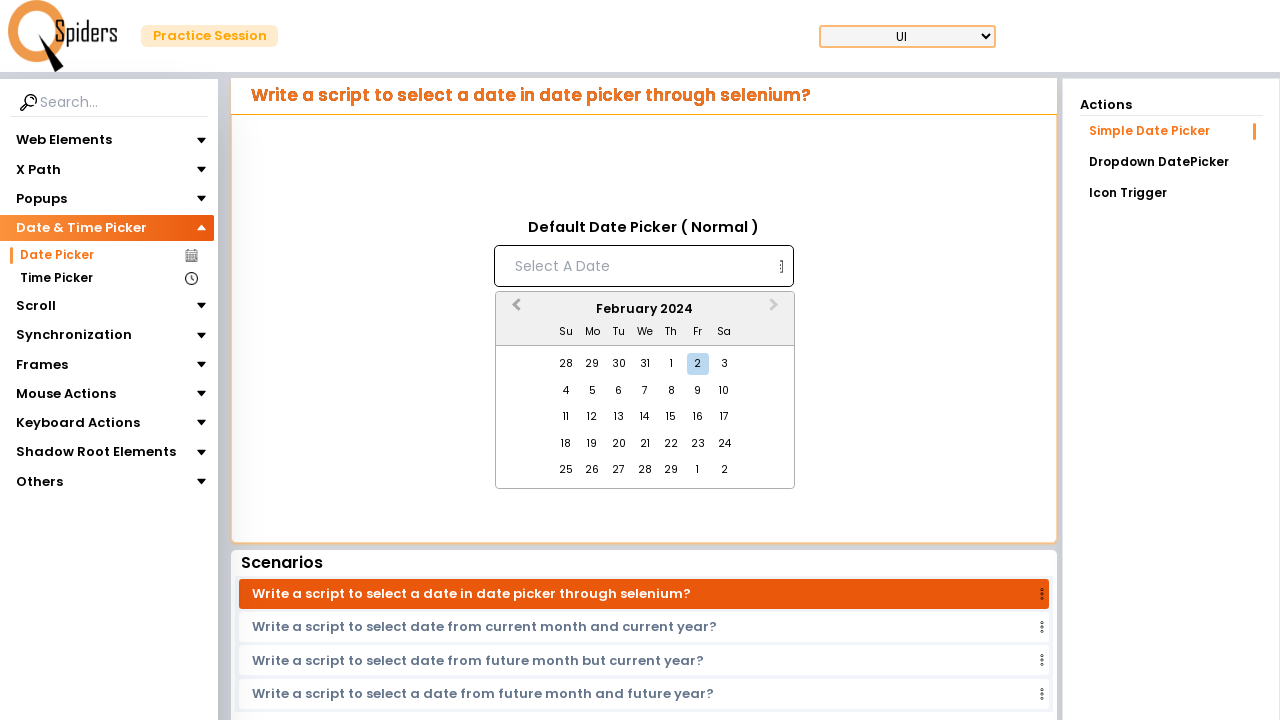

Clicked previous month button to navigate backwards at (514, 310) on button.react-datepicker__navigation.react-datepicker__navigation--previous
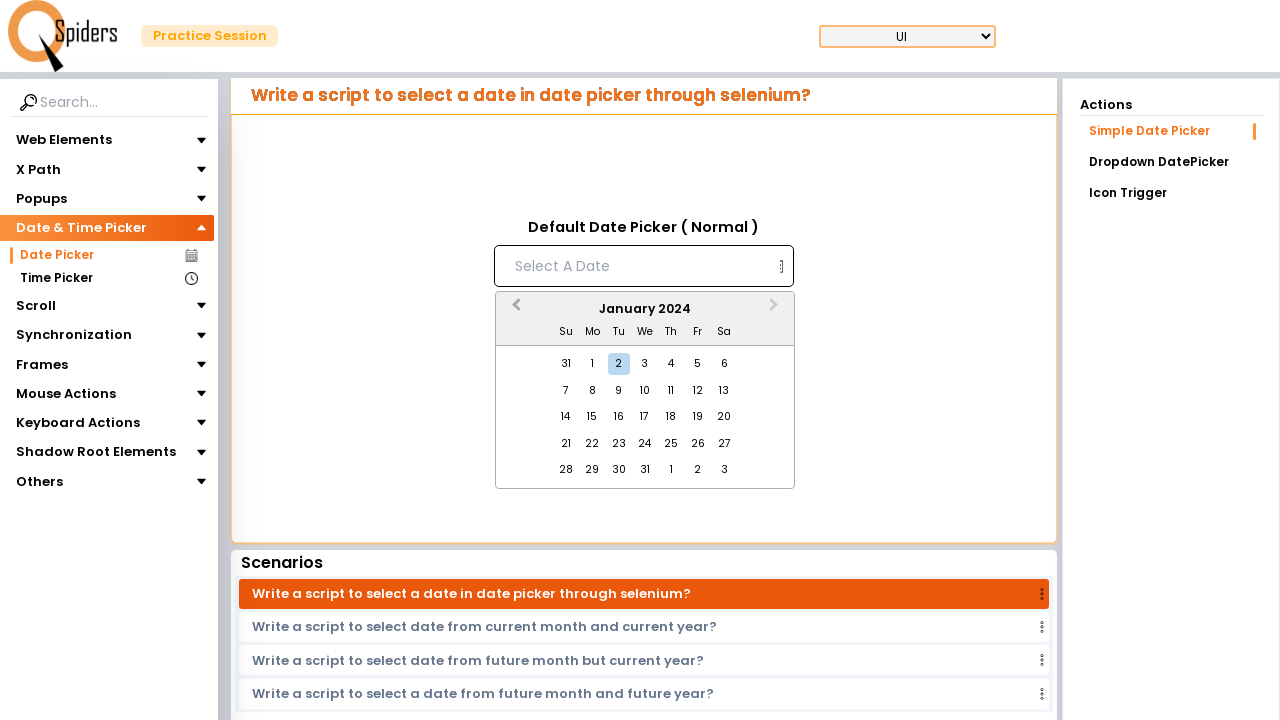

Waited for month navigation animation
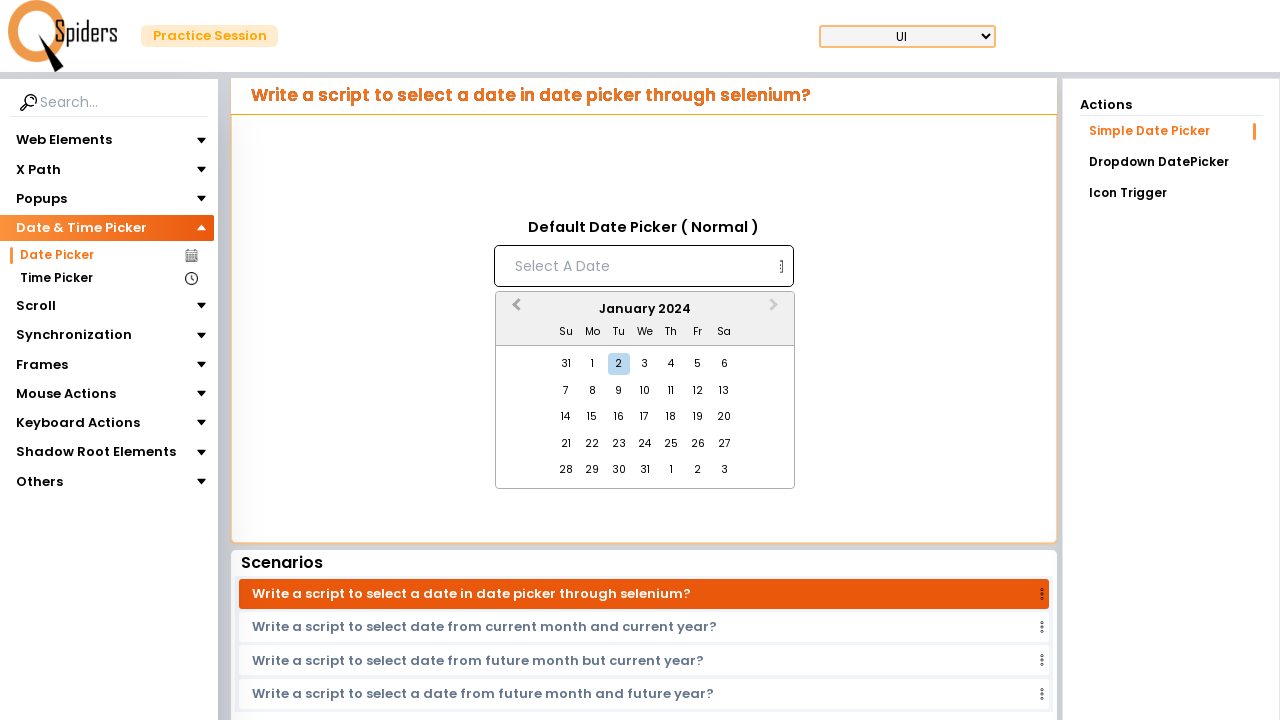

Checked current month: January 2024
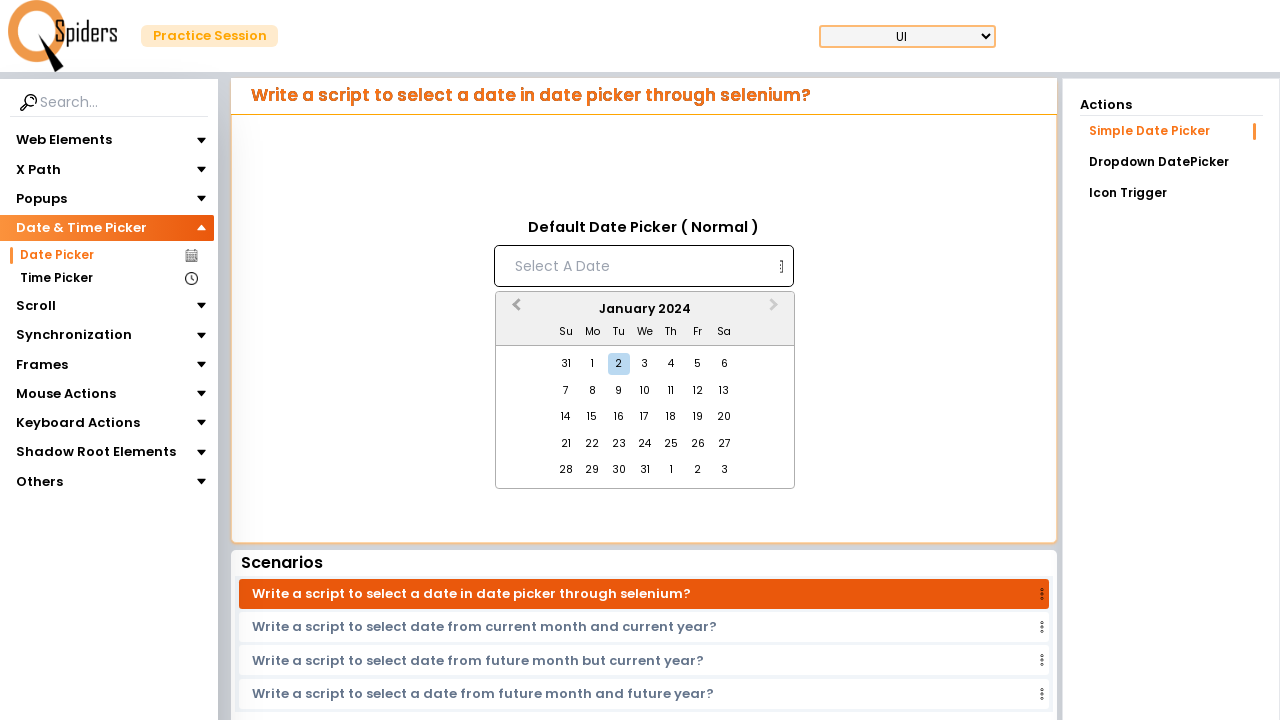

Clicked previous month button to navigate backwards at (514, 310) on button.react-datepicker__navigation.react-datepicker__navigation--previous
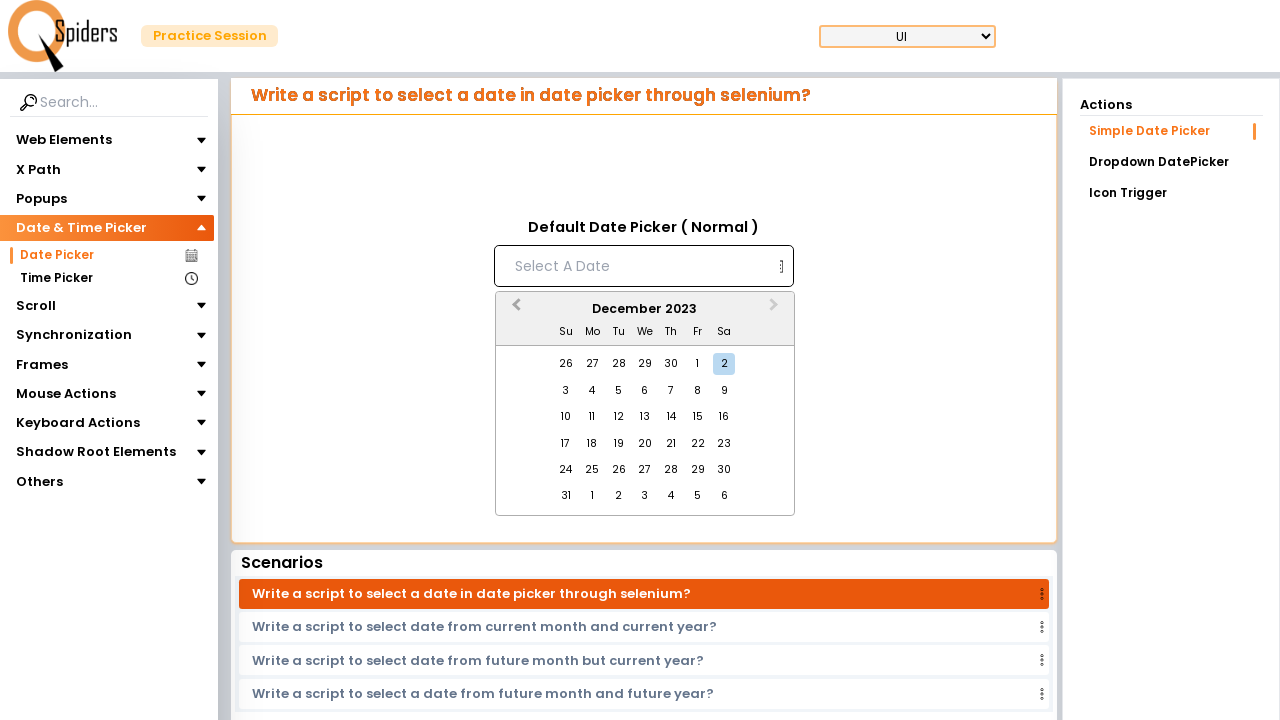

Waited for month navigation animation
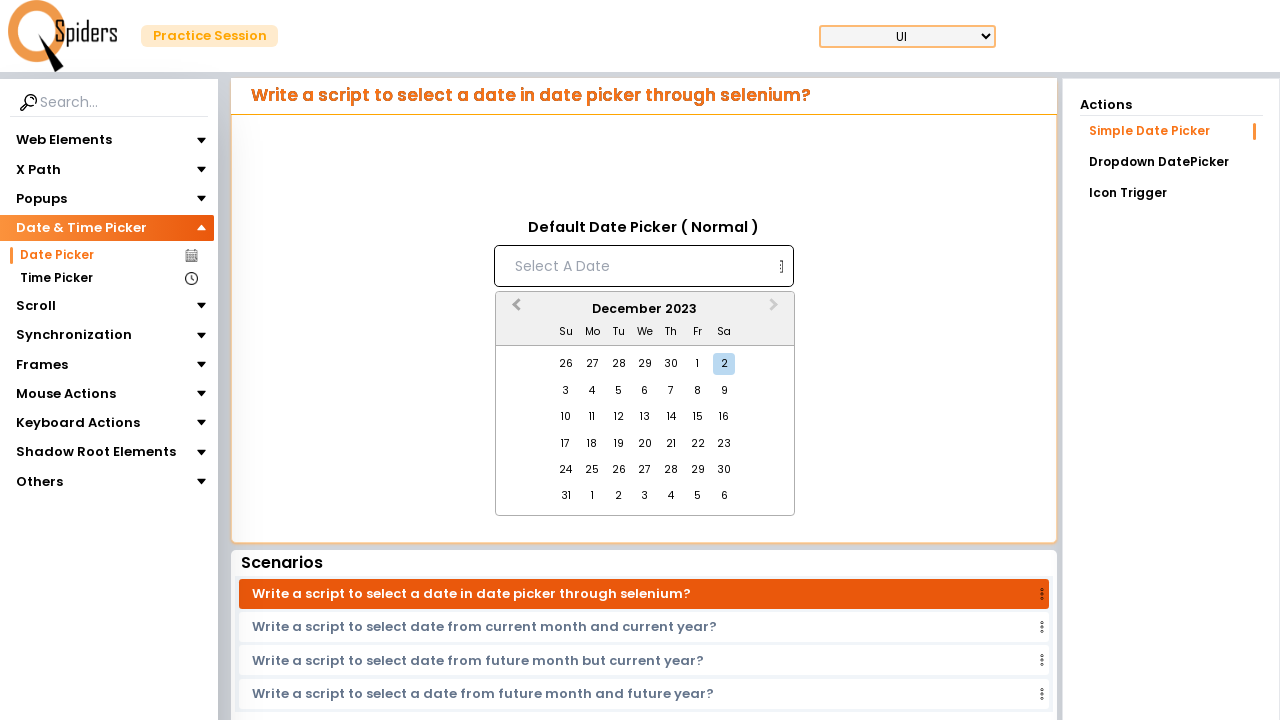

Checked current month: December 2023
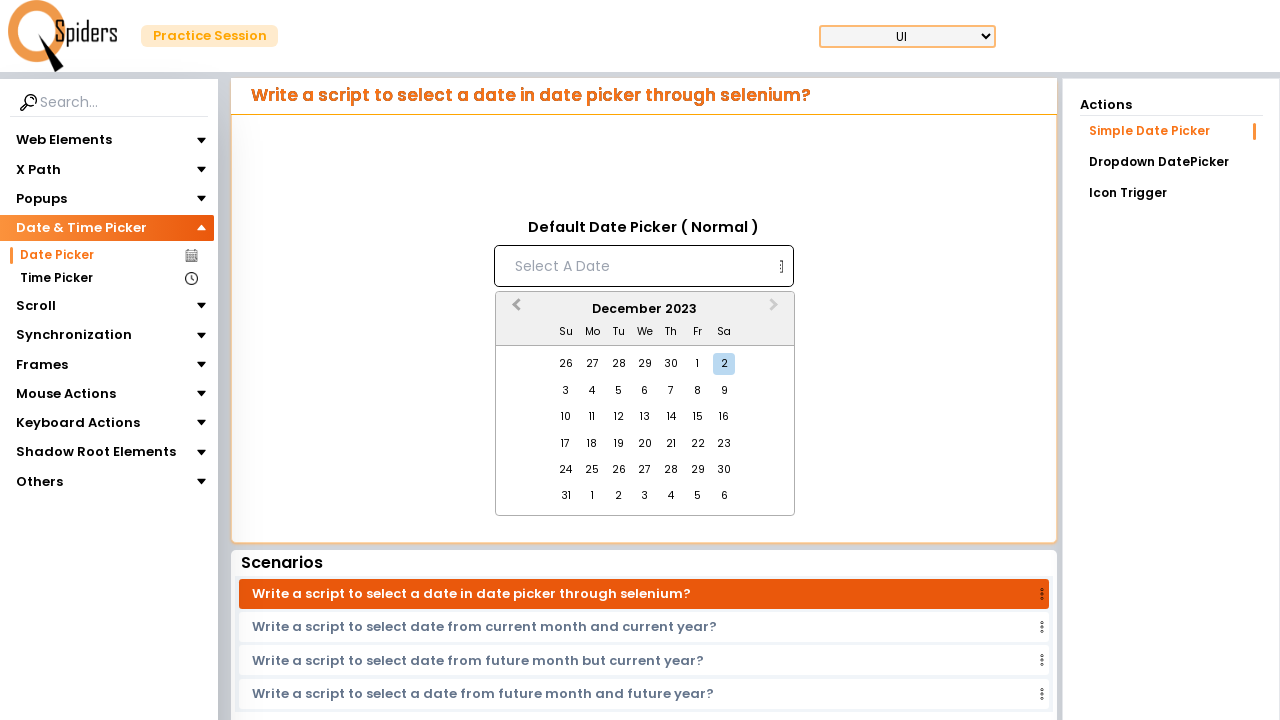

Clicked previous month button to navigate backwards at (514, 310) on button.react-datepicker__navigation.react-datepicker__navigation--previous
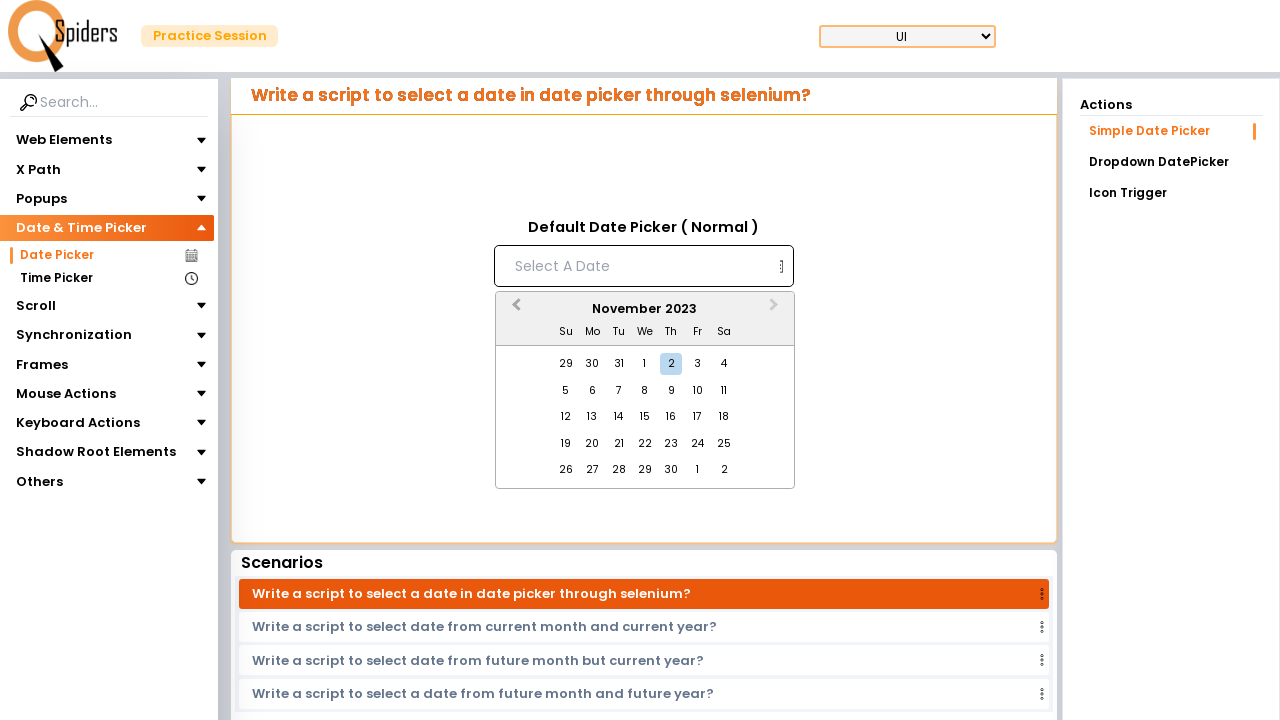

Waited for month navigation animation
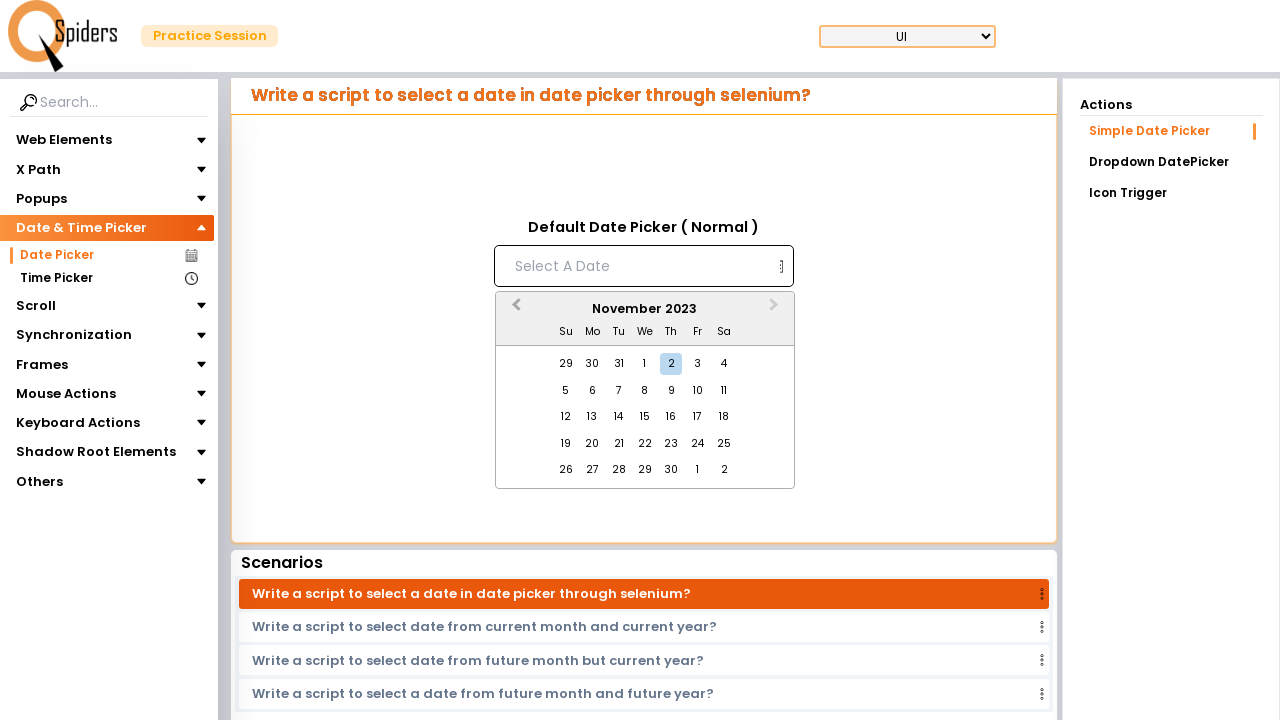

Checked current month: November 2023
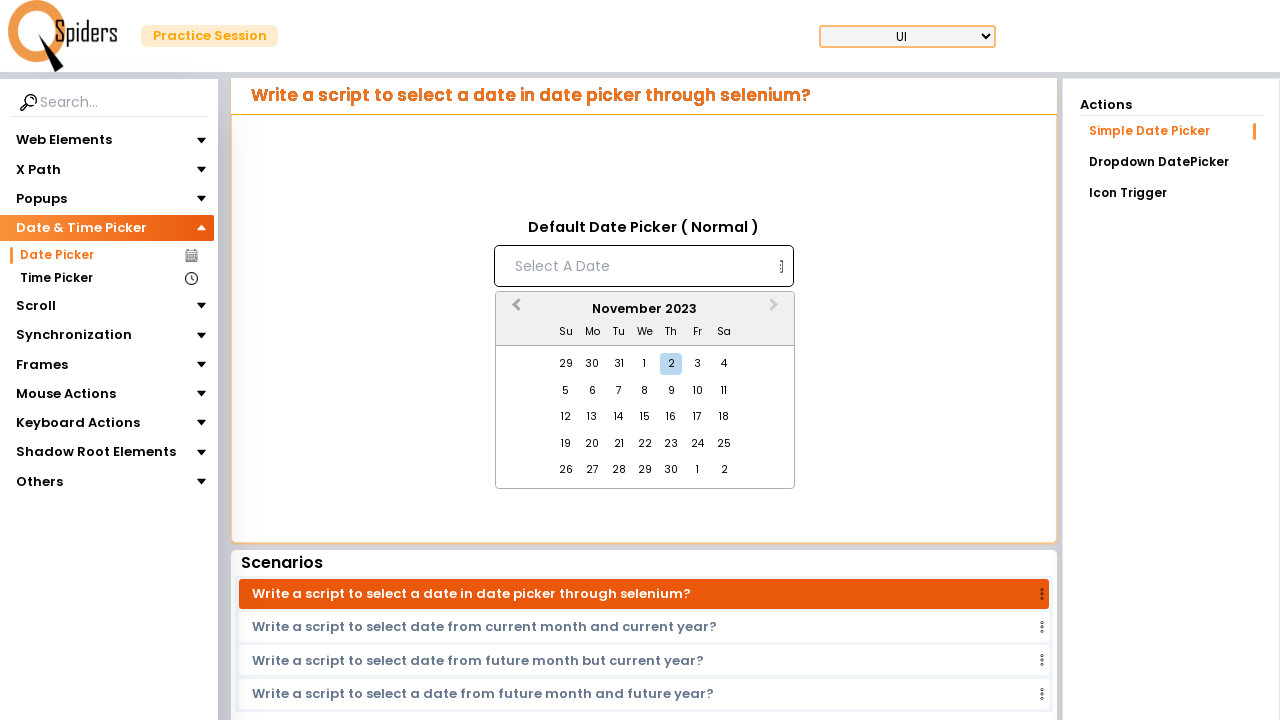

Clicked previous month button to navigate backwards at (514, 310) on button.react-datepicker__navigation.react-datepicker__navigation--previous
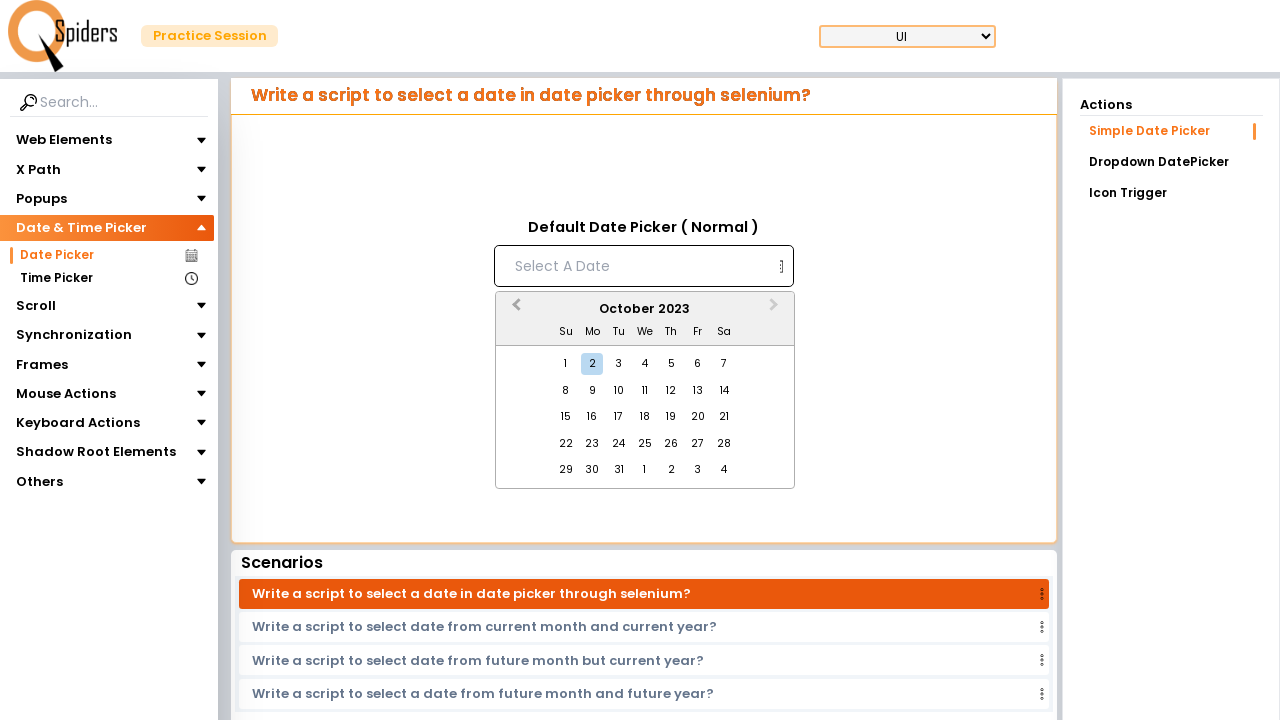

Waited for month navigation animation
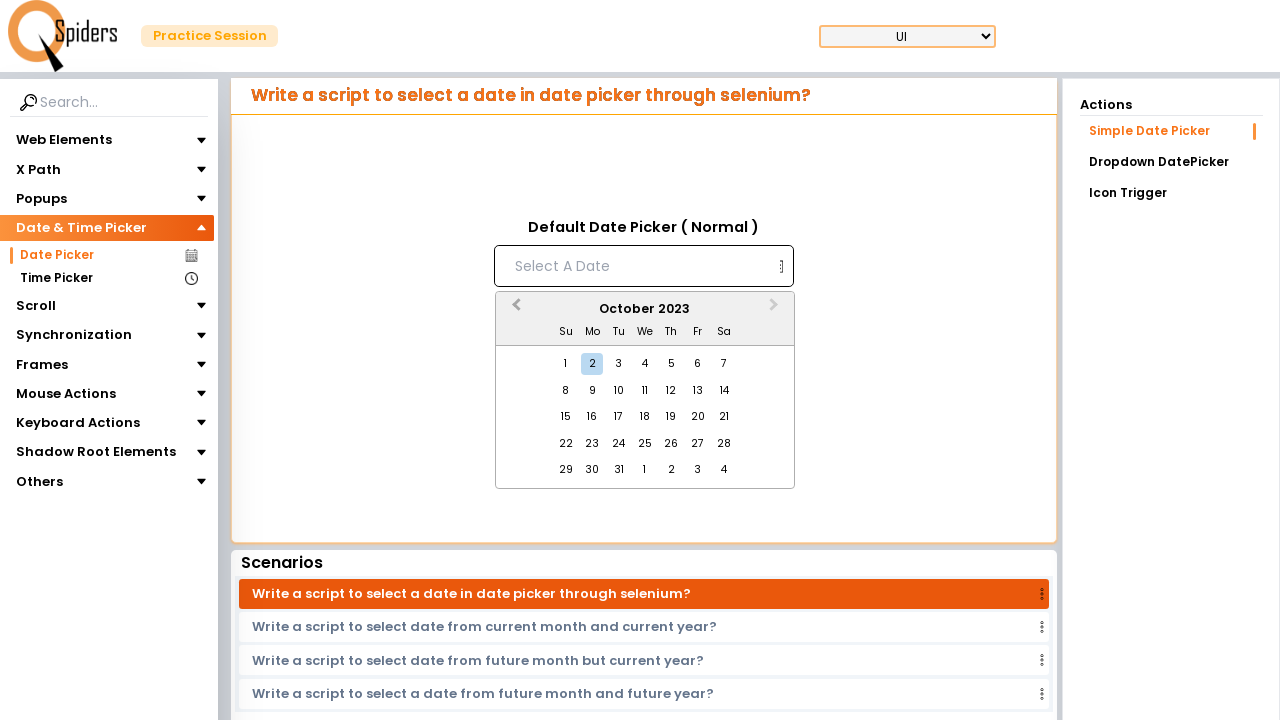

Checked current month: October 2023
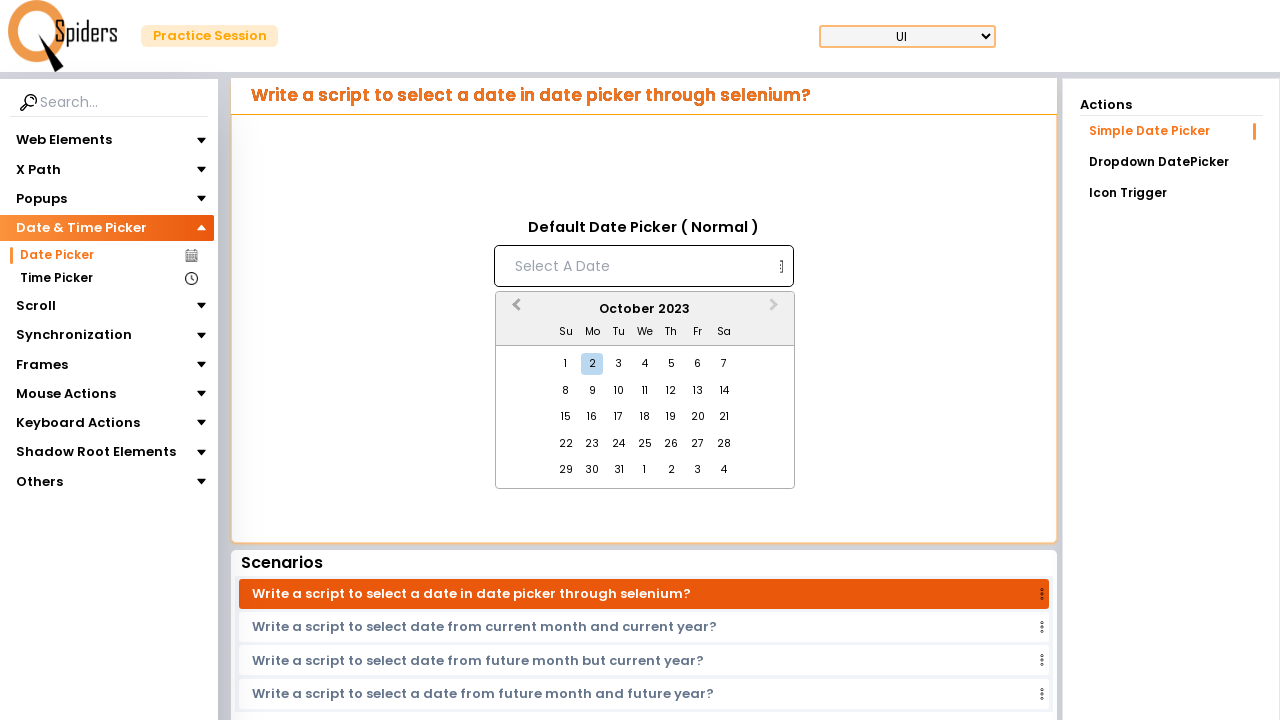

Clicked previous month button to navigate backwards at (514, 310) on button.react-datepicker__navigation.react-datepicker__navigation--previous
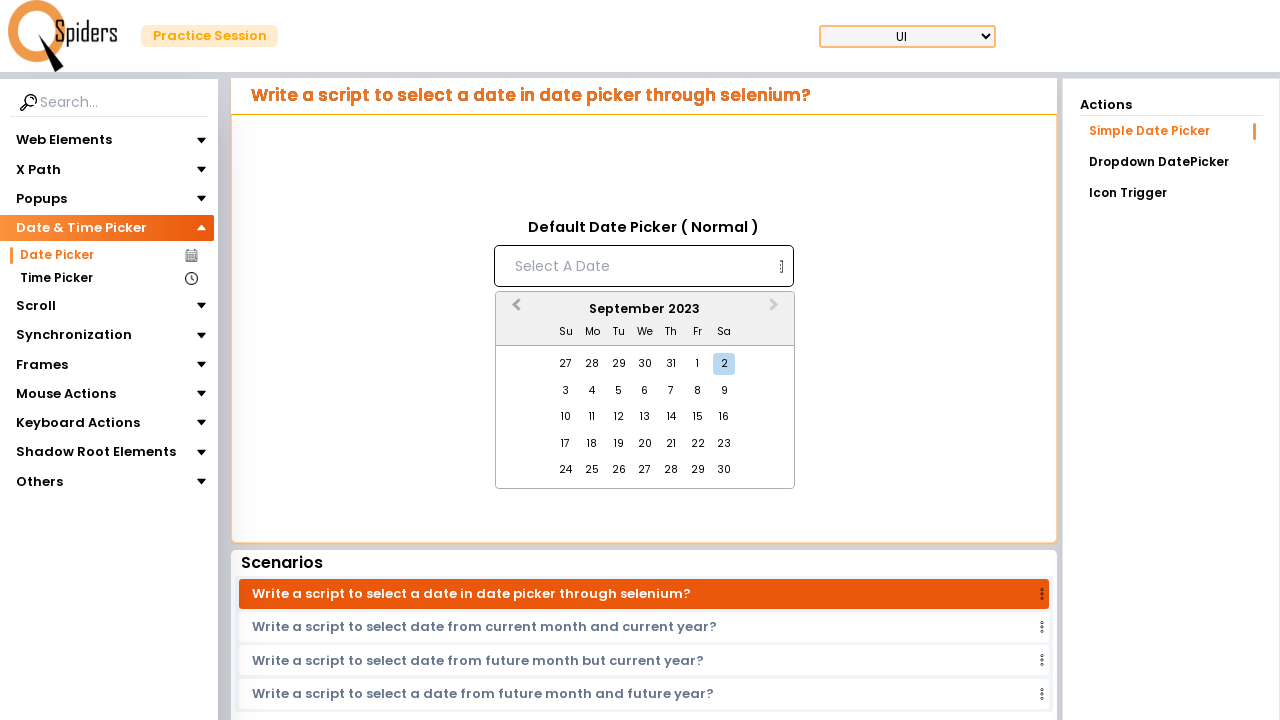

Waited for month navigation animation
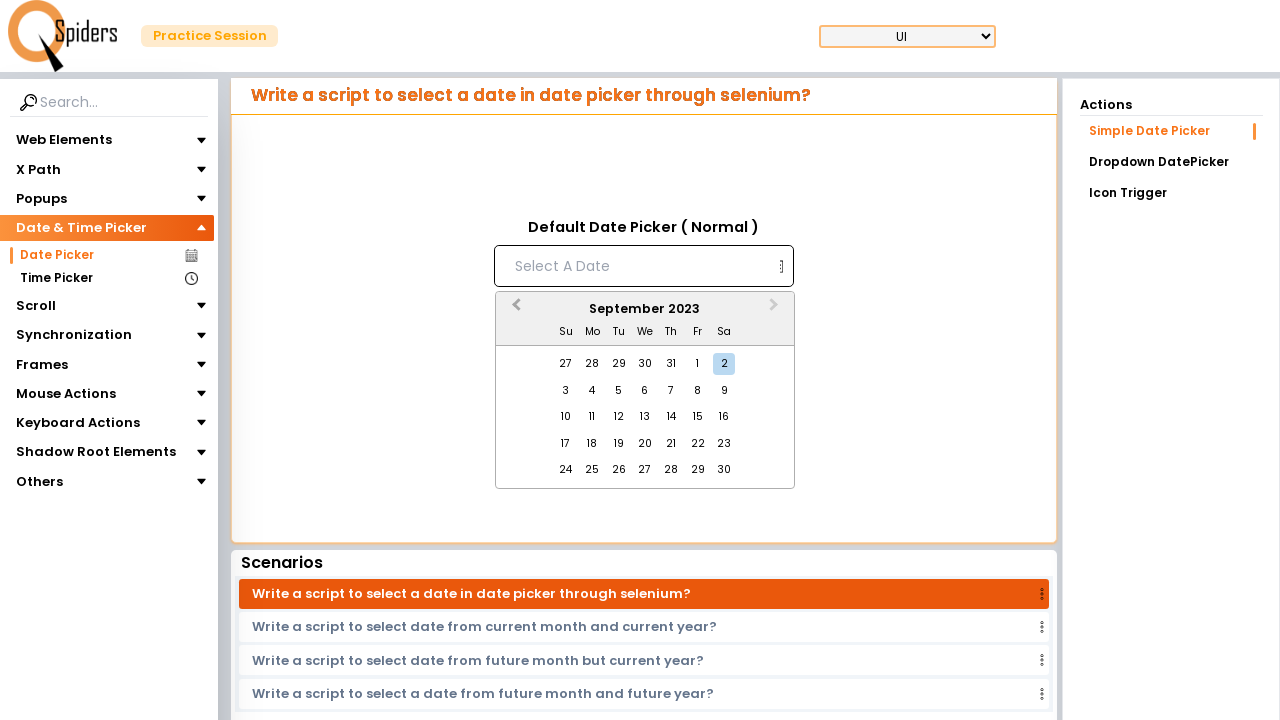

Checked current month: September 2023
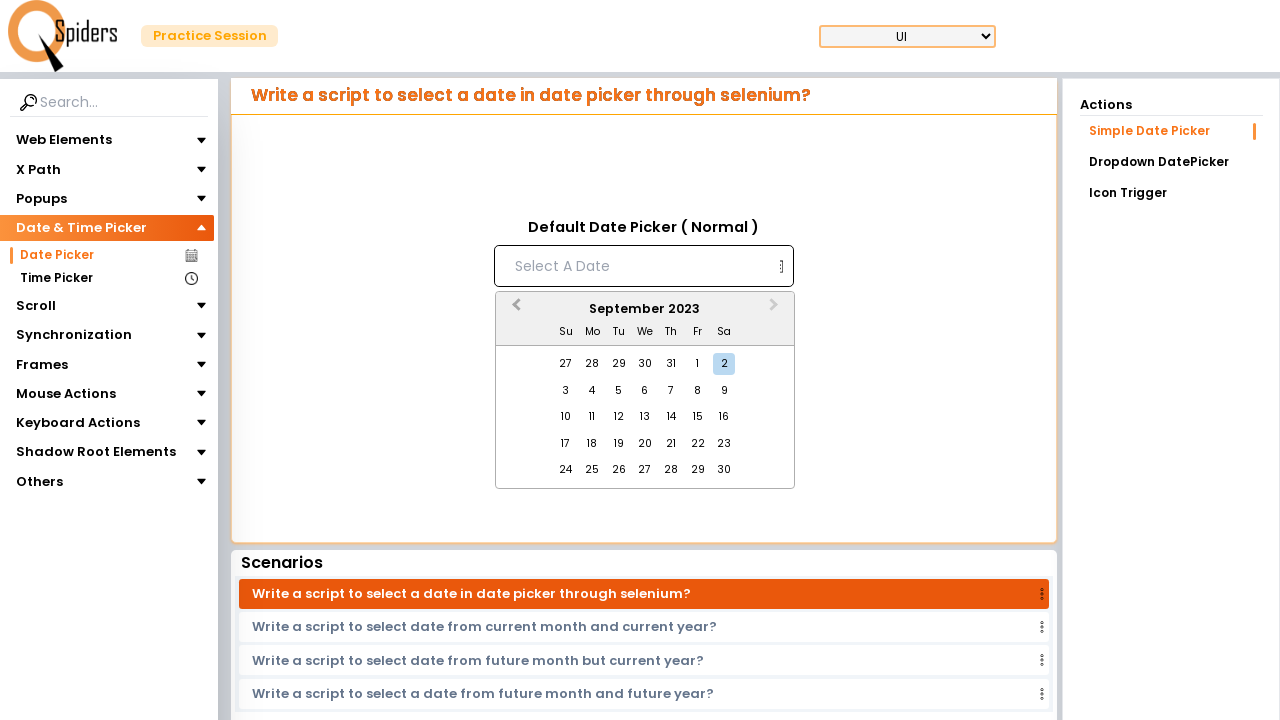

Clicked previous month button to navigate backwards at (514, 310) on button.react-datepicker__navigation.react-datepicker__navigation--previous
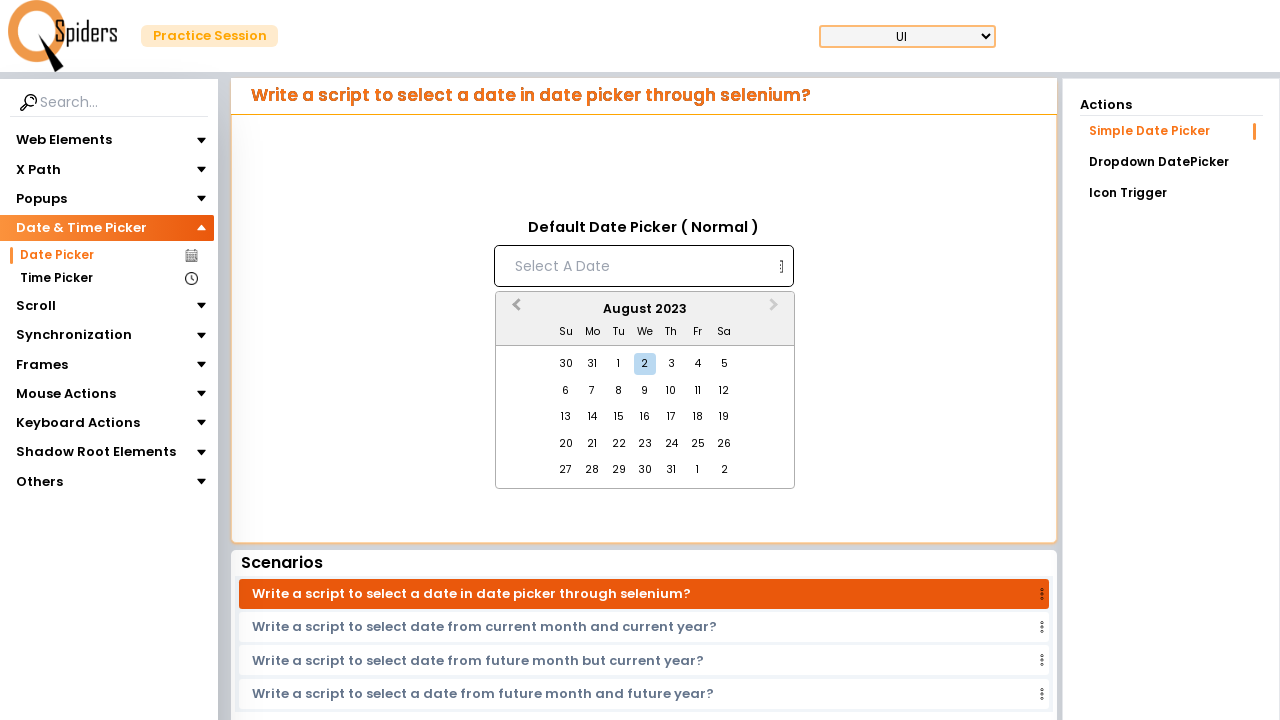

Waited for month navigation animation
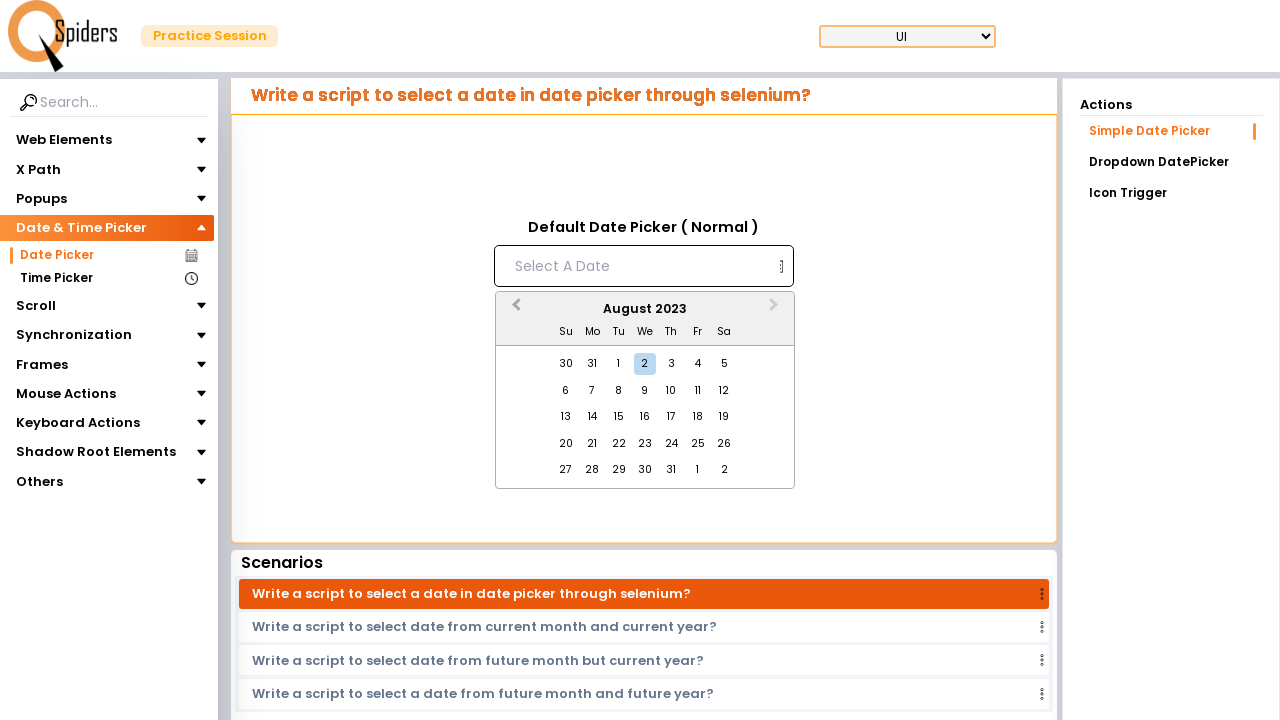

Checked current month: August 2023
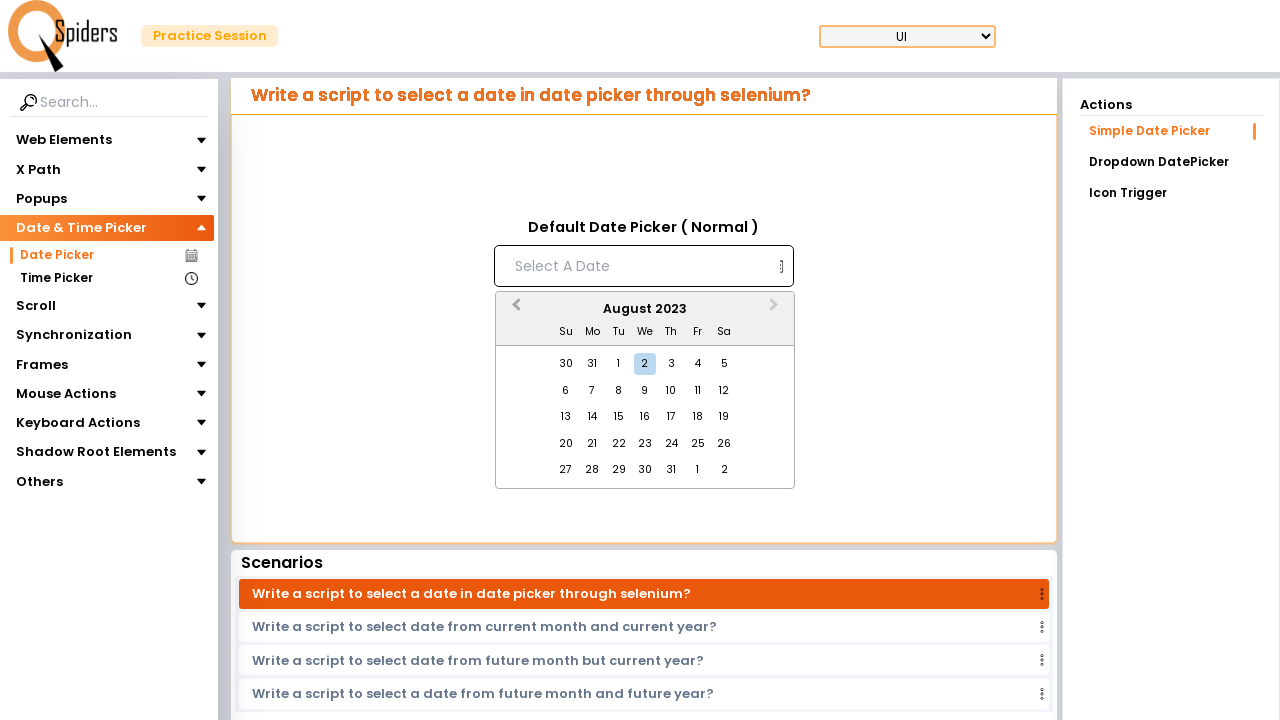

Clicked previous month button to navigate backwards at (514, 310) on button.react-datepicker__navigation.react-datepicker__navigation--previous
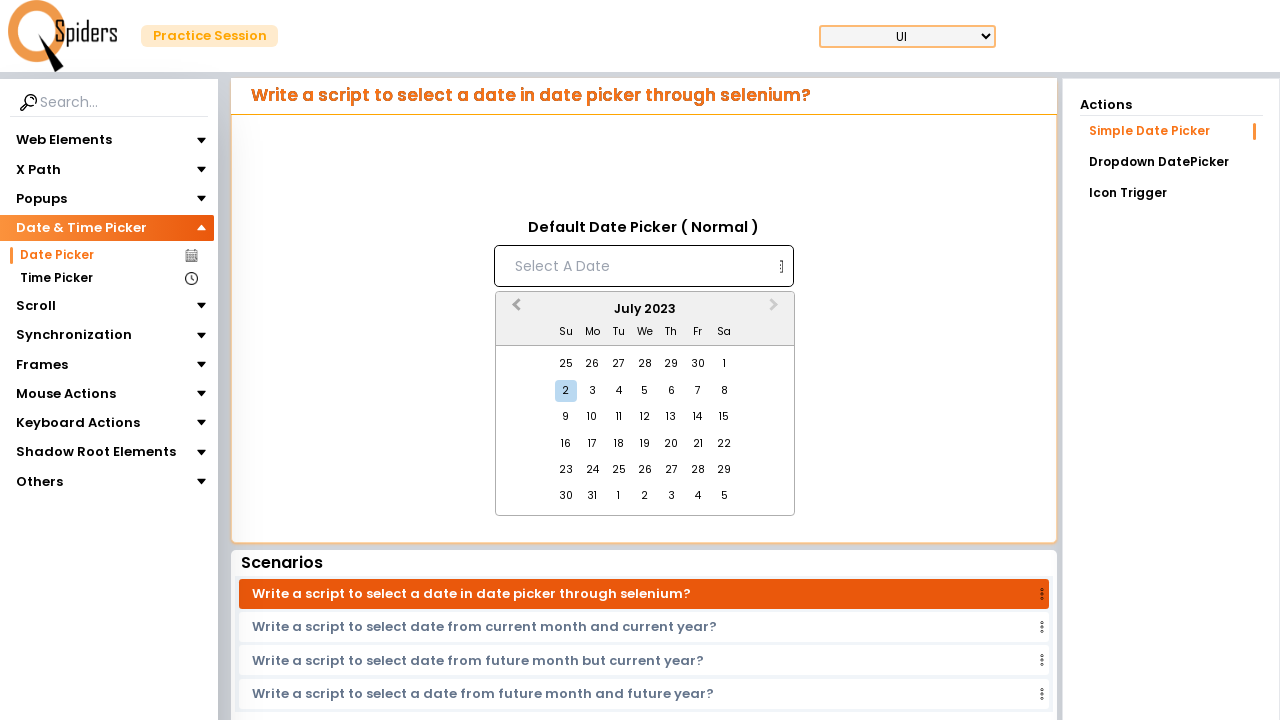

Waited for month navigation animation
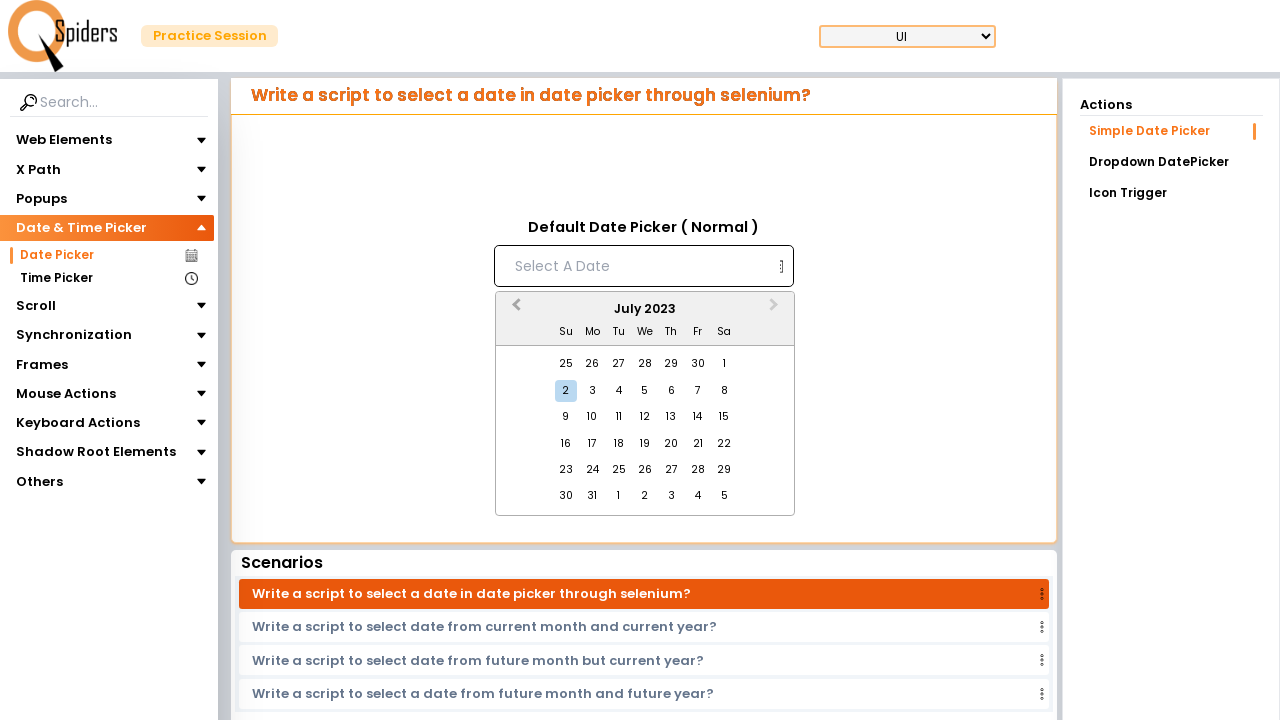

Checked current month: July 2023
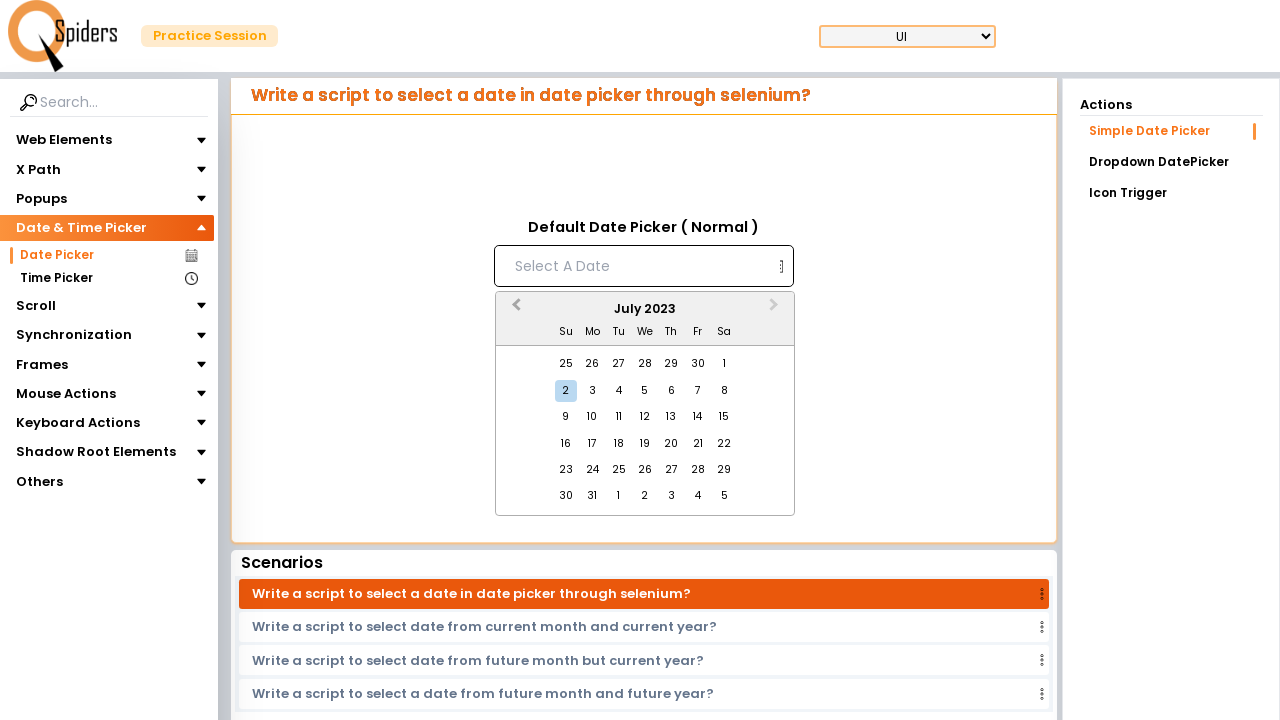

Clicked previous month button to navigate backwards at (514, 310) on button.react-datepicker__navigation.react-datepicker__navigation--previous
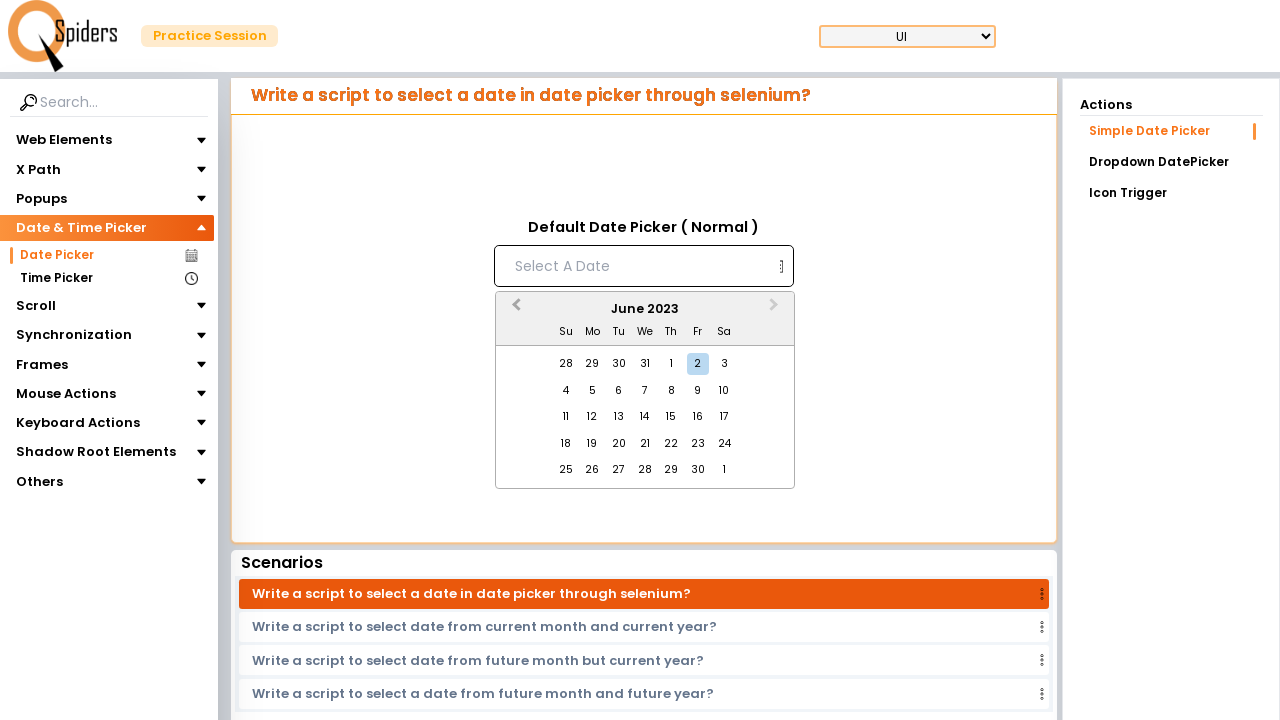

Waited for month navigation animation
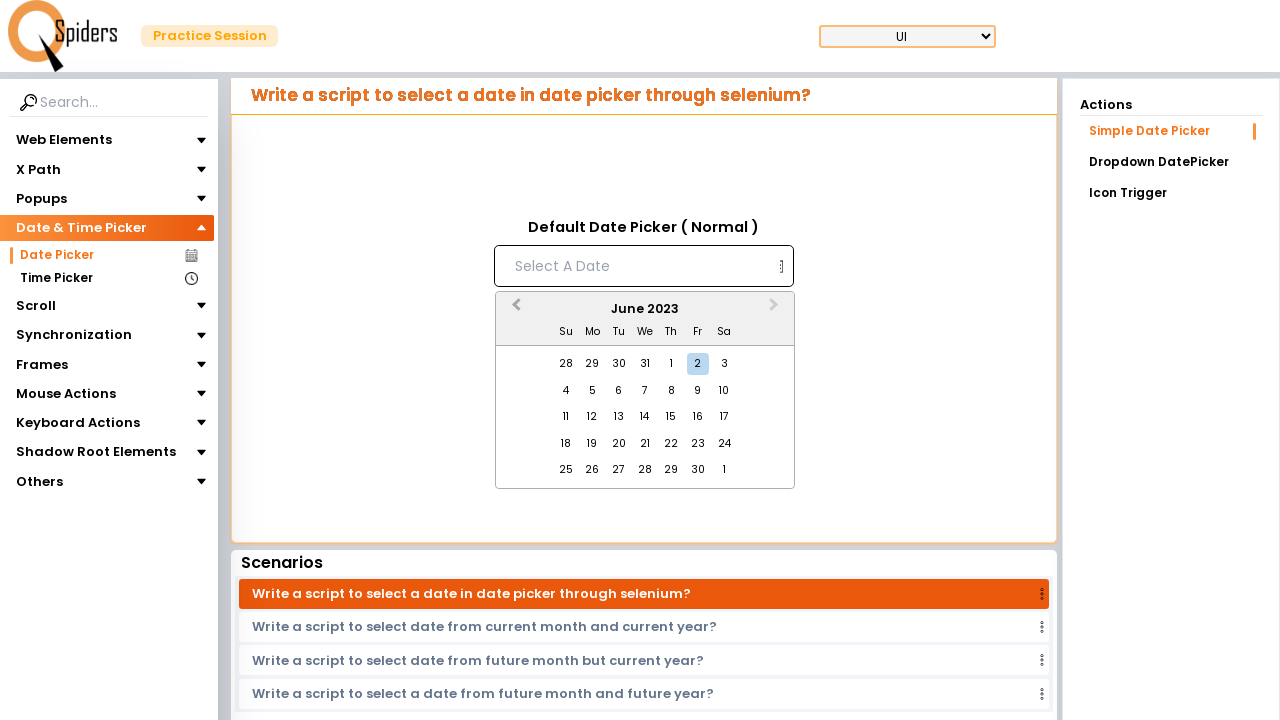

Checked current month: June 2023
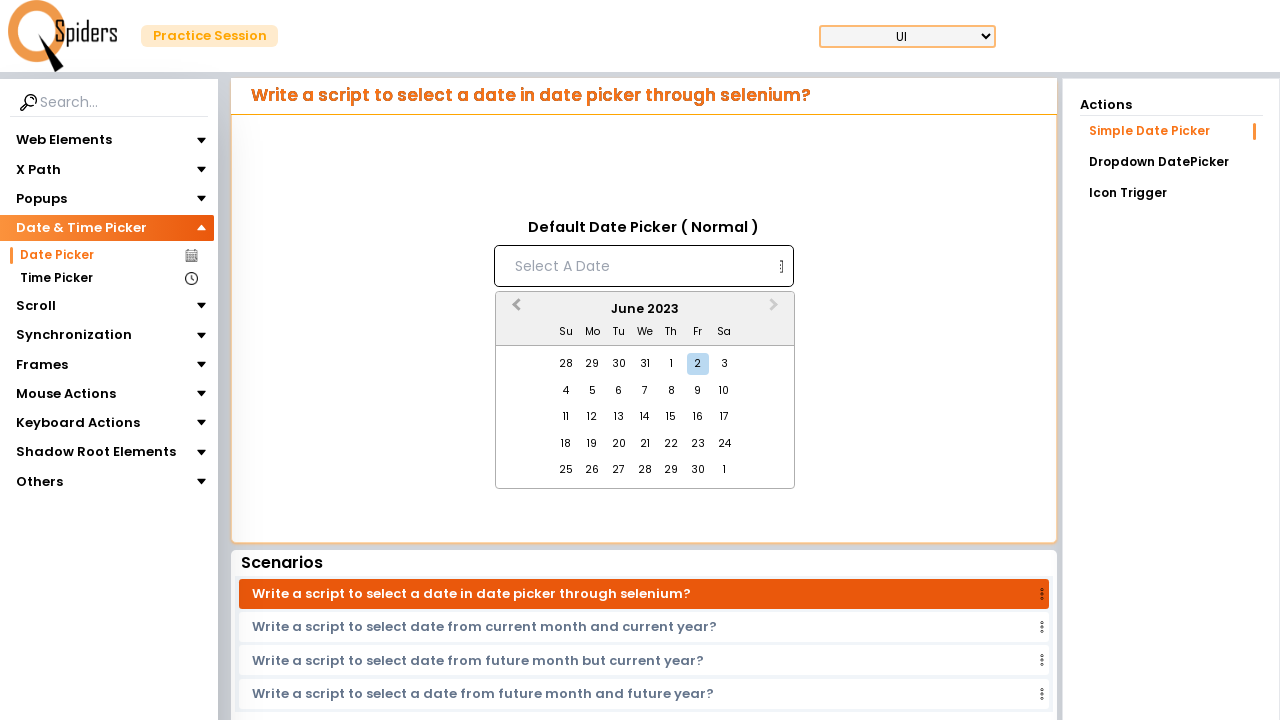

Clicked previous month button to navigate backwards at (514, 310) on button.react-datepicker__navigation.react-datepicker__navigation--previous
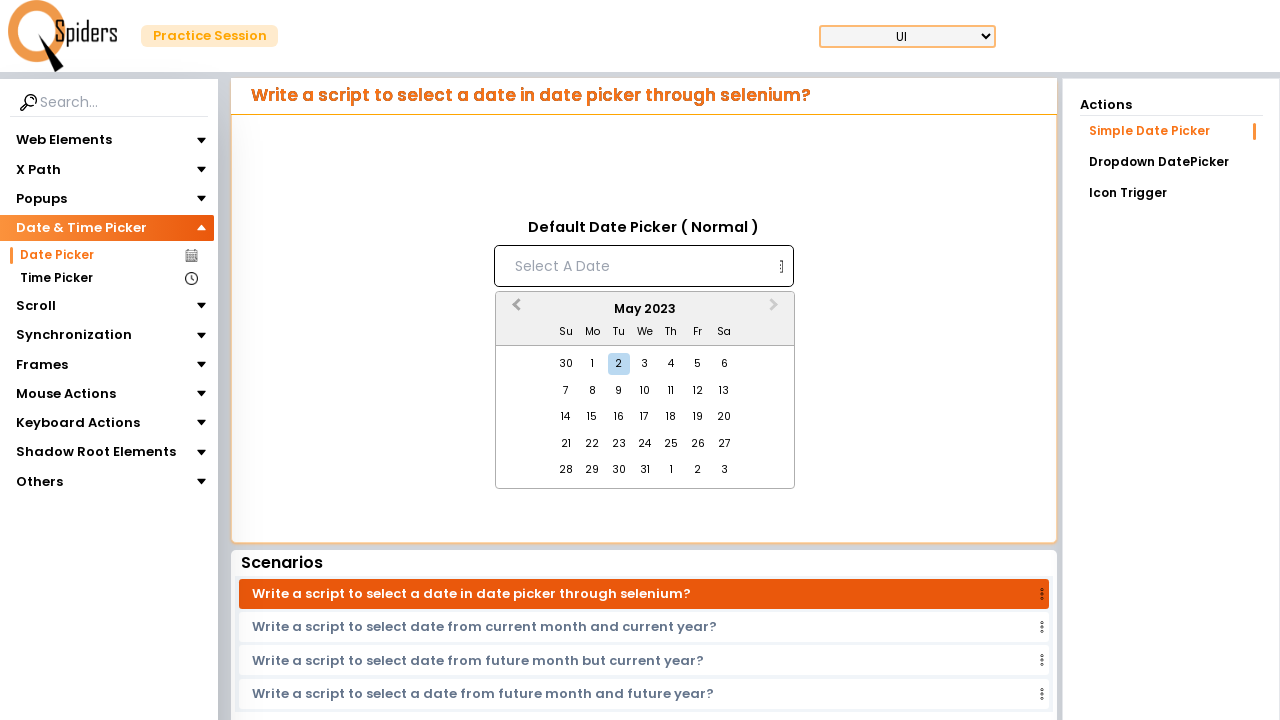

Waited for month navigation animation
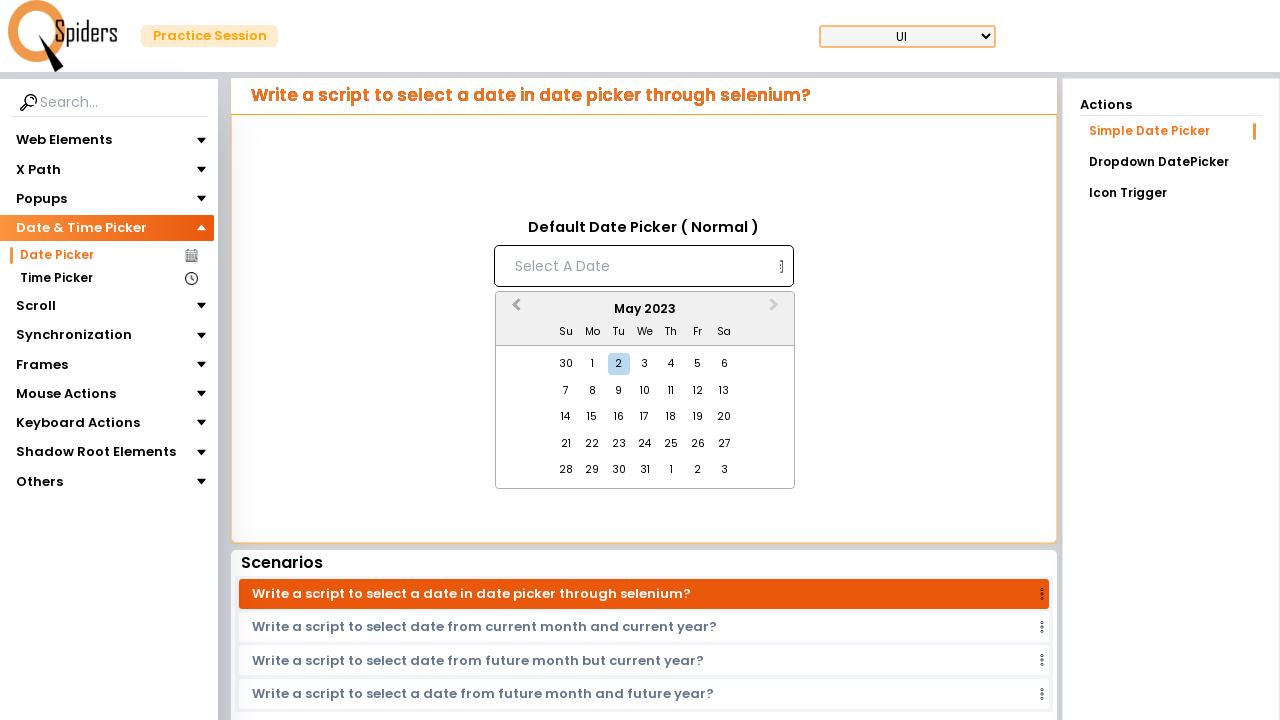

Checked current month: May 2023
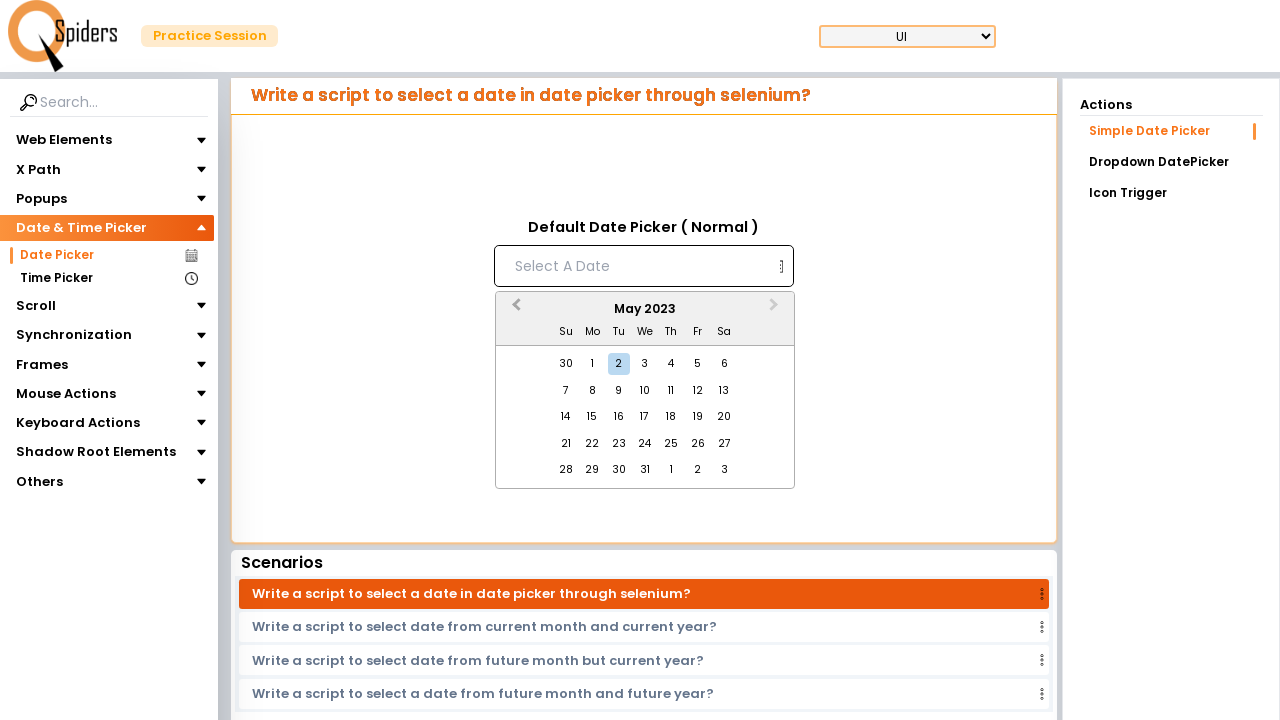

Clicked previous month button to navigate backwards at (514, 310) on button.react-datepicker__navigation.react-datepicker__navigation--previous
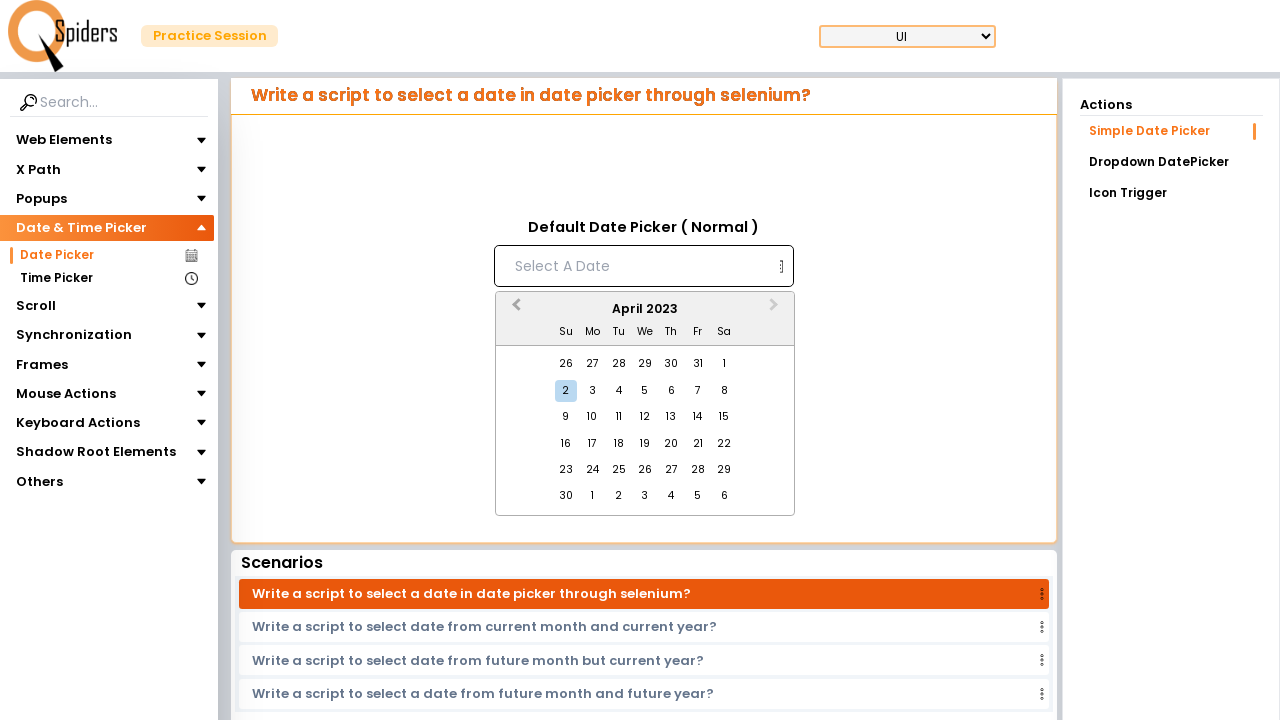

Waited for month navigation animation
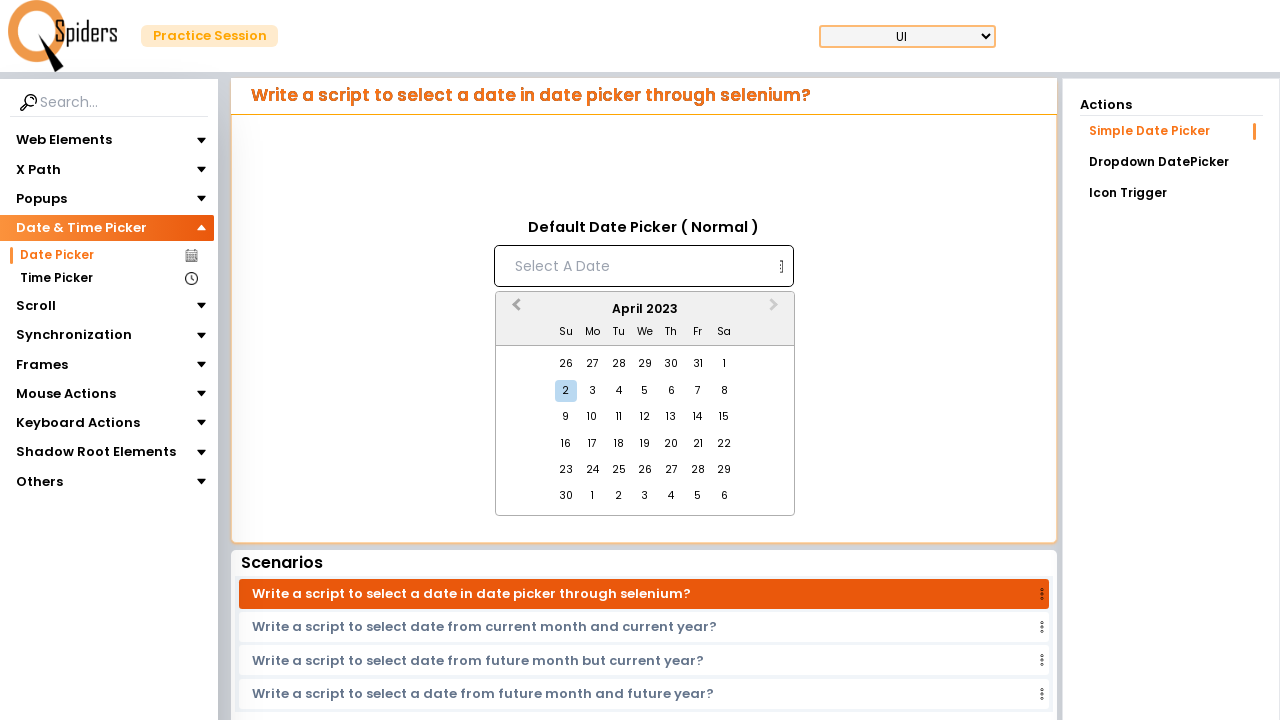

Checked current month: April 2023
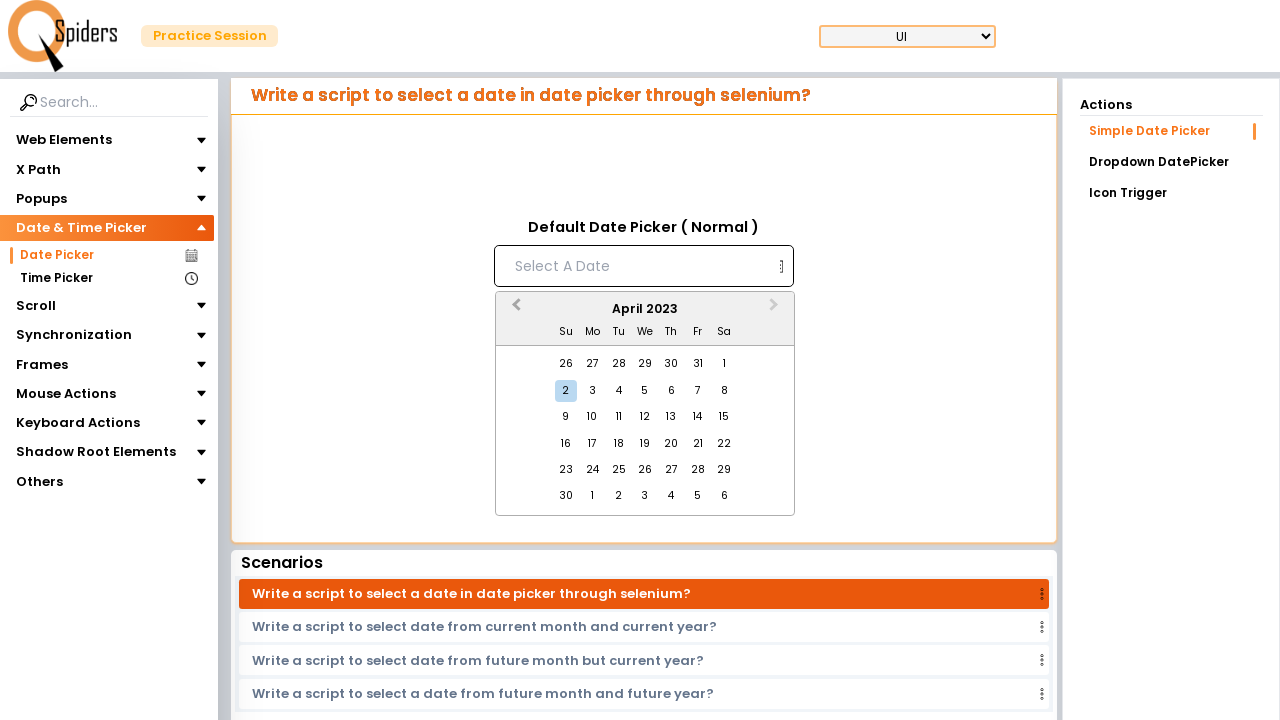

Clicked previous month button to navigate backwards at (514, 310) on button.react-datepicker__navigation.react-datepicker__navigation--previous
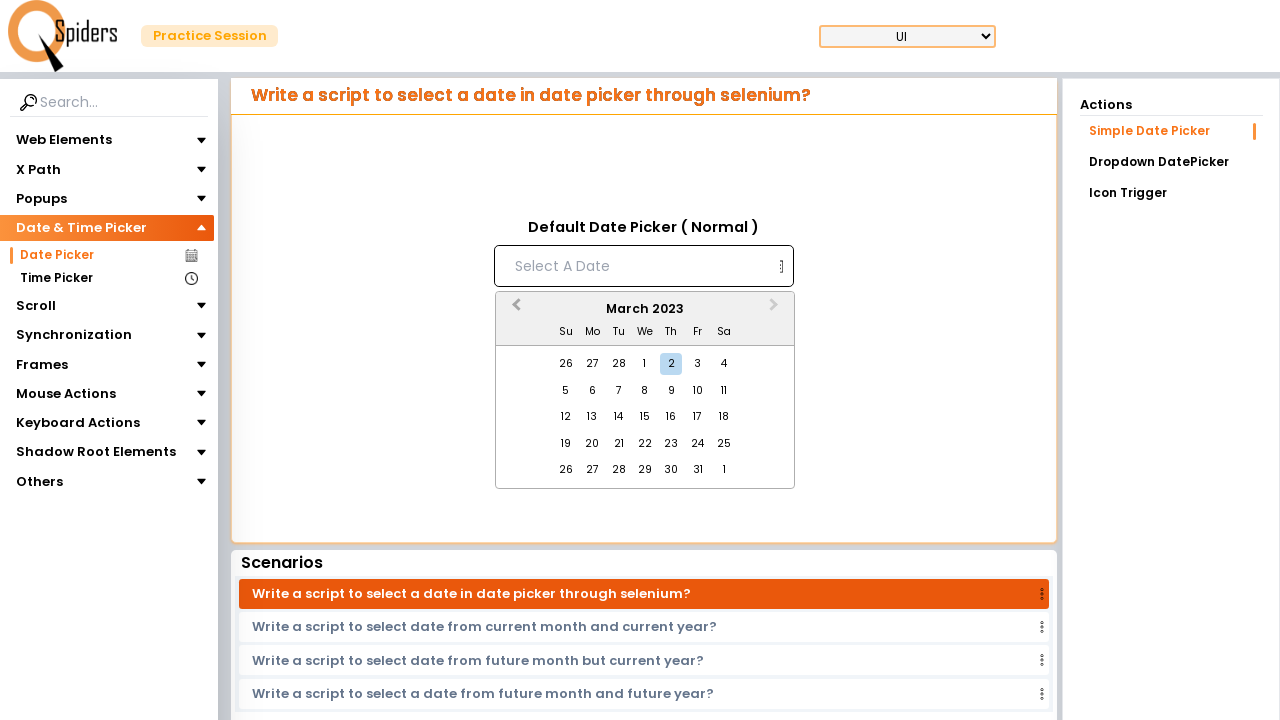

Waited for month navigation animation
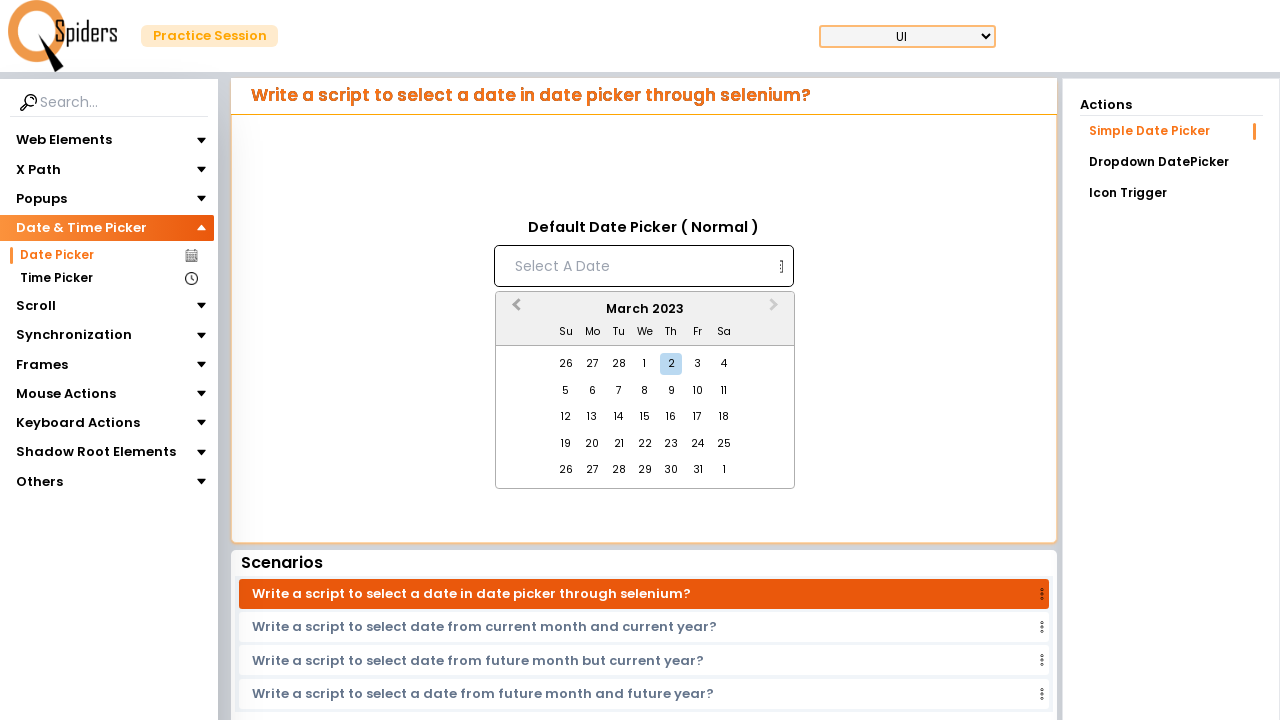

Checked current month: March 2023
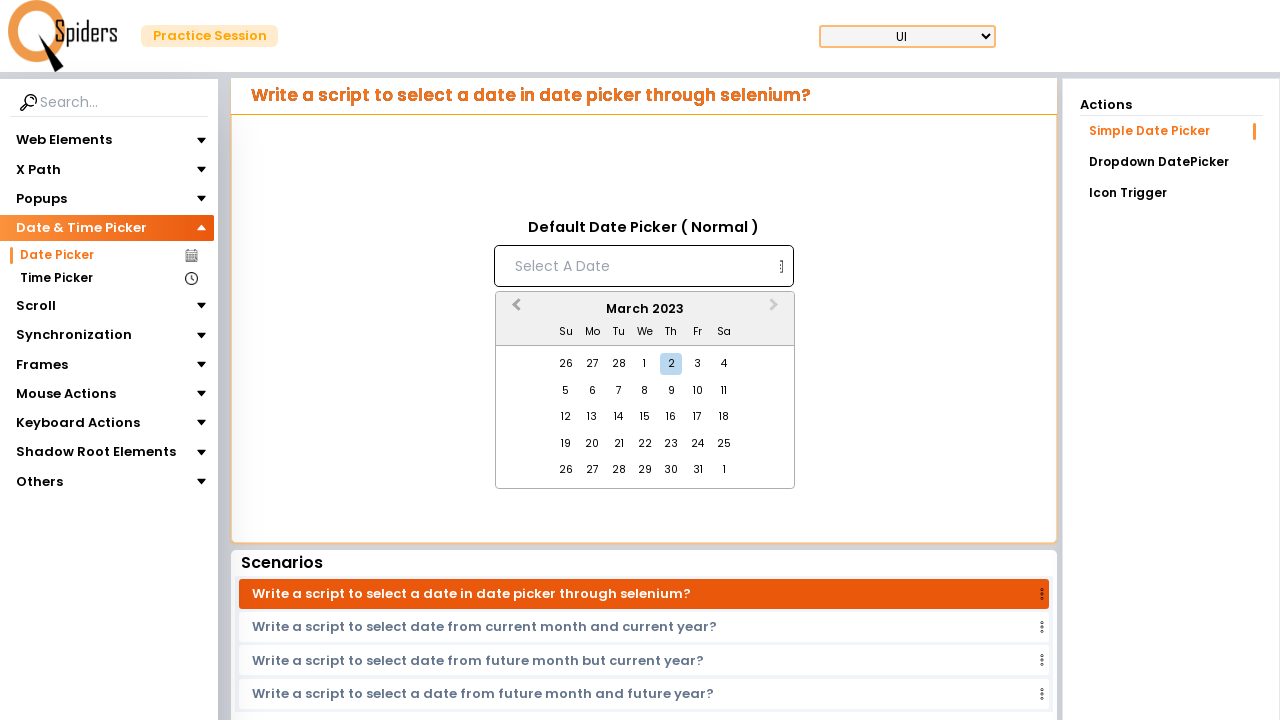

Clicked previous month button to navigate backwards at (514, 310) on button.react-datepicker__navigation.react-datepicker__navigation--previous
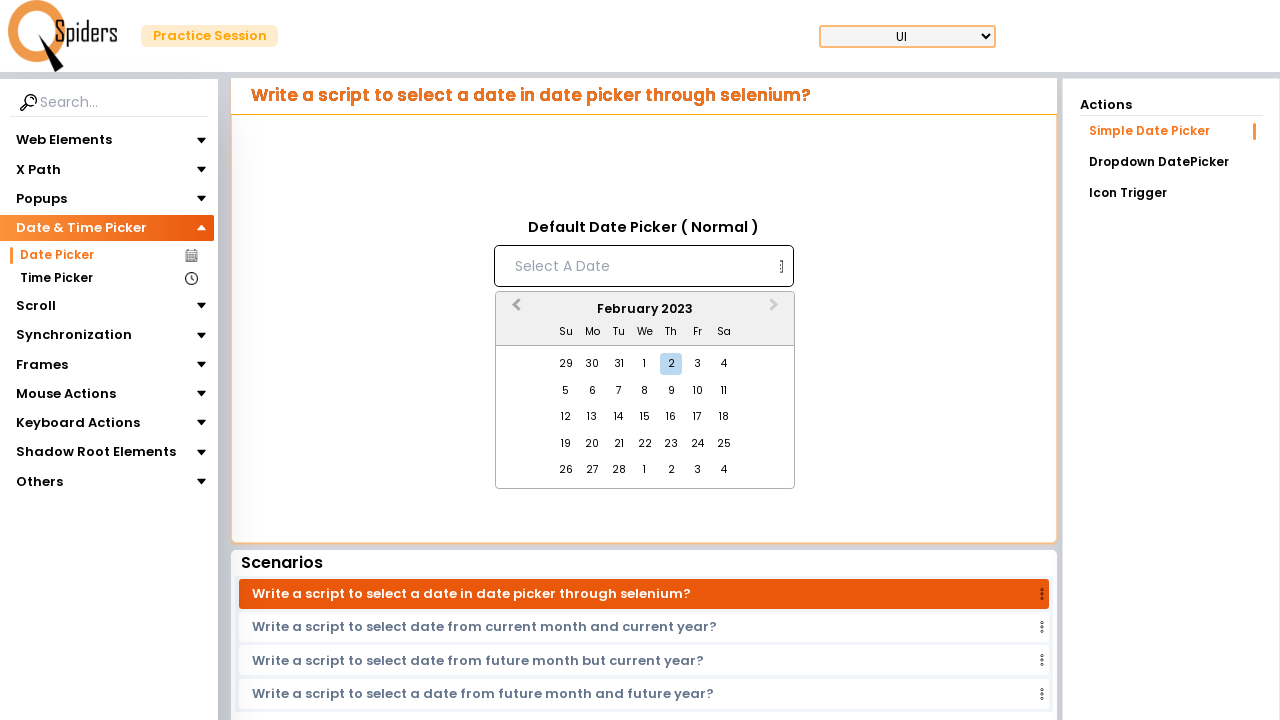

Waited for month navigation animation
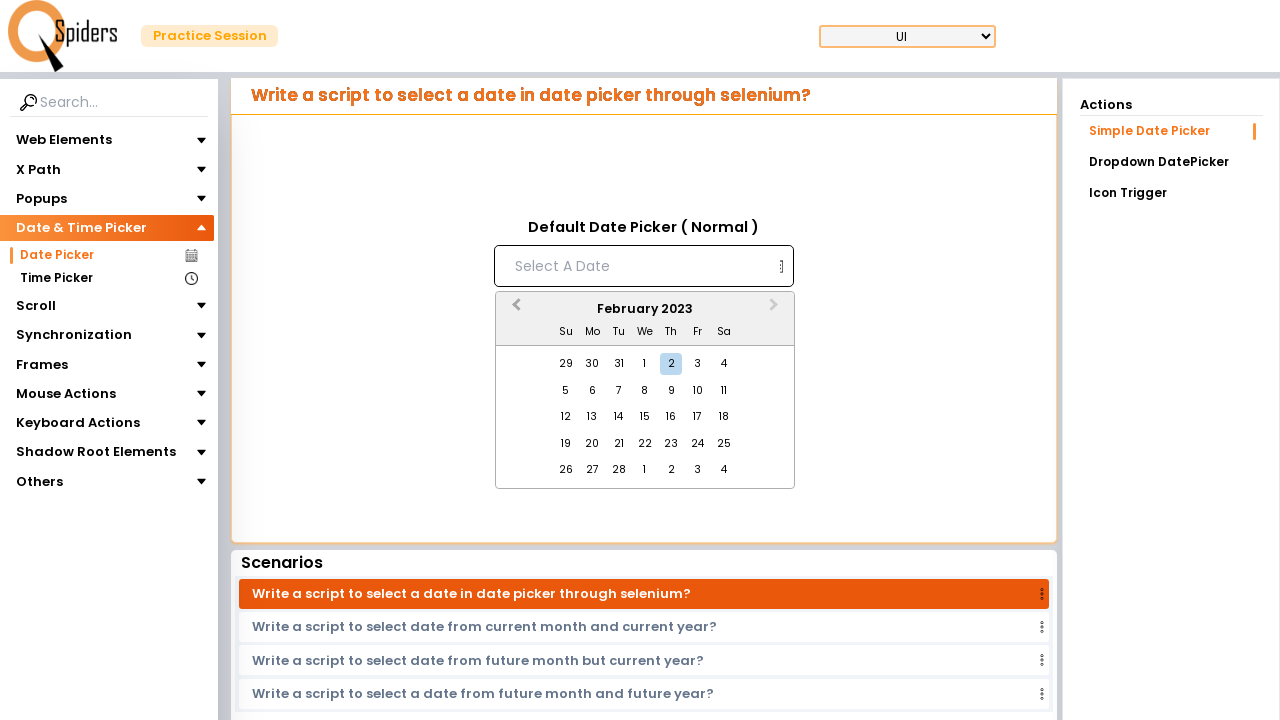

Checked current month: February 2023
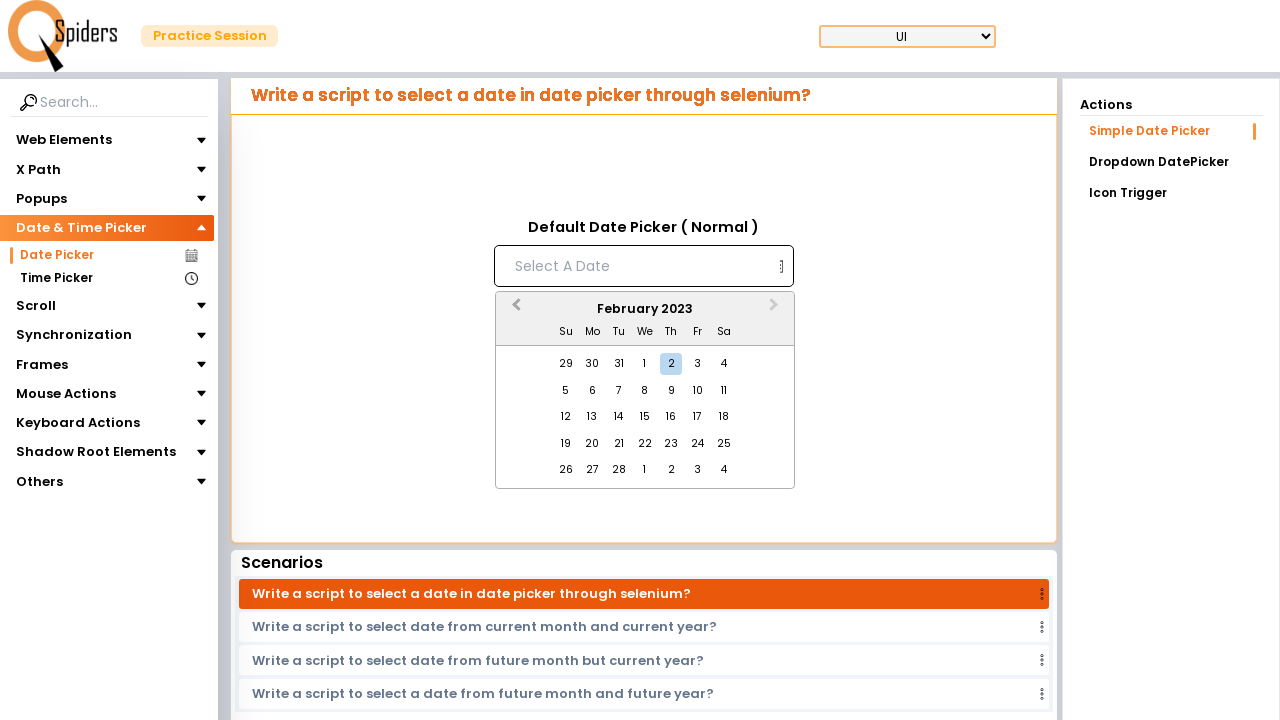

Clicked previous month button to navigate backwards at (514, 310) on button.react-datepicker__navigation.react-datepicker__navigation--previous
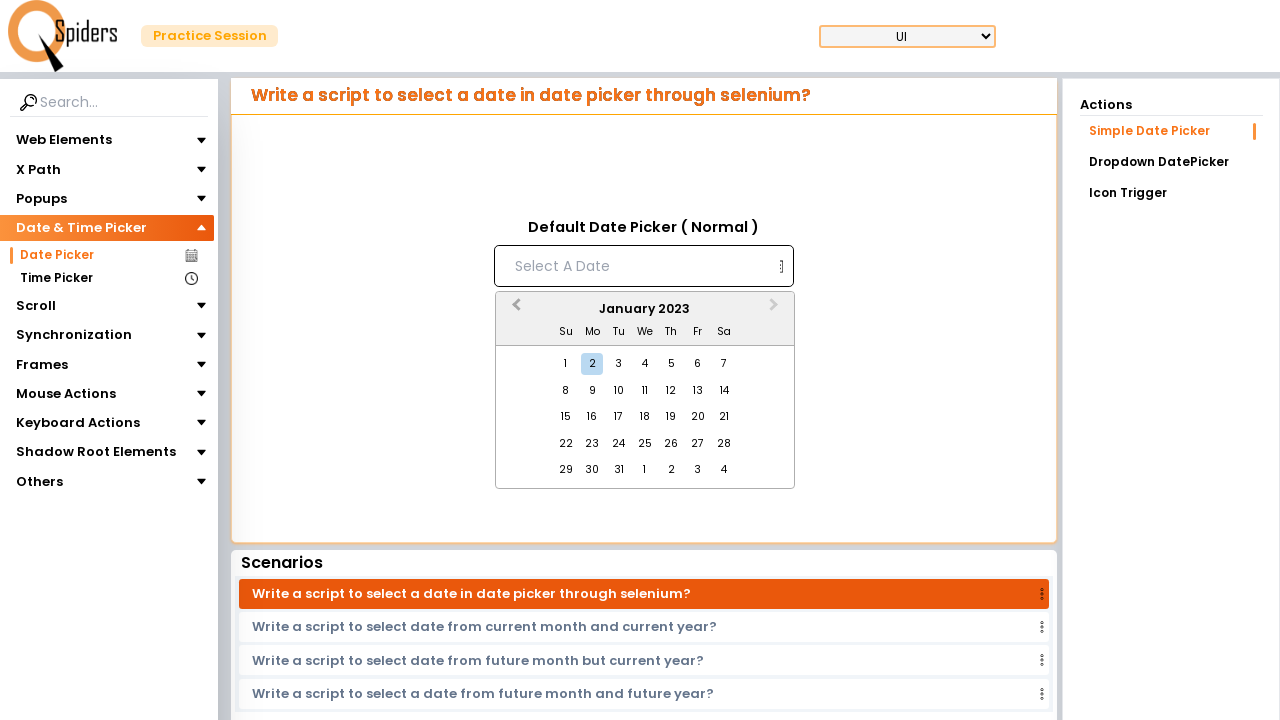

Waited for month navigation animation
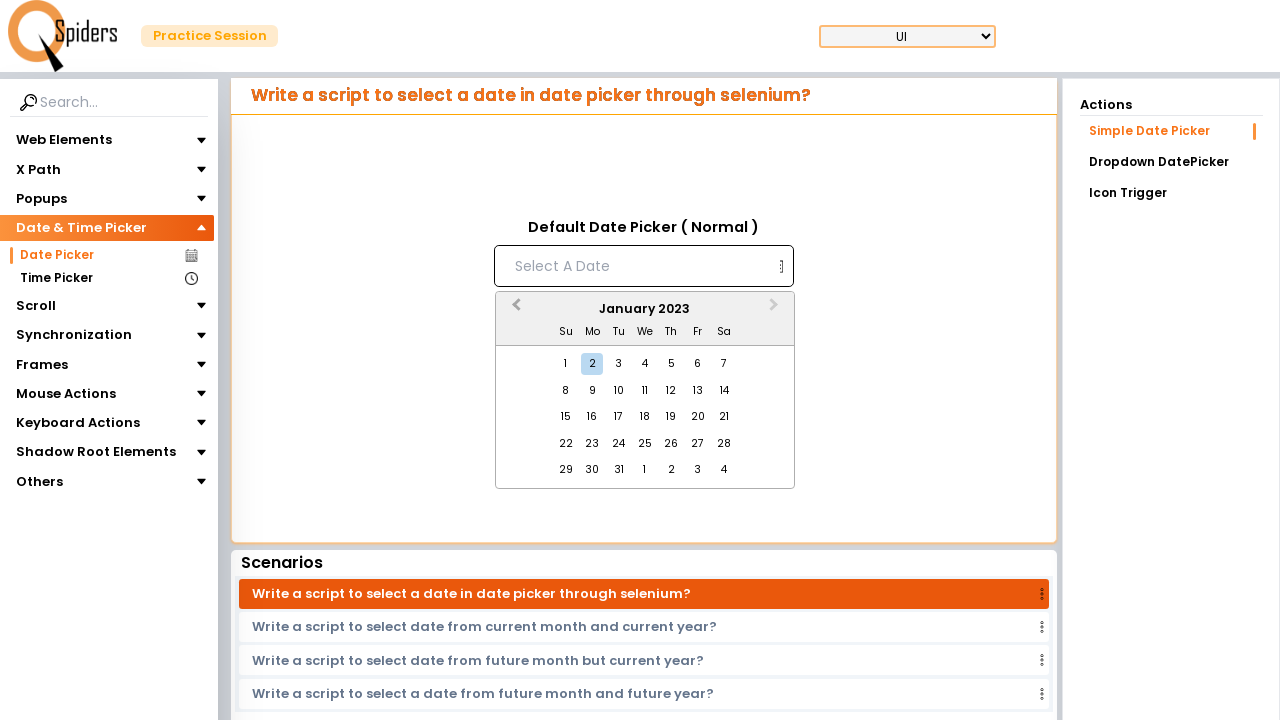

Checked current month: January 2023
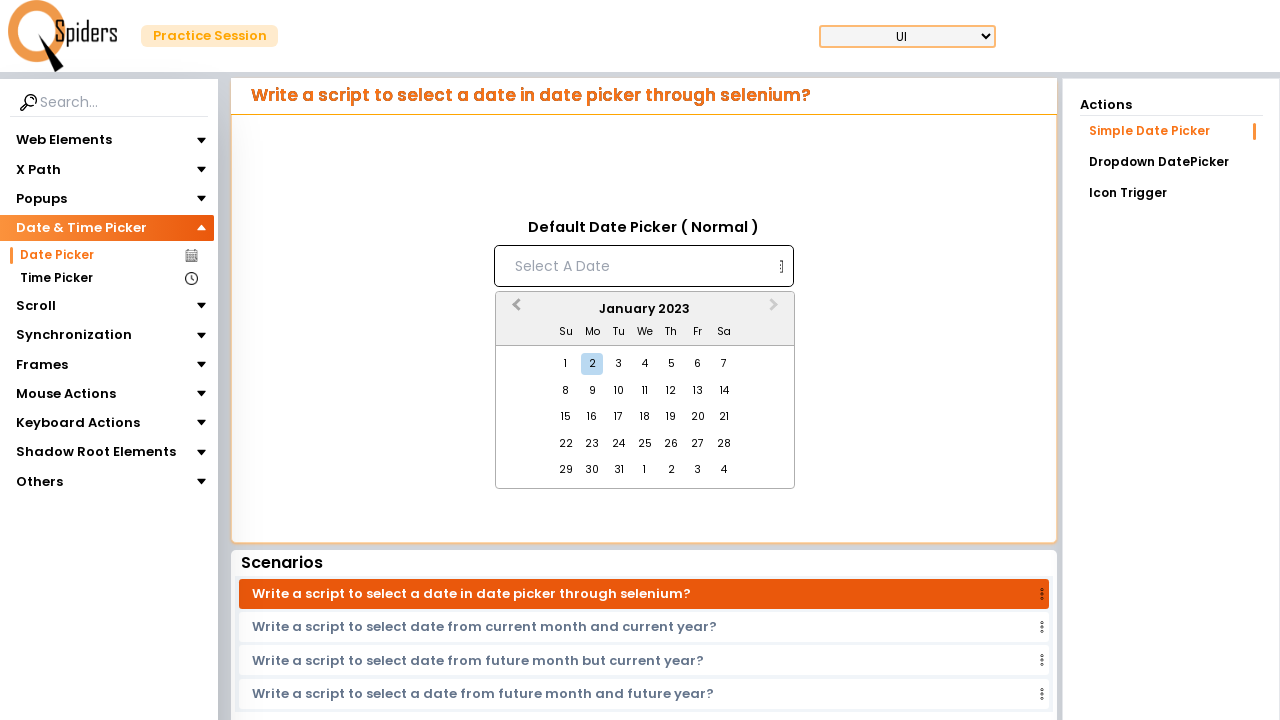

Clicked previous month button to navigate backwards at (514, 310) on button.react-datepicker__navigation.react-datepicker__navigation--previous
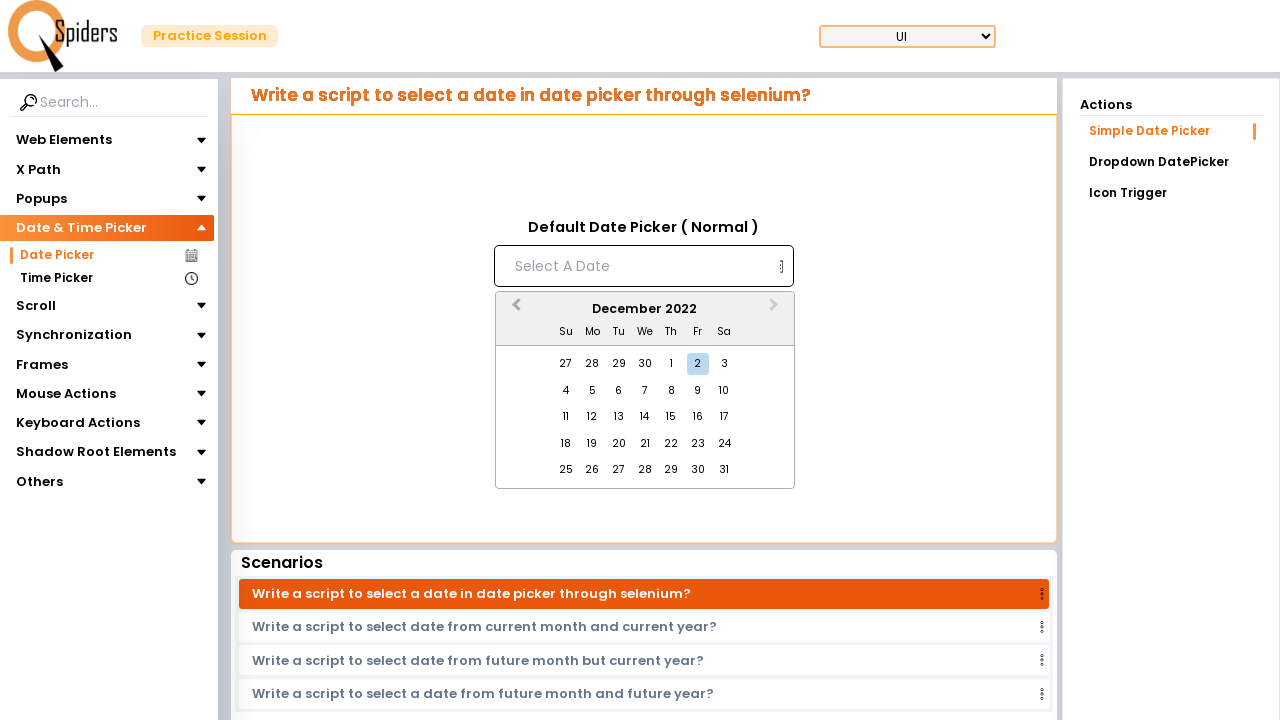

Waited for month navigation animation
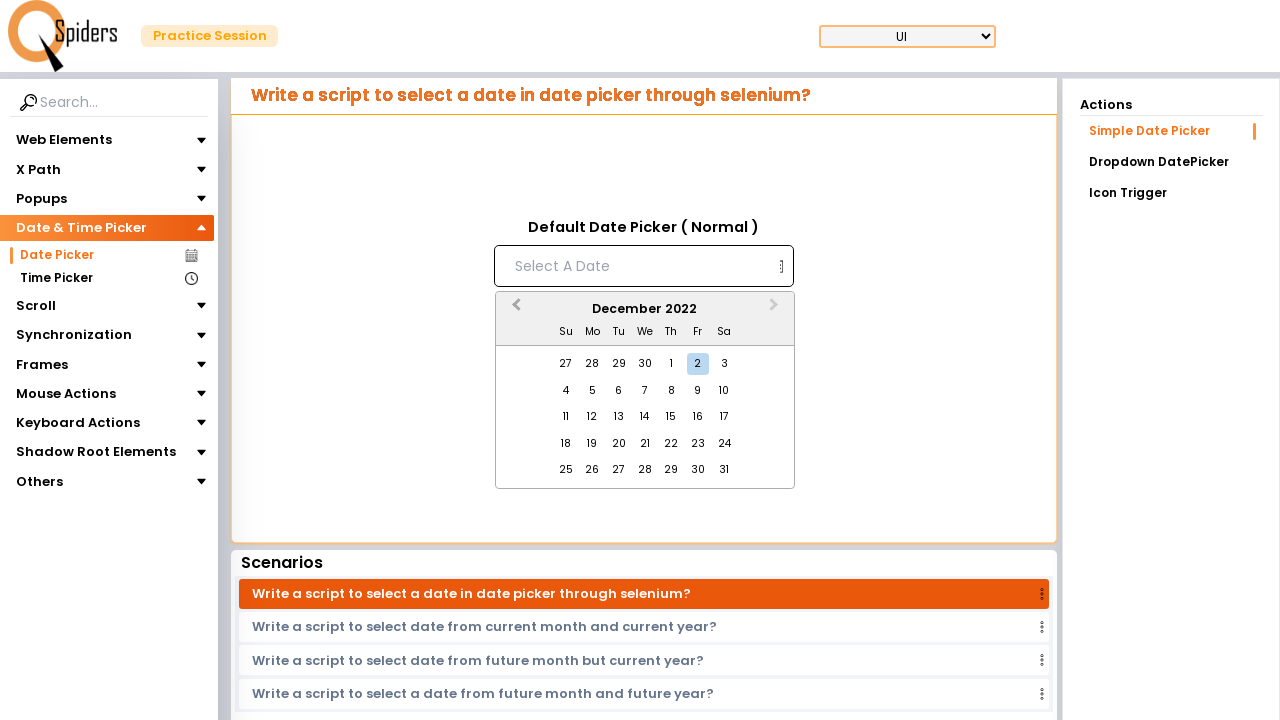

Checked current month: December 2022
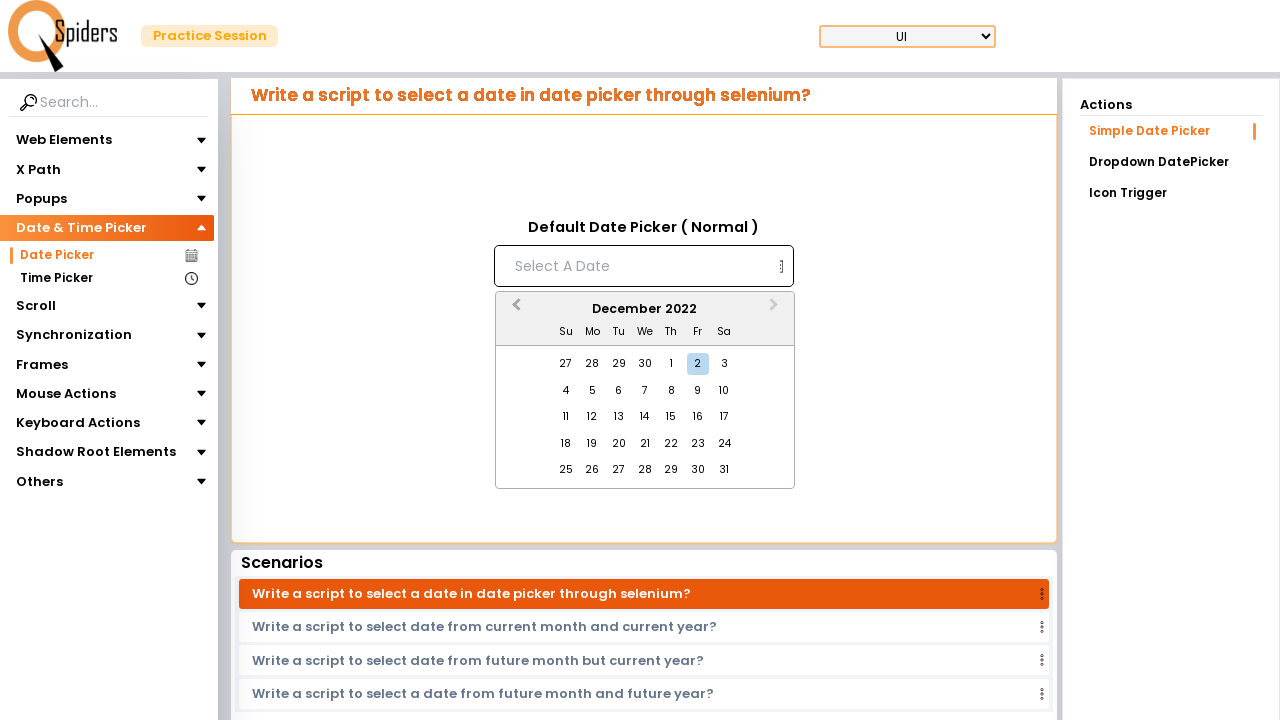

Clicked previous month button to navigate backwards at (514, 310) on button.react-datepicker__navigation.react-datepicker__navigation--previous
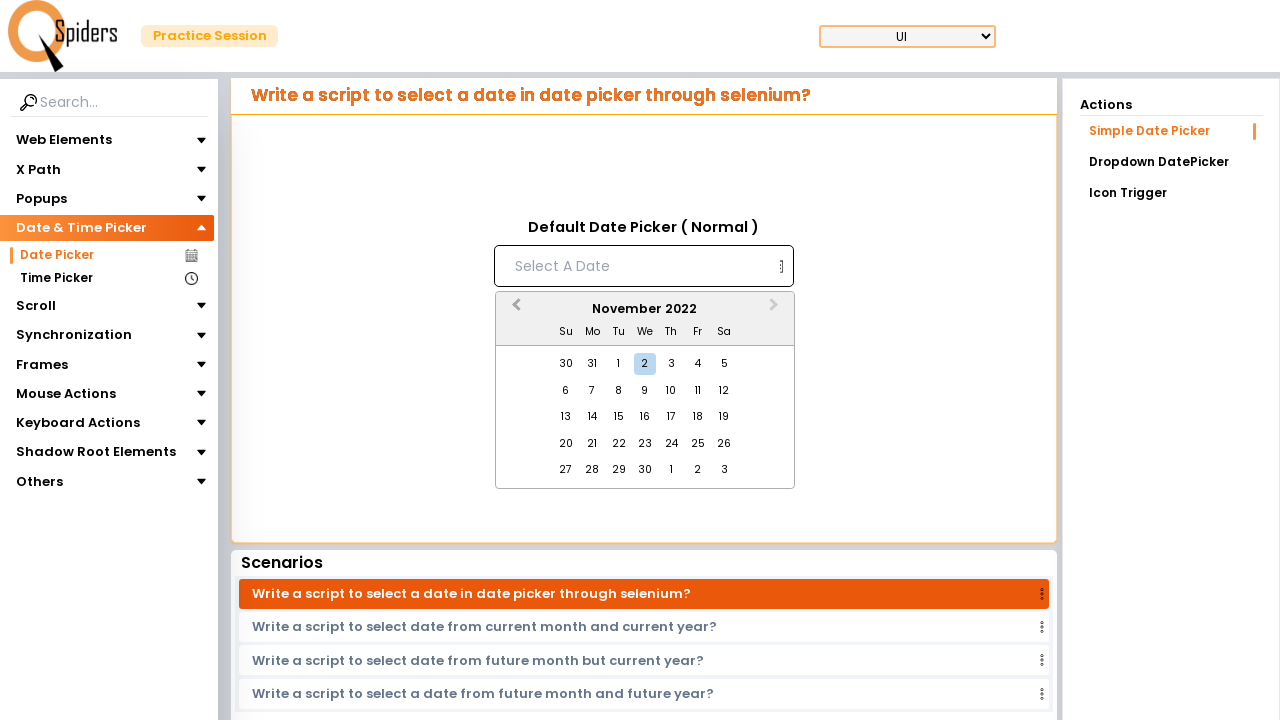

Waited for month navigation animation
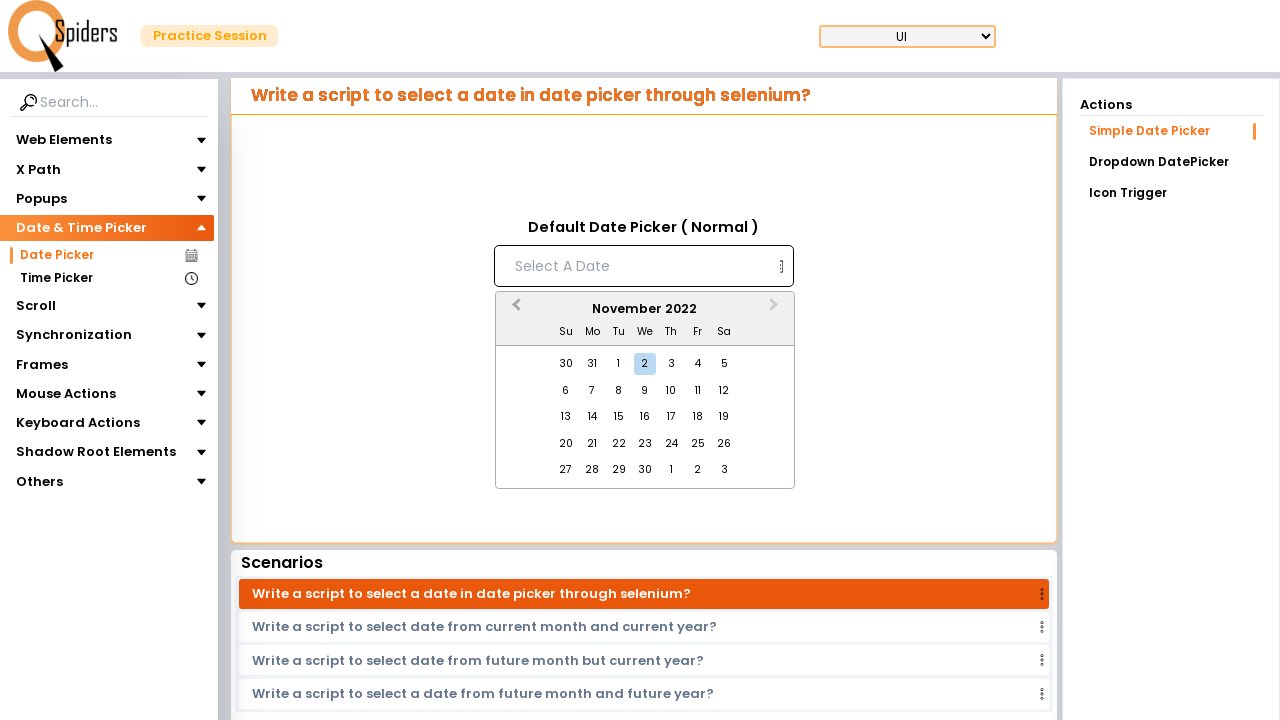

Checked current month: November 2022
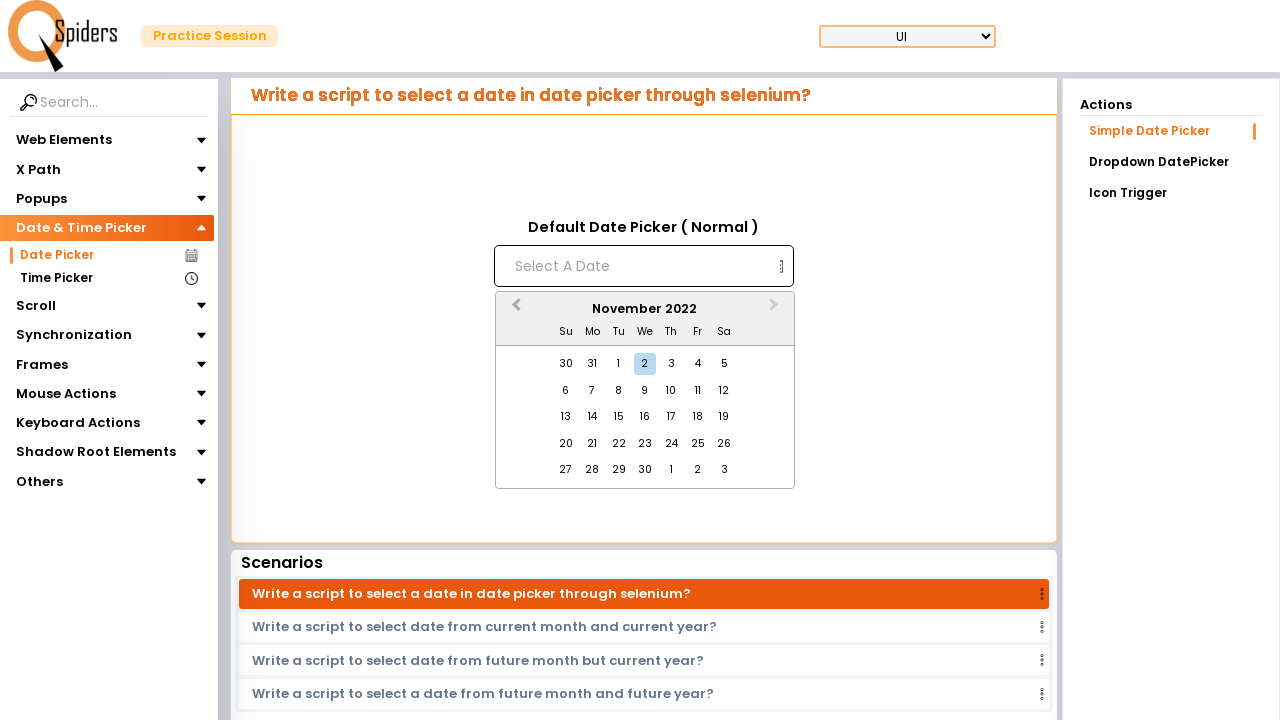

Clicked previous month button to navigate backwards at (514, 310) on button.react-datepicker__navigation.react-datepicker__navigation--previous
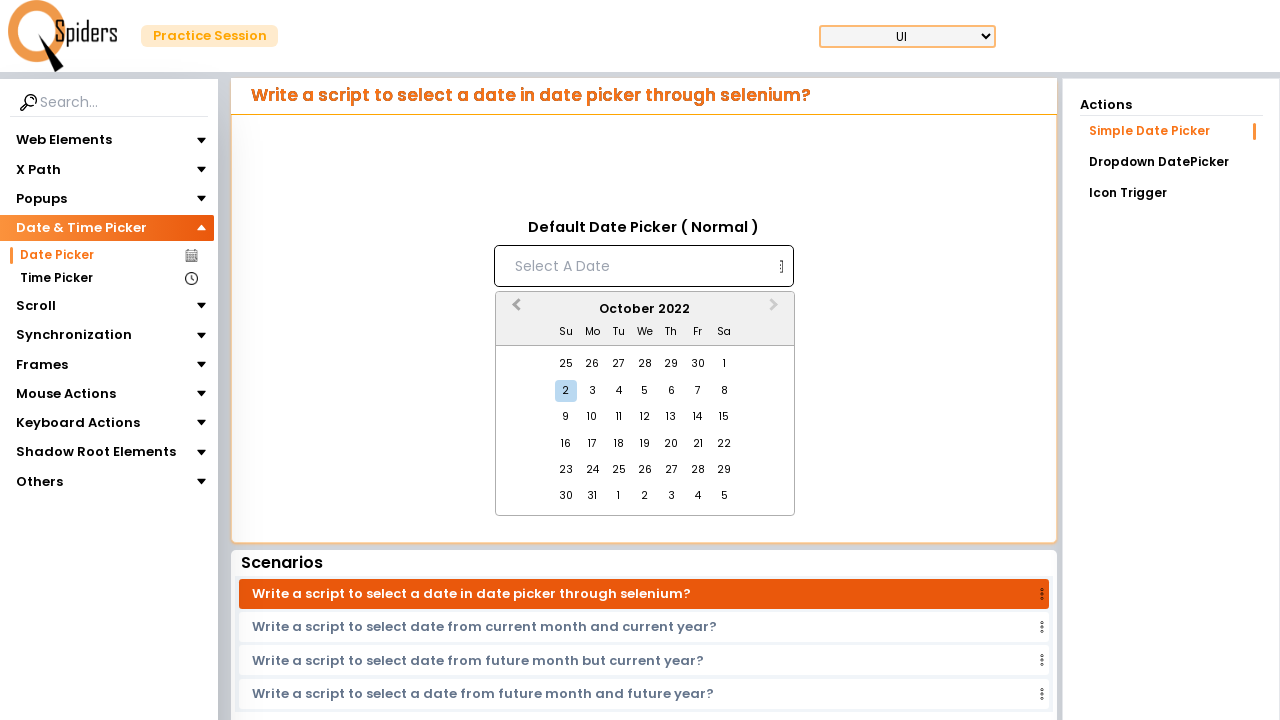

Waited for month navigation animation
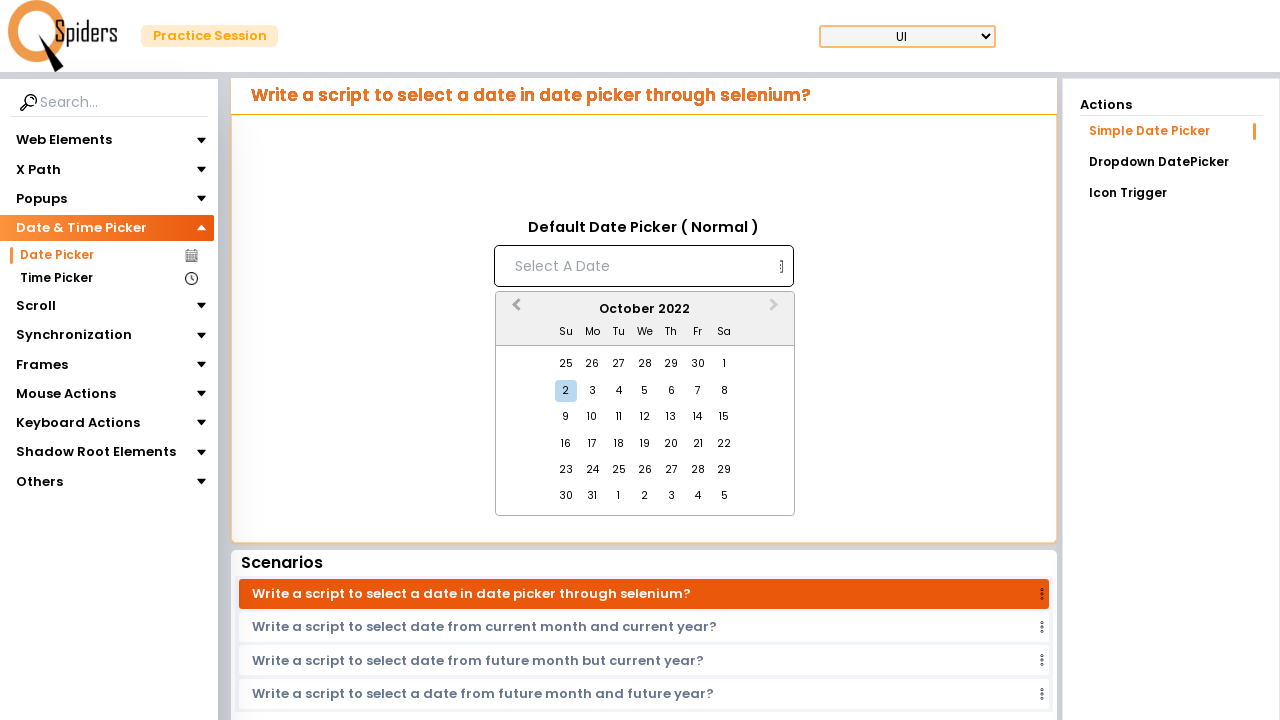

Checked current month: October 2022
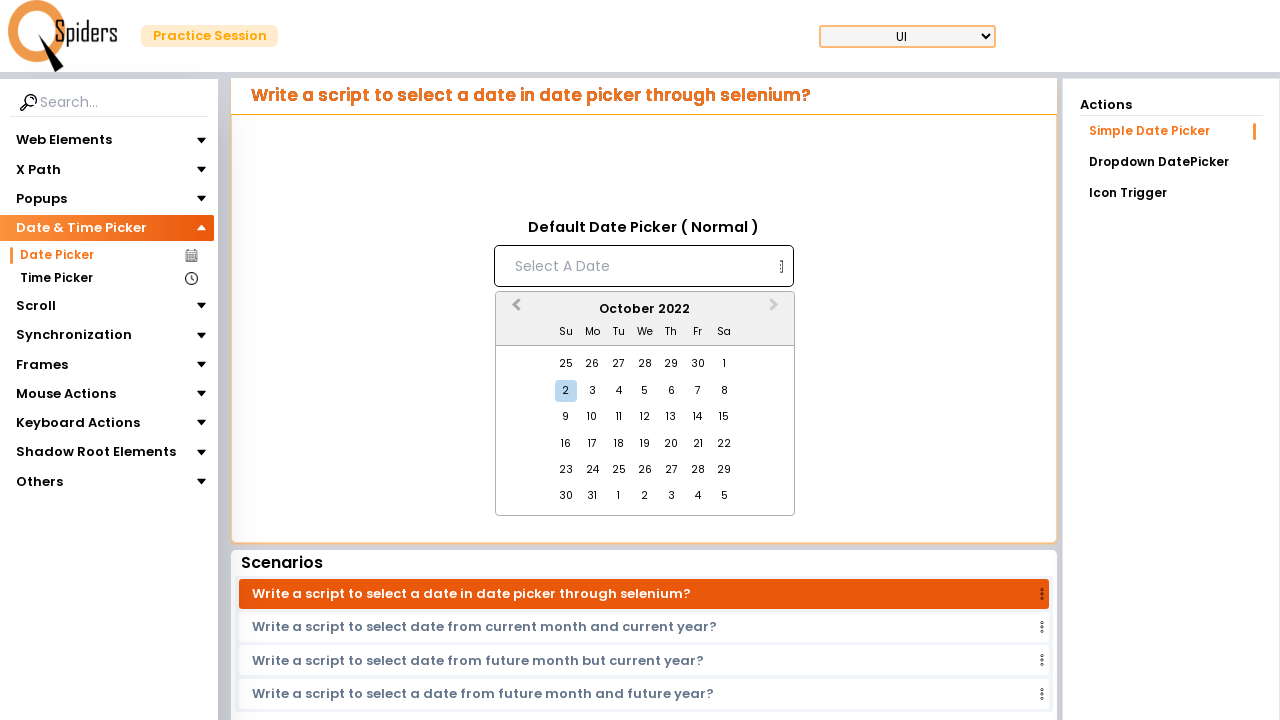

Clicked previous month button to navigate backwards at (514, 310) on button.react-datepicker__navigation.react-datepicker__navigation--previous
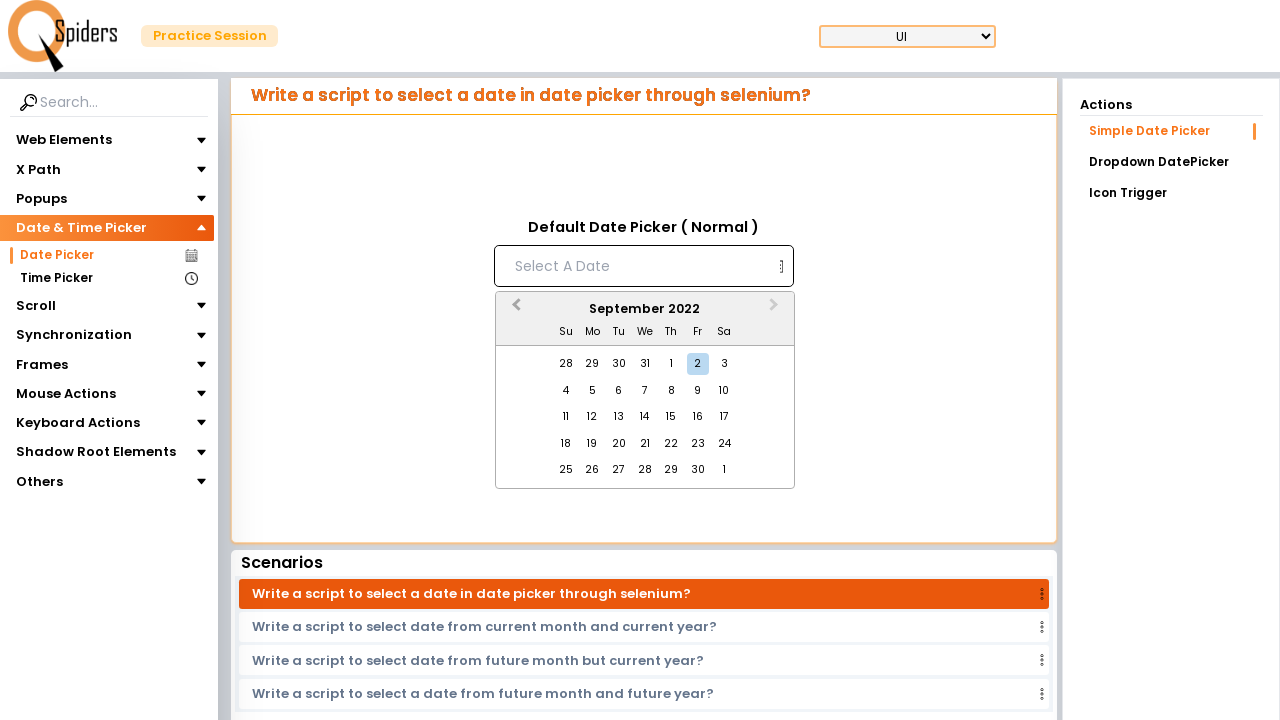

Waited for month navigation animation
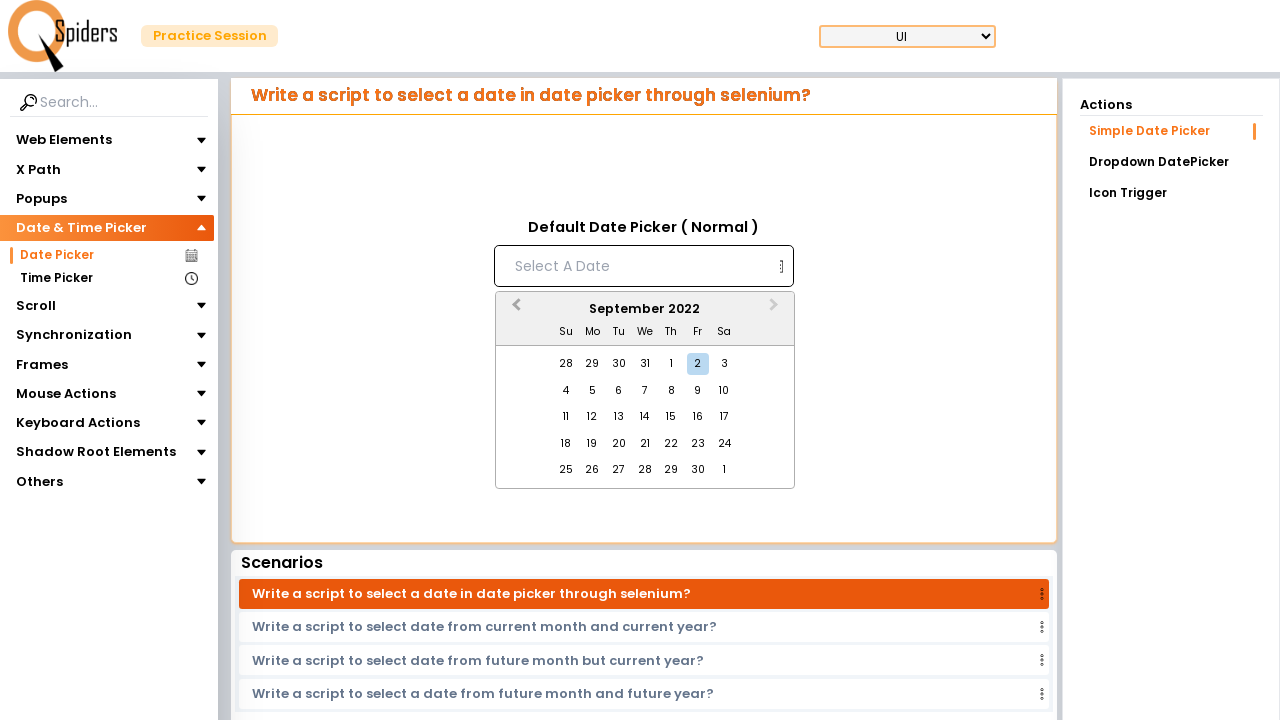

Checked current month: September 2022
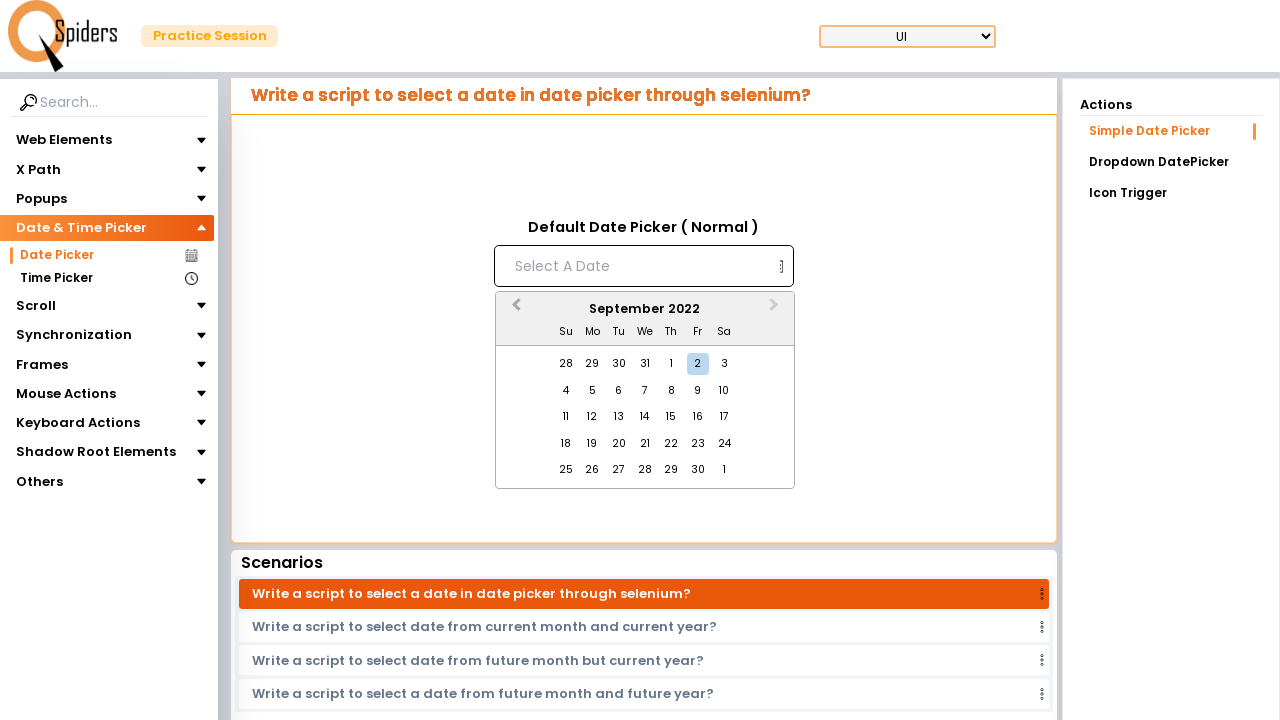

Clicked previous month button to navigate backwards at (514, 310) on button.react-datepicker__navigation.react-datepicker__navigation--previous
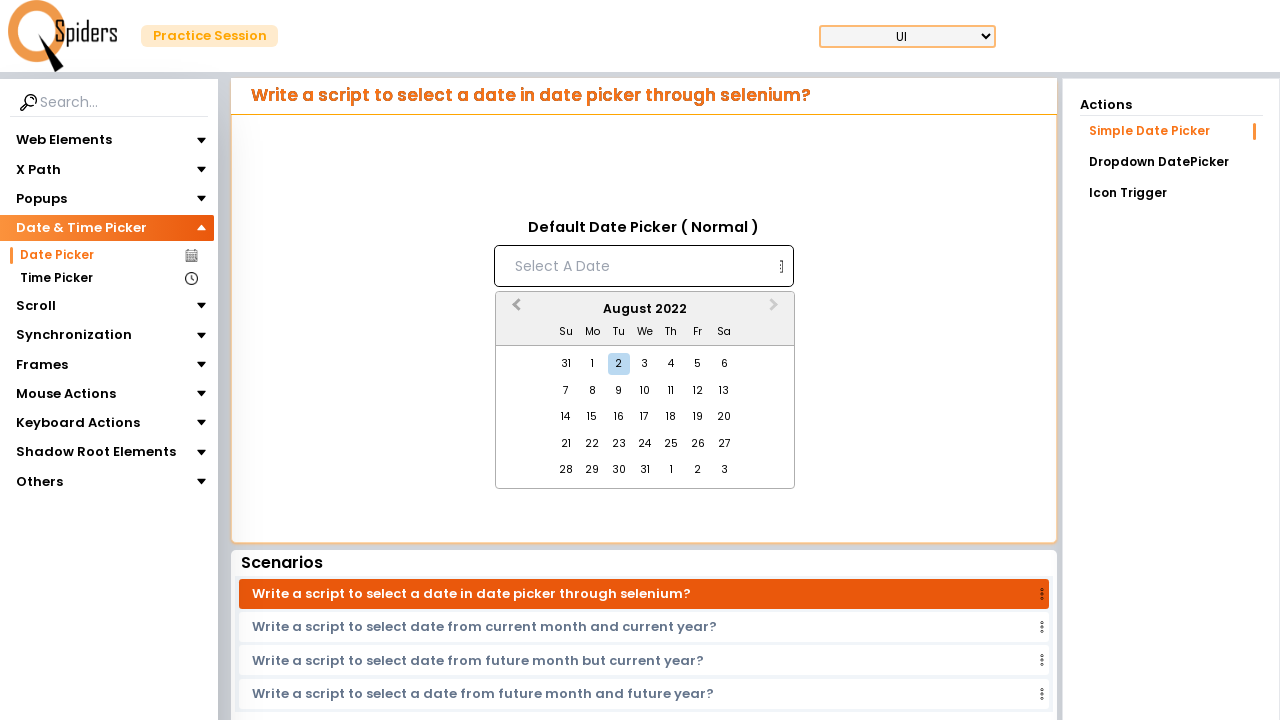

Waited for month navigation animation
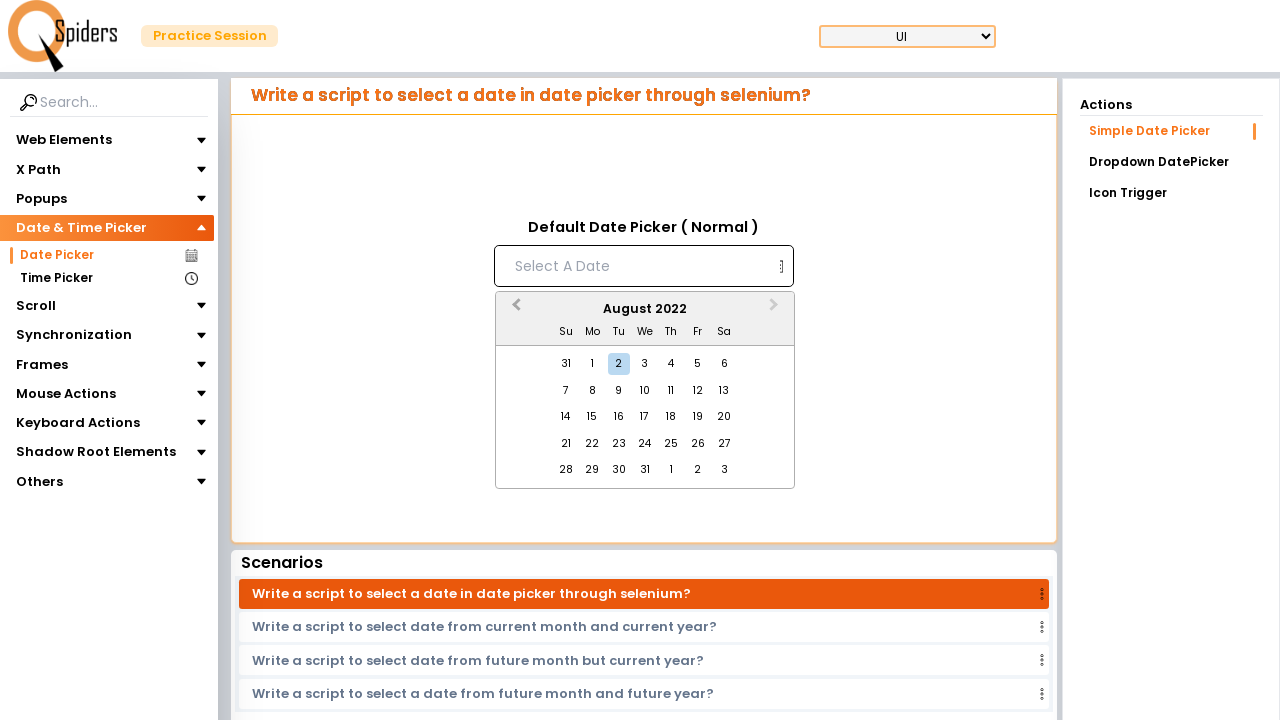

Checked current month: August 2022
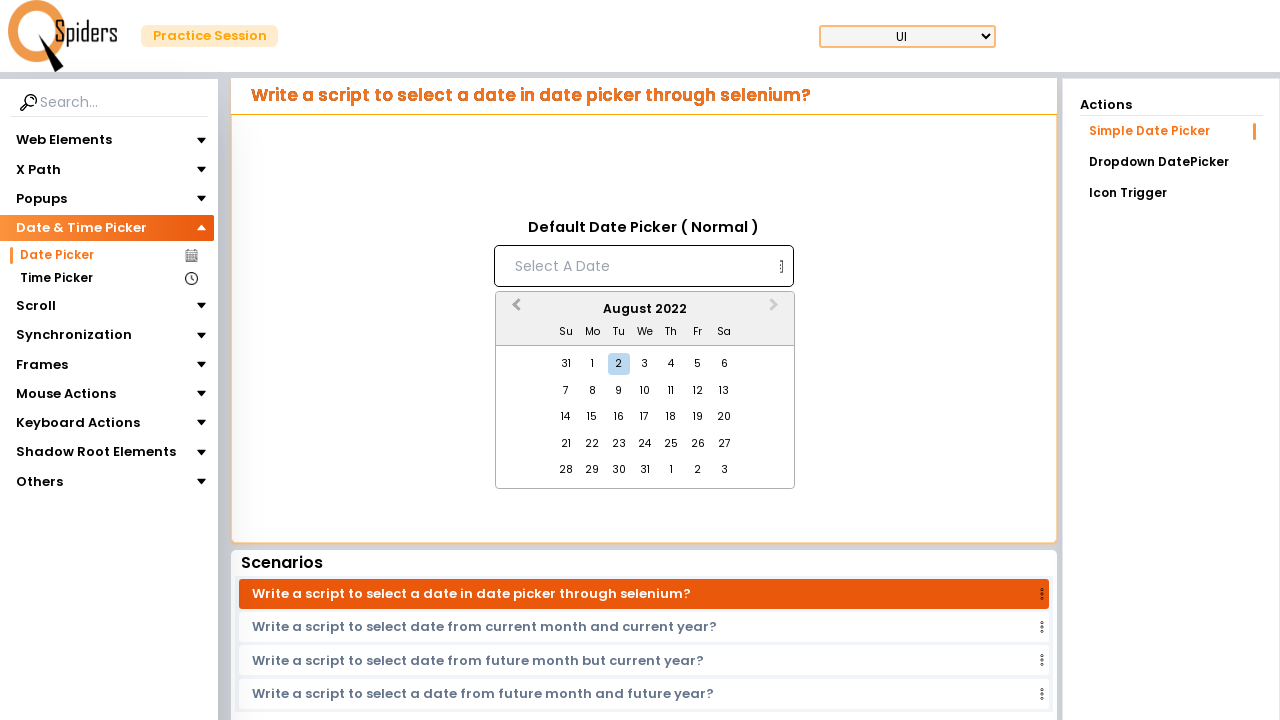

Clicked previous month button to navigate backwards at (514, 310) on button.react-datepicker__navigation.react-datepicker__navigation--previous
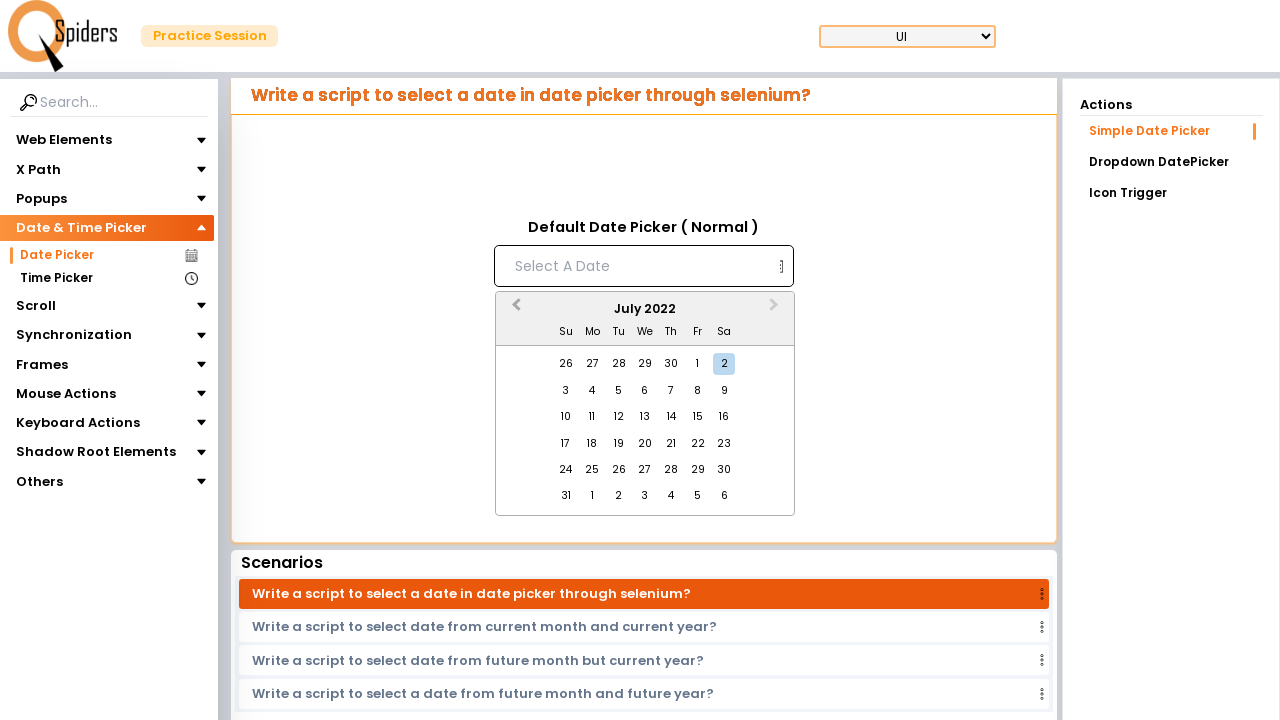

Waited for month navigation animation
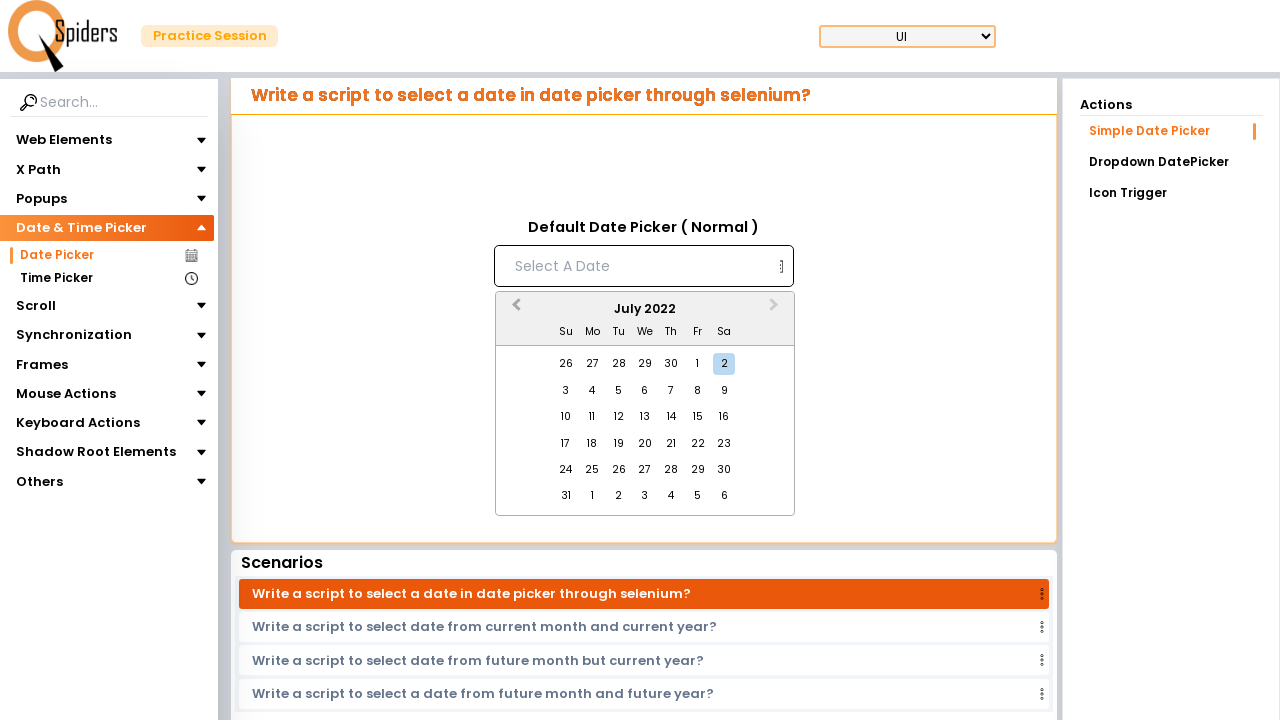

Checked current month: July 2022
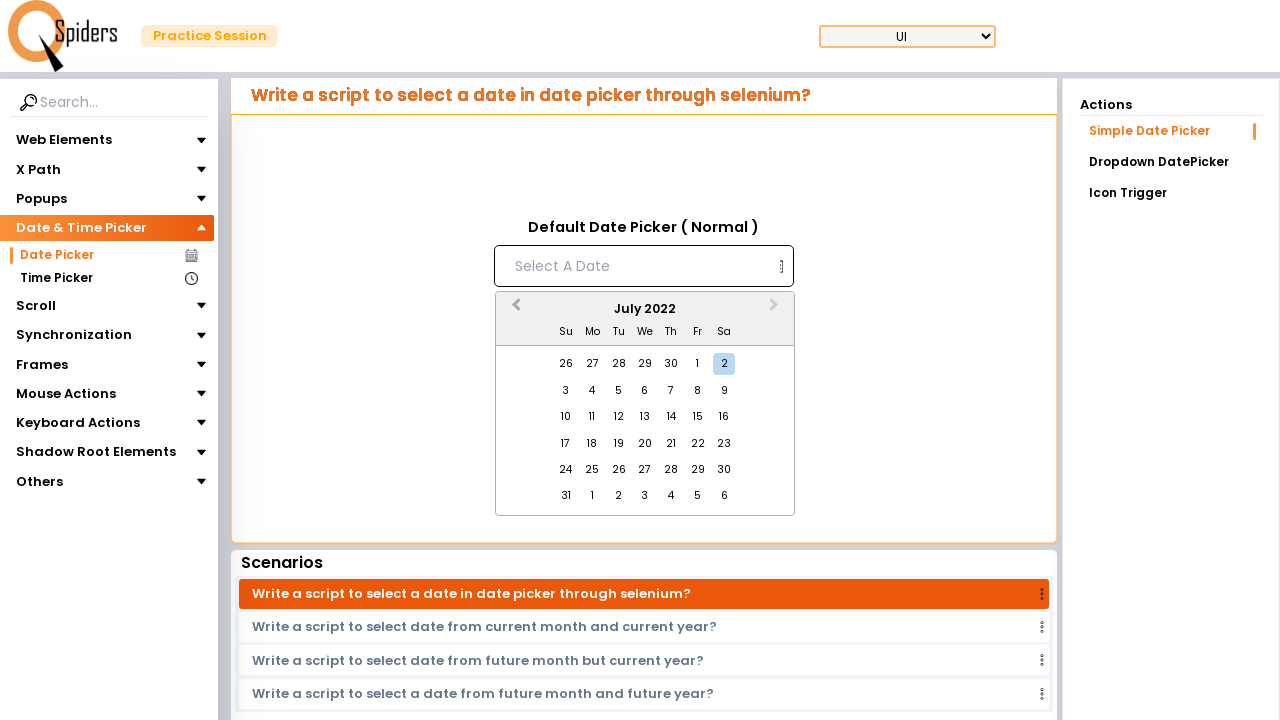

Clicked previous month button to navigate backwards at (514, 310) on button.react-datepicker__navigation.react-datepicker__navigation--previous
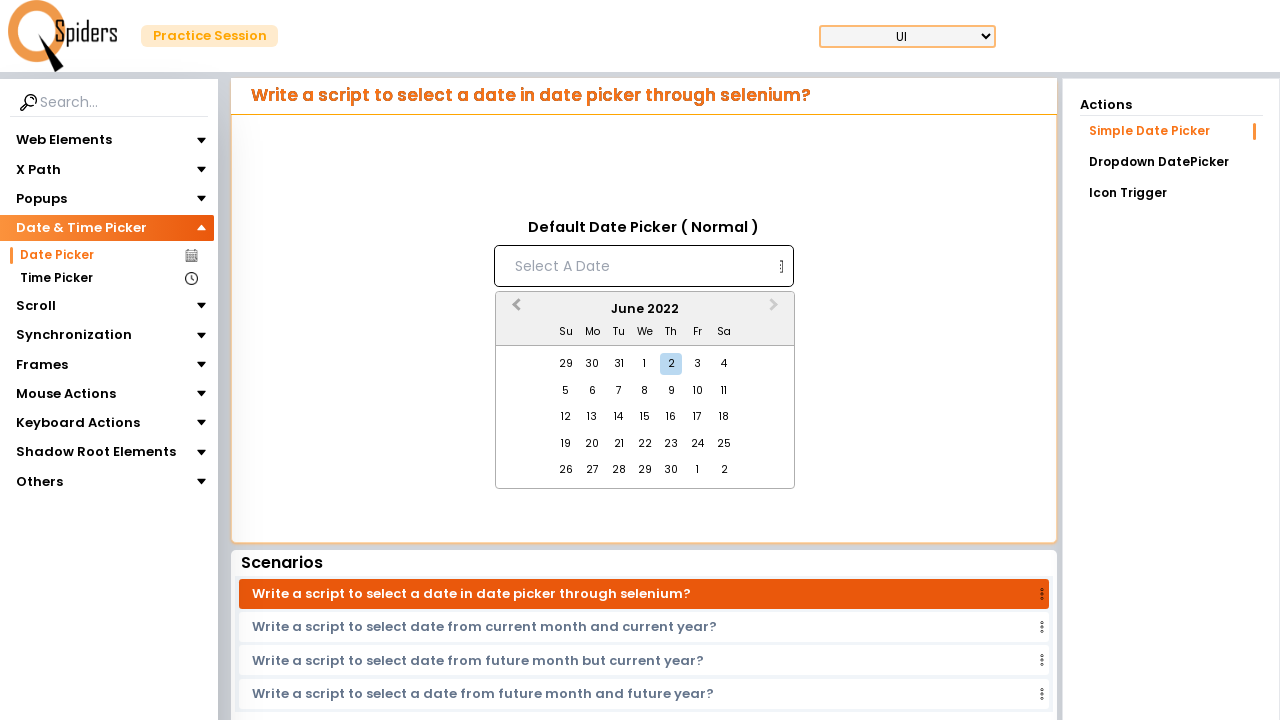

Waited for month navigation animation
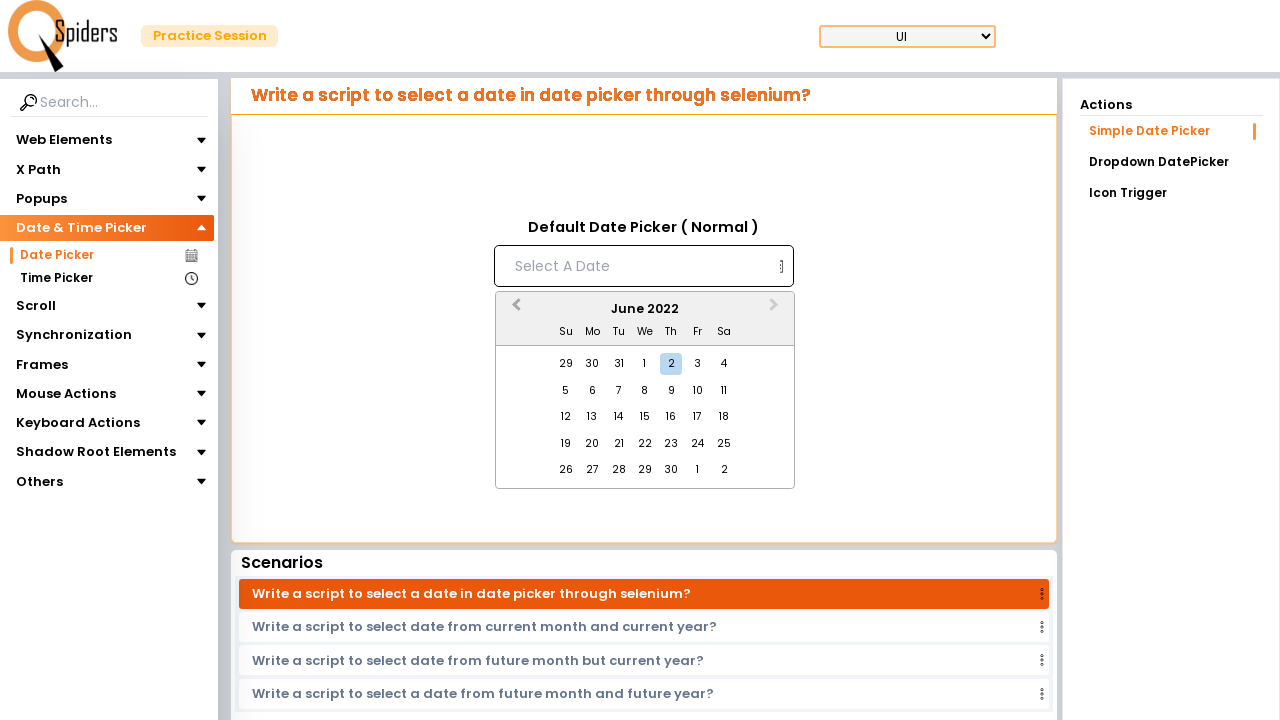

Checked current month: June 2022
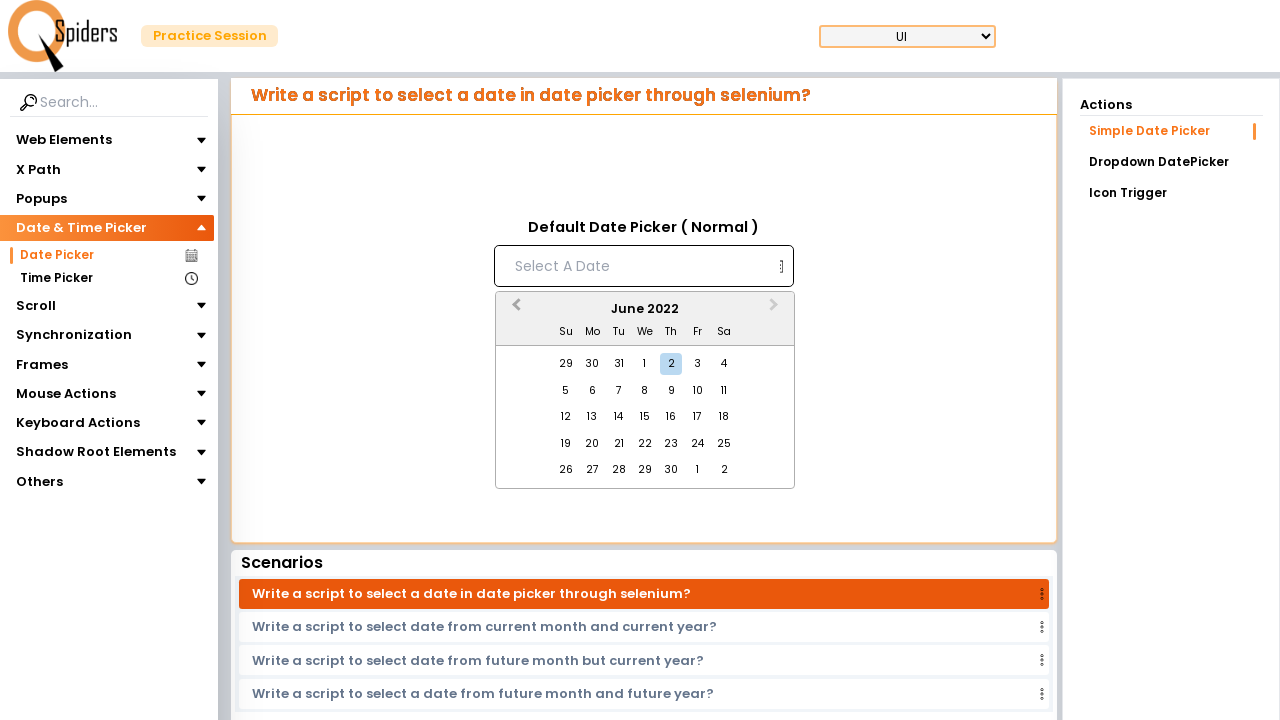

Clicked previous month button to navigate backwards at (514, 310) on button.react-datepicker__navigation.react-datepicker__navigation--previous
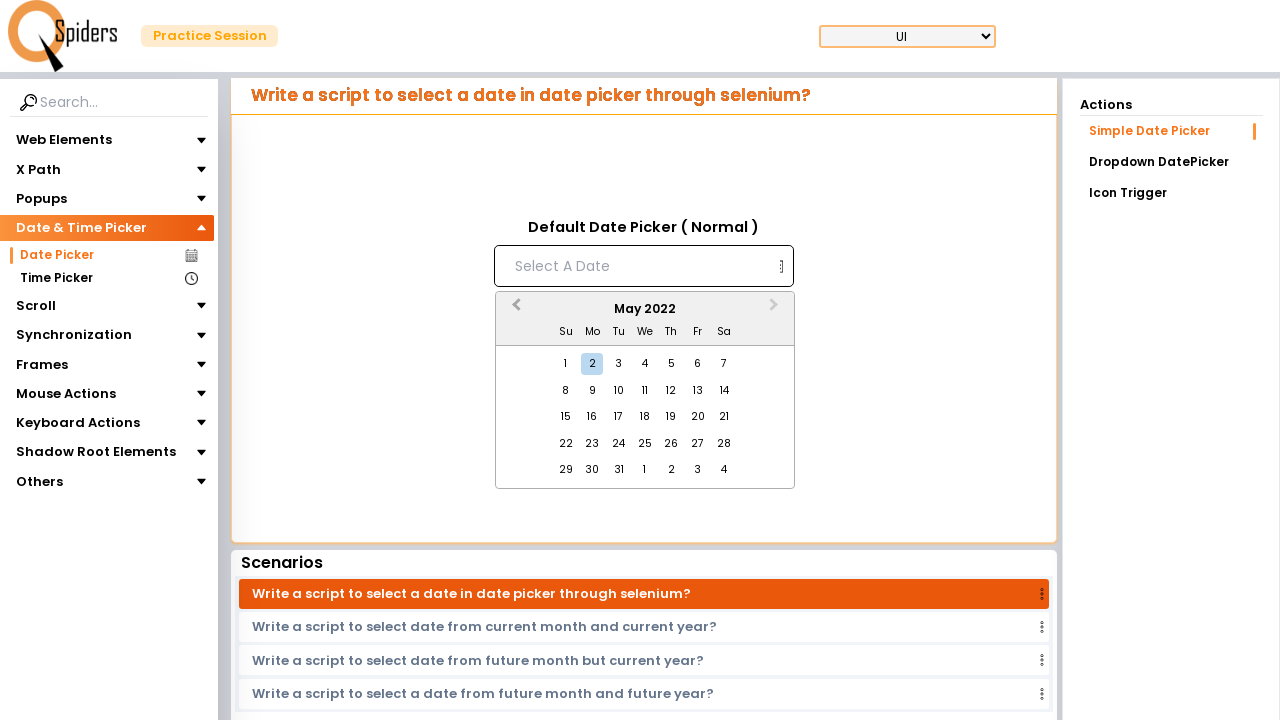

Waited for month navigation animation
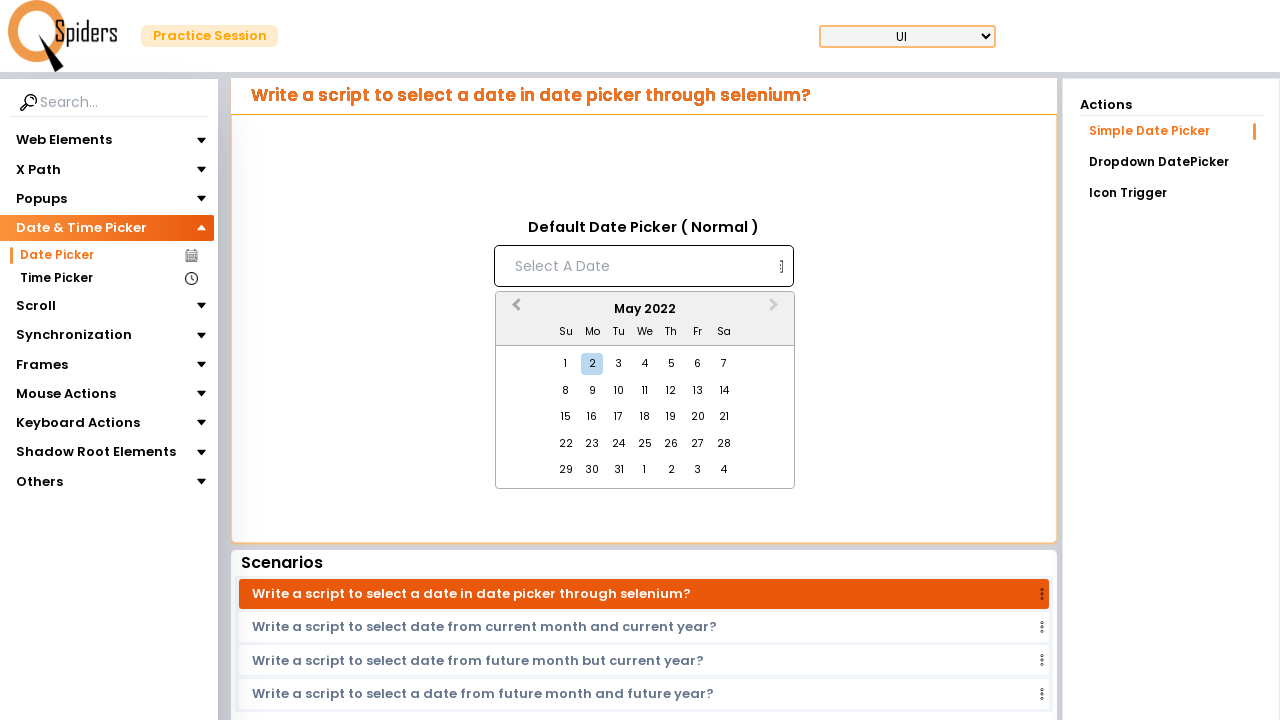

Checked current month: May 2022
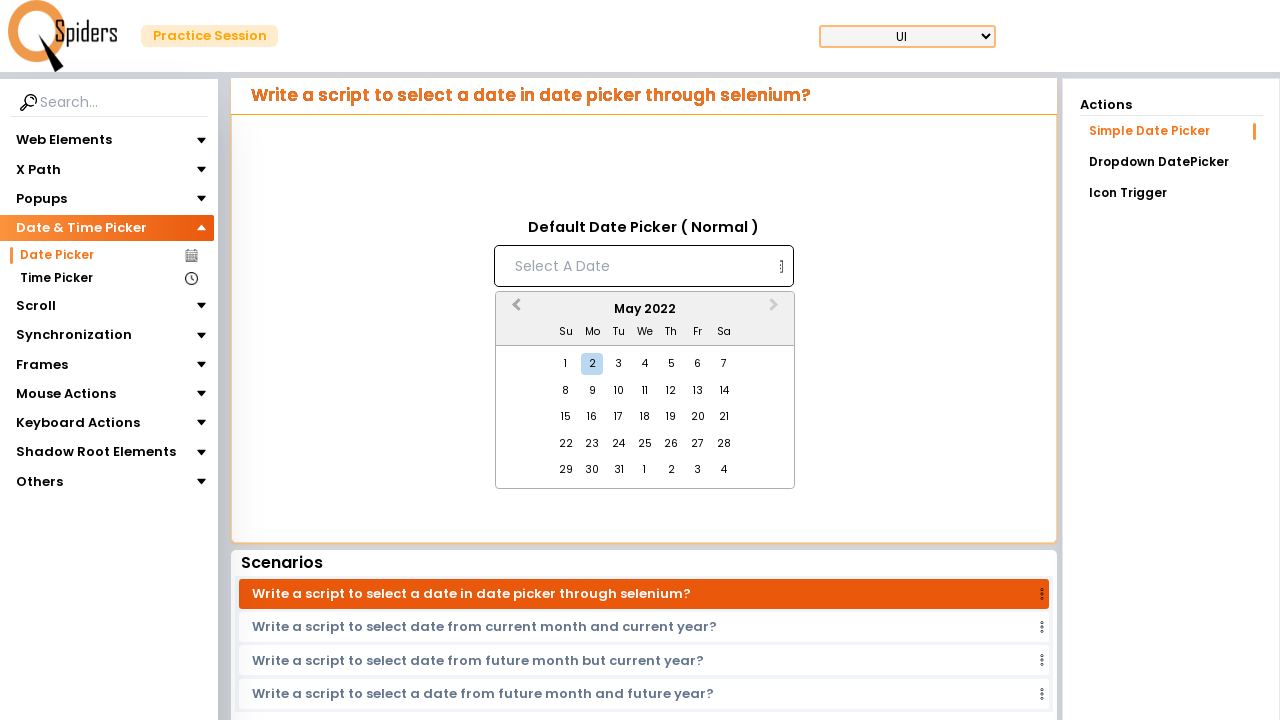

Clicked previous month button to navigate backwards at (514, 310) on button.react-datepicker__navigation.react-datepicker__navigation--previous
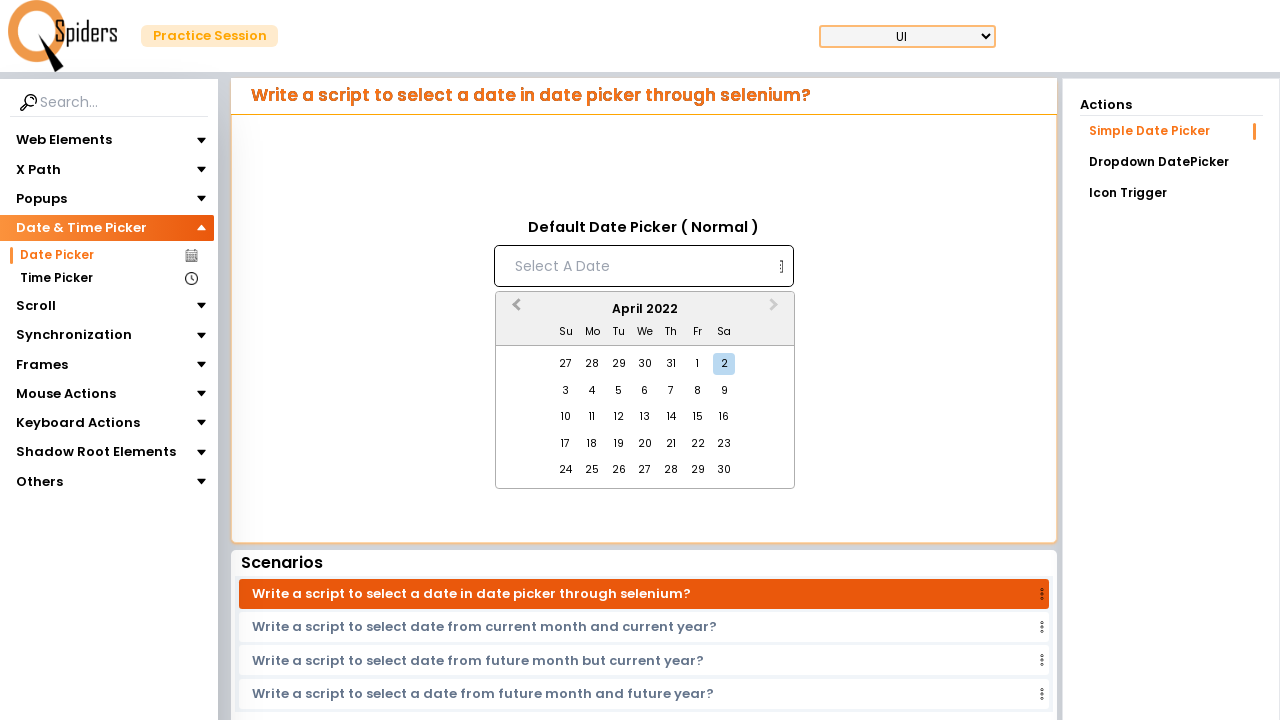

Waited for month navigation animation
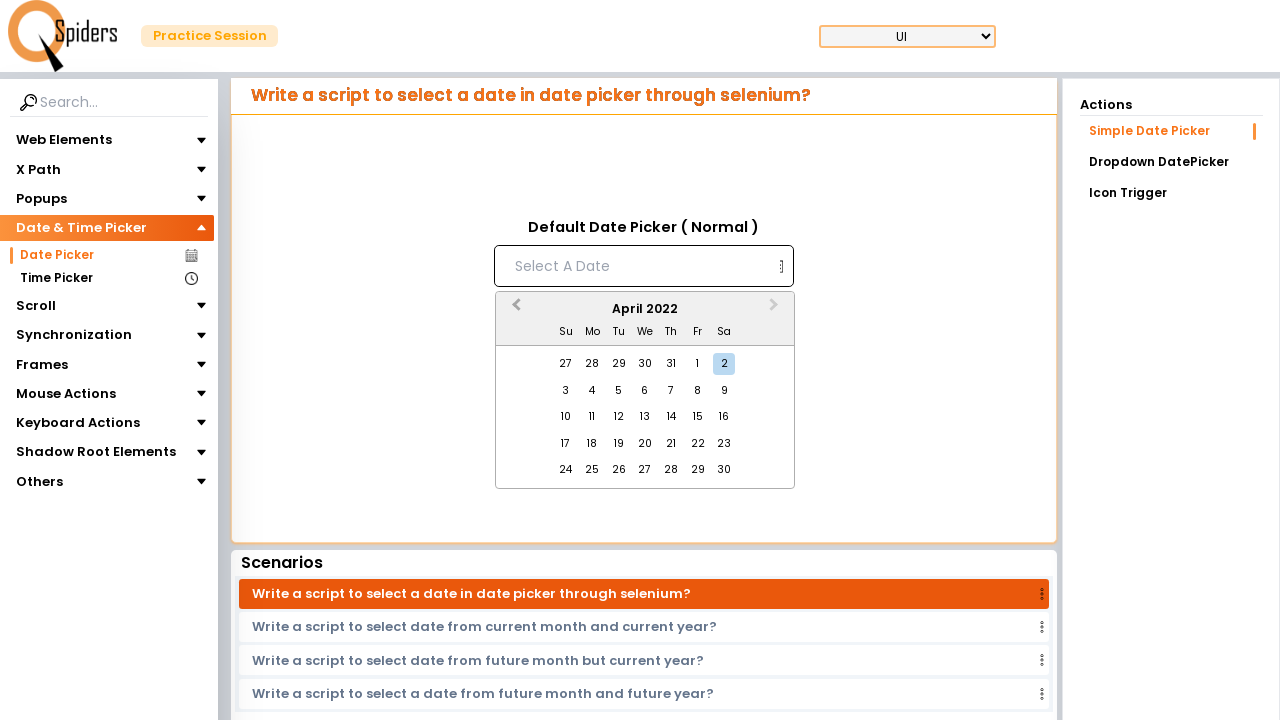

Checked current month: April 2022
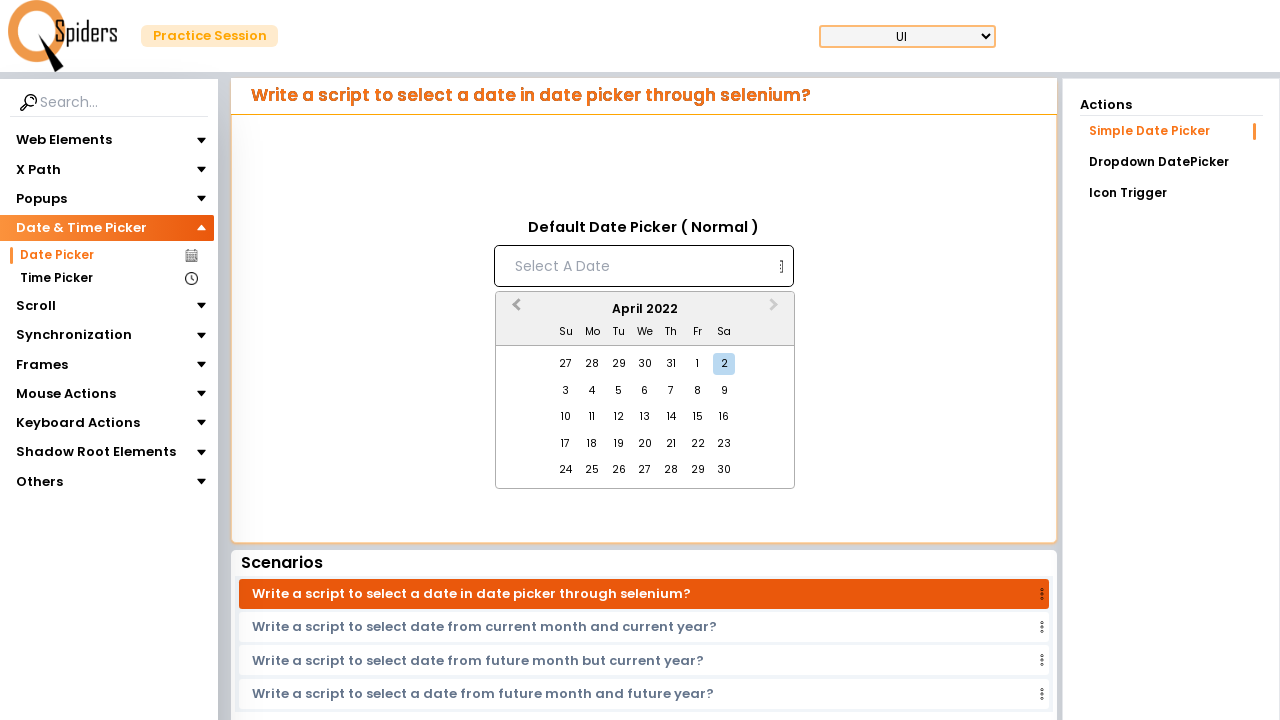

Clicked previous month button to navigate backwards at (514, 310) on button.react-datepicker__navigation.react-datepicker__navigation--previous
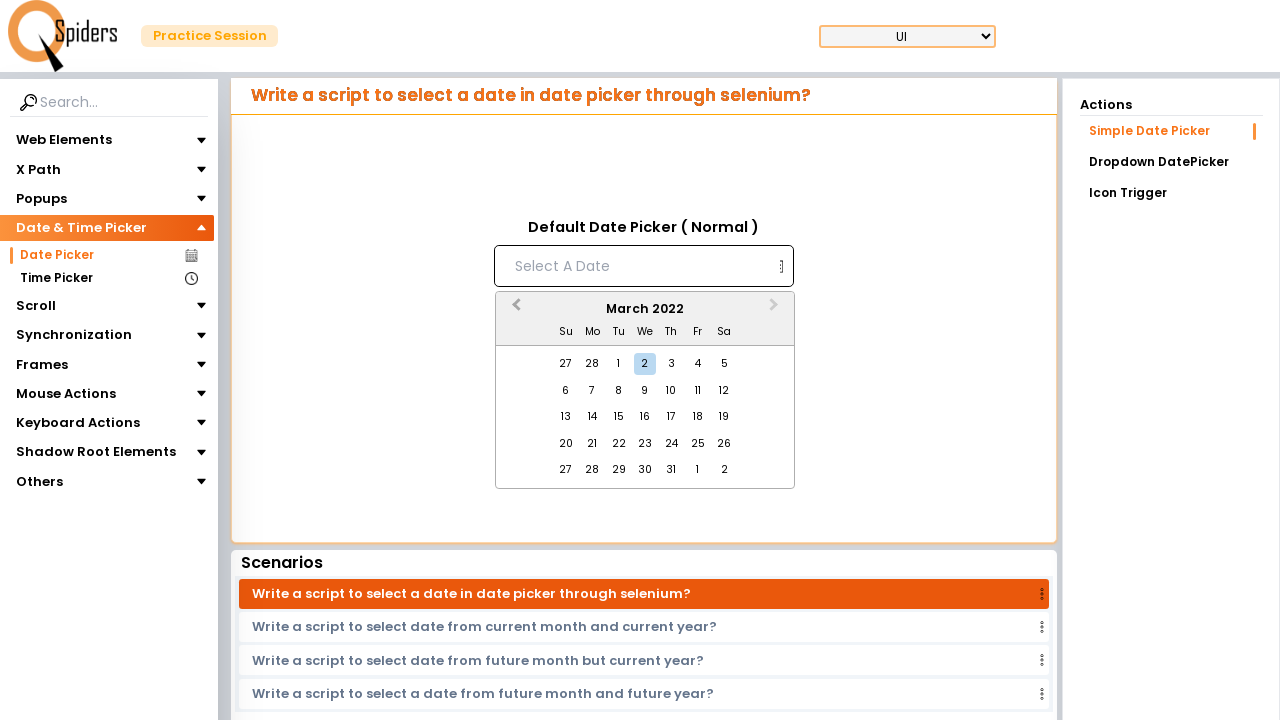

Waited for month navigation animation
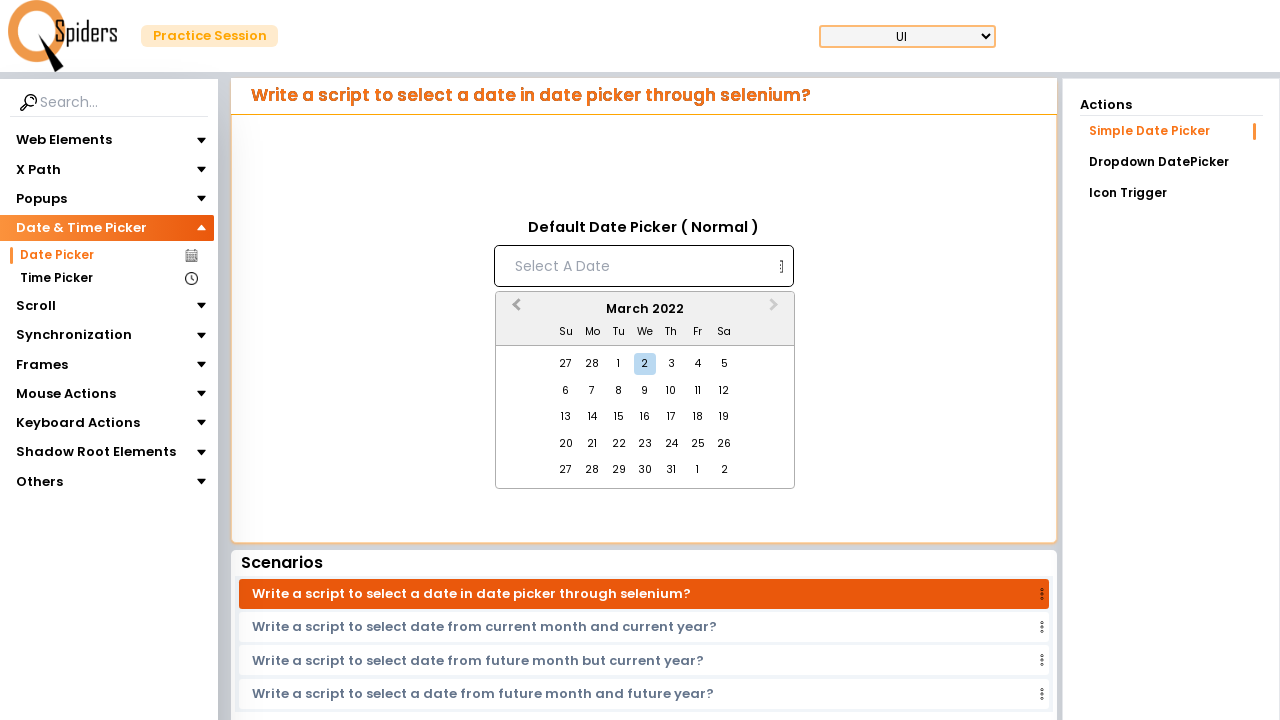

Checked current month: March 2022
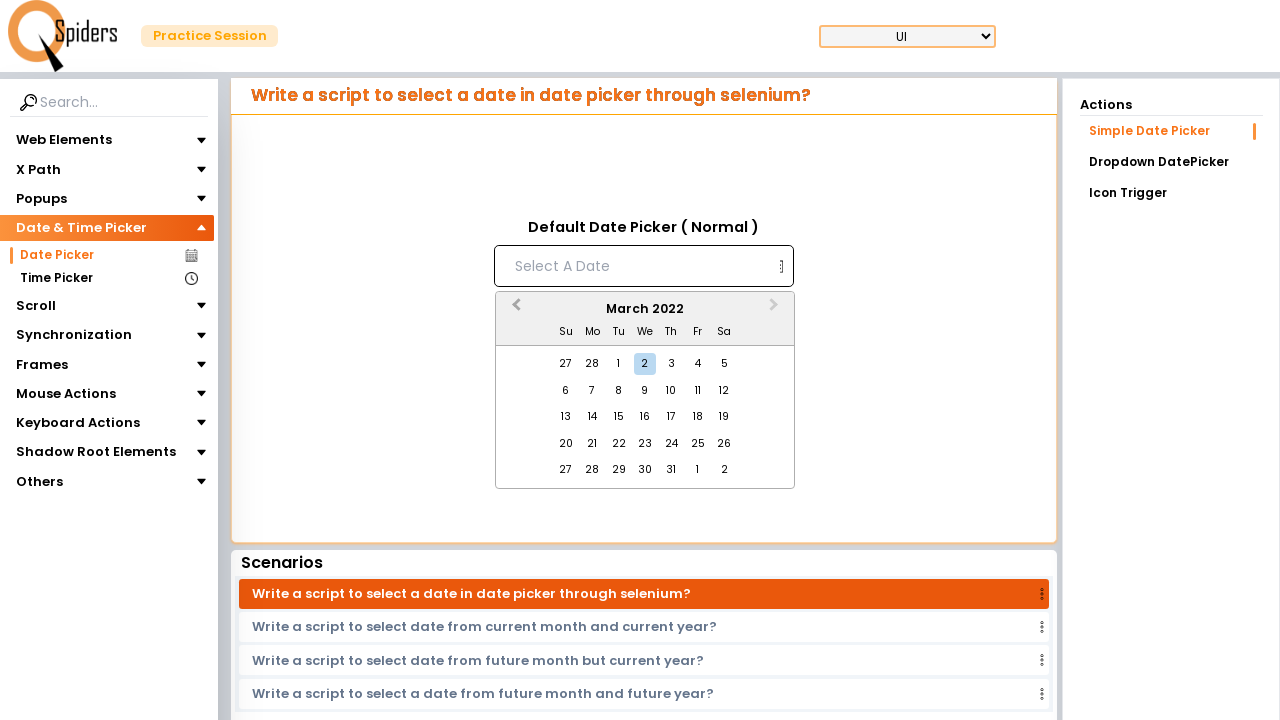

Clicked previous month button to navigate backwards at (514, 310) on button.react-datepicker__navigation.react-datepicker__navigation--previous
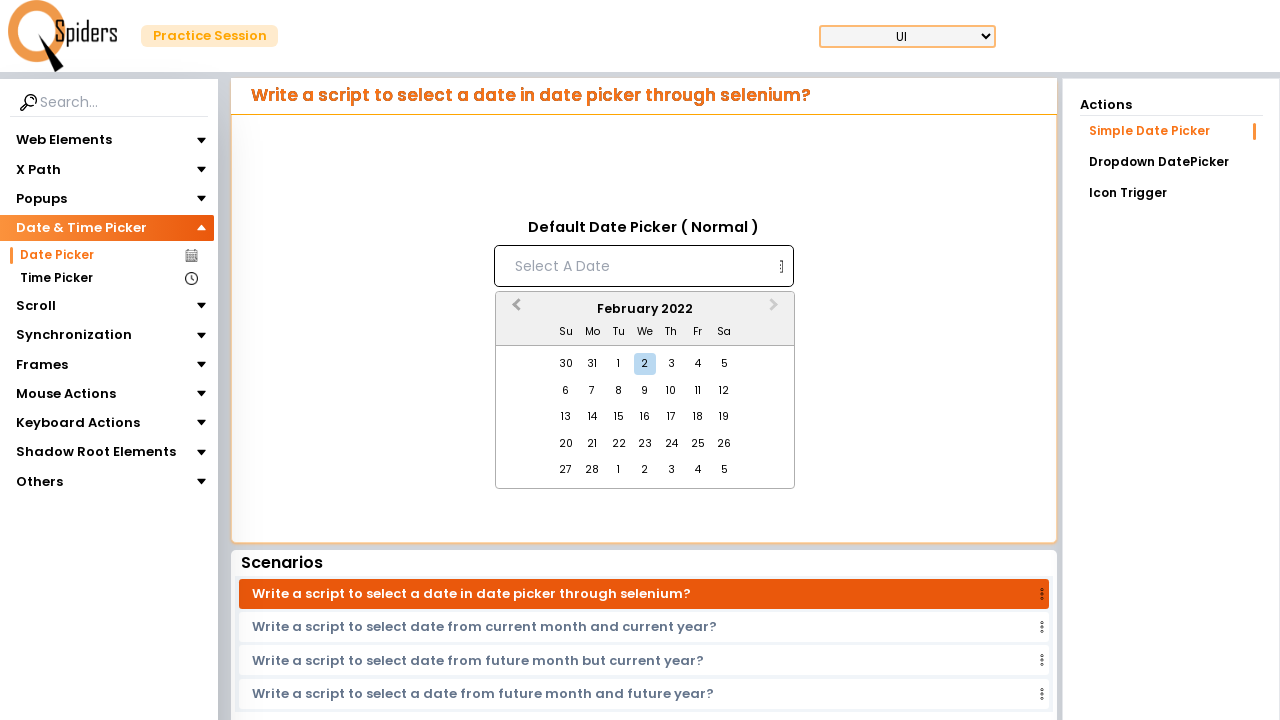

Waited for month navigation animation
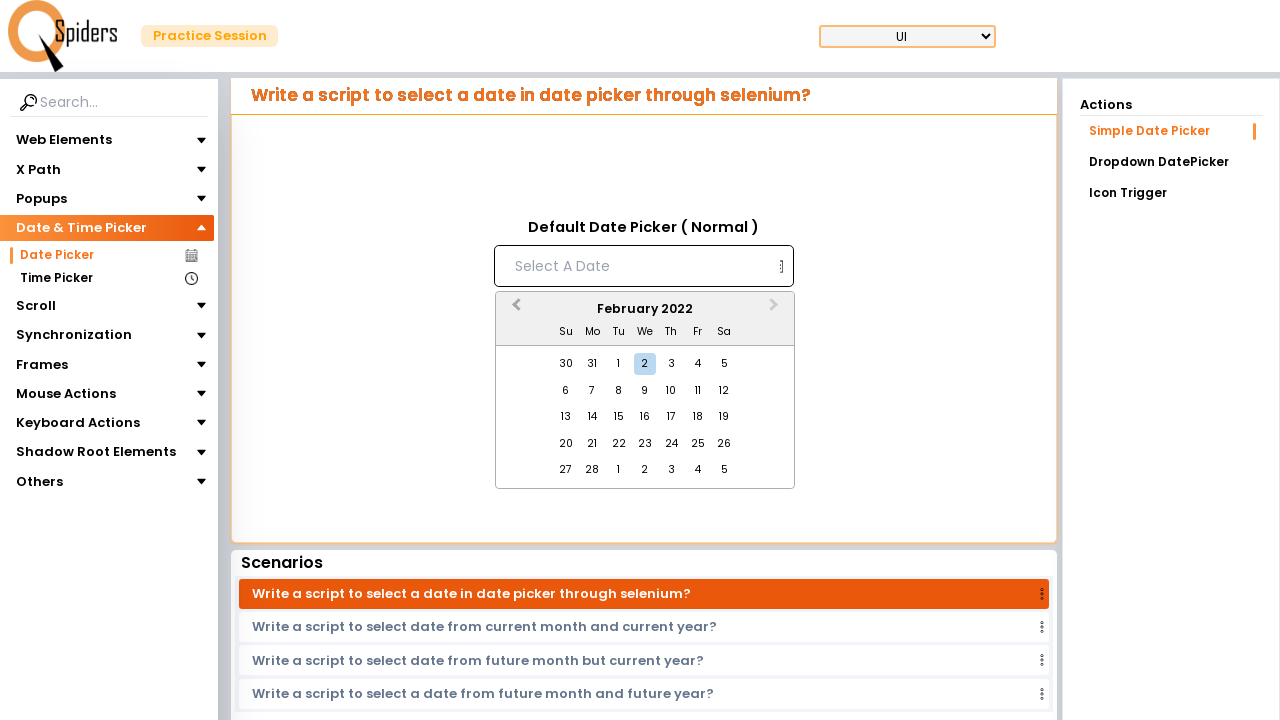

Checked current month: February 2022
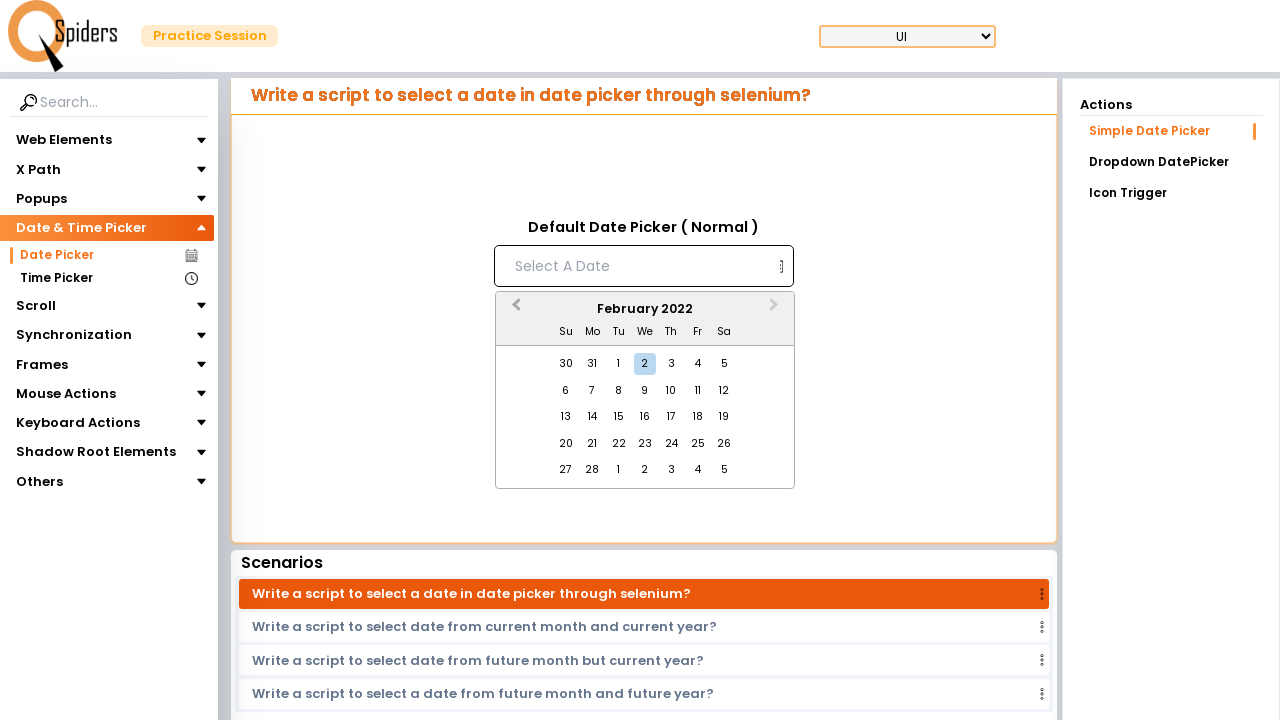

Clicked previous month button to navigate backwards at (514, 310) on button.react-datepicker__navigation.react-datepicker__navigation--previous
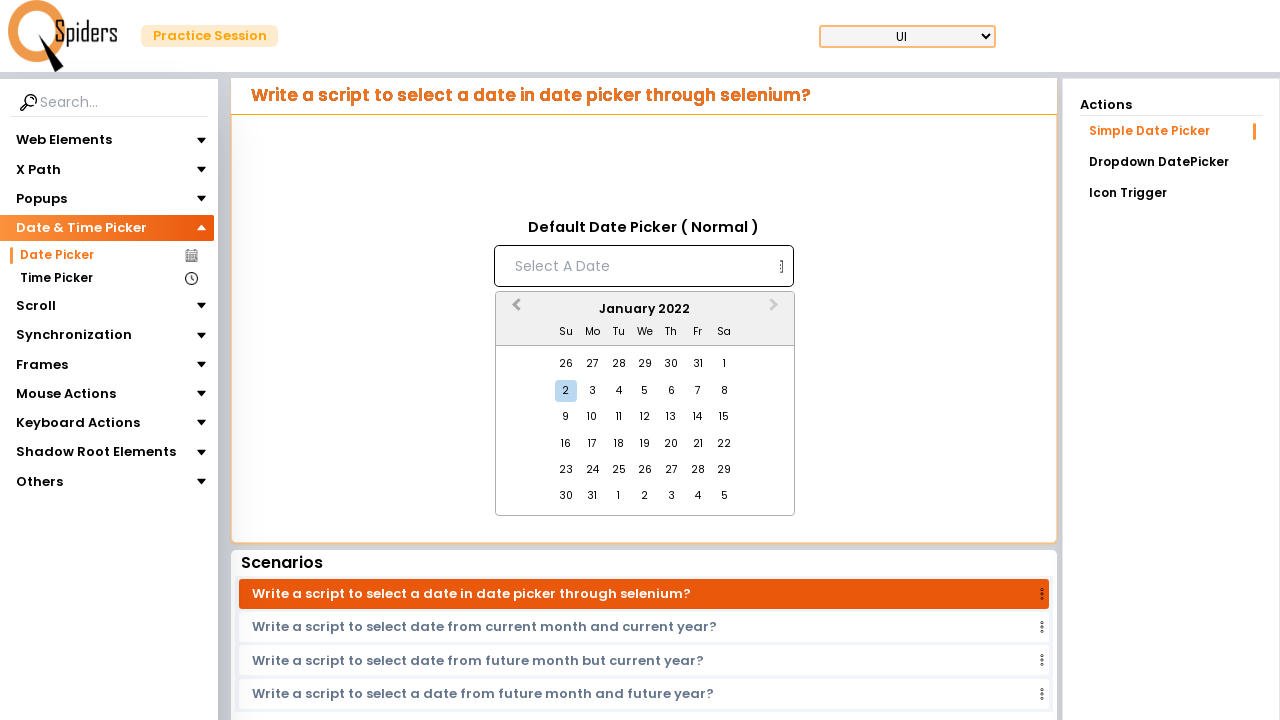

Waited for month navigation animation
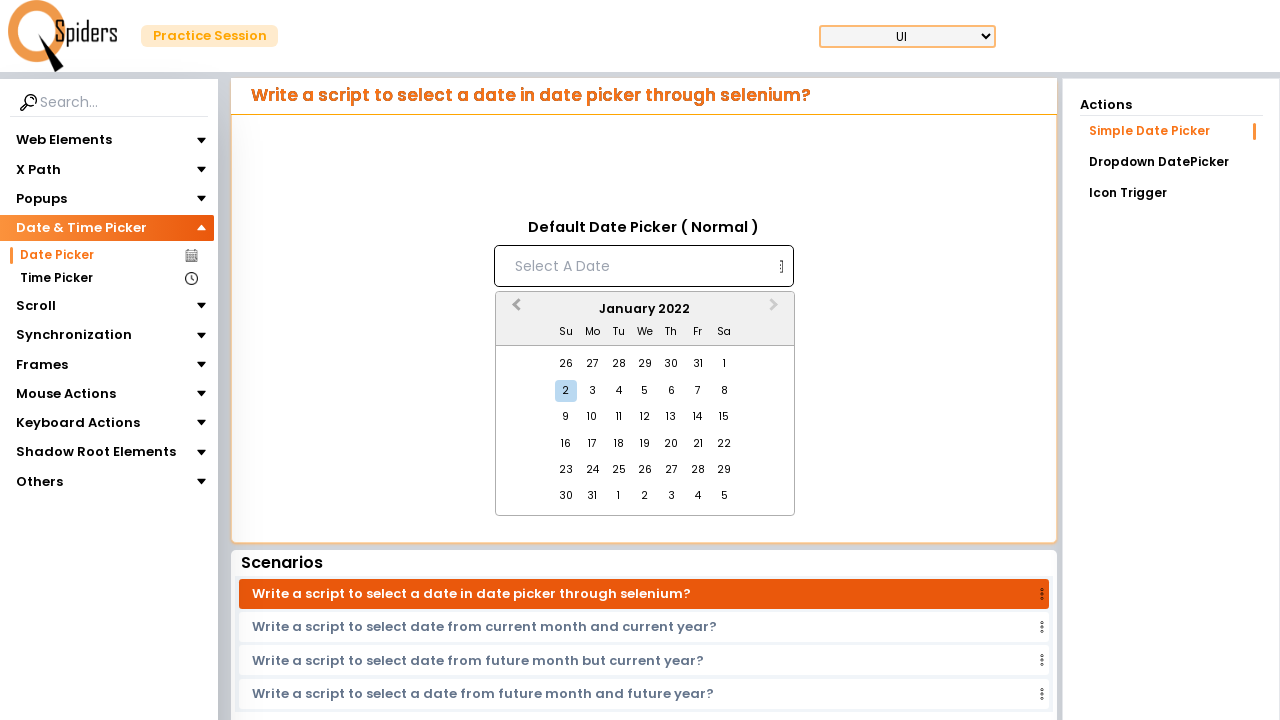

Checked current month: January 2022
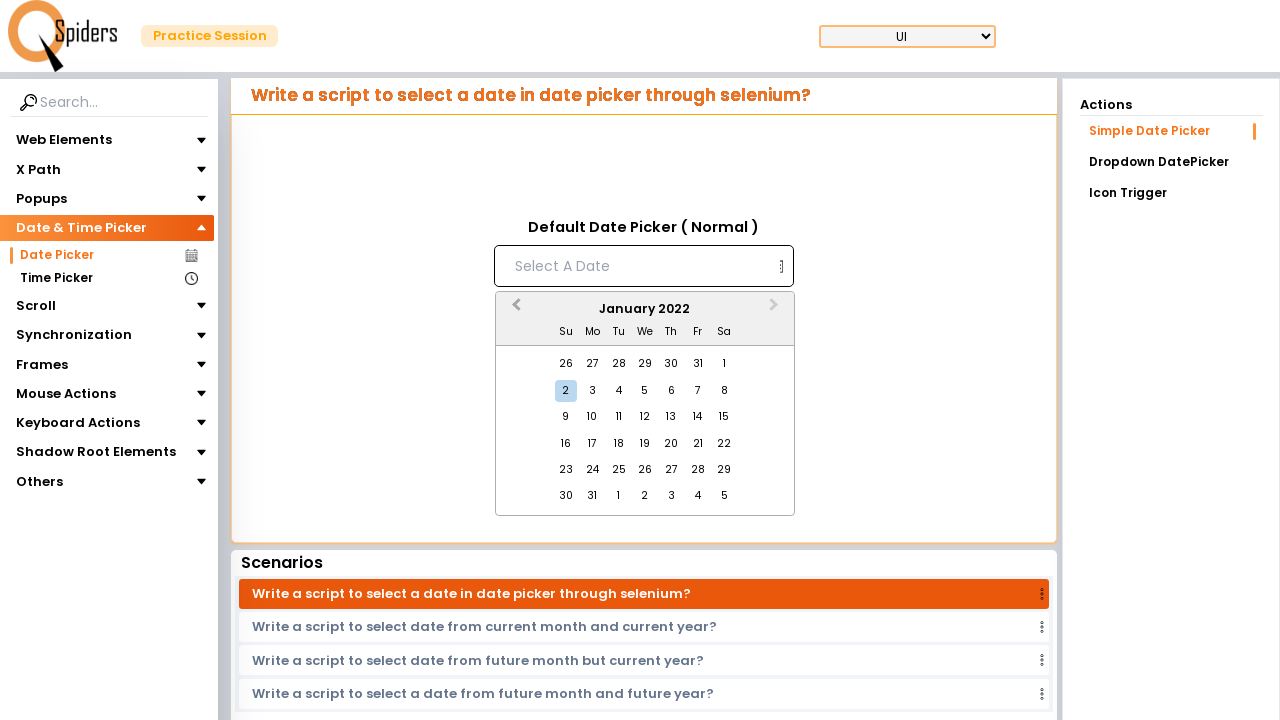

Clicked previous month button to navigate backwards at (514, 310) on button.react-datepicker__navigation.react-datepicker__navigation--previous
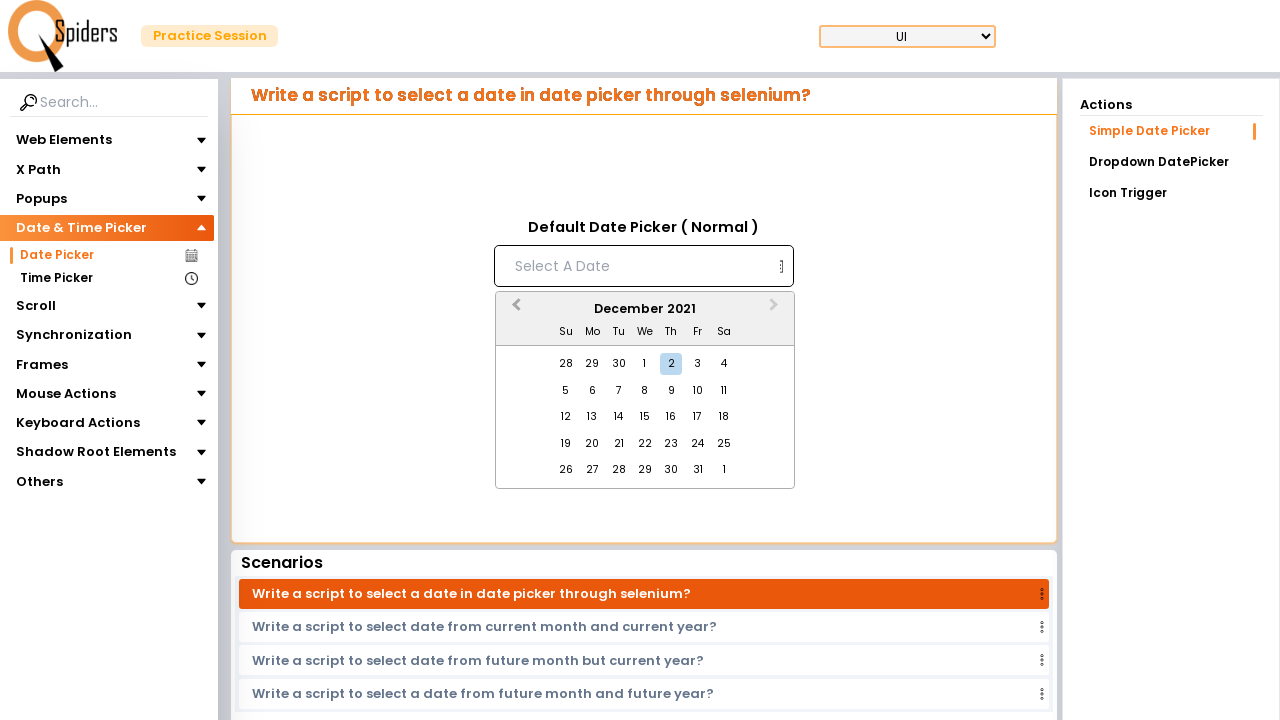

Waited for month navigation animation
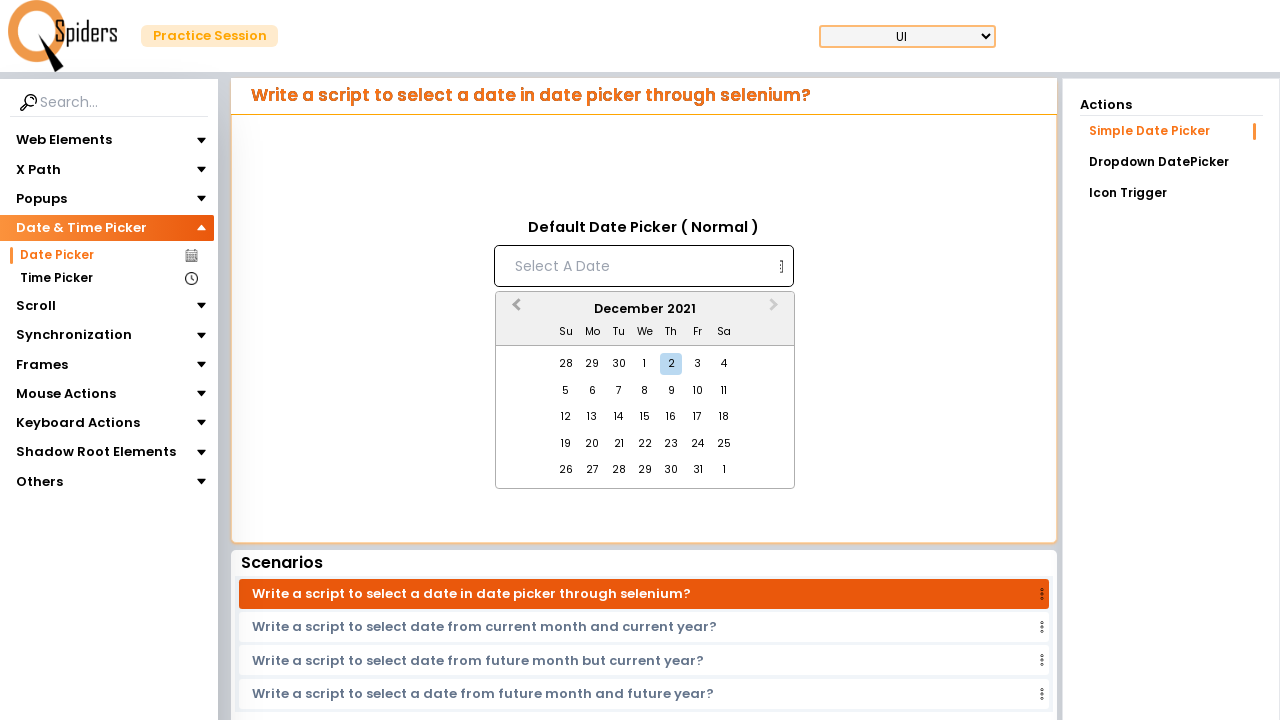

Checked current month: December 2021
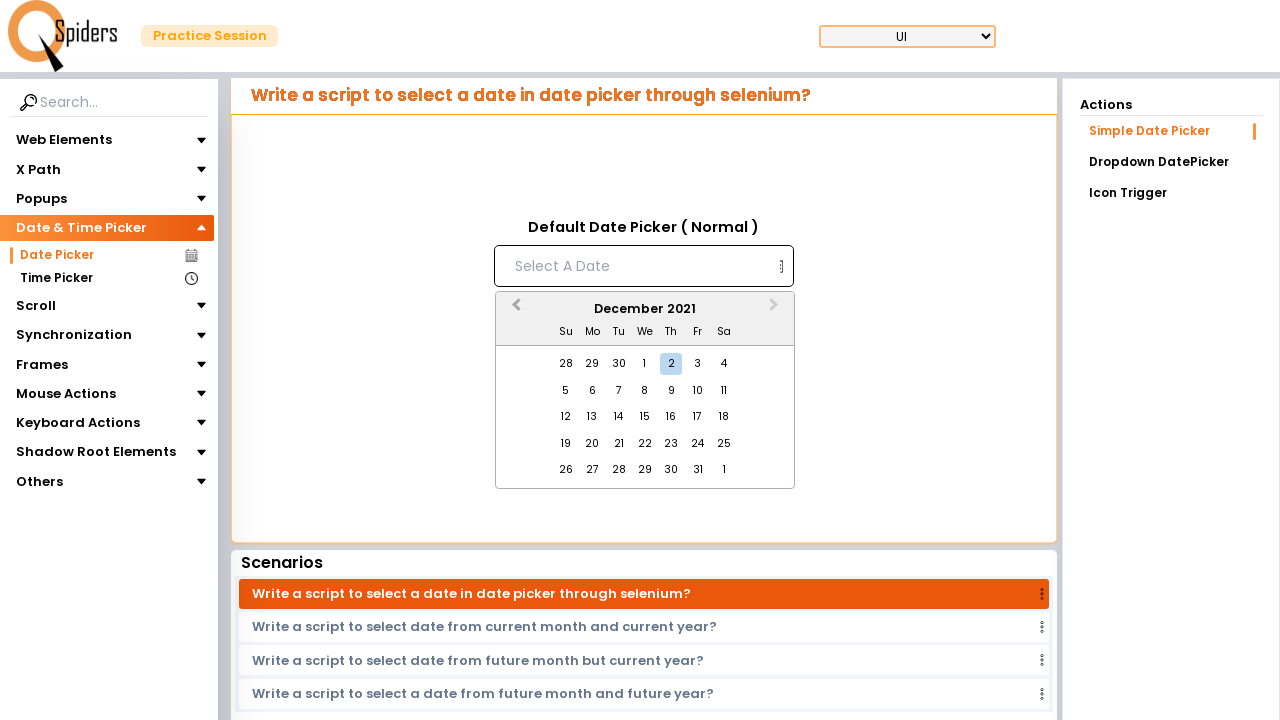

Clicked previous month button to navigate backwards at (514, 310) on button.react-datepicker__navigation.react-datepicker__navigation--previous
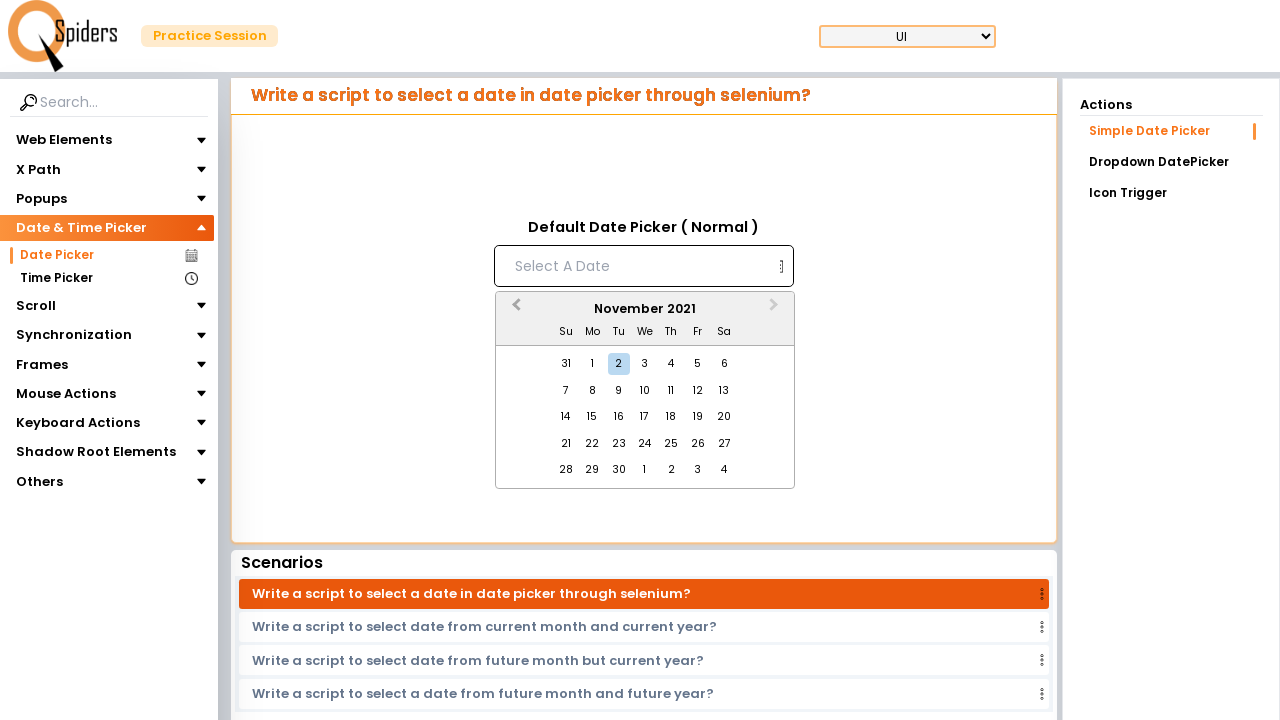

Waited for month navigation animation
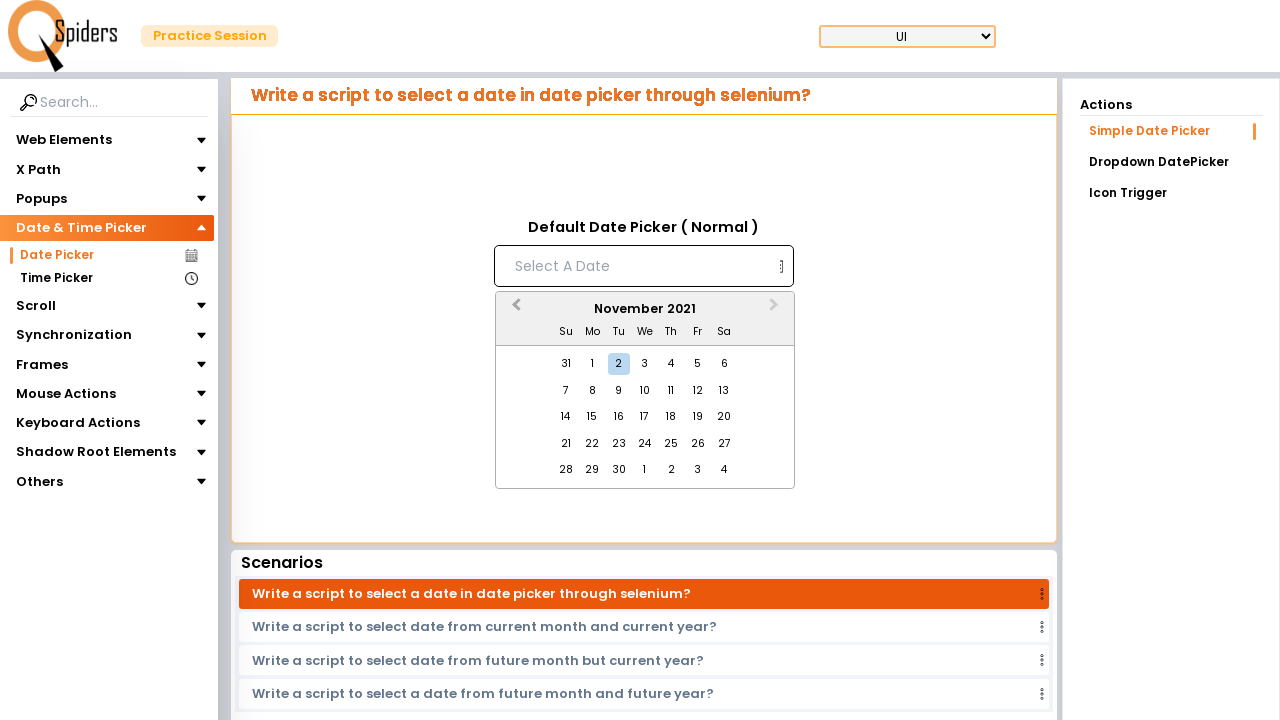

Checked current month: November 2021
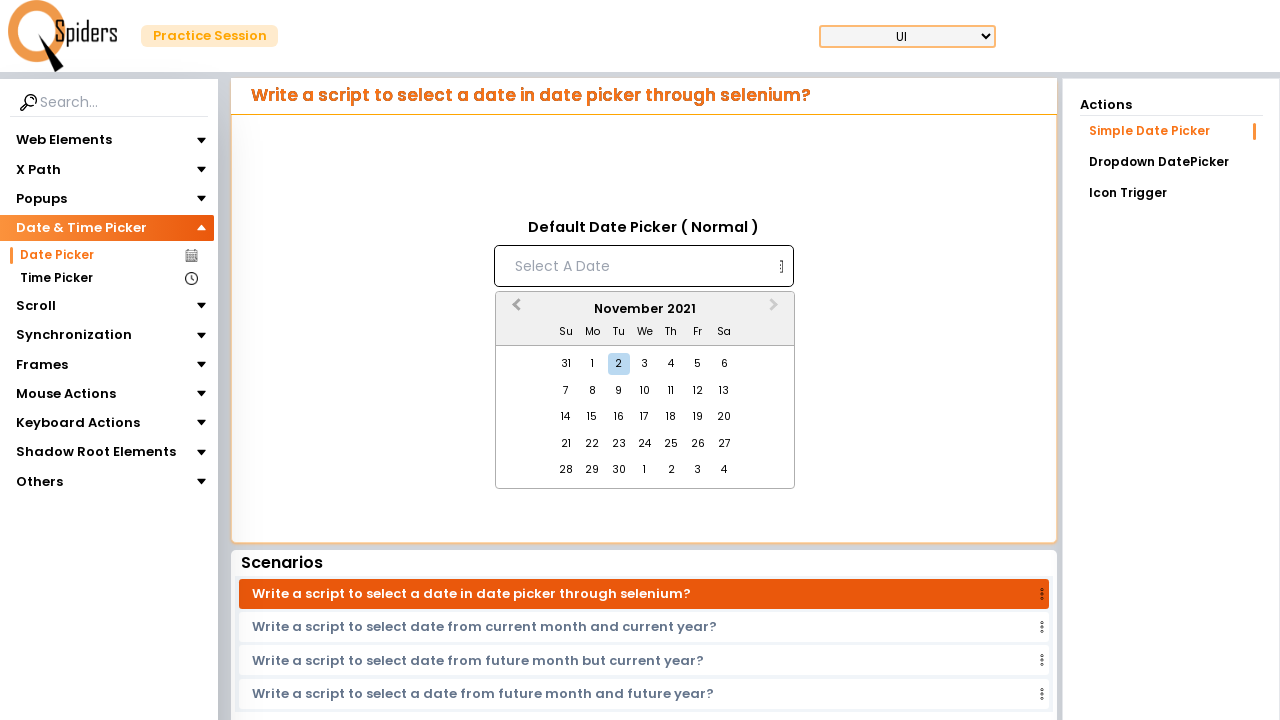

Clicked previous month button to navigate backwards at (514, 310) on button.react-datepicker__navigation.react-datepicker__navigation--previous
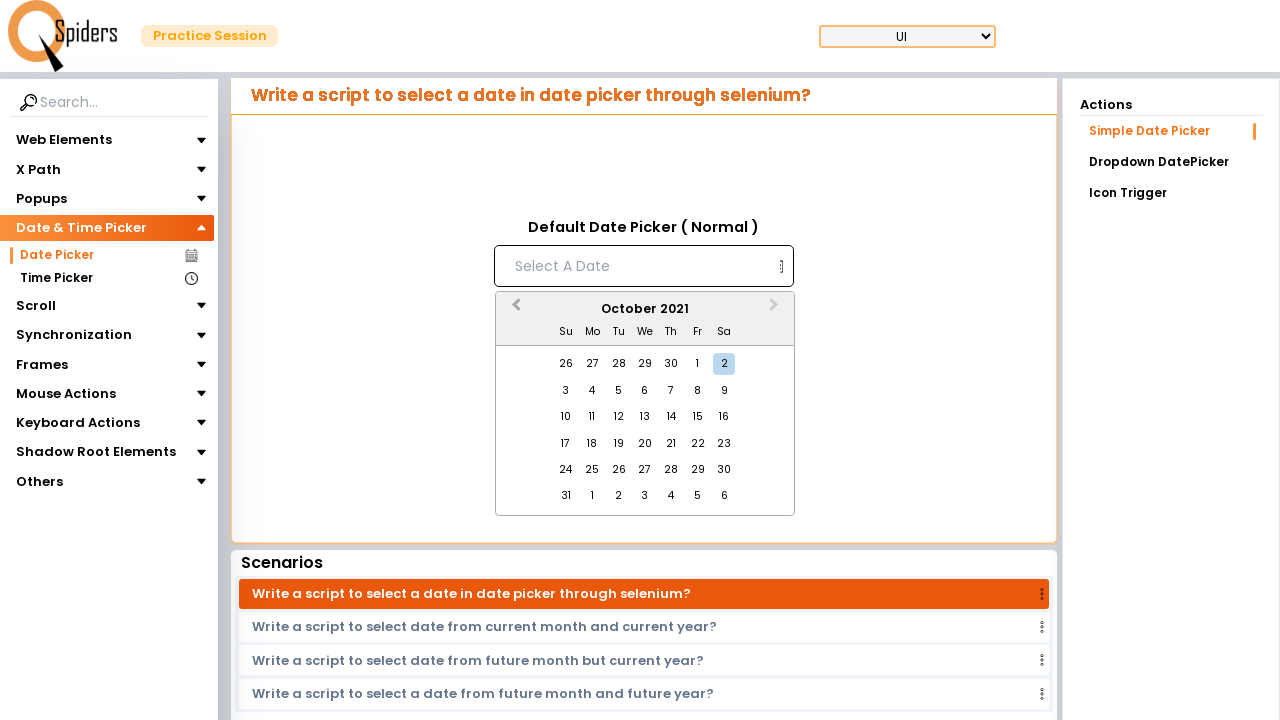

Waited for month navigation animation
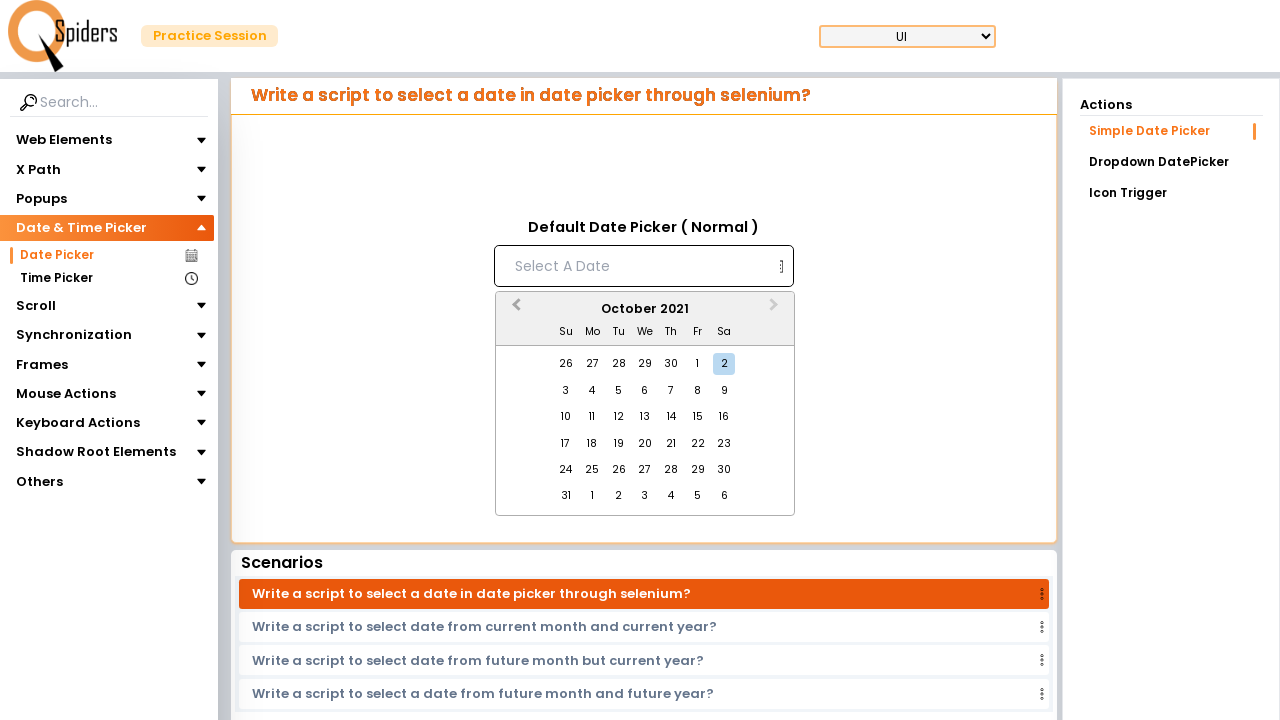

Checked current month: October 2021
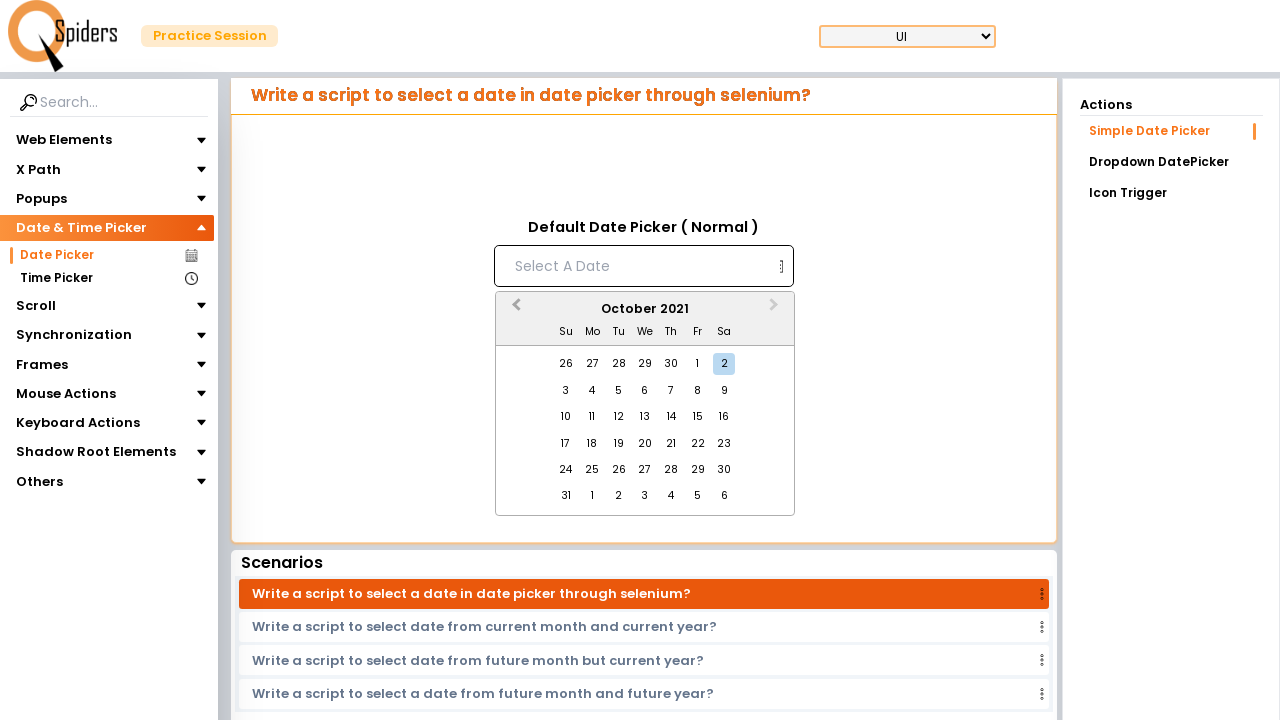

Clicked previous month button to navigate backwards at (514, 310) on button.react-datepicker__navigation.react-datepicker__navigation--previous
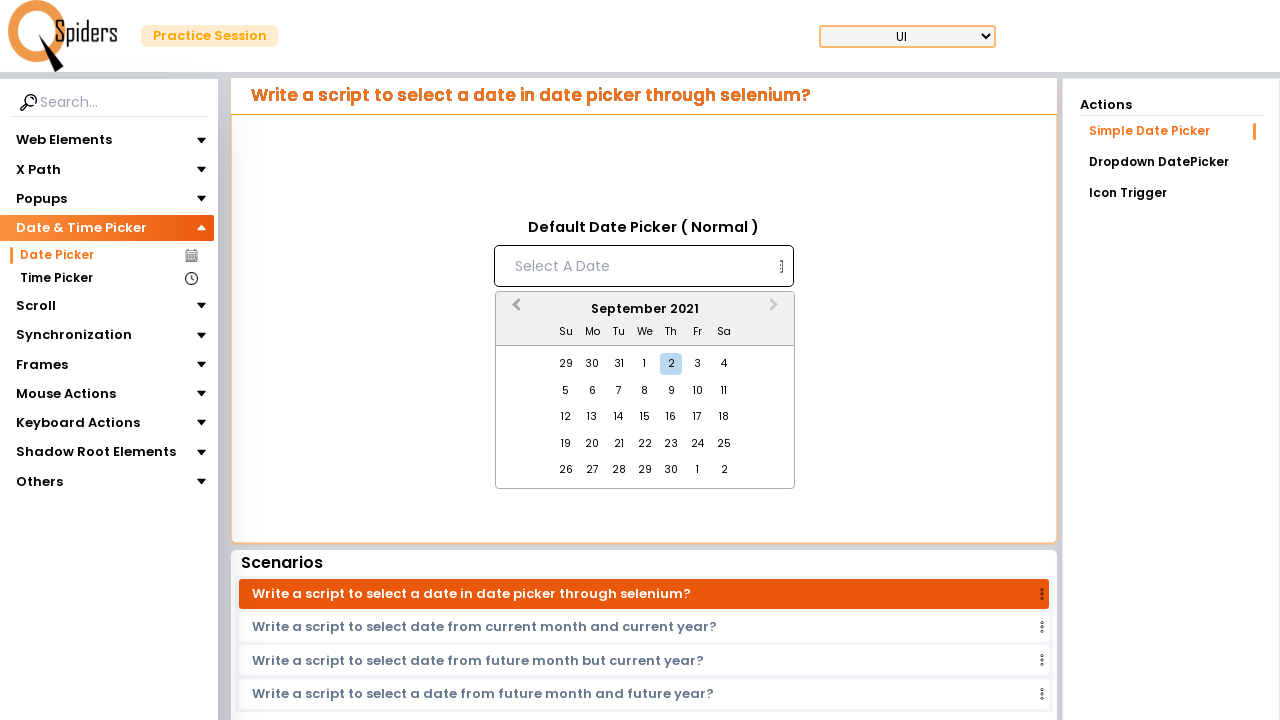

Waited for month navigation animation
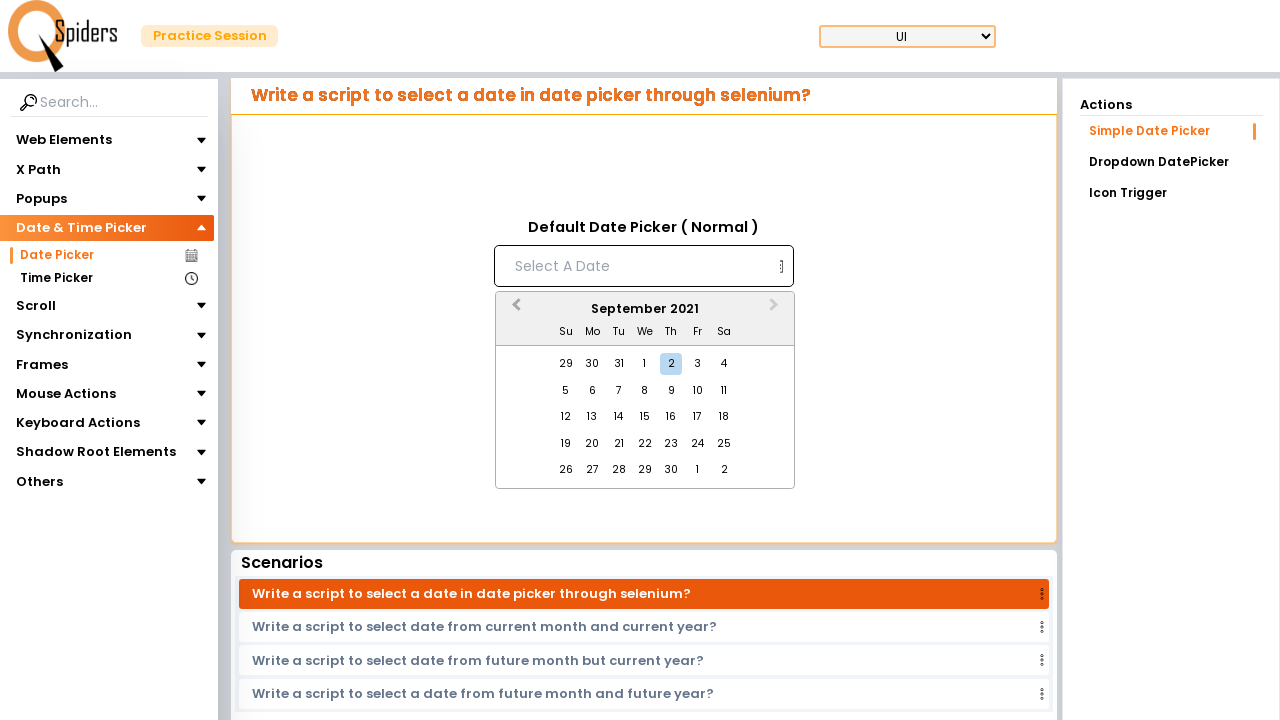

Checked current month: September 2021
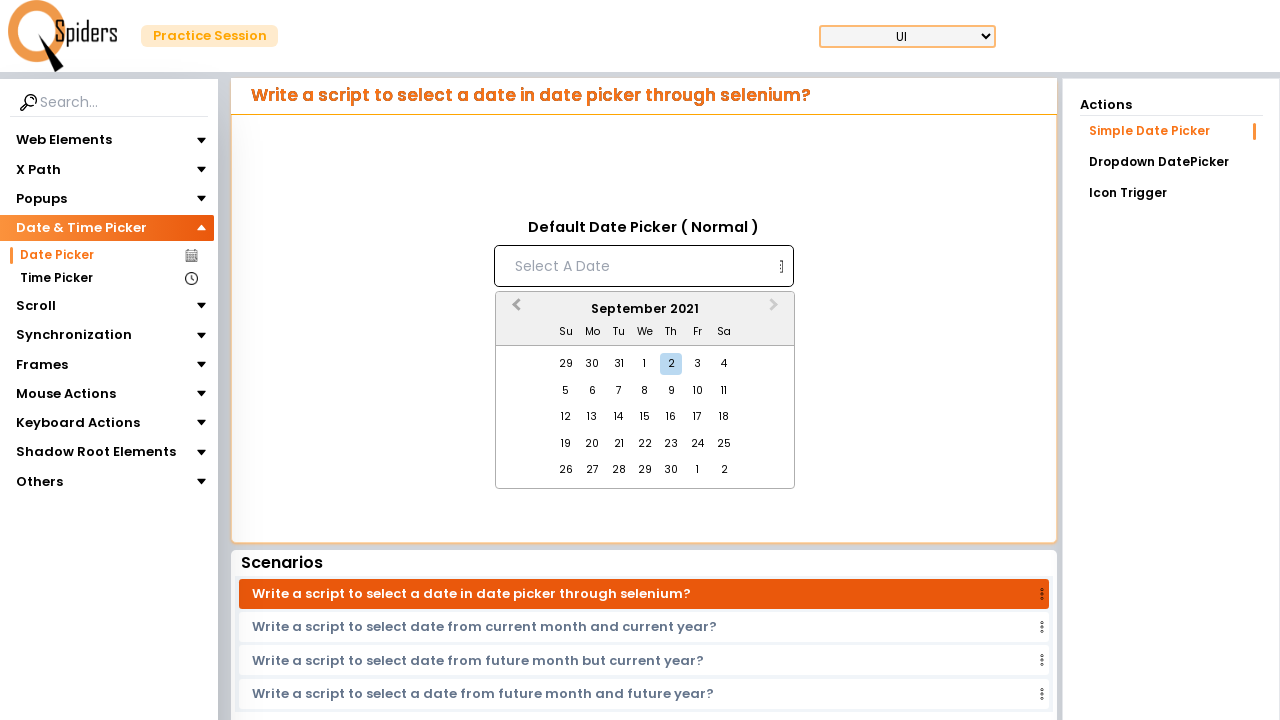

Clicked previous month button to navigate backwards at (514, 310) on button.react-datepicker__navigation.react-datepicker__navigation--previous
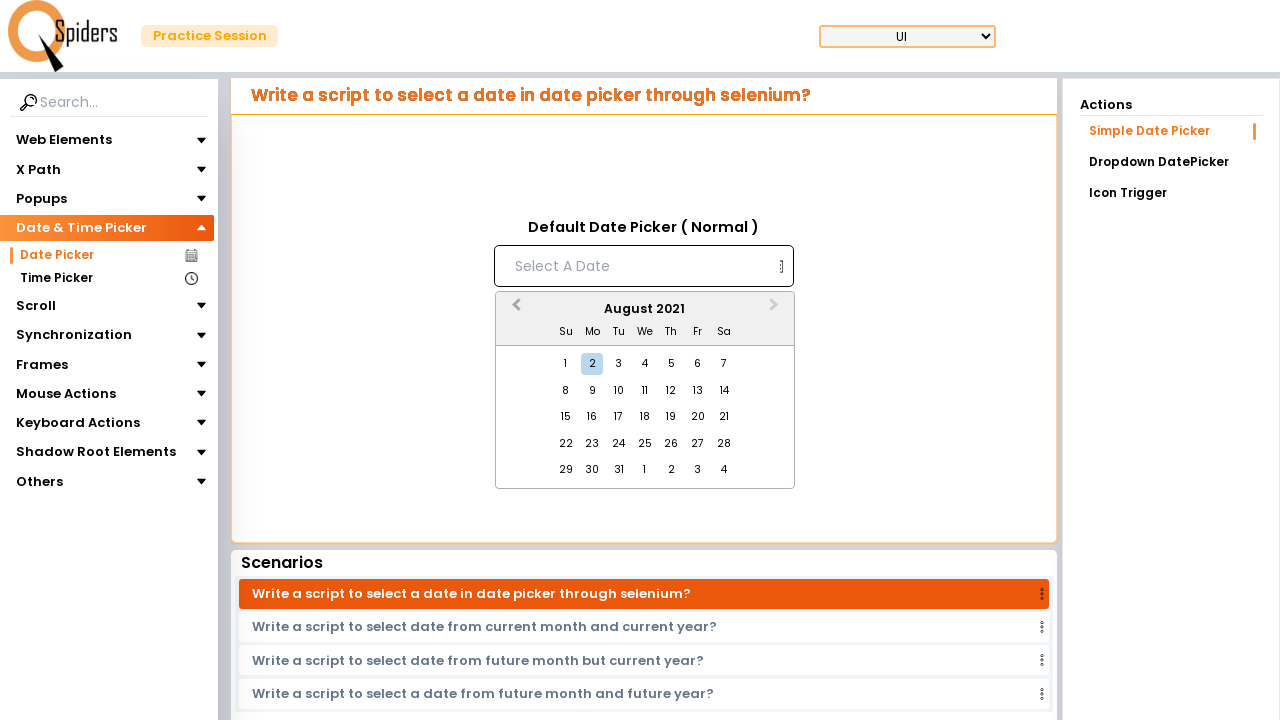

Waited for month navigation animation
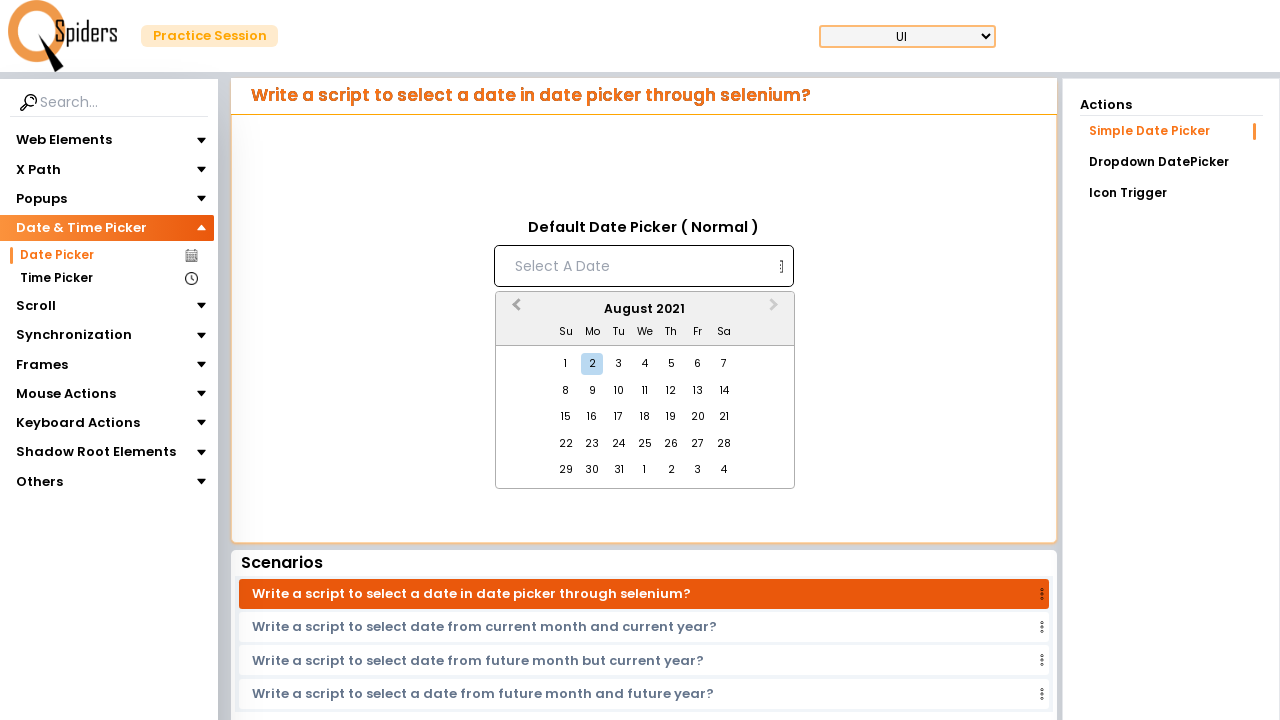

Checked current month: August 2021
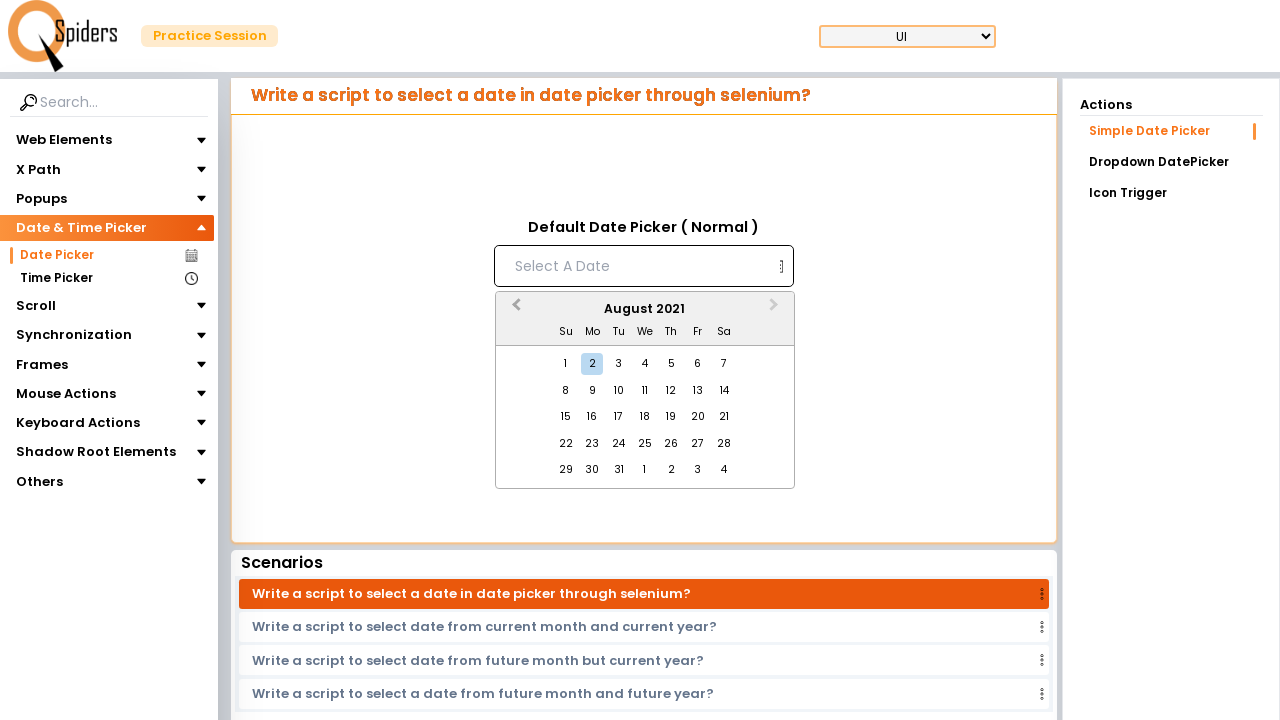

Clicked previous month button to navigate backwards at (514, 310) on button.react-datepicker__navigation.react-datepicker__navigation--previous
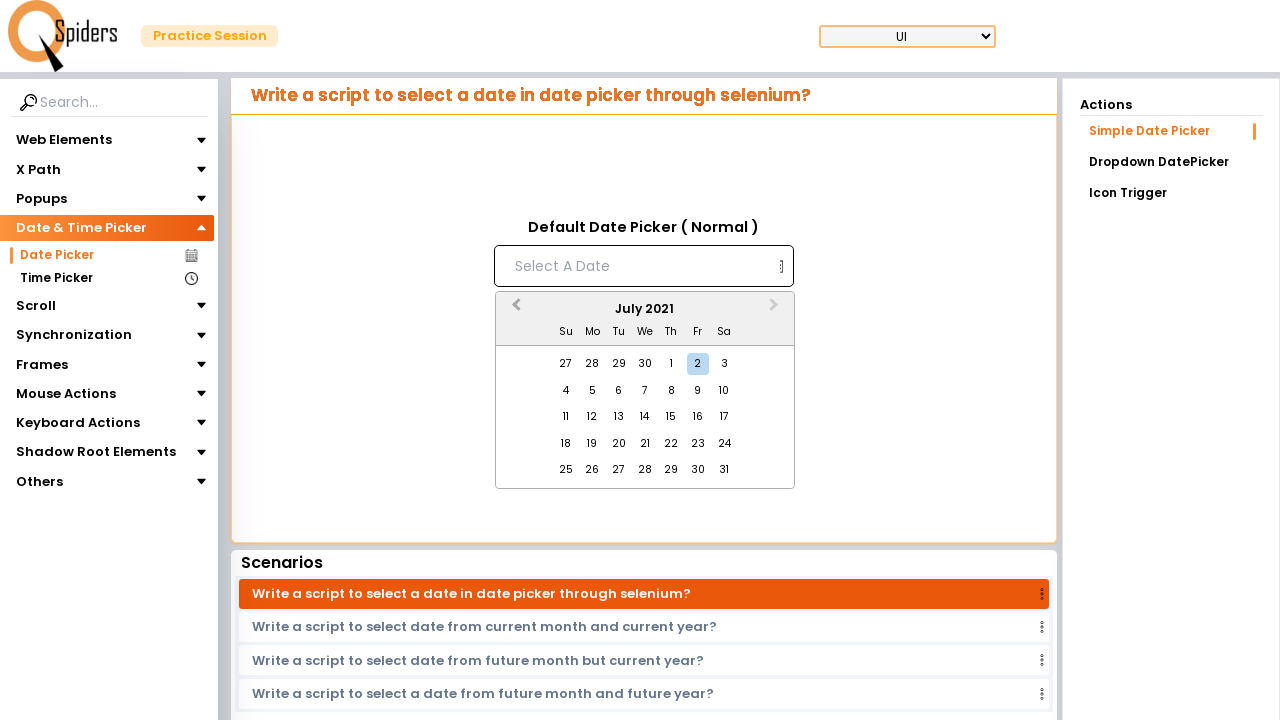

Waited for month navigation animation
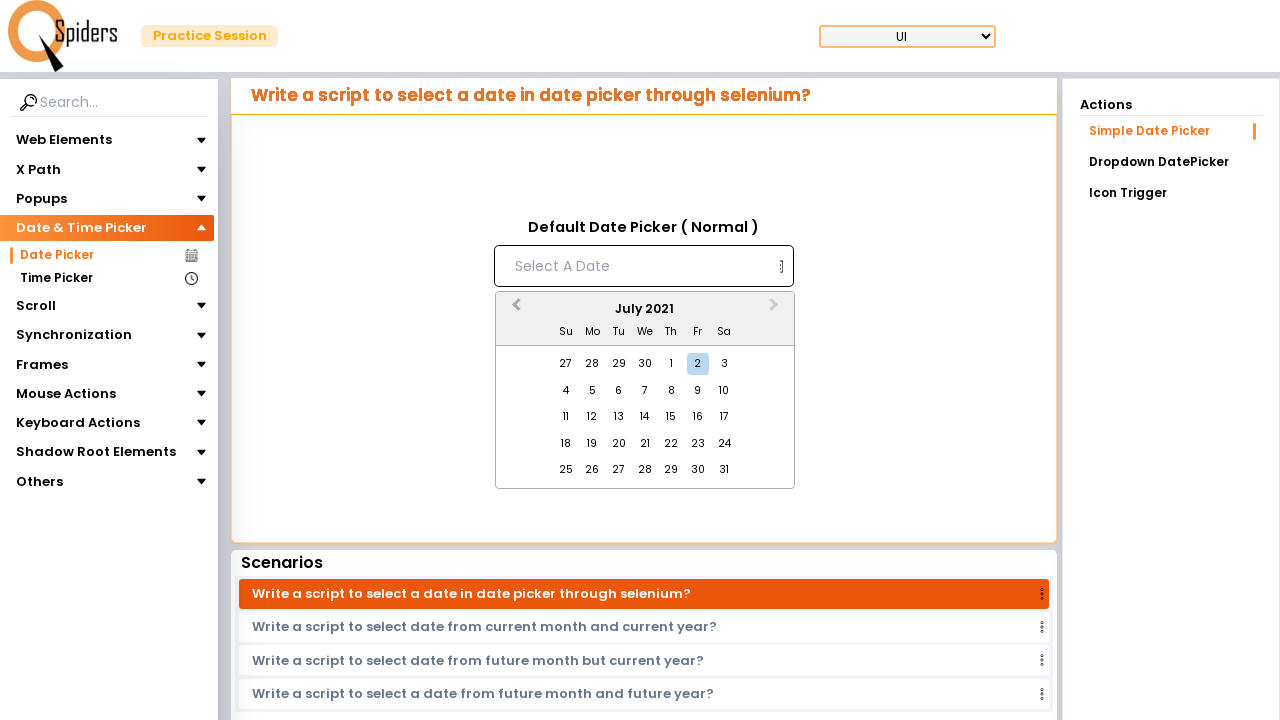

Checked current month: July 2021
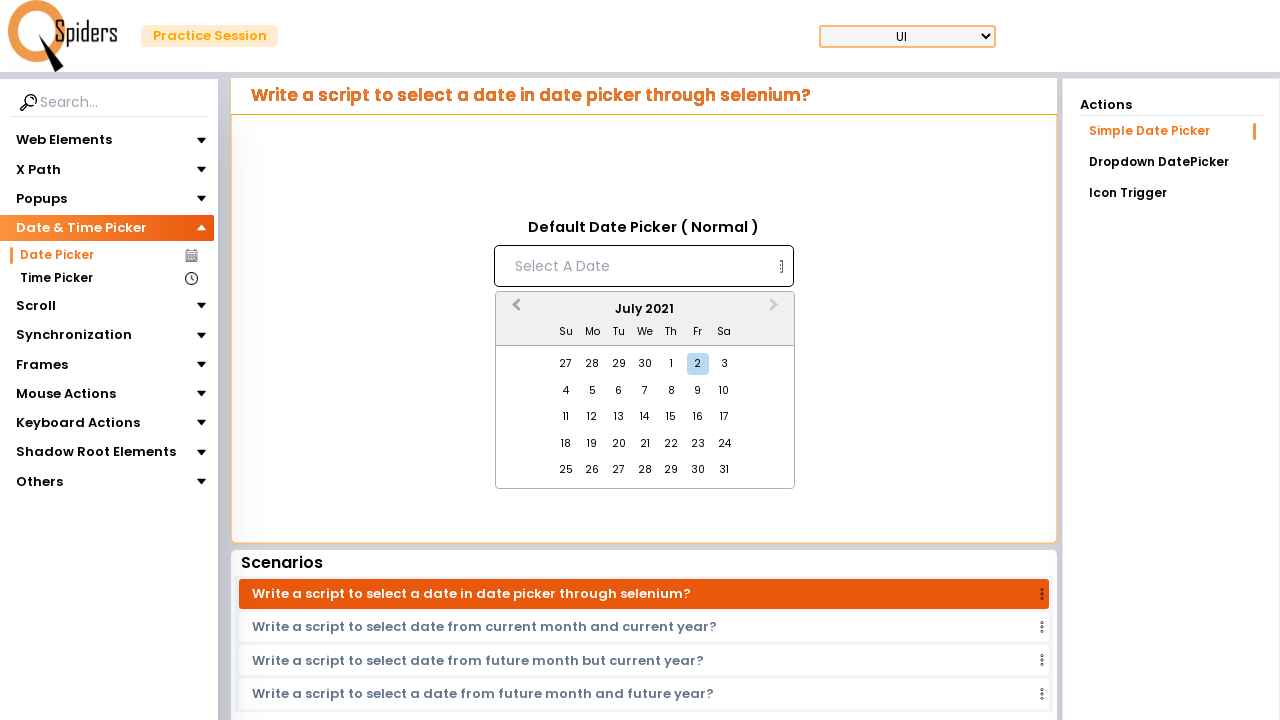

Clicked previous month button to navigate backwards at (514, 310) on button.react-datepicker__navigation.react-datepicker__navigation--previous
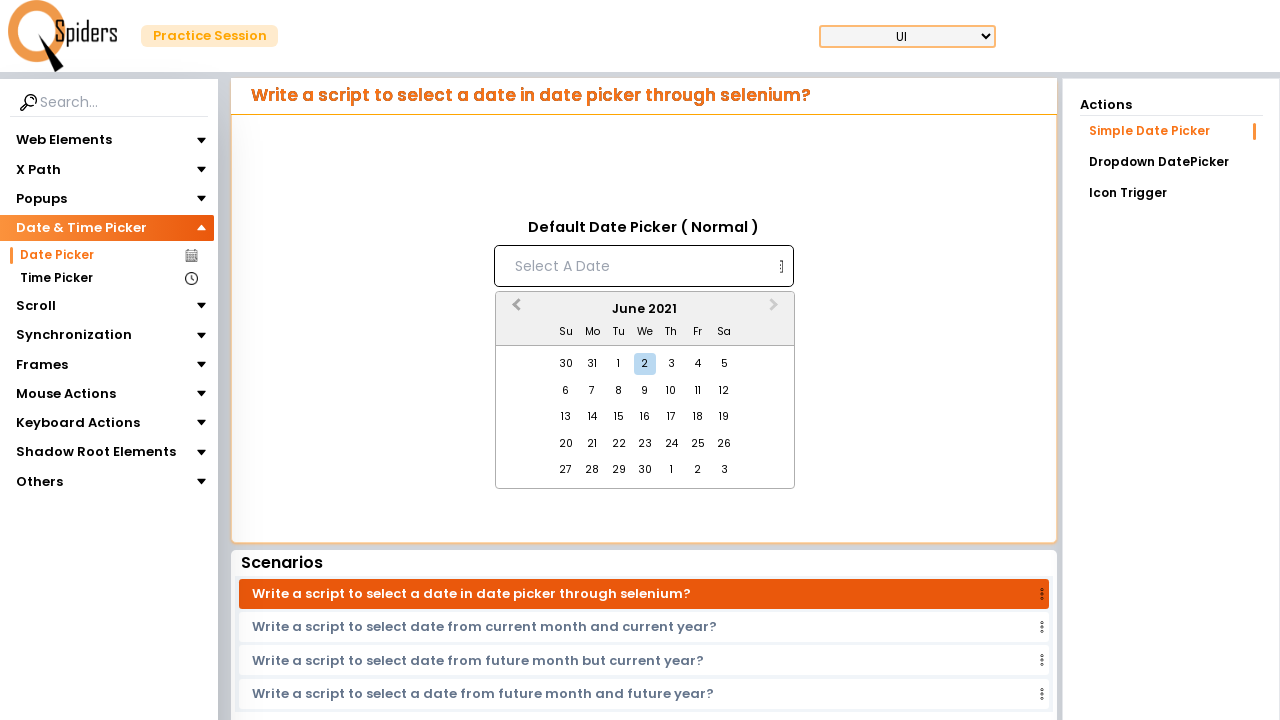

Waited for month navigation animation
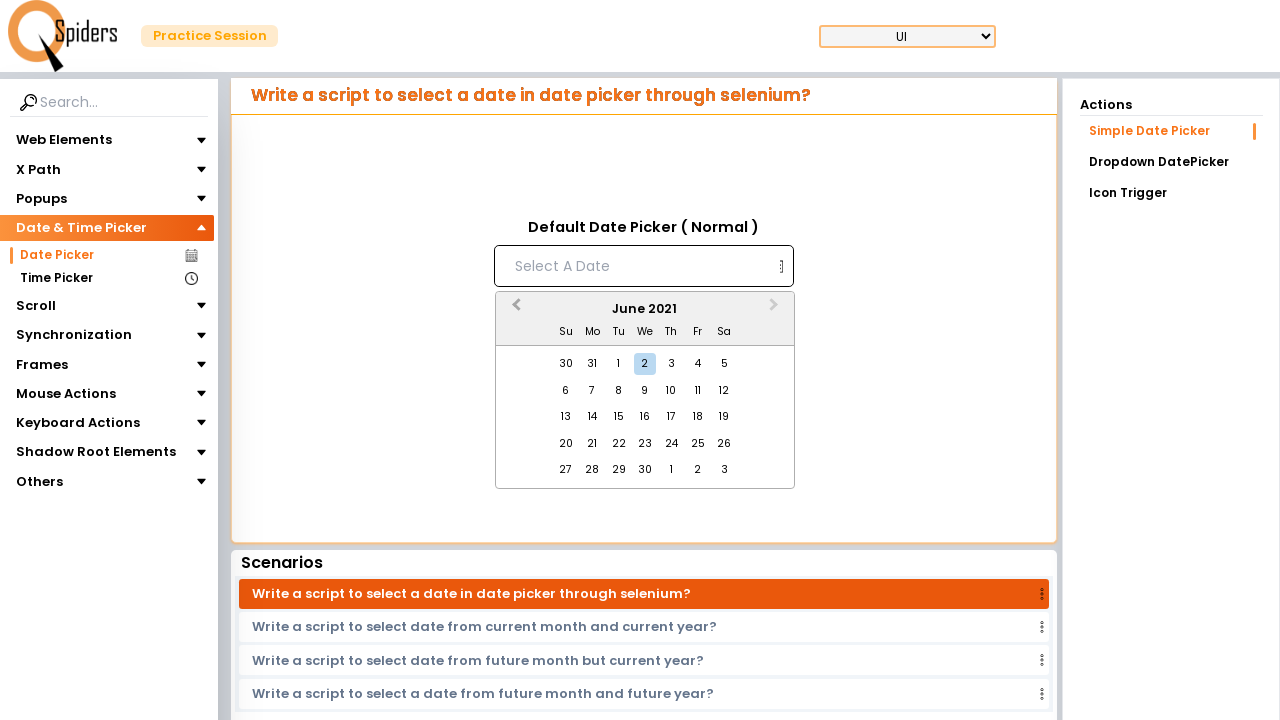

Checked current month: June 2021
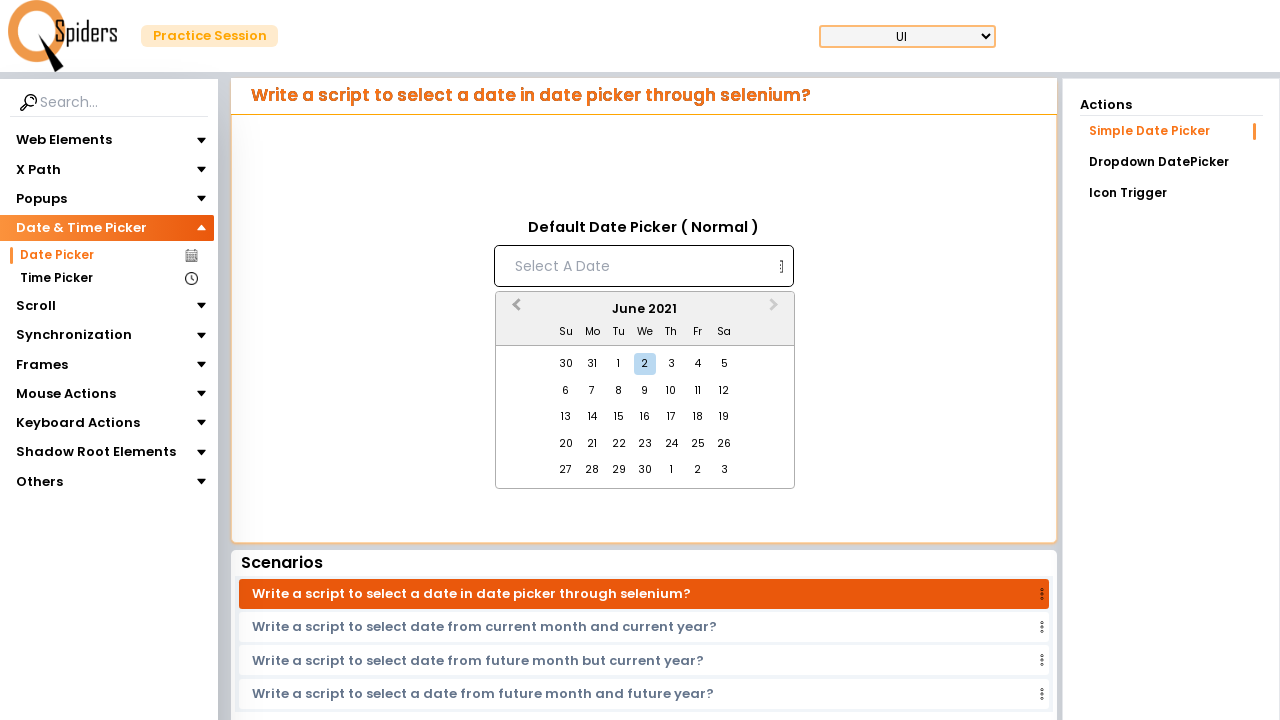

Clicked previous month button to navigate backwards at (514, 310) on button.react-datepicker__navigation.react-datepicker__navigation--previous
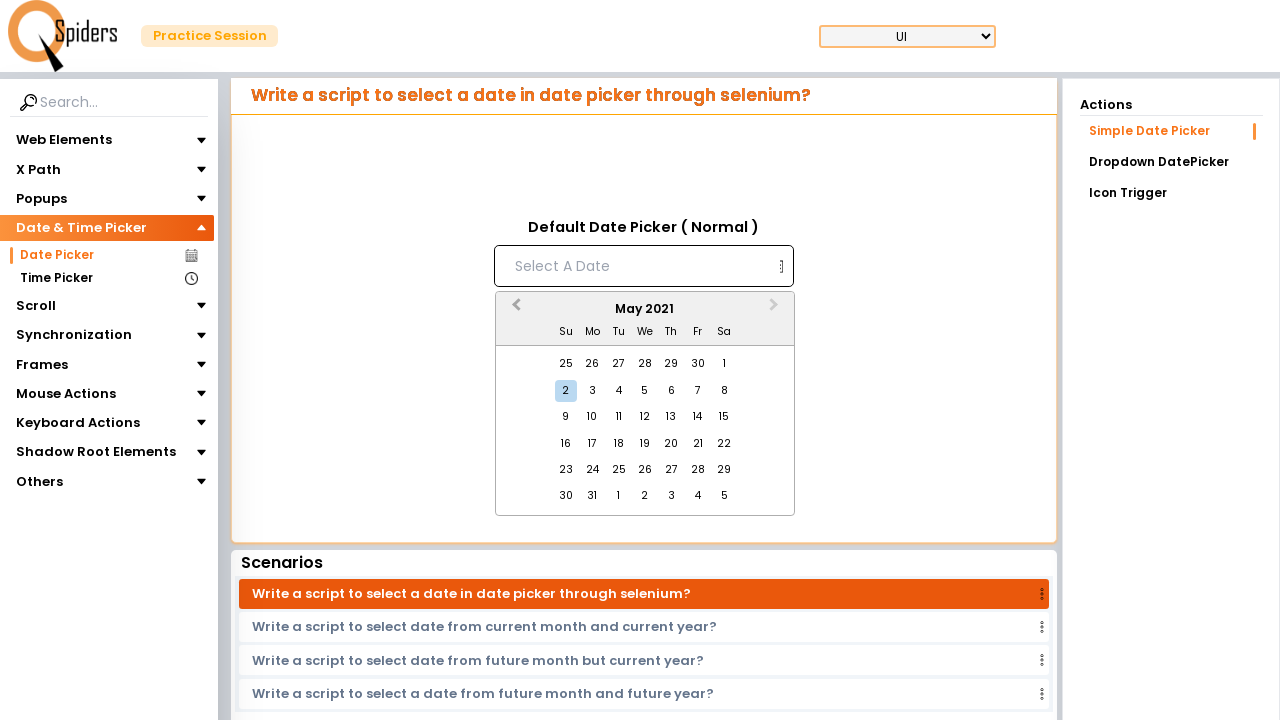

Waited for month navigation animation
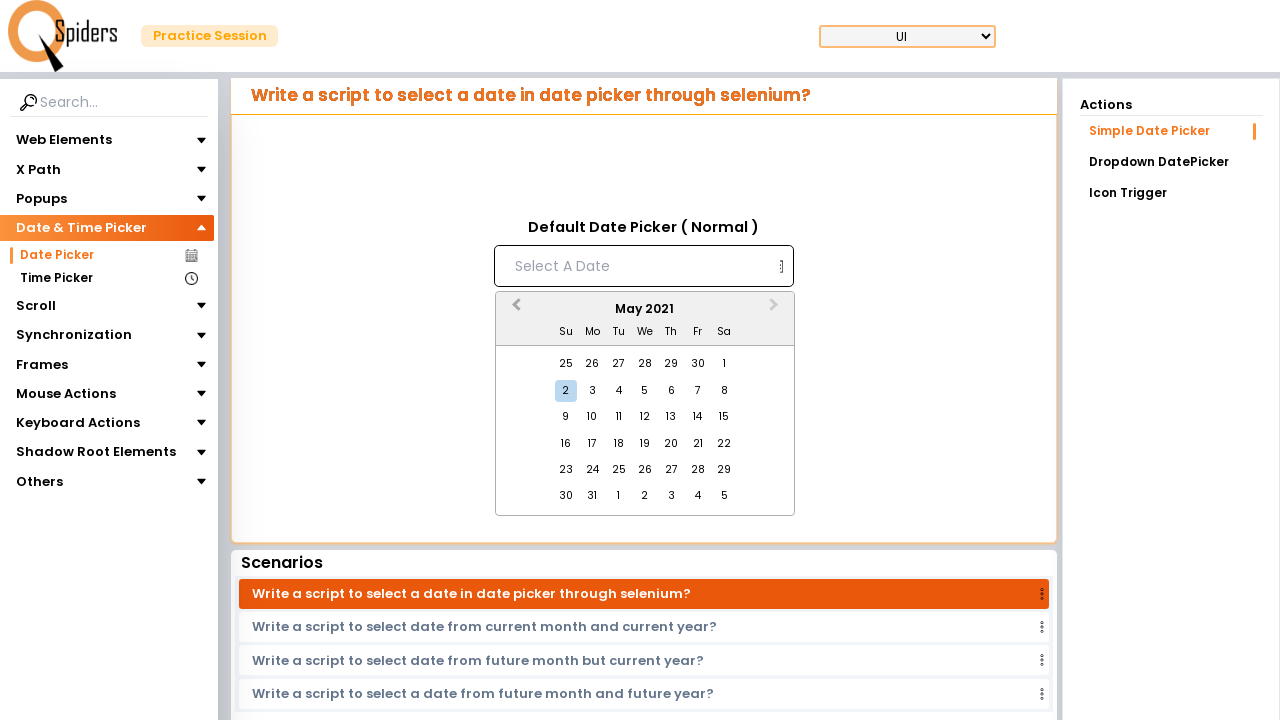

Checked current month: May 2021
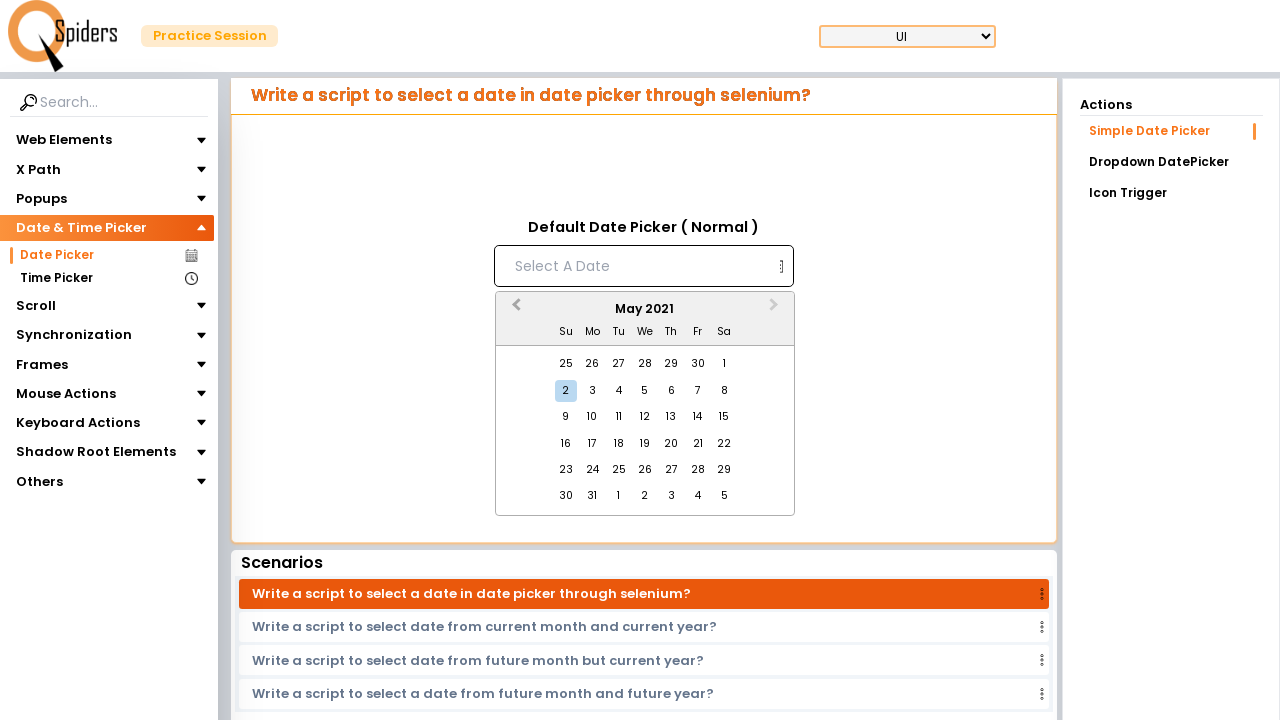

Clicked previous month button to navigate backwards at (514, 310) on button.react-datepicker__navigation.react-datepicker__navigation--previous
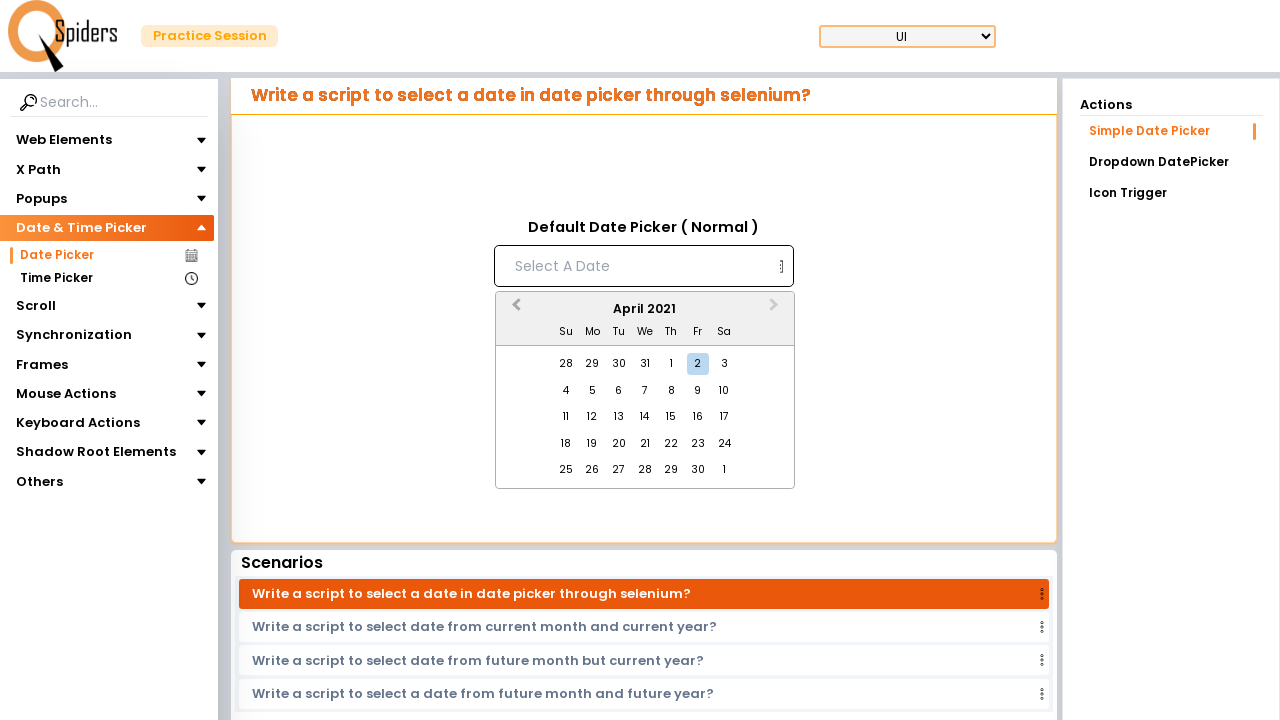

Waited for month navigation animation
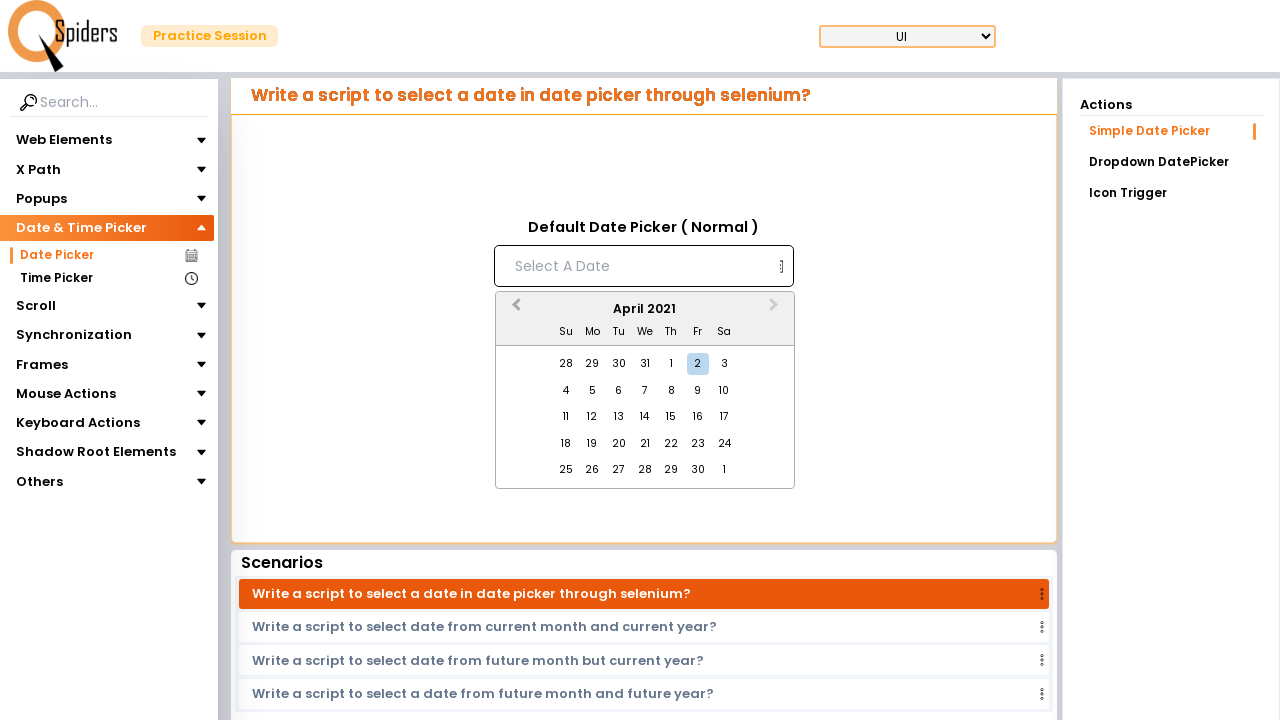

Checked current month: April 2021
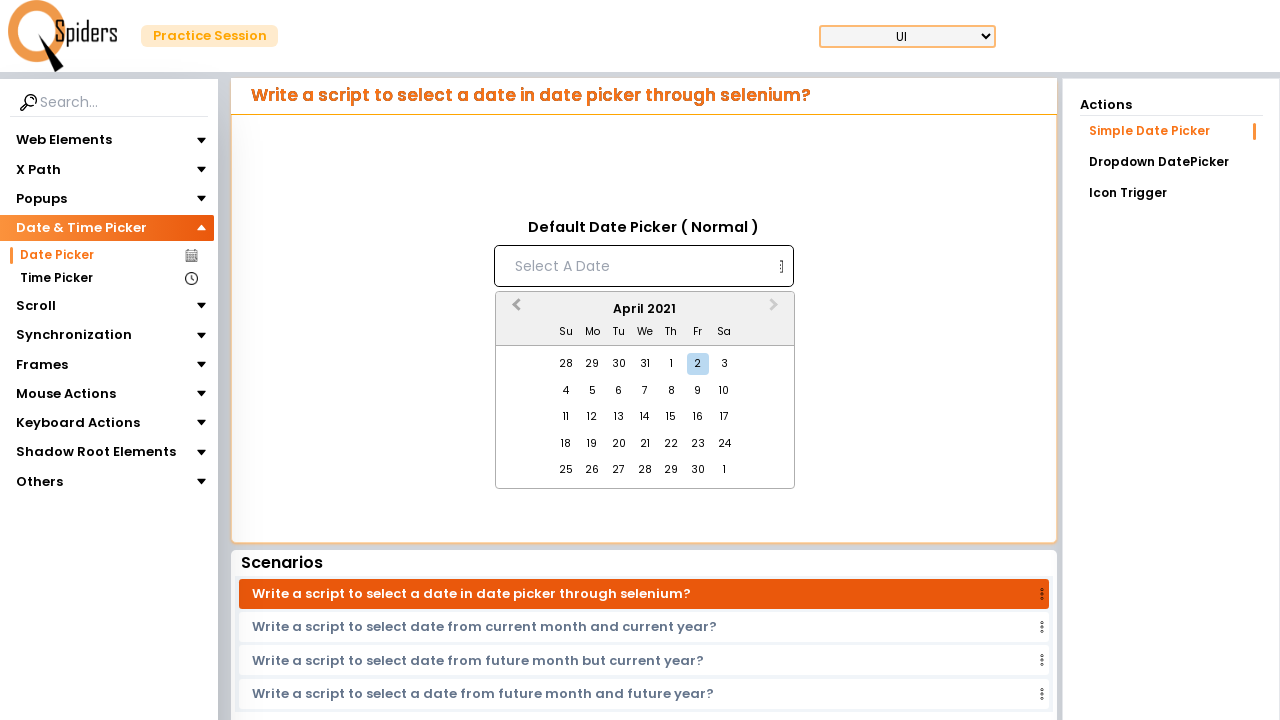

Clicked previous month button to navigate backwards at (514, 310) on button.react-datepicker__navigation.react-datepicker__navigation--previous
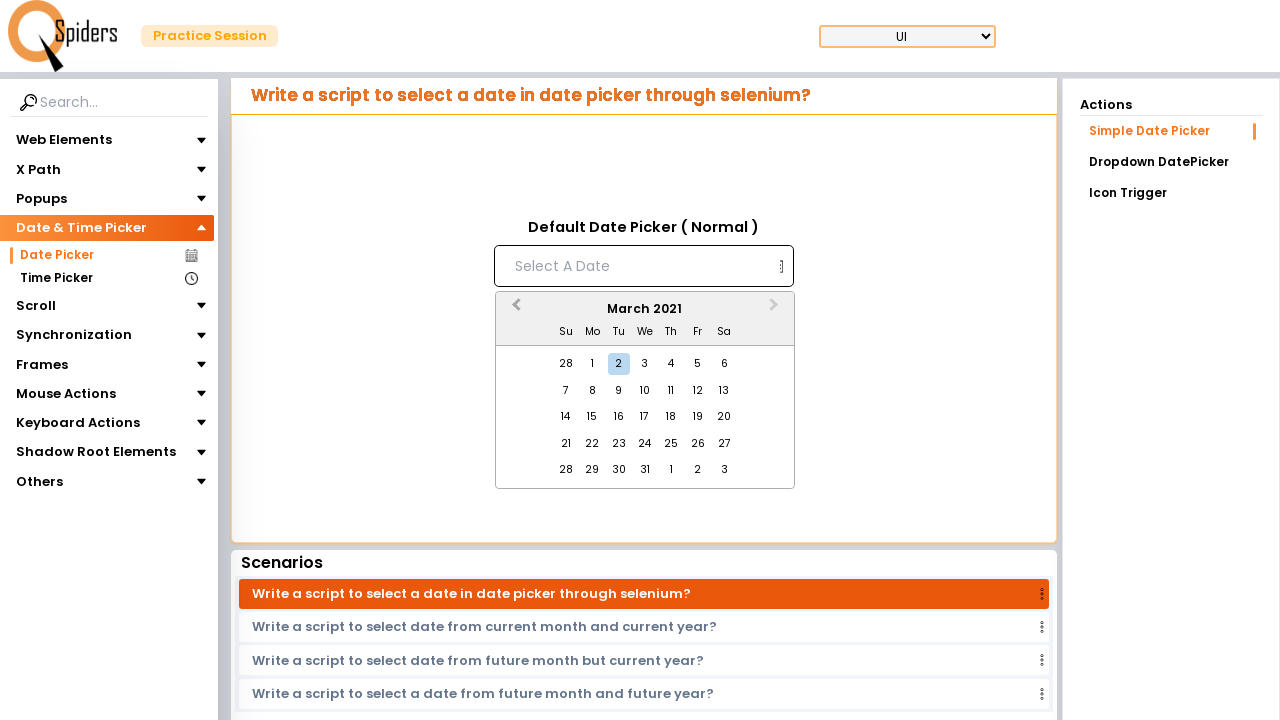

Waited for month navigation animation
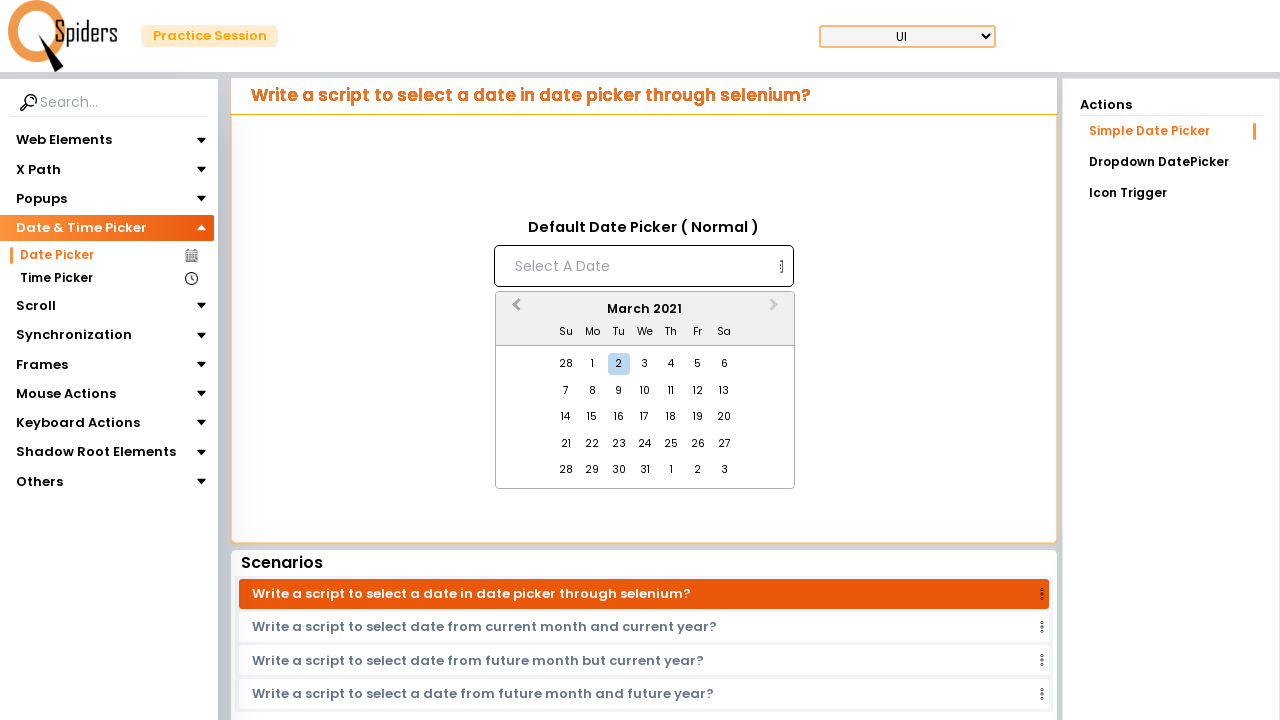

Checked current month: March 2021
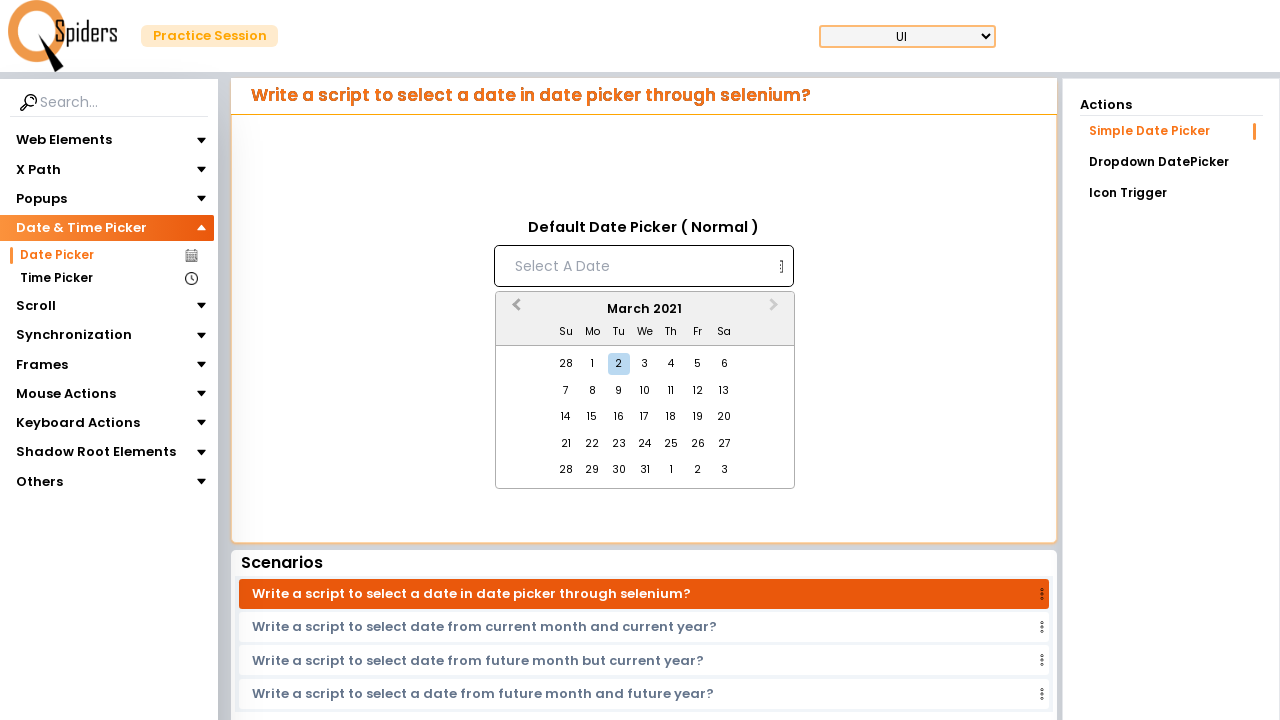

Clicked previous month button to navigate backwards at (514, 310) on button.react-datepicker__navigation.react-datepicker__navigation--previous
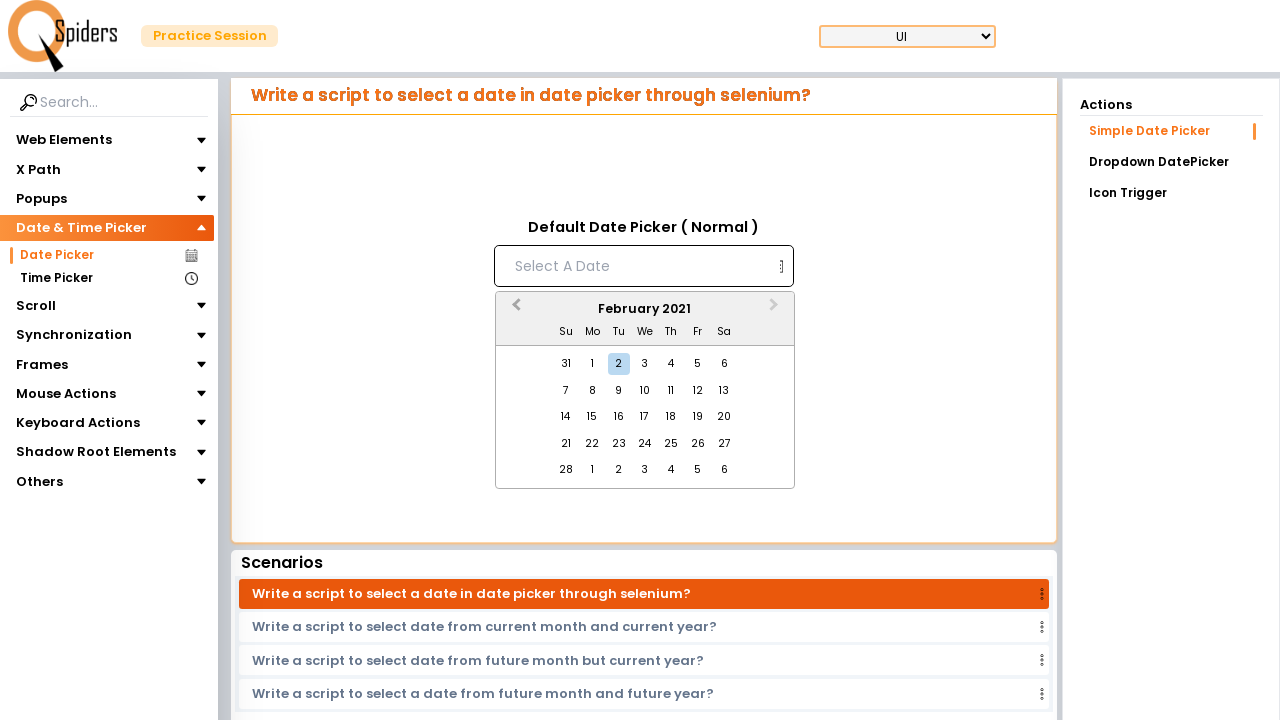

Waited for month navigation animation
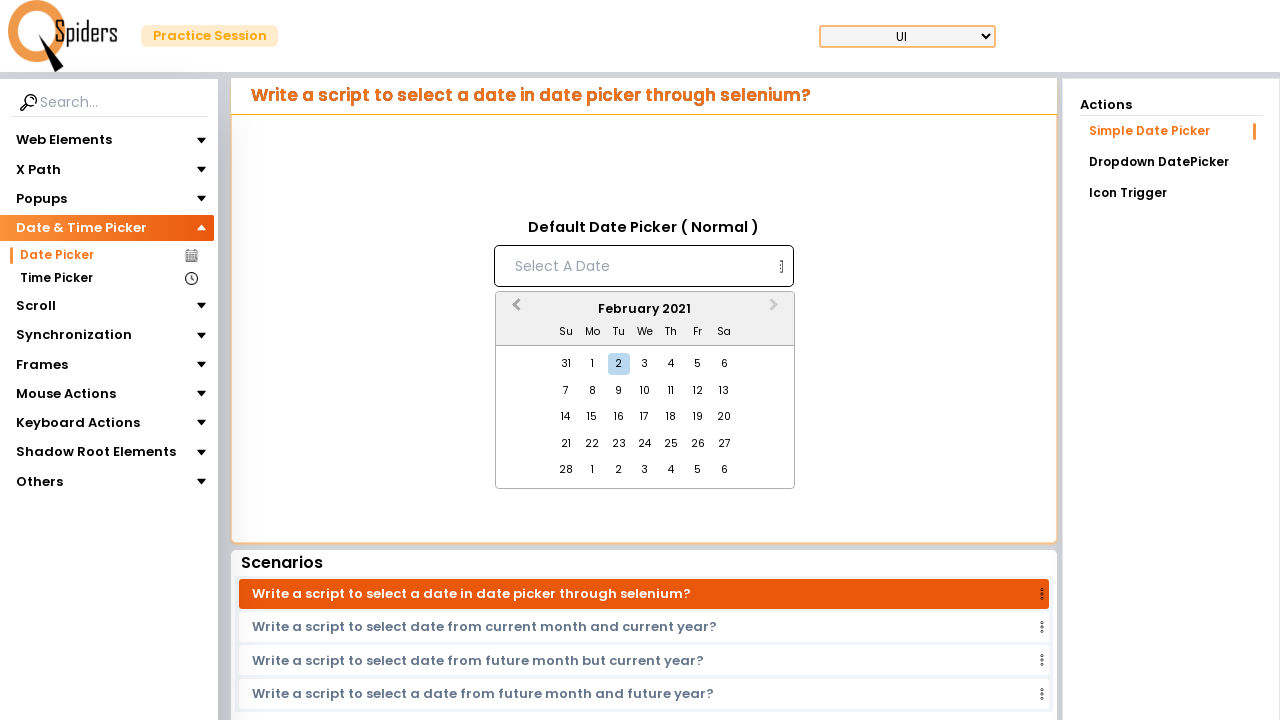

Checked current month: February 2021
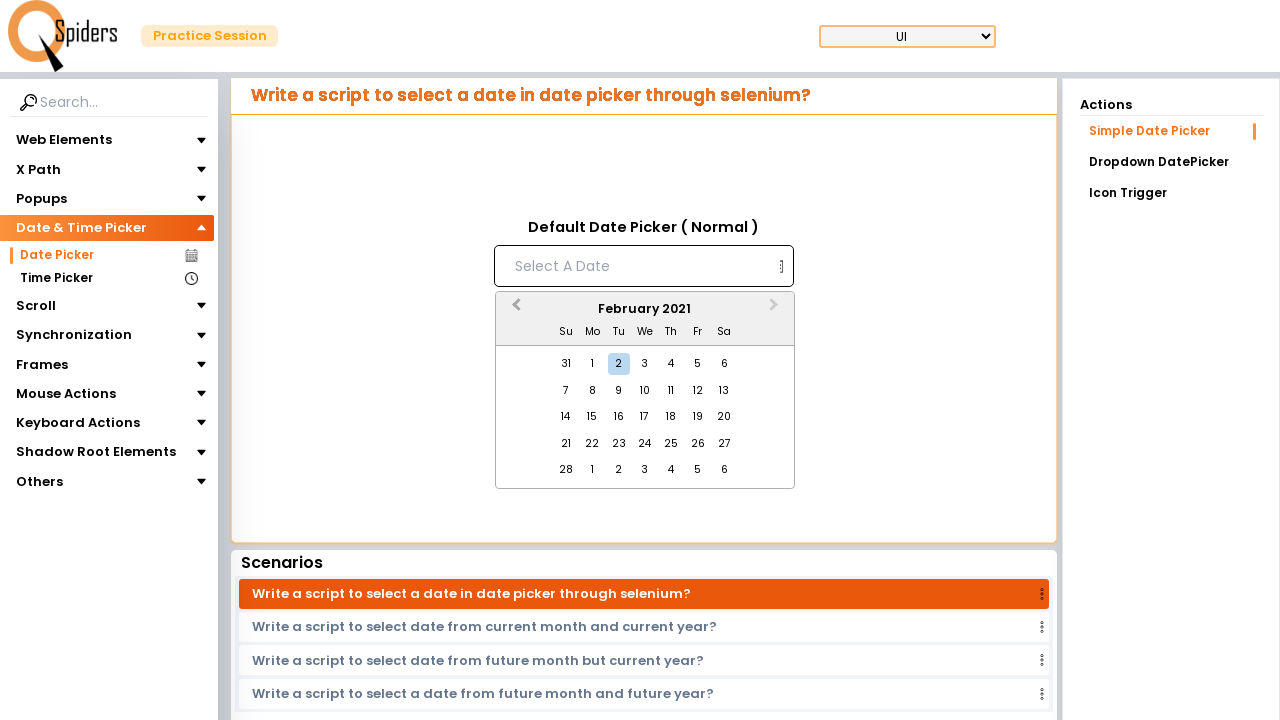

Clicked previous month button to navigate backwards at (514, 310) on button.react-datepicker__navigation.react-datepicker__navigation--previous
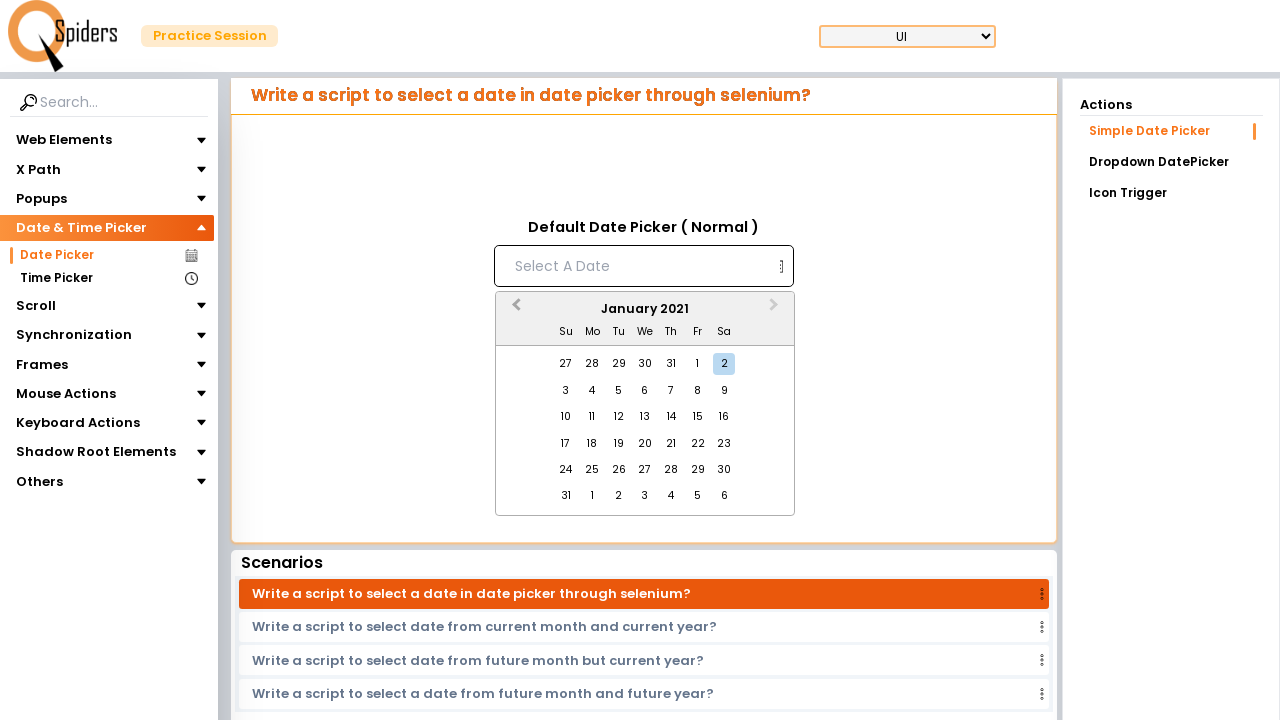

Waited for month navigation animation
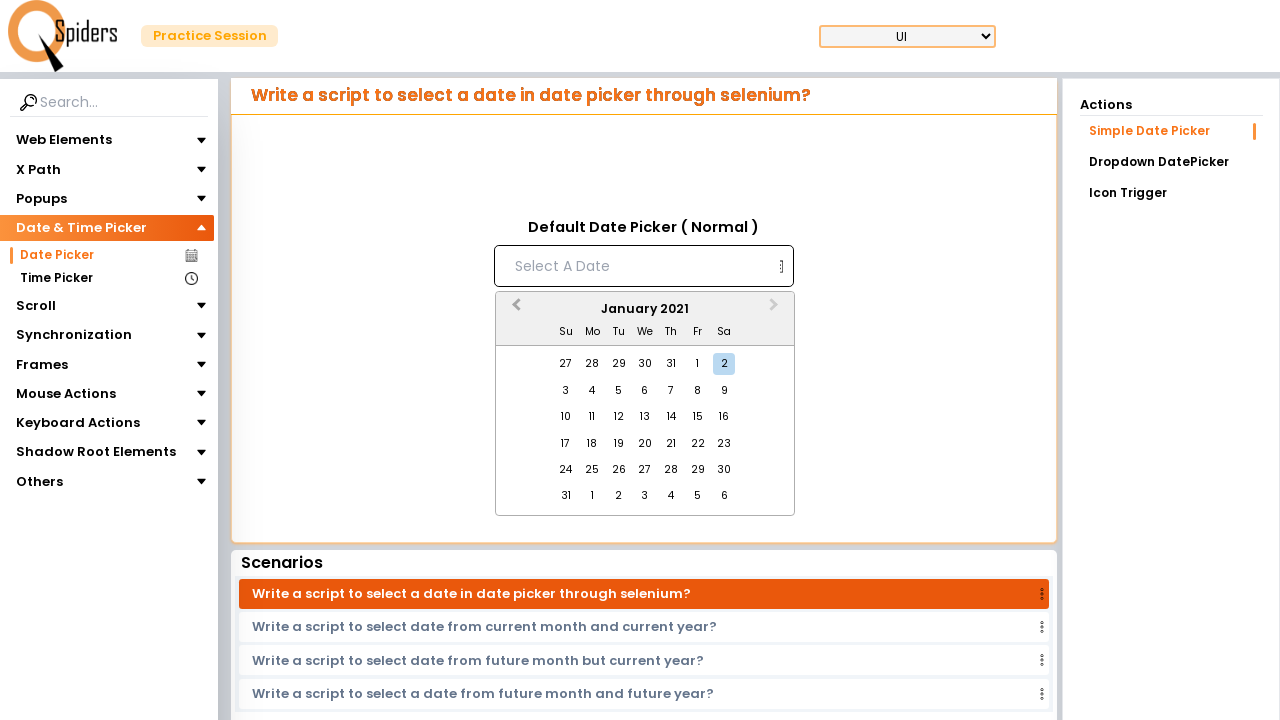

Checked current month: January 2021
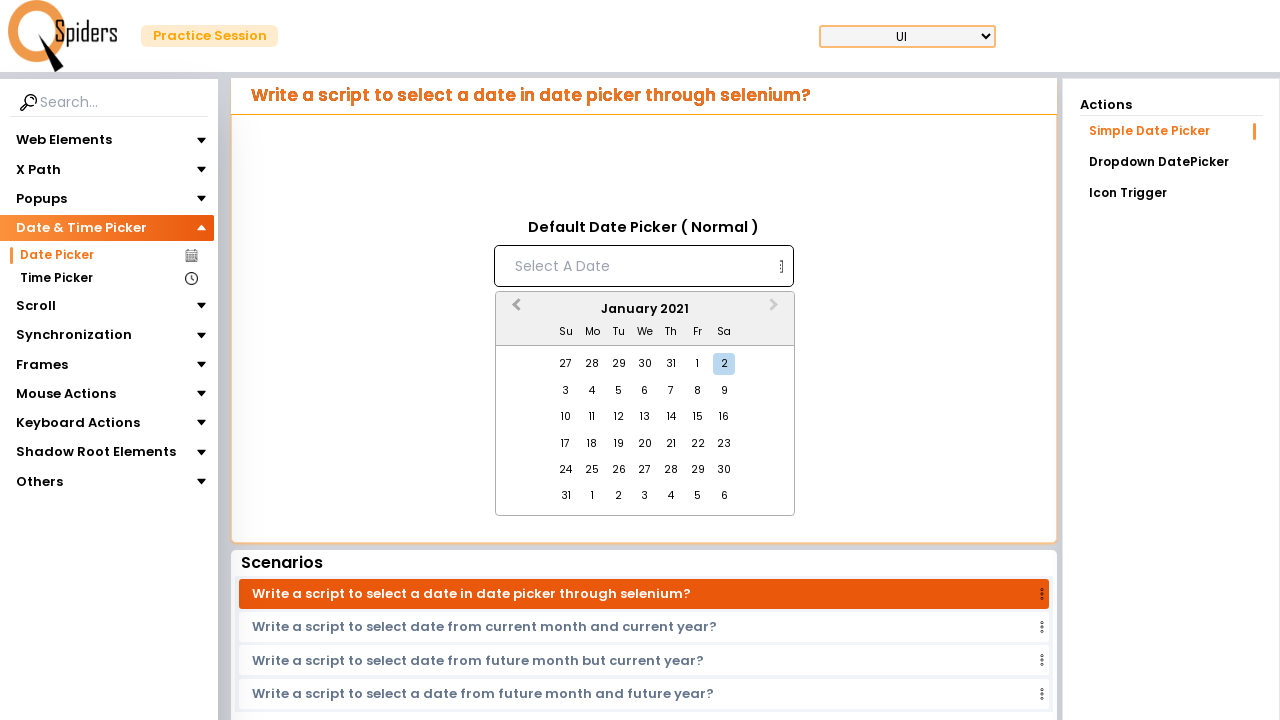

Clicked previous month button to navigate backwards at (514, 310) on button.react-datepicker__navigation.react-datepicker__navigation--previous
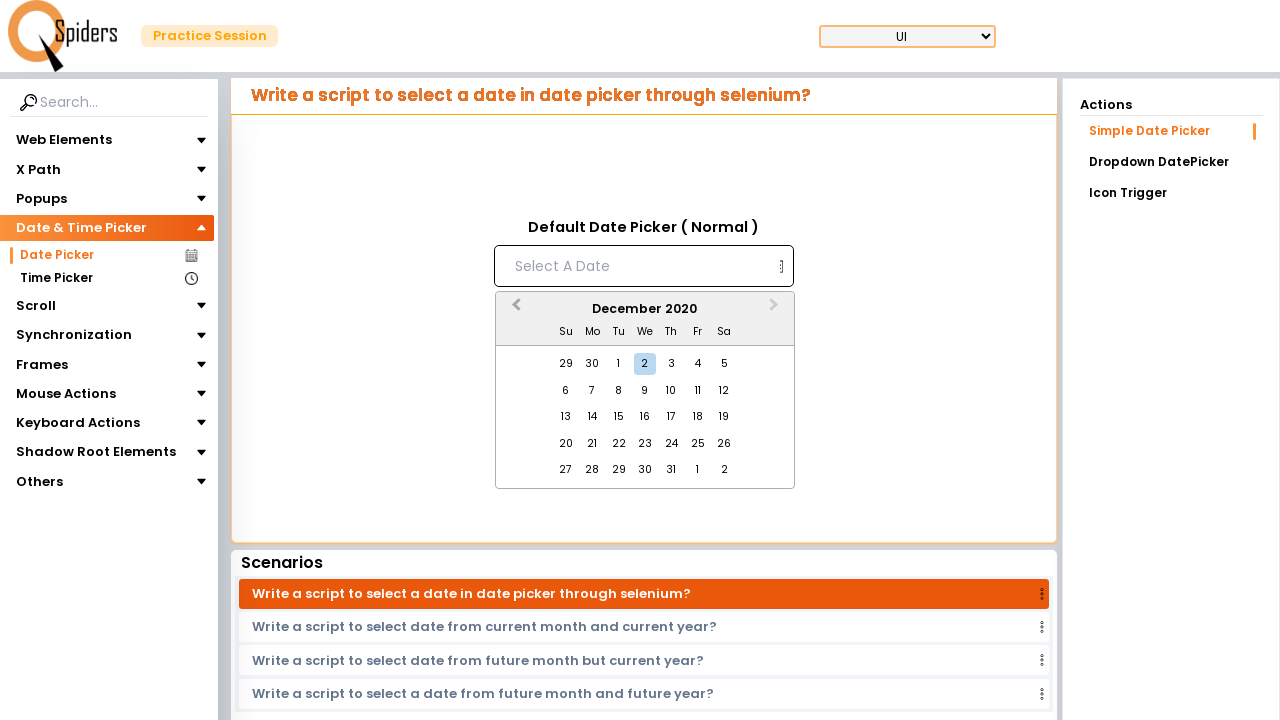

Waited for month navigation animation
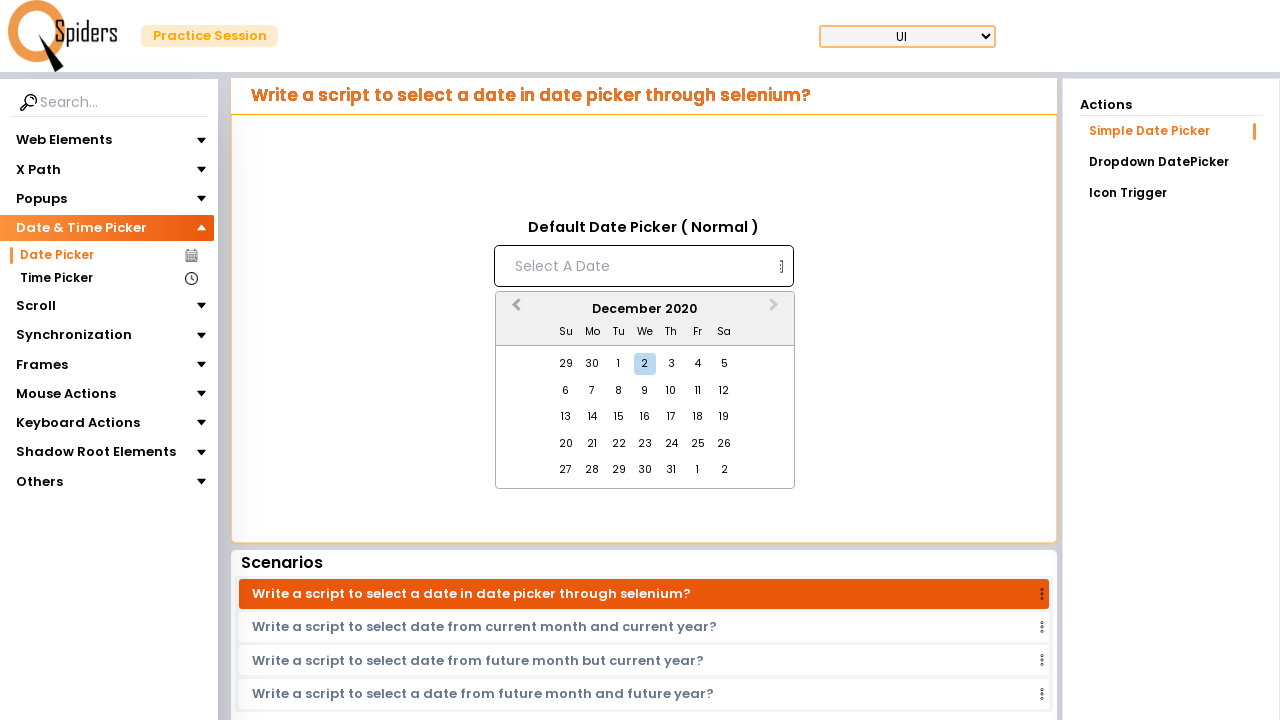

Checked current month: December 2020
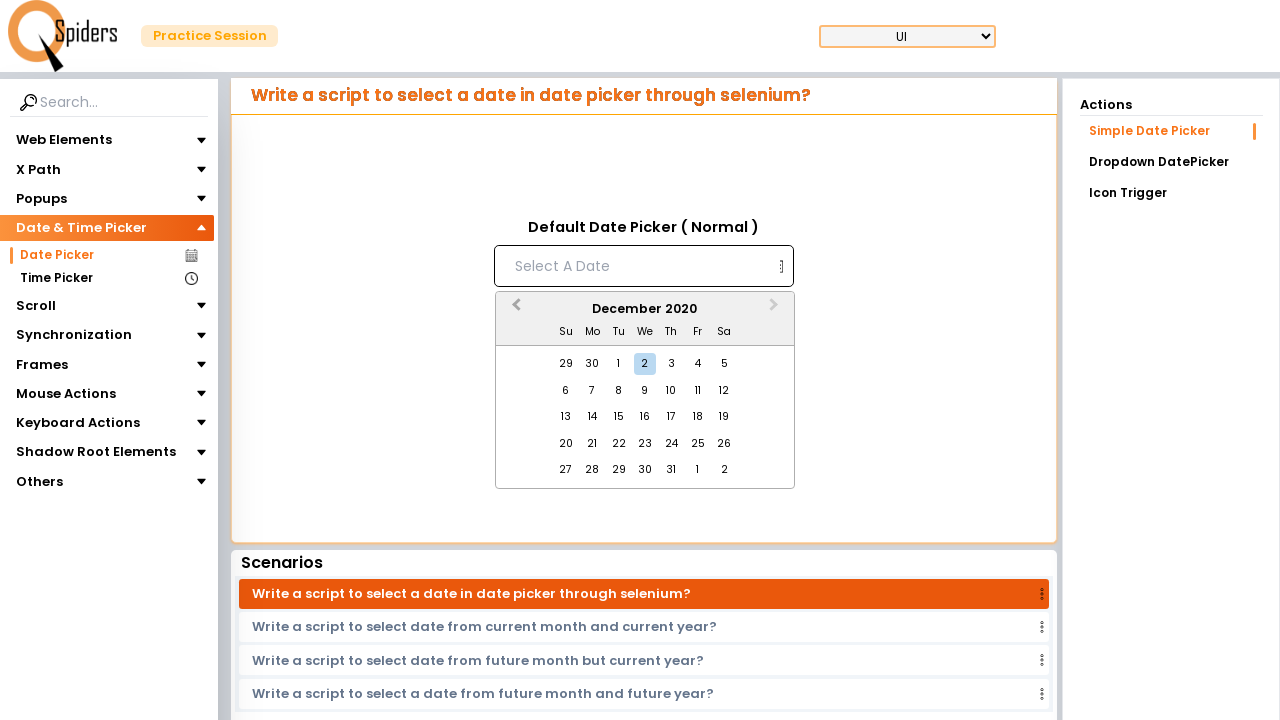

Clicked previous month button to navigate backwards at (514, 310) on button.react-datepicker__navigation.react-datepicker__navigation--previous
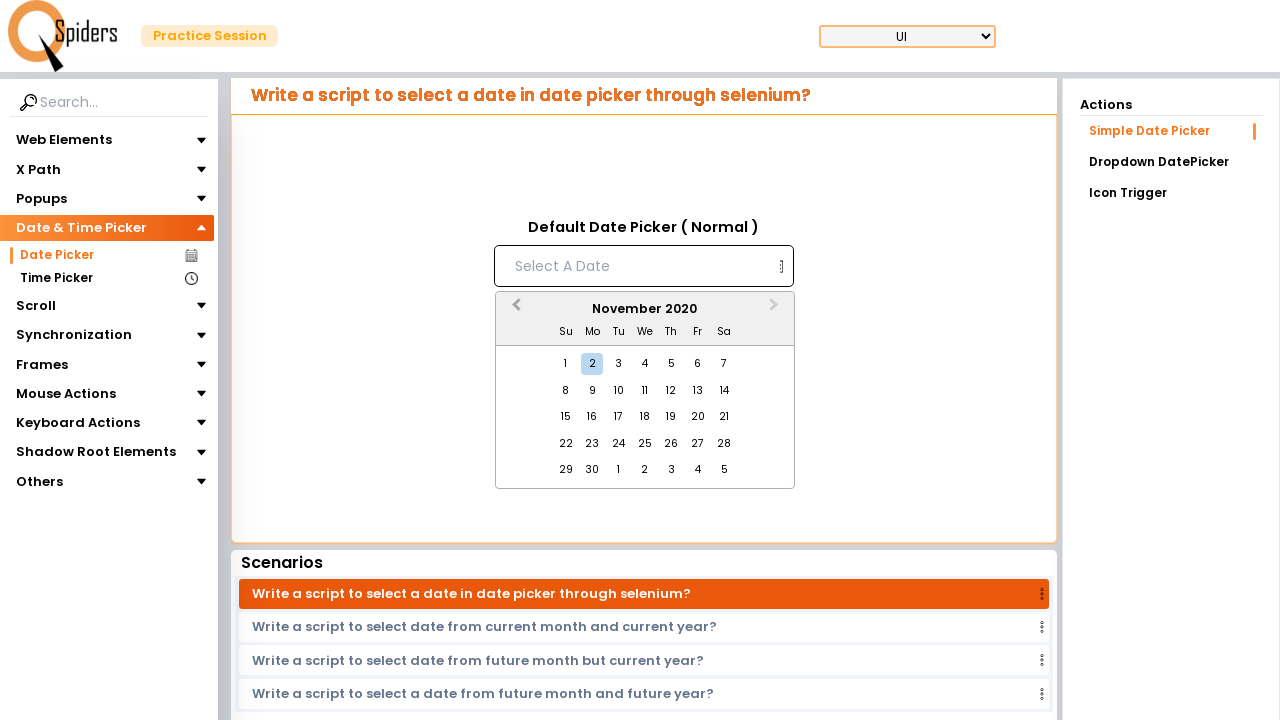

Waited for month navigation animation
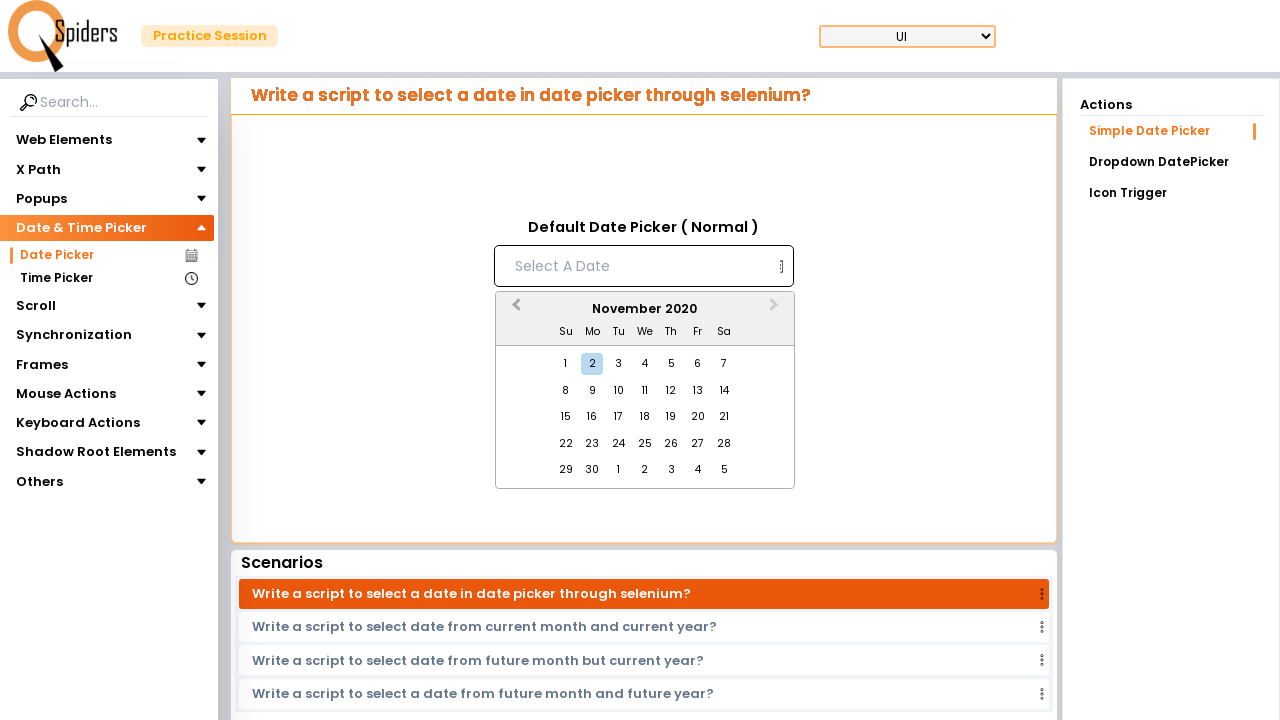

Checked current month: November 2020
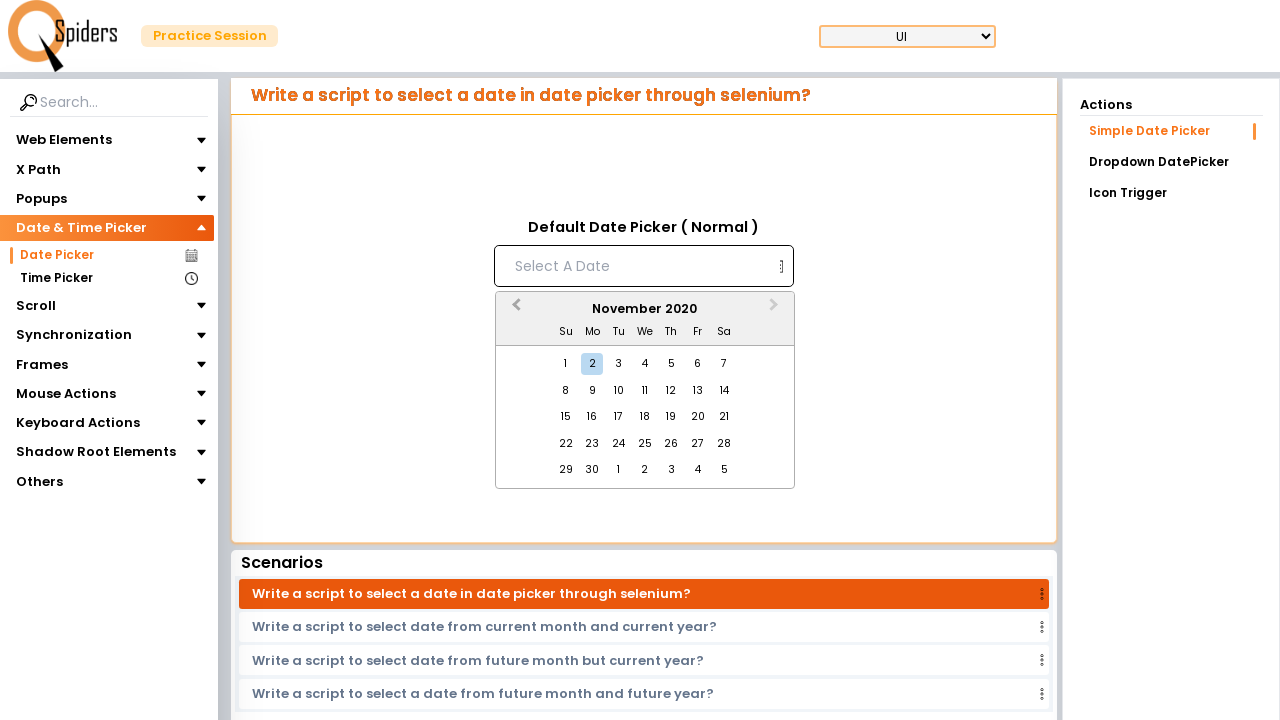

Clicked previous month button to navigate backwards at (514, 310) on button.react-datepicker__navigation.react-datepicker__navigation--previous
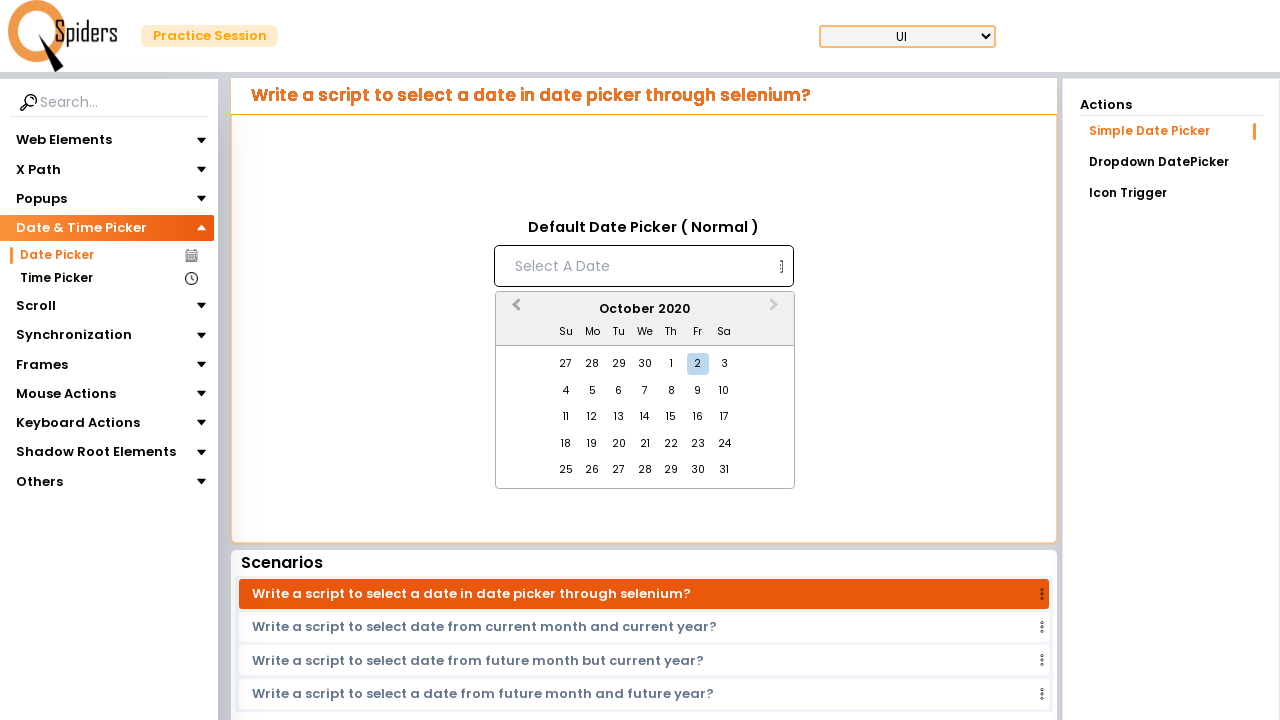

Waited for month navigation animation
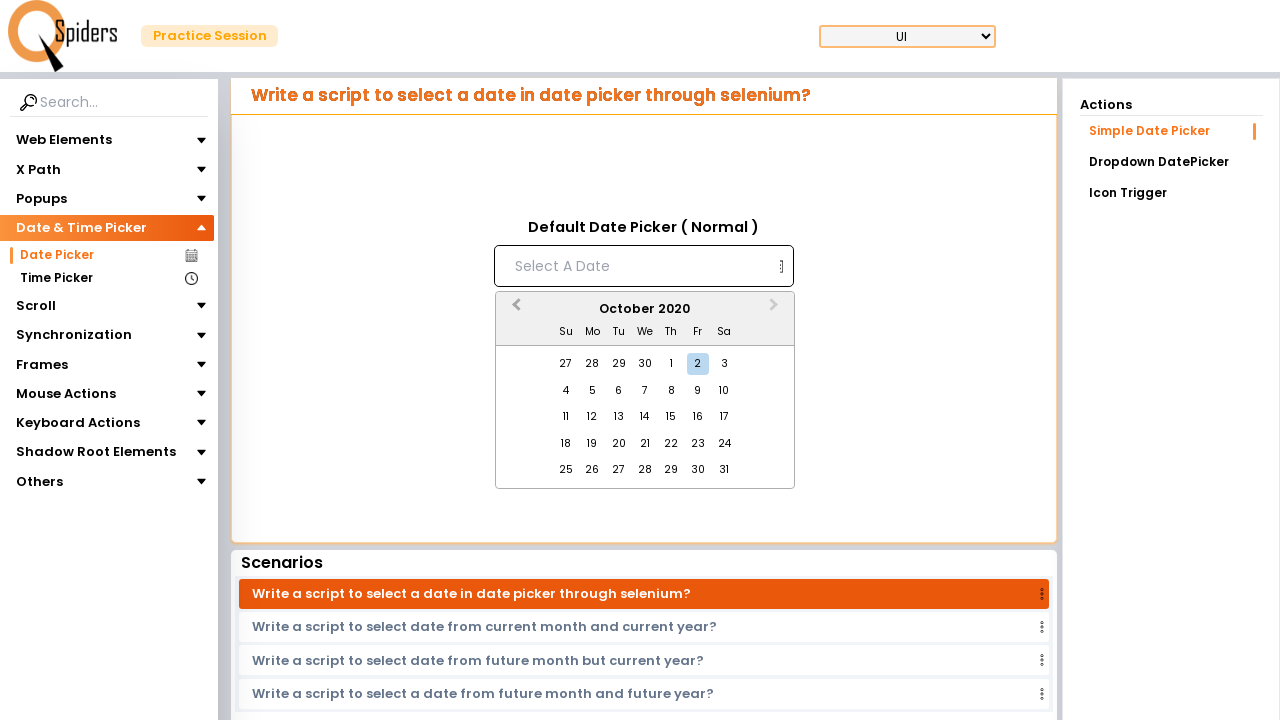

Checked current month: October 2020
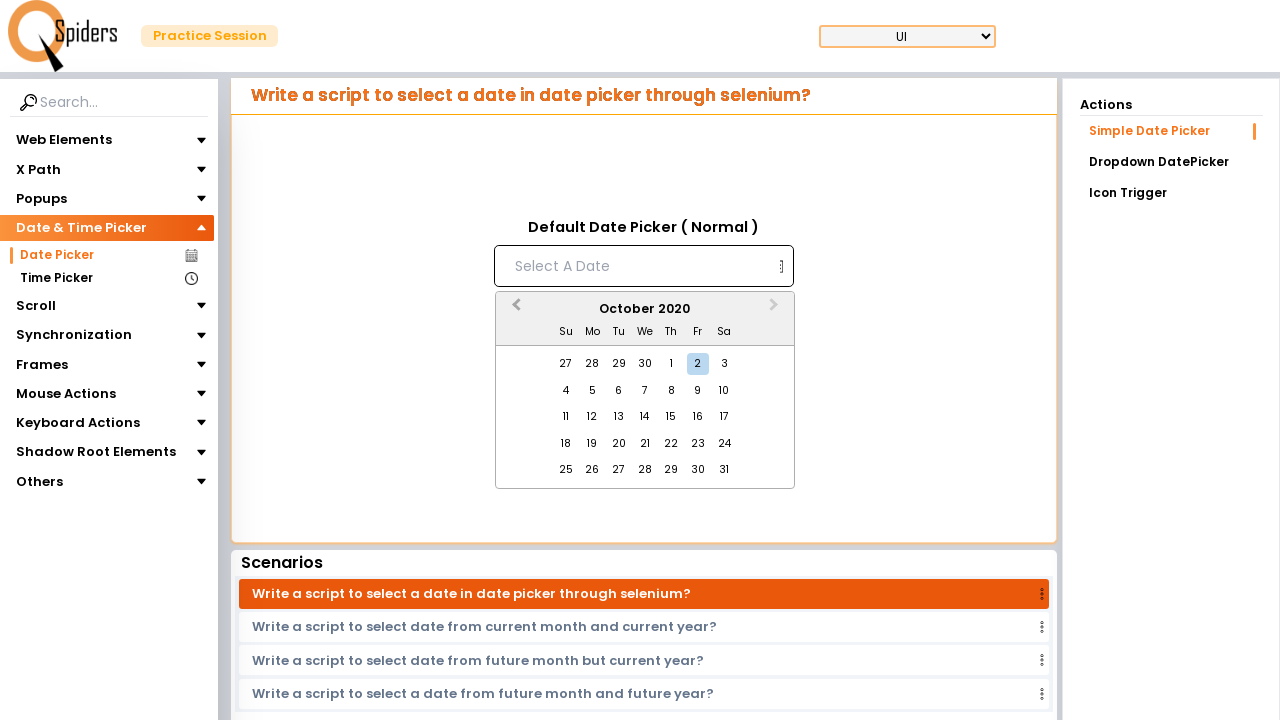

Clicked previous month button to navigate backwards at (514, 310) on button.react-datepicker__navigation.react-datepicker__navigation--previous
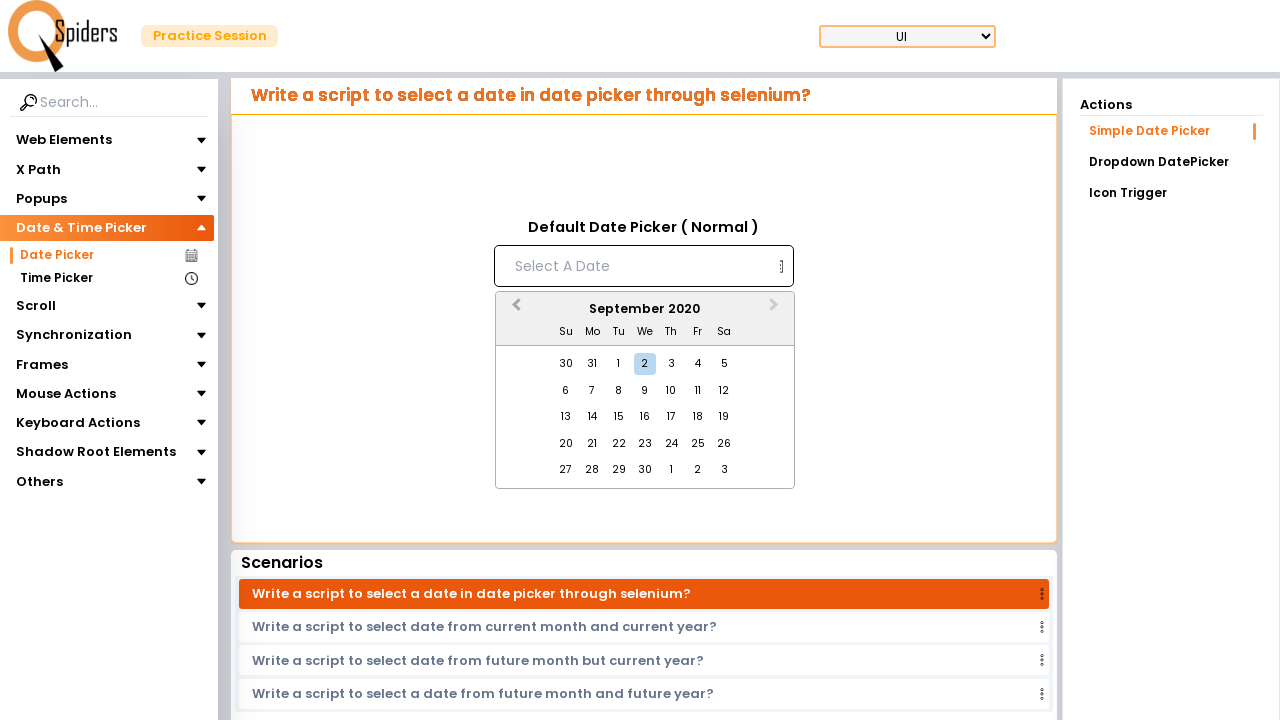

Waited for month navigation animation
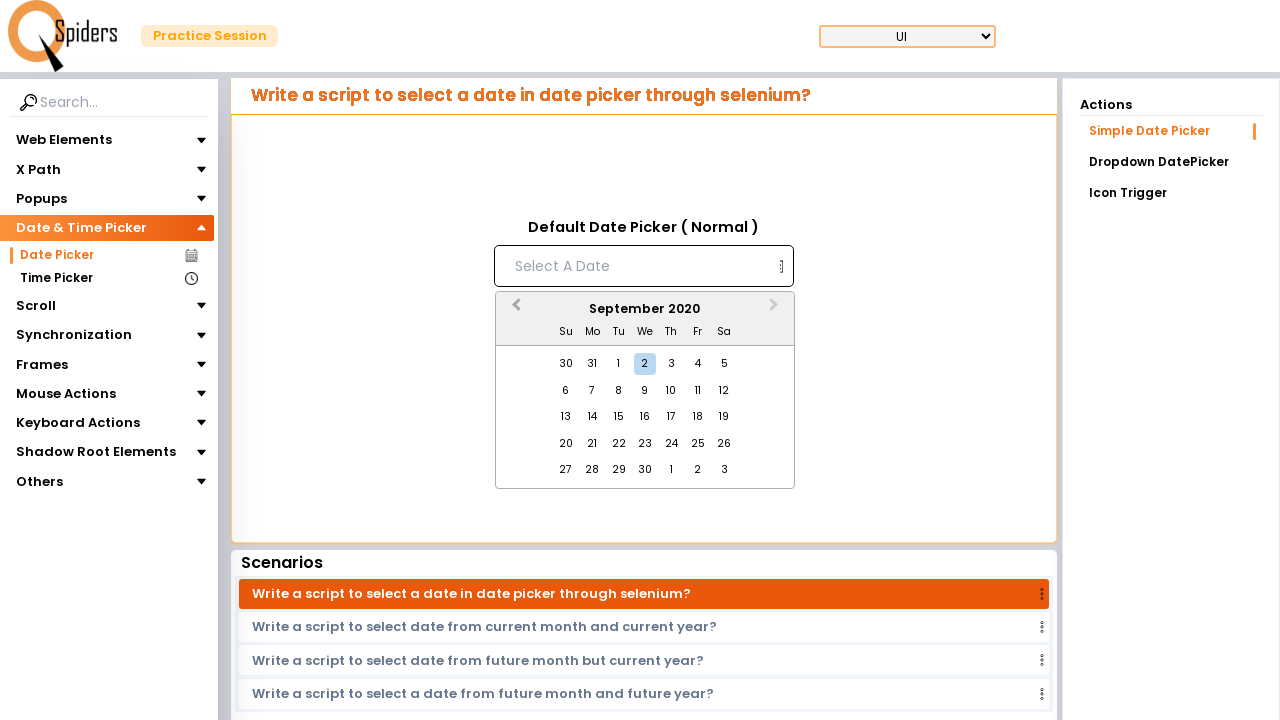

Checked current month: September 2020
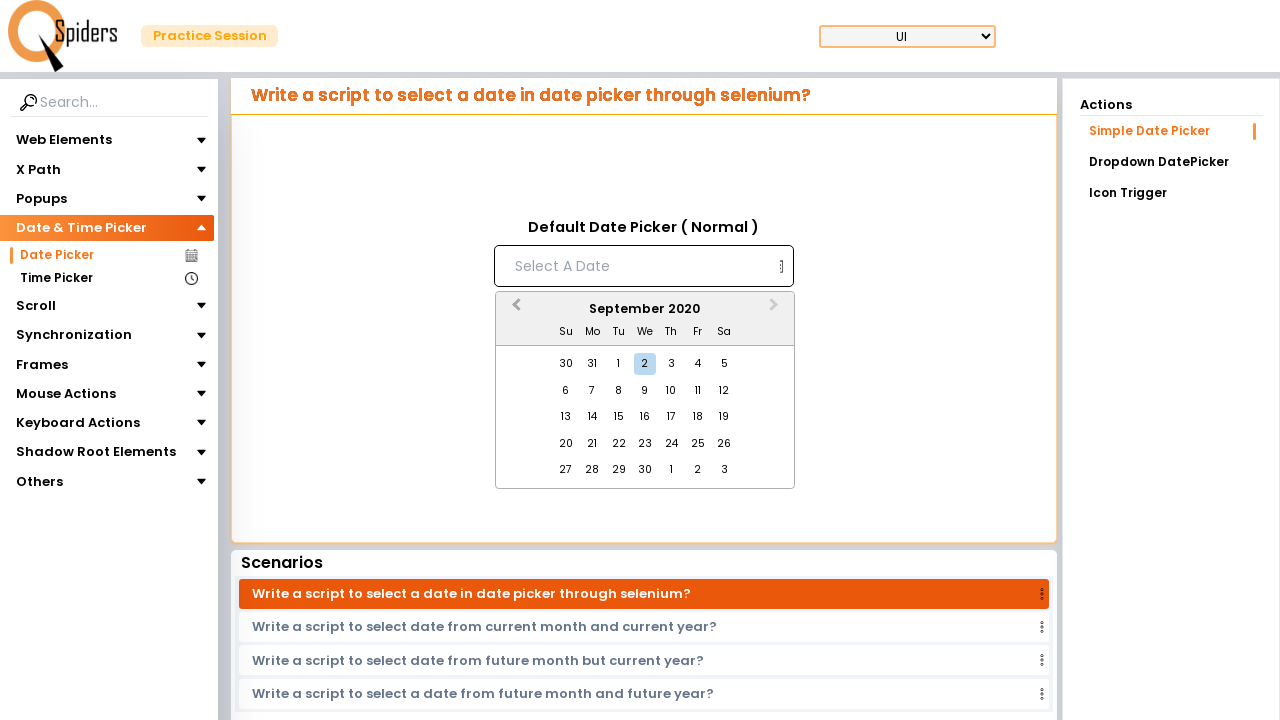

Clicked previous month button to navigate backwards at (514, 310) on button.react-datepicker__navigation.react-datepicker__navigation--previous
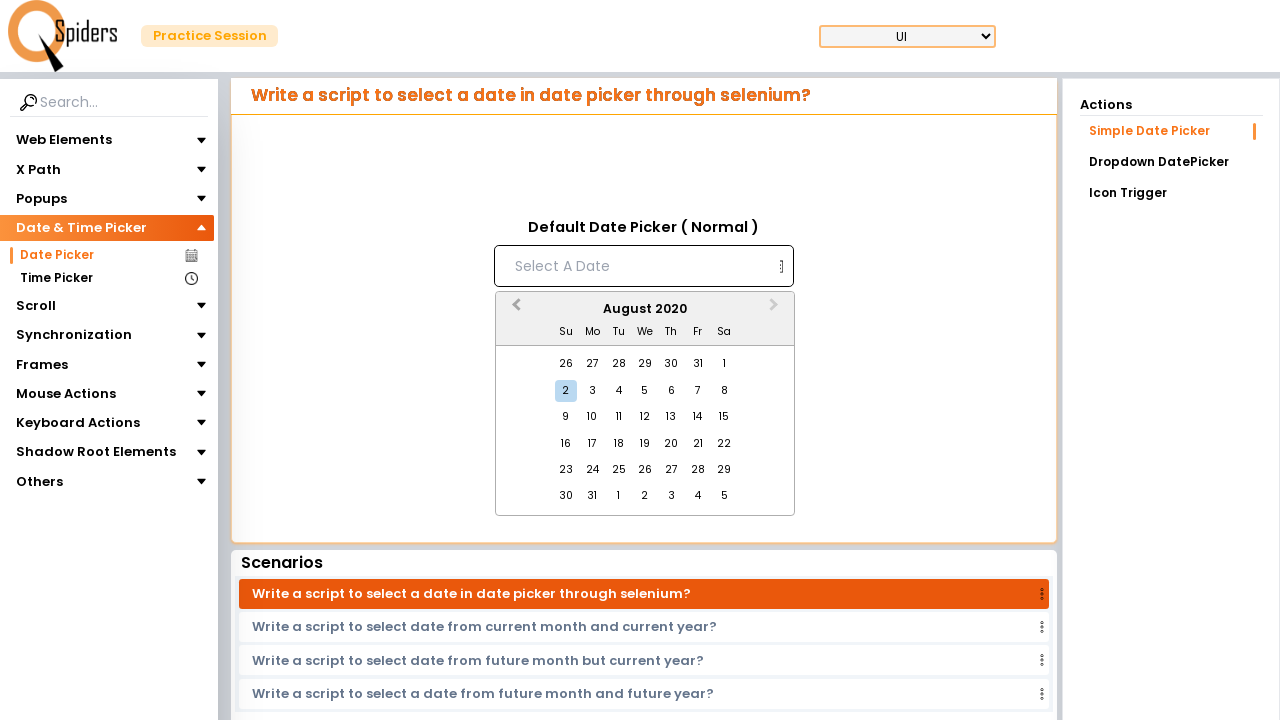

Waited for month navigation animation
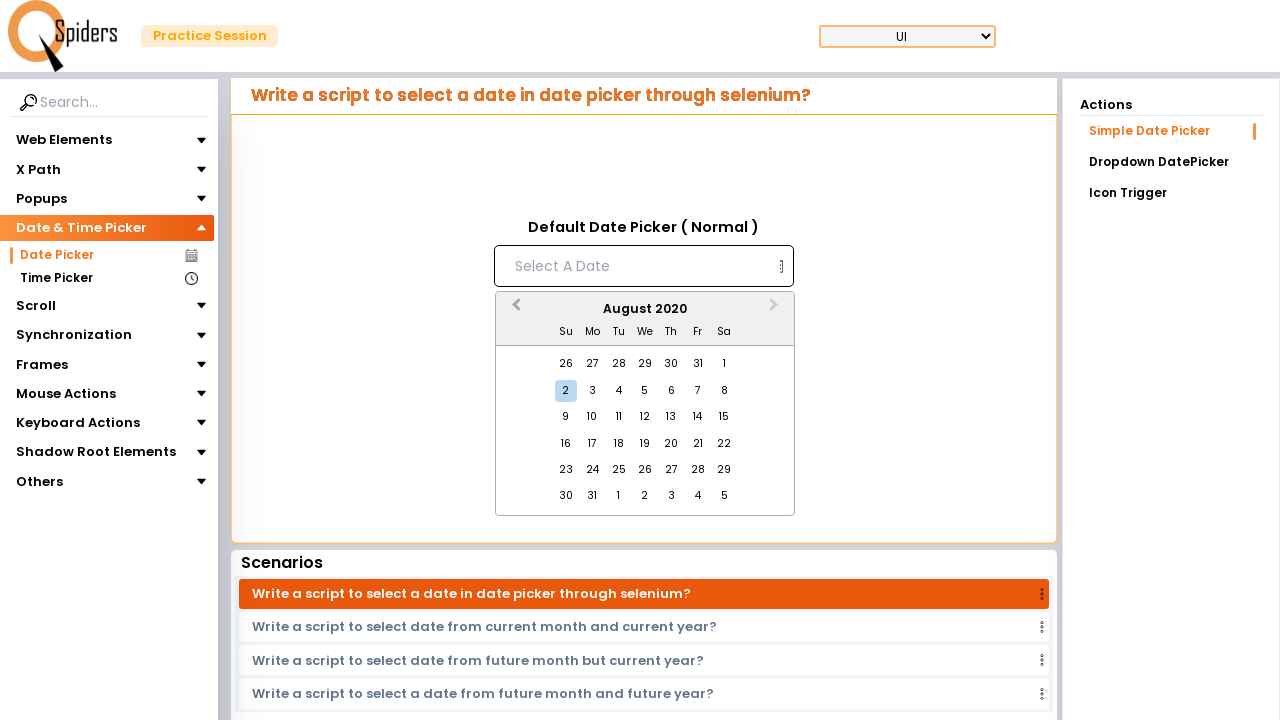

Checked current month: August 2020
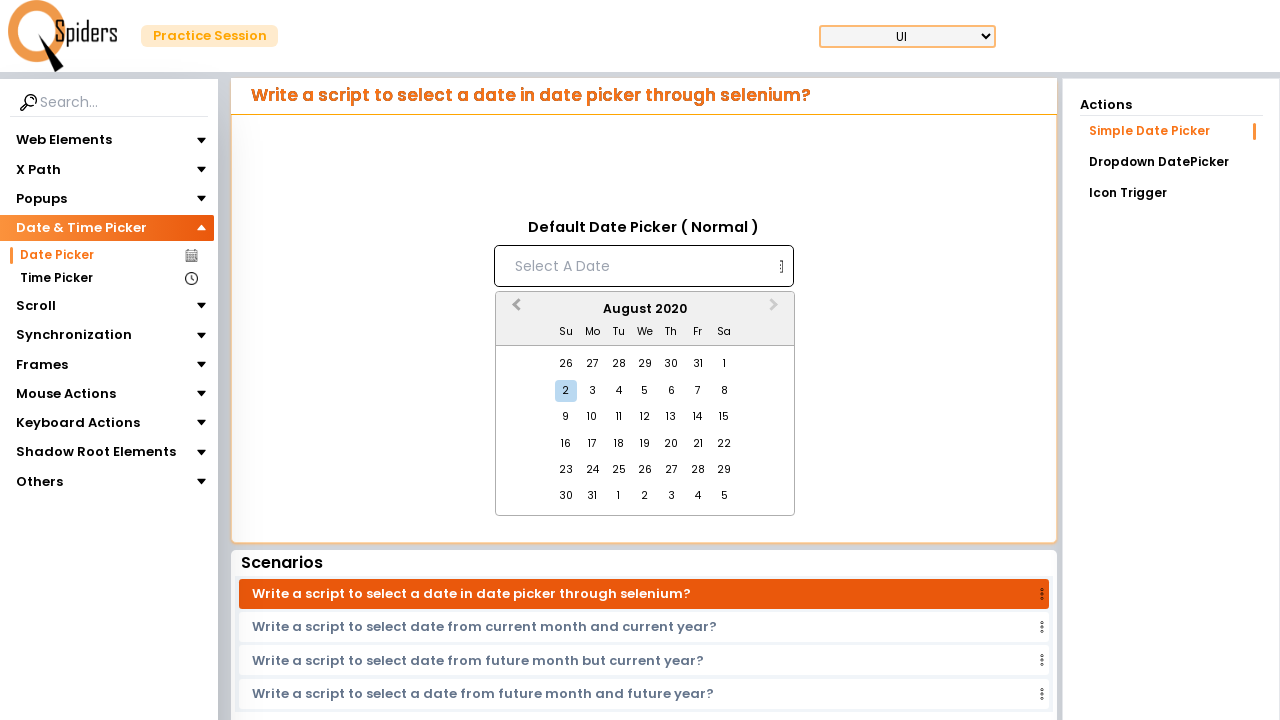

Clicked previous month button to navigate backwards at (514, 310) on button.react-datepicker__navigation.react-datepicker__navigation--previous
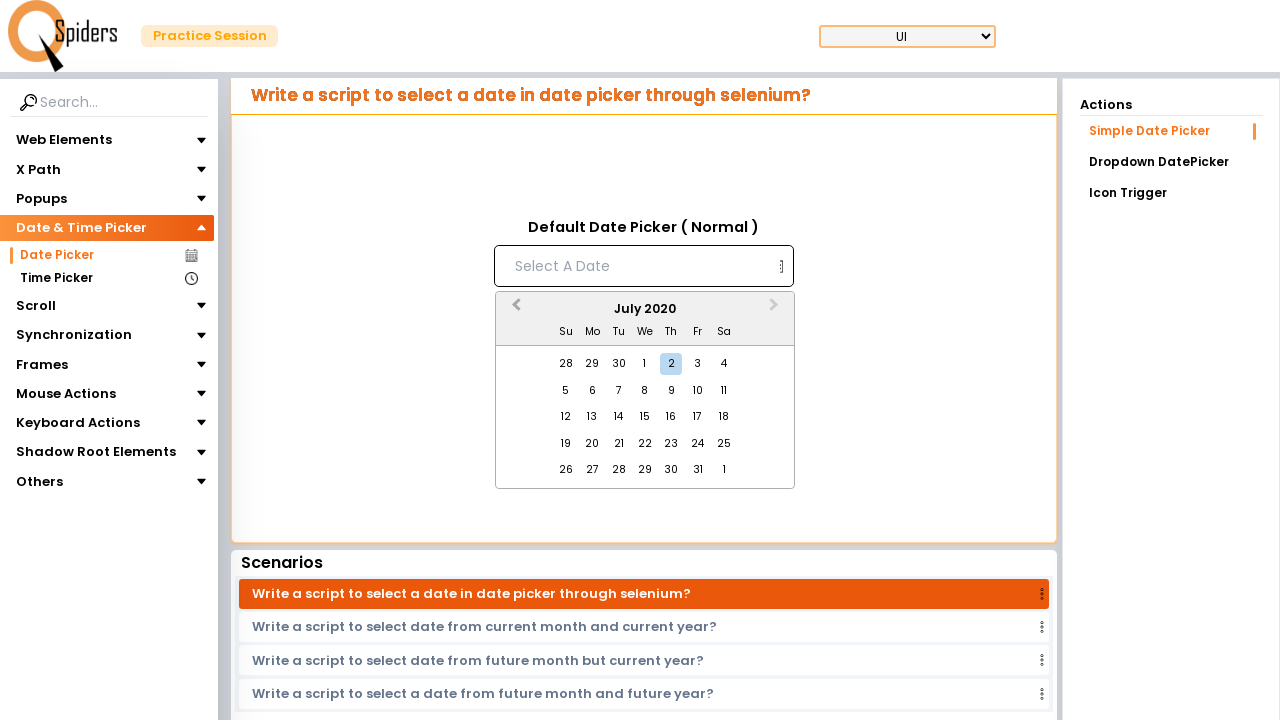

Waited for month navigation animation
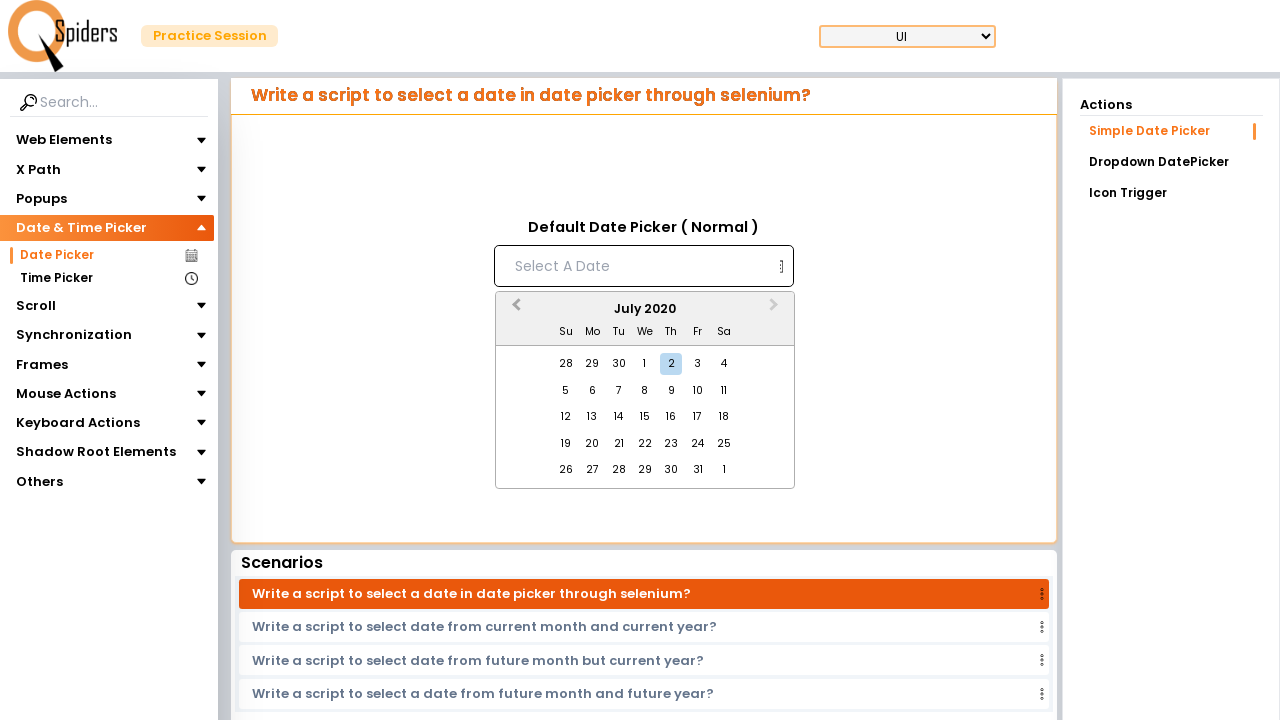

Checked current month: July 2020
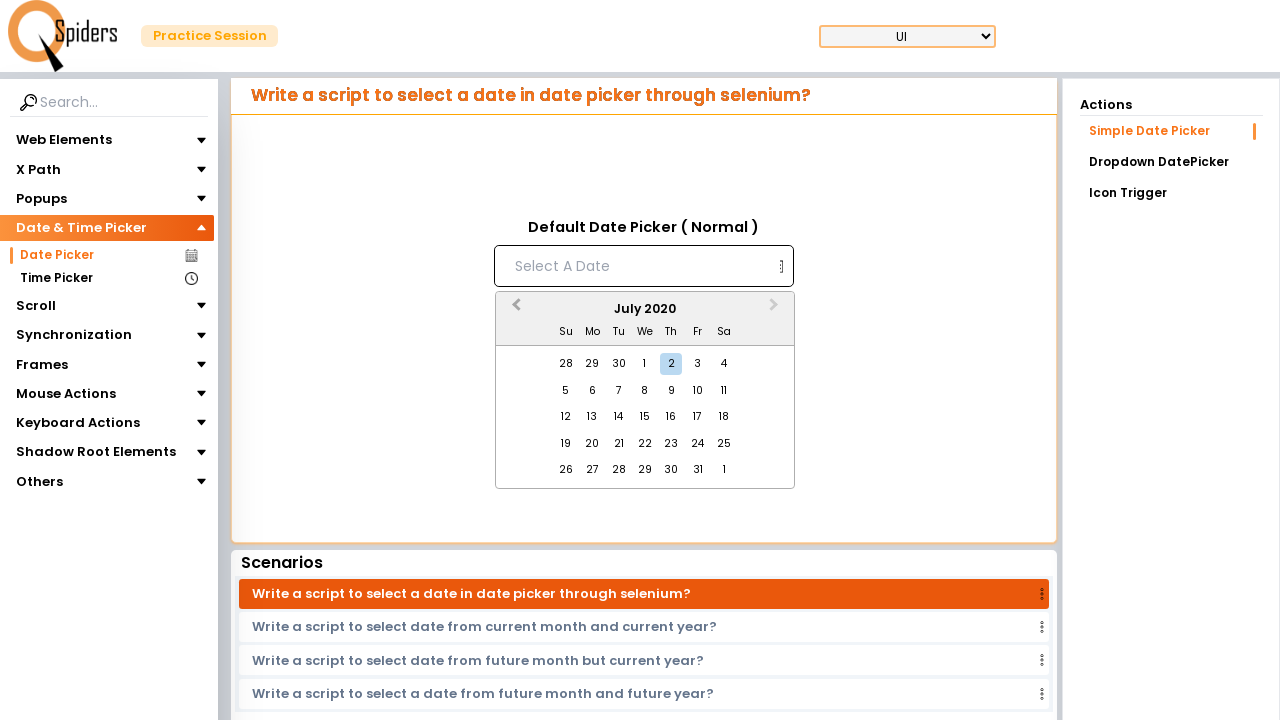

Clicked previous month button to navigate backwards at (514, 310) on button.react-datepicker__navigation.react-datepicker__navigation--previous
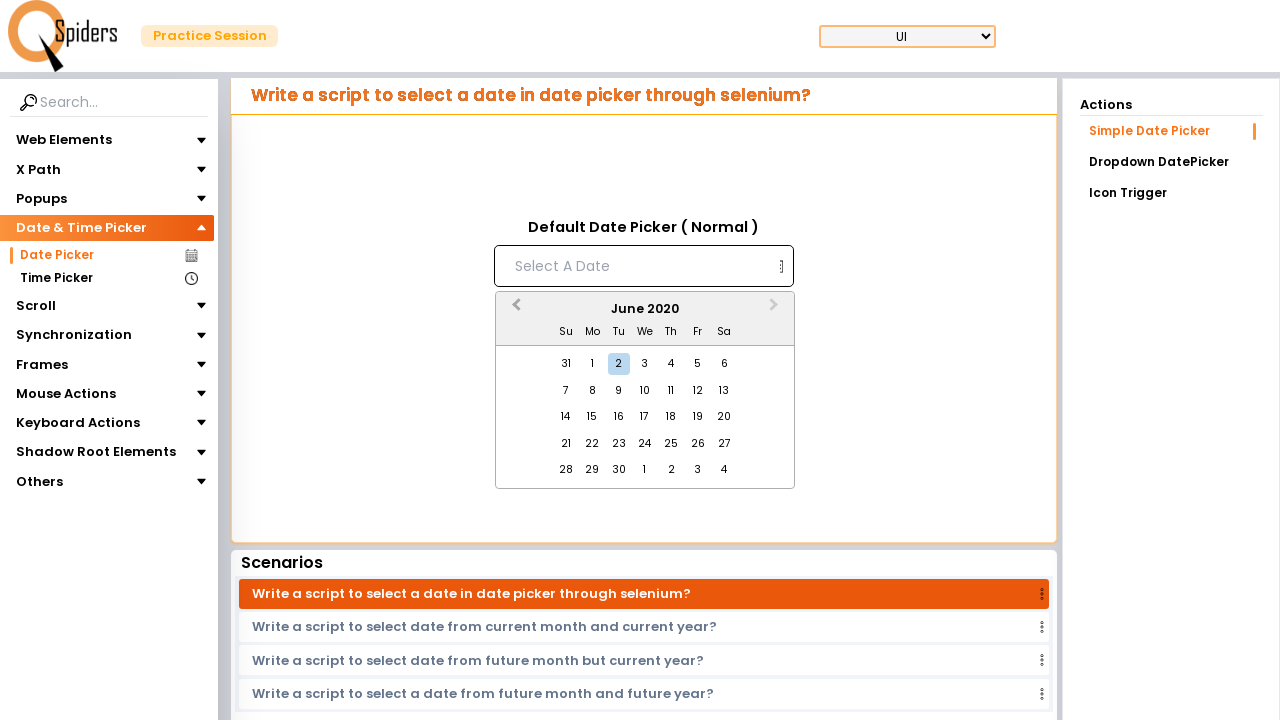

Waited for month navigation animation
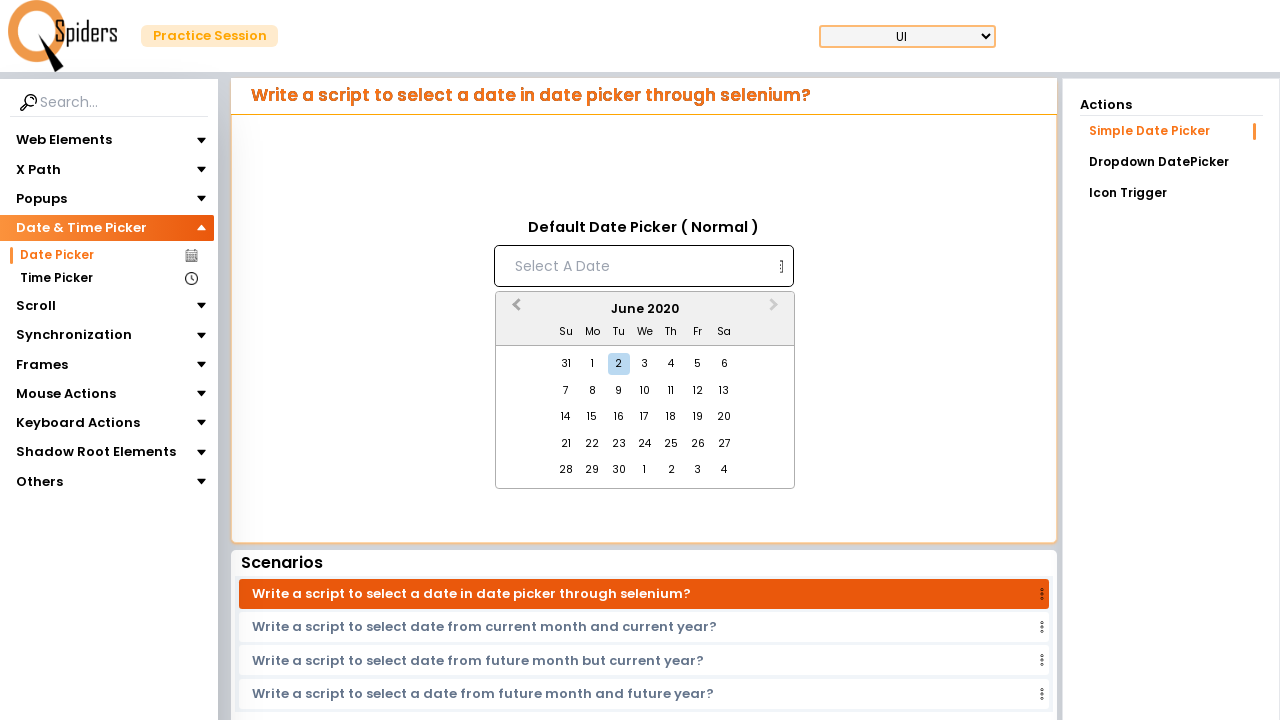

Checked current month: June 2020
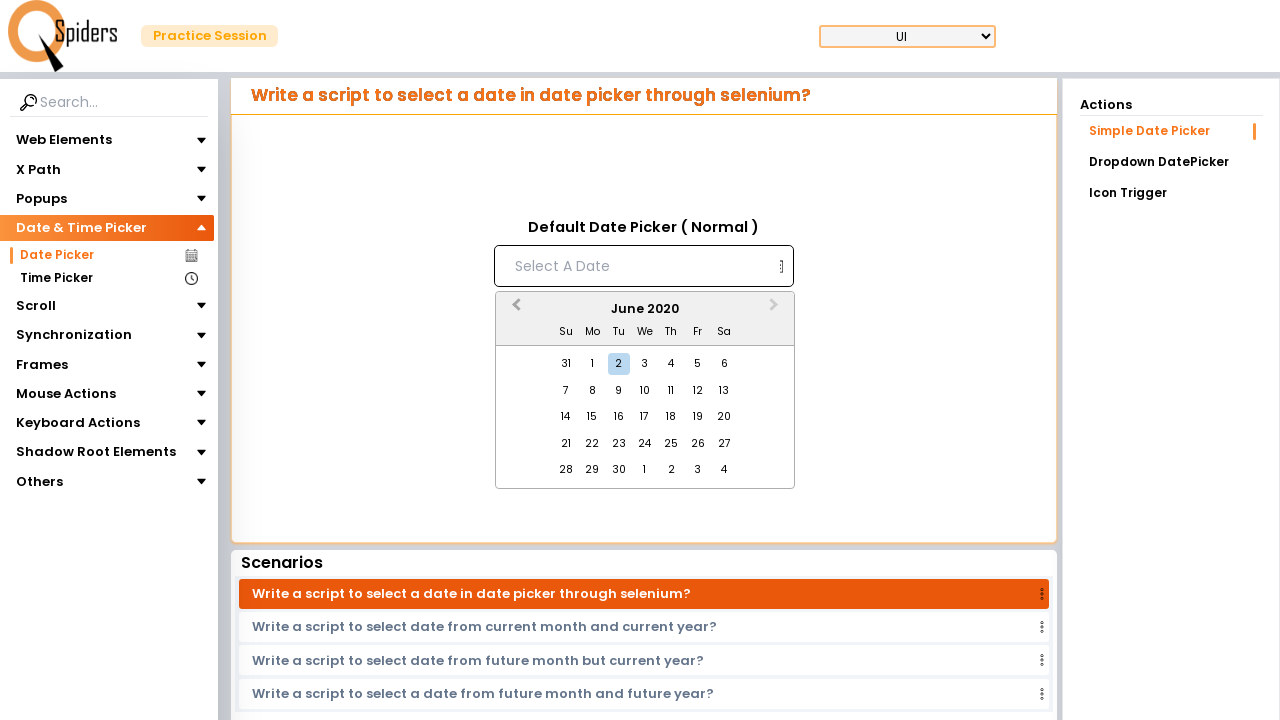

Clicked previous month button to navigate backwards at (514, 310) on button.react-datepicker__navigation.react-datepicker__navigation--previous
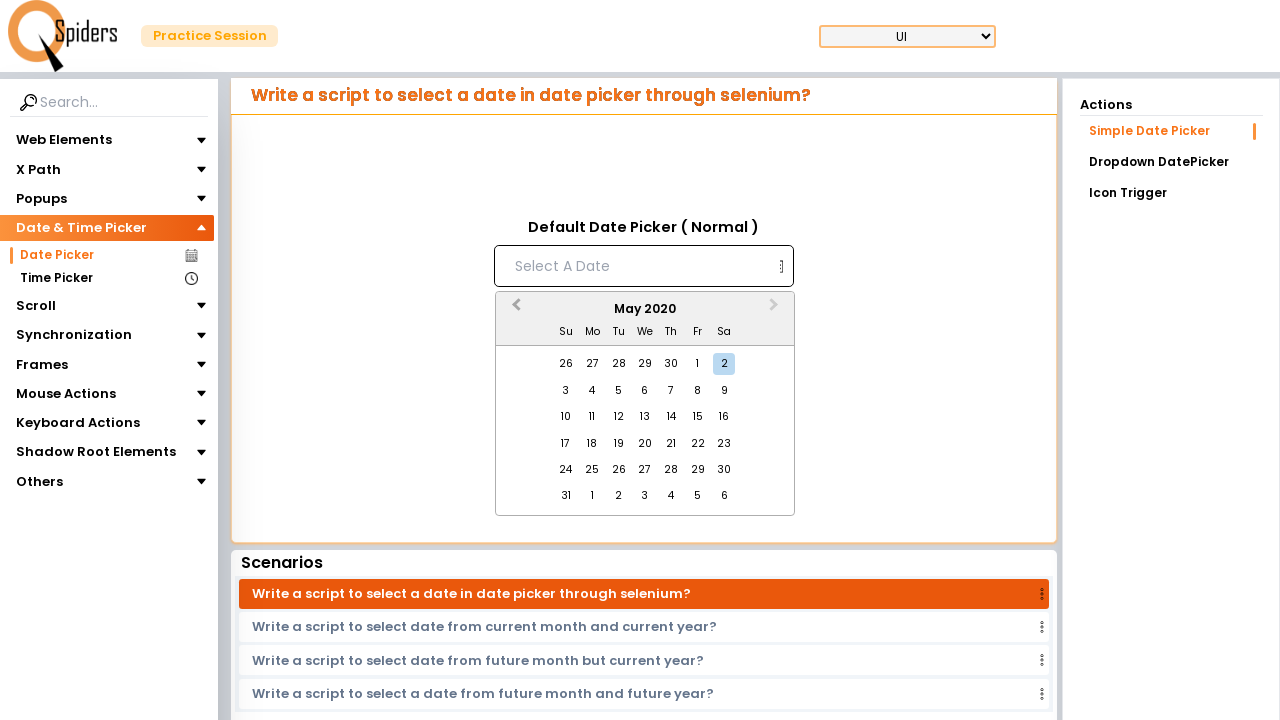

Waited for month navigation animation
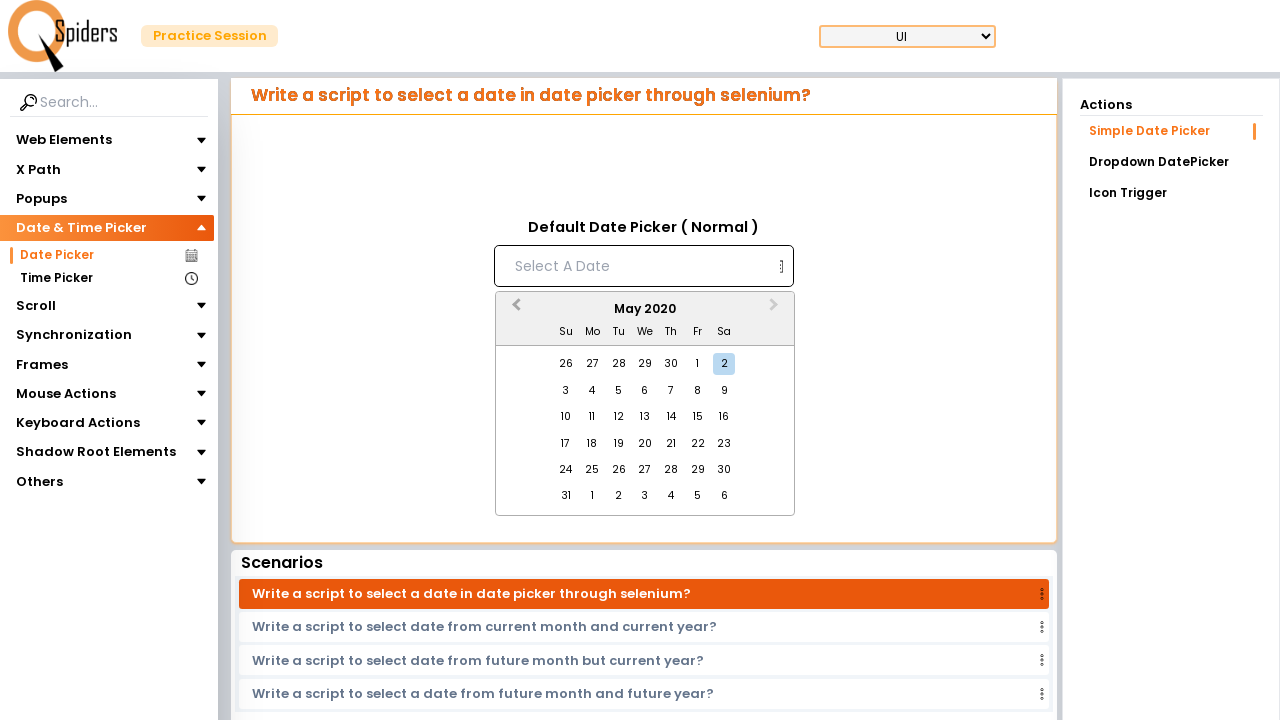

Checked current month: May 2020
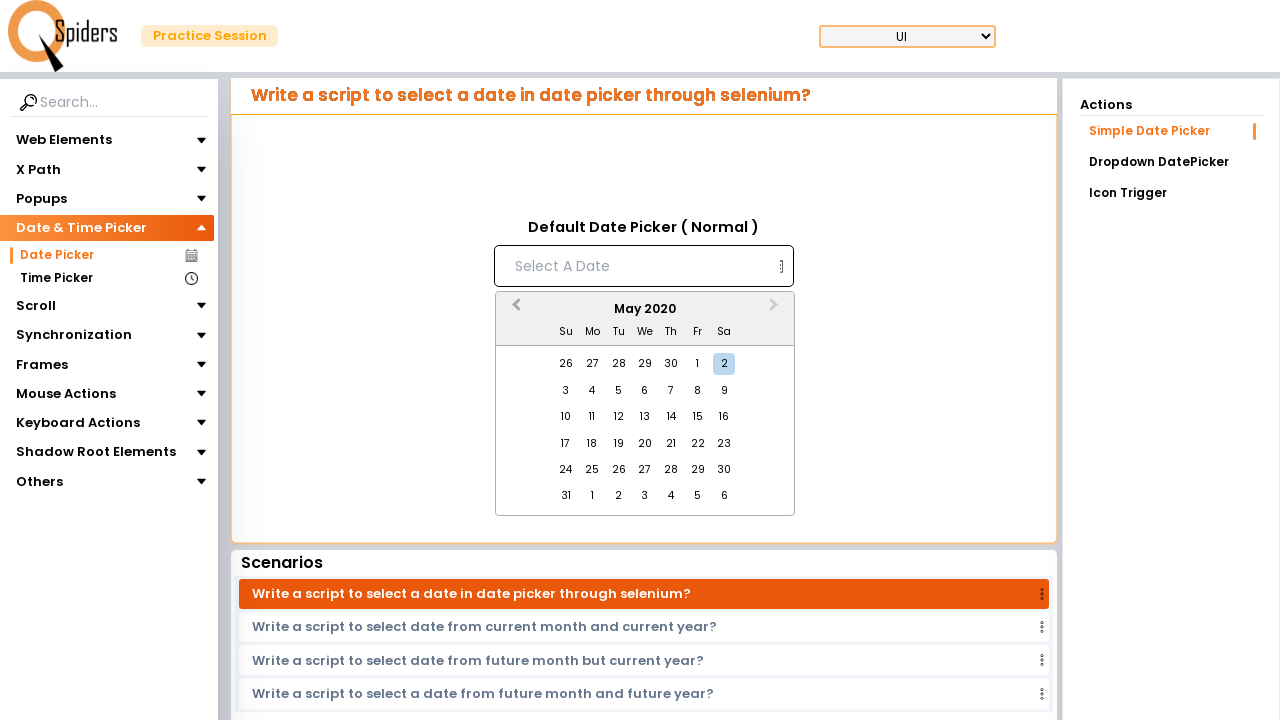

Clicked previous month button to navigate backwards at (514, 310) on button.react-datepicker__navigation.react-datepicker__navigation--previous
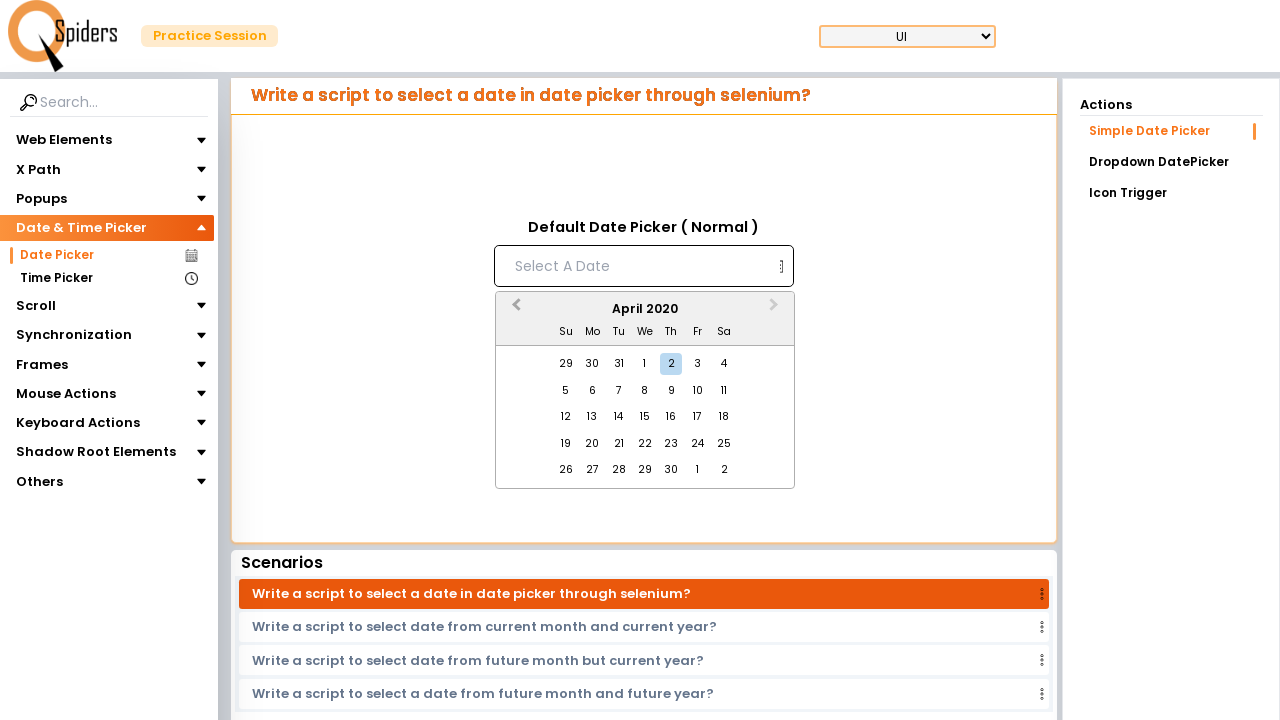

Waited for month navigation animation
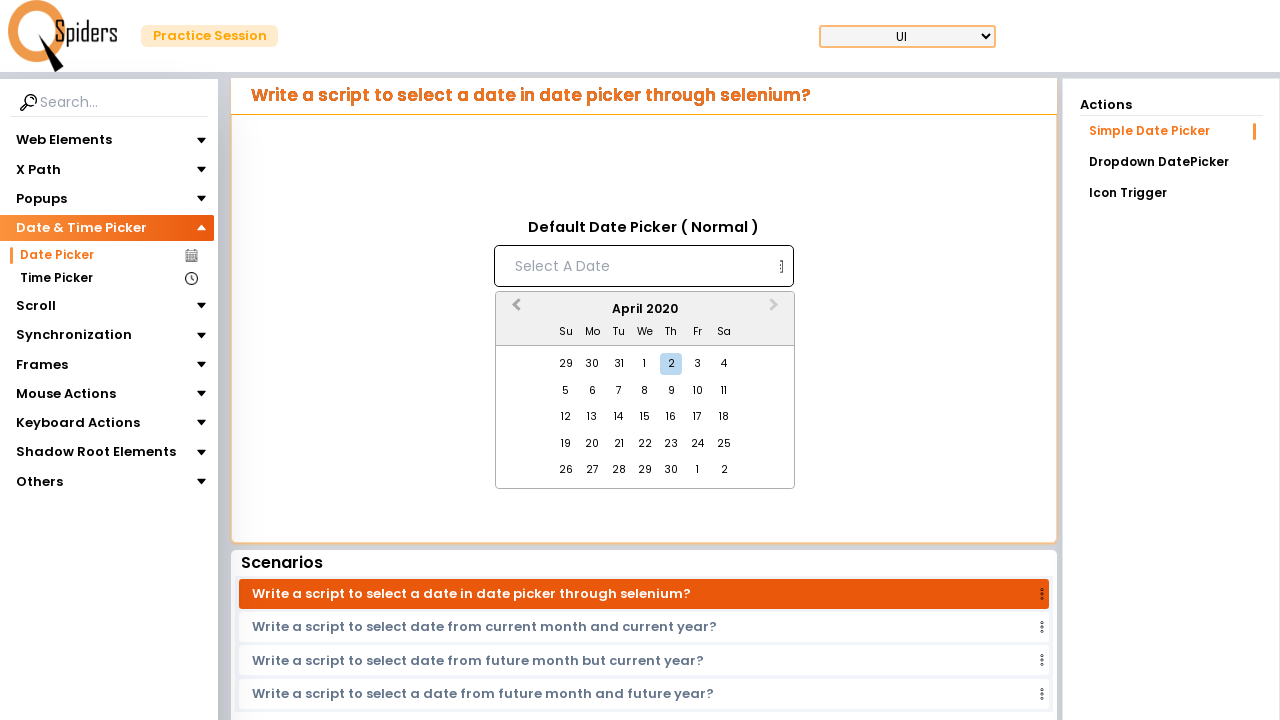

Checked current month: April 2020
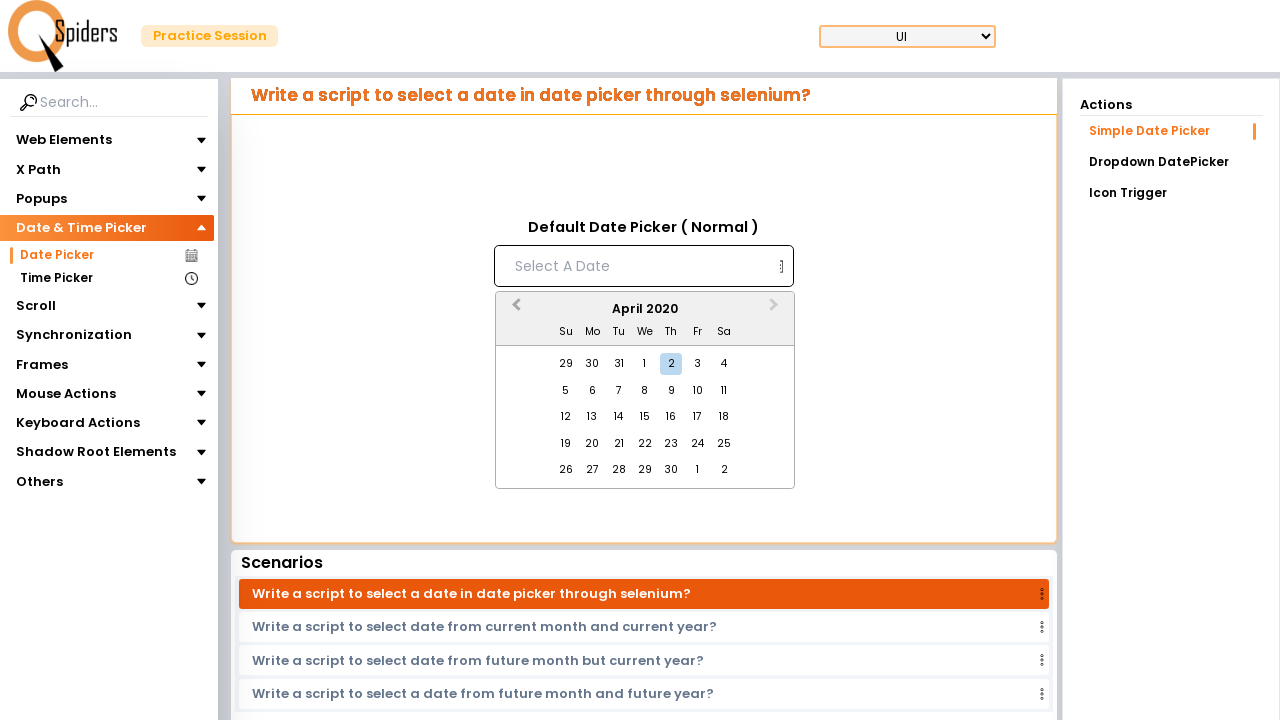

Clicked previous month button to navigate backwards at (514, 310) on button.react-datepicker__navigation.react-datepicker__navigation--previous
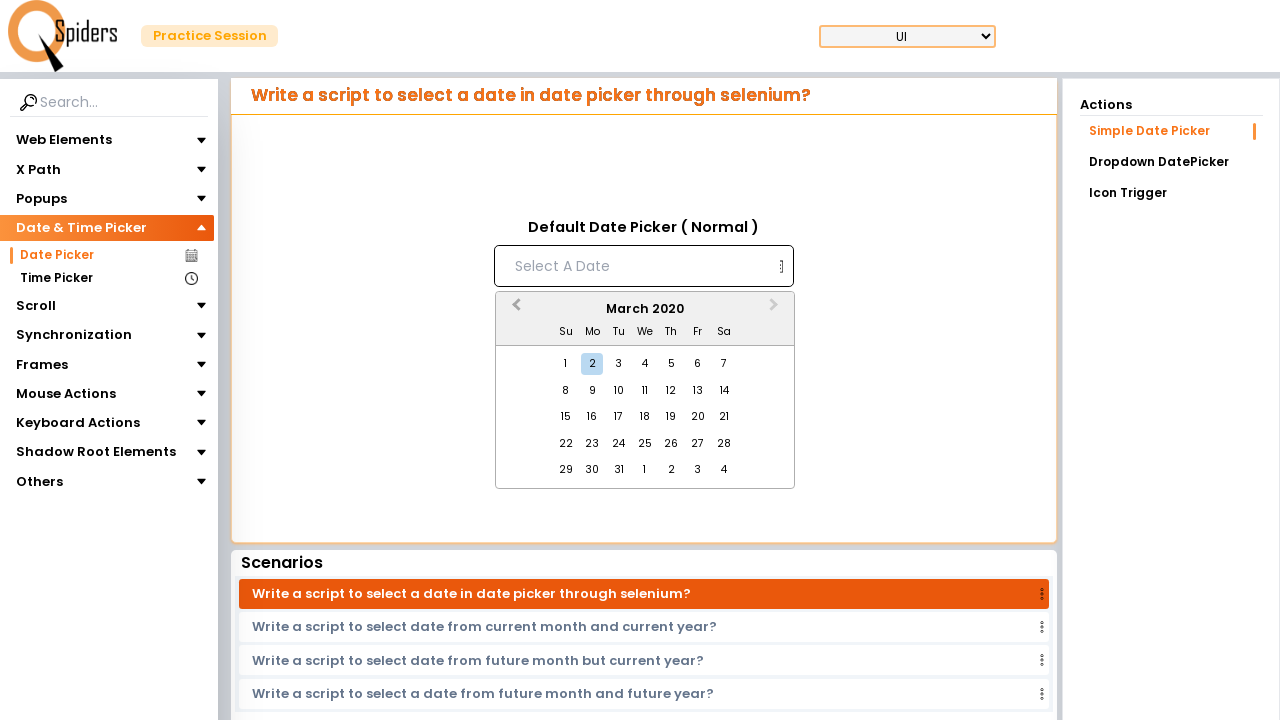

Waited for month navigation animation
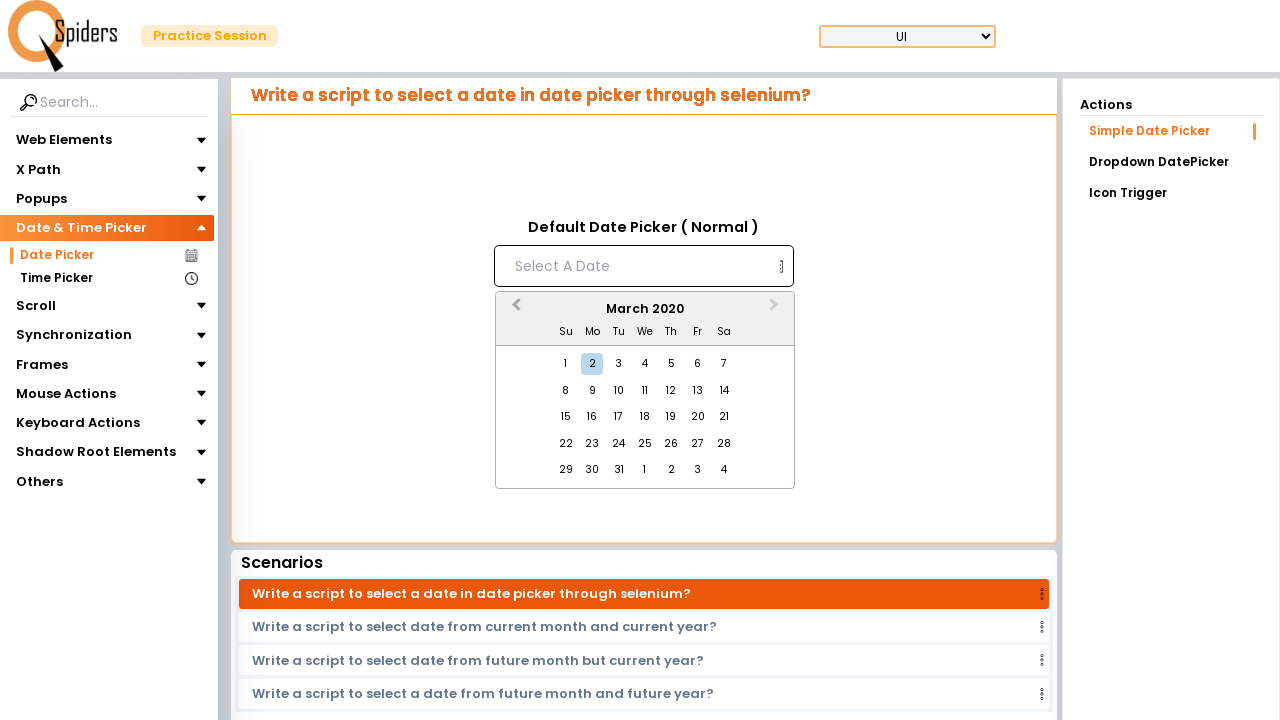

Checked current month: March 2020
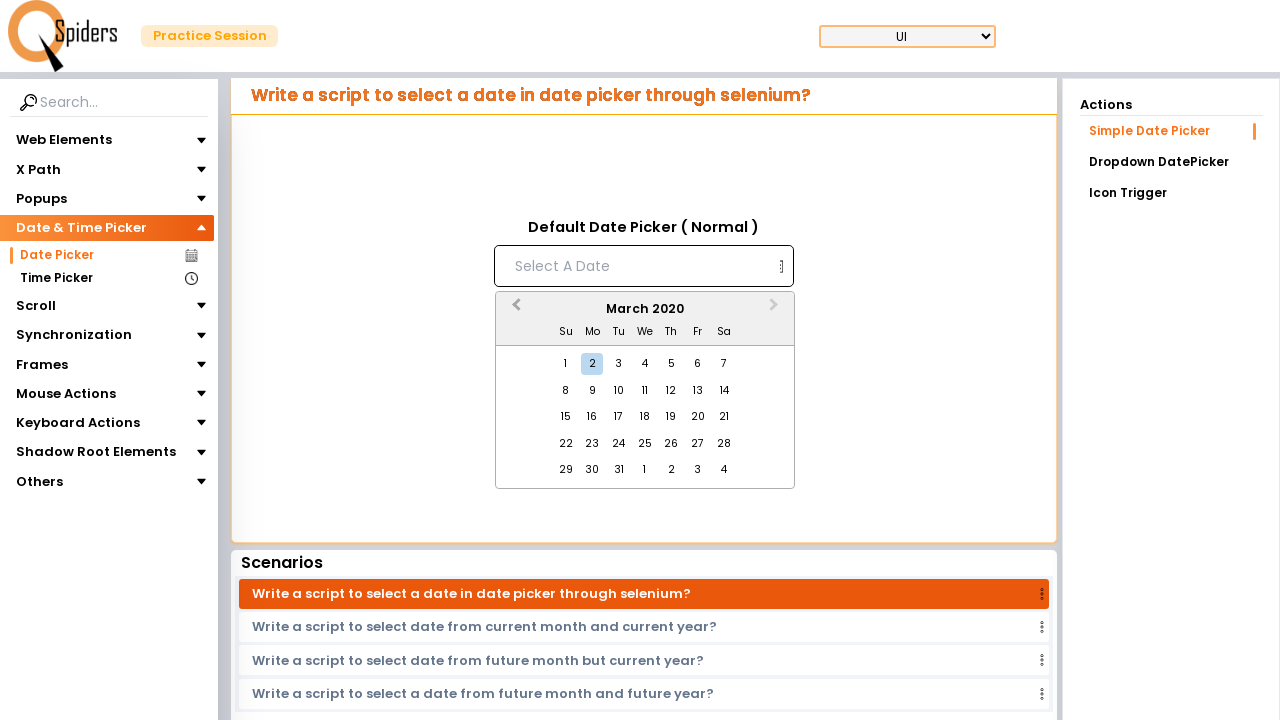

Clicked previous month button to navigate backwards at (514, 310) on button.react-datepicker__navigation.react-datepicker__navigation--previous
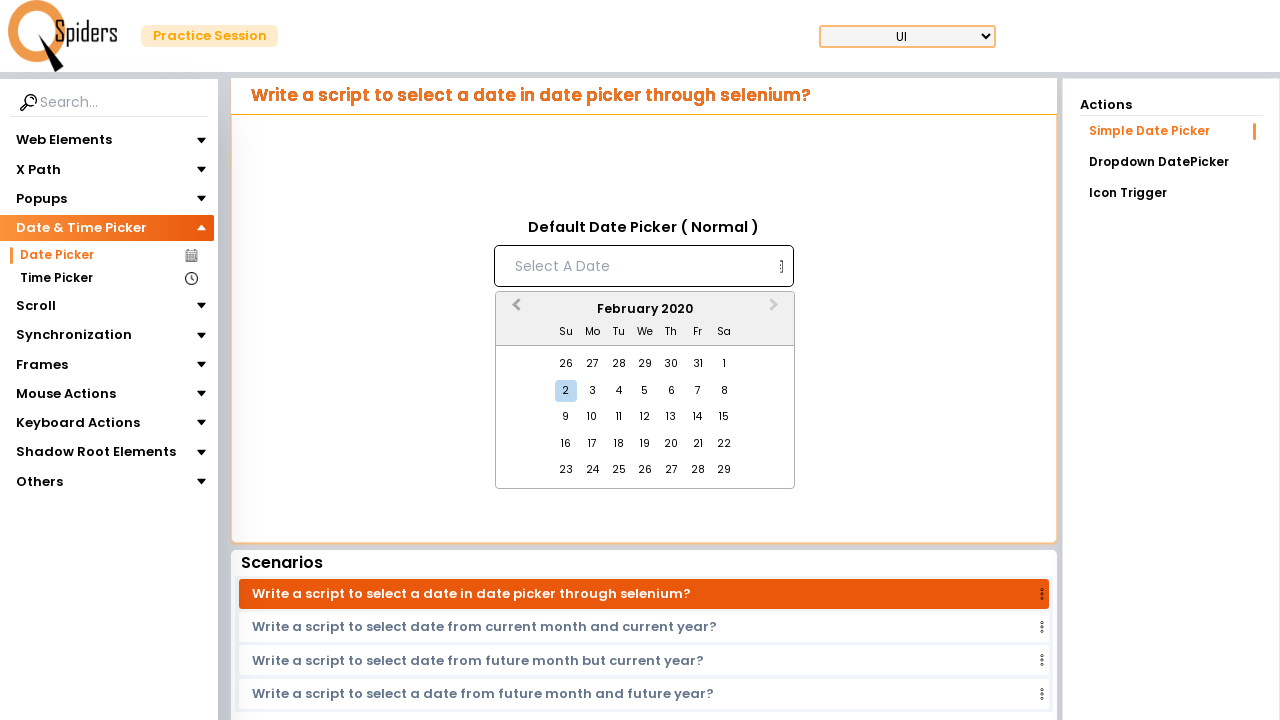

Waited for month navigation animation
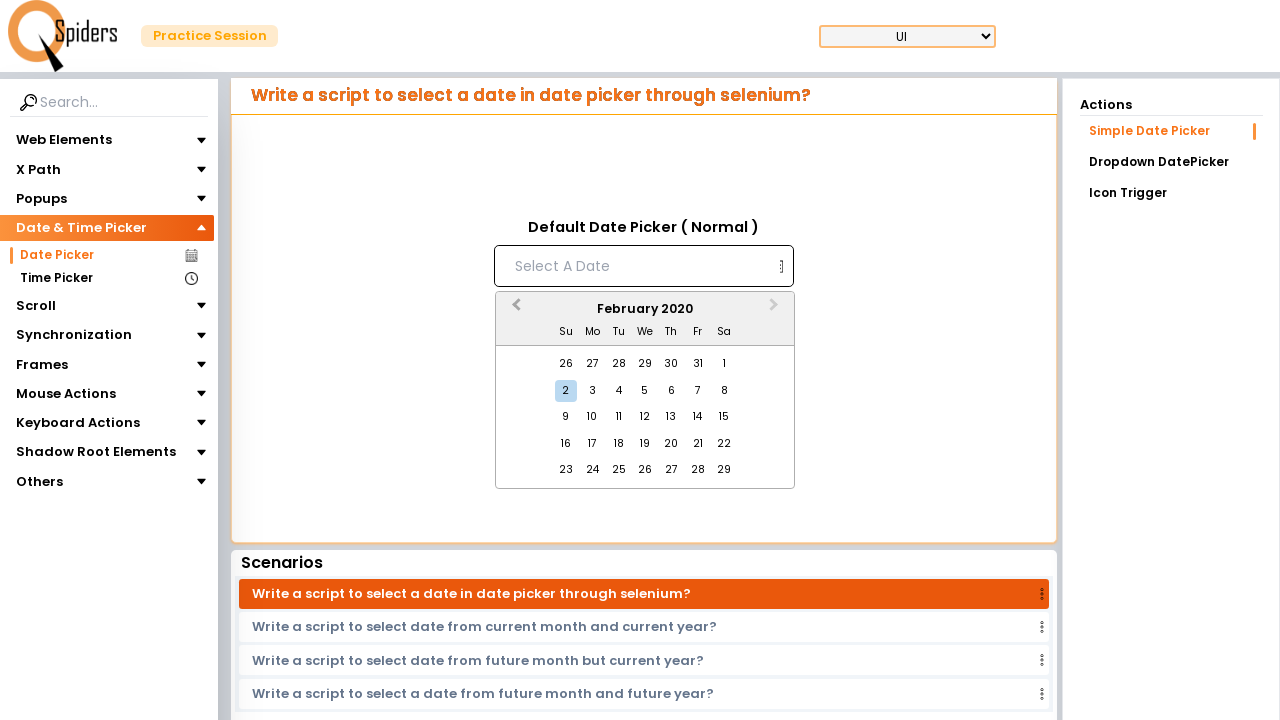

Checked current month: February 2020
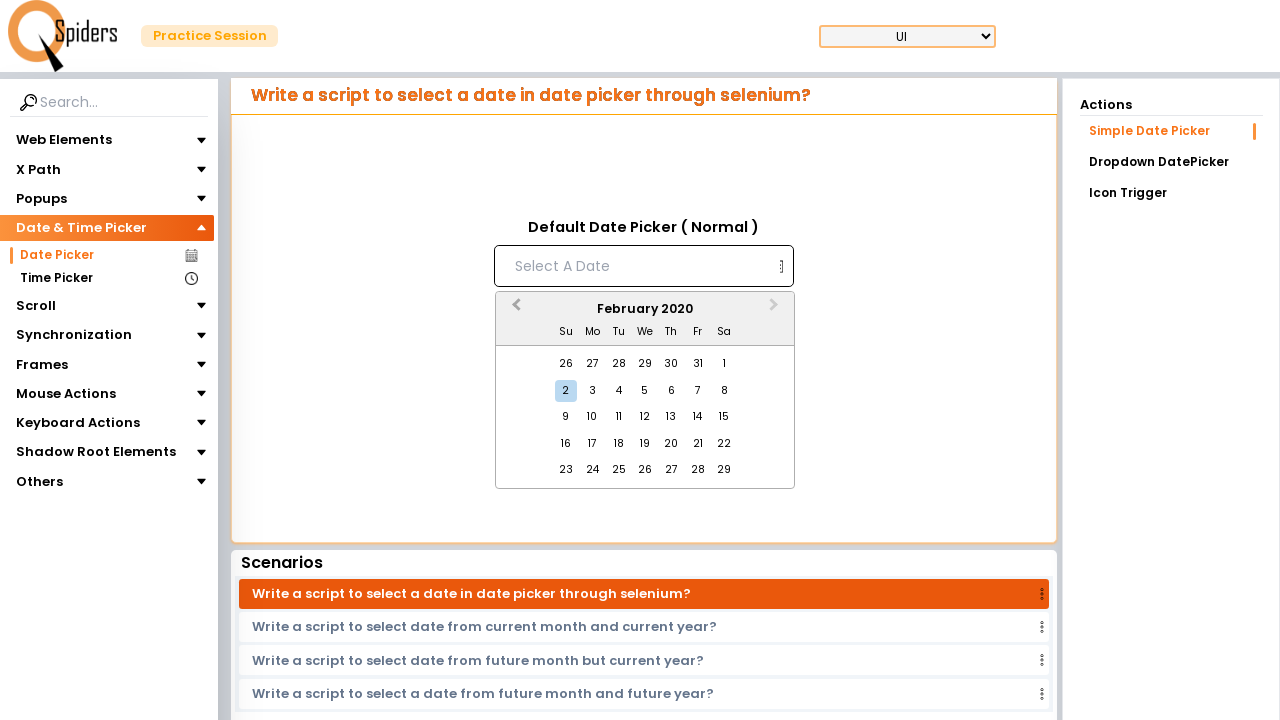

Clicked previous month button to navigate backwards at (514, 310) on button.react-datepicker__navigation.react-datepicker__navigation--previous
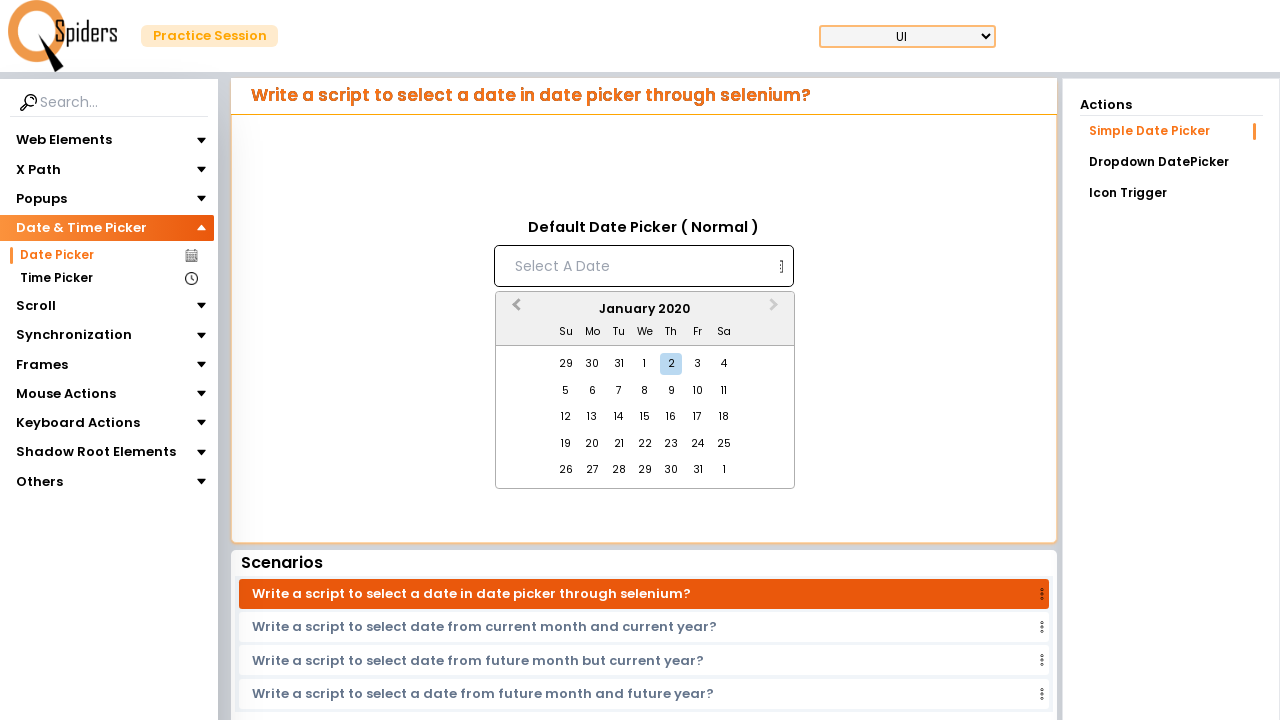

Waited for month navigation animation
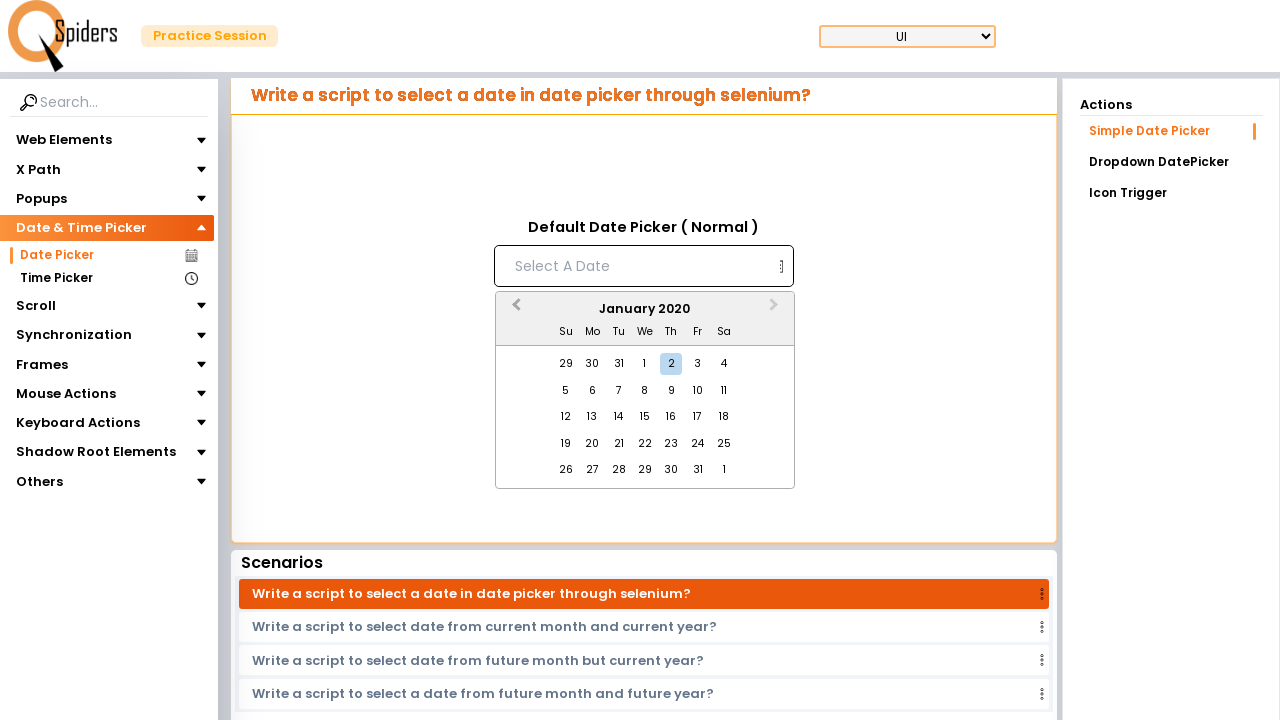

Checked current month: January 2020
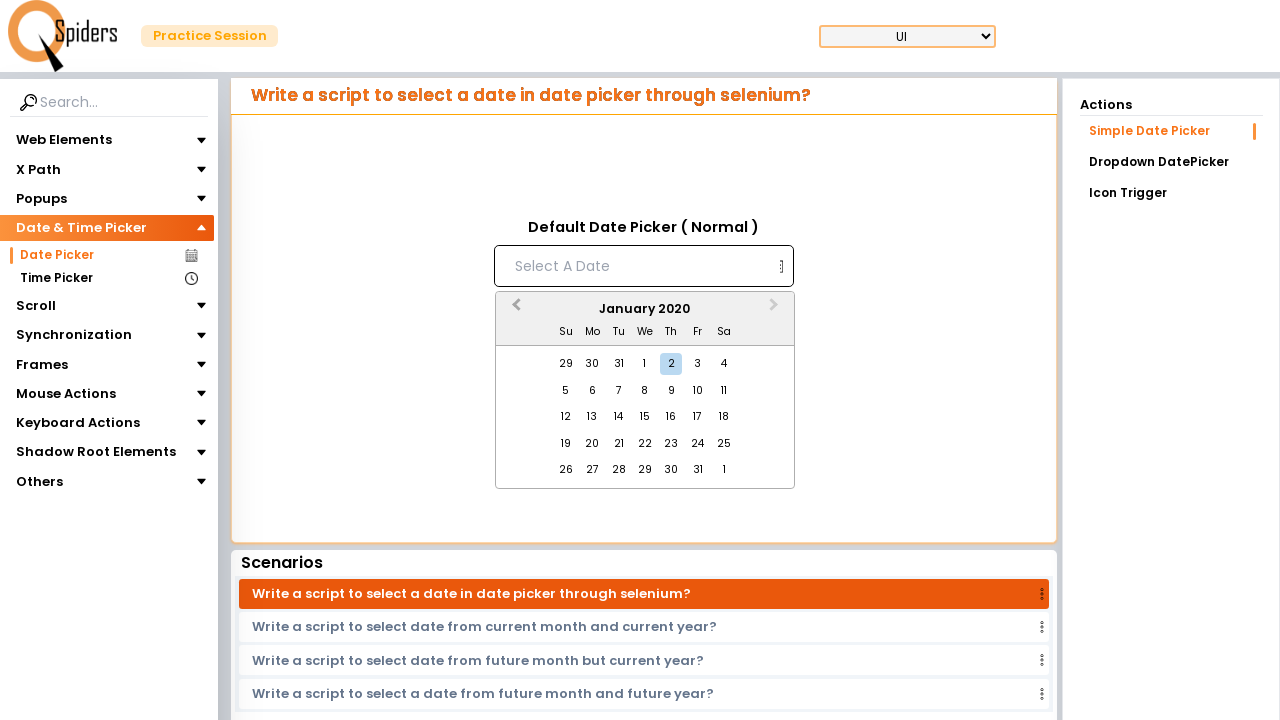

Clicked previous month button to navigate backwards at (514, 310) on button.react-datepicker__navigation.react-datepicker__navigation--previous
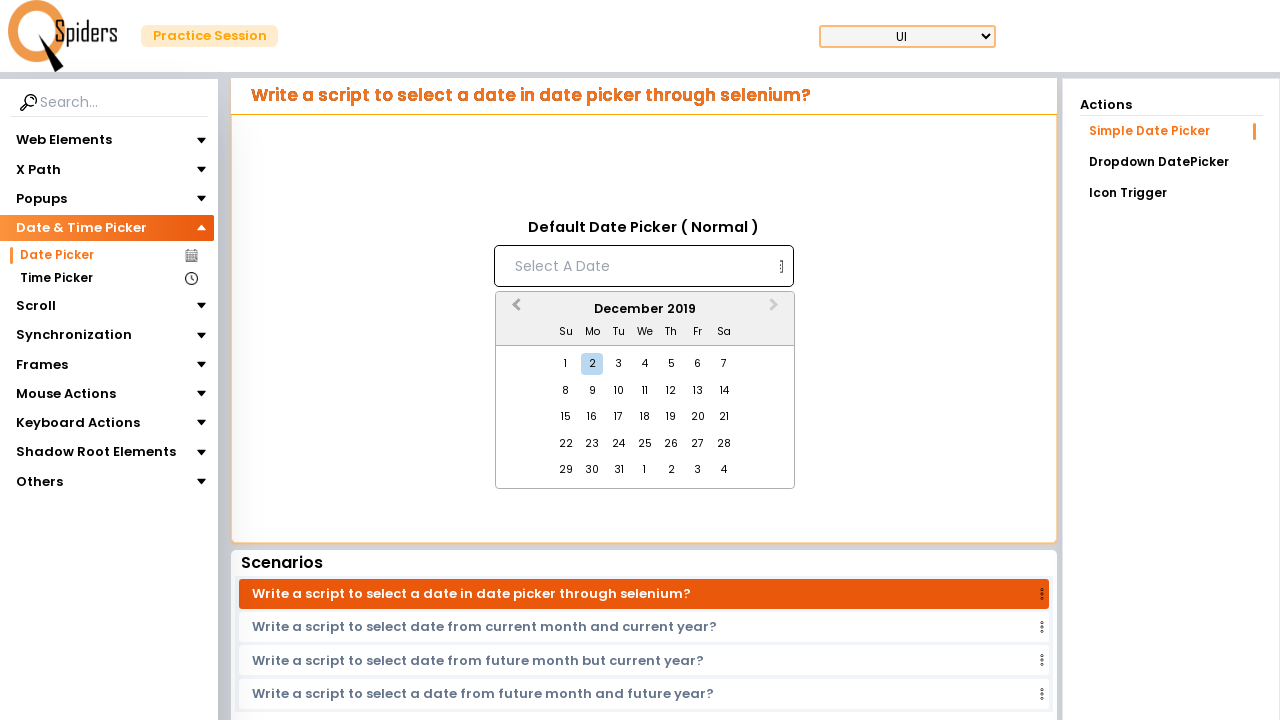

Waited for month navigation animation
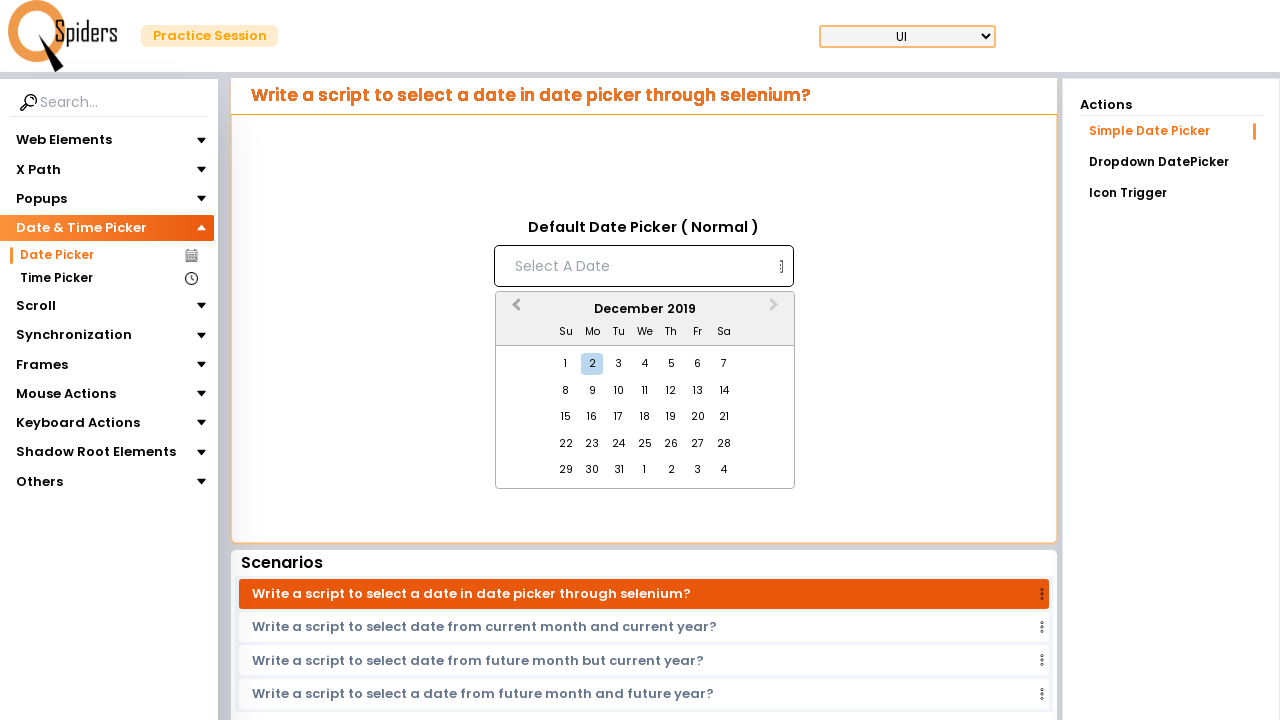

Checked current month: December 2019
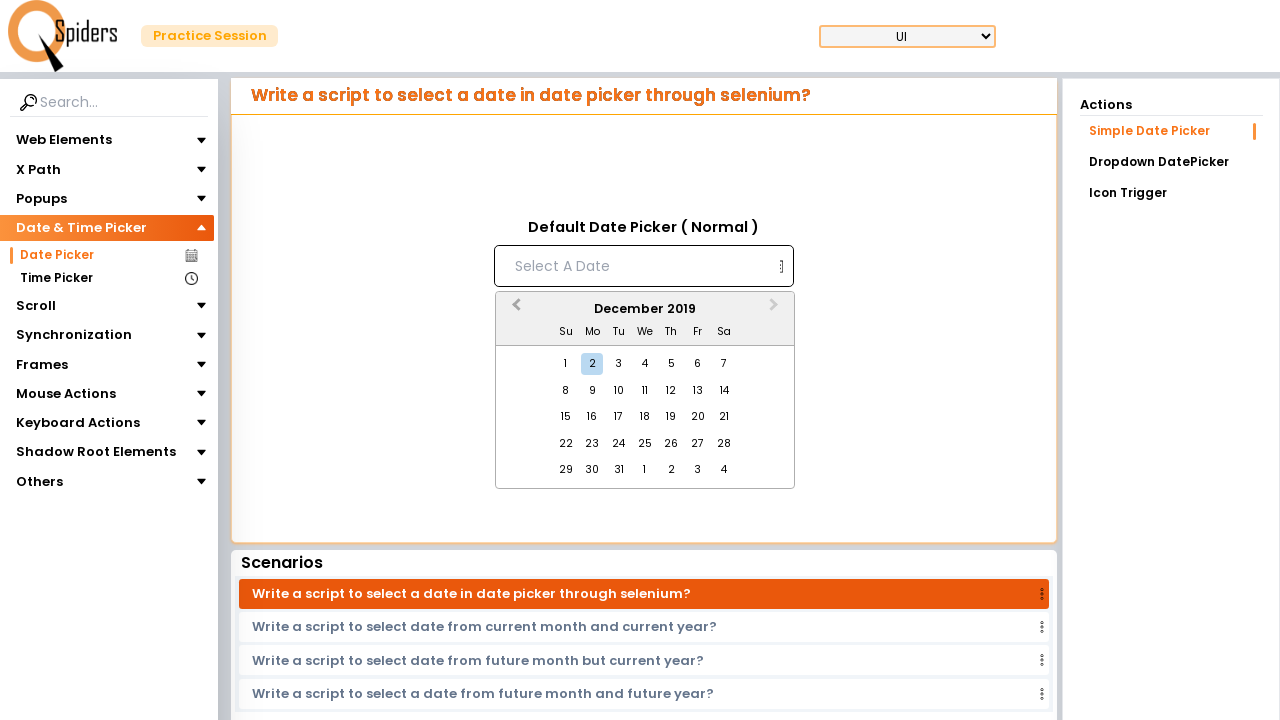

Clicked previous month button to navigate backwards at (514, 310) on button.react-datepicker__navigation.react-datepicker__navigation--previous
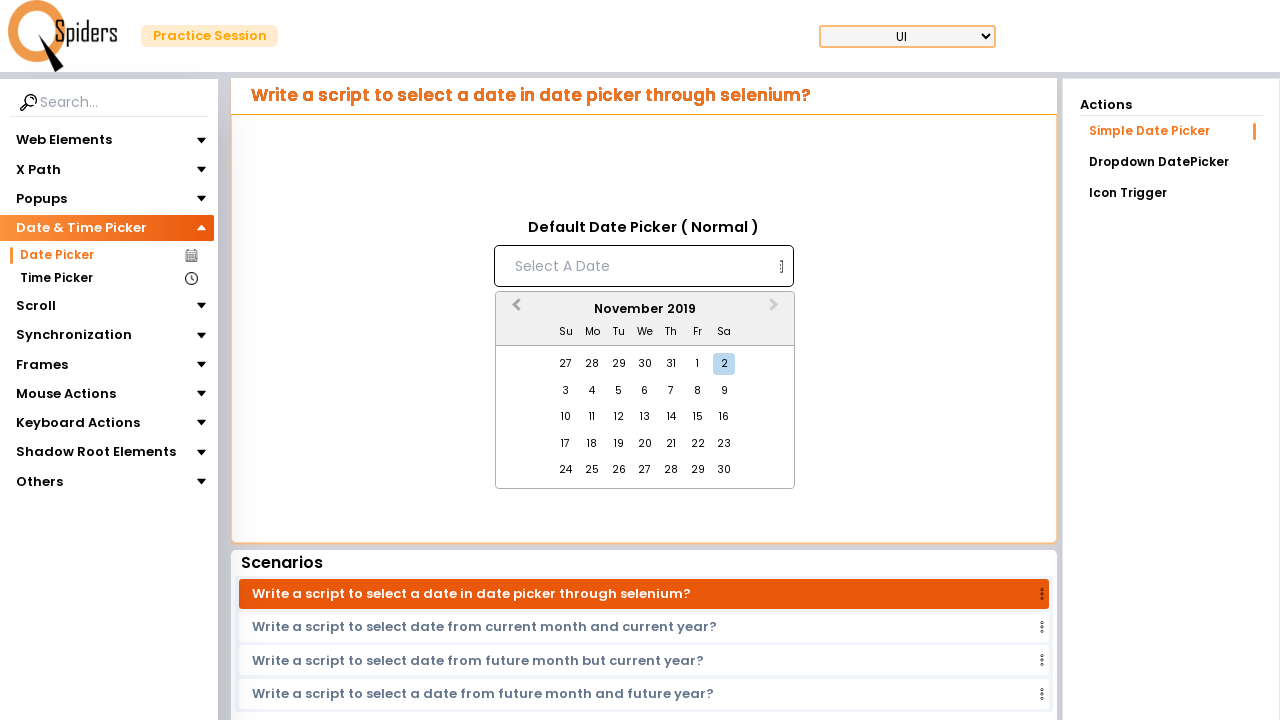

Waited for month navigation animation
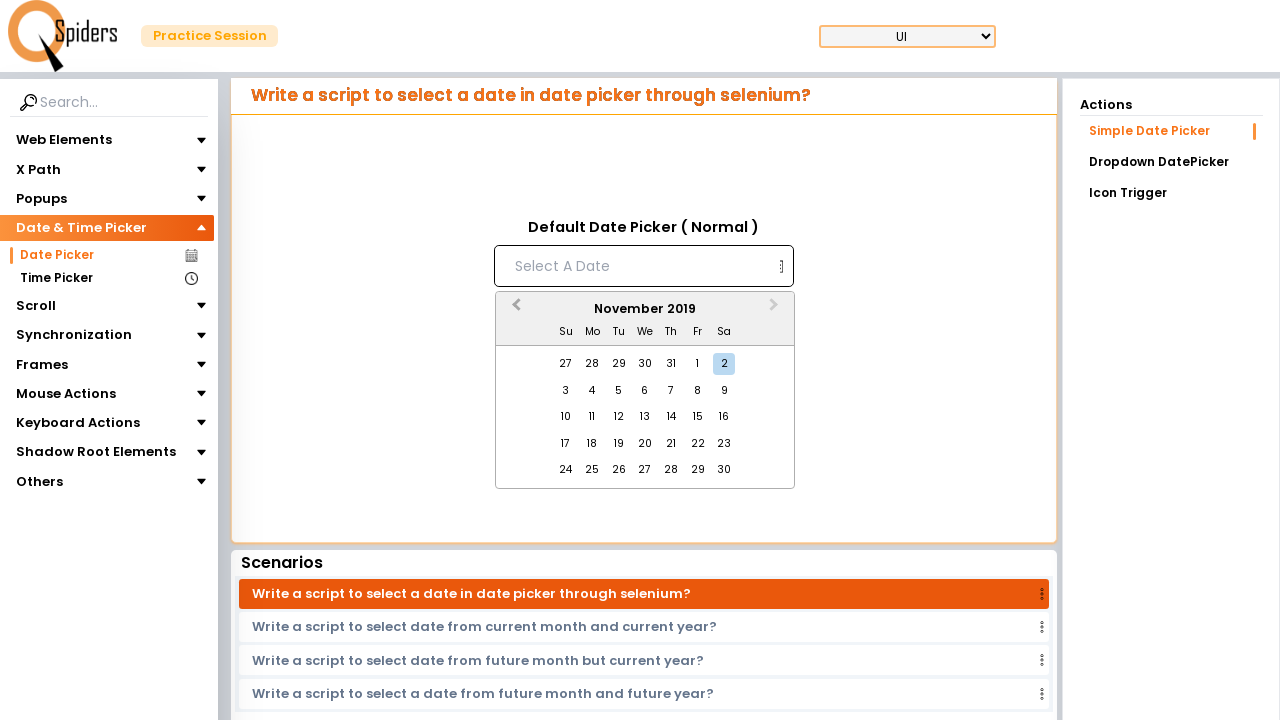

Checked current month: November 2019
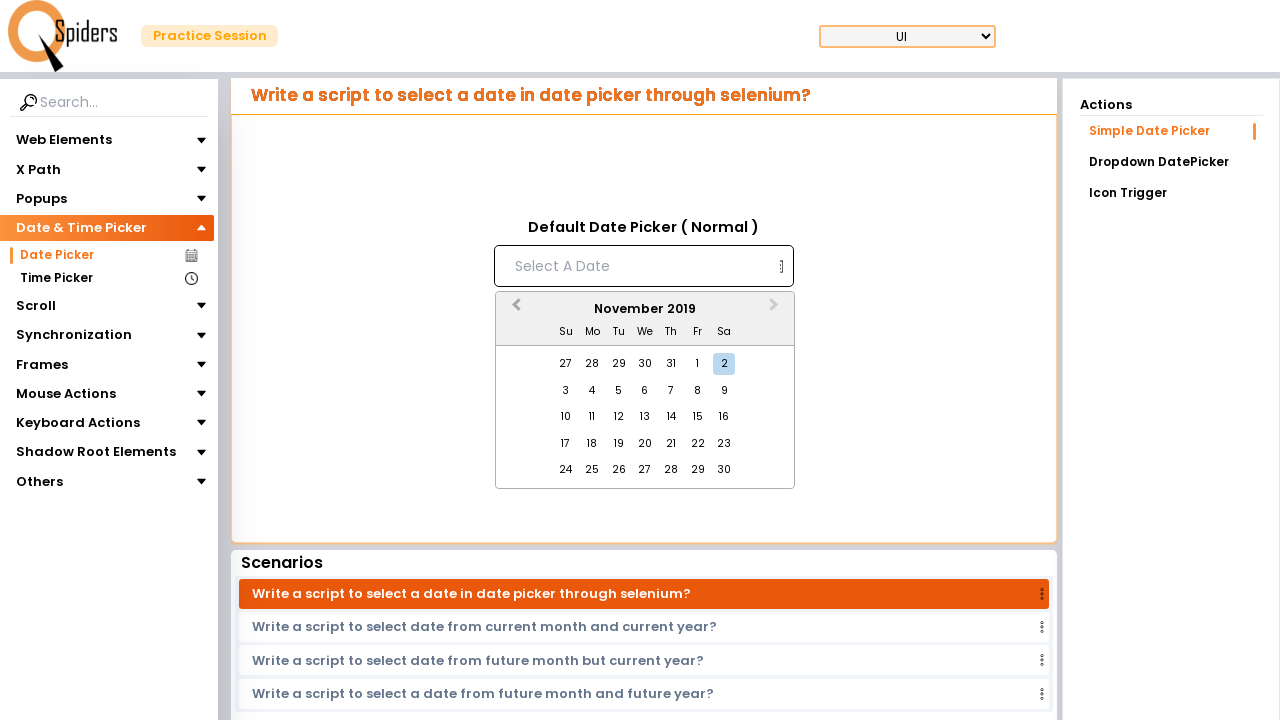

Clicked previous month button to navigate backwards at (514, 310) on button.react-datepicker__navigation.react-datepicker__navigation--previous
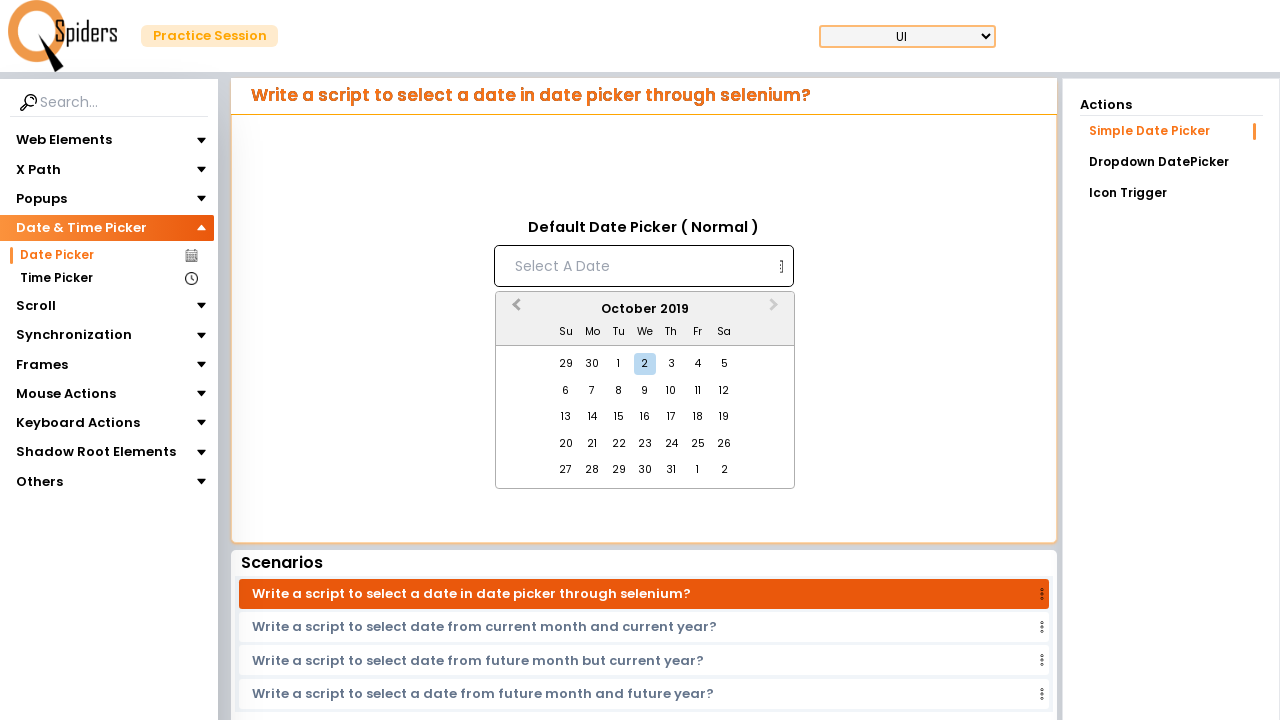

Waited for month navigation animation
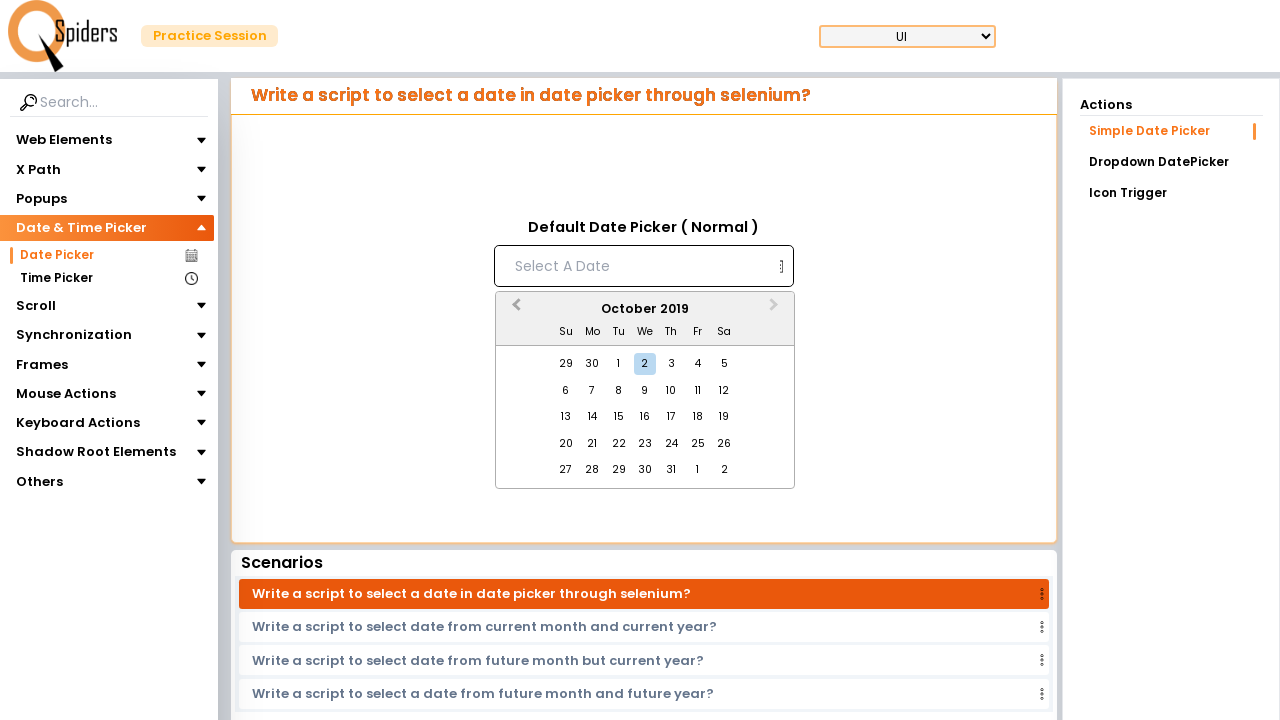

Checked current month: October 2019
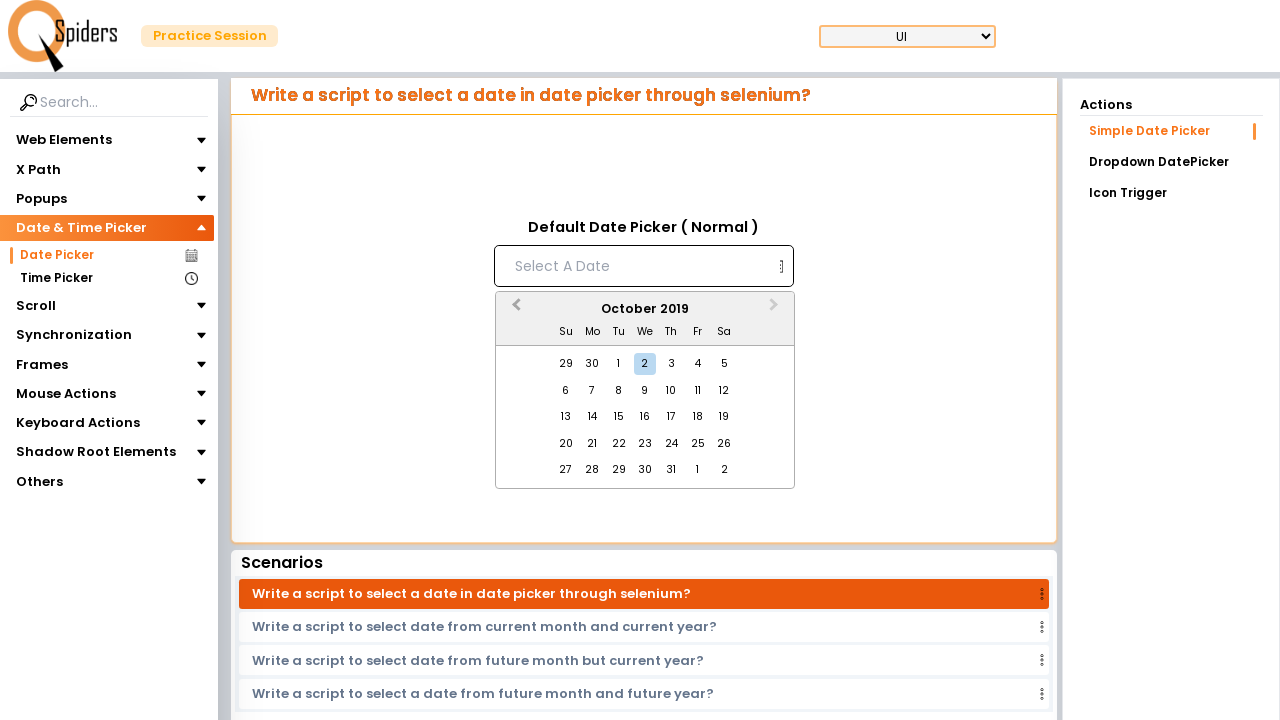

Clicked previous month button to navigate backwards at (514, 310) on button.react-datepicker__navigation.react-datepicker__navigation--previous
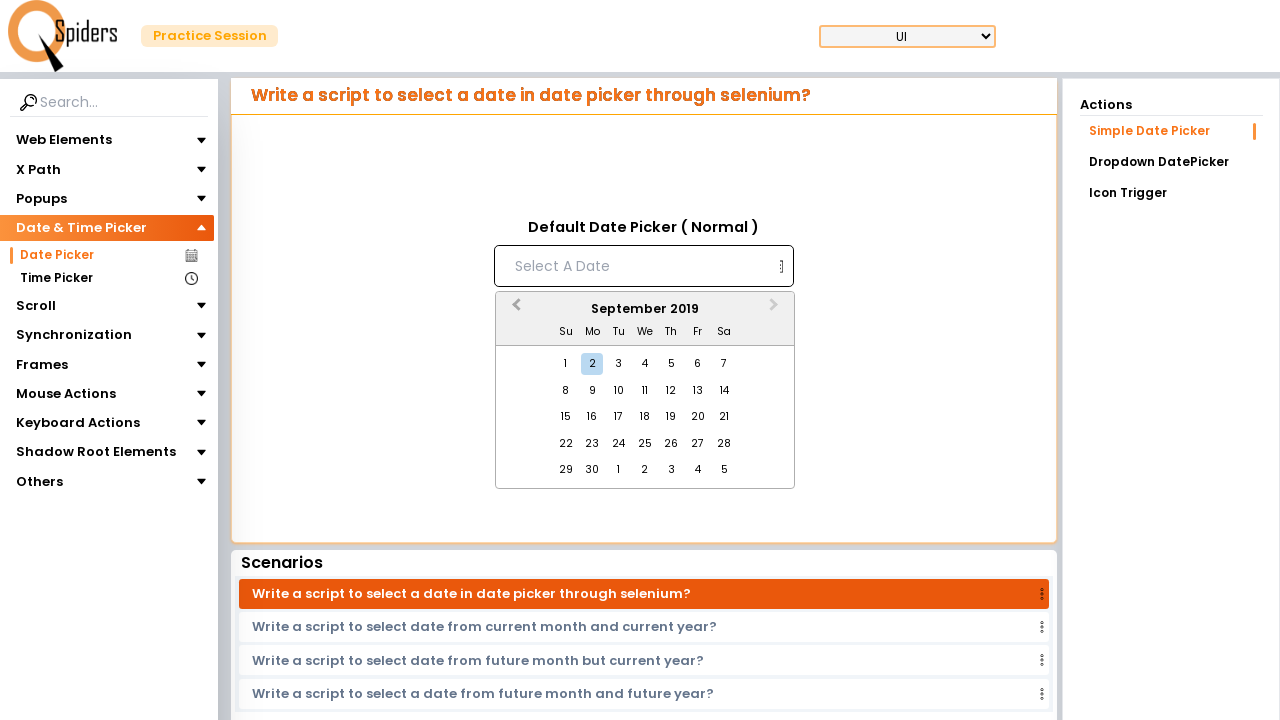

Waited for month navigation animation
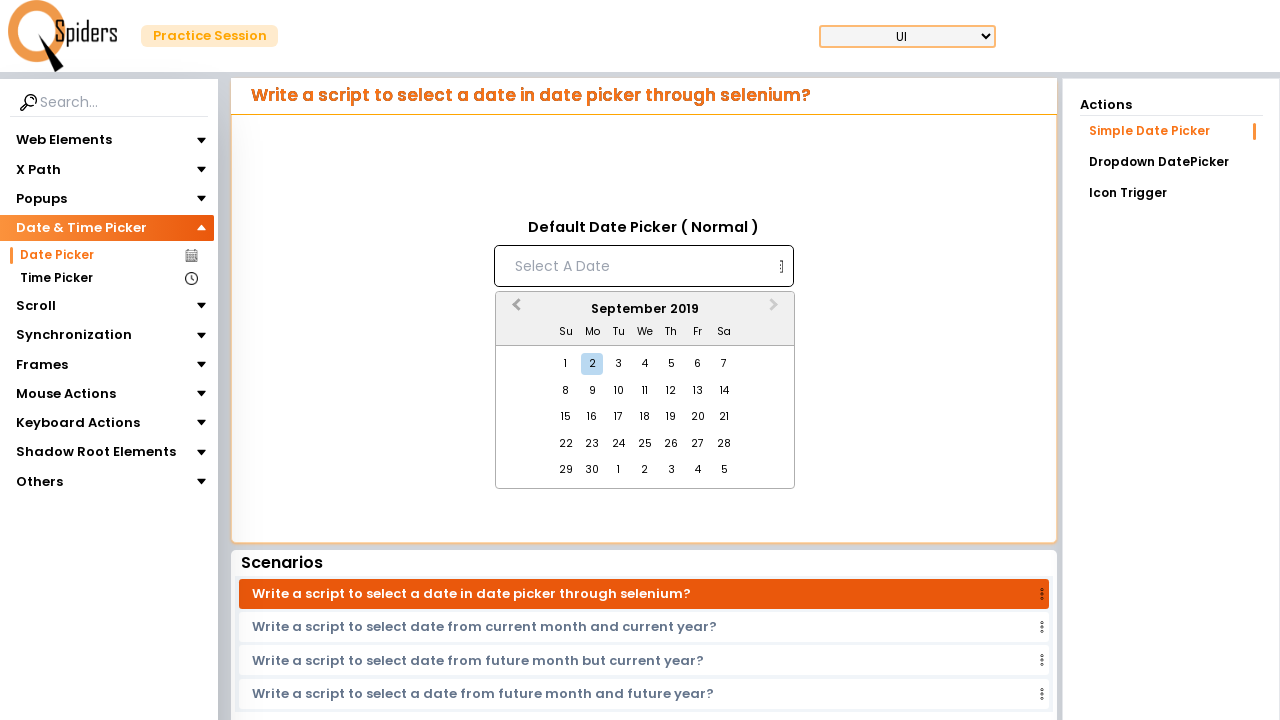

Checked current month: September 2019
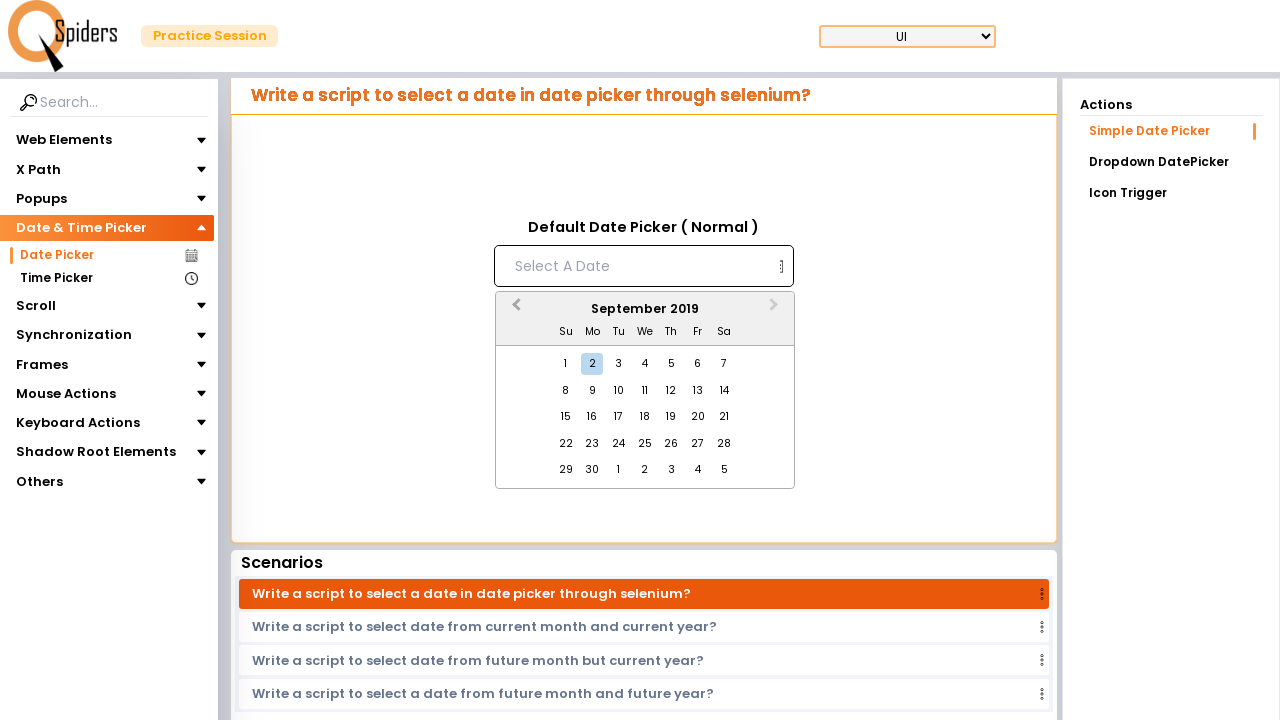

Clicked previous month button to navigate backwards at (514, 310) on button.react-datepicker__navigation.react-datepicker__navigation--previous
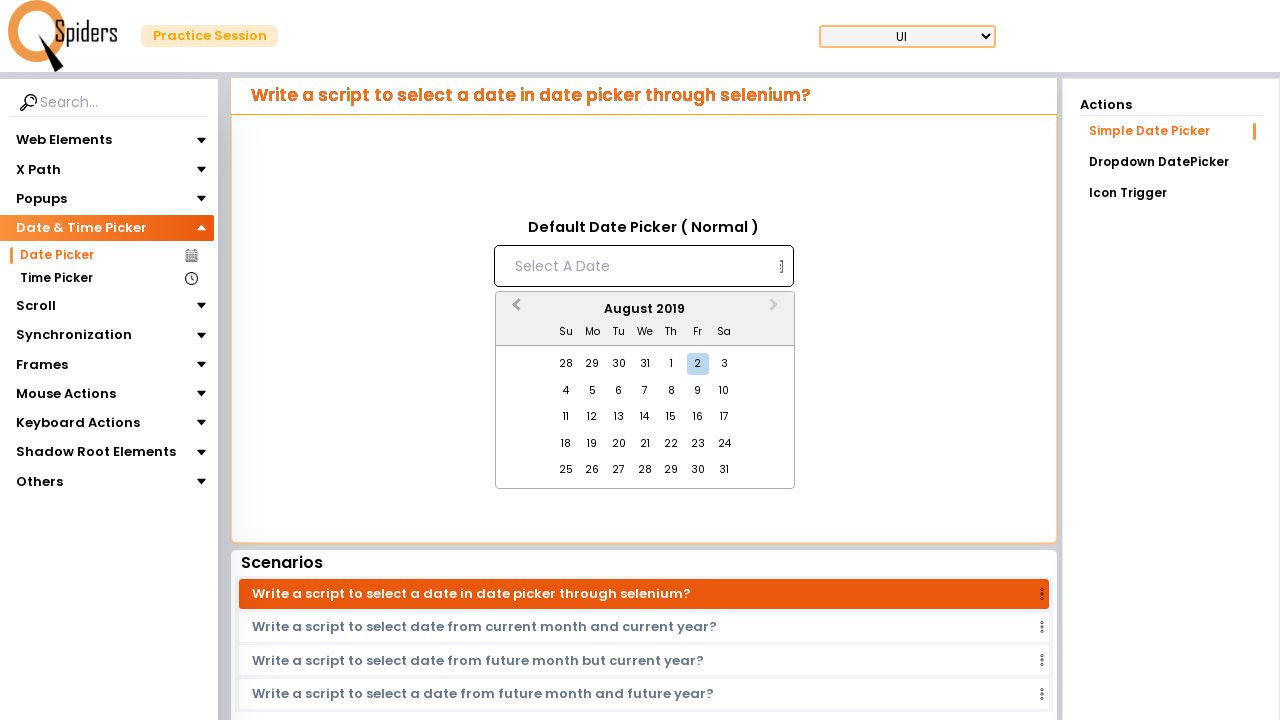

Waited for month navigation animation
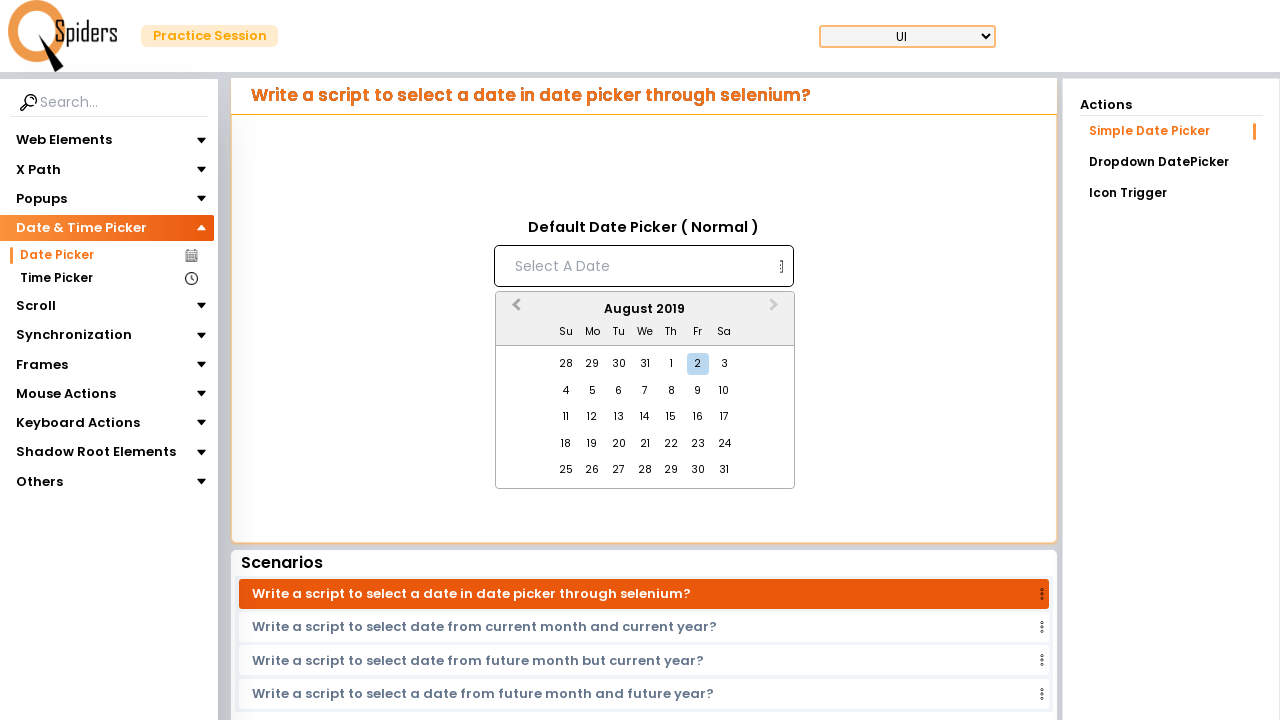

Checked current month: August 2019
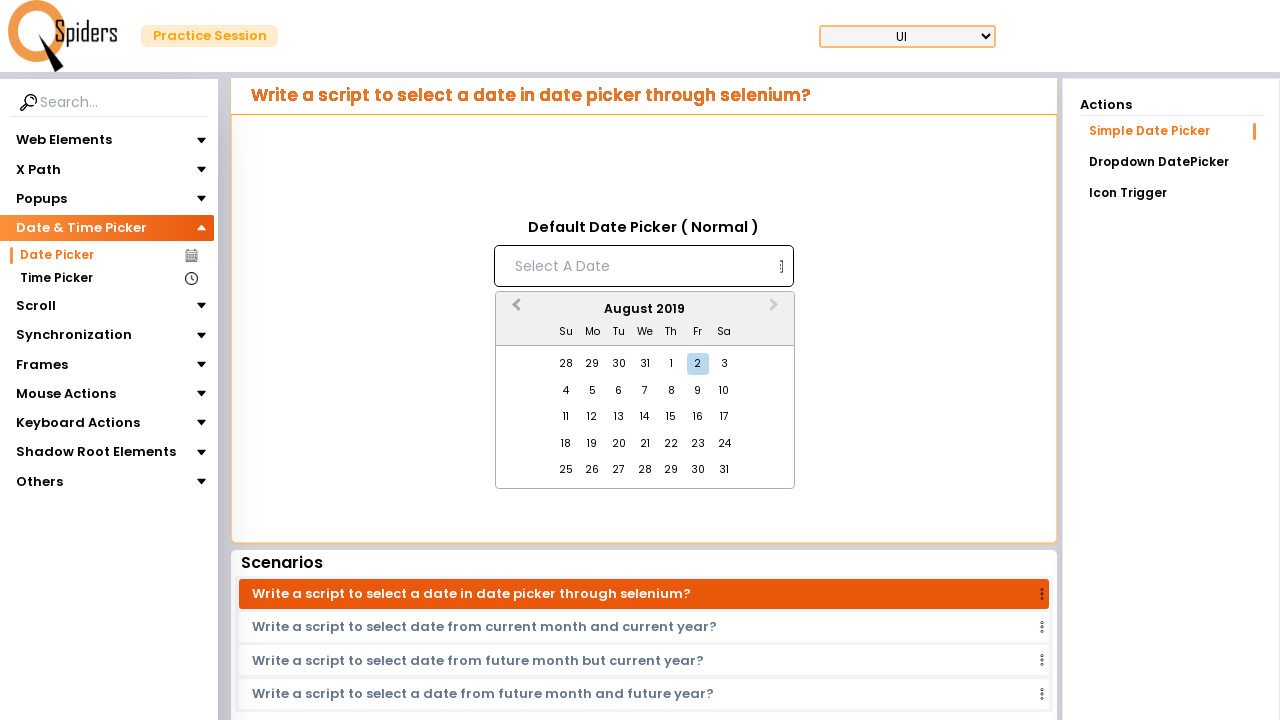

Clicked previous month button to navigate backwards at (514, 310) on button.react-datepicker__navigation.react-datepicker__navigation--previous
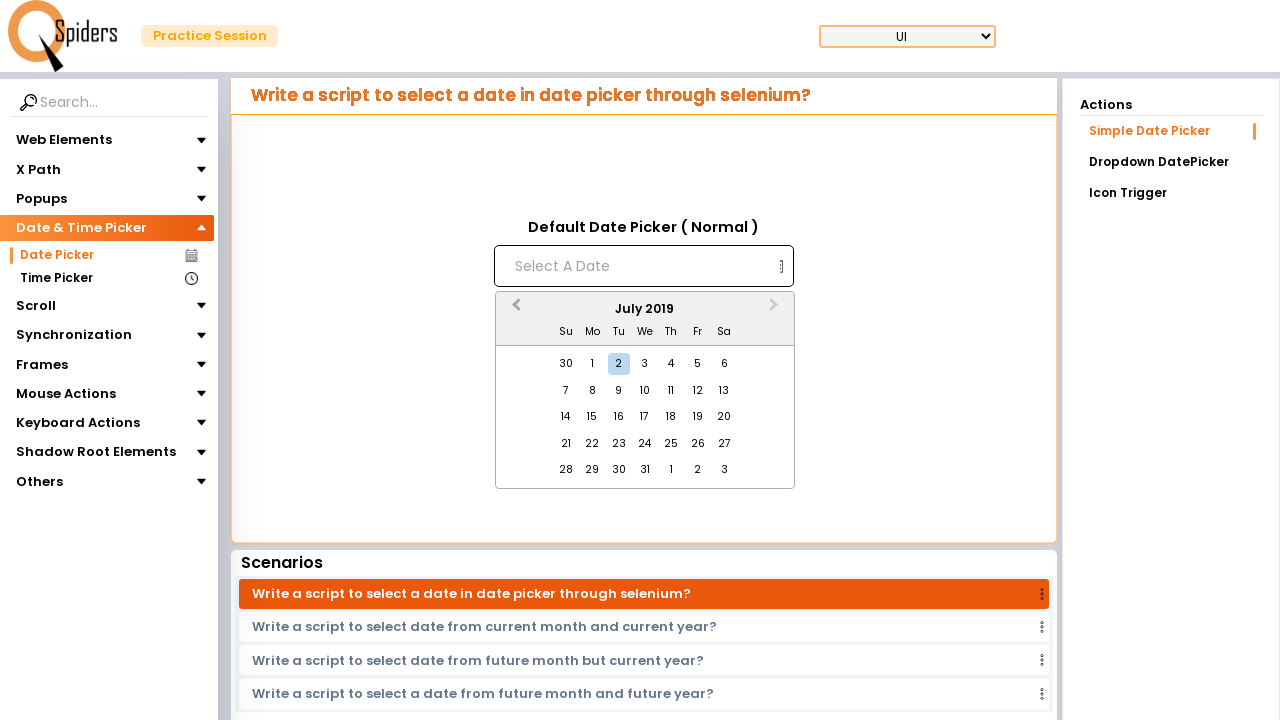

Waited for month navigation animation
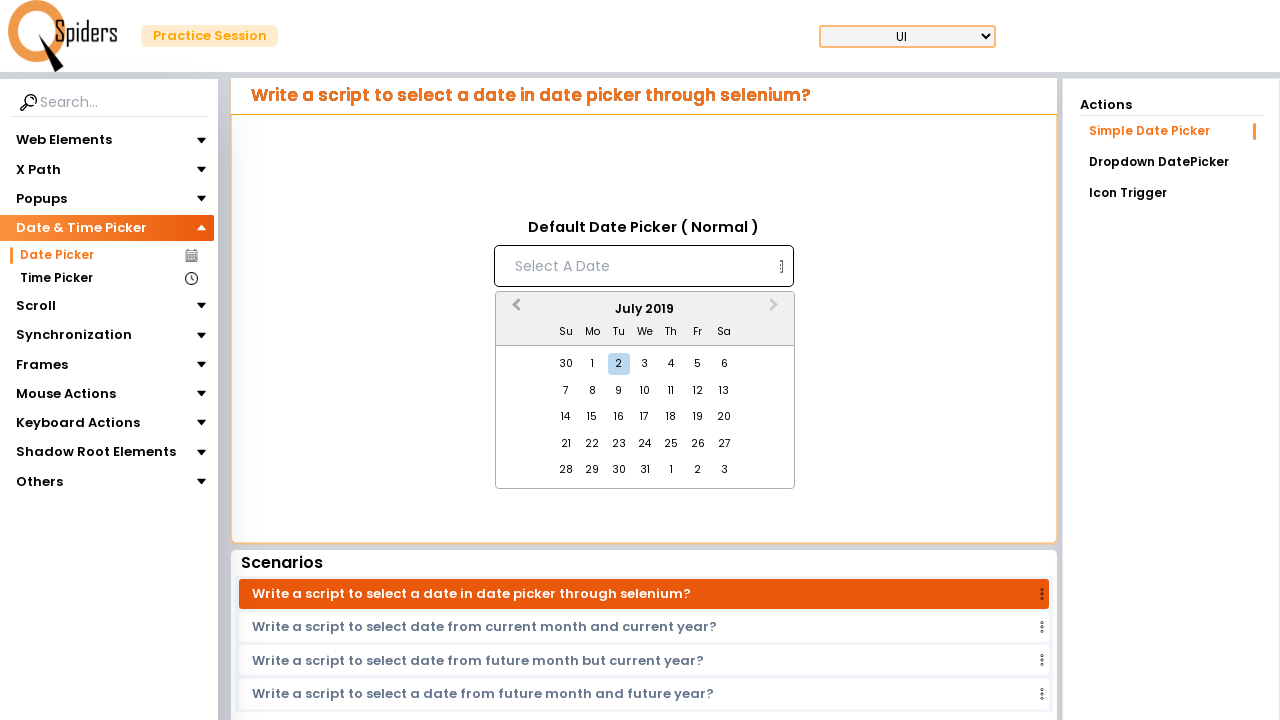

Checked current month: July 2019
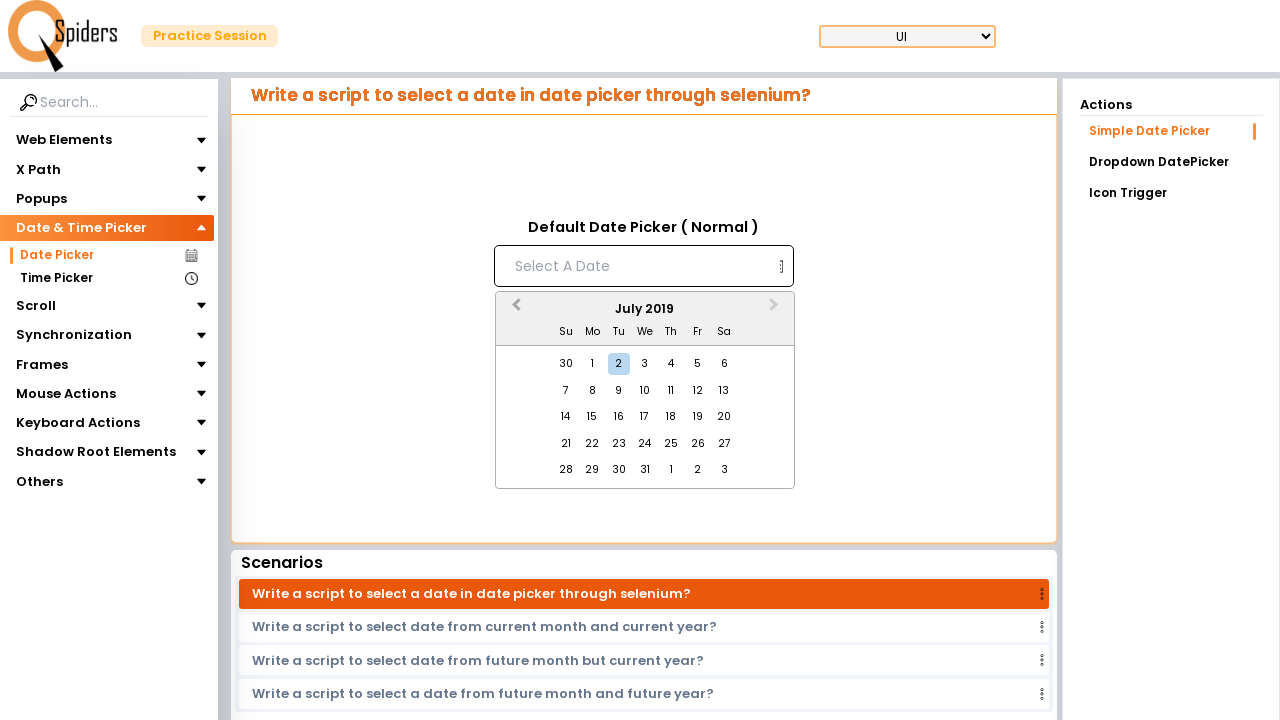

Clicked previous month button to navigate backwards at (514, 310) on button.react-datepicker__navigation.react-datepicker__navigation--previous
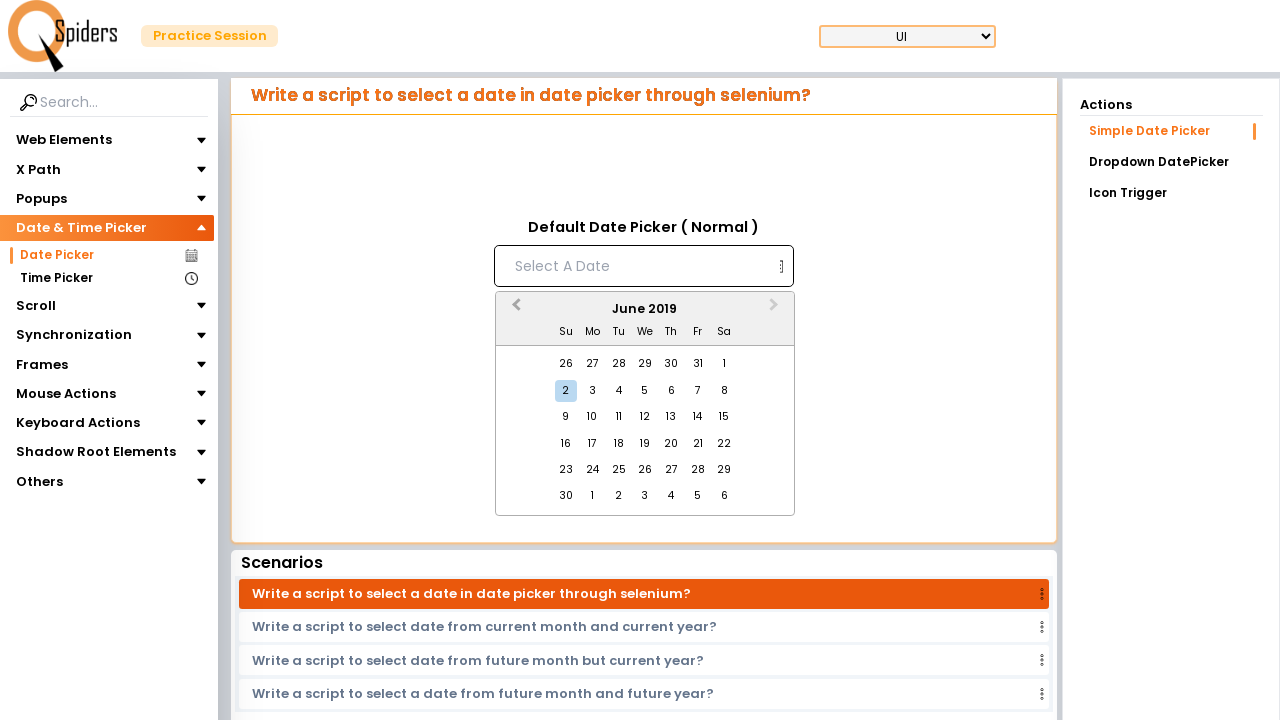

Waited for month navigation animation
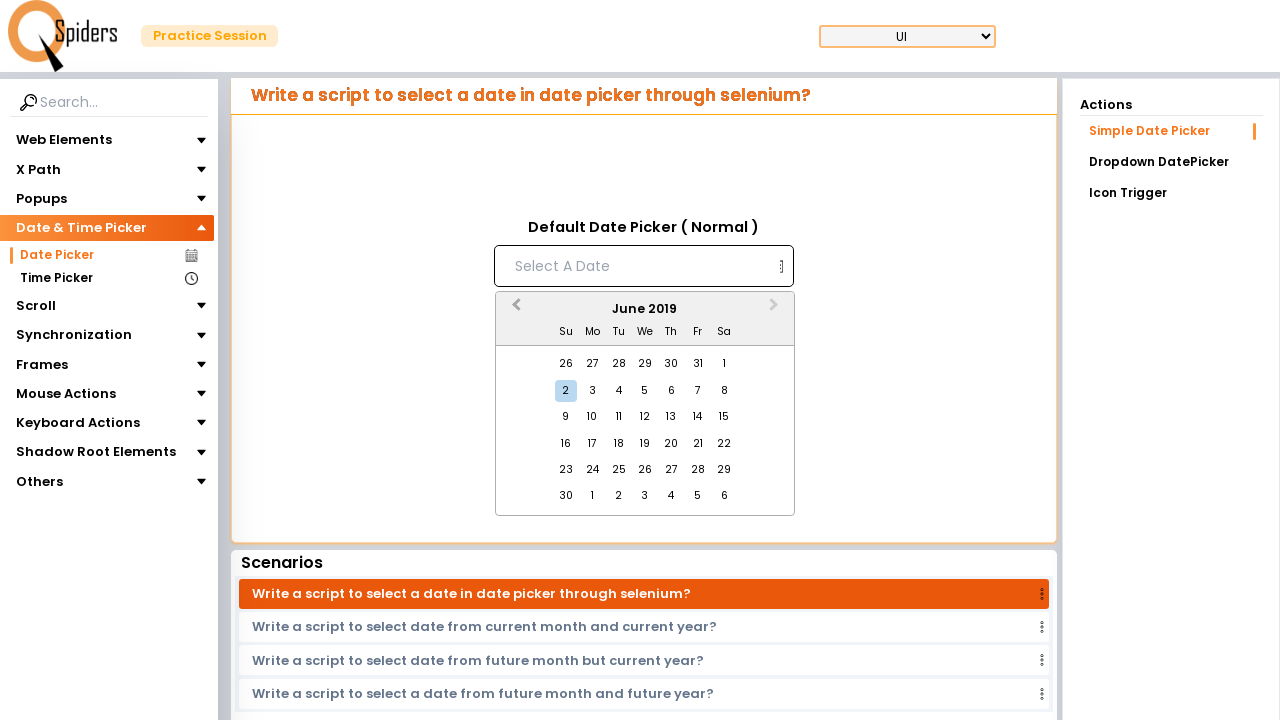

Checked current month: June 2019
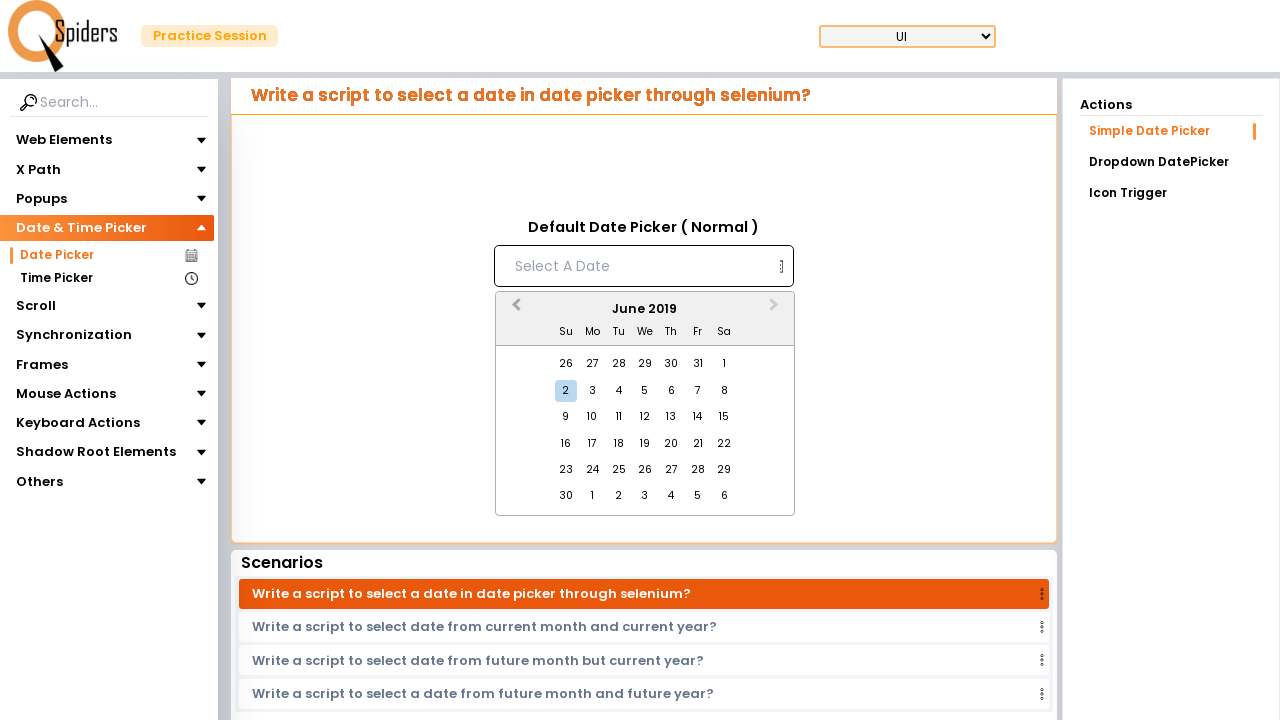

Clicked previous month button to navigate backwards at (514, 310) on button.react-datepicker__navigation.react-datepicker__navigation--previous
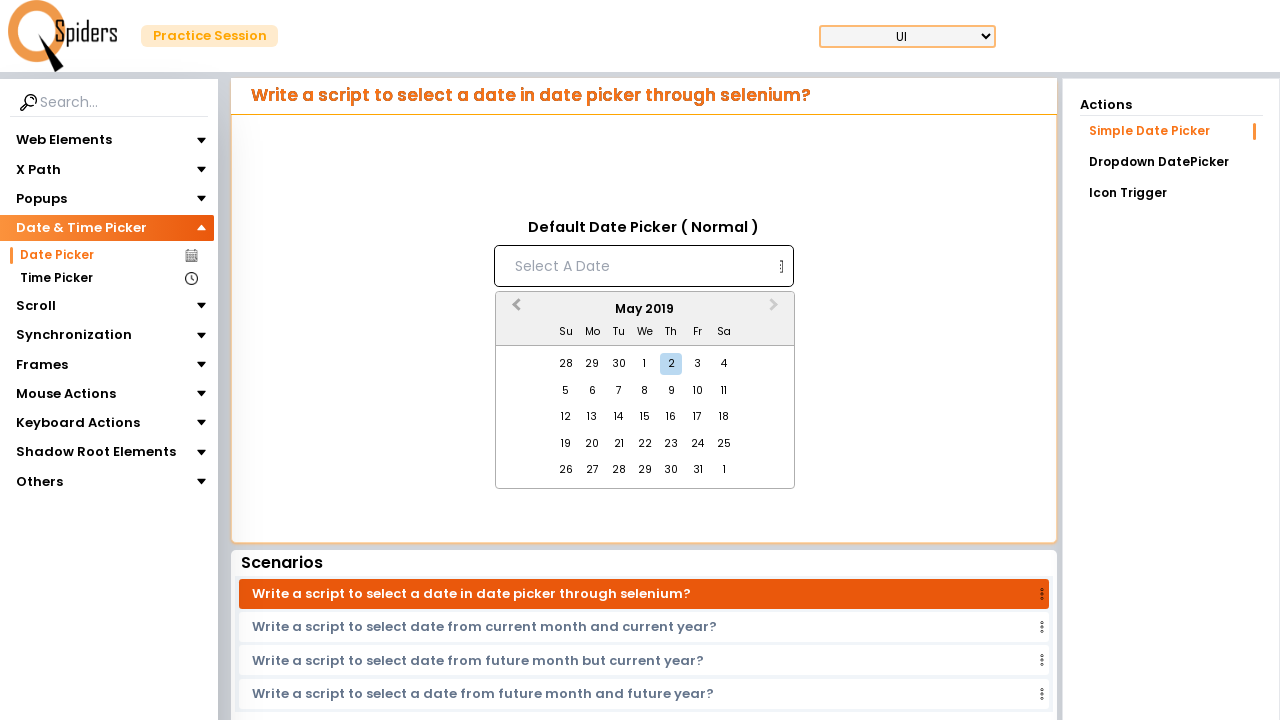

Waited for month navigation animation
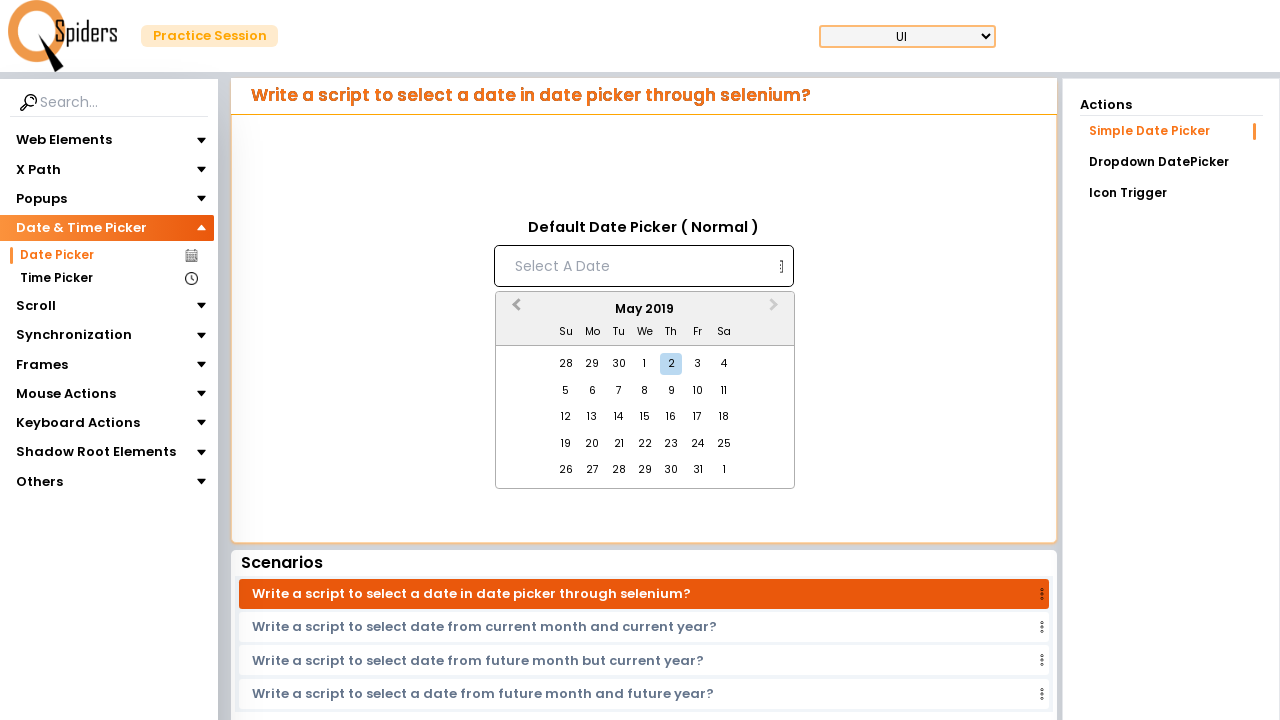

Checked current month: May 2019
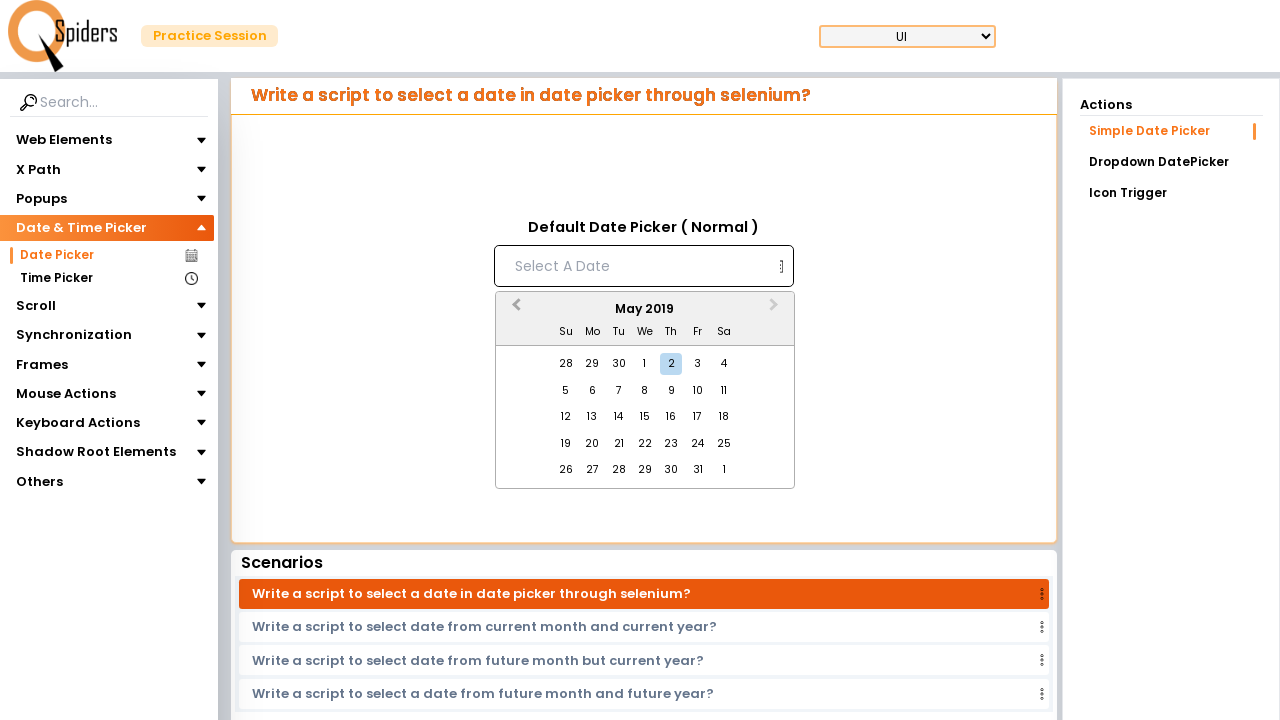

Clicked previous month button to navigate backwards at (514, 310) on button.react-datepicker__navigation.react-datepicker__navigation--previous
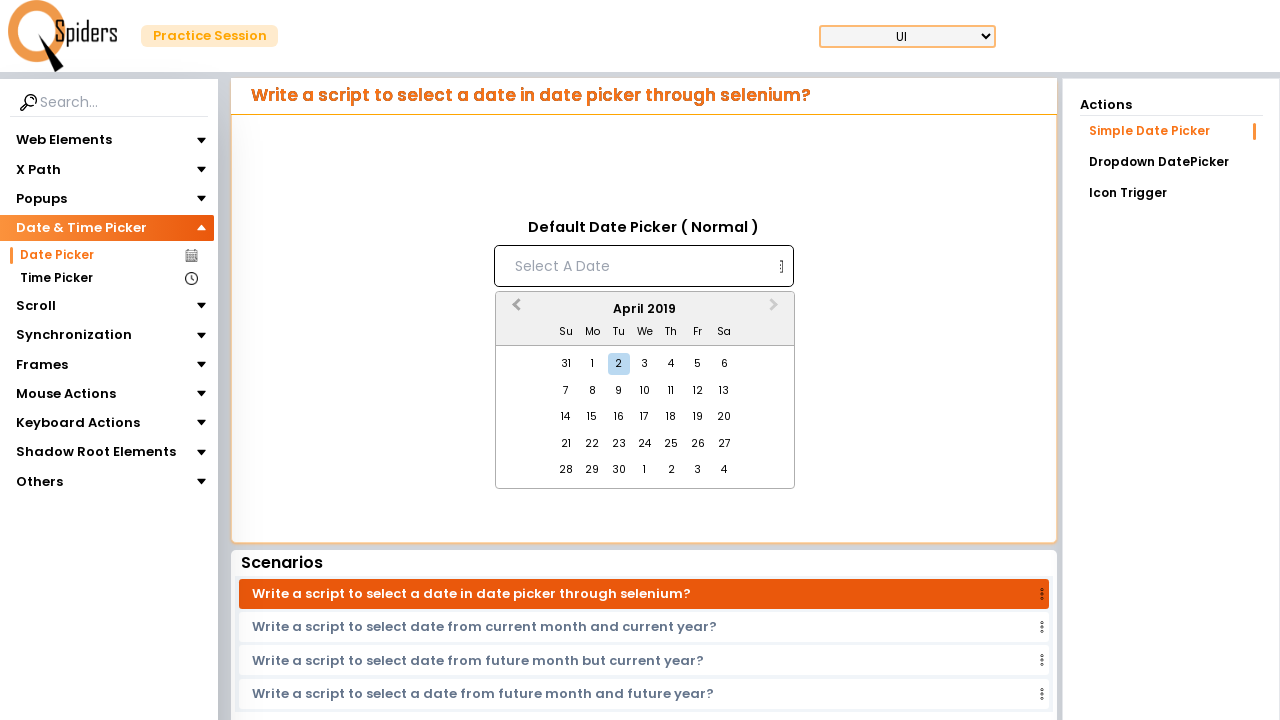

Waited for month navigation animation
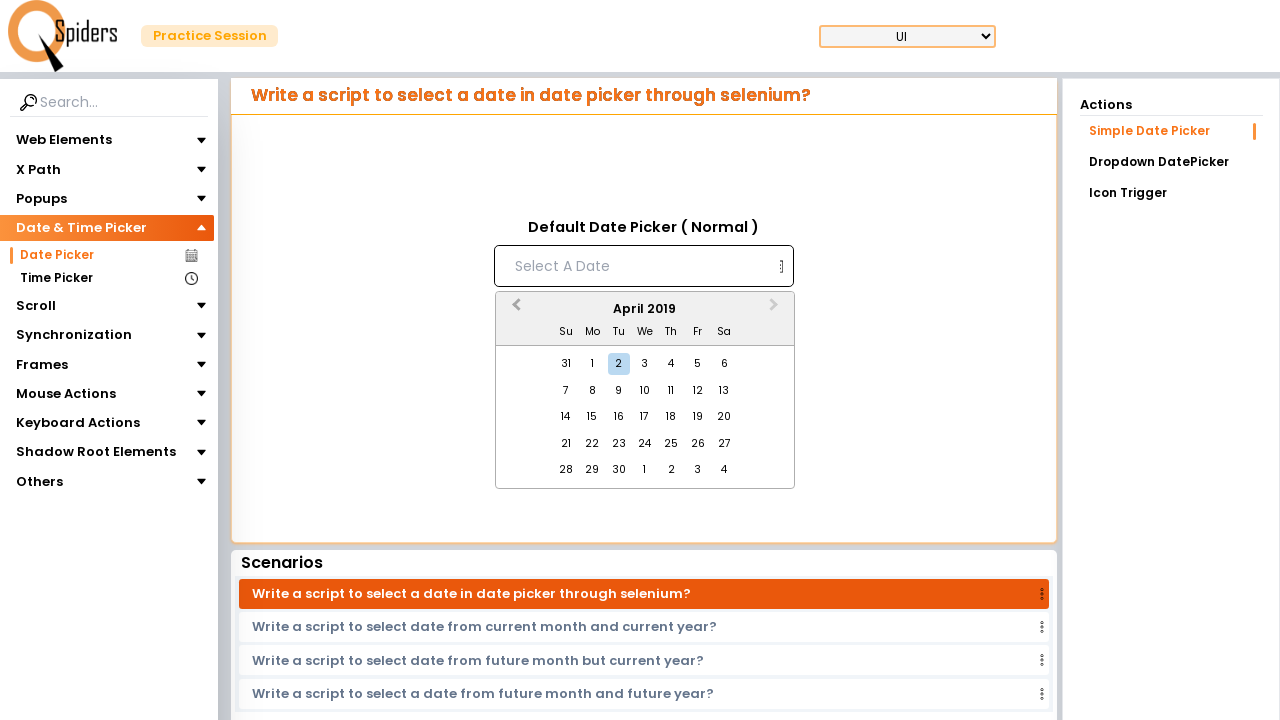

Checked current month: April 2019
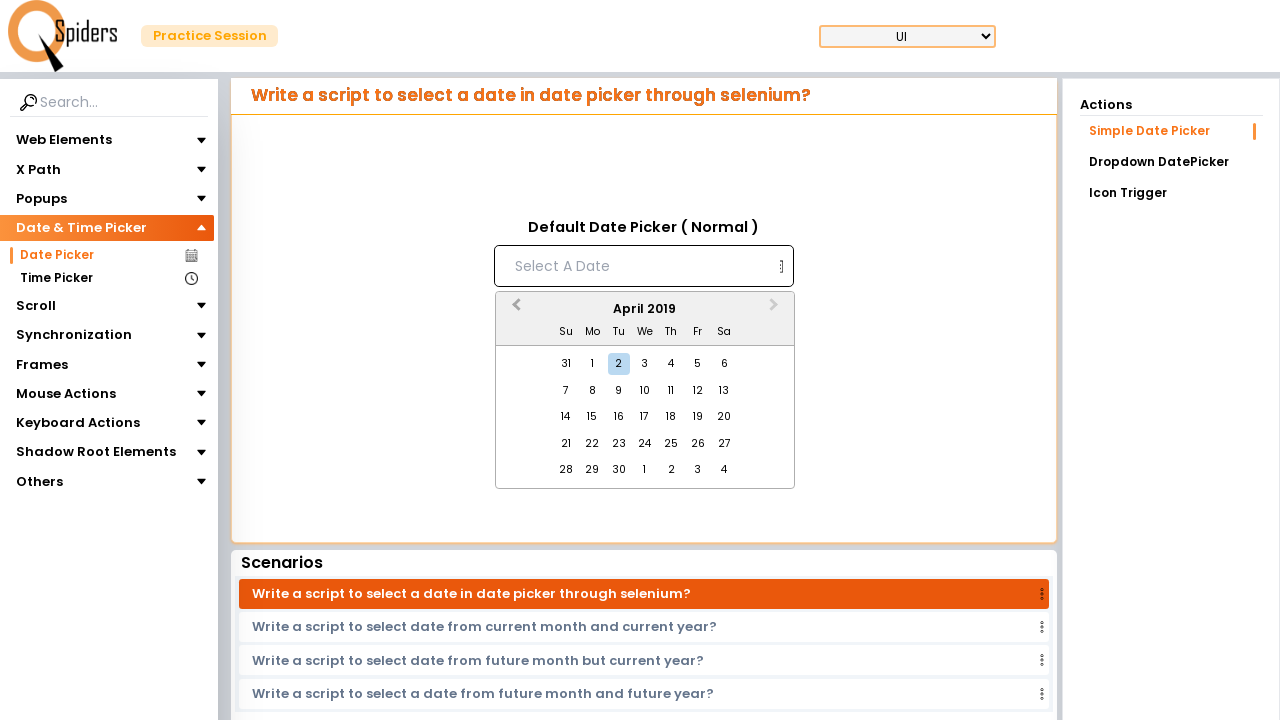

Clicked previous month button to navigate backwards at (514, 310) on button.react-datepicker__navigation.react-datepicker__navigation--previous
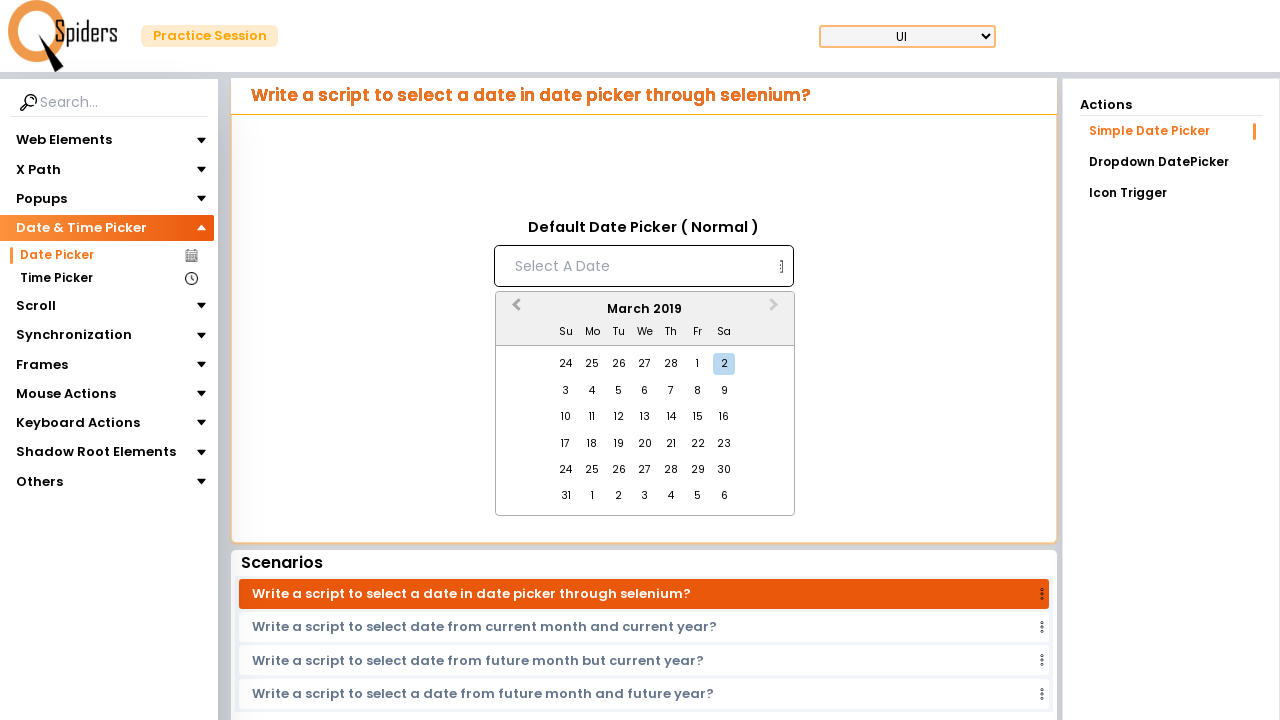

Waited for month navigation animation
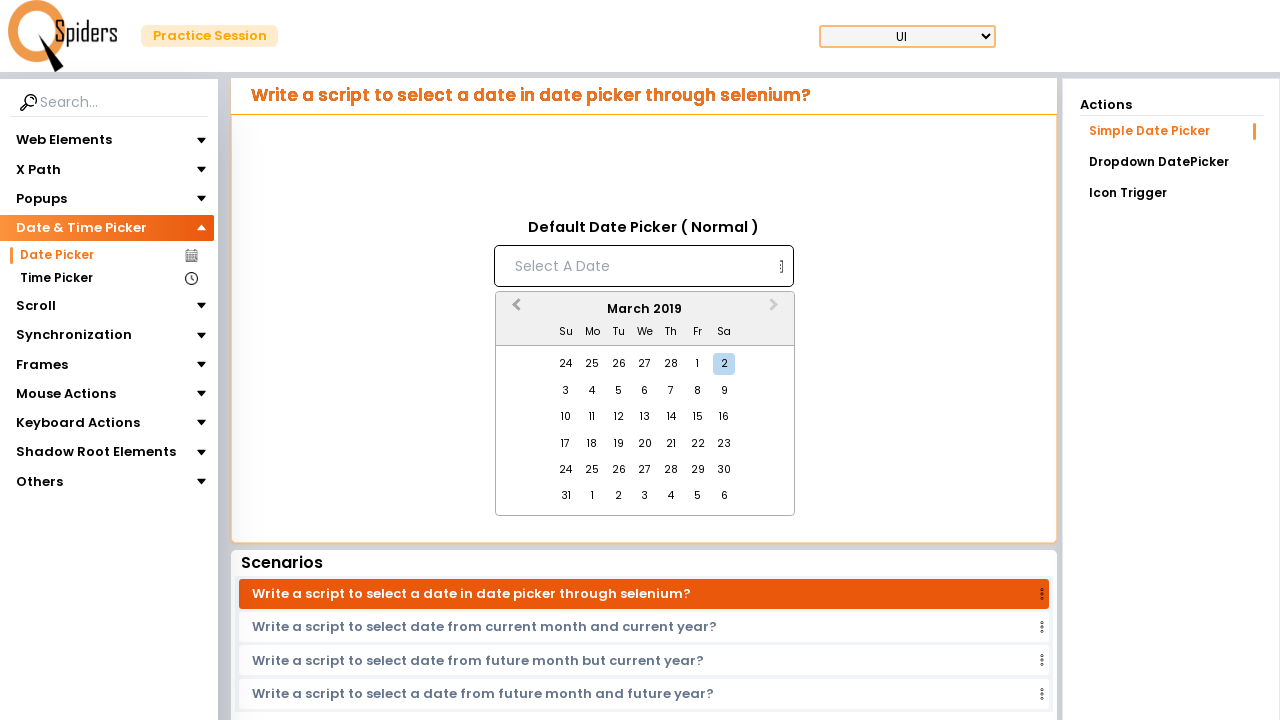

Checked current month: March 2019
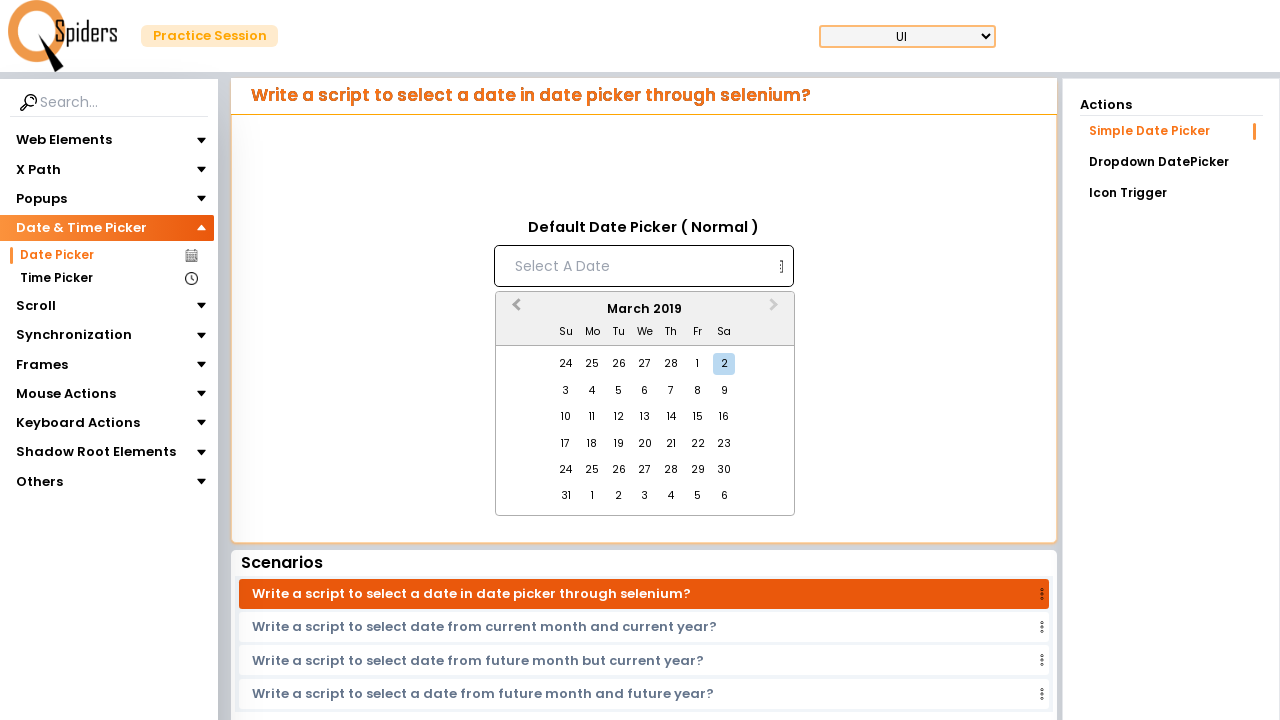

Clicked previous month button to navigate backwards at (514, 310) on button.react-datepicker__navigation.react-datepicker__navigation--previous
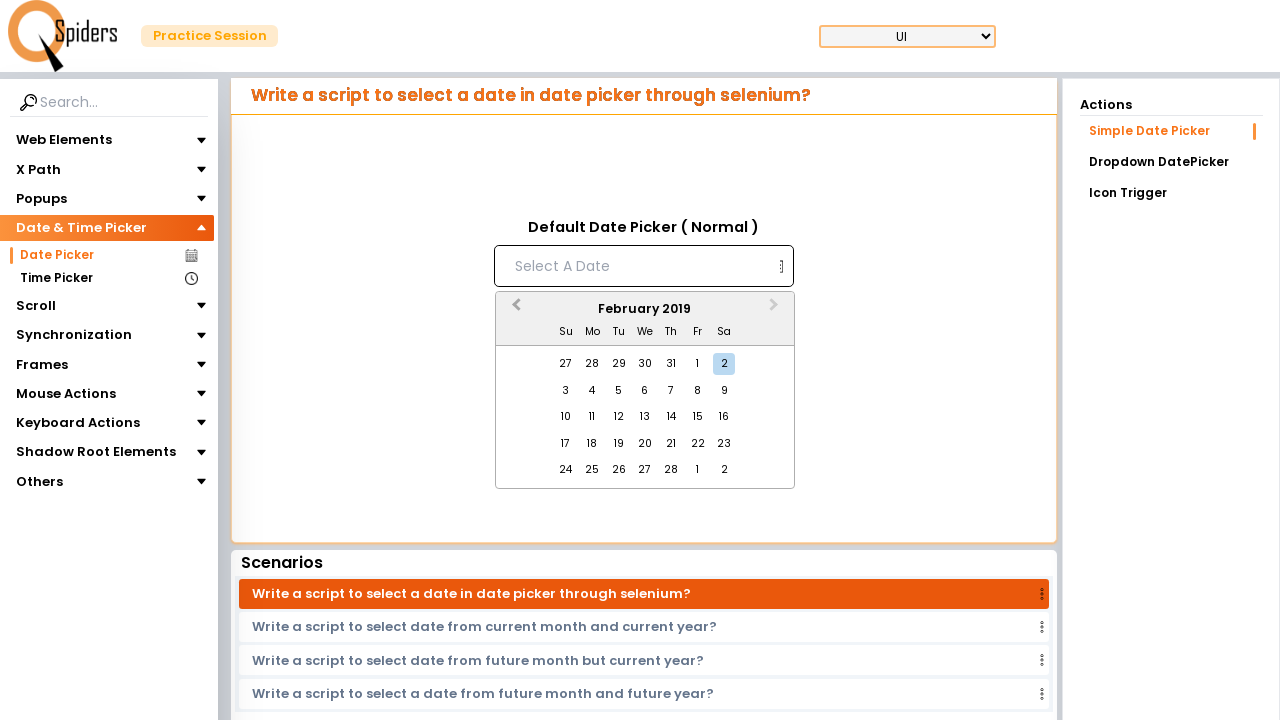

Waited for month navigation animation
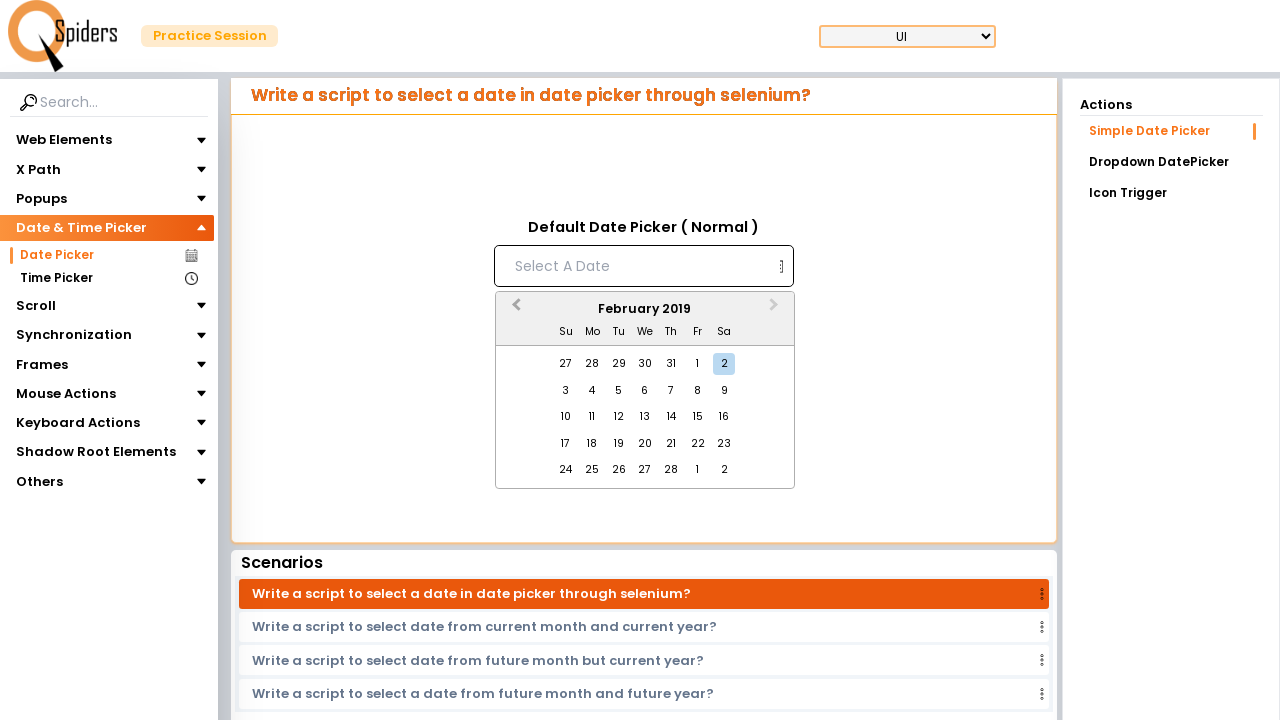

Checked current month: February 2019
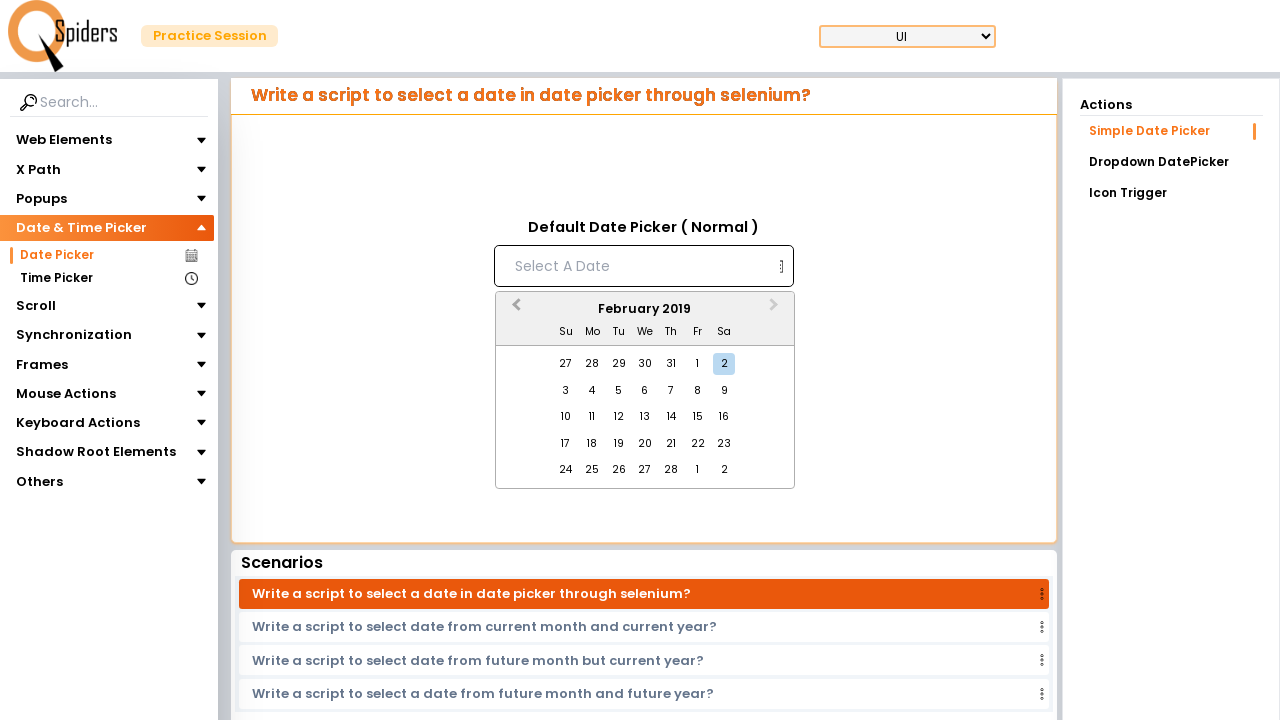

Clicked previous month button to navigate backwards at (514, 310) on button.react-datepicker__navigation.react-datepicker__navigation--previous
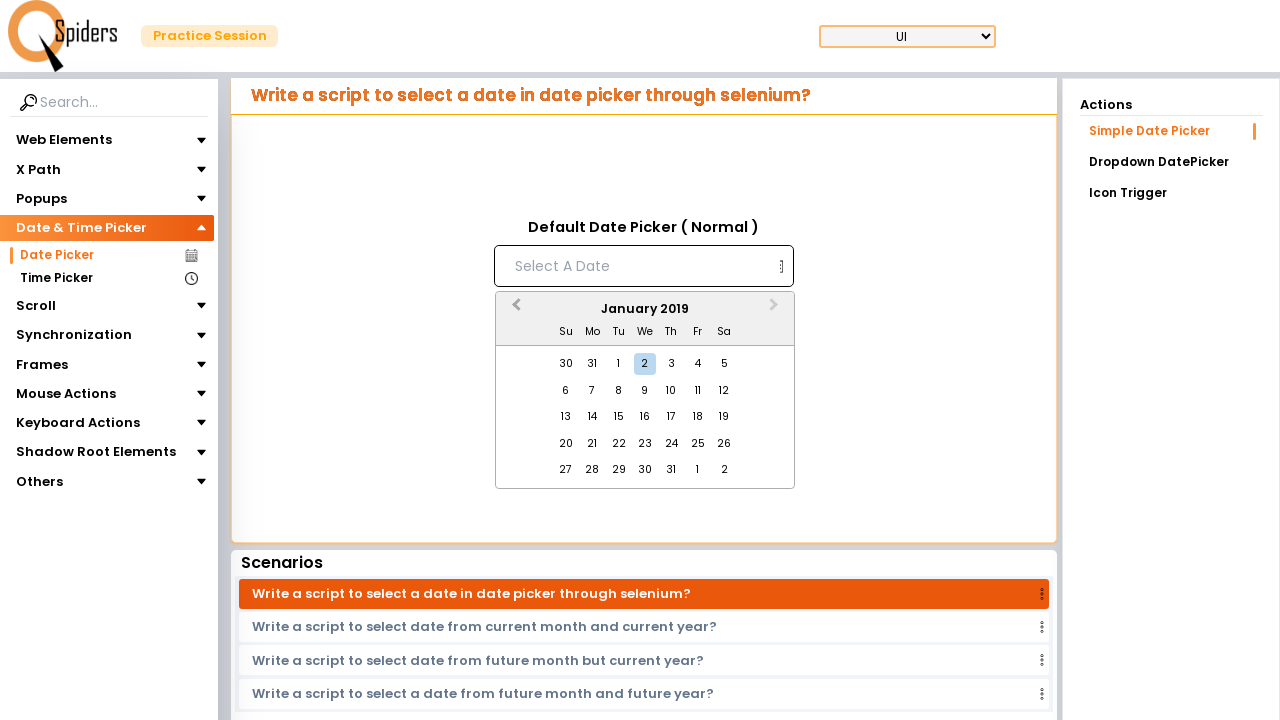

Waited for month navigation animation
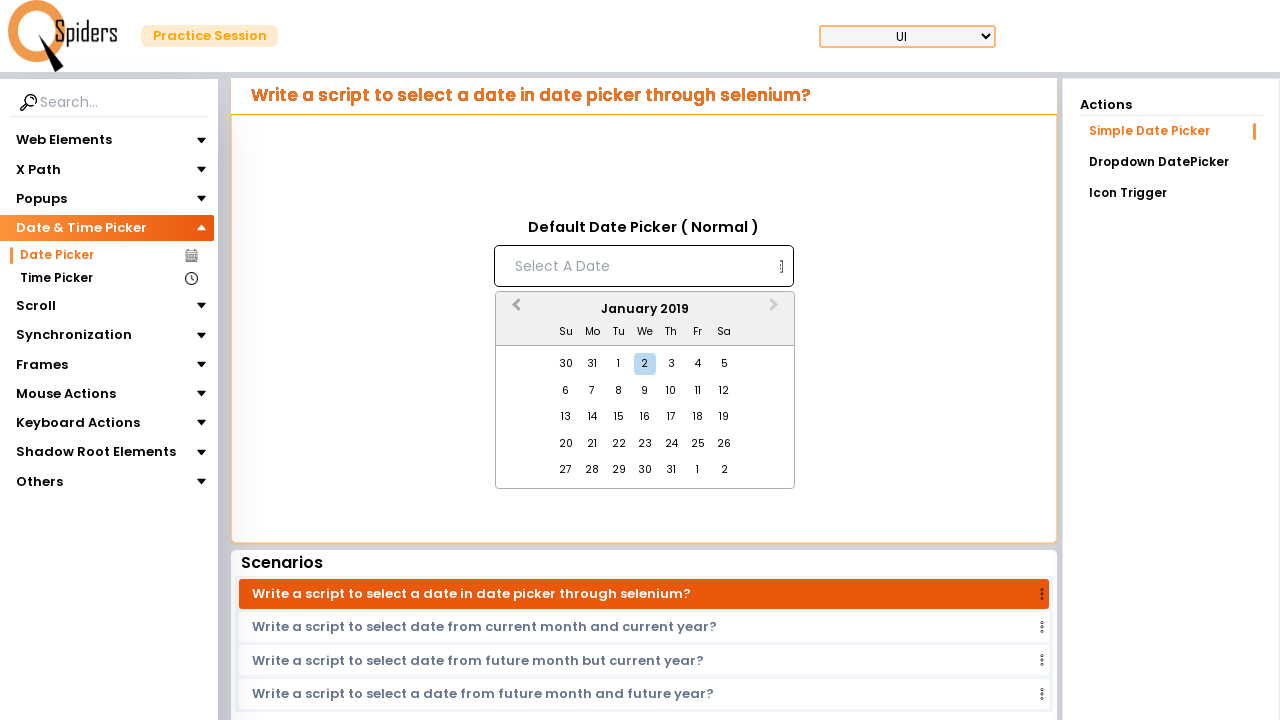

Checked current month: January 2019
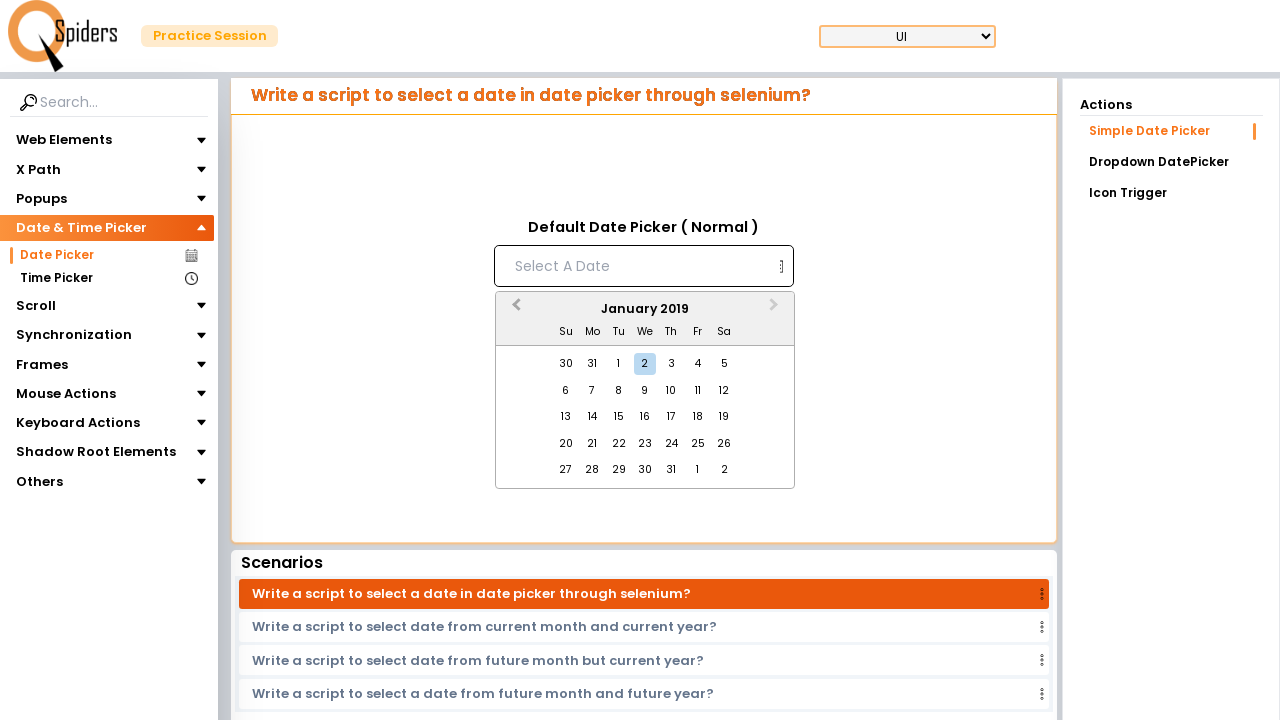

Clicked previous month button to navigate backwards at (514, 310) on button.react-datepicker__navigation.react-datepicker__navigation--previous
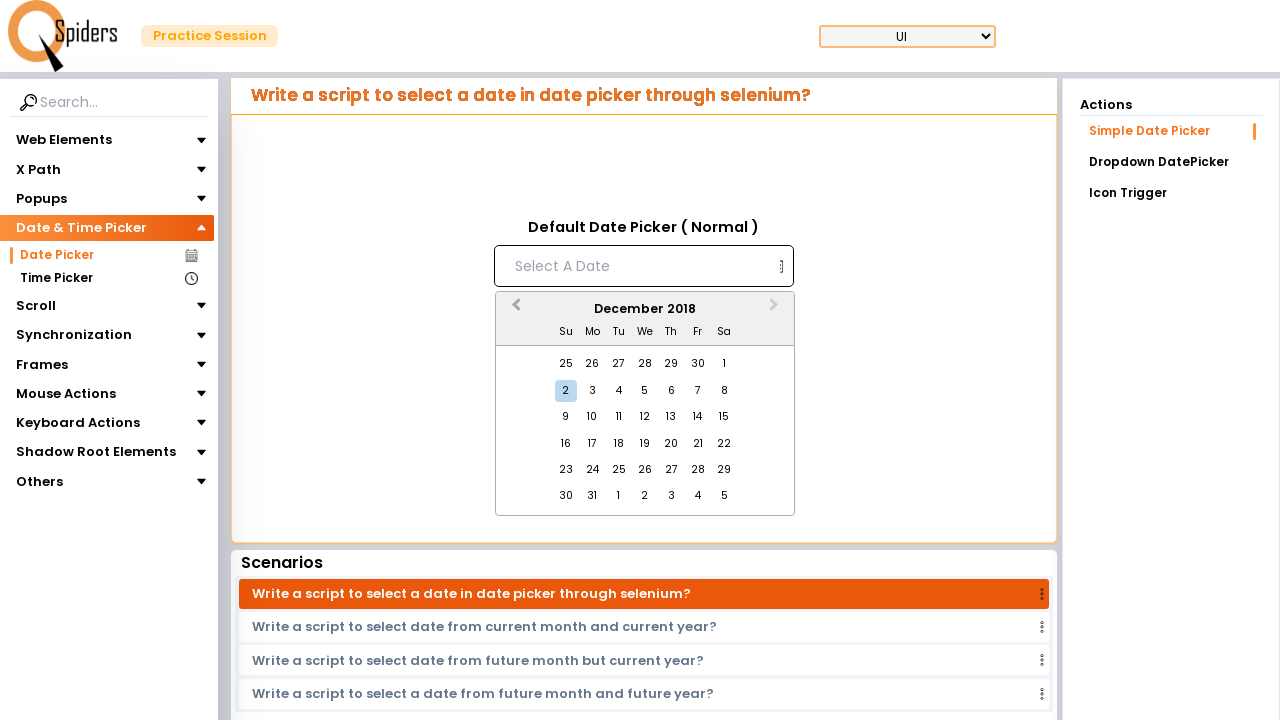

Waited for month navigation animation
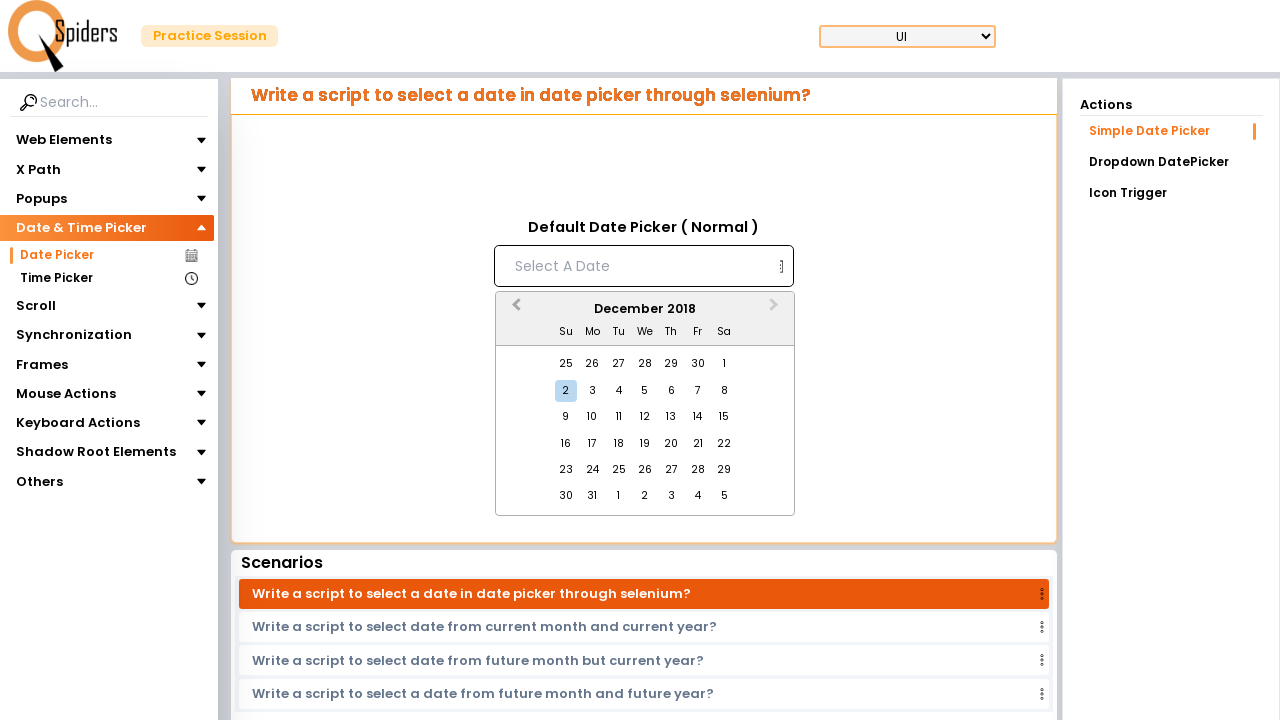

Checked current month: December 2018
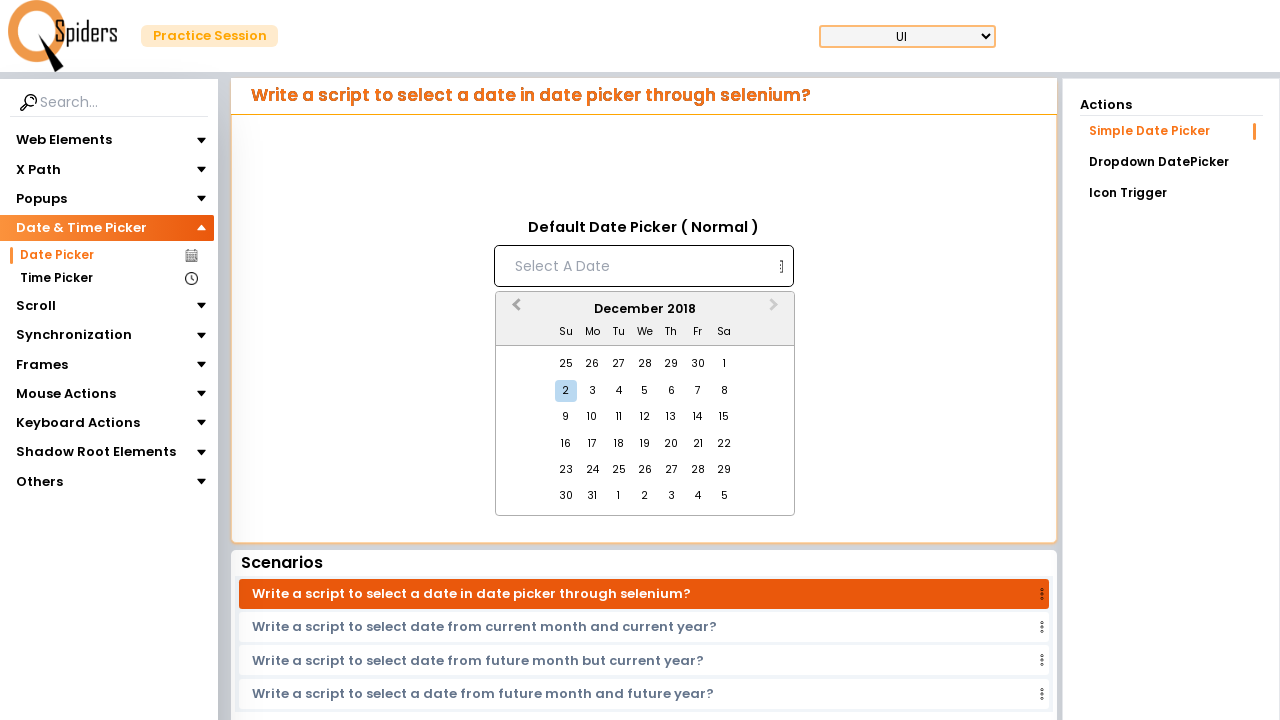

Clicked previous month button to navigate backwards at (514, 310) on button.react-datepicker__navigation.react-datepicker__navigation--previous
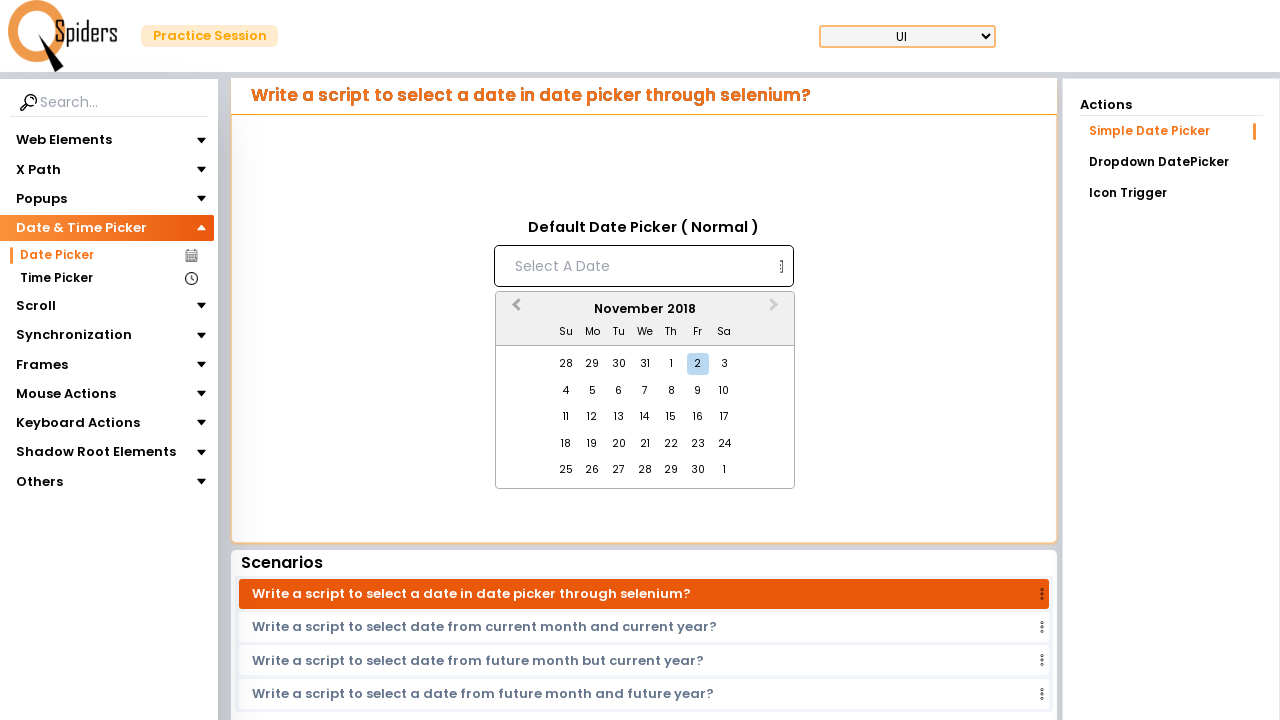

Waited for month navigation animation
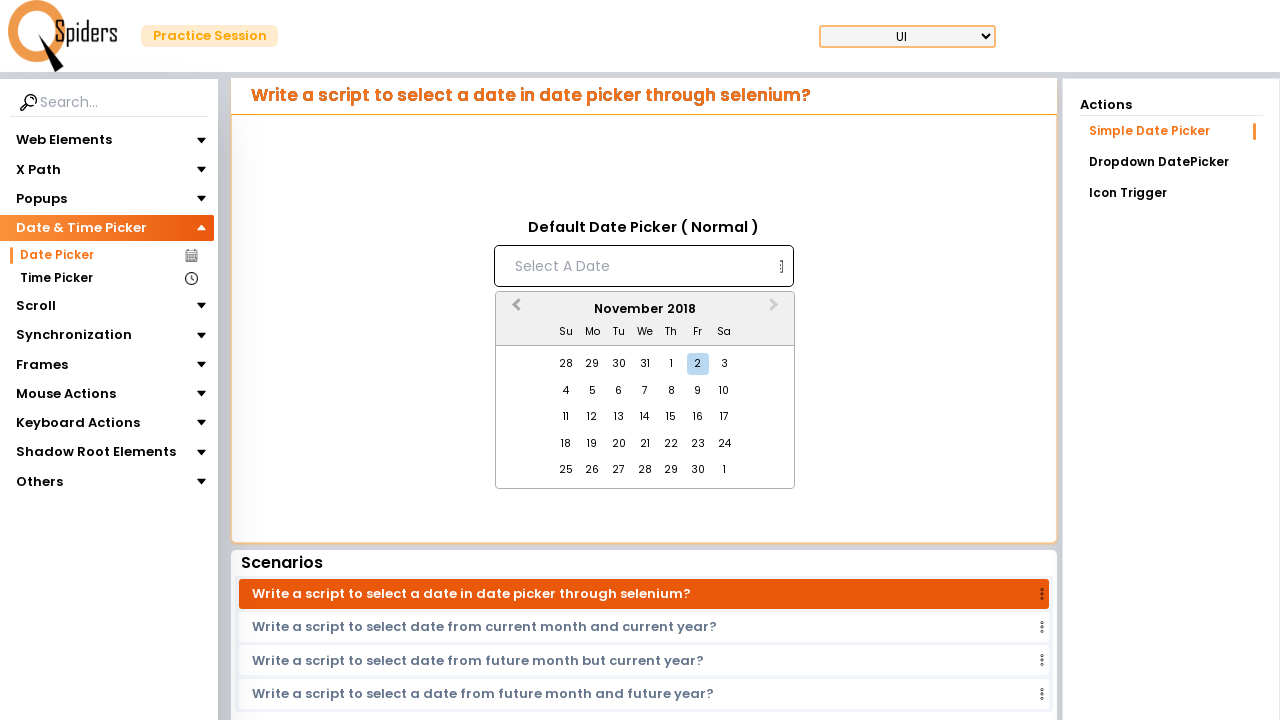

Checked current month: November 2018
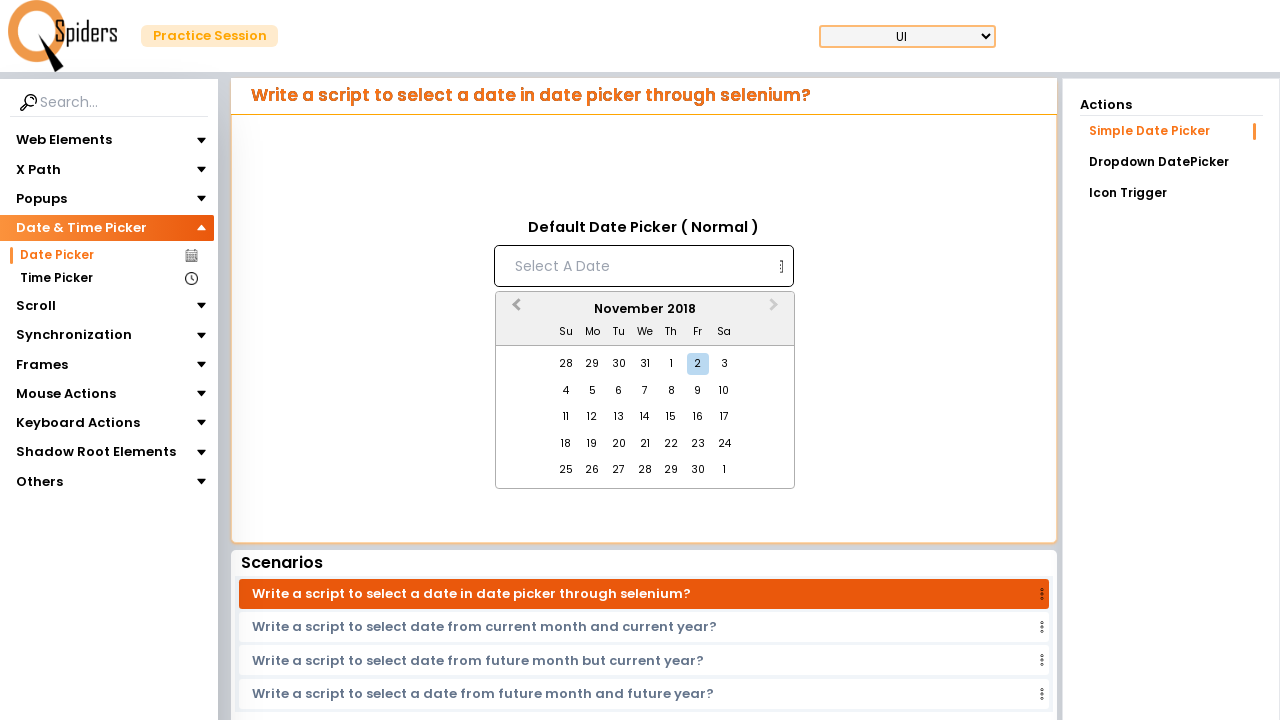

Clicked previous month button to navigate backwards at (514, 310) on button.react-datepicker__navigation.react-datepicker__navigation--previous
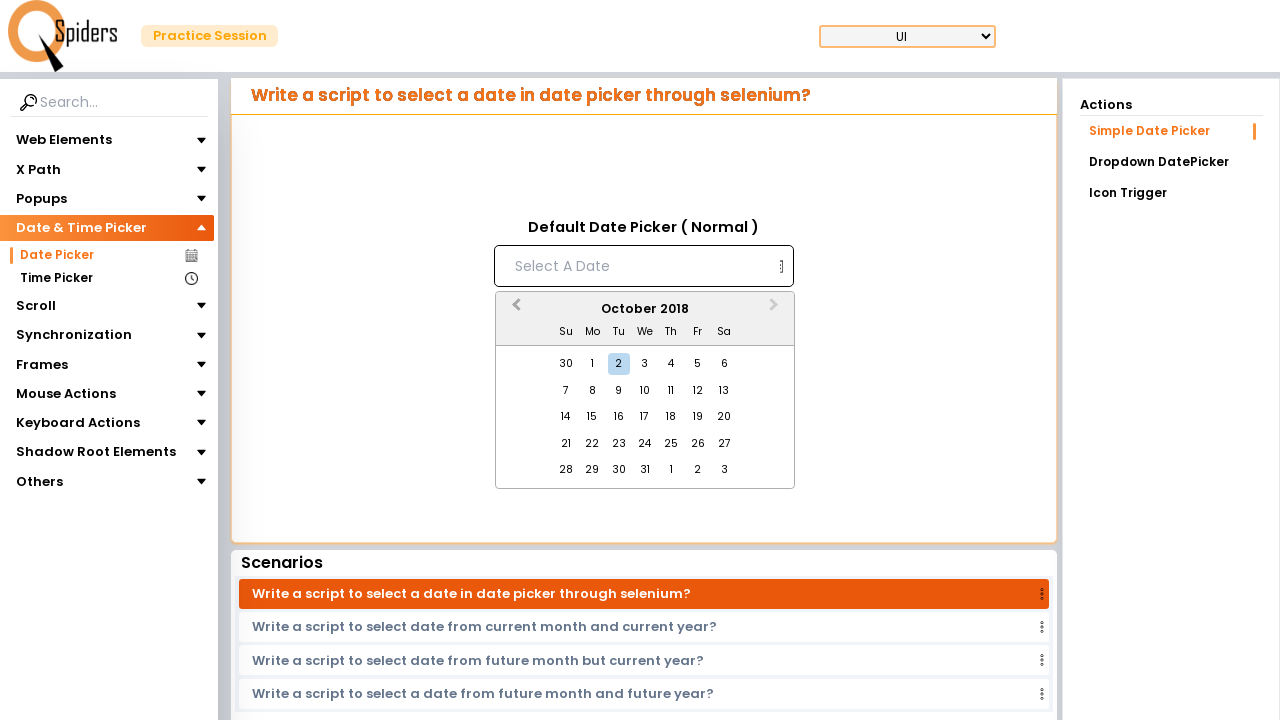

Waited for month navigation animation
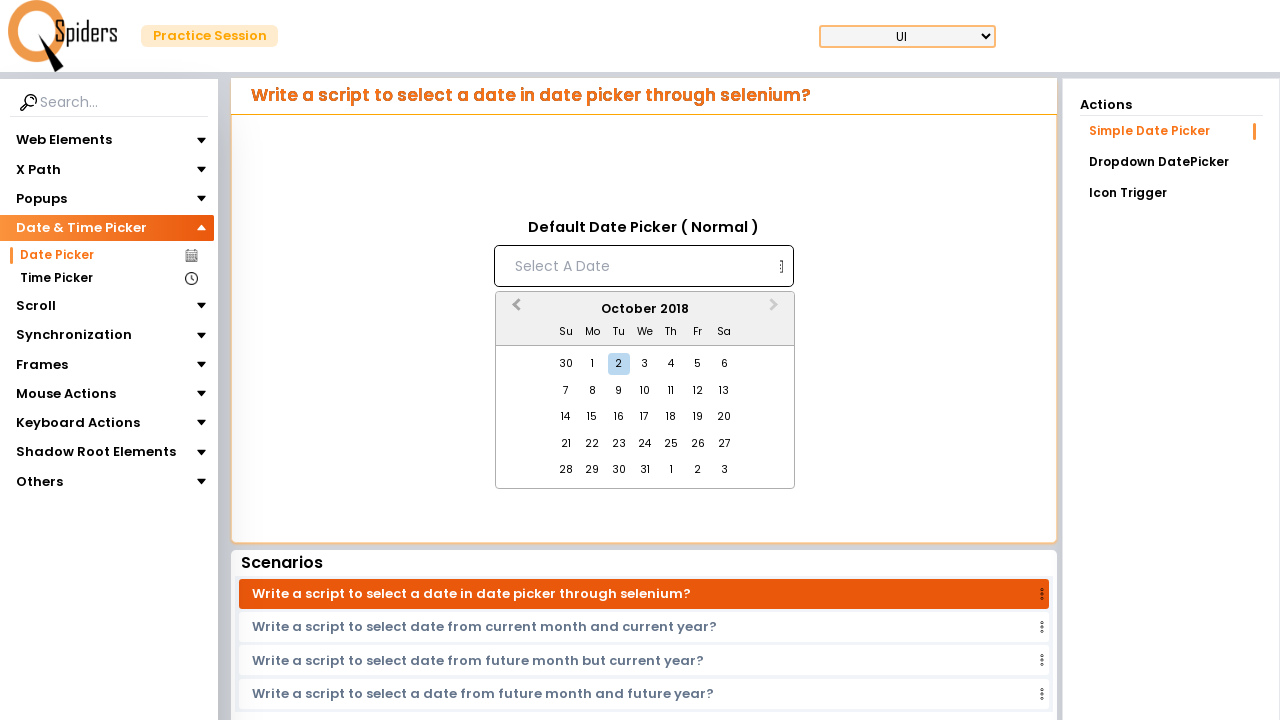

Checked current month: October 2018
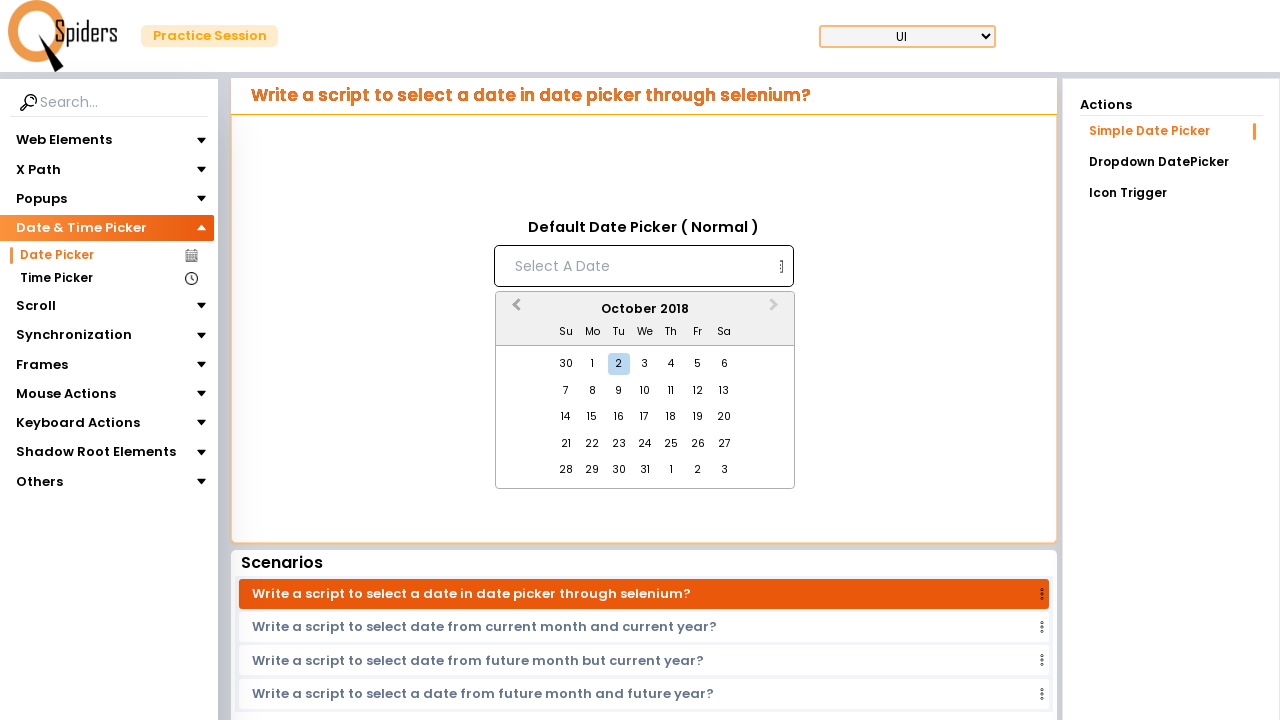

Clicked previous month button to navigate backwards at (514, 310) on button.react-datepicker__navigation.react-datepicker__navigation--previous
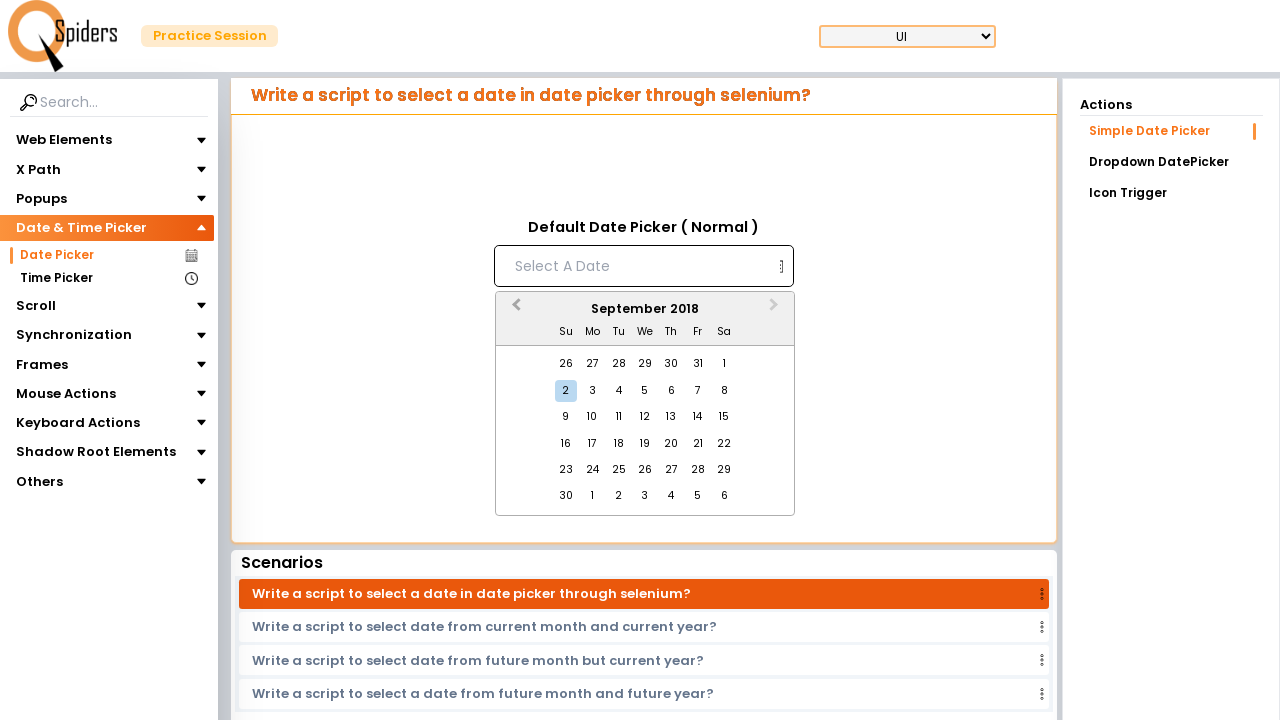

Waited for month navigation animation
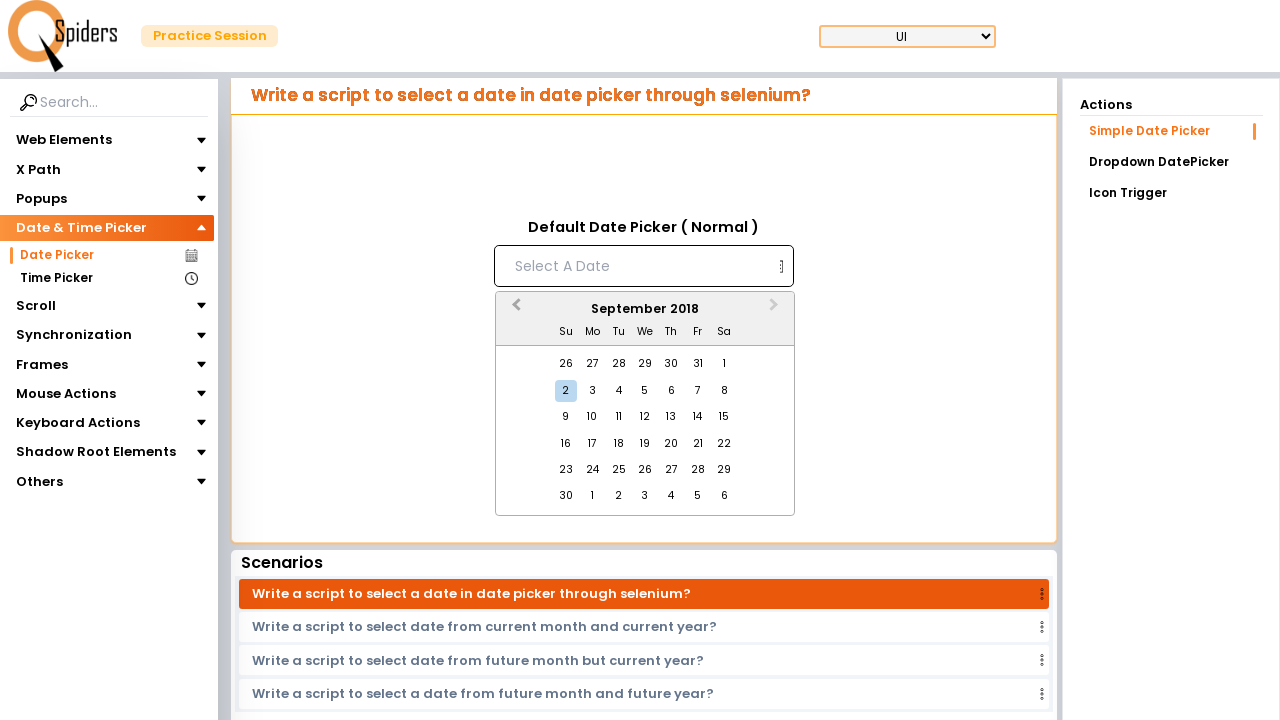

Checked current month: September 2018
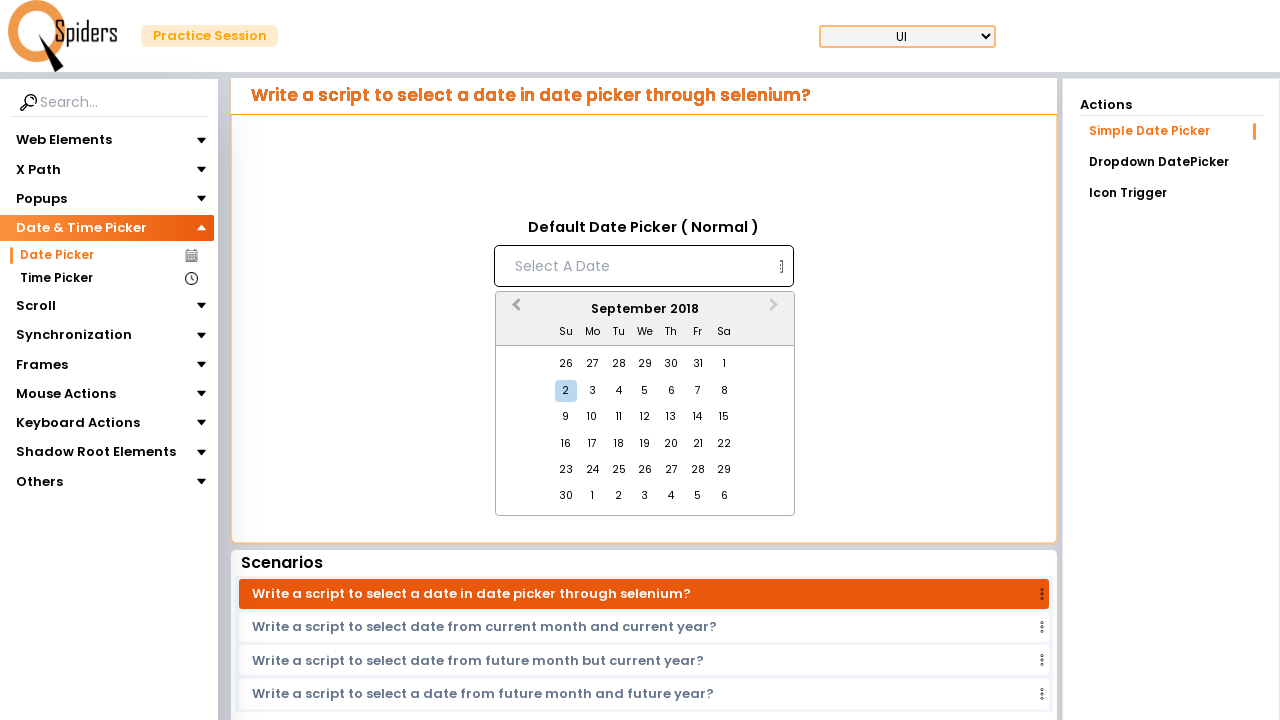

Clicked previous month button to navigate backwards at (514, 310) on button.react-datepicker__navigation.react-datepicker__navigation--previous
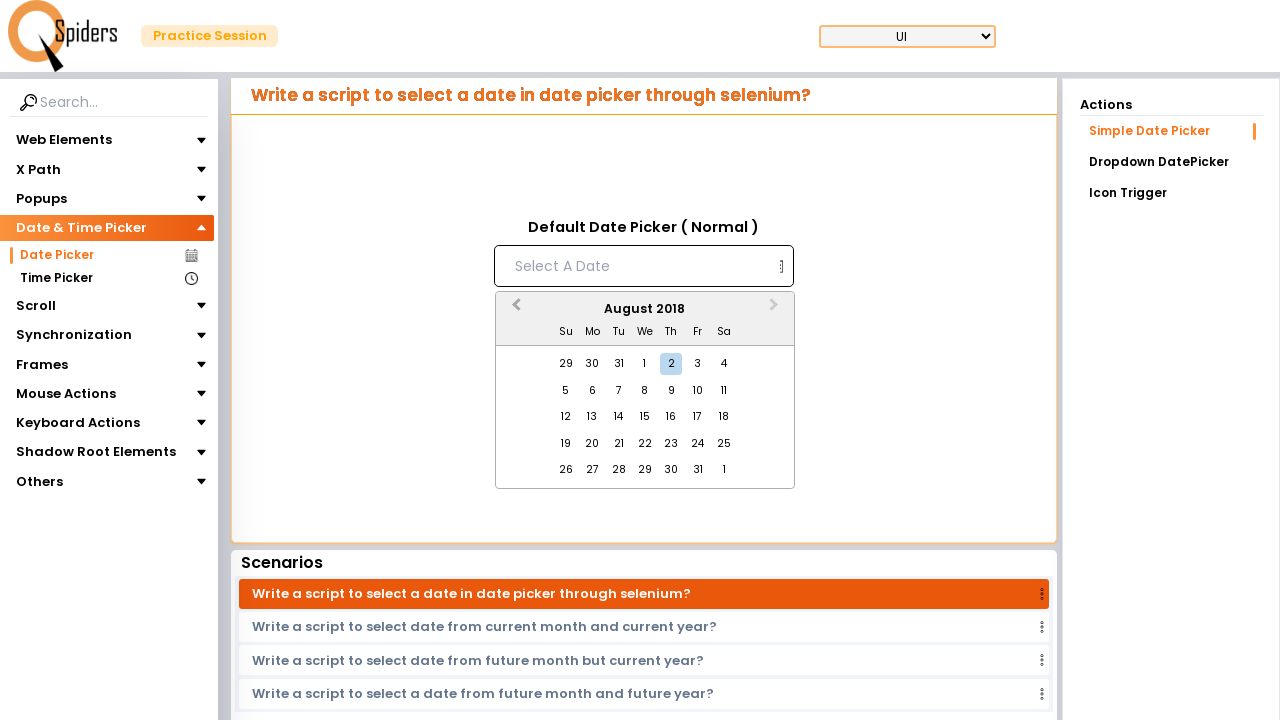

Waited for month navigation animation
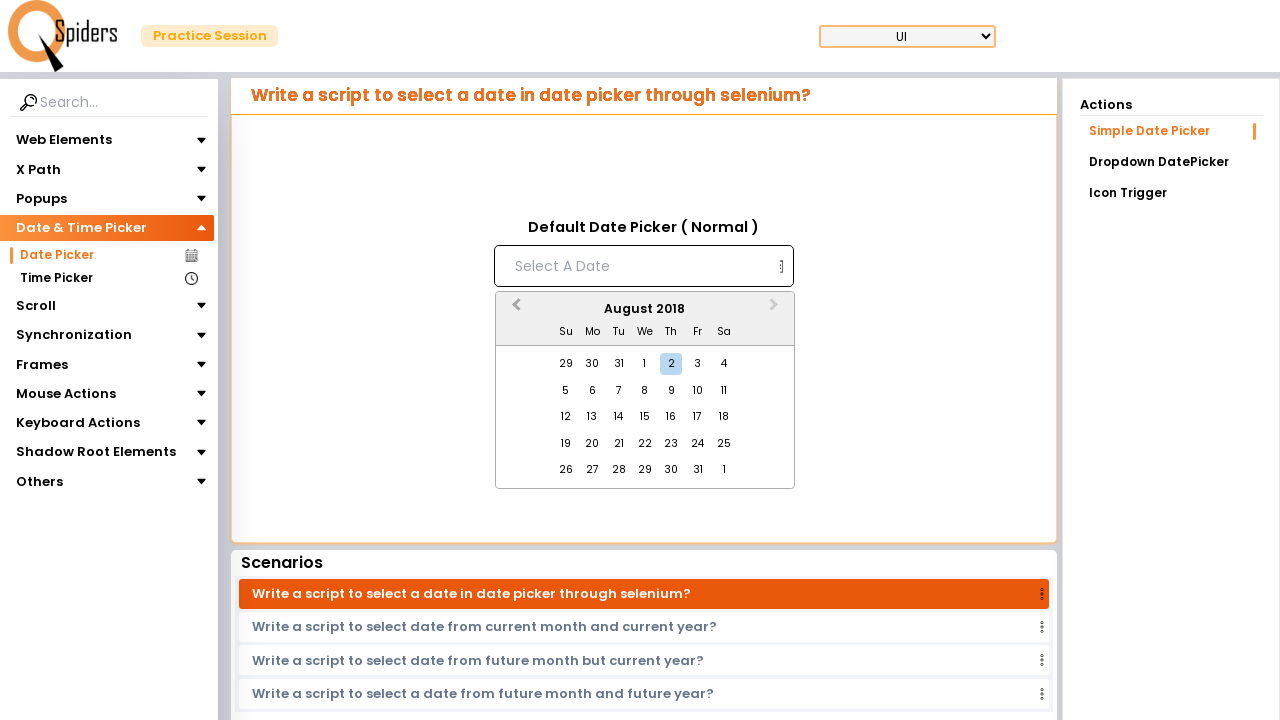

Checked current month: August 2018
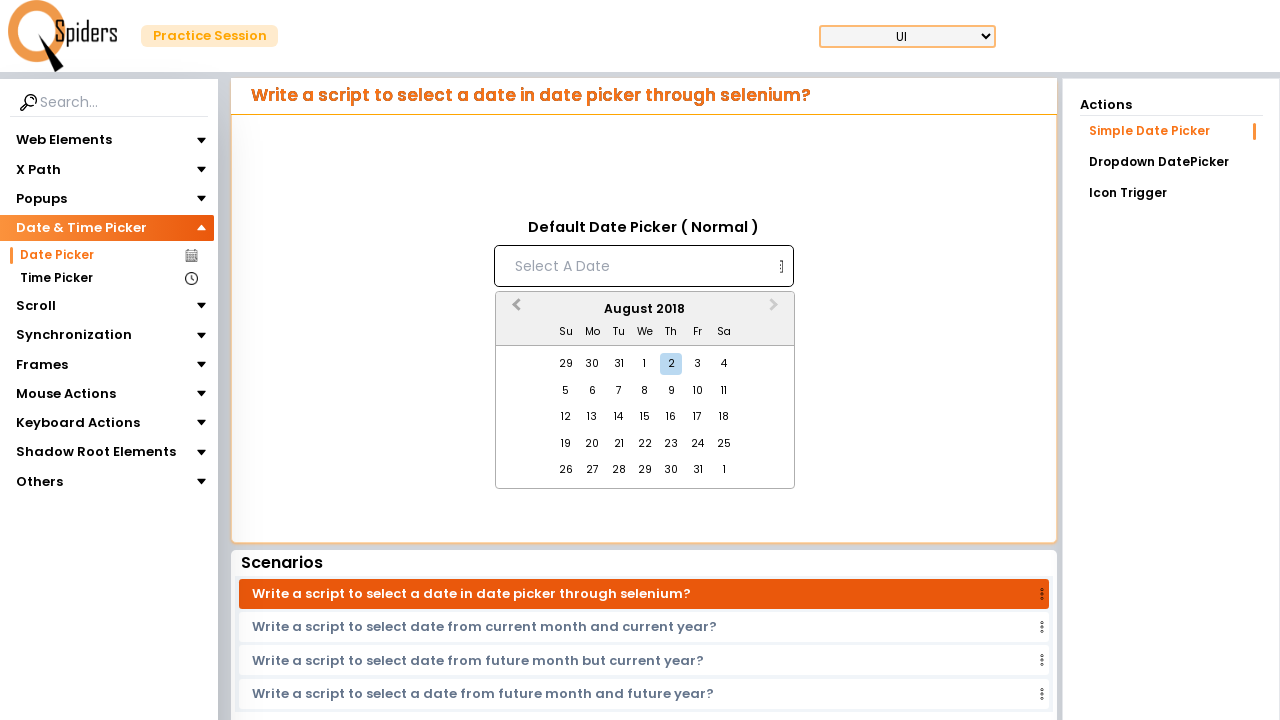

Clicked previous month button to navigate backwards at (514, 310) on button.react-datepicker__navigation.react-datepicker__navigation--previous
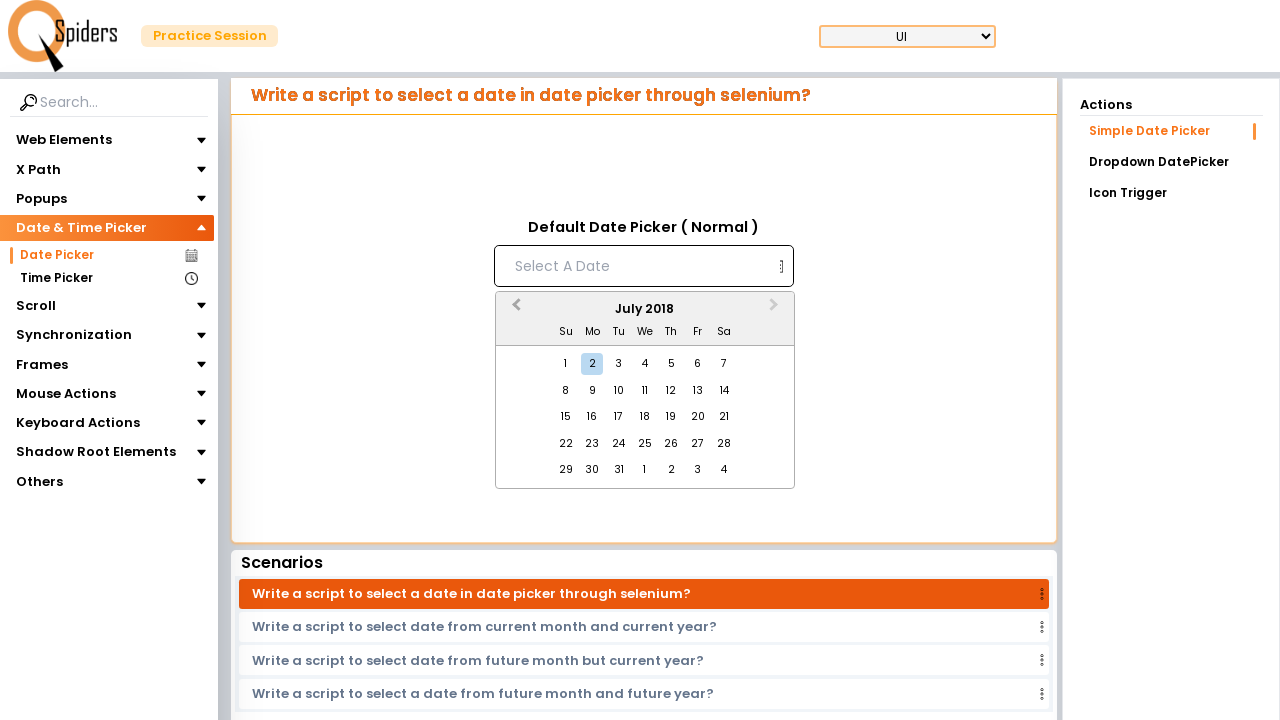

Waited for month navigation animation
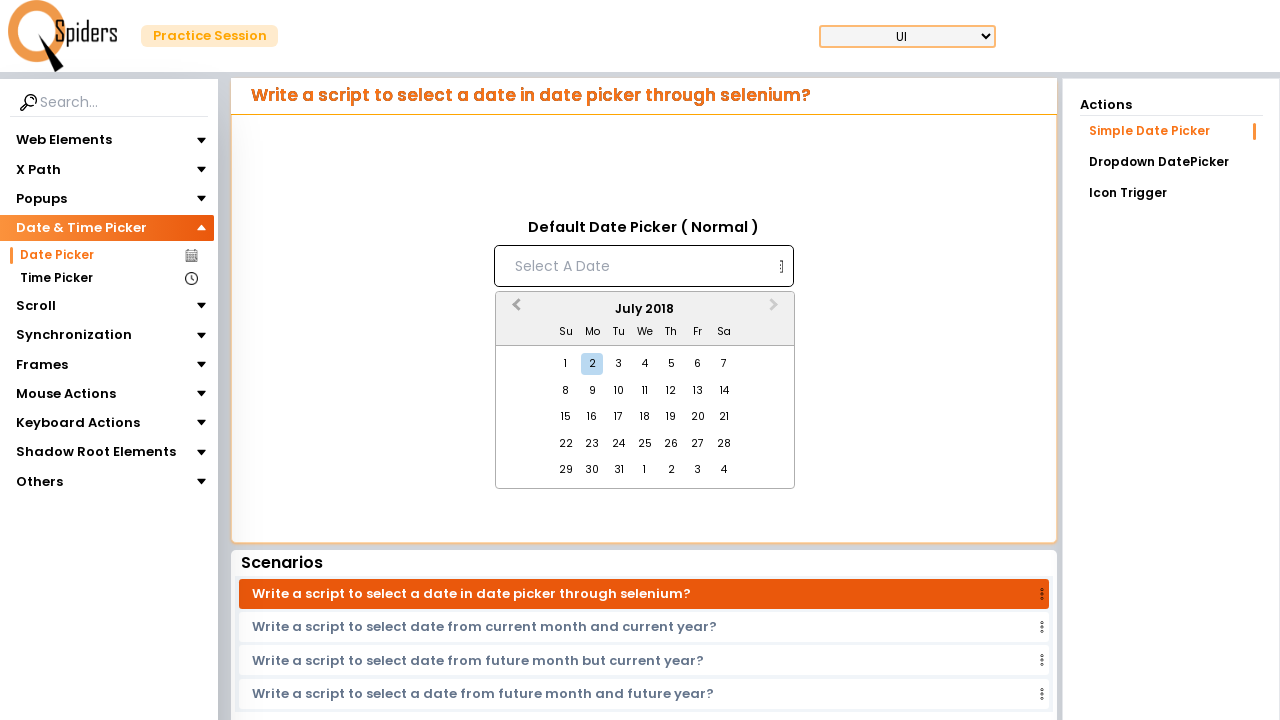

Checked current month: July 2018
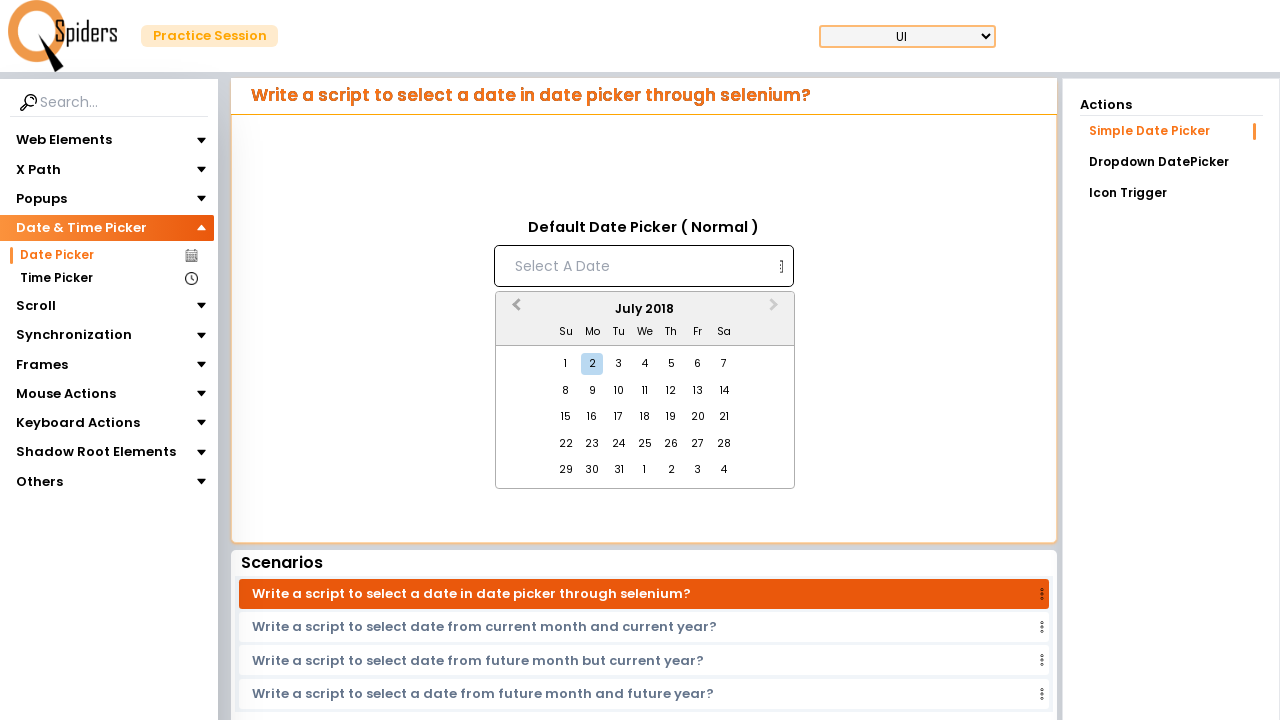

Clicked previous month button to navigate backwards at (514, 310) on button.react-datepicker__navigation.react-datepicker__navigation--previous
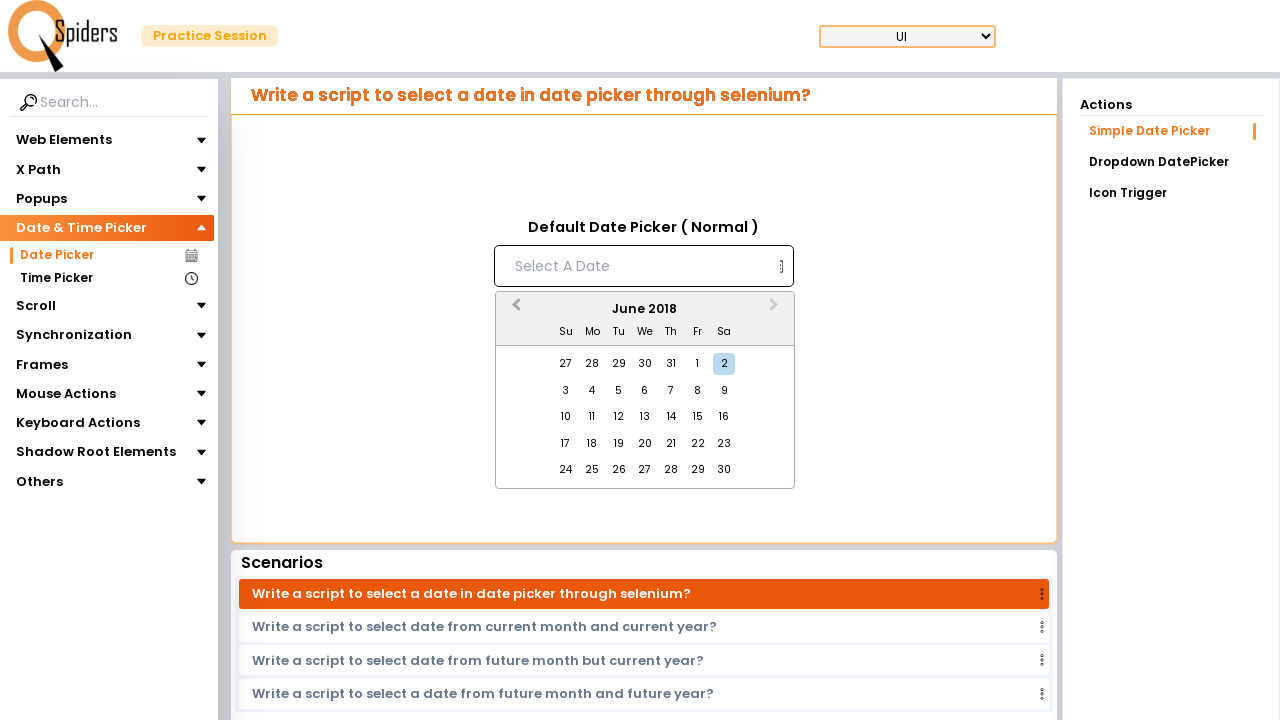

Waited for month navigation animation
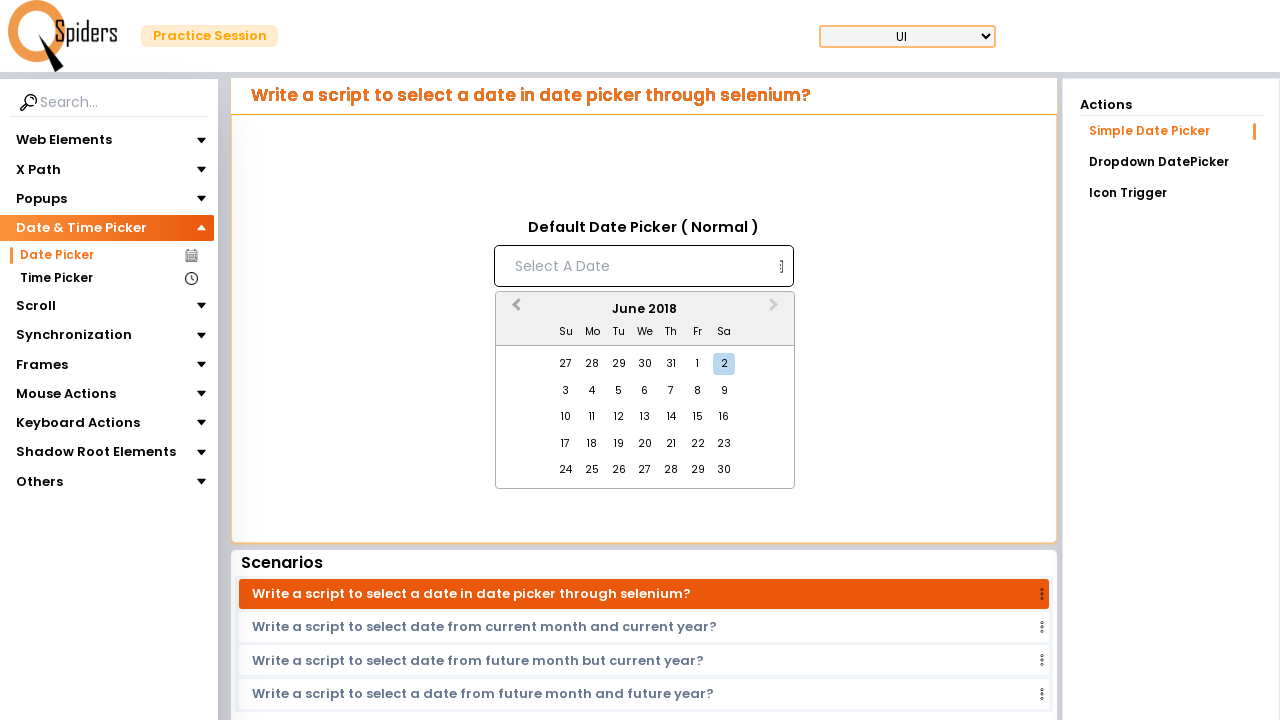

Checked current month: June 2018
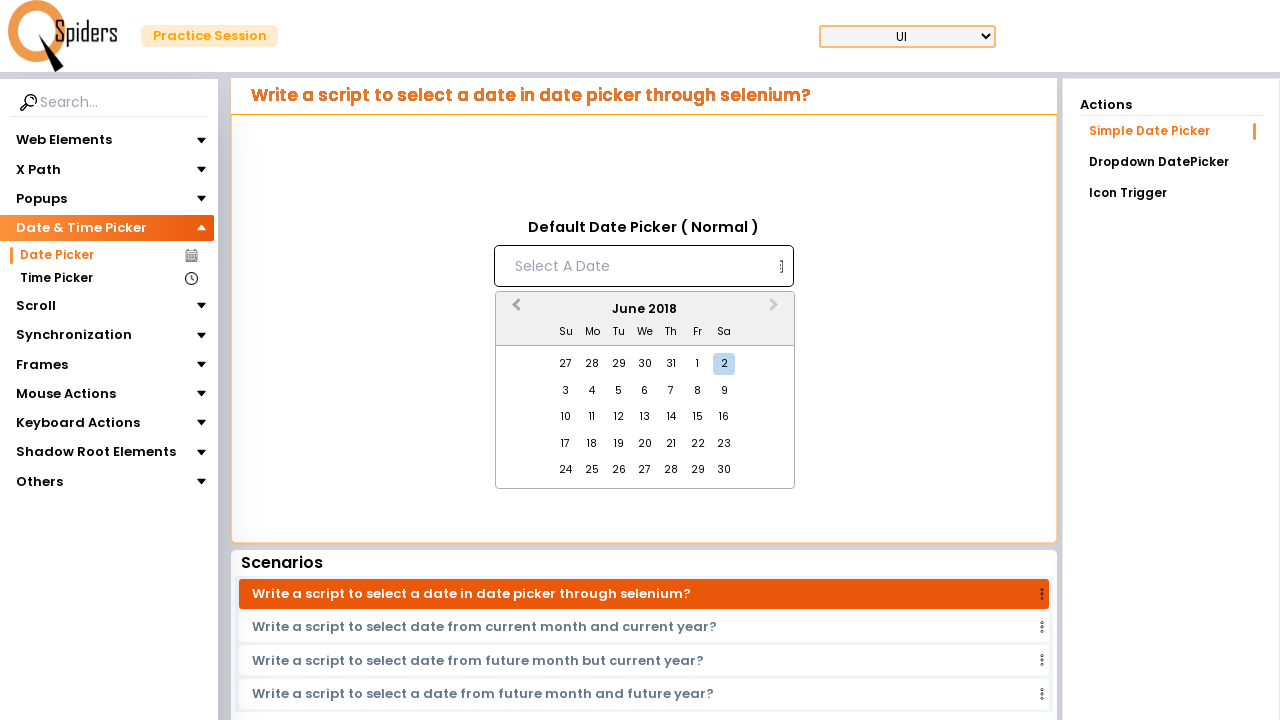

Clicked previous month button to navigate backwards at (514, 310) on button.react-datepicker__navigation.react-datepicker__navigation--previous
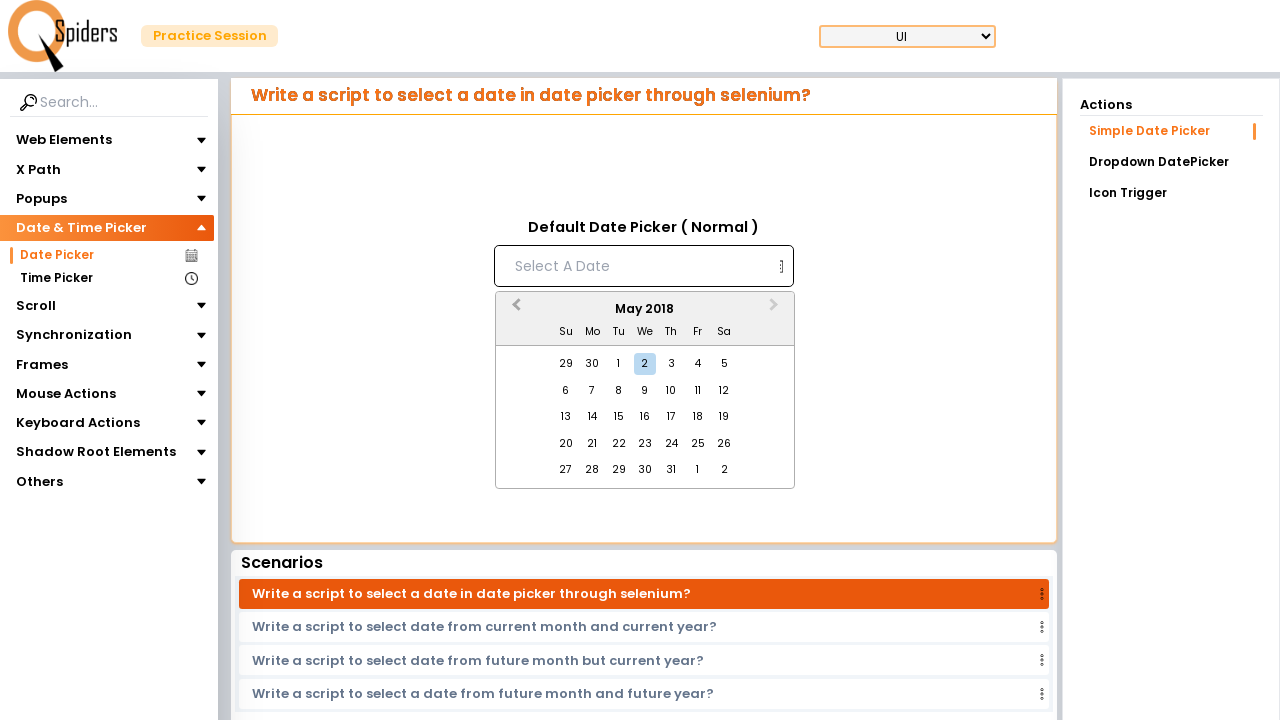

Waited for month navigation animation
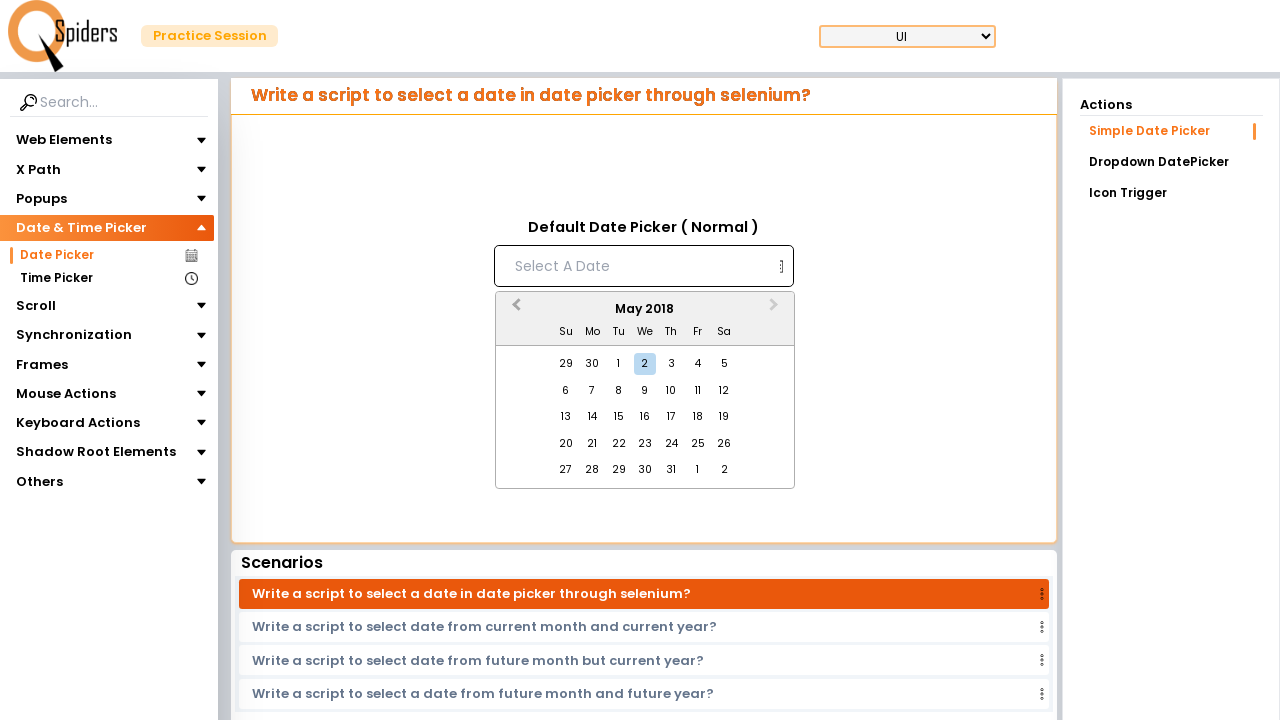

Checked current month: May 2018
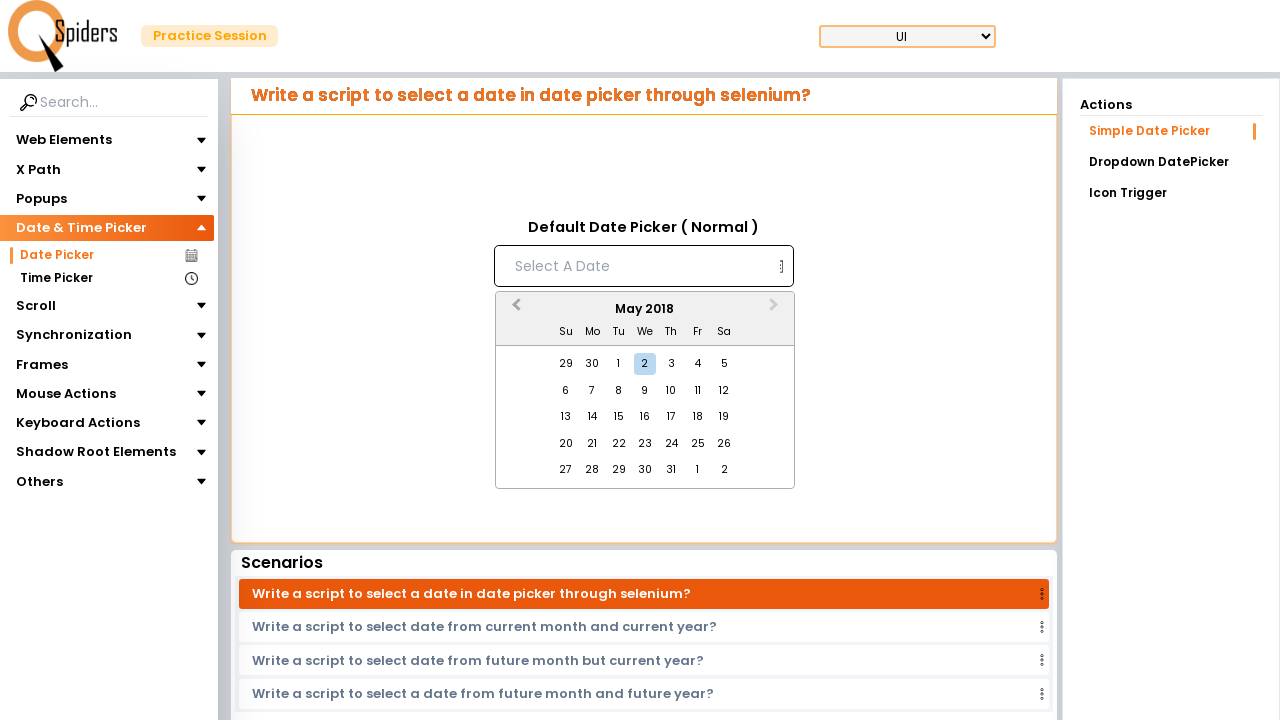

Clicked previous month button to navigate backwards at (514, 310) on button.react-datepicker__navigation.react-datepicker__navigation--previous
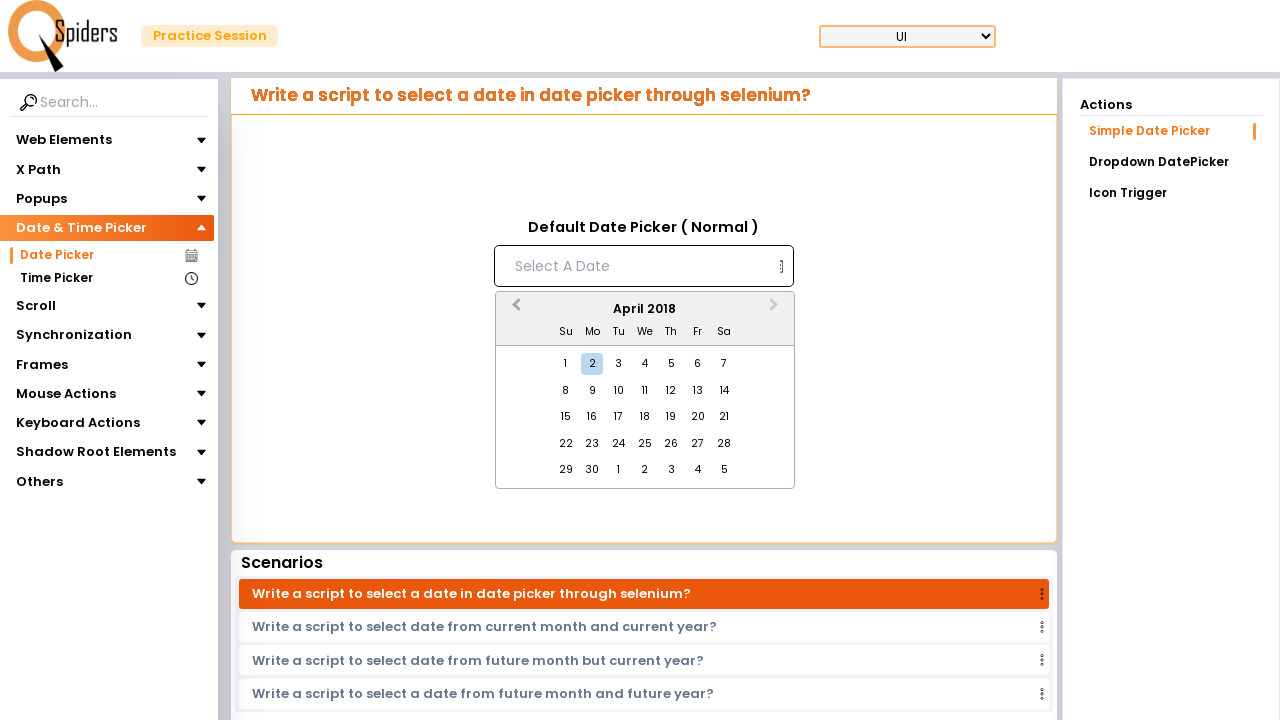

Waited for month navigation animation
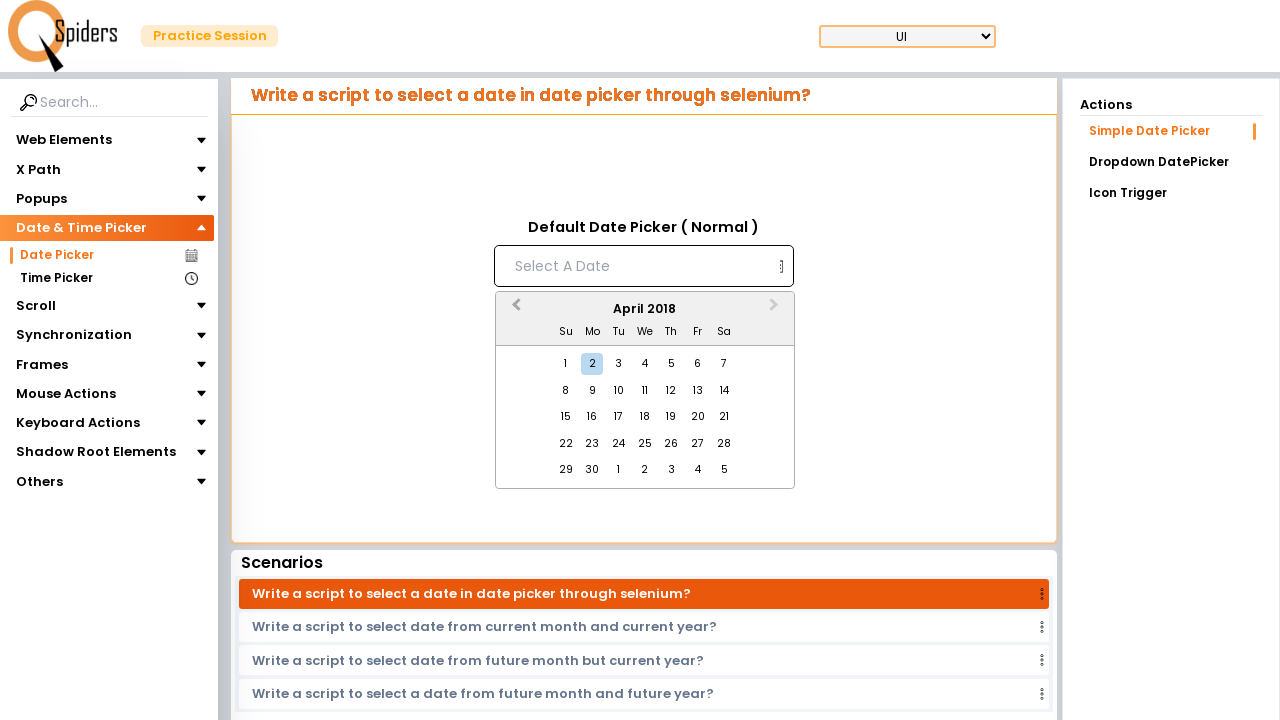

Checked current month: April 2018
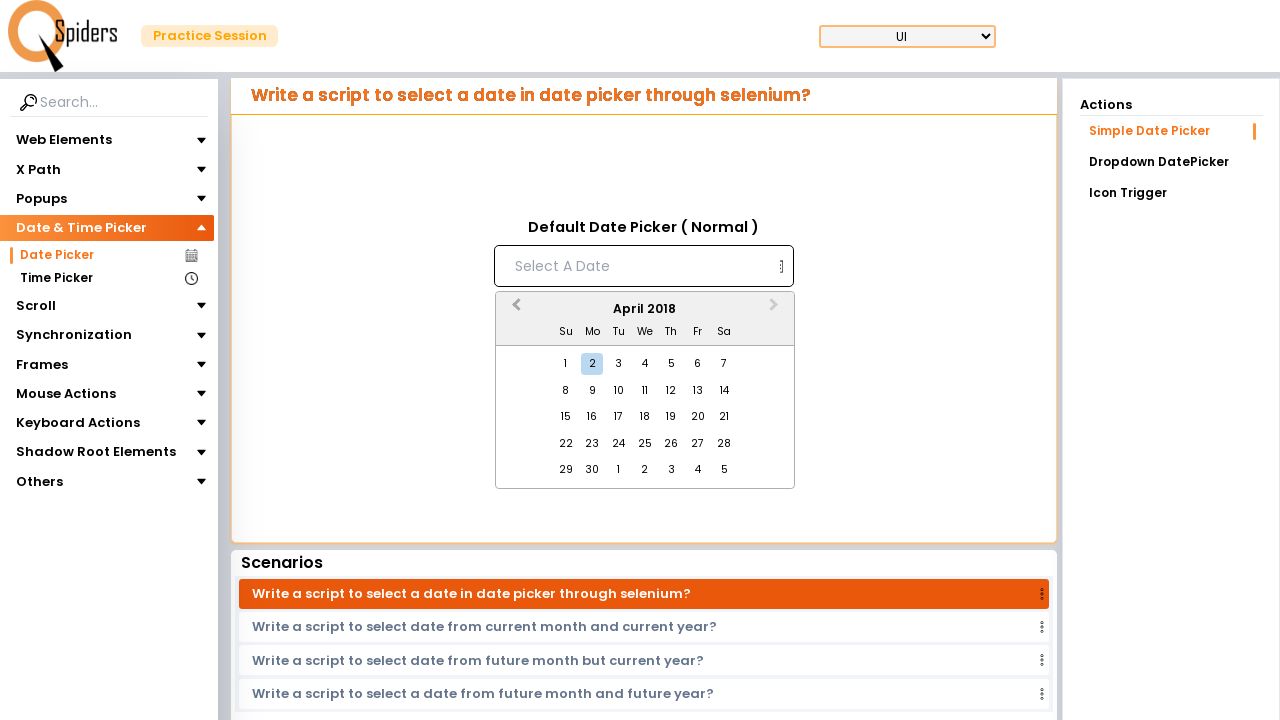

Clicked previous month button to navigate backwards at (514, 310) on button.react-datepicker__navigation.react-datepicker__navigation--previous
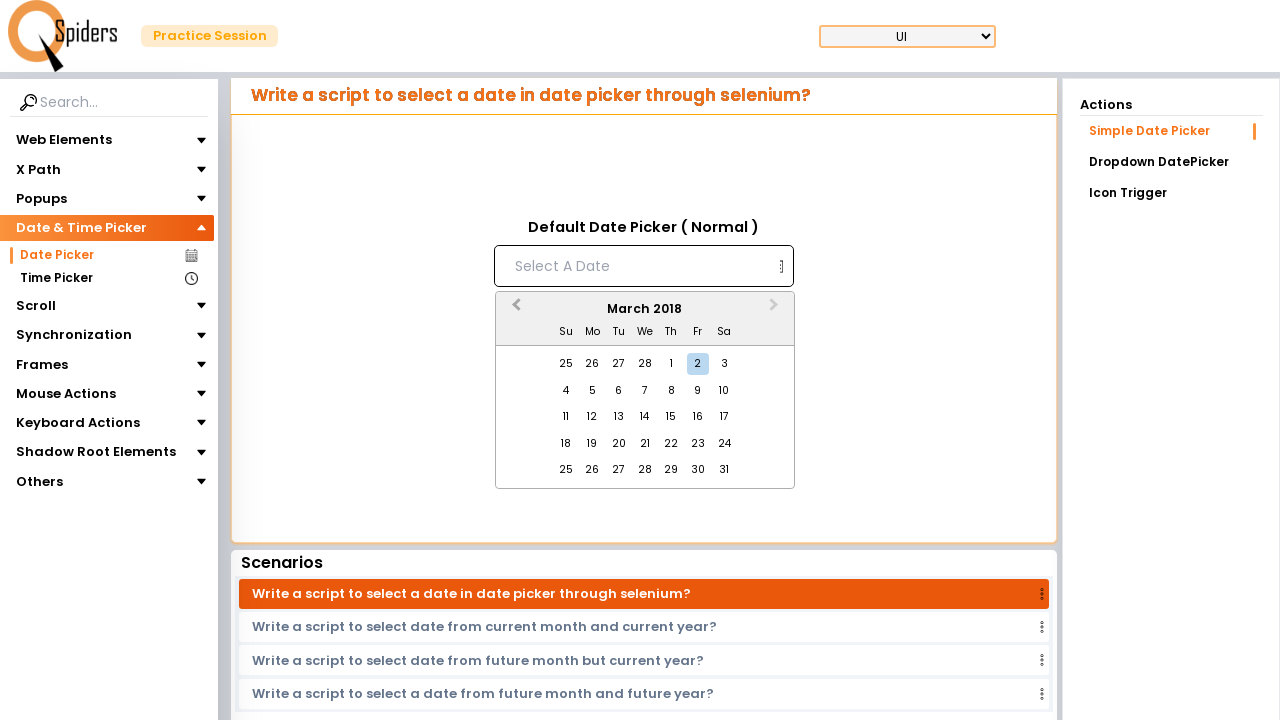

Waited for month navigation animation
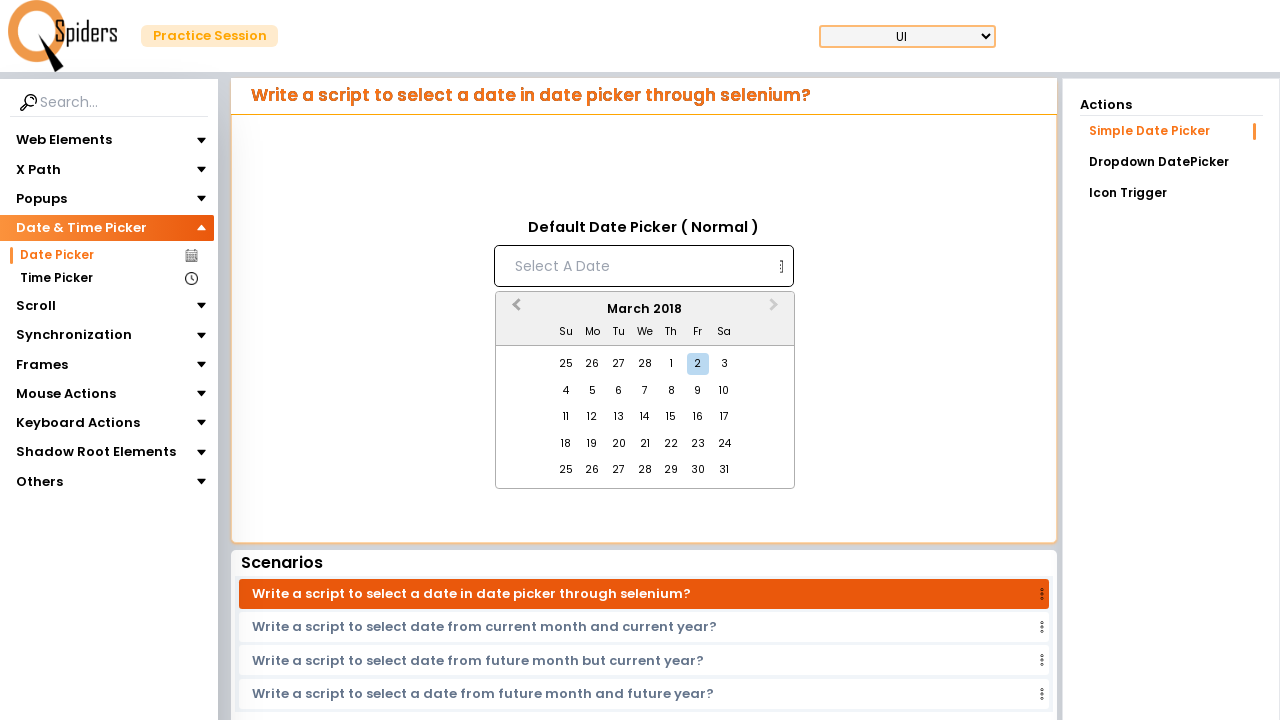

Checked current month: March 2018
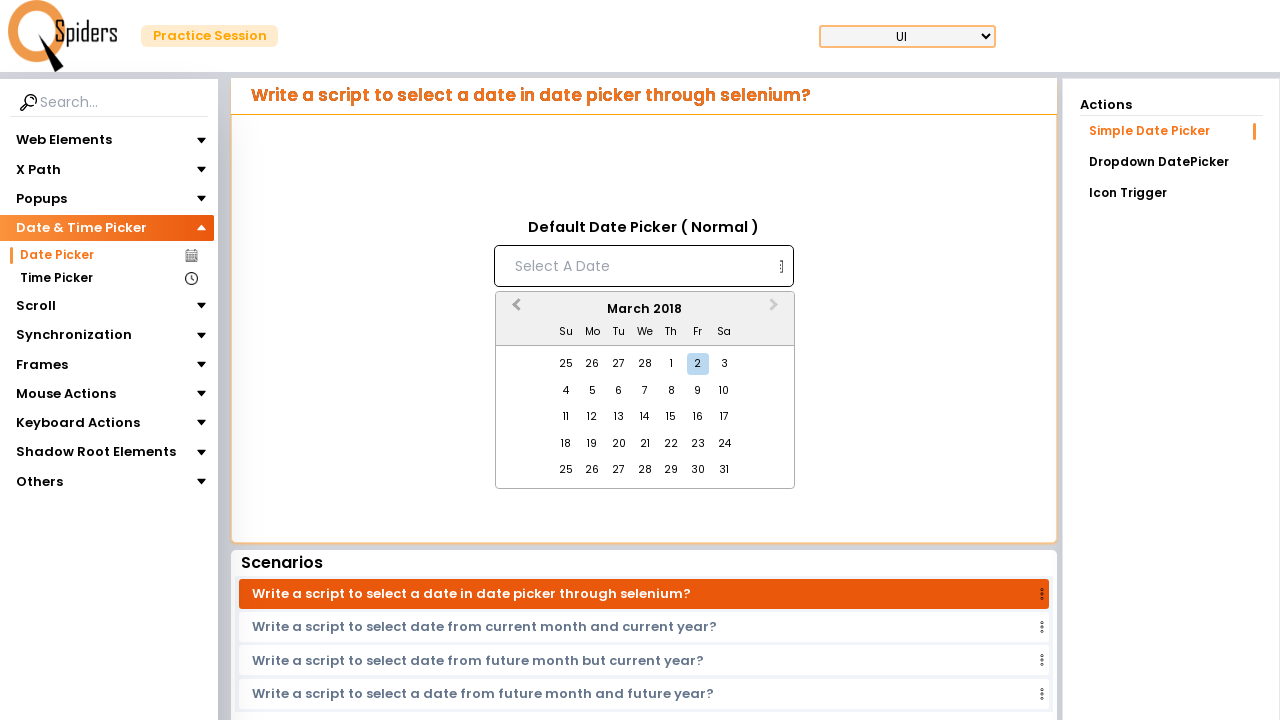

Clicked previous month button to navigate backwards at (514, 310) on button.react-datepicker__navigation.react-datepicker__navigation--previous
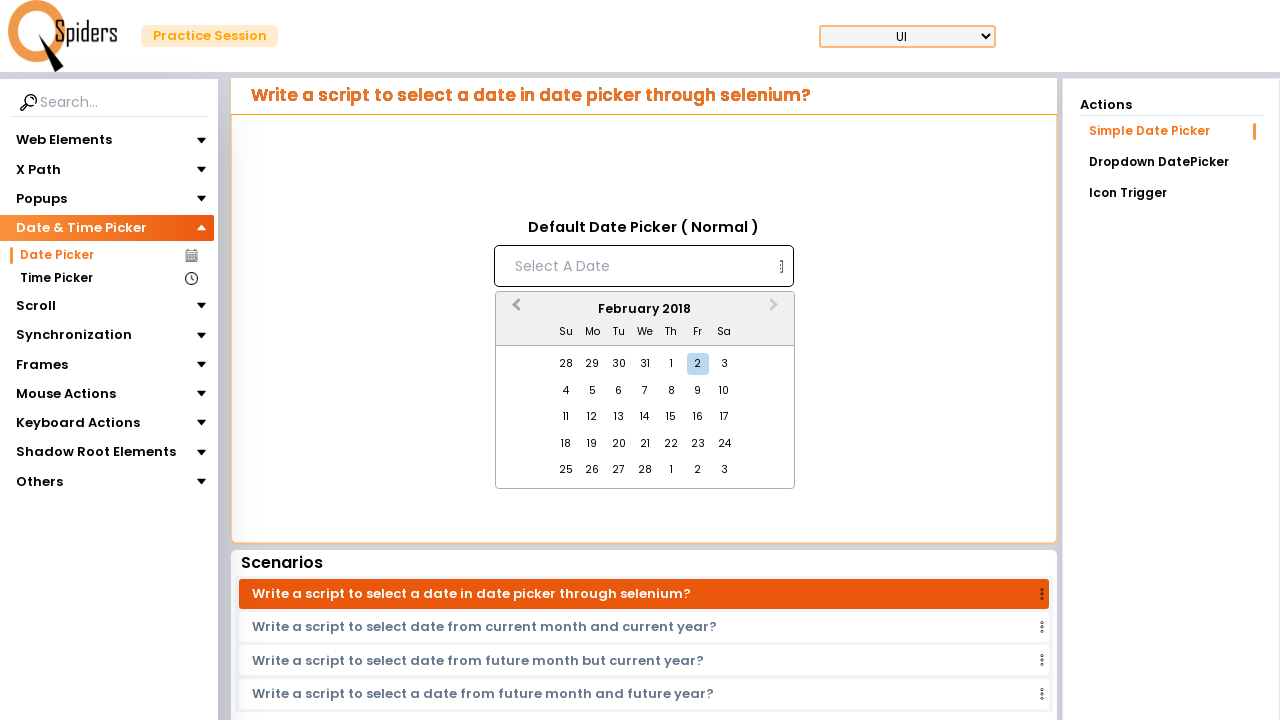

Waited for month navigation animation
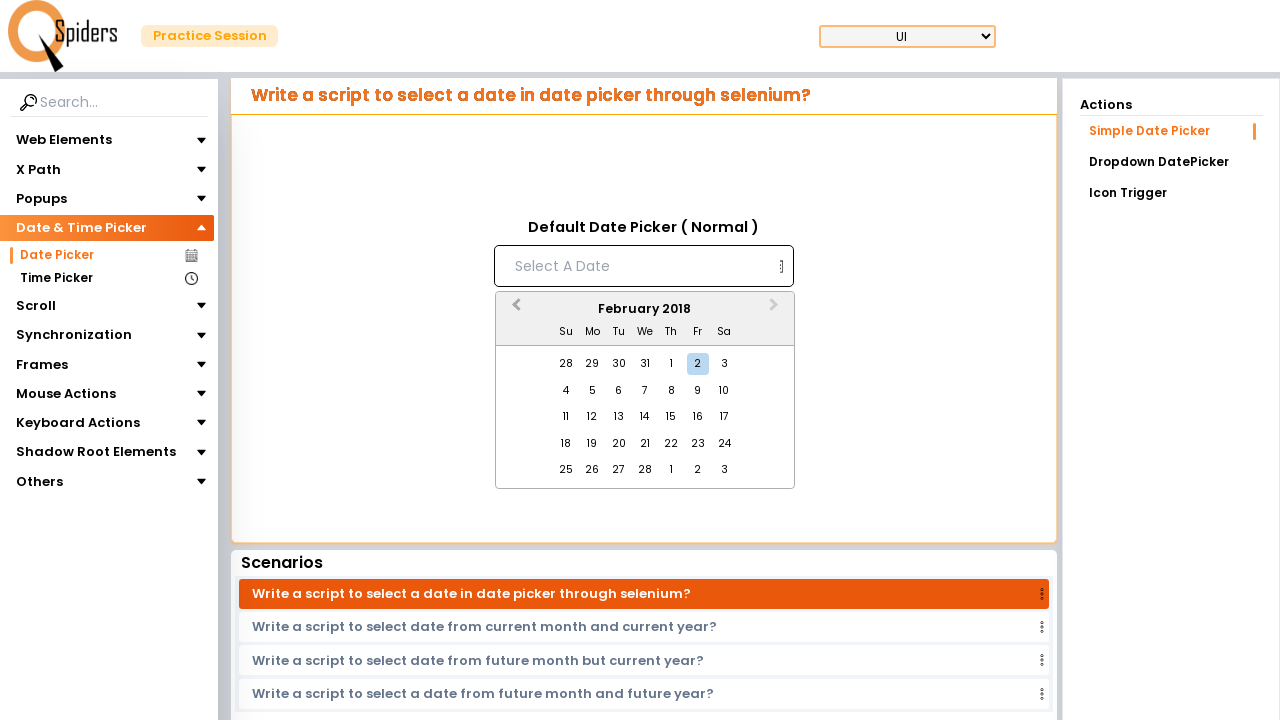

Checked current month: February 2018
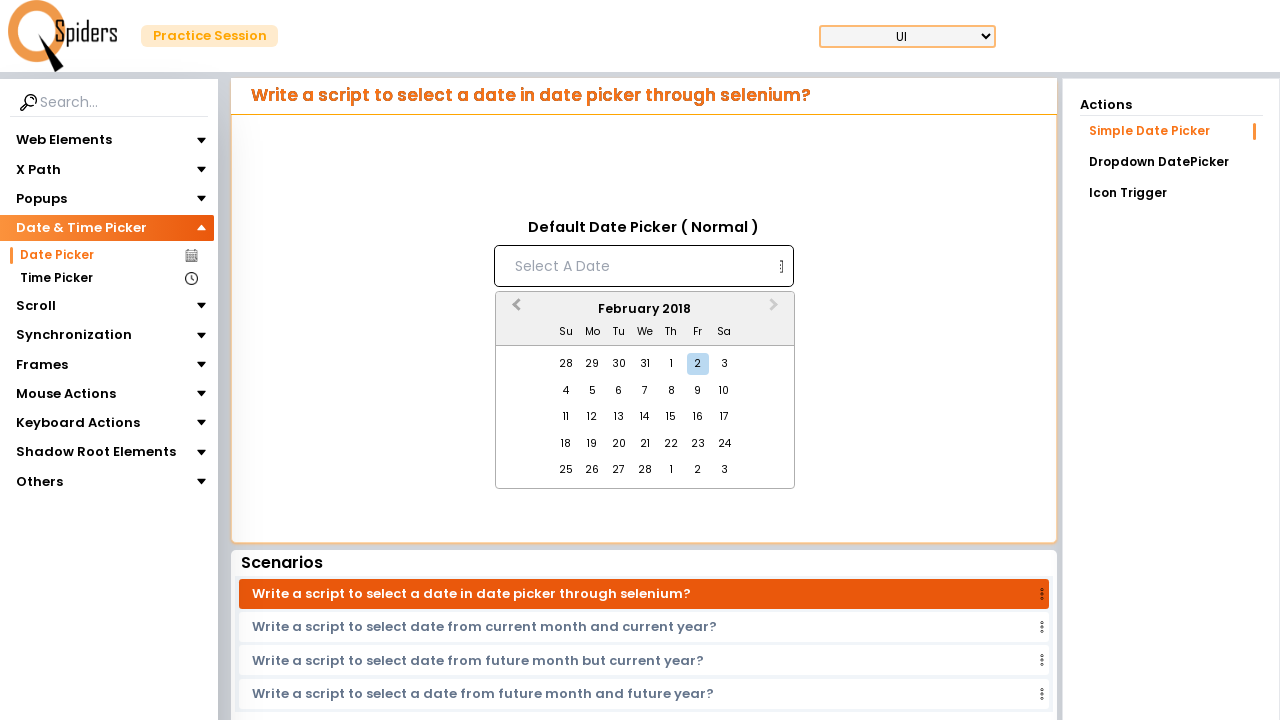

Clicked previous month button to navigate backwards at (514, 310) on button.react-datepicker__navigation.react-datepicker__navigation--previous
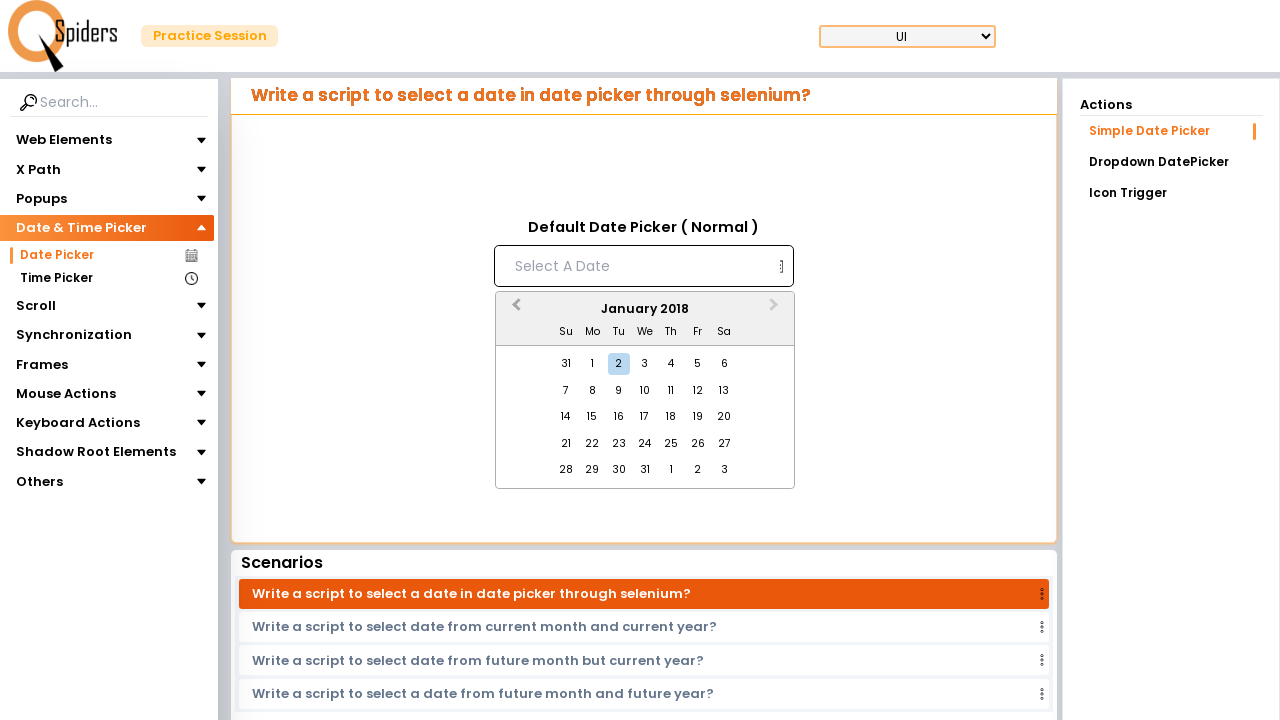

Waited for month navigation animation
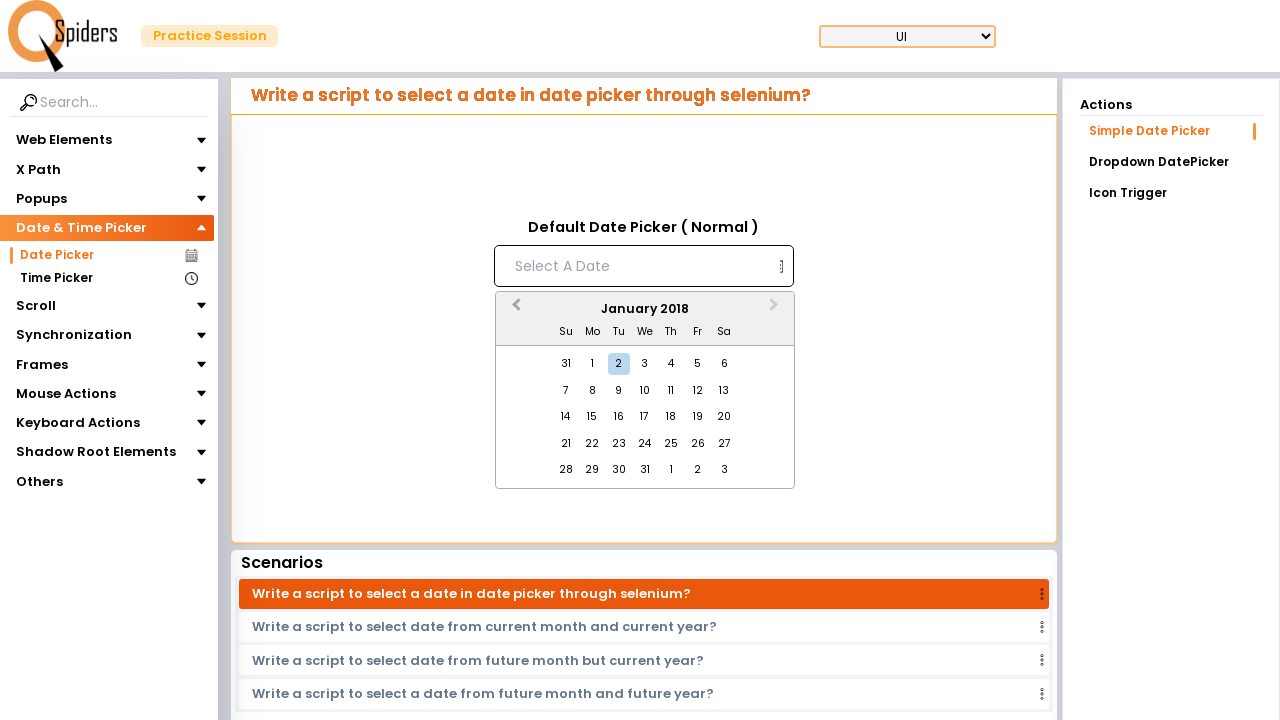

Checked current month: January 2018
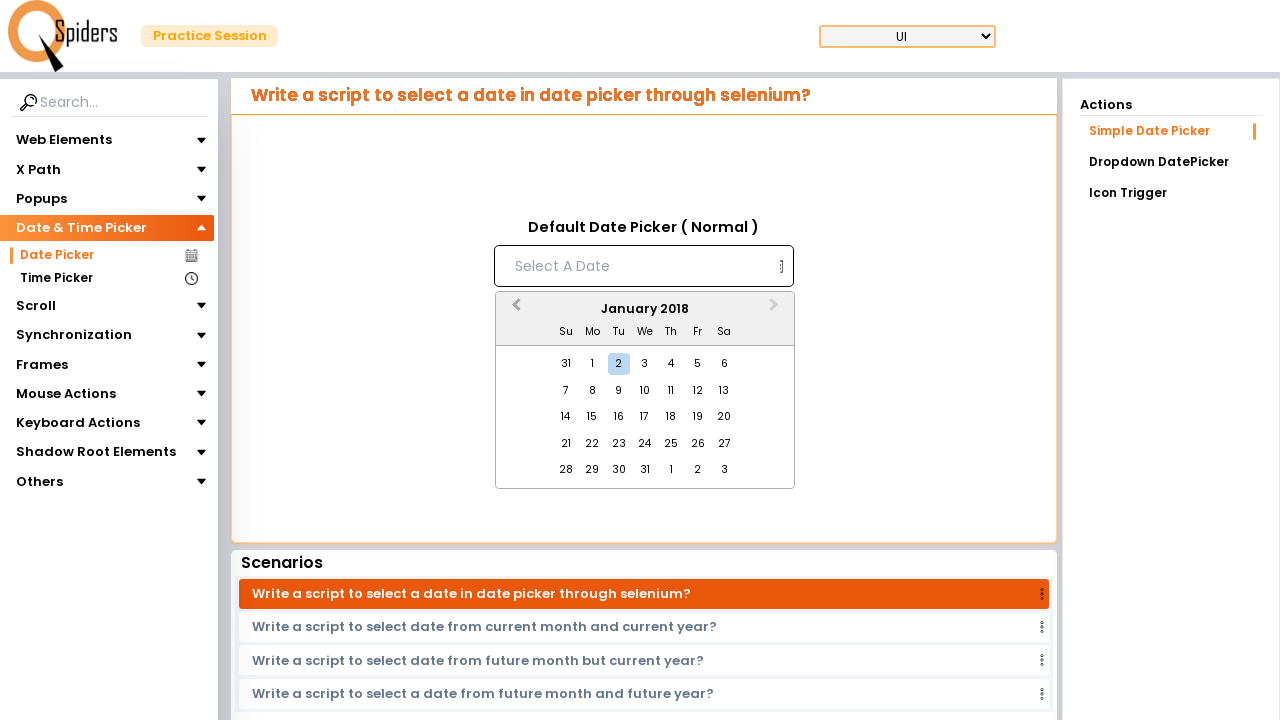

Clicked previous month button to navigate backwards at (514, 310) on button.react-datepicker__navigation.react-datepicker__navigation--previous
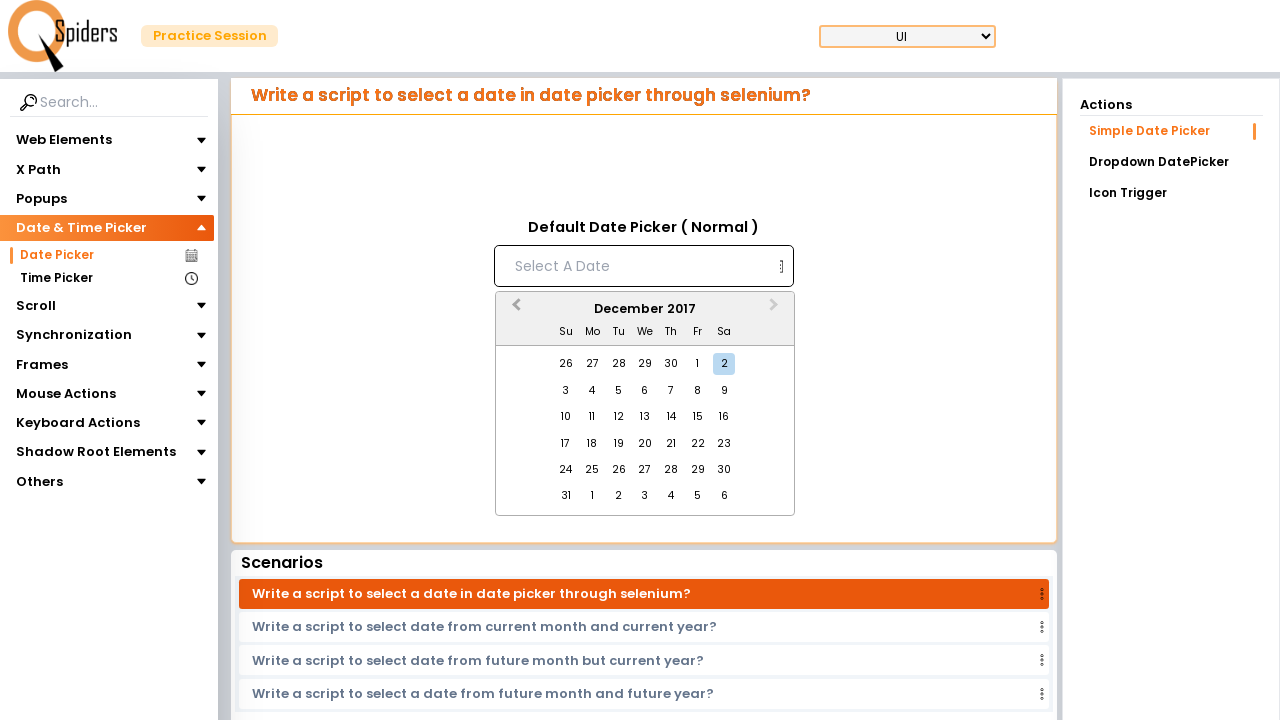

Waited for month navigation animation
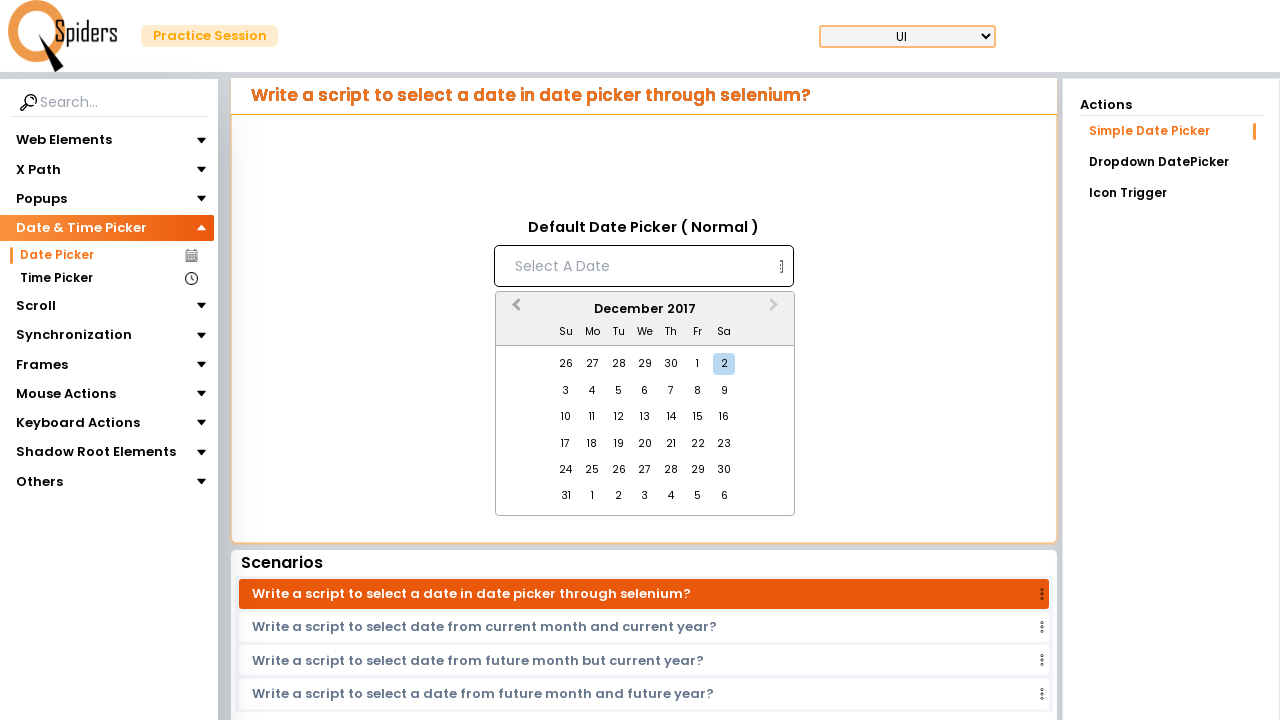

Checked current month: December 2017
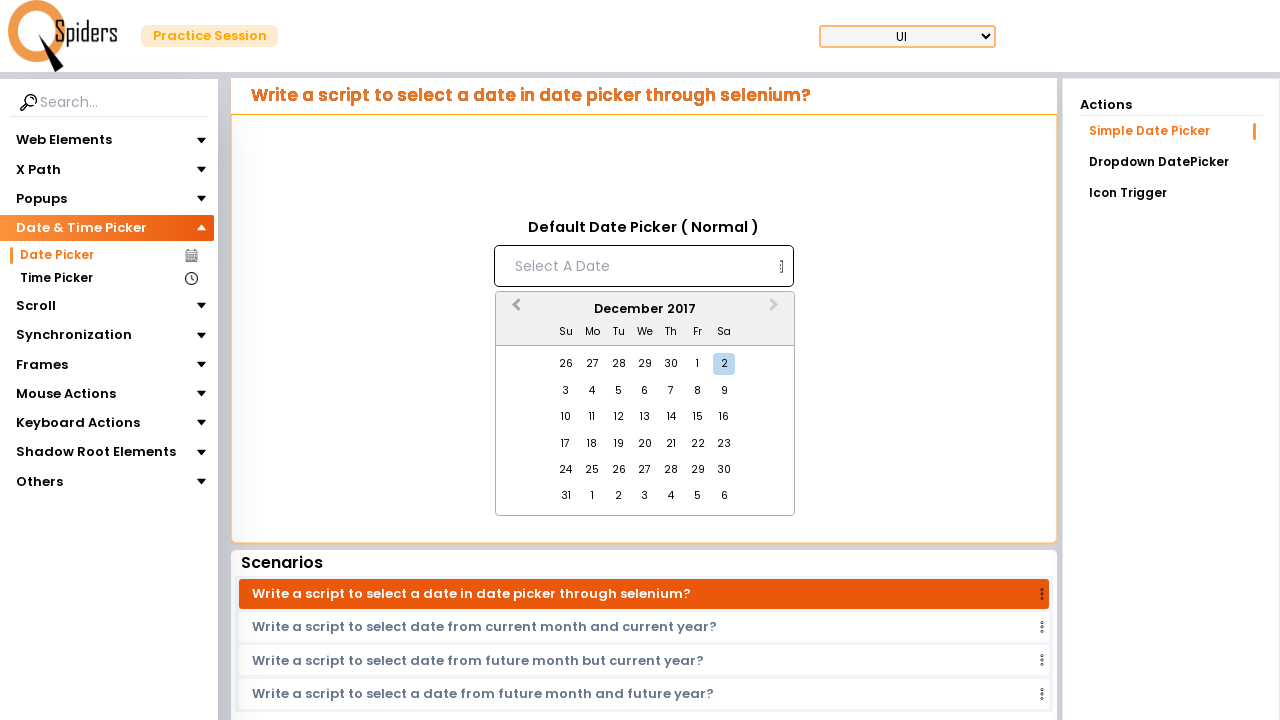

Clicked previous month button to navigate backwards at (514, 310) on button.react-datepicker__navigation.react-datepicker__navigation--previous
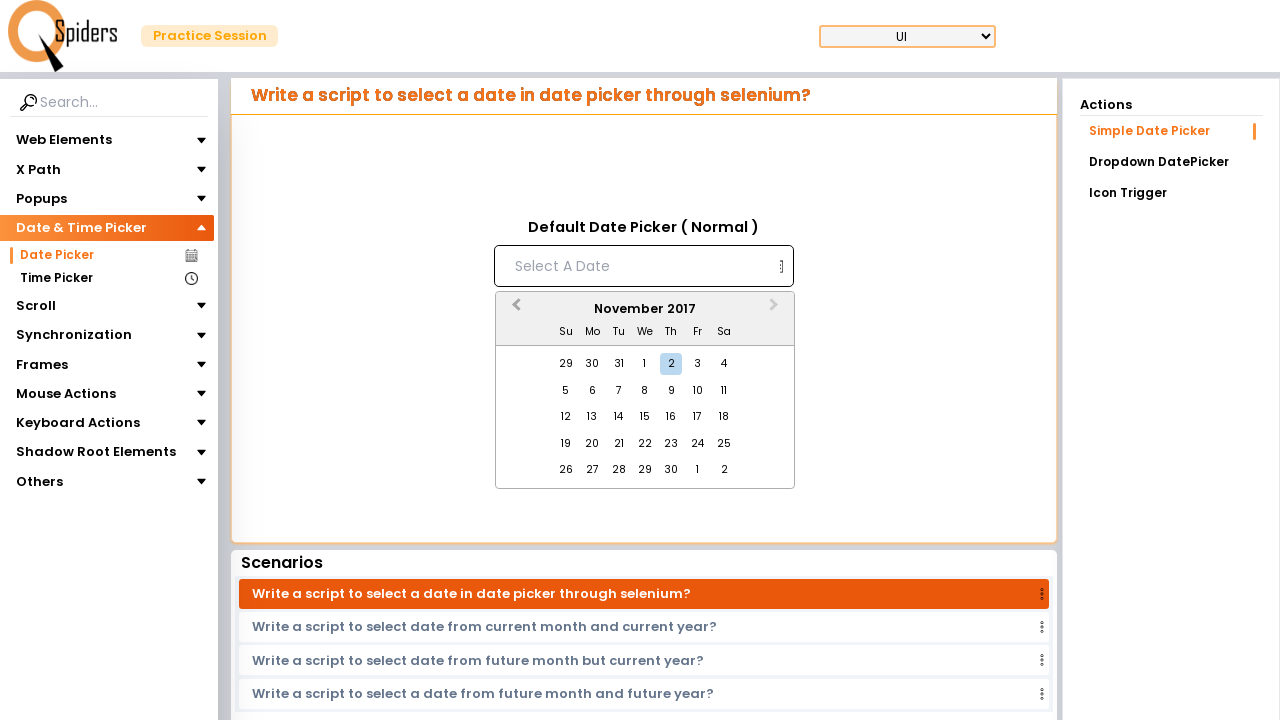

Waited for month navigation animation
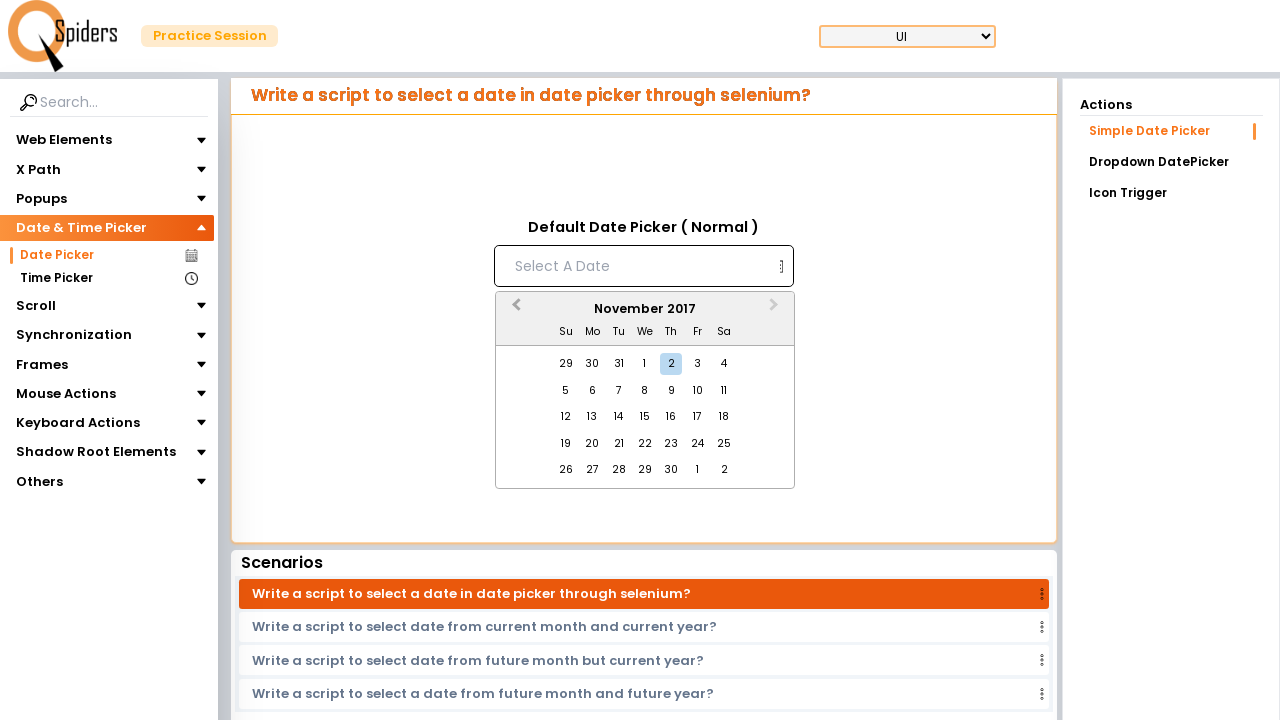

Checked current month: November 2017
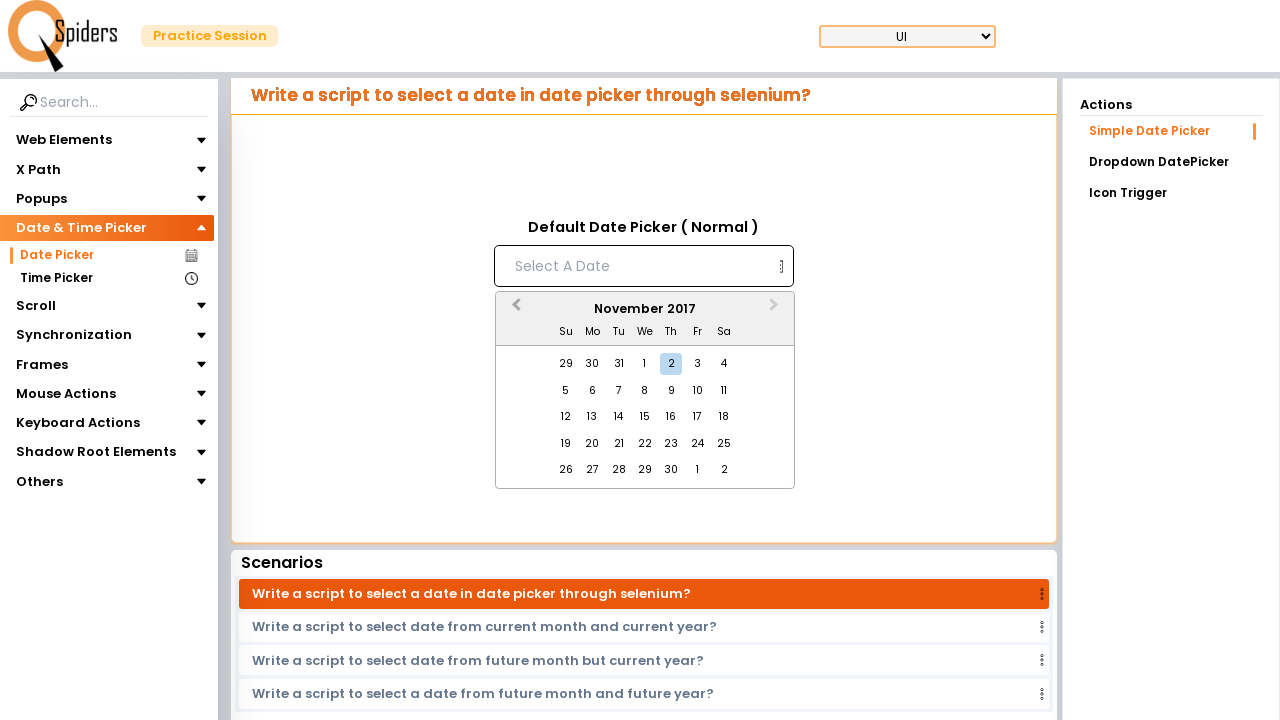

Clicked previous month button to navigate backwards at (514, 310) on button.react-datepicker__navigation.react-datepicker__navigation--previous
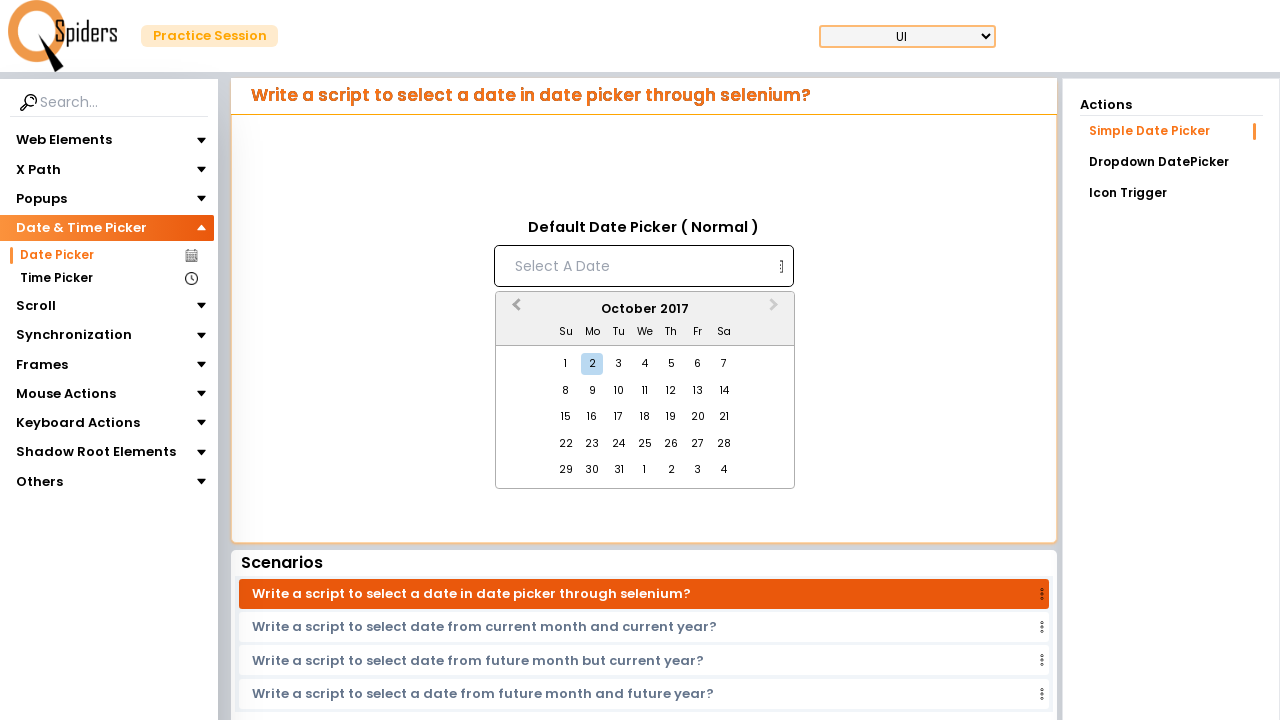

Waited for month navigation animation
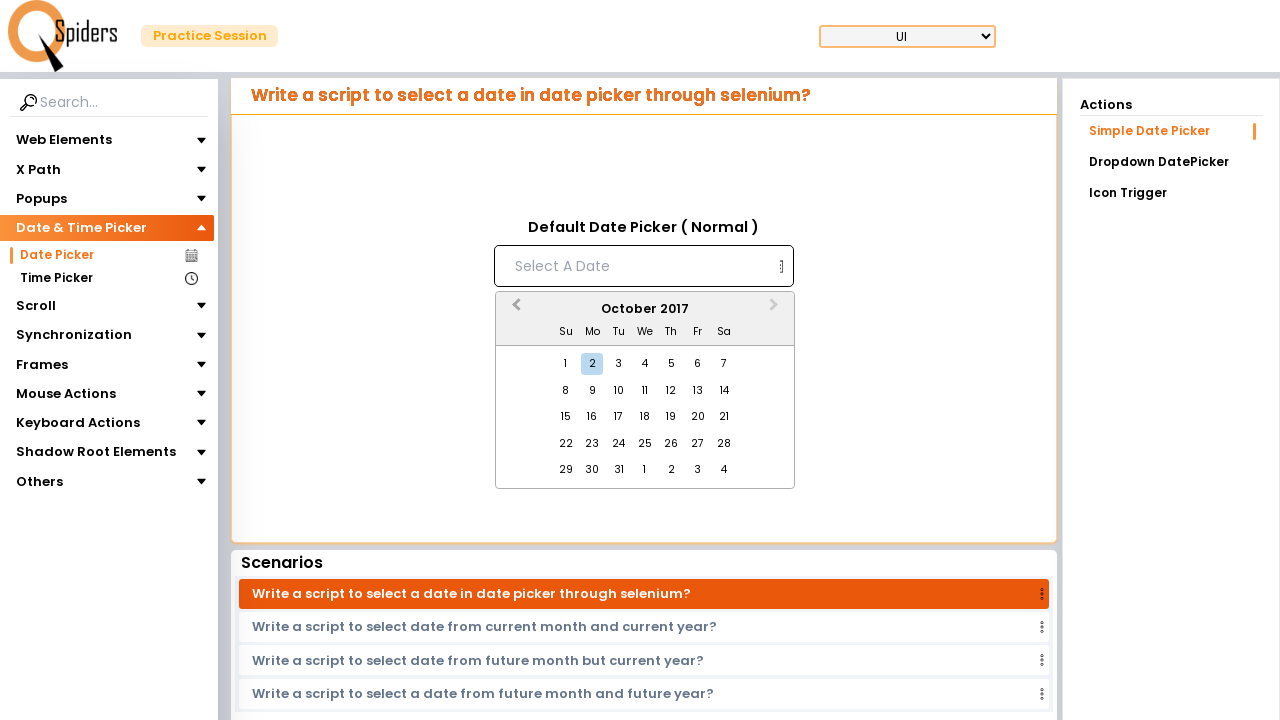

Checked current month: October 2017
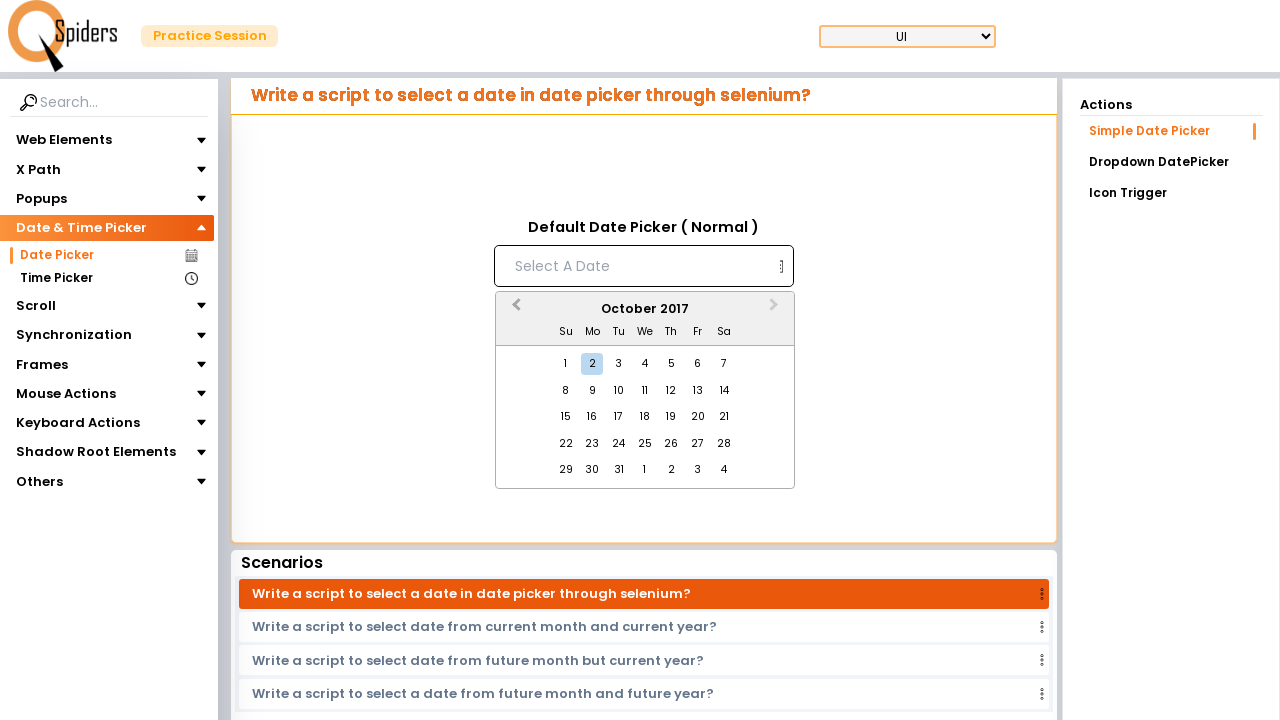

Clicked previous month button to navigate backwards at (514, 310) on button.react-datepicker__navigation.react-datepicker__navigation--previous
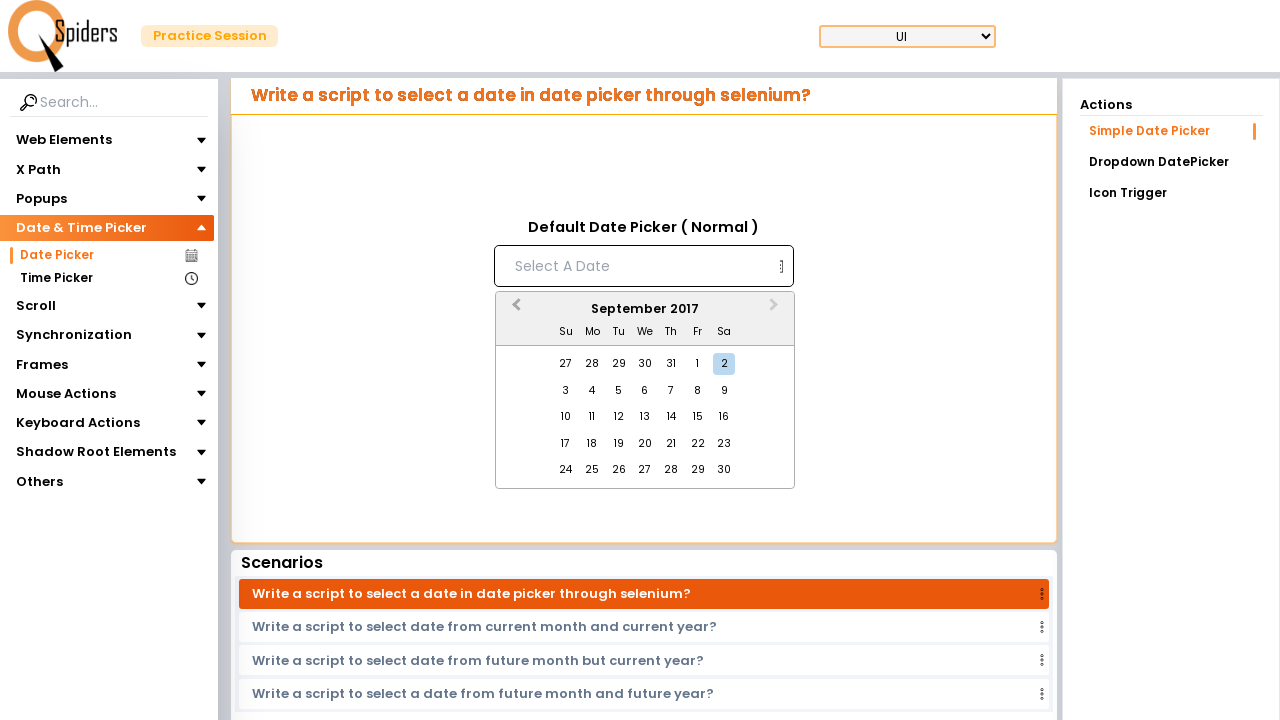

Waited for month navigation animation
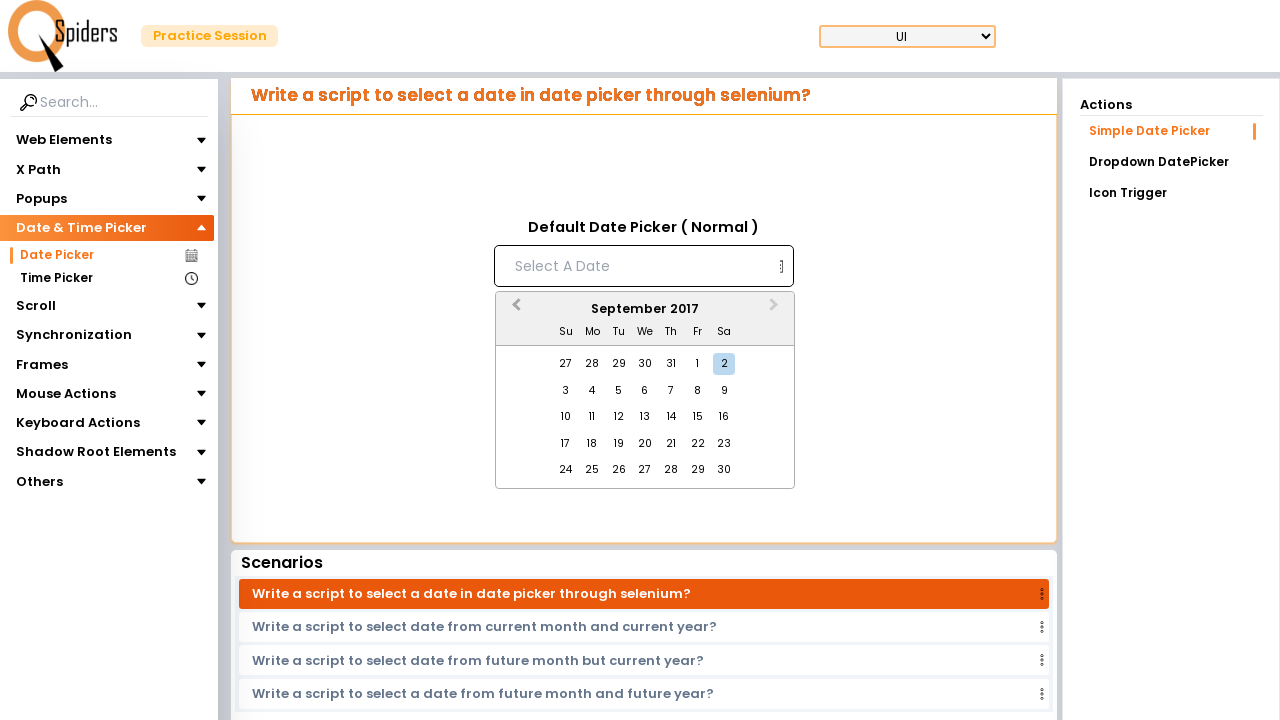

Checked current month: September 2017
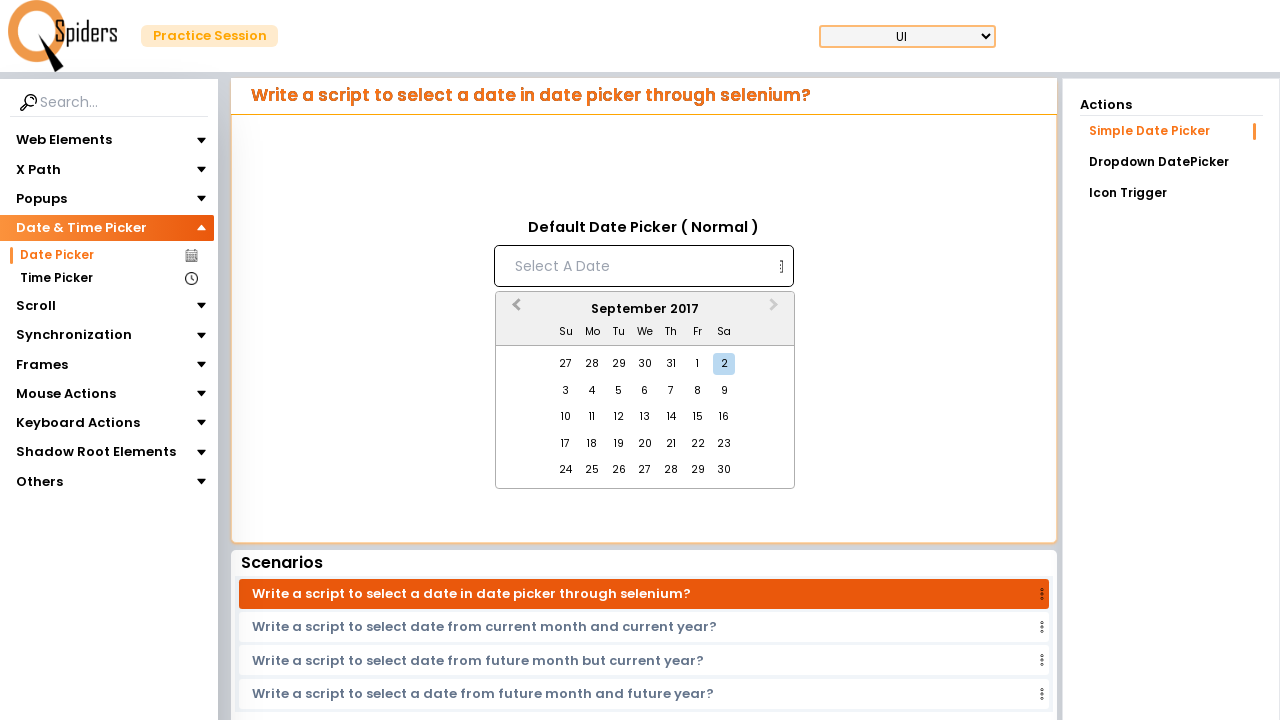

Clicked previous month button to navigate backwards at (514, 310) on button.react-datepicker__navigation.react-datepicker__navigation--previous
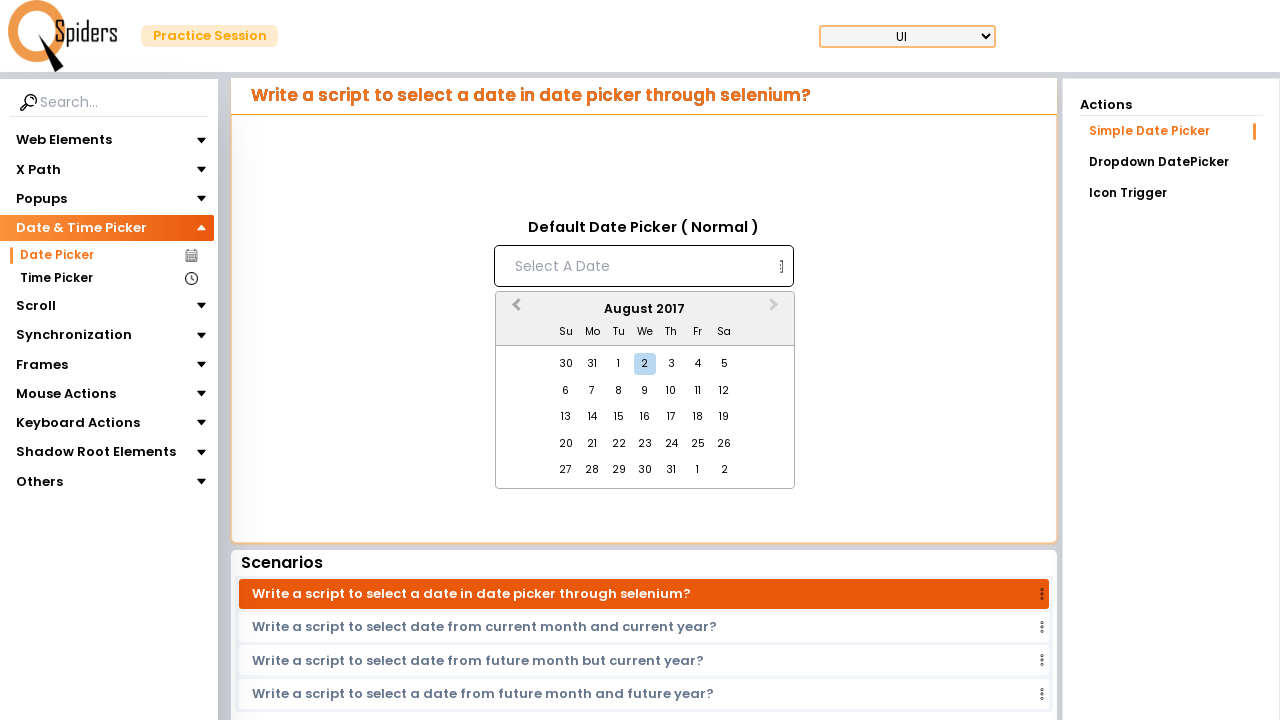

Waited for month navigation animation
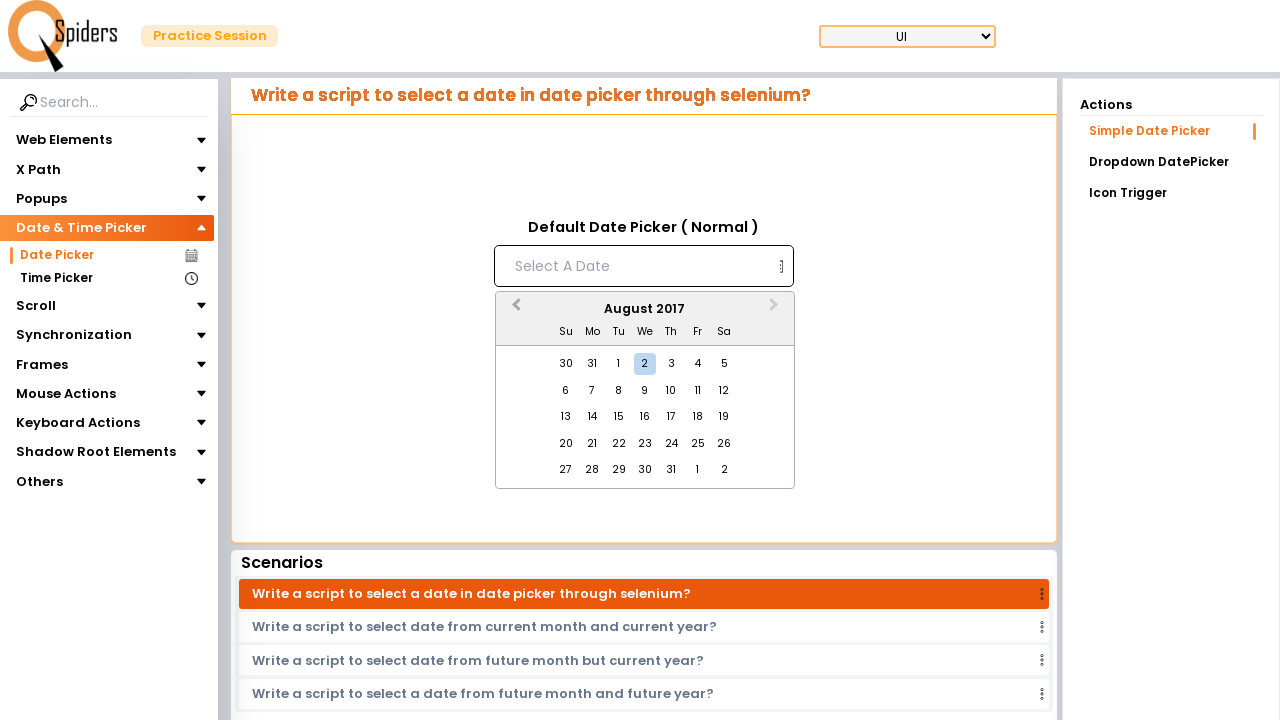

Checked current month: August 2017
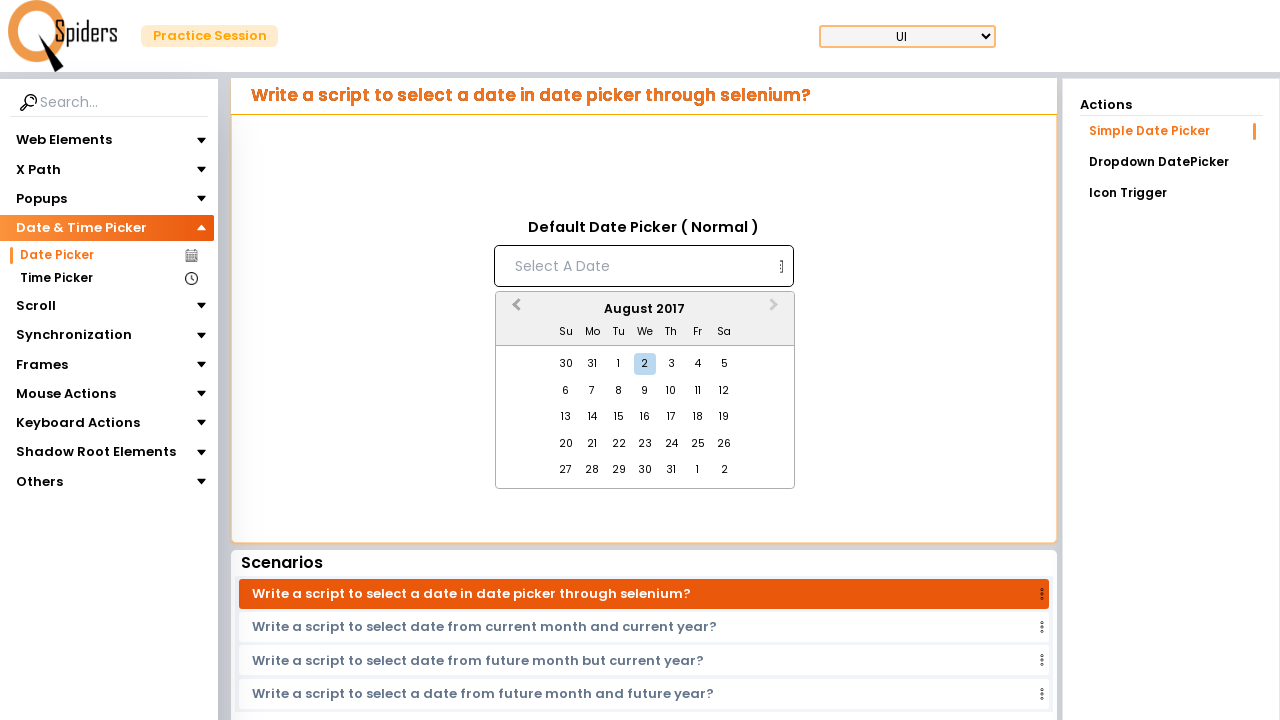

Clicked previous month button to navigate backwards at (514, 310) on button.react-datepicker__navigation.react-datepicker__navigation--previous
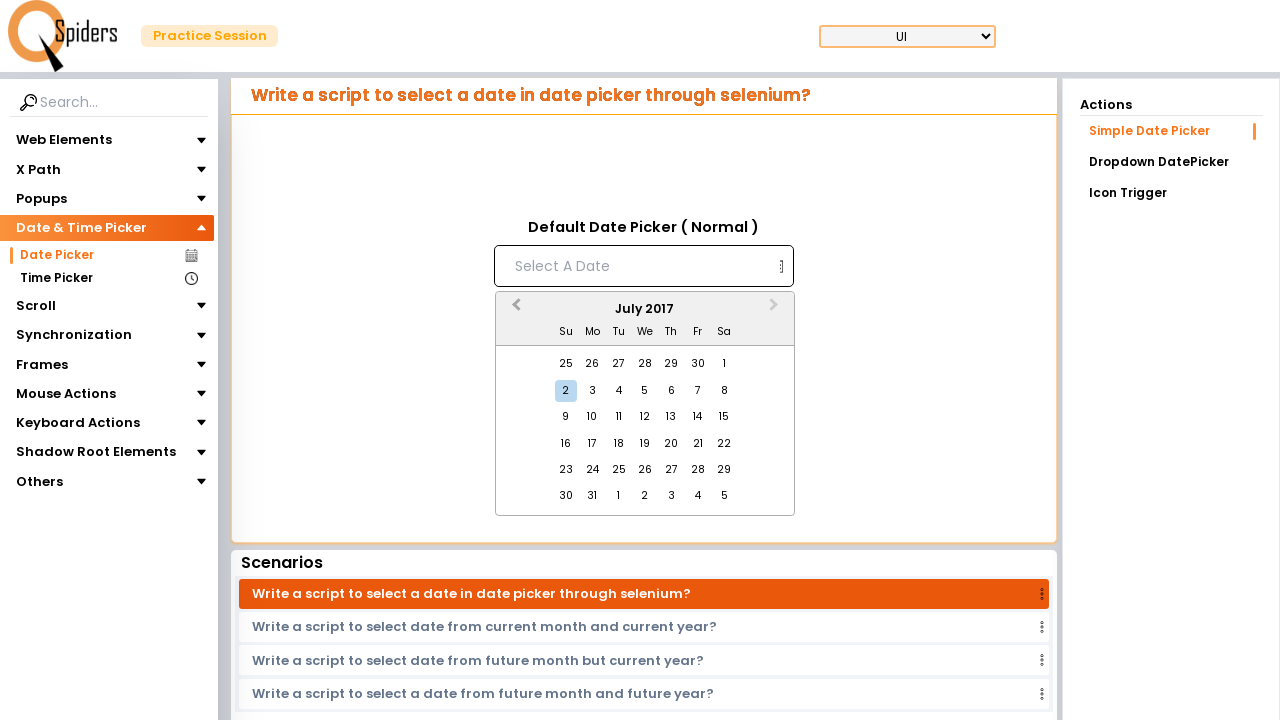

Waited for month navigation animation
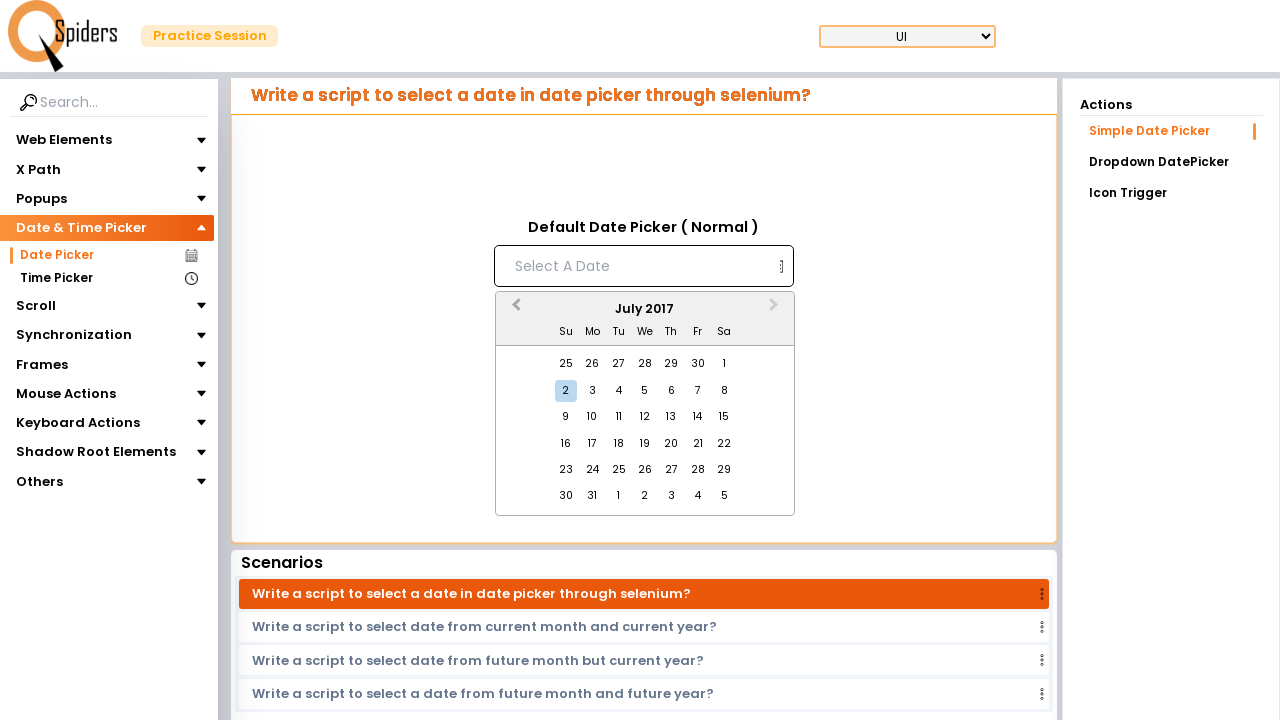

Checked current month: July 2017
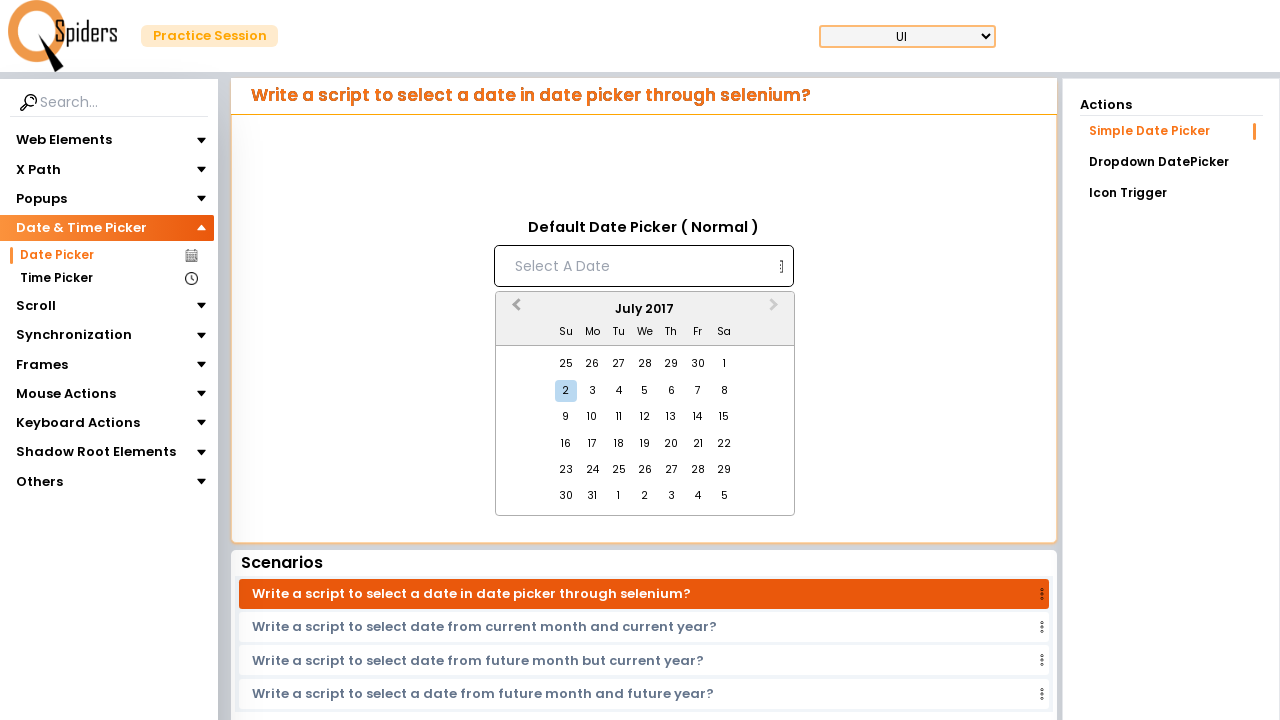

Clicked previous month button to navigate backwards at (514, 310) on button.react-datepicker__navigation.react-datepicker__navigation--previous
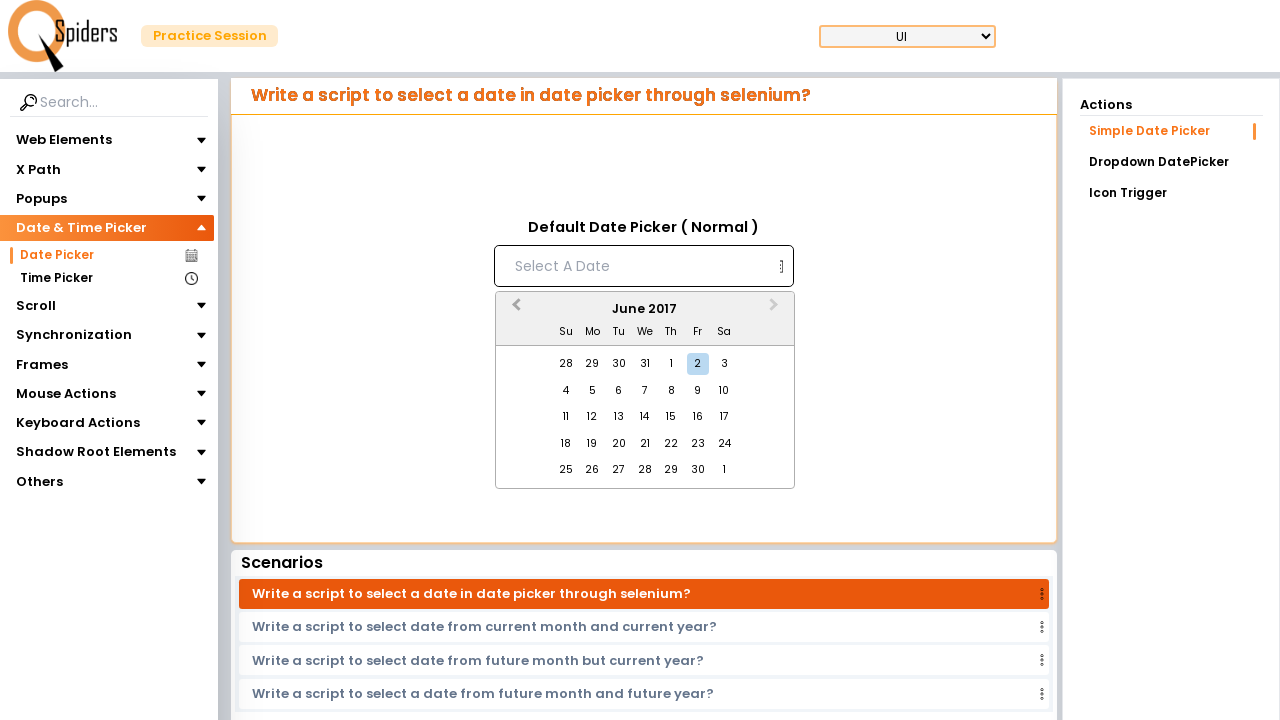

Waited for month navigation animation
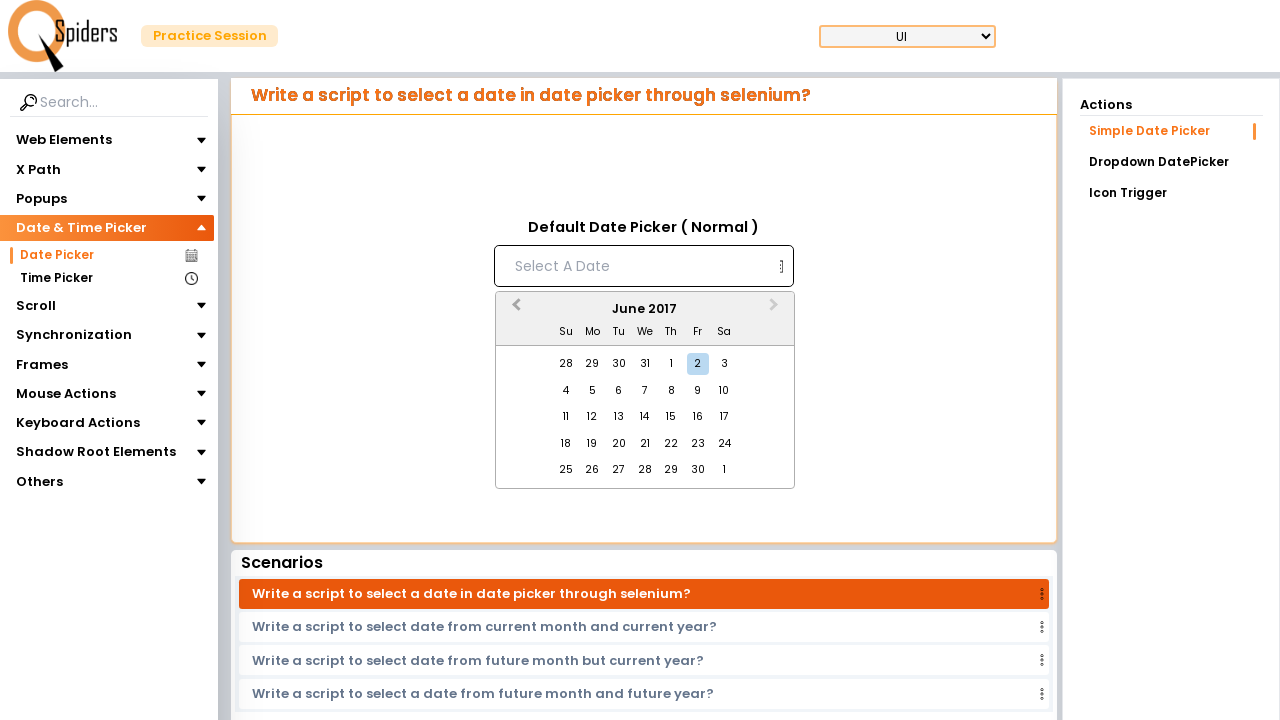

Checked current month: June 2017
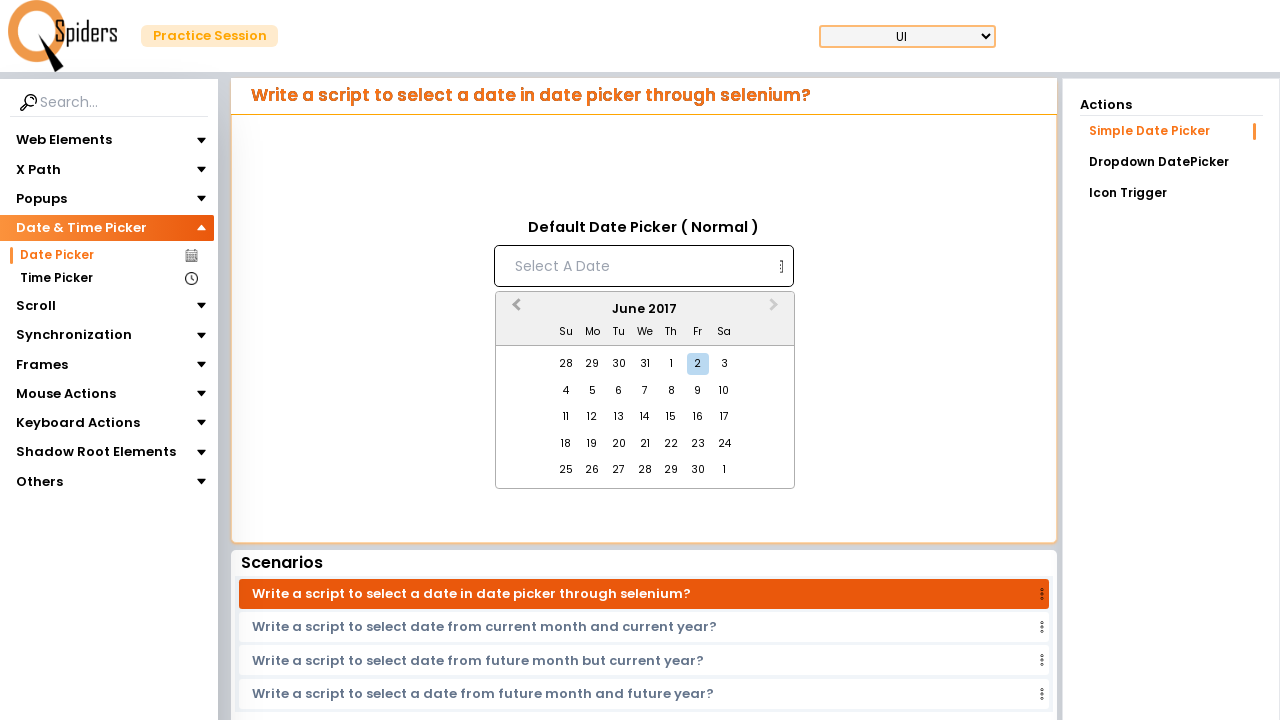

Clicked previous month button to navigate backwards at (514, 310) on button.react-datepicker__navigation.react-datepicker__navigation--previous
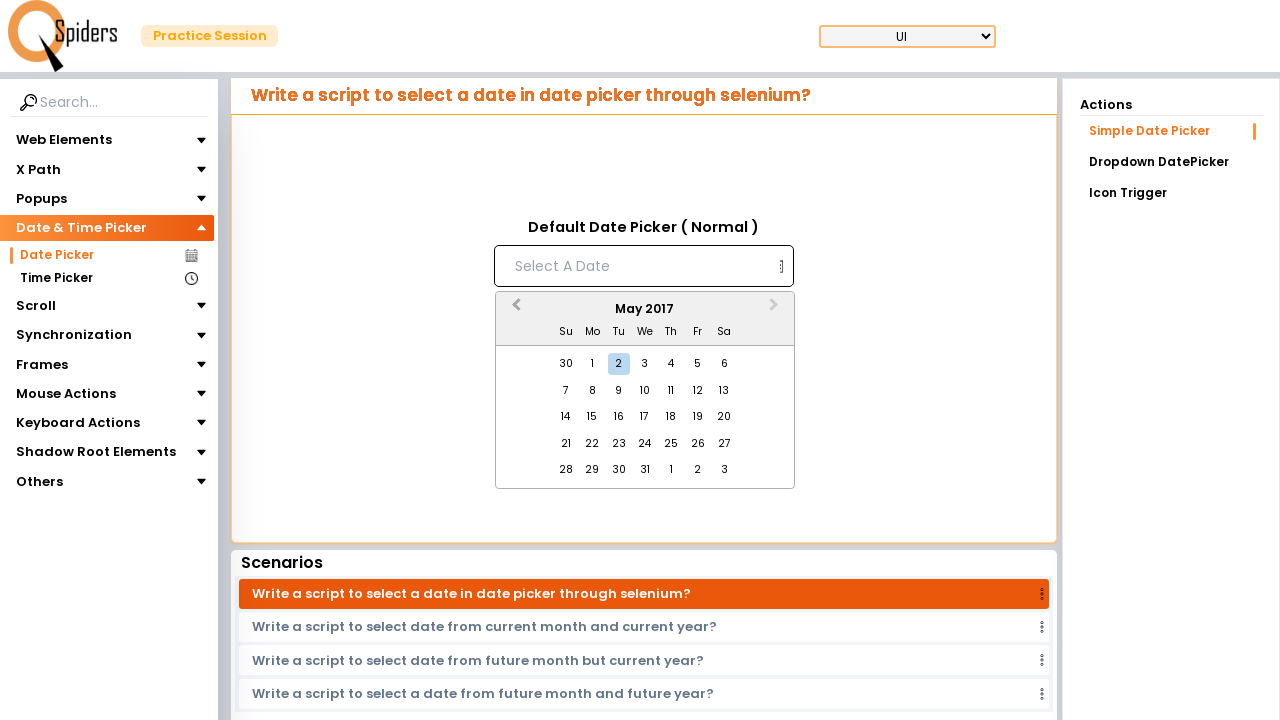

Waited for month navigation animation
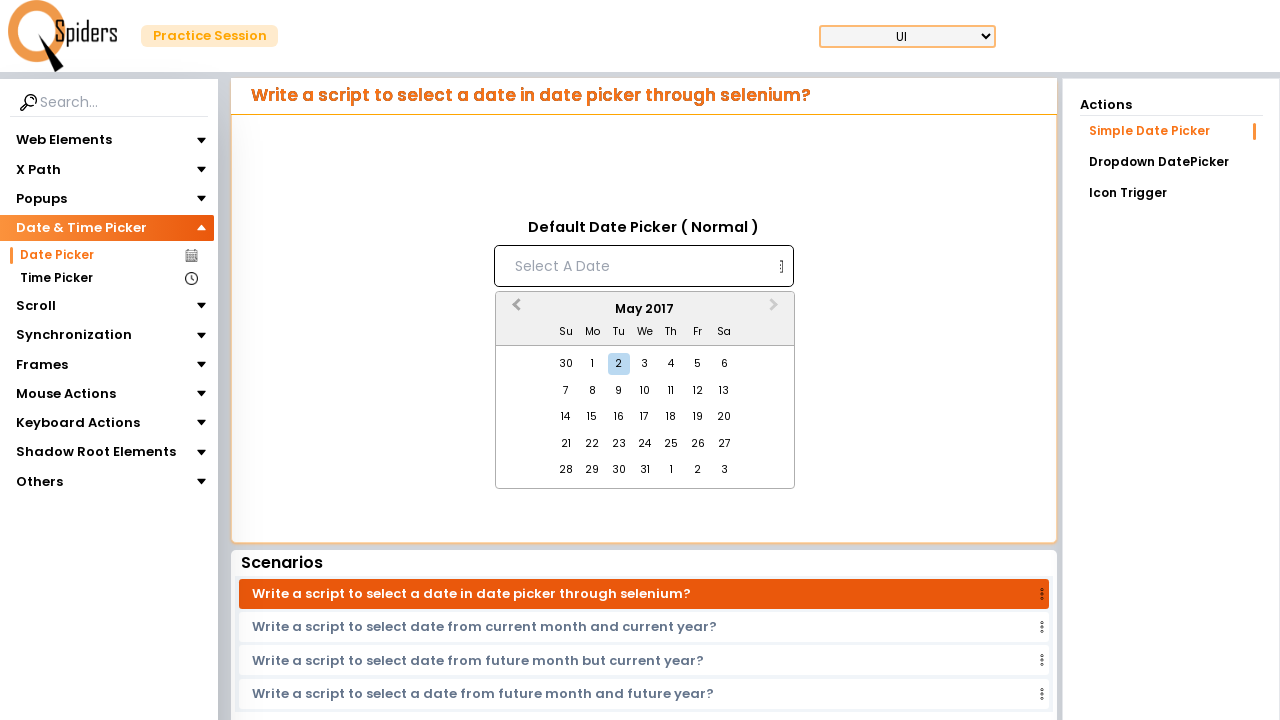

Checked current month: May 2017
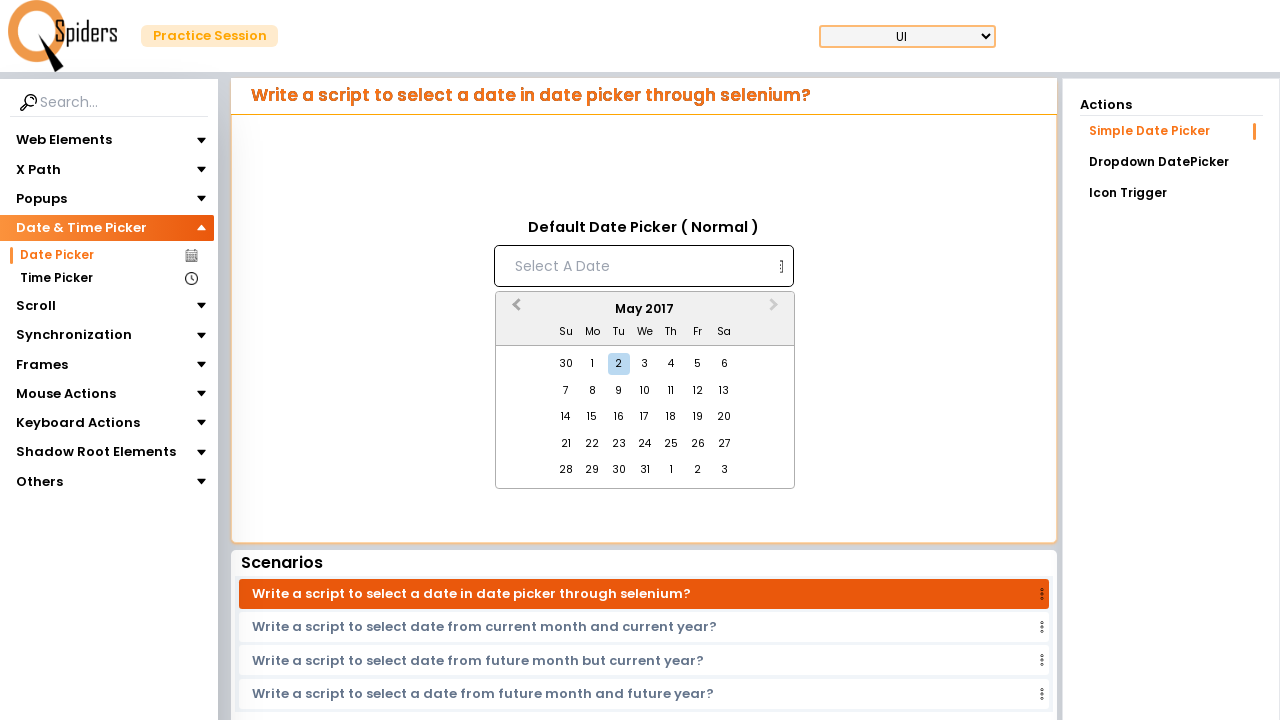

Clicked previous month button to navigate backwards at (514, 310) on button.react-datepicker__navigation.react-datepicker__navigation--previous
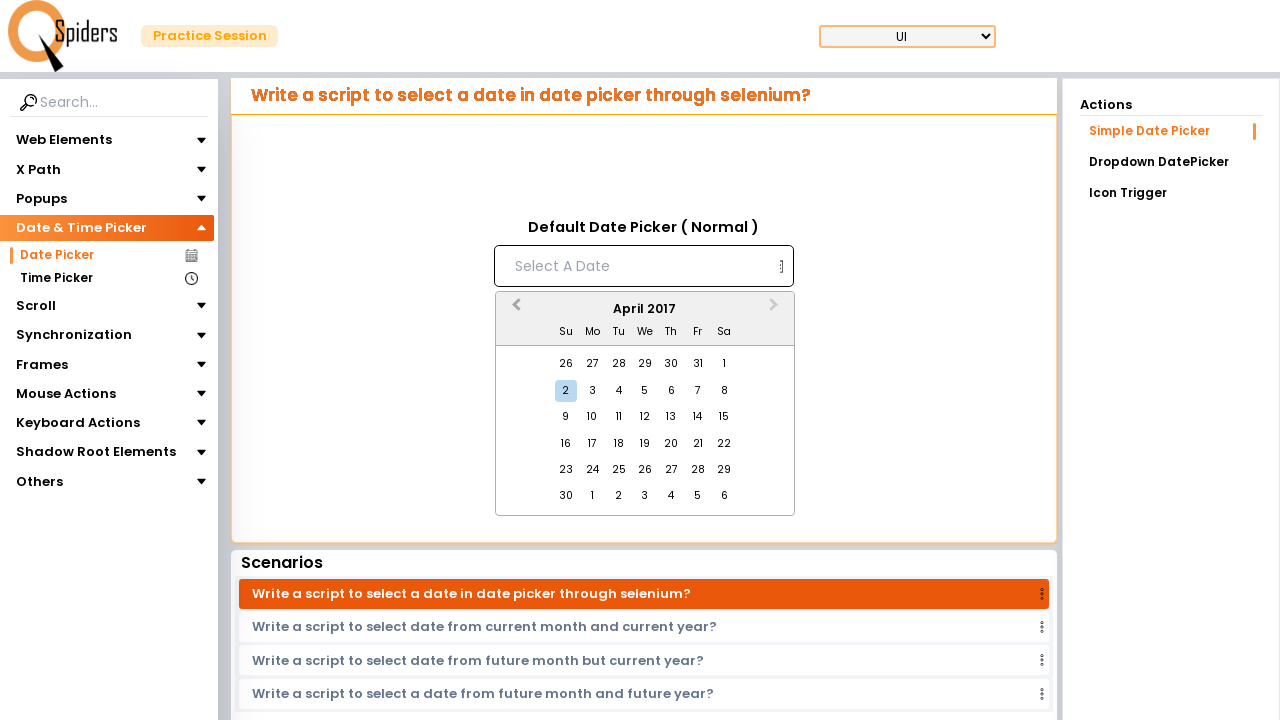

Waited for month navigation animation
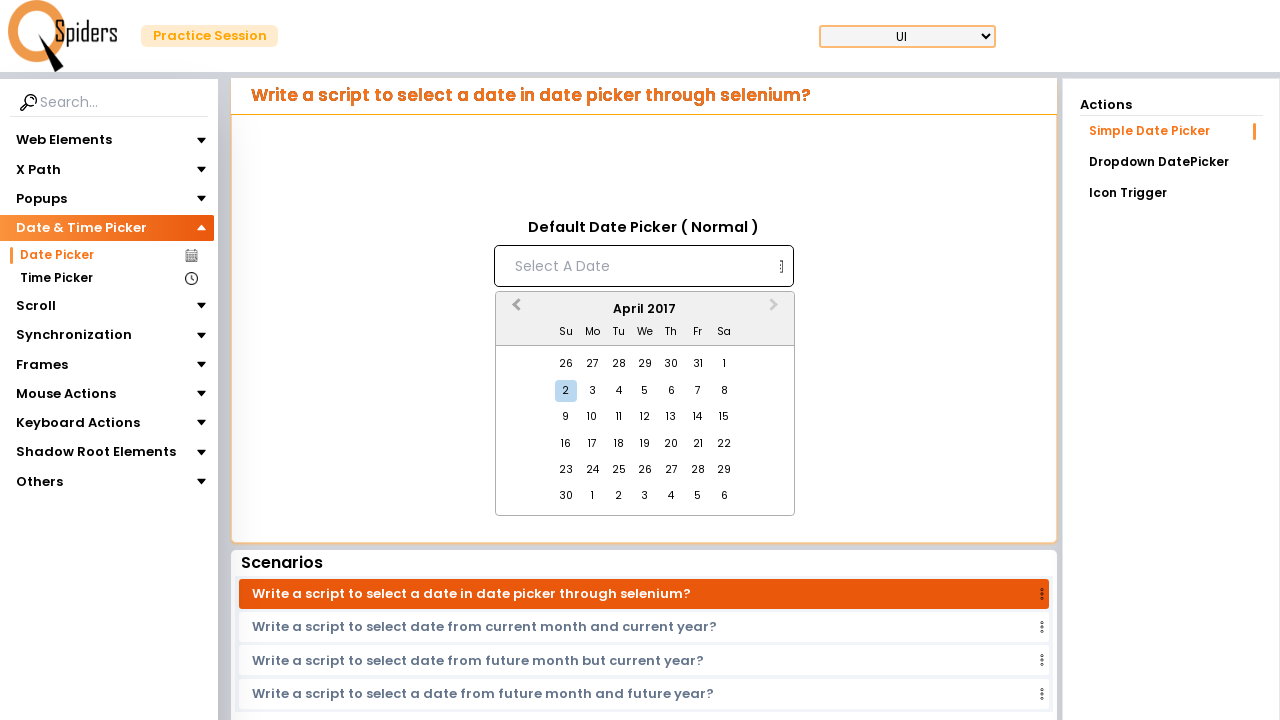

Checked current month: April 2017
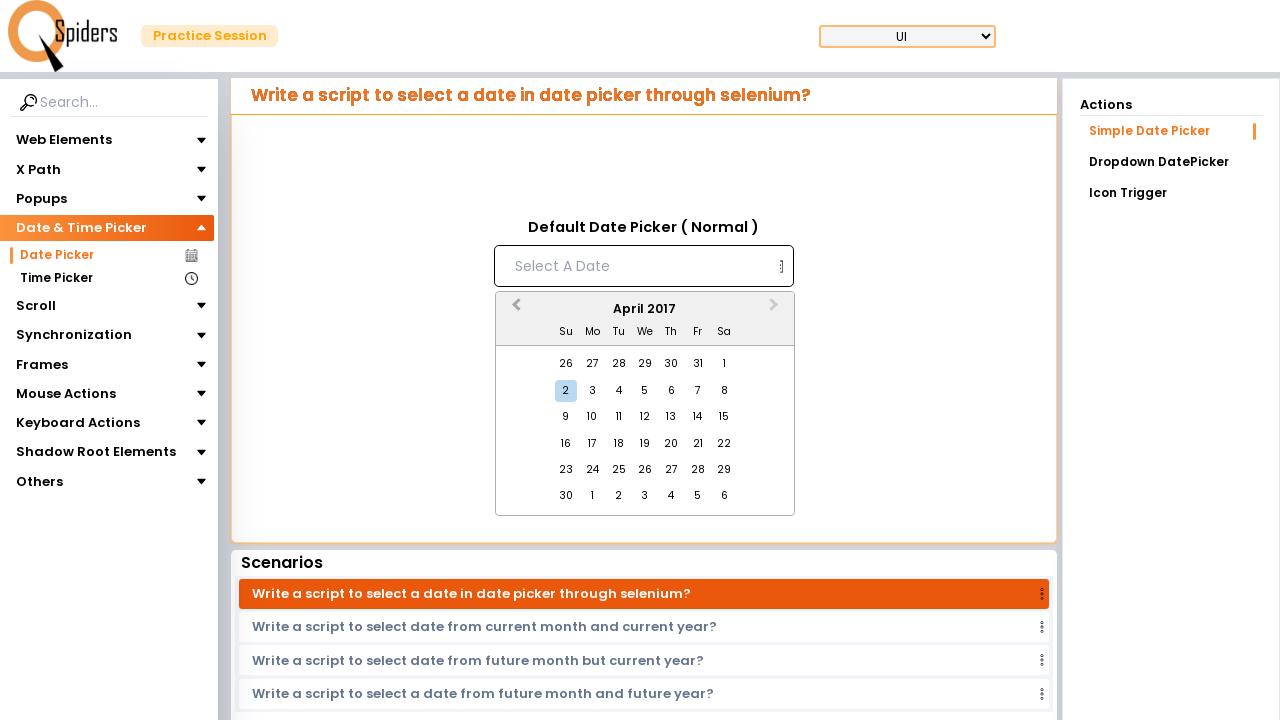

Clicked previous month button to navigate backwards at (514, 310) on button.react-datepicker__navigation.react-datepicker__navigation--previous
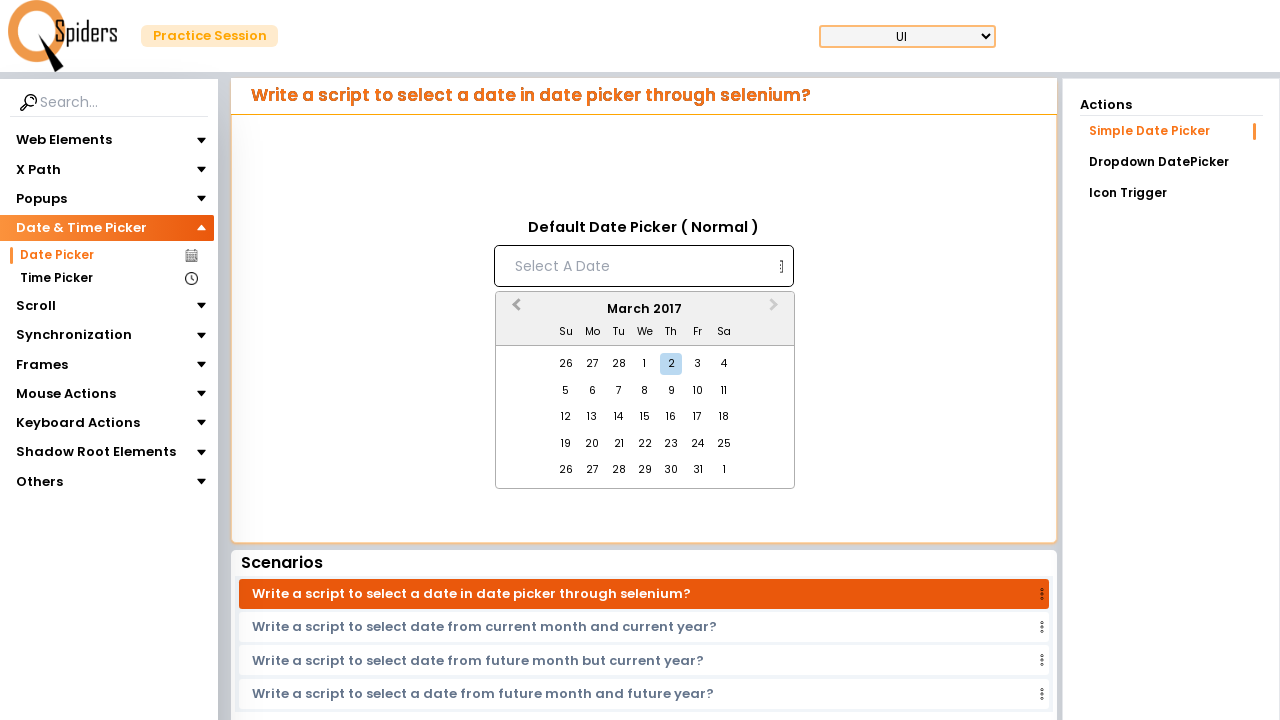

Waited for month navigation animation
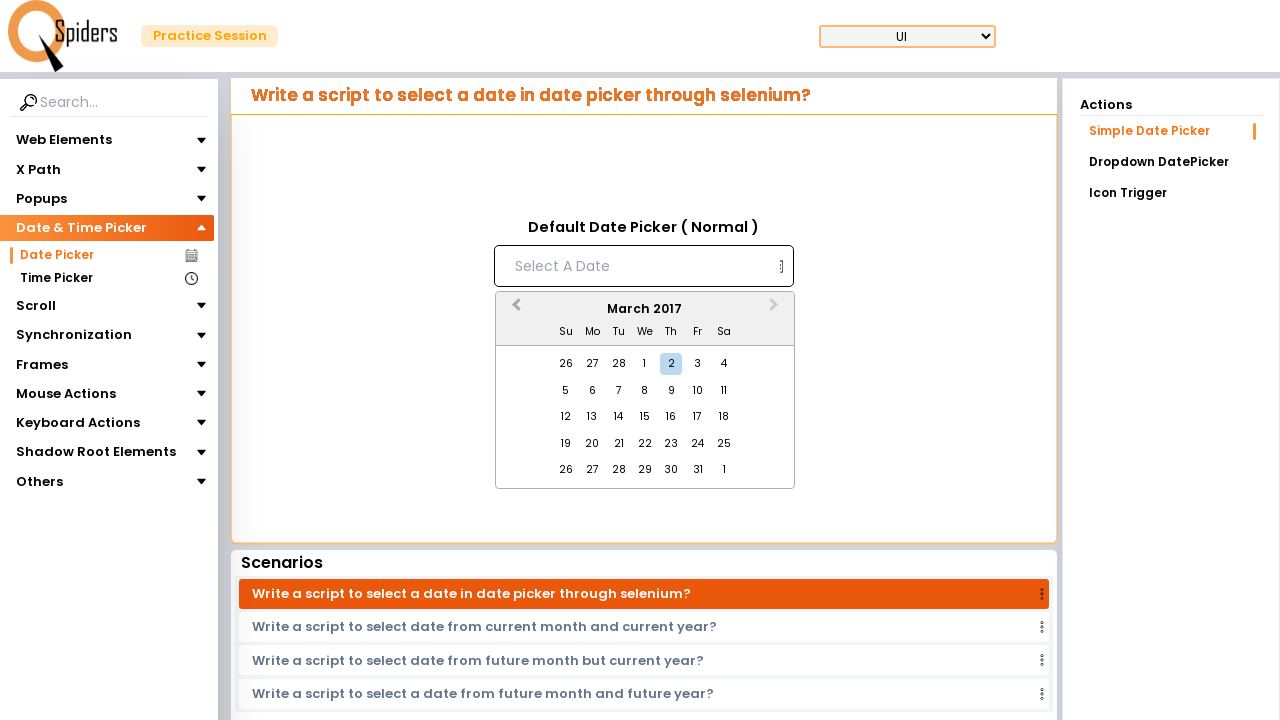

Checked current month: March 2017
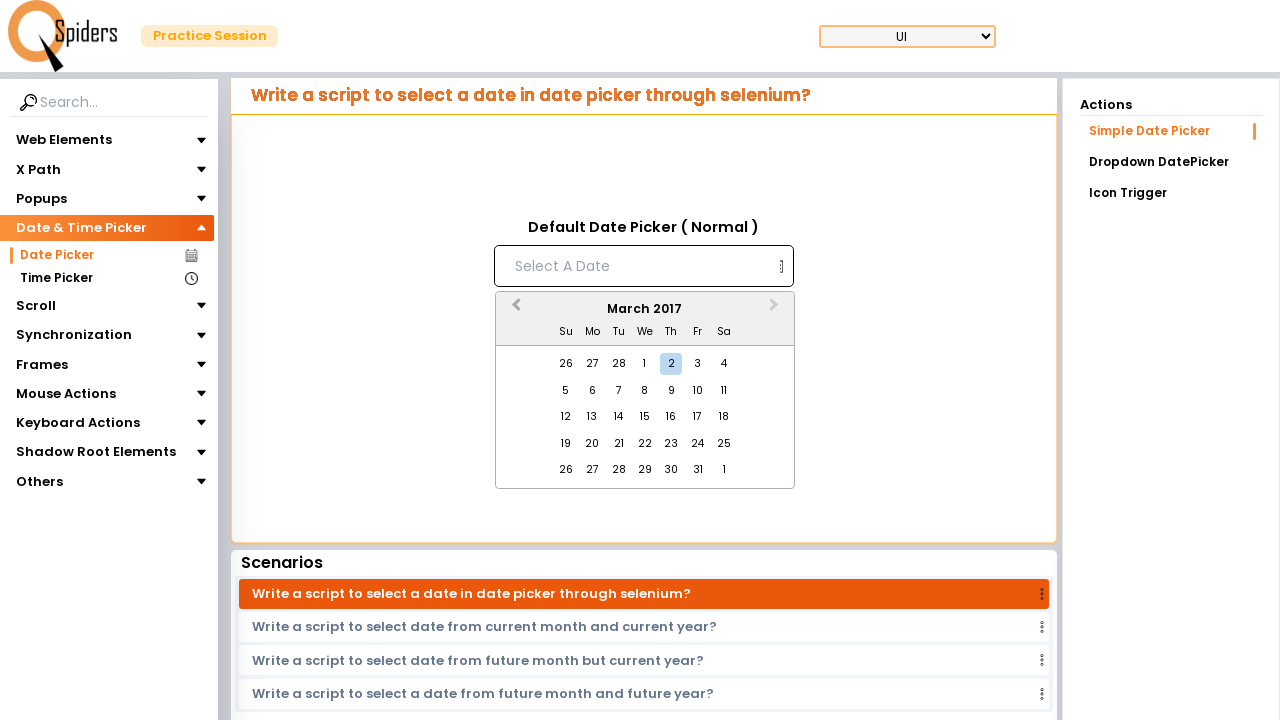

Clicked previous month button to navigate backwards at (514, 310) on button.react-datepicker__navigation.react-datepicker__navigation--previous
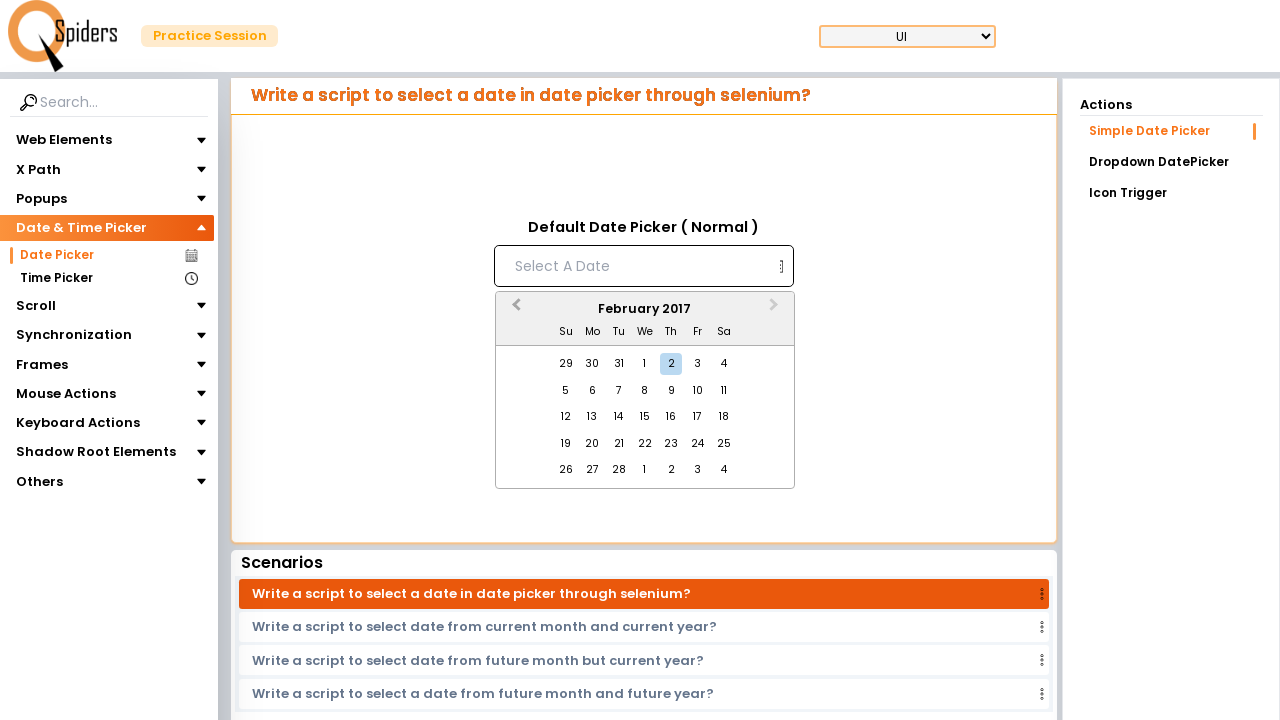

Waited for month navigation animation
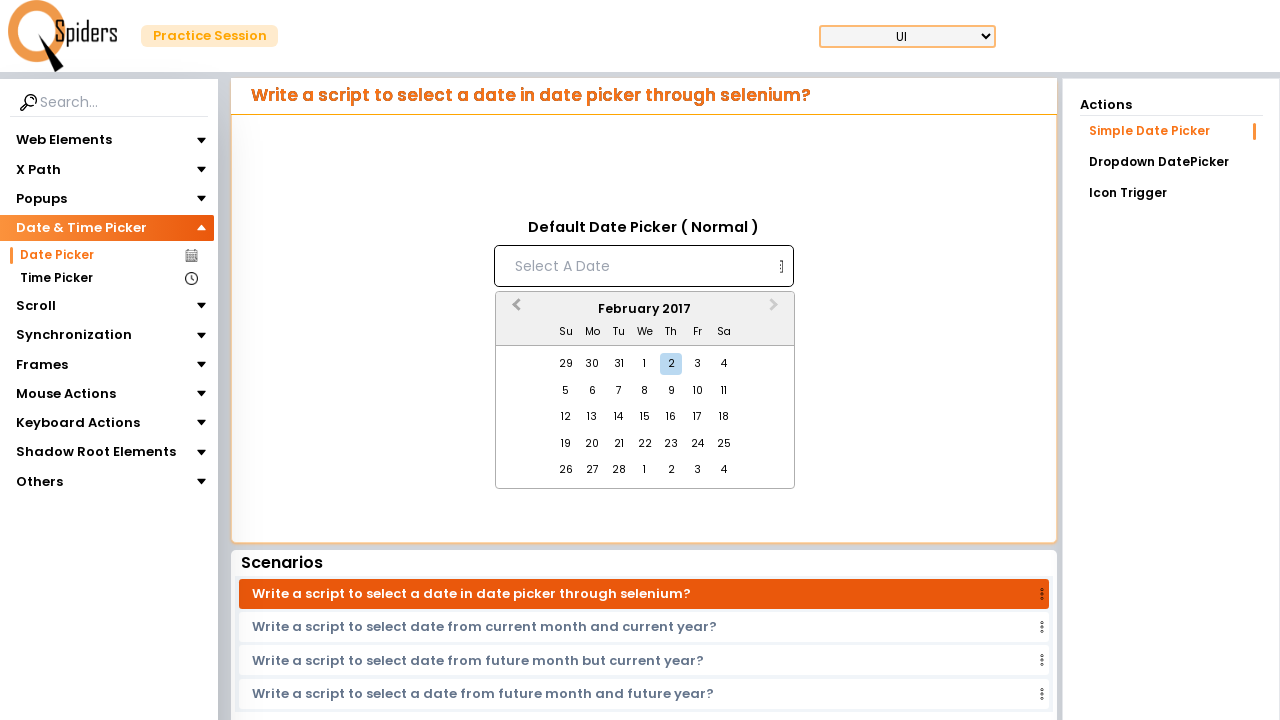

Checked current month: February 2017
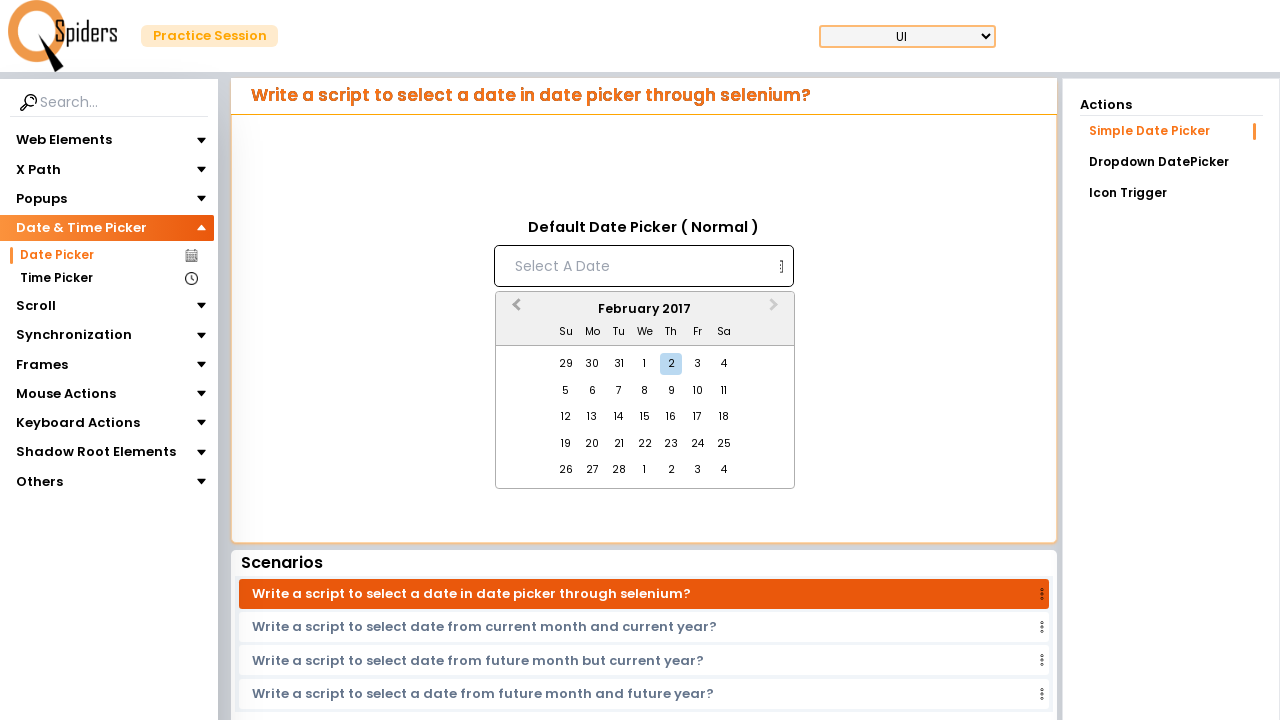

Clicked previous month button to navigate backwards at (514, 310) on button.react-datepicker__navigation.react-datepicker__navigation--previous
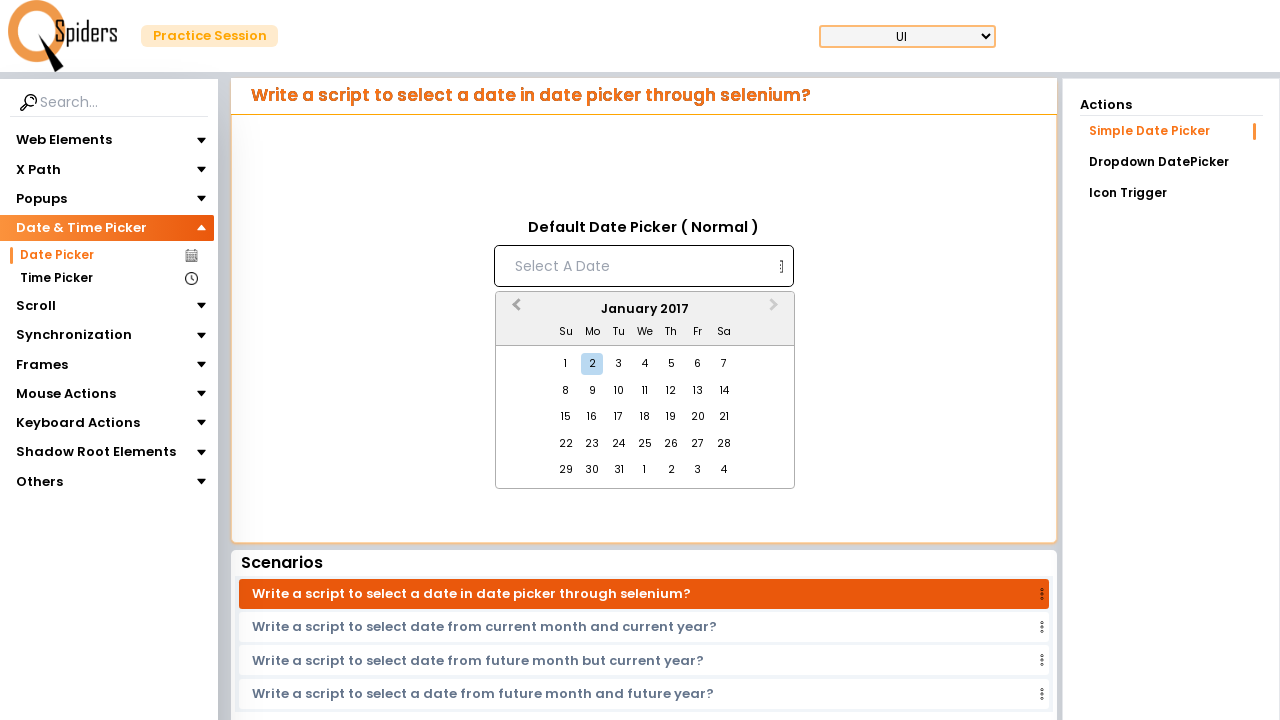

Waited for month navigation animation
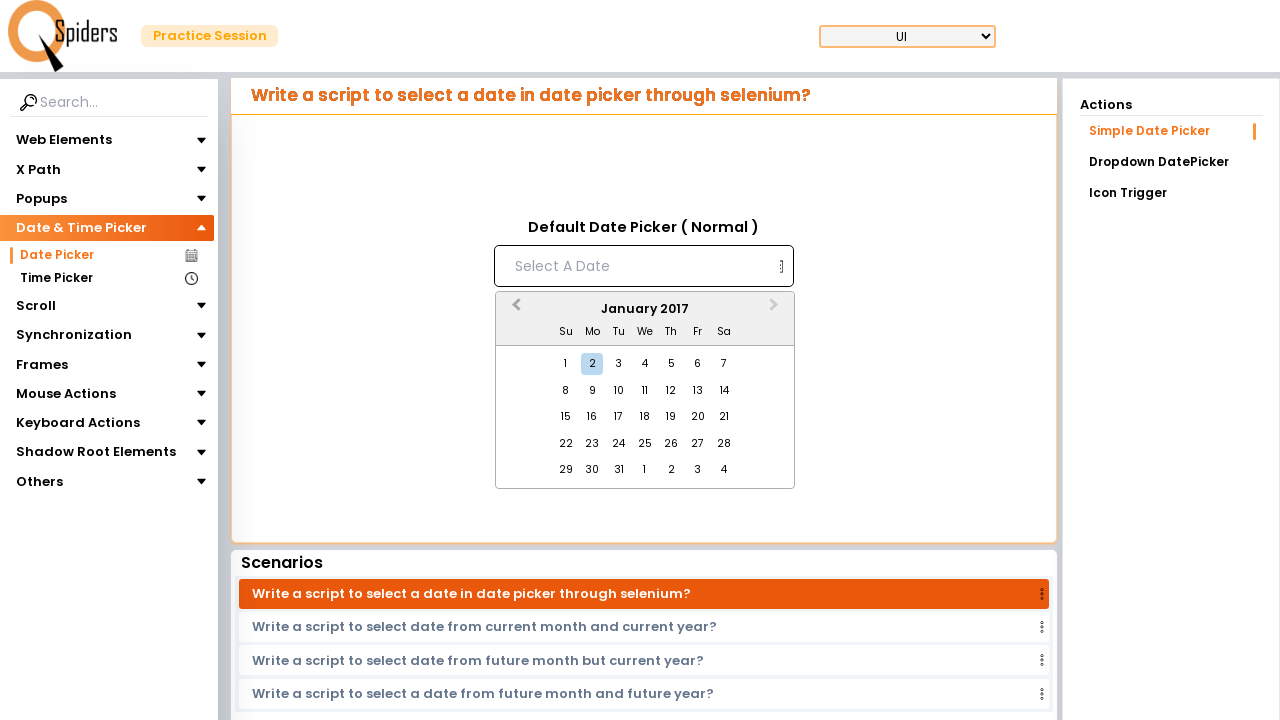

Checked current month: January 2017
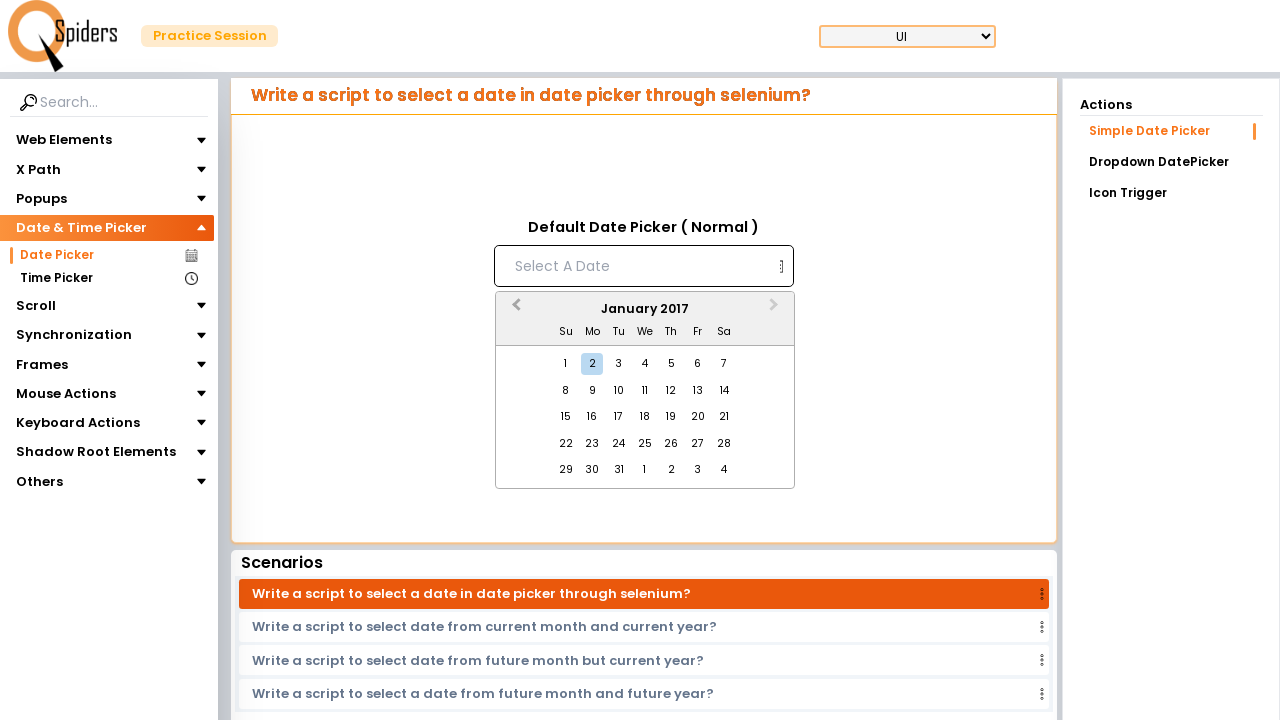

Clicked previous month button to navigate backwards at (514, 310) on button.react-datepicker__navigation.react-datepicker__navigation--previous
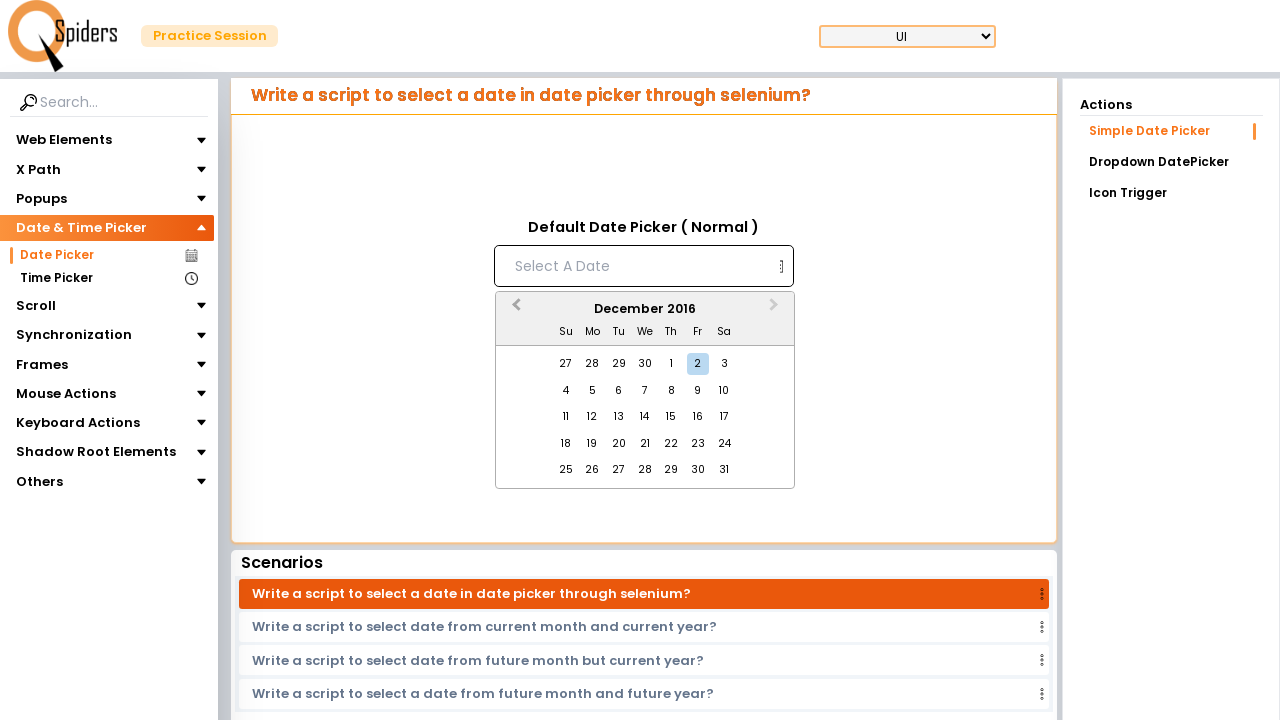

Waited for month navigation animation
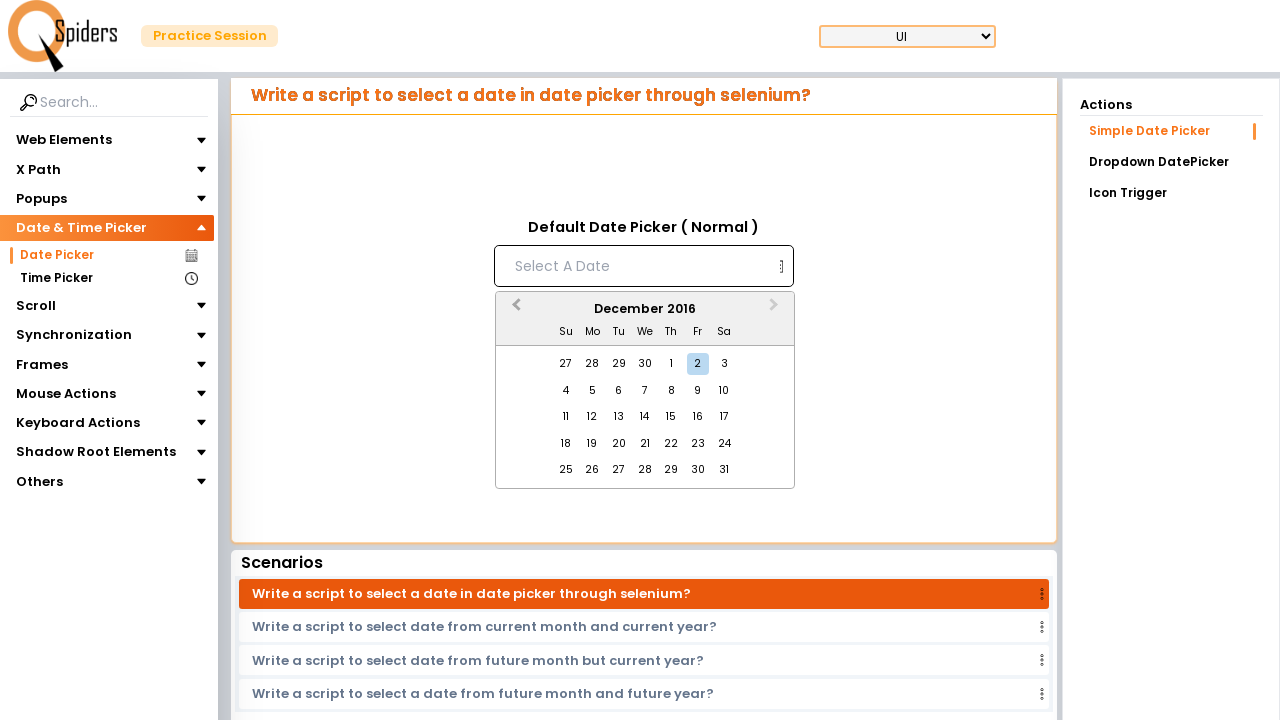

Checked current month: December 2016
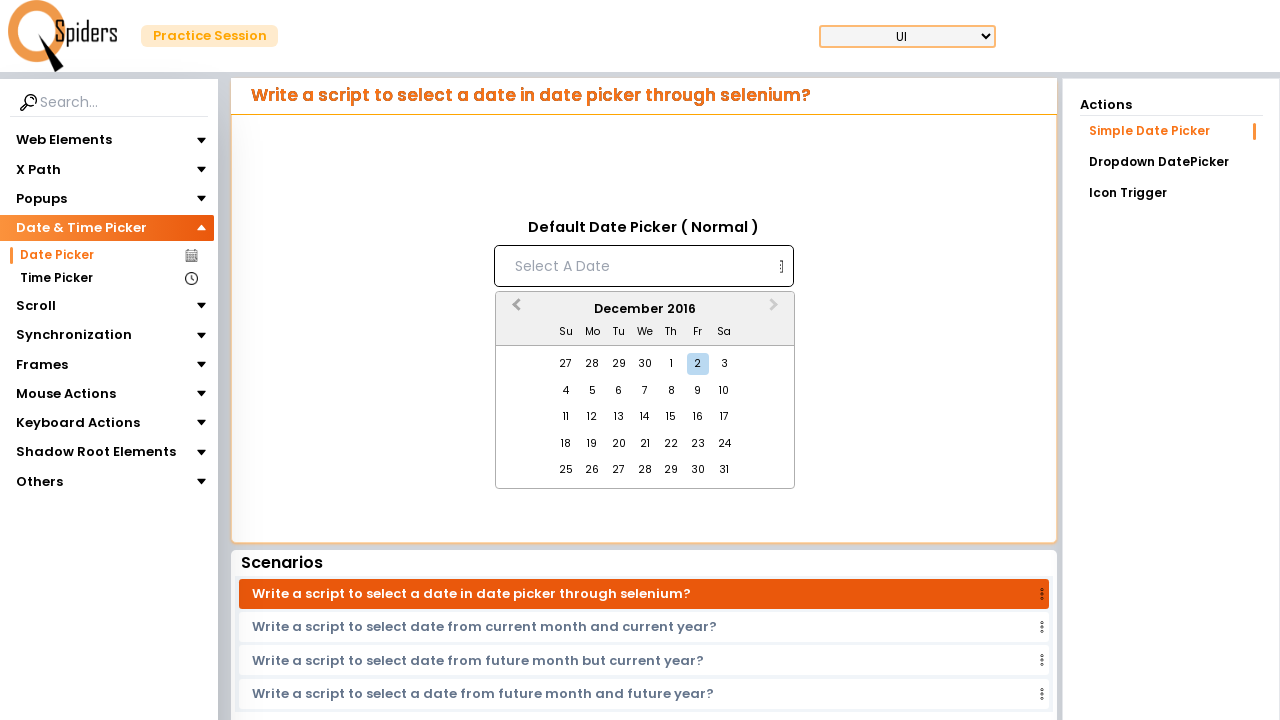

Clicked previous month button to navigate backwards at (514, 310) on button.react-datepicker__navigation.react-datepicker__navigation--previous
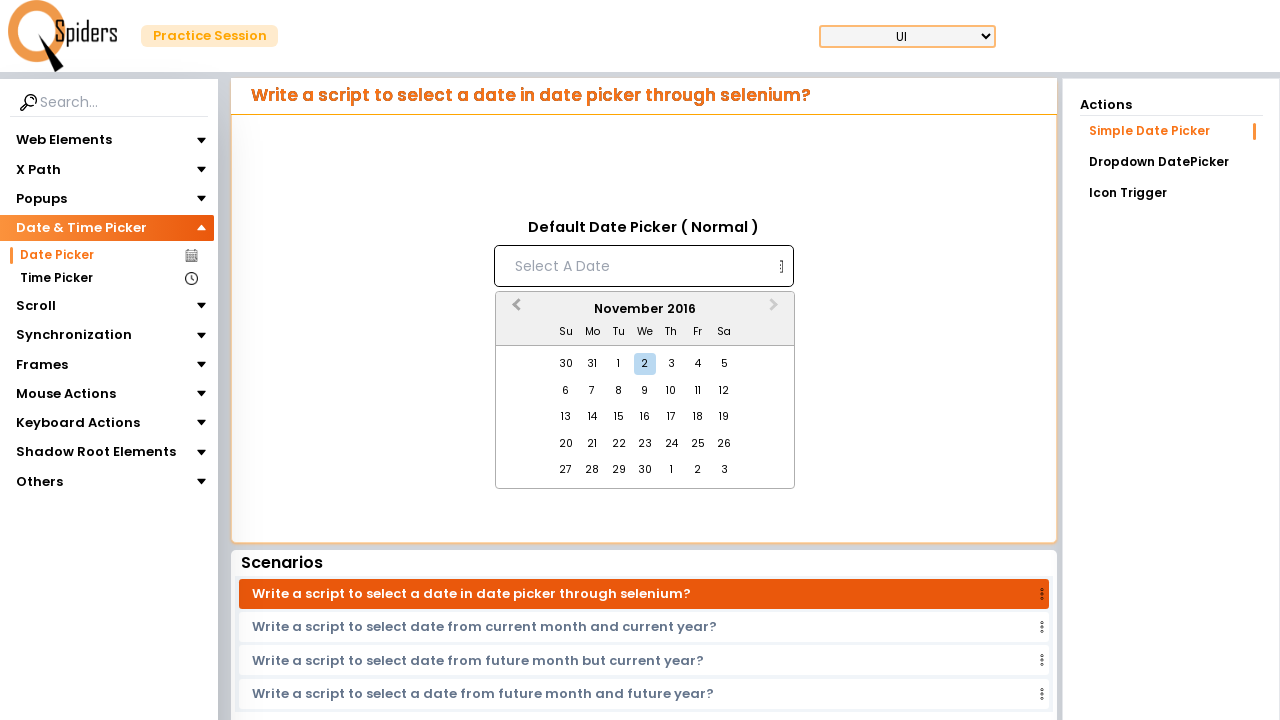

Waited for month navigation animation
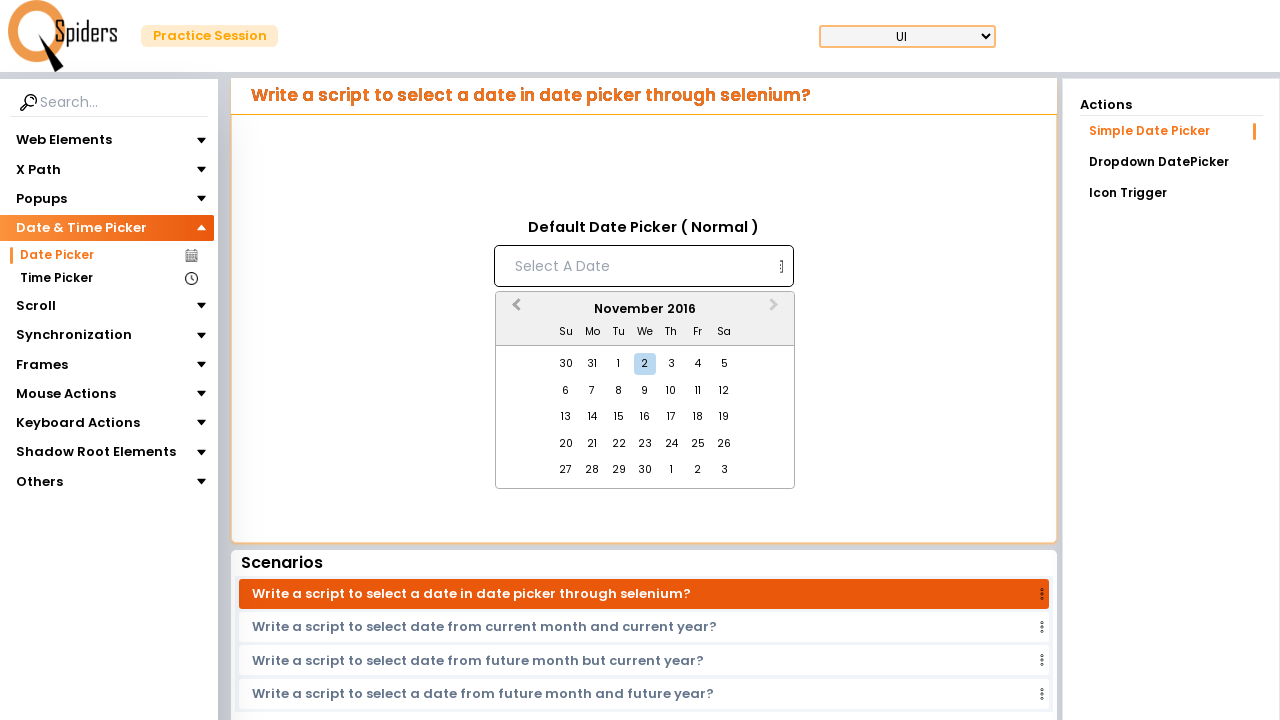

Checked current month: November 2016
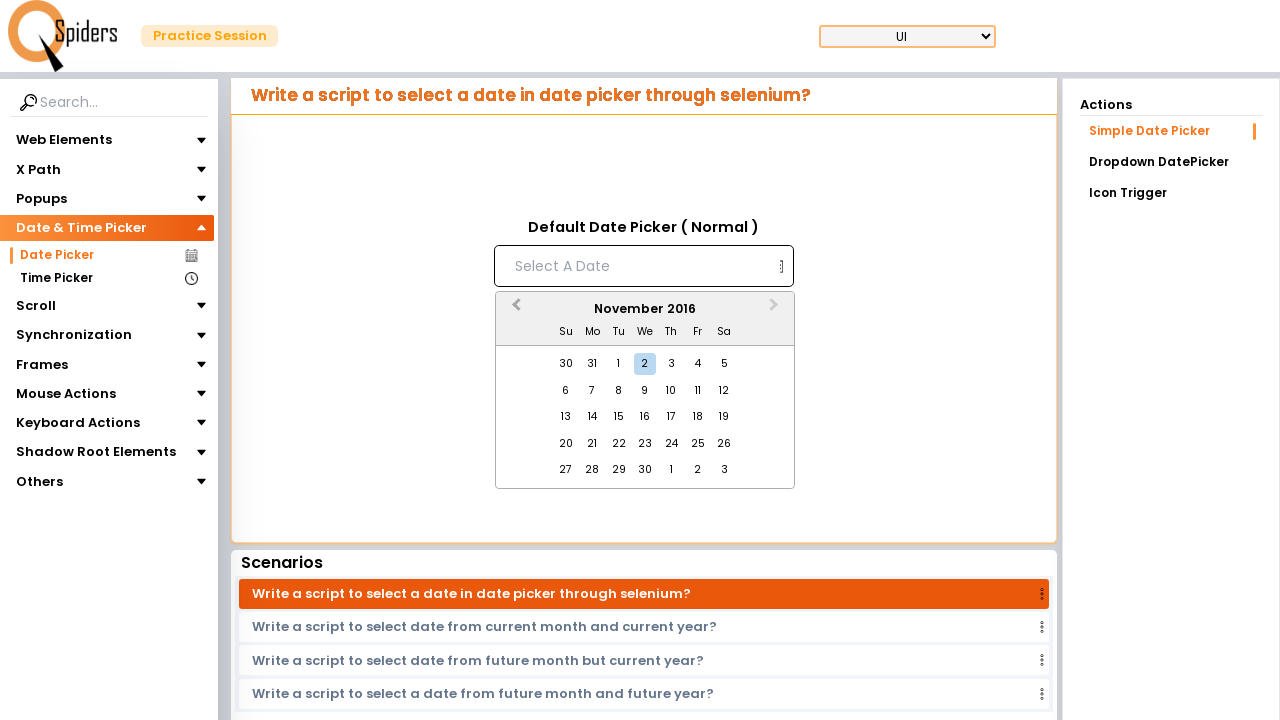

Clicked previous month button to navigate backwards at (514, 310) on button.react-datepicker__navigation.react-datepicker__navigation--previous
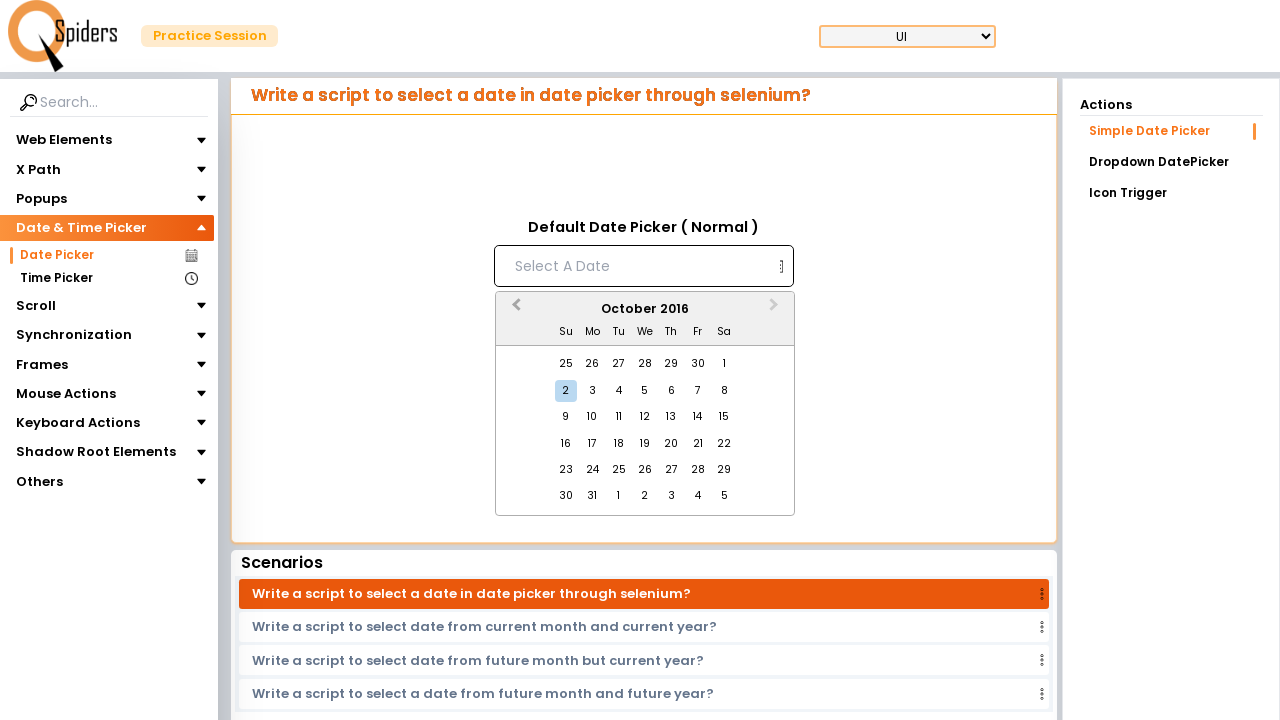

Waited for month navigation animation
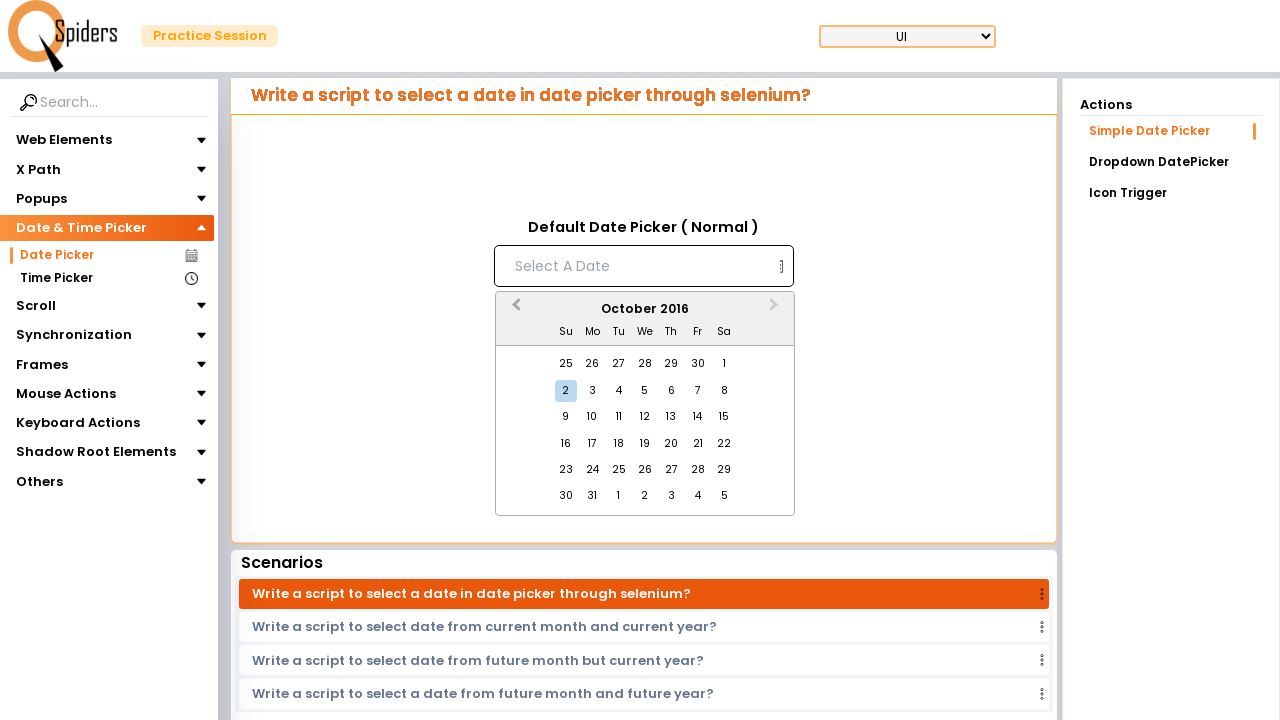

Checked current month: October 2016
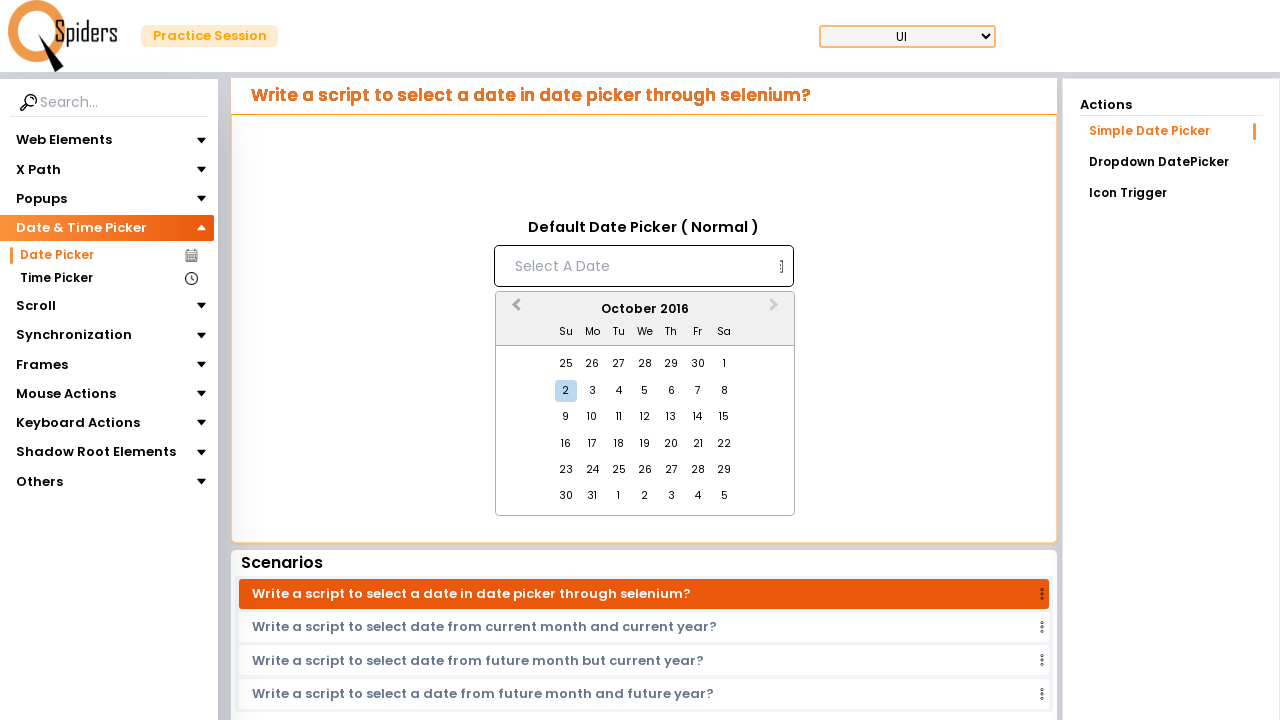

Clicked previous month button to navigate backwards at (514, 310) on button.react-datepicker__navigation.react-datepicker__navigation--previous
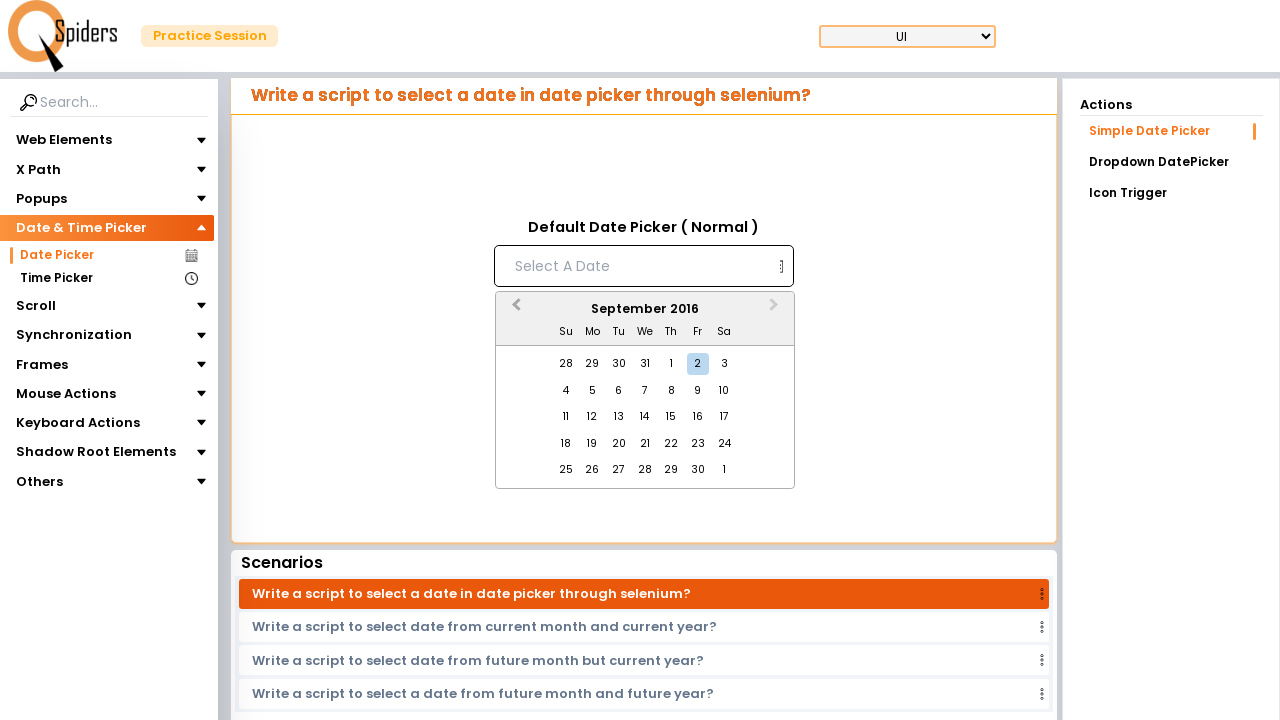

Waited for month navigation animation
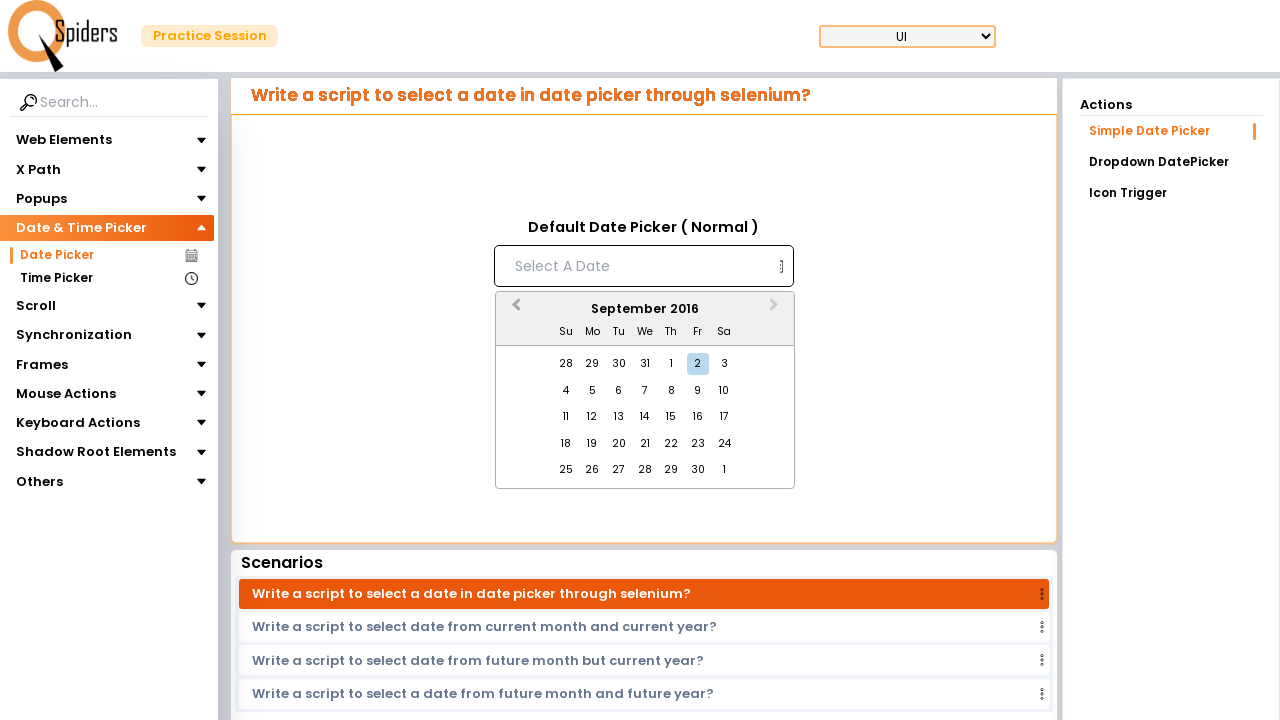

Checked current month: September 2016
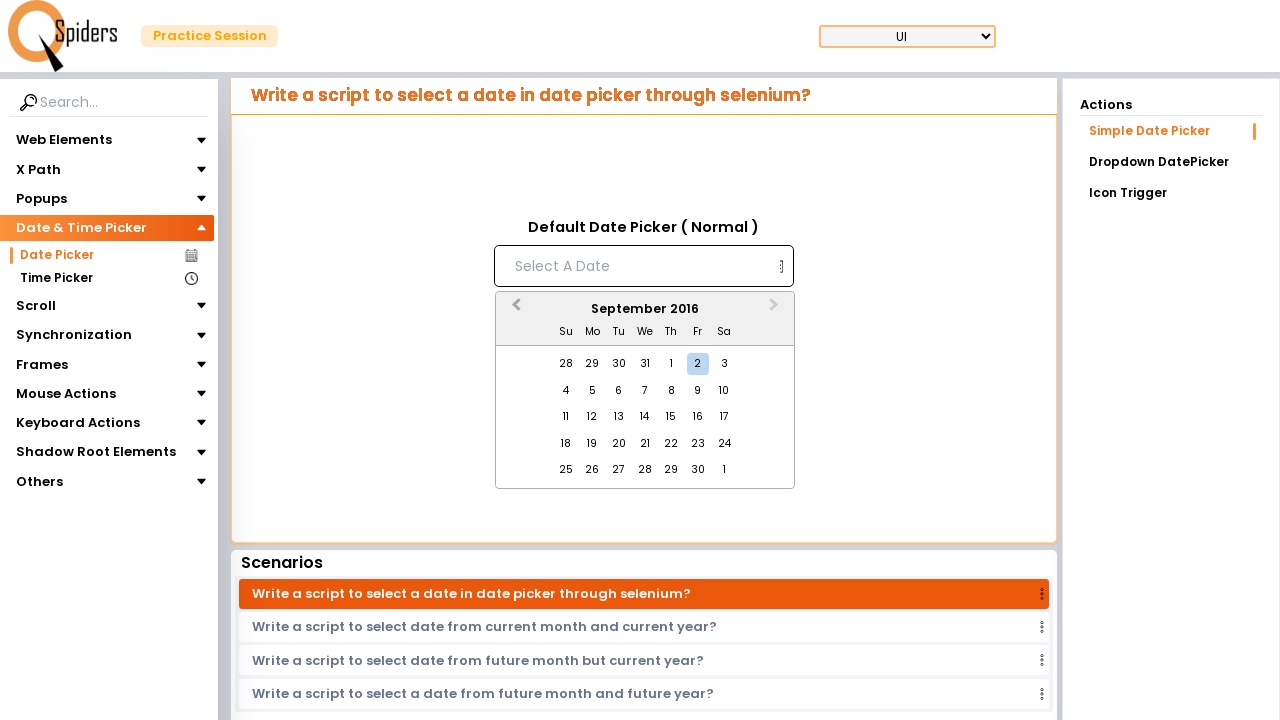

Clicked previous month button to navigate backwards at (514, 310) on button.react-datepicker__navigation.react-datepicker__navigation--previous
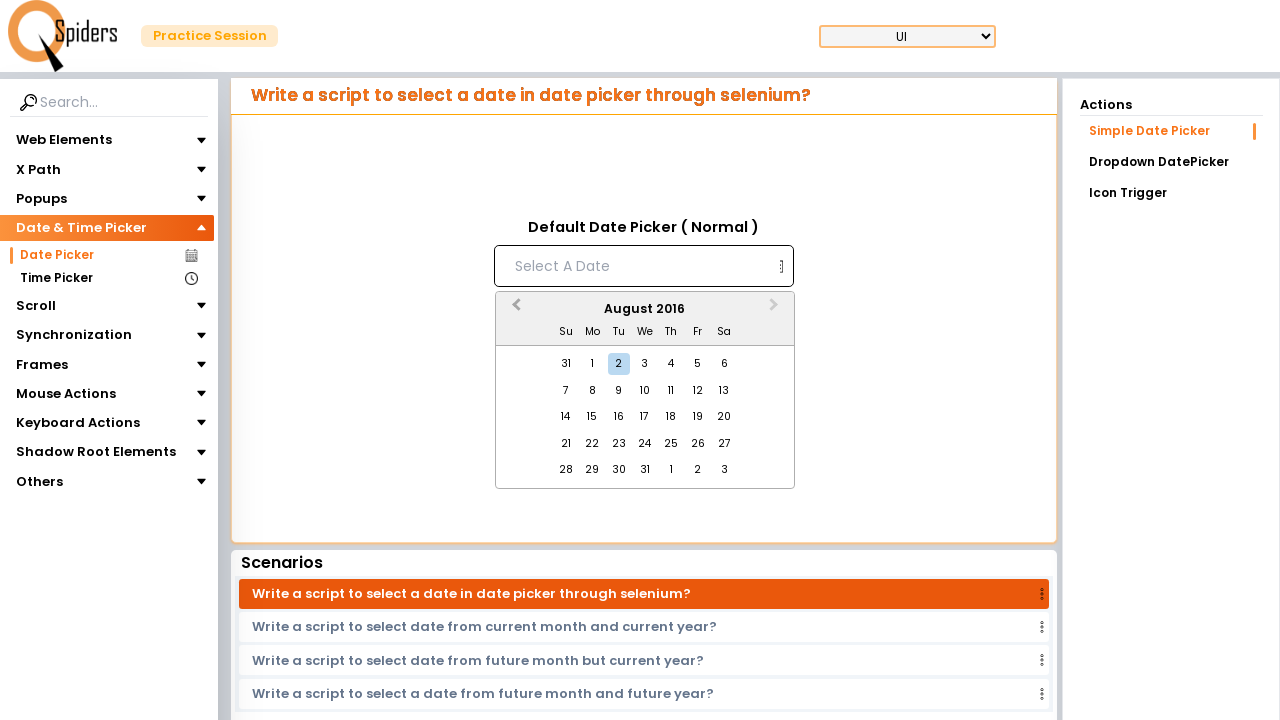

Waited for month navigation animation
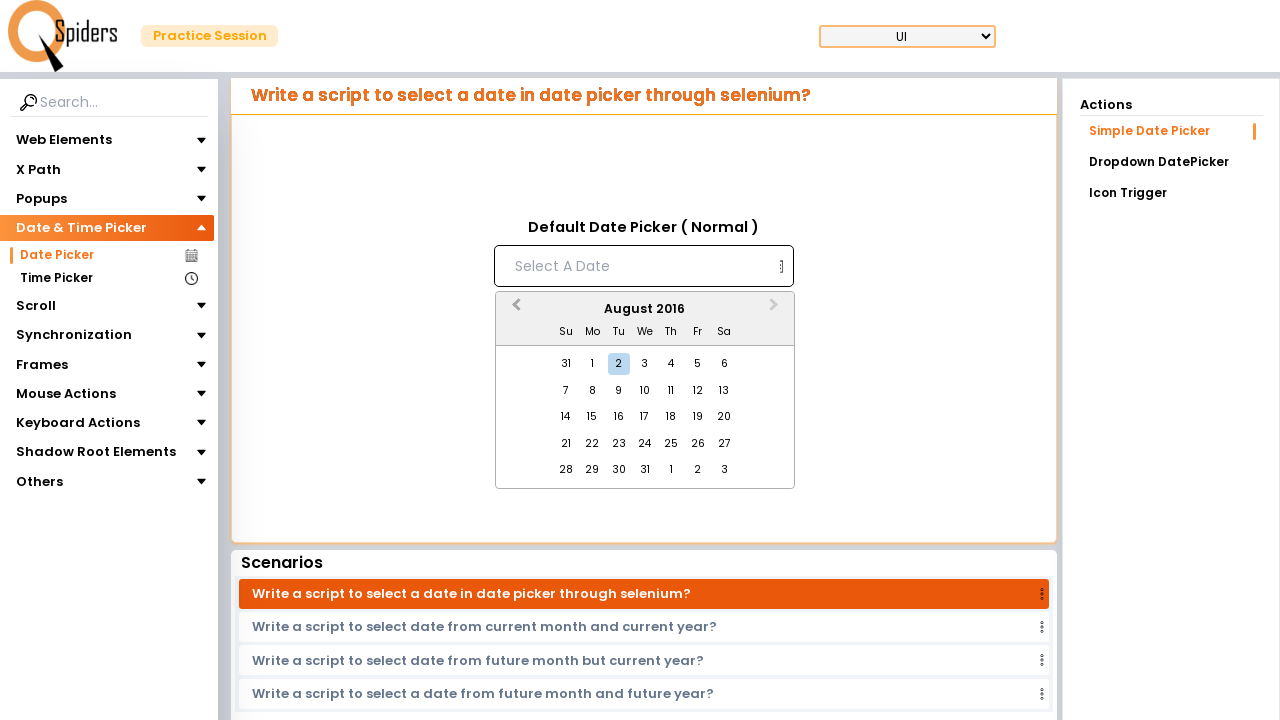

Checked current month: August 2016
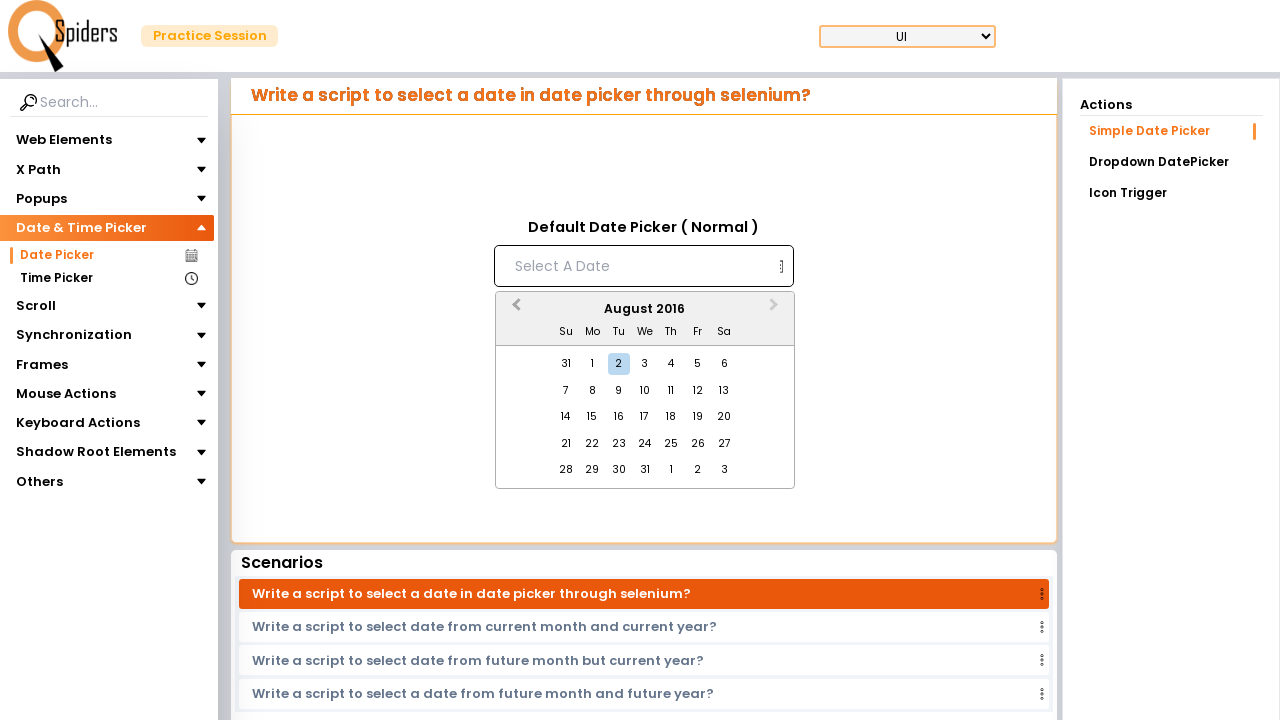

Clicked previous month button to navigate backwards at (514, 310) on button.react-datepicker__navigation.react-datepicker__navigation--previous
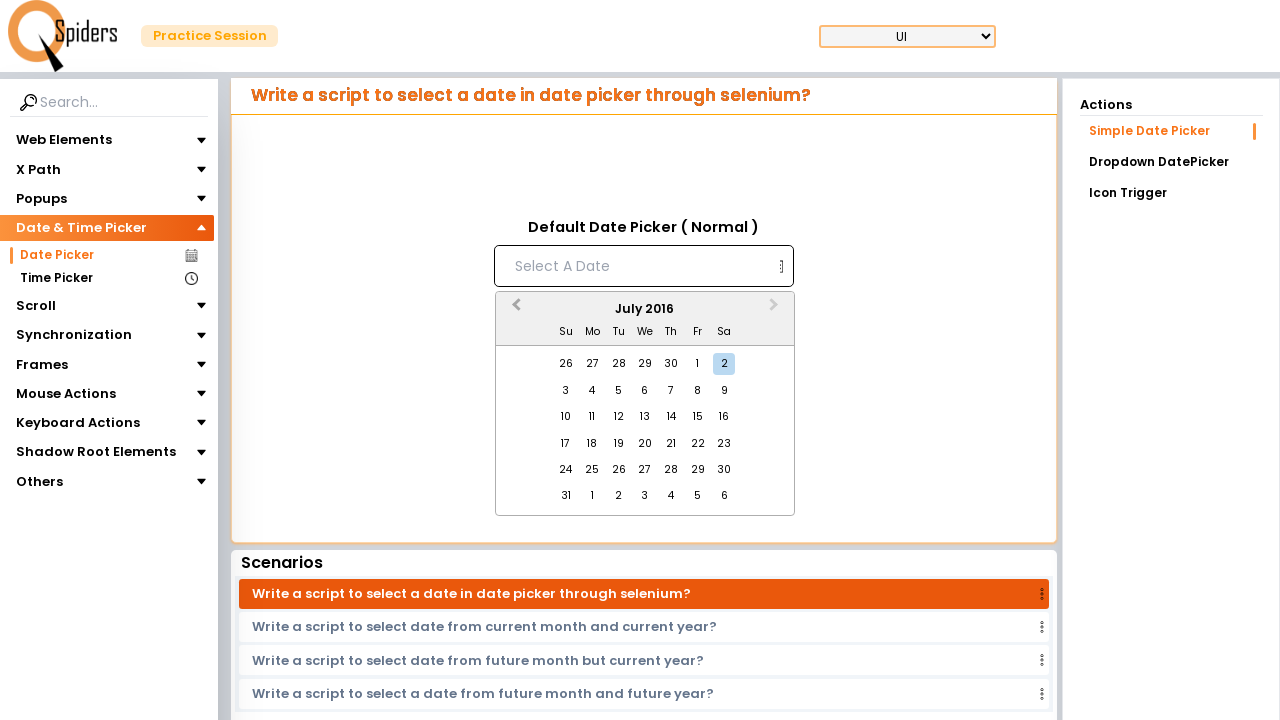

Waited for month navigation animation
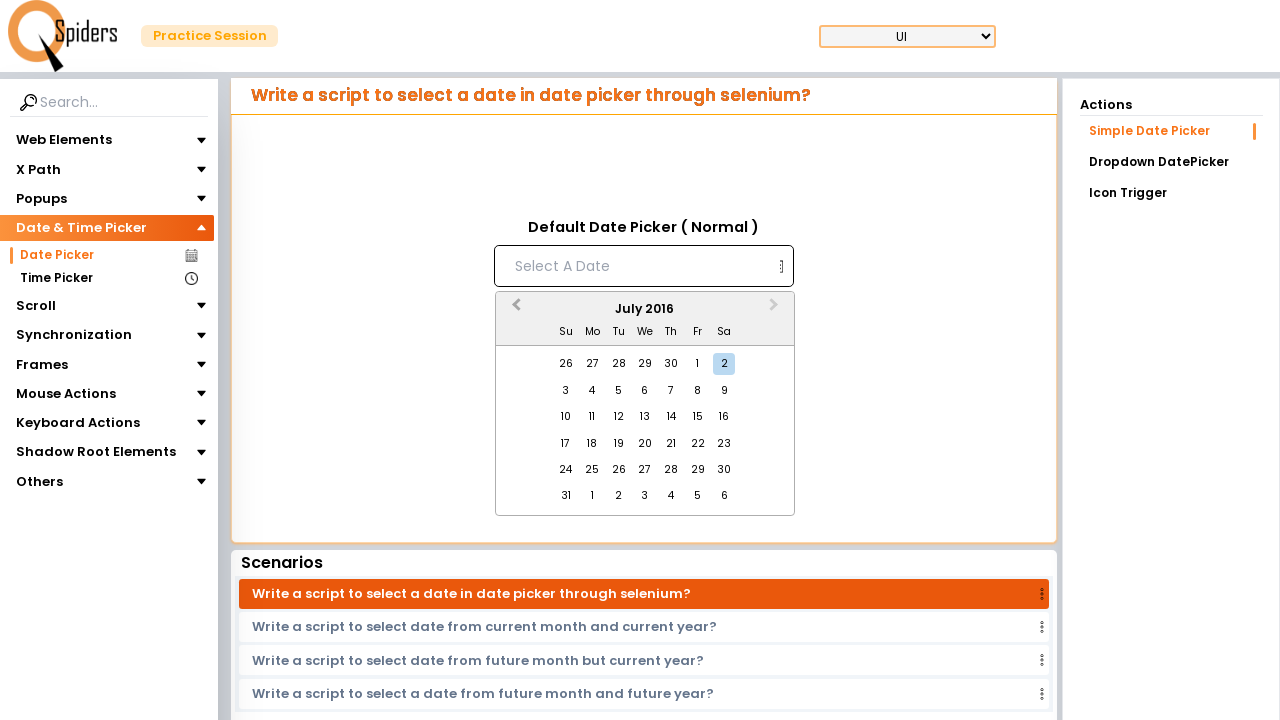

Checked current month: July 2016
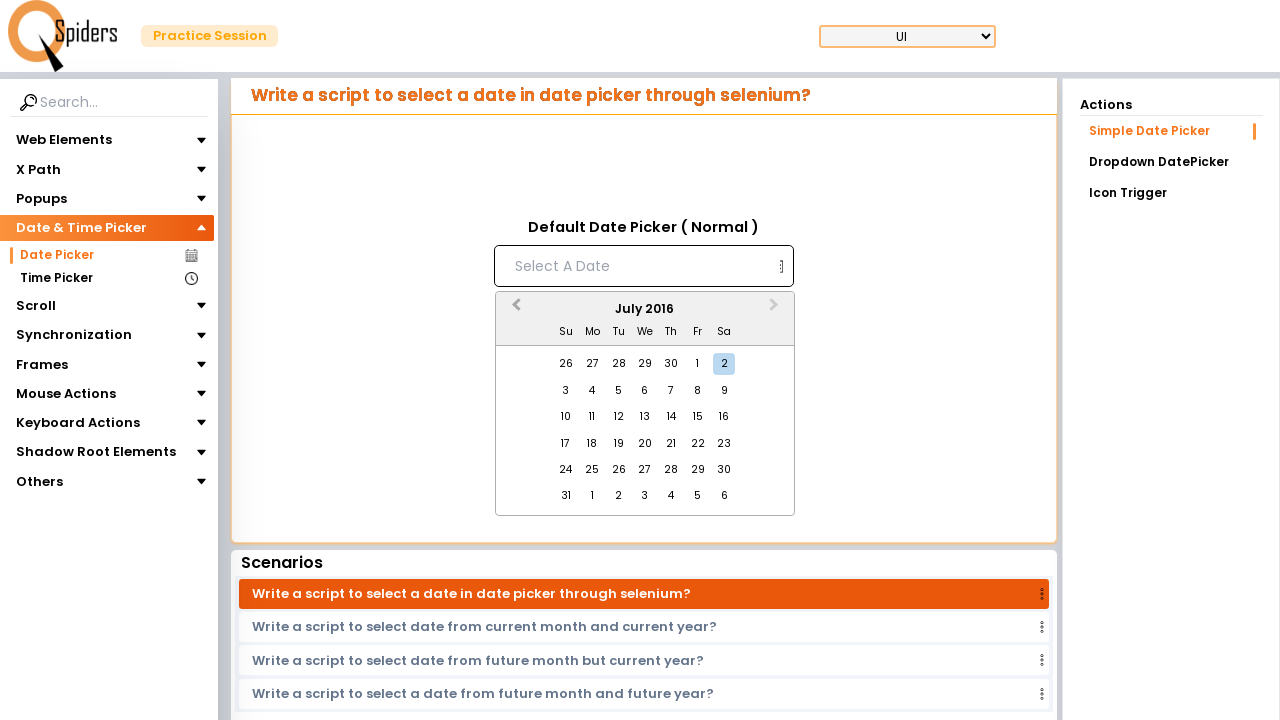

Clicked previous month button to navigate backwards at (514, 310) on button.react-datepicker__navigation.react-datepicker__navigation--previous
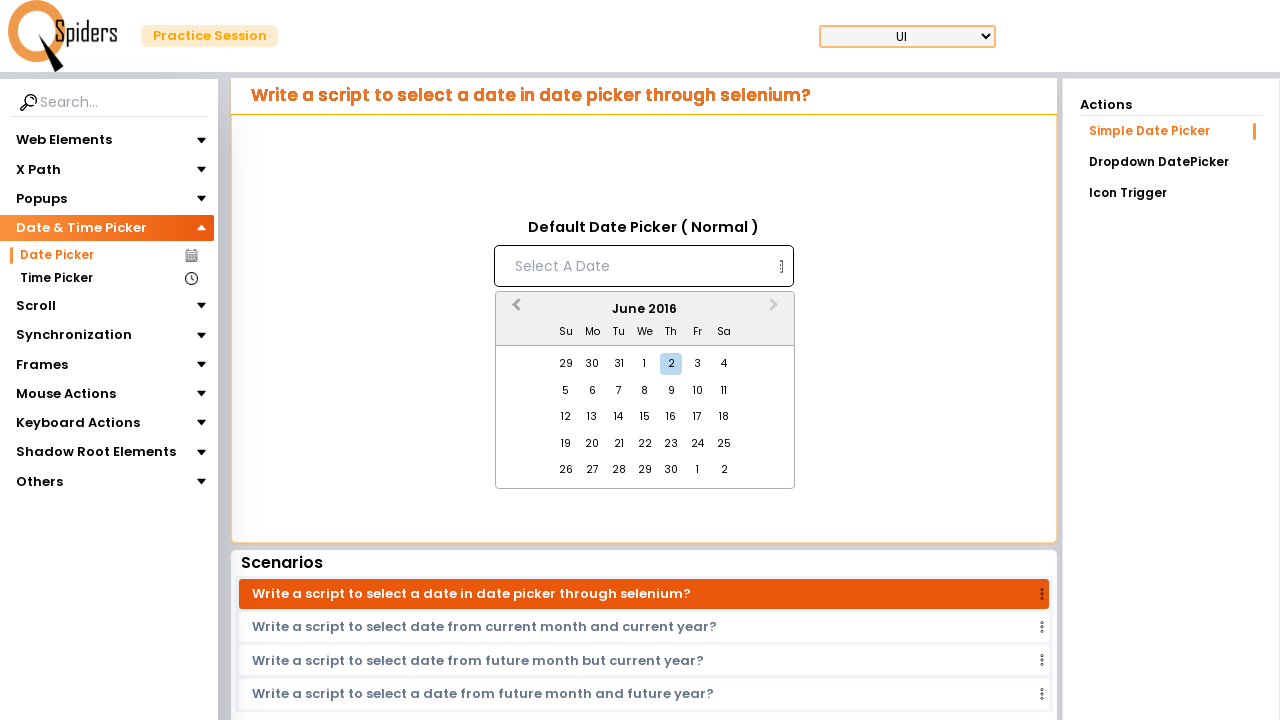

Waited for month navigation animation
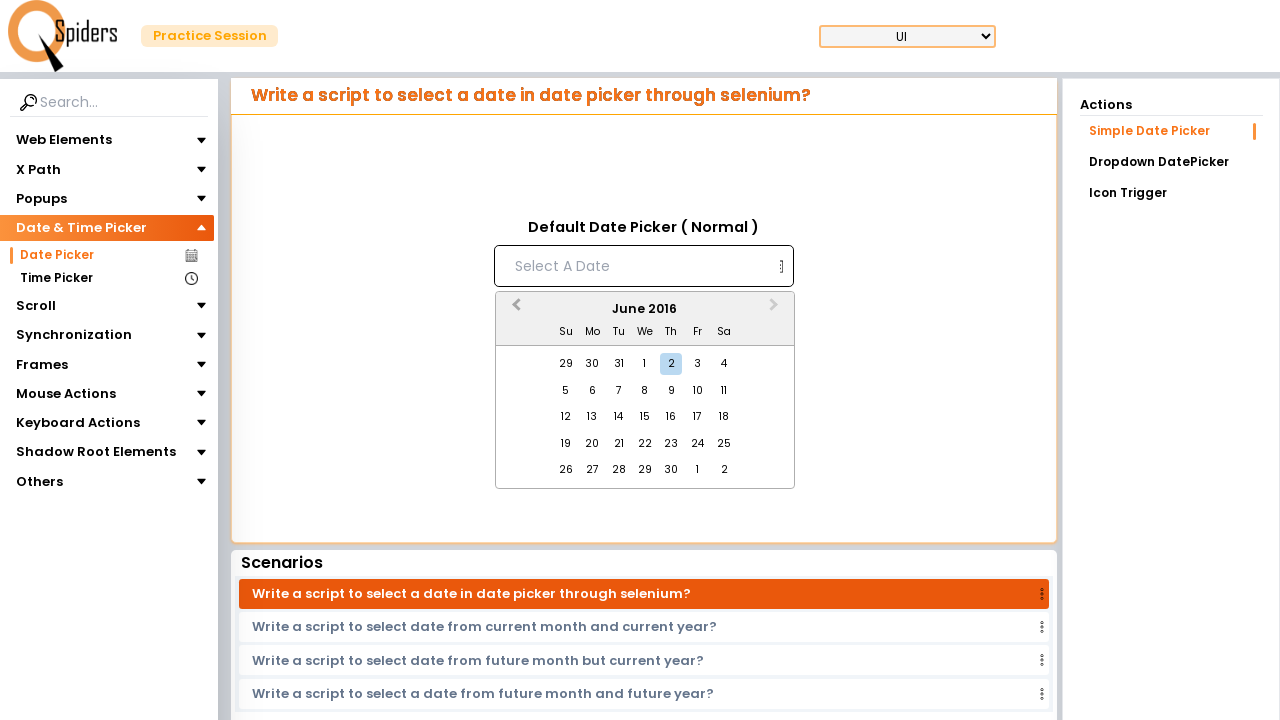

Checked current month: June 2016
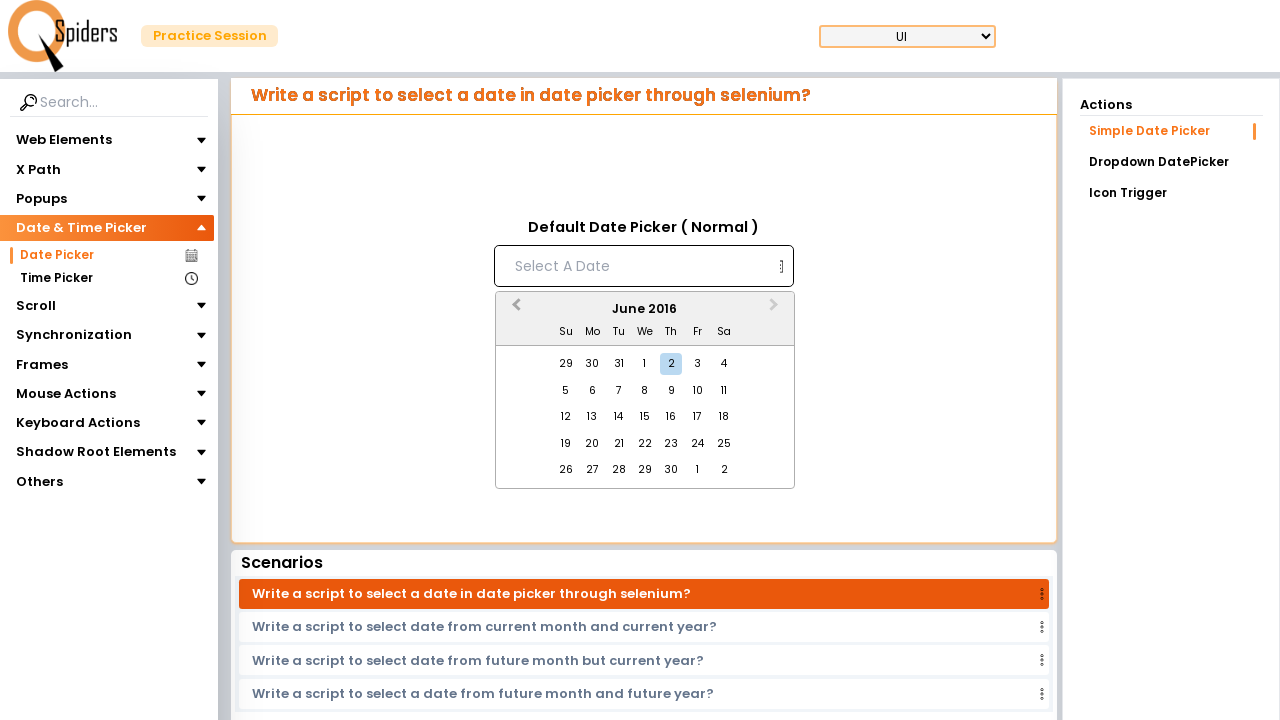

Clicked previous month button to navigate backwards at (514, 310) on button.react-datepicker__navigation.react-datepicker__navigation--previous
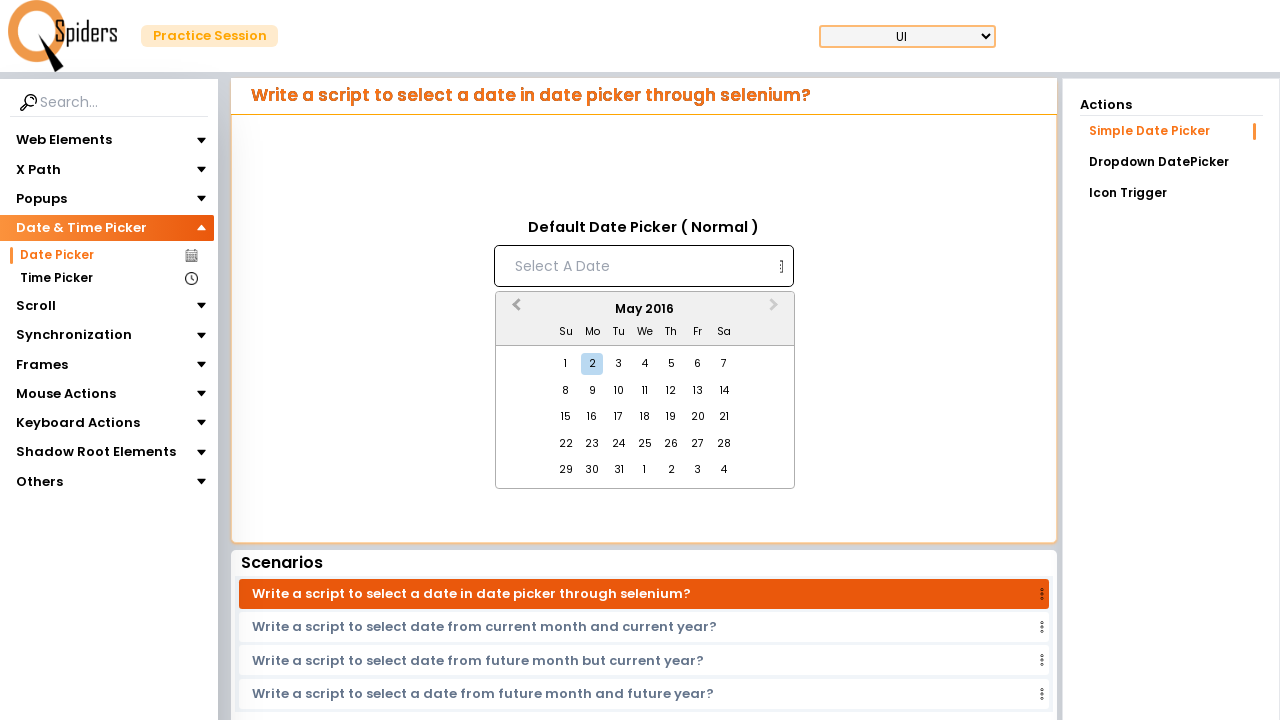

Waited for month navigation animation
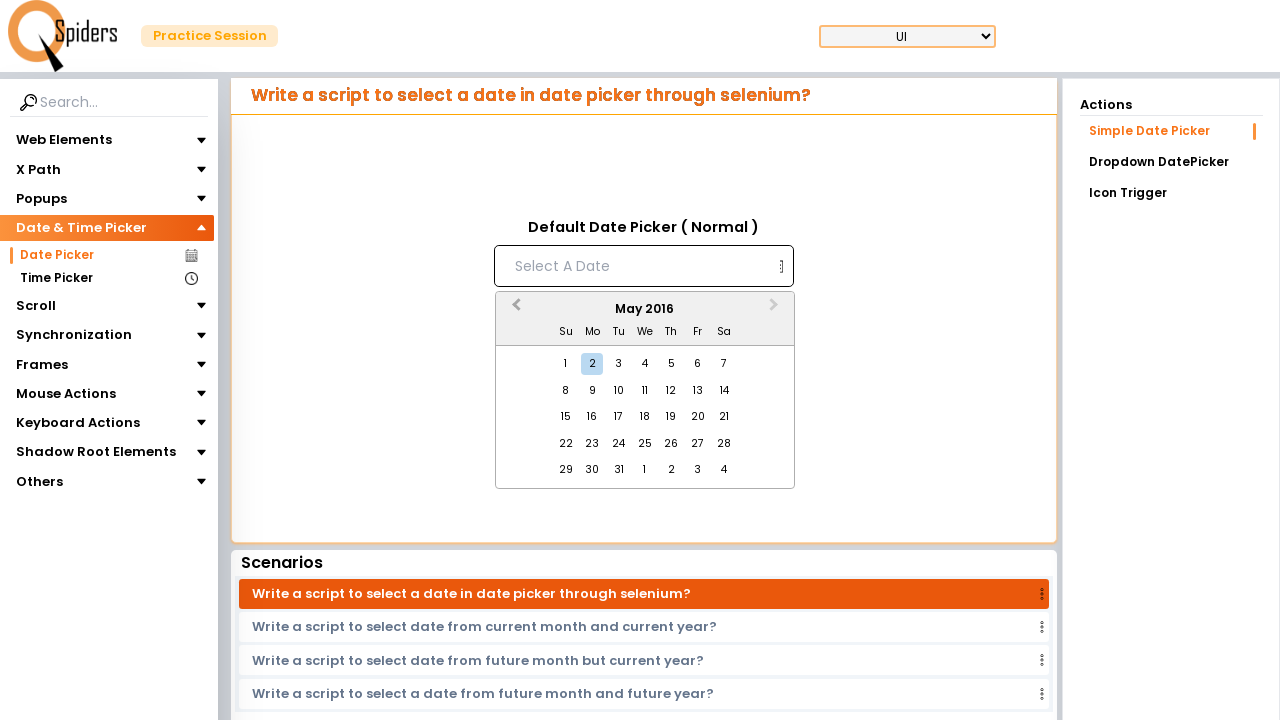

Checked current month: May 2016
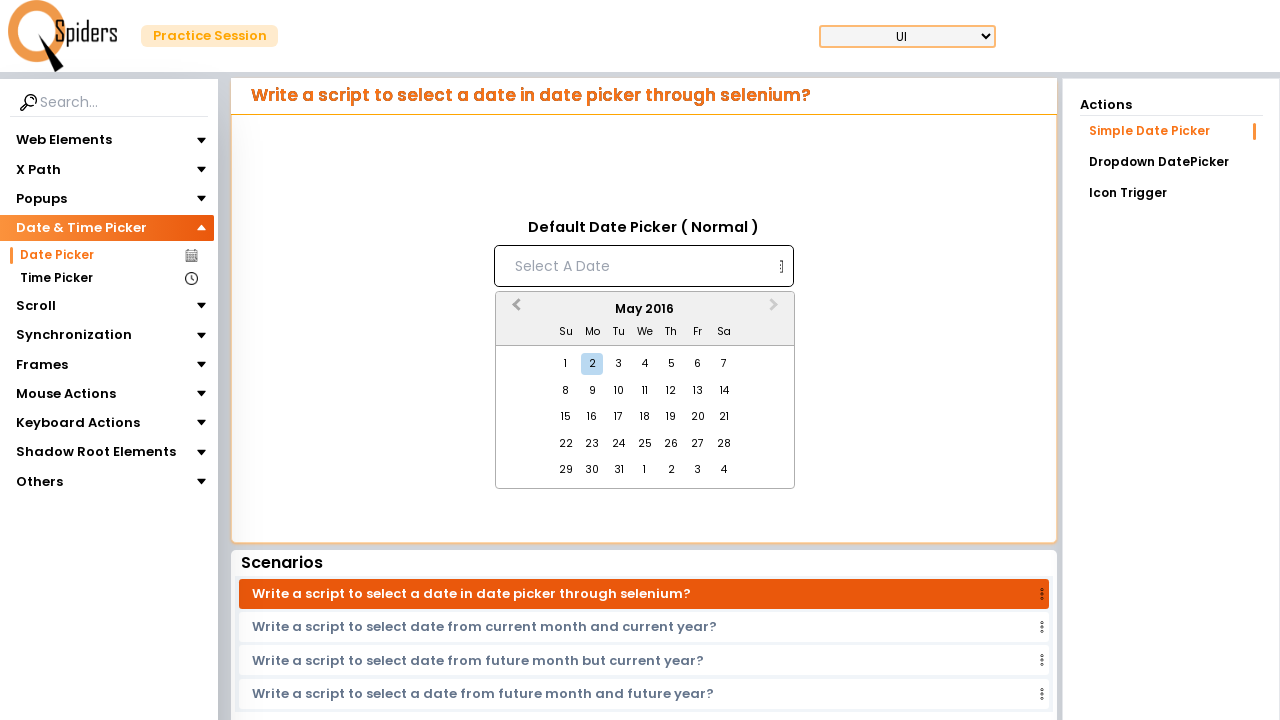

Clicked previous month button to navigate backwards at (514, 310) on button.react-datepicker__navigation.react-datepicker__navigation--previous
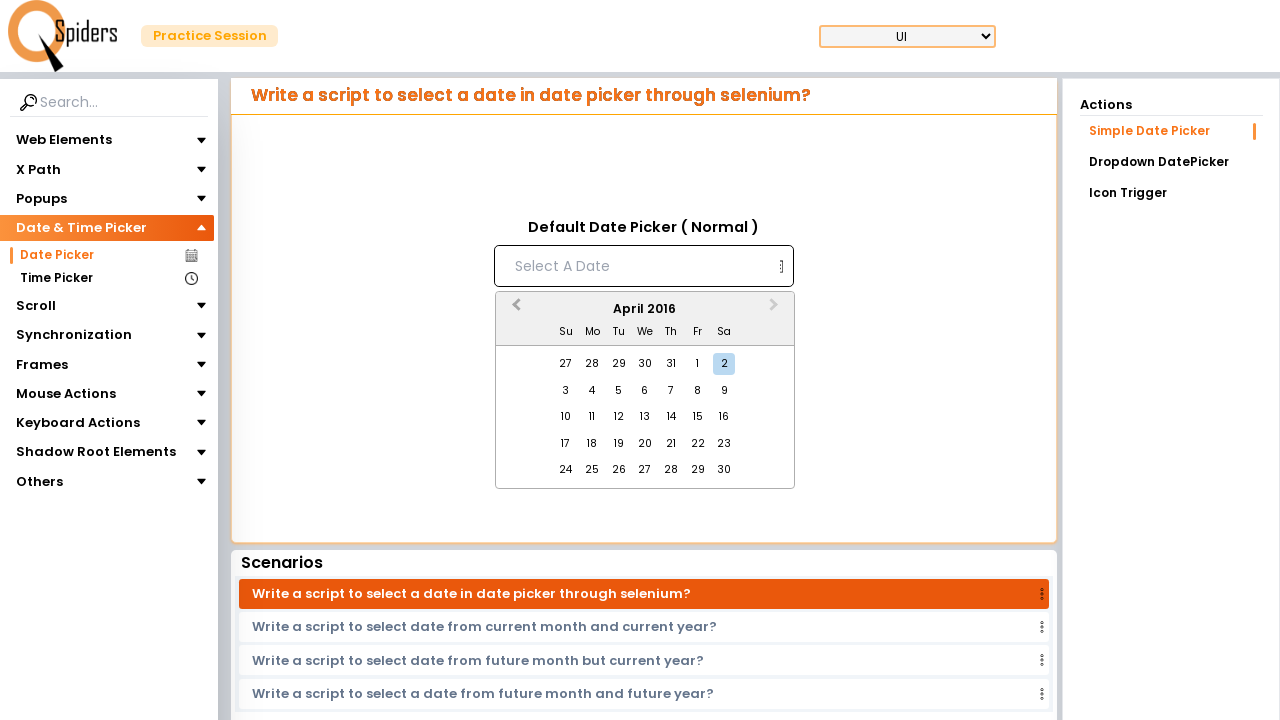

Waited for month navigation animation
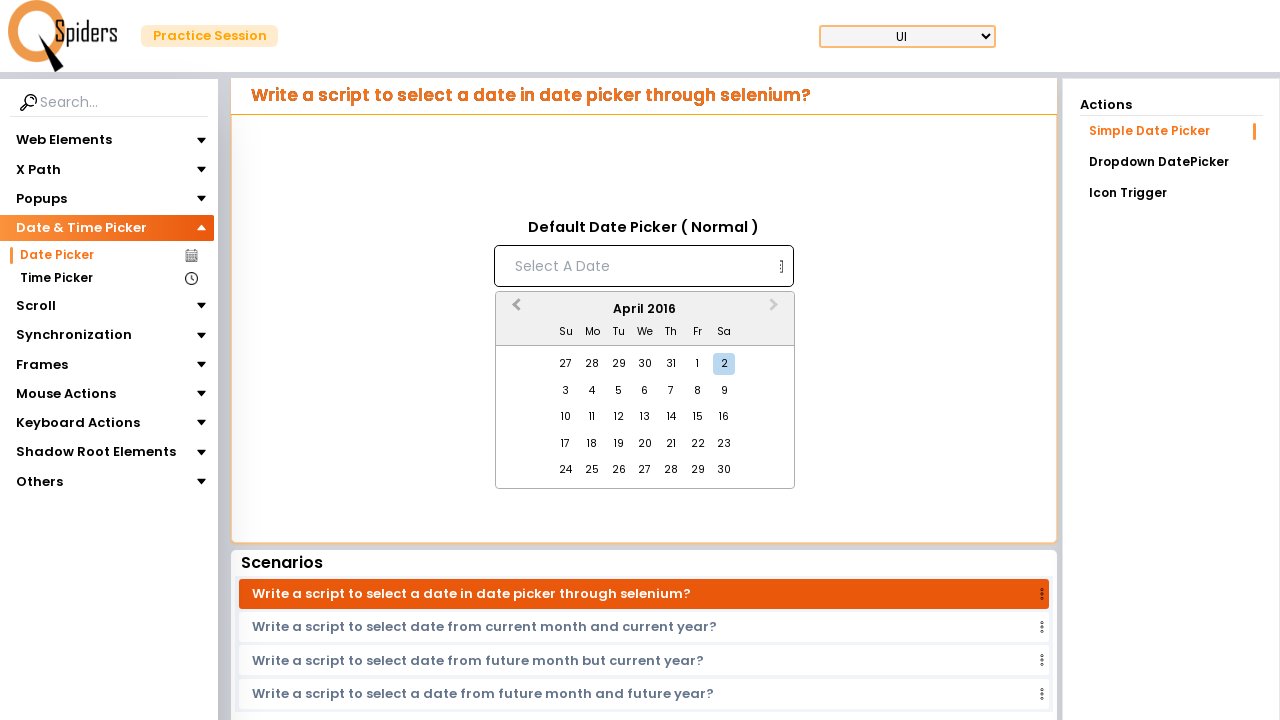

Checked current month: April 2016
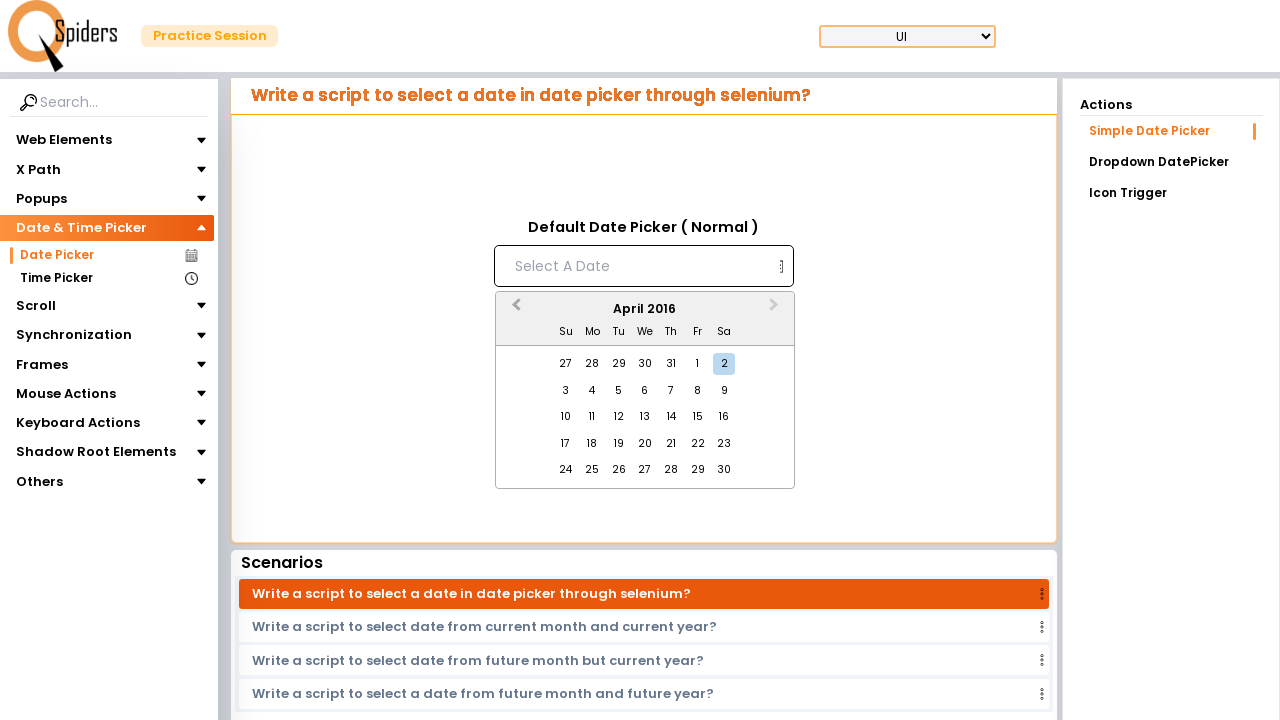

Clicked previous month button to navigate backwards at (514, 310) on button.react-datepicker__navigation.react-datepicker__navigation--previous
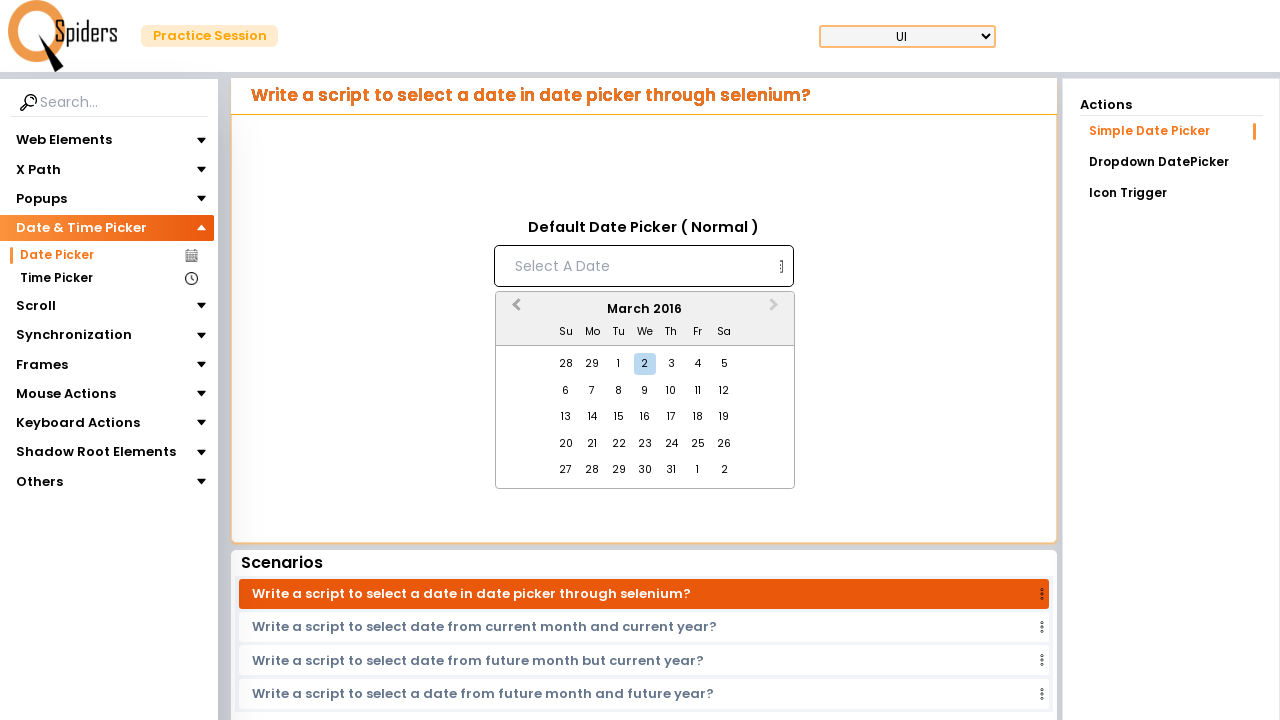

Waited for month navigation animation
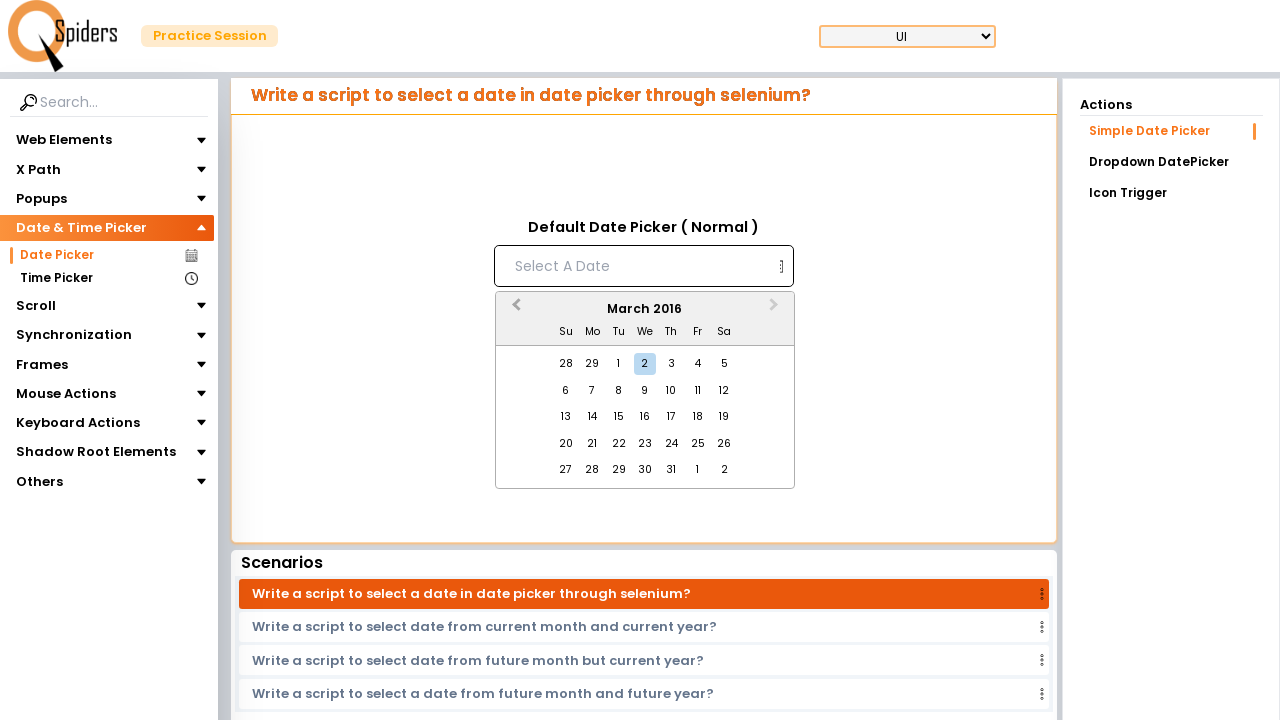

Checked current month: March 2016
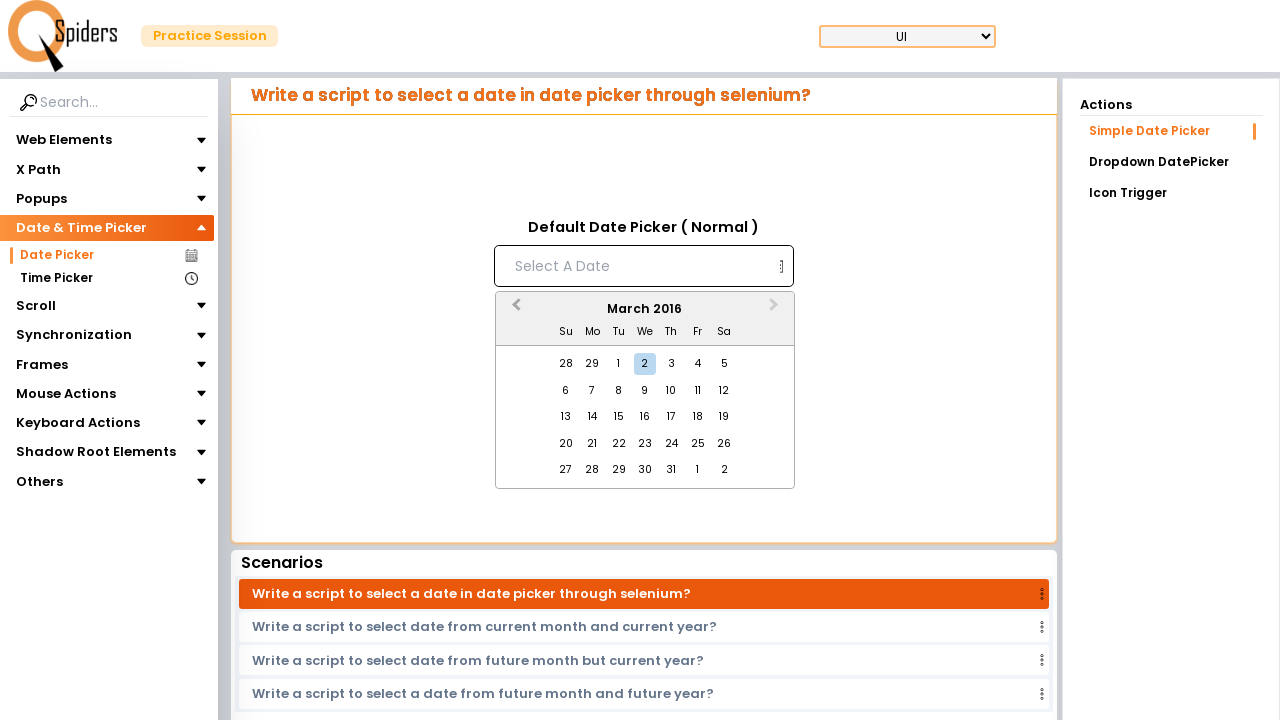

Clicked previous month button to navigate backwards at (514, 310) on button.react-datepicker__navigation.react-datepicker__navigation--previous
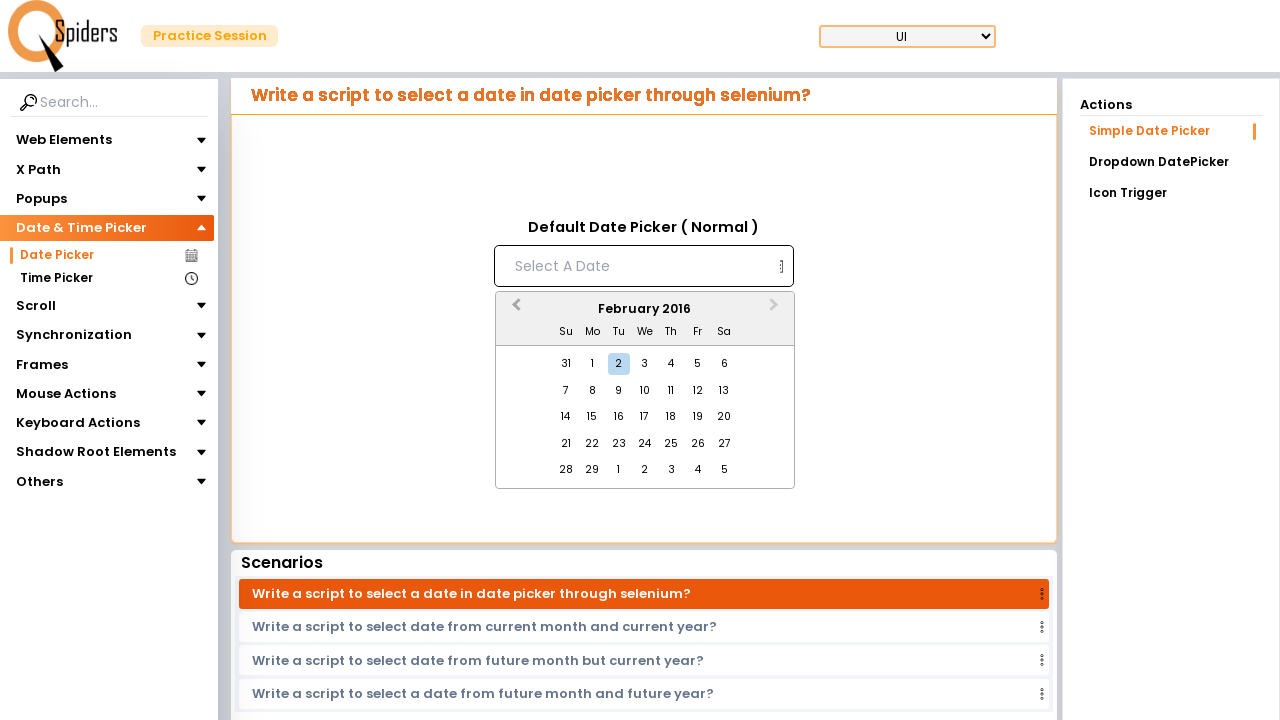

Waited for month navigation animation
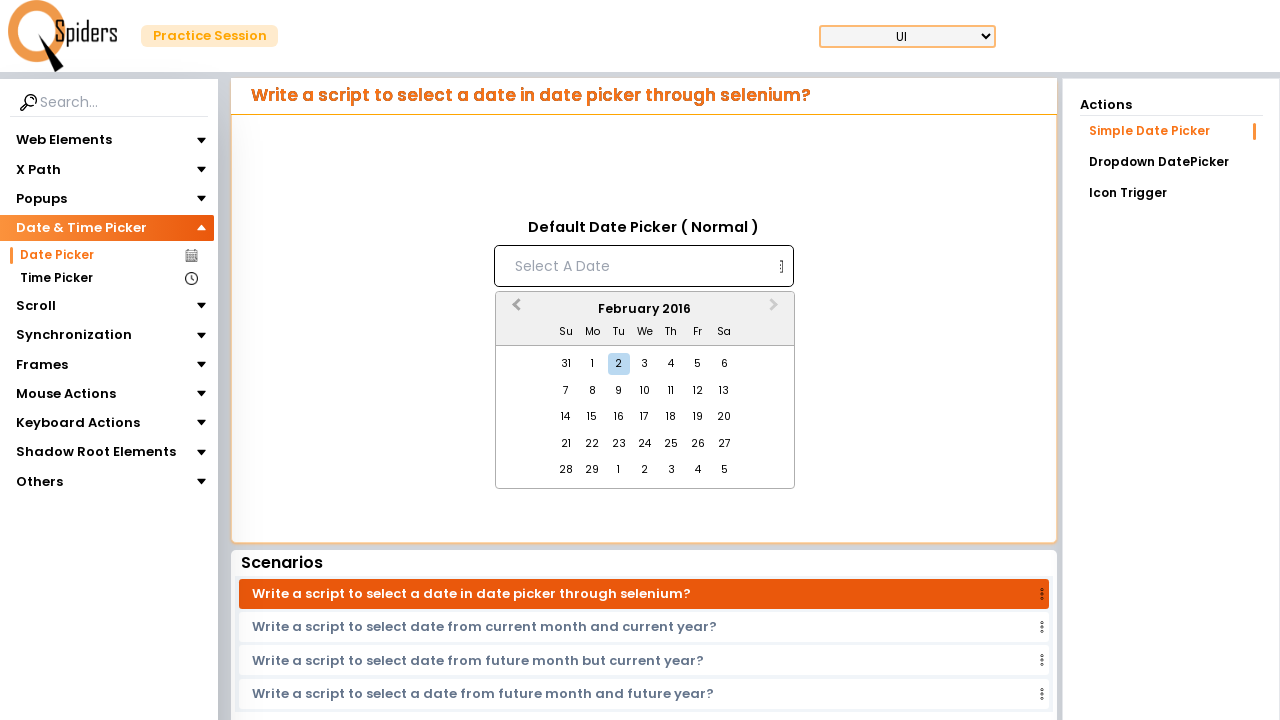

Checked current month: February 2016
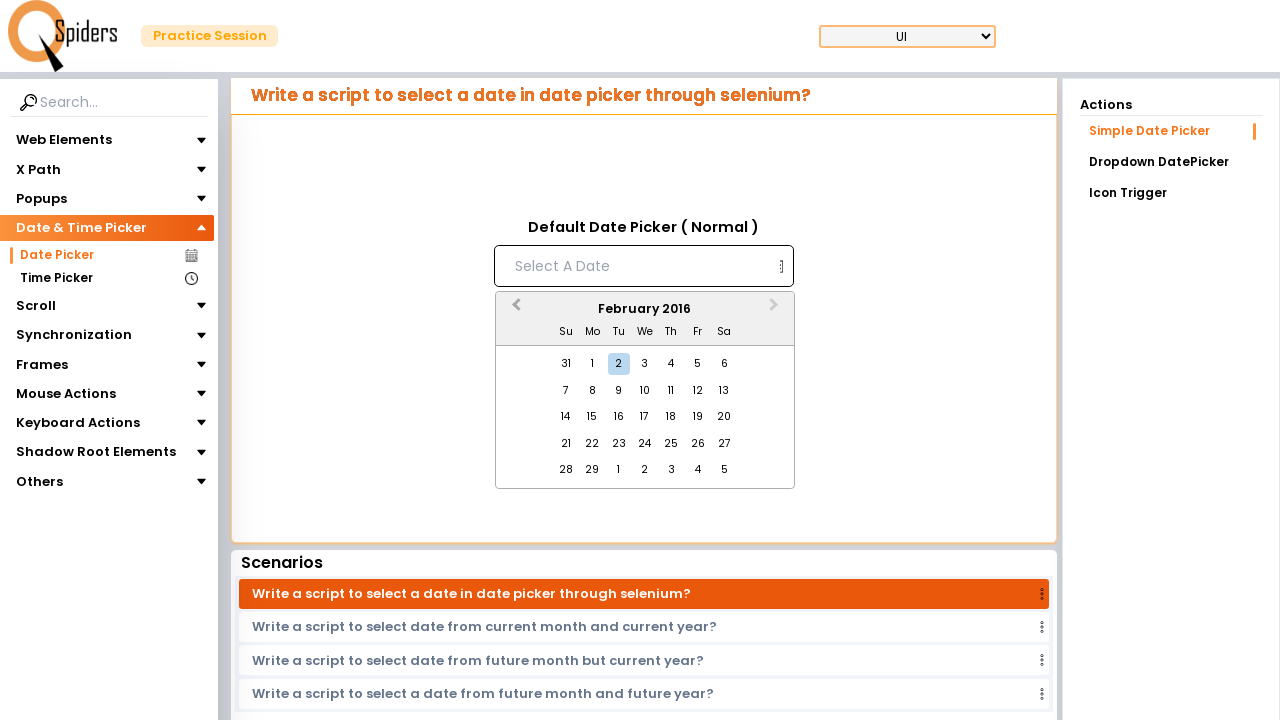

Clicked previous month button to navigate backwards at (514, 310) on button.react-datepicker__navigation.react-datepicker__navigation--previous
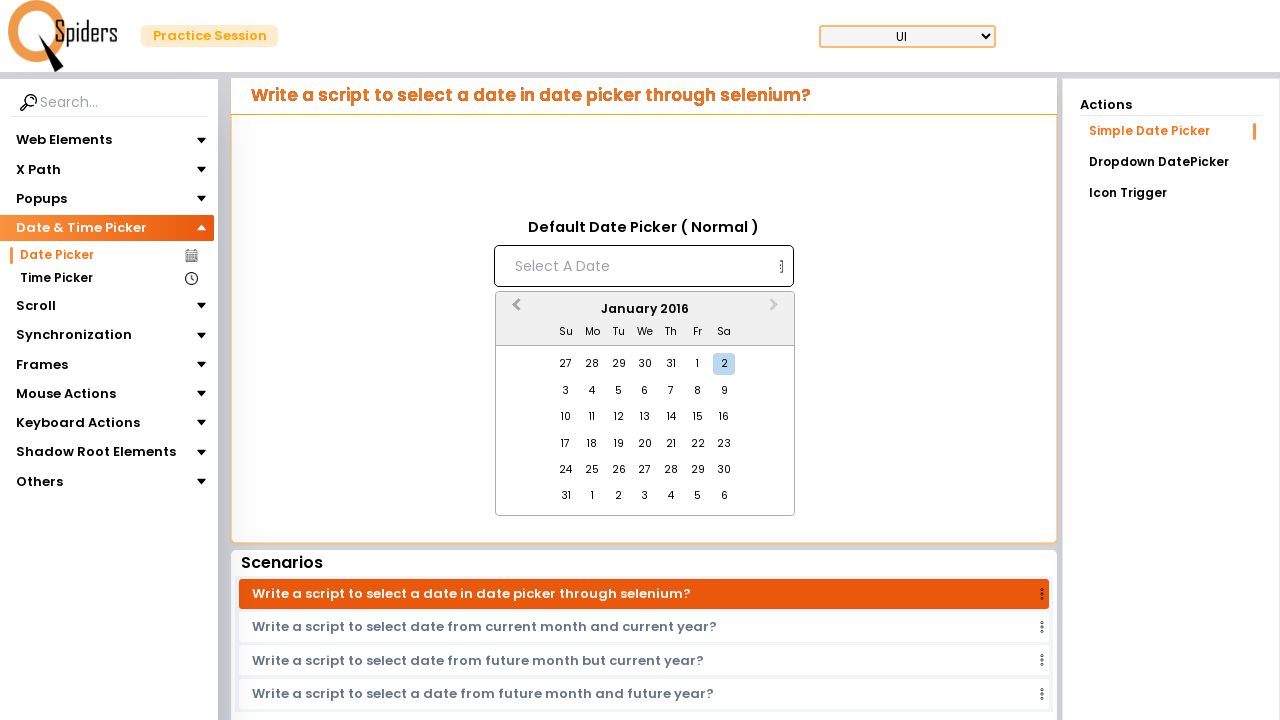

Waited for month navigation animation
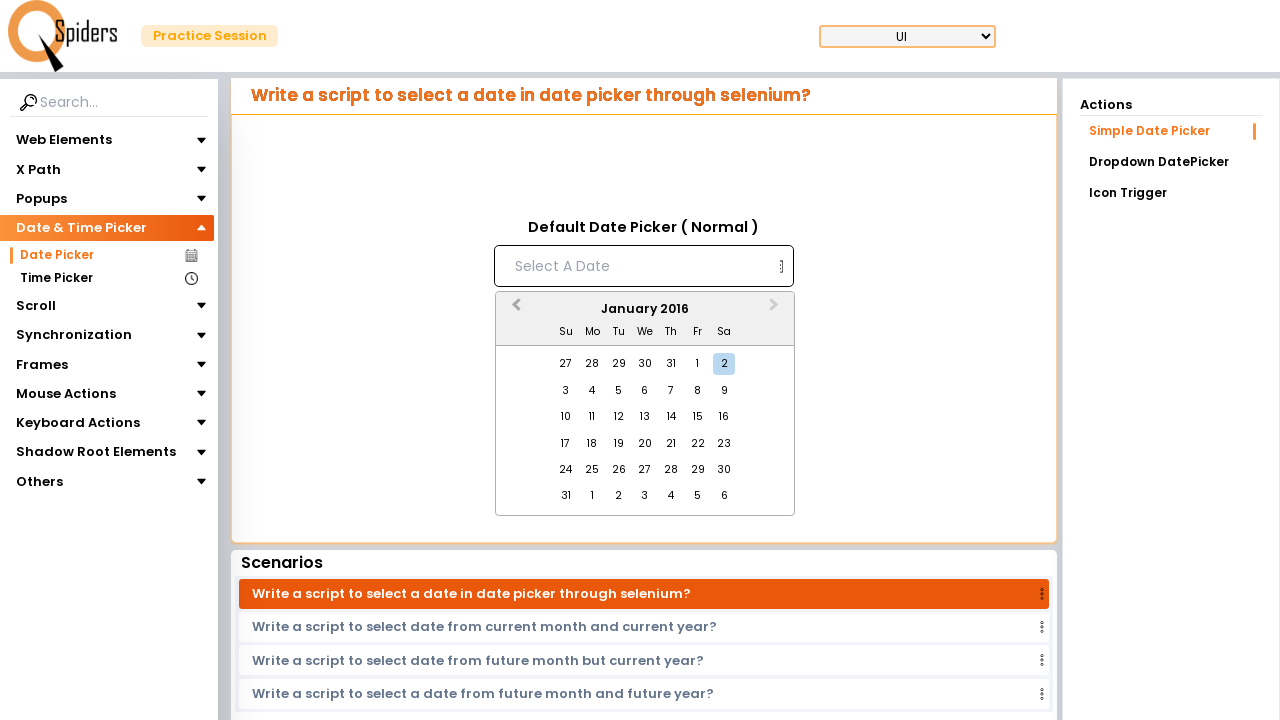

Checked current month: January 2016
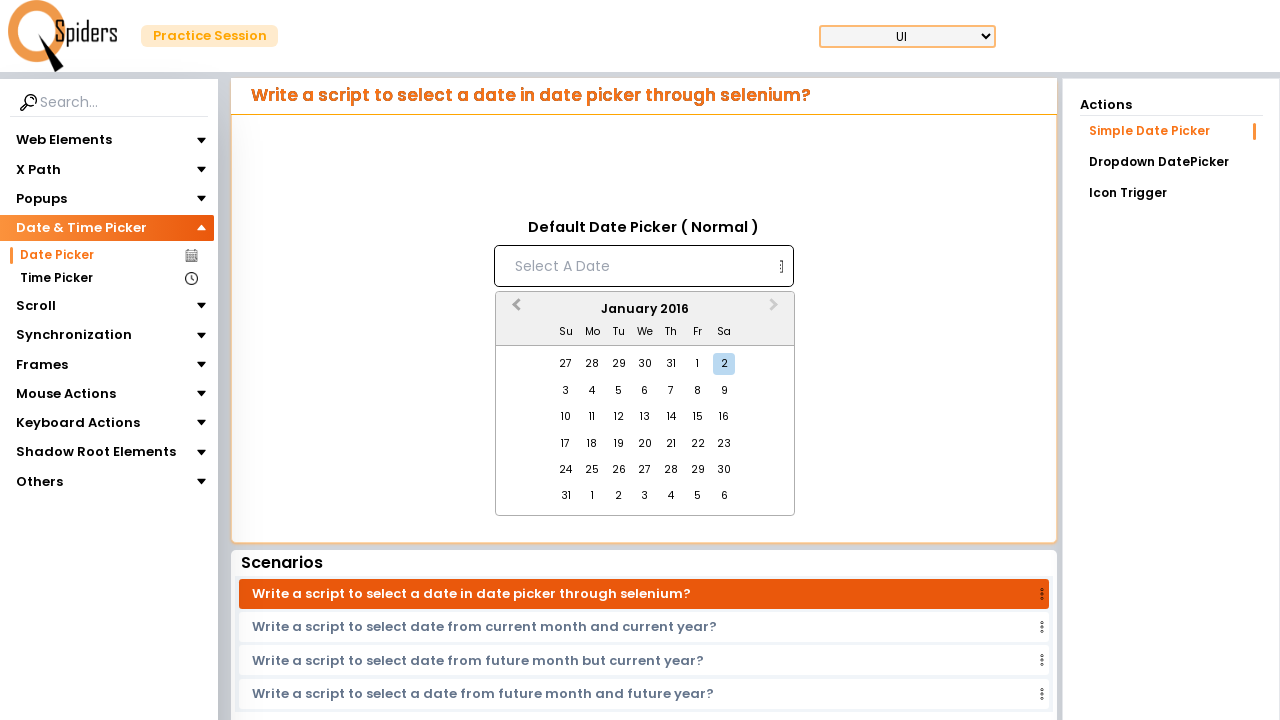

Clicked previous month button to navigate backwards at (514, 310) on button.react-datepicker__navigation.react-datepicker__navigation--previous
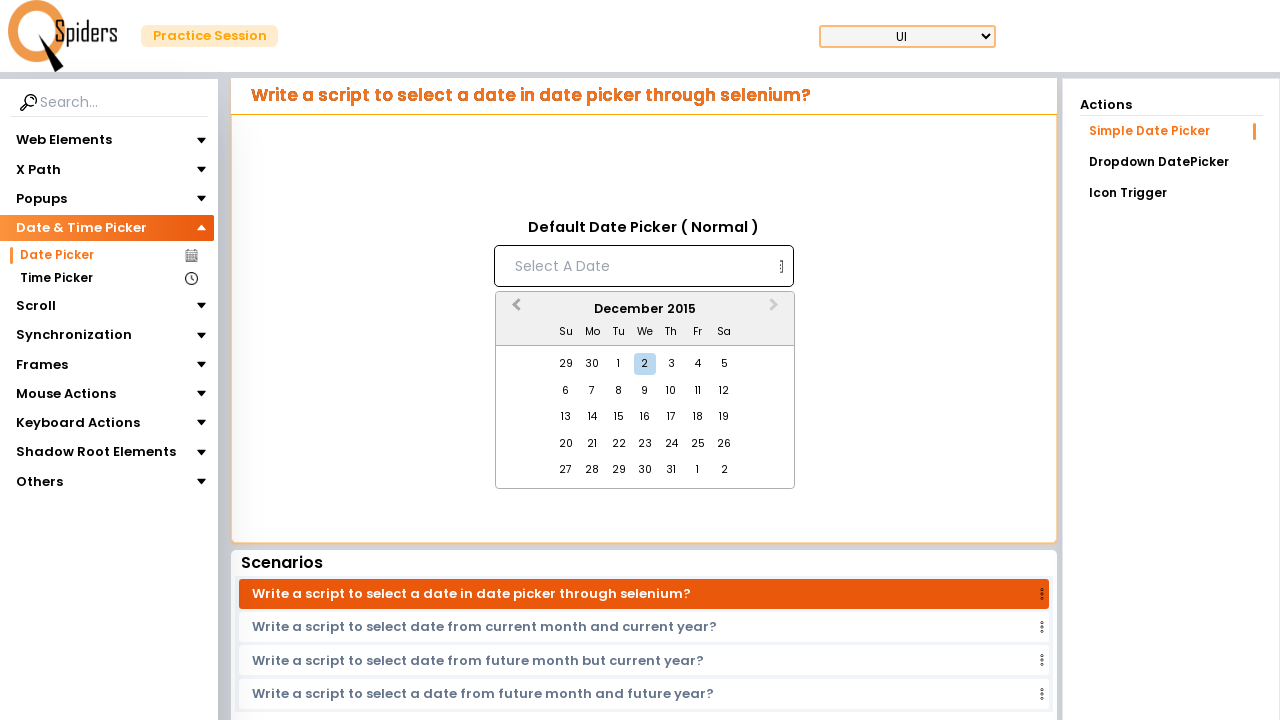

Waited for month navigation animation
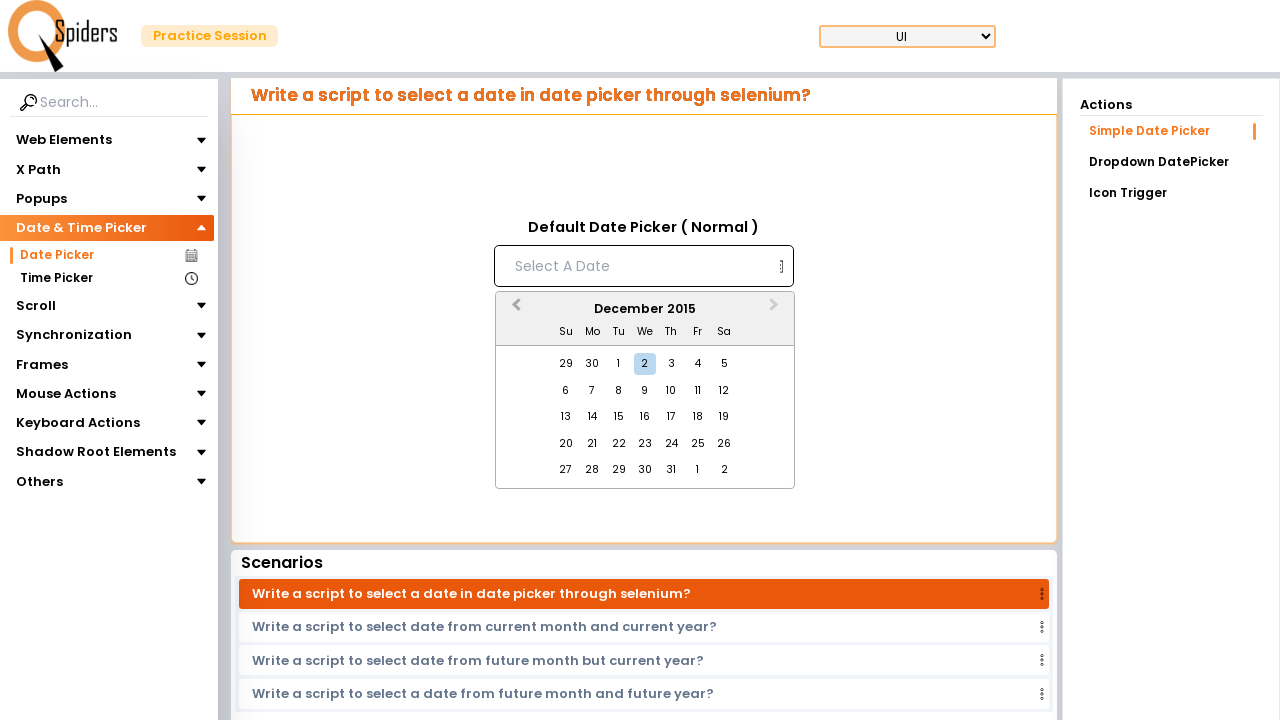

Checked current month: December 2015
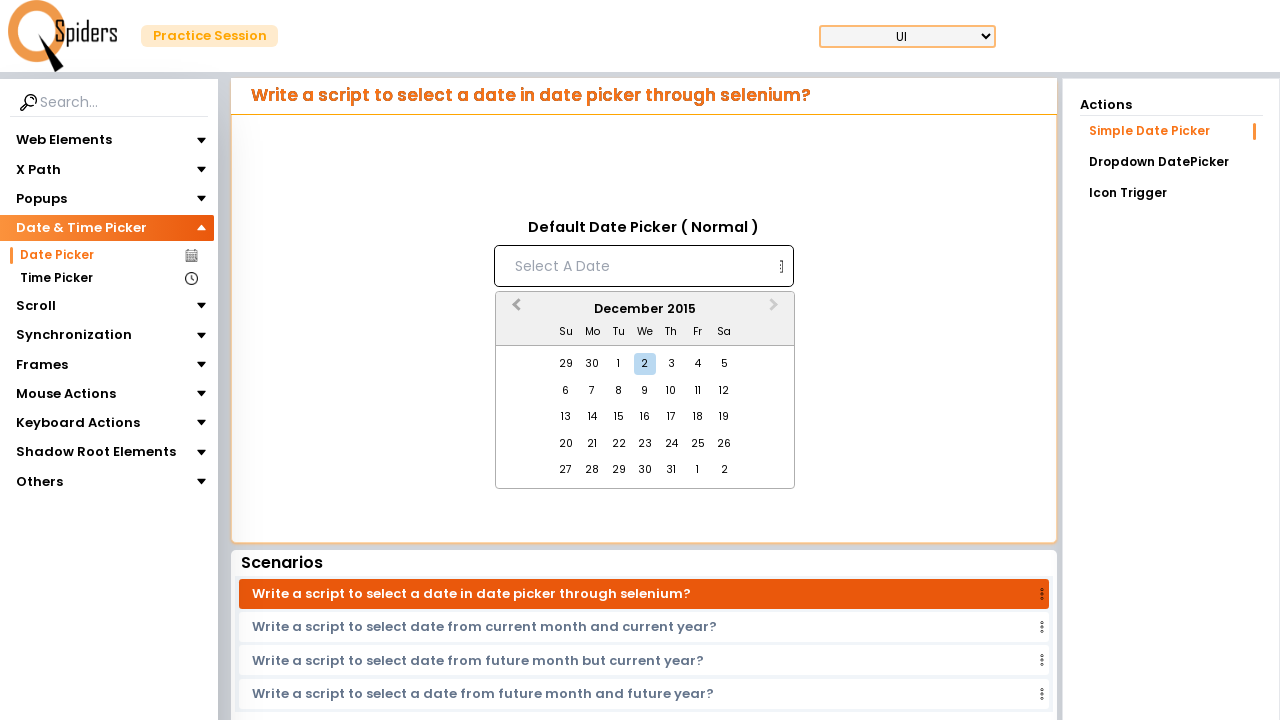

Clicked previous month button to navigate backwards at (514, 310) on button.react-datepicker__navigation.react-datepicker__navigation--previous
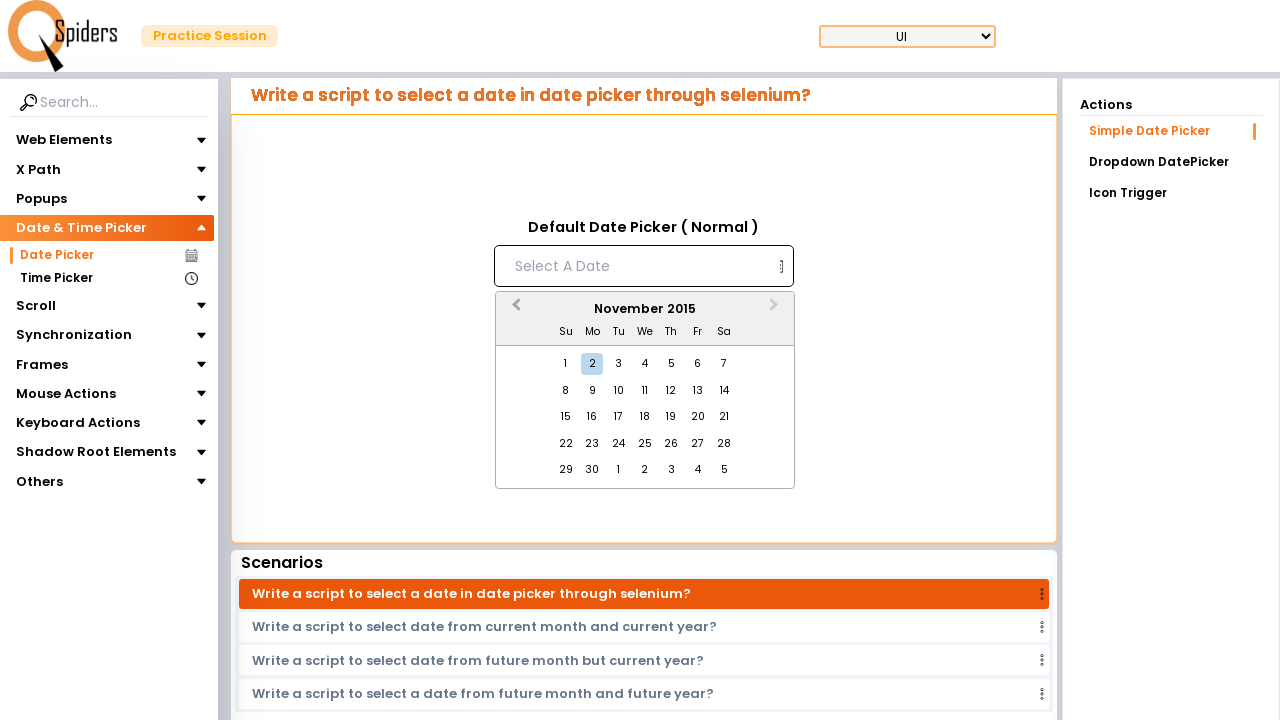

Waited for month navigation animation
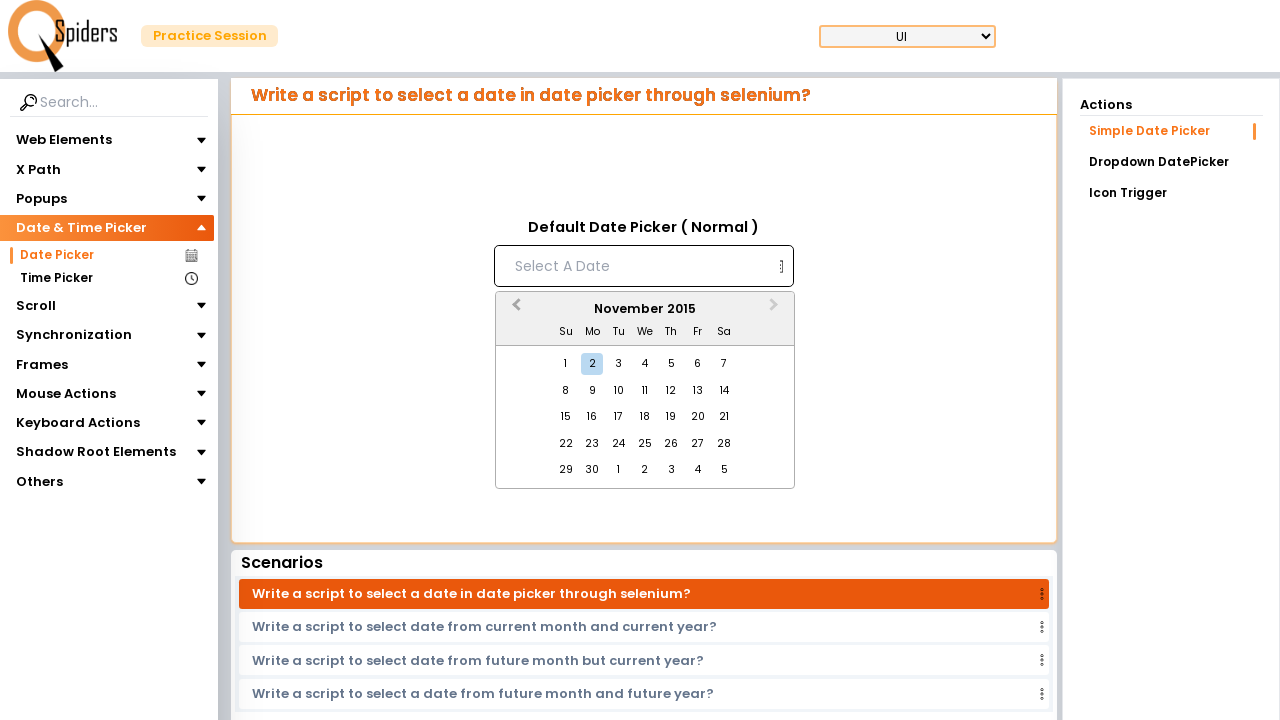

Checked current month: November 2015
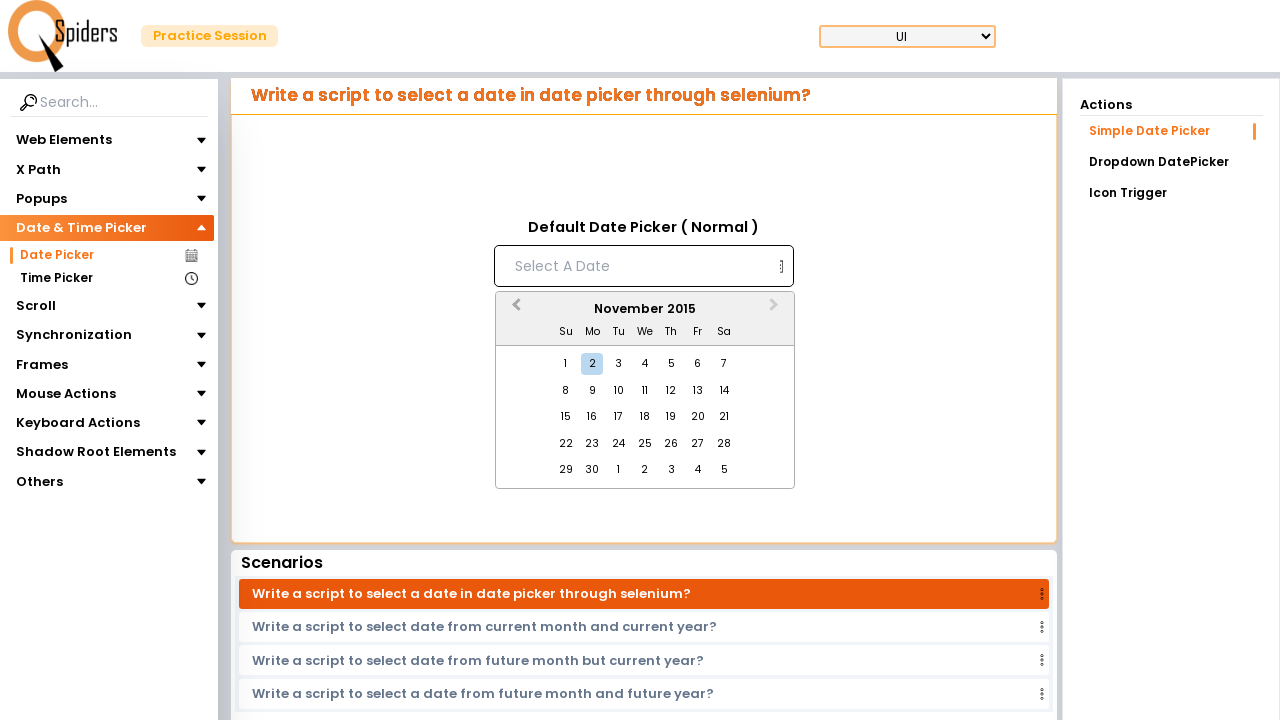

Clicked previous month button to navigate backwards at (514, 310) on button.react-datepicker__navigation.react-datepicker__navigation--previous
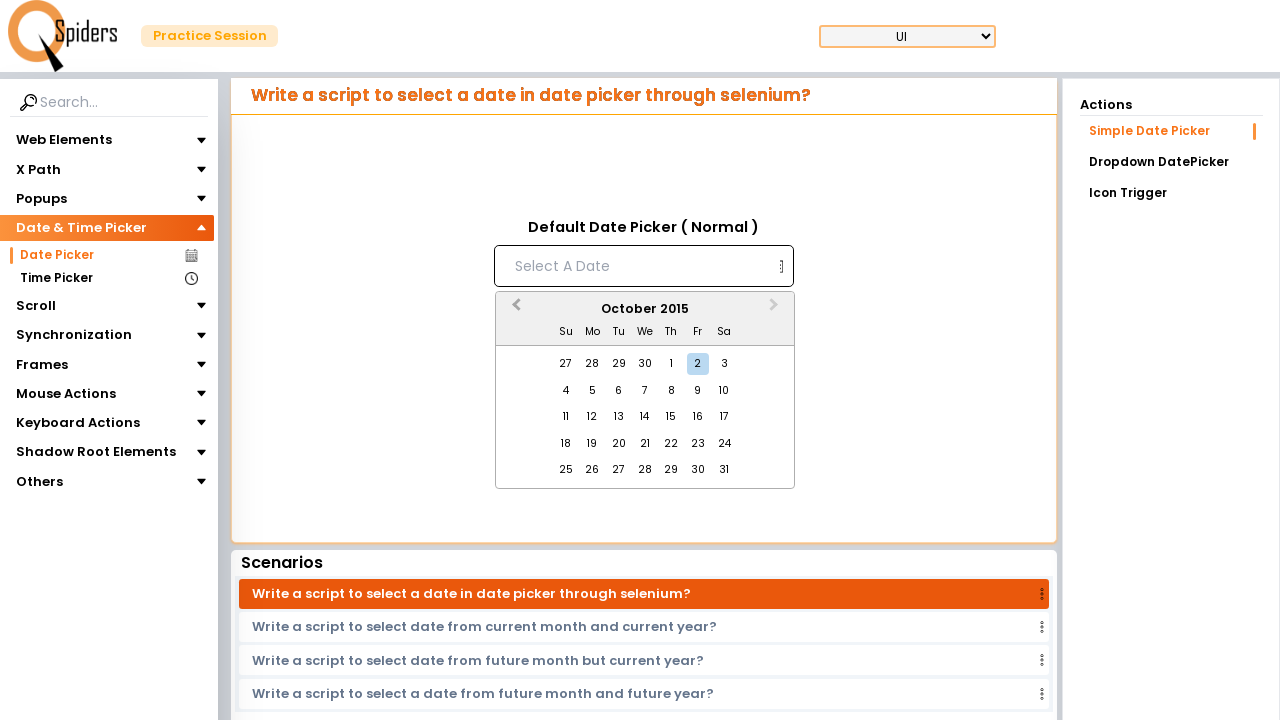

Waited for month navigation animation
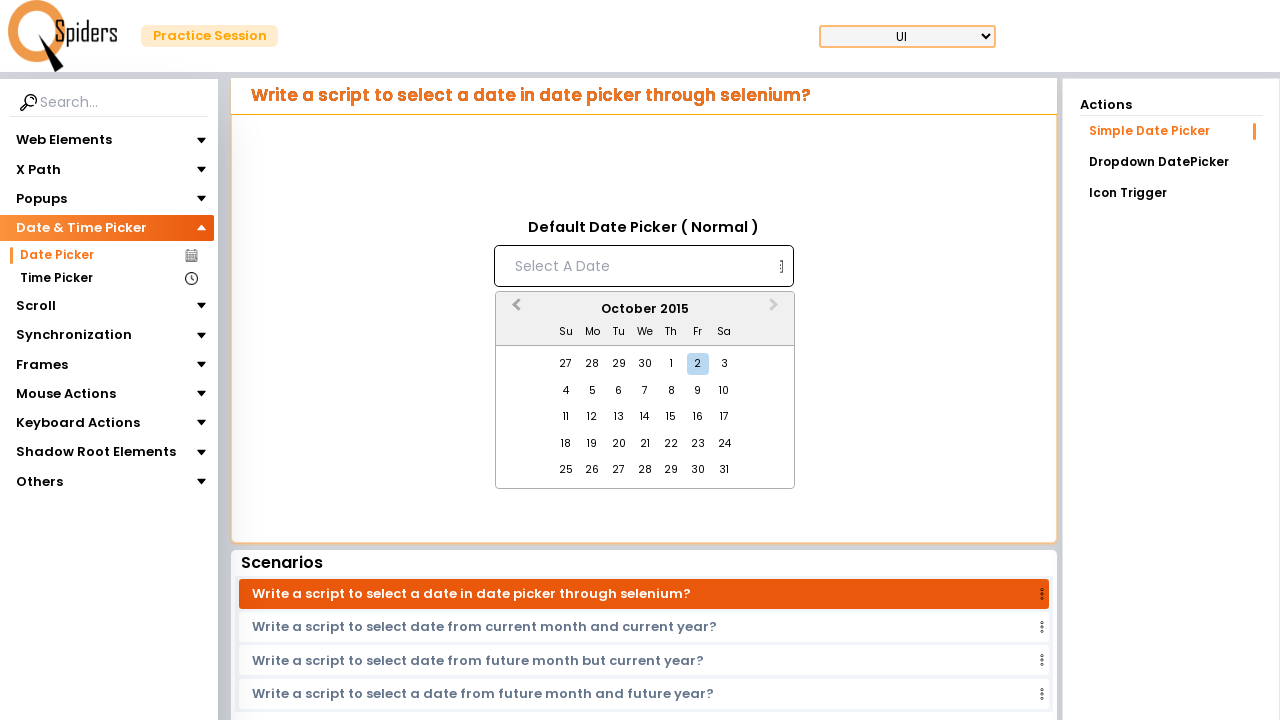

Checked current month: October 2015
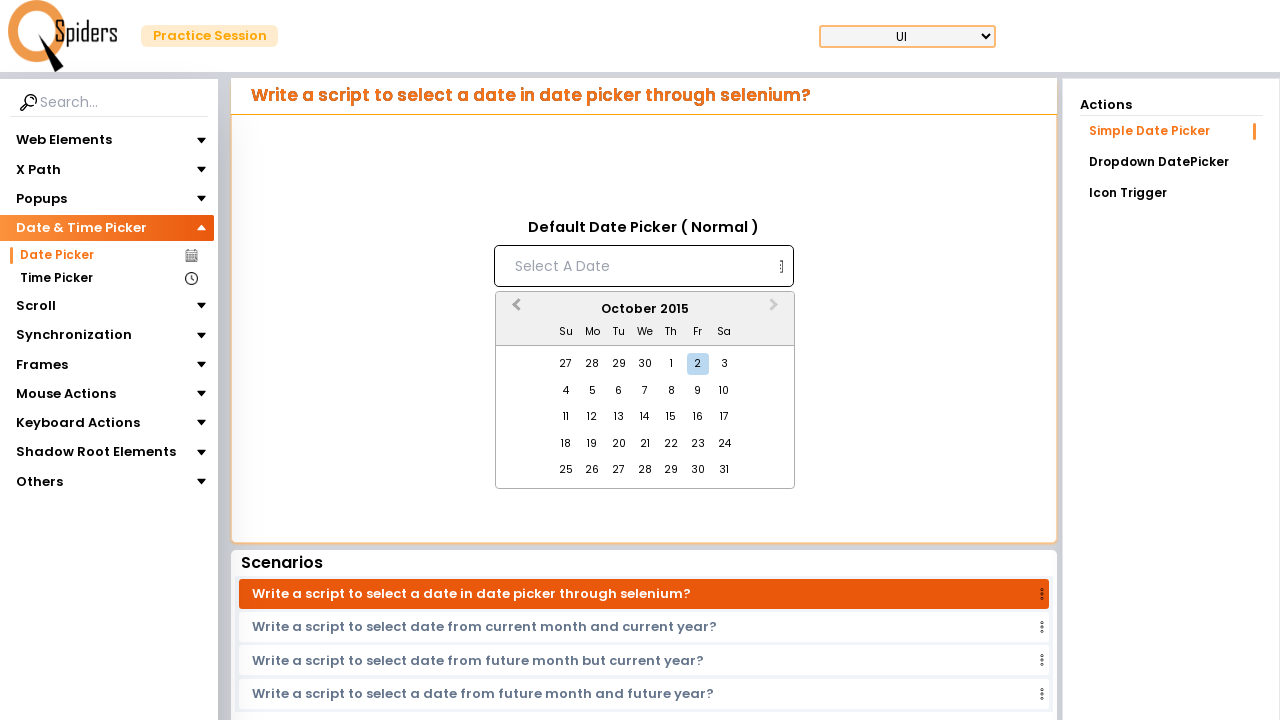

Clicked previous month button to navigate backwards at (514, 310) on button.react-datepicker__navigation.react-datepicker__navigation--previous
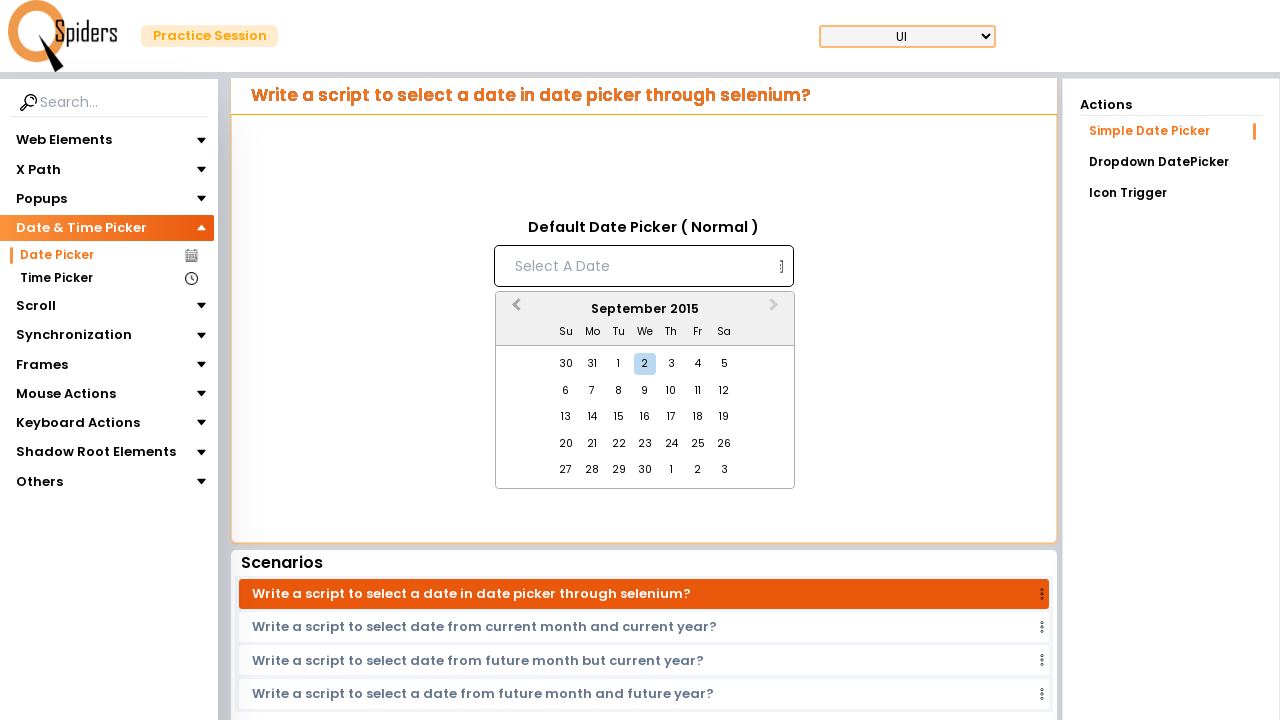

Waited for month navigation animation
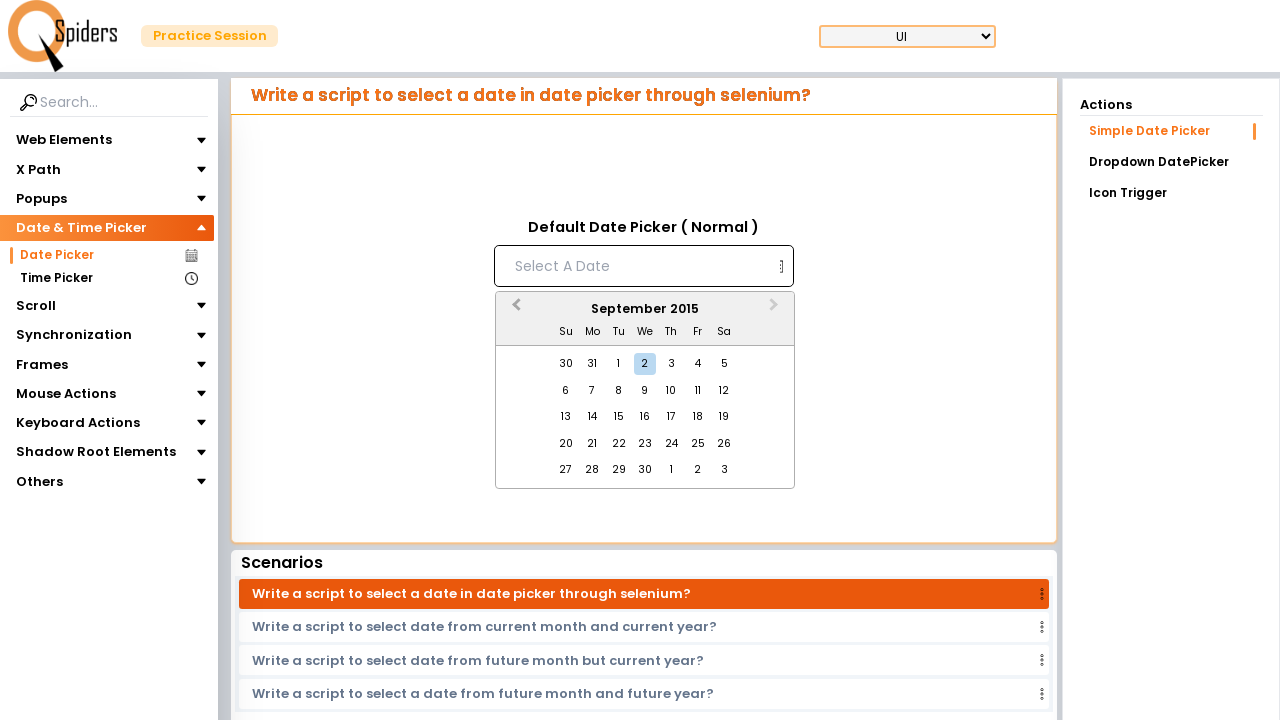

Checked current month: September 2015
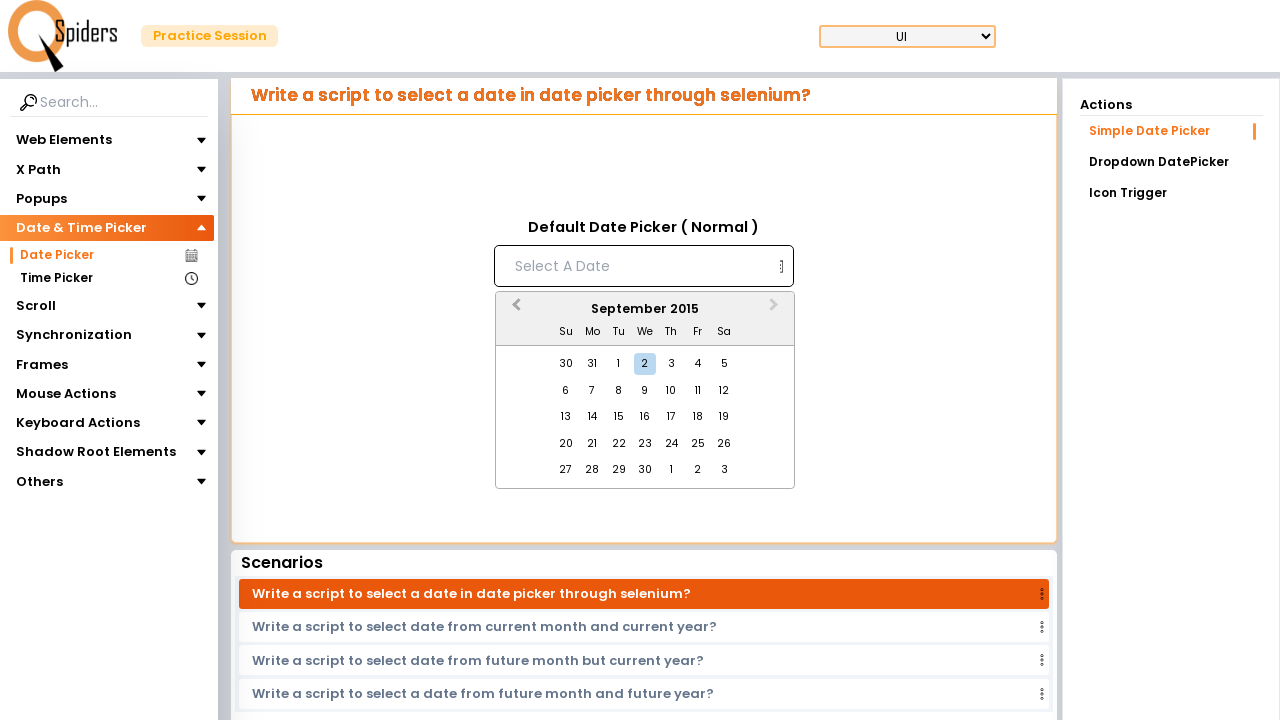

Clicked previous month button to navigate backwards at (514, 310) on button.react-datepicker__navigation.react-datepicker__navigation--previous
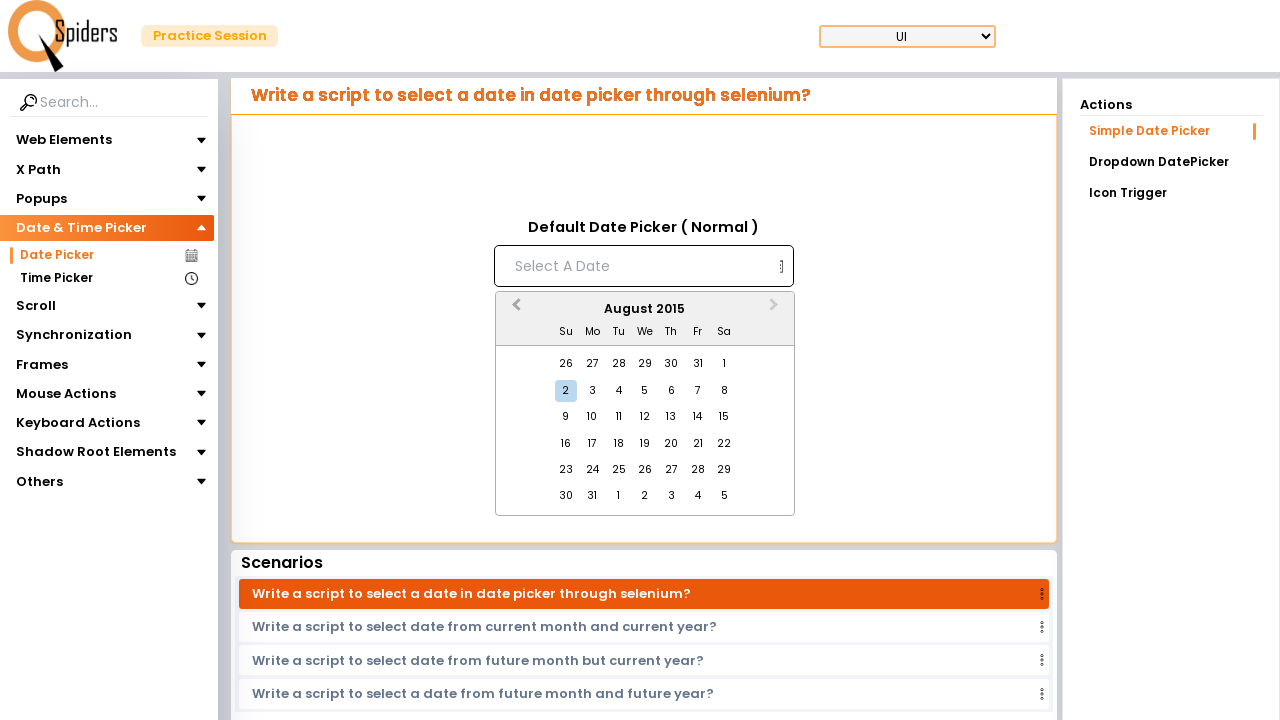

Waited for month navigation animation
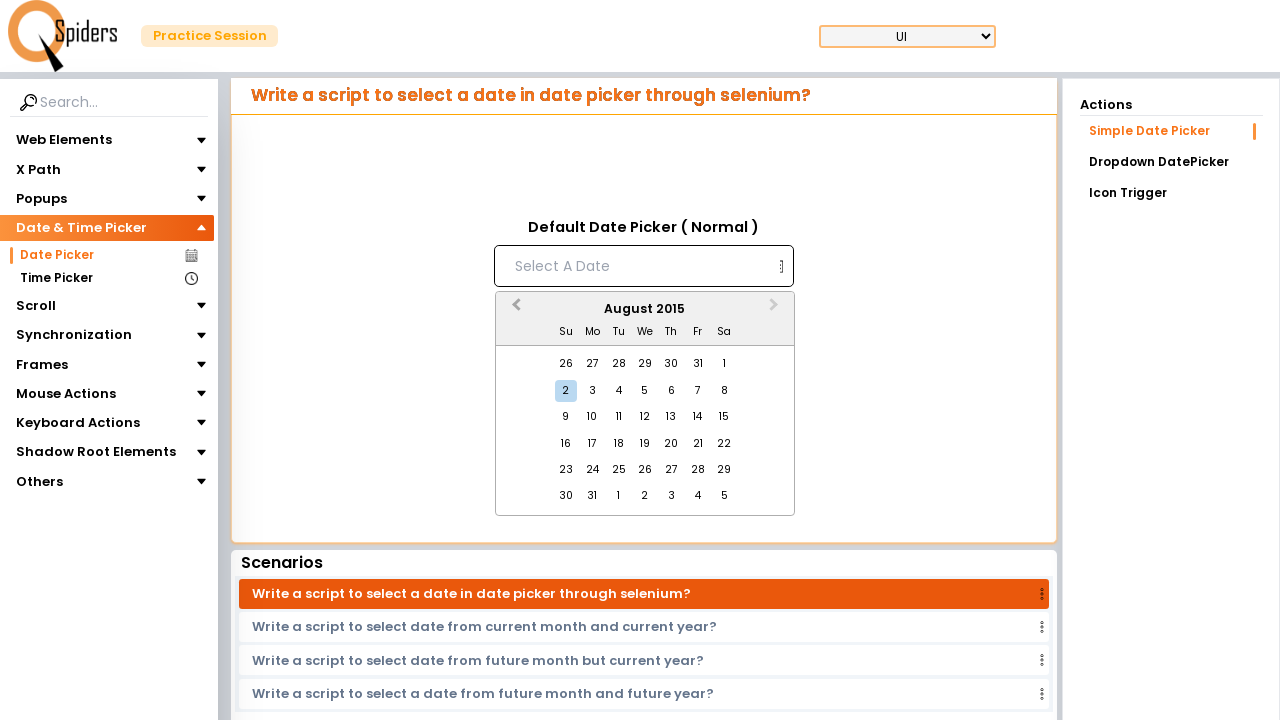

Checked current month: August 2015
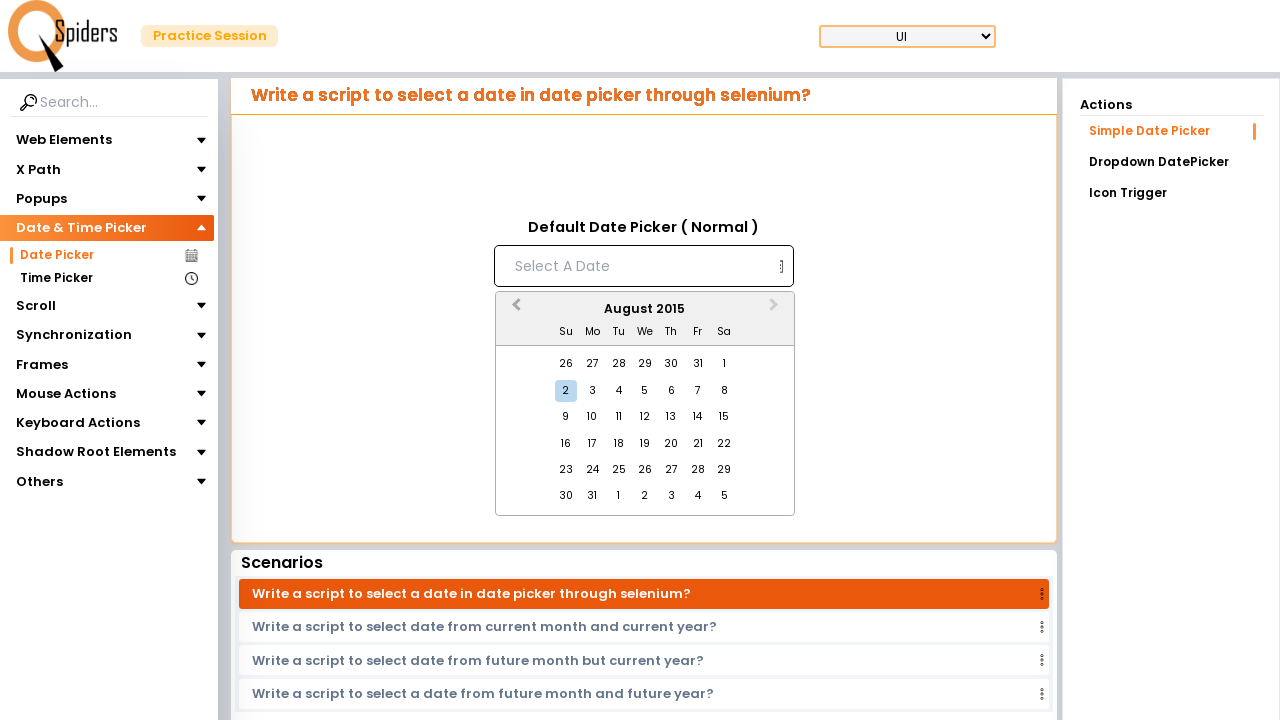

Clicked previous month button to navigate backwards at (514, 310) on button.react-datepicker__navigation.react-datepicker__navigation--previous
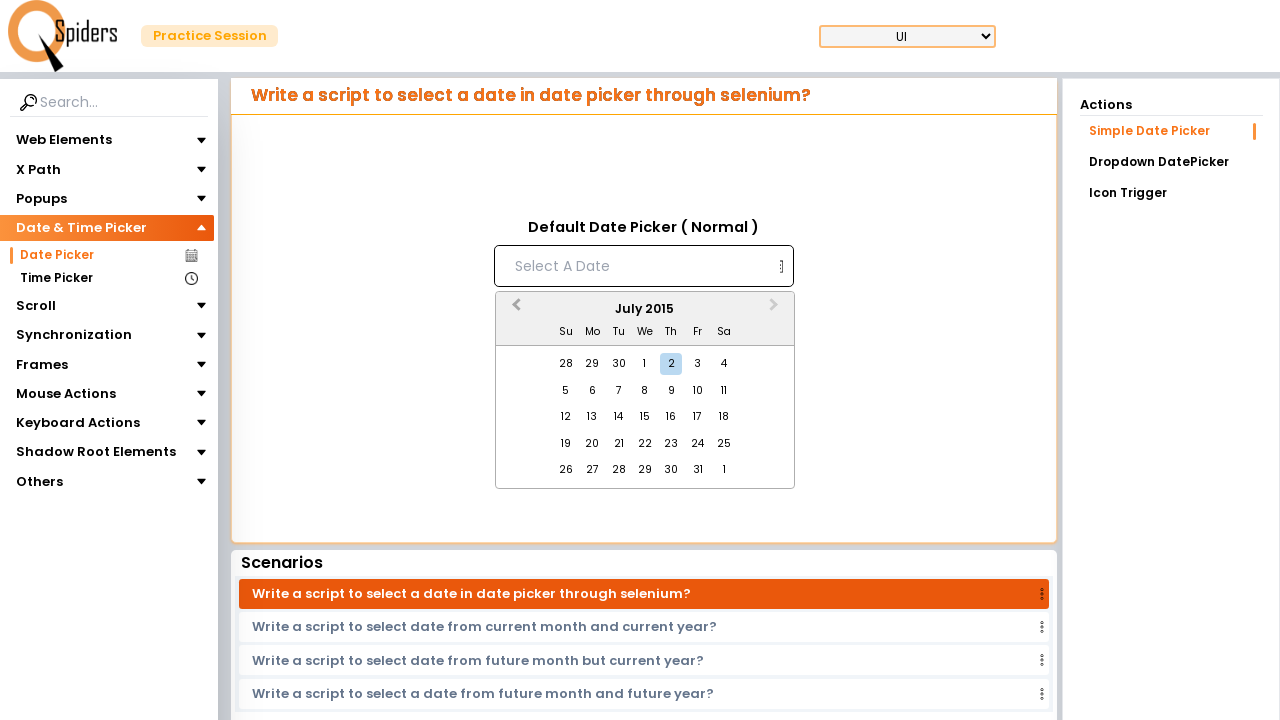

Waited for month navigation animation
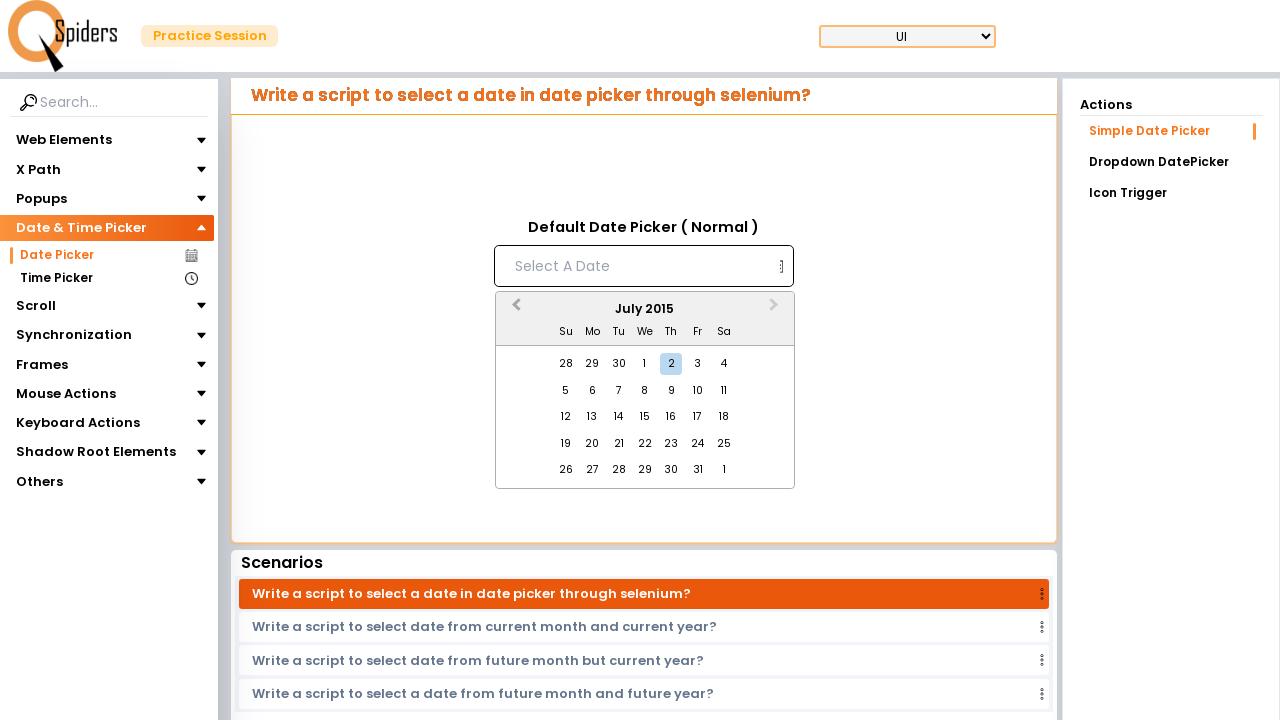

Checked current month: July 2015
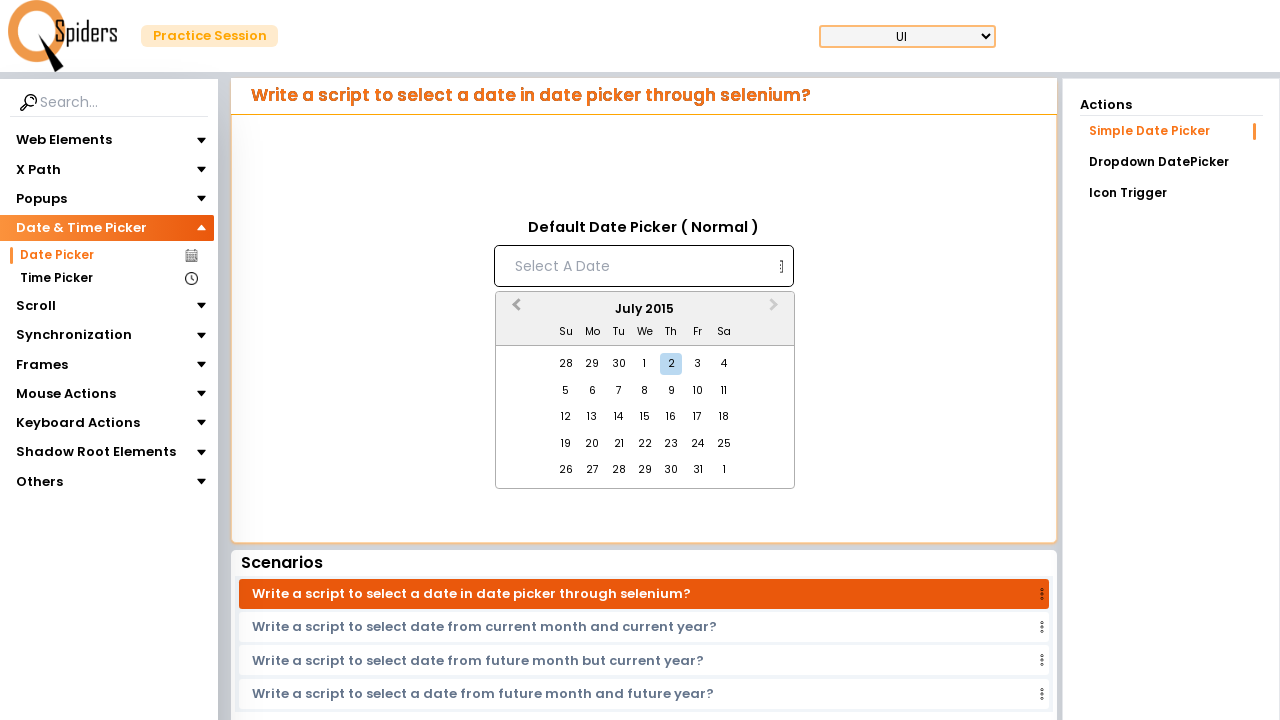

Clicked previous month button to navigate backwards at (514, 310) on button.react-datepicker__navigation.react-datepicker__navigation--previous
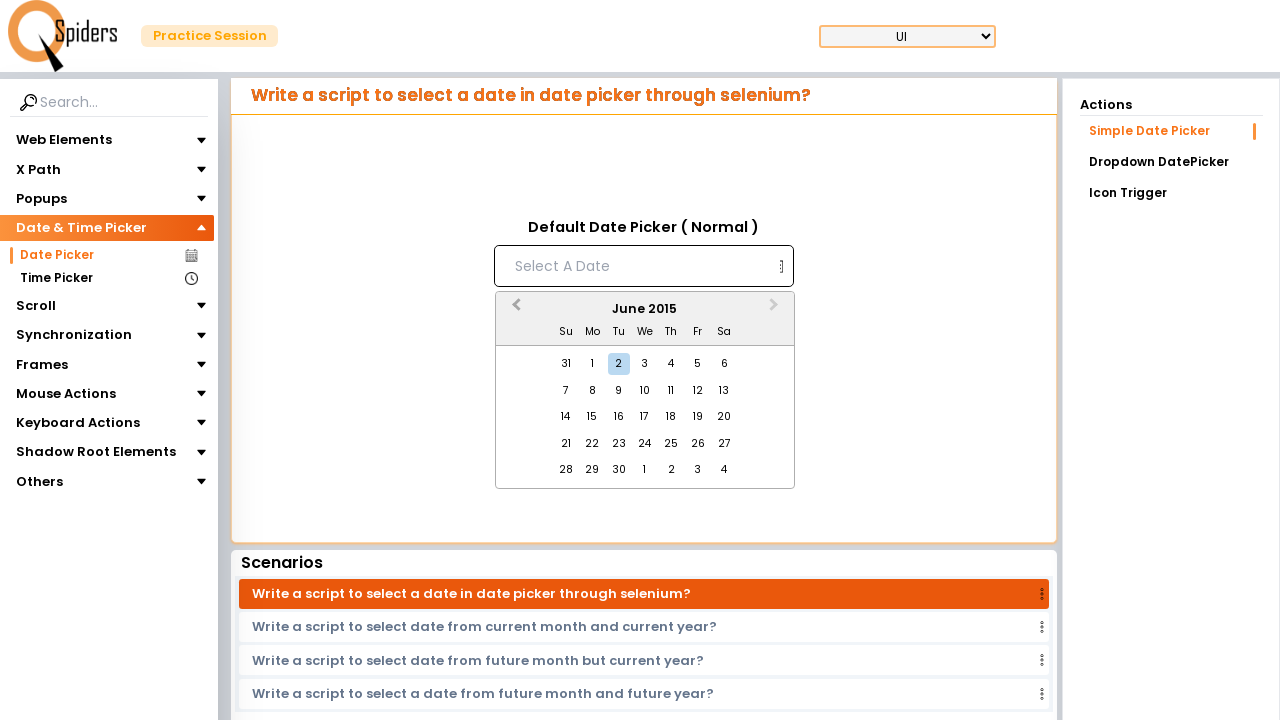

Waited for month navigation animation
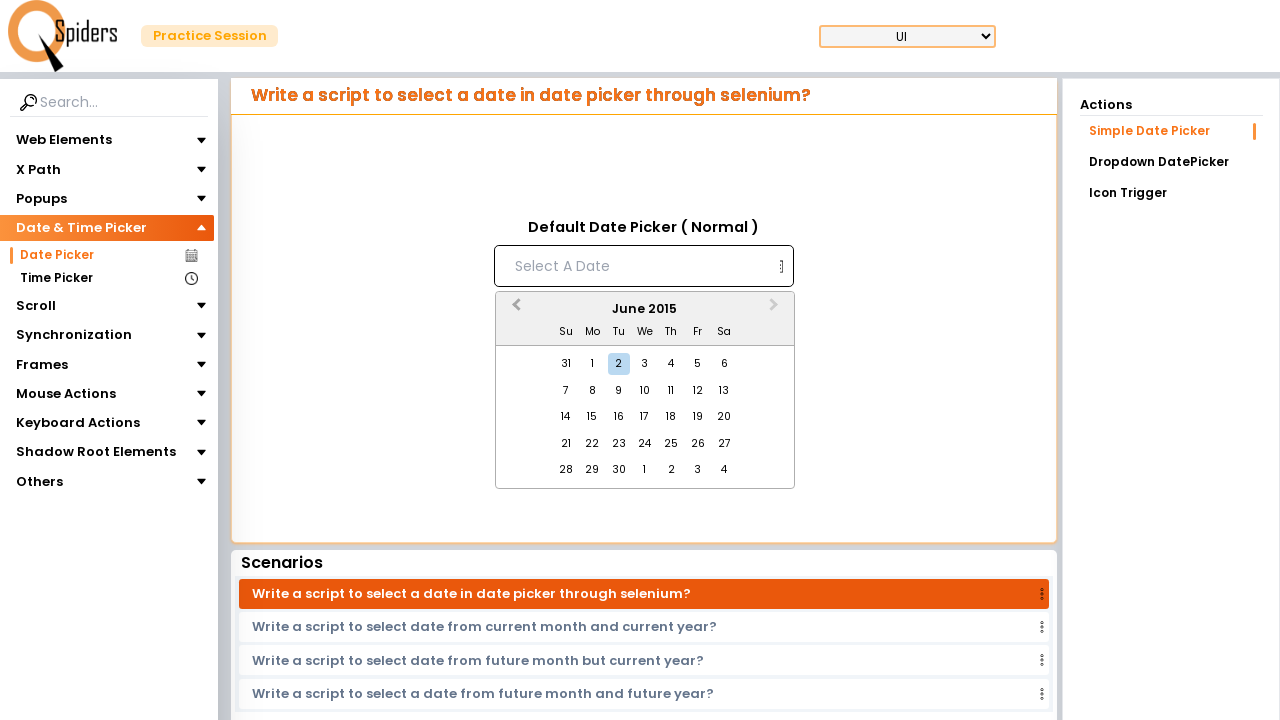

Checked current month: June 2015
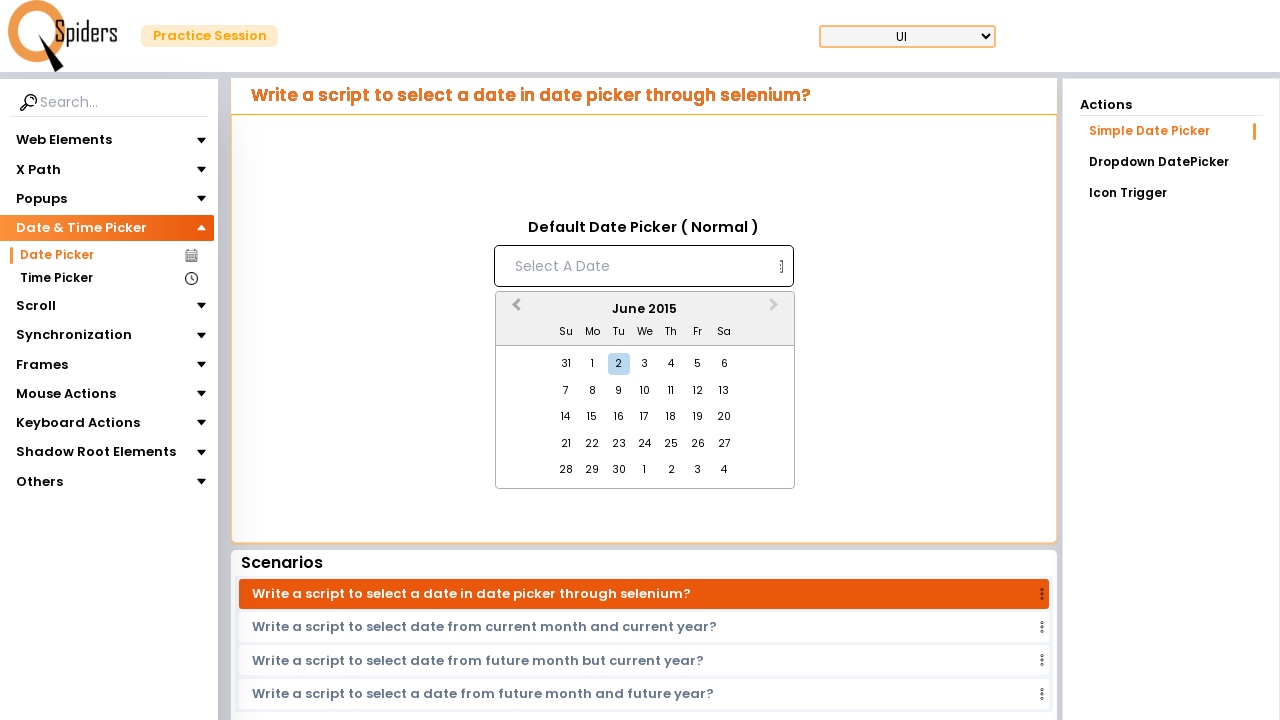

Clicked previous month button to navigate backwards at (514, 310) on button.react-datepicker__navigation.react-datepicker__navigation--previous
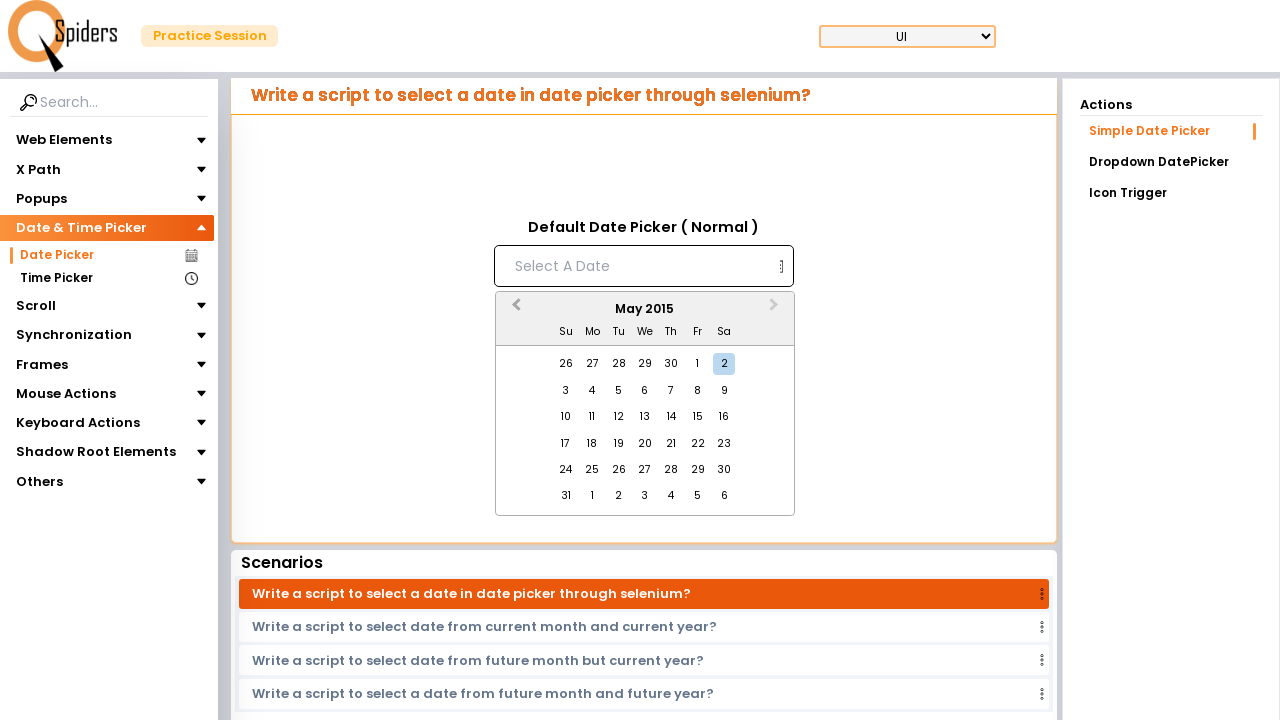

Waited for month navigation animation
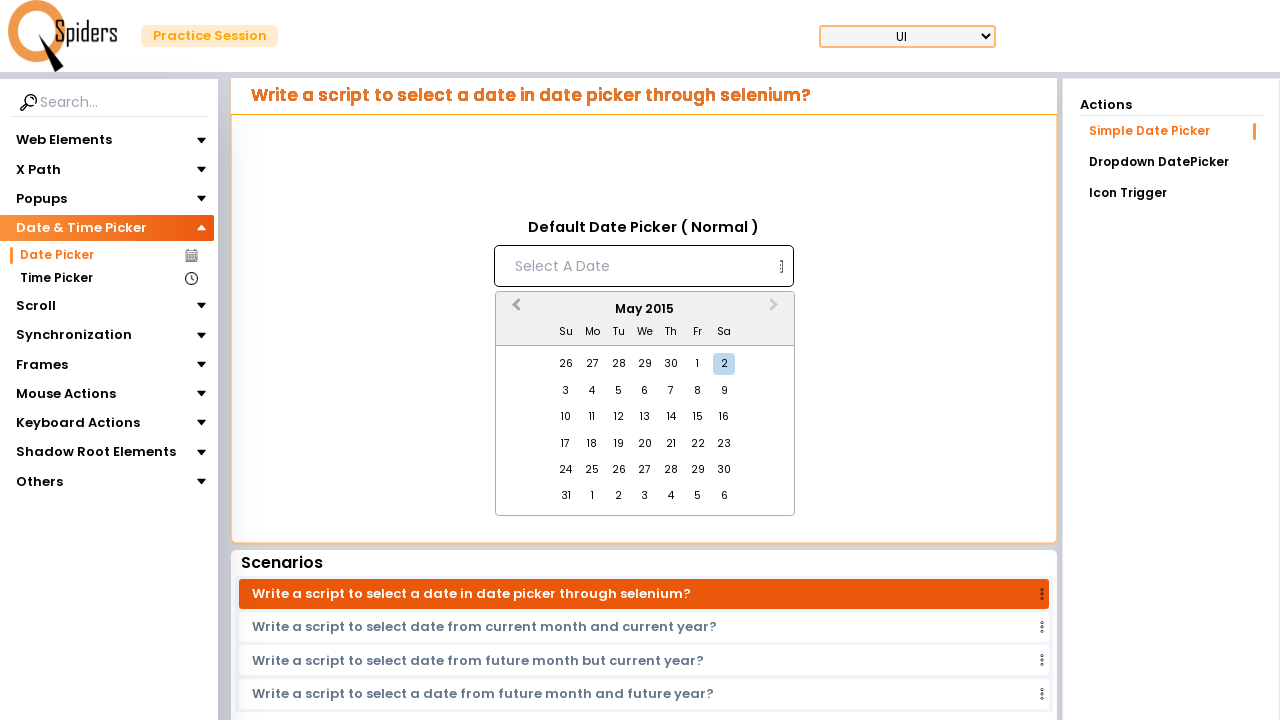

Checked current month: May 2015
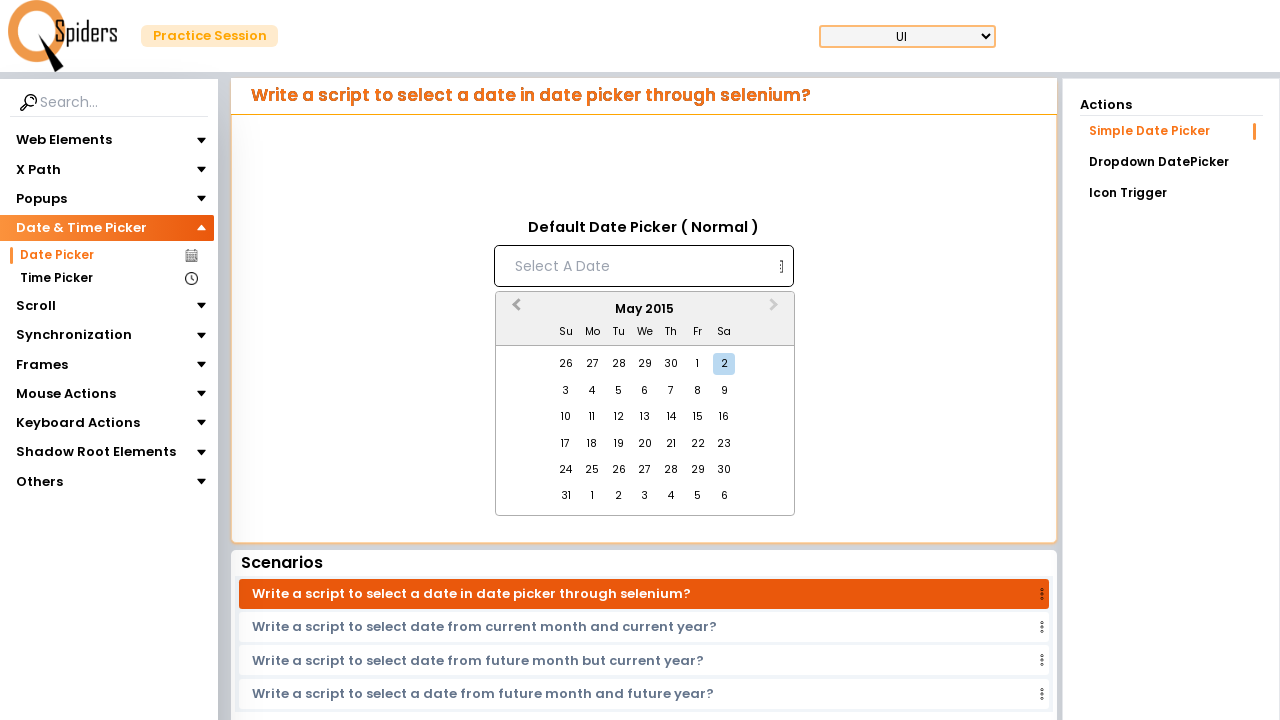

Clicked previous month button to navigate backwards at (514, 310) on button.react-datepicker__navigation.react-datepicker__navigation--previous
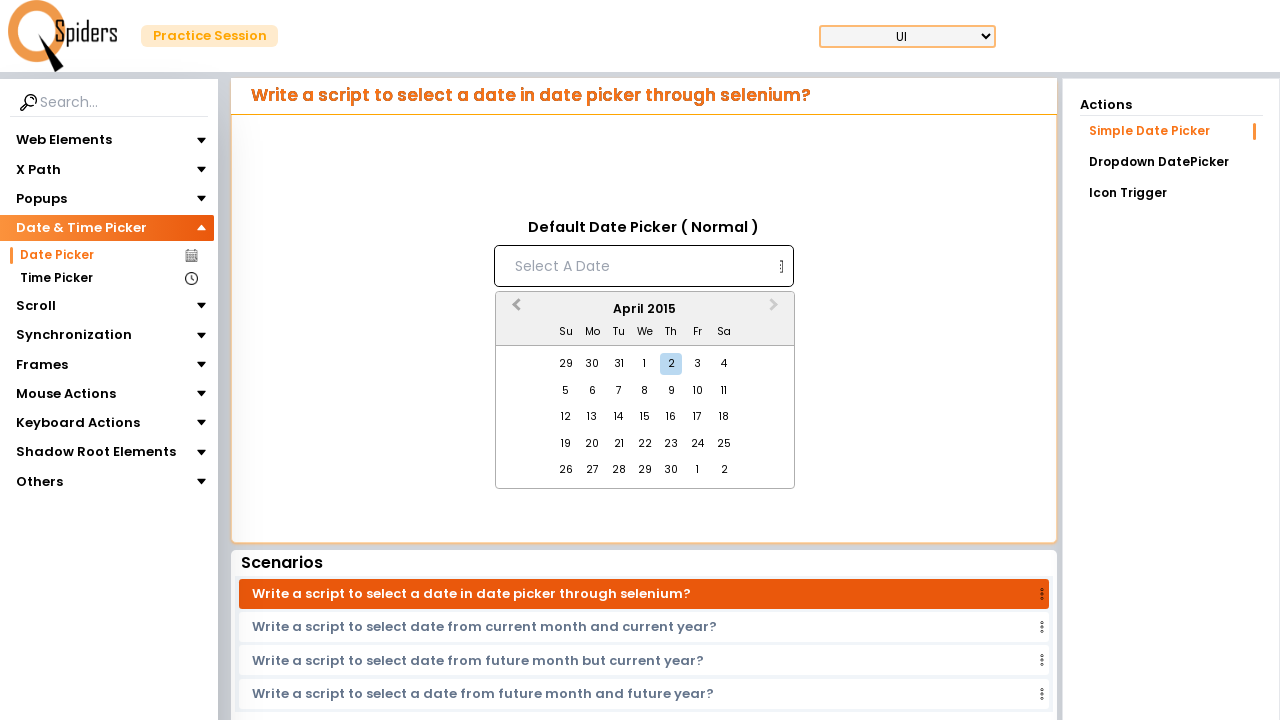

Waited for month navigation animation
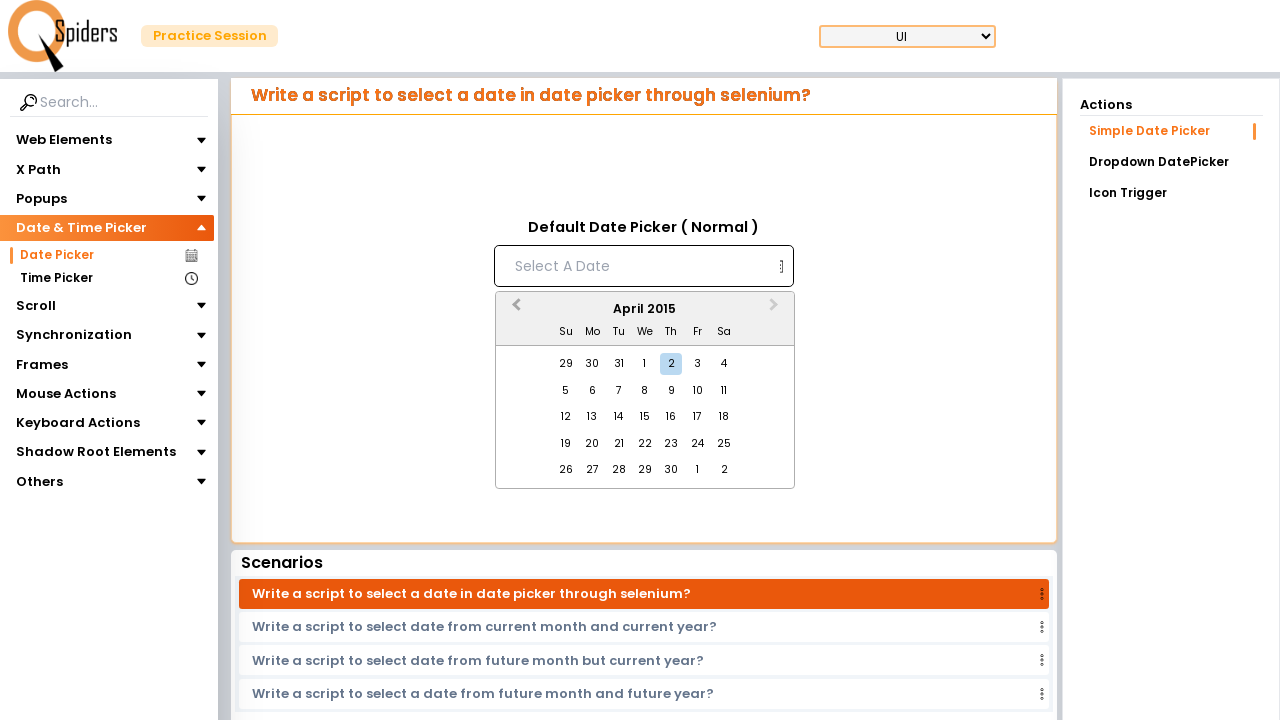

Checked current month: April 2015
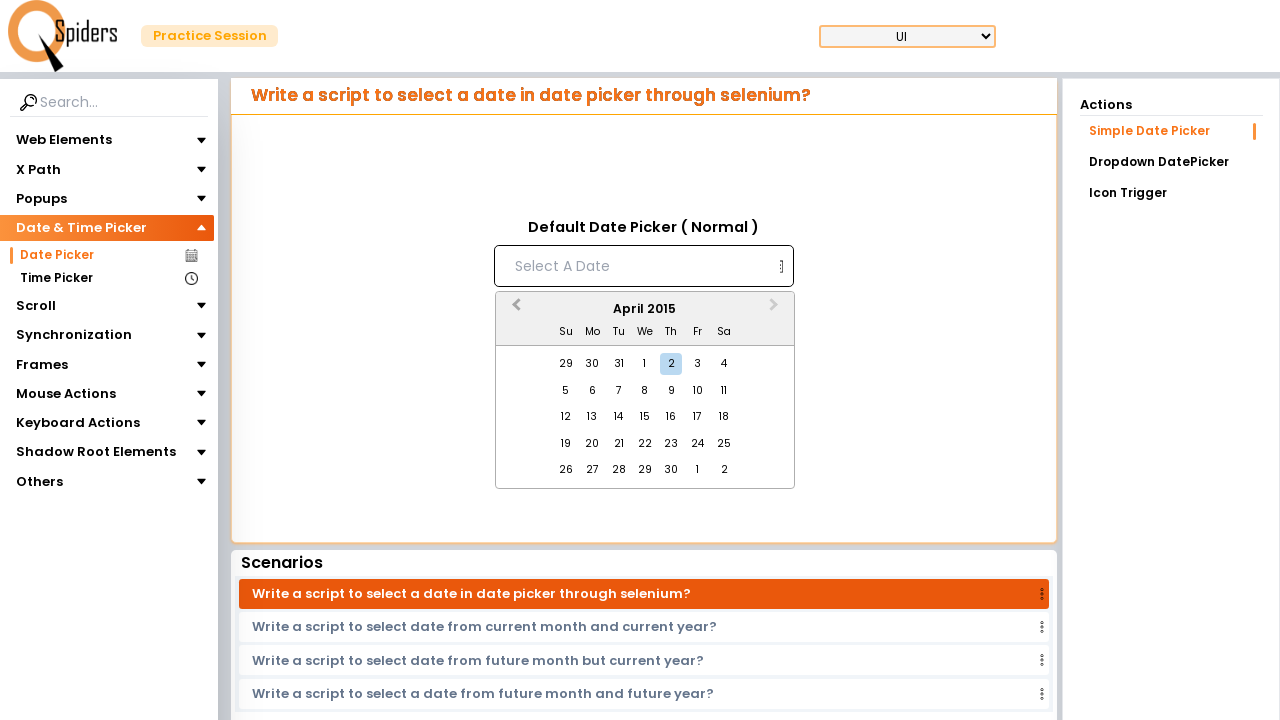

Clicked previous month button to navigate backwards at (514, 310) on button.react-datepicker__navigation.react-datepicker__navigation--previous
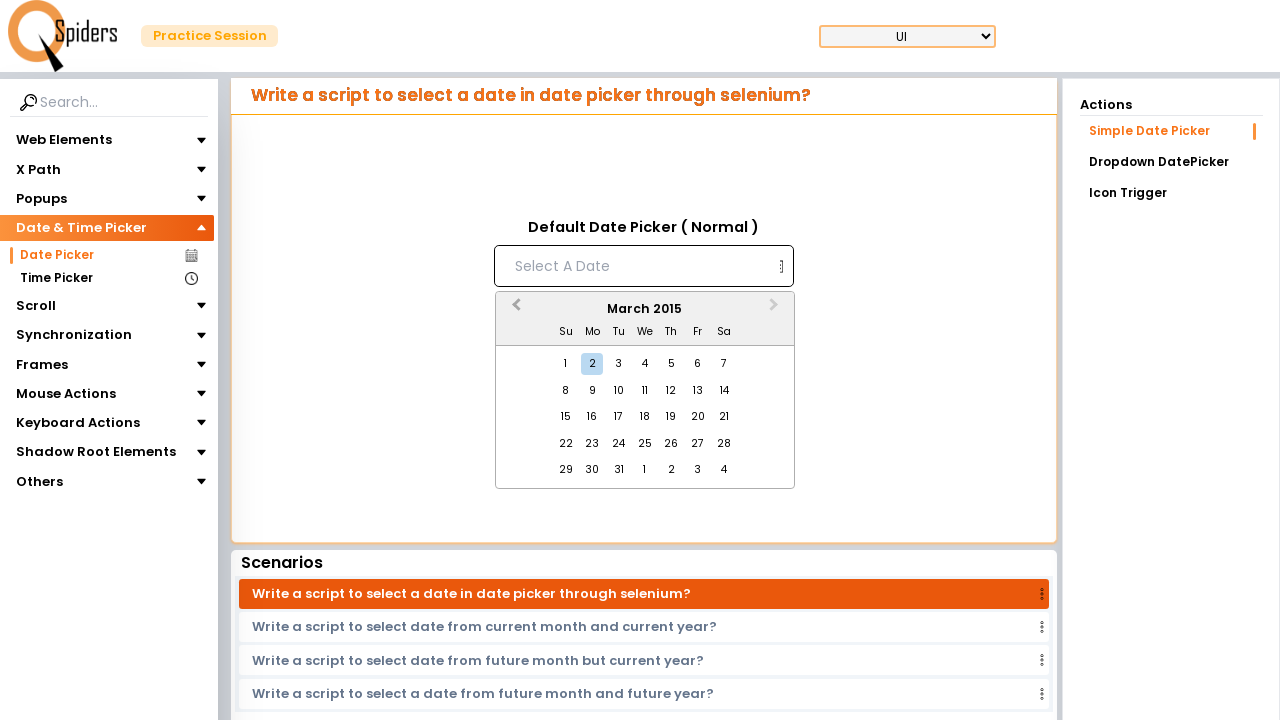

Waited for month navigation animation
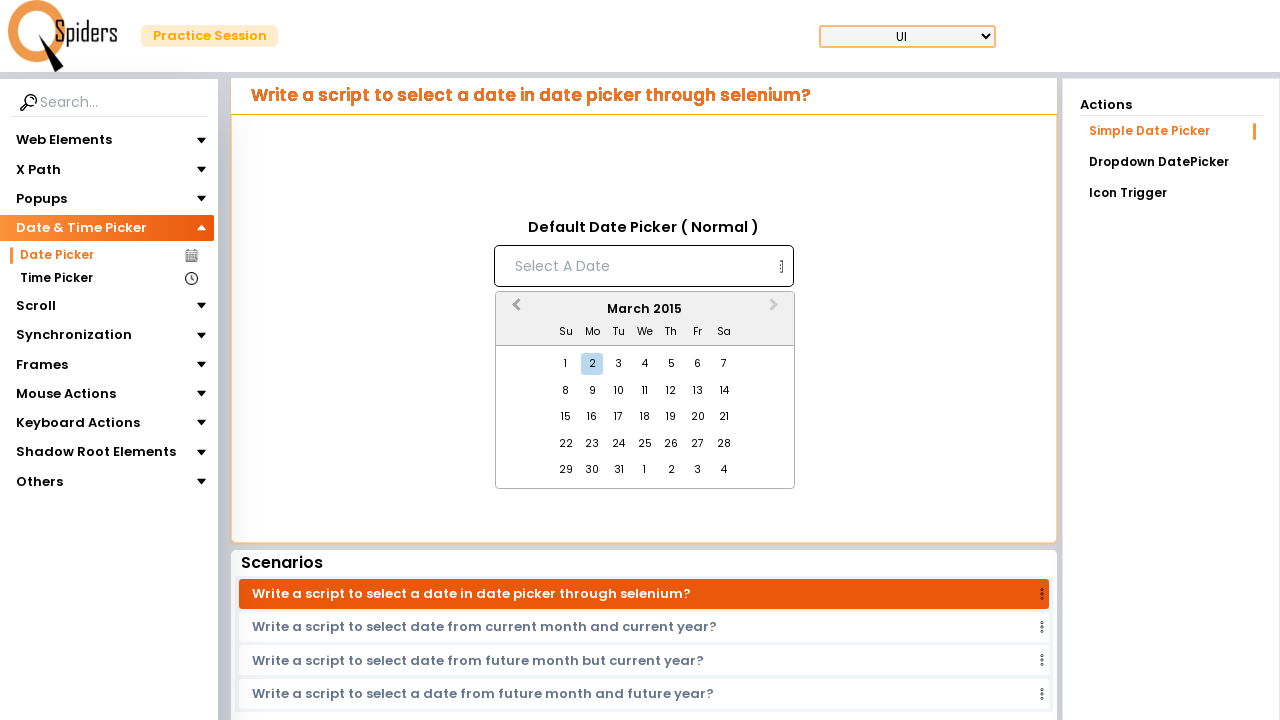

Checked current month: March 2015
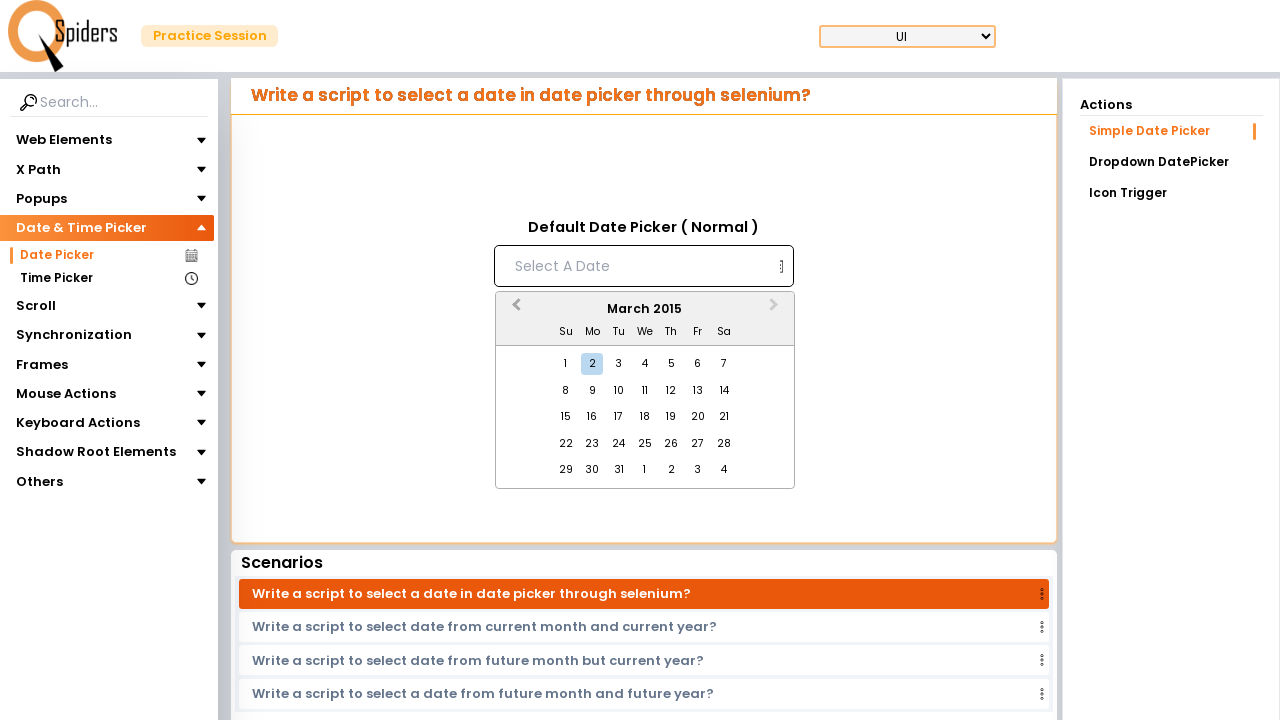

Clicked previous month button to navigate backwards at (514, 310) on button.react-datepicker__navigation.react-datepicker__navigation--previous
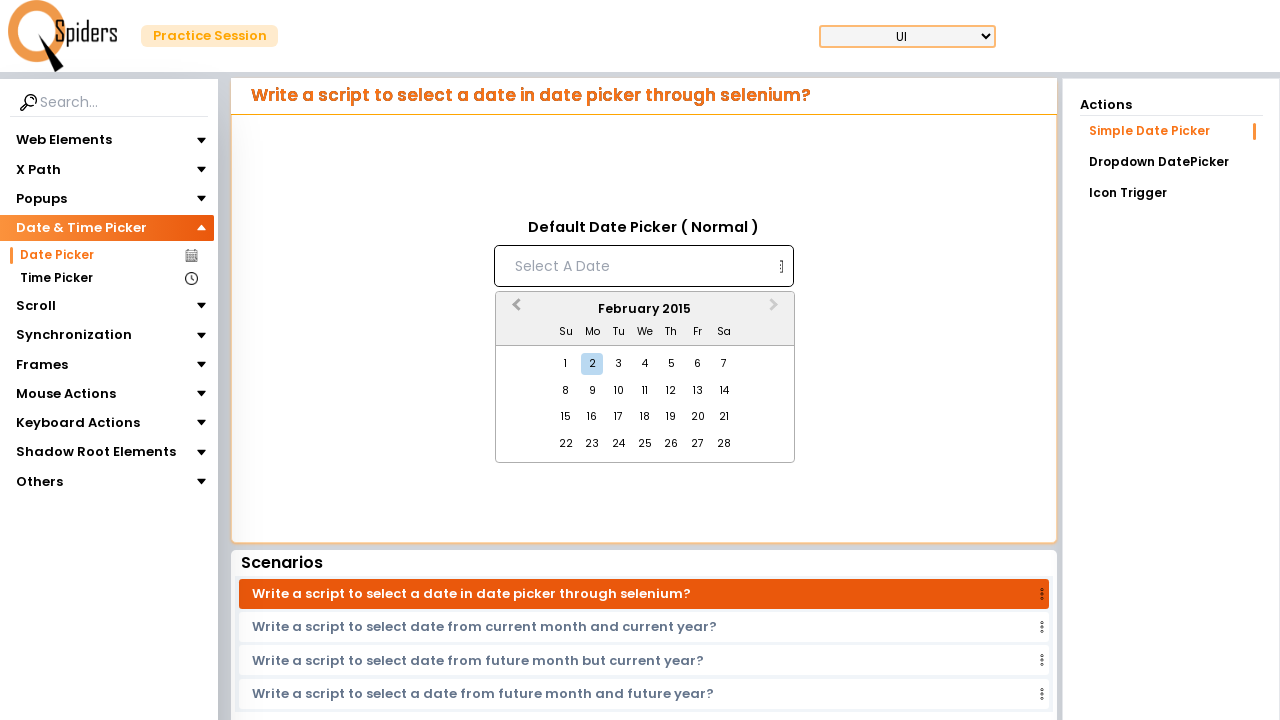

Waited for month navigation animation
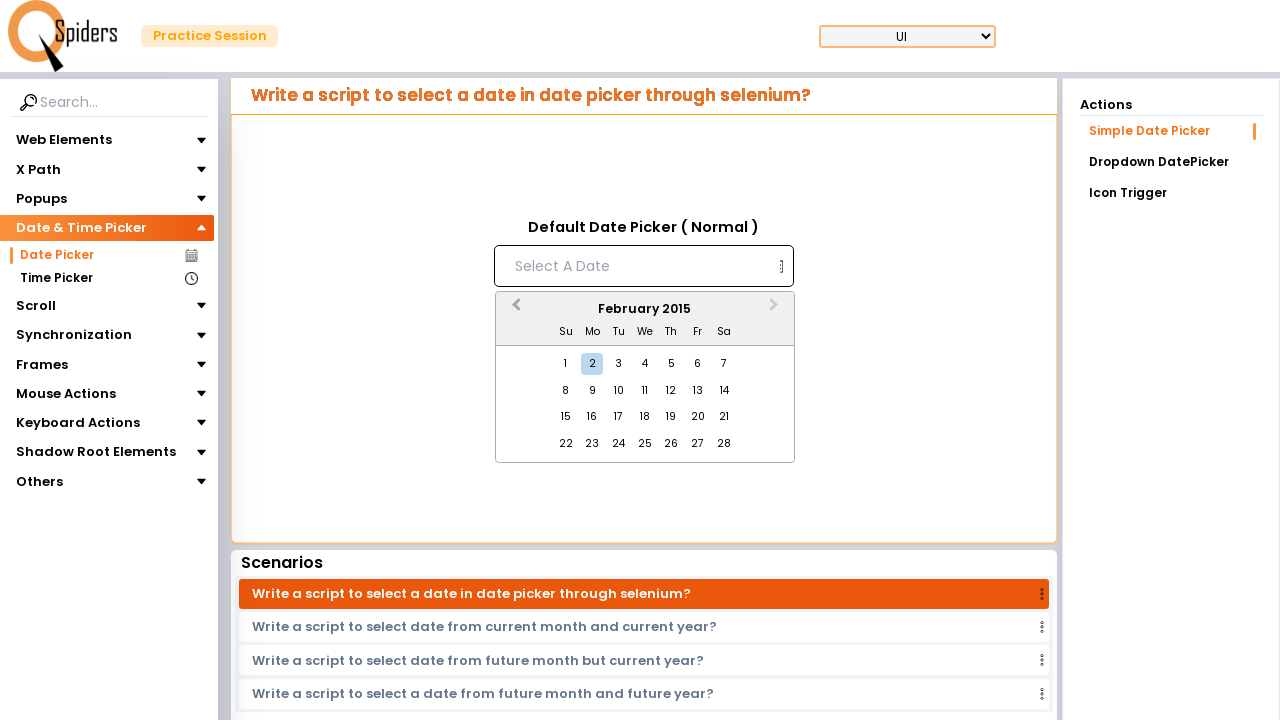

Checked current month: February 2015
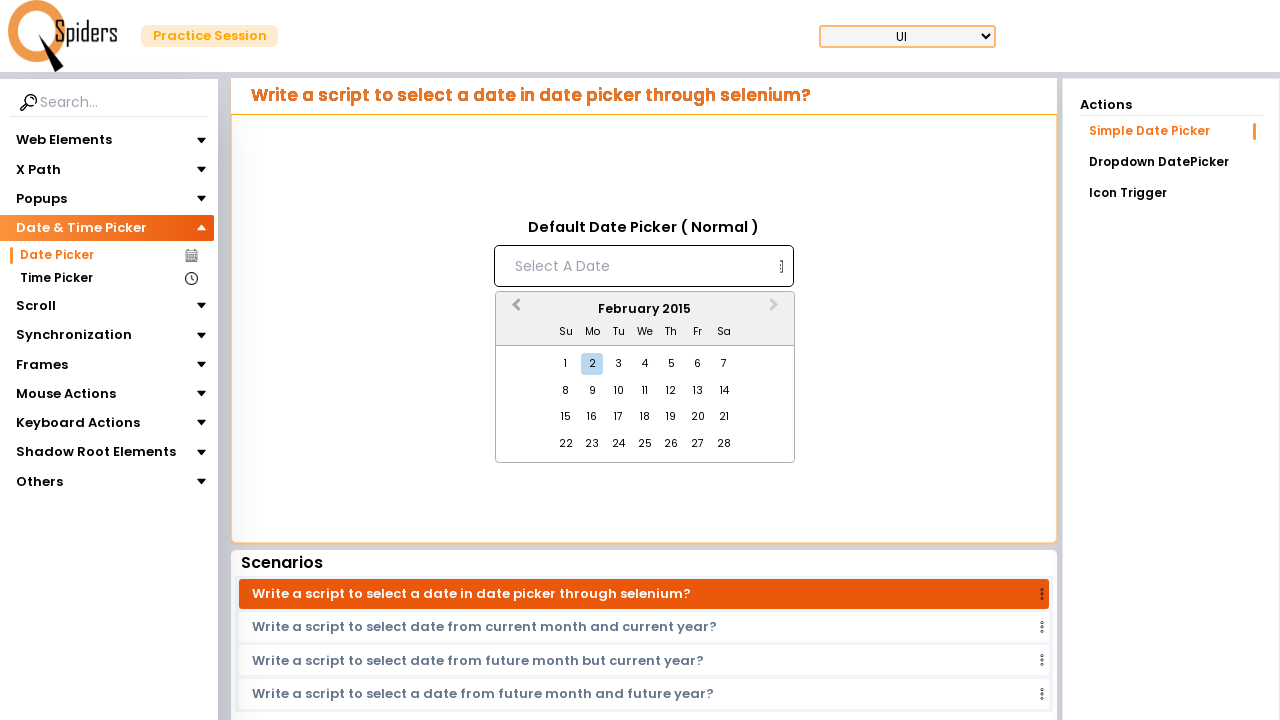

Clicked previous month button to navigate backwards at (514, 310) on button.react-datepicker__navigation.react-datepicker__navigation--previous
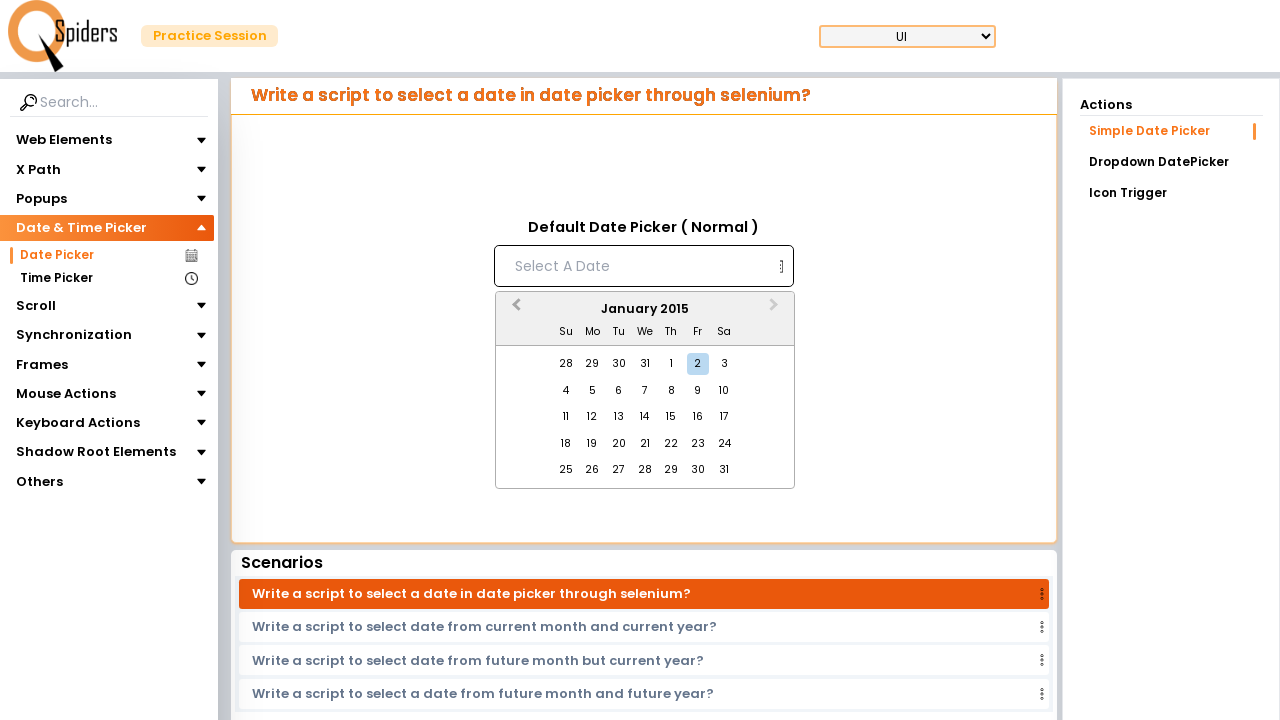

Waited for month navigation animation
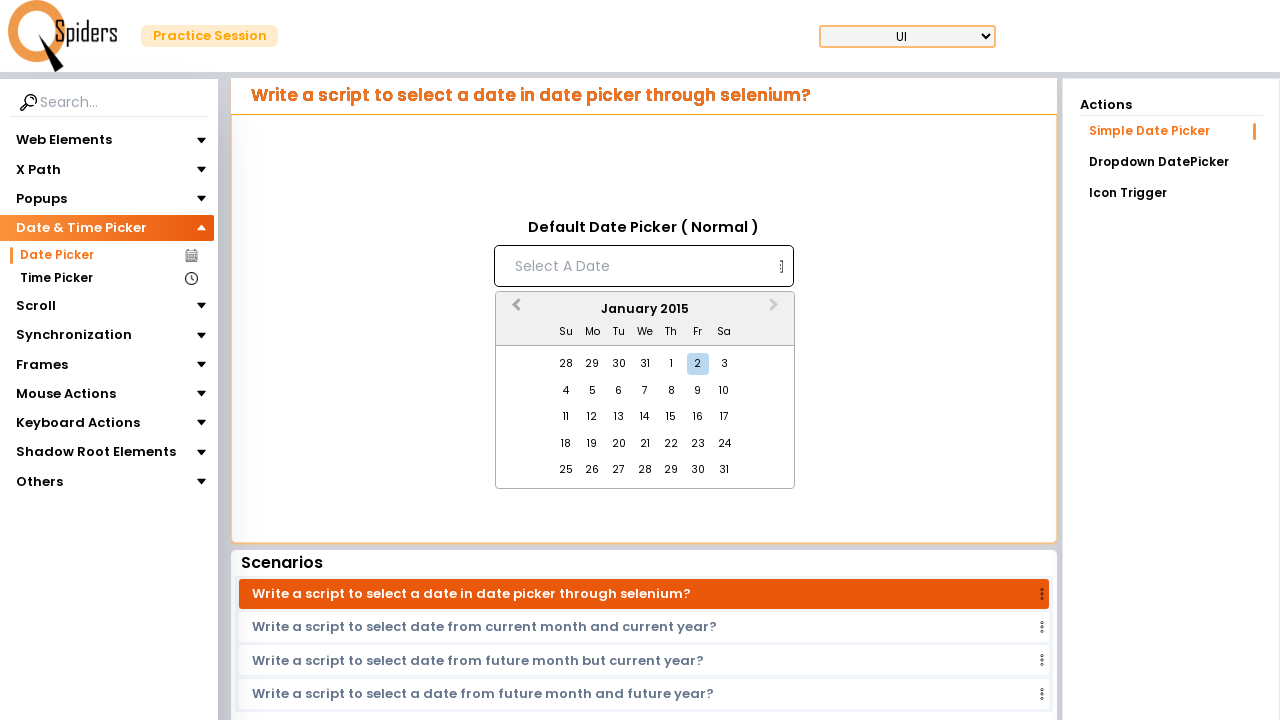

Checked current month: January 2015
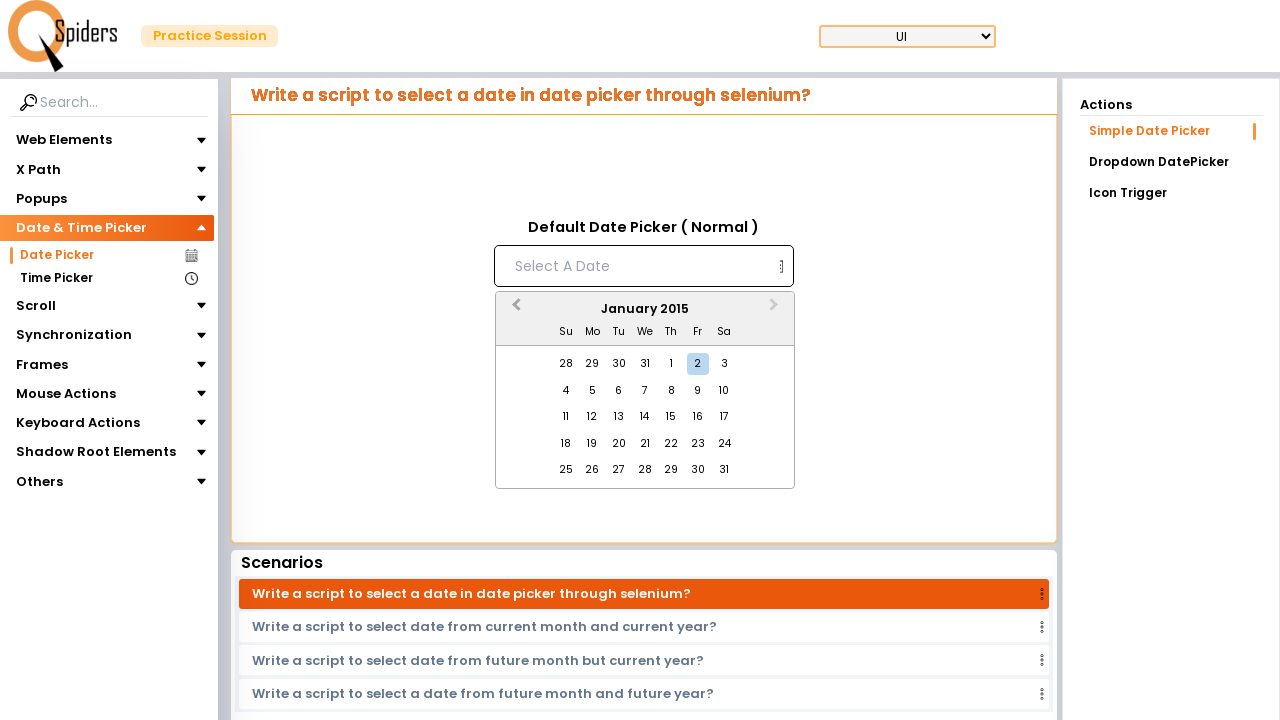

Clicked previous month button to navigate backwards at (514, 310) on button.react-datepicker__navigation.react-datepicker__navigation--previous
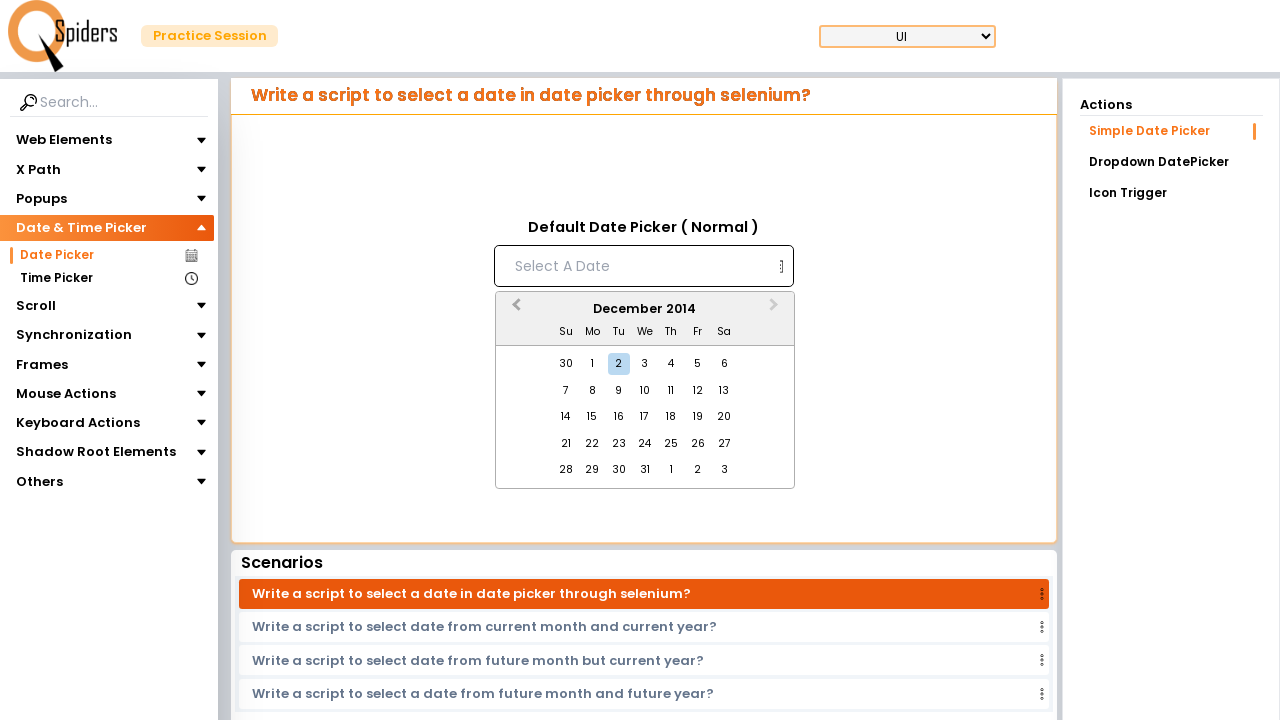

Waited for month navigation animation
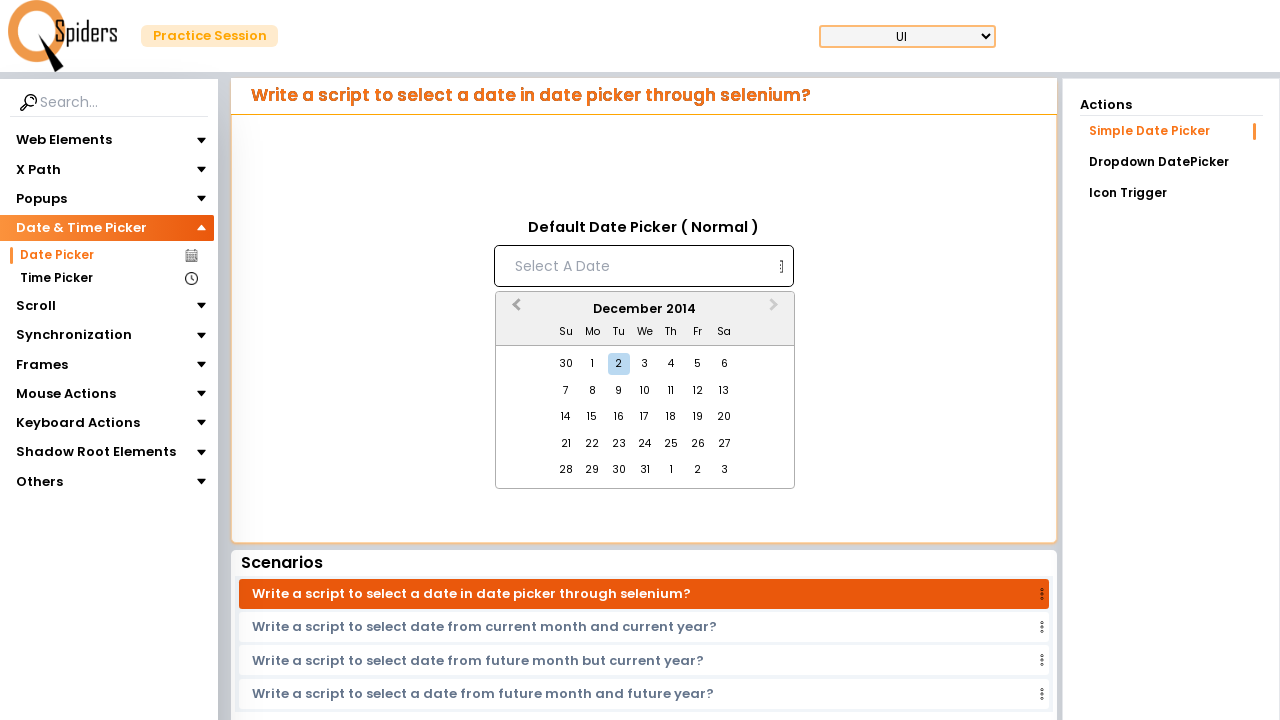

Checked current month: December 2014
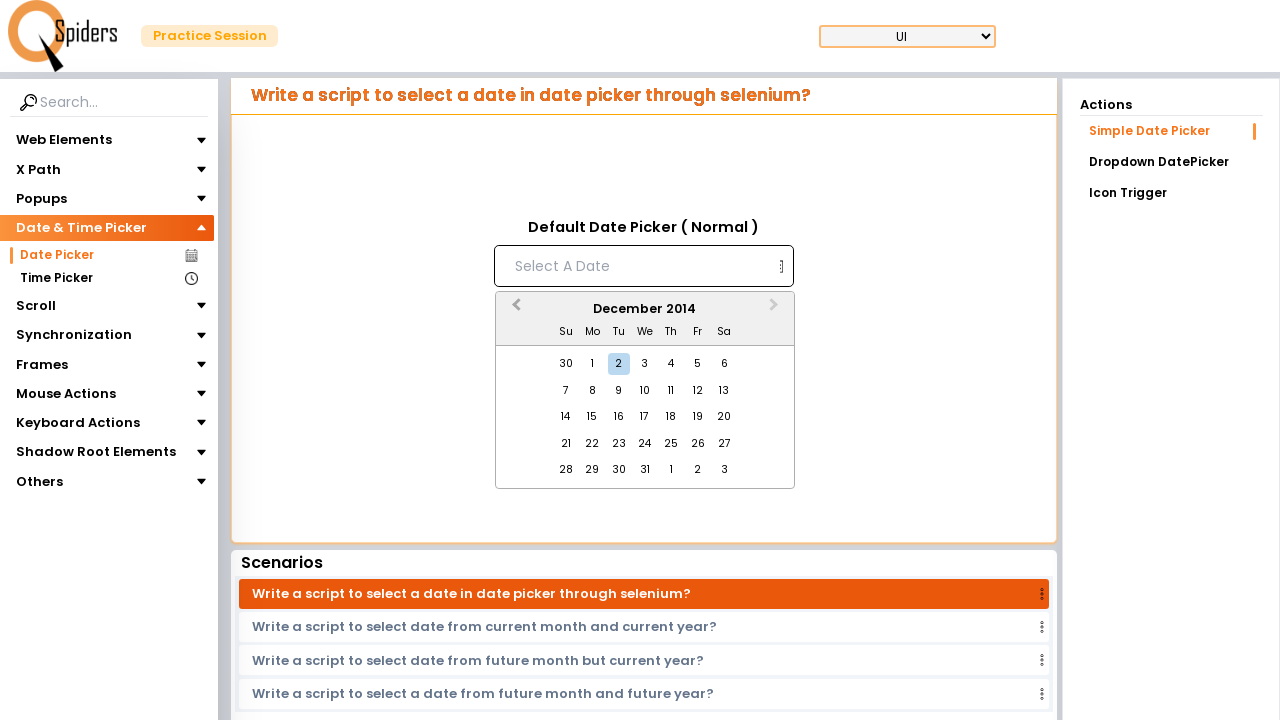

Clicked previous month button to navigate backwards at (514, 310) on button.react-datepicker__navigation.react-datepicker__navigation--previous
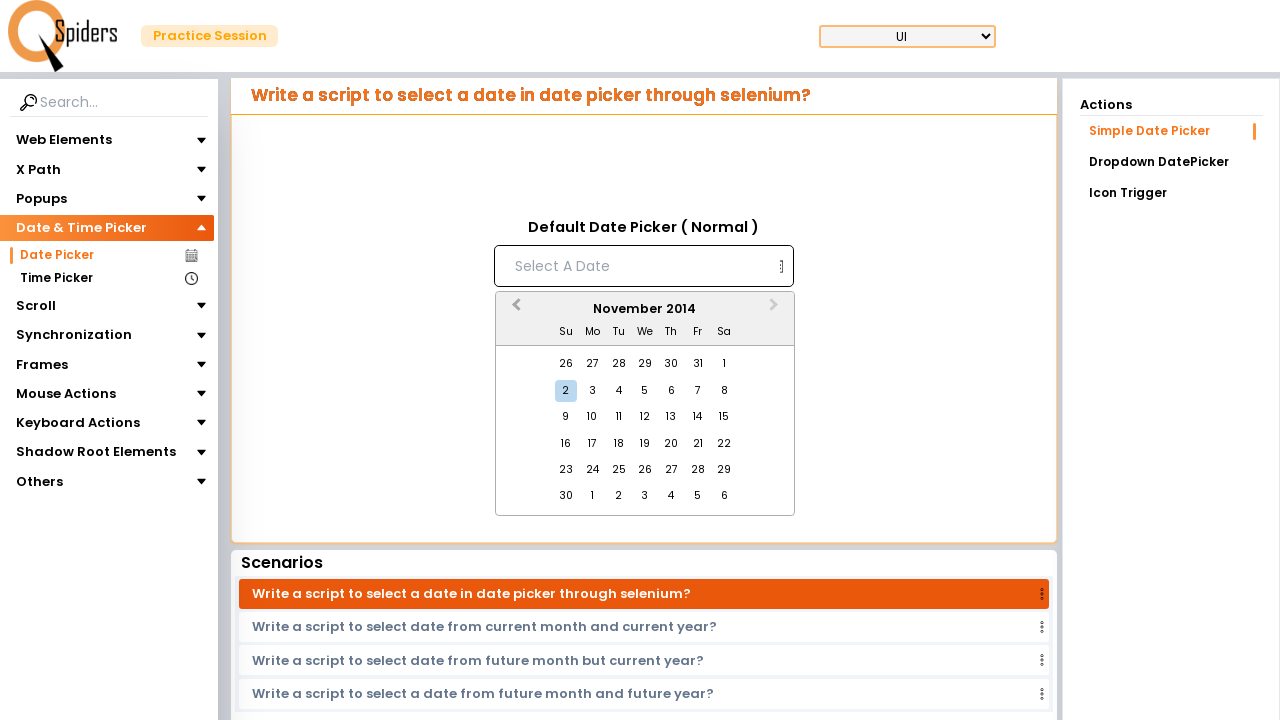

Waited for month navigation animation
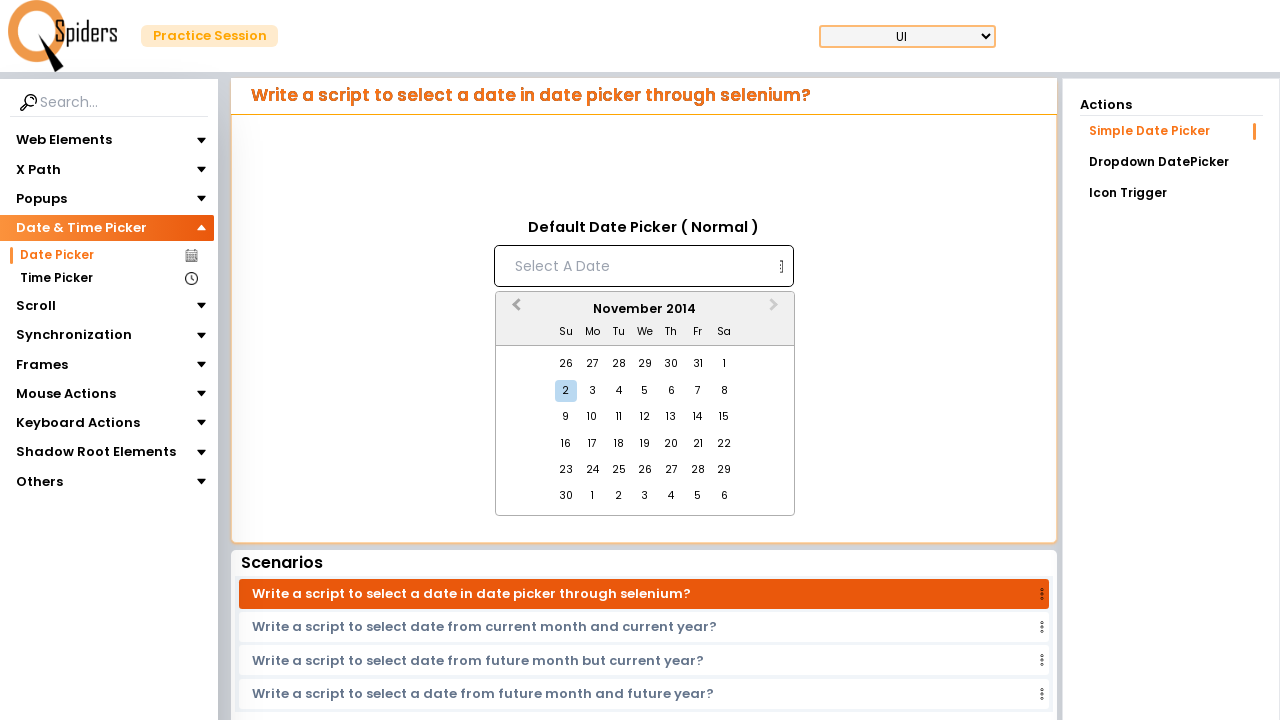

Checked current month: November 2014
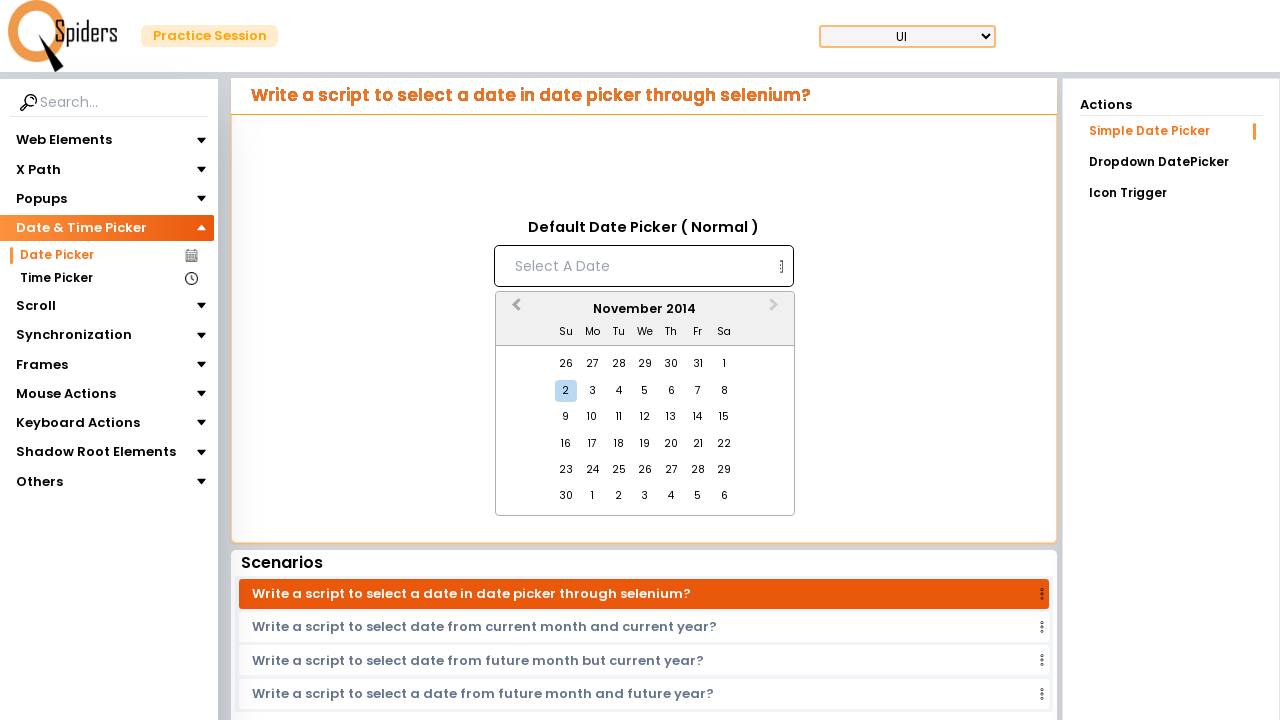

Clicked previous month button to navigate backwards at (514, 310) on button.react-datepicker__navigation.react-datepicker__navigation--previous
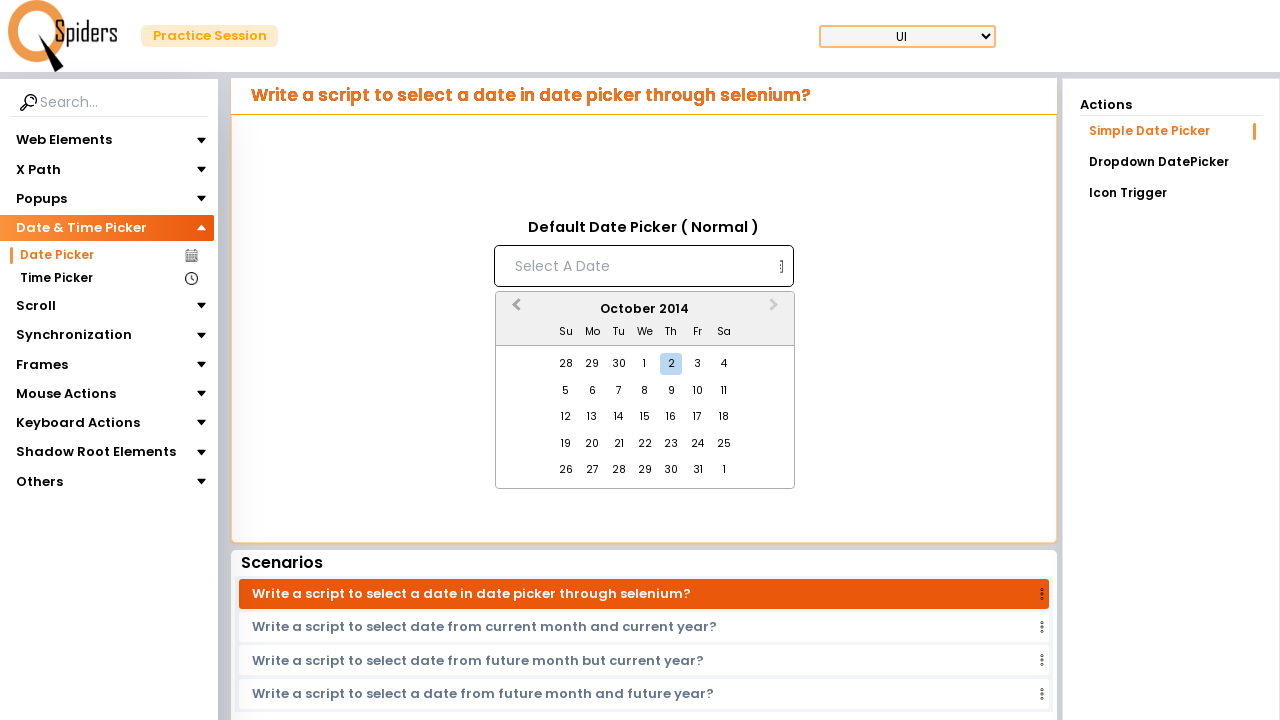

Waited for month navigation animation
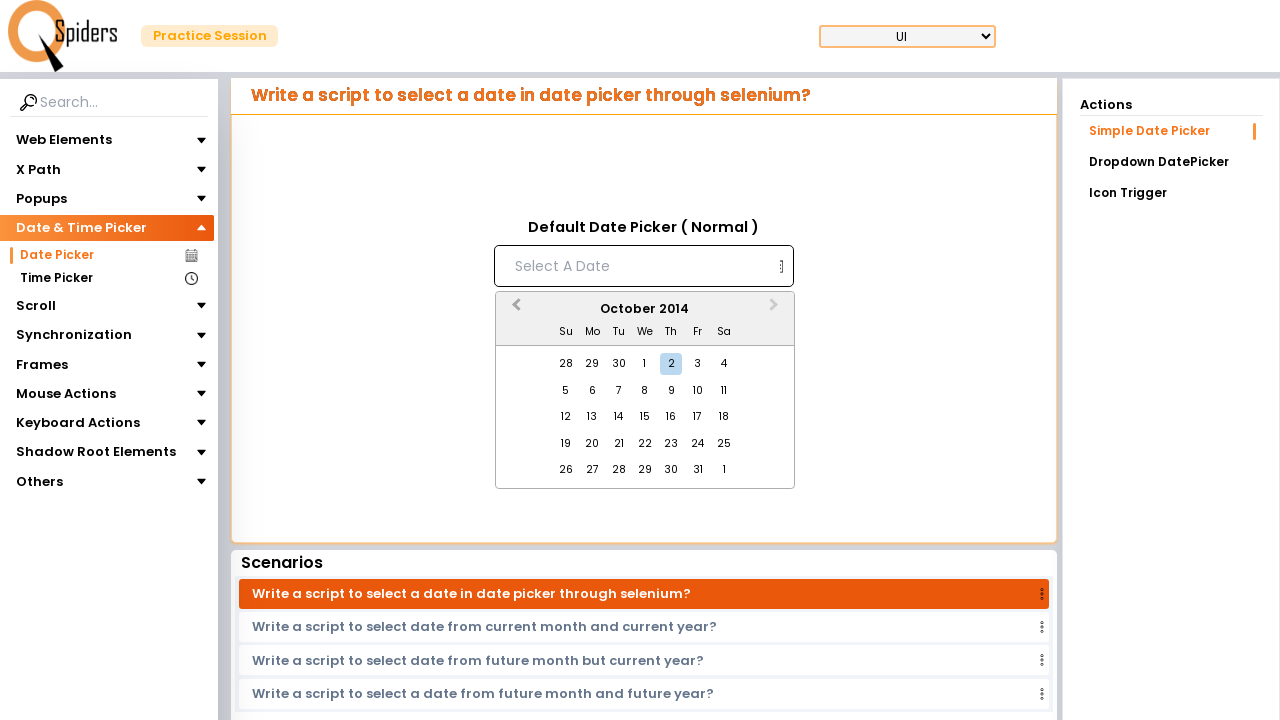

Checked current month: October 2014
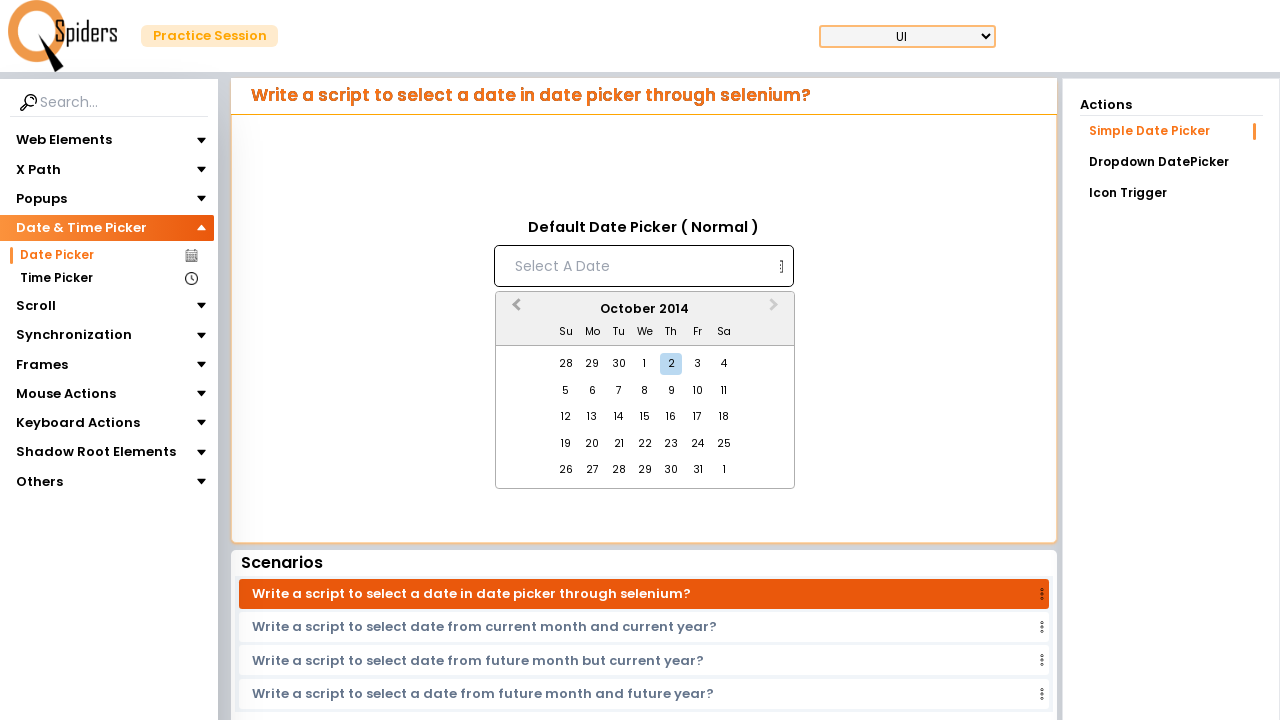

Clicked previous month button to navigate backwards at (514, 310) on button.react-datepicker__navigation.react-datepicker__navigation--previous
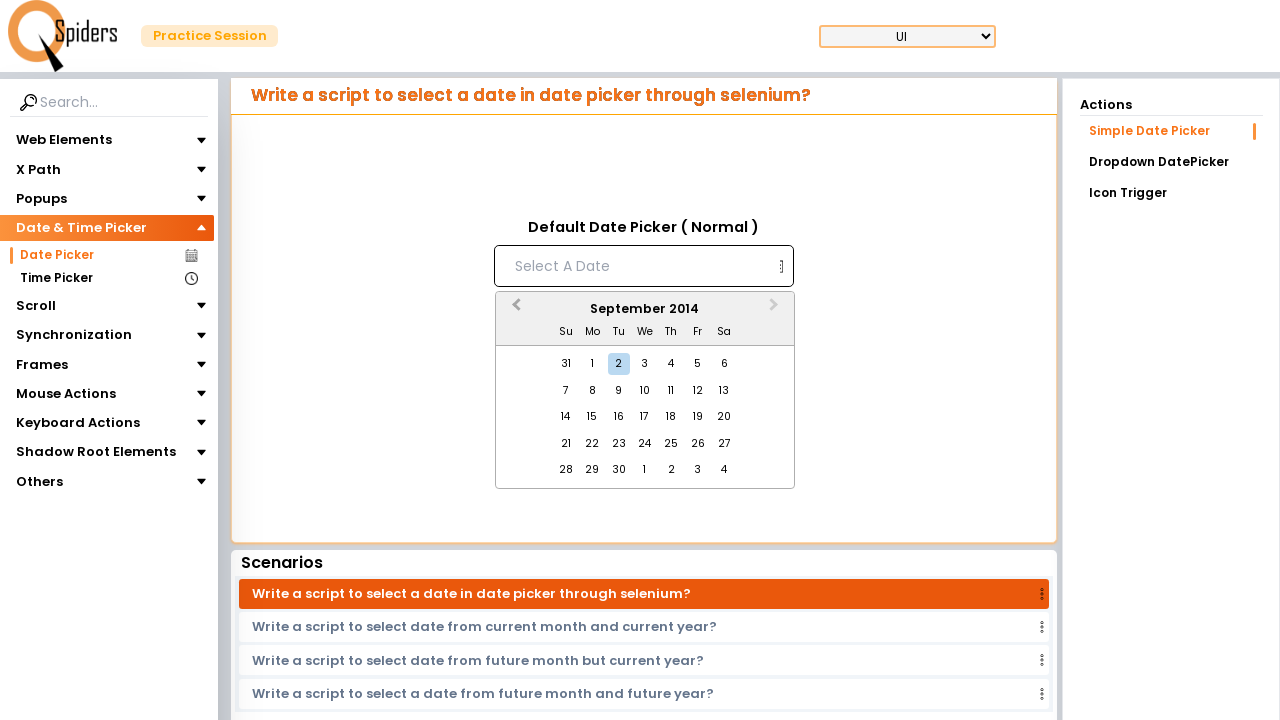

Waited for month navigation animation
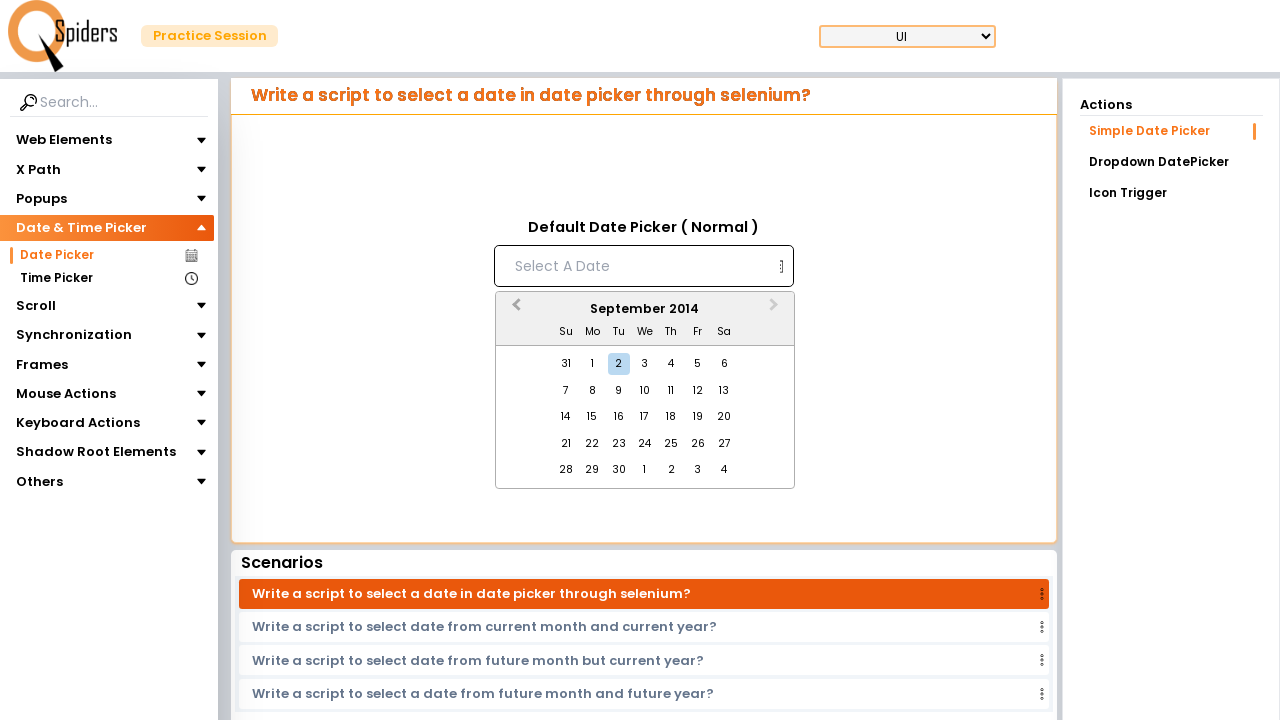

Checked current month: September 2014
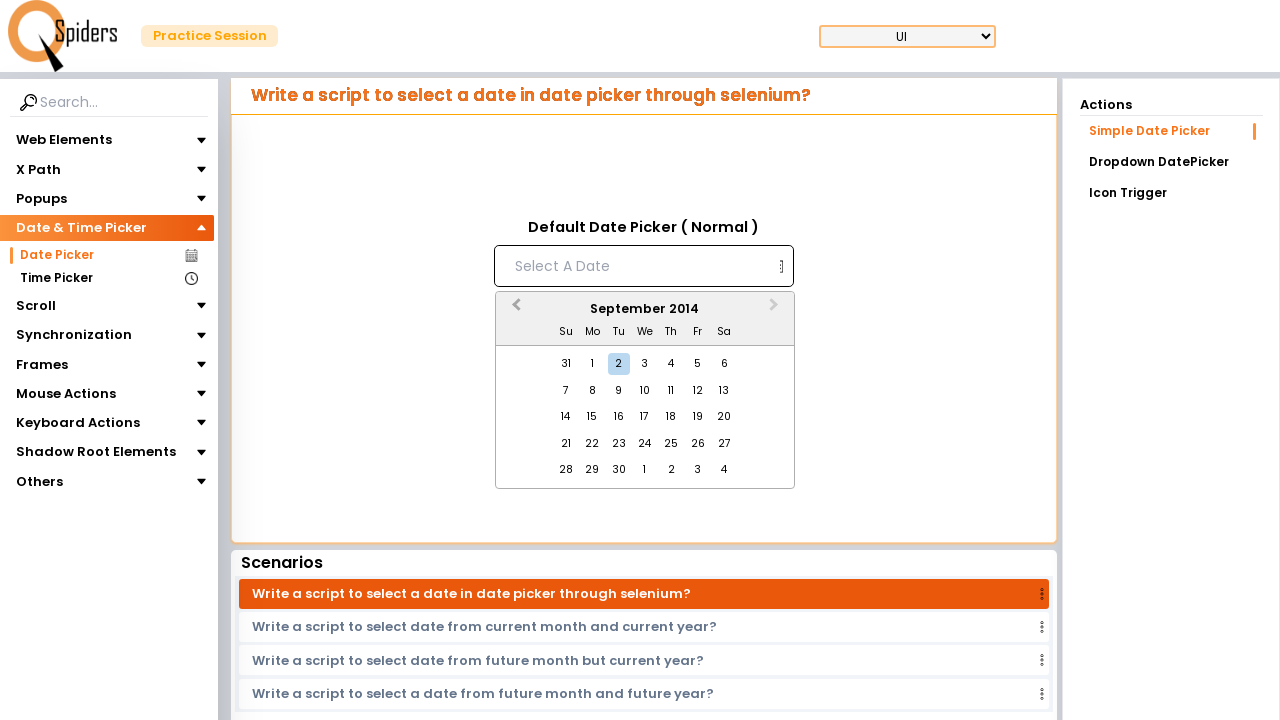

Clicked previous month button to navigate backwards at (514, 310) on button.react-datepicker__navigation.react-datepicker__navigation--previous
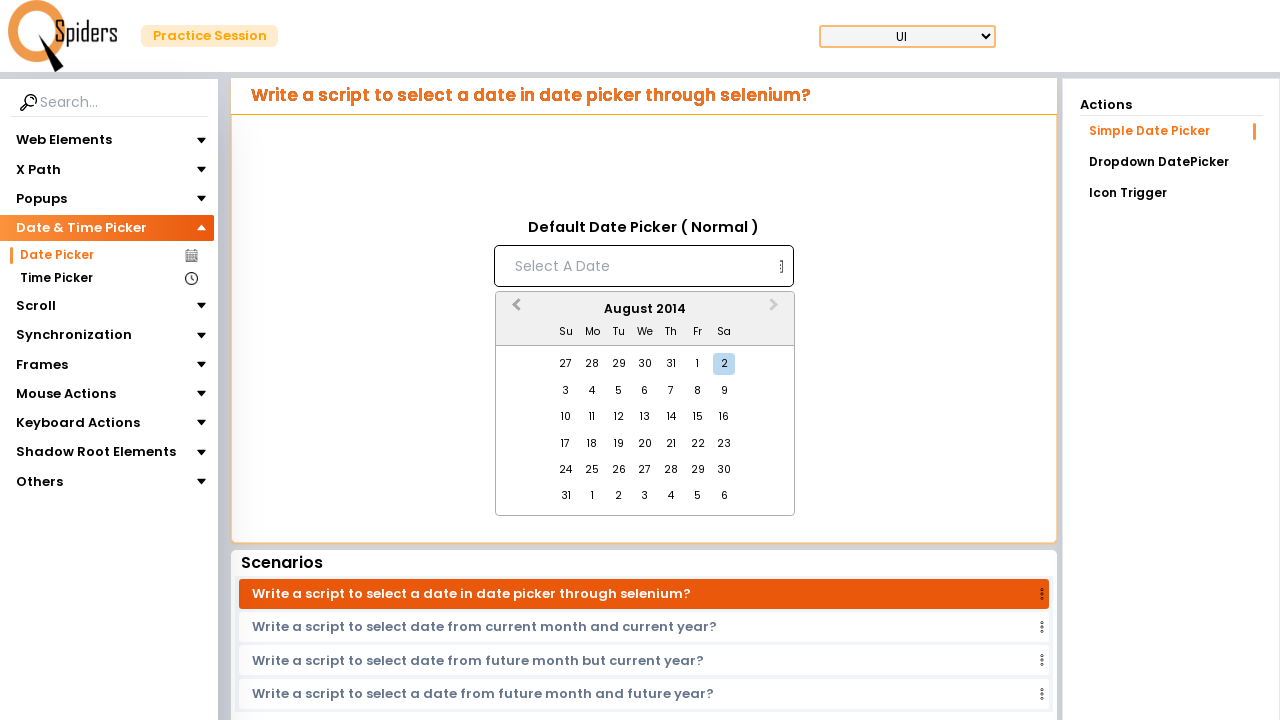

Waited for month navigation animation
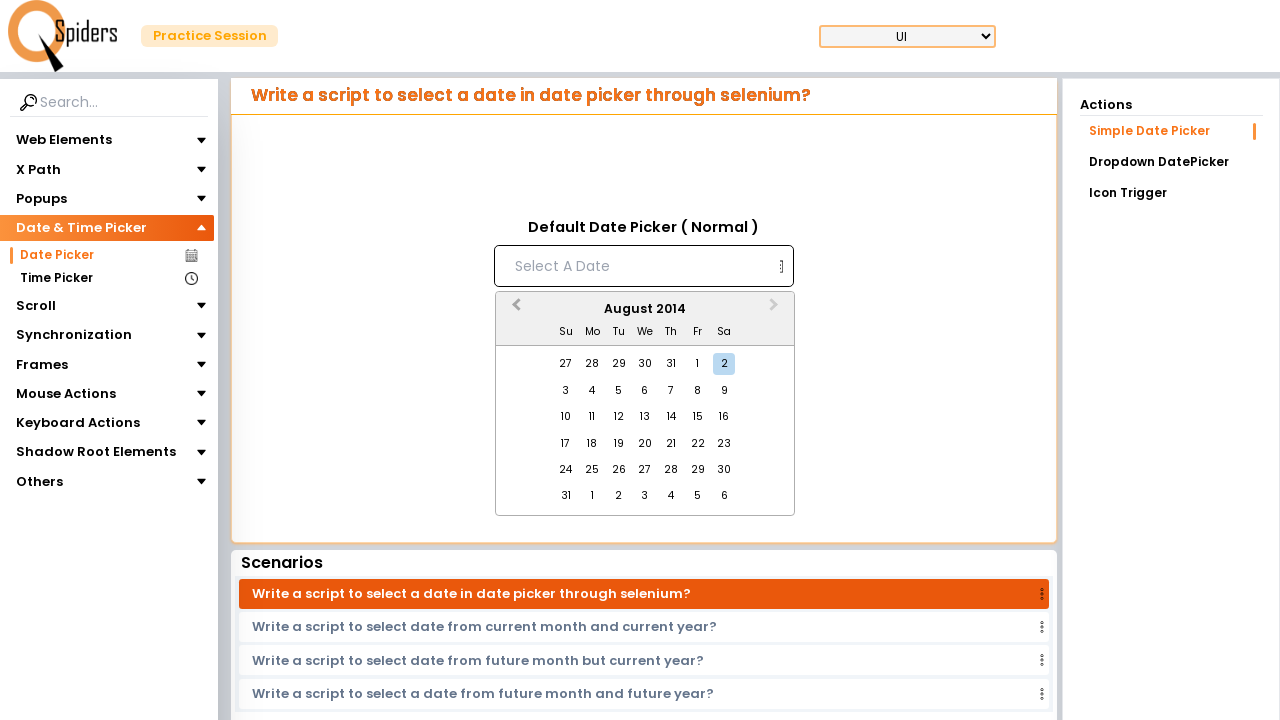

Checked current month: August 2014
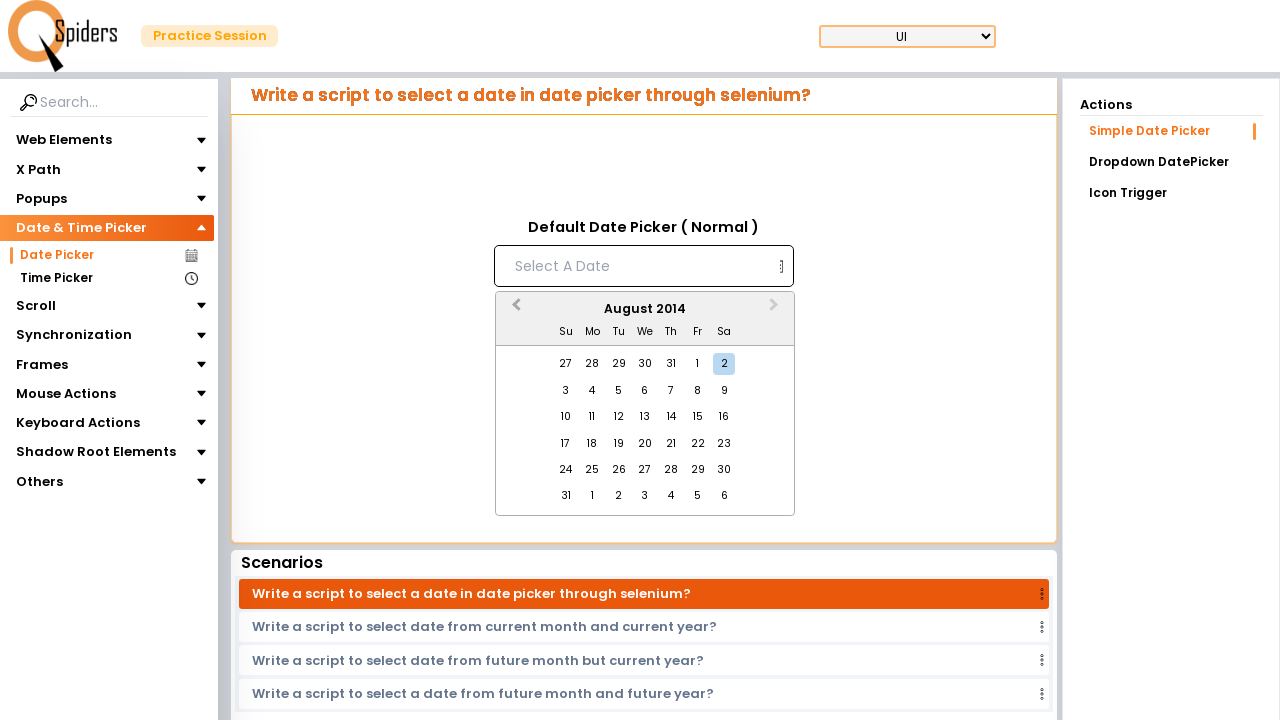

Clicked previous month button to navigate backwards at (514, 310) on button.react-datepicker__navigation.react-datepicker__navigation--previous
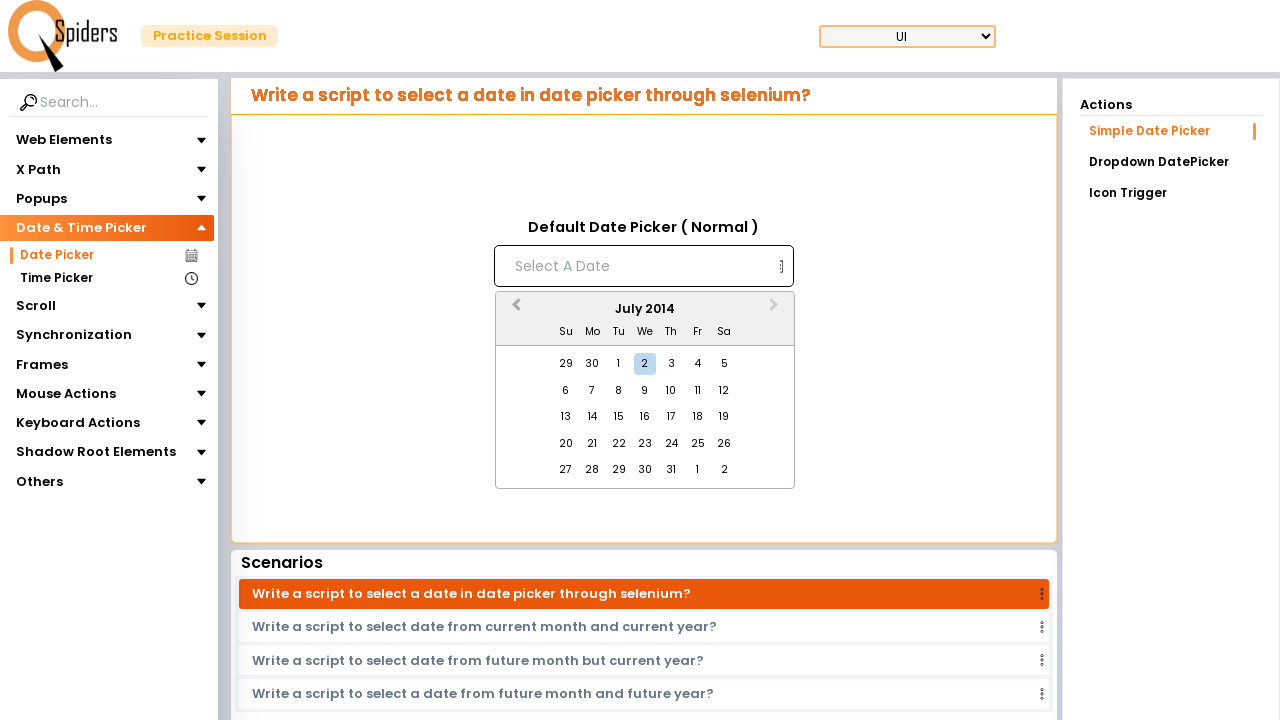

Waited for month navigation animation
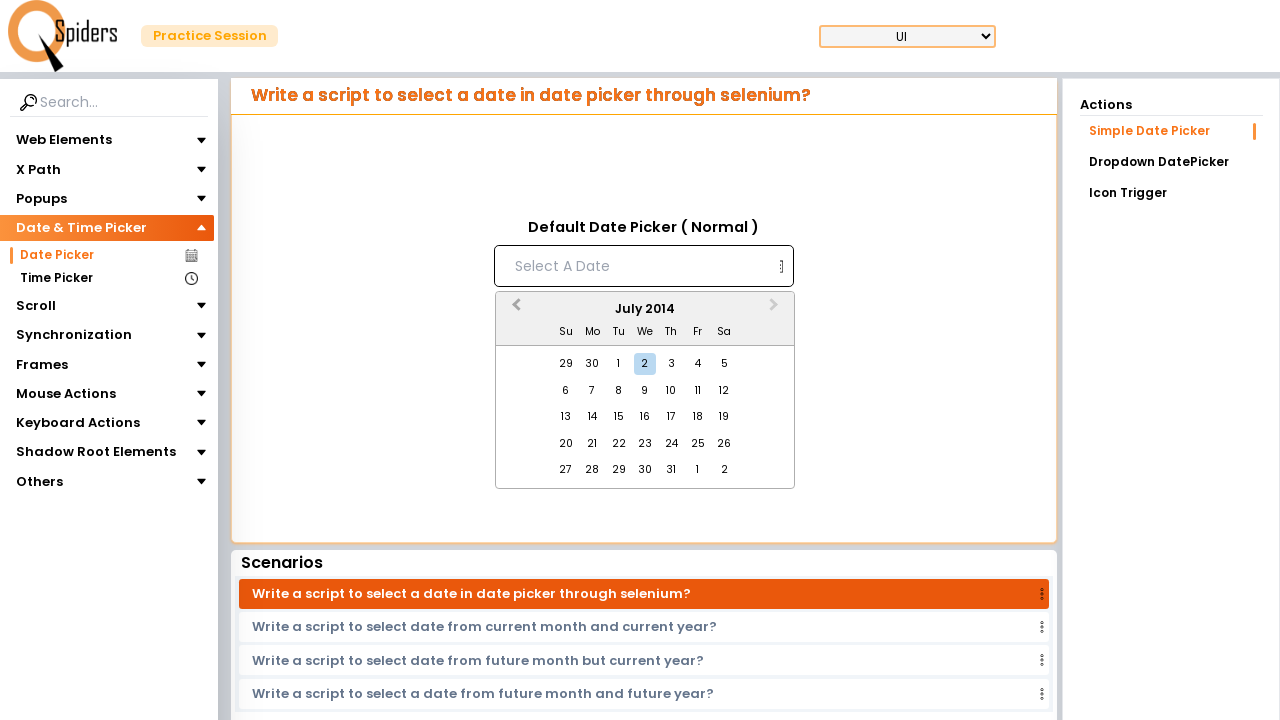

Checked current month: July 2014
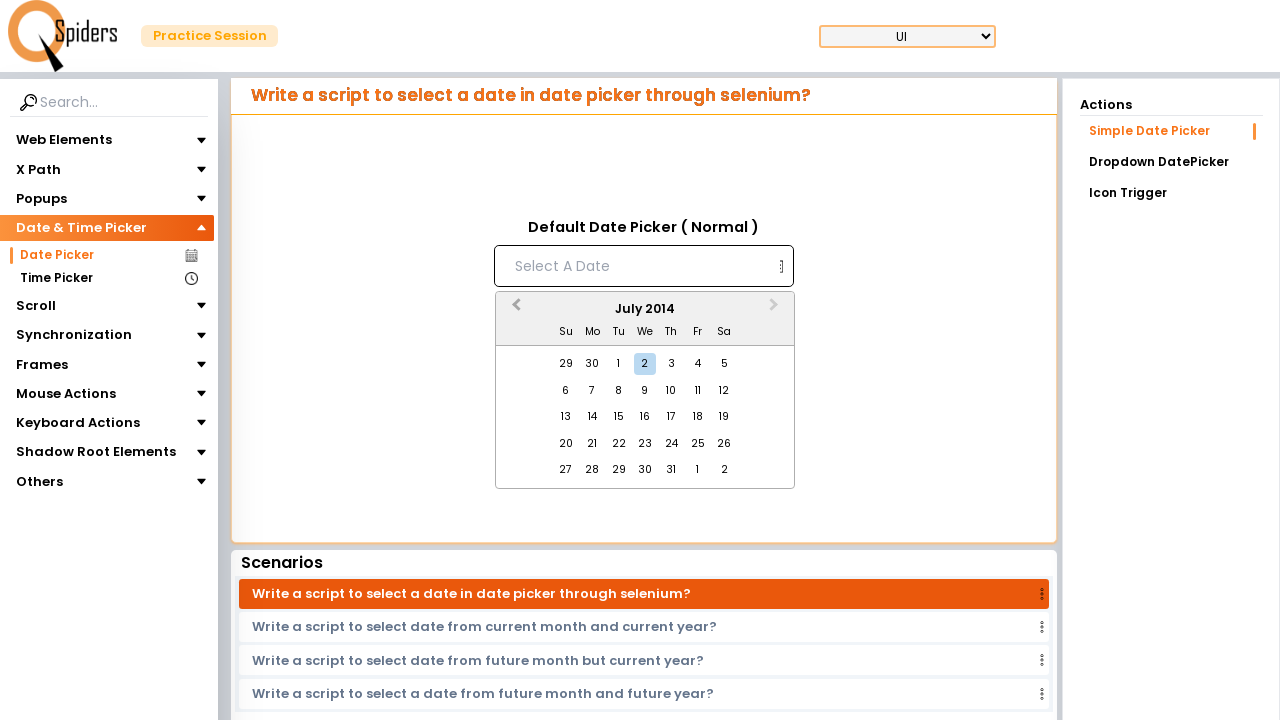

Clicked previous month button to navigate backwards at (514, 310) on button.react-datepicker__navigation.react-datepicker__navigation--previous
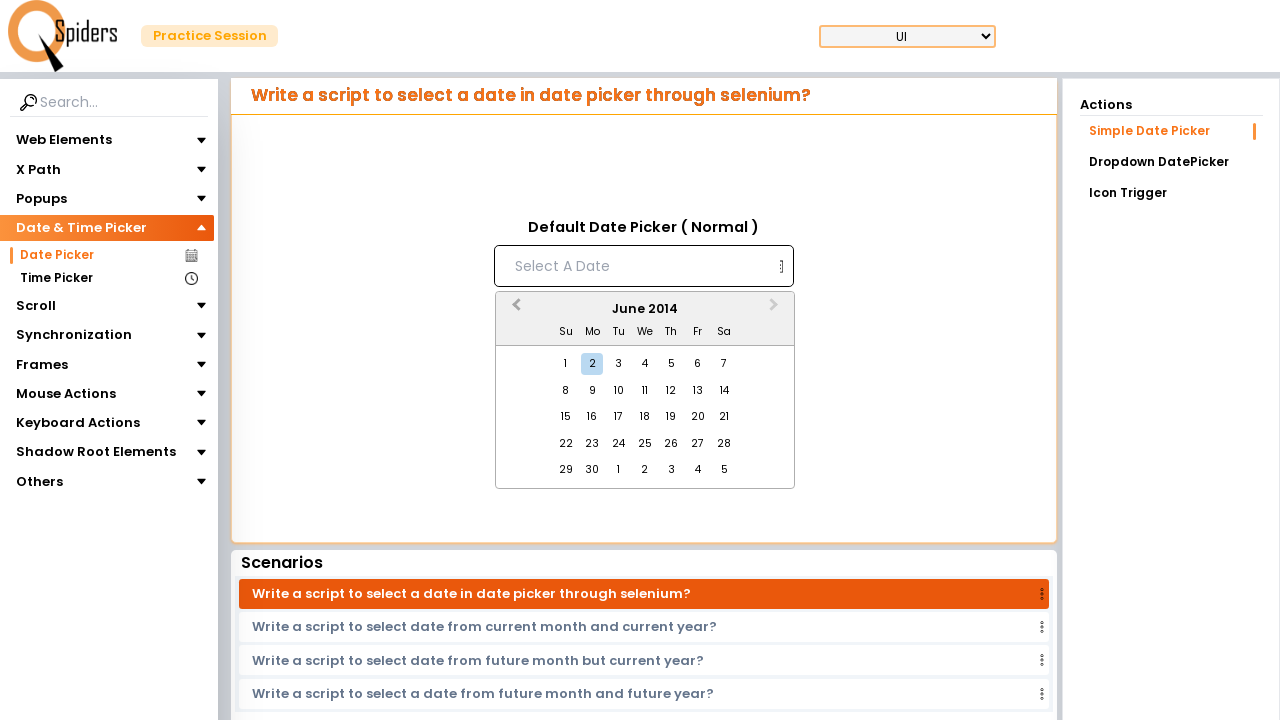

Waited for month navigation animation
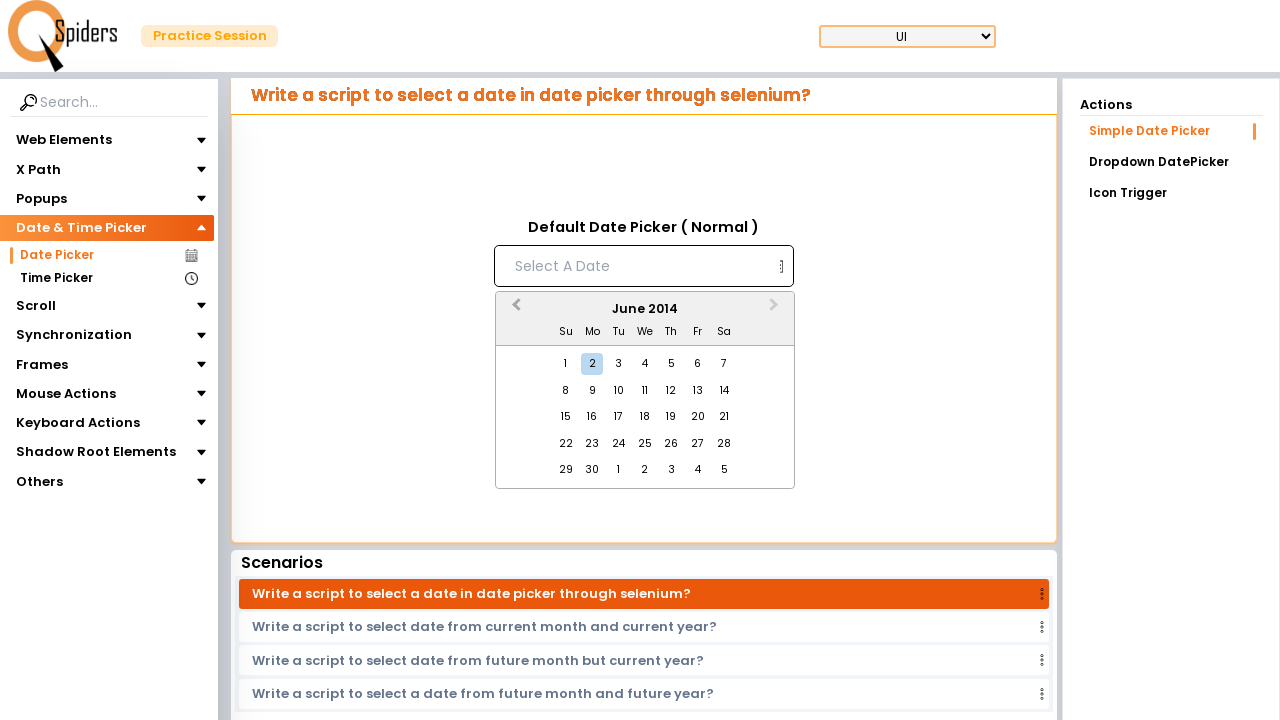

Checked current month: June 2014
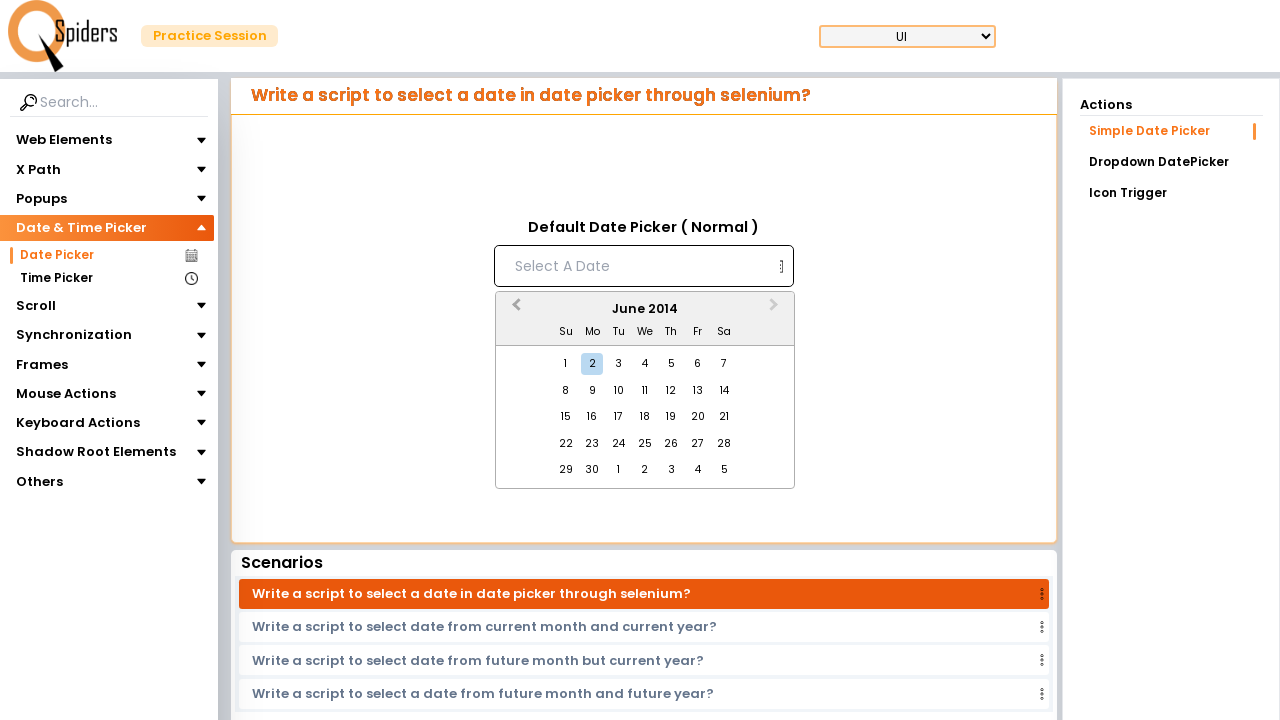

Clicked previous month button to navigate backwards at (514, 310) on button.react-datepicker__navigation.react-datepicker__navigation--previous
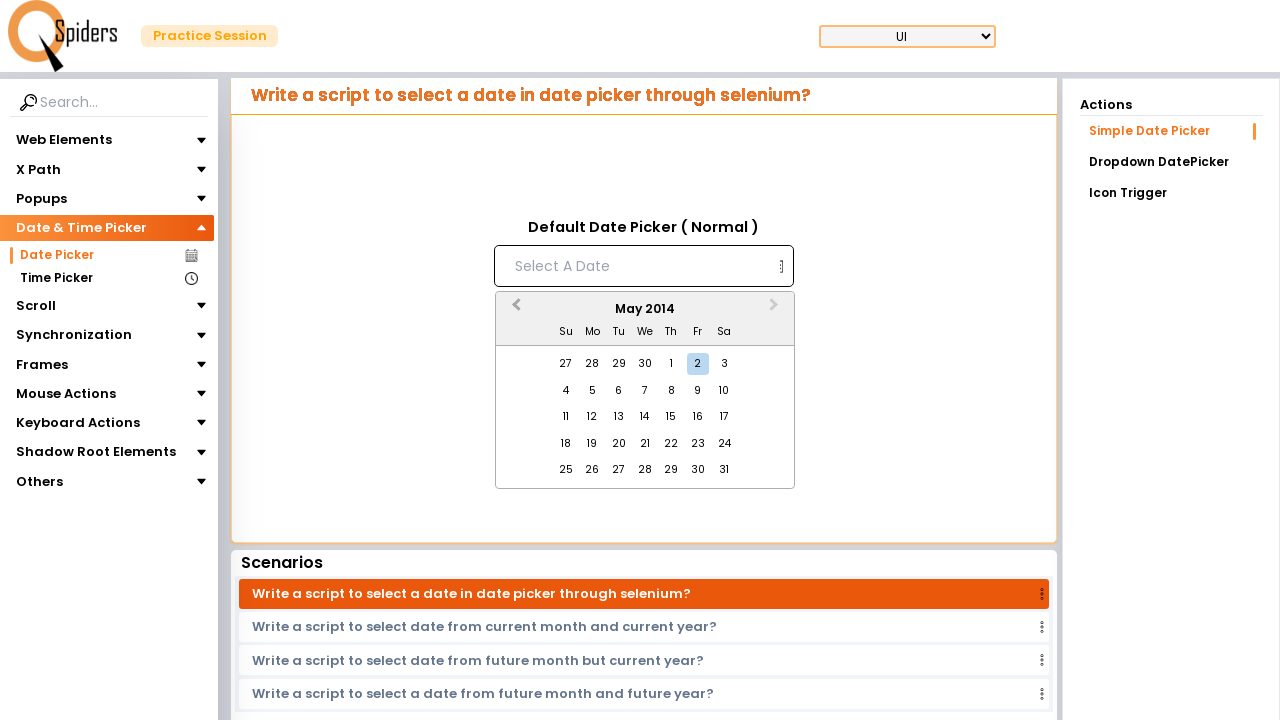

Waited for month navigation animation
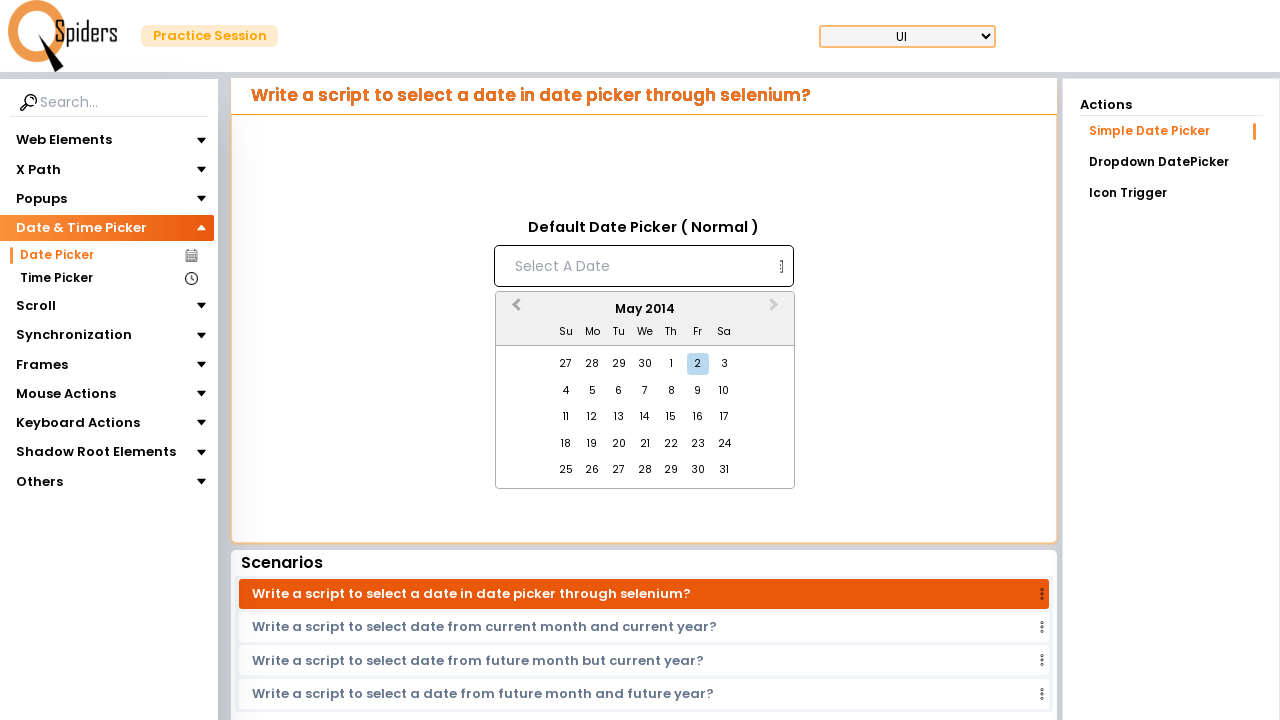

Checked current month: May 2014
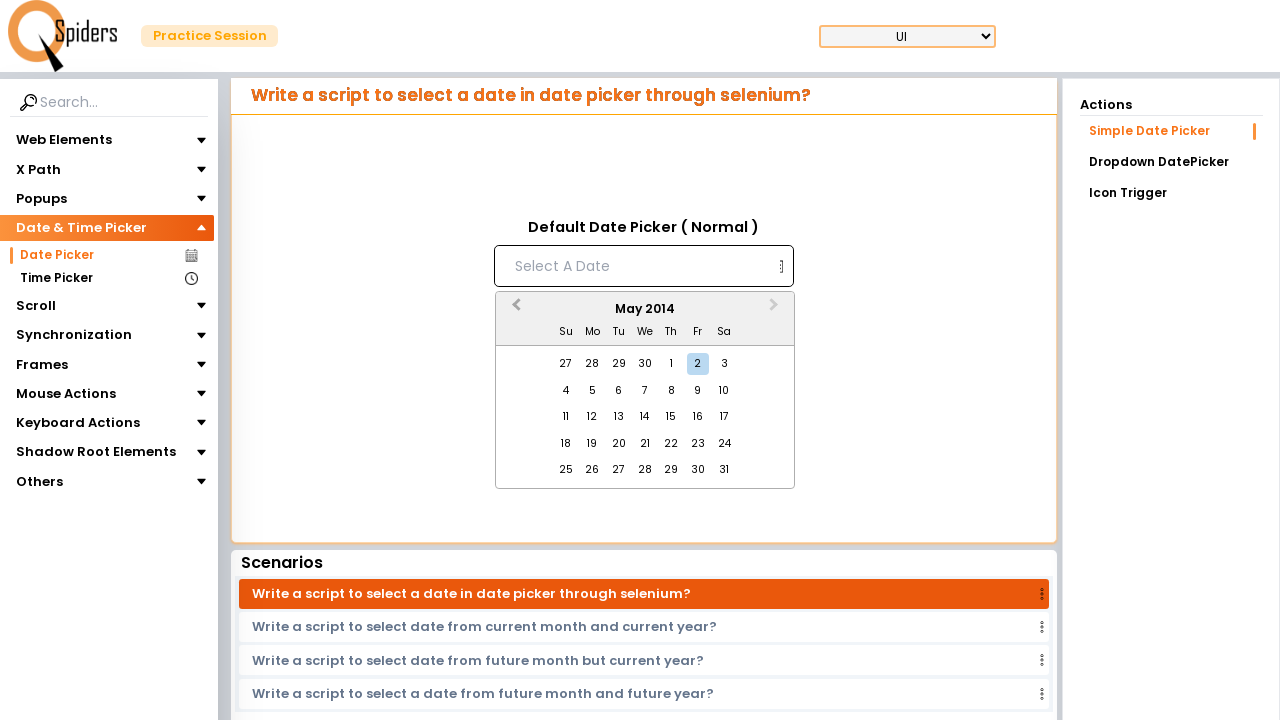

Clicked previous month button to navigate backwards at (514, 310) on button.react-datepicker__navigation.react-datepicker__navigation--previous
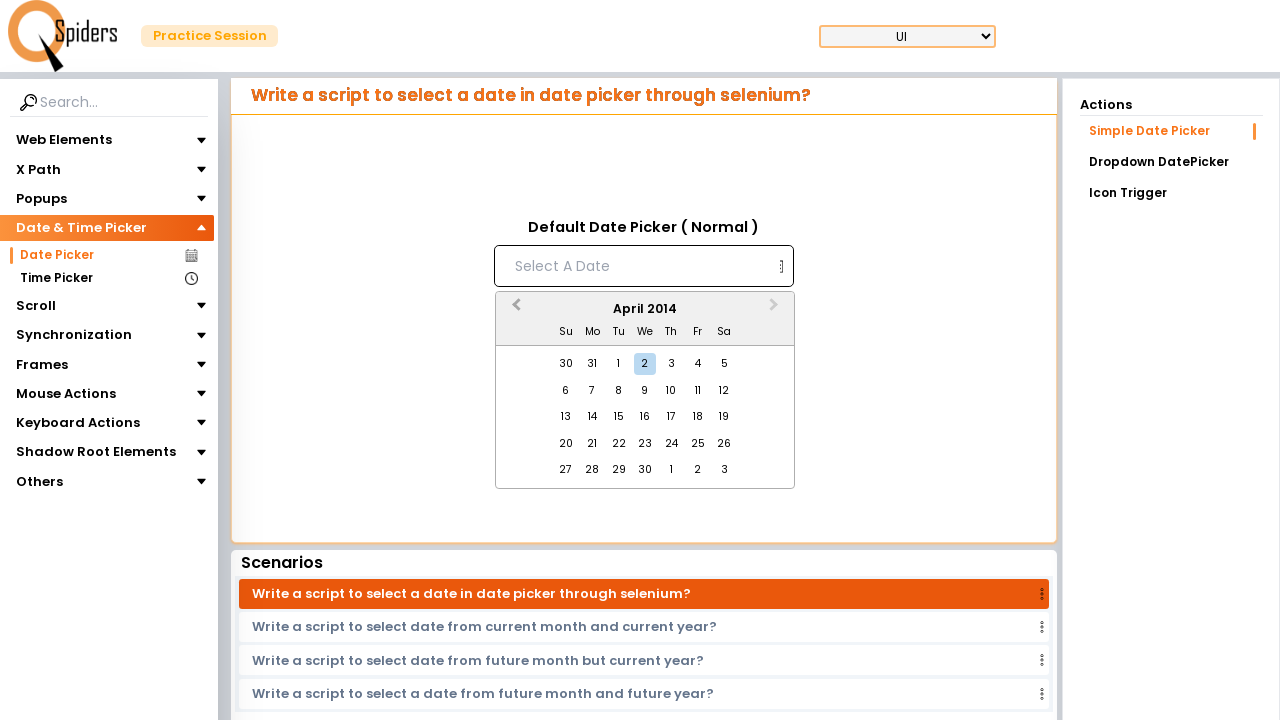

Waited for month navigation animation
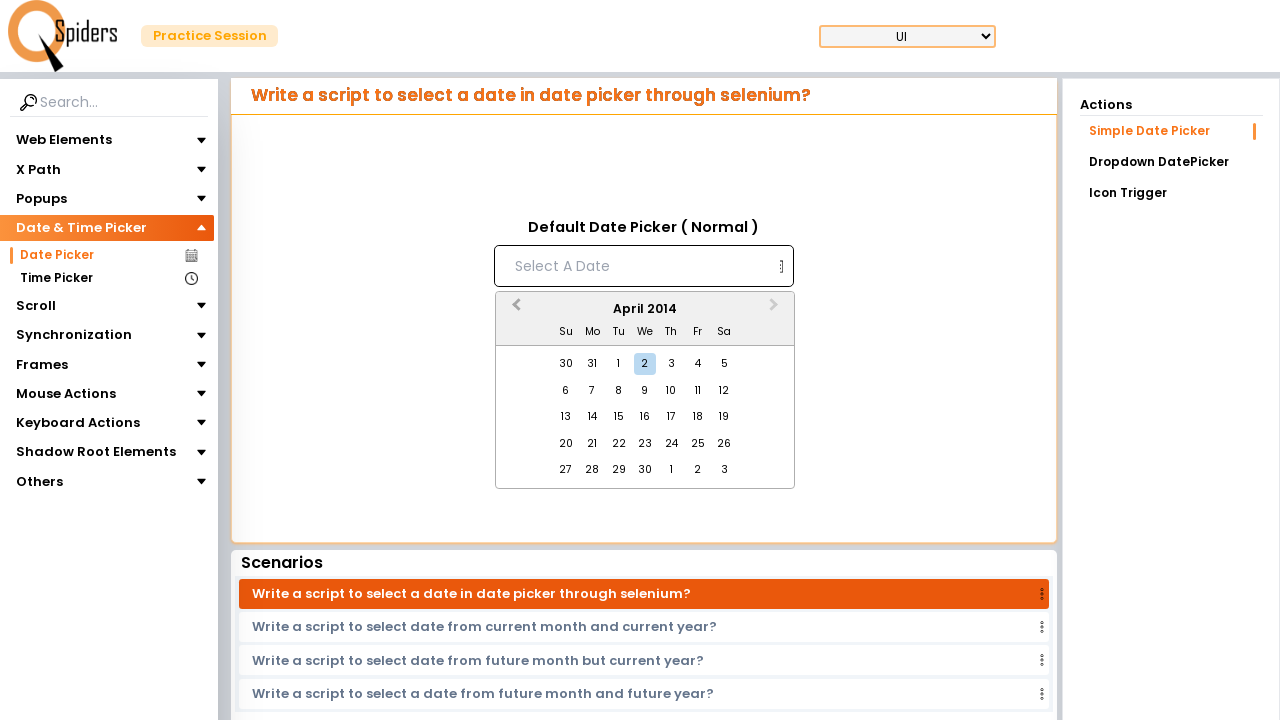

Checked current month: April 2014
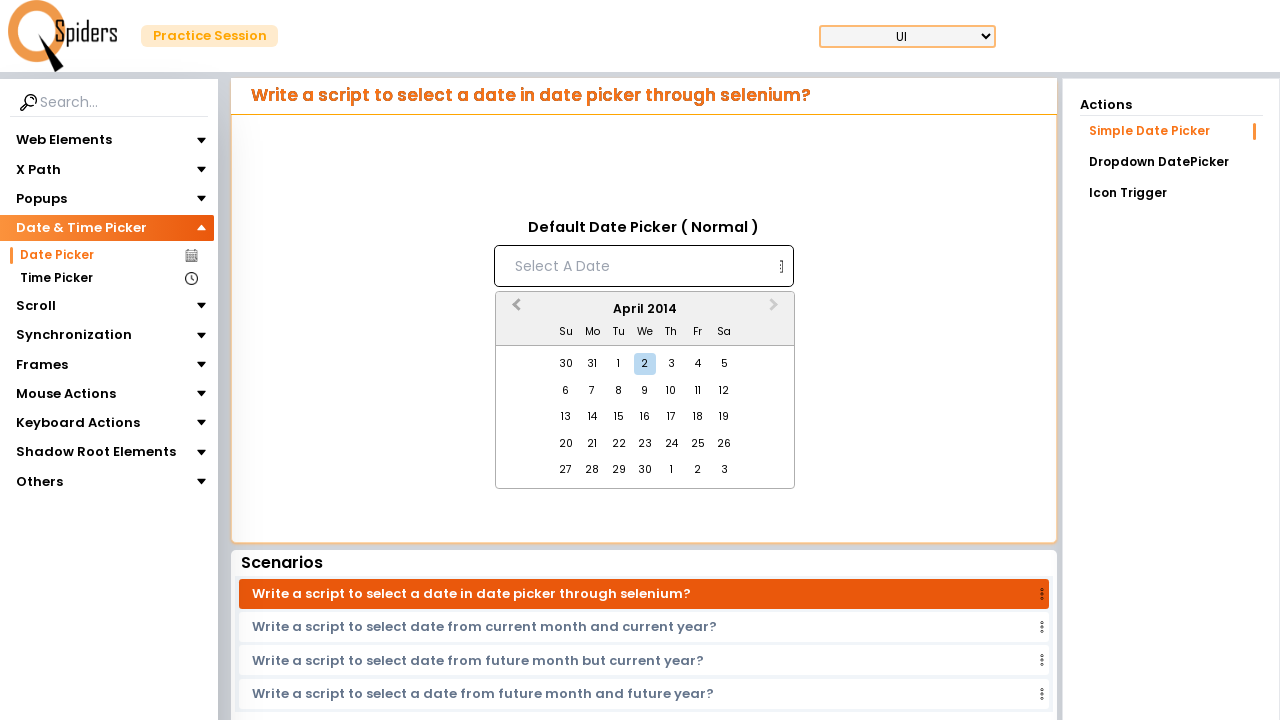

Clicked previous month button to navigate backwards at (514, 310) on button.react-datepicker__navigation.react-datepicker__navigation--previous
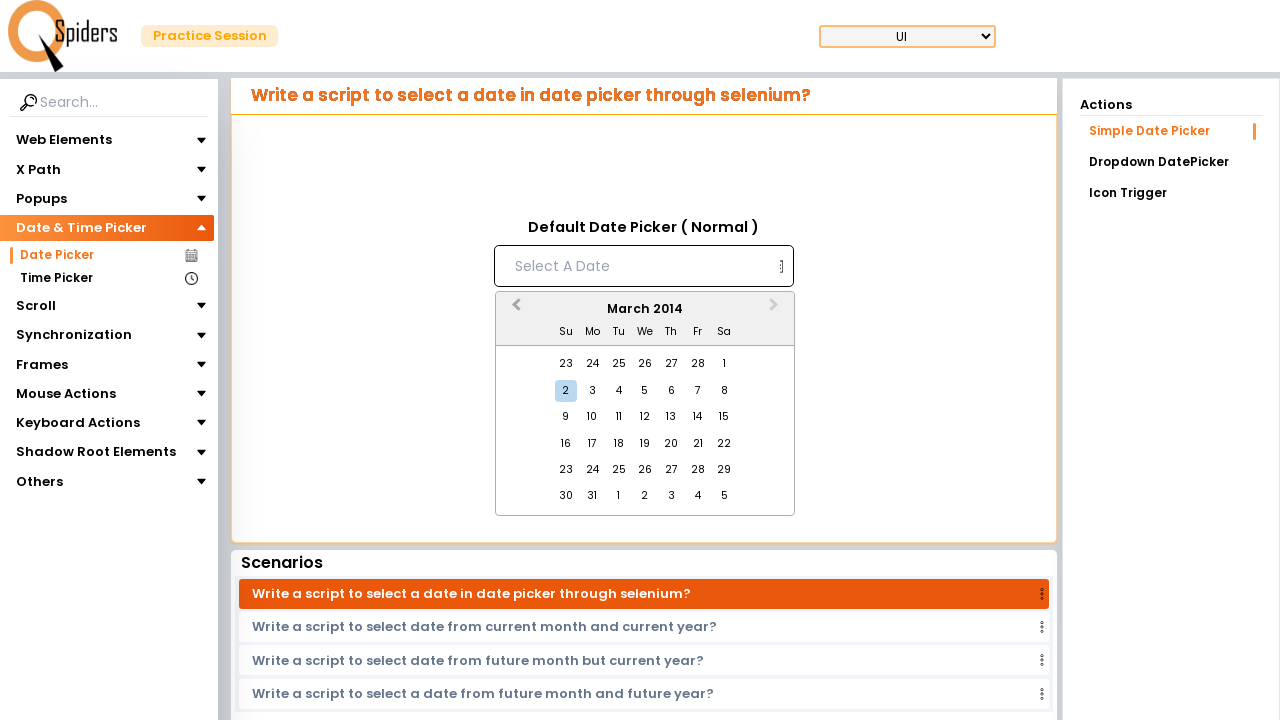

Waited for month navigation animation
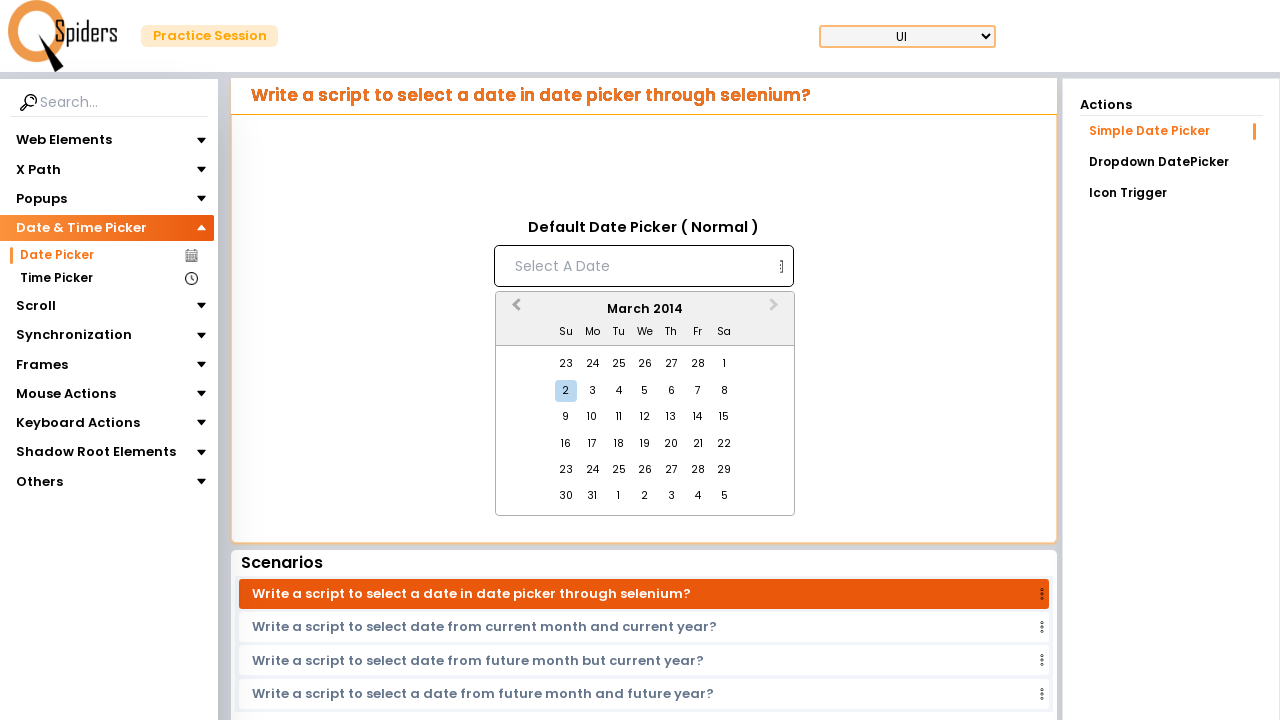

Checked current month: March 2014
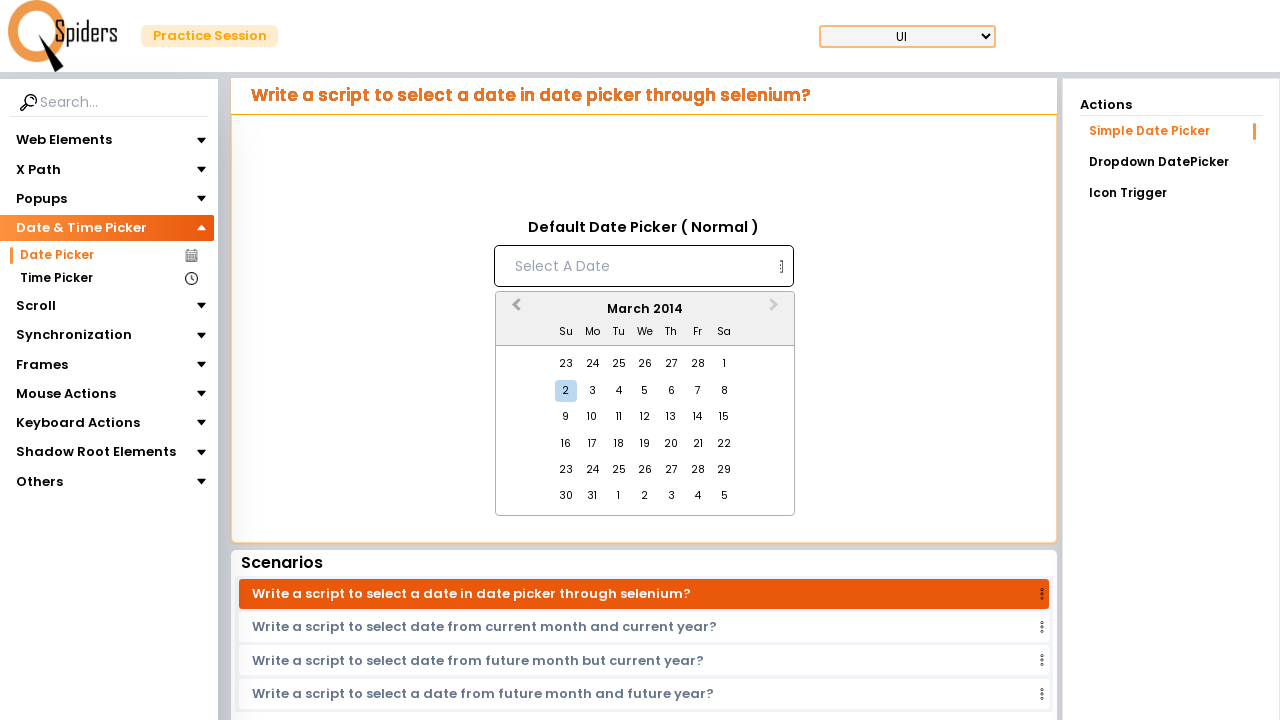

Clicked previous month button to navigate backwards at (514, 310) on button.react-datepicker__navigation.react-datepicker__navigation--previous
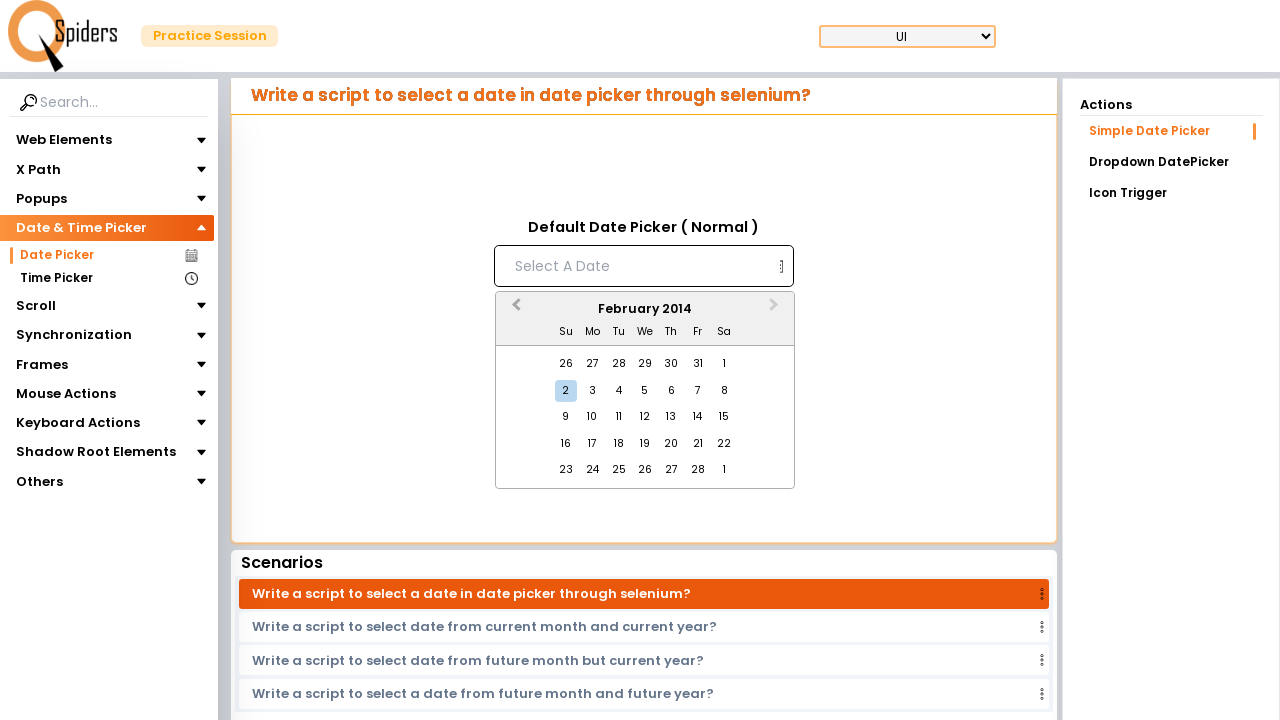

Waited for month navigation animation
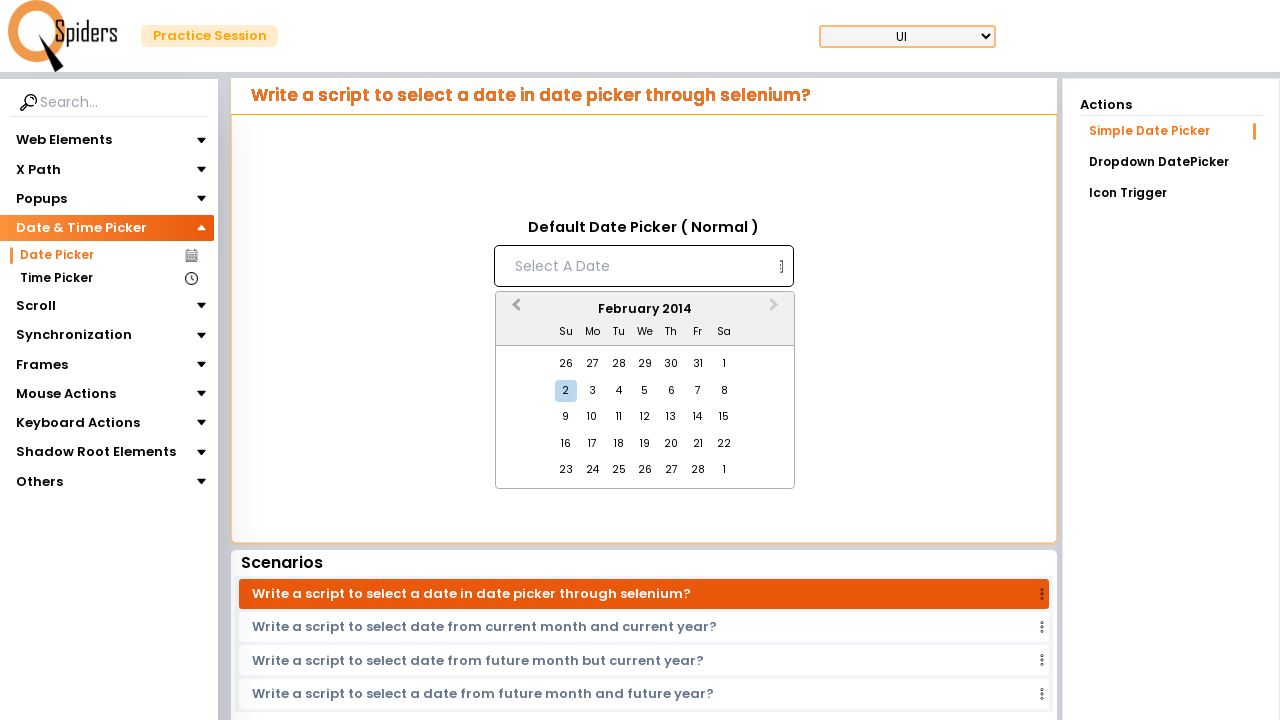

Checked current month: February 2014
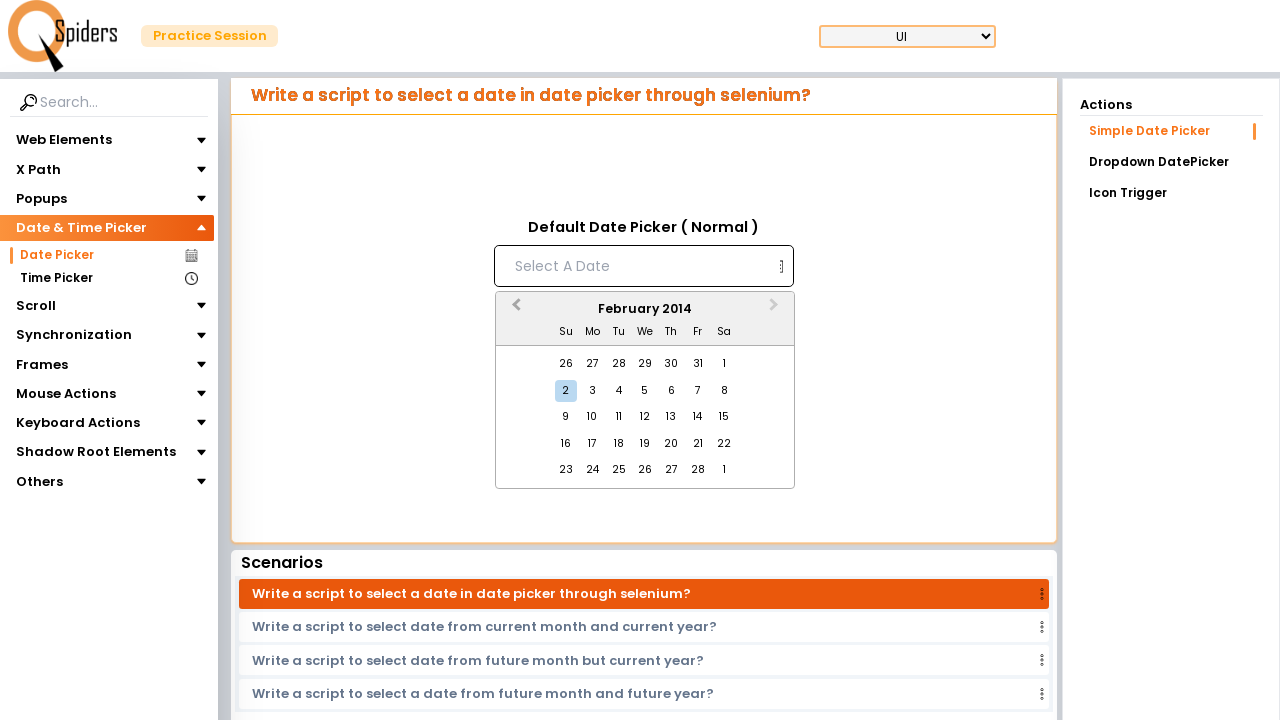

Clicked previous month button to navigate backwards at (514, 310) on button.react-datepicker__navigation.react-datepicker__navigation--previous
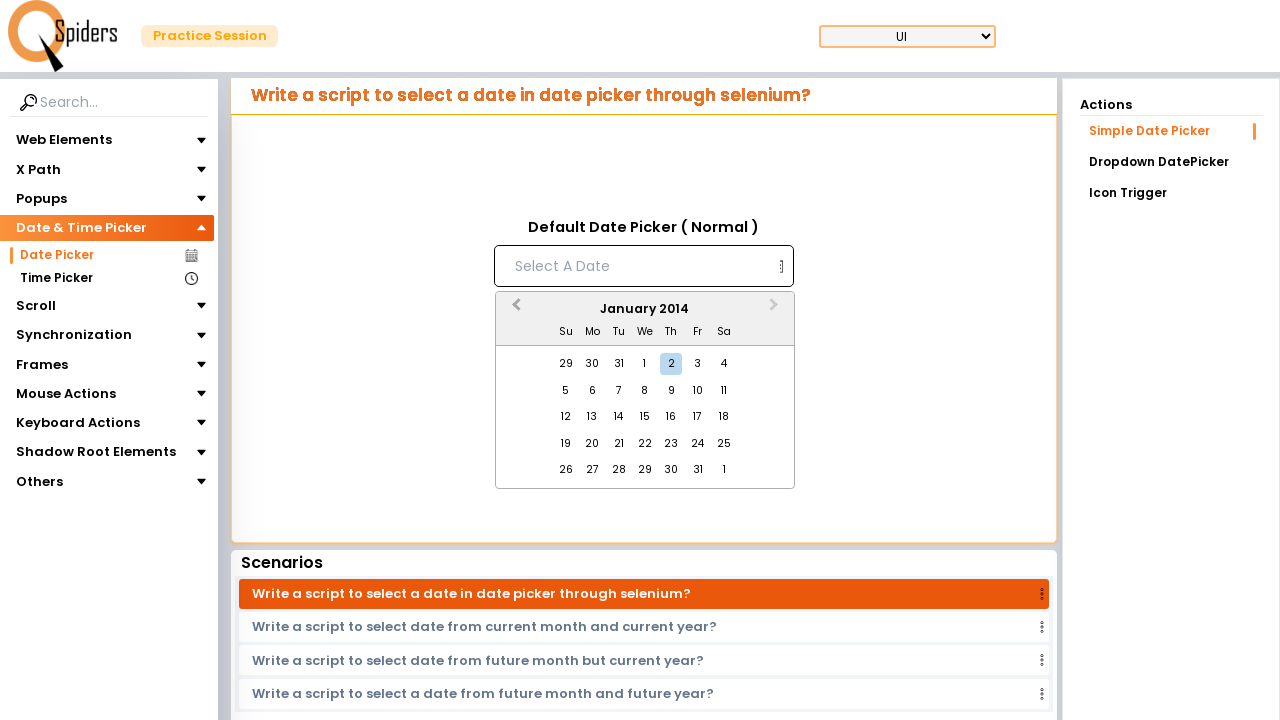

Waited for month navigation animation
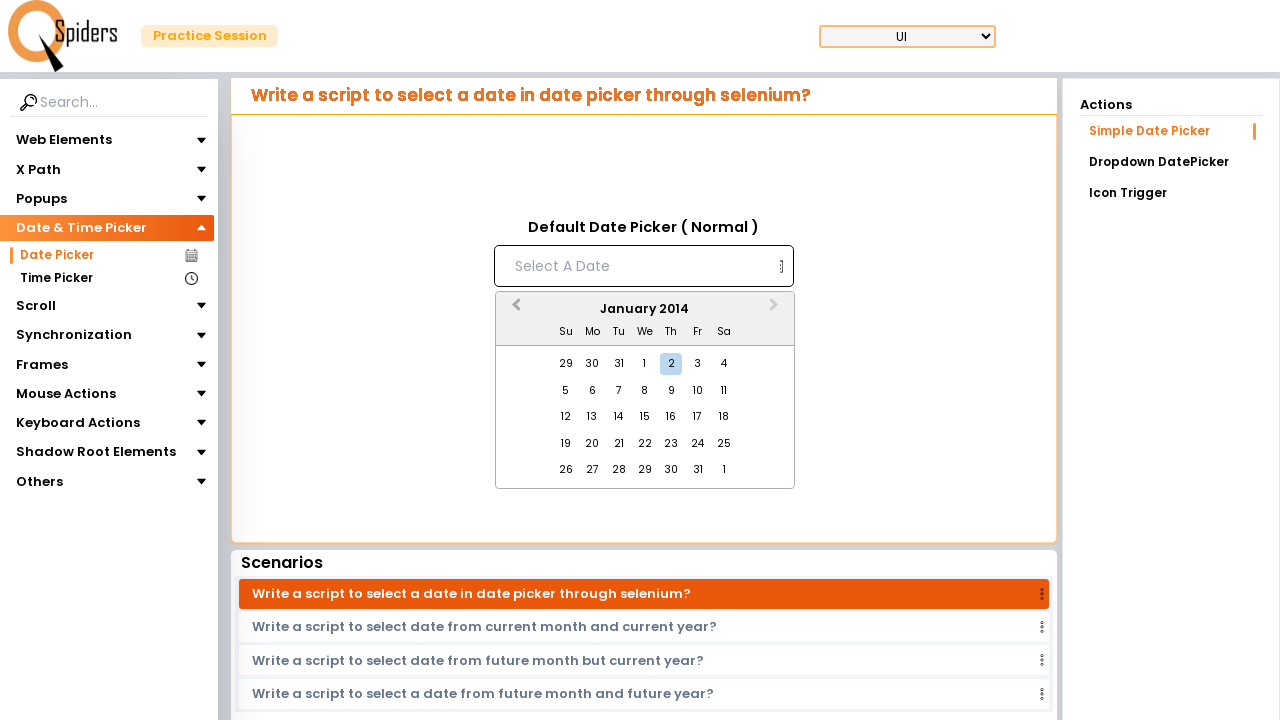

Checked current month: January 2014
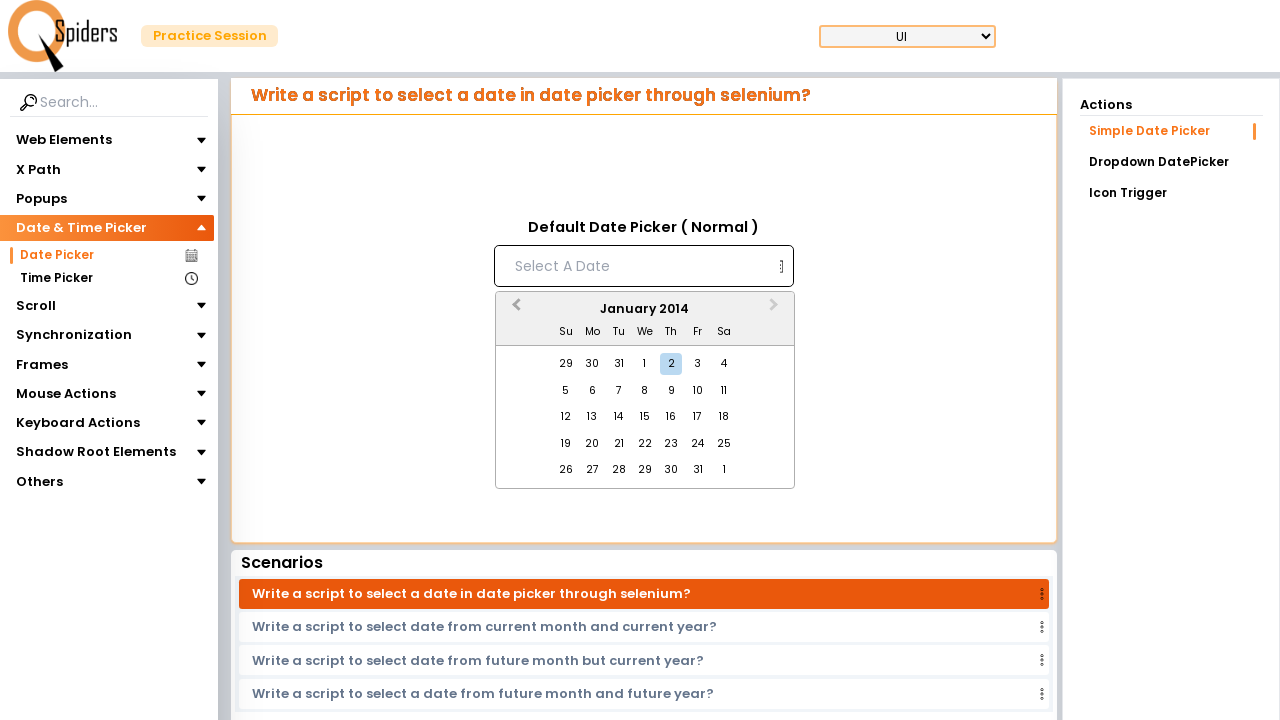

Clicked previous month button to navigate backwards at (514, 310) on button.react-datepicker__navigation.react-datepicker__navigation--previous
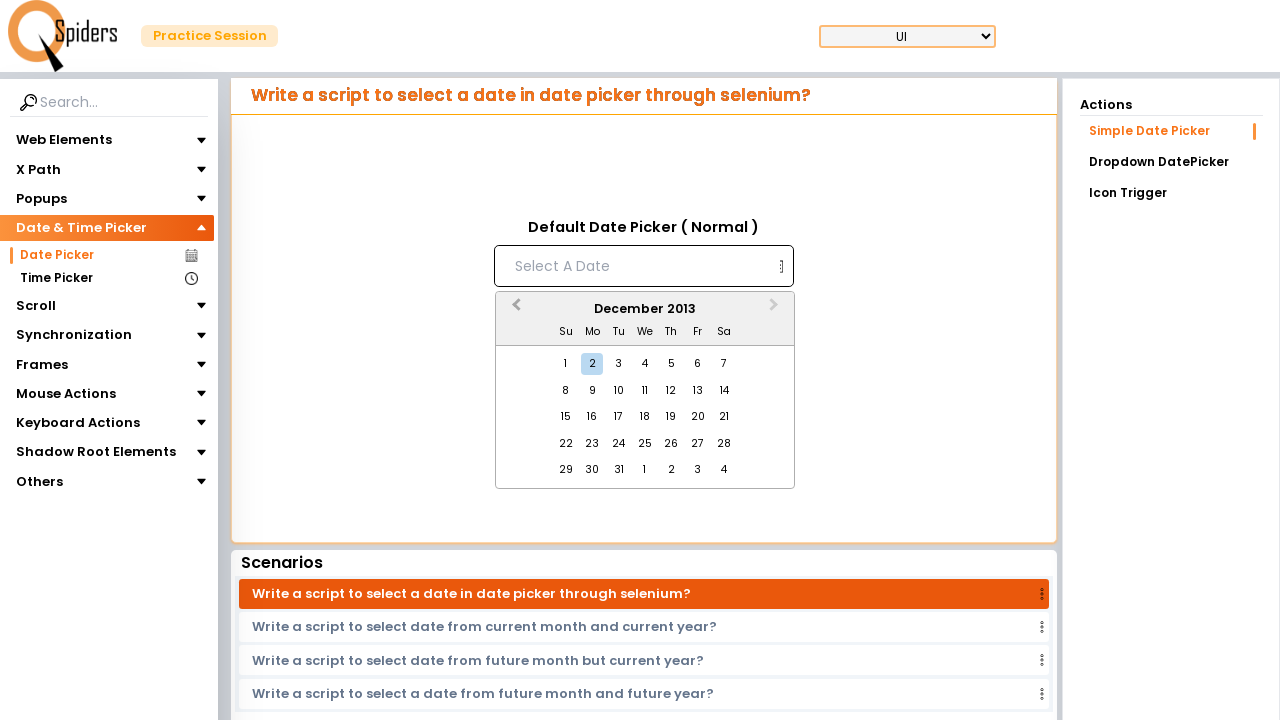

Waited for month navigation animation
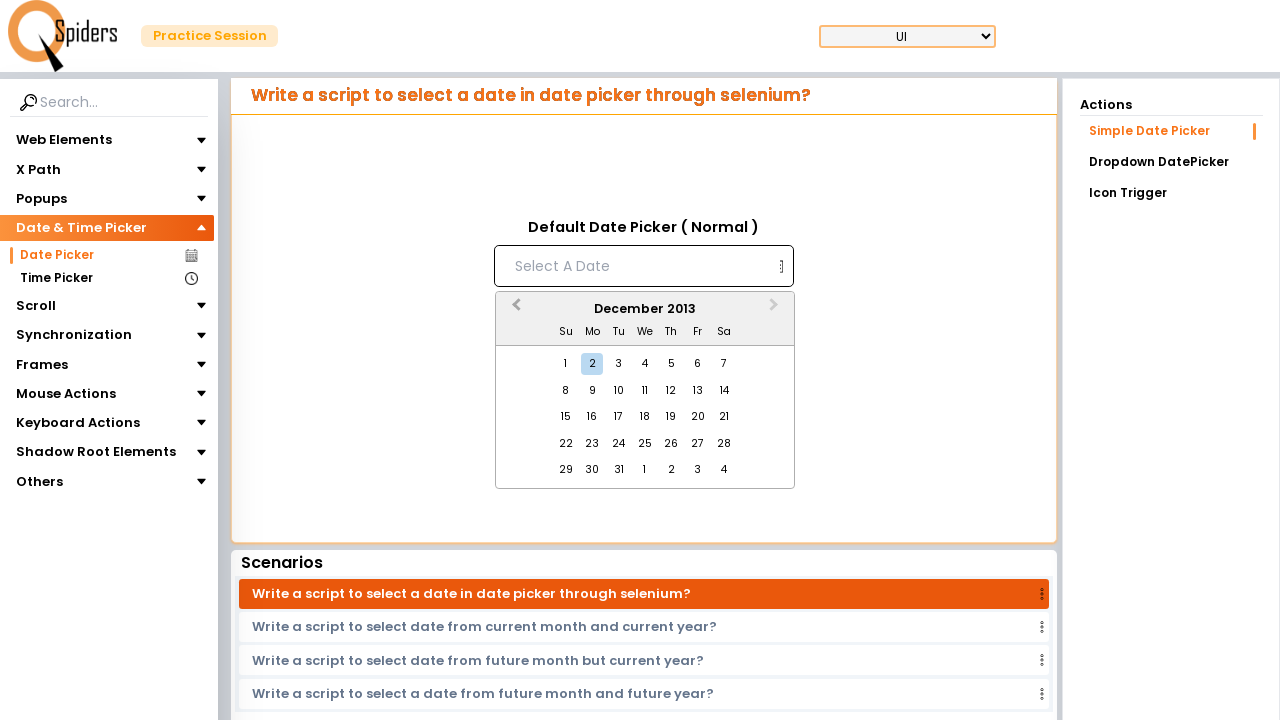

Checked current month: December 2013
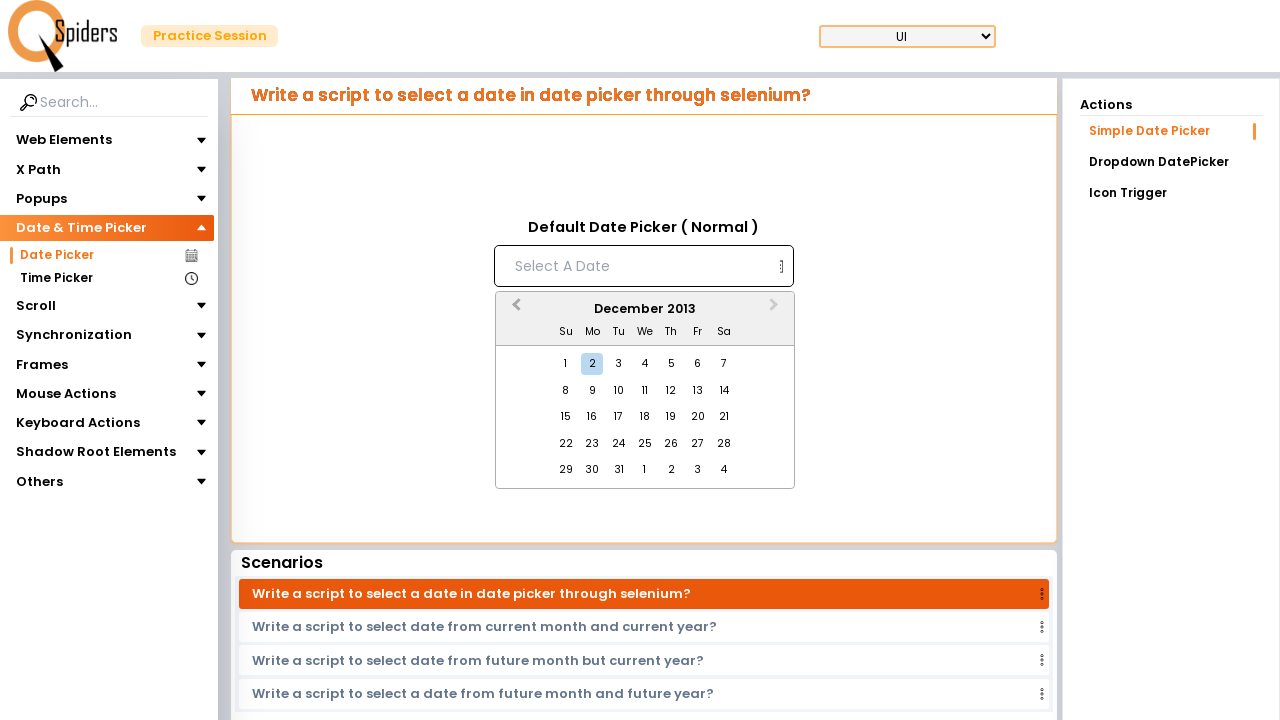

Clicked previous month button to navigate backwards at (514, 310) on button.react-datepicker__navigation.react-datepicker__navigation--previous
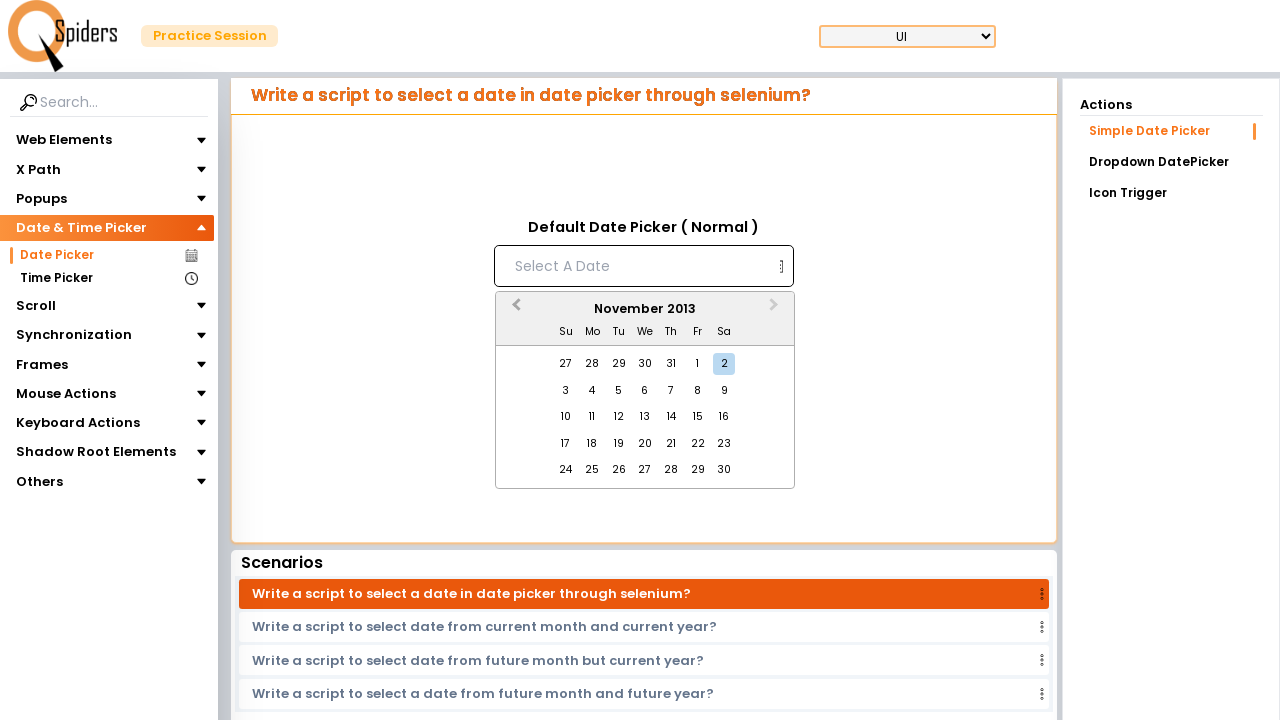

Waited for month navigation animation
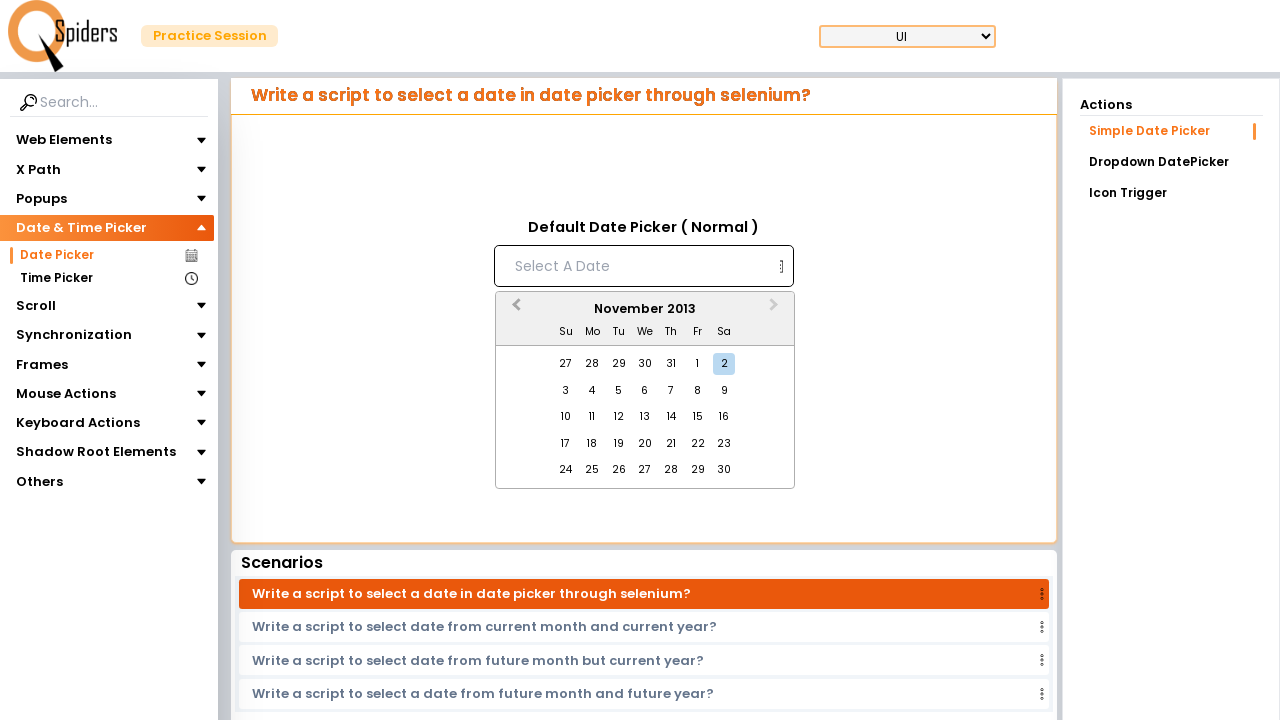

Checked current month: November 2013
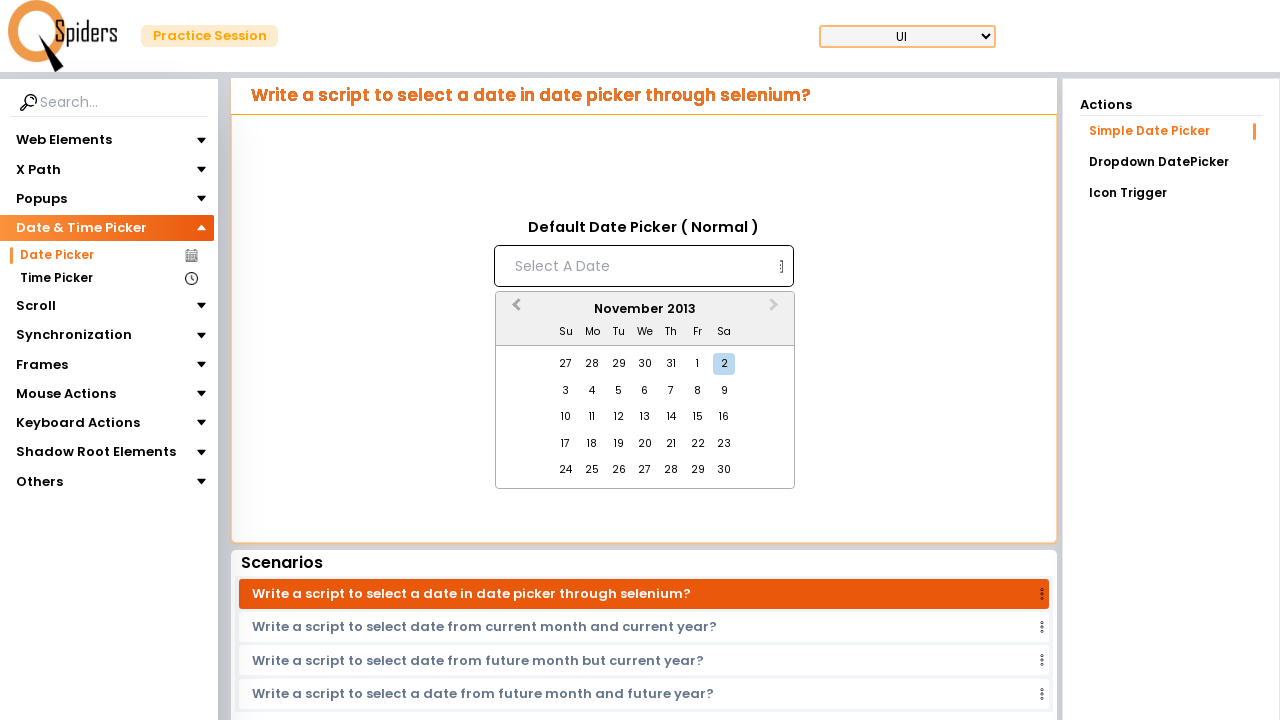

Clicked previous month button to navigate backwards at (514, 310) on button.react-datepicker__navigation.react-datepicker__navigation--previous
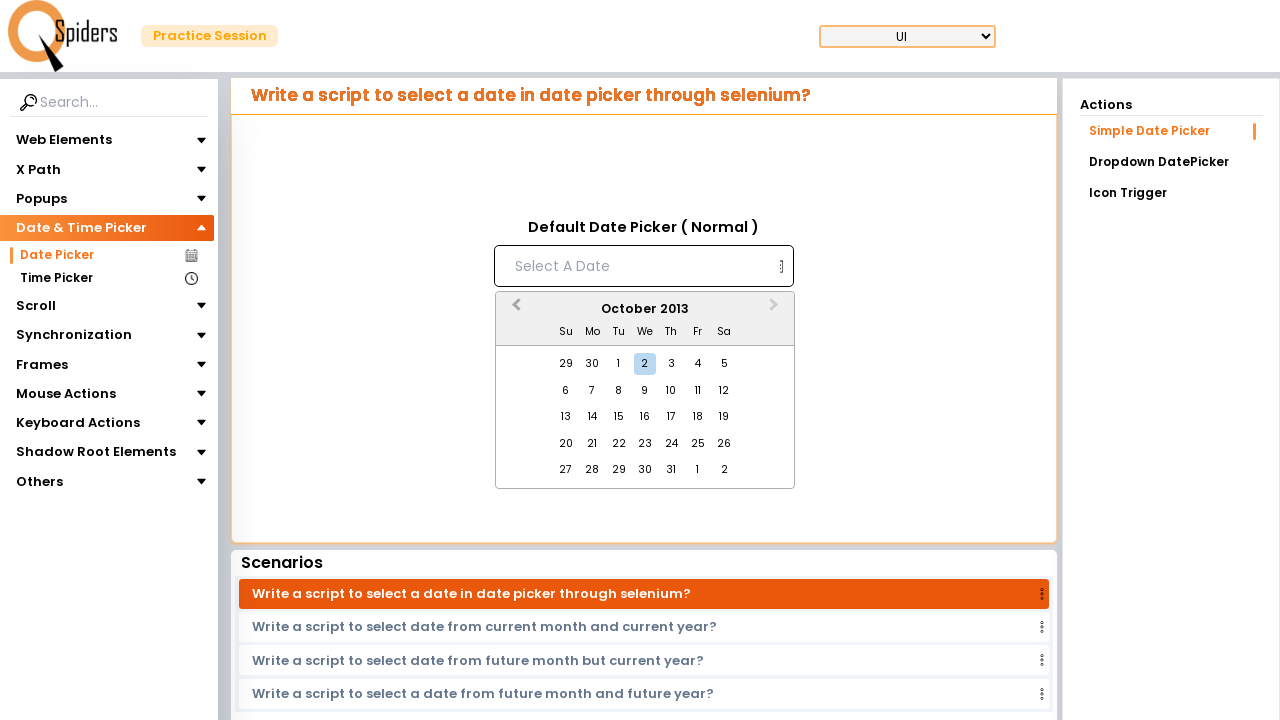

Waited for month navigation animation
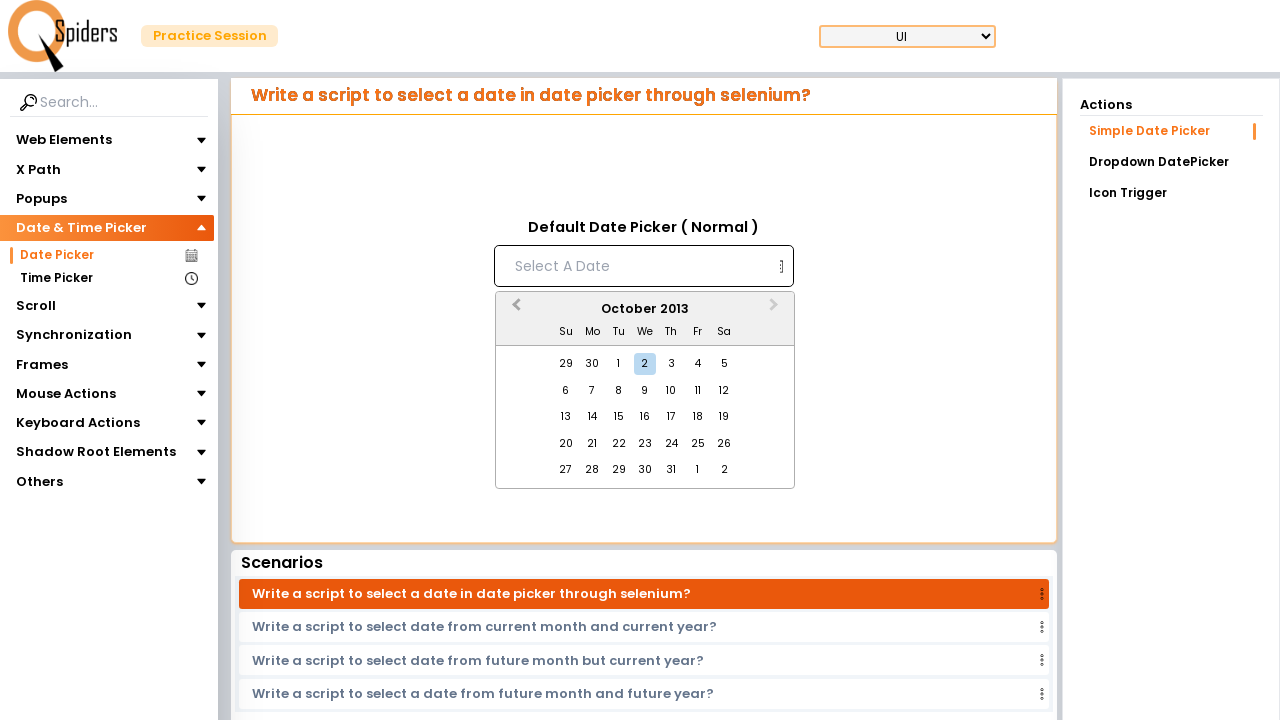

Checked current month: October 2013
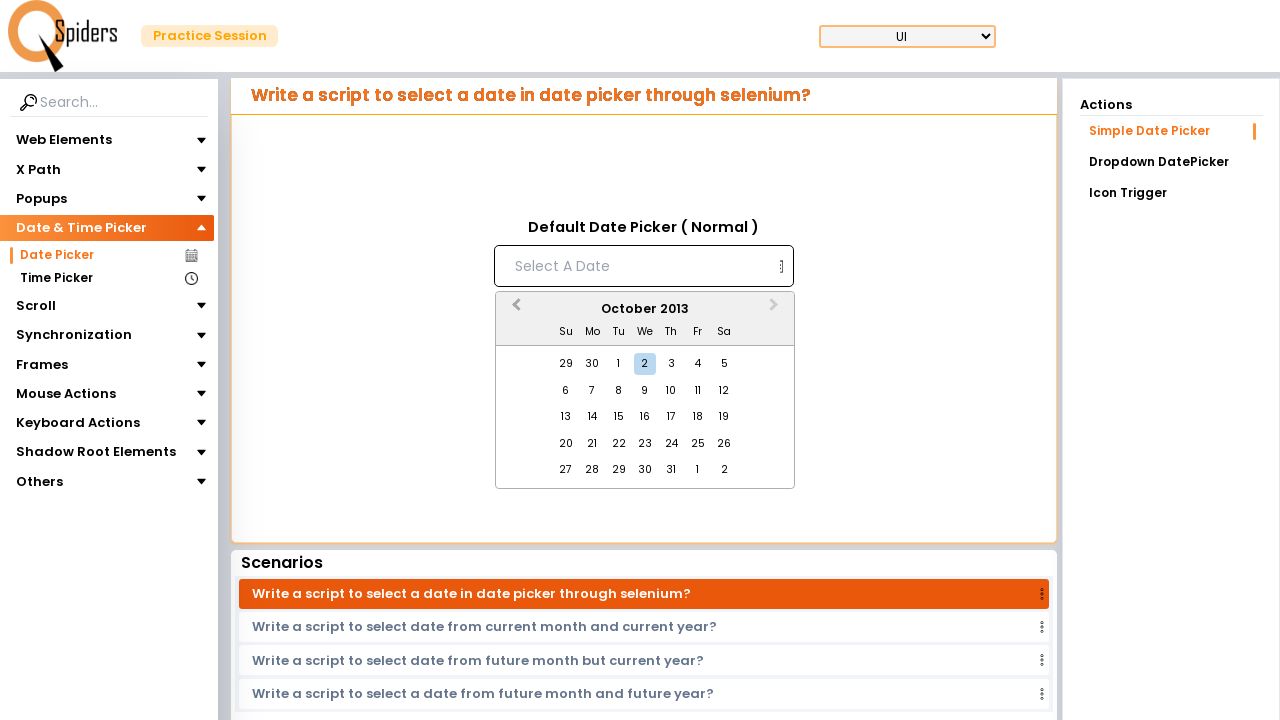

Clicked previous month button to navigate backwards at (514, 310) on button.react-datepicker__navigation.react-datepicker__navigation--previous
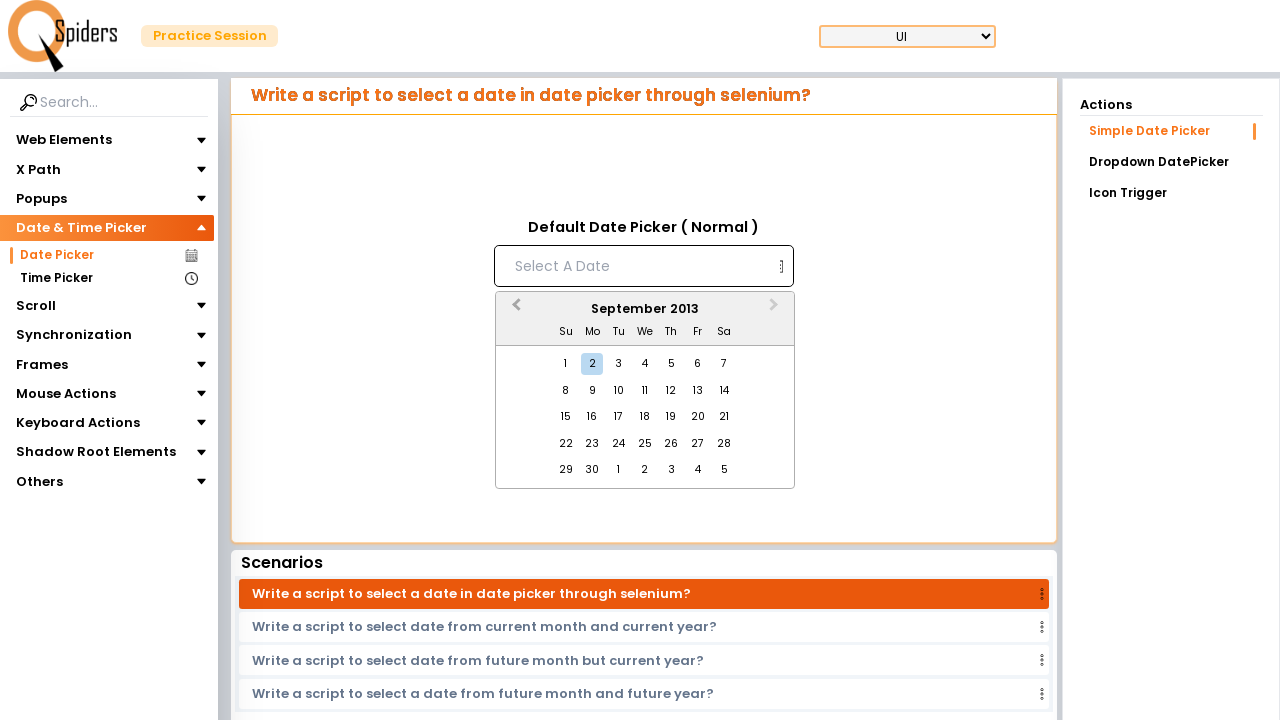

Waited for month navigation animation
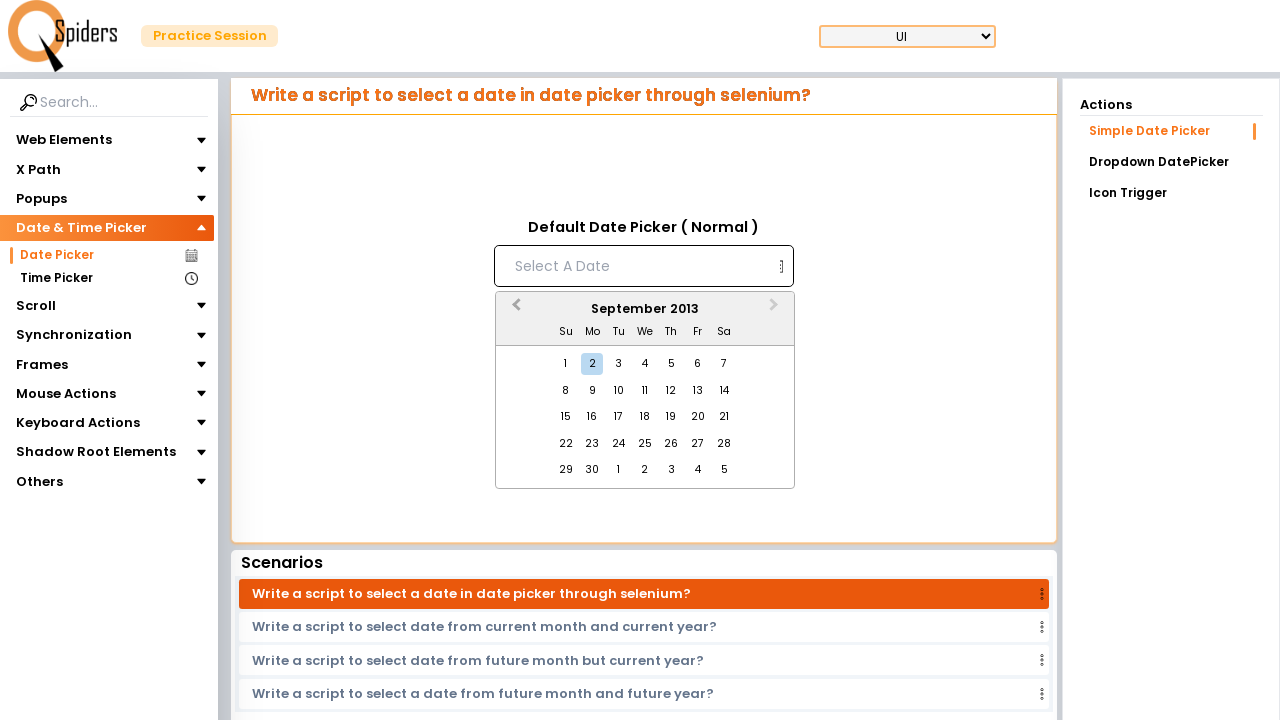

Checked current month: September 2013
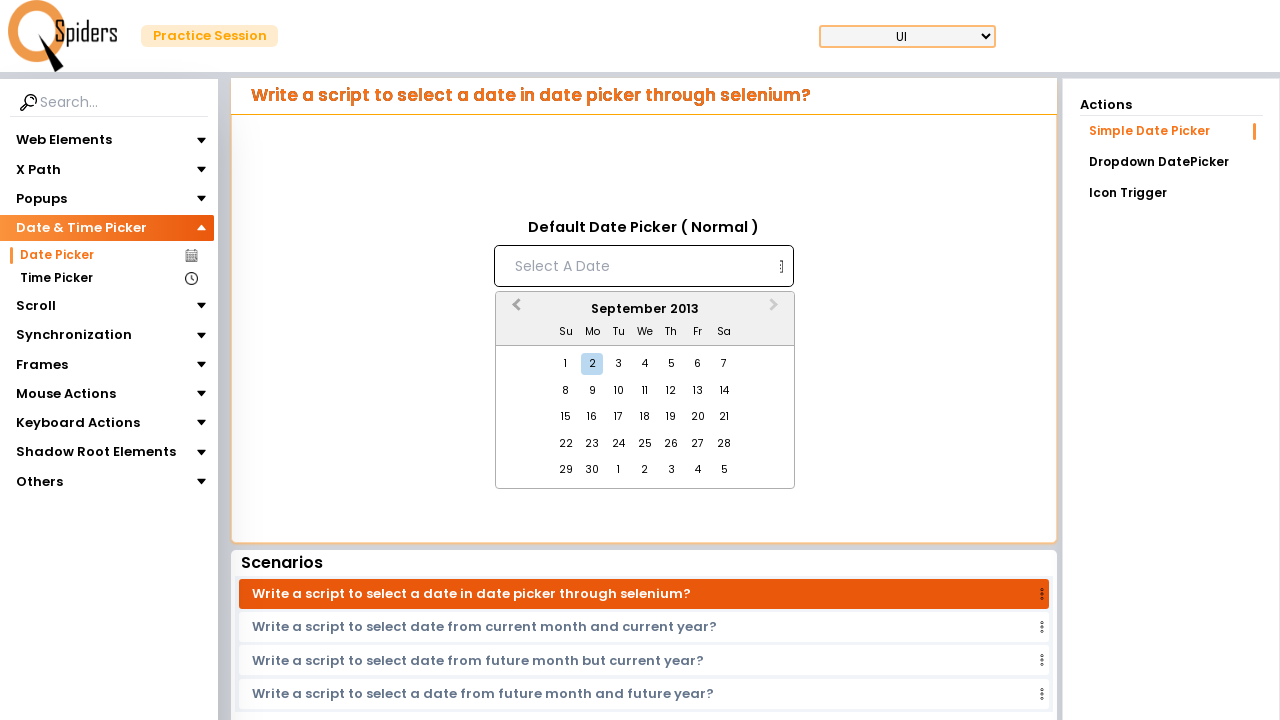

Clicked previous month button to navigate backwards at (514, 310) on button.react-datepicker__navigation.react-datepicker__navigation--previous
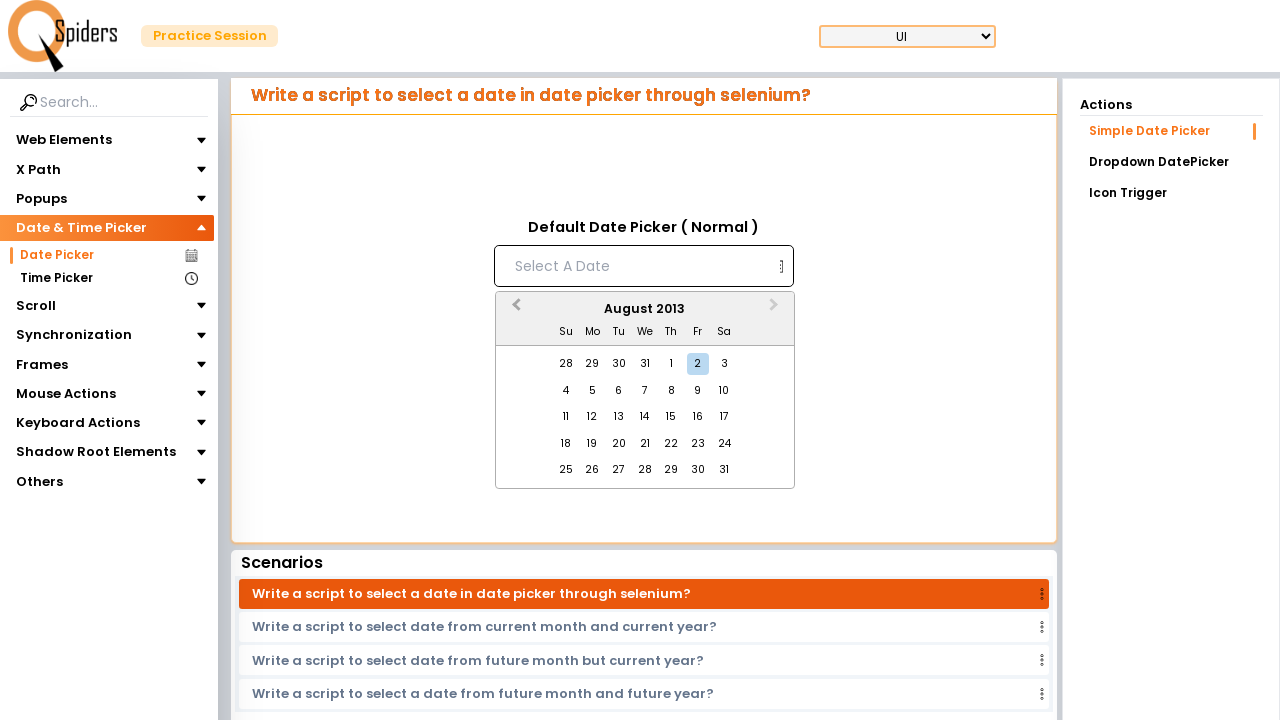

Waited for month navigation animation
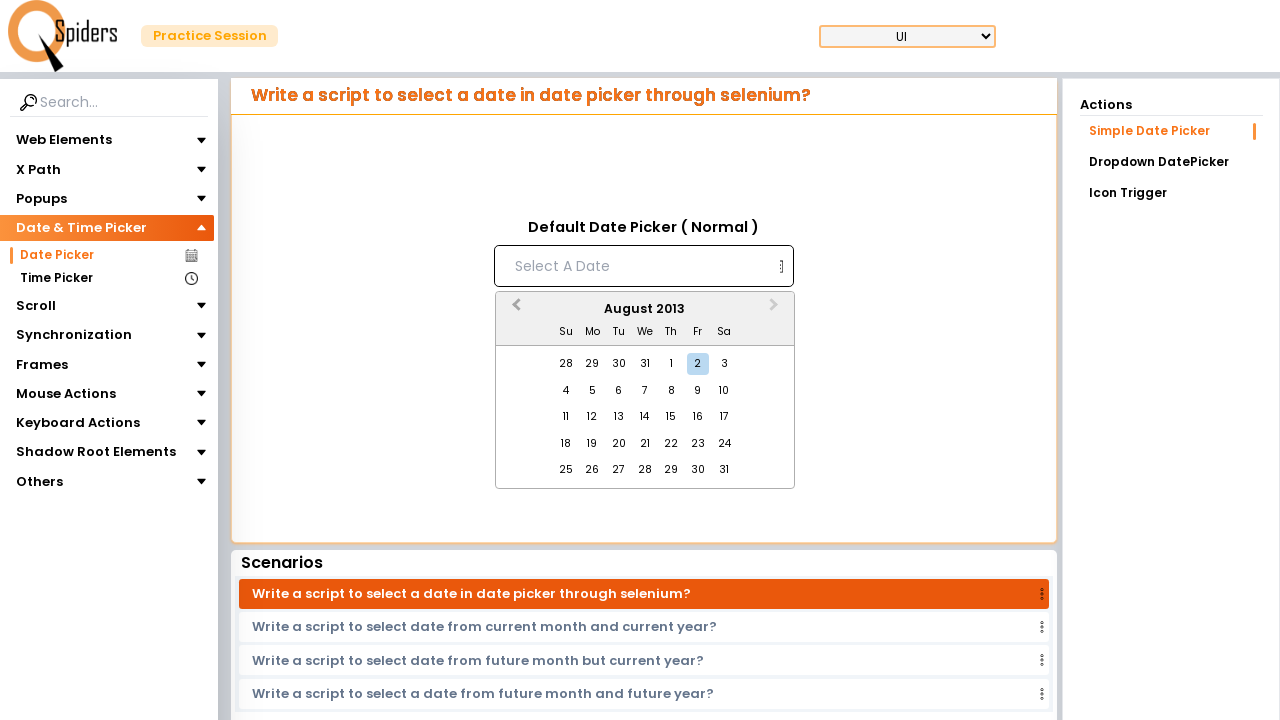

Checked current month: August 2013
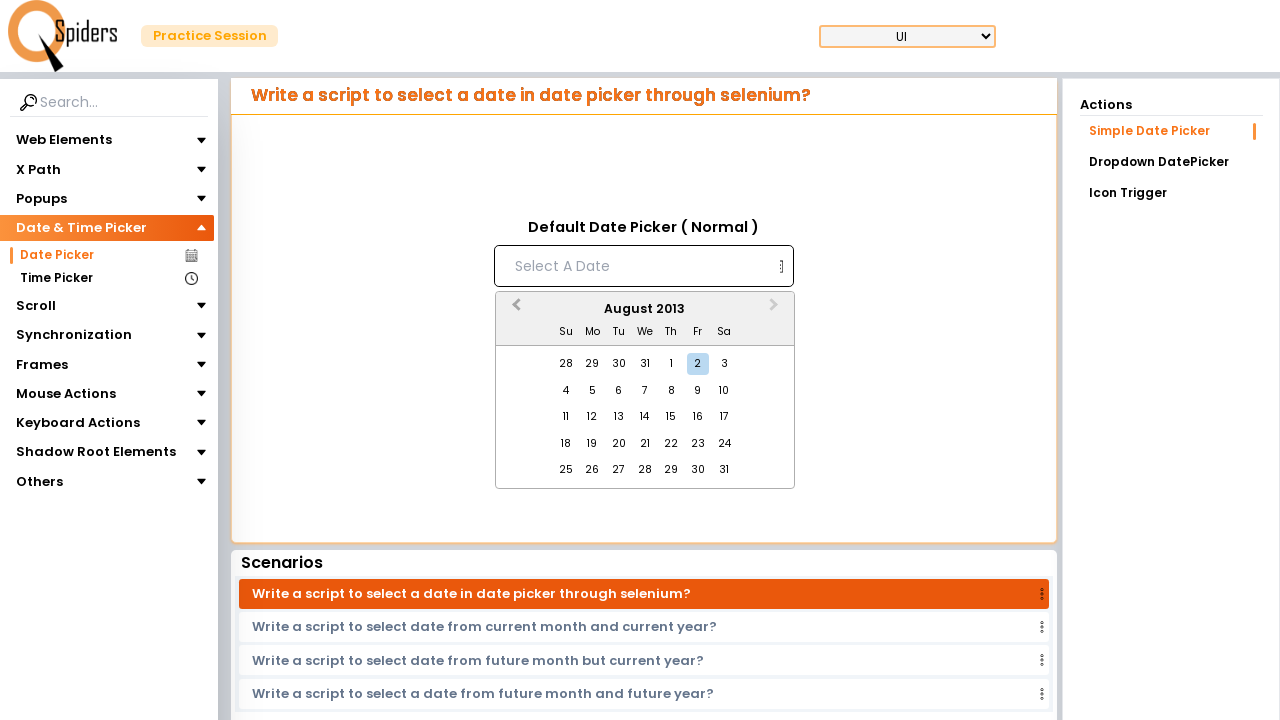

Clicked previous month button to navigate backwards at (514, 310) on button.react-datepicker__navigation.react-datepicker__navigation--previous
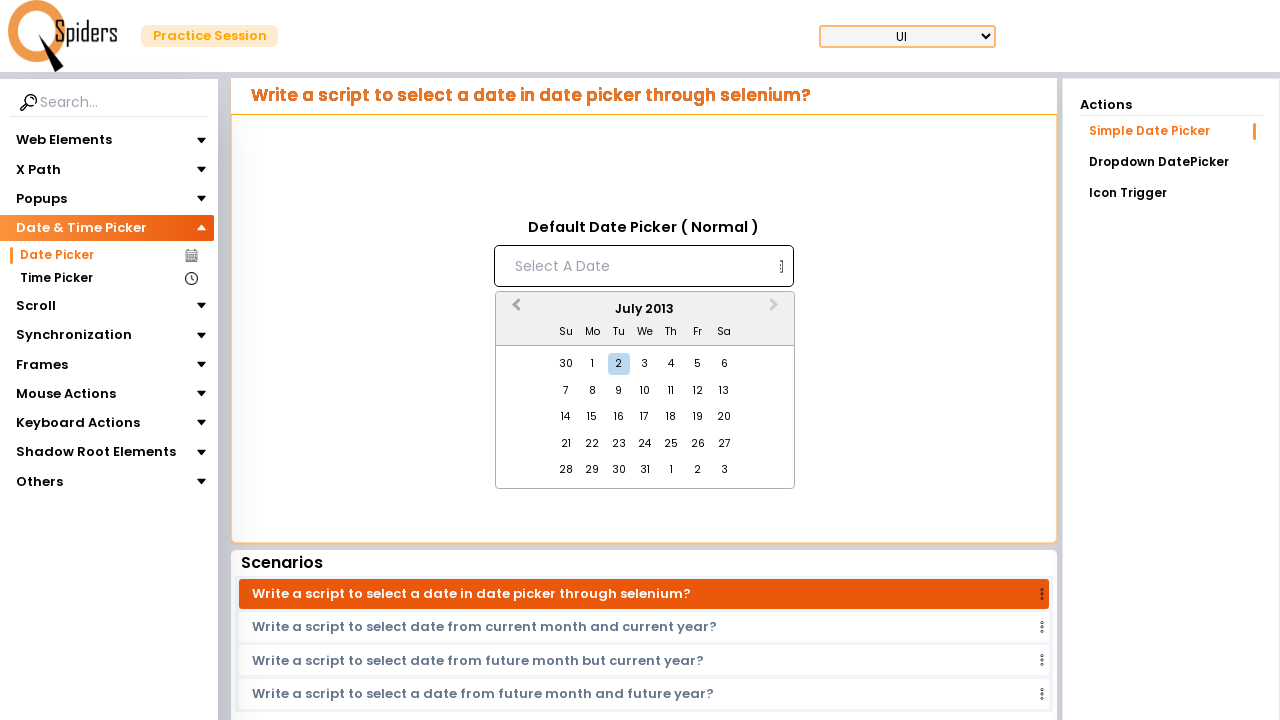

Waited for month navigation animation
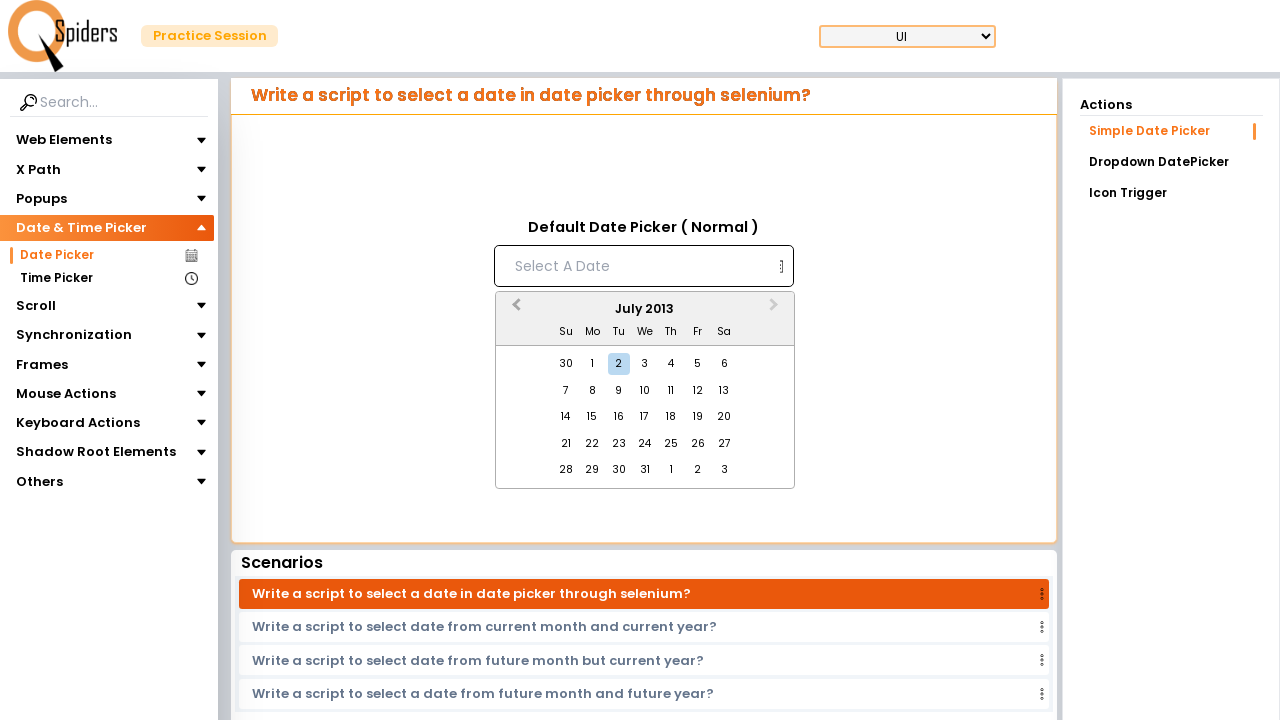

Checked current month: July 2013
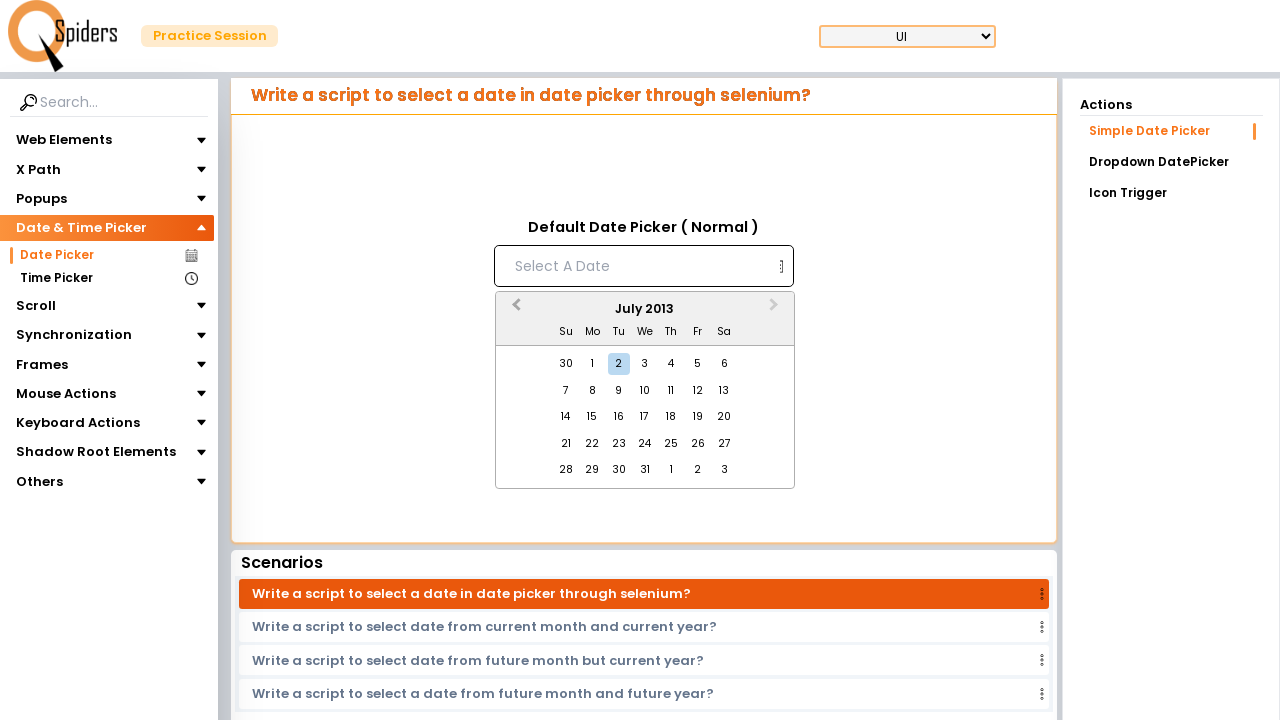

Clicked previous month button to navigate backwards at (514, 310) on button.react-datepicker__navigation.react-datepicker__navigation--previous
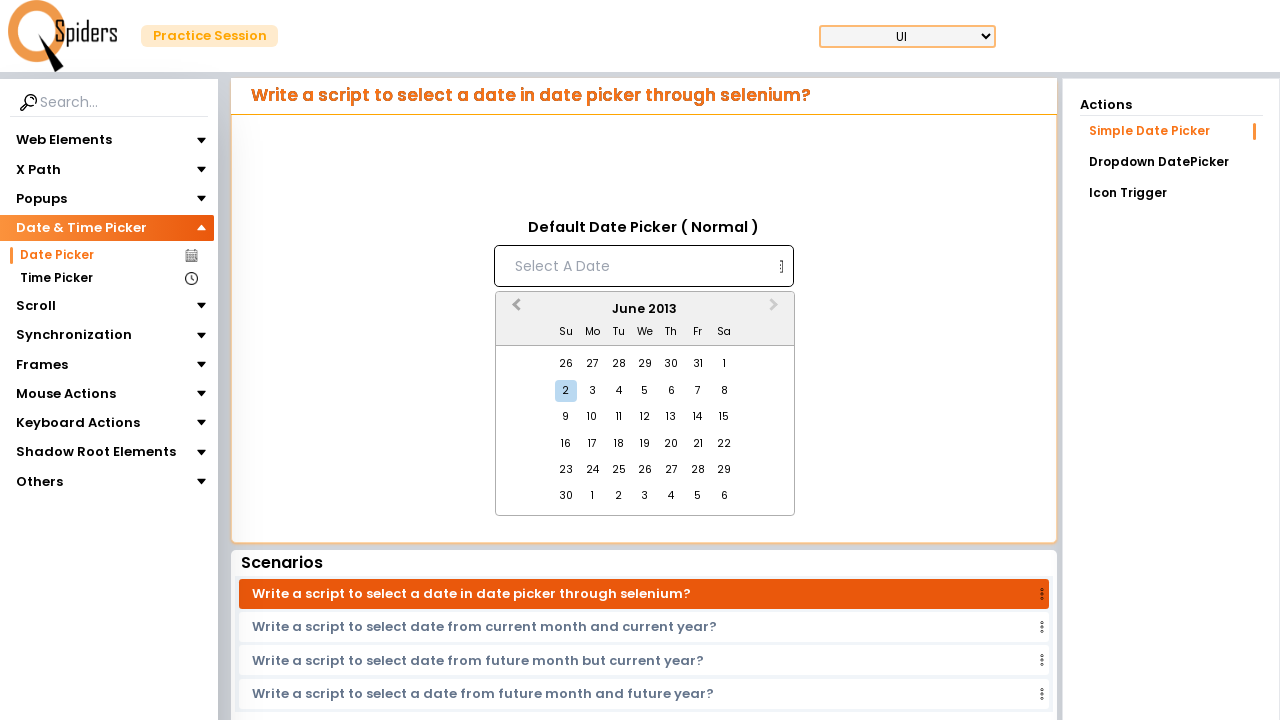

Waited for month navigation animation
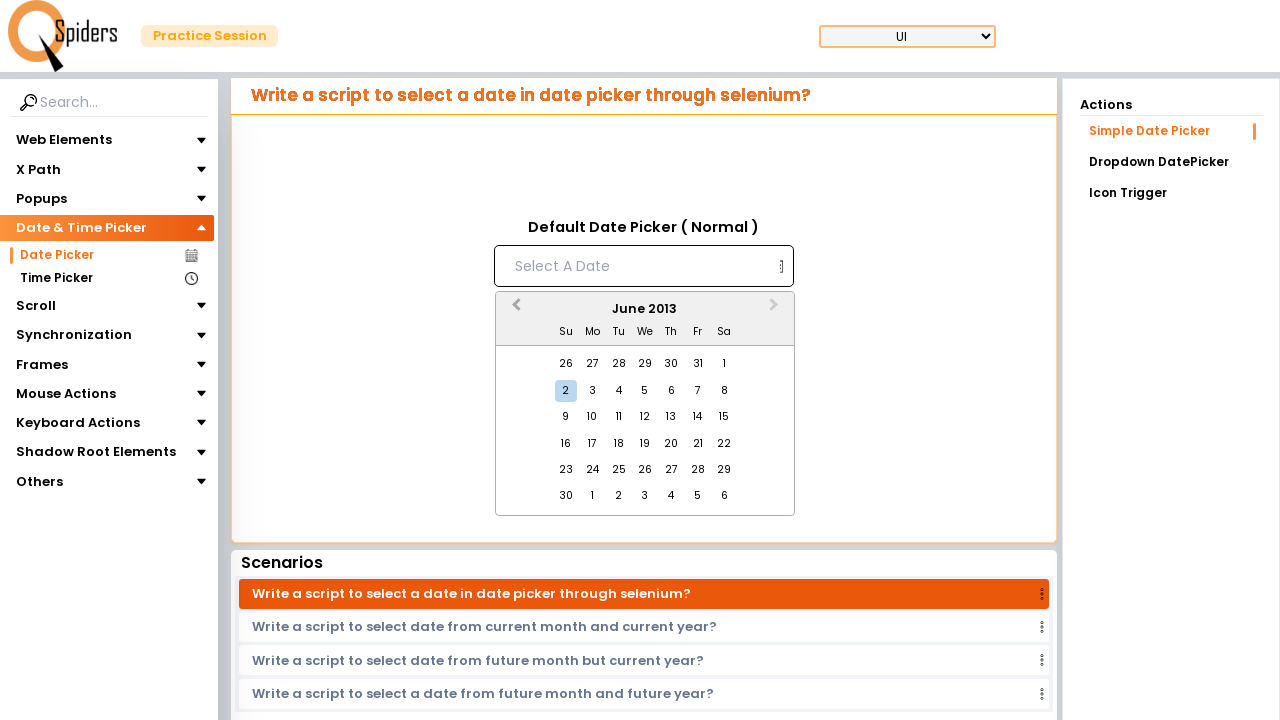

Checked current month: June 2013
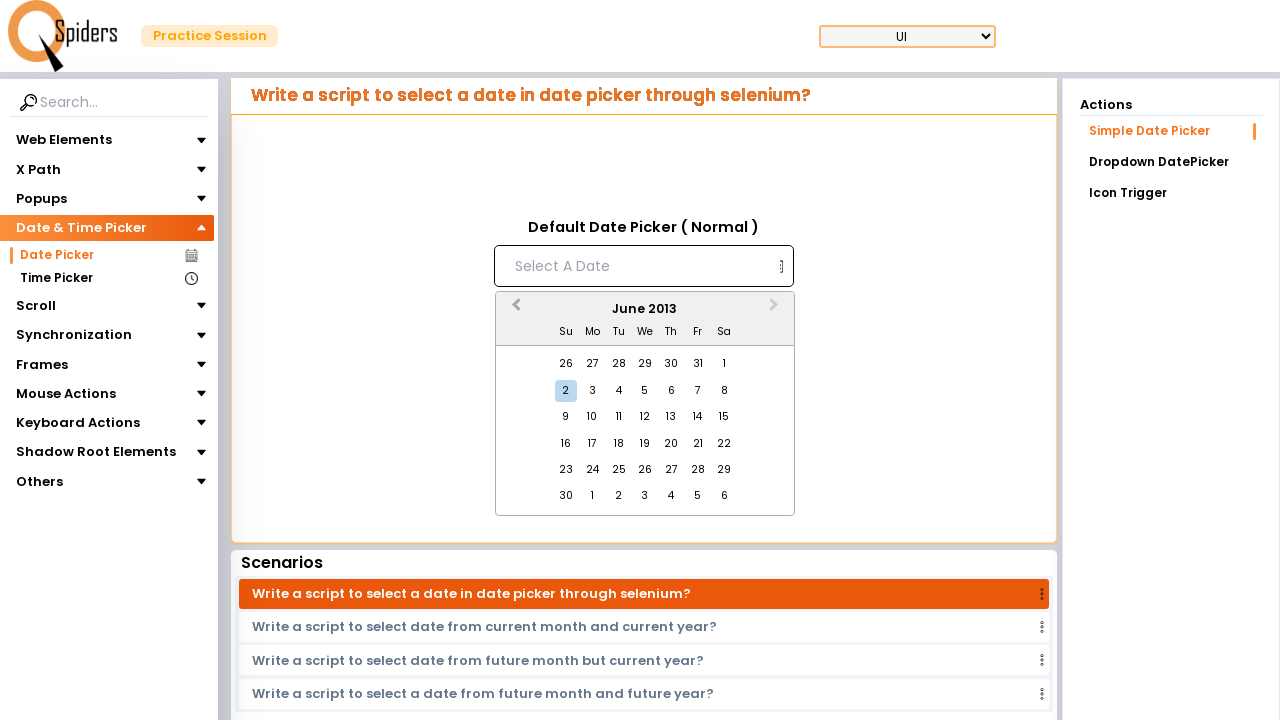

Clicked previous month button to navigate backwards at (514, 310) on button.react-datepicker__navigation.react-datepicker__navigation--previous
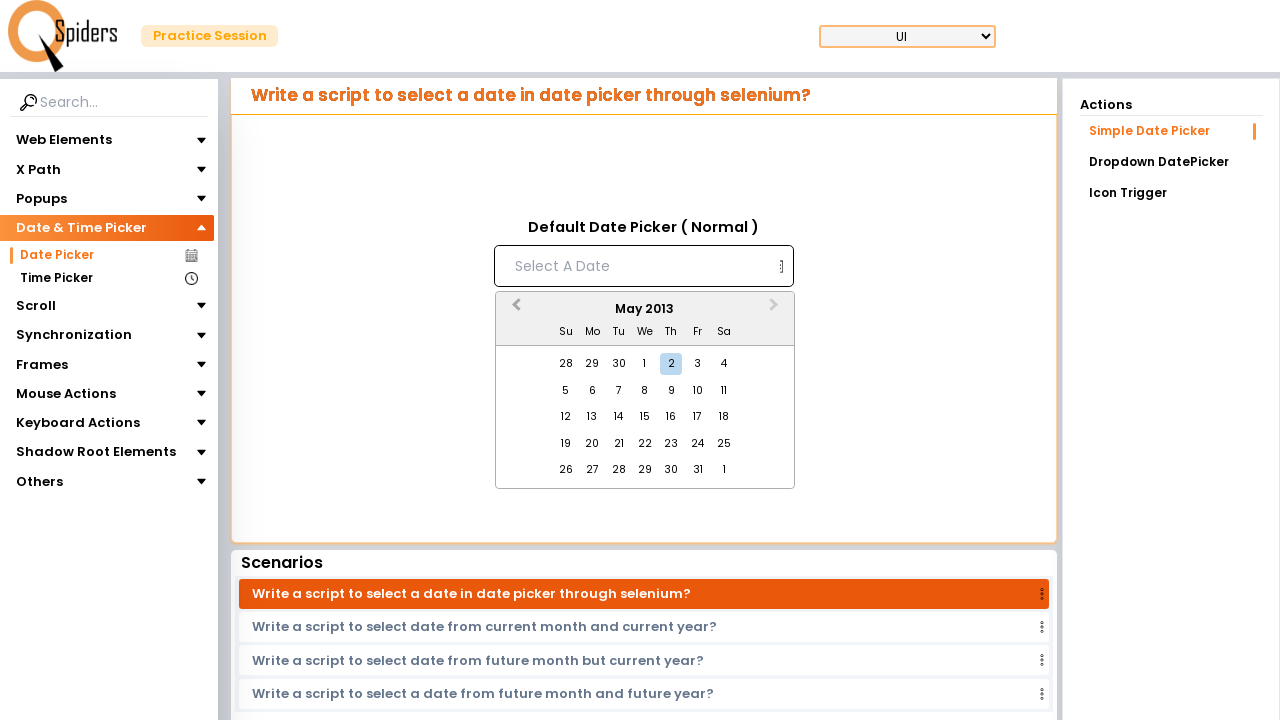

Waited for month navigation animation
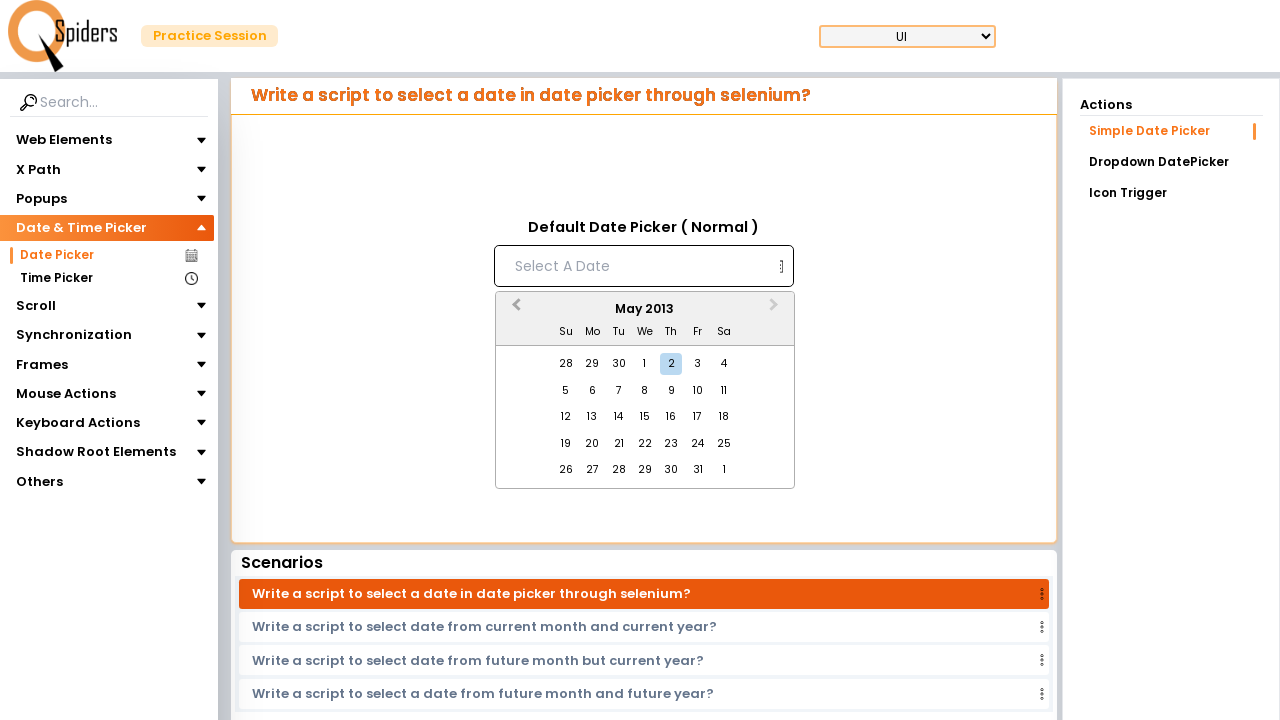

Checked current month: May 2013
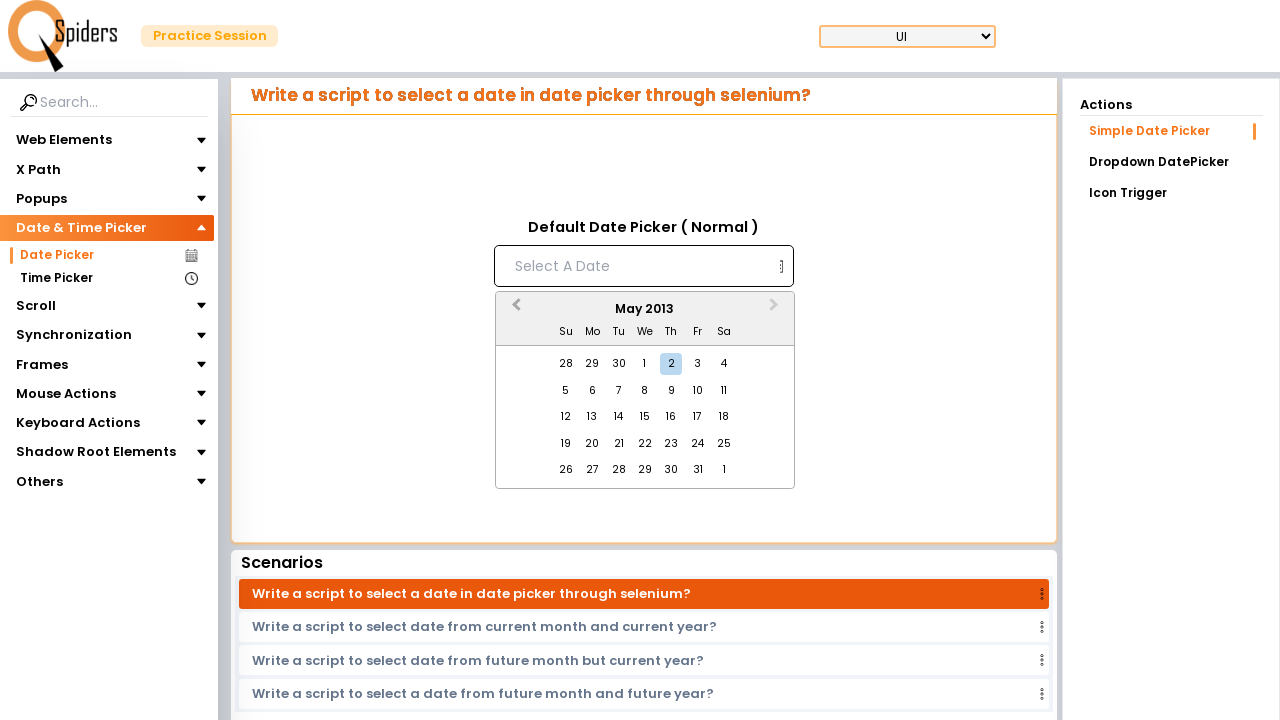

Clicked previous month button to navigate backwards at (514, 310) on button.react-datepicker__navigation.react-datepicker__navigation--previous
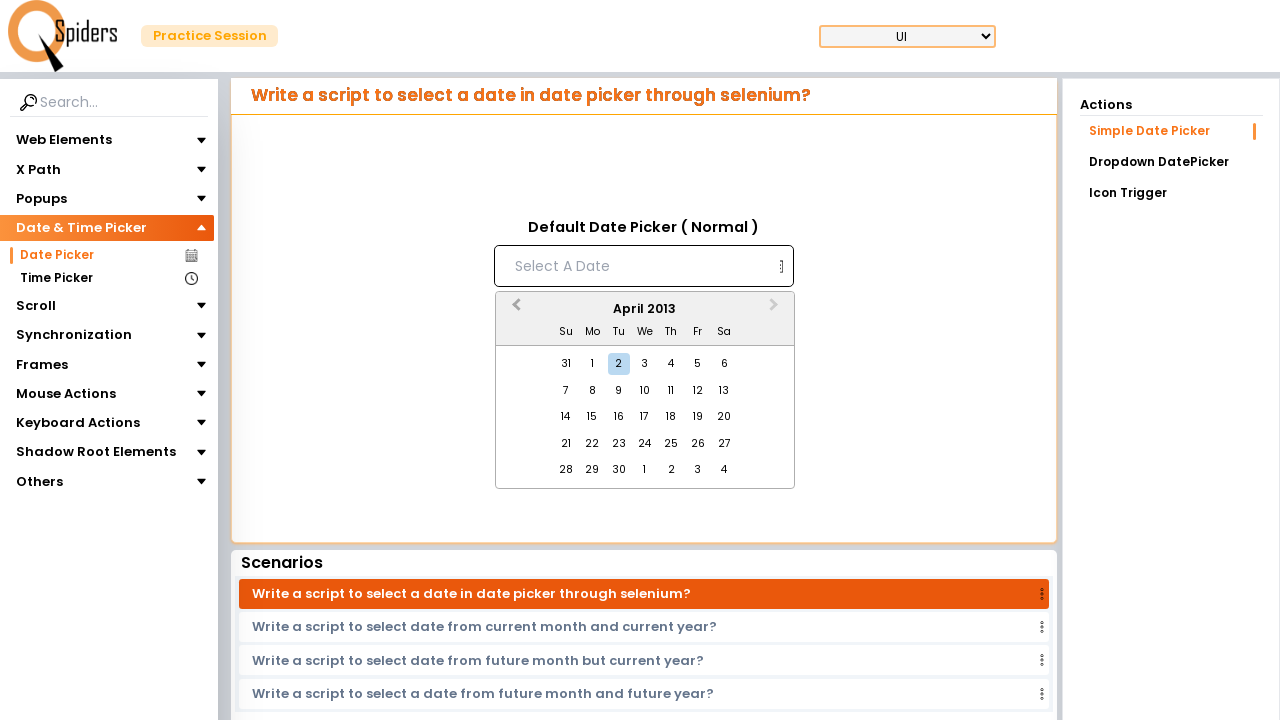

Waited for month navigation animation
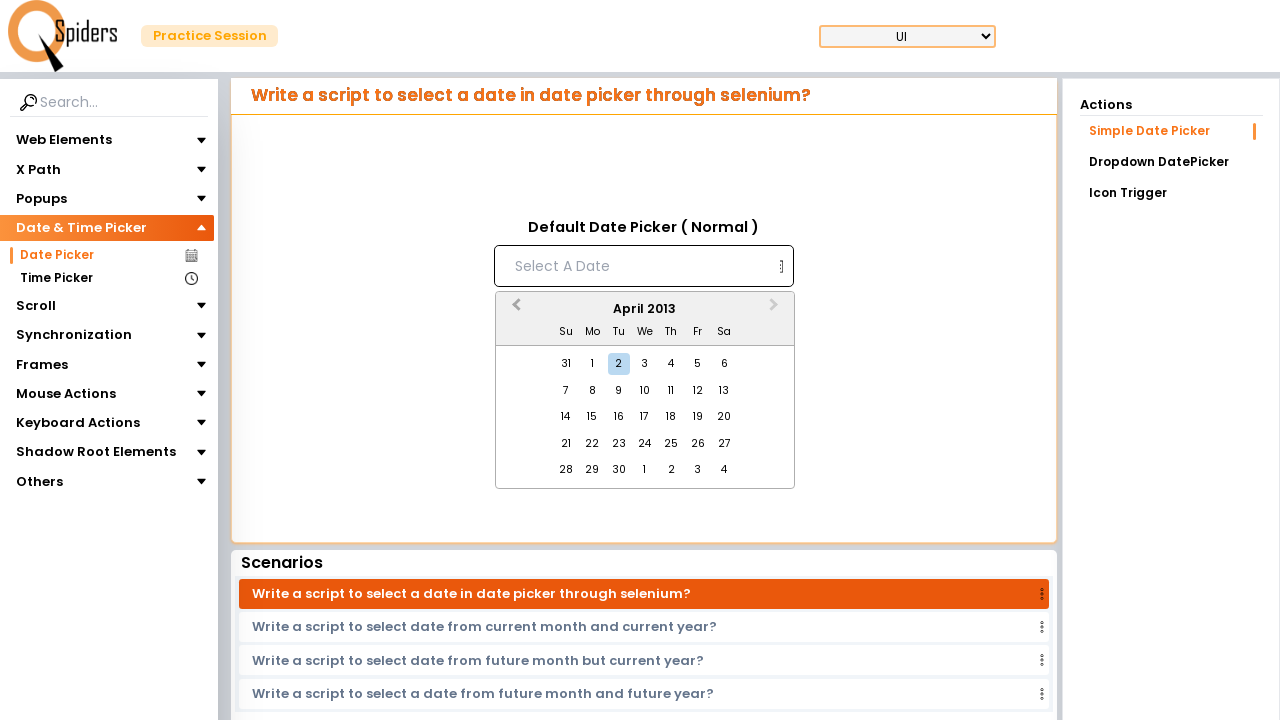

Checked current month: April 2013
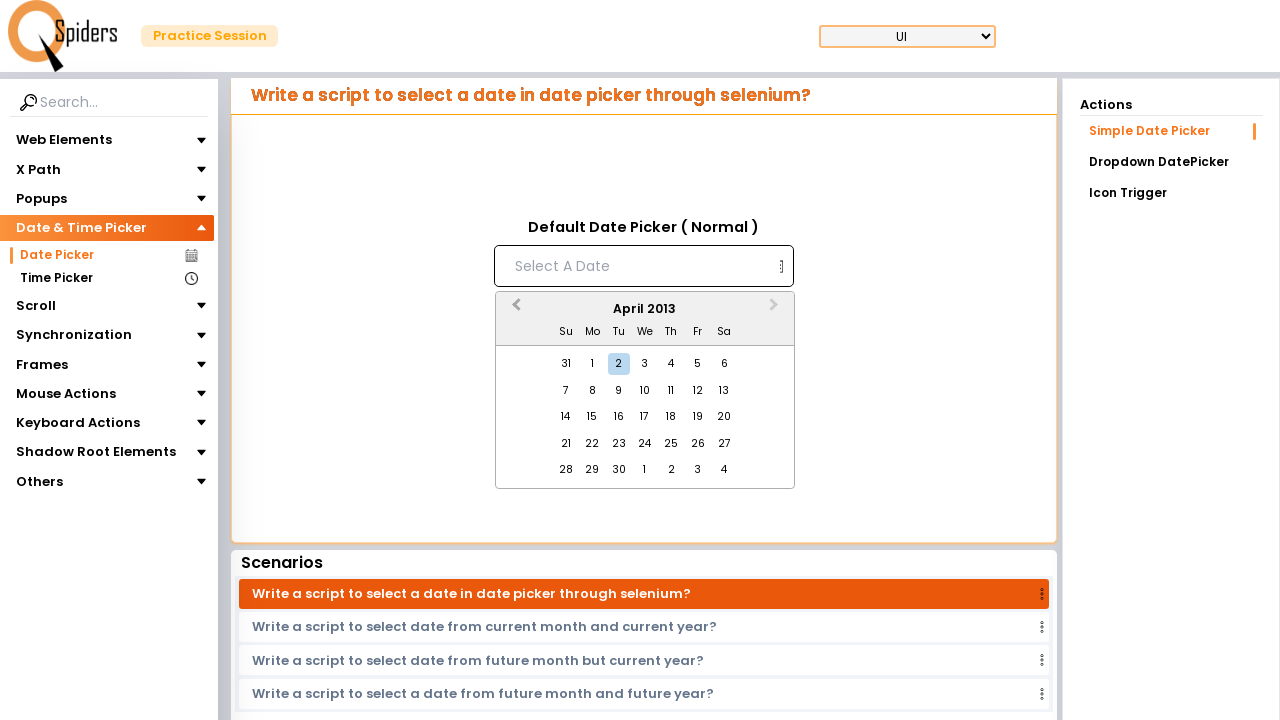

Clicked previous month button to navigate backwards at (514, 310) on button.react-datepicker__navigation.react-datepicker__navigation--previous
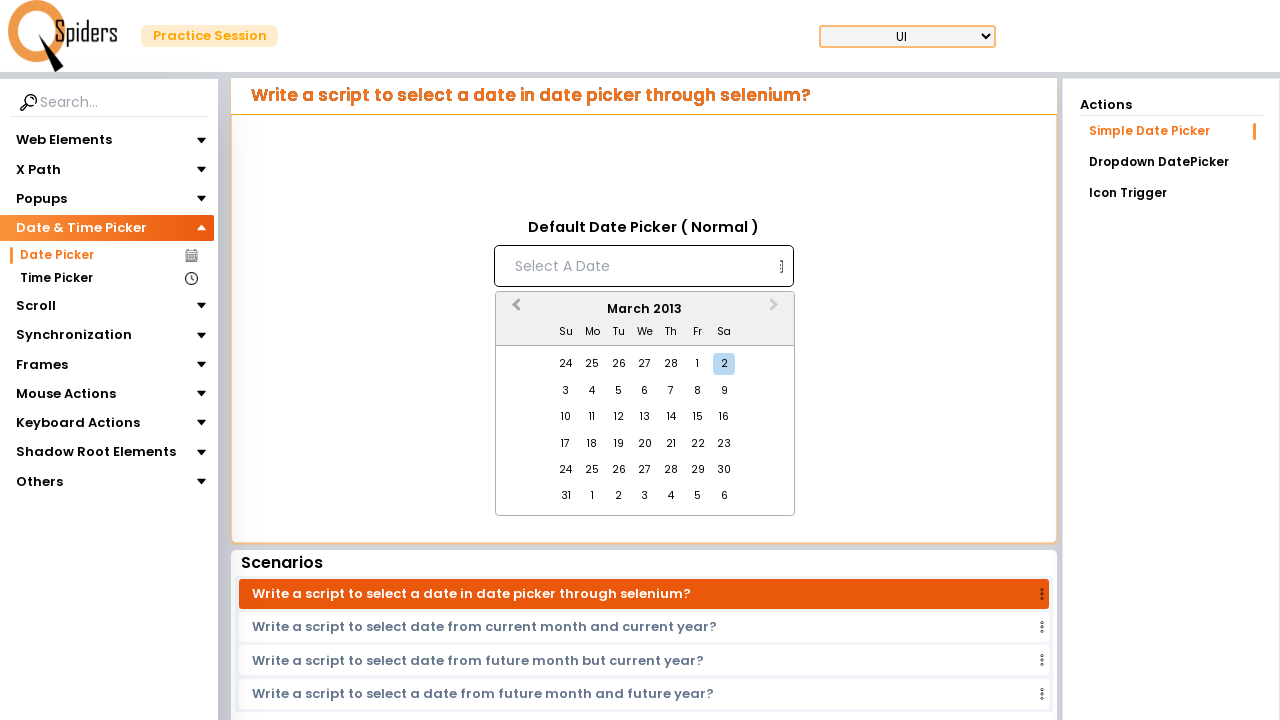

Waited for month navigation animation
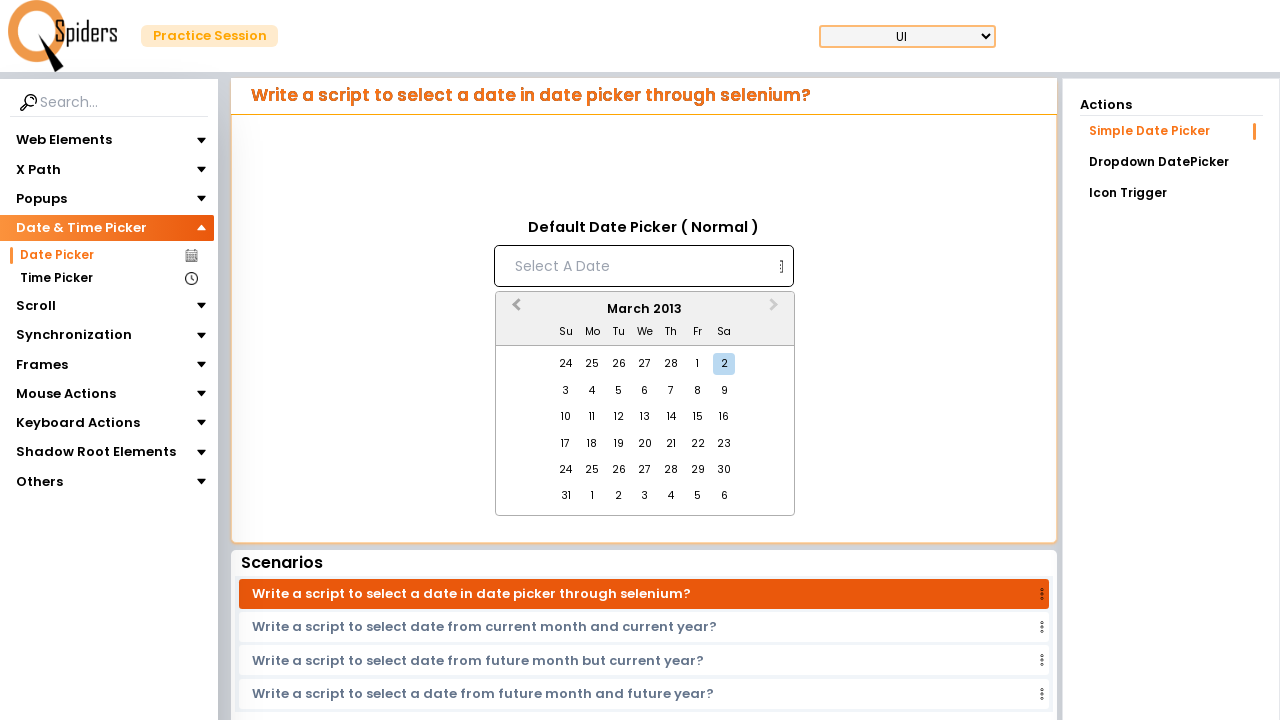

Checked current month: March 2013
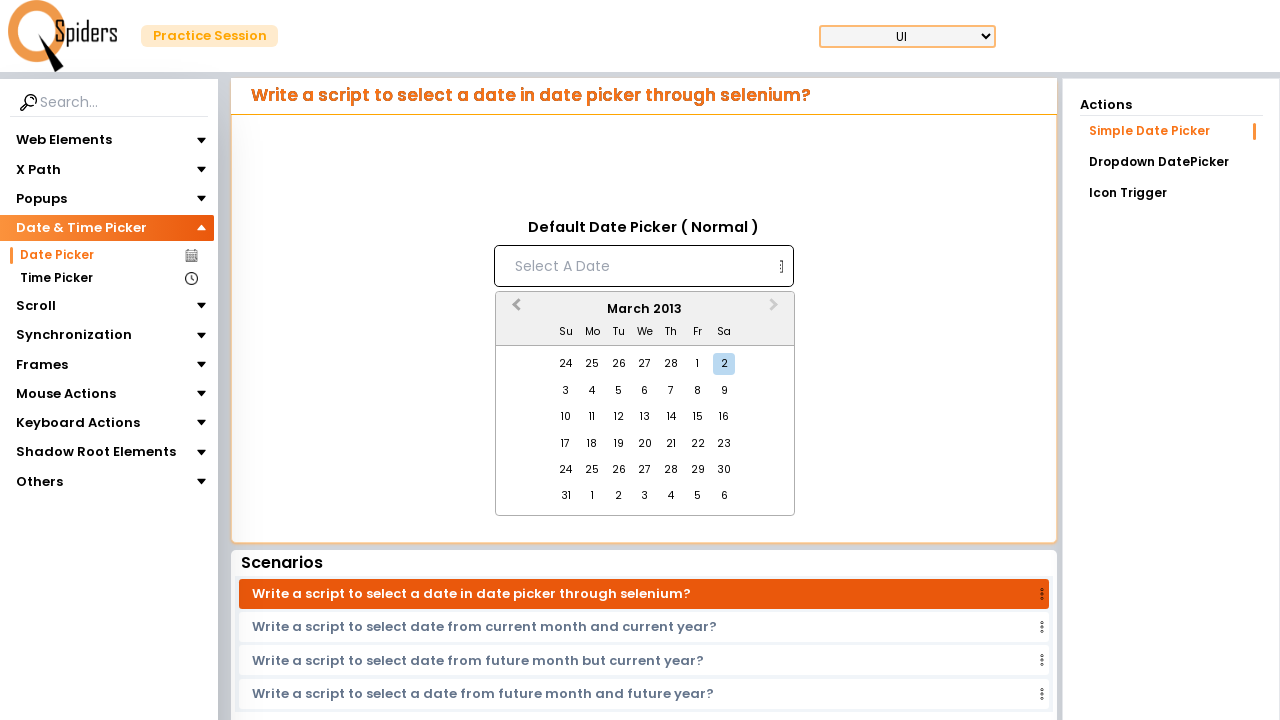

Clicked previous month button to navigate backwards at (514, 310) on button.react-datepicker__navigation.react-datepicker__navigation--previous
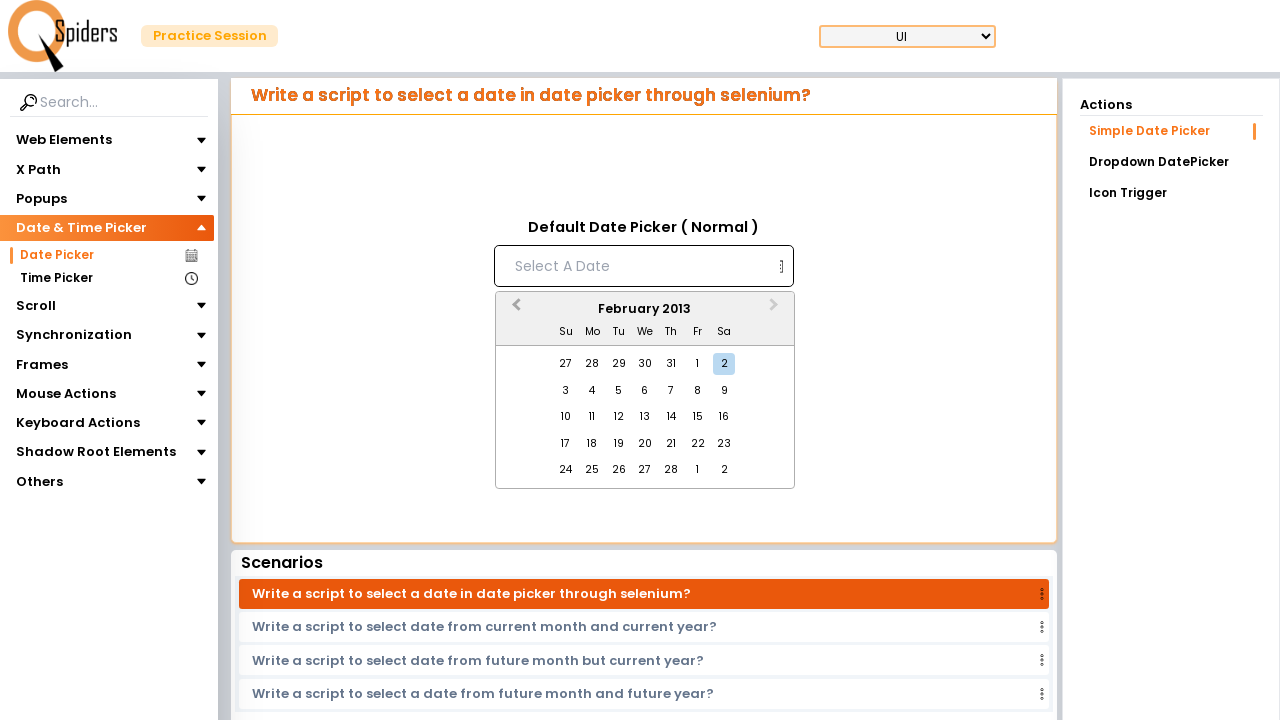

Waited for month navigation animation
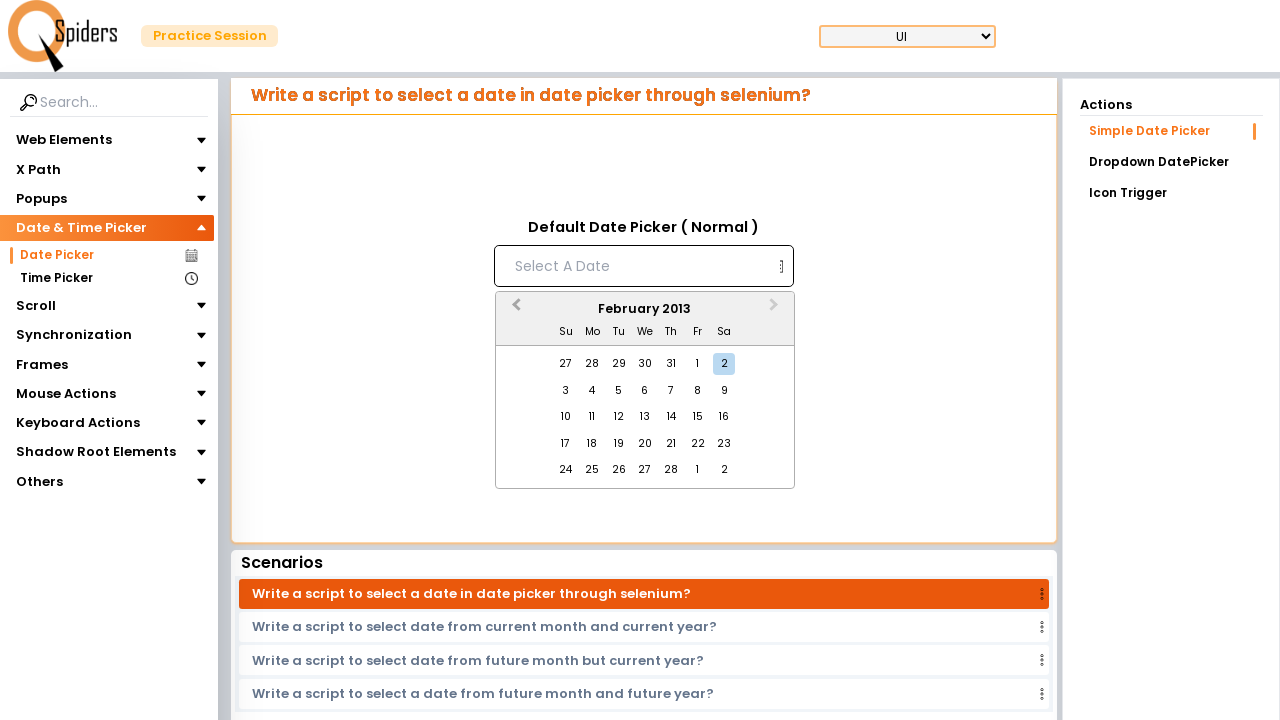

Checked current month: February 2013
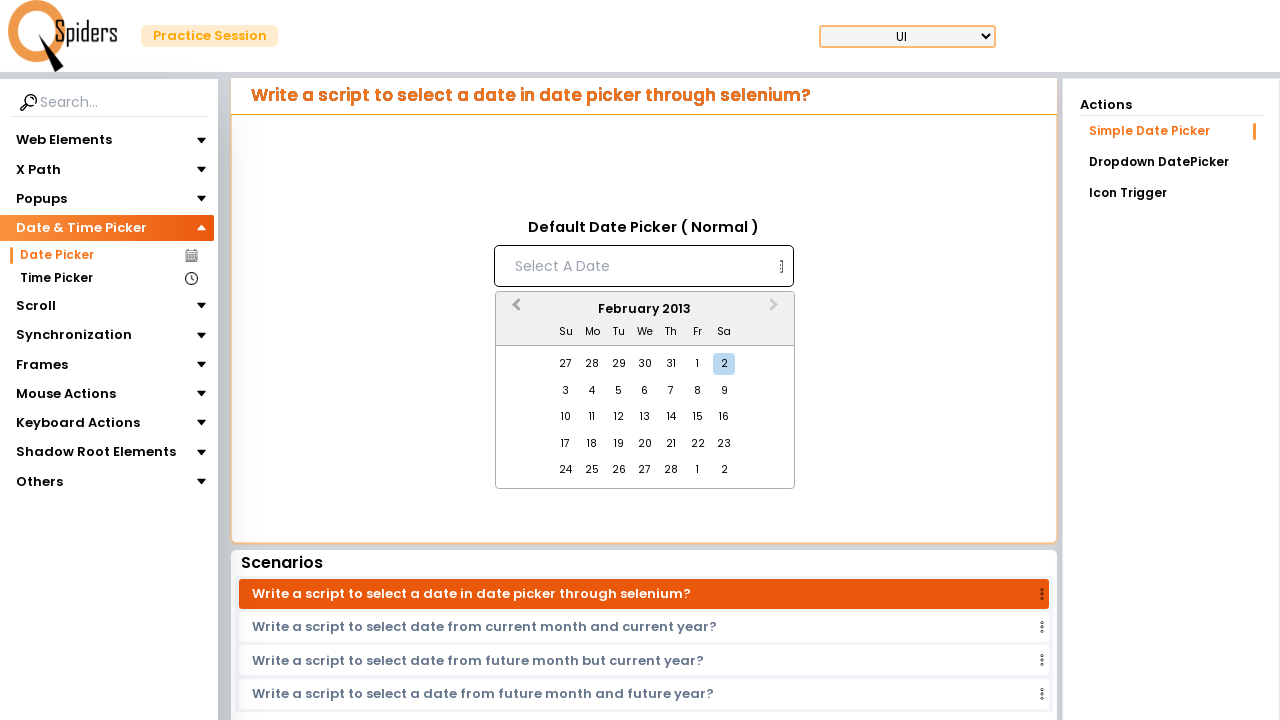

Clicked previous month button to navigate backwards at (514, 310) on button.react-datepicker__navigation.react-datepicker__navigation--previous
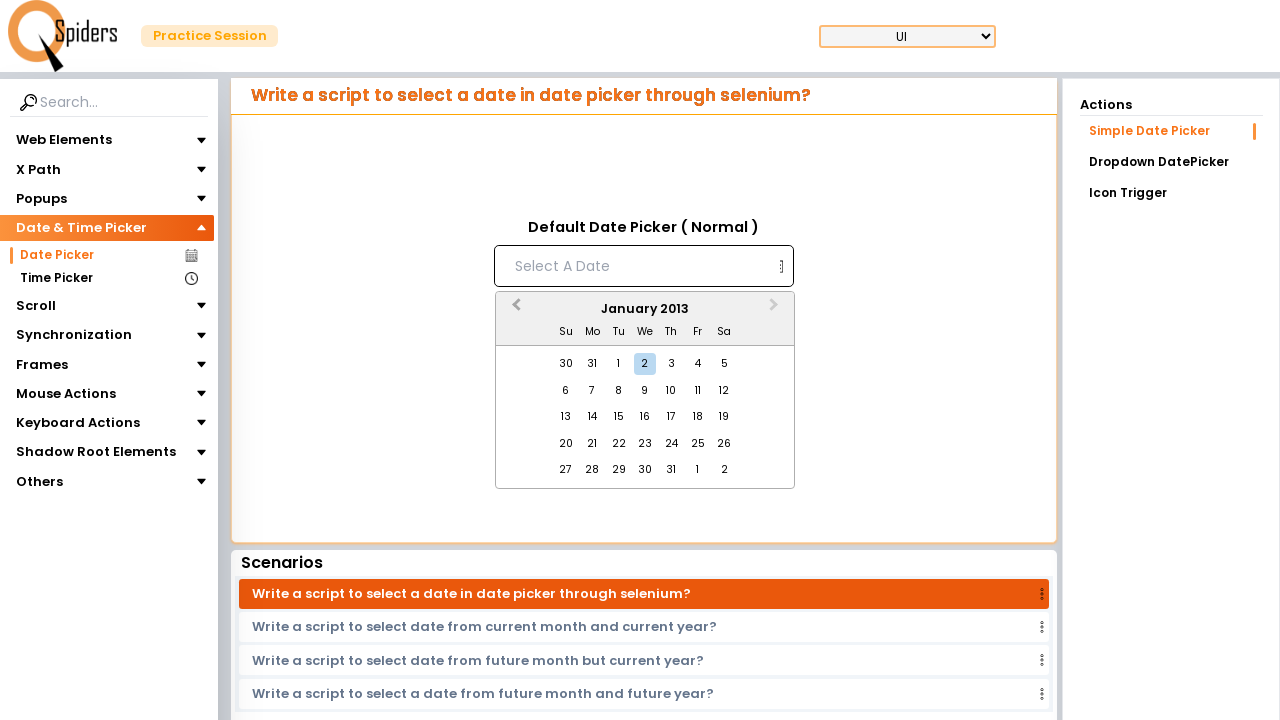

Waited for month navigation animation
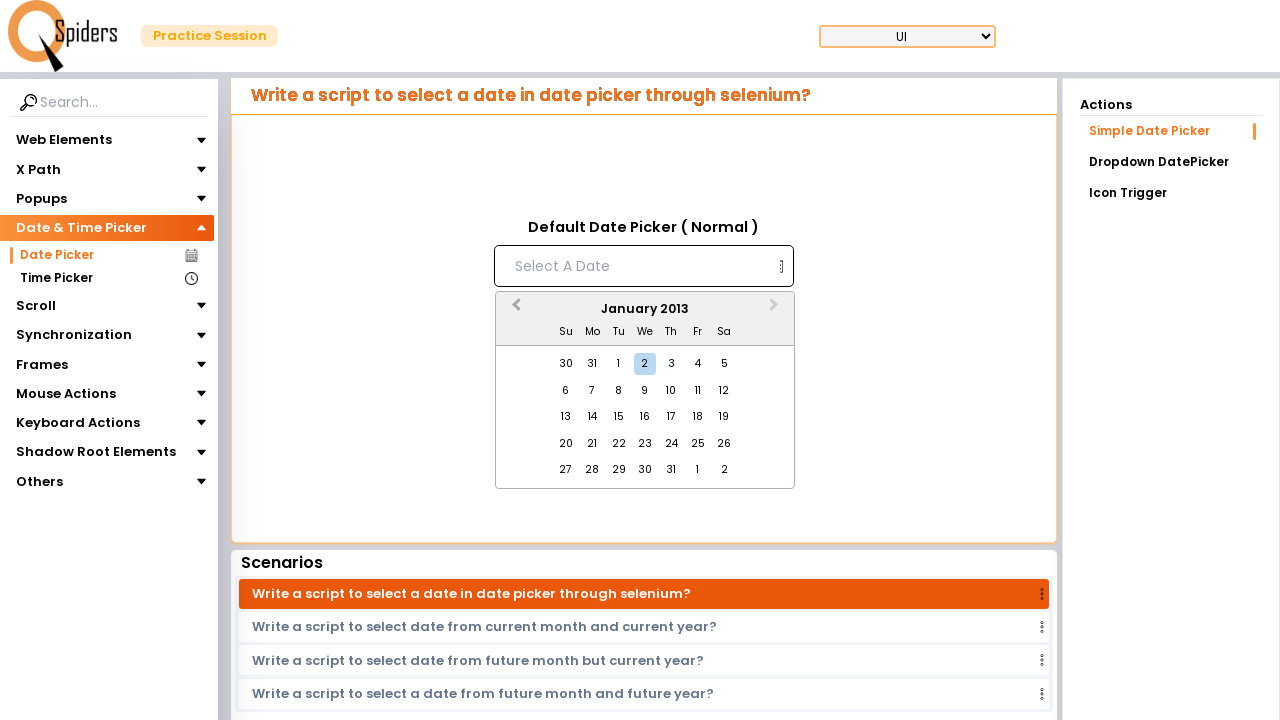

Checked current month: January 2013
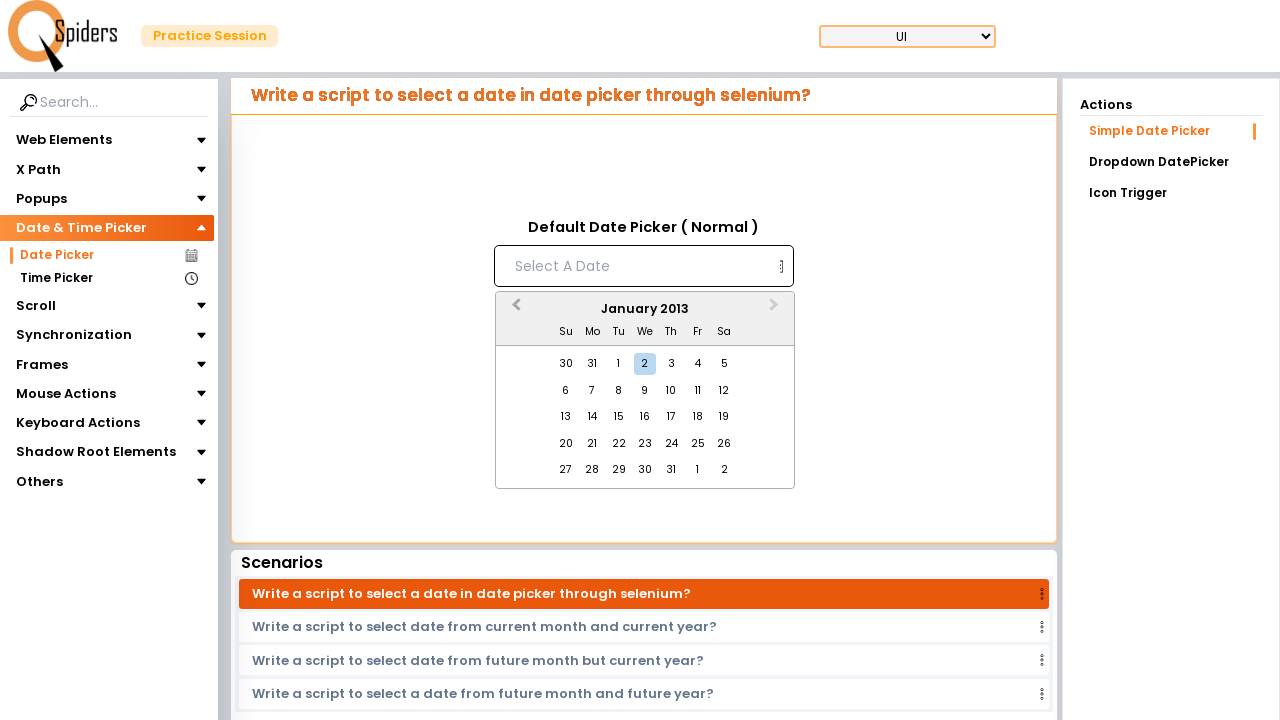

Clicked previous month button to navigate backwards at (514, 310) on button.react-datepicker__navigation.react-datepicker__navigation--previous
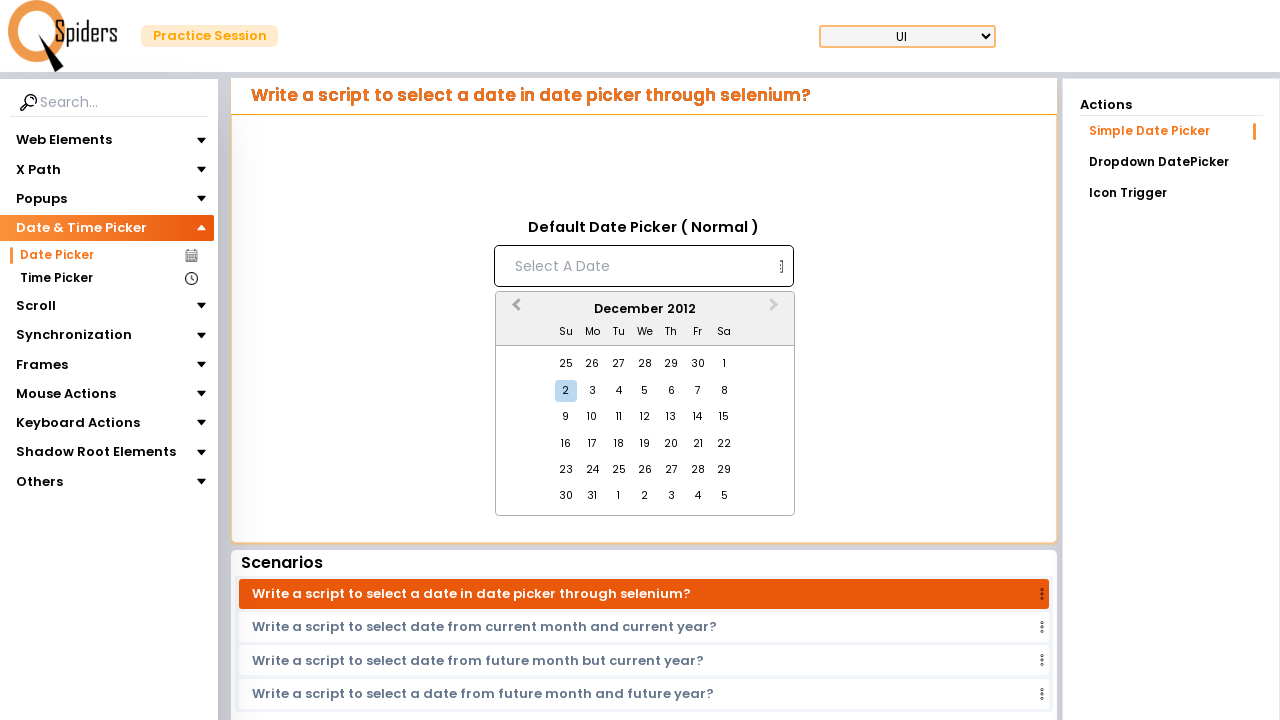

Waited for month navigation animation
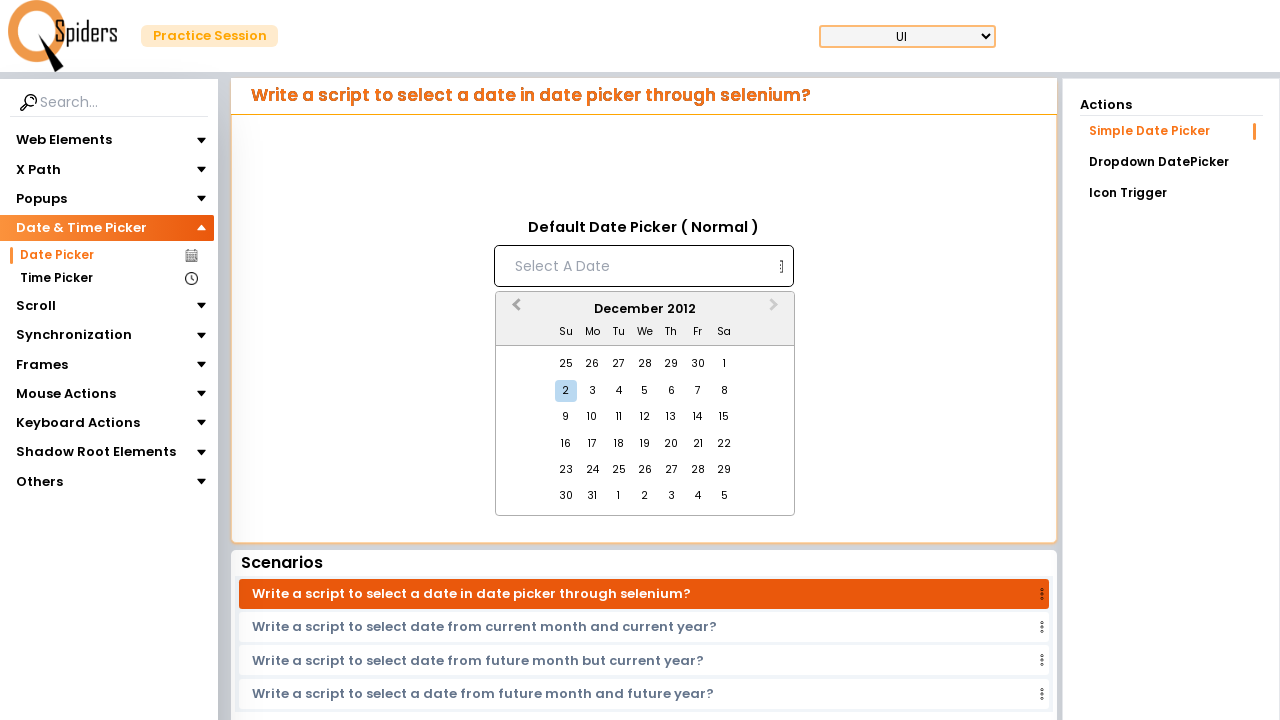

Checked current month: December 2012
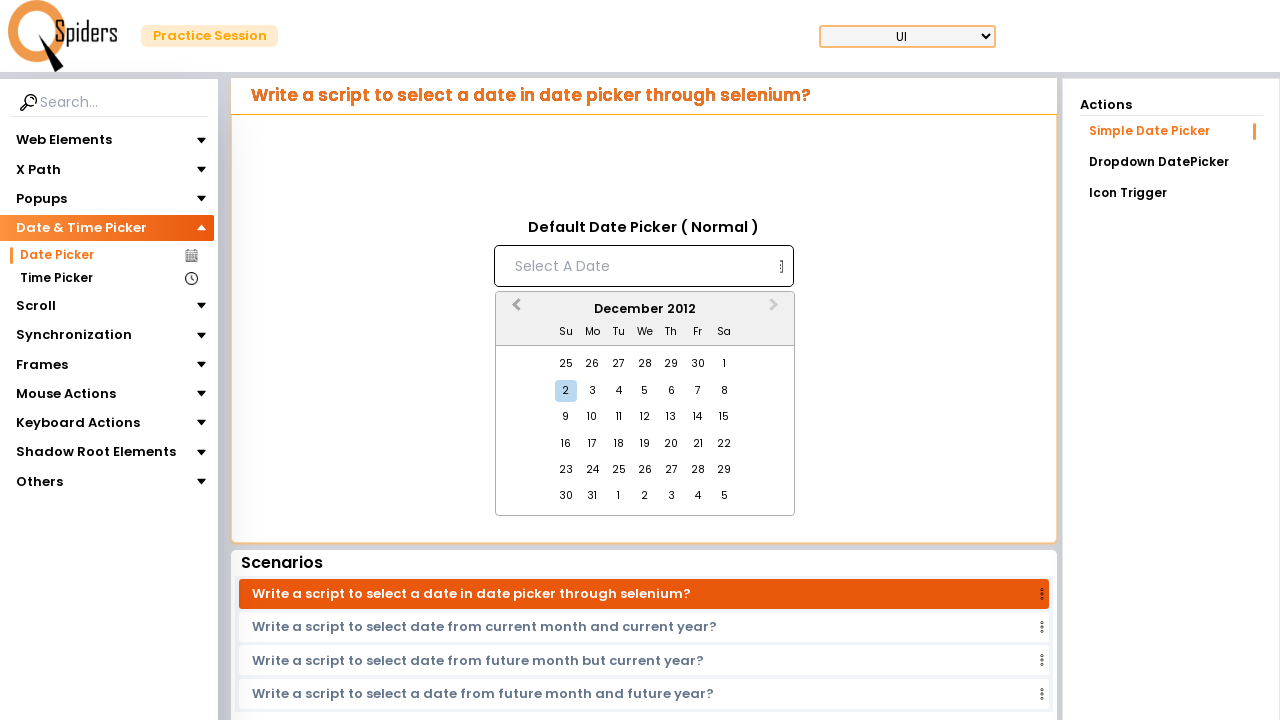

Clicked previous month button to navigate backwards at (514, 310) on button.react-datepicker__navigation.react-datepicker__navigation--previous
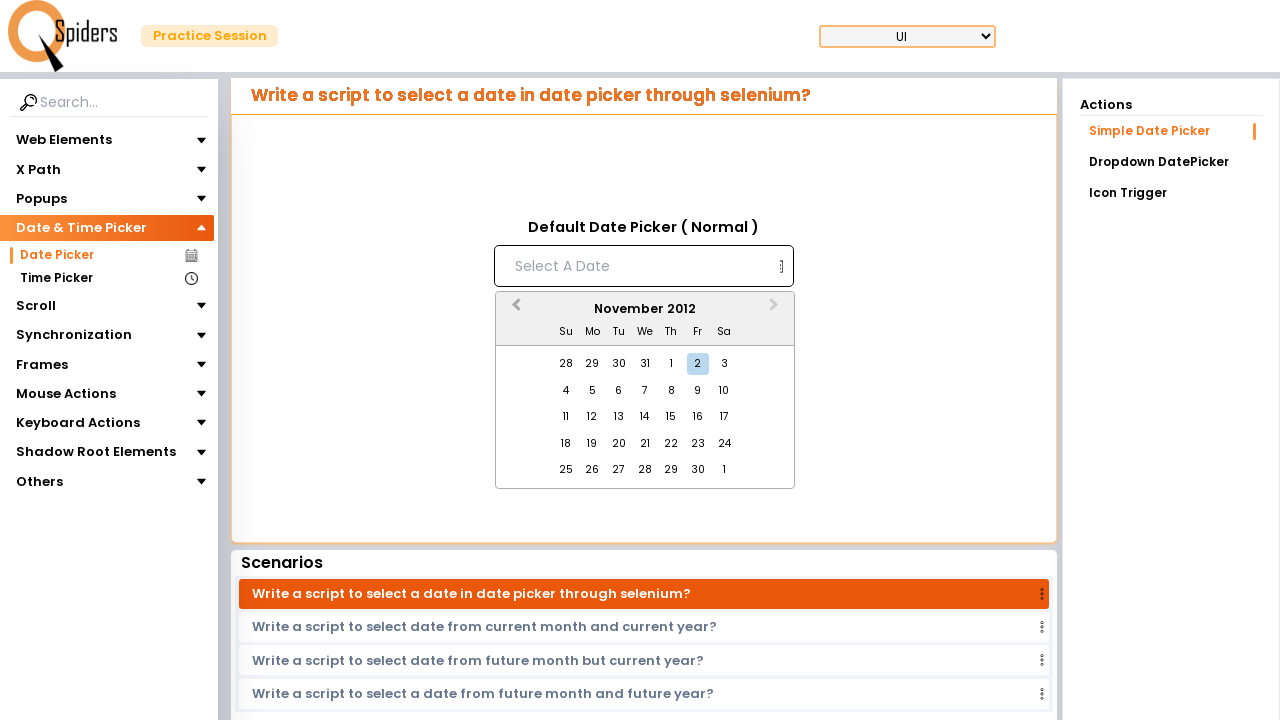

Waited for month navigation animation
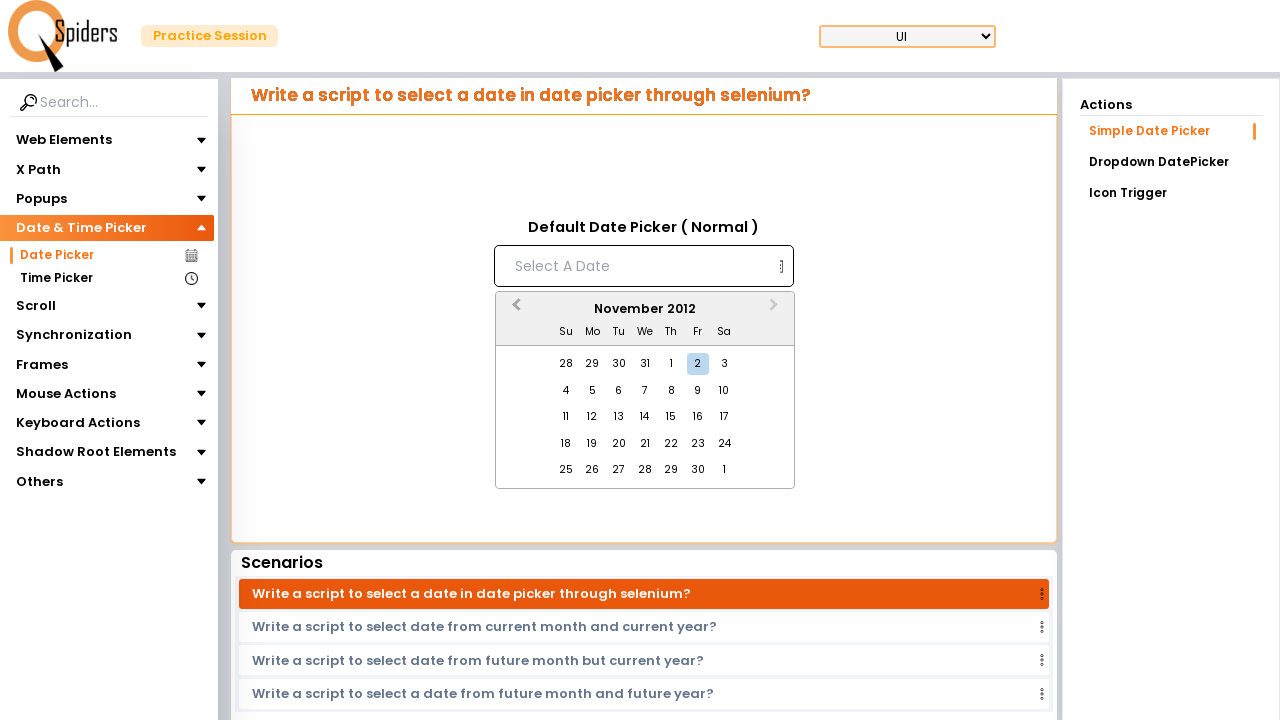

Checked current month: November 2012
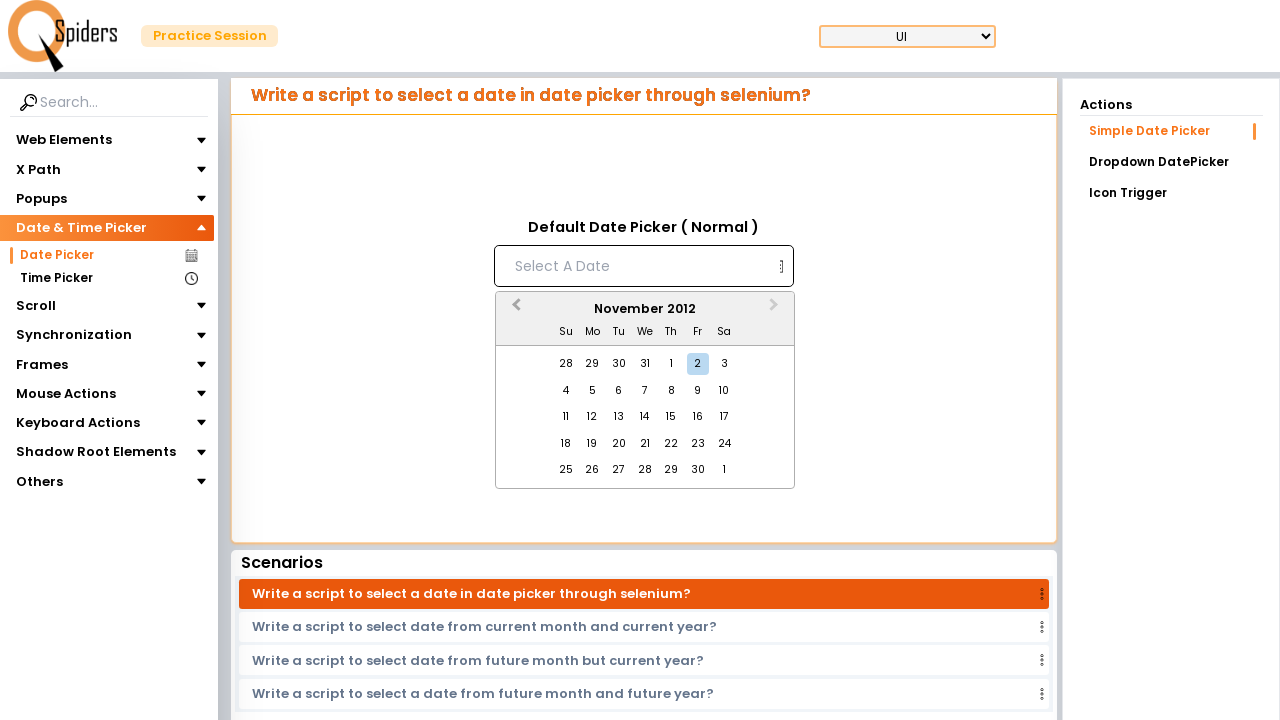

Clicked previous month button to navigate backwards at (514, 310) on button.react-datepicker__navigation.react-datepicker__navigation--previous
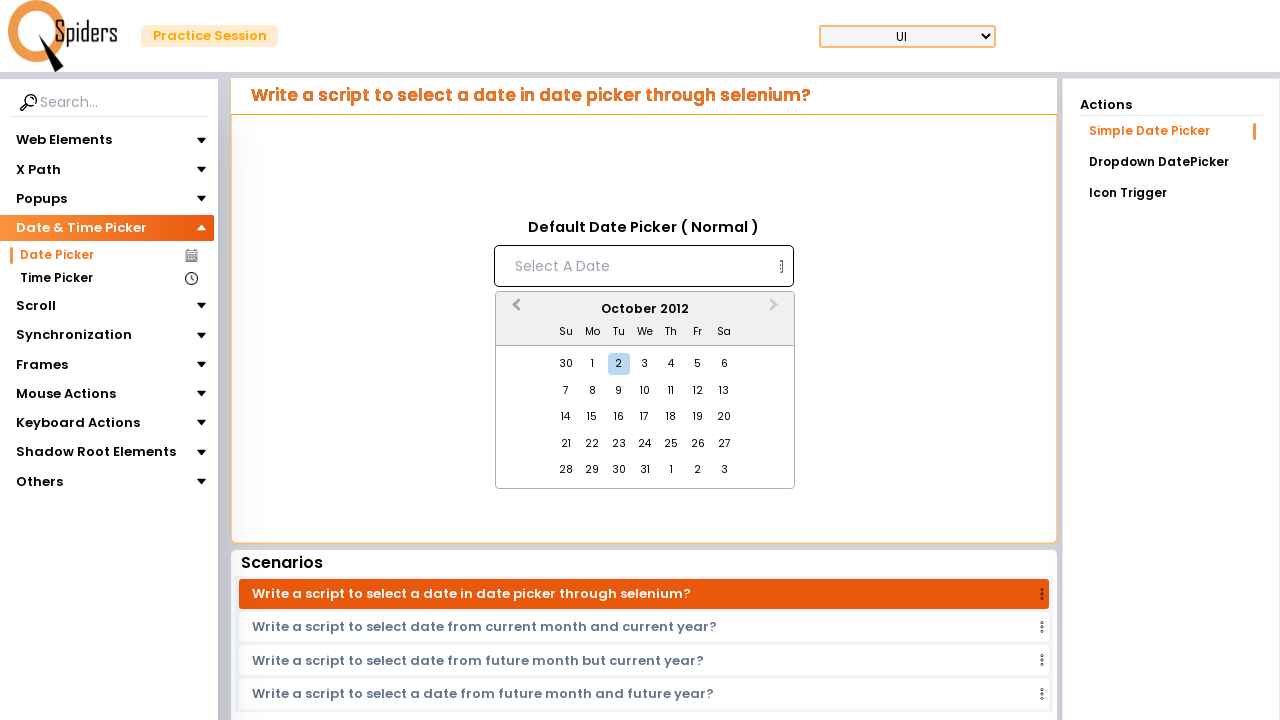

Waited for month navigation animation
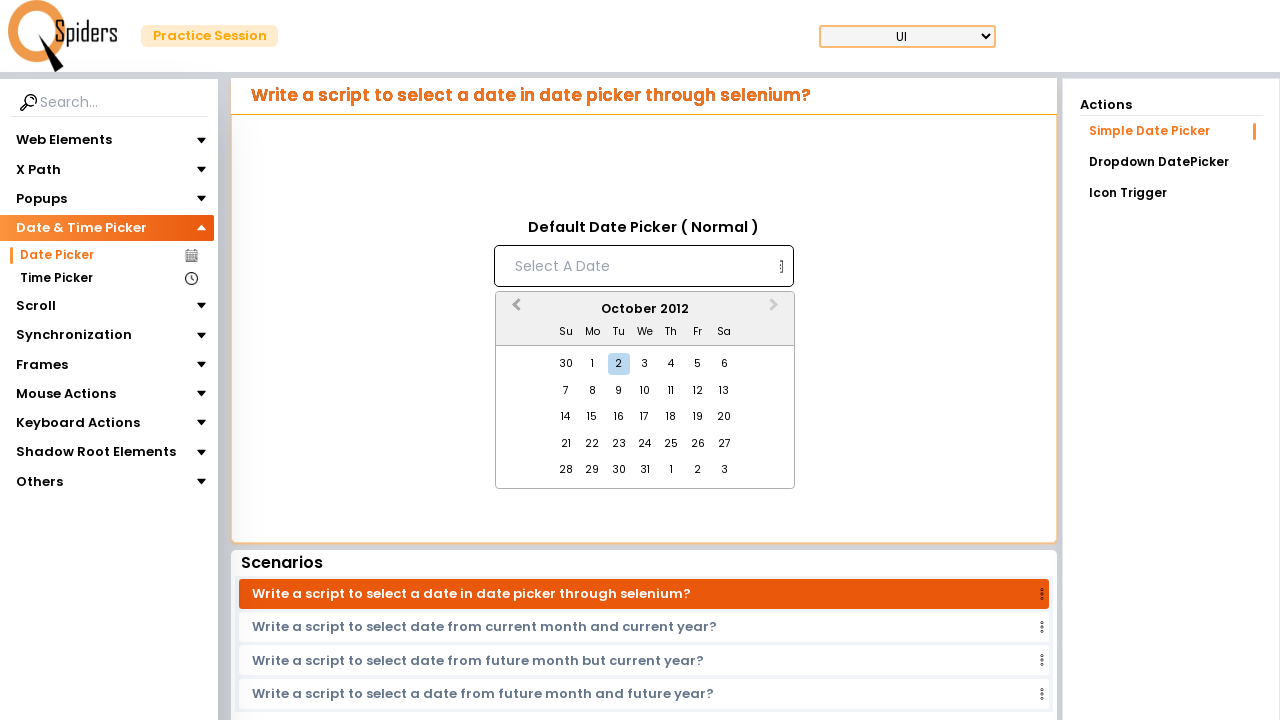

Checked current month: October 2012
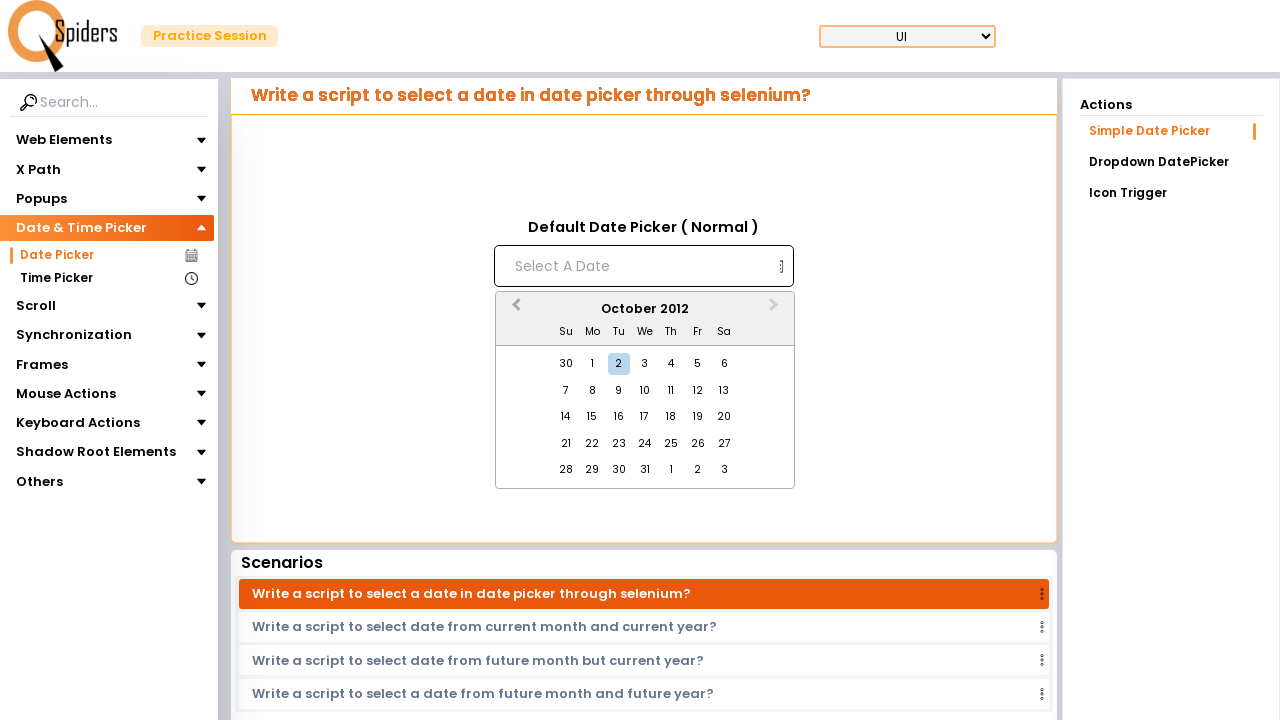

Clicked previous month button to navigate backwards at (514, 310) on button.react-datepicker__navigation.react-datepicker__navigation--previous
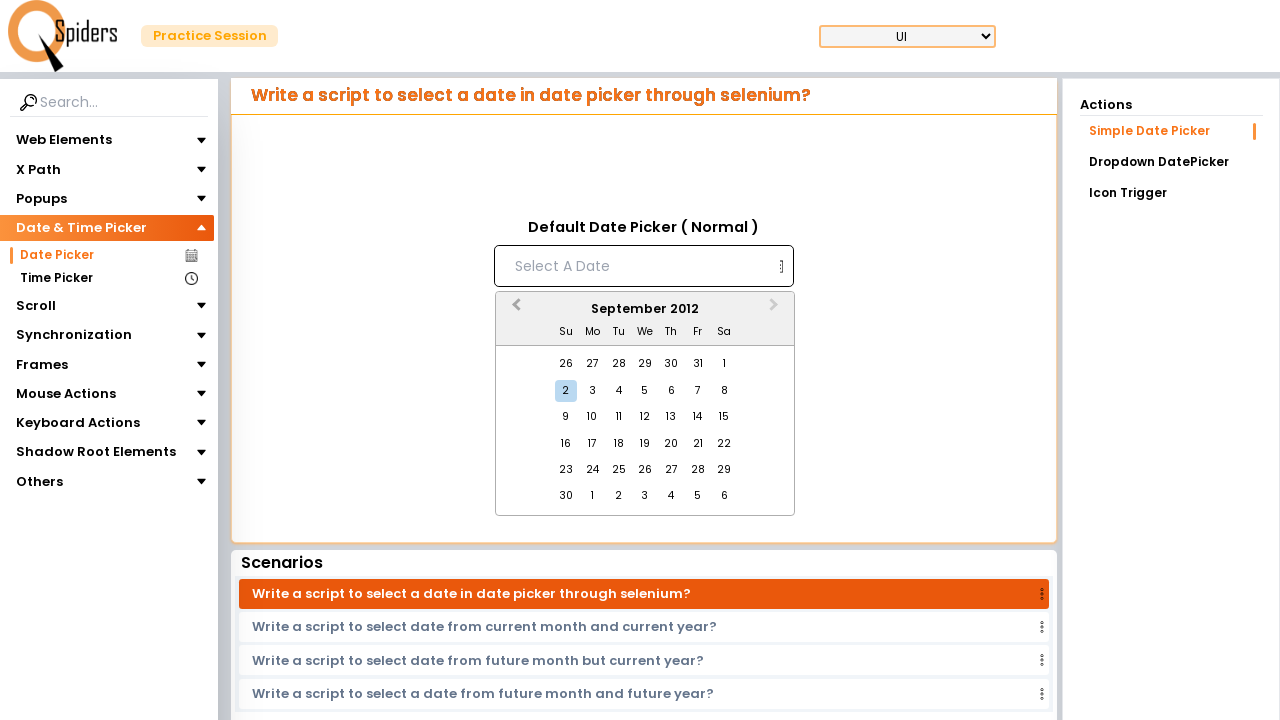

Waited for month navigation animation
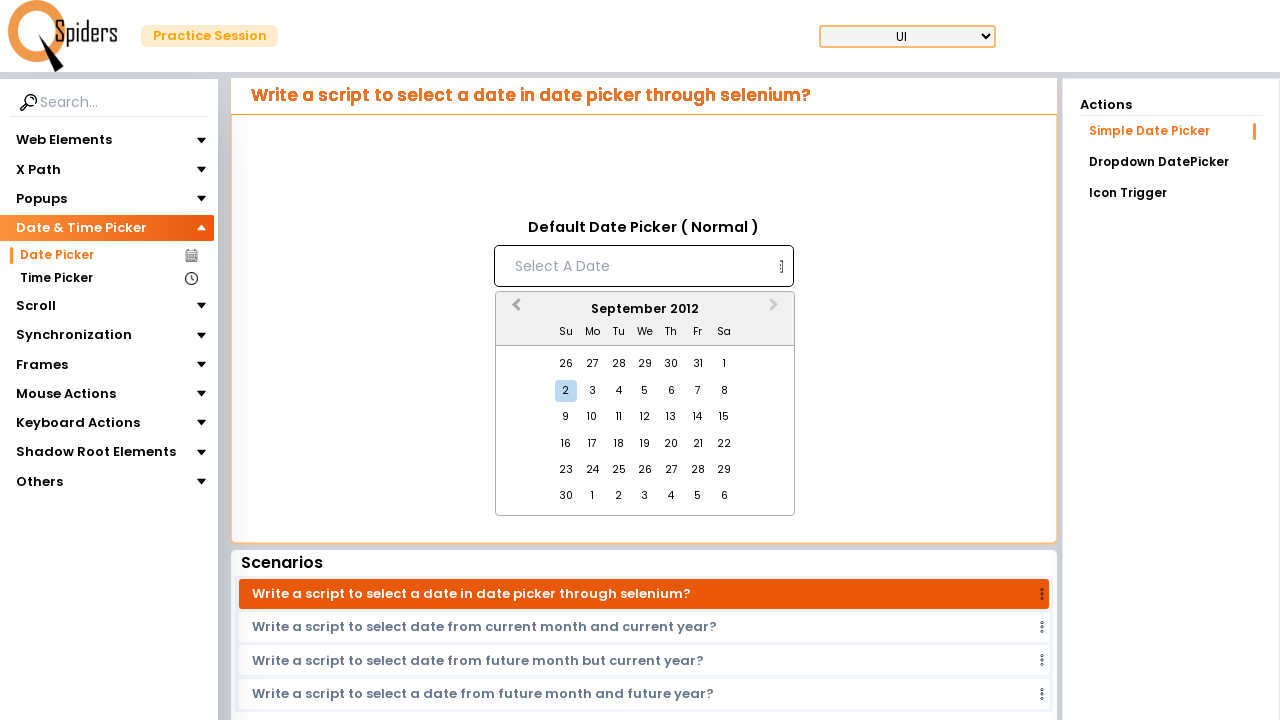

Checked current month: September 2012
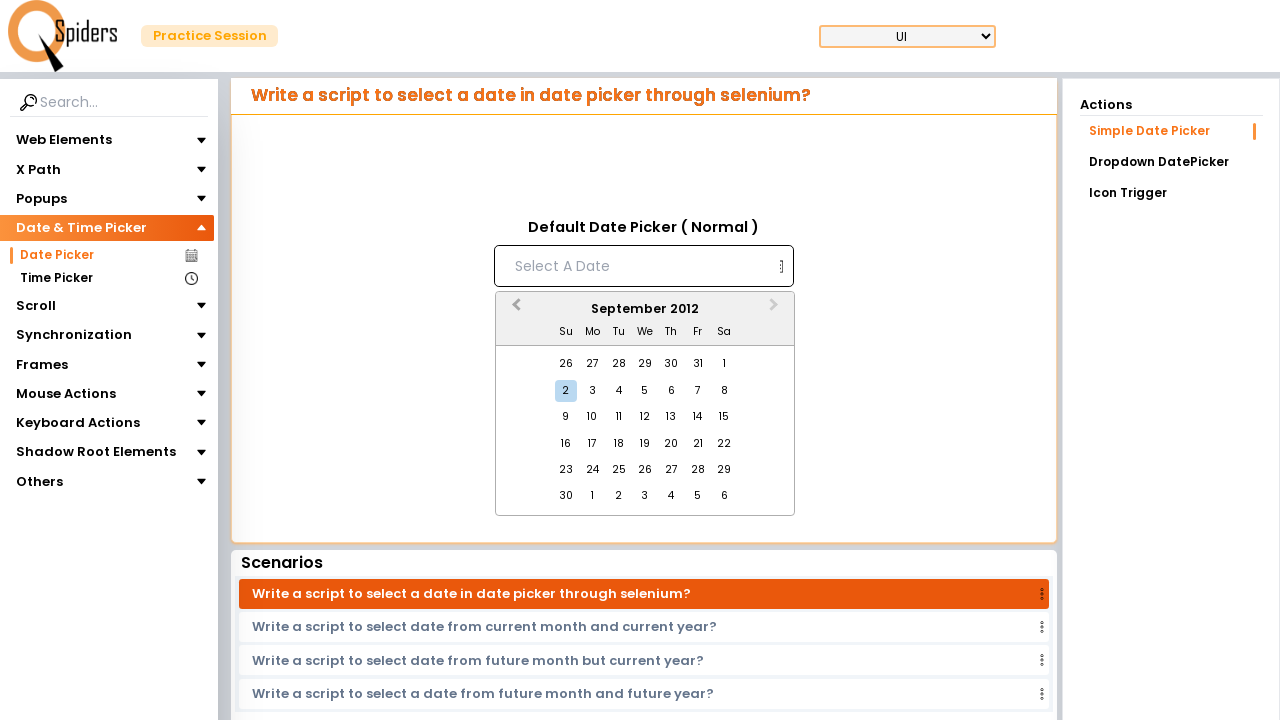

Clicked previous month button to navigate backwards at (514, 310) on button.react-datepicker__navigation.react-datepicker__navigation--previous
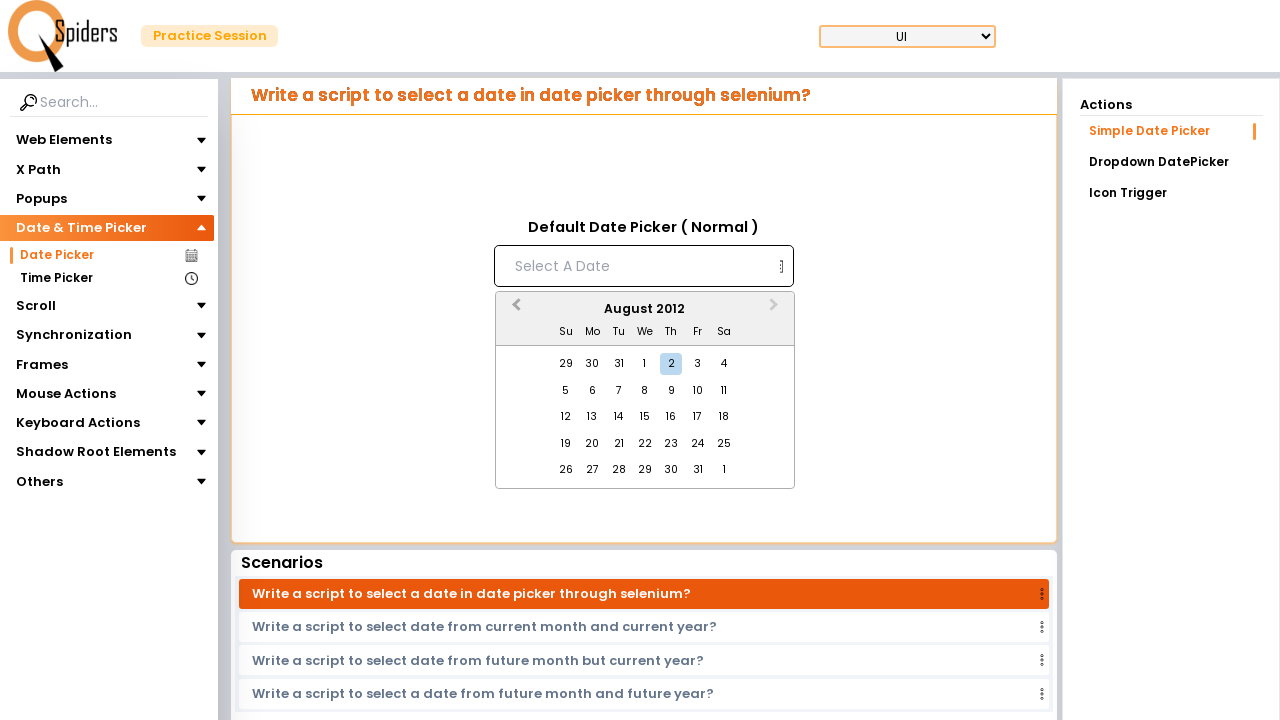

Waited for month navigation animation
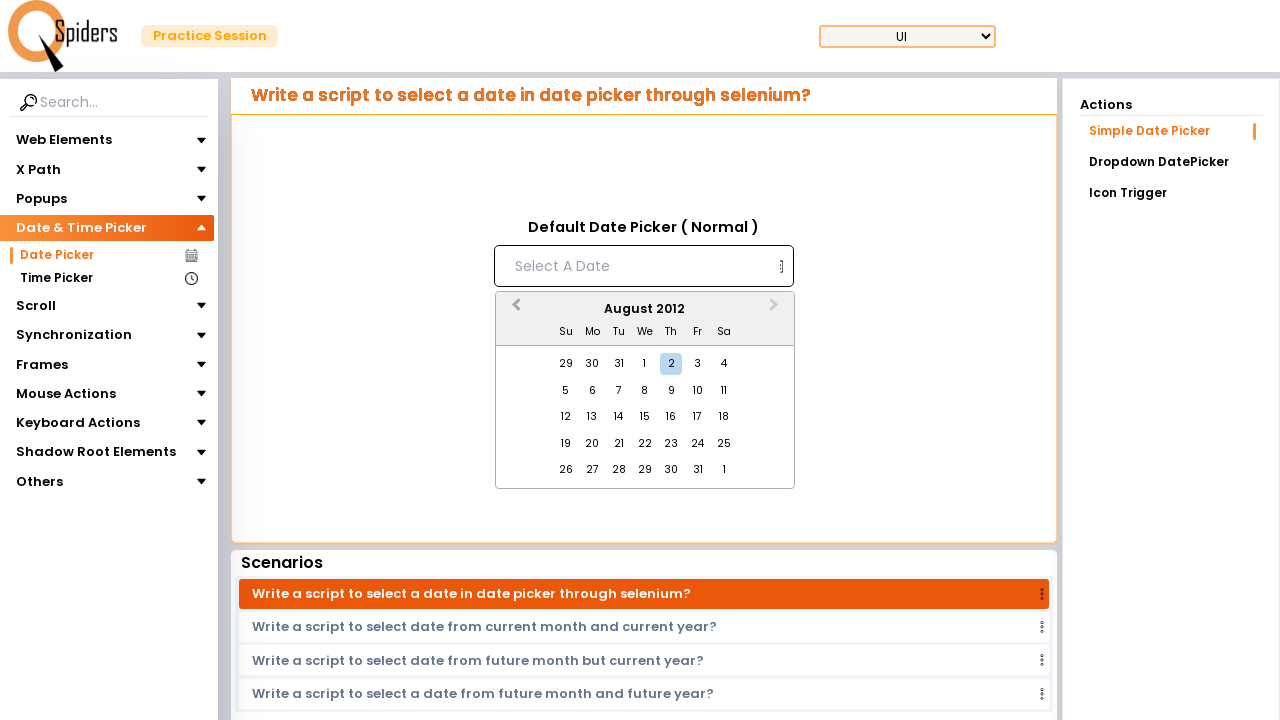

Checked current month: August 2012
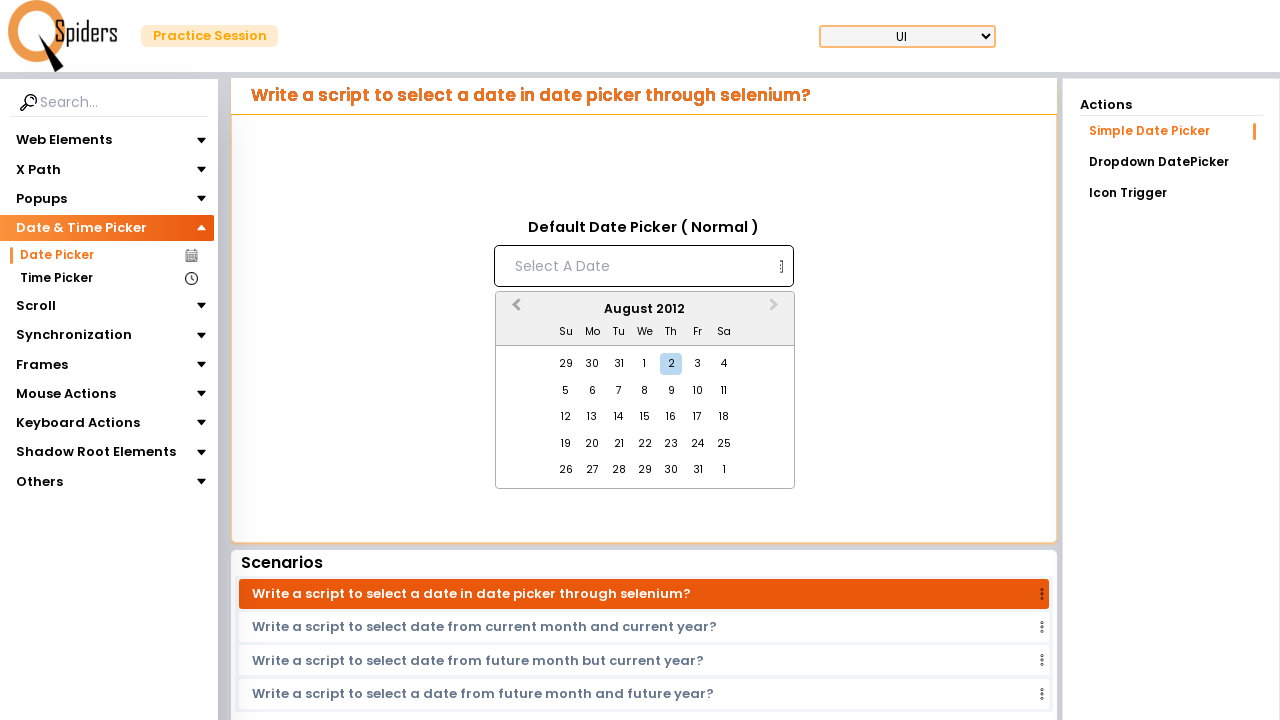

Clicked previous month button to navigate backwards at (514, 310) on button.react-datepicker__navigation.react-datepicker__navigation--previous
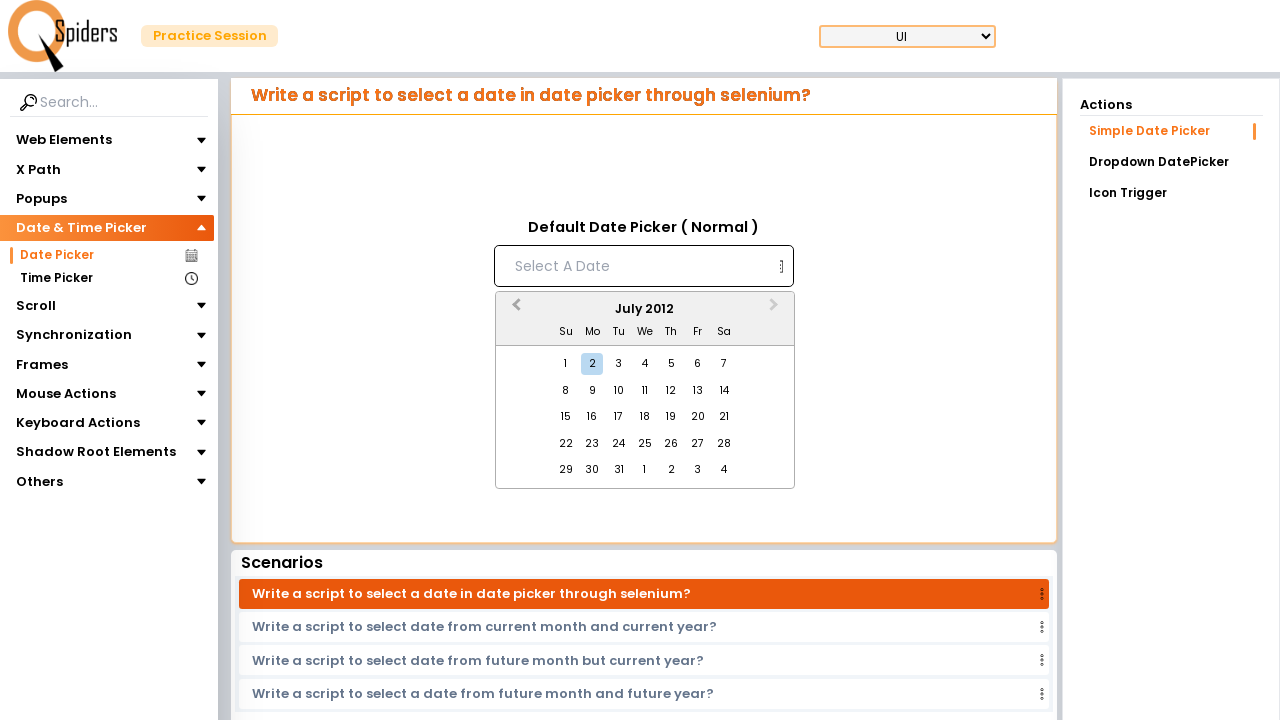

Waited for month navigation animation
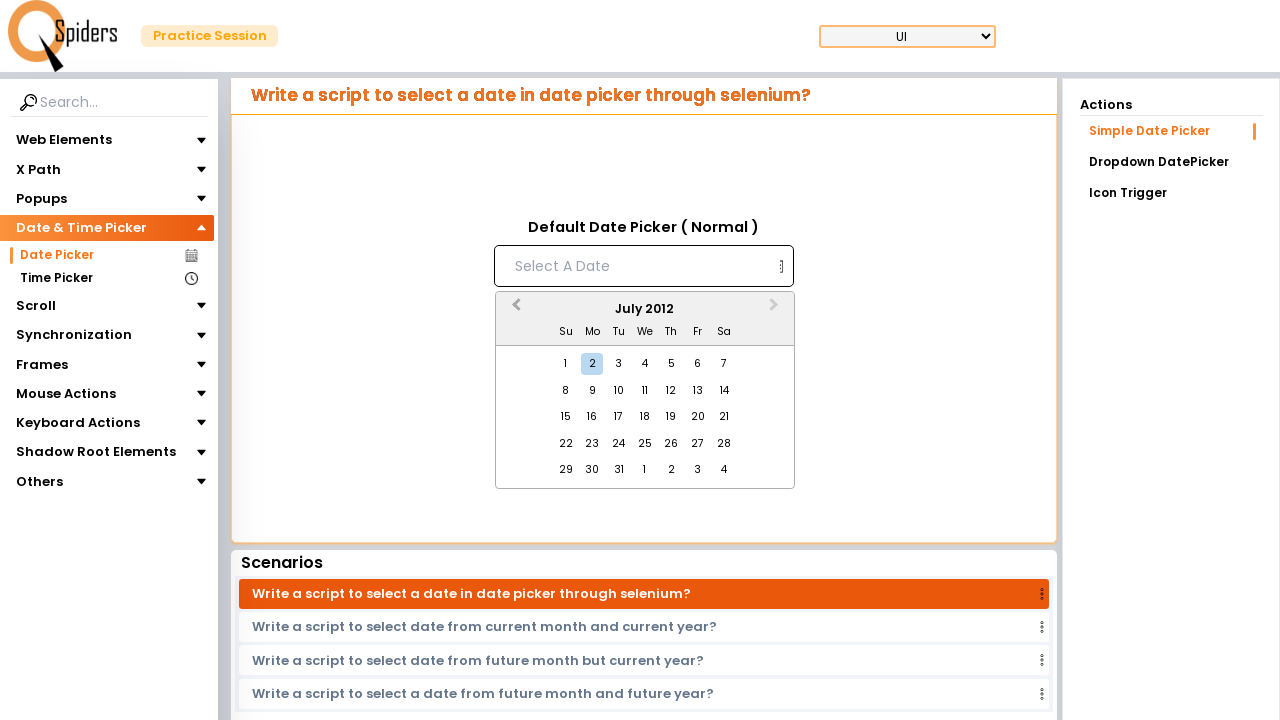

Checked current month: July 2012
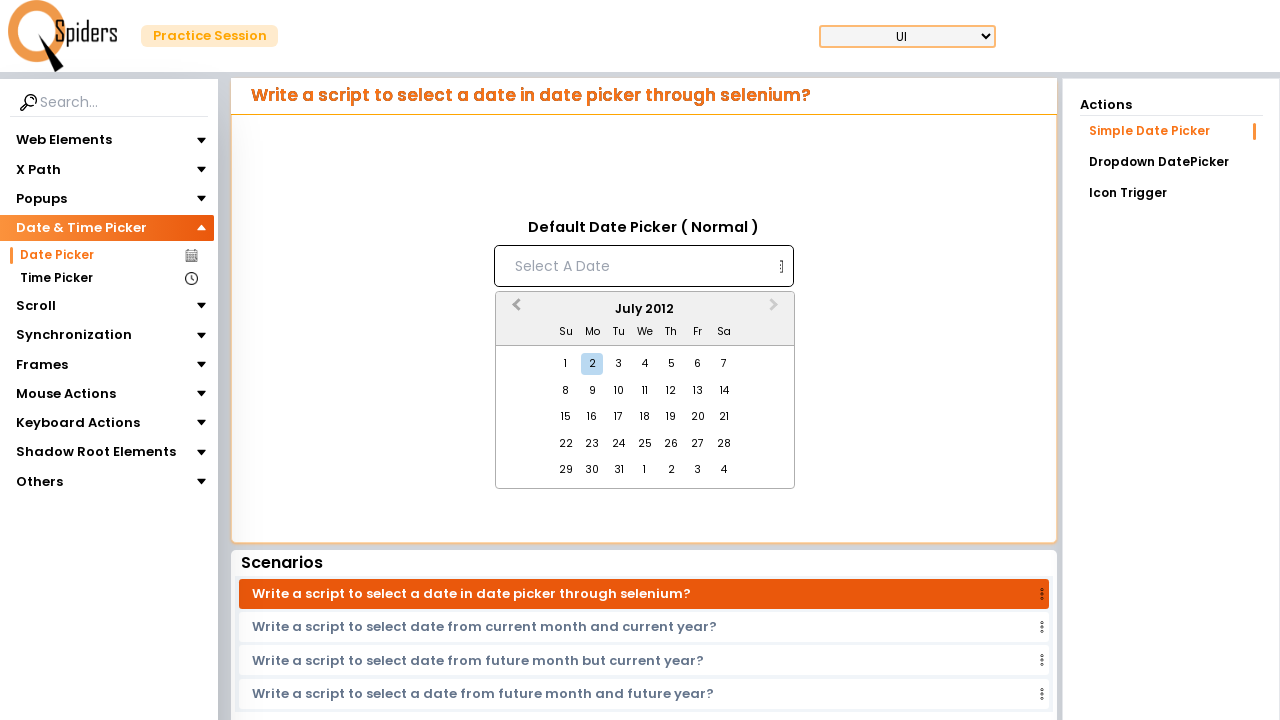

Clicked previous month button to navigate backwards at (514, 310) on button.react-datepicker__navigation.react-datepicker__navigation--previous
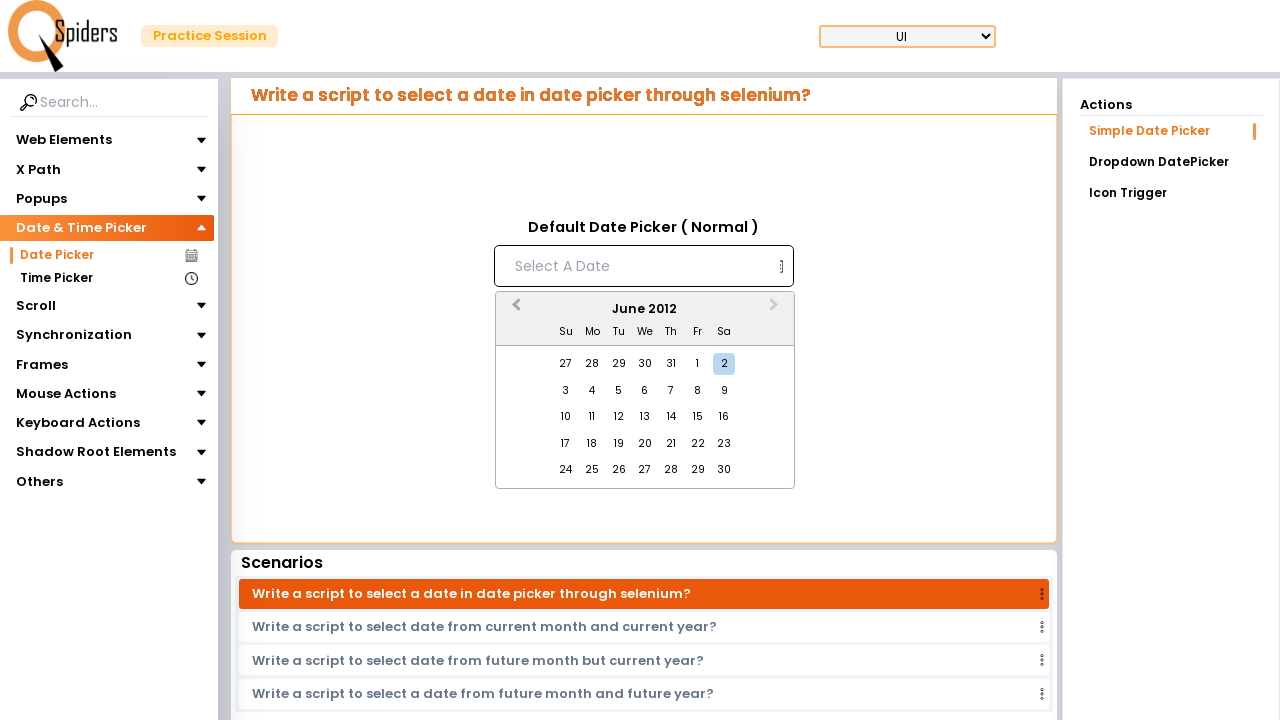

Waited for month navigation animation
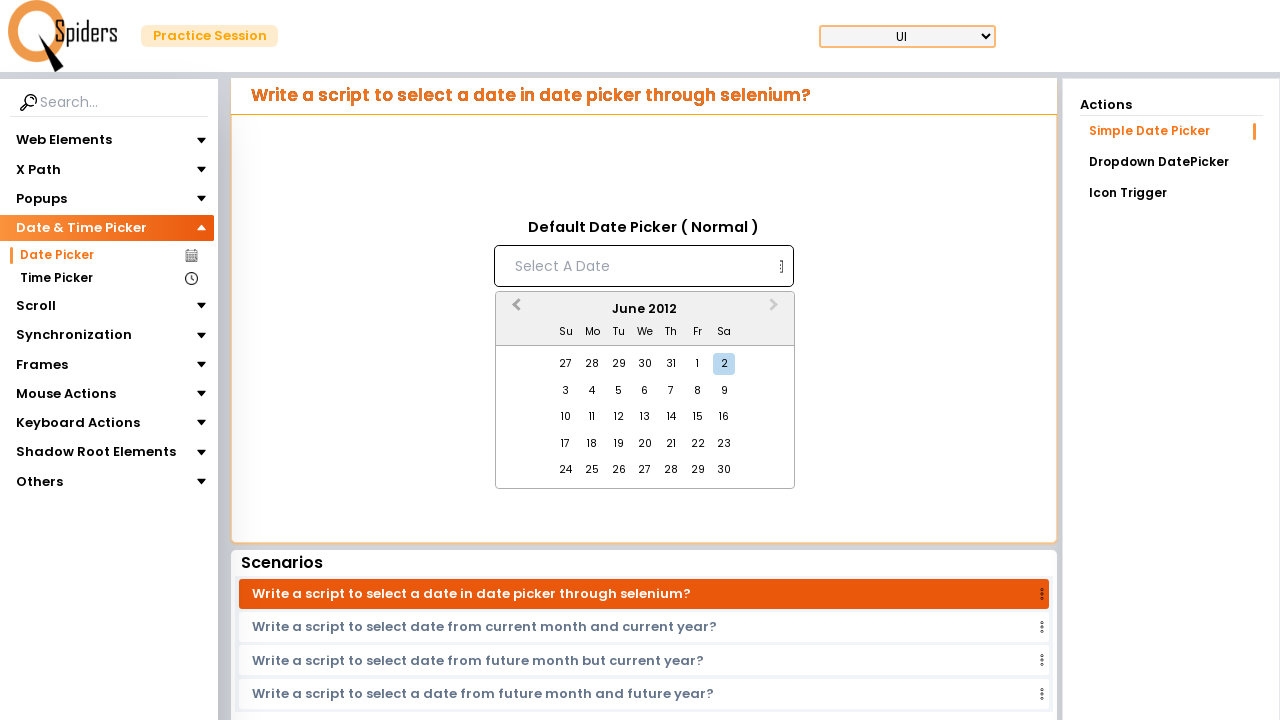

Checked current month: June 2012
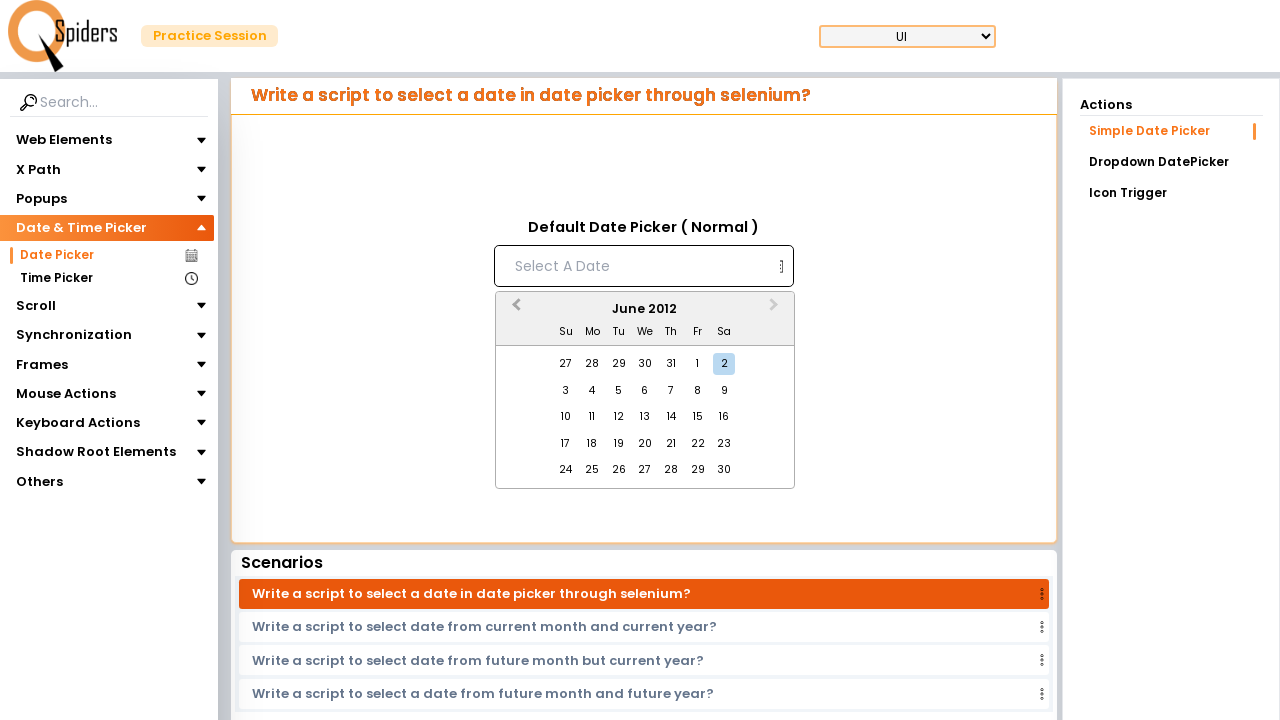

Clicked previous month button to navigate backwards at (514, 310) on button.react-datepicker__navigation.react-datepicker__navigation--previous
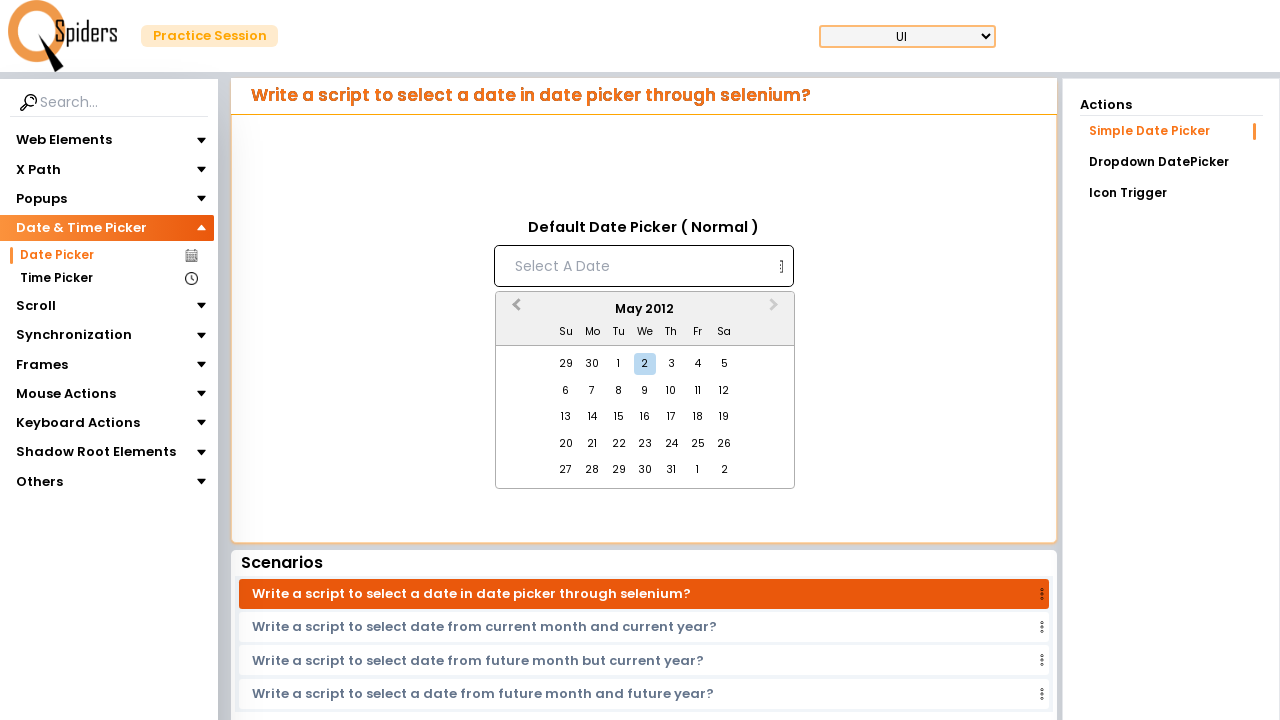

Waited for month navigation animation
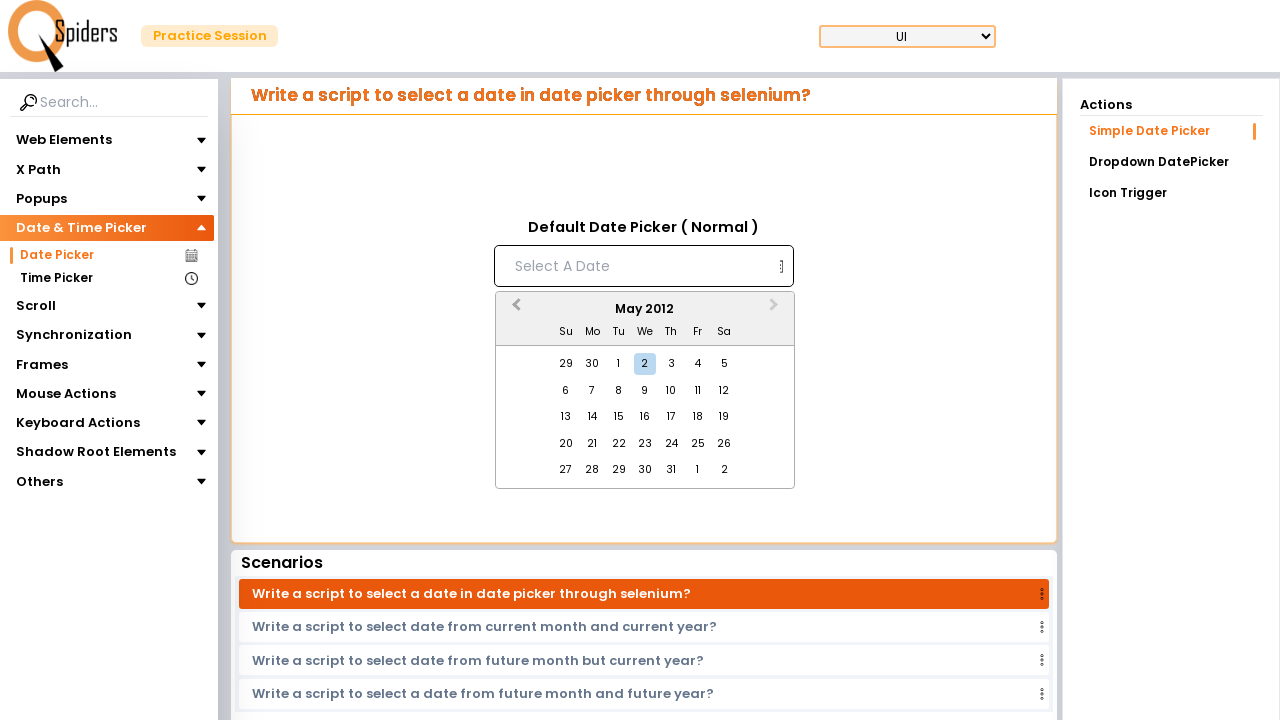

Checked current month: May 2012
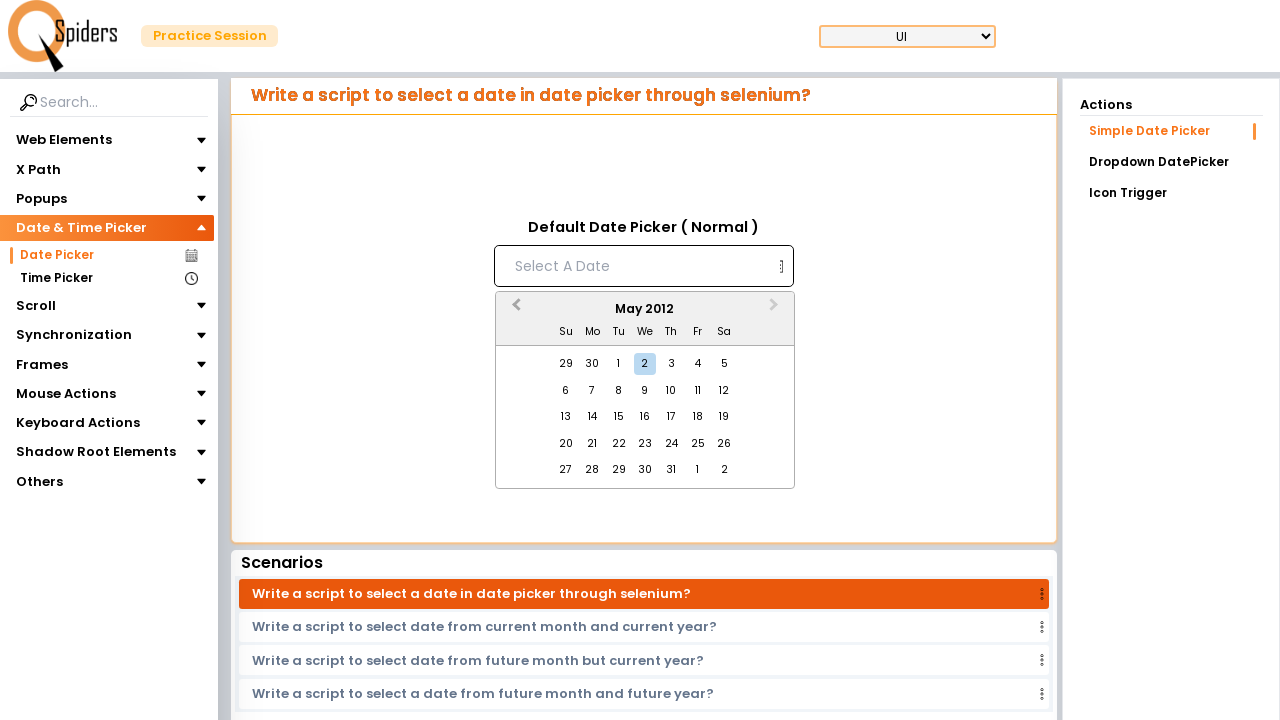

Clicked previous month button to navigate backwards at (514, 310) on button.react-datepicker__navigation.react-datepicker__navigation--previous
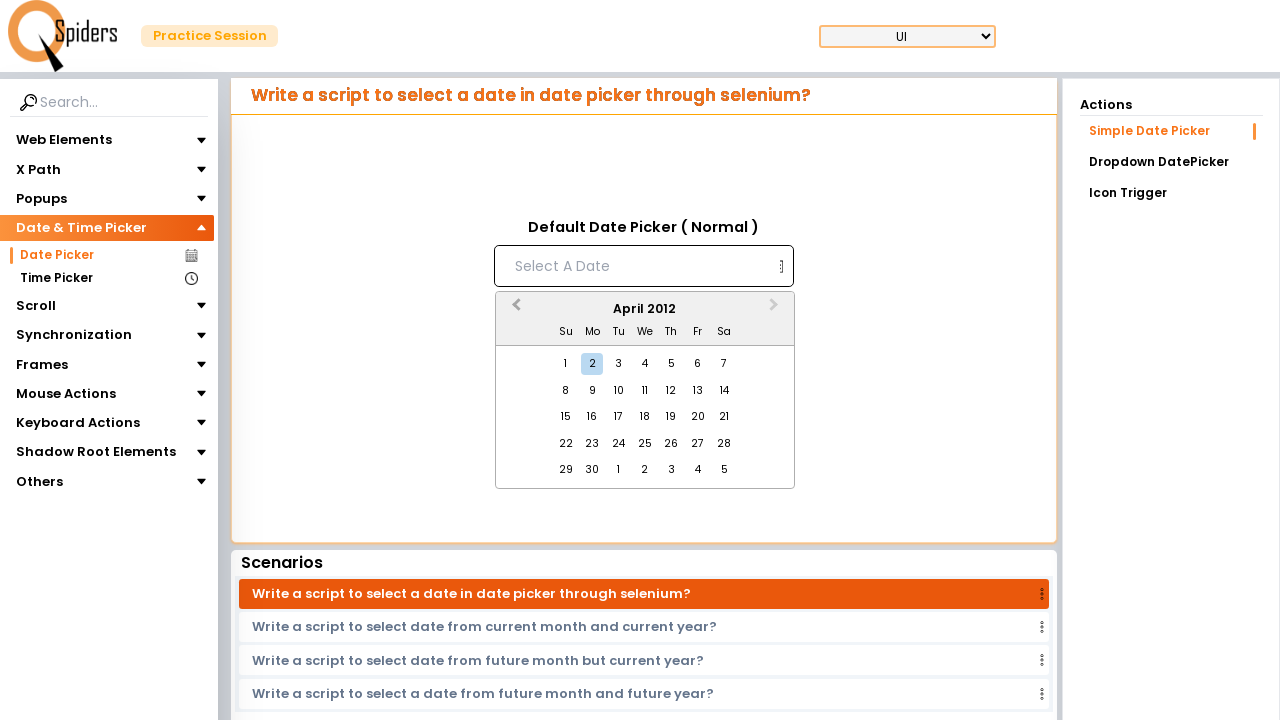

Waited for month navigation animation
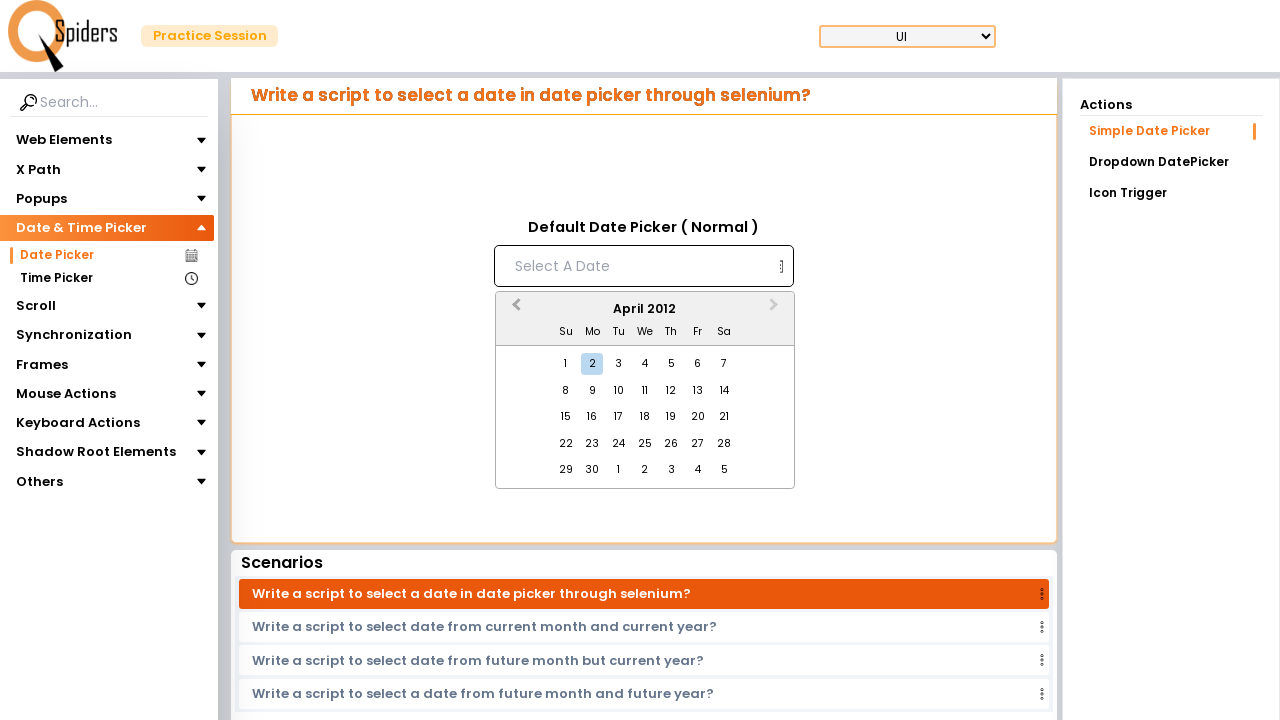

Checked current month: April 2012
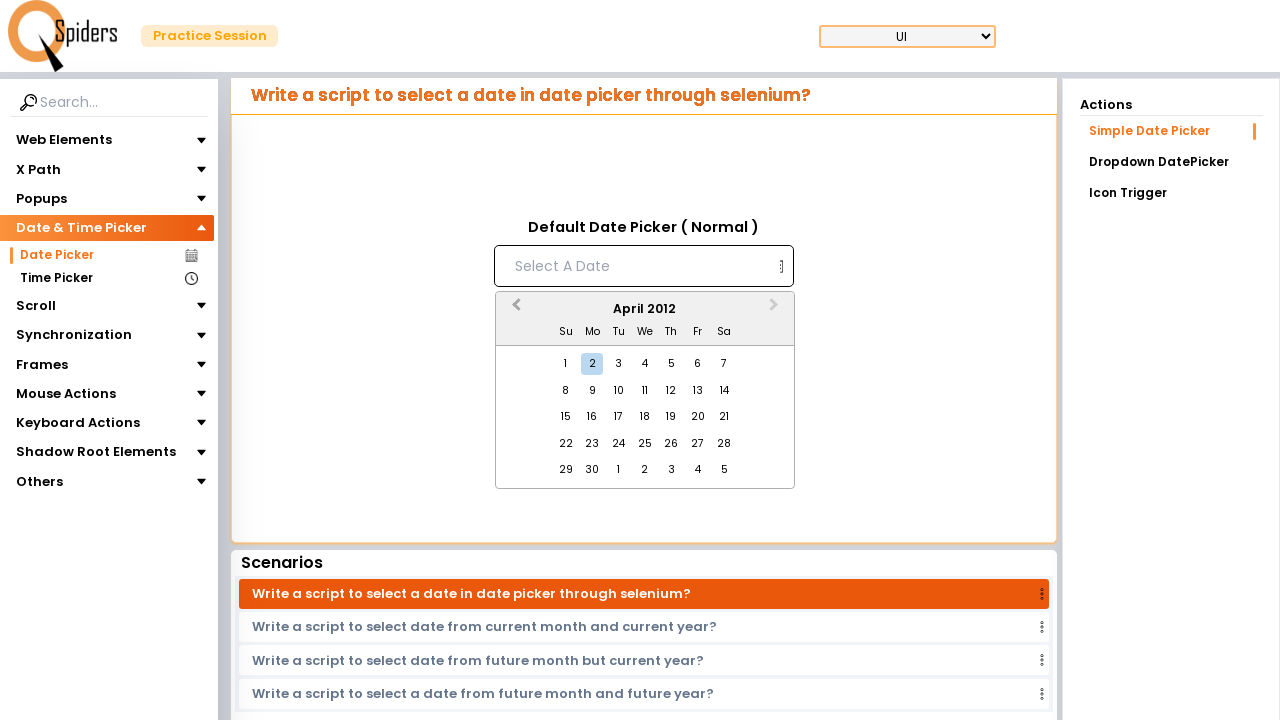

Clicked previous month button to navigate backwards at (514, 310) on button.react-datepicker__navigation.react-datepicker__navigation--previous
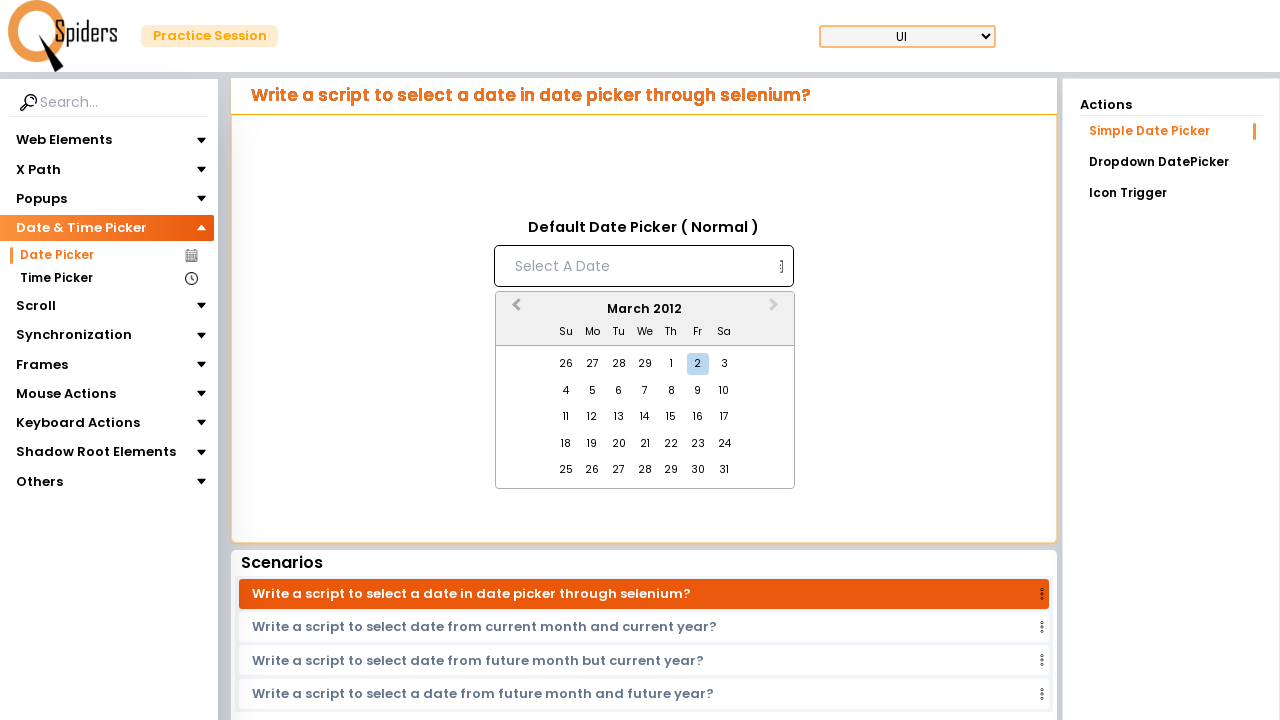

Waited for month navigation animation
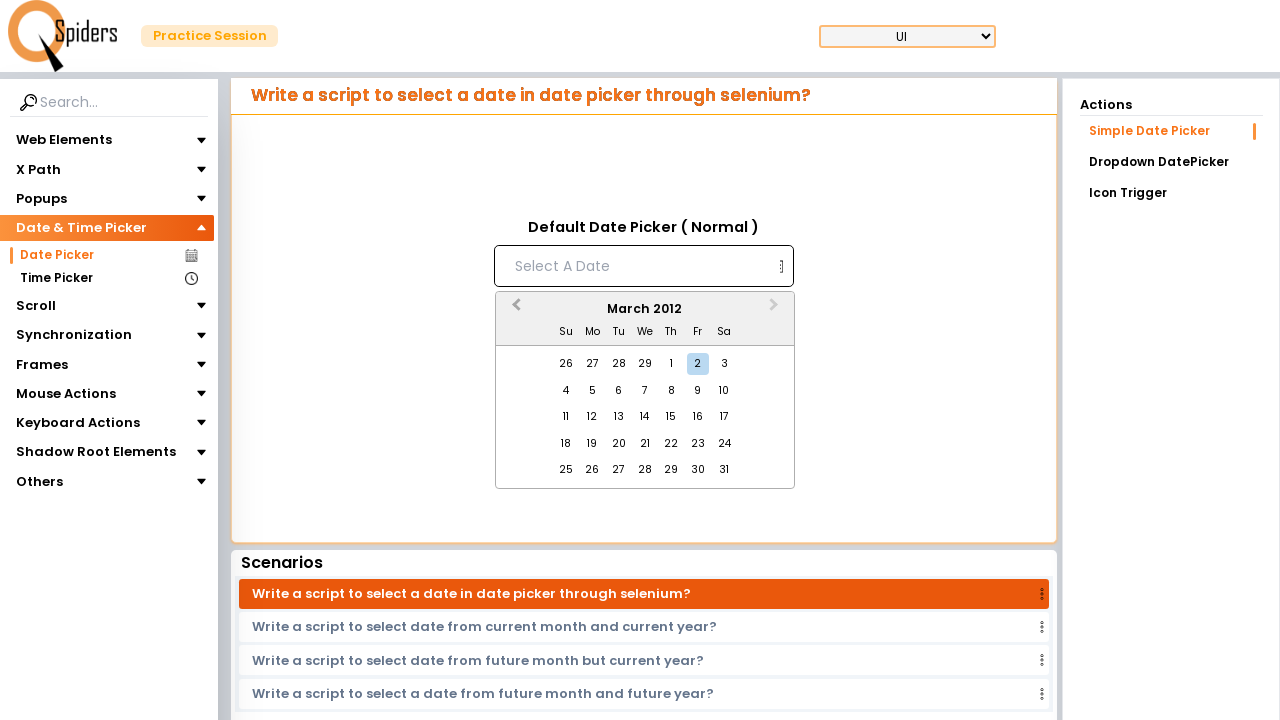

Checked current month: March 2012
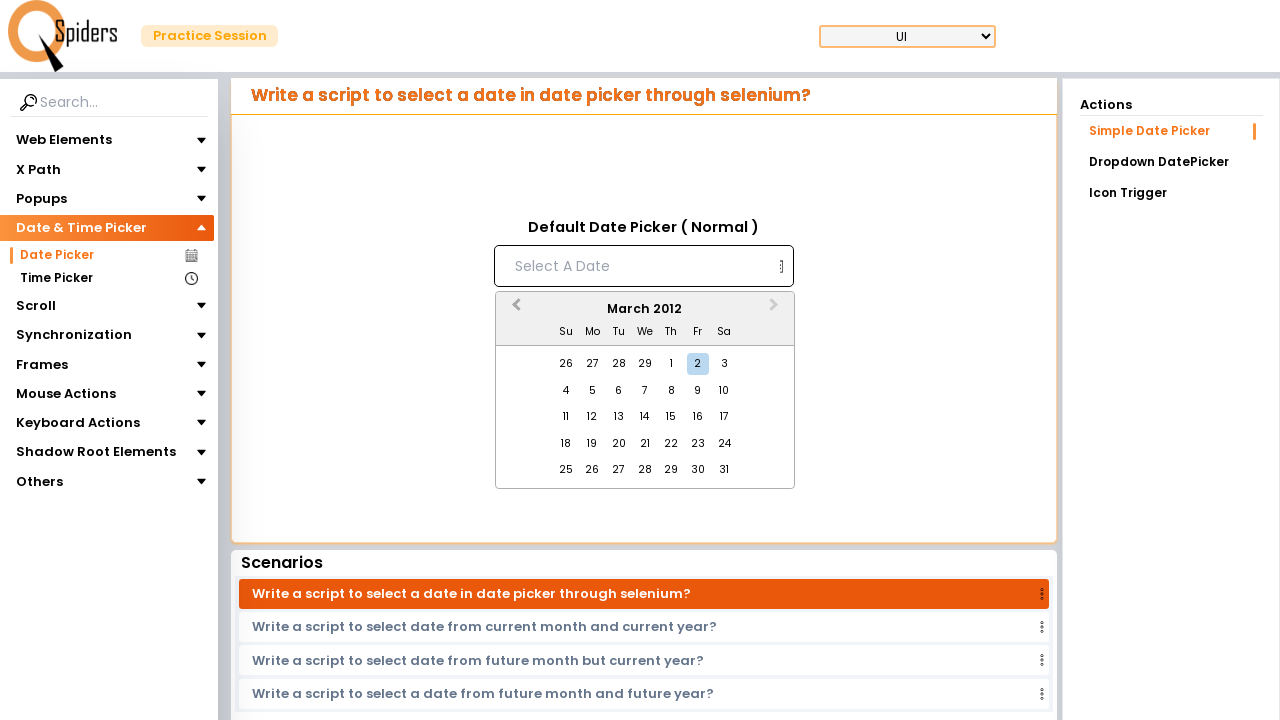

Clicked previous month button to navigate backwards at (514, 310) on button.react-datepicker__navigation.react-datepicker__navigation--previous
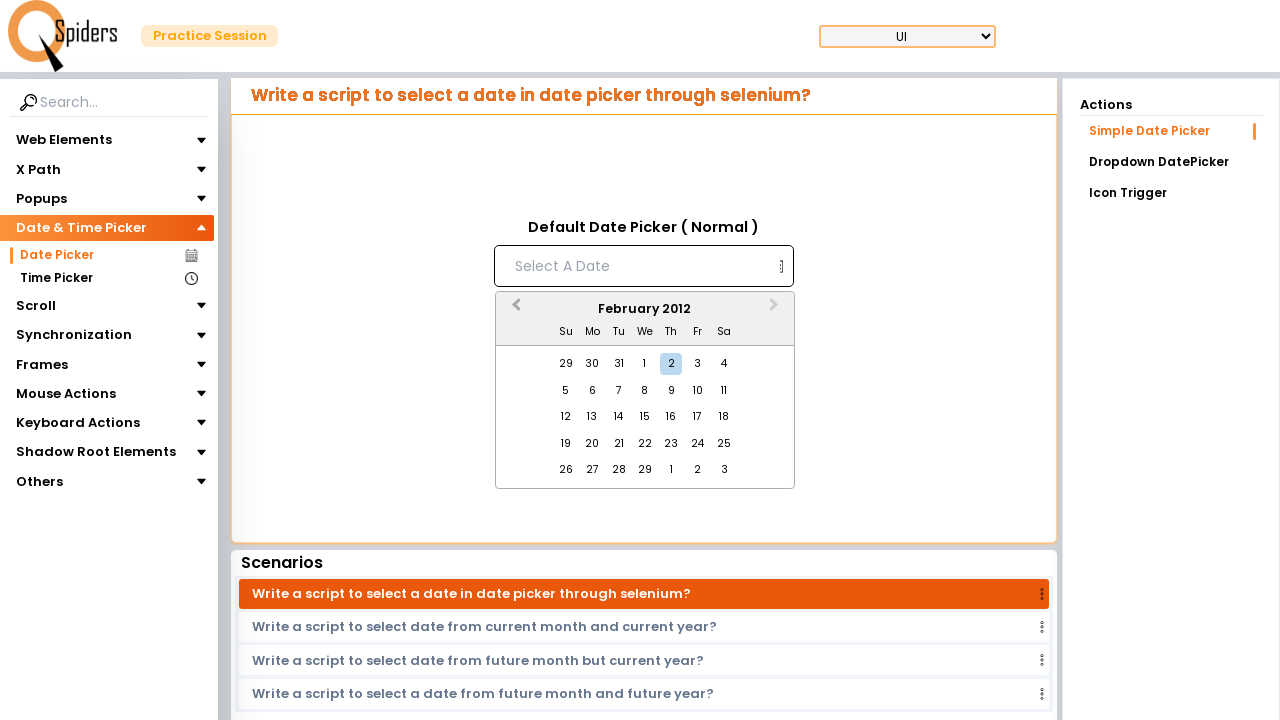

Waited for month navigation animation
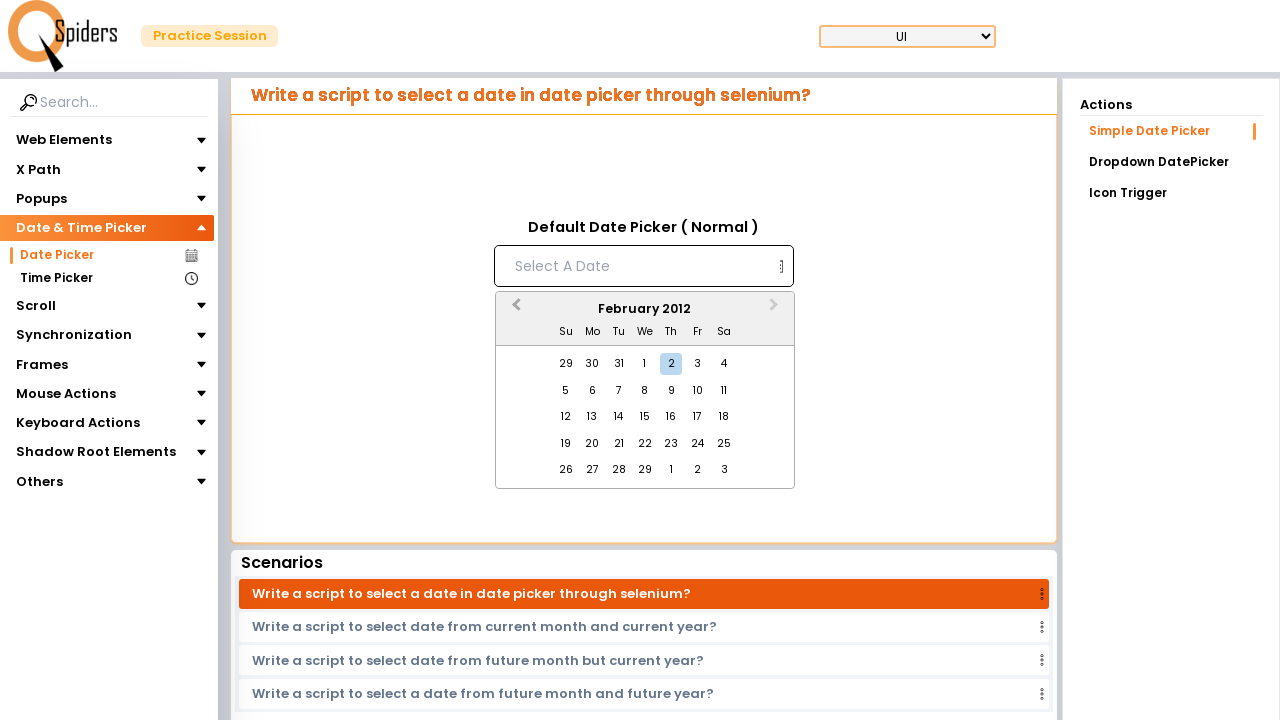

Checked current month: February 2012
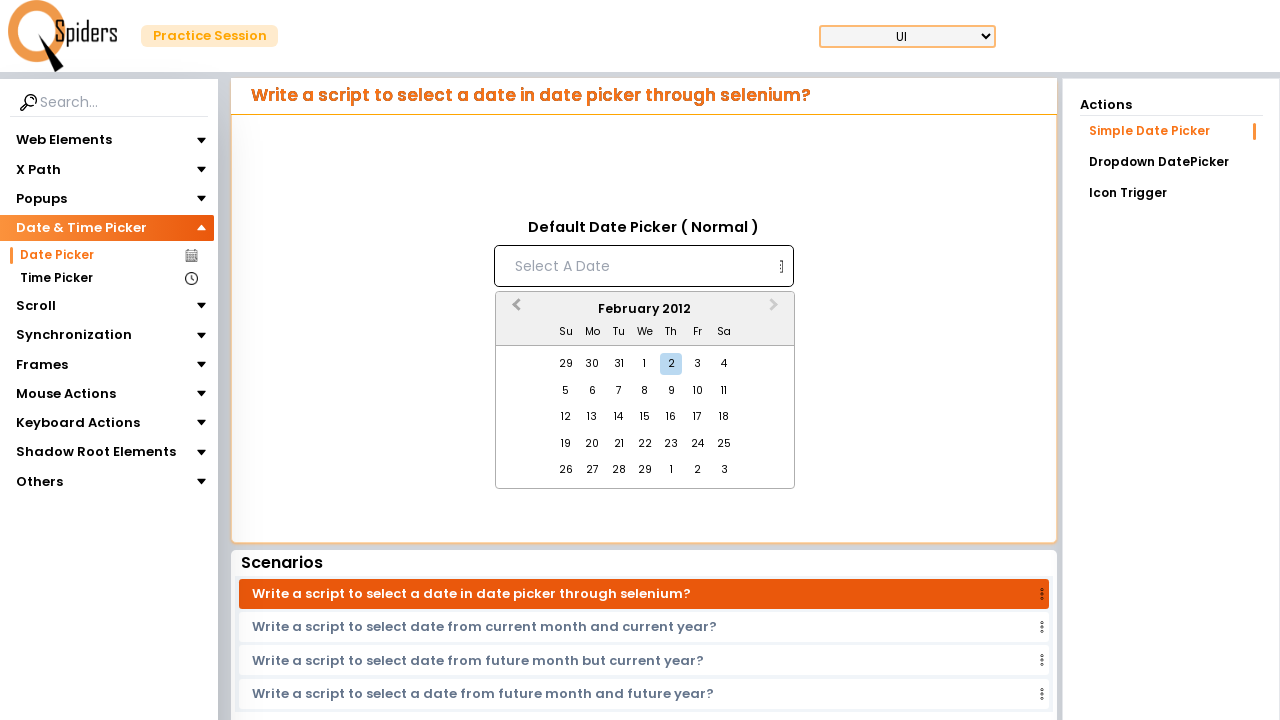

Clicked previous month button to navigate backwards at (514, 310) on button.react-datepicker__navigation.react-datepicker__navigation--previous
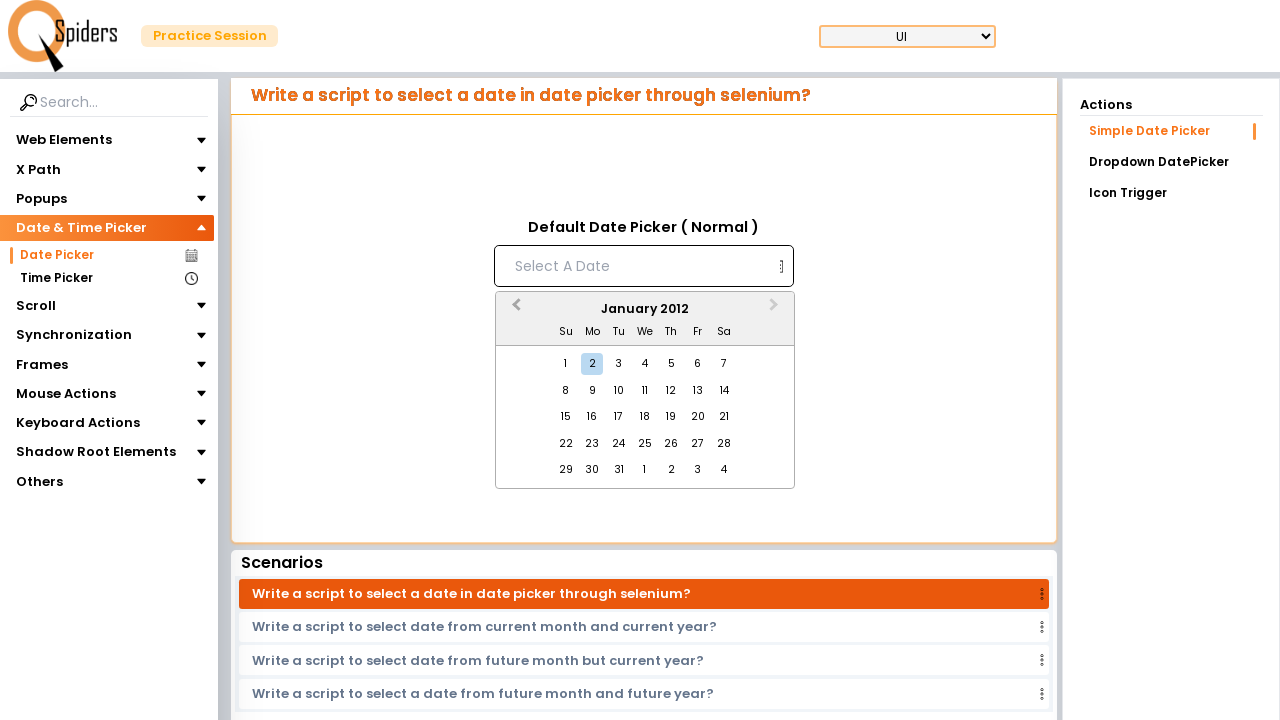

Waited for month navigation animation
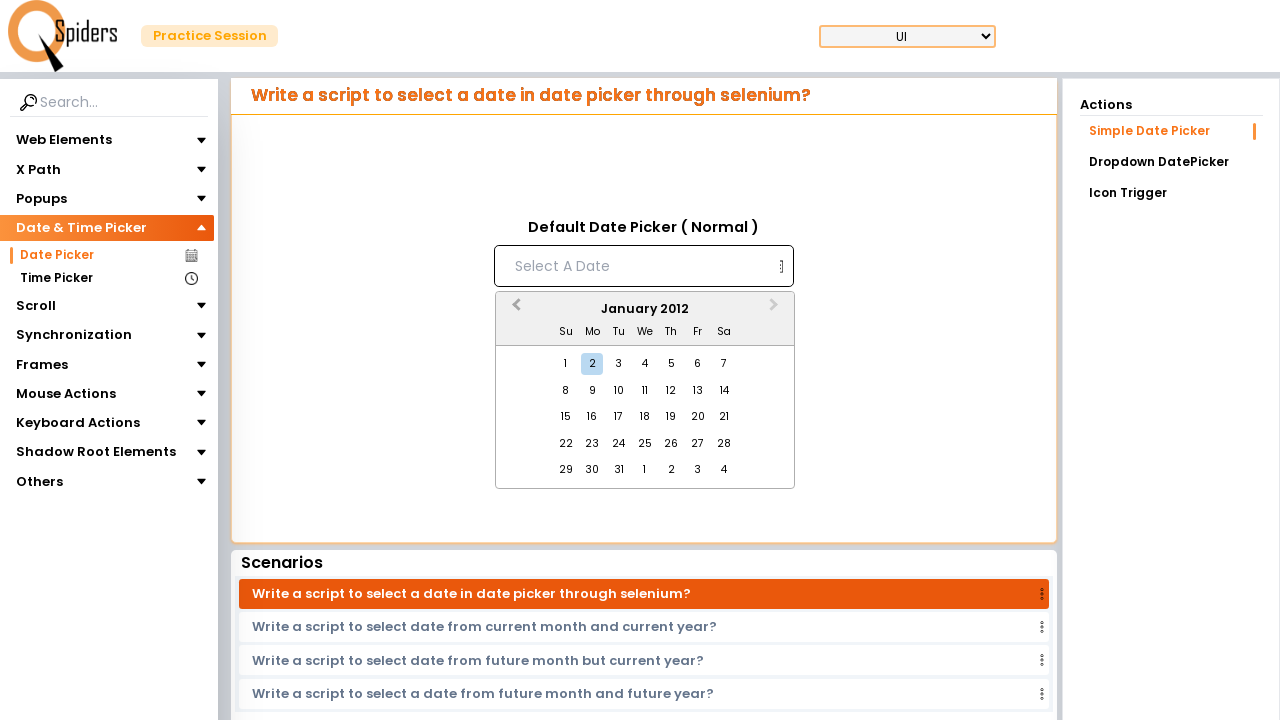

Checked current month: January 2012
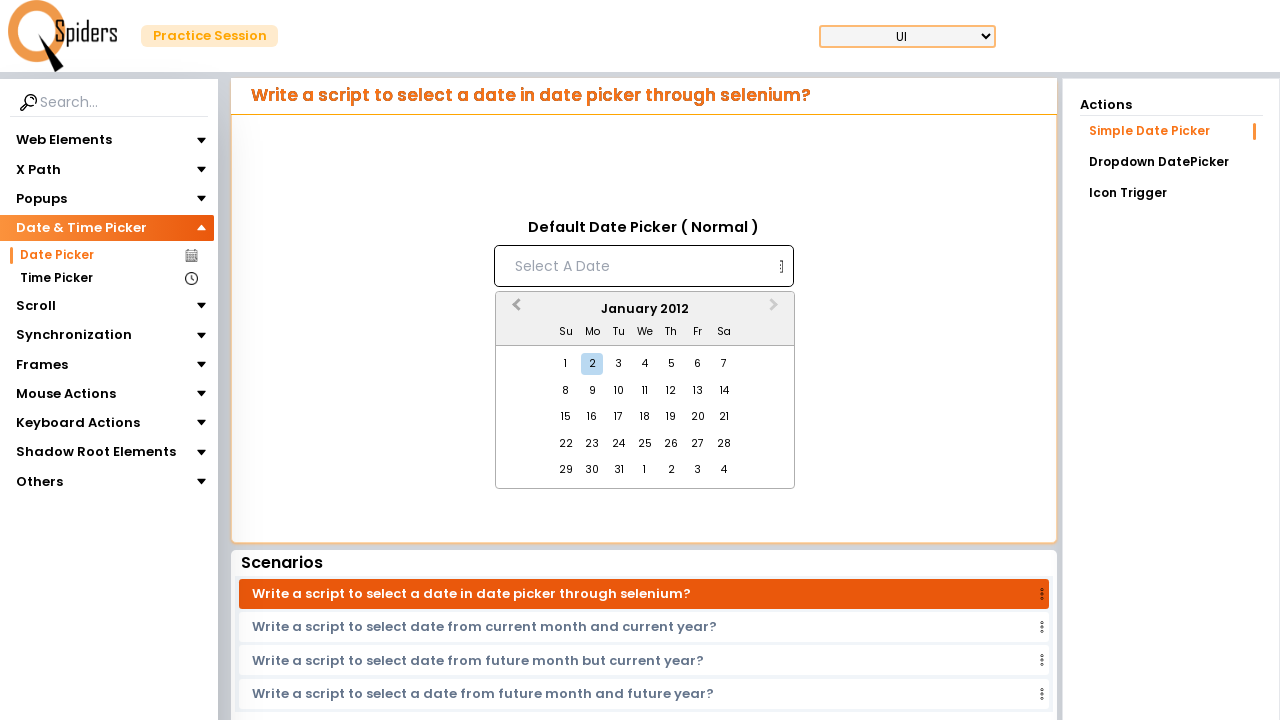

Clicked previous month button to navigate backwards at (514, 310) on button.react-datepicker__navigation.react-datepicker__navigation--previous
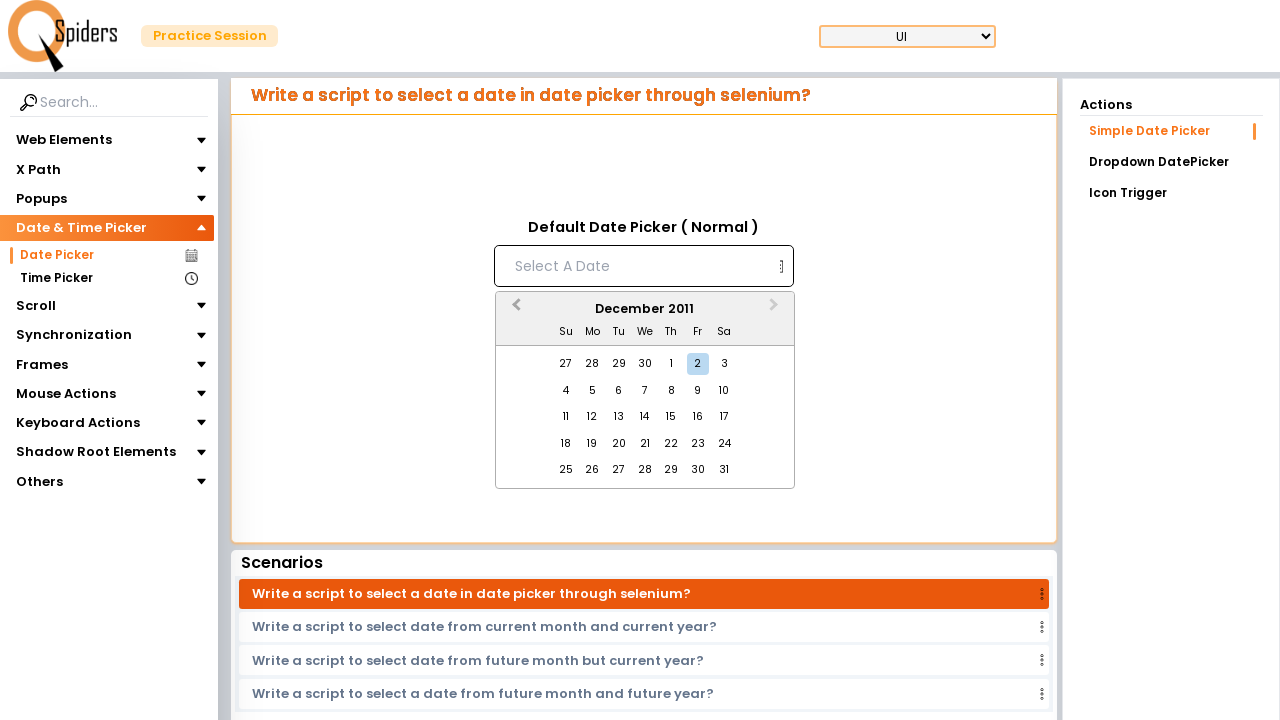

Waited for month navigation animation
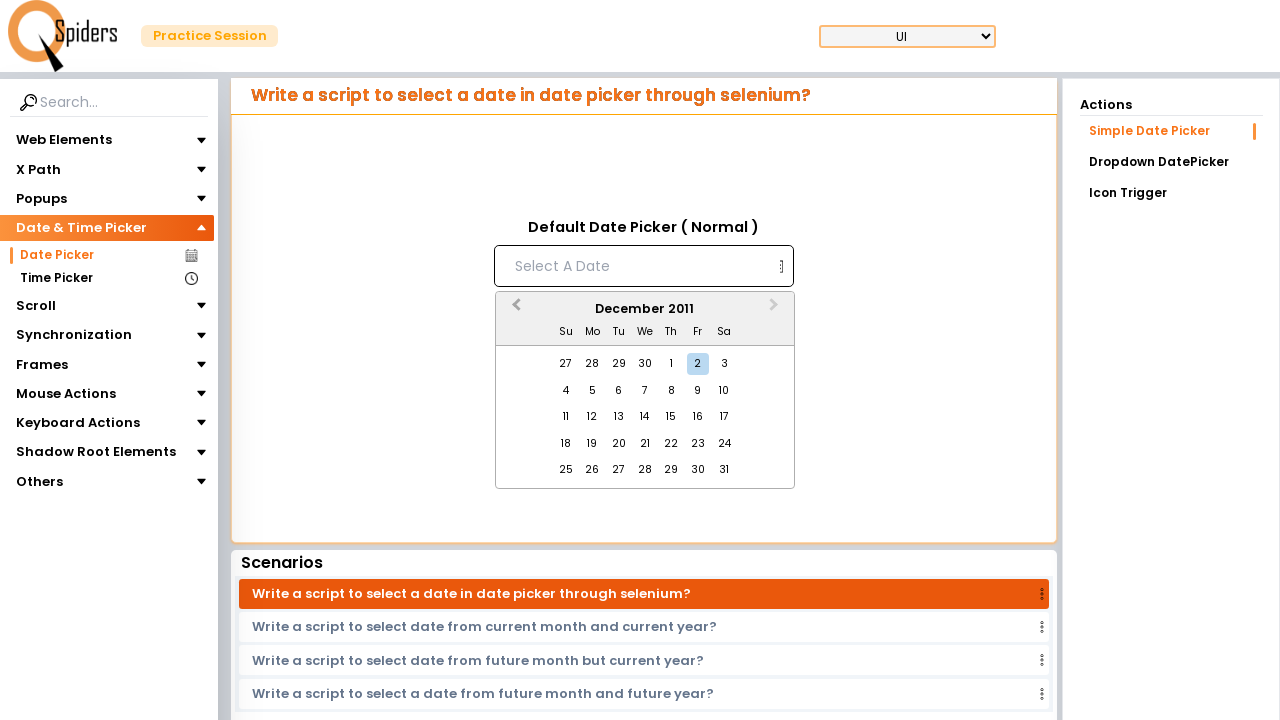

Checked current month: December 2011
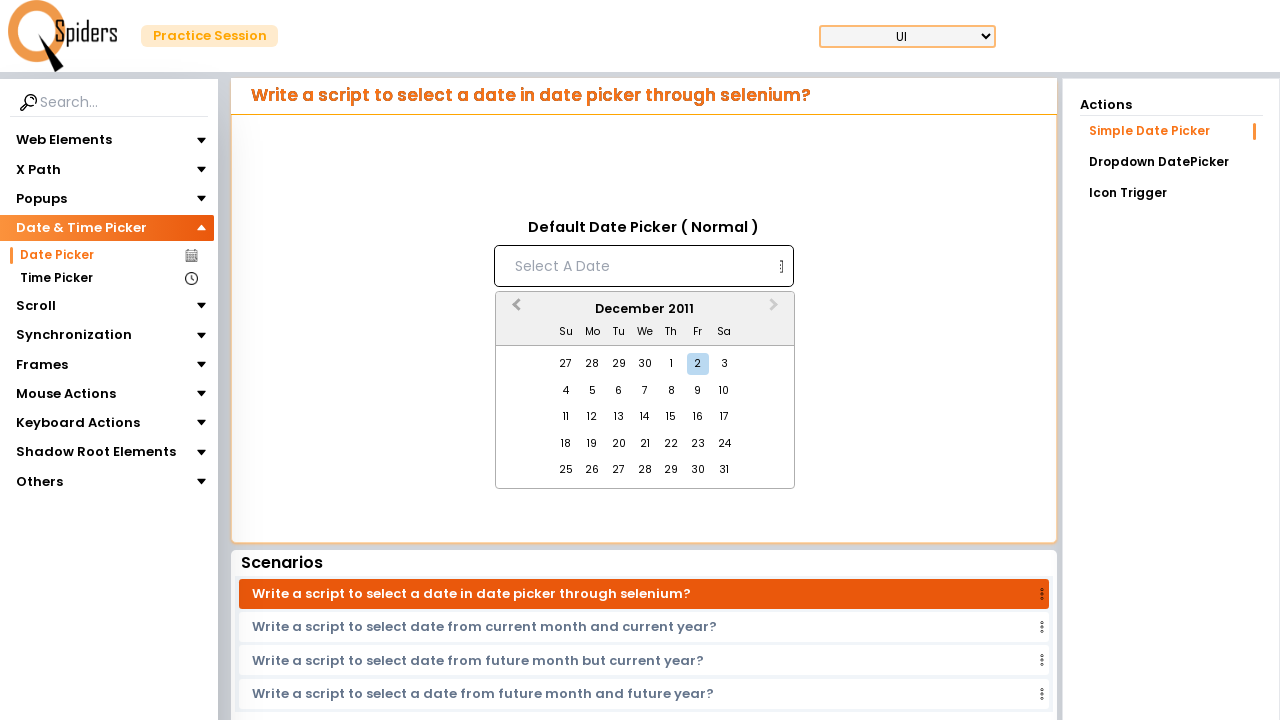

Clicked previous month button to navigate backwards at (514, 310) on button.react-datepicker__navigation.react-datepicker__navigation--previous
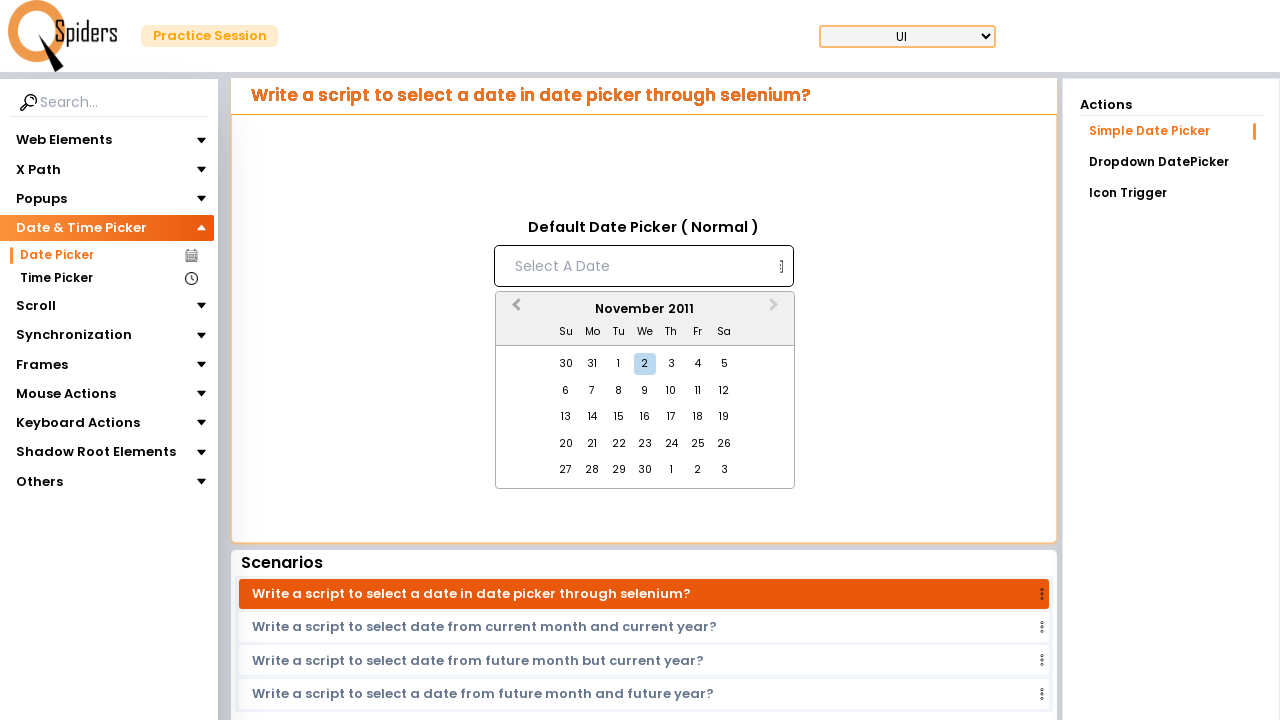

Waited for month navigation animation
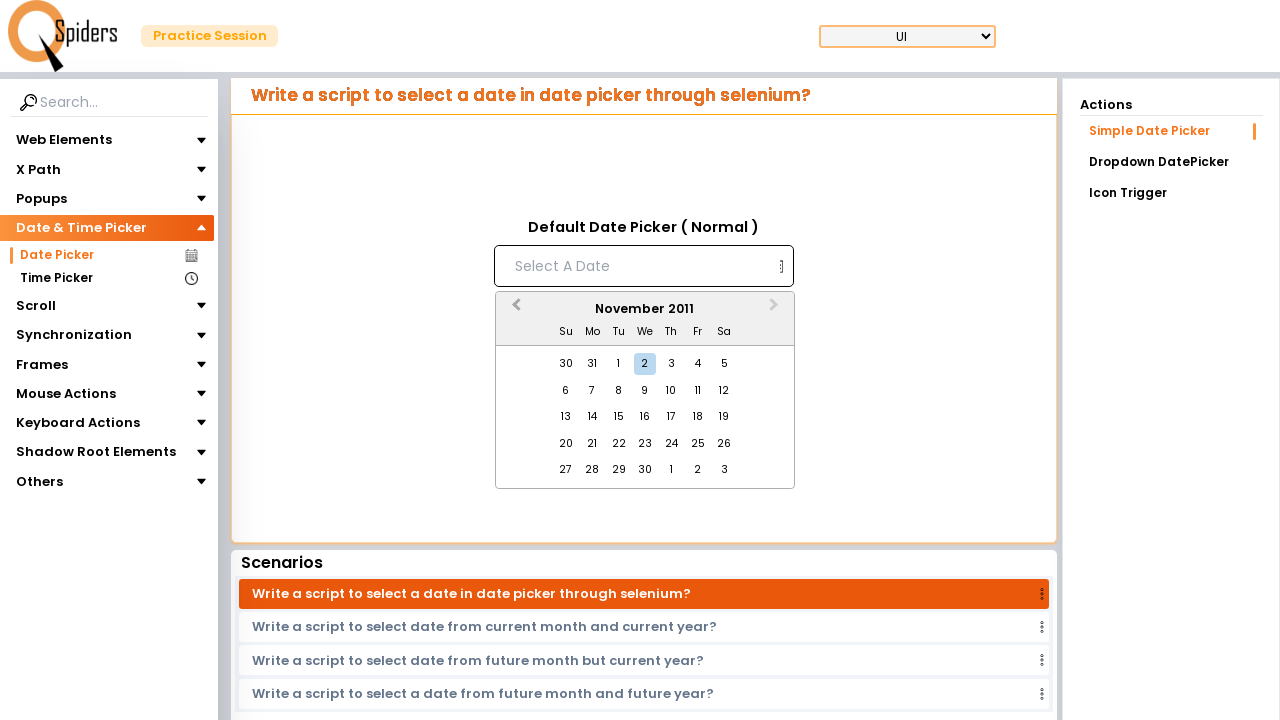

Checked current month: November 2011
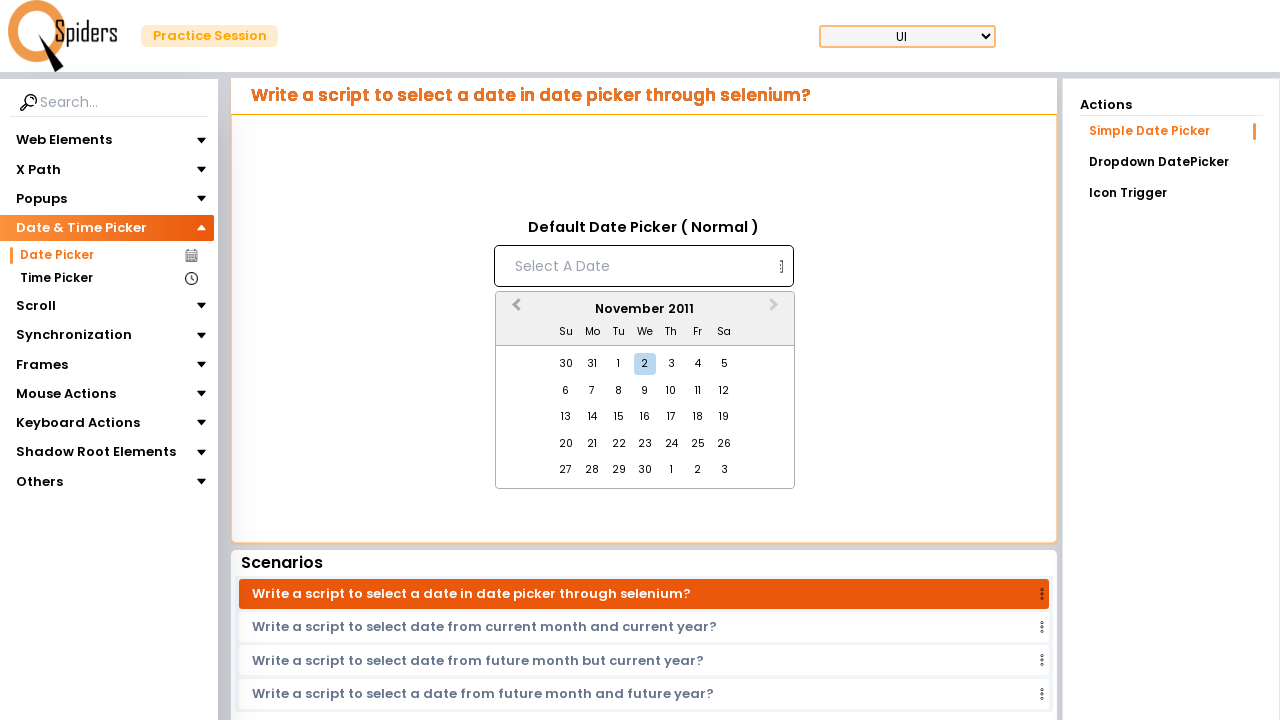

Clicked previous month button to navigate backwards at (514, 310) on button.react-datepicker__navigation.react-datepicker__navigation--previous
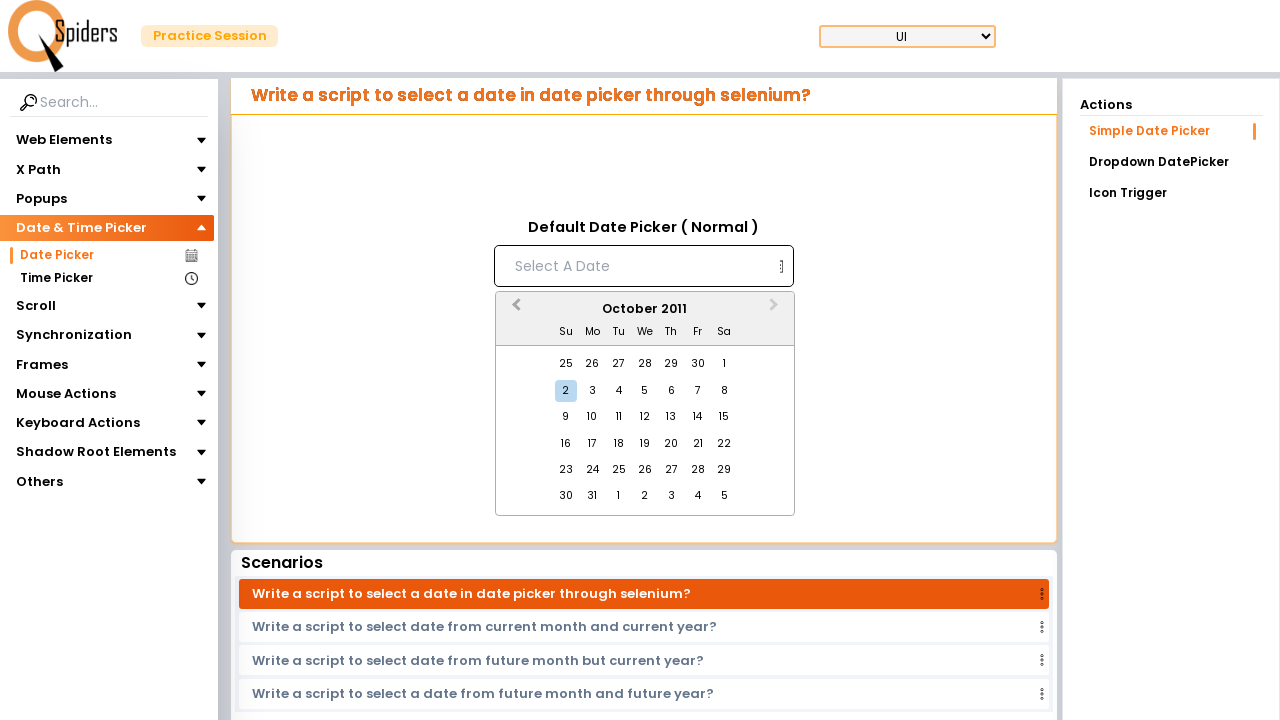

Waited for month navigation animation
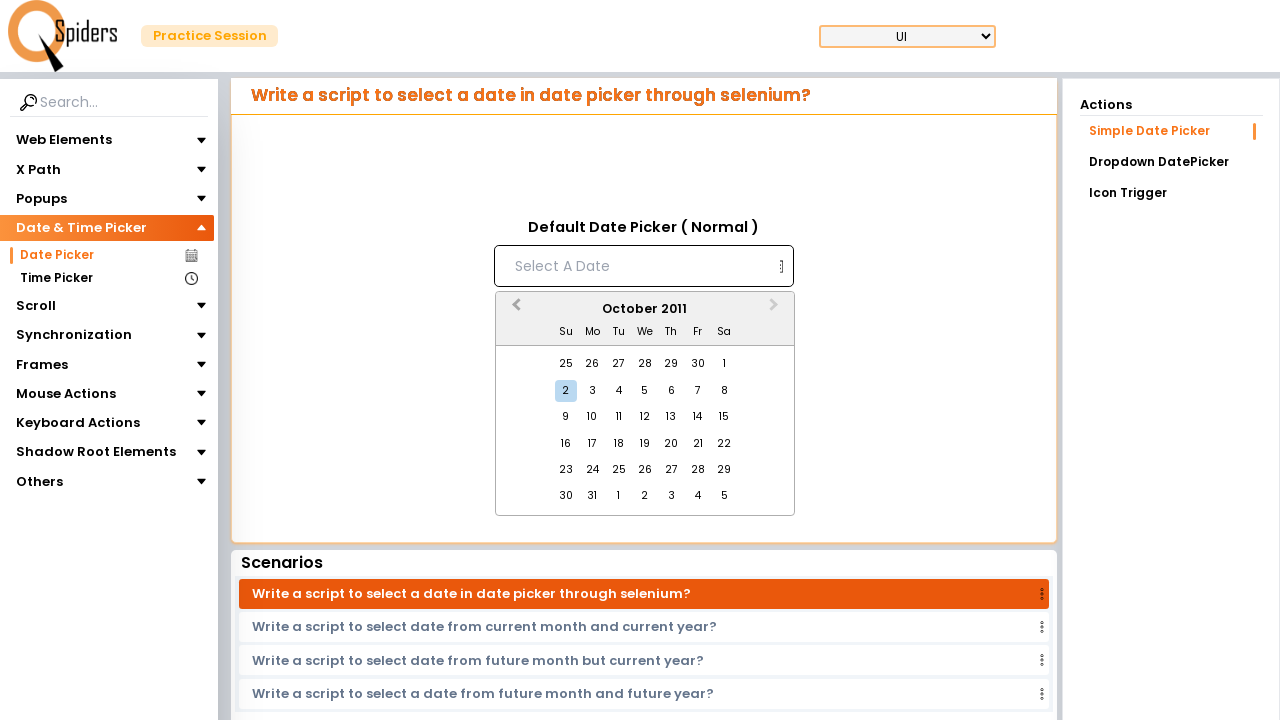

Checked current month: October 2011
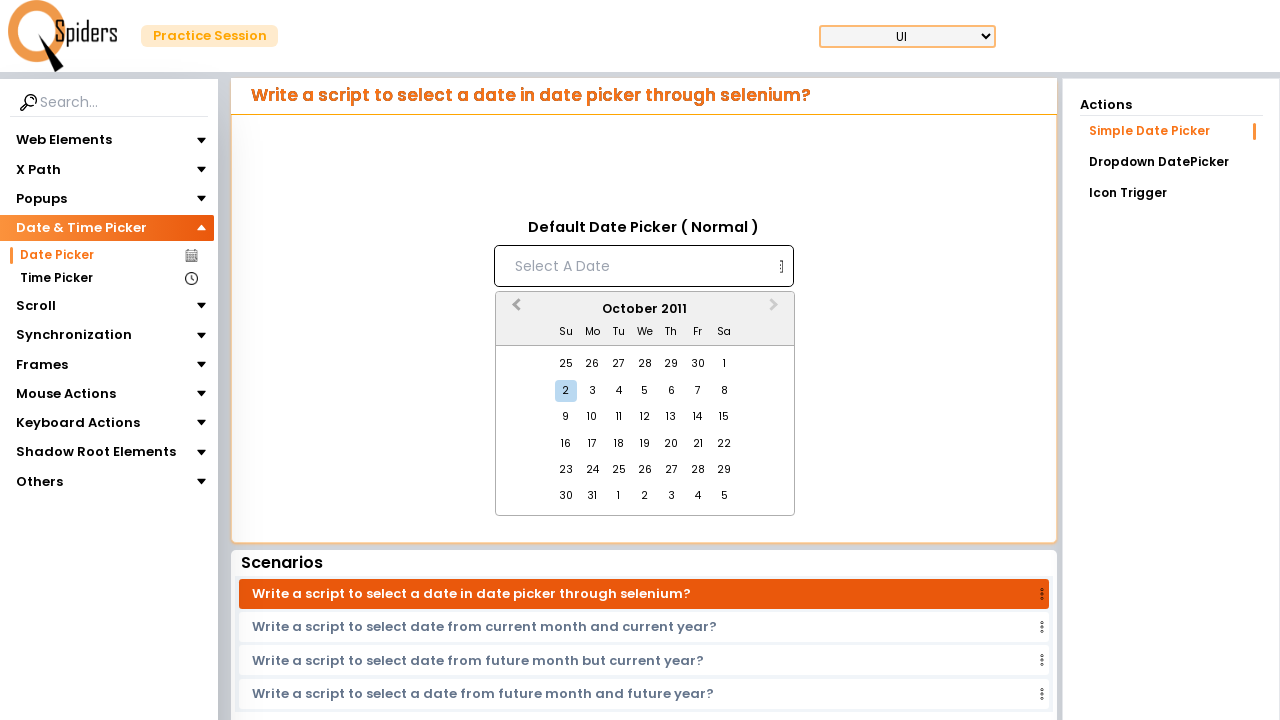

Clicked previous month button to navigate backwards at (514, 310) on button.react-datepicker__navigation.react-datepicker__navigation--previous
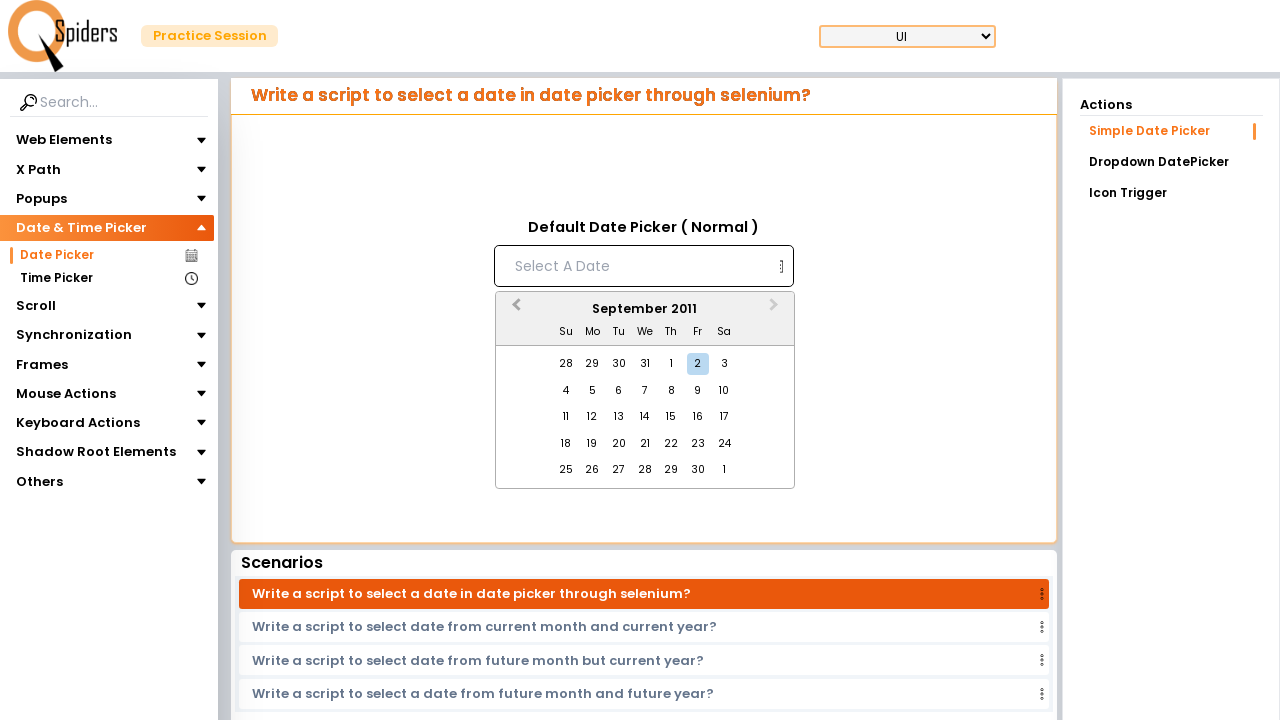

Waited for month navigation animation
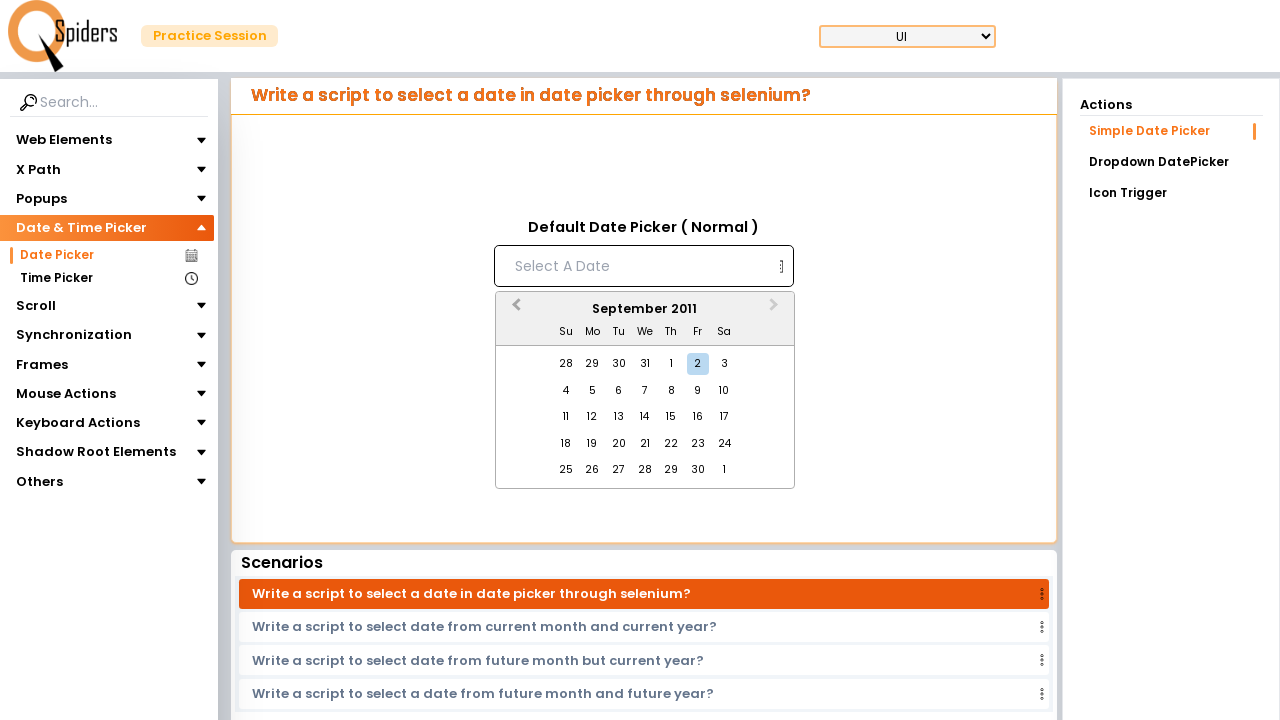

Checked current month: September 2011
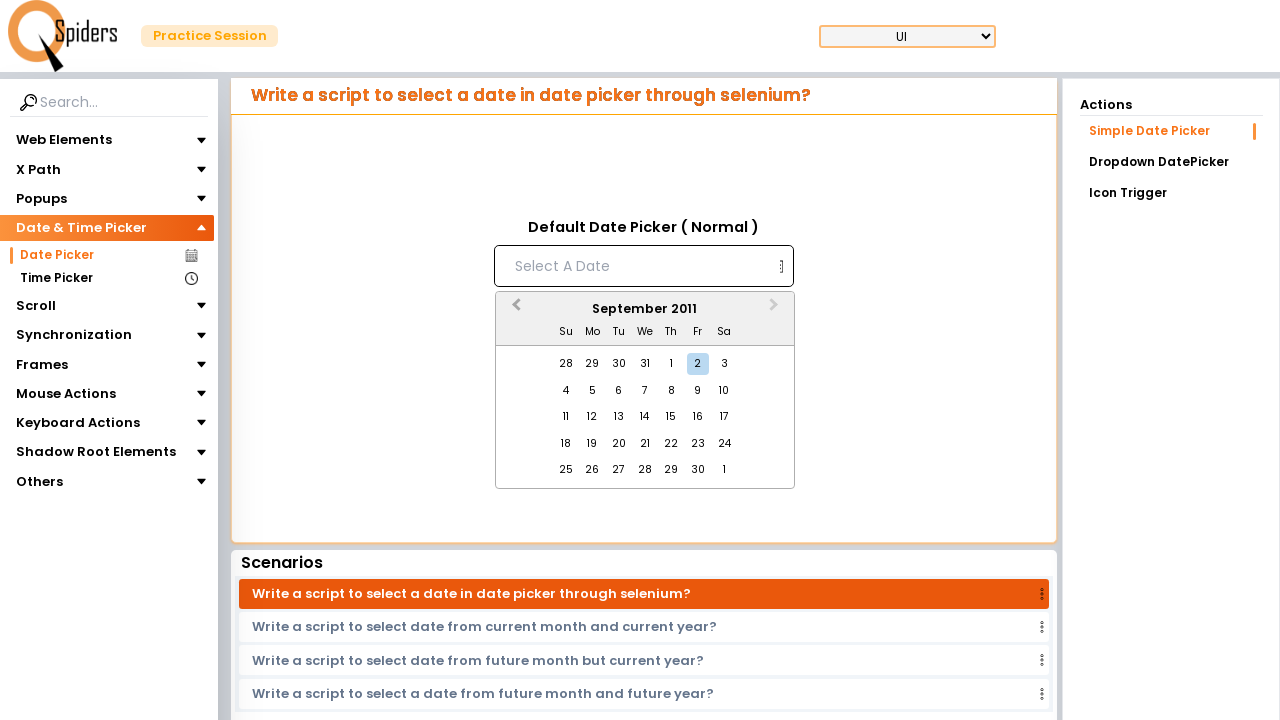

Clicked previous month button to navigate backwards at (514, 310) on button.react-datepicker__navigation.react-datepicker__navigation--previous
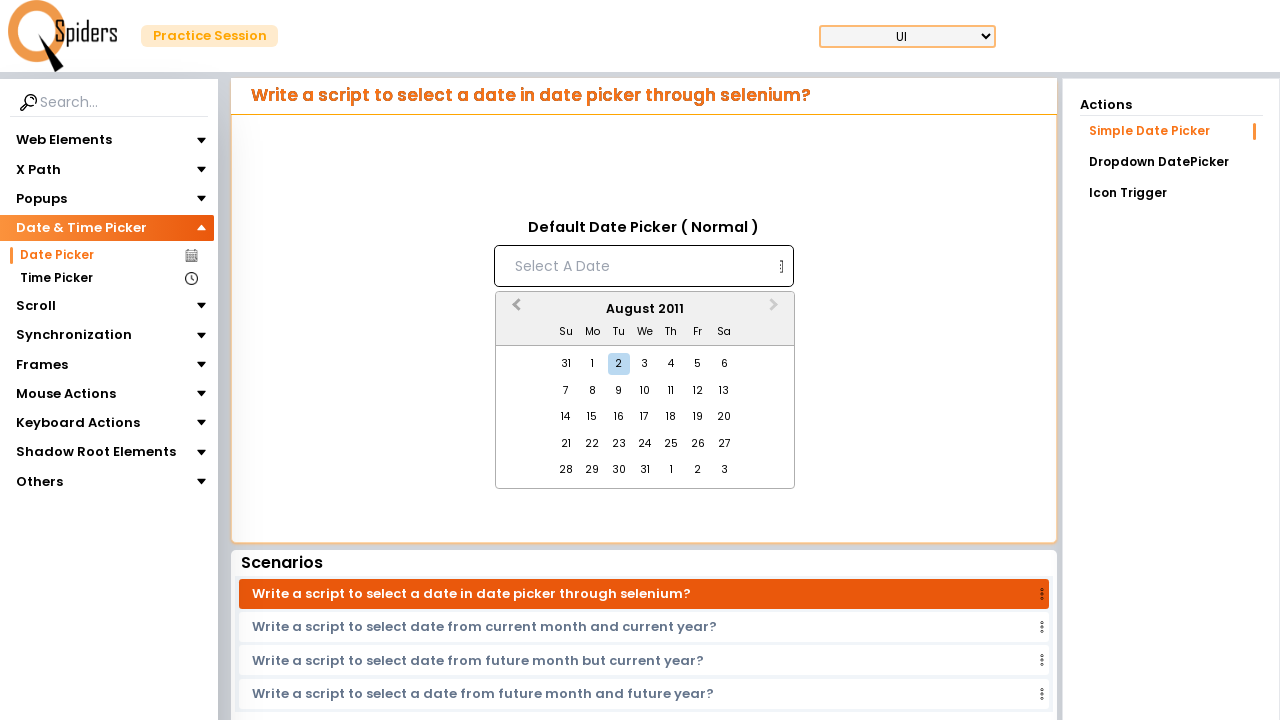

Waited for month navigation animation
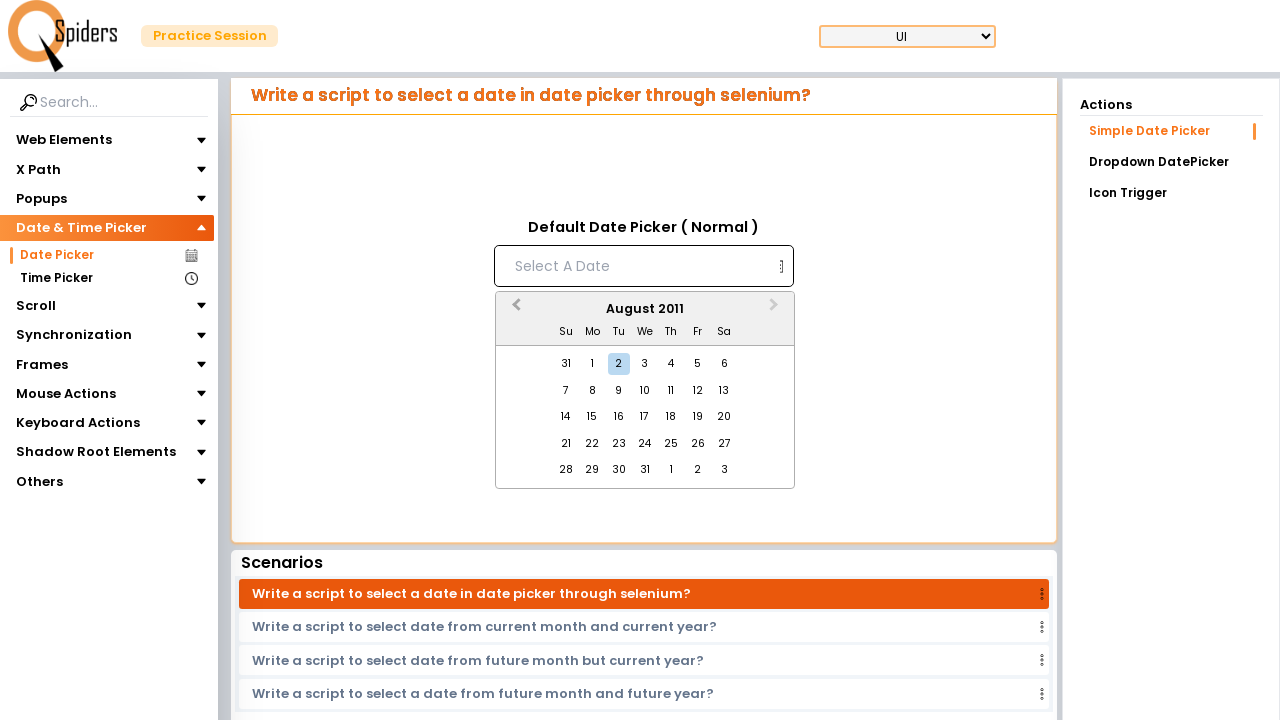

Checked current month: August 2011
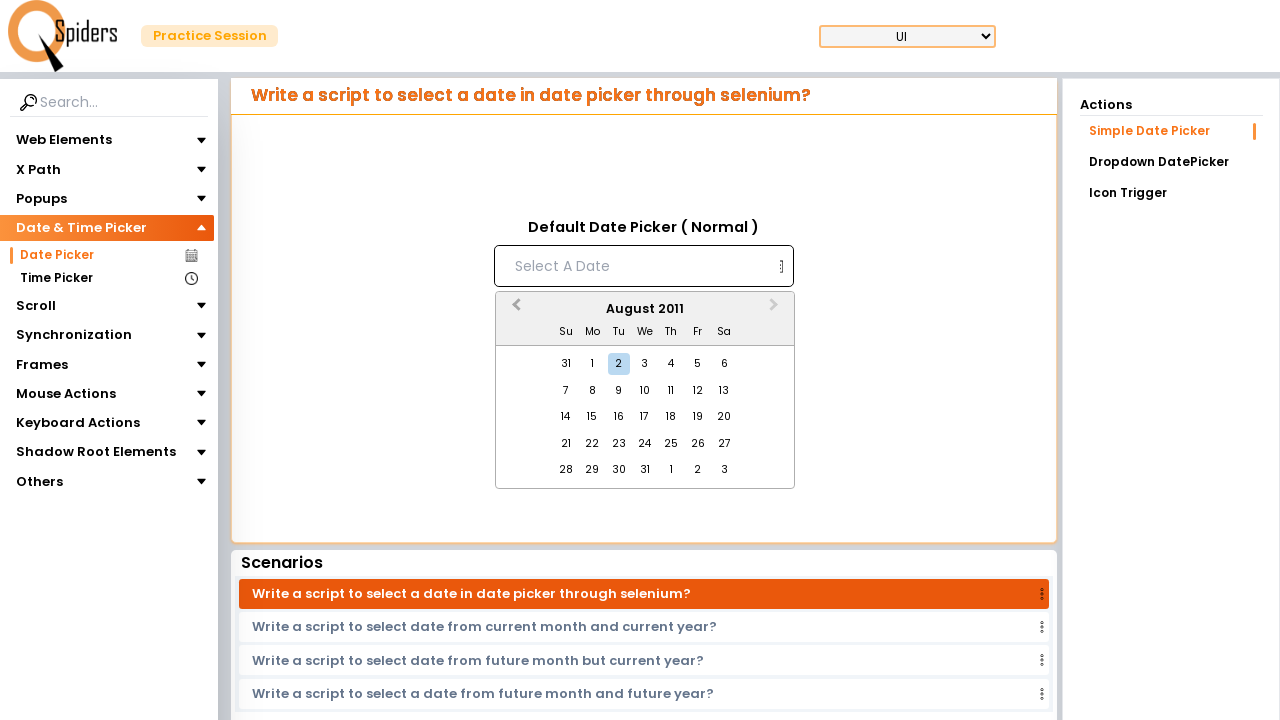

Clicked previous month button to navigate backwards at (514, 310) on button.react-datepicker__navigation.react-datepicker__navigation--previous
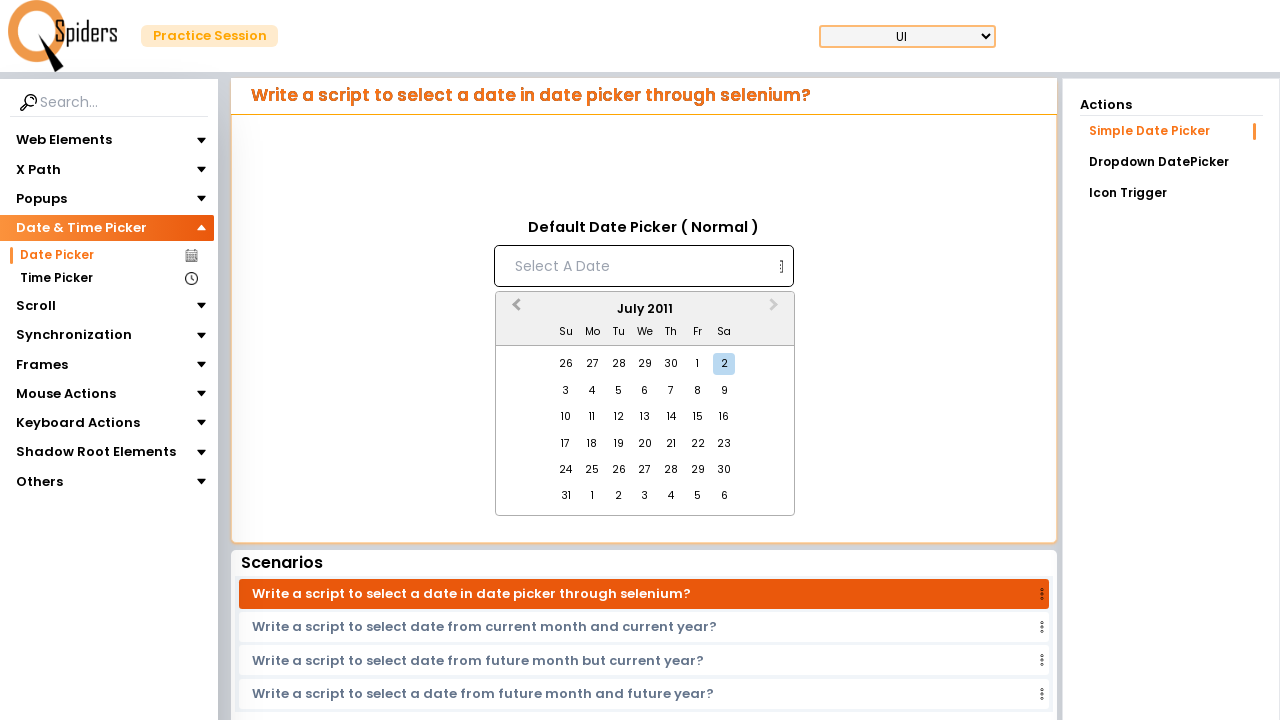

Waited for month navigation animation
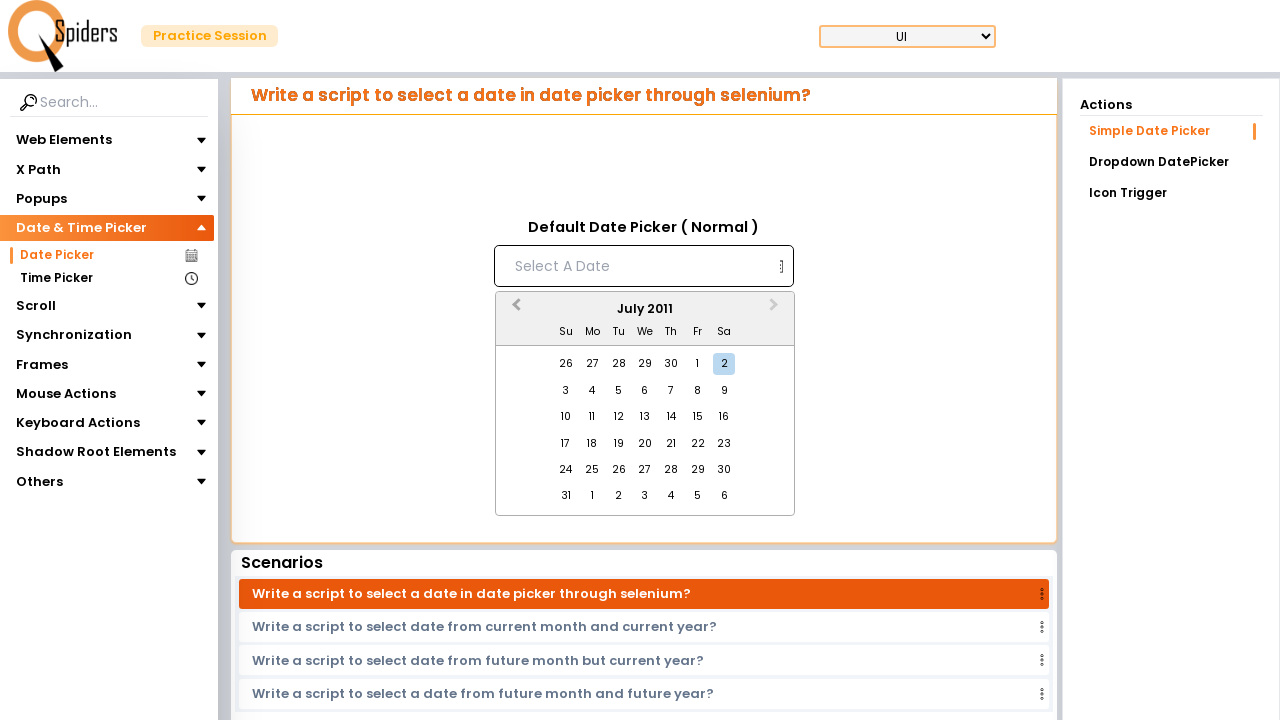

Checked current month: July 2011
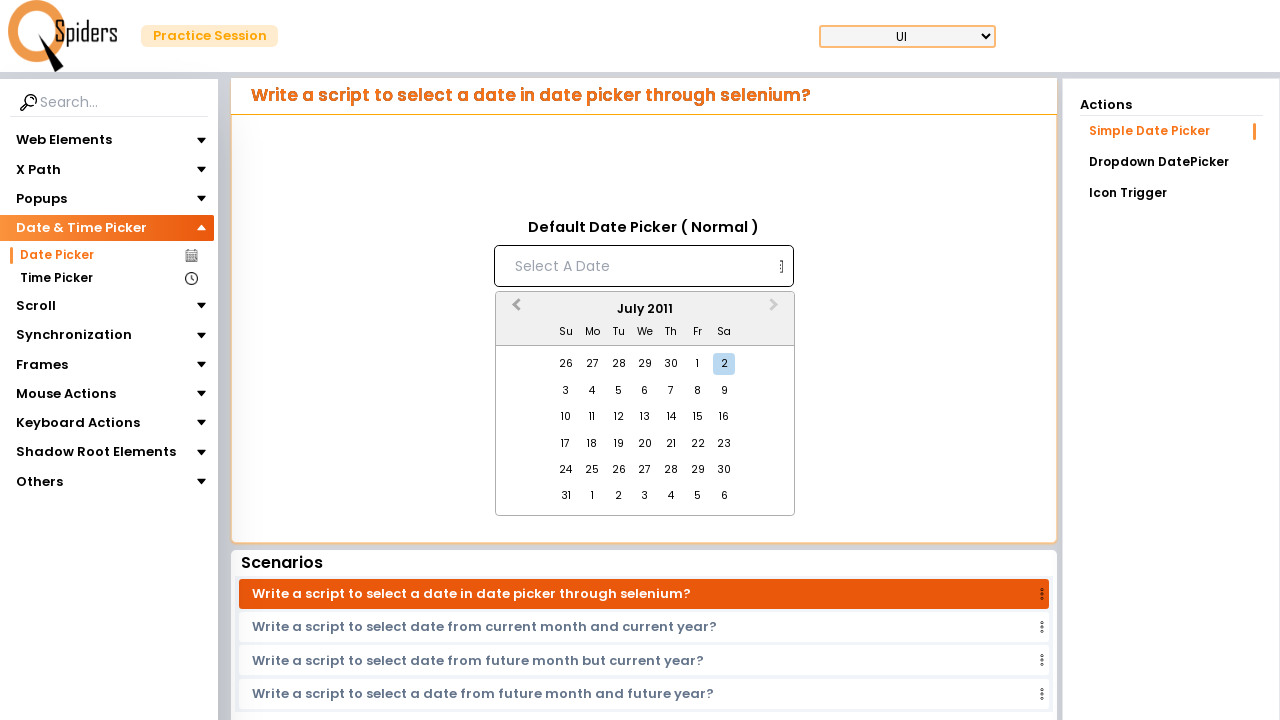

Clicked previous month button to navigate backwards at (514, 310) on button.react-datepicker__navigation.react-datepicker__navigation--previous
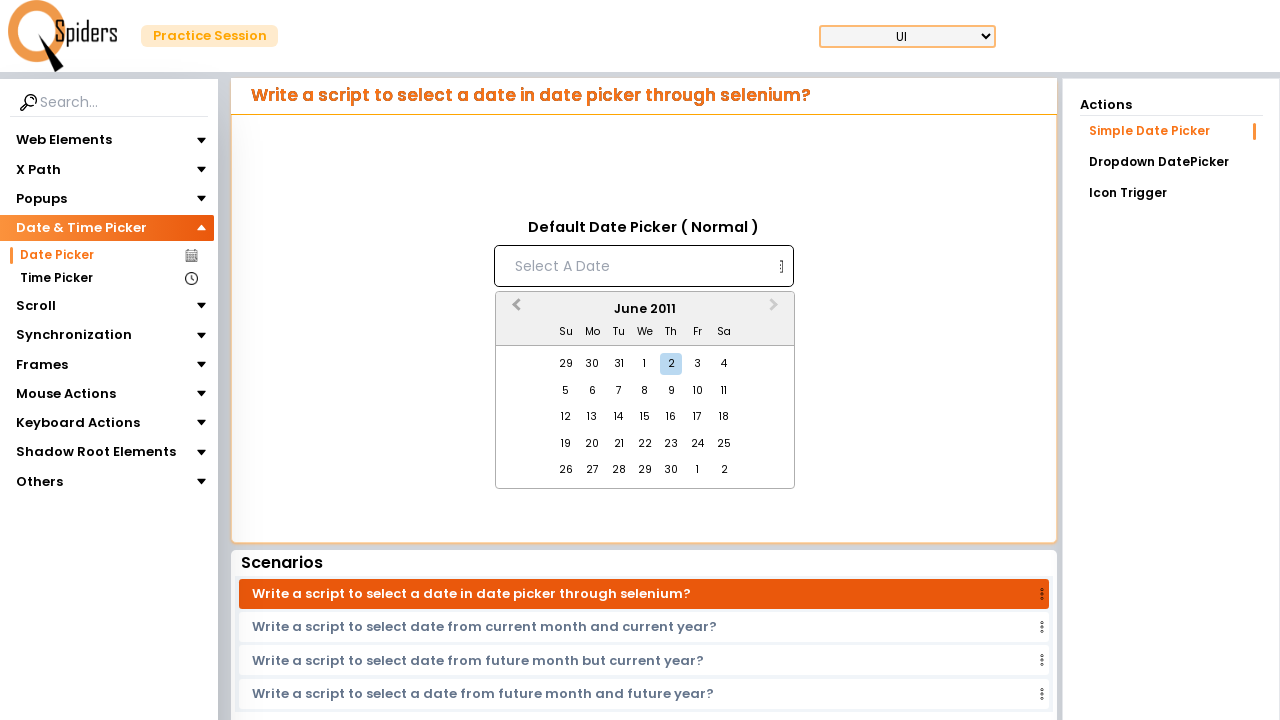

Waited for month navigation animation
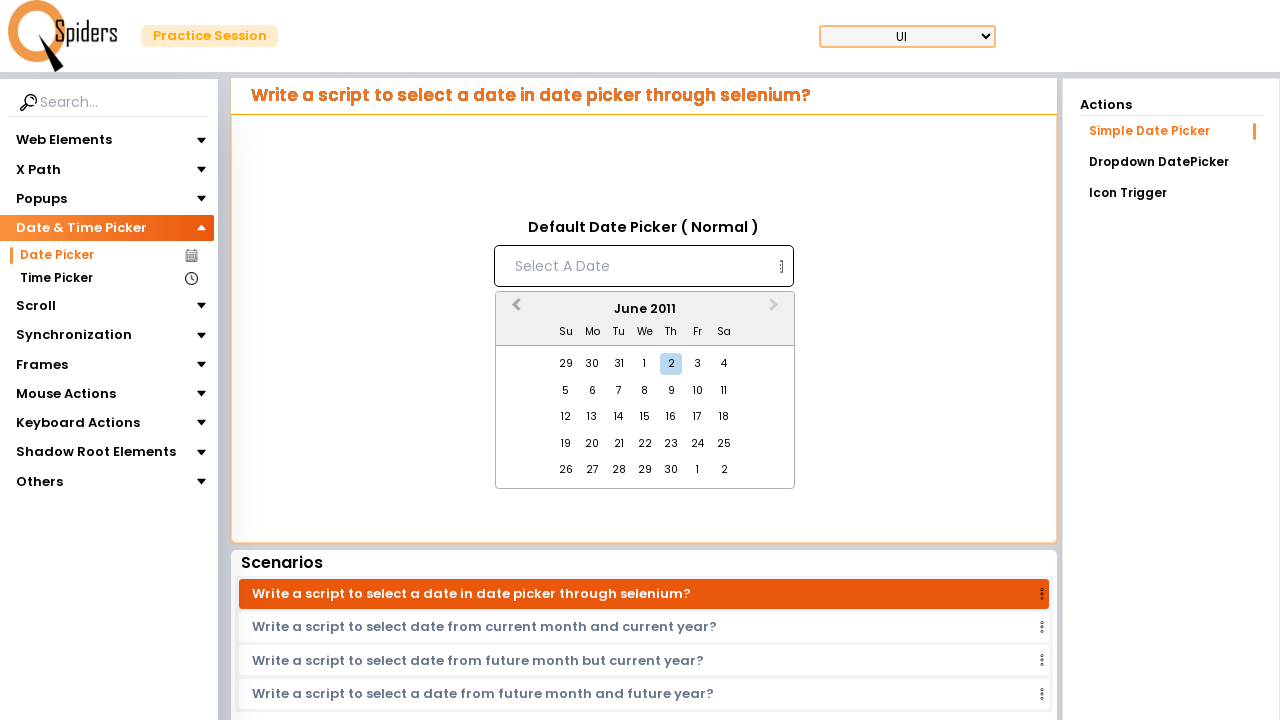

Checked current month: June 2011
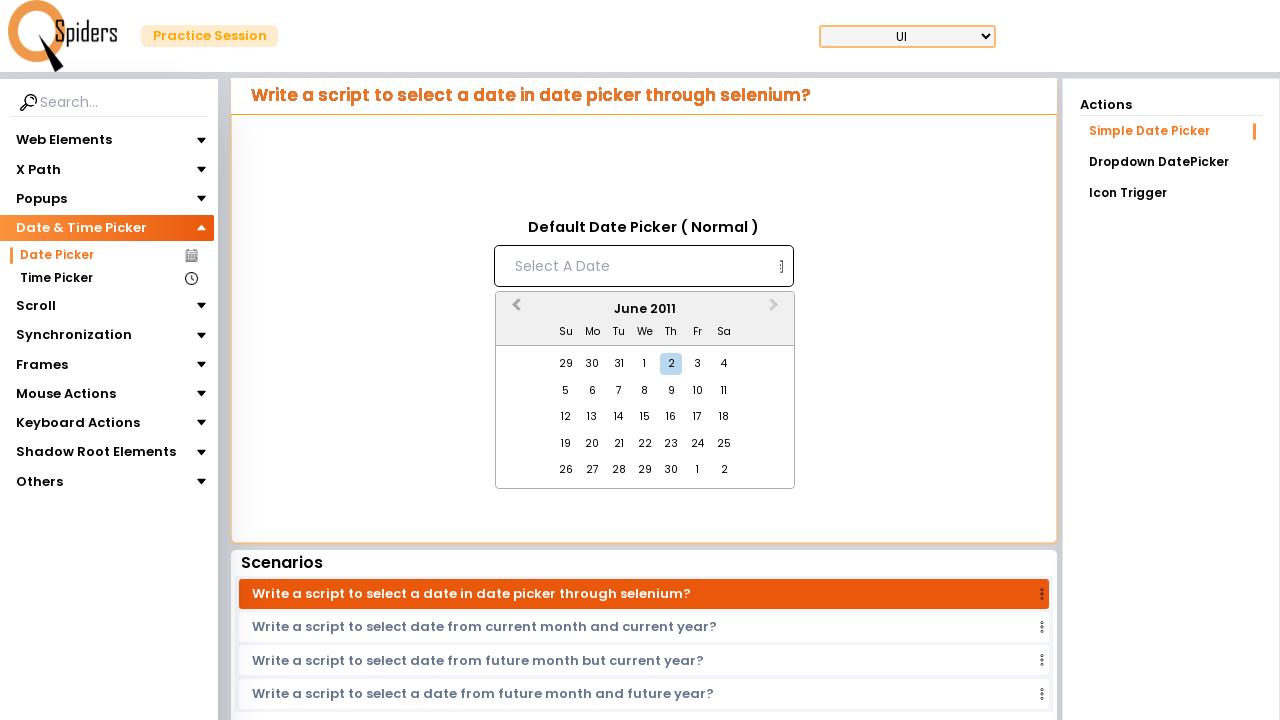

Clicked previous month button to navigate backwards at (514, 310) on button.react-datepicker__navigation.react-datepicker__navigation--previous
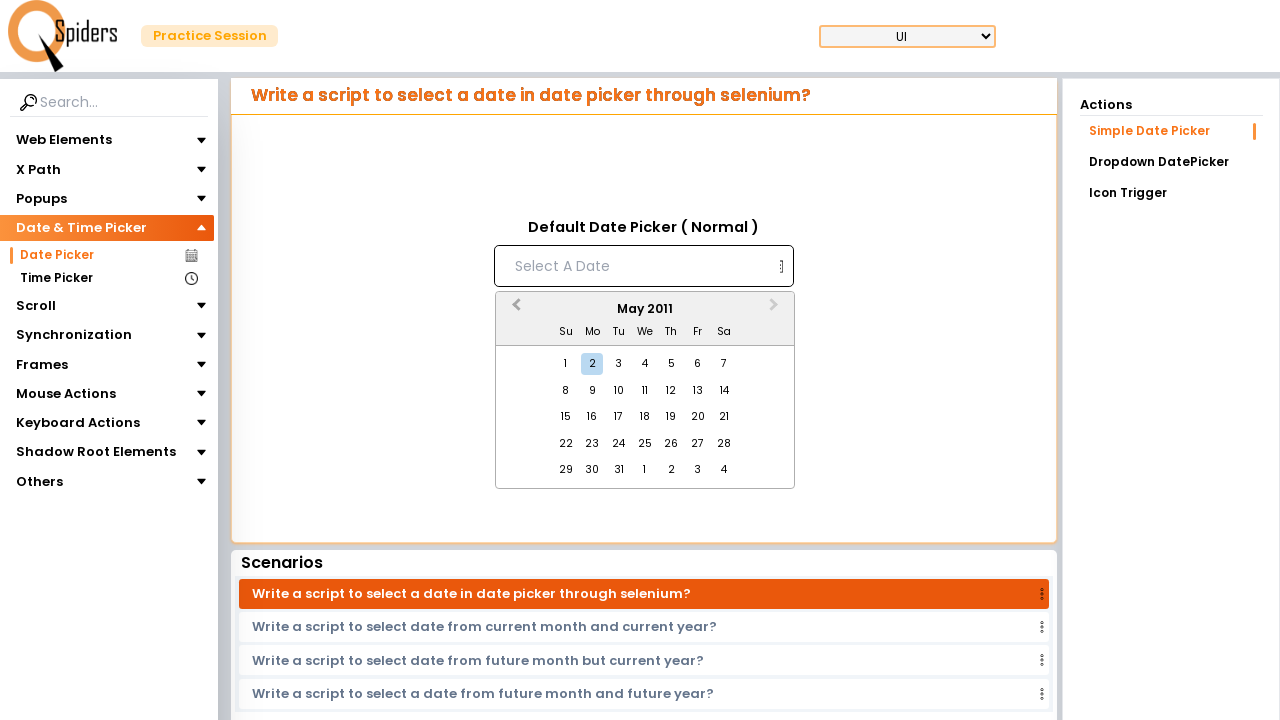

Waited for month navigation animation
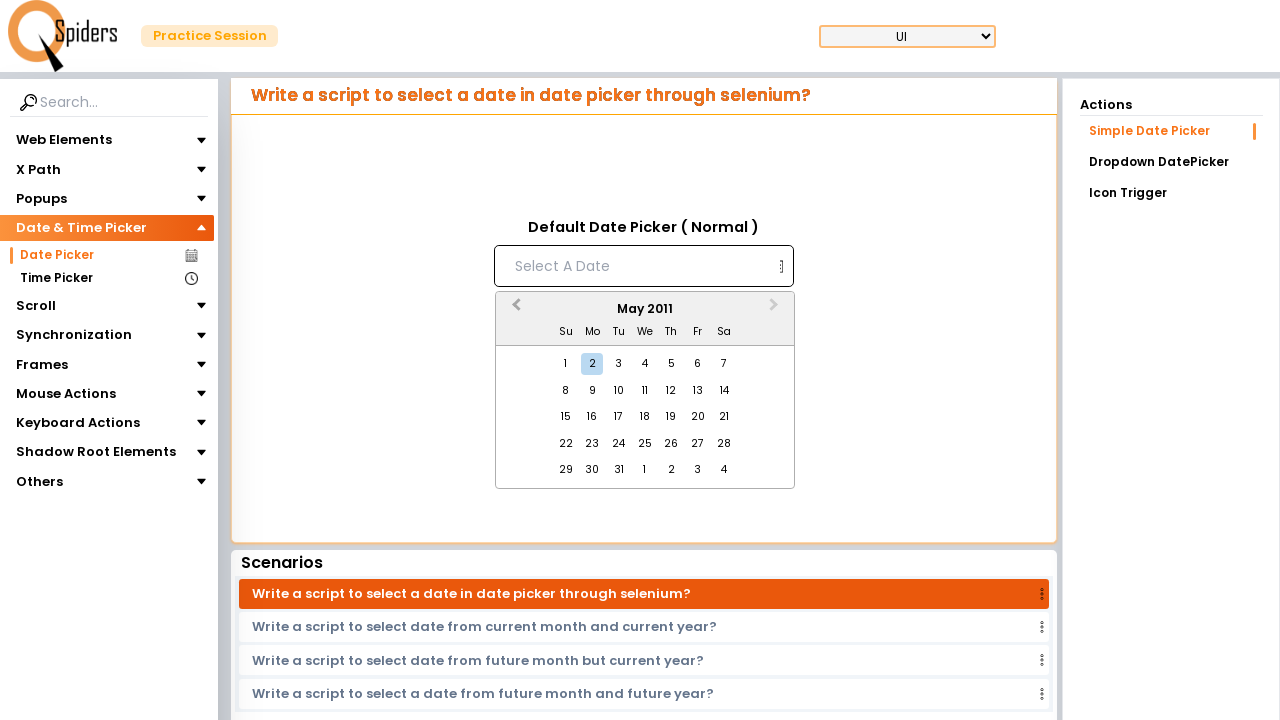

Checked current month: May 2011
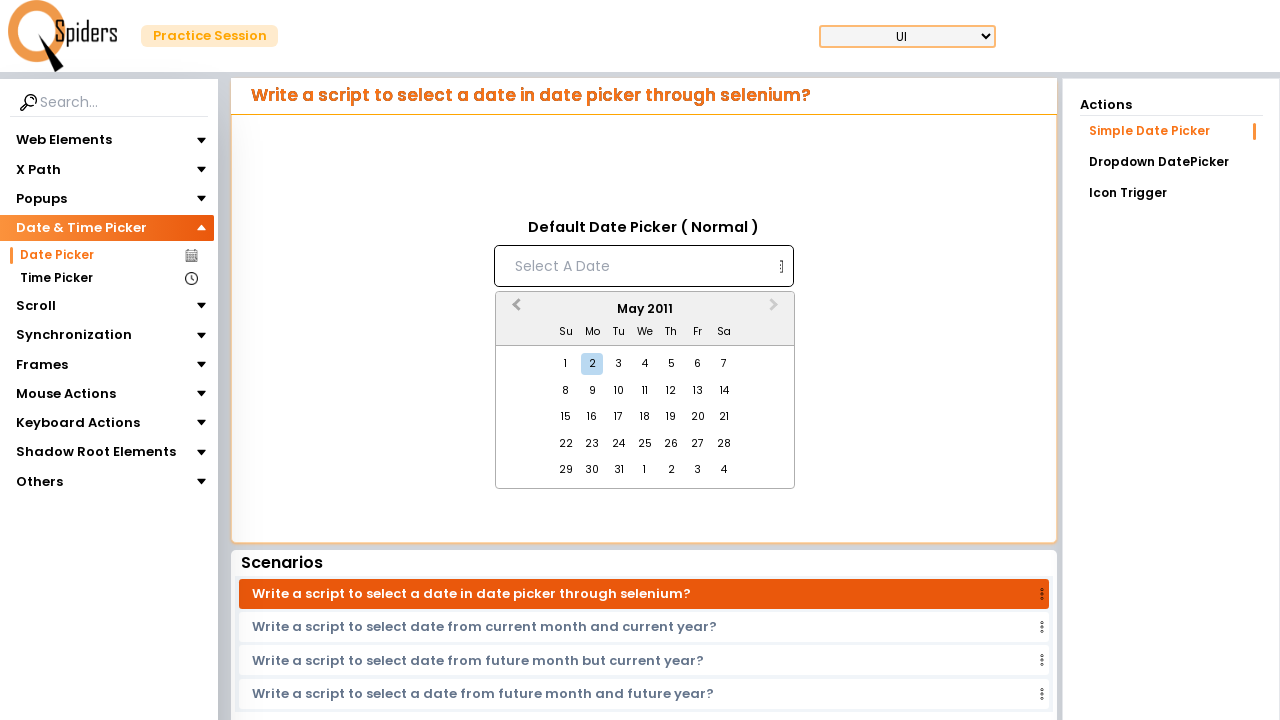

Clicked previous month button to navigate backwards at (514, 310) on button.react-datepicker__navigation.react-datepicker__navigation--previous
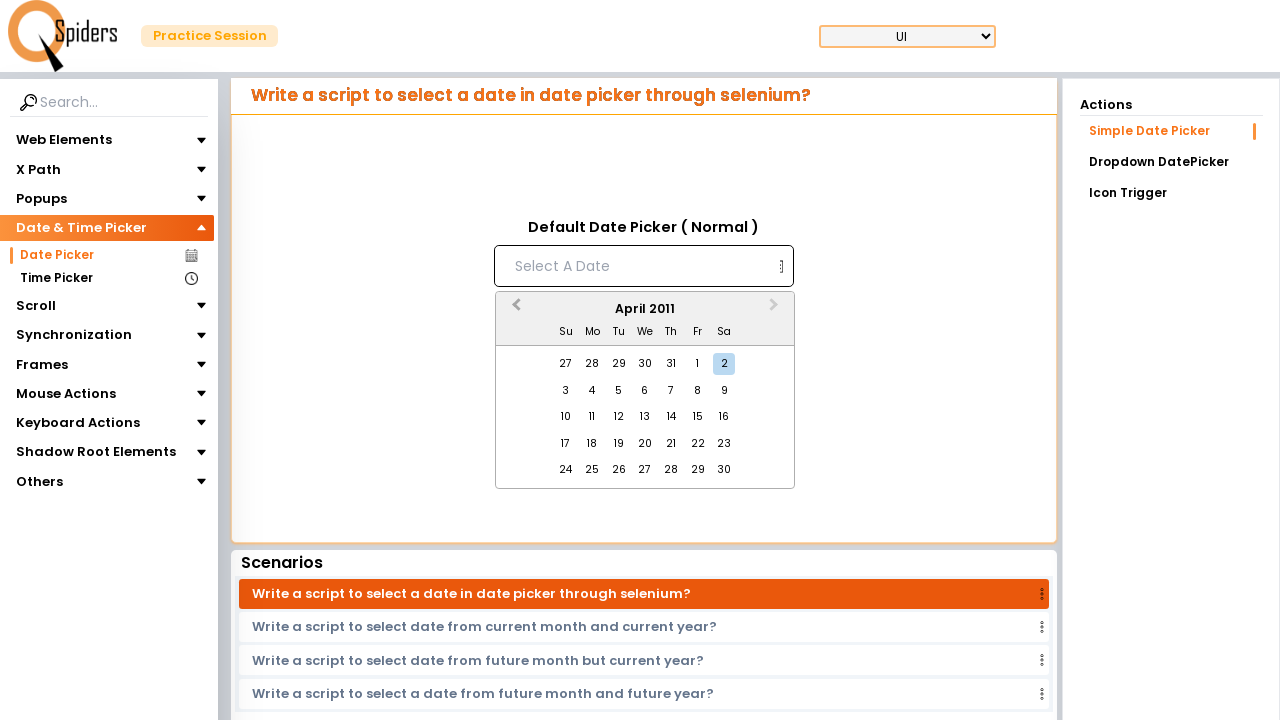

Waited for month navigation animation
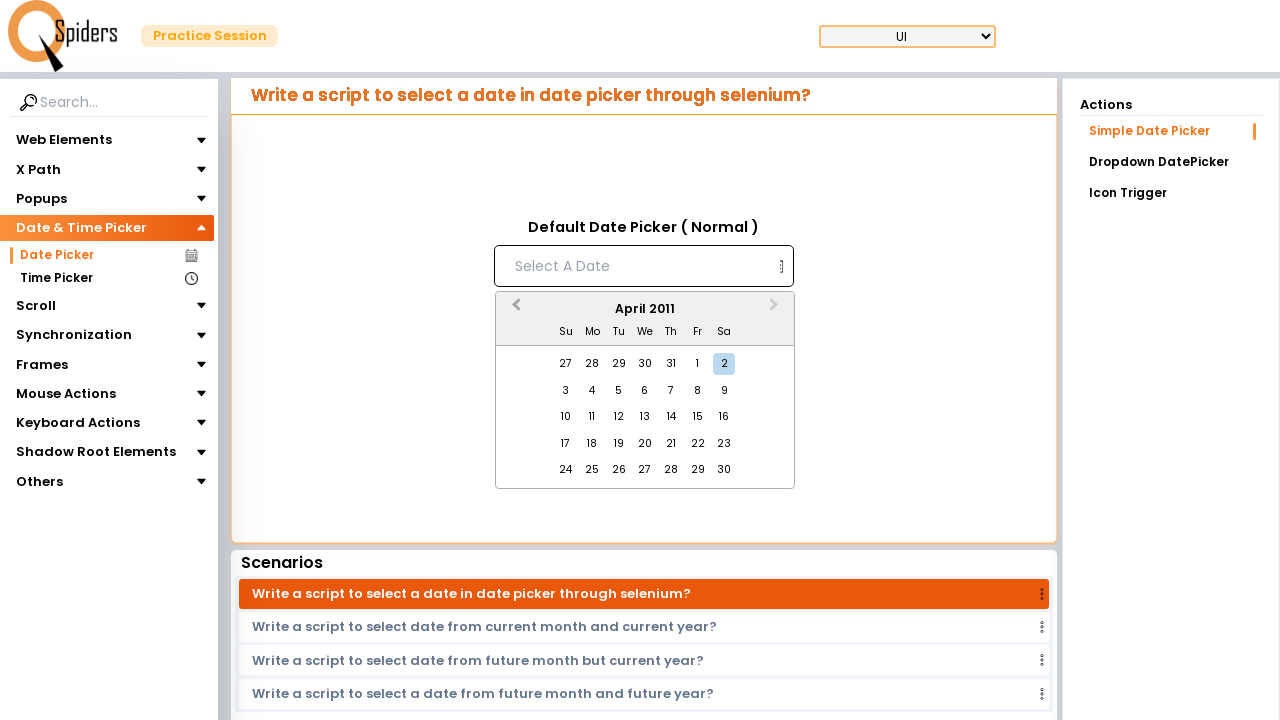

Checked current month: April 2011
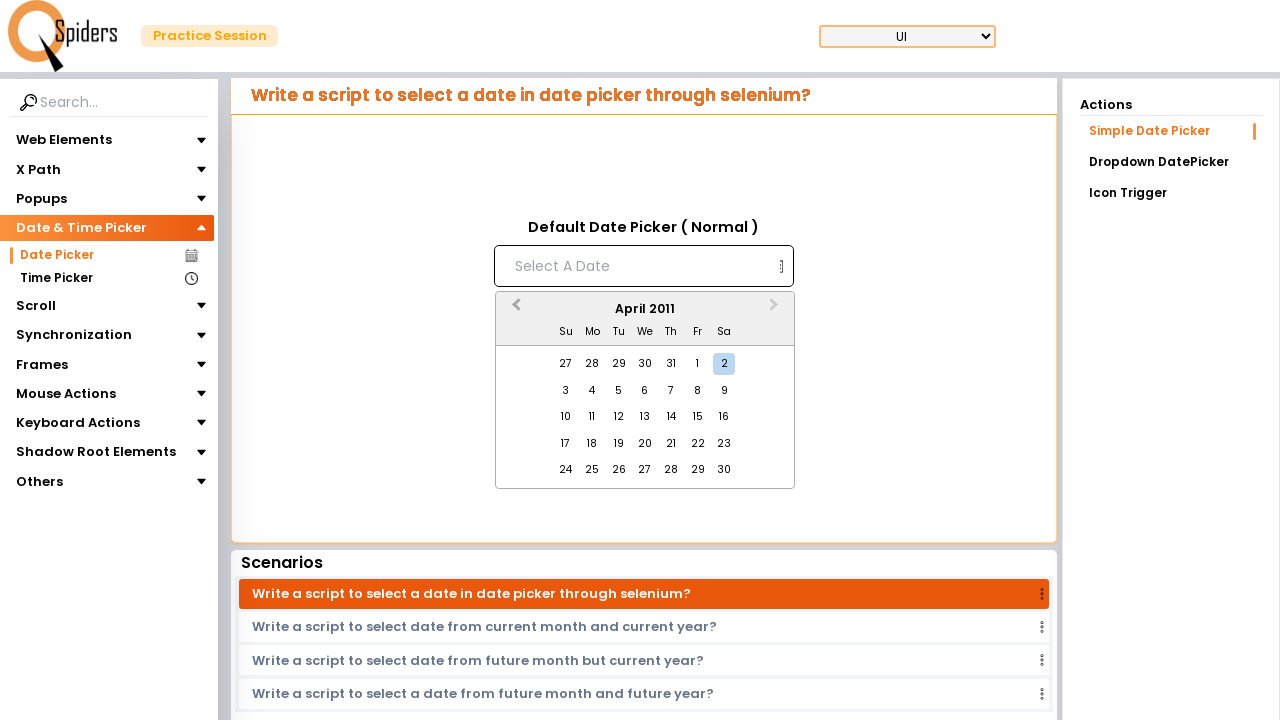

Clicked previous month button to navigate backwards at (514, 310) on button.react-datepicker__navigation.react-datepicker__navigation--previous
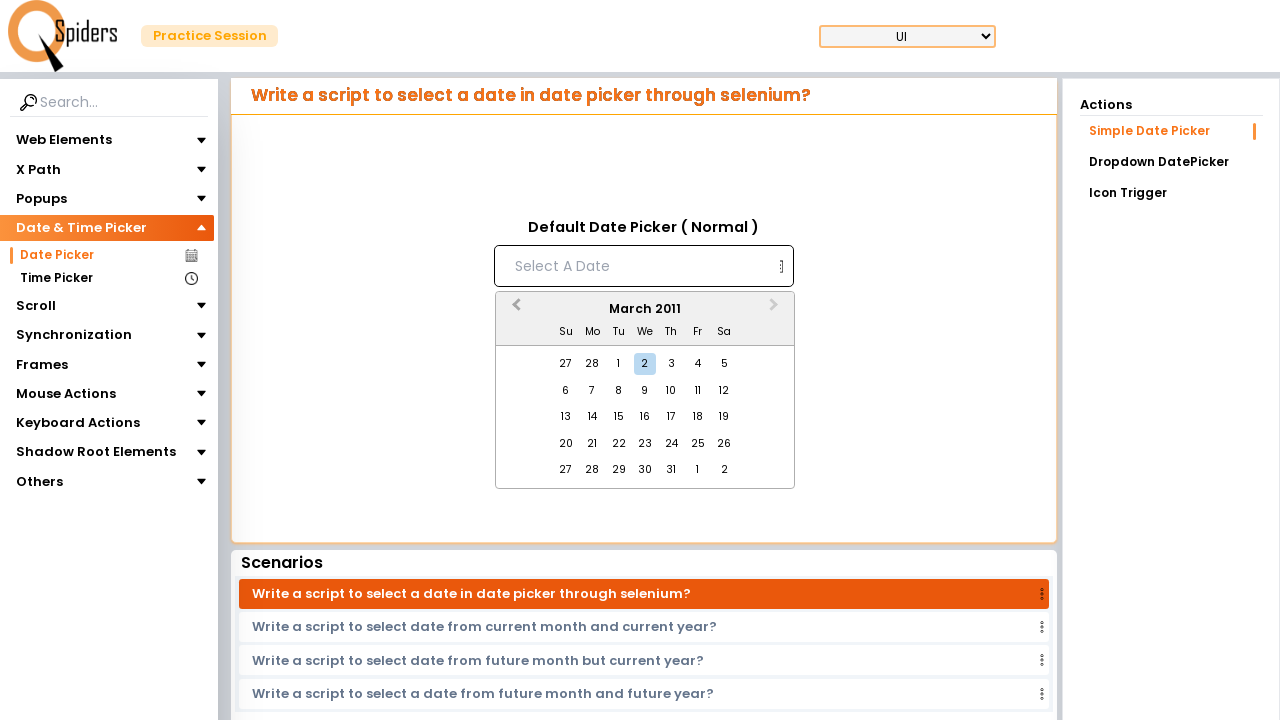

Waited for month navigation animation
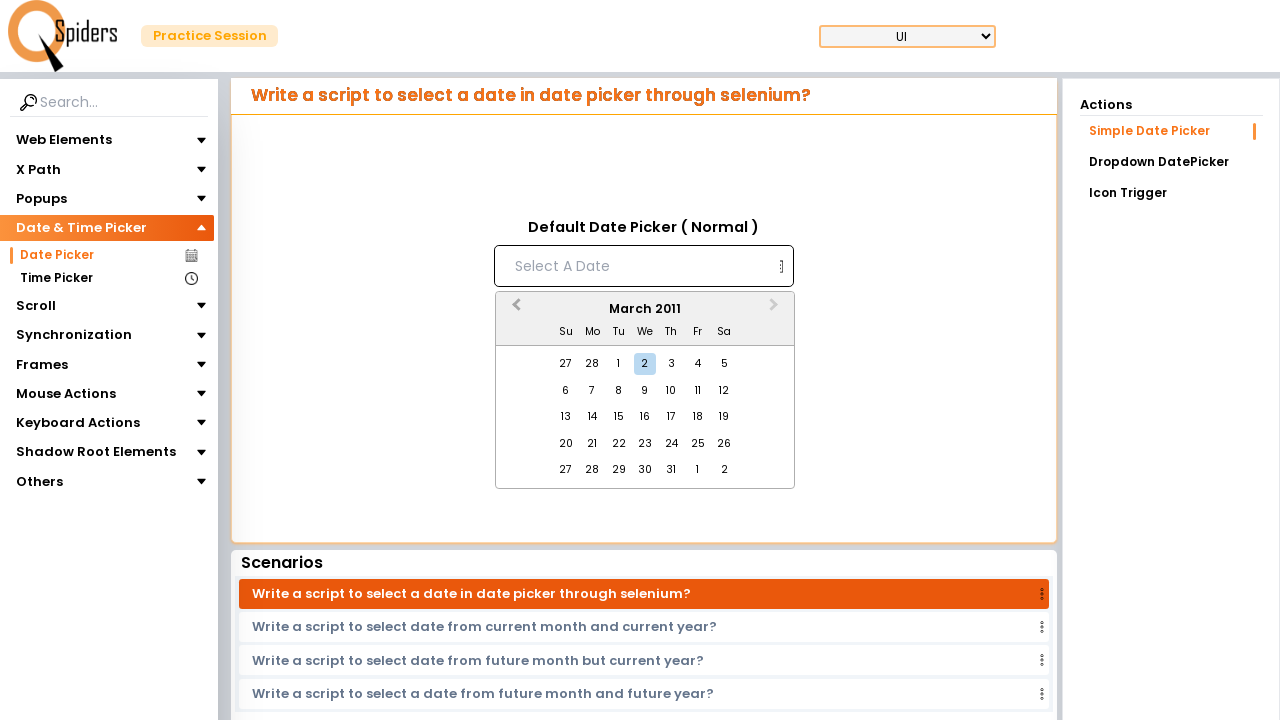

Checked current month: March 2011
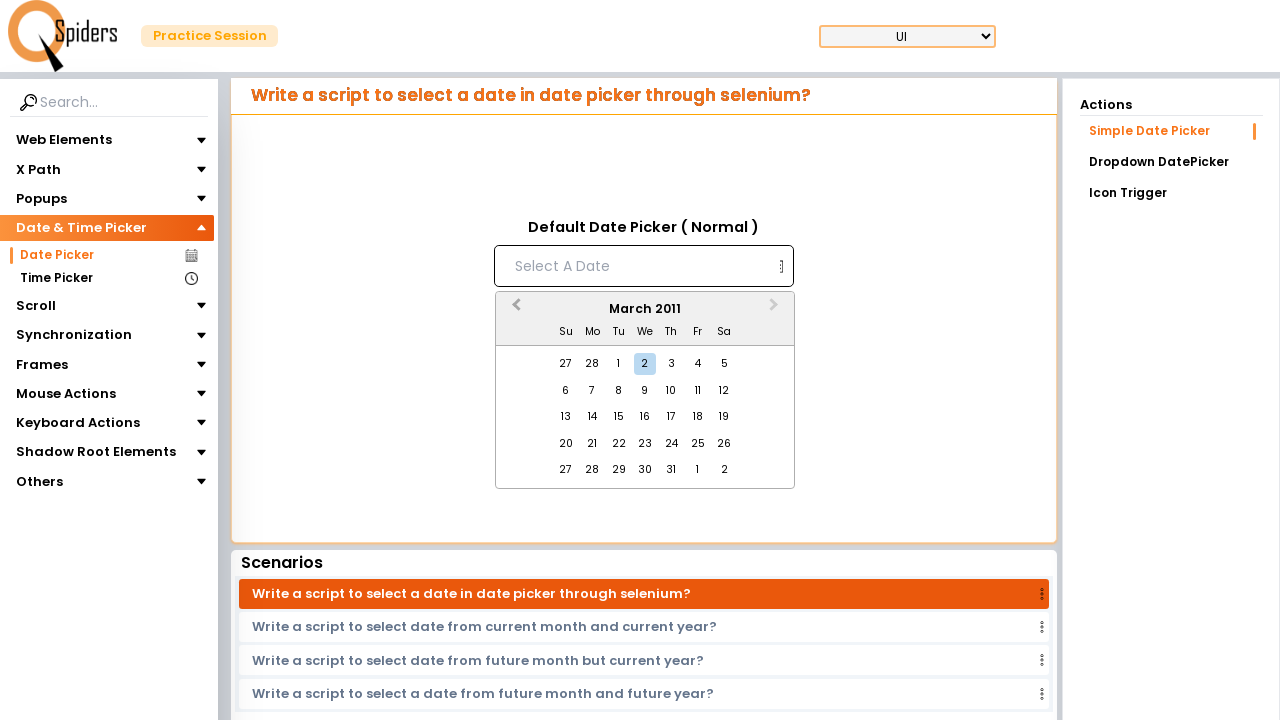

Clicked previous month button to navigate backwards at (514, 310) on button.react-datepicker__navigation.react-datepicker__navigation--previous
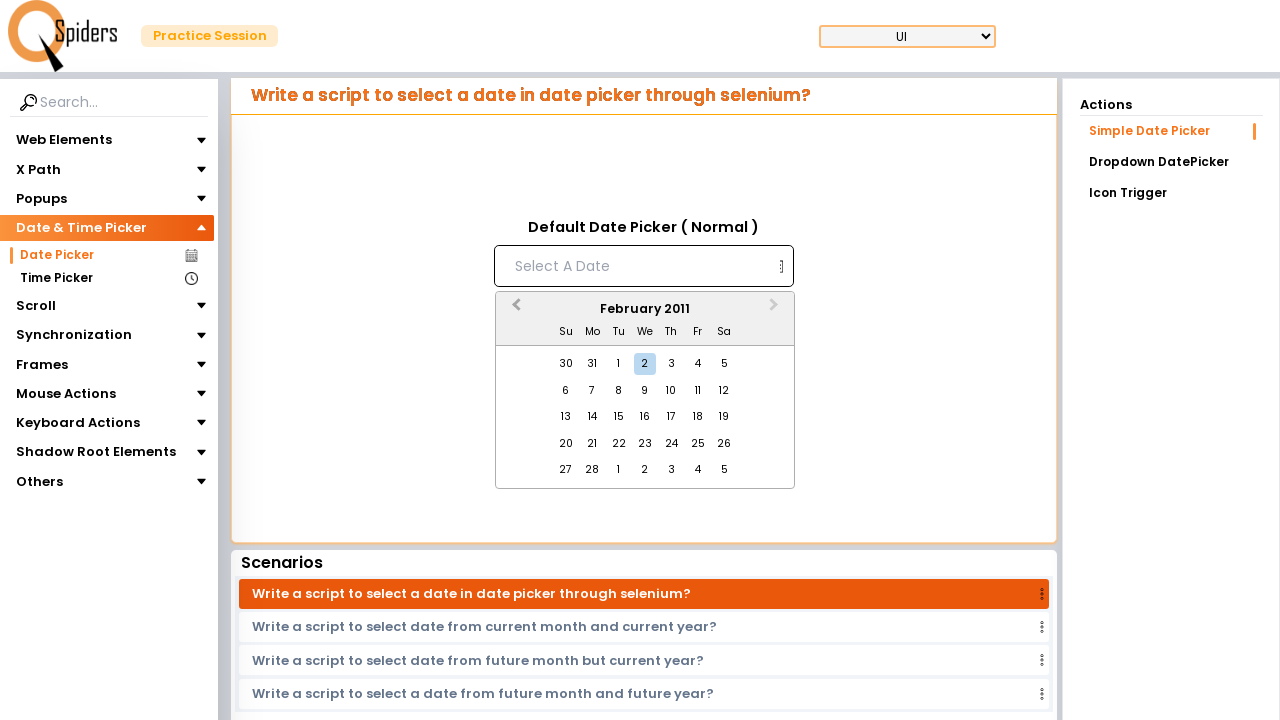

Waited for month navigation animation
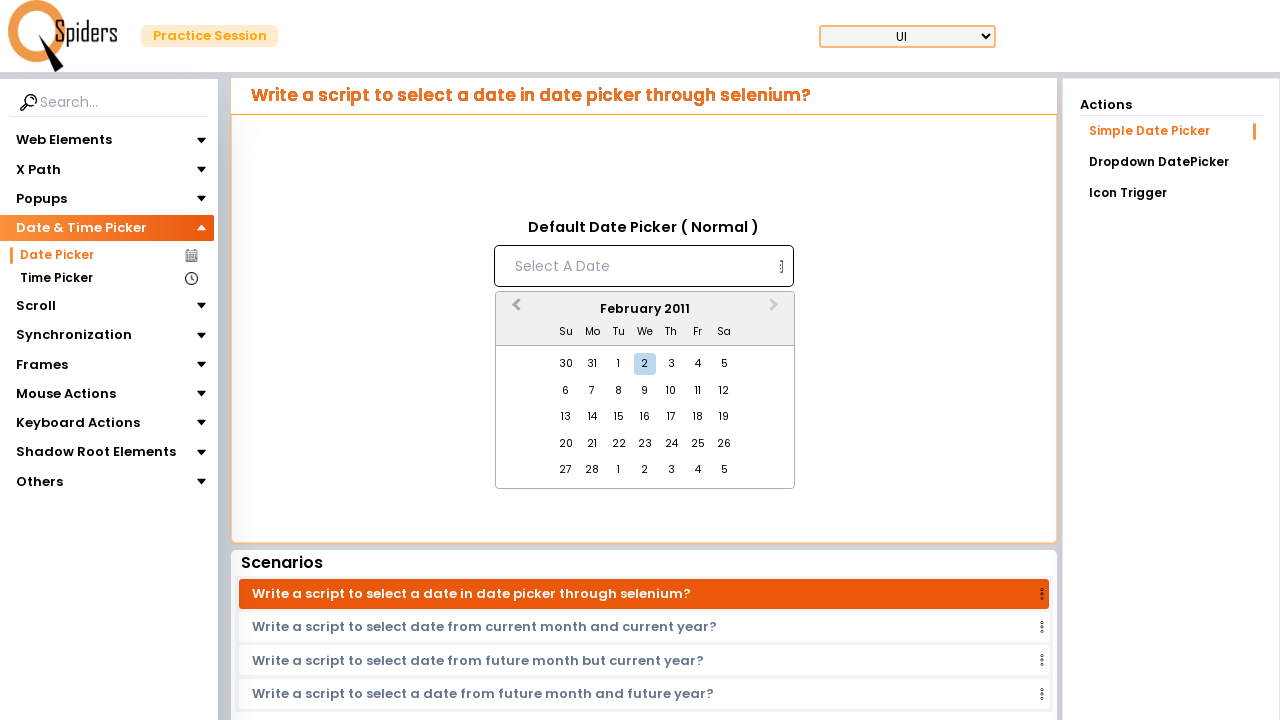

Checked current month: February 2011
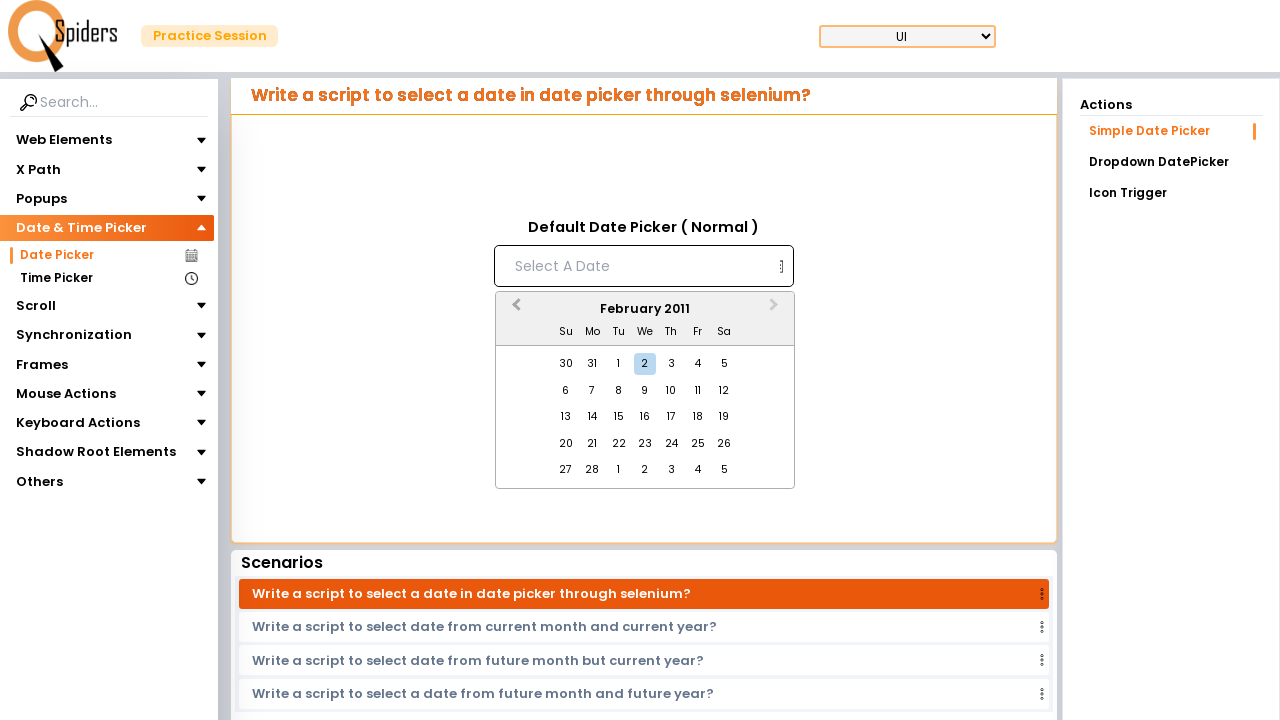

Clicked previous month button to navigate backwards at (514, 310) on button.react-datepicker__navigation.react-datepicker__navigation--previous
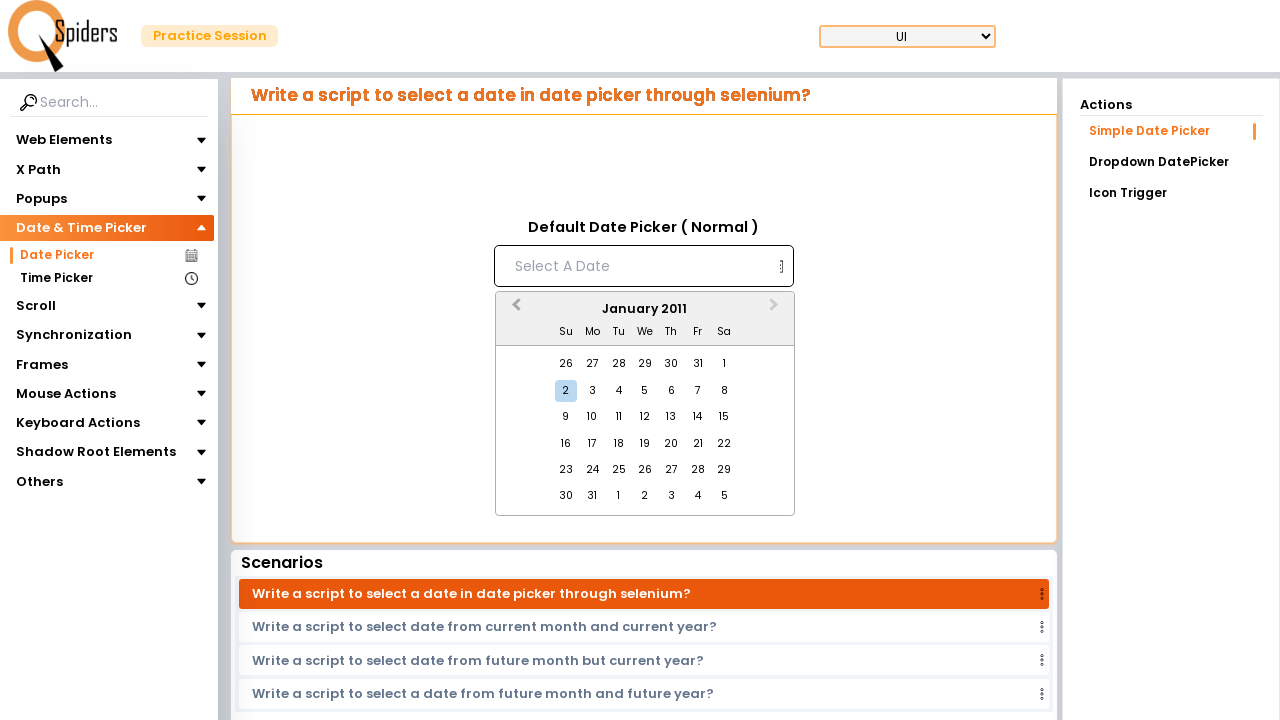

Waited for month navigation animation
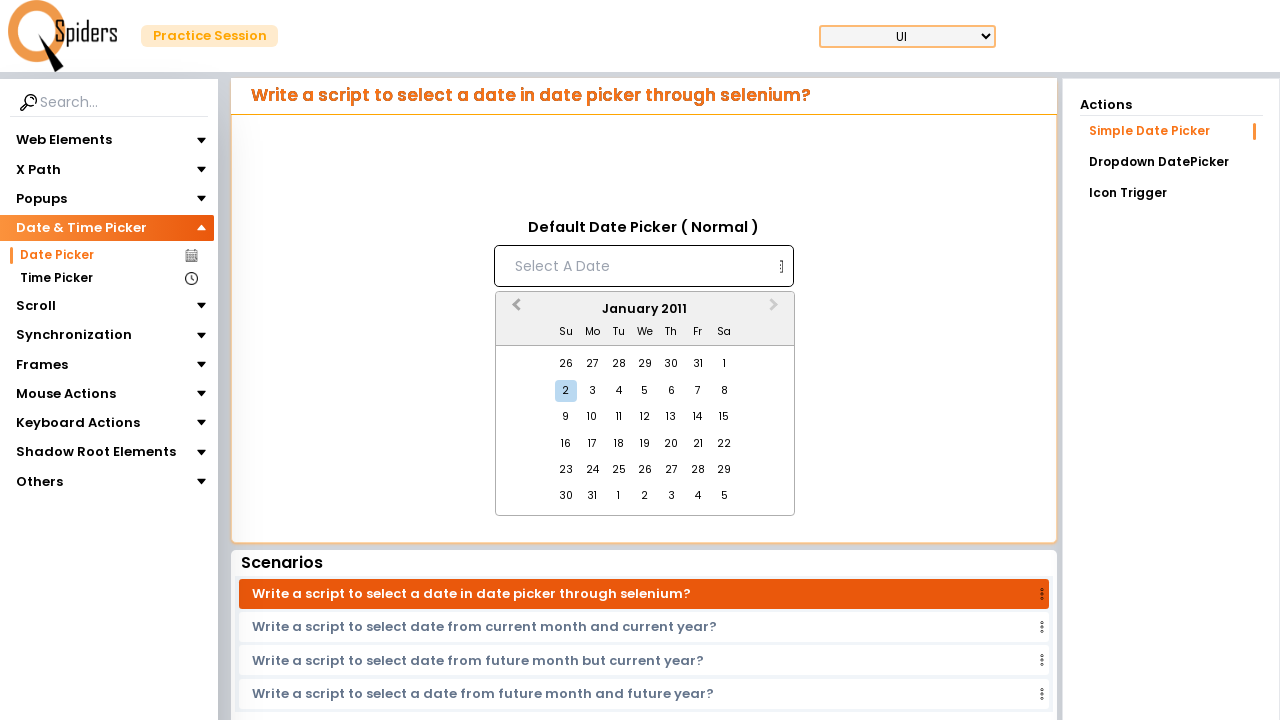

Checked current month: January 2011
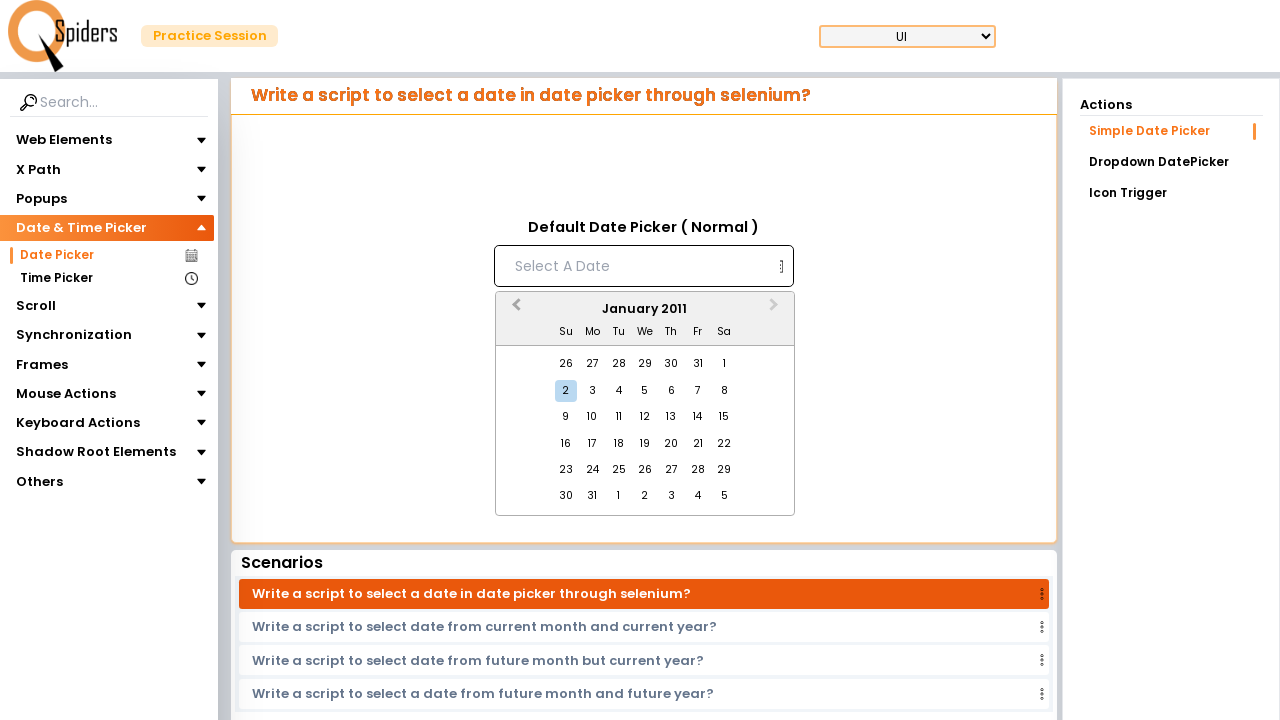

Clicked previous month button to navigate backwards at (514, 310) on button.react-datepicker__navigation.react-datepicker__navigation--previous
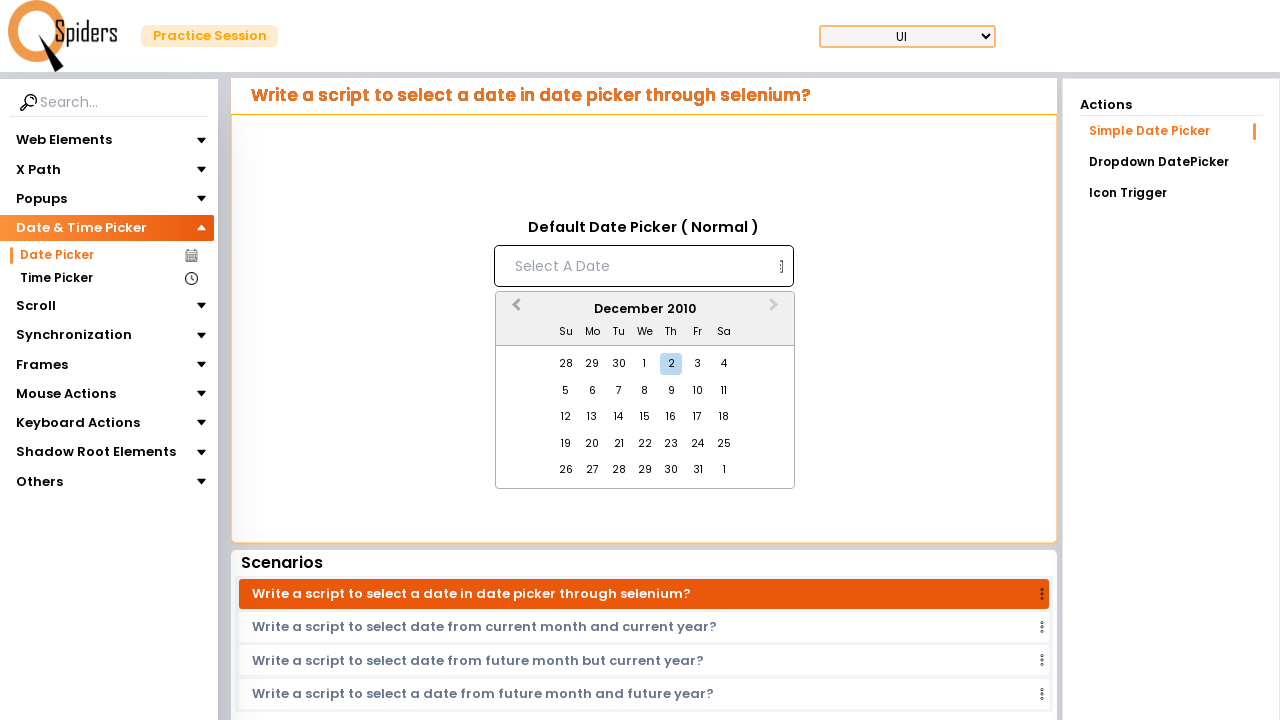

Waited for month navigation animation
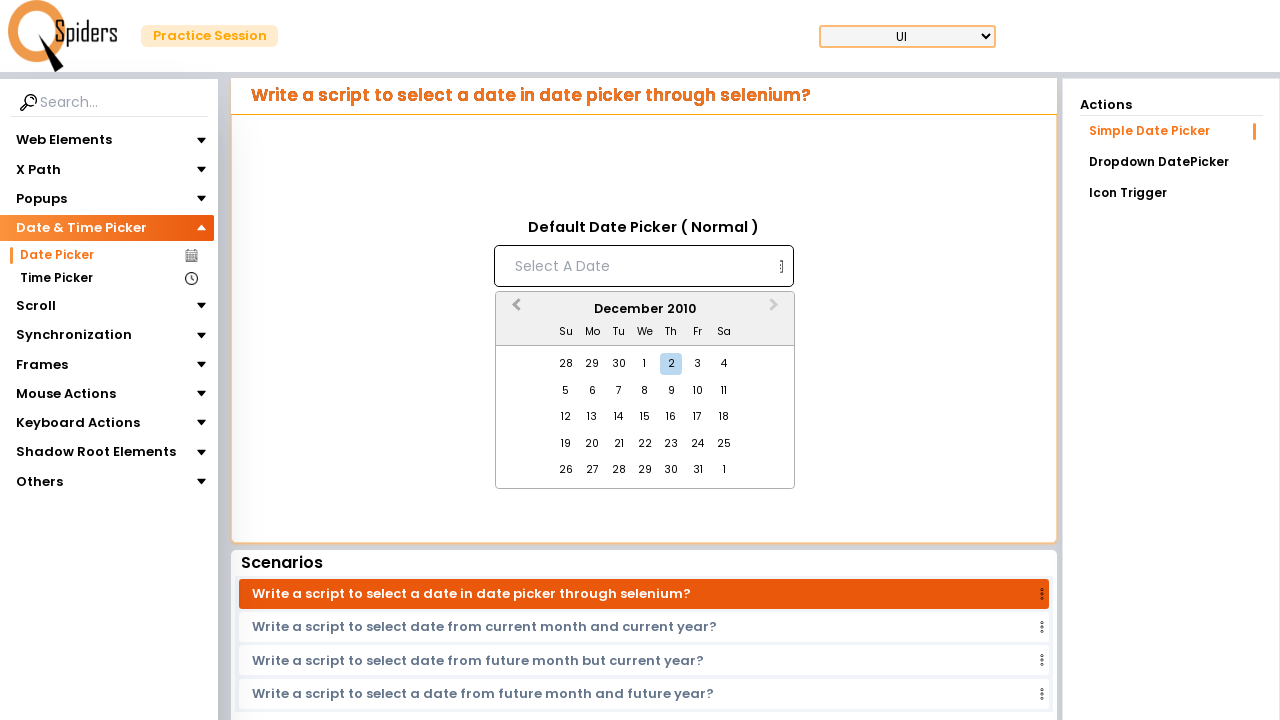

Checked current month: December 2010
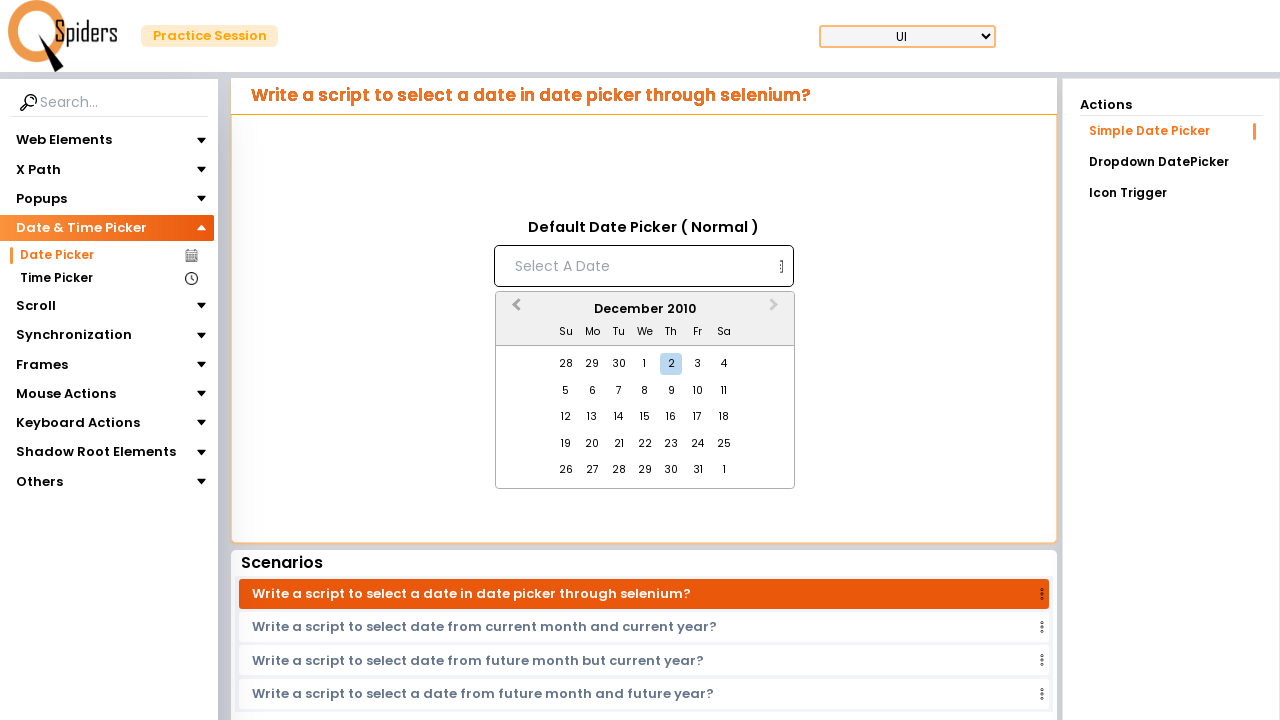

Clicked previous month button to navigate backwards at (514, 310) on button.react-datepicker__navigation.react-datepicker__navigation--previous
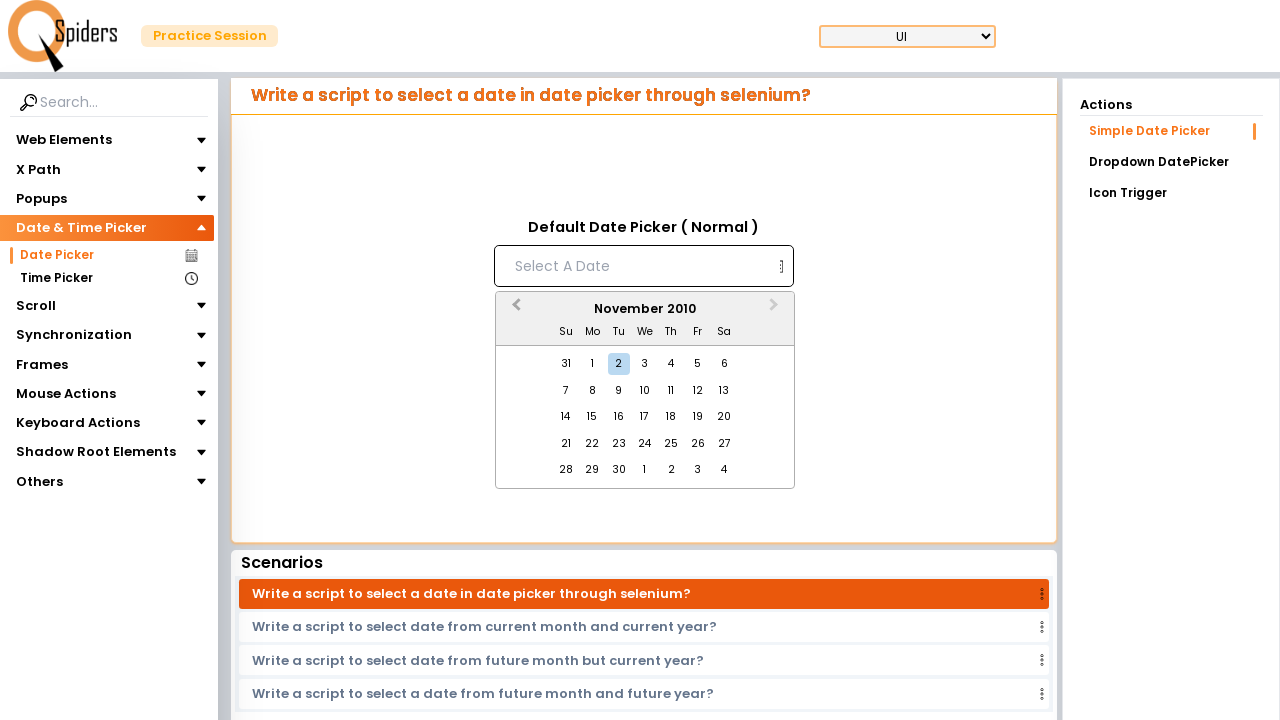

Waited for month navigation animation
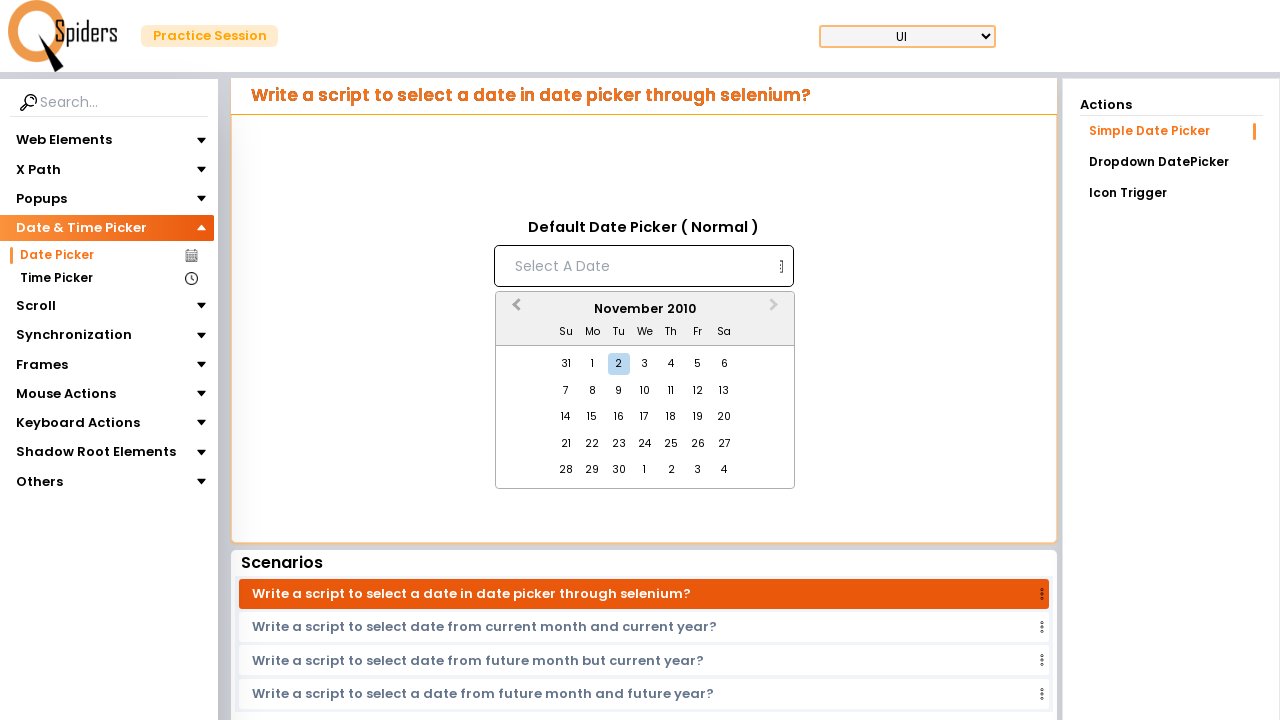

Checked current month: November 2010
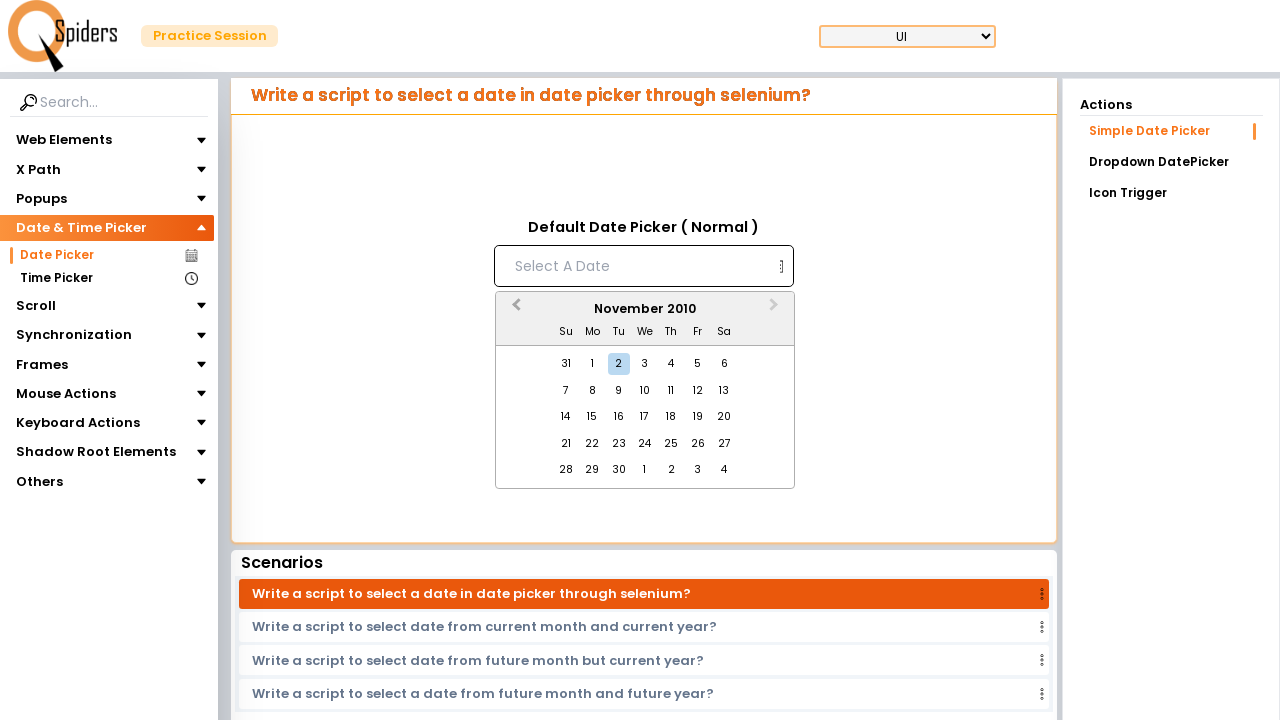

Clicked previous month button to navigate backwards at (514, 310) on button.react-datepicker__navigation.react-datepicker__navigation--previous
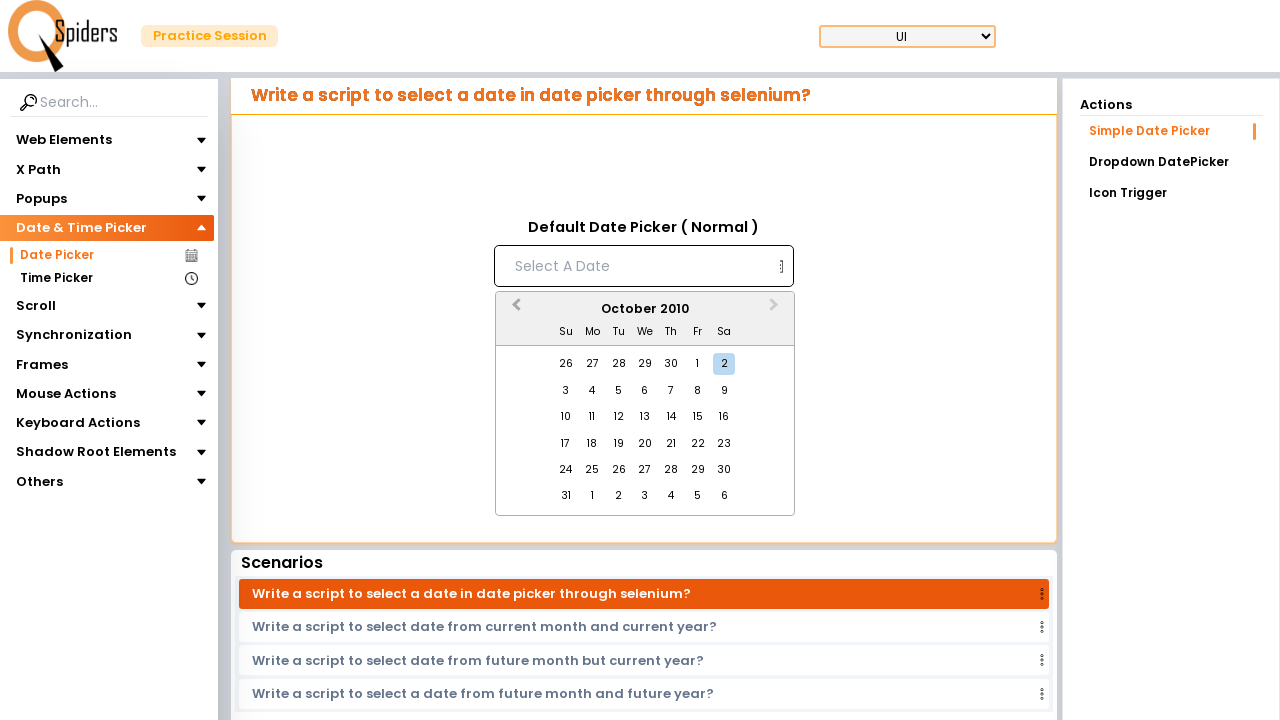

Waited for month navigation animation
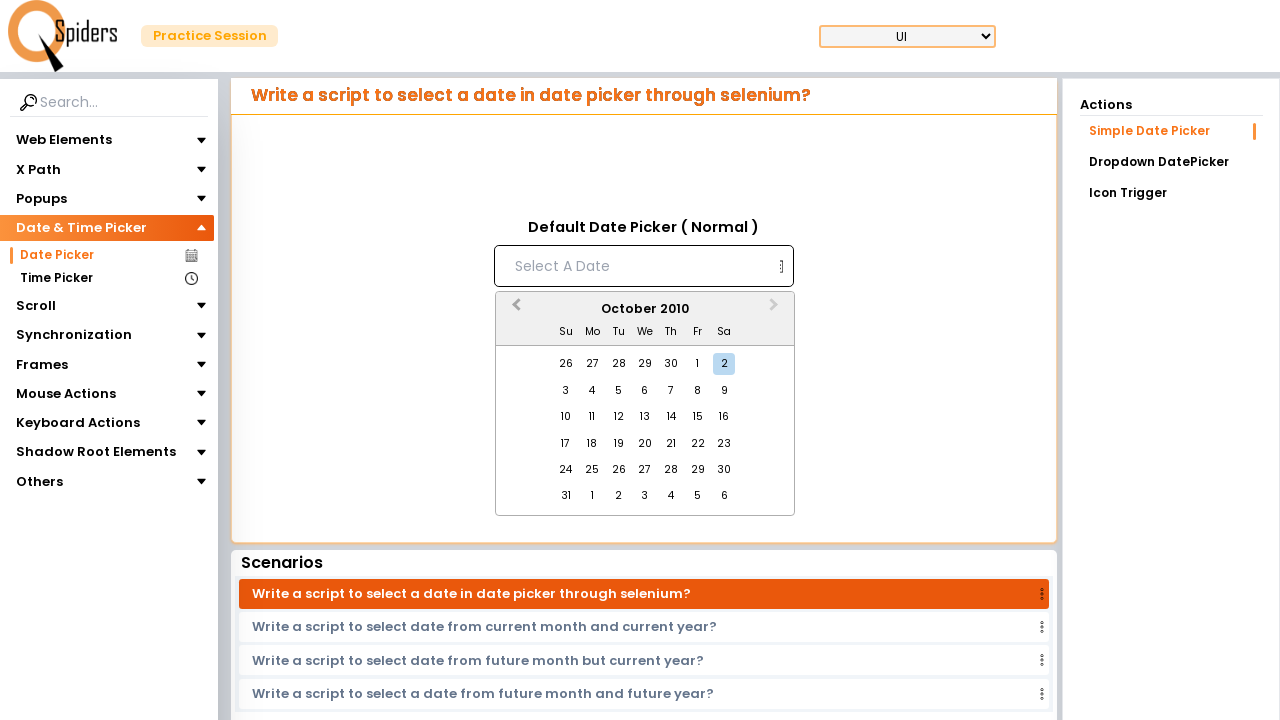

Checked current month: October 2010
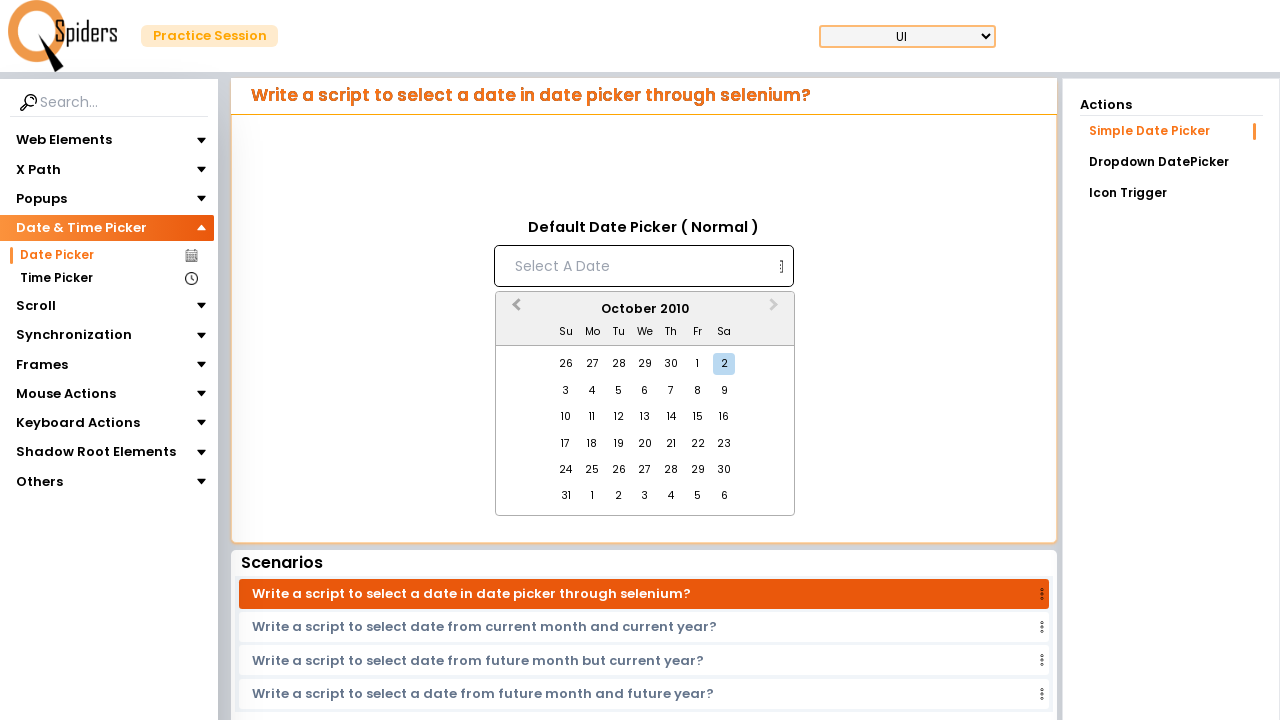

Clicked previous month button to navigate backwards at (514, 310) on button.react-datepicker__navigation.react-datepicker__navigation--previous
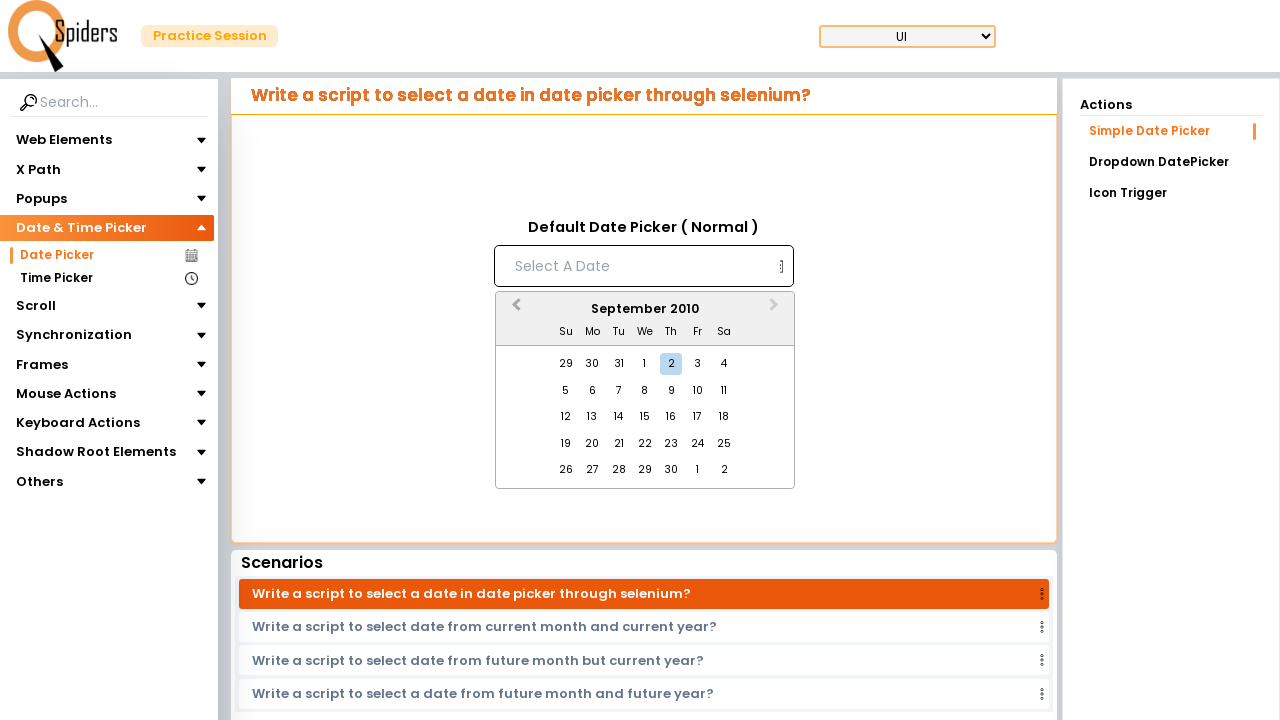

Waited for month navigation animation
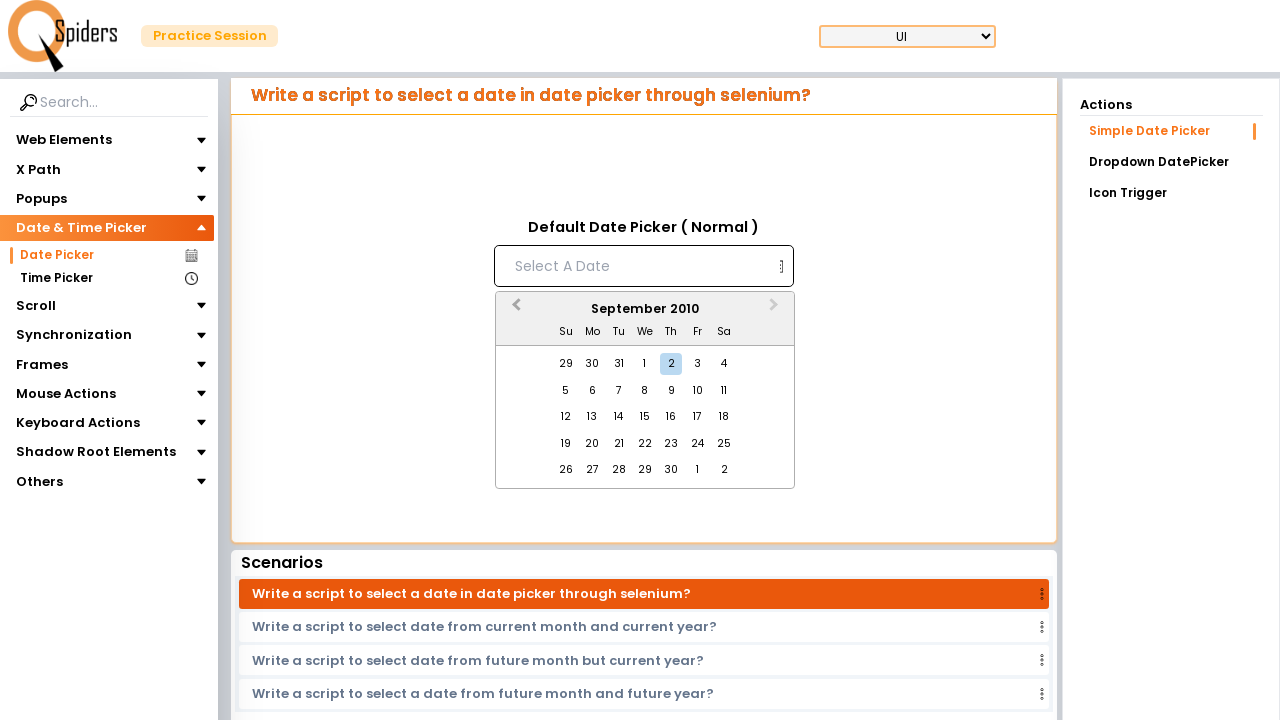

Checked current month: September 2010
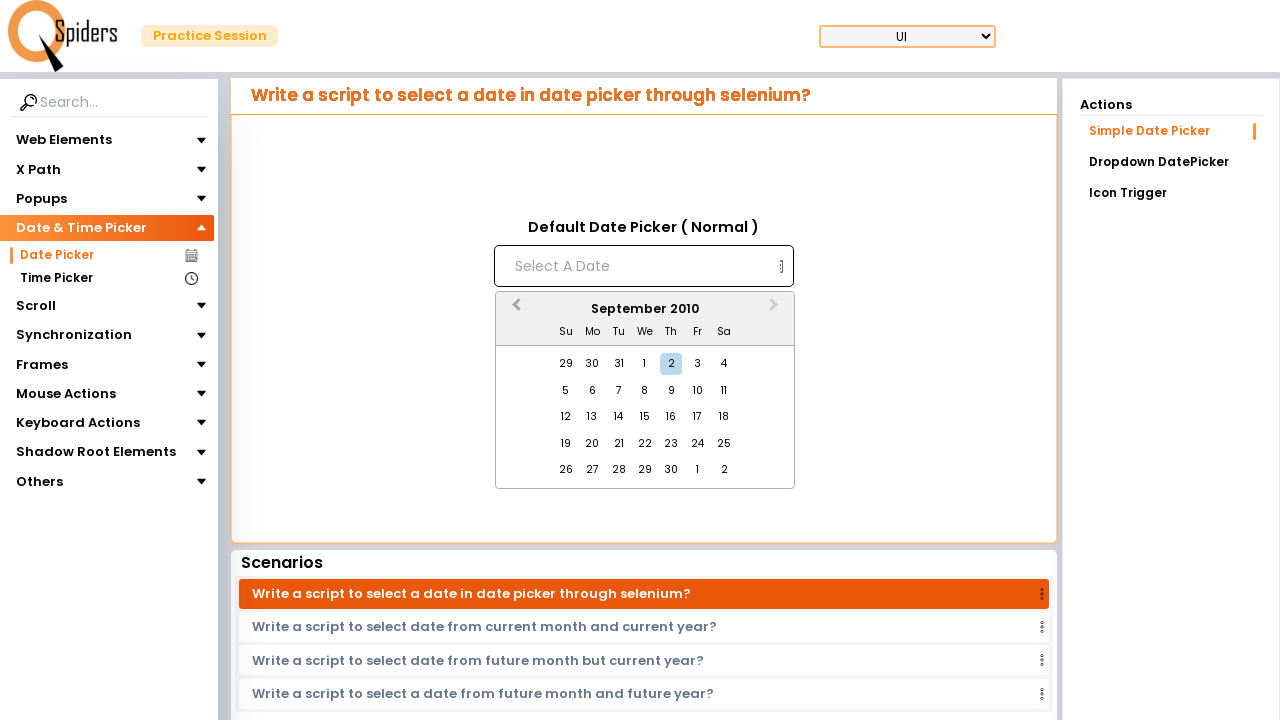

Clicked previous month button to navigate backwards at (514, 310) on button.react-datepicker__navigation.react-datepicker__navigation--previous
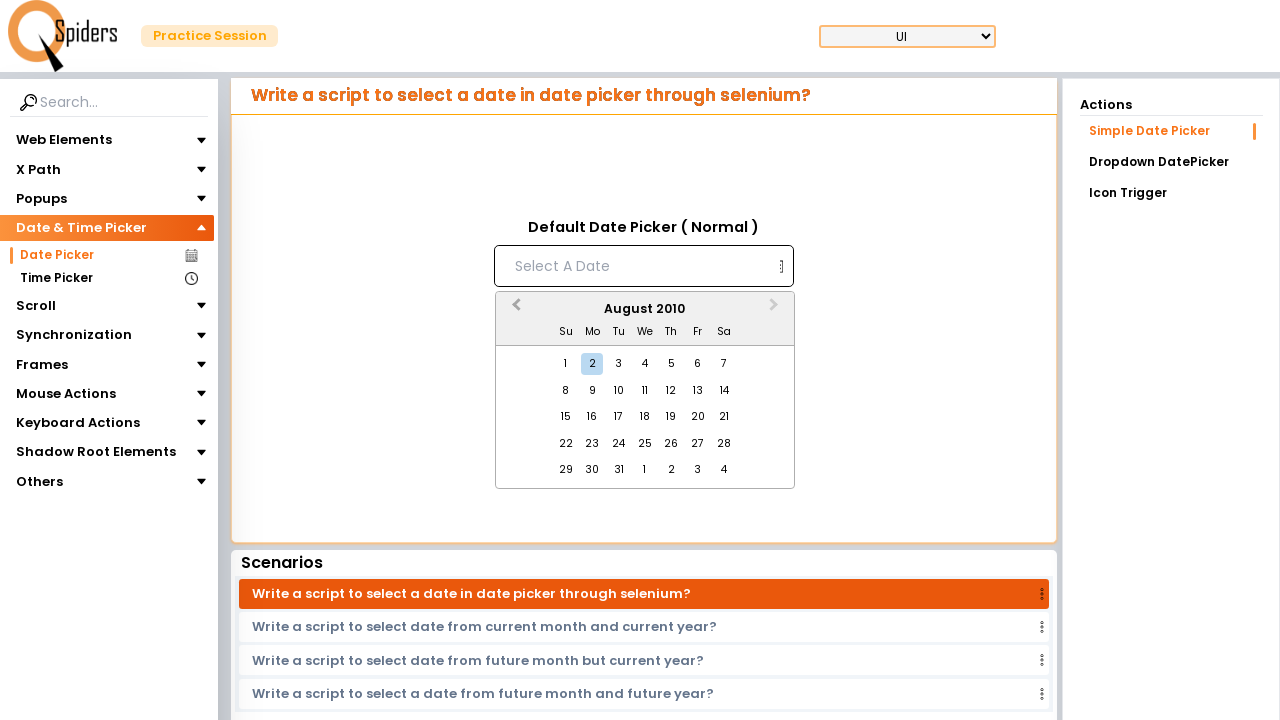

Waited for month navigation animation
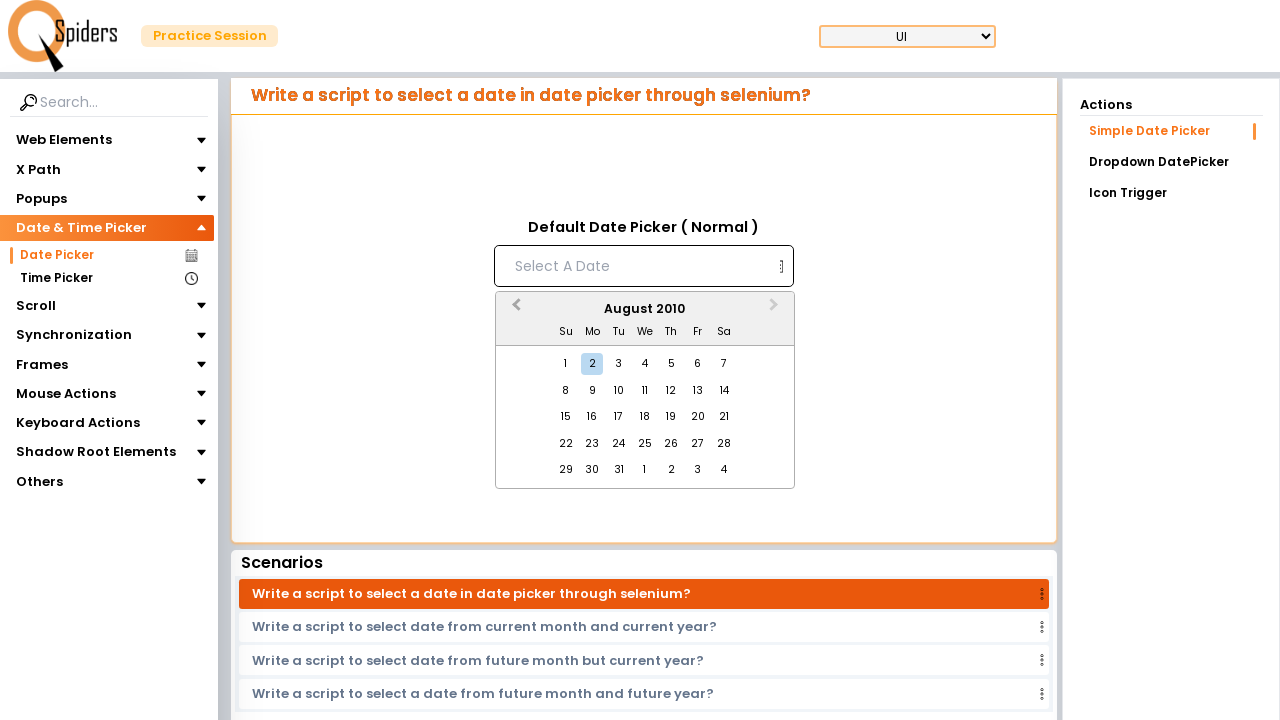

Checked current month: August 2010
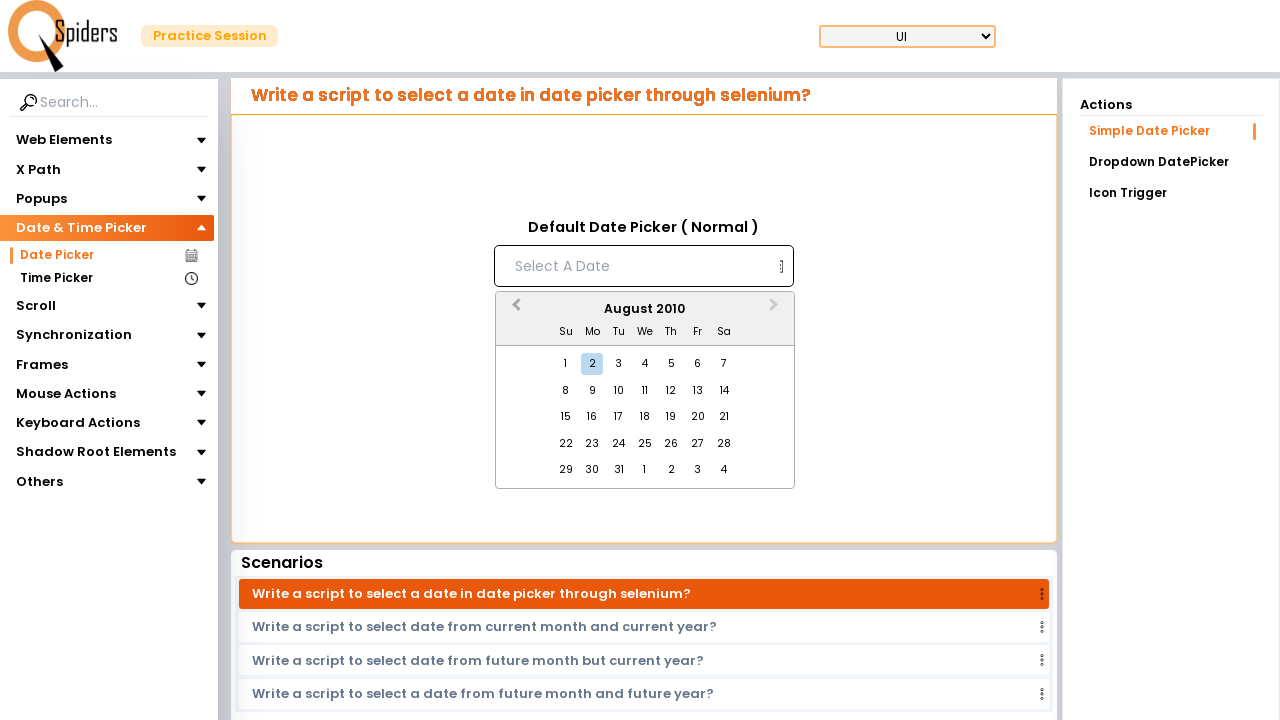

Clicked previous month button to navigate backwards at (514, 310) on button.react-datepicker__navigation.react-datepicker__navigation--previous
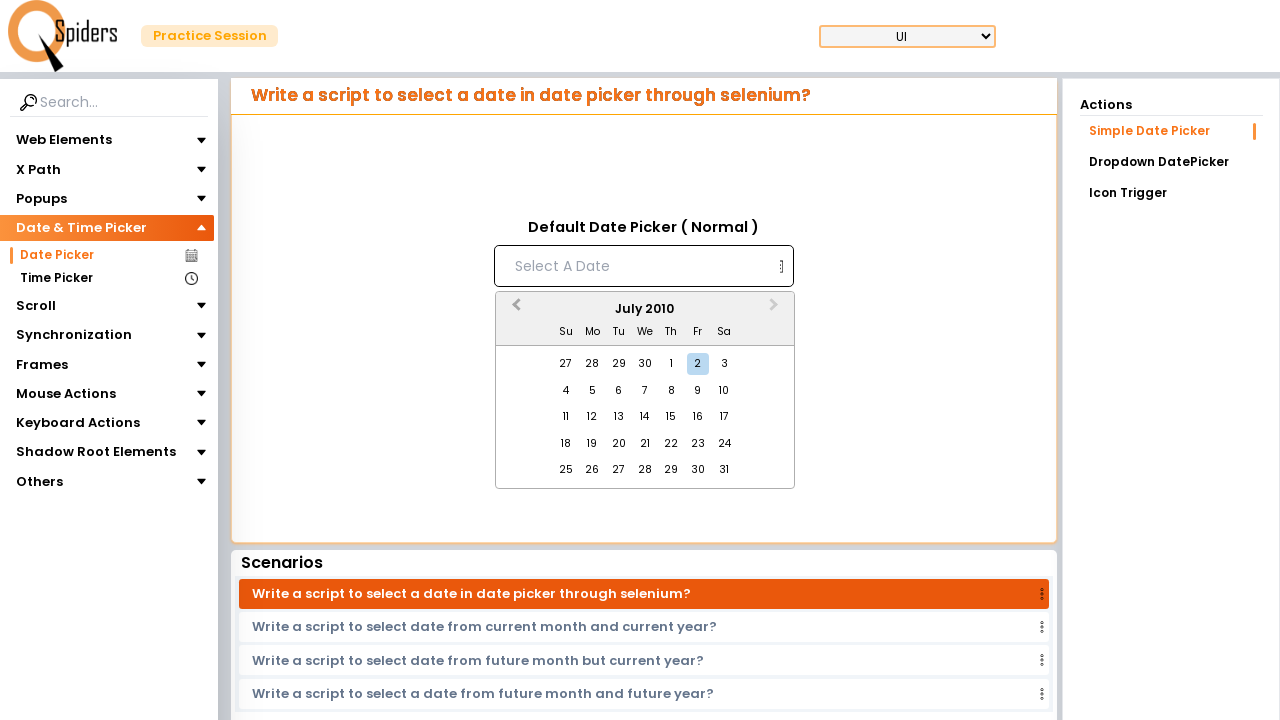

Waited for month navigation animation
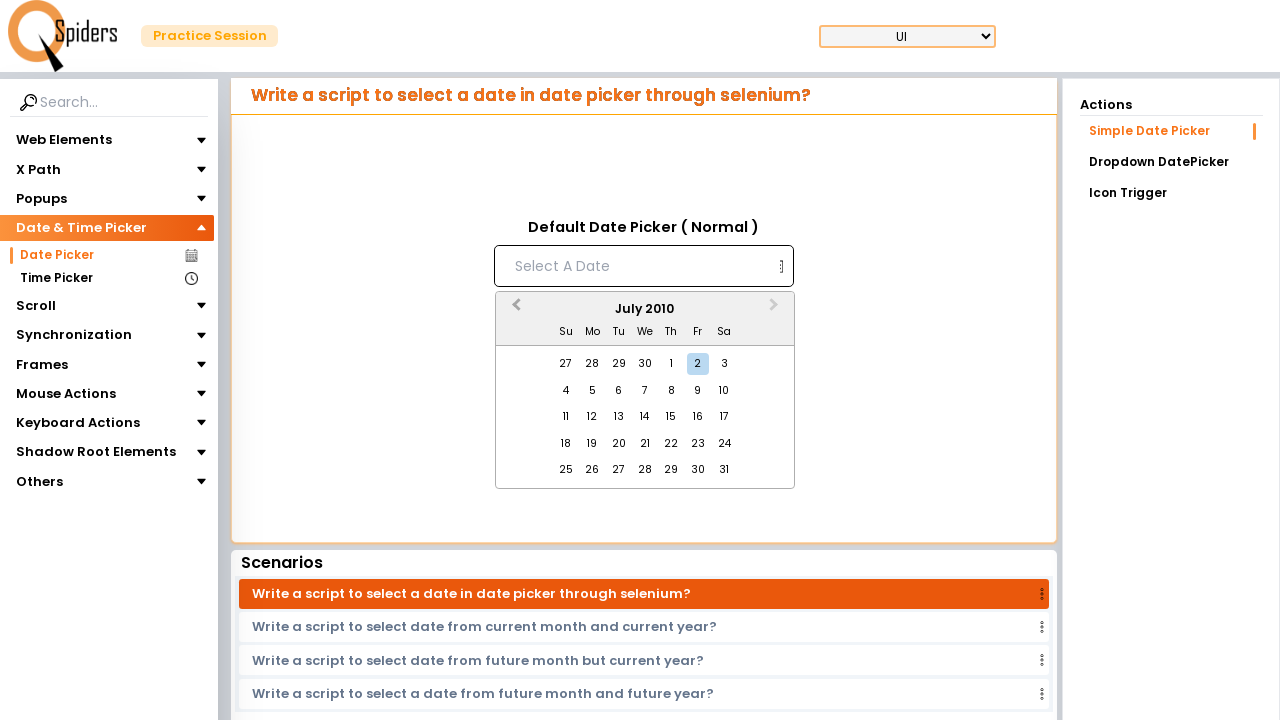

Checked current month: July 2010
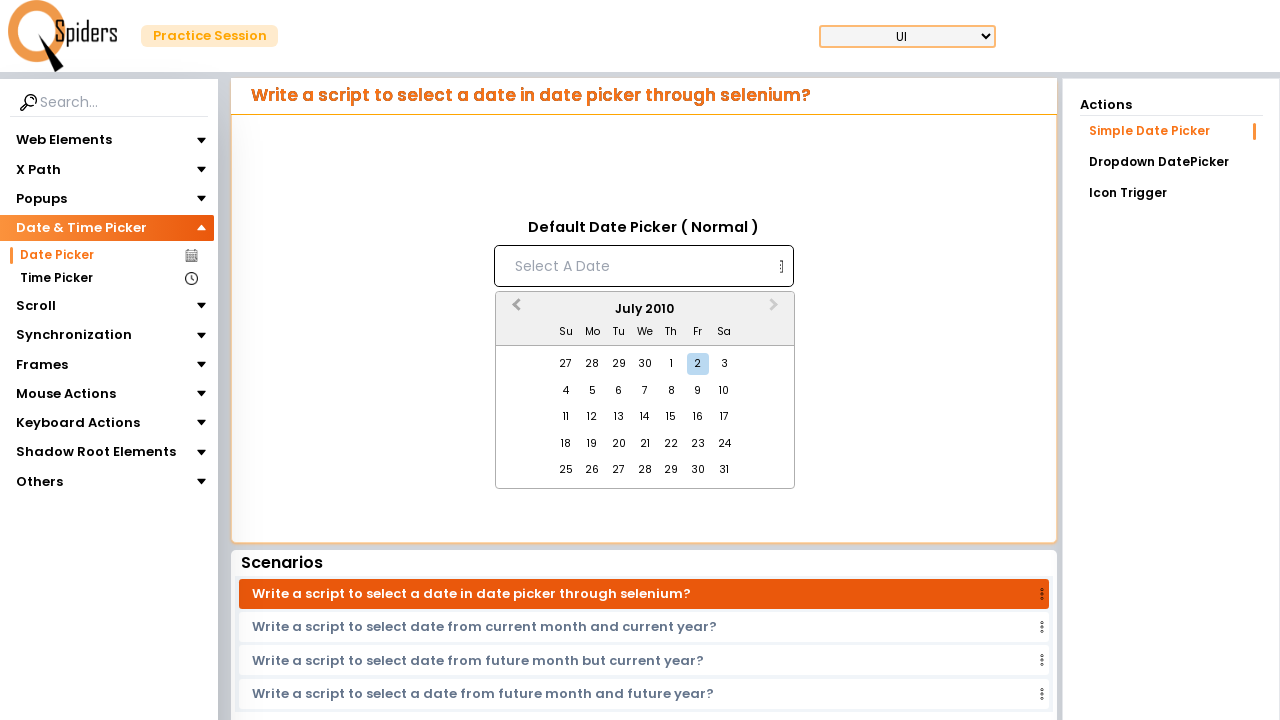

Clicked previous month button to navigate backwards at (514, 310) on button.react-datepicker__navigation.react-datepicker__navigation--previous
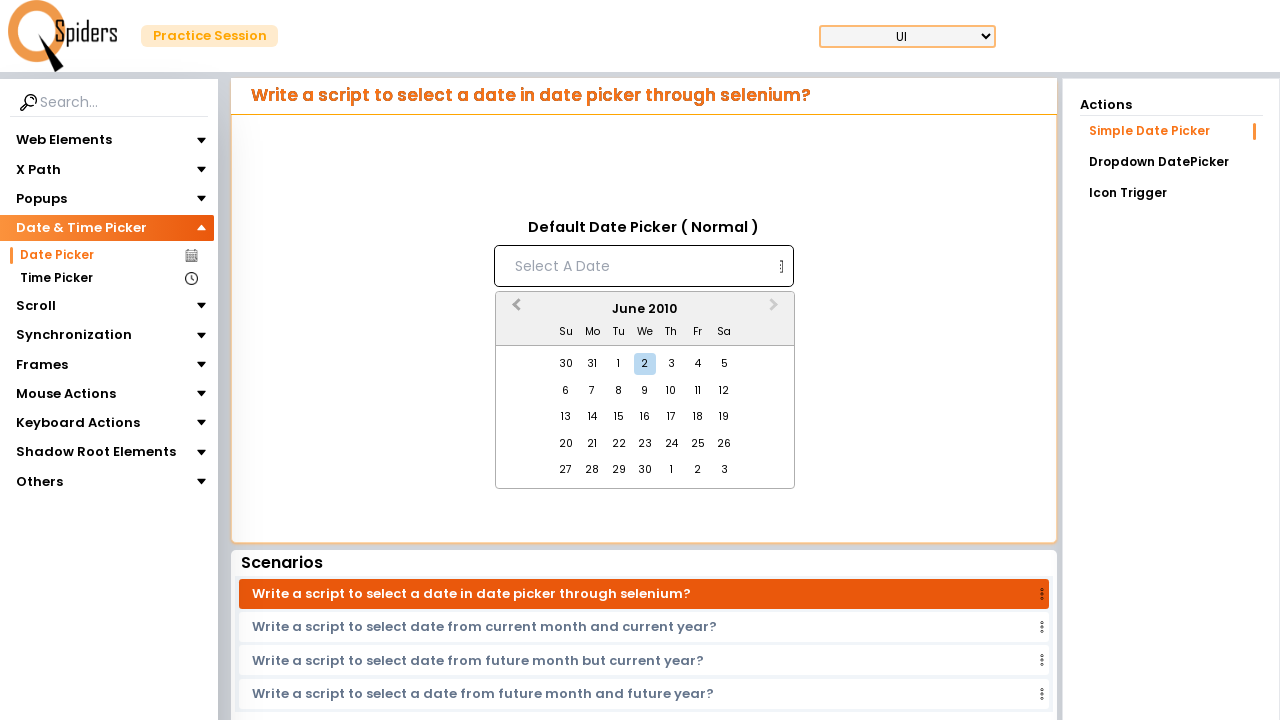

Waited for month navigation animation
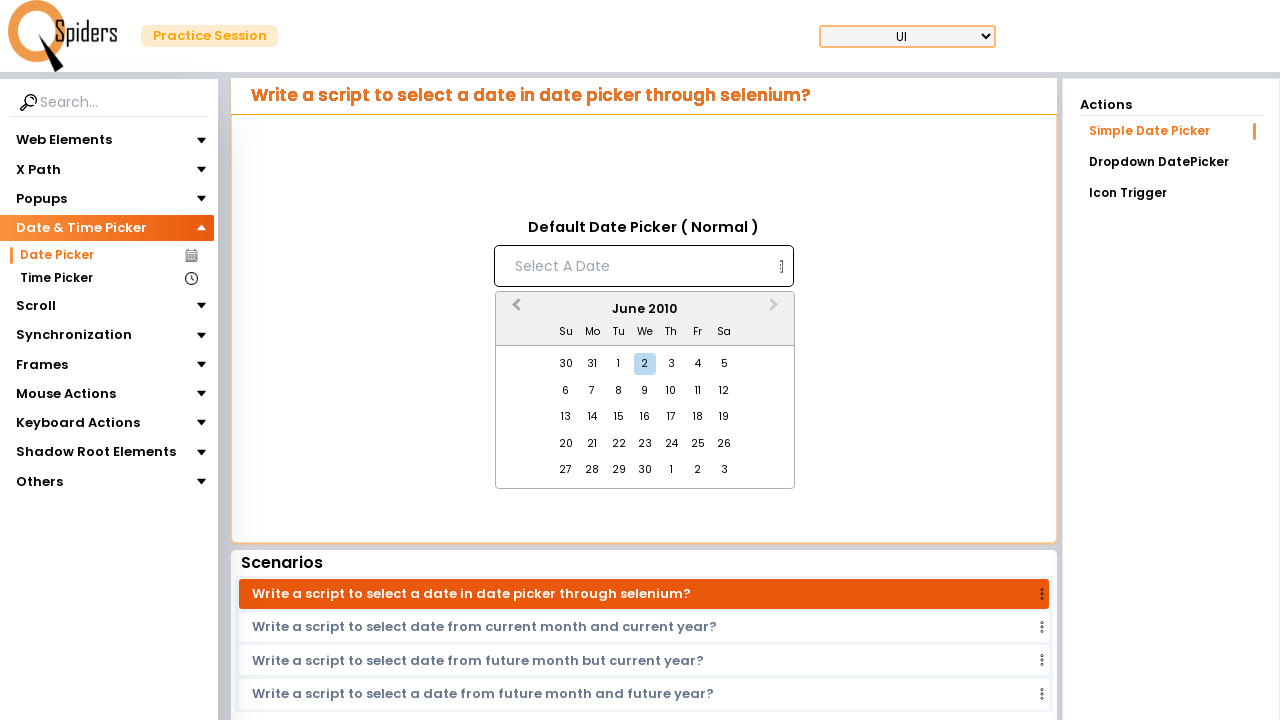

Checked current month: June 2010
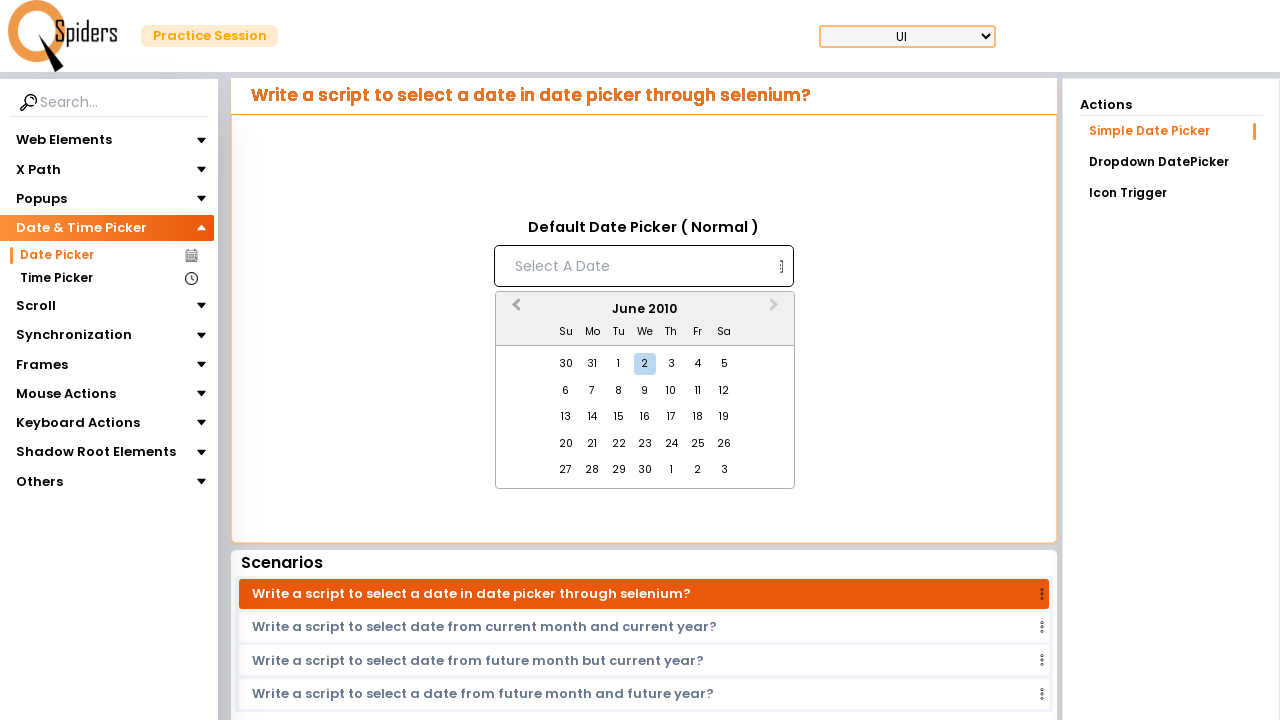

Clicked previous month button to navigate backwards at (514, 310) on button.react-datepicker__navigation.react-datepicker__navigation--previous
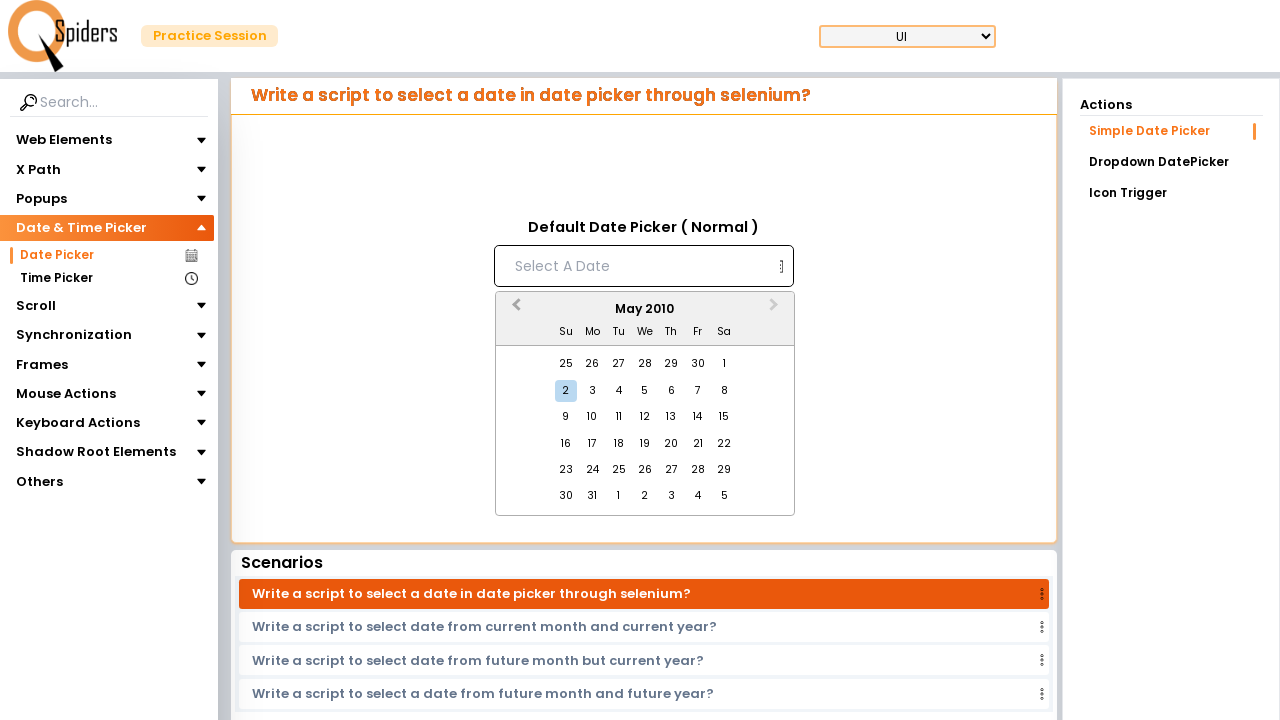

Waited for month navigation animation
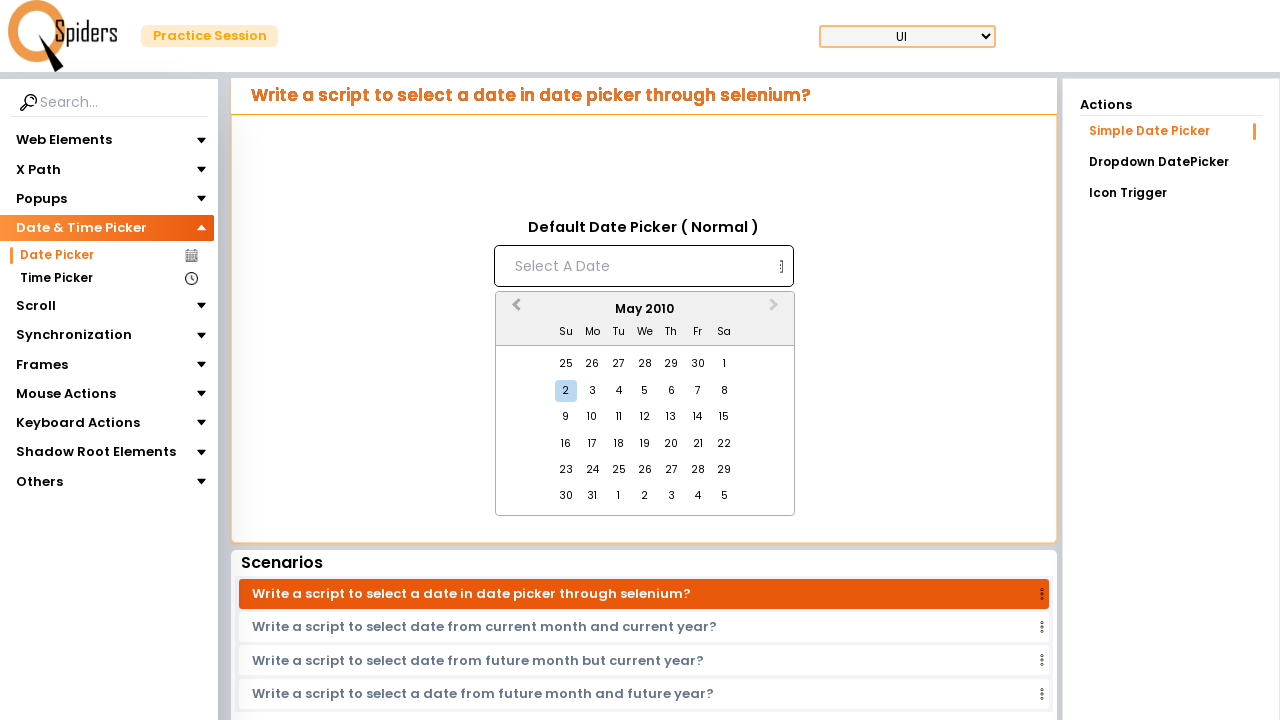

Checked current month: May 2010
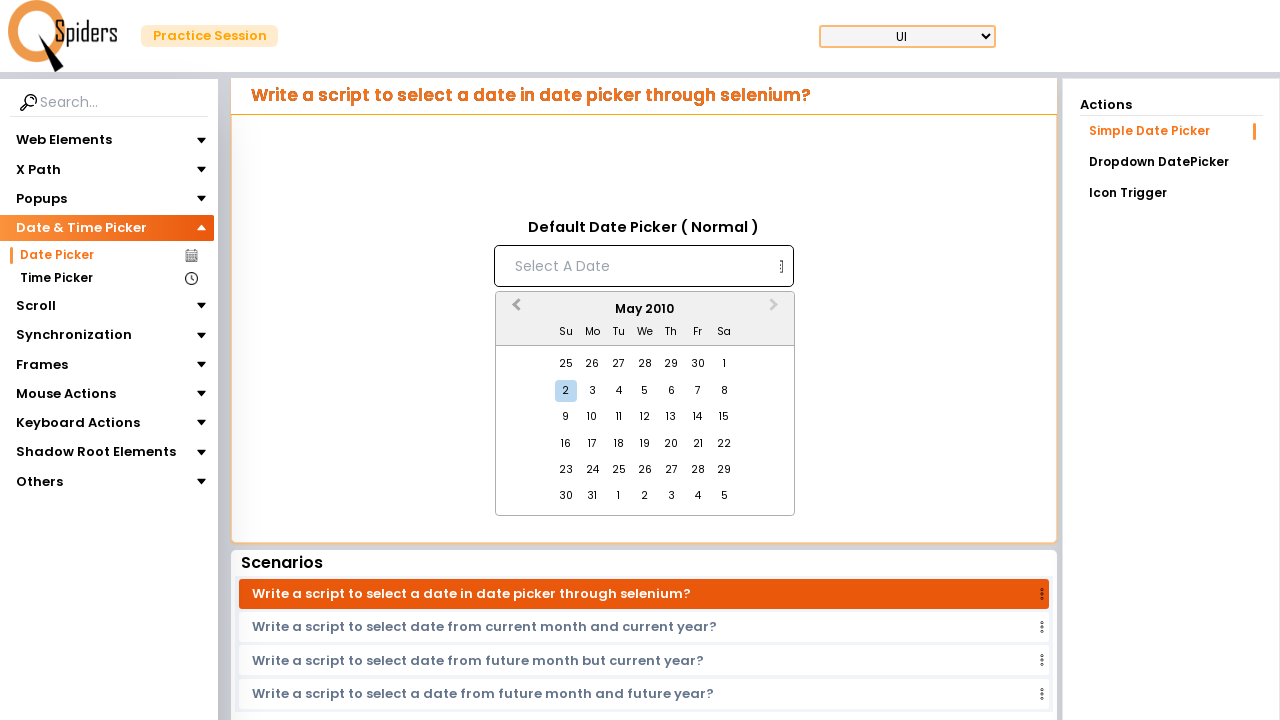

Clicked previous month button to navigate backwards at (514, 310) on button.react-datepicker__navigation.react-datepicker__navigation--previous
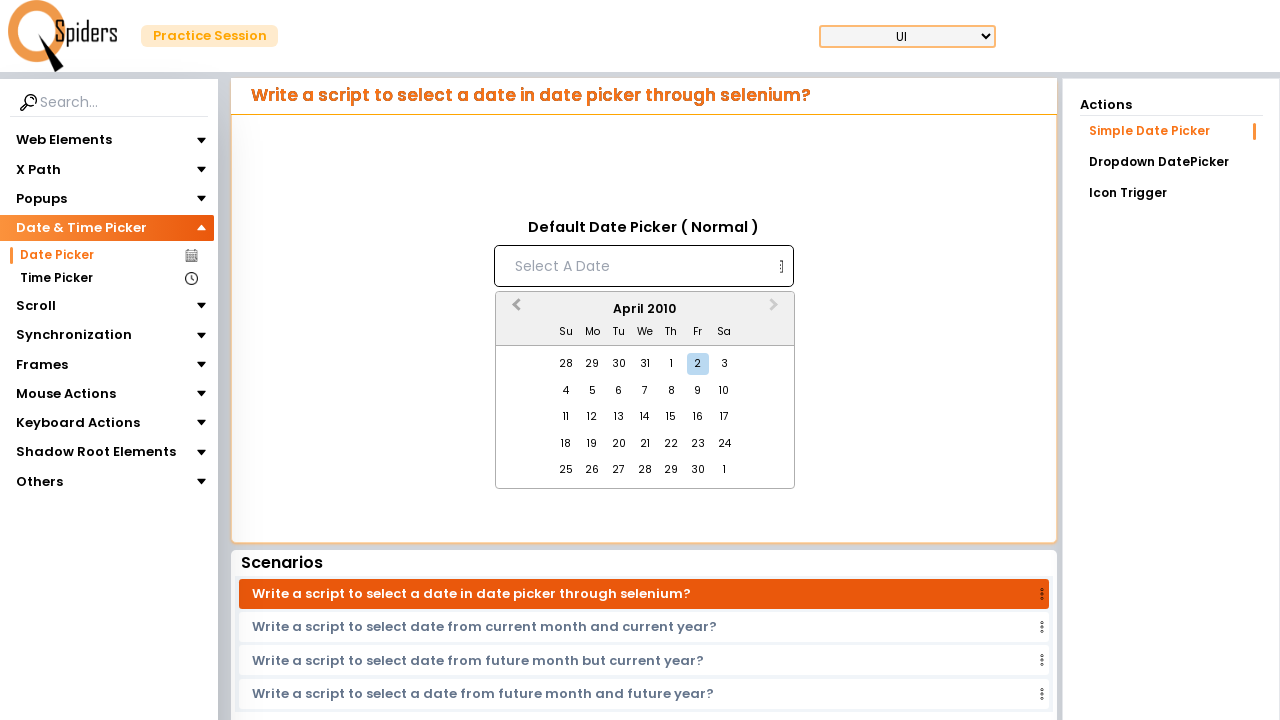

Waited for month navigation animation
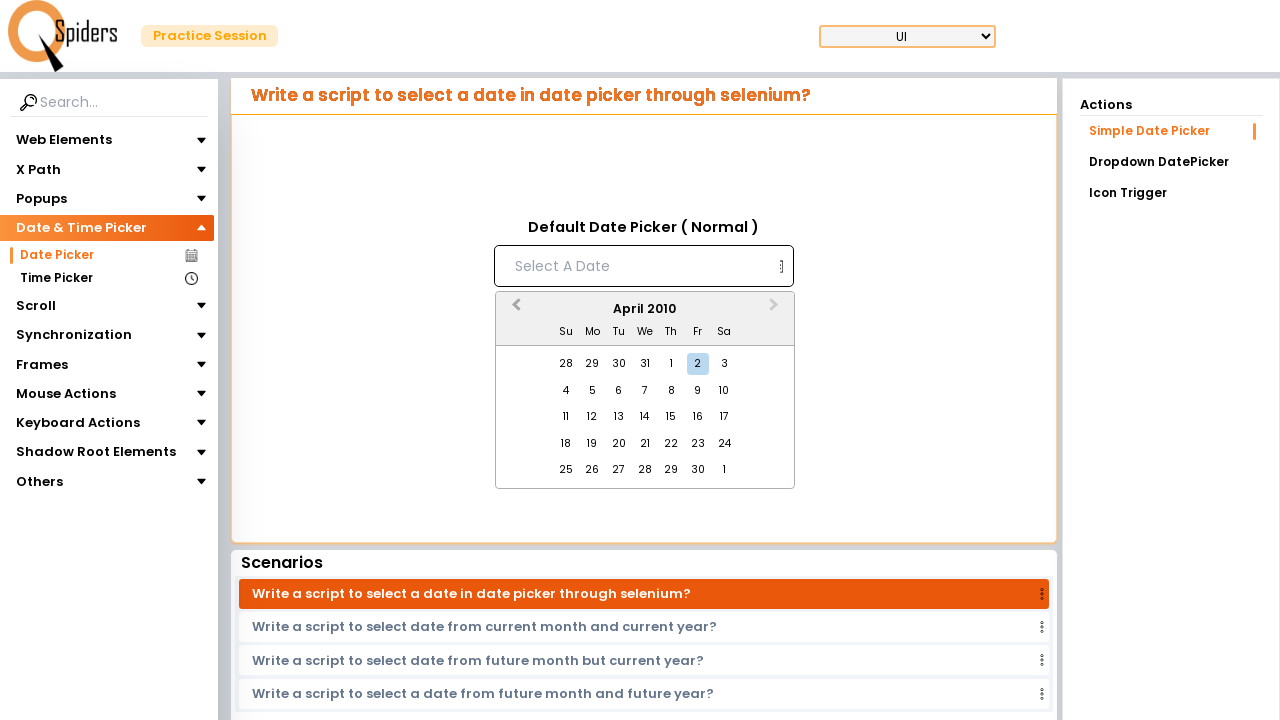

Checked current month: April 2010
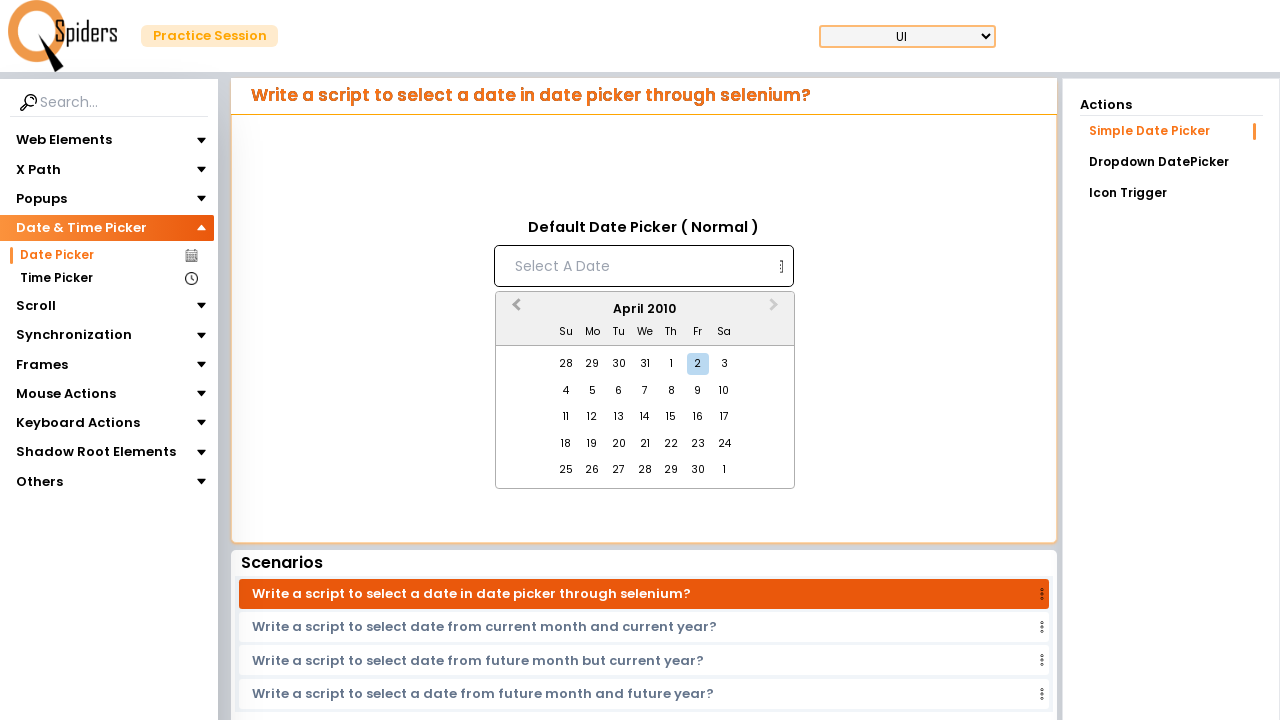

Clicked previous month button to navigate backwards at (514, 310) on button.react-datepicker__navigation.react-datepicker__navigation--previous
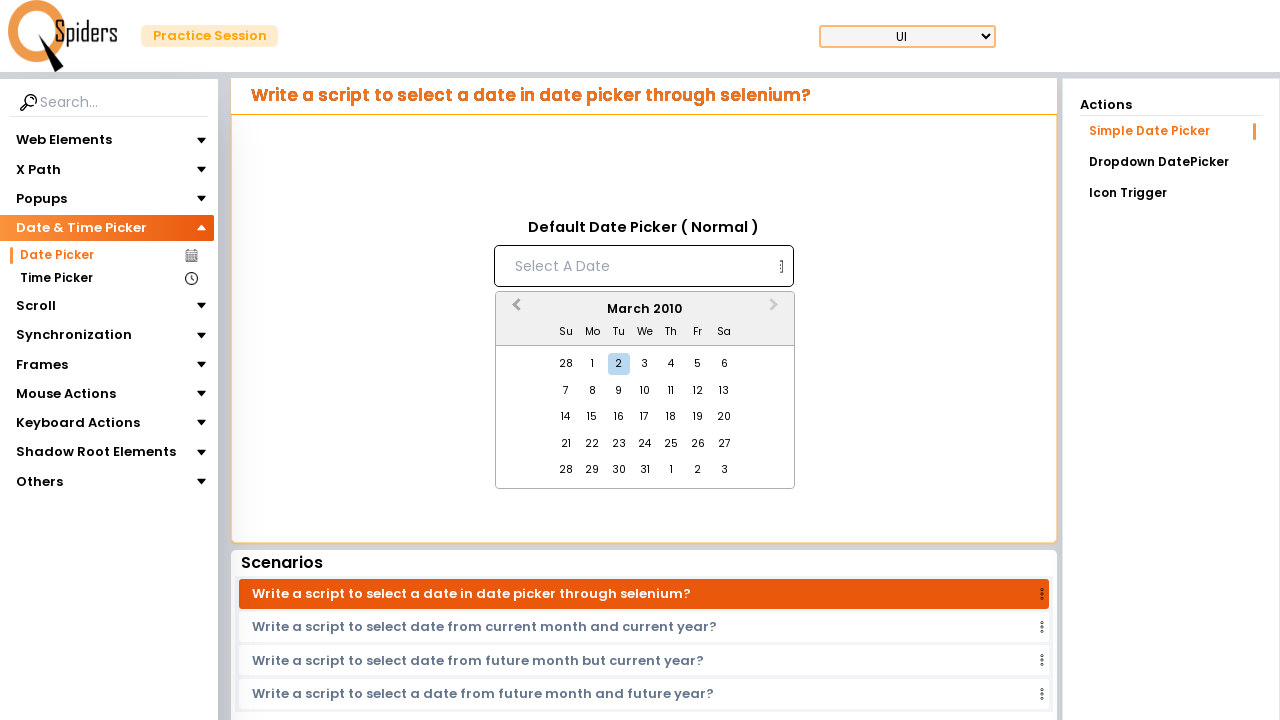

Waited for month navigation animation
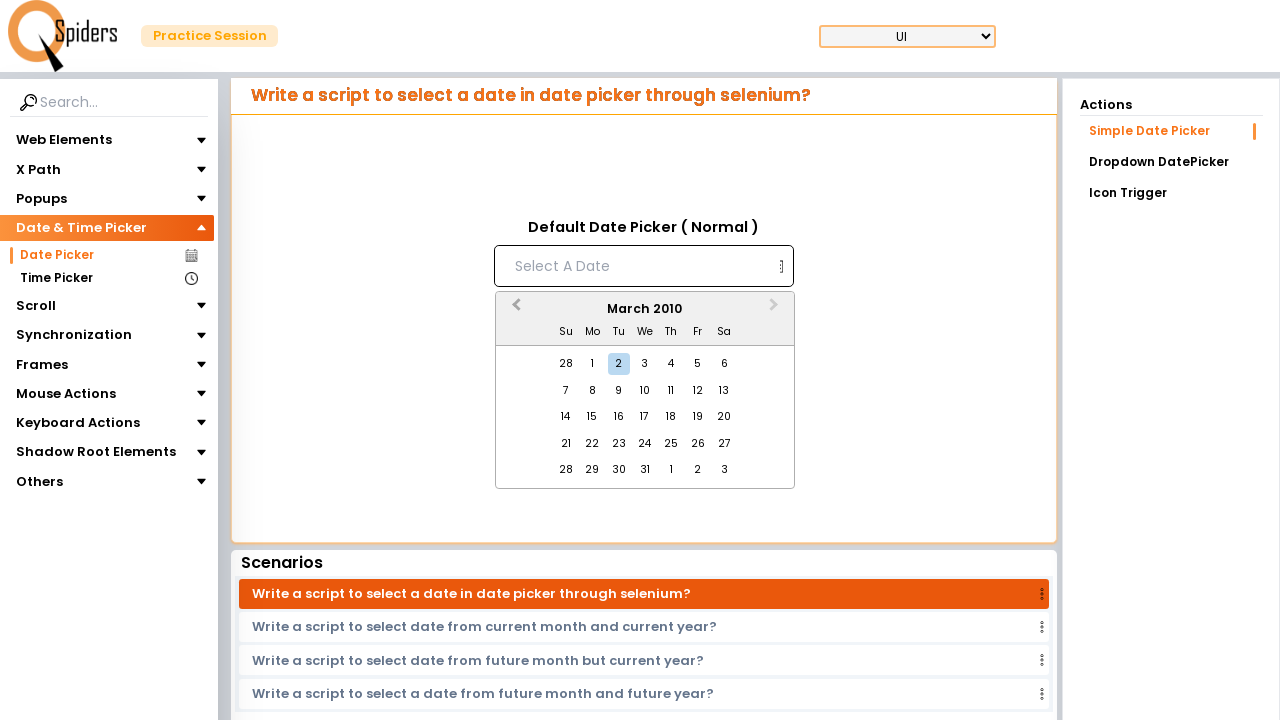

Checked current month: March 2010
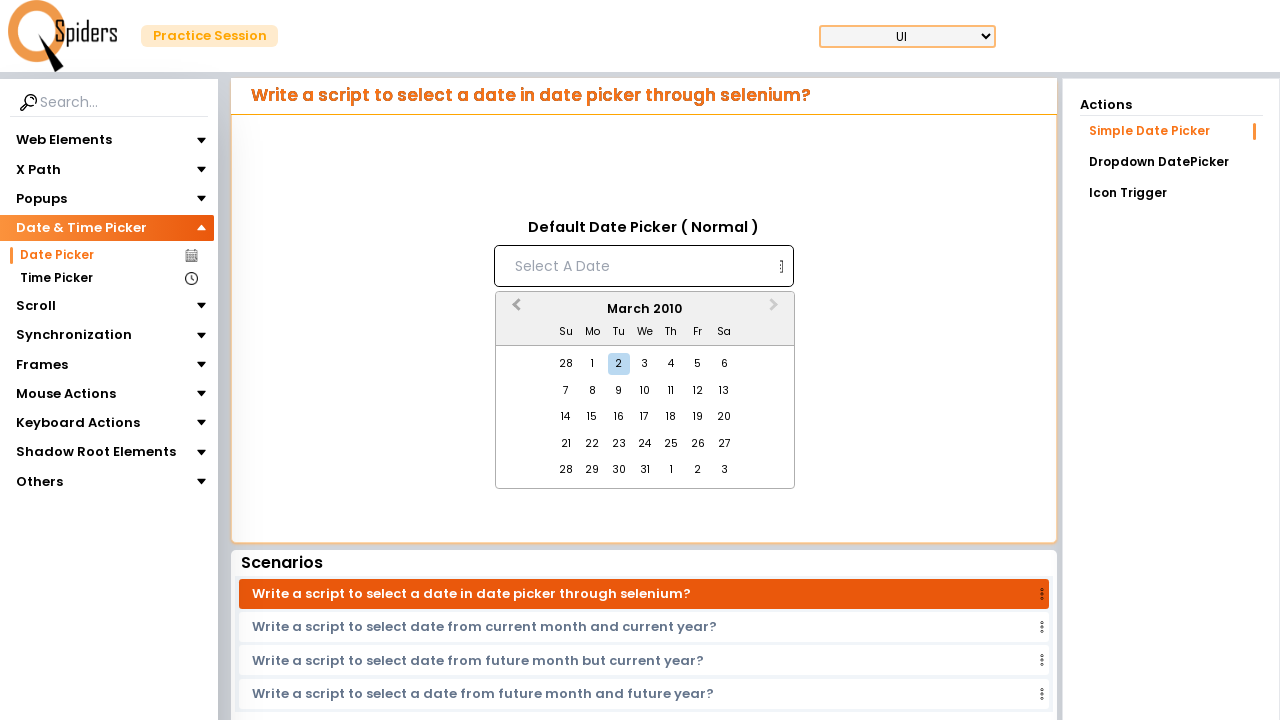

Clicked previous month button to navigate backwards at (514, 310) on button.react-datepicker__navigation.react-datepicker__navigation--previous
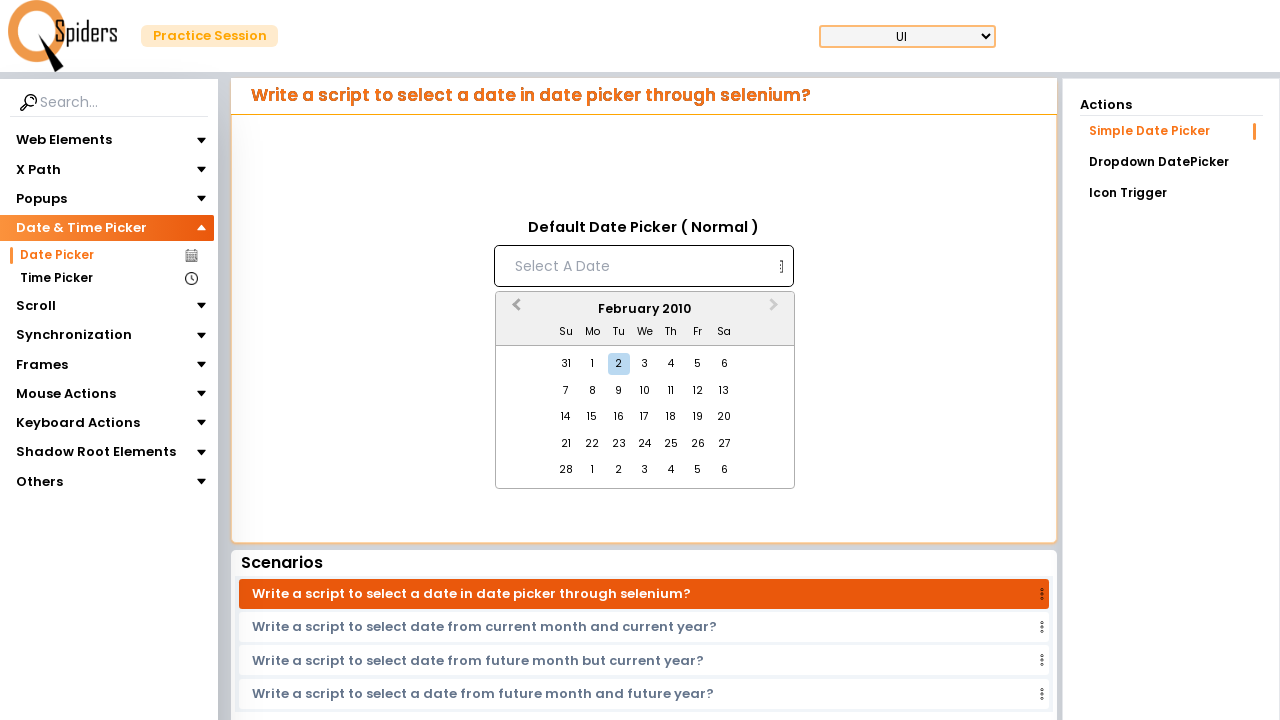

Waited for month navigation animation
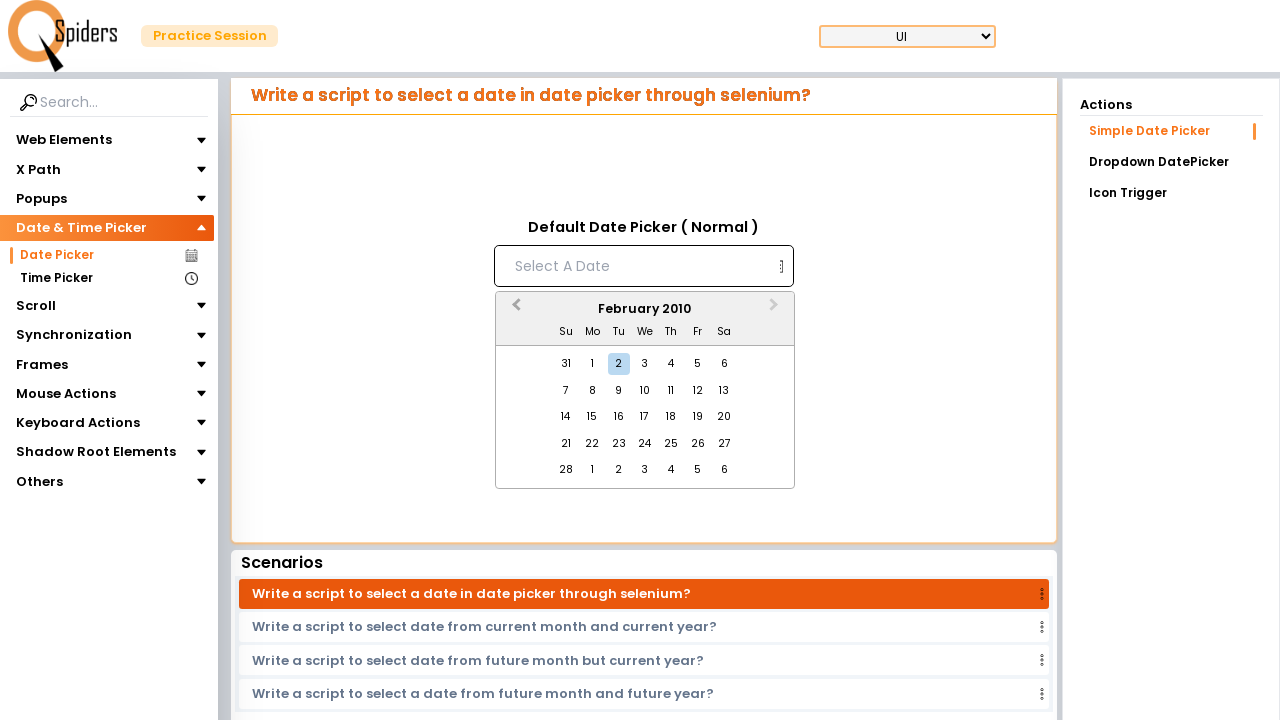

Checked current month: February 2010
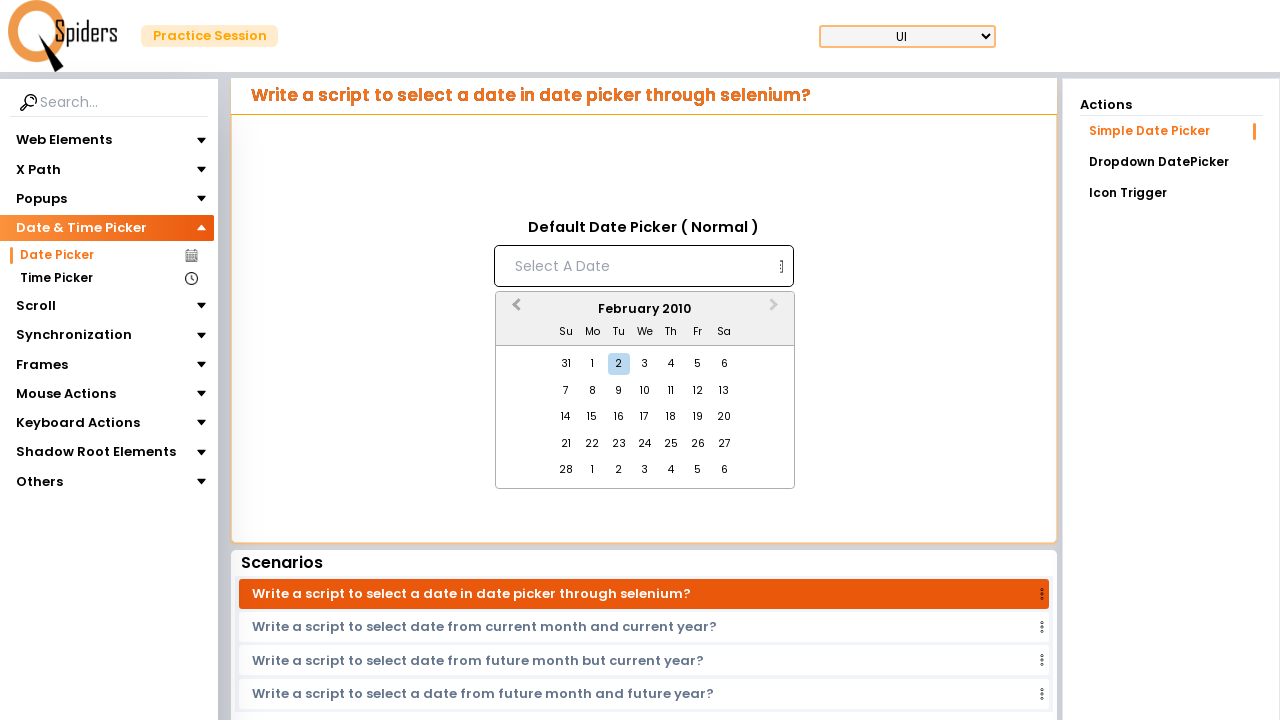

Clicked previous month button to navigate backwards at (514, 310) on button.react-datepicker__navigation.react-datepicker__navigation--previous
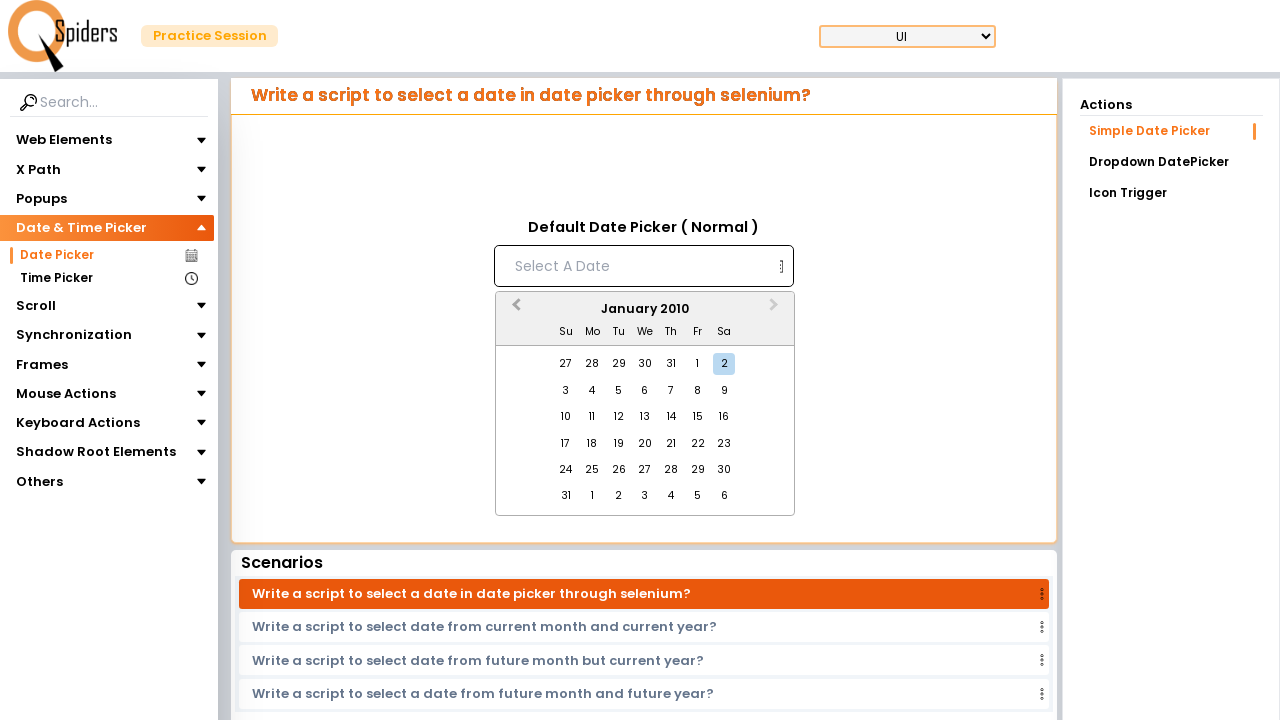

Waited for month navigation animation
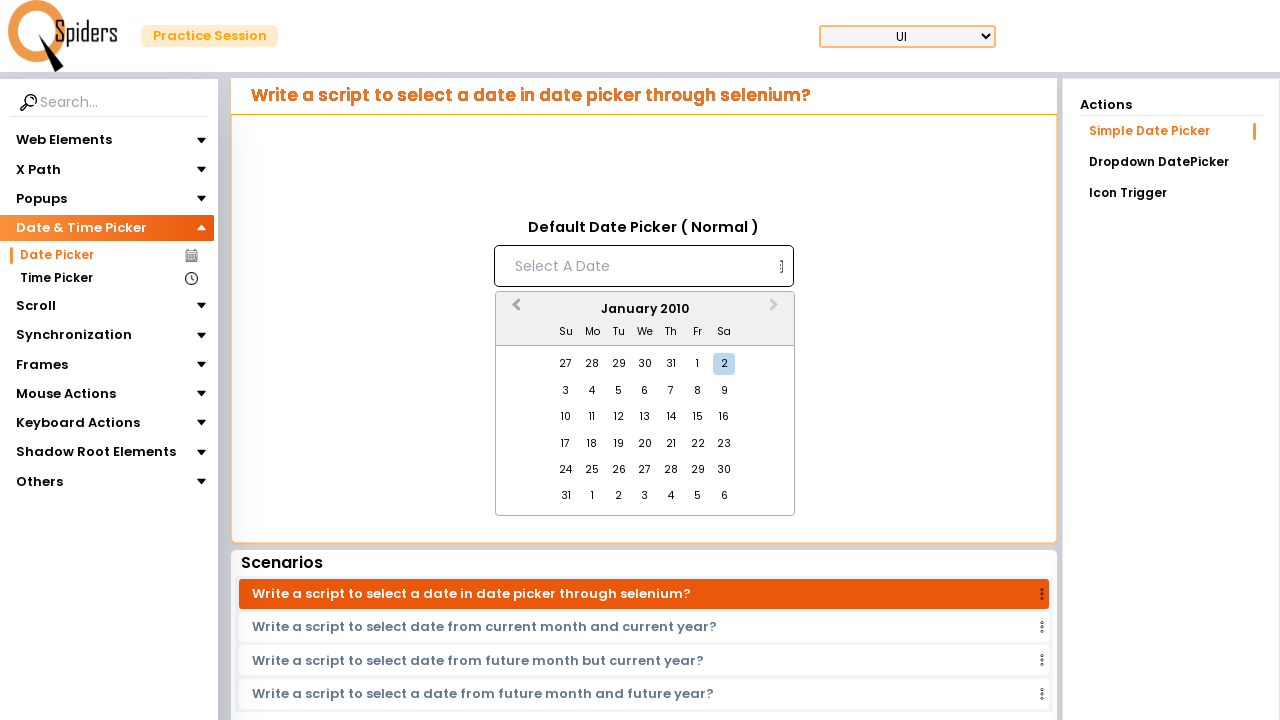

Checked current month: January 2010
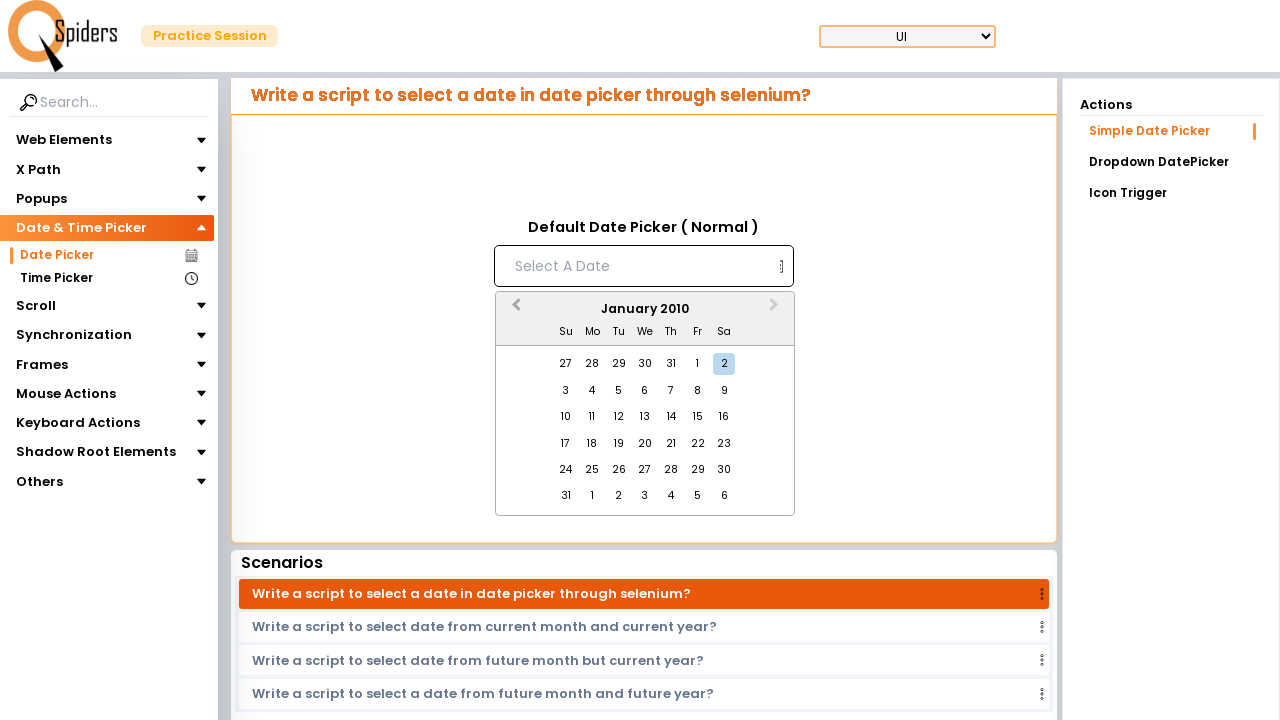

Clicked previous month button to navigate backwards at (514, 310) on button.react-datepicker__navigation.react-datepicker__navigation--previous
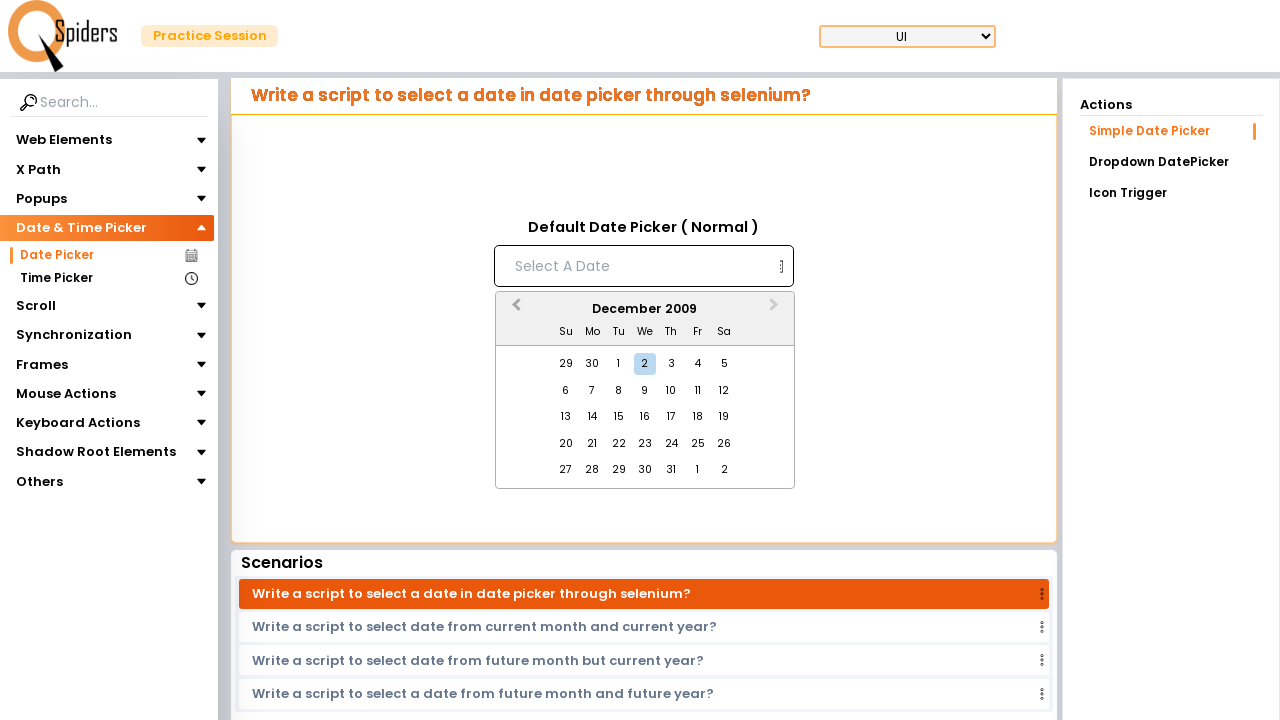

Waited for month navigation animation
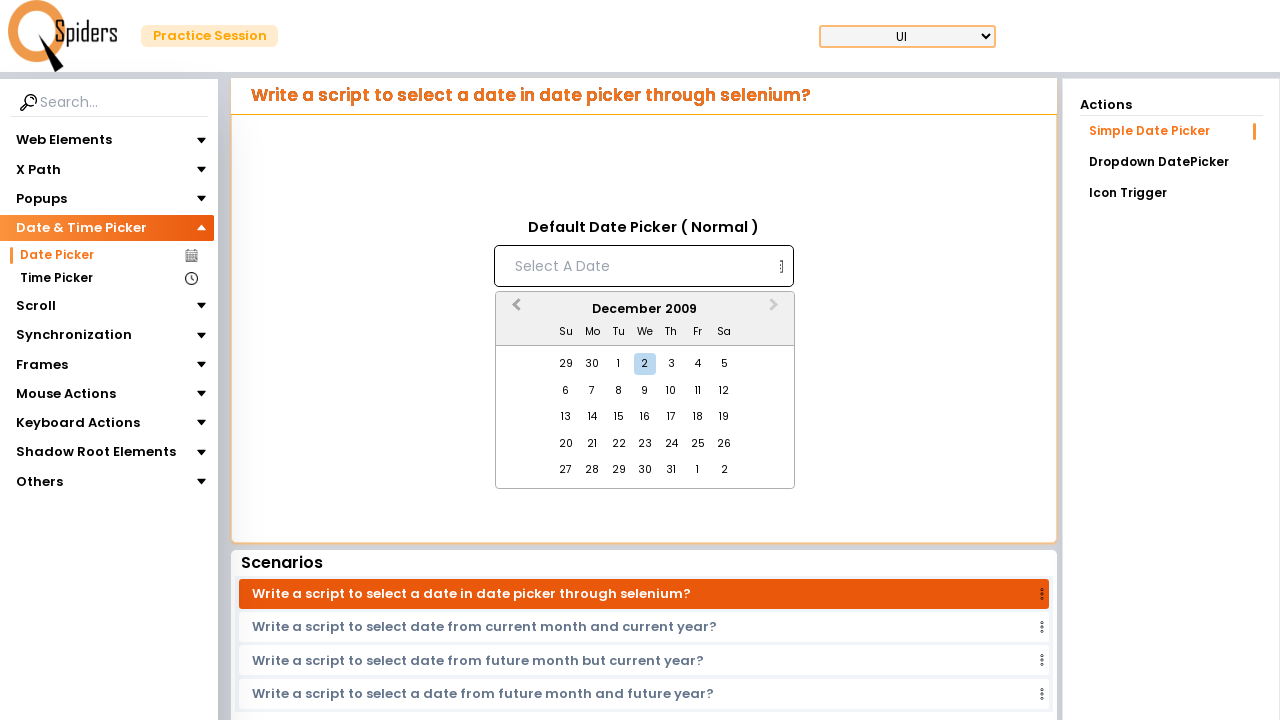

Checked current month: December 2009
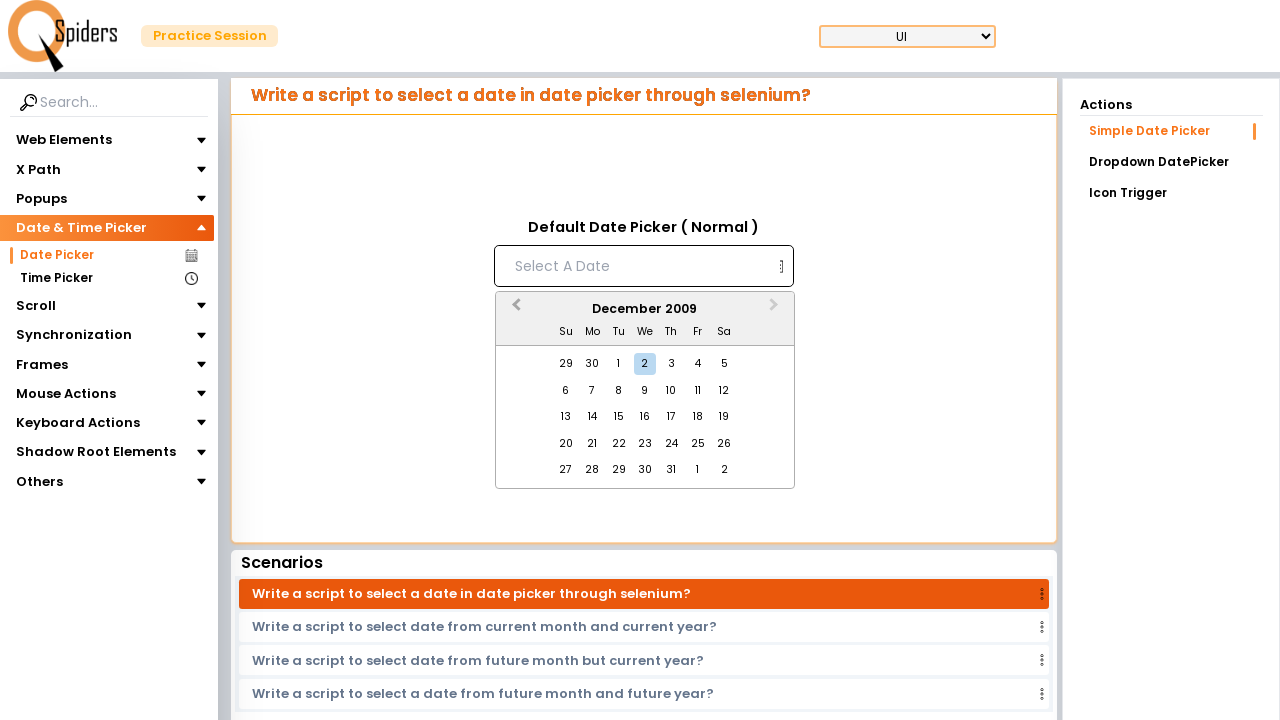

Clicked previous month button to navigate backwards at (514, 310) on button.react-datepicker__navigation.react-datepicker__navigation--previous
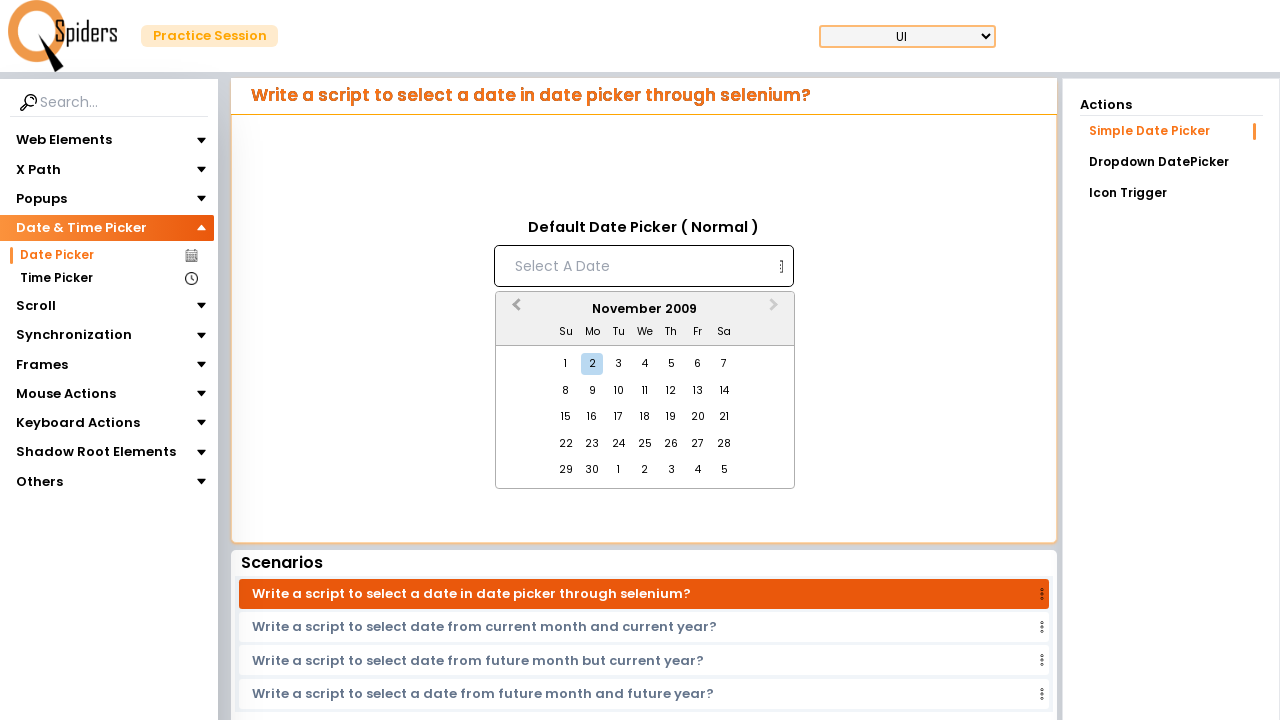

Waited for month navigation animation
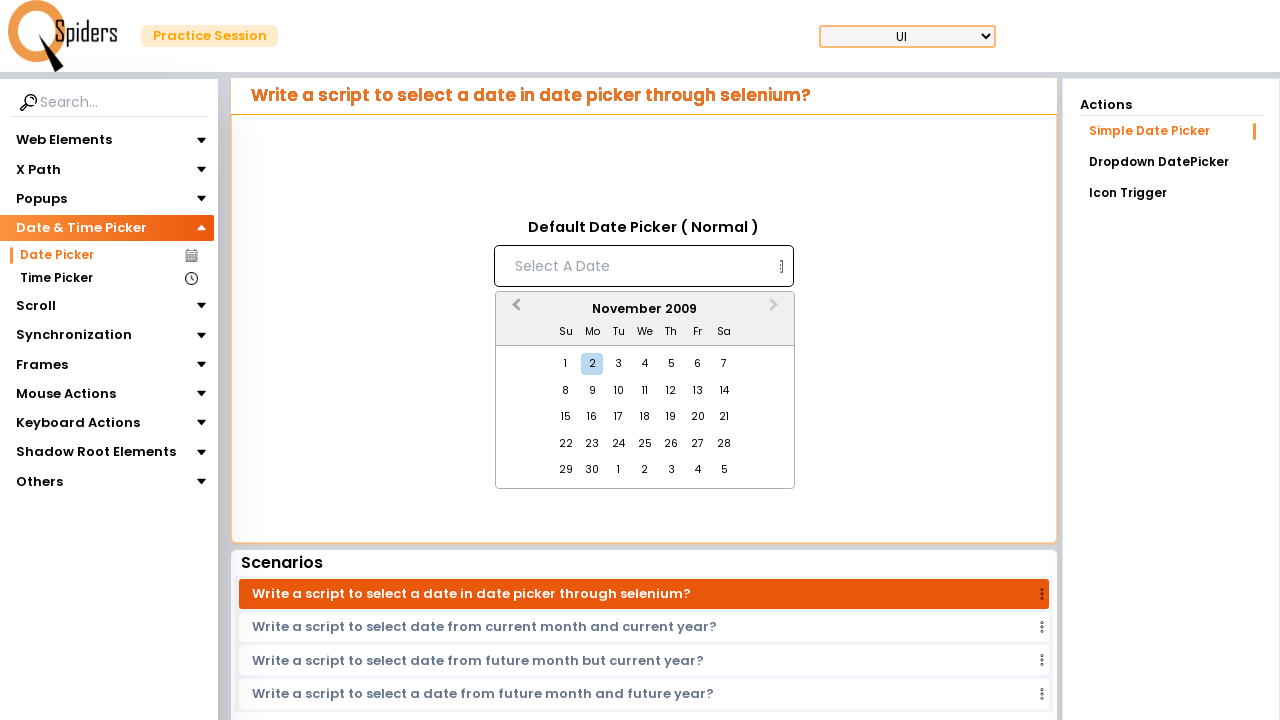

Checked current month: November 2009
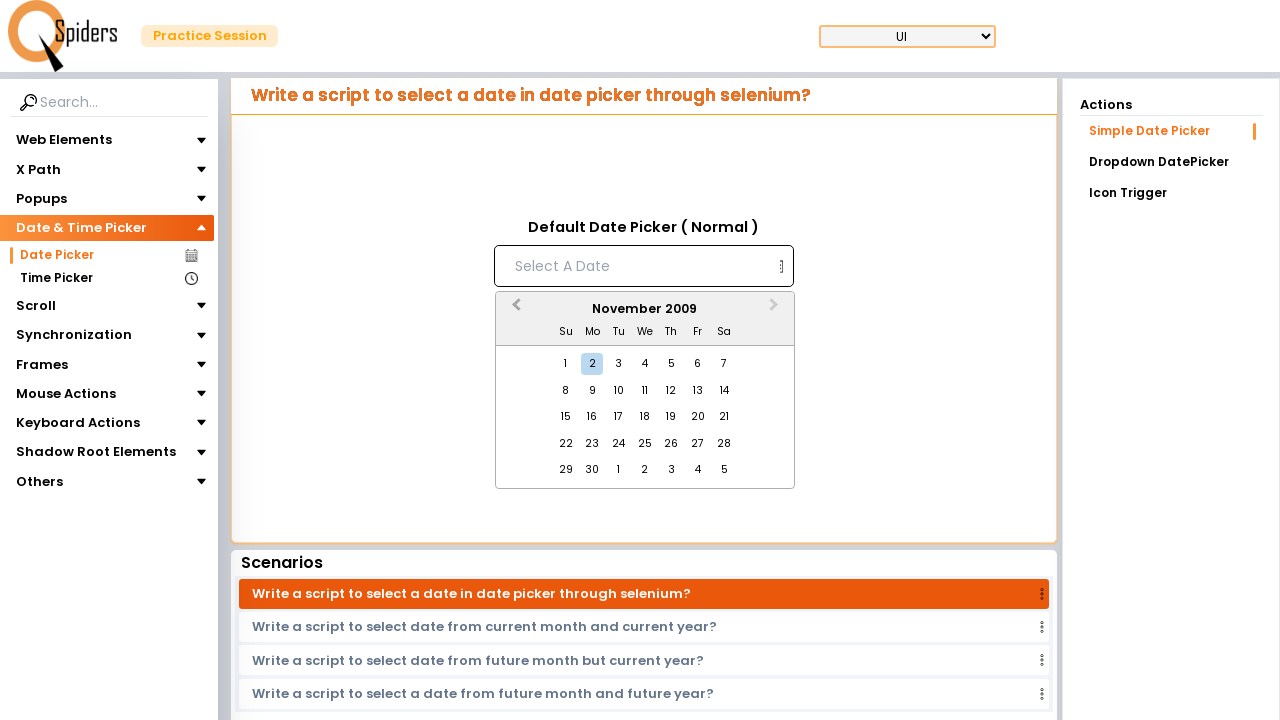

Clicked previous month button to navigate backwards at (514, 310) on button.react-datepicker__navigation.react-datepicker__navigation--previous
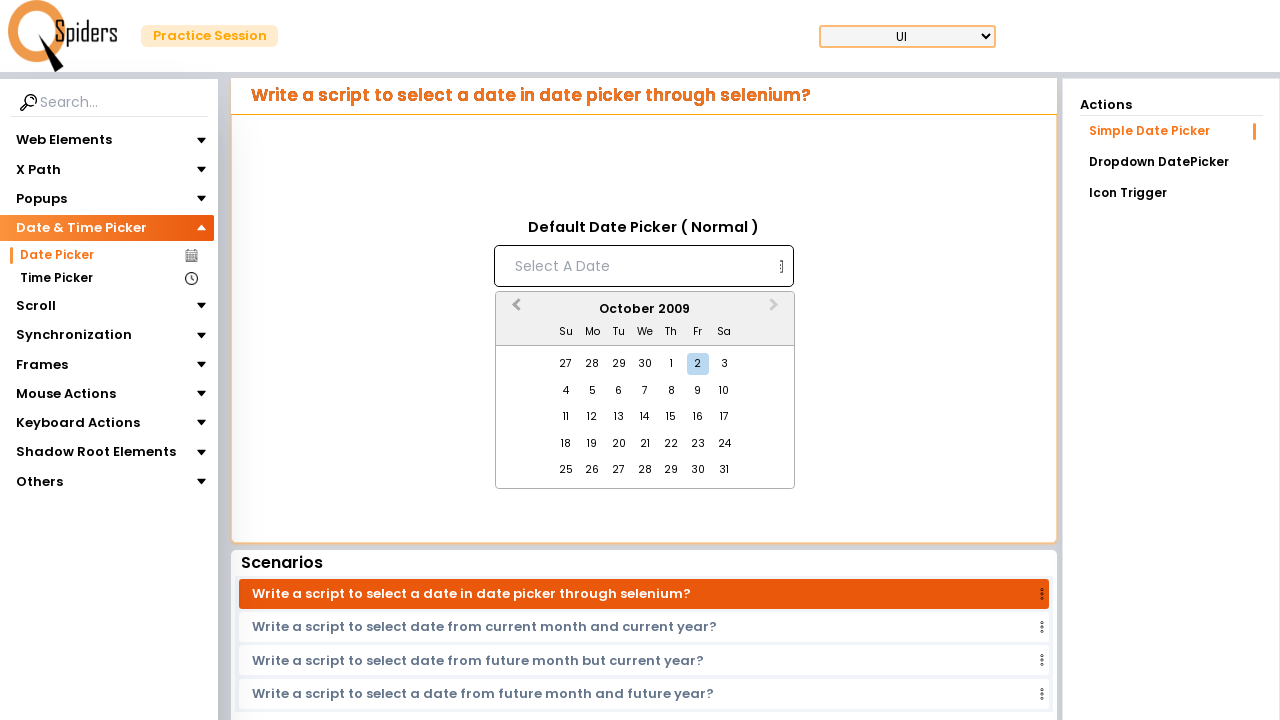

Waited for month navigation animation
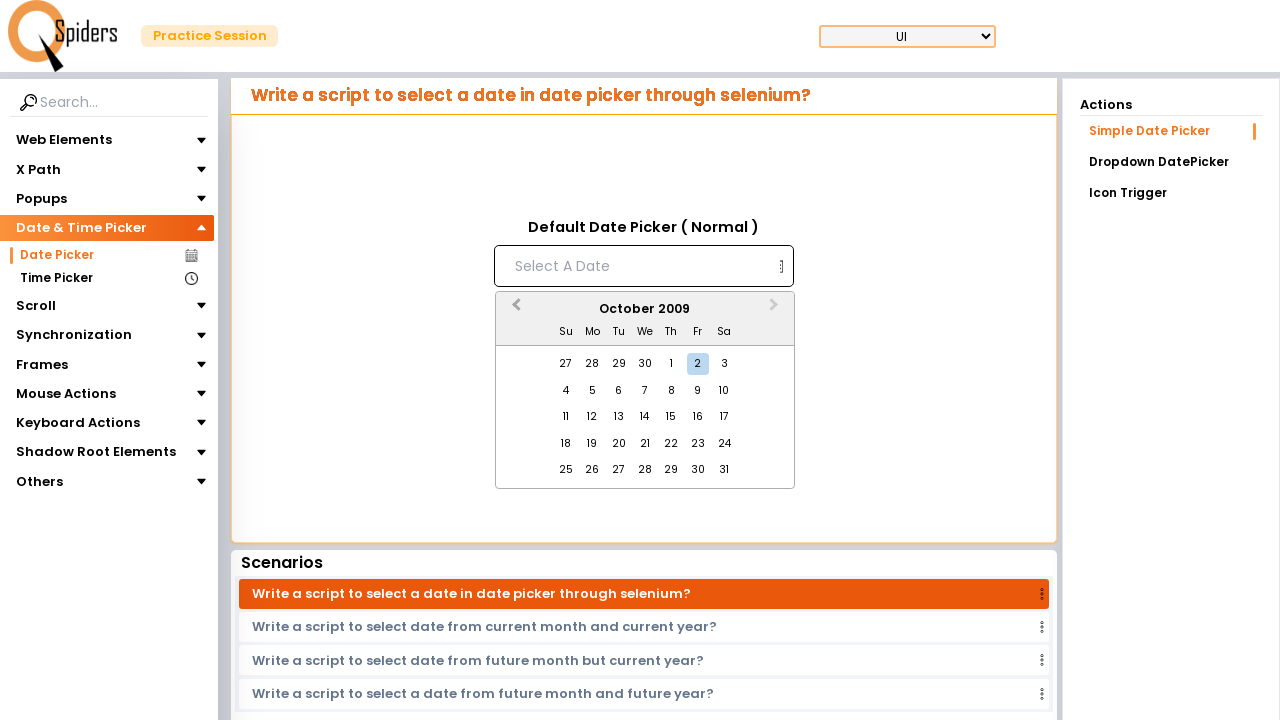

Checked current month: October 2009
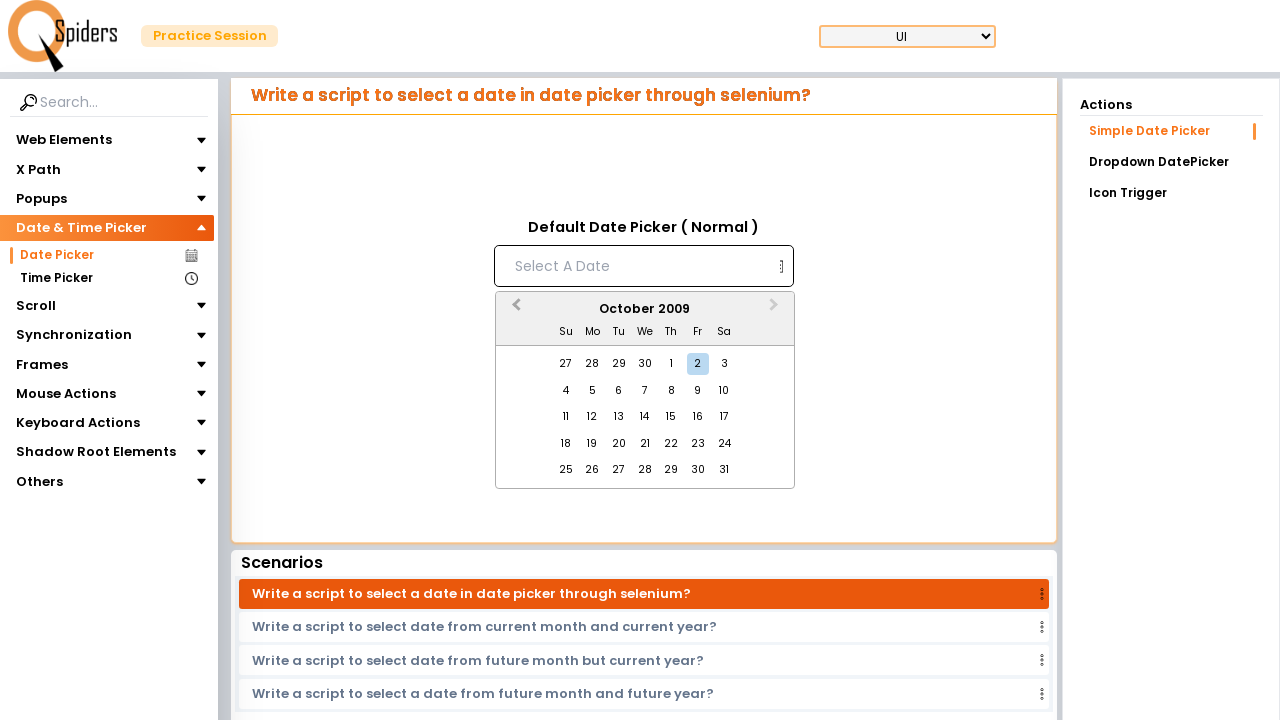

Clicked previous month button to navigate backwards at (514, 310) on button.react-datepicker__navigation.react-datepicker__navigation--previous
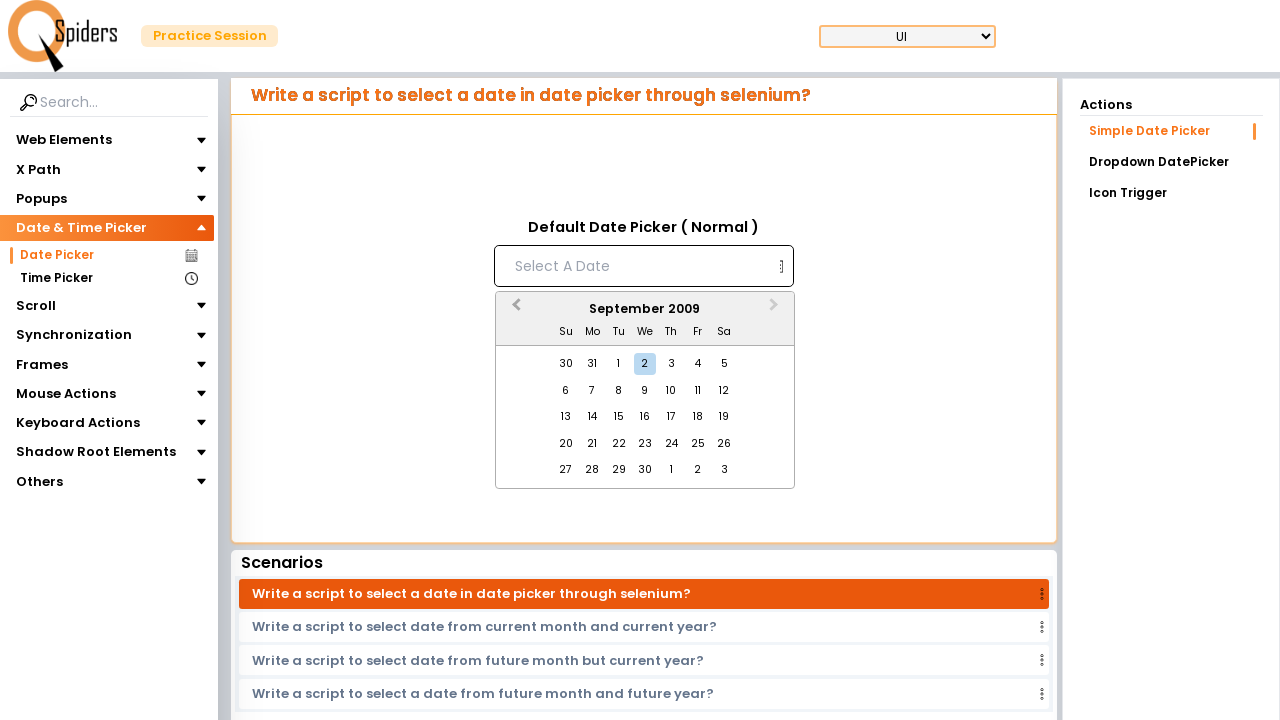

Waited for month navigation animation
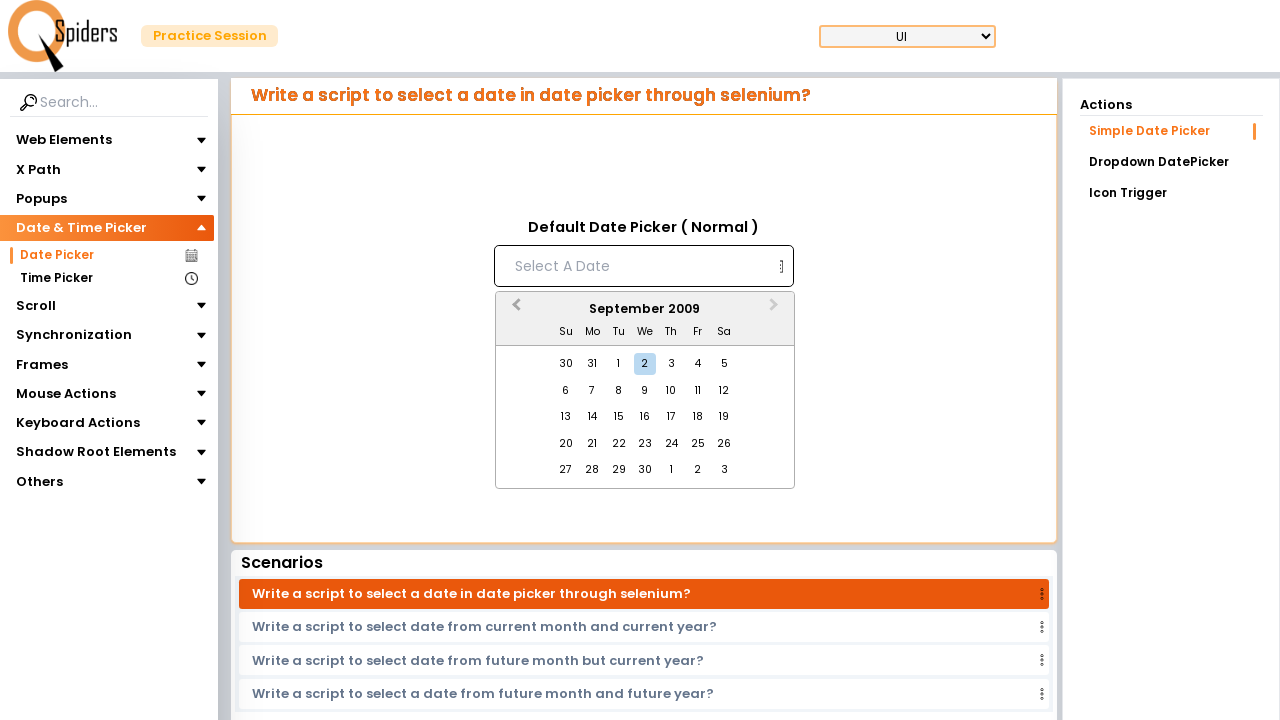

Checked current month: September 2009
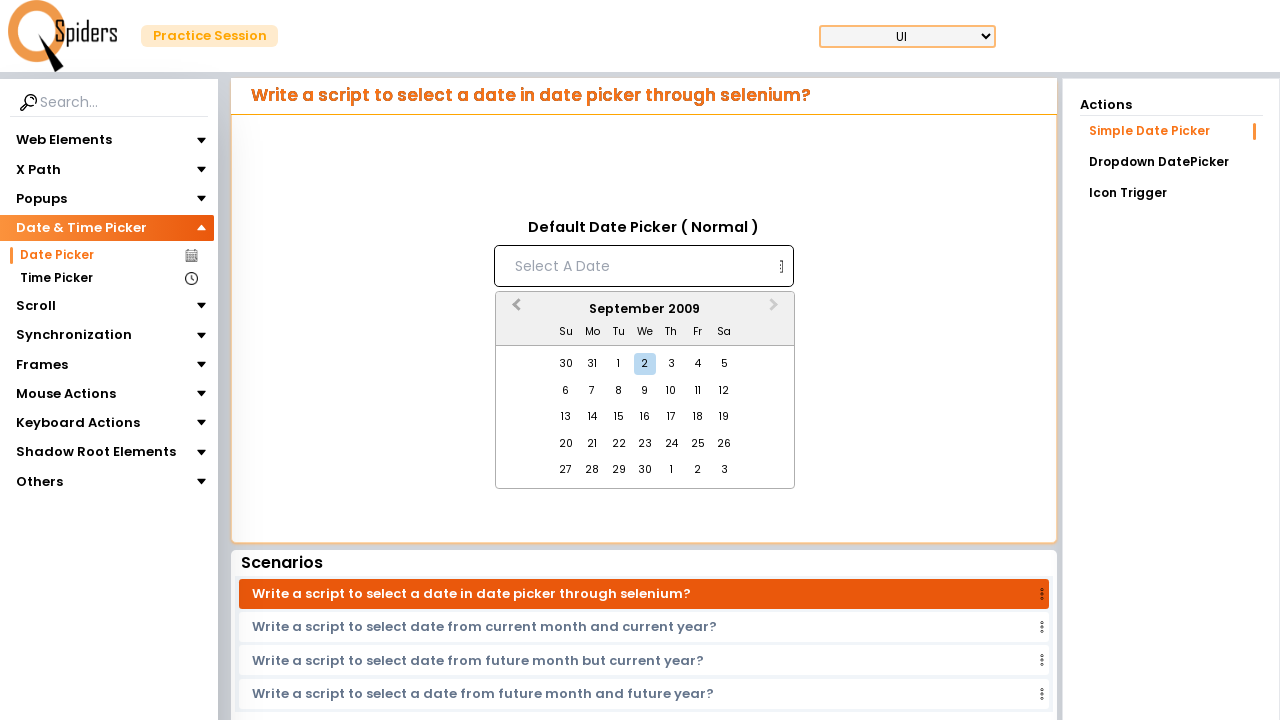

Clicked previous month button to navigate backwards at (514, 310) on button.react-datepicker__navigation.react-datepicker__navigation--previous
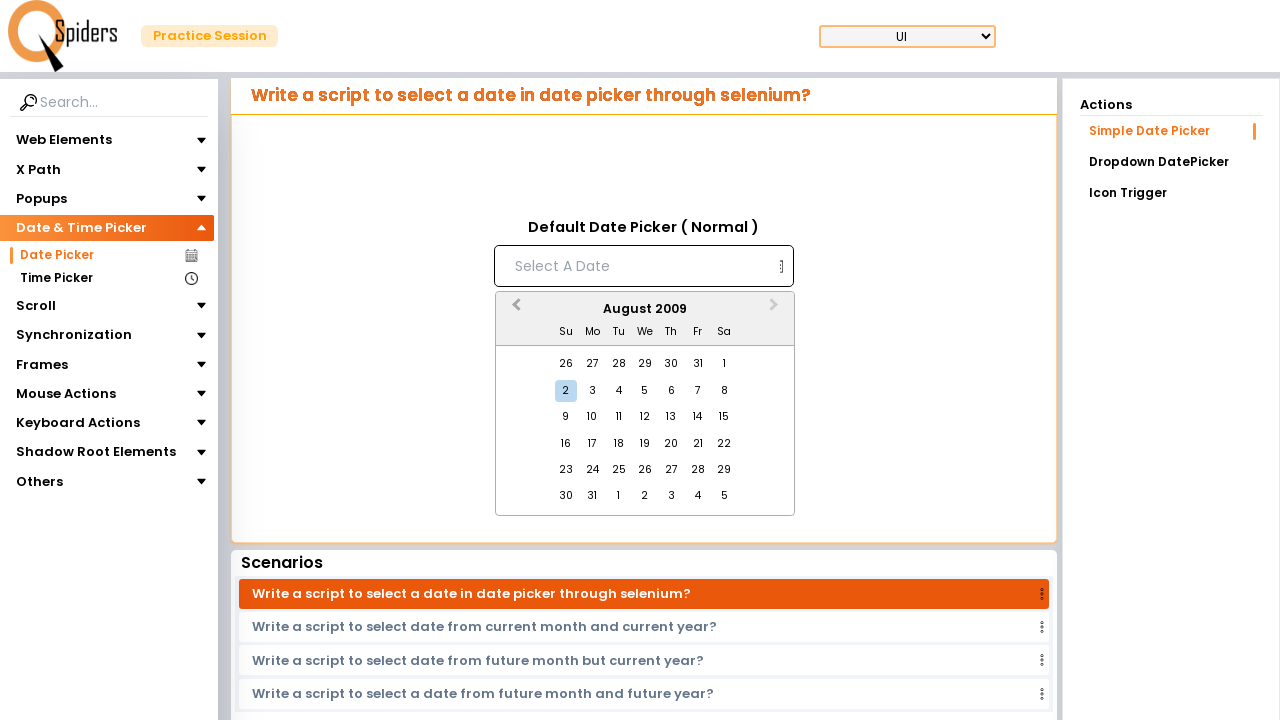

Waited for month navigation animation
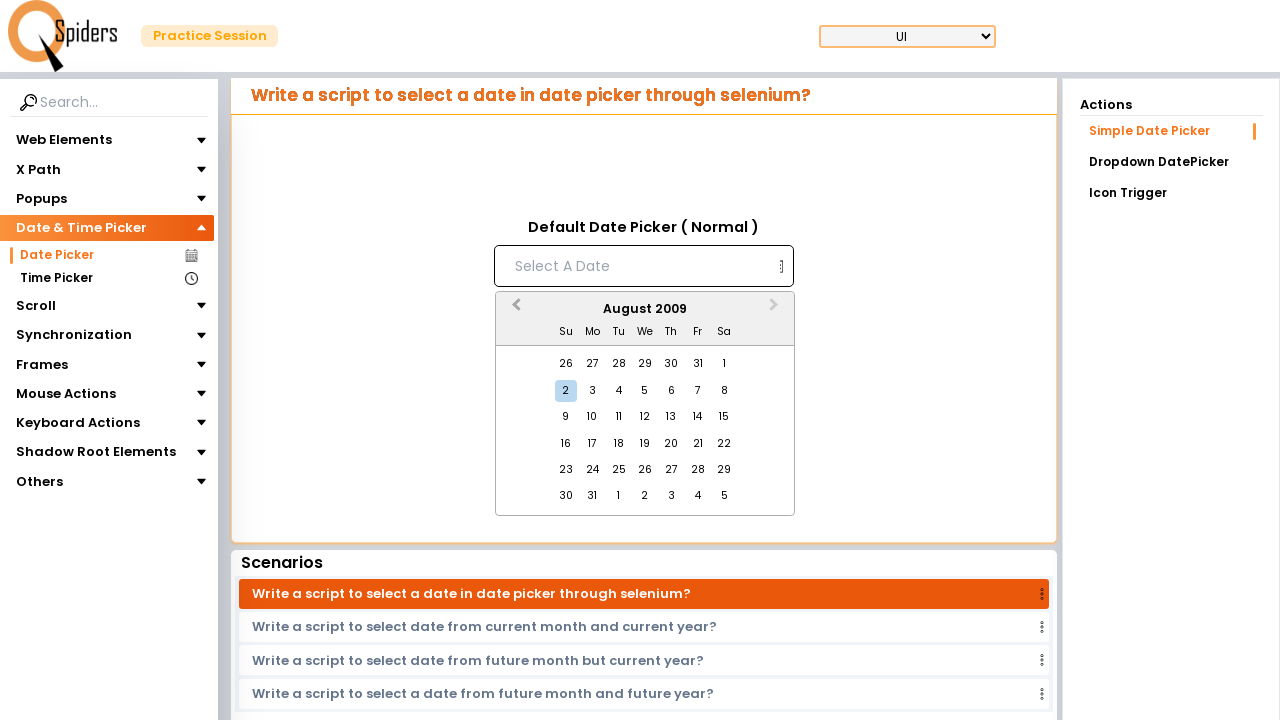

Checked current month: August 2009
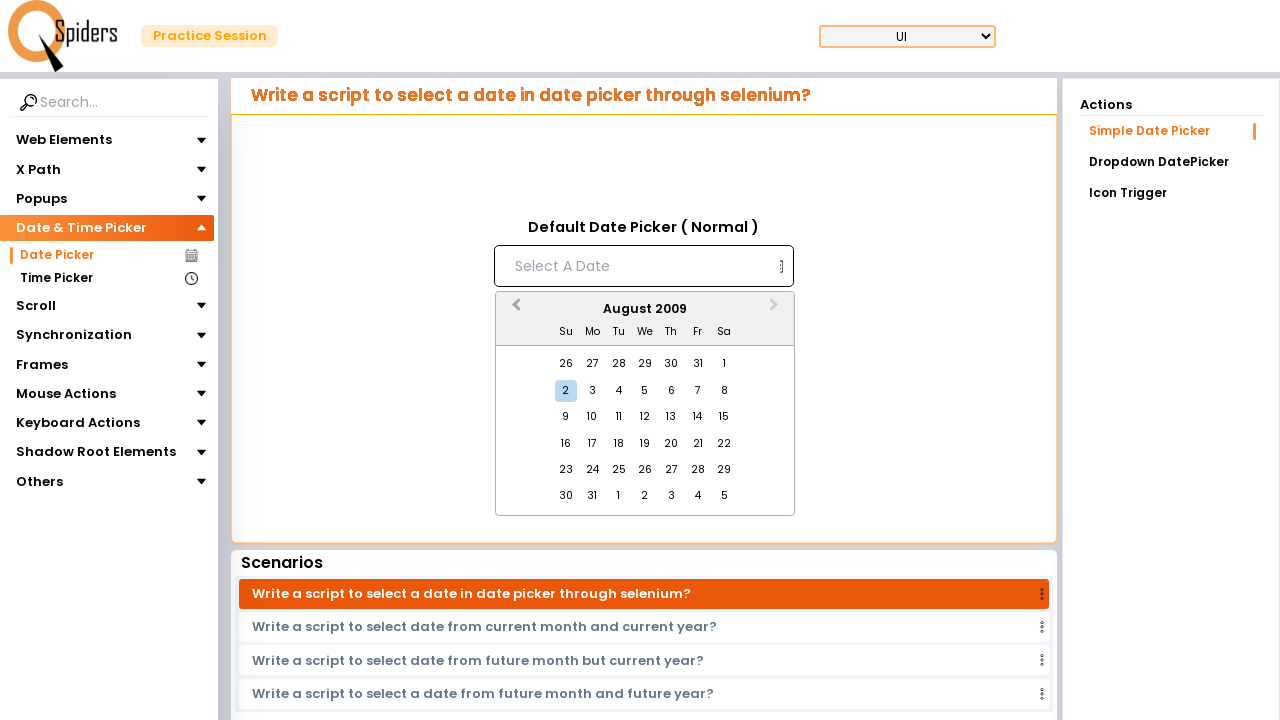

Clicked previous month button to navigate backwards at (514, 310) on button.react-datepicker__navigation.react-datepicker__navigation--previous
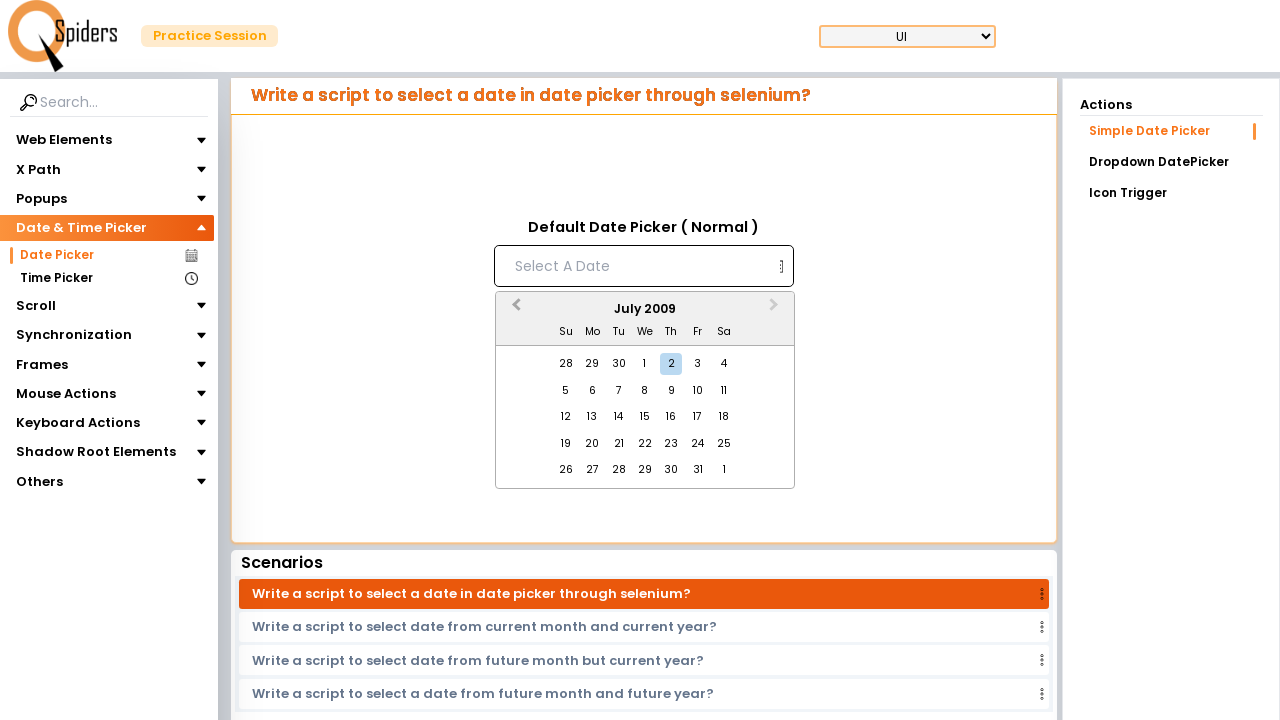

Waited for month navigation animation
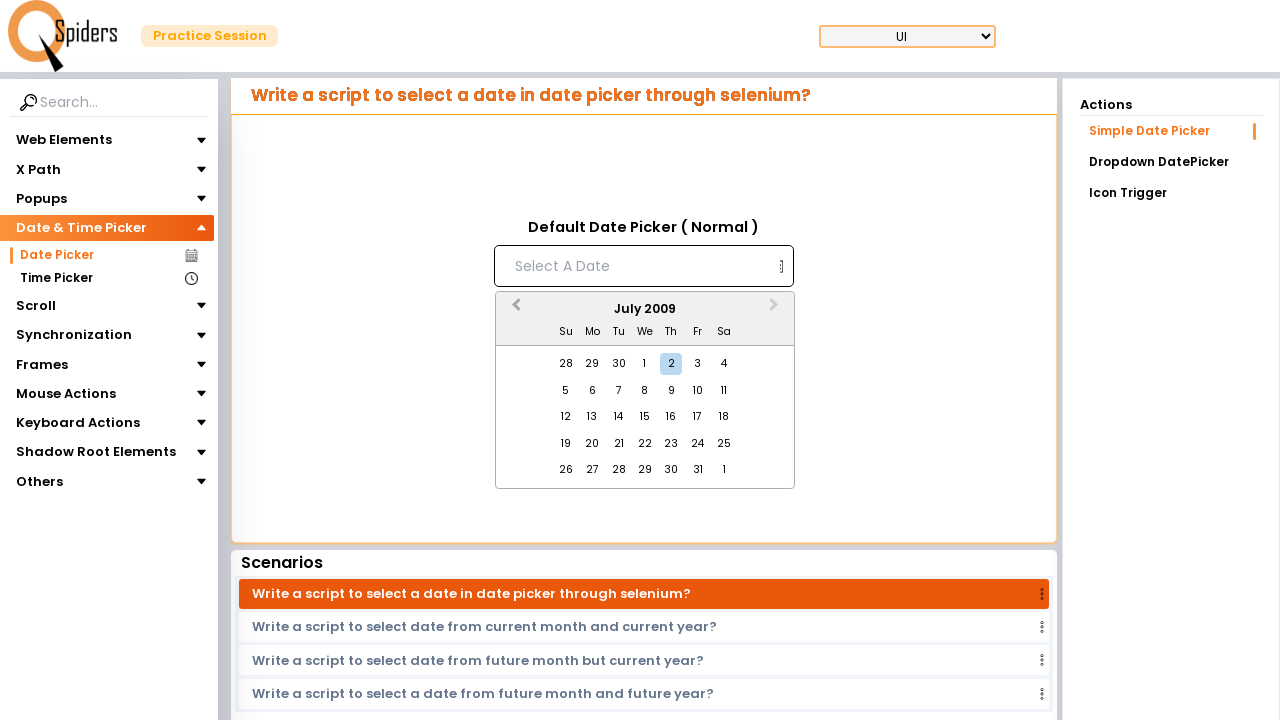

Checked current month: July 2009
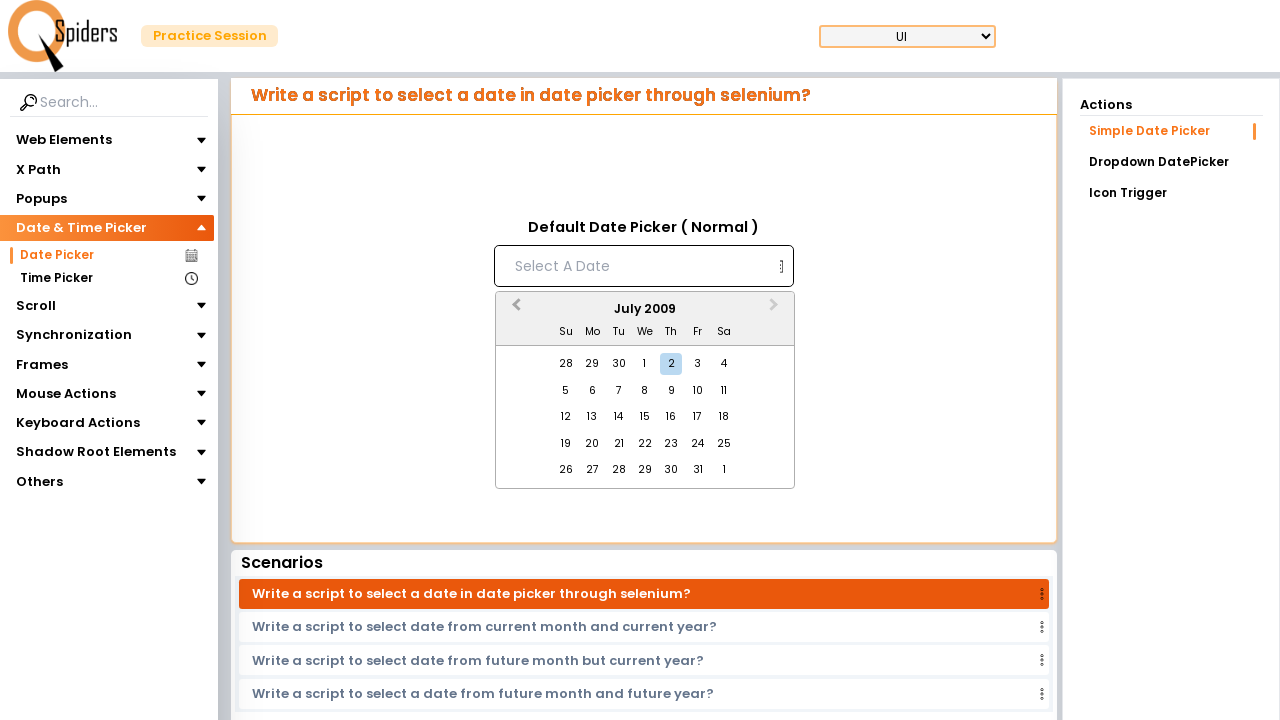

Clicked previous month button to navigate backwards at (514, 310) on button.react-datepicker__navigation.react-datepicker__navigation--previous
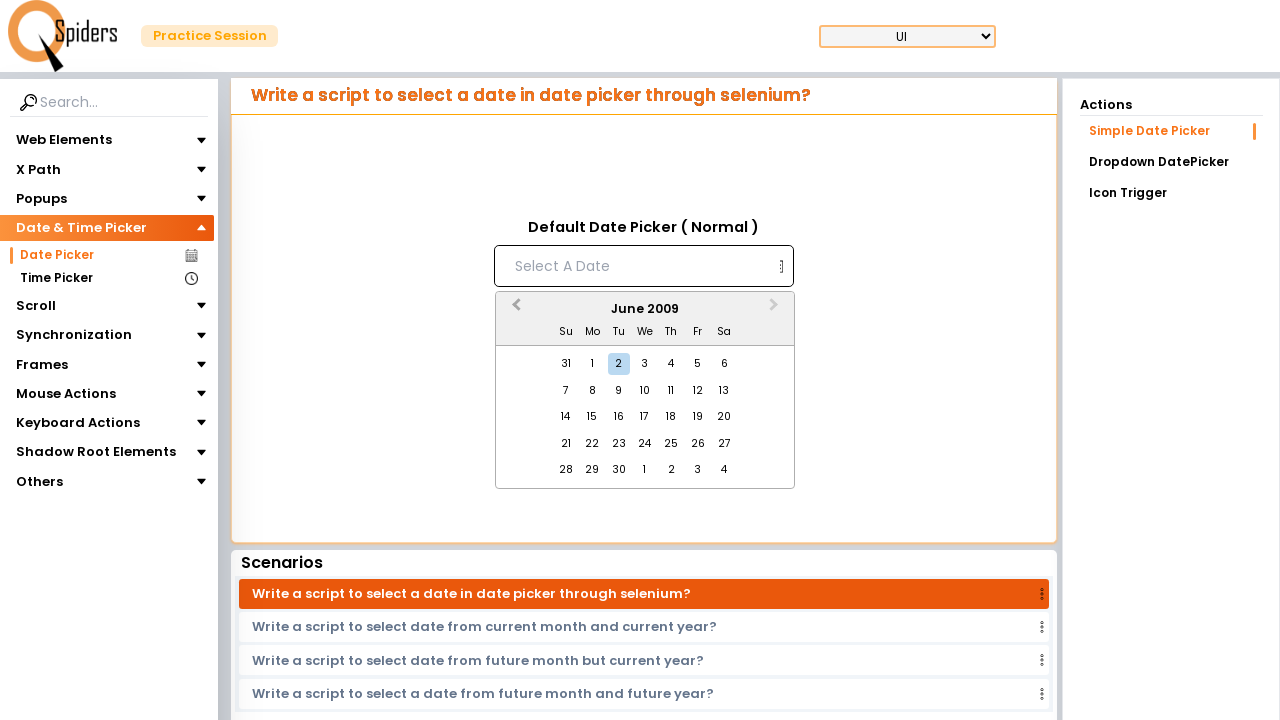

Waited for month navigation animation
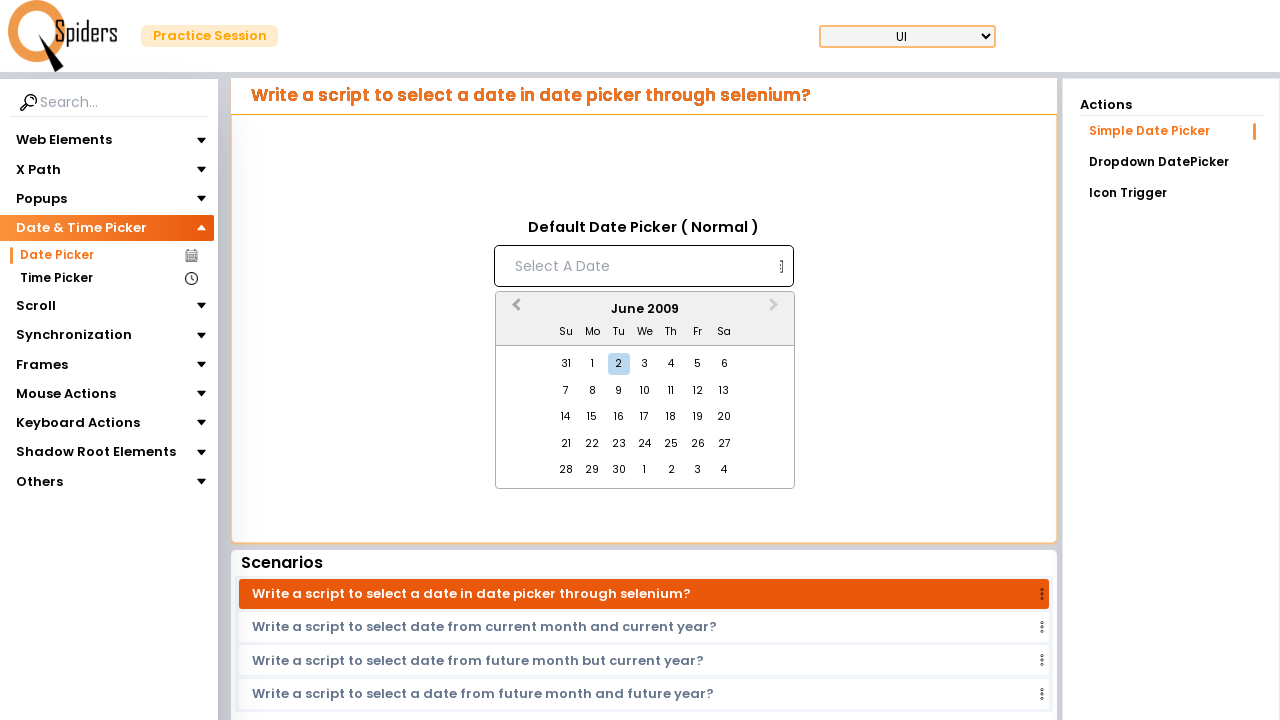

Checked current month: June 2009
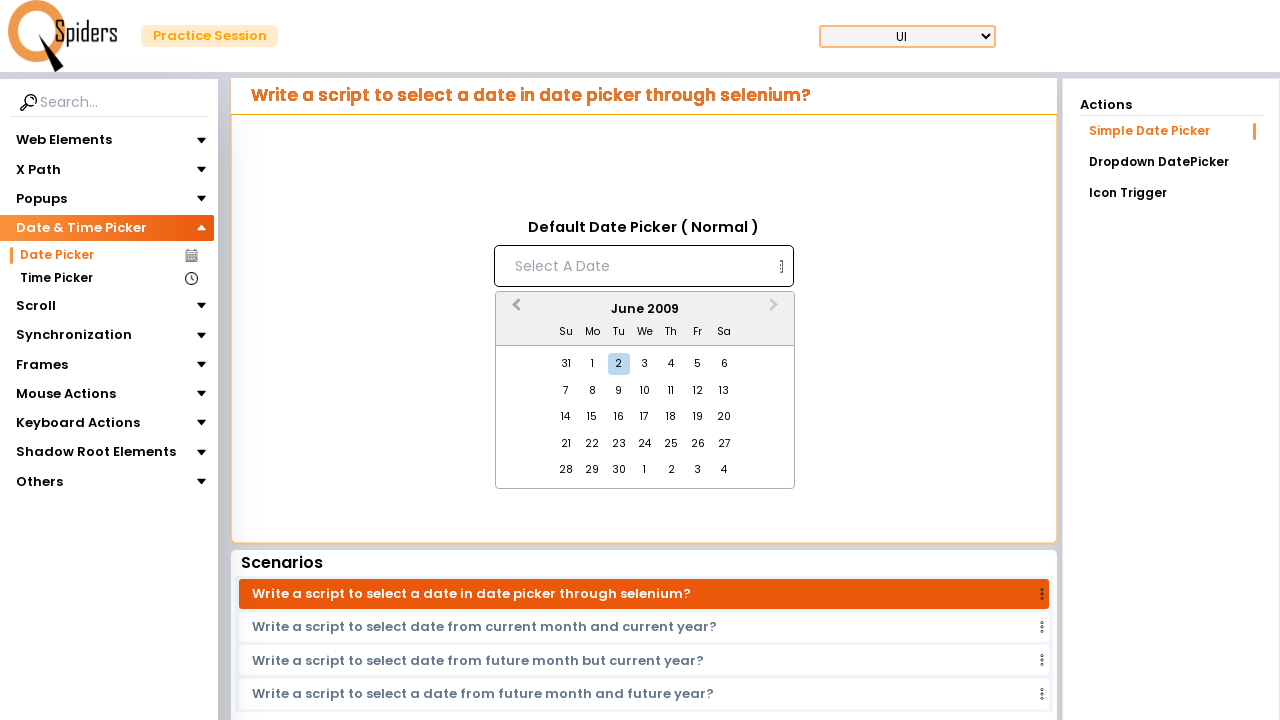

Clicked previous month button to navigate backwards at (514, 310) on button.react-datepicker__navigation.react-datepicker__navigation--previous
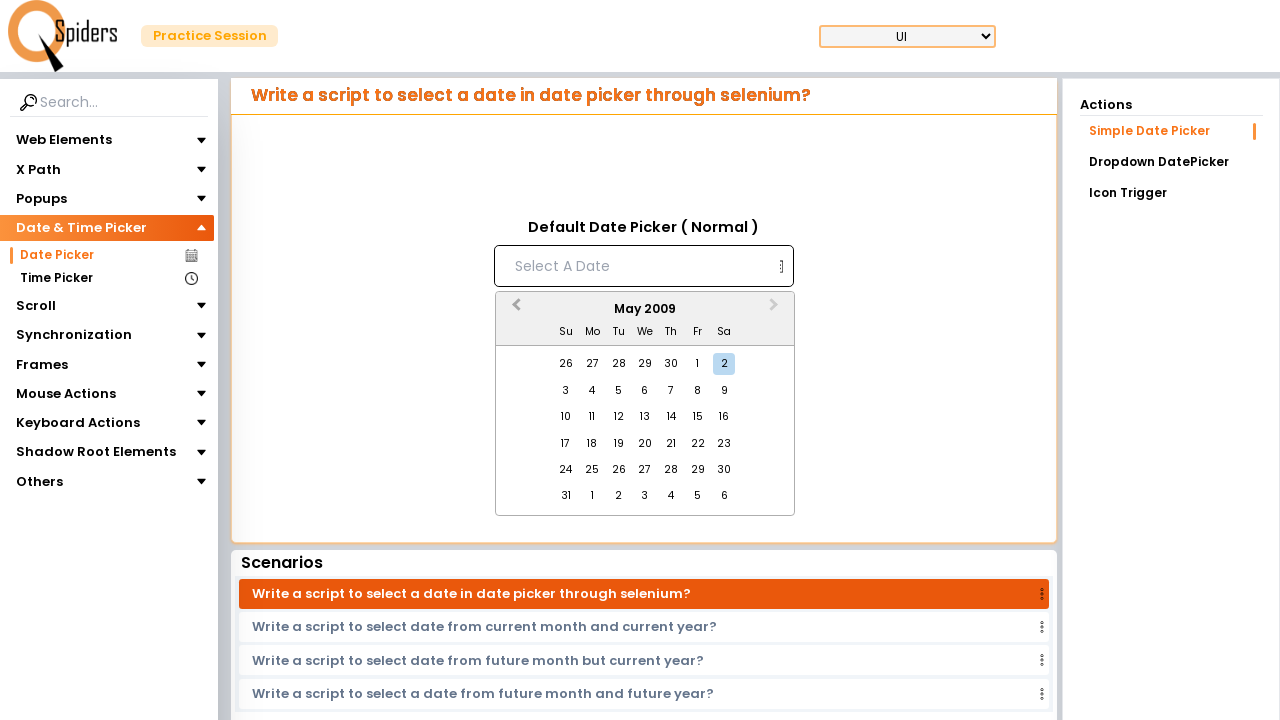

Waited for month navigation animation
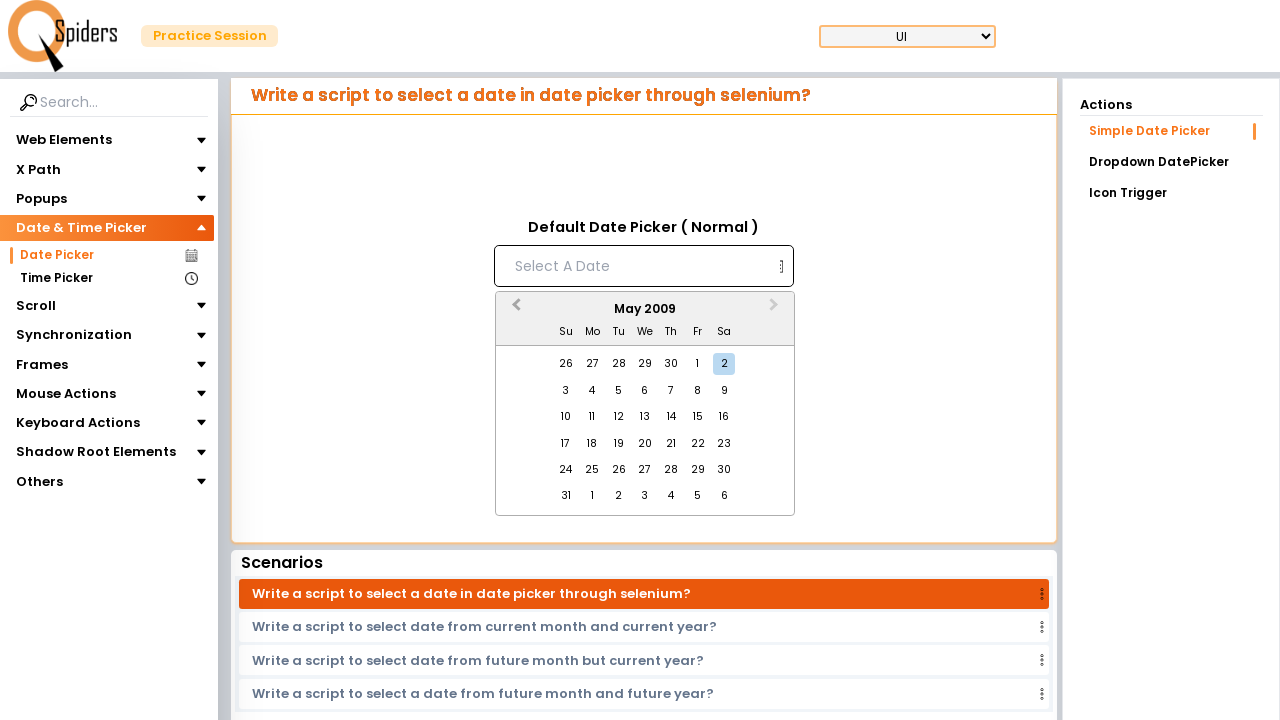

Checked current month: May 2009
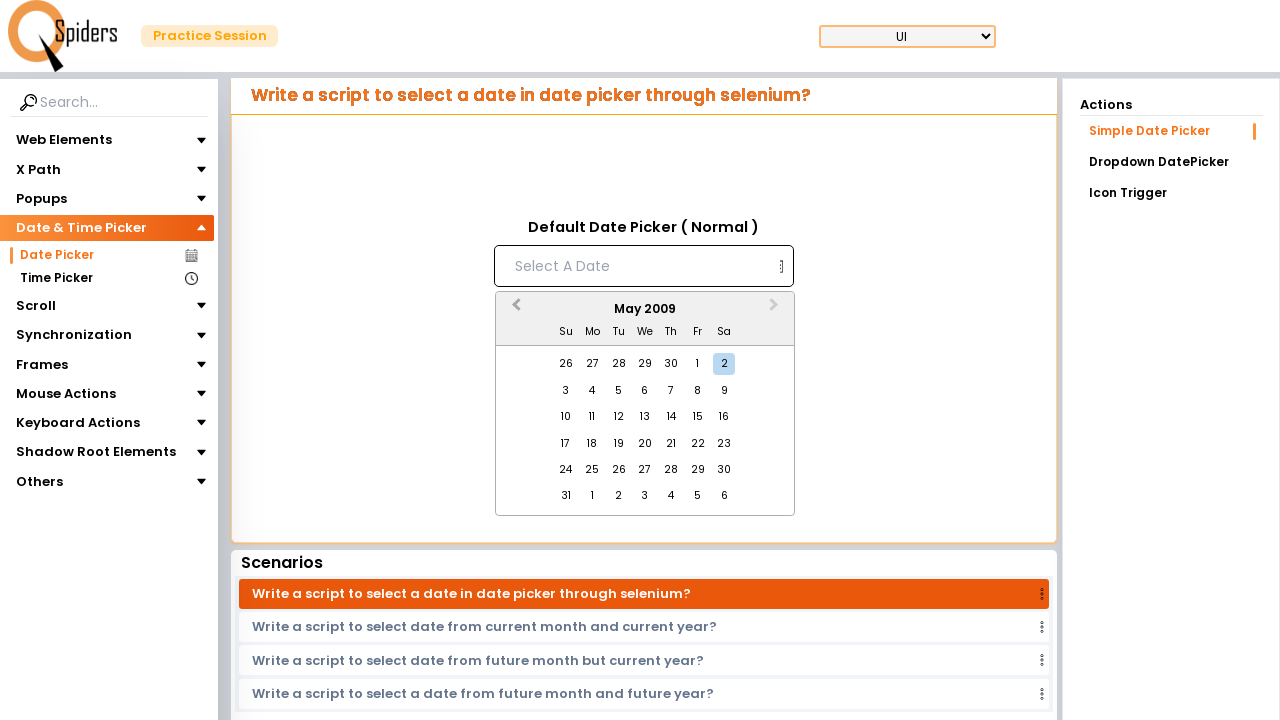

Clicked previous month button to navigate backwards at (514, 310) on button.react-datepicker__navigation.react-datepicker__navigation--previous
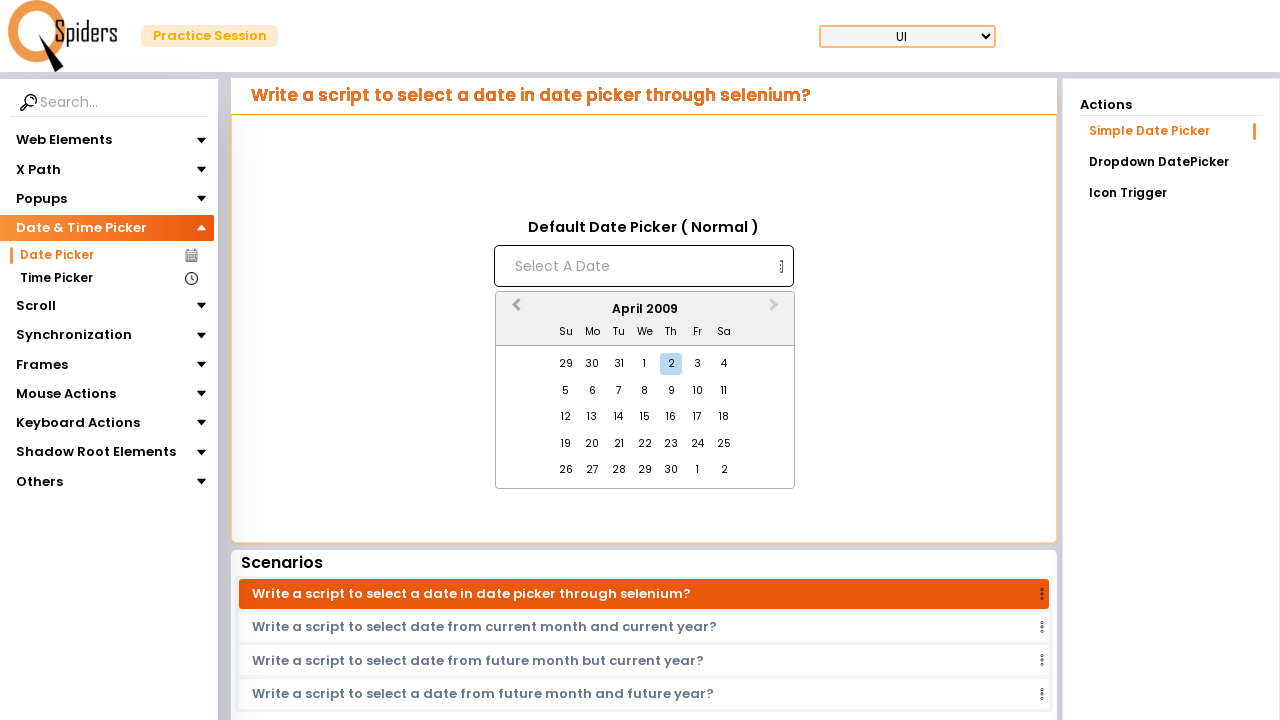

Waited for month navigation animation
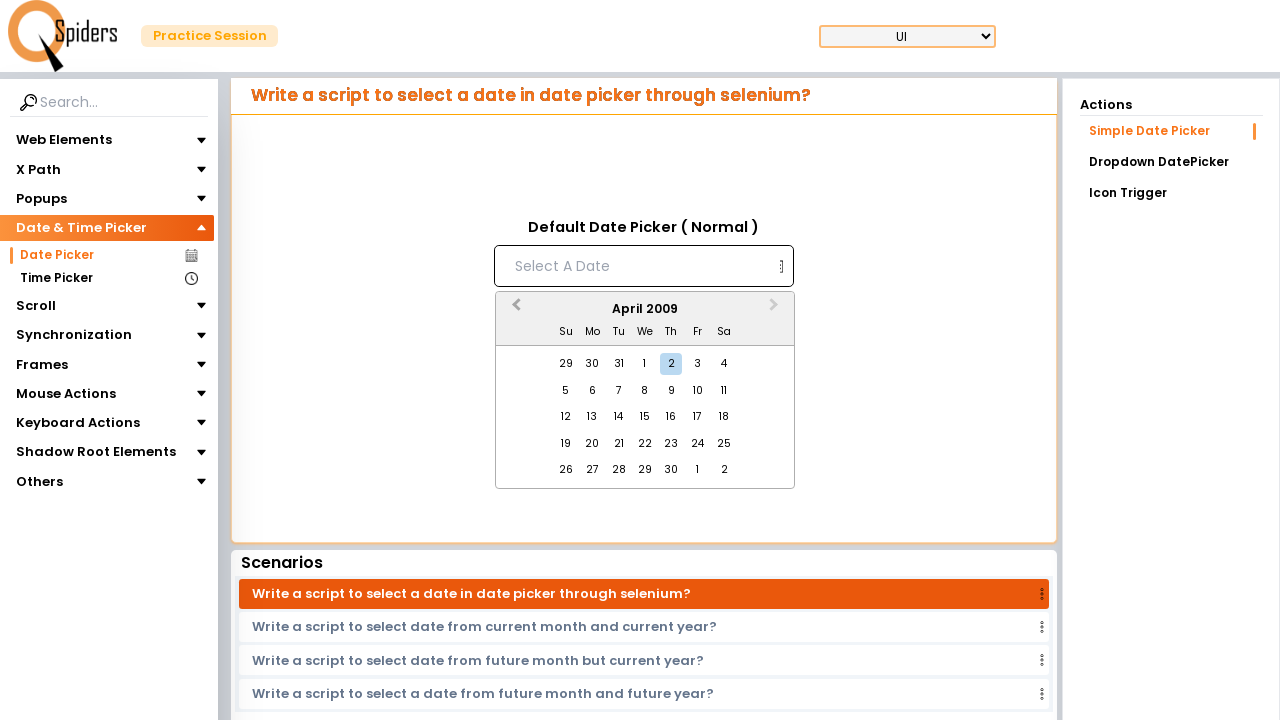

Checked current month: April 2009
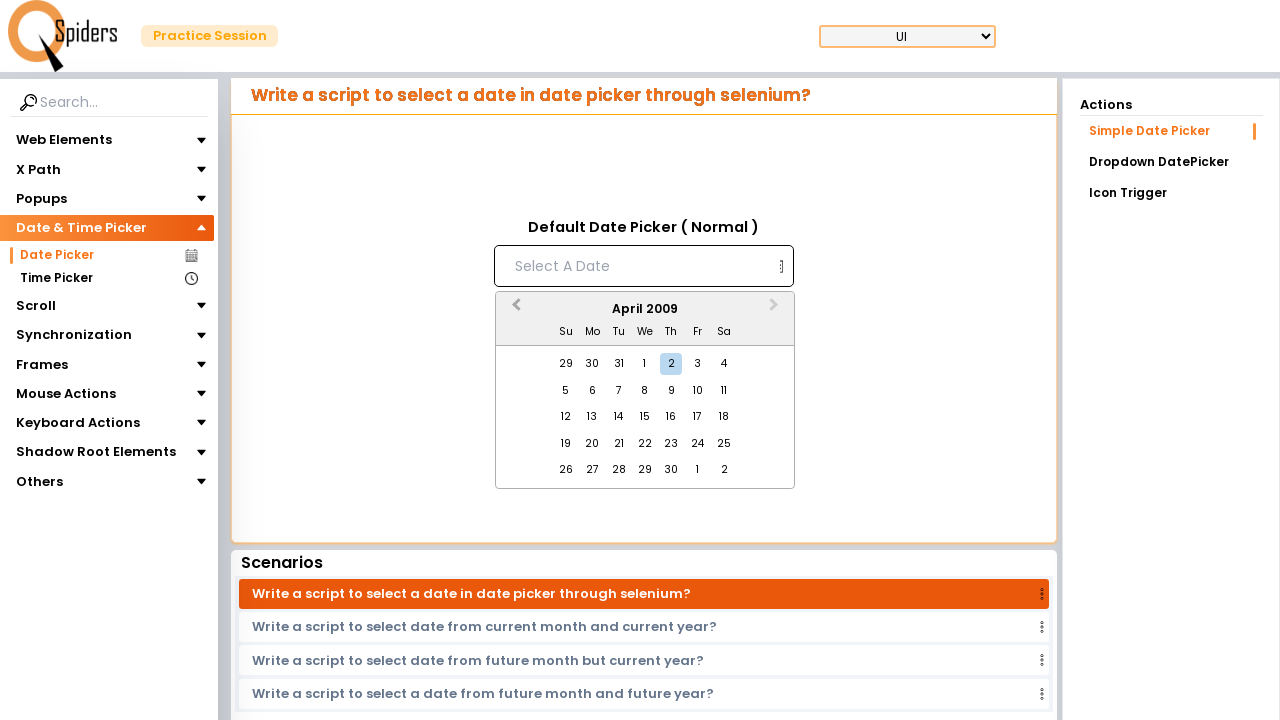

Clicked previous month button to navigate backwards at (514, 310) on button.react-datepicker__navigation.react-datepicker__navigation--previous
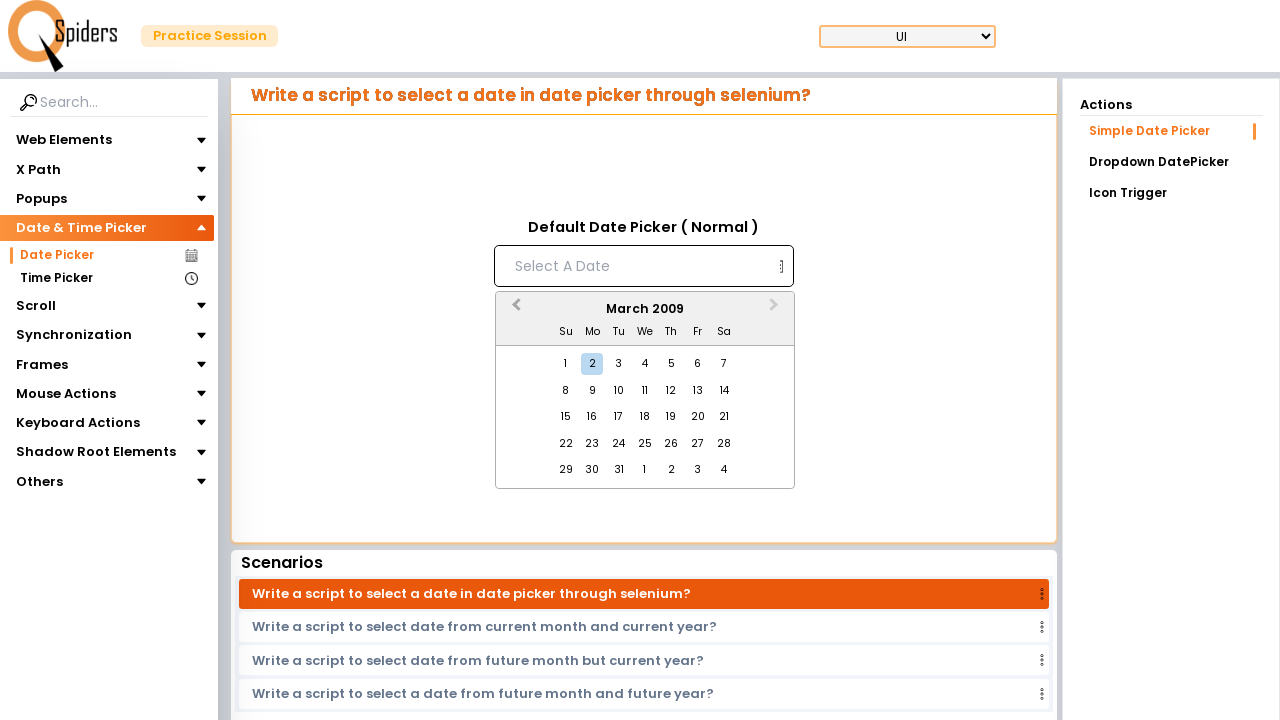

Waited for month navigation animation
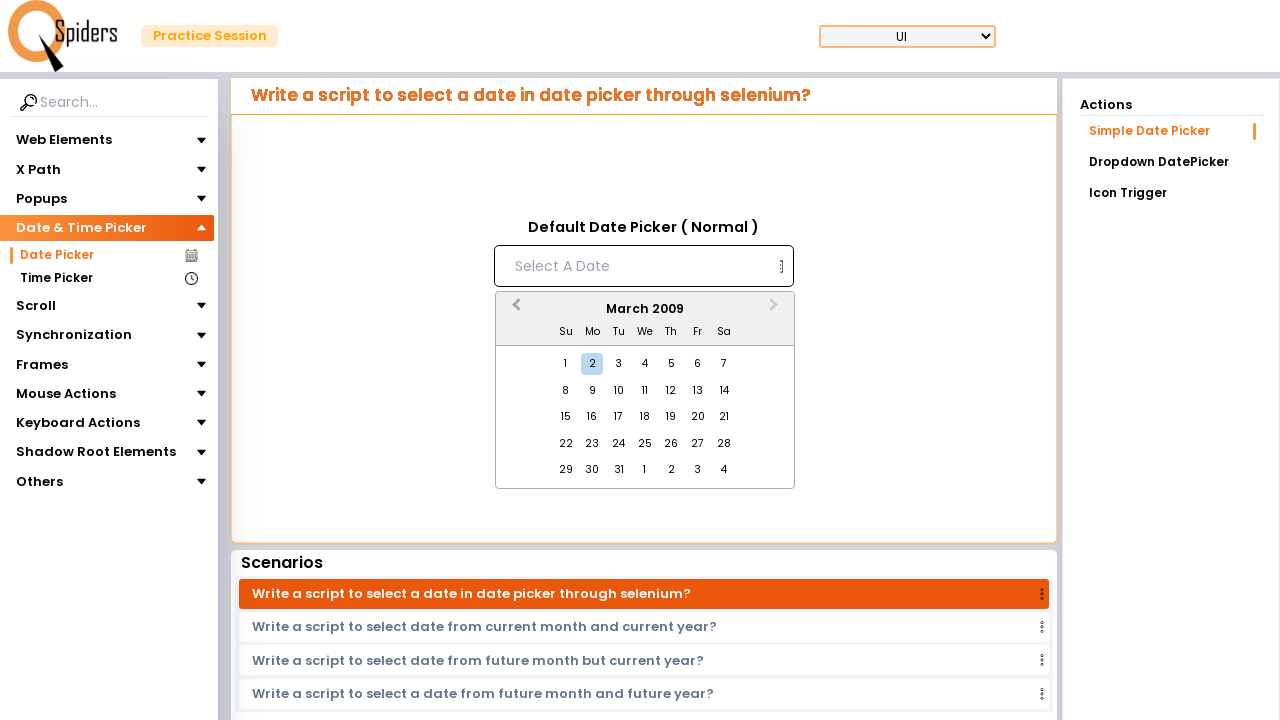

Checked current month: March 2009
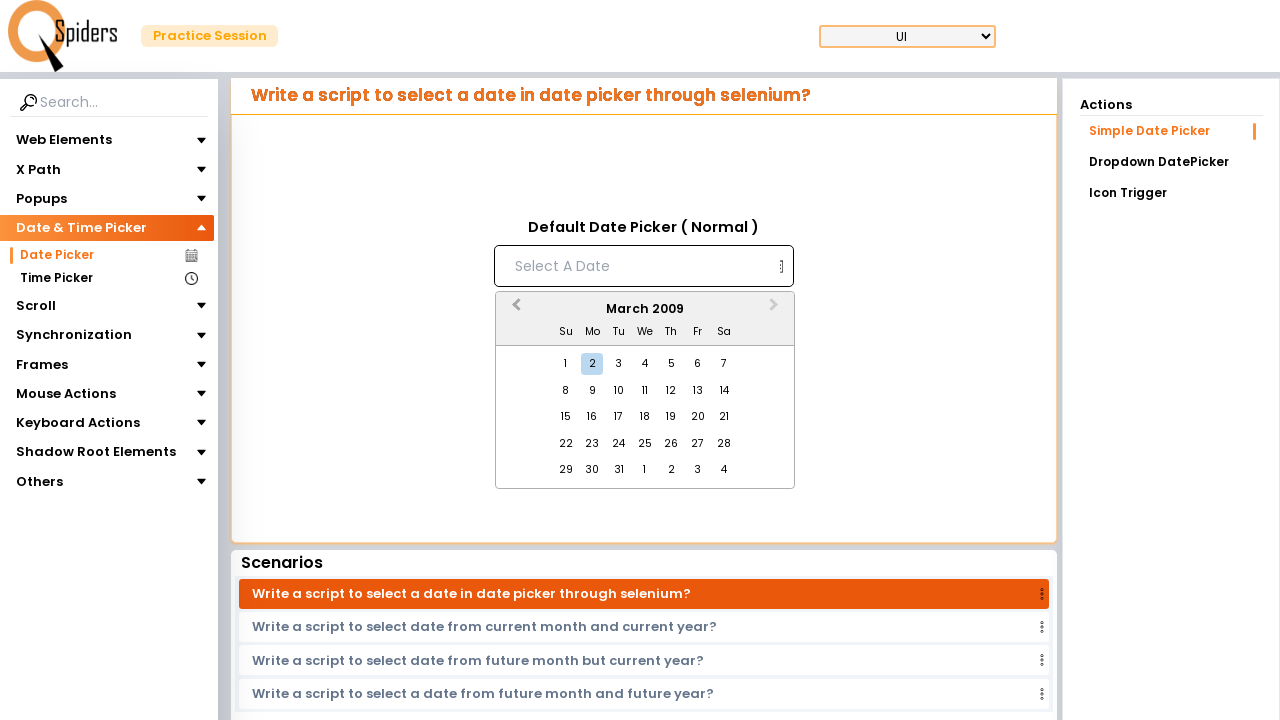

Clicked previous month button to navigate backwards at (514, 310) on button.react-datepicker__navigation.react-datepicker__navigation--previous
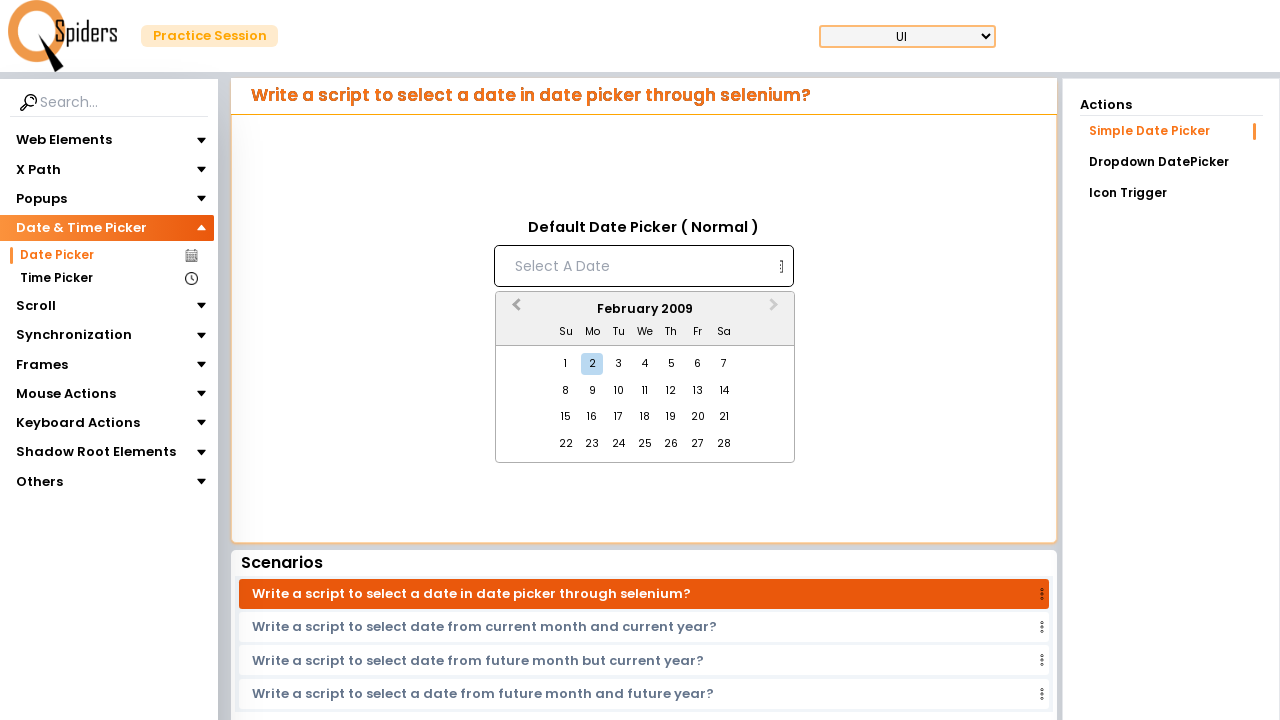

Waited for month navigation animation
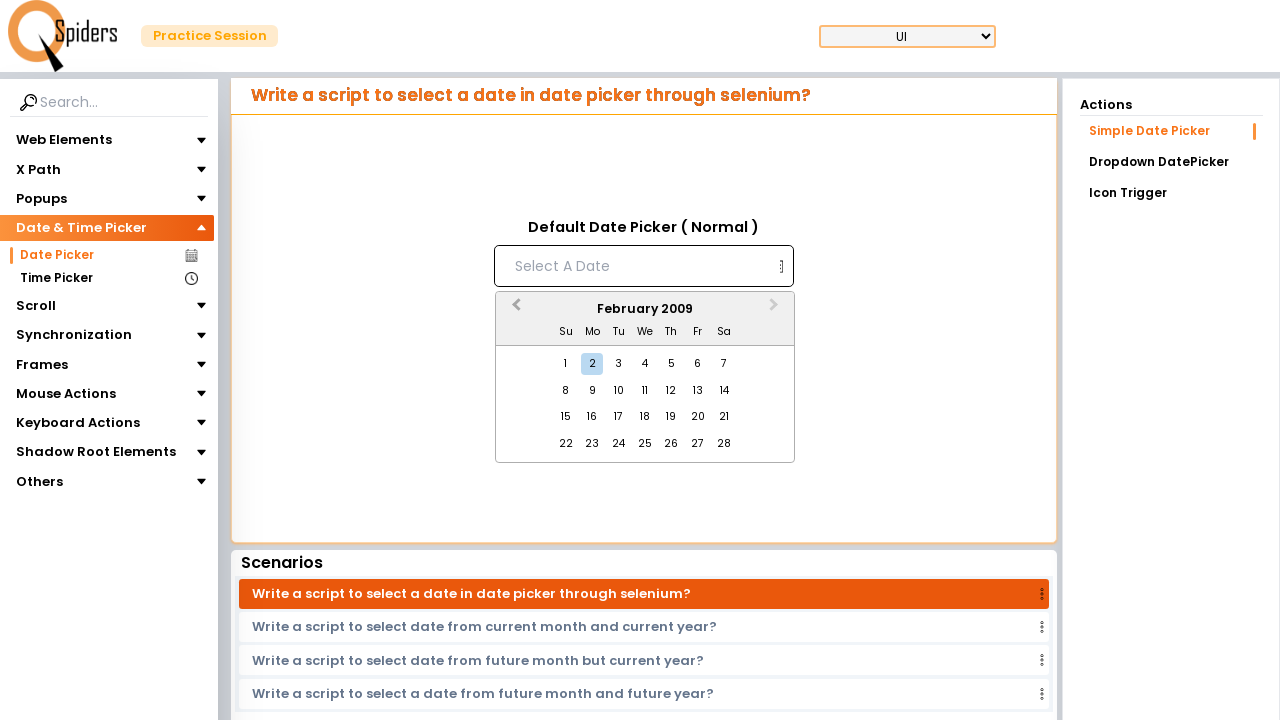

Checked current month: February 2009
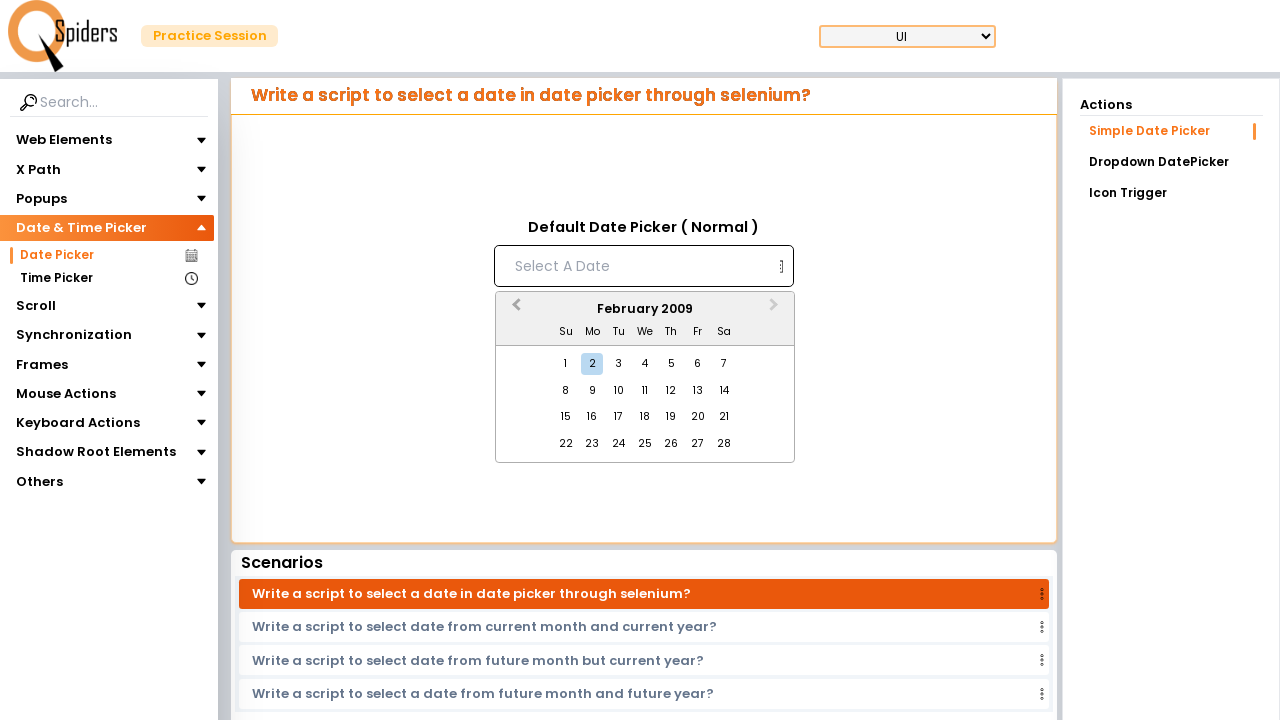

Clicked previous month button to navigate backwards at (514, 310) on button.react-datepicker__navigation.react-datepicker__navigation--previous
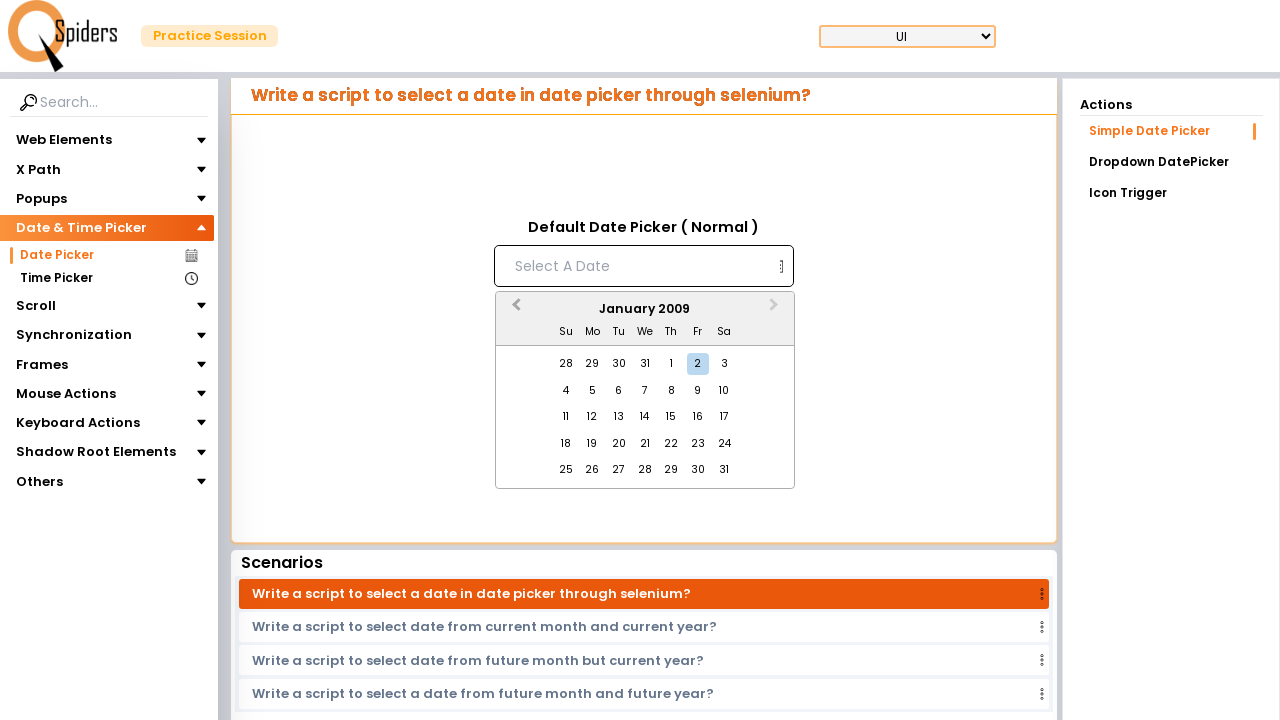

Waited for month navigation animation
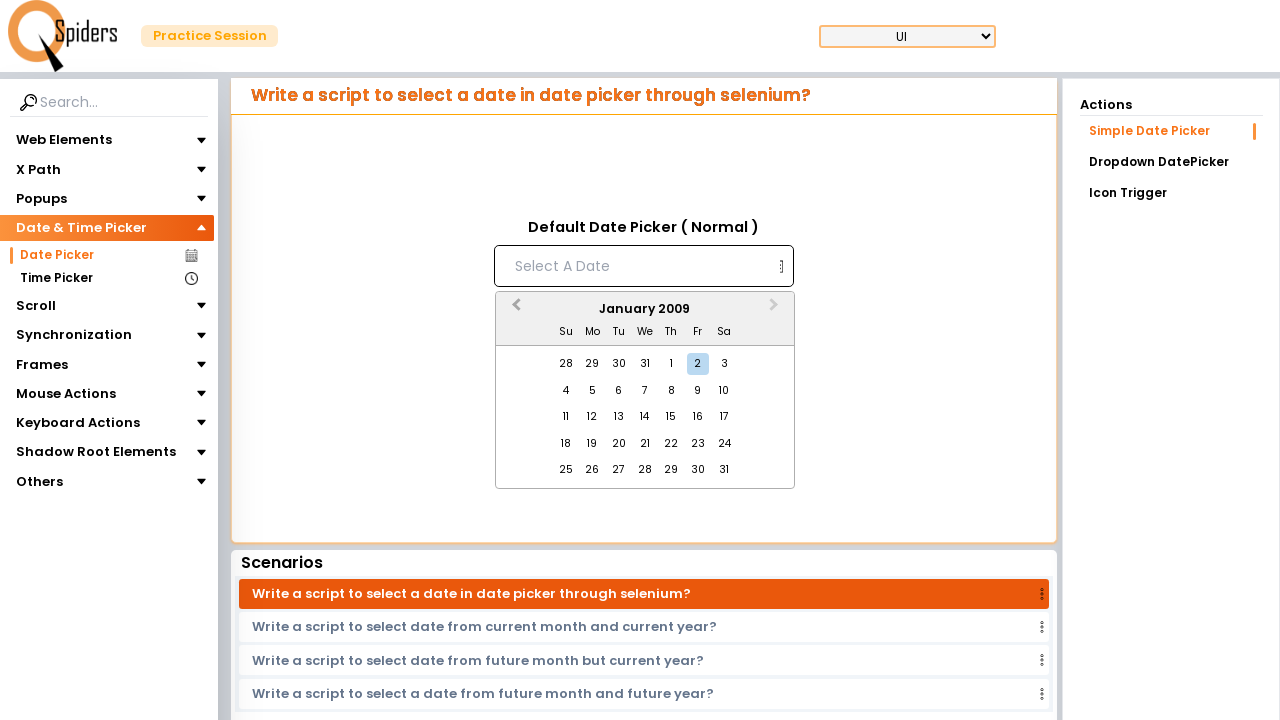

Checked current month: January 2009
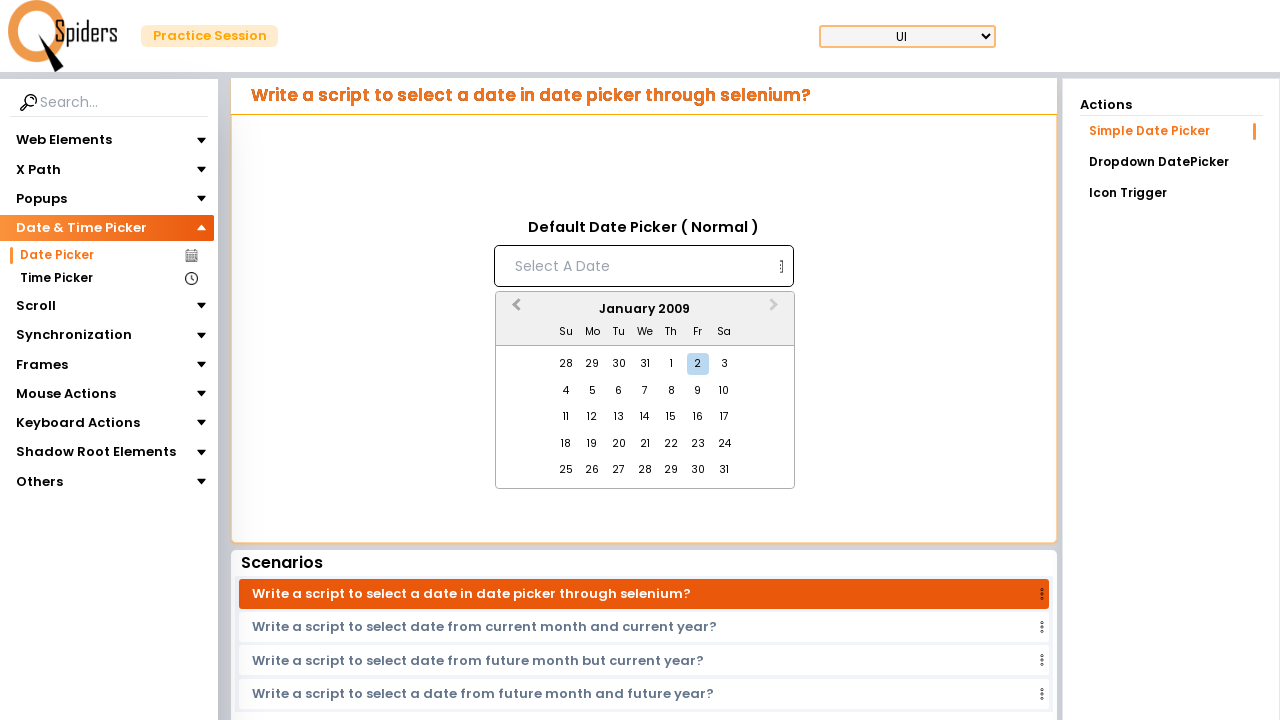

Clicked previous month button to navigate backwards at (514, 310) on button.react-datepicker__navigation.react-datepicker__navigation--previous
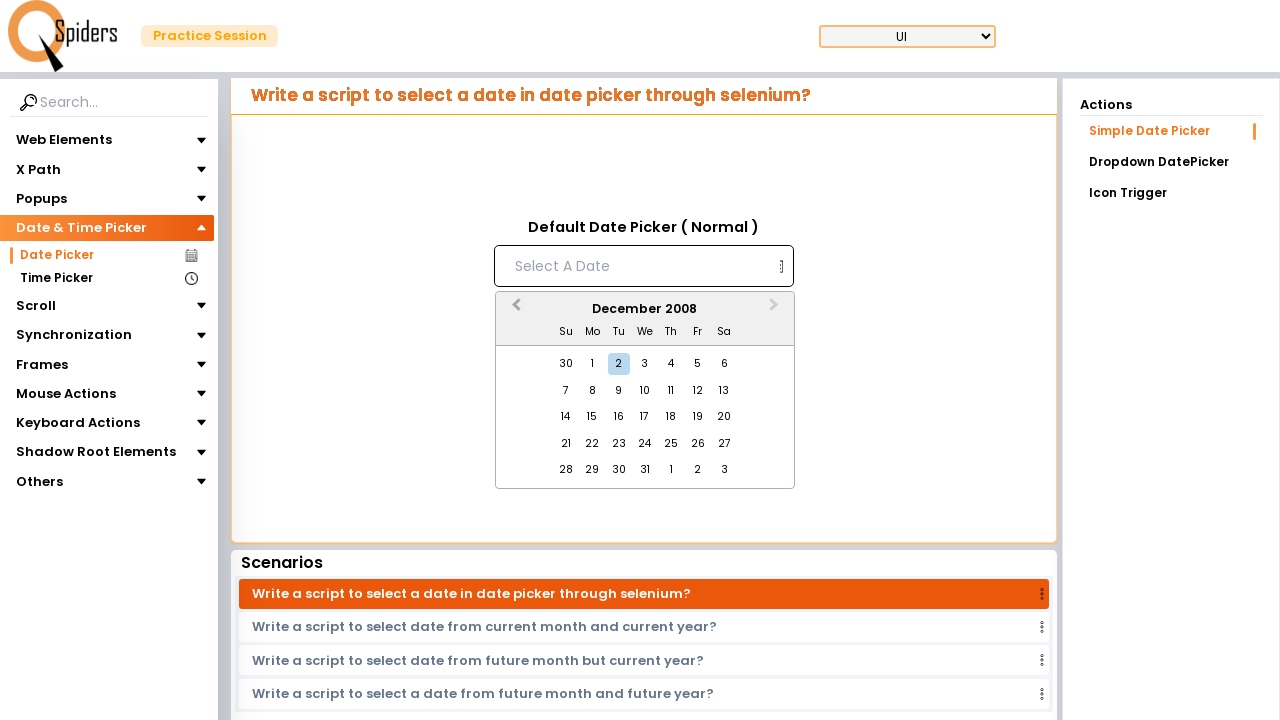

Waited for month navigation animation
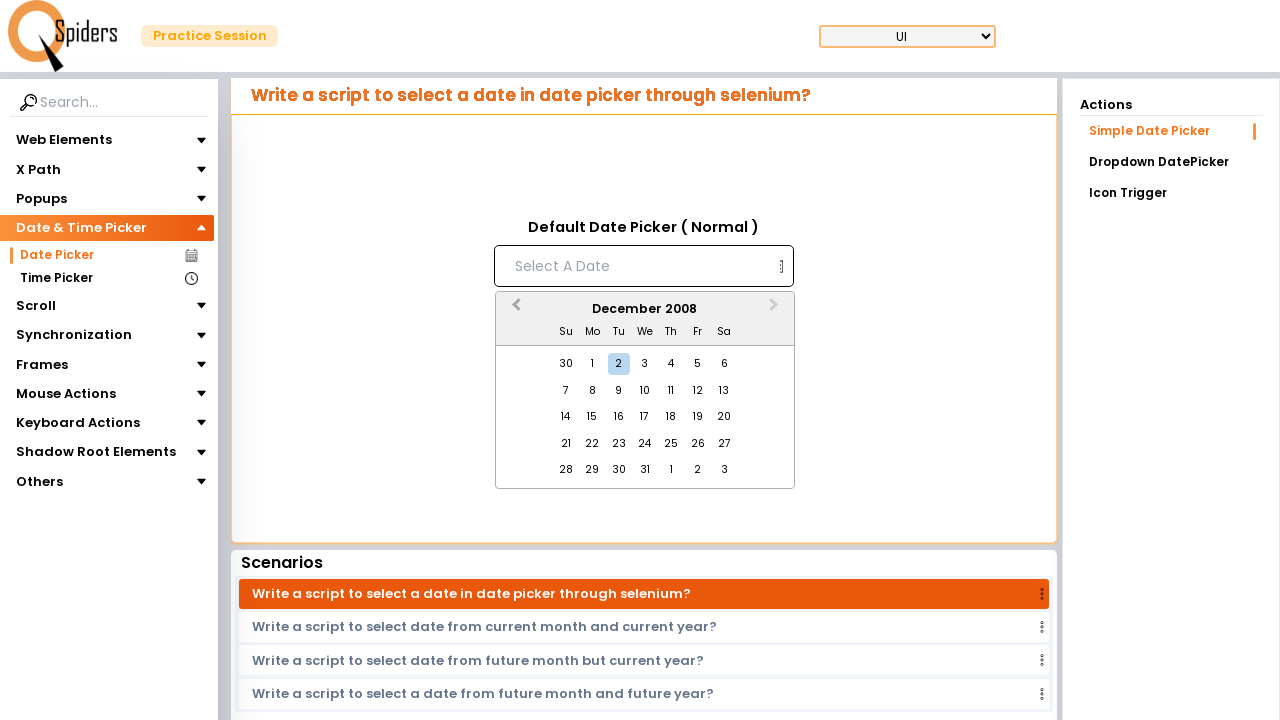

Checked current month: December 2008
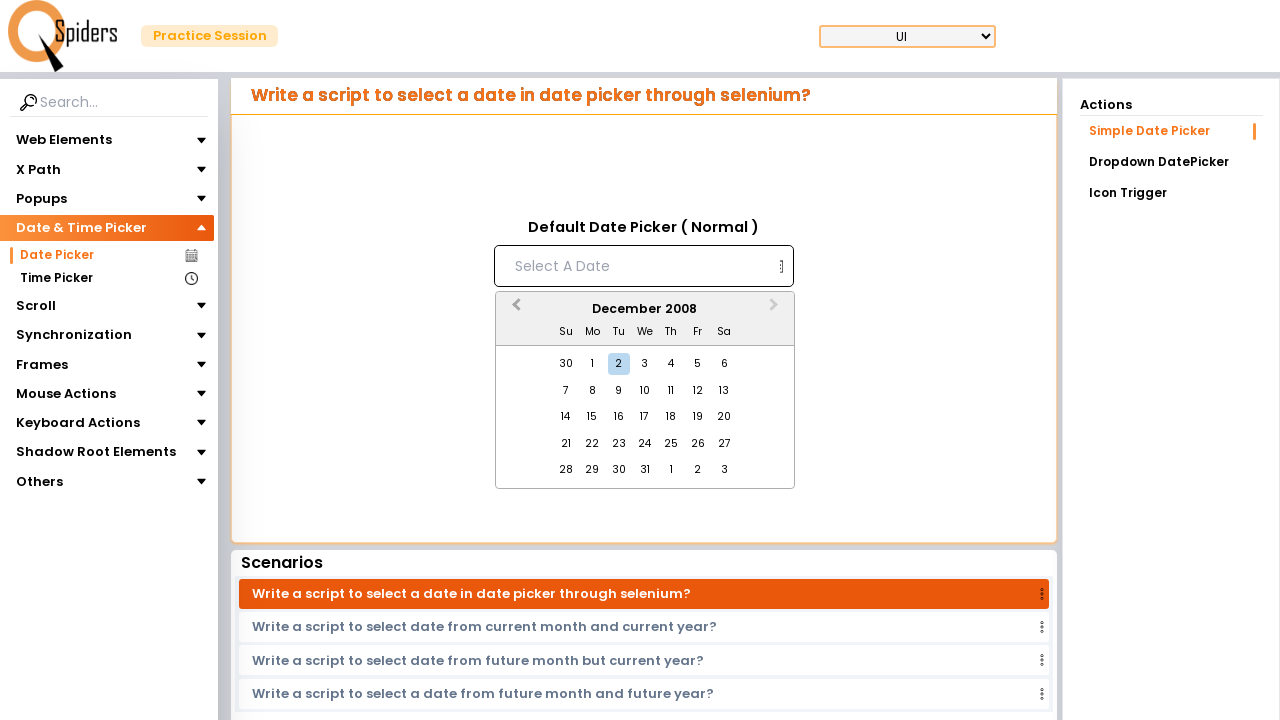

Clicked previous month button to navigate backwards at (514, 310) on button.react-datepicker__navigation.react-datepicker__navigation--previous
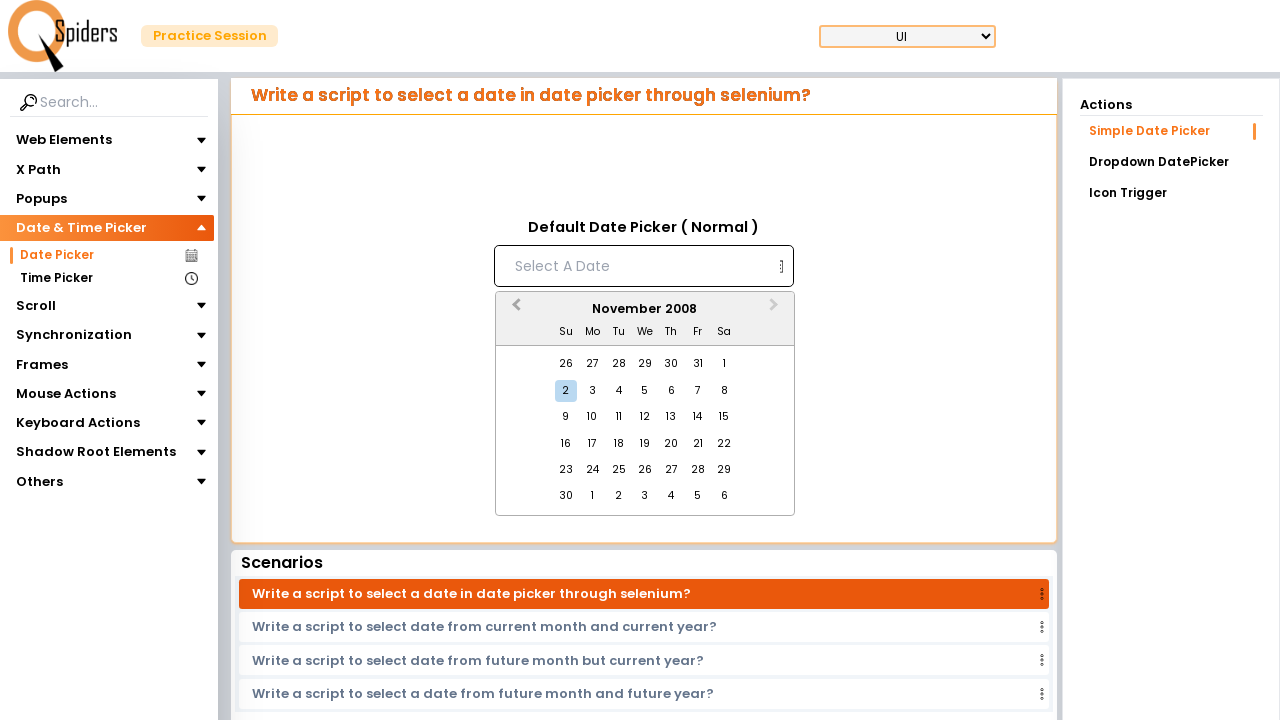

Waited for month navigation animation
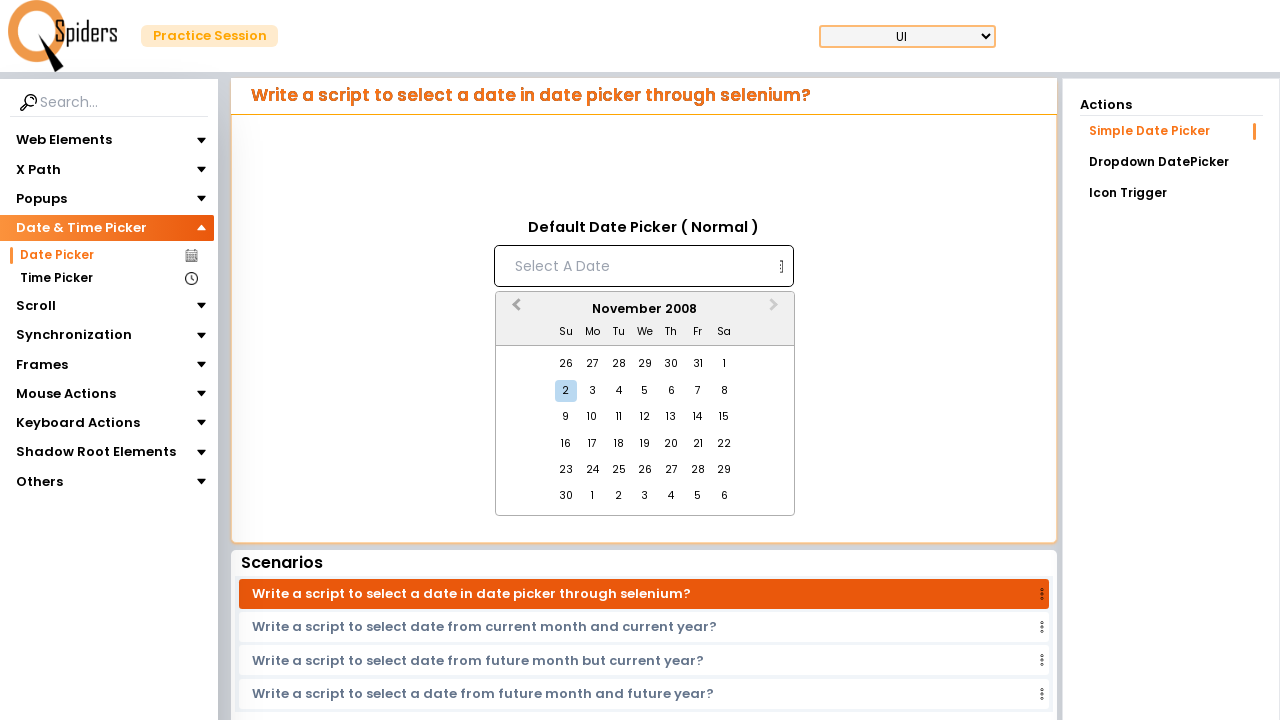

Checked current month: November 2008
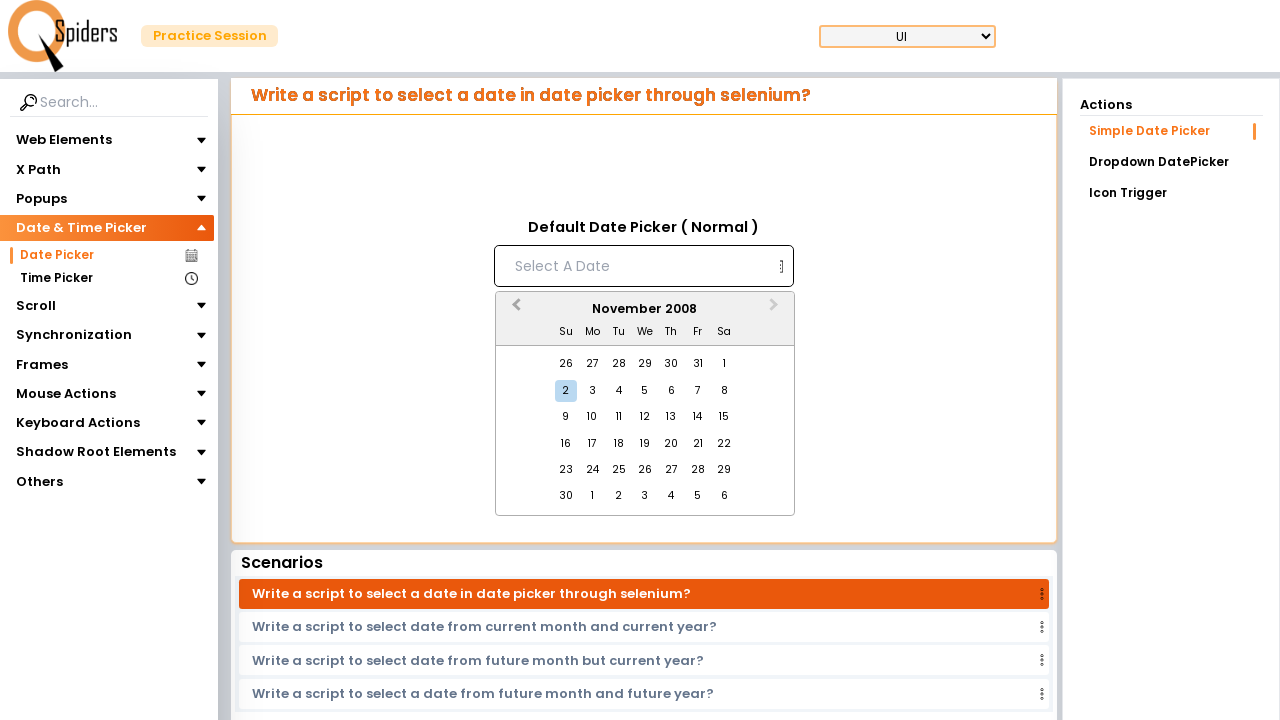

Clicked previous month button to navigate backwards at (514, 310) on button.react-datepicker__navigation.react-datepicker__navigation--previous
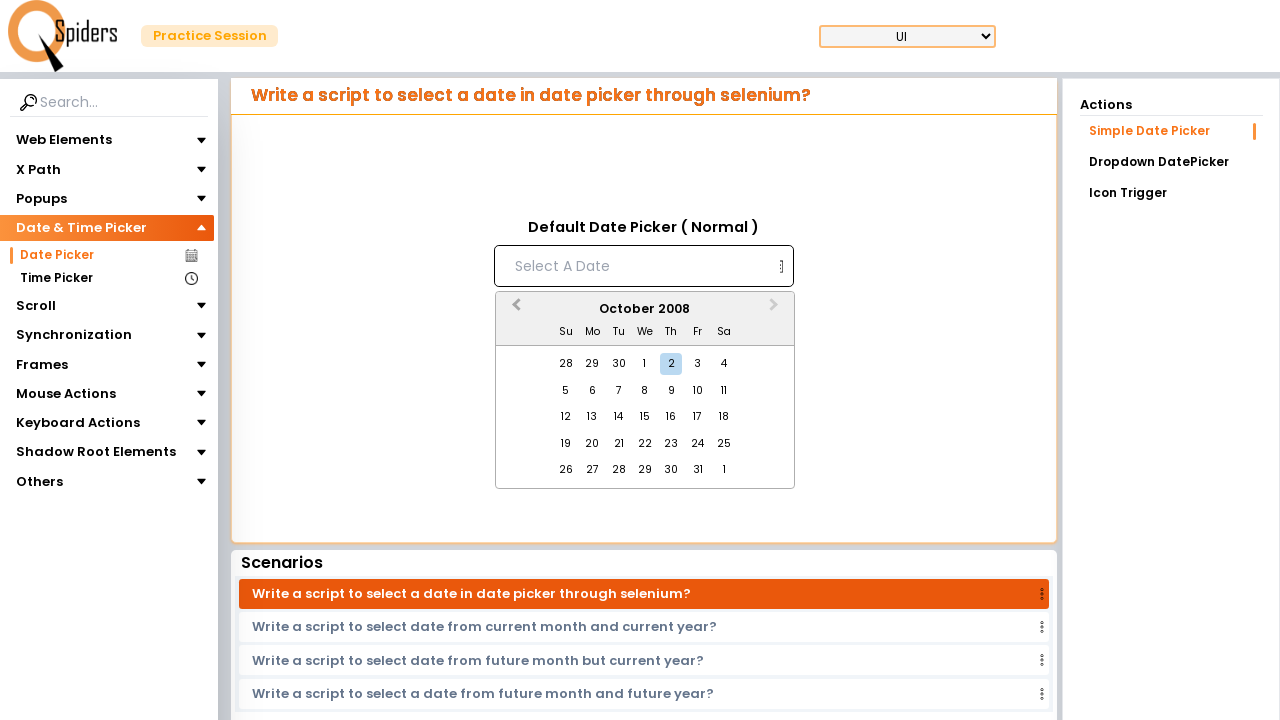

Waited for month navigation animation
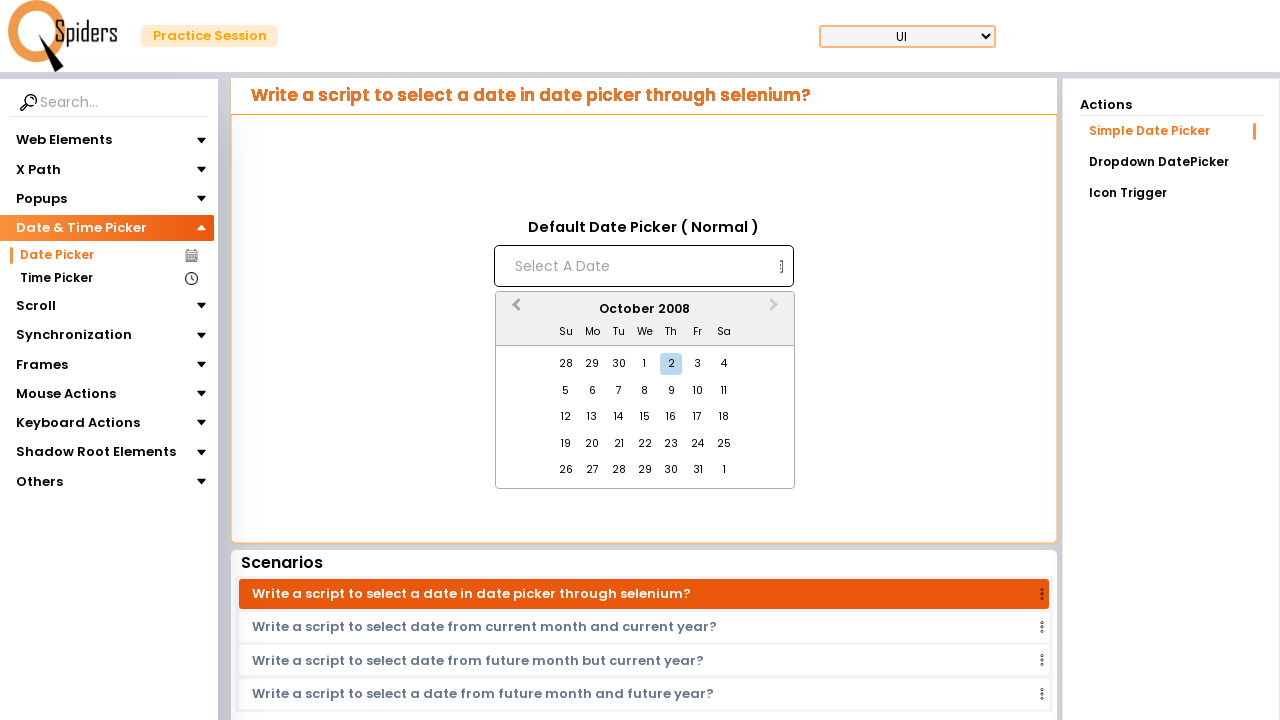

Checked current month: October 2008
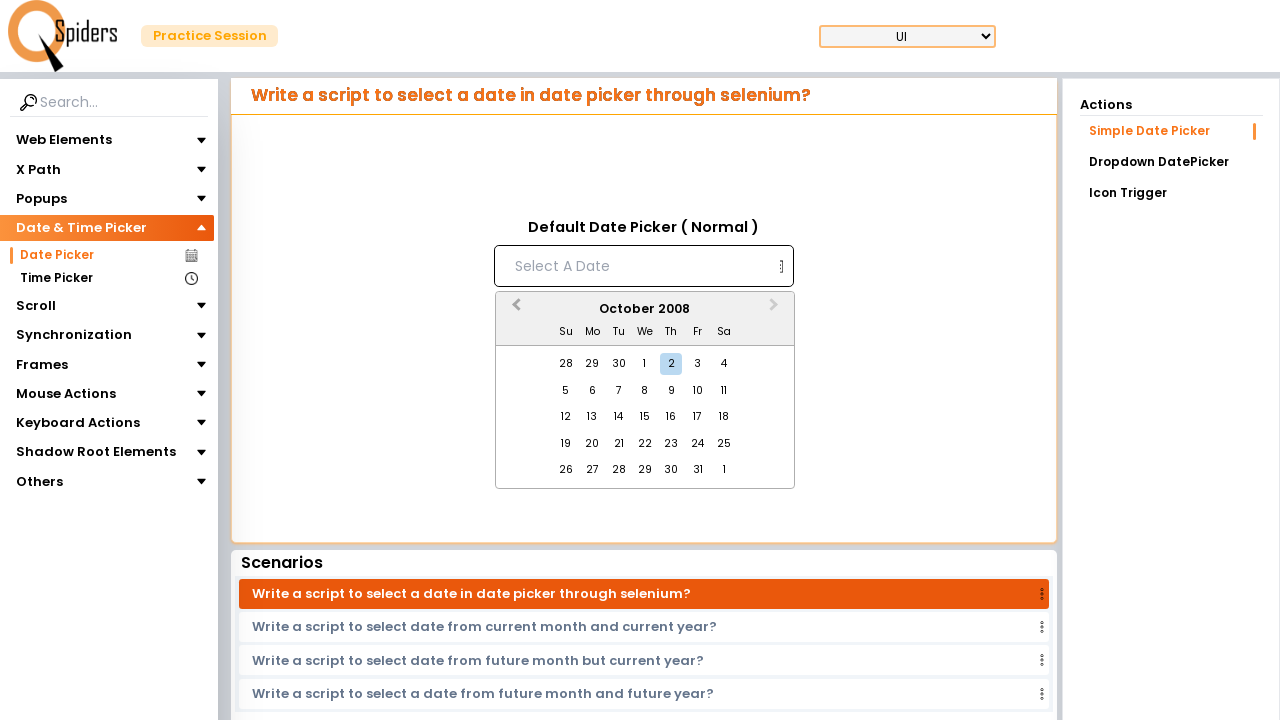

Clicked previous month button to navigate backwards at (514, 310) on button.react-datepicker__navigation.react-datepicker__navigation--previous
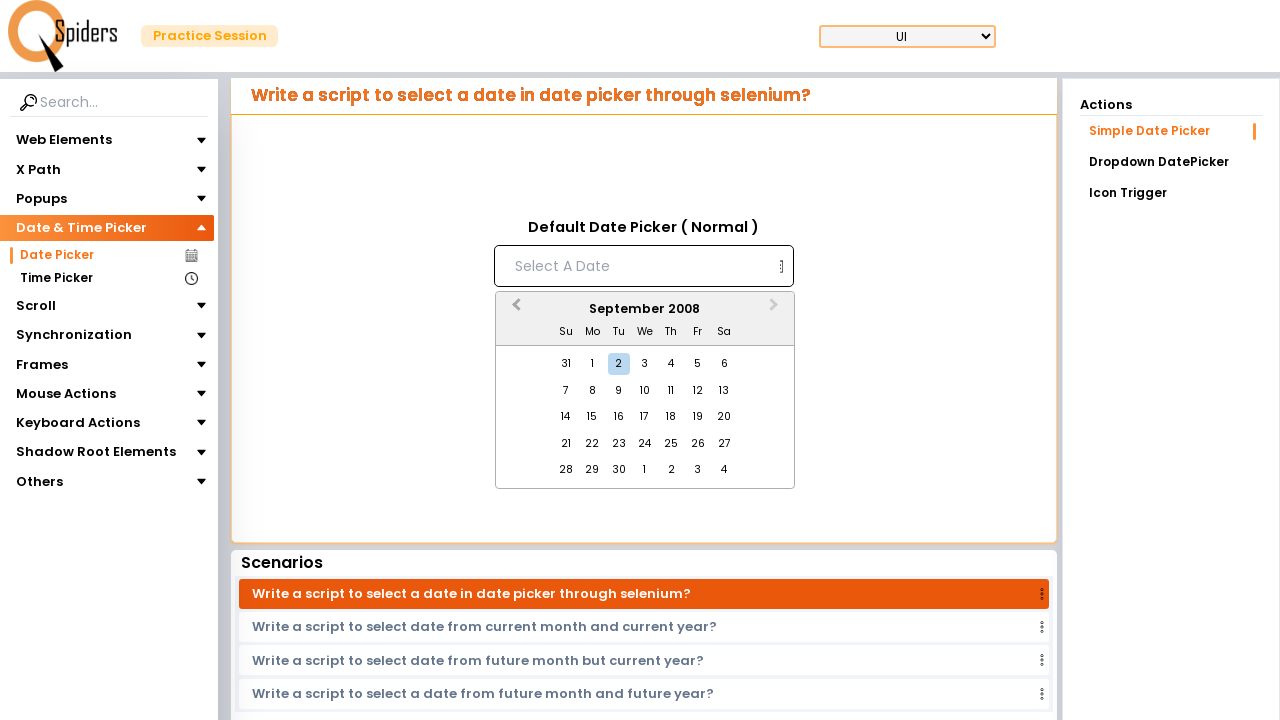

Waited for month navigation animation
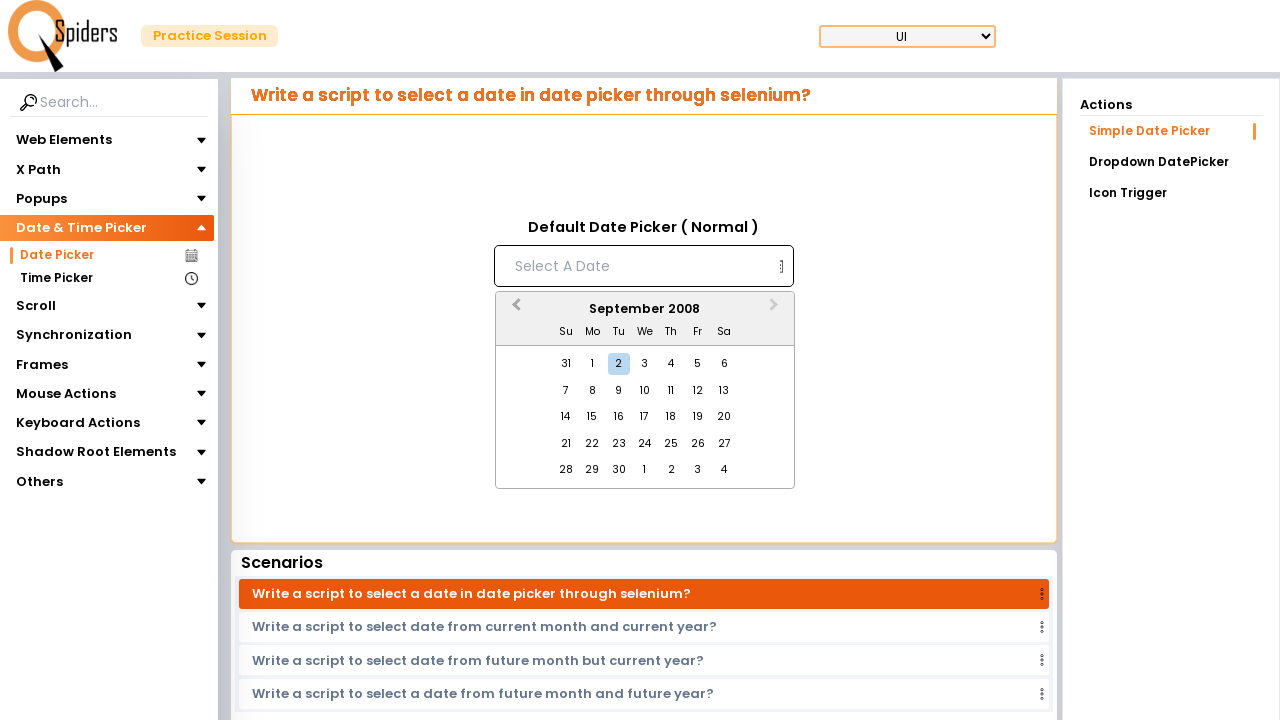

Checked current month: September 2008
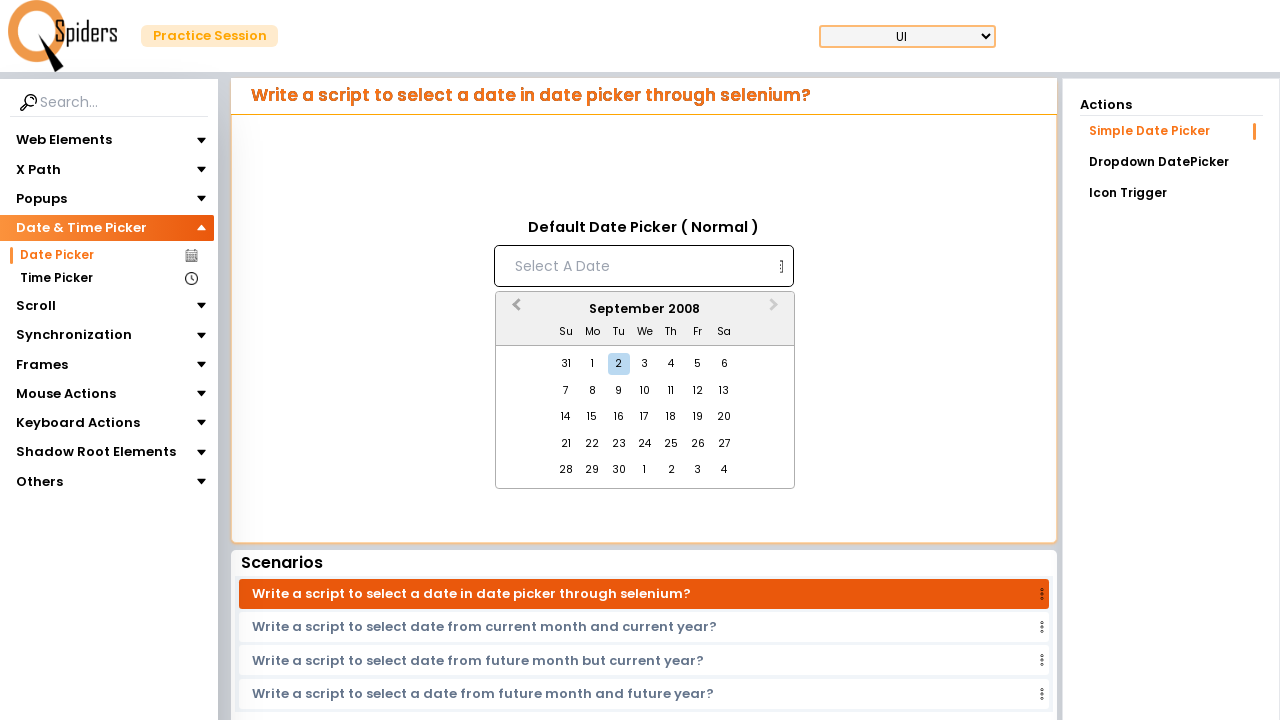

Clicked previous month button to navigate backwards at (514, 310) on button.react-datepicker__navigation.react-datepicker__navigation--previous
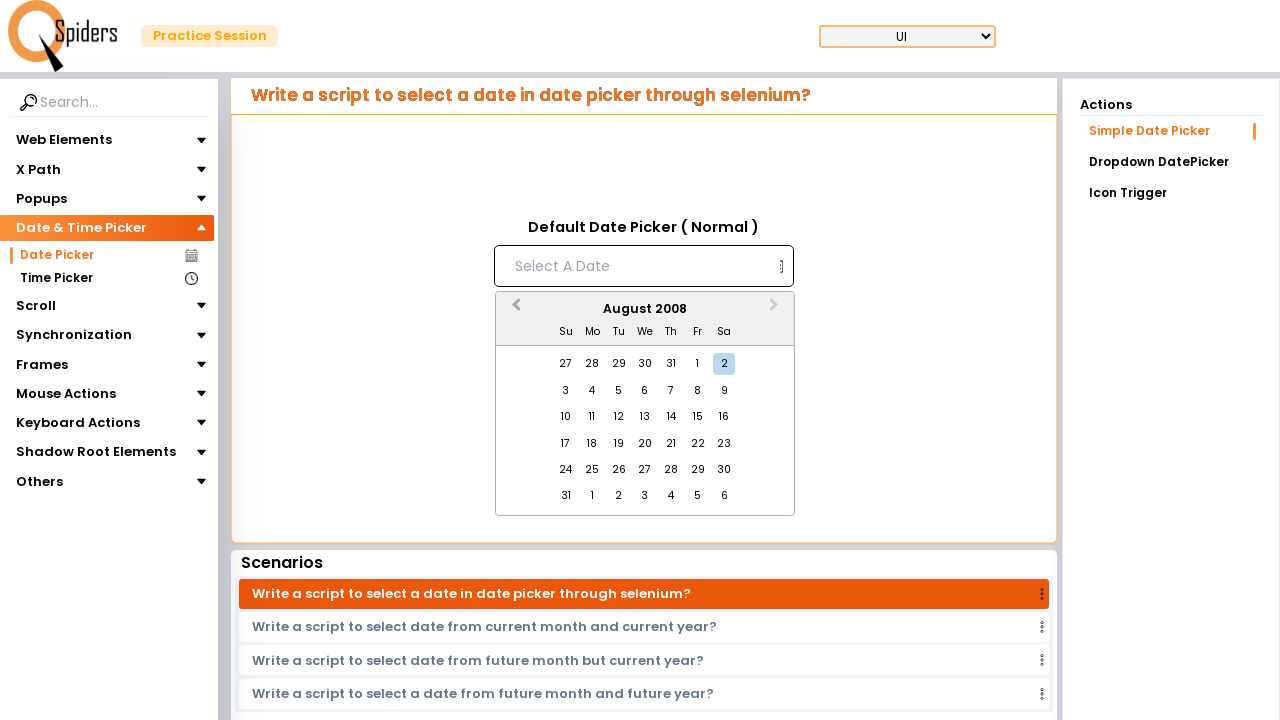

Waited for month navigation animation
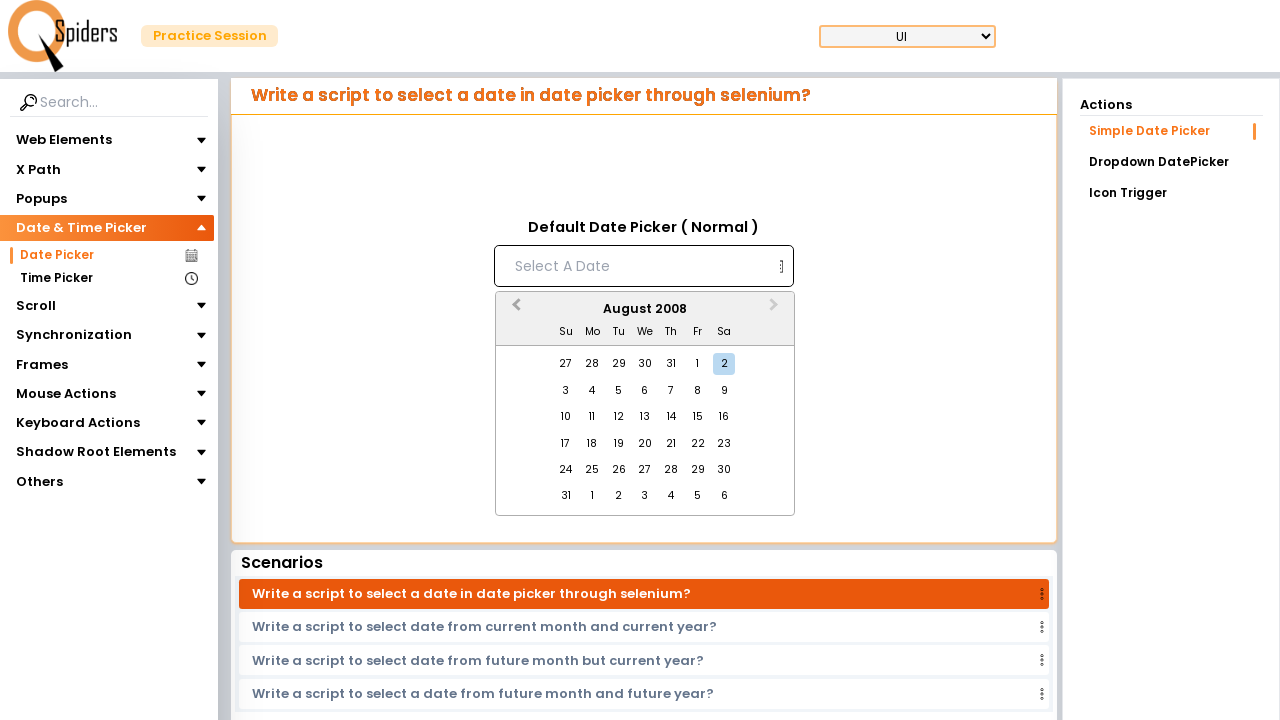

Checked current month: August 2008
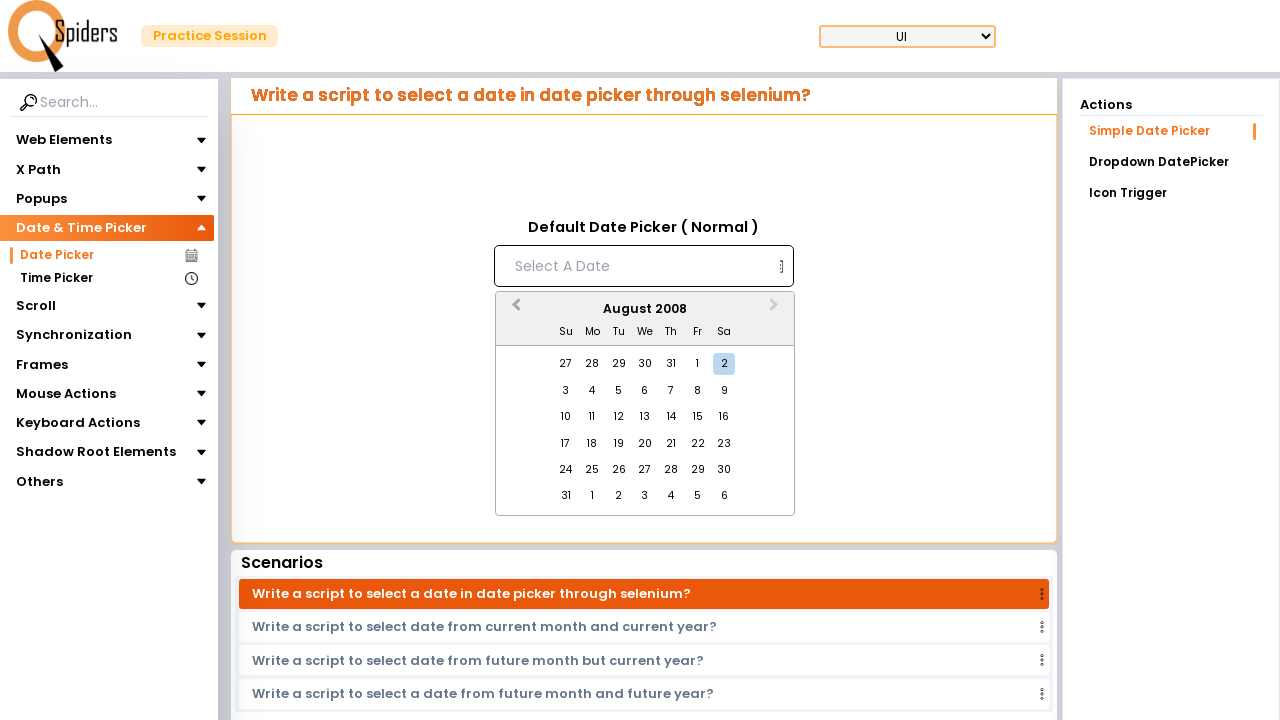

Clicked previous month button to navigate backwards at (514, 310) on button.react-datepicker__navigation.react-datepicker__navigation--previous
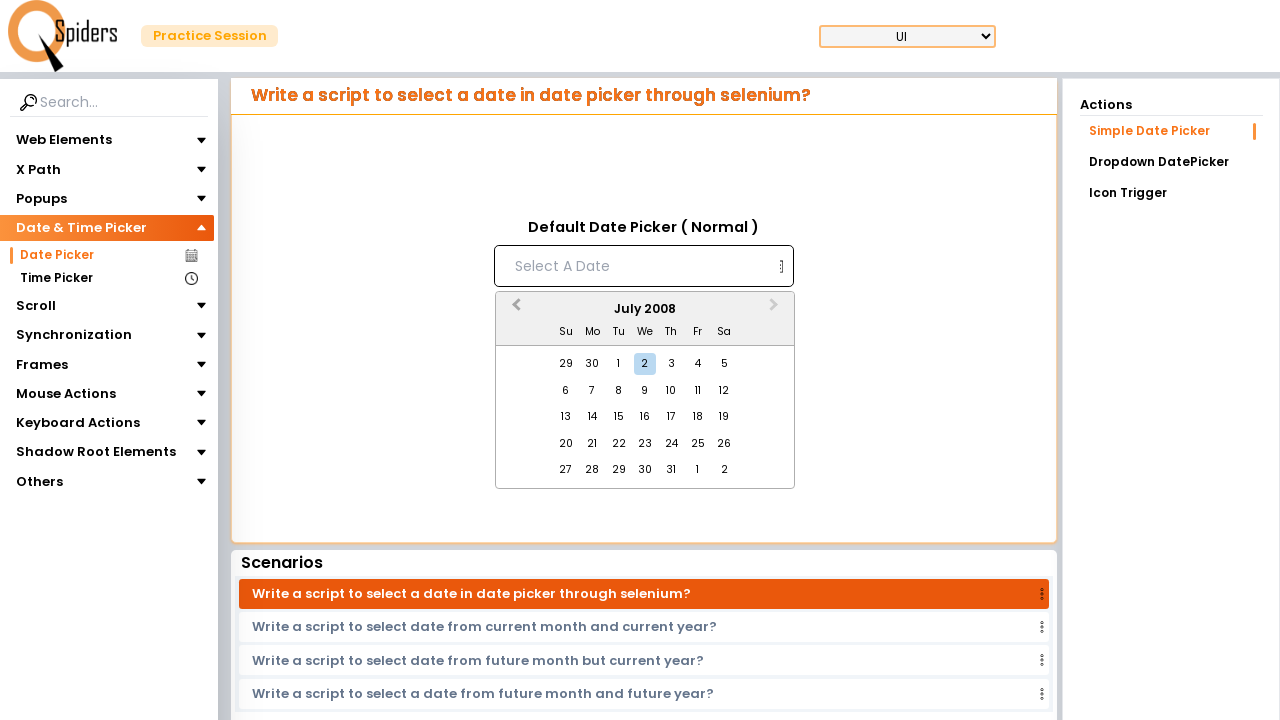

Waited for month navigation animation
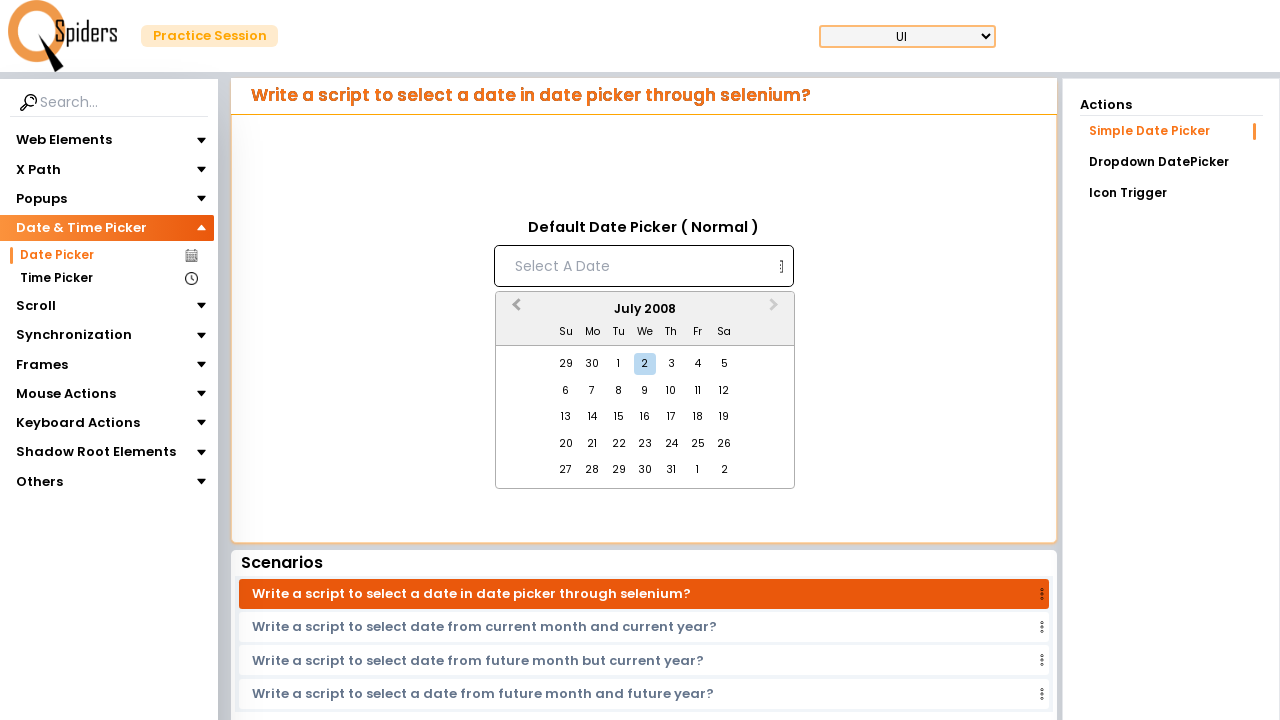

Checked current month: July 2008
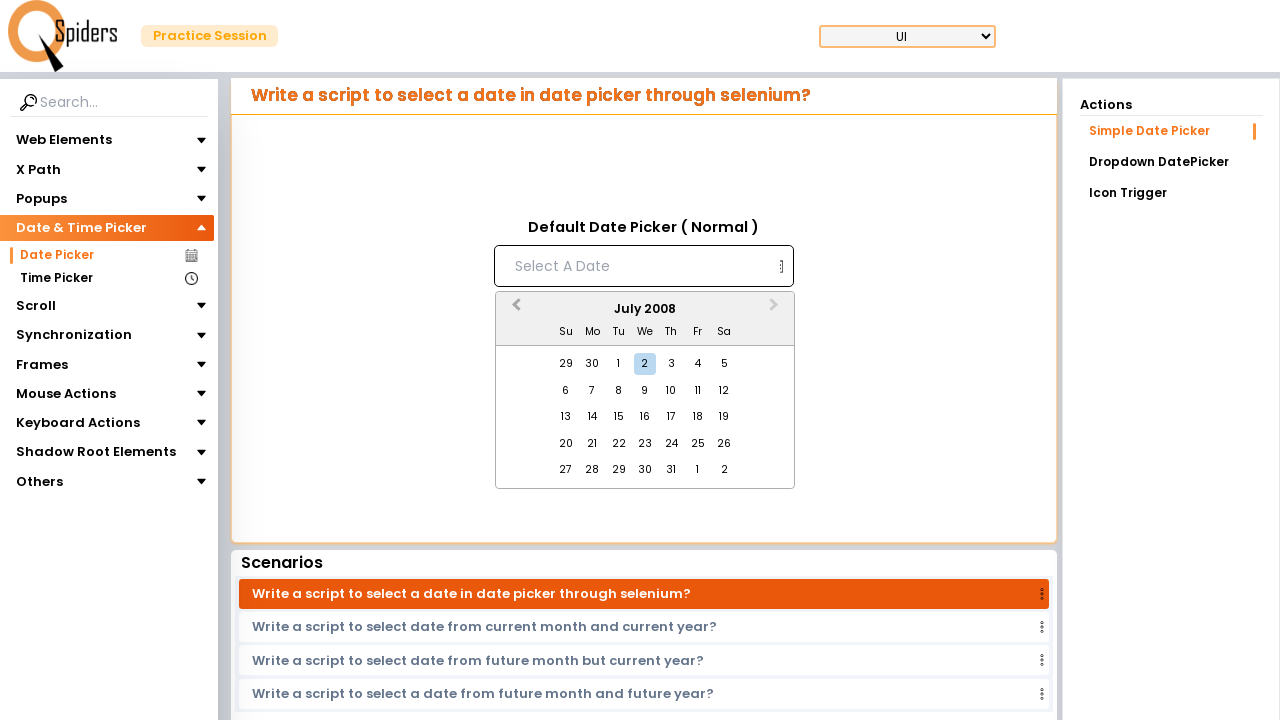

Clicked previous month button to navigate backwards at (514, 310) on button.react-datepicker__navigation.react-datepicker__navigation--previous
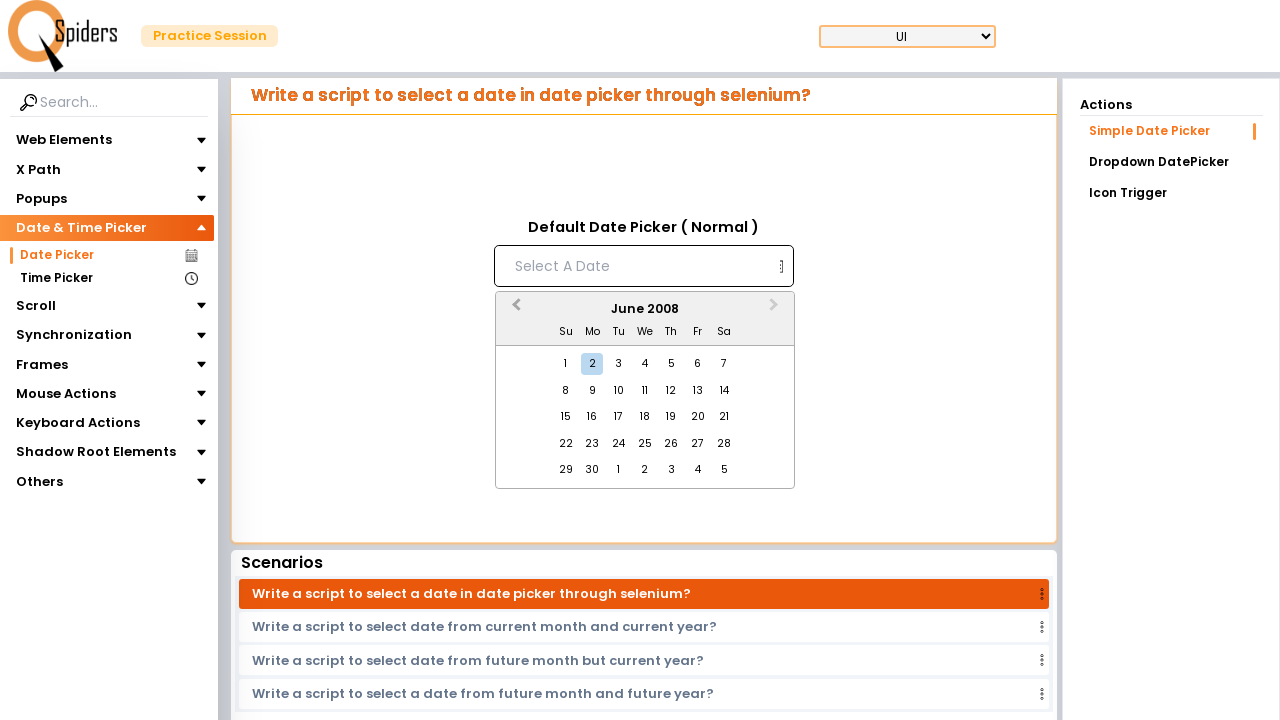

Waited for month navigation animation
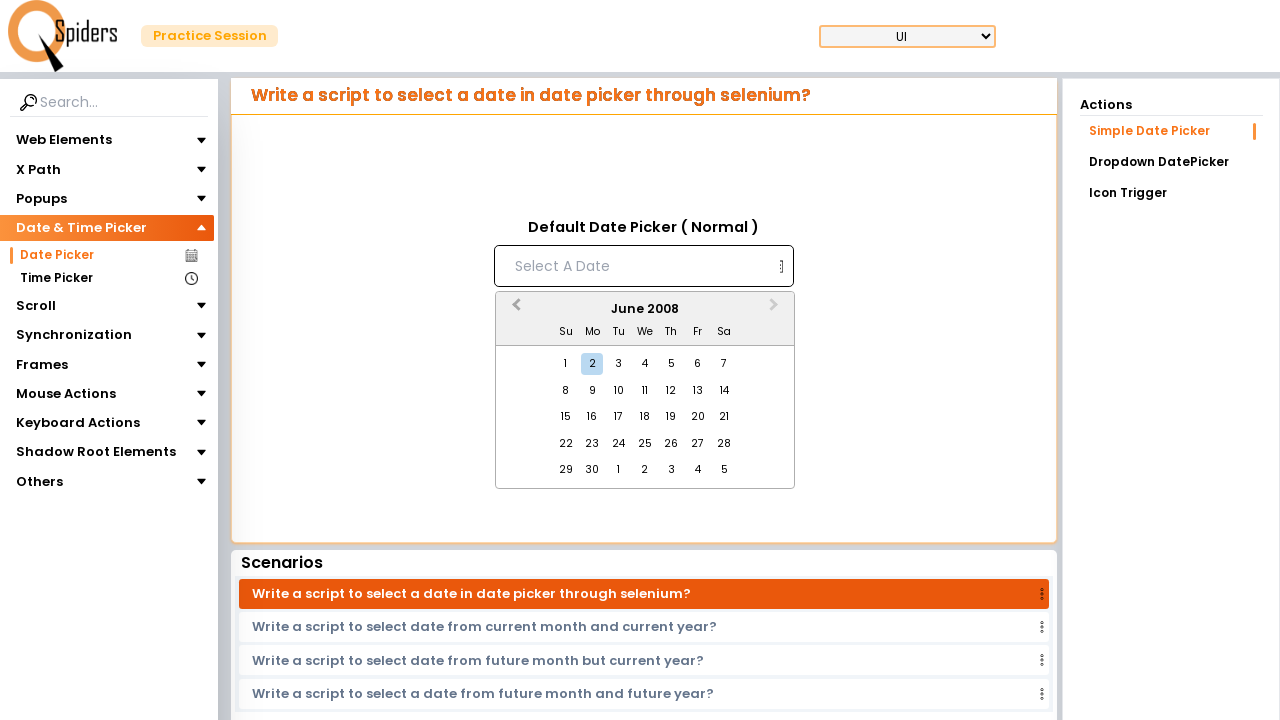

Checked current month: June 2008
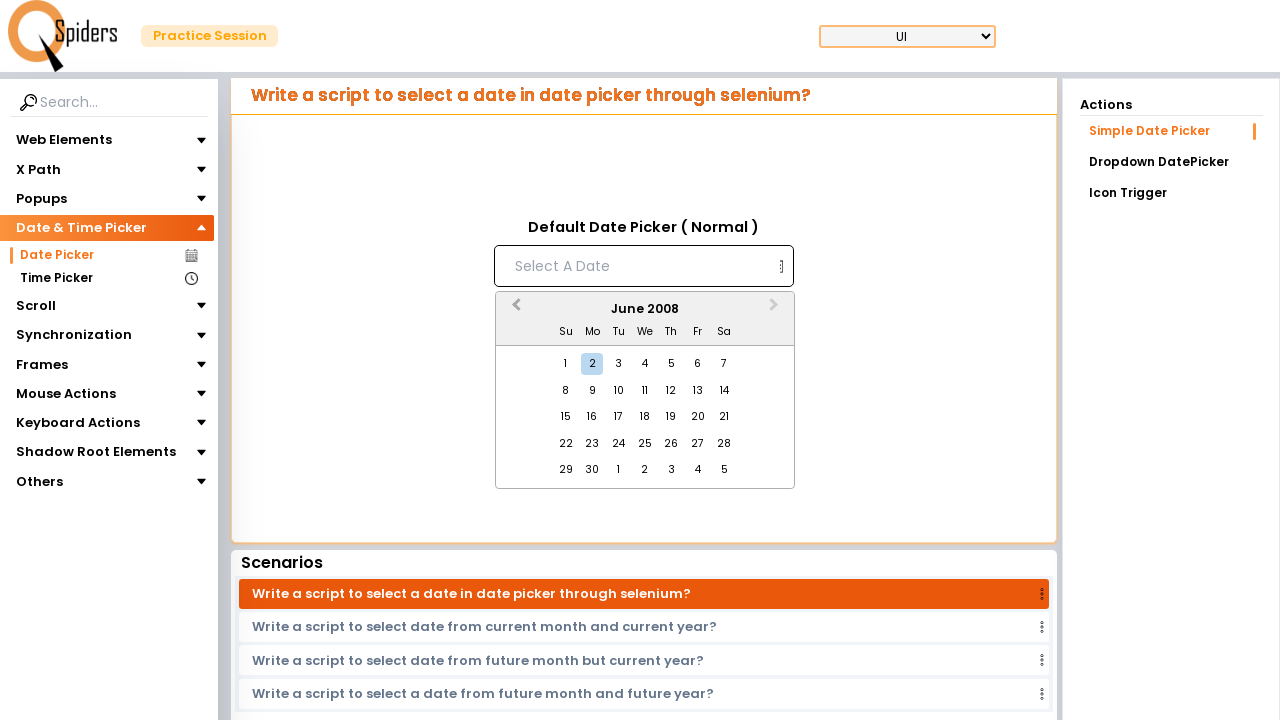

Clicked previous month button to navigate backwards at (514, 310) on button.react-datepicker__navigation.react-datepicker__navigation--previous
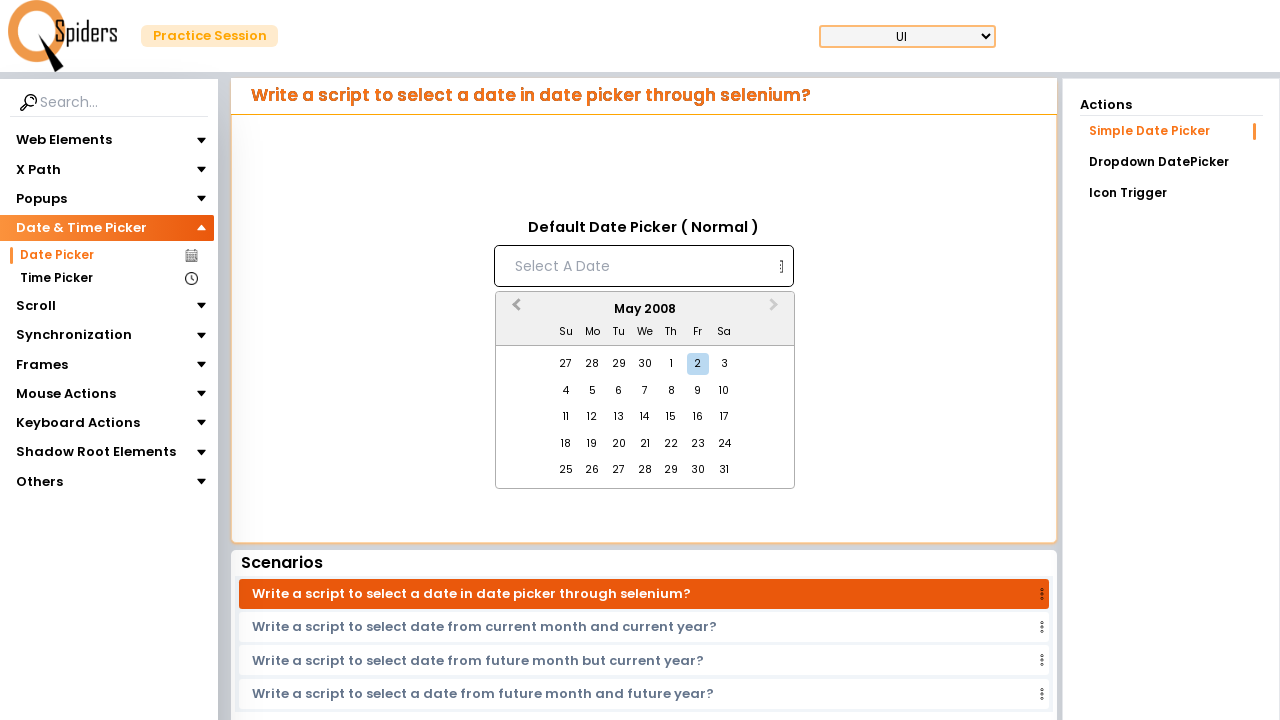

Waited for month navigation animation
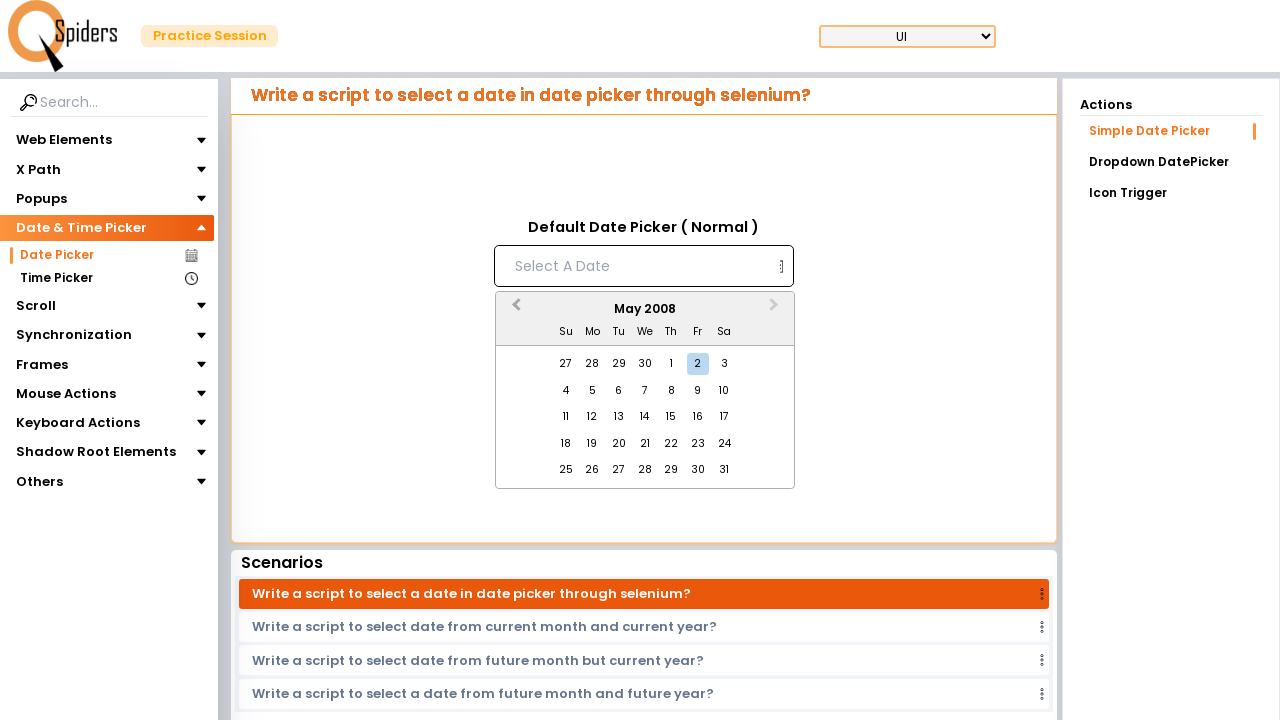

Checked current month: May 2008
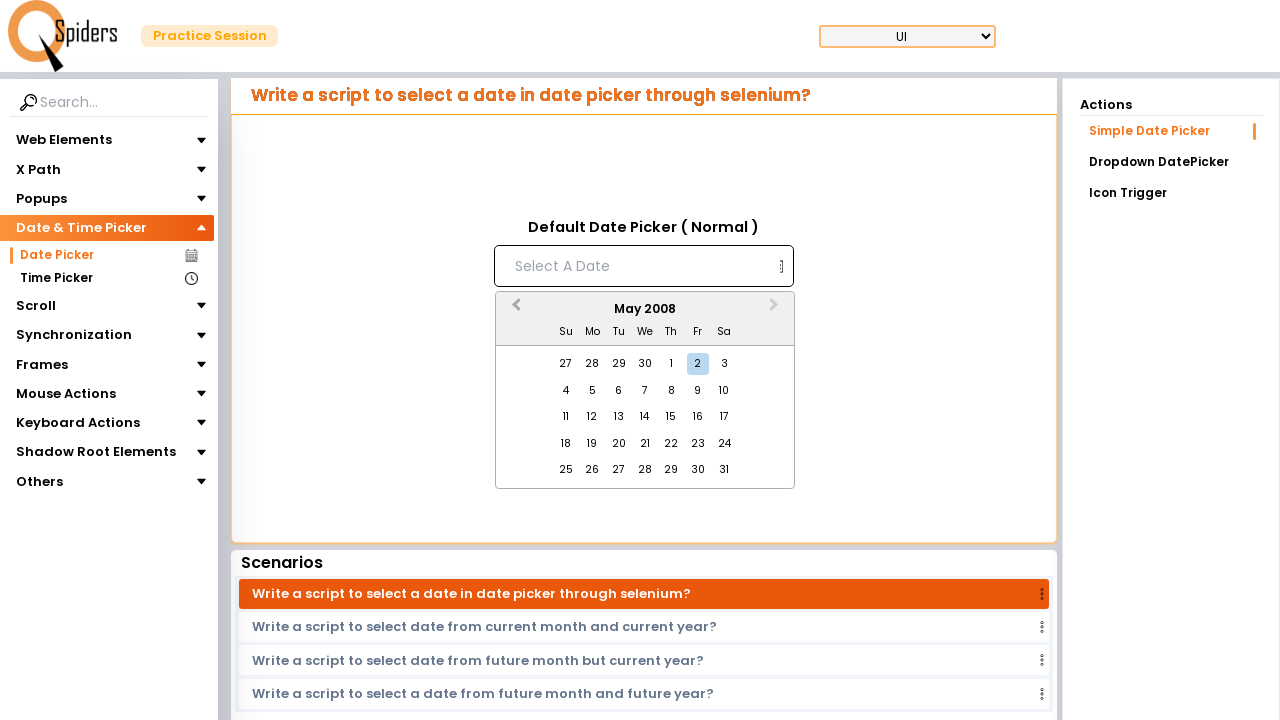

Clicked previous month button to navigate backwards at (514, 310) on button.react-datepicker__navigation.react-datepicker__navigation--previous
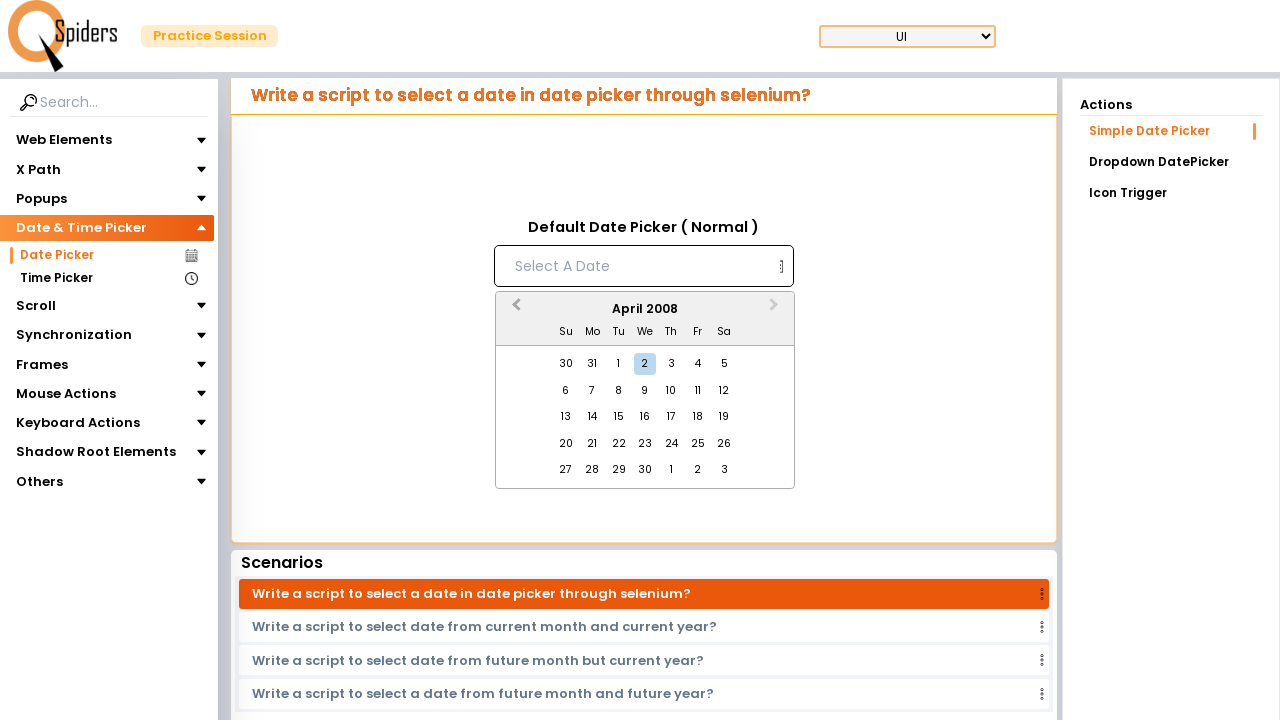

Waited for month navigation animation
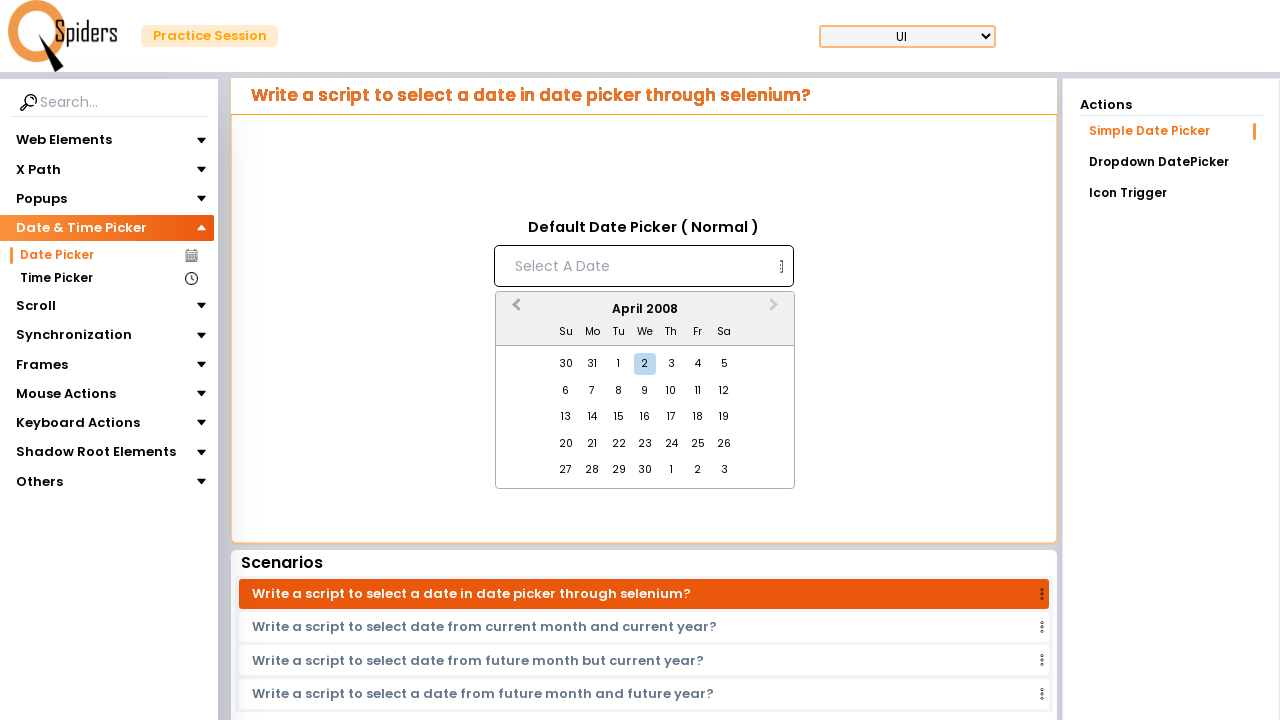

Checked current month: April 2008
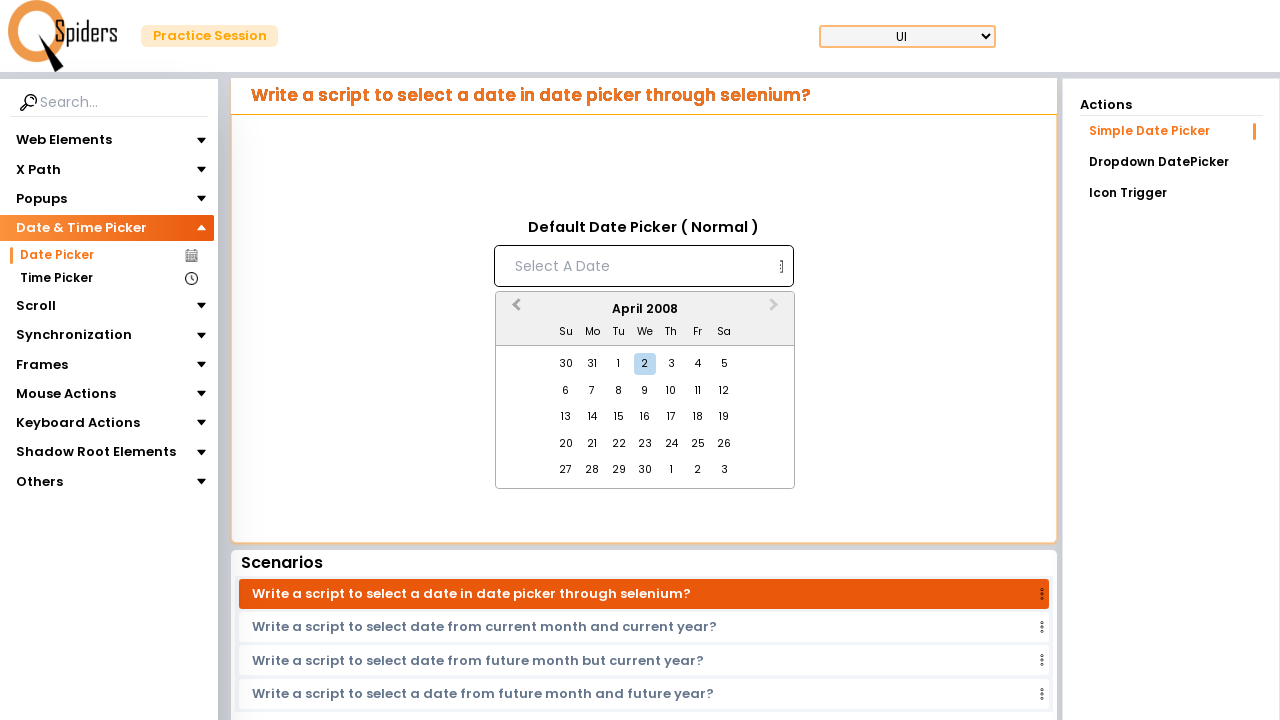

Clicked previous month button to navigate backwards at (514, 310) on button.react-datepicker__navigation.react-datepicker__navigation--previous
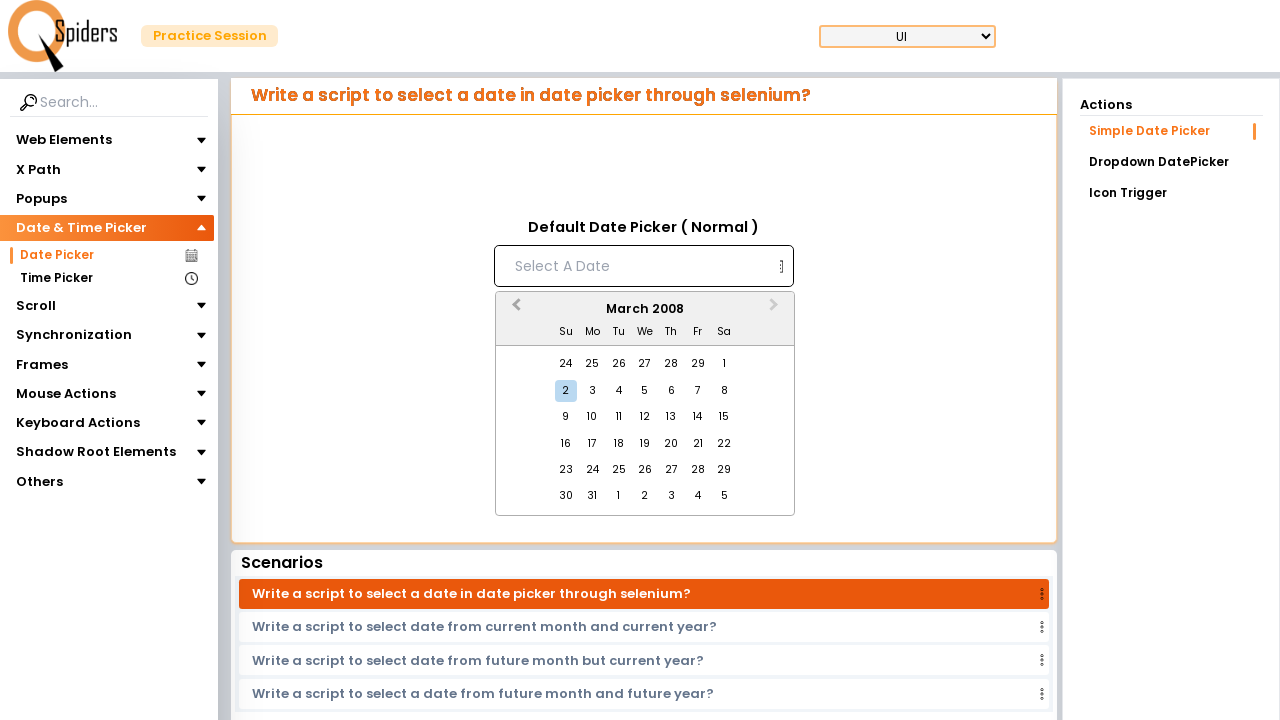

Waited for month navigation animation
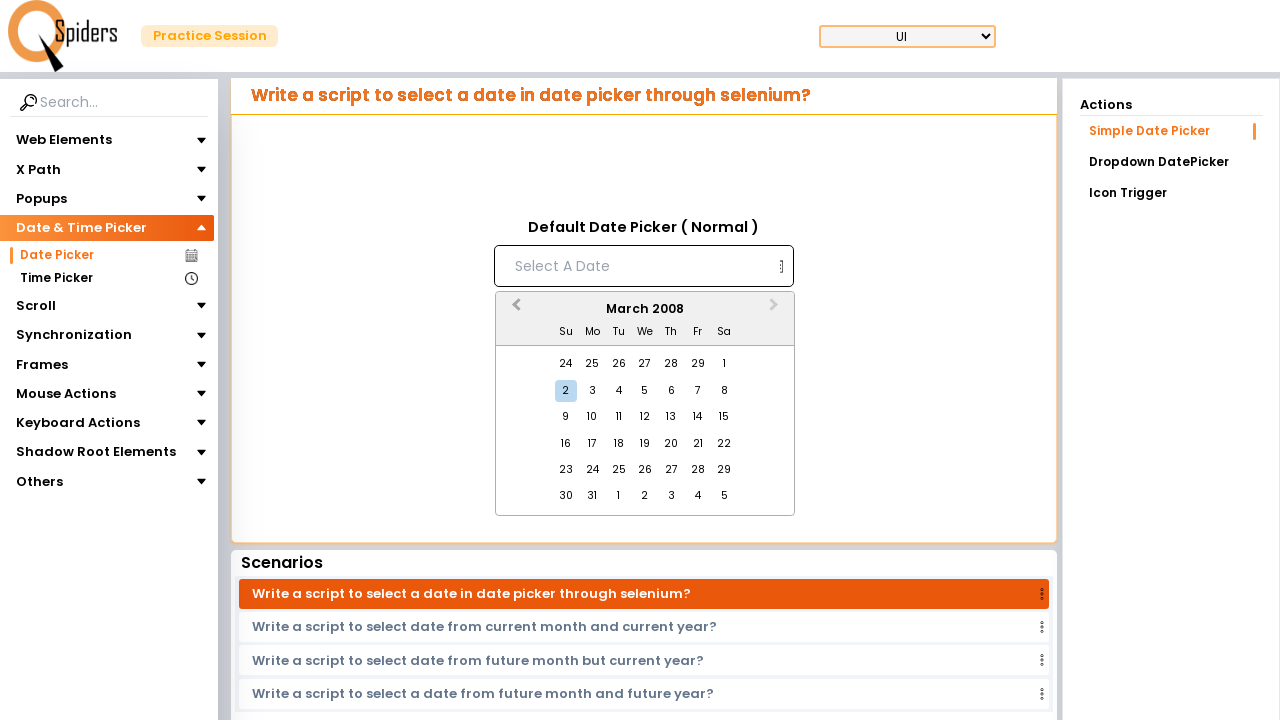

Checked current month: March 2008
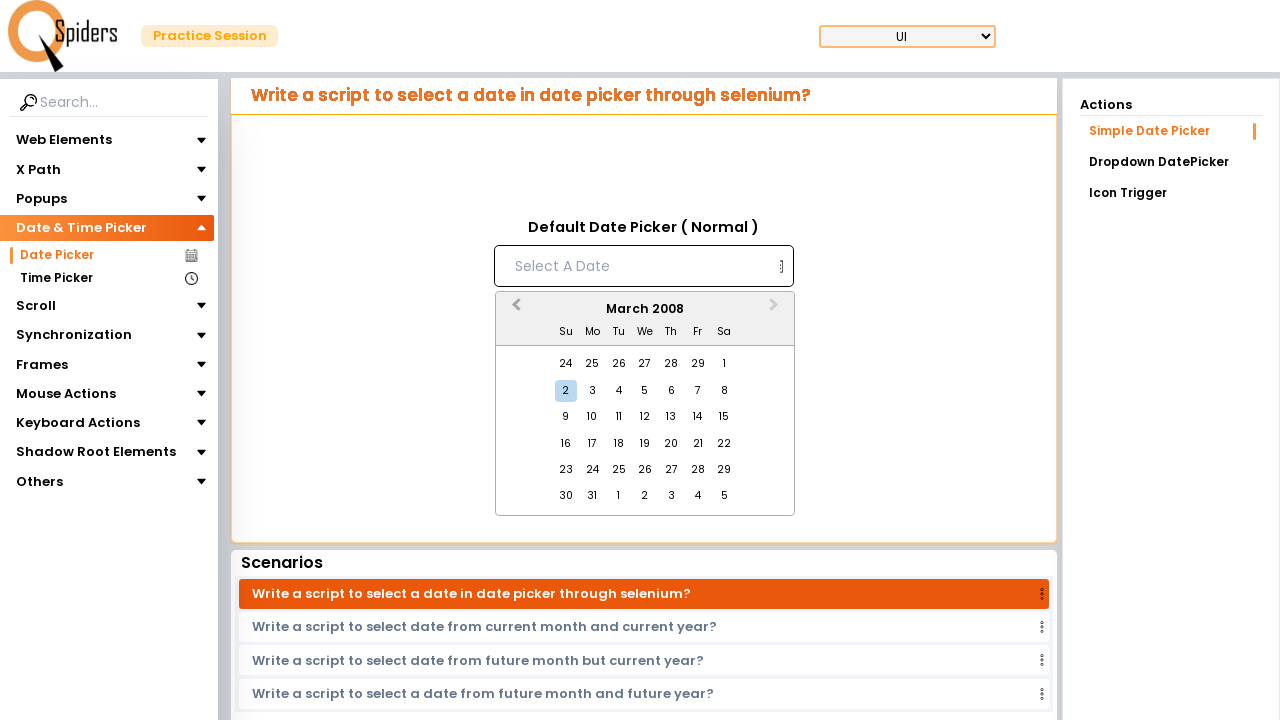

Clicked previous month button to navigate backwards at (514, 310) on button.react-datepicker__navigation.react-datepicker__navigation--previous
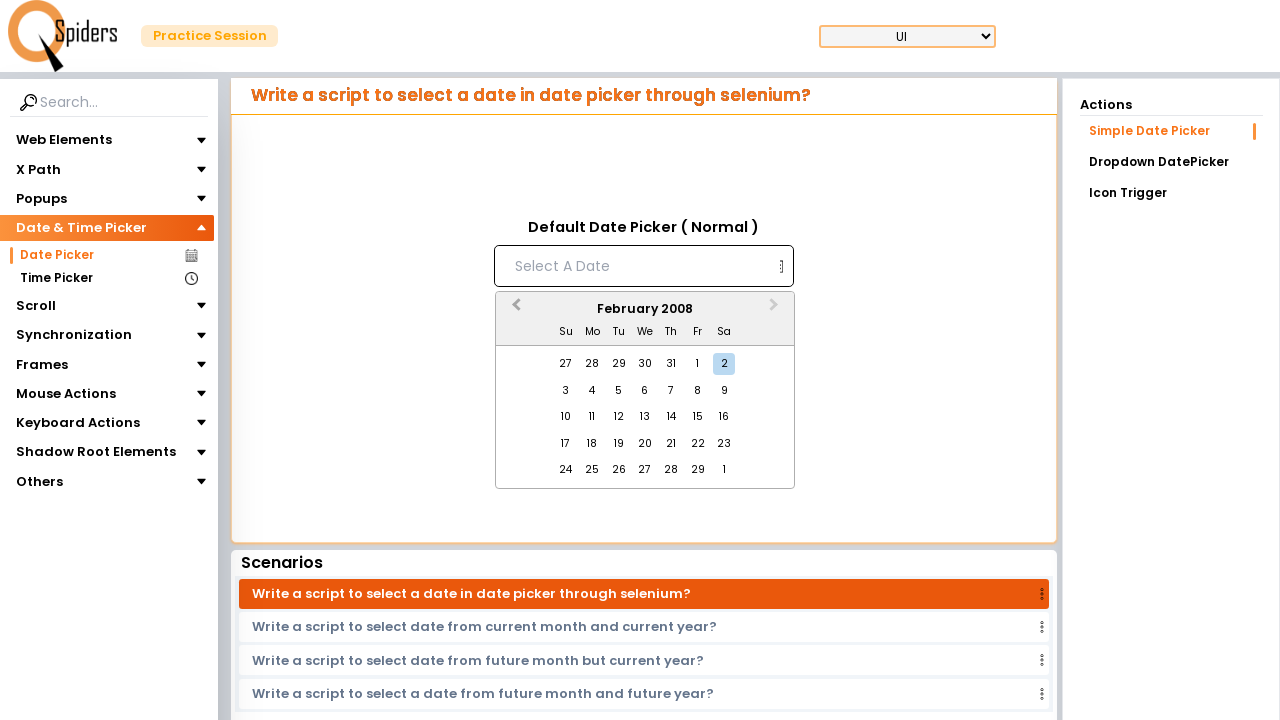

Waited for month navigation animation
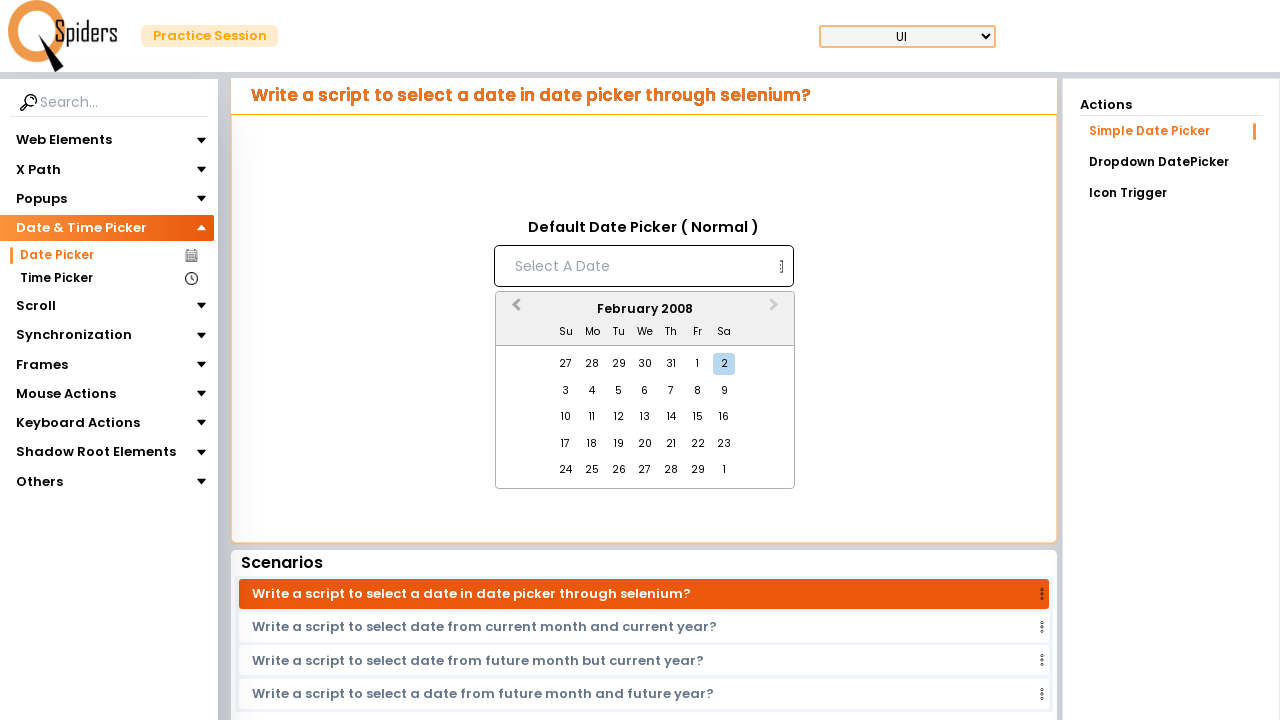

Checked current month: February 2008
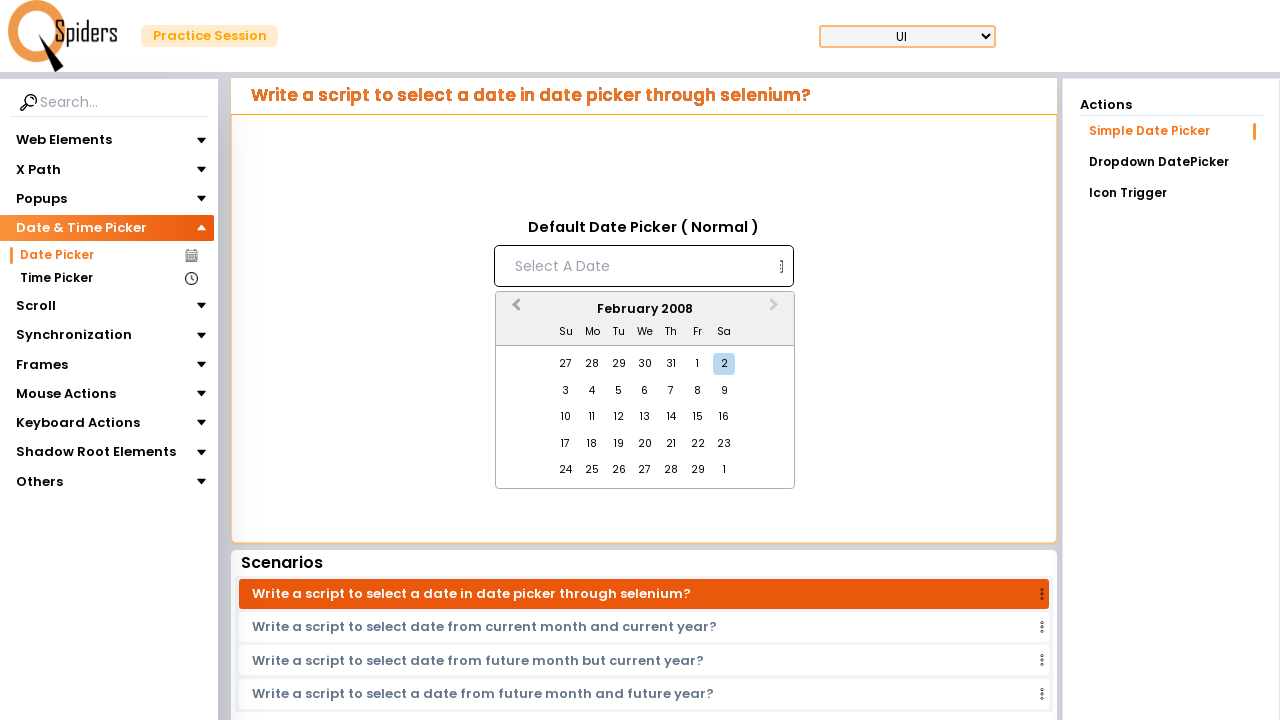

Clicked previous month button to navigate backwards at (514, 310) on button.react-datepicker__navigation.react-datepicker__navigation--previous
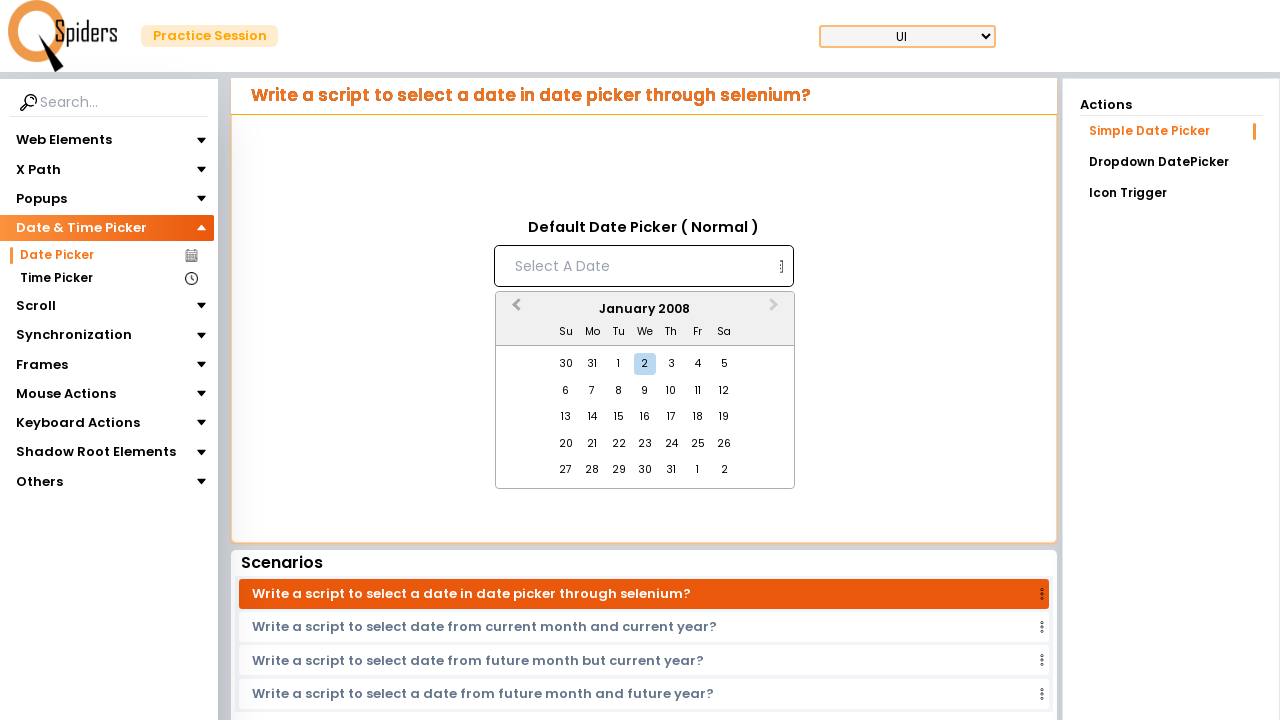

Waited for month navigation animation
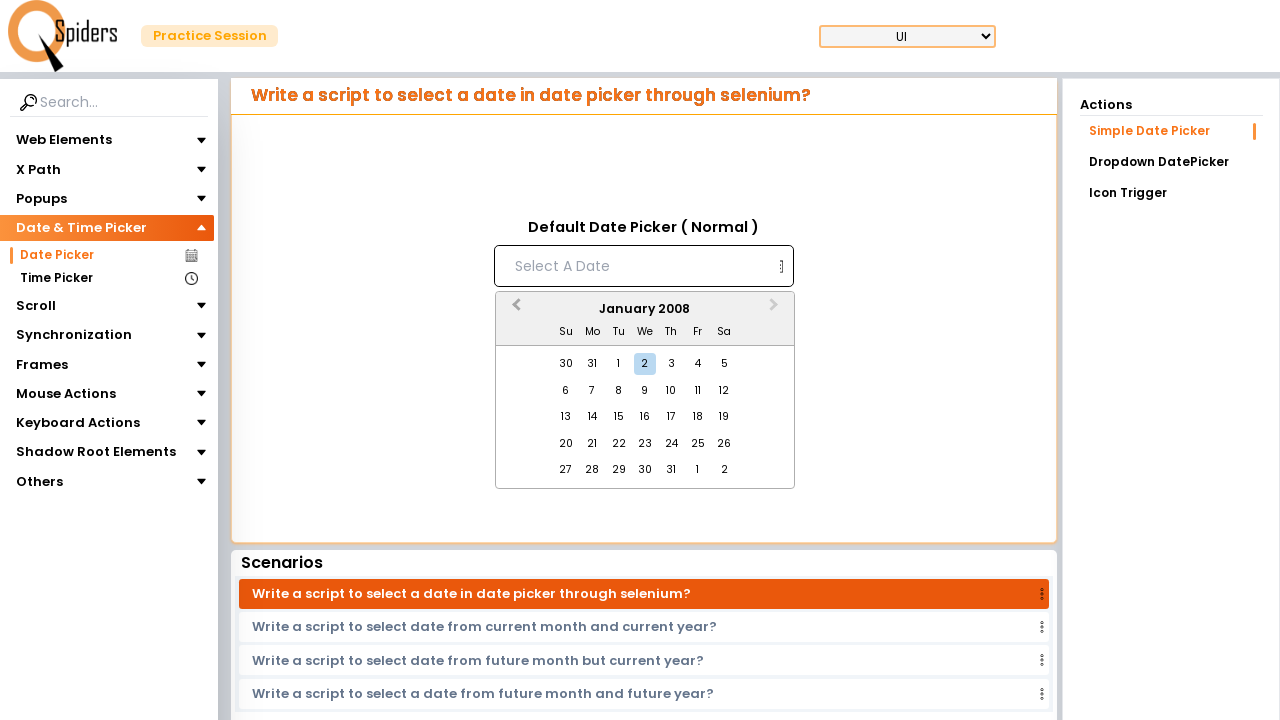

Checked current month: January 2008
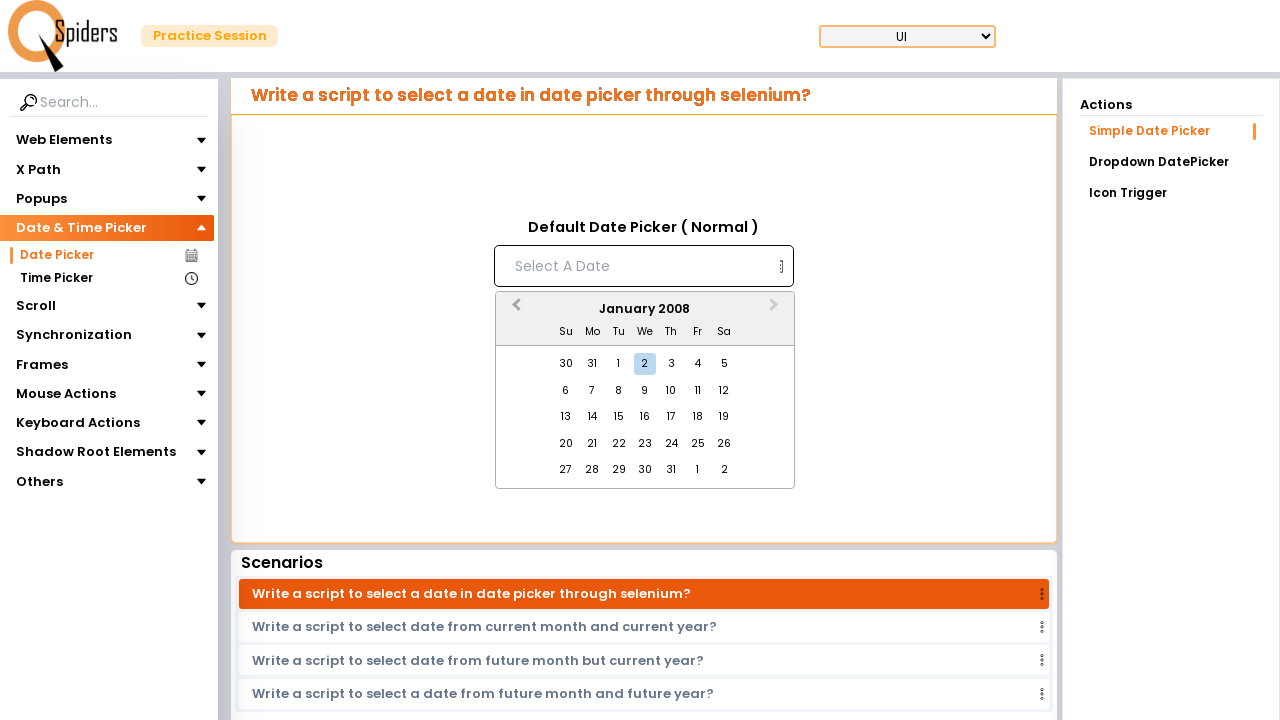

Clicked previous month button to navigate backwards at (514, 310) on button.react-datepicker__navigation.react-datepicker__navigation--previous
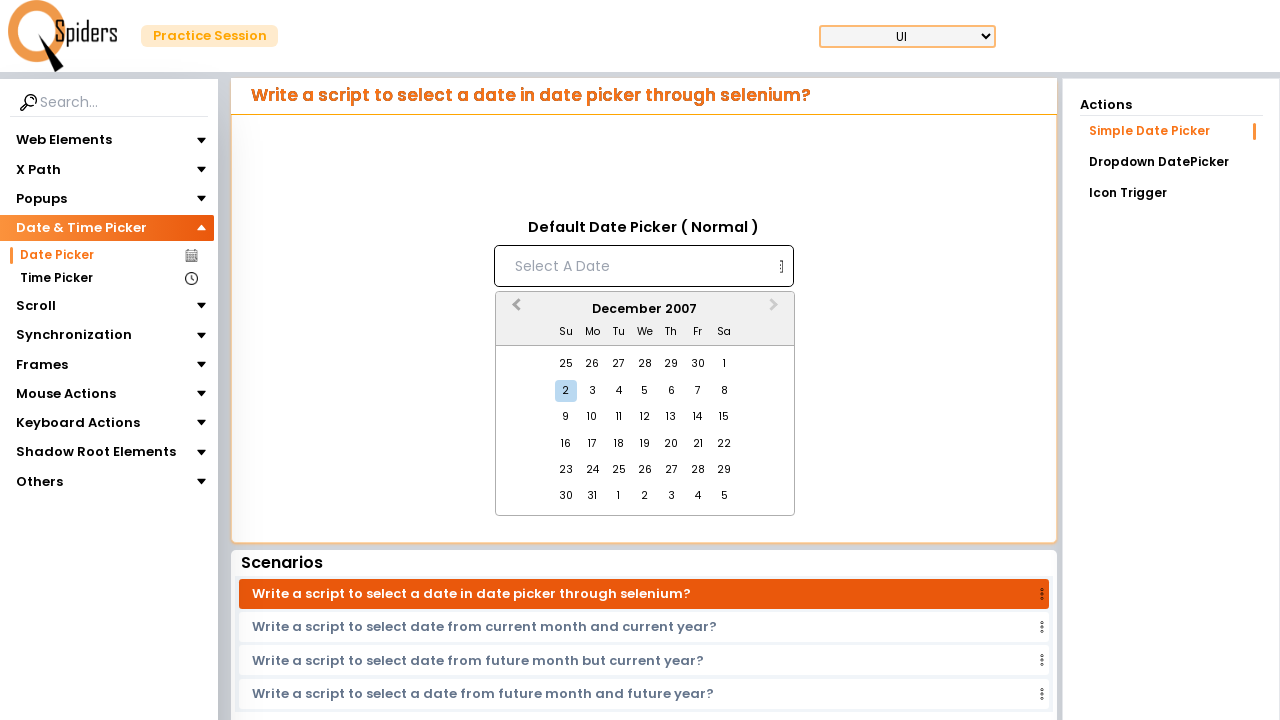

Waited for month navigation animation
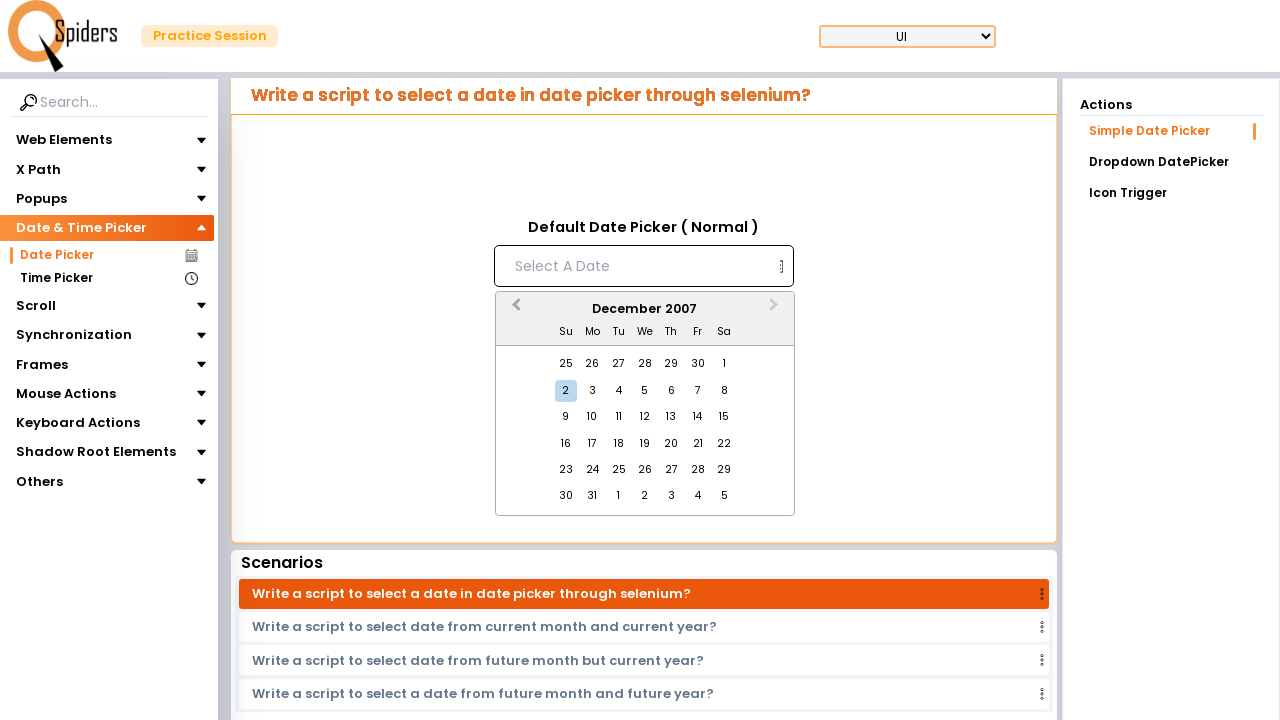

Checked current month: December 2007
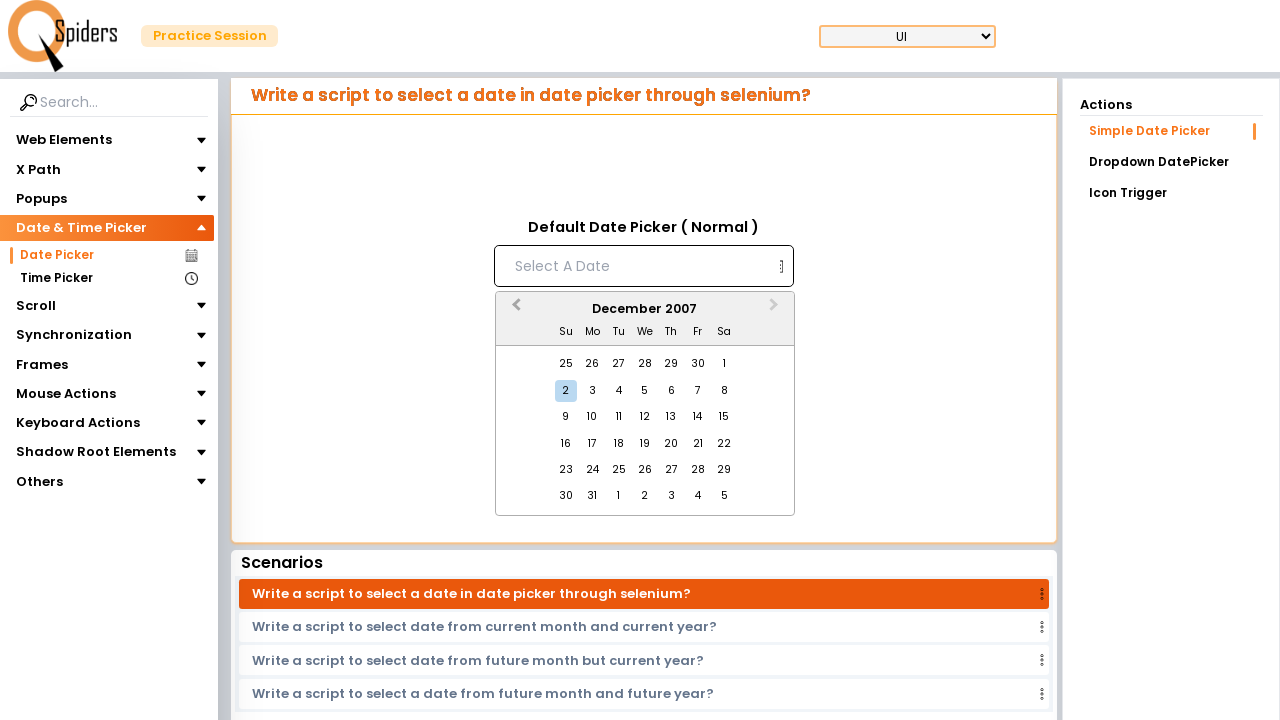

Clicked previous month button to navigate backwards at (514, 310) on button.react-datepicker__navigation.react-datepicker__navigation--previous
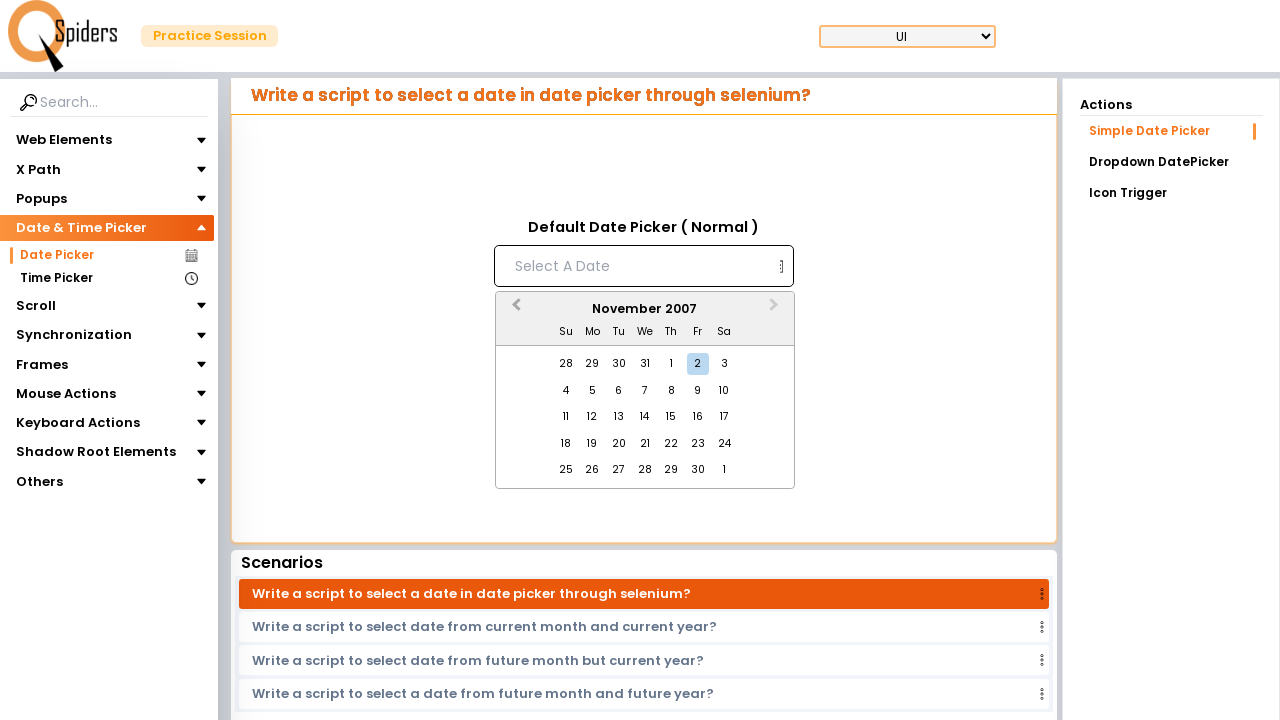

Waited for month navigation animation
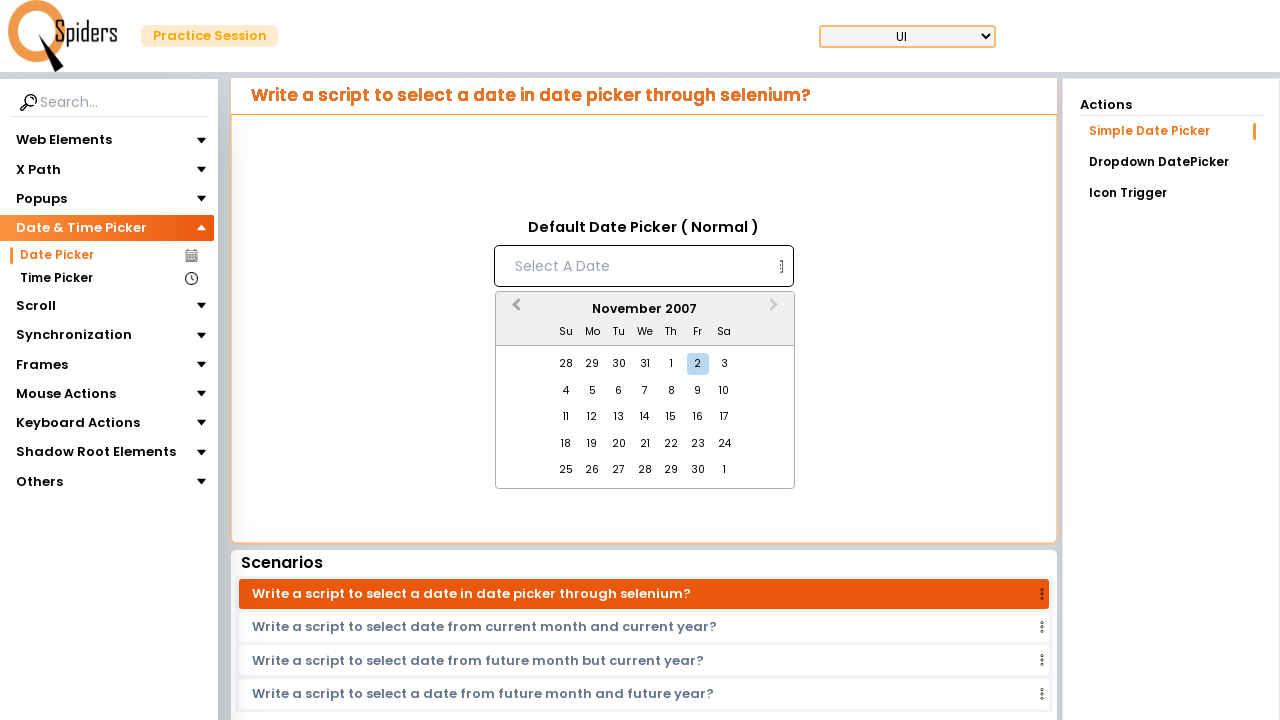

Checked current month: November 2007
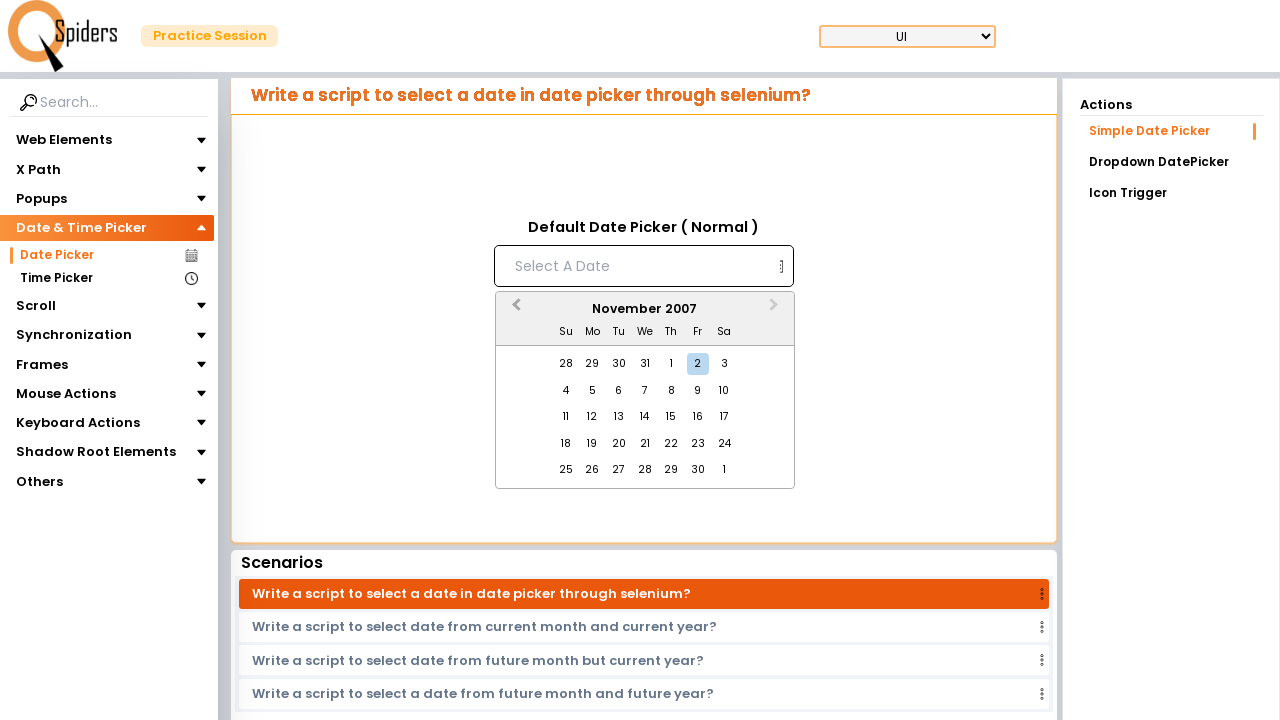

Clicked previous month button to navigate backwards at (514, 310) on button.react-datepicker__navigation.react-datepicker__navigation--previous
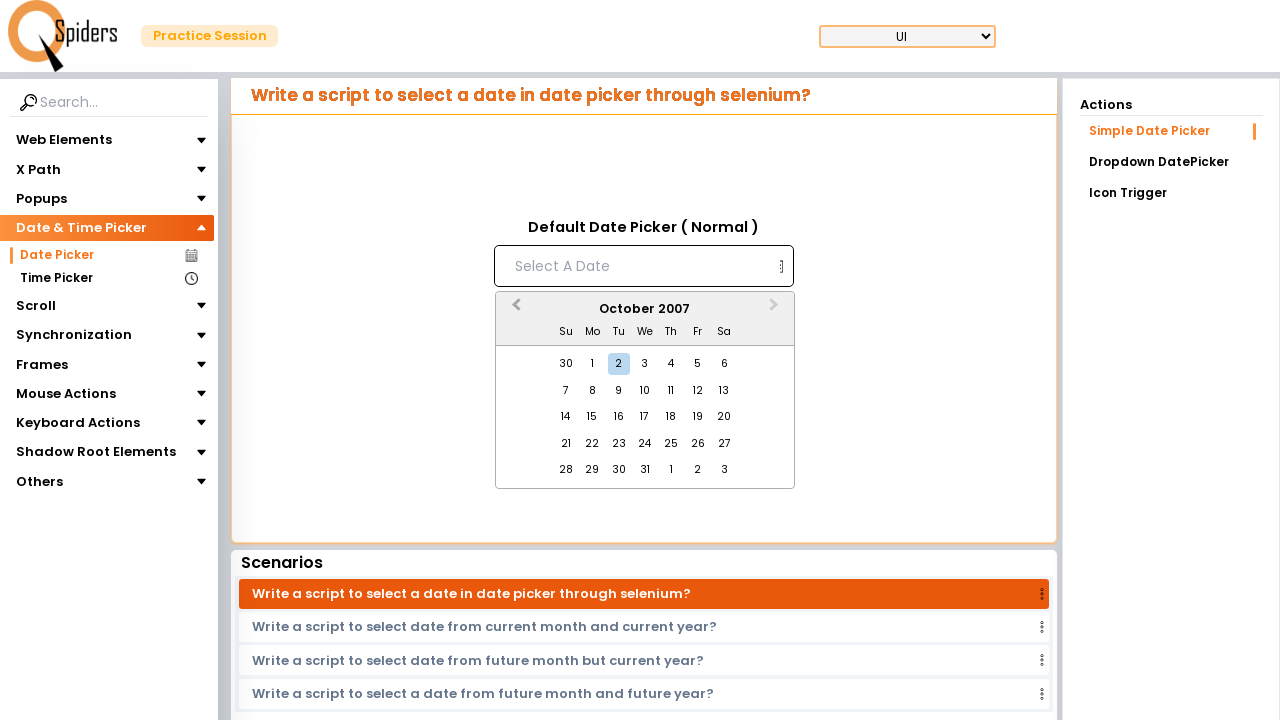

Waited for month navigation animation
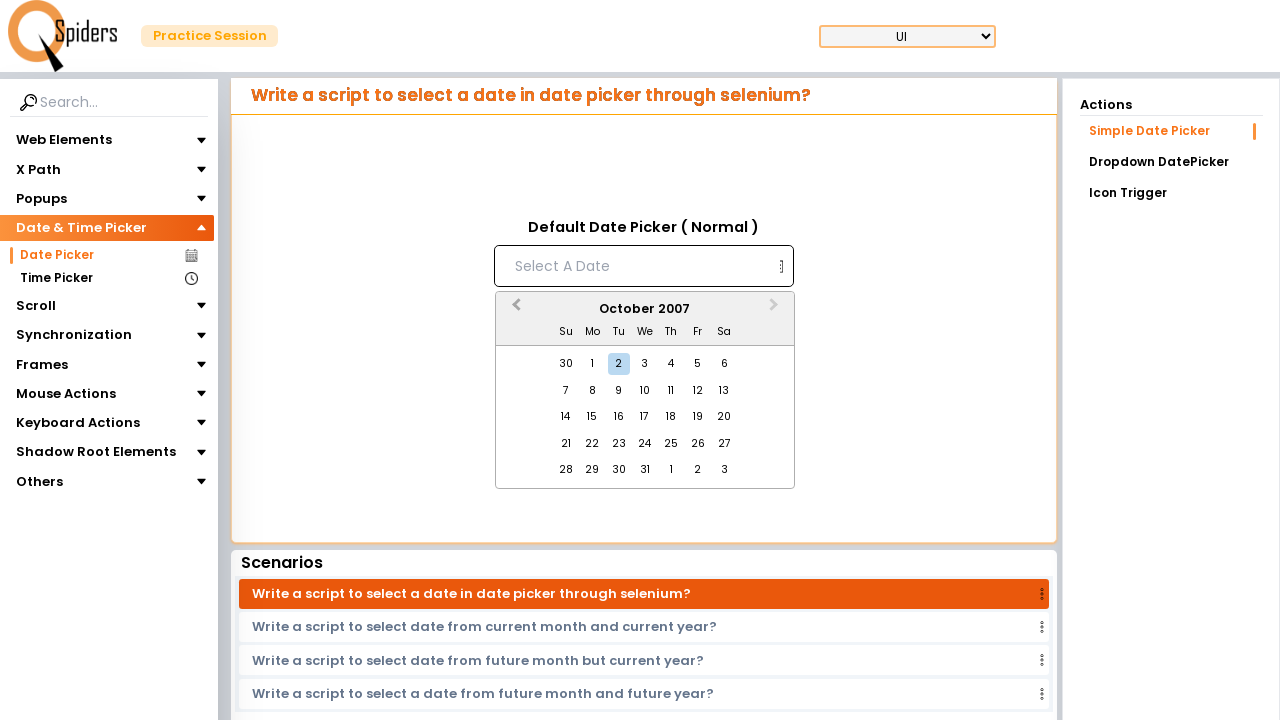

Checked current month: October 2007
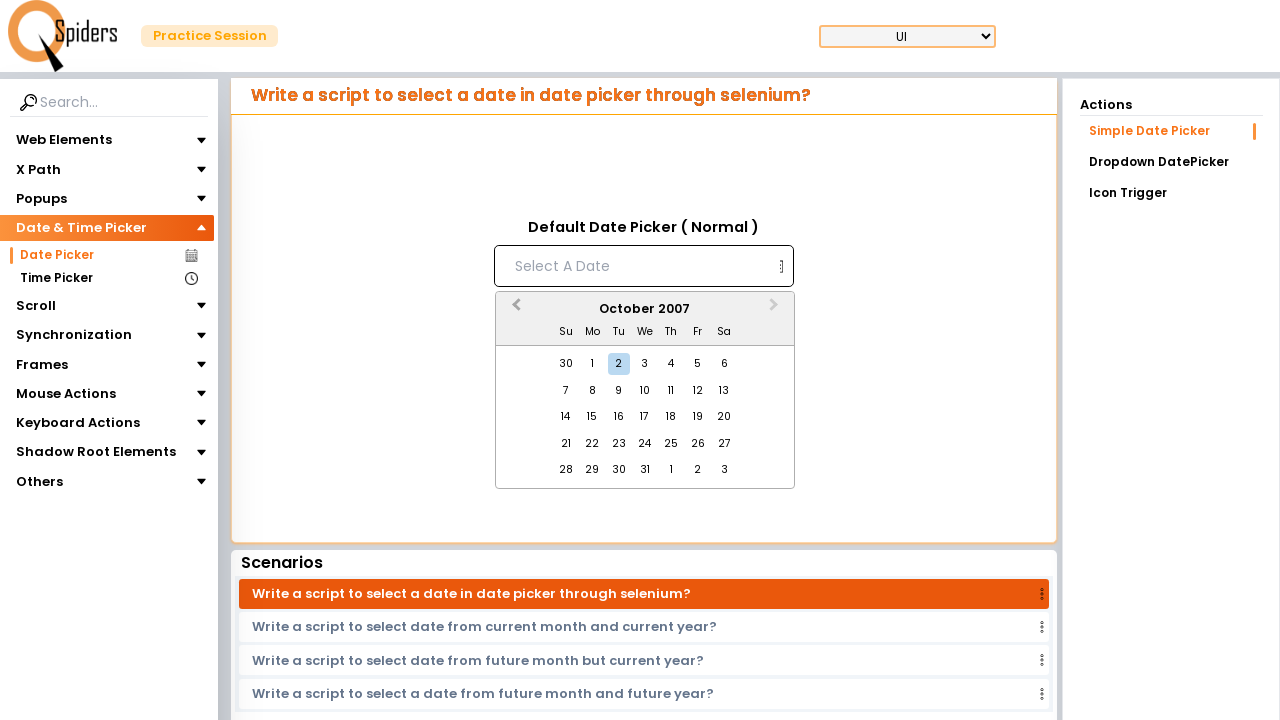

Clicked previous month button to navigate backwards at (514, 310) on button.react-datepicker__navigation.react-datepicker__navigation--previous
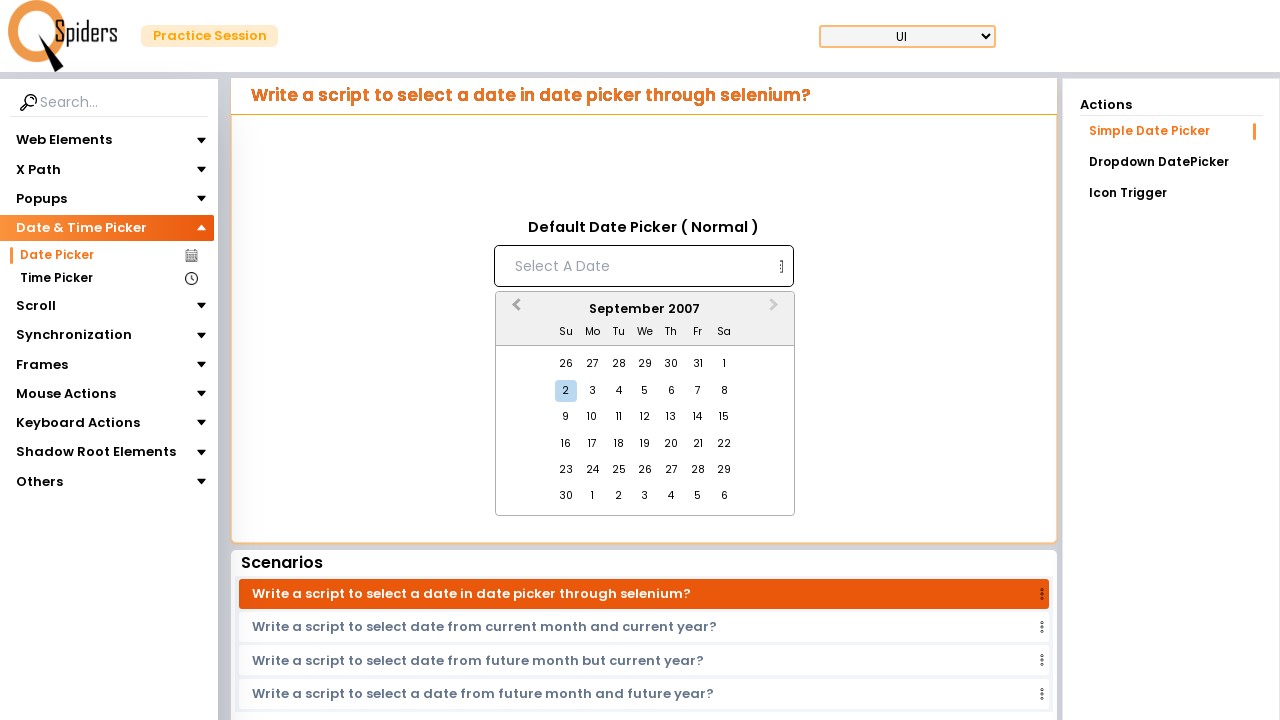

Waited for month navigation animation
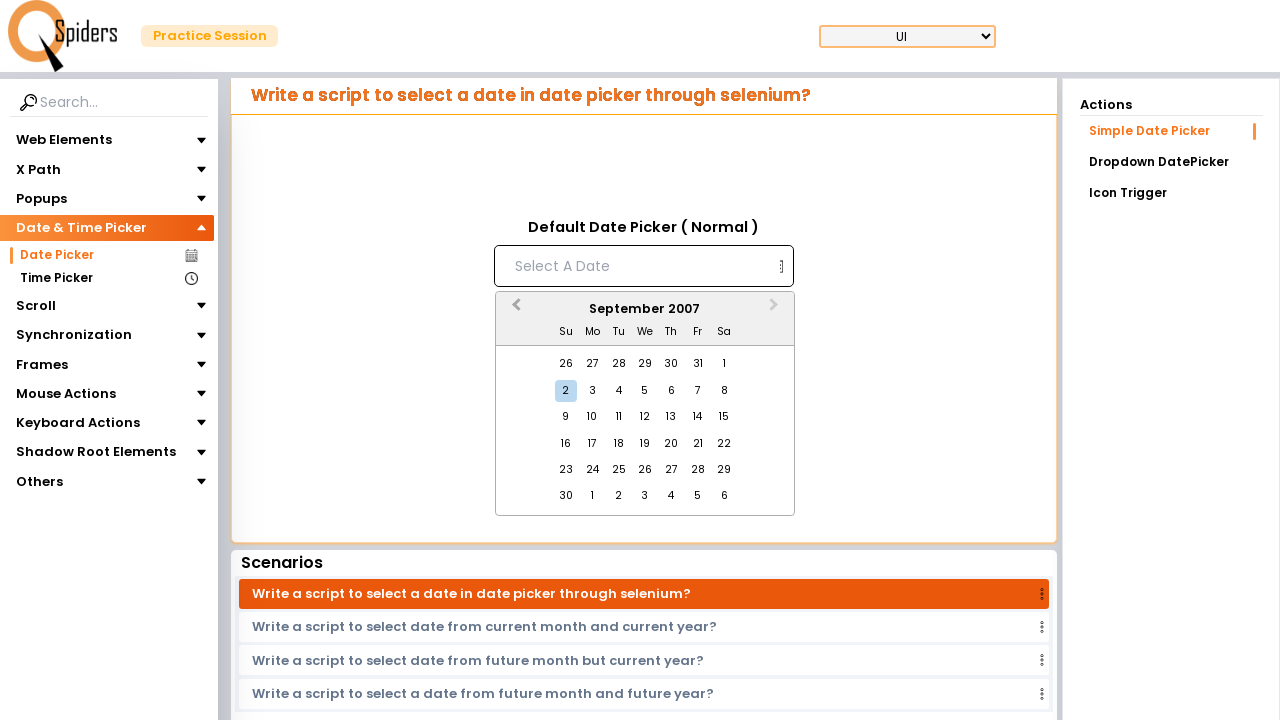

Checked current month: September 2007
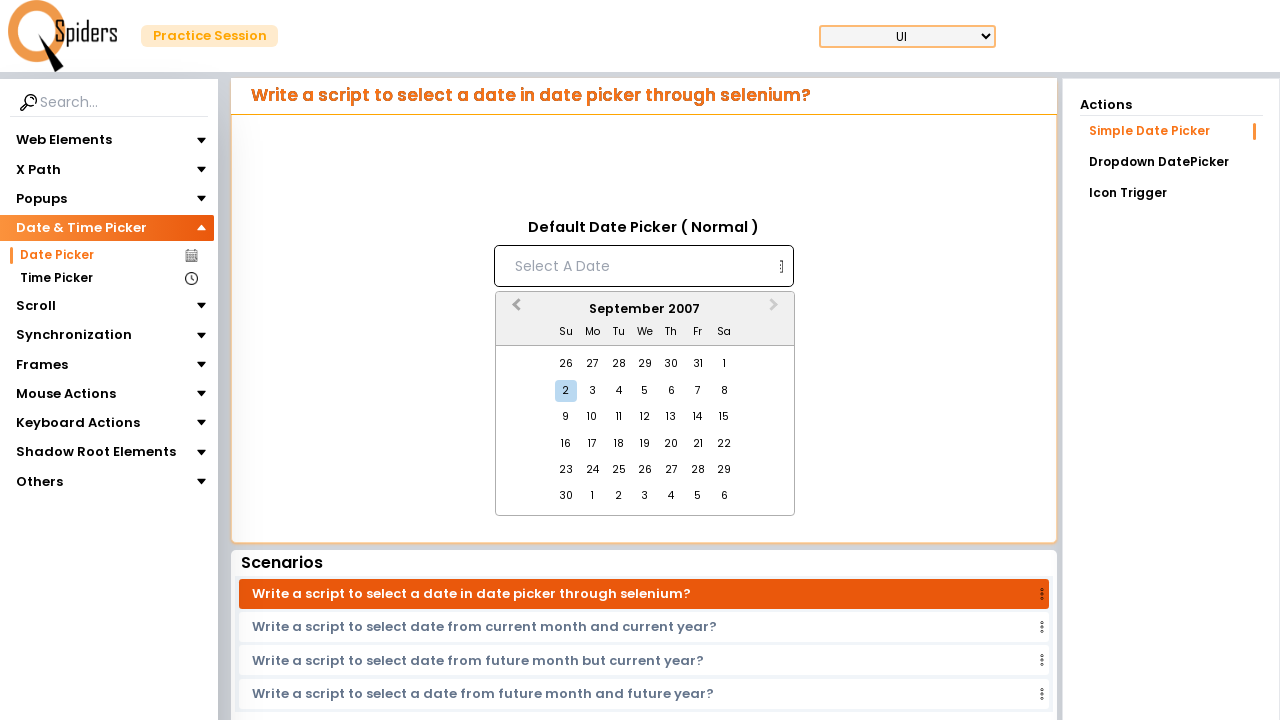

Clicked previous month button to navigate backwards at (514, 310) on button.react-datepicker__navigation.react-datepicker__navigation--previous
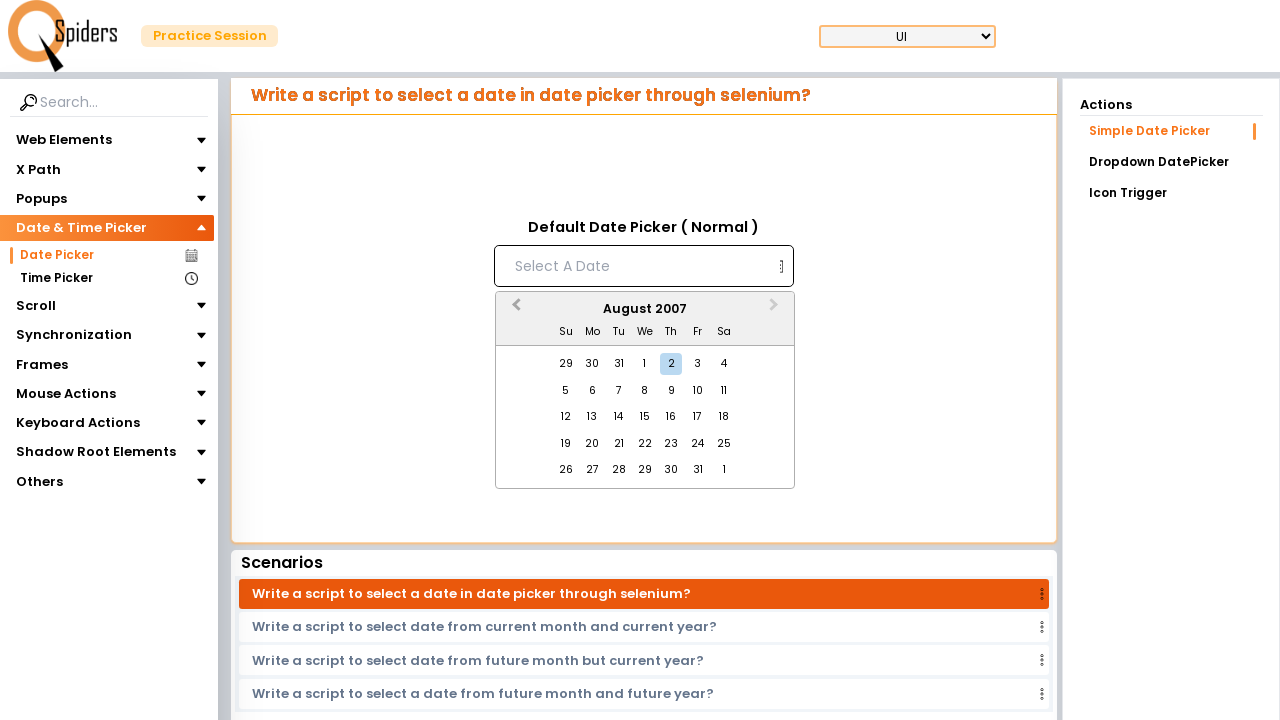

Waited for month navigation animation
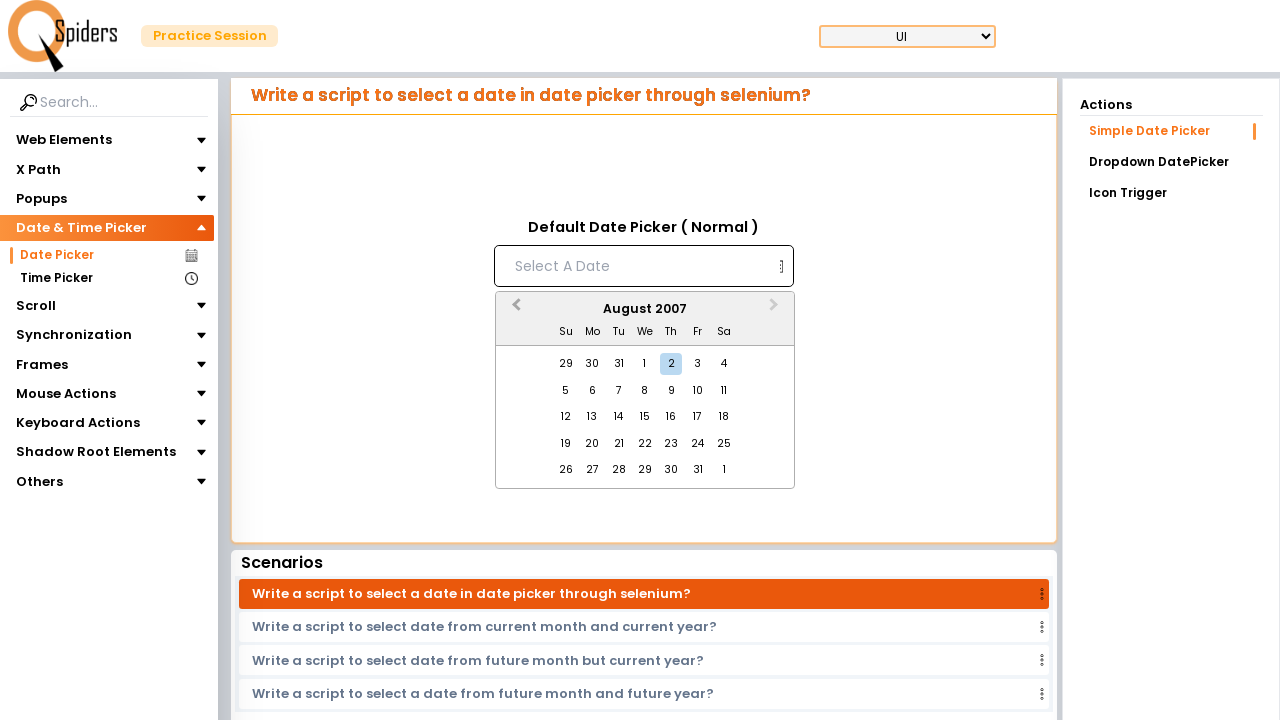

Checked current month: August 2007
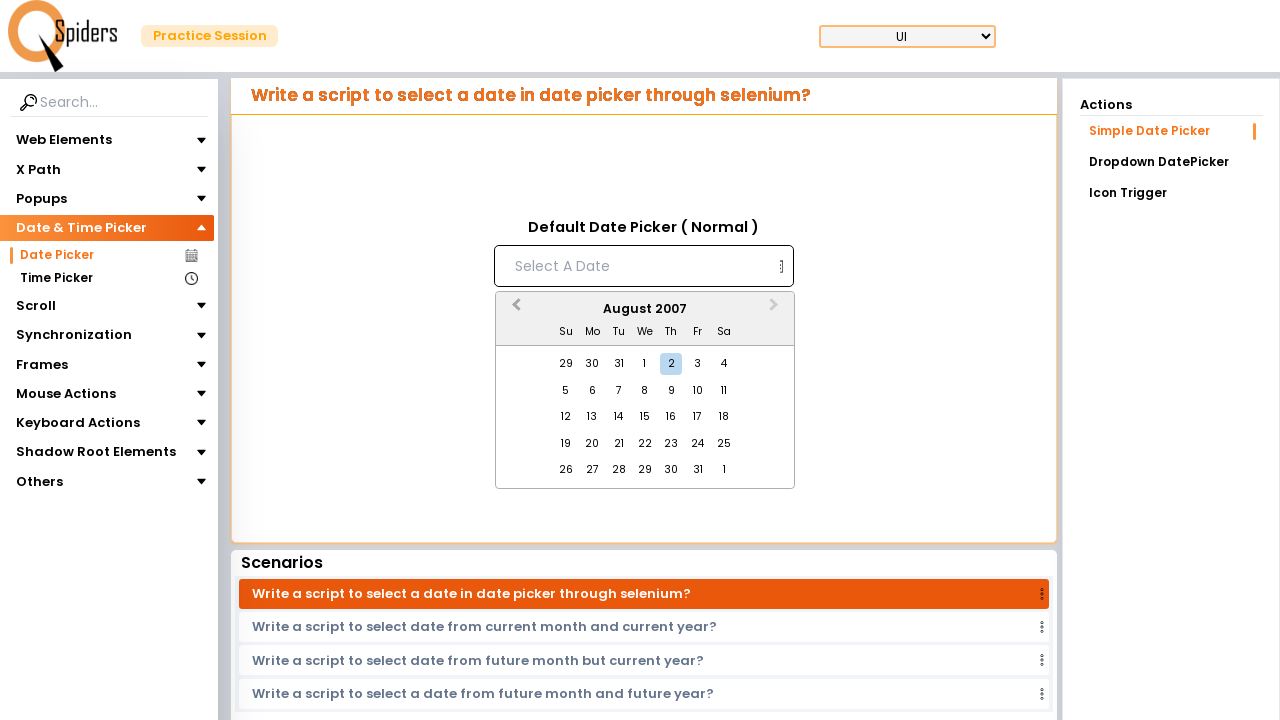

Clicked previous month button to navigate backwards at (514, 310) on button.react-datepicker__navigation.react-datepicker__navigation--previous
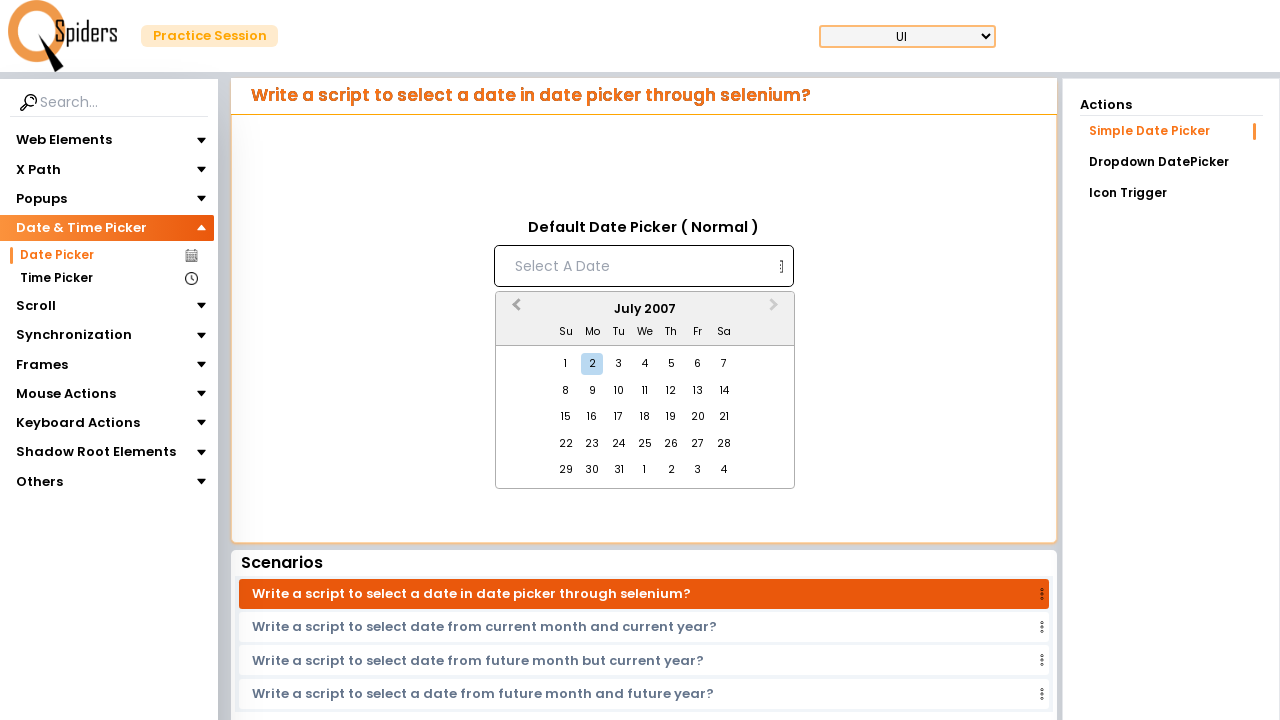

Waited for month navigation animation
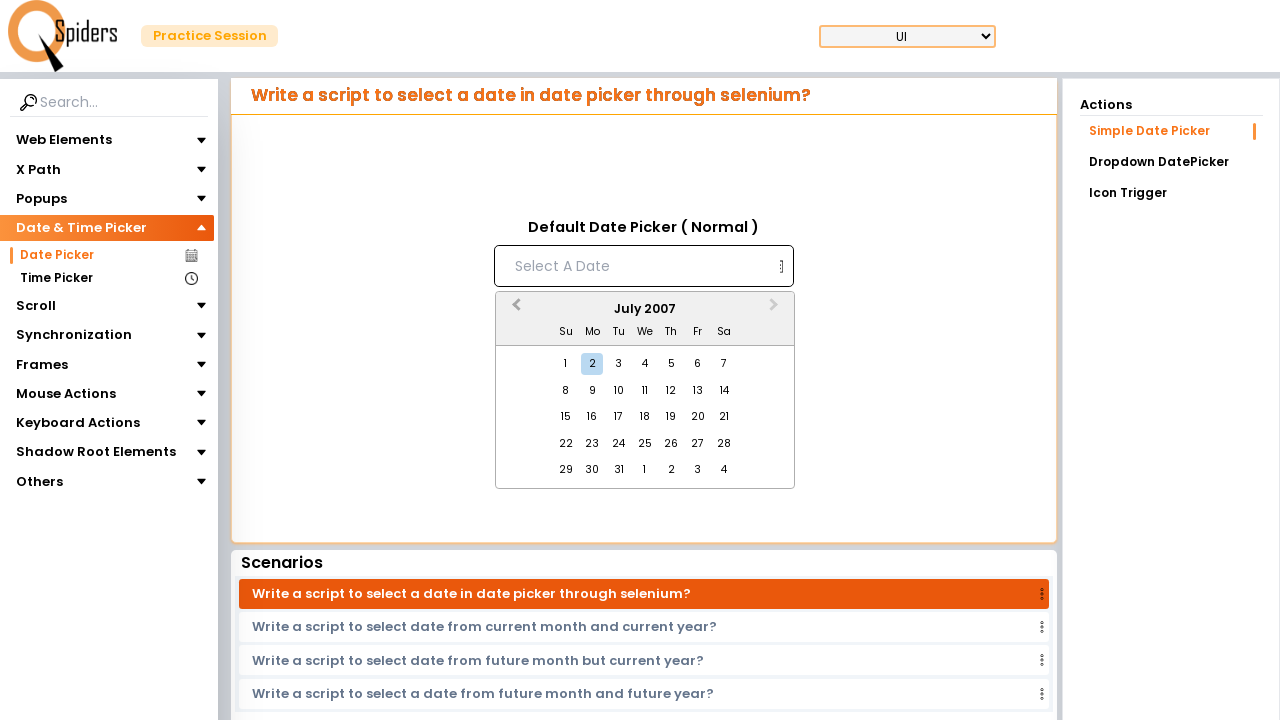

Checked current month: July 2007
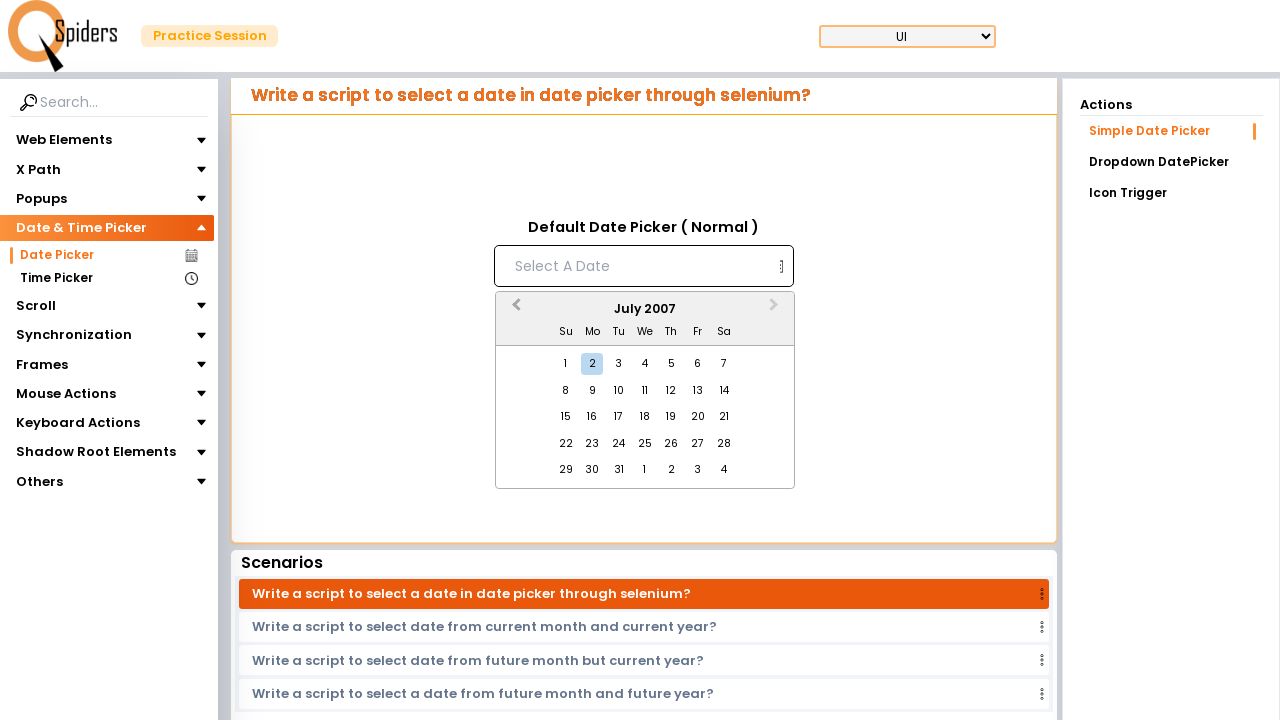

Clicked previous month button to navigate backwards at (514, 310) on button.react-datepicker__navigation.react-datepicker__navigation--previous
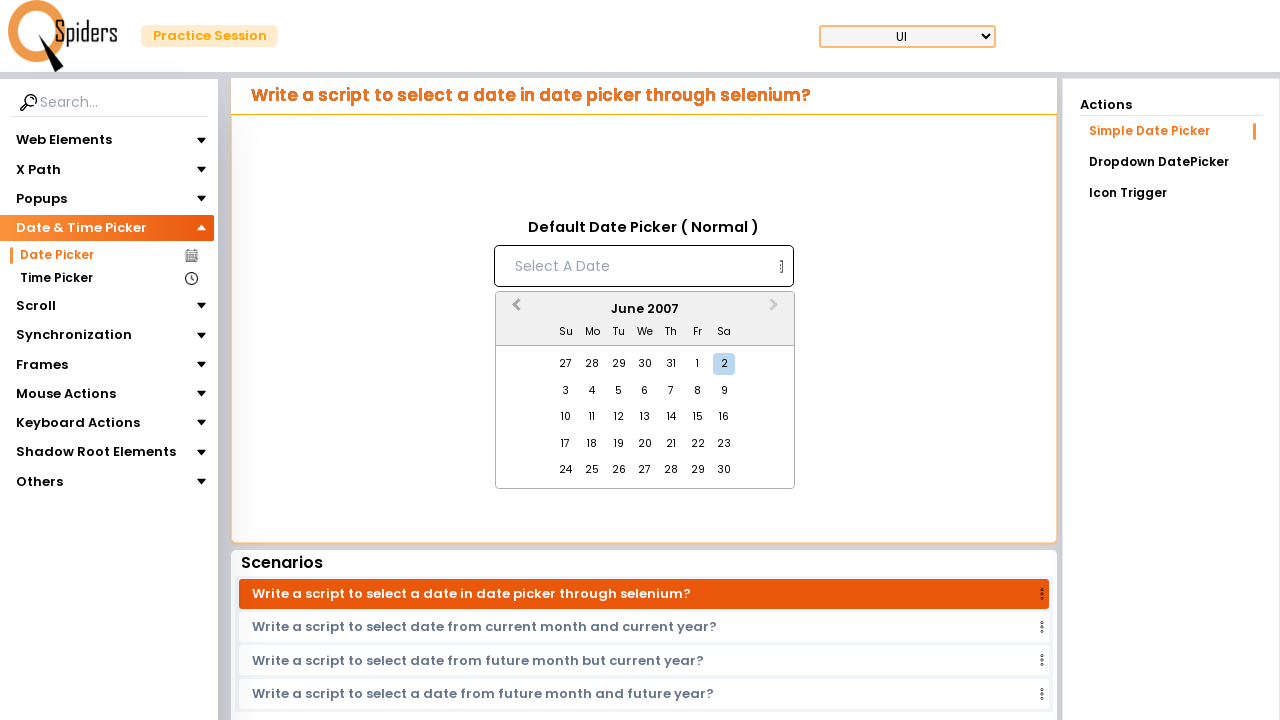

Waited for month navigation animation
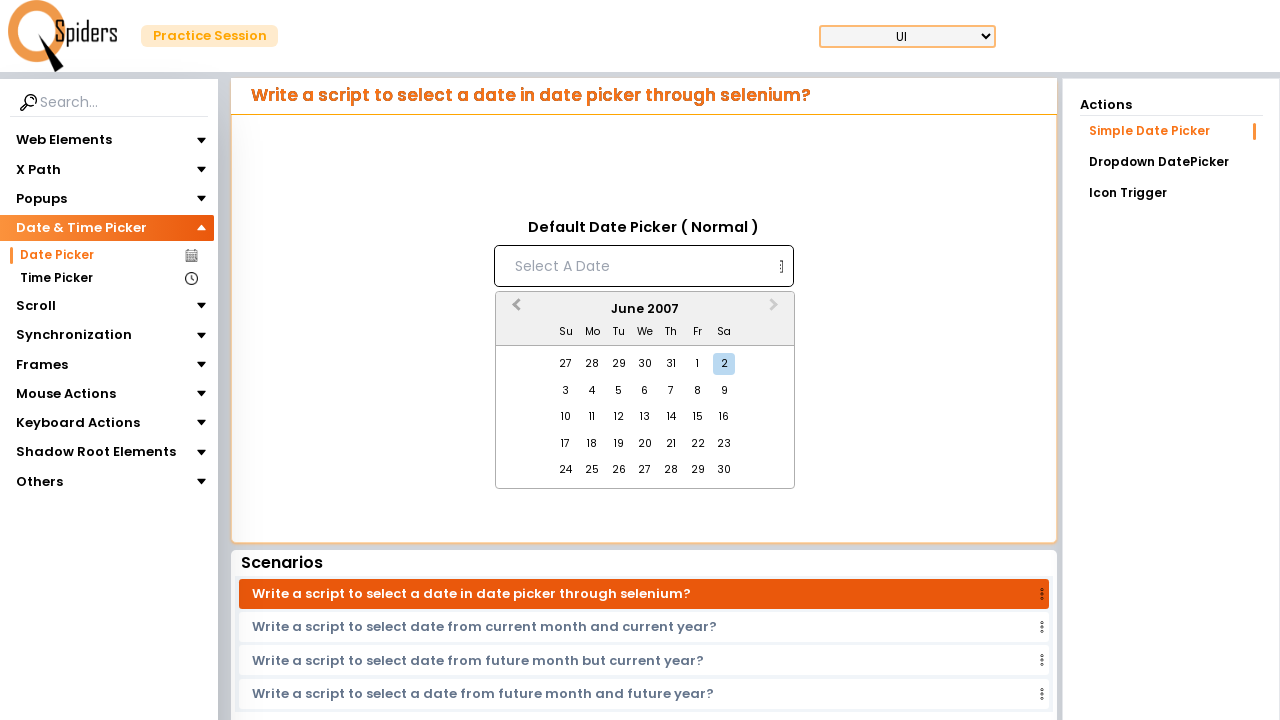

Checked current month: June 2007
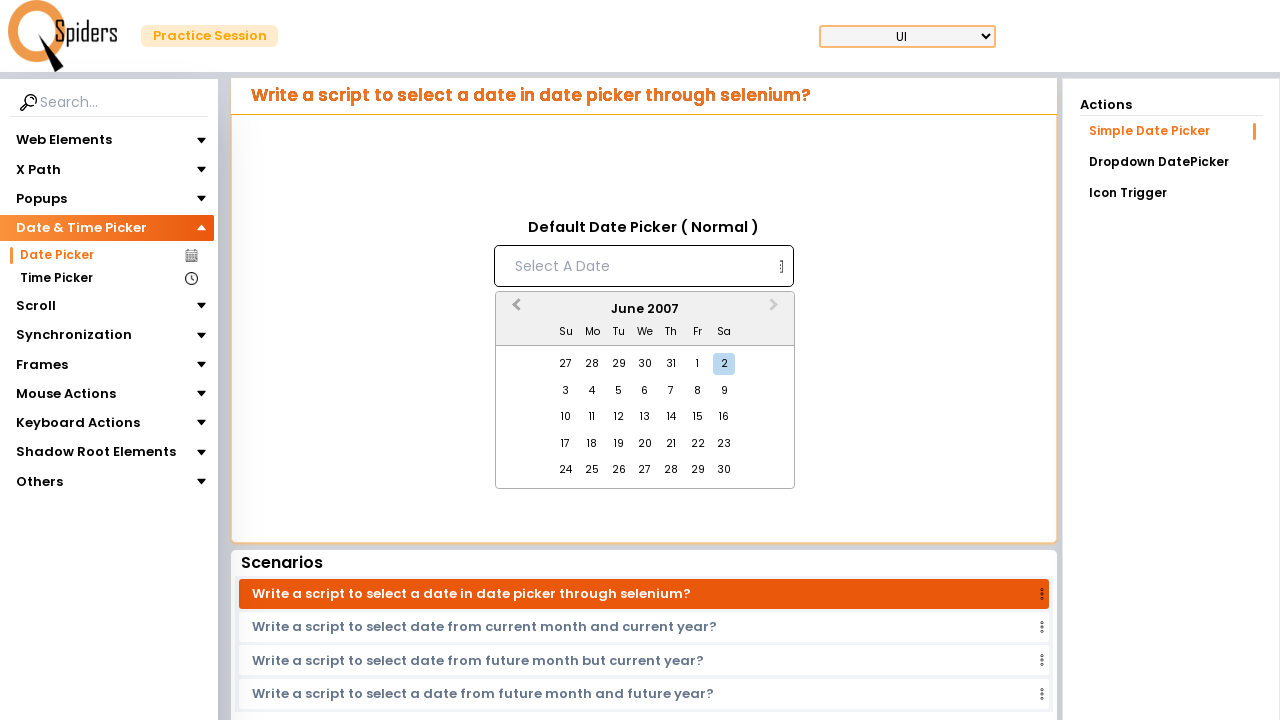

Clicked previous month button to navigate backwards at (514, 310) on button.react-datepicker__navigation.react-datepicker__navigation--previous
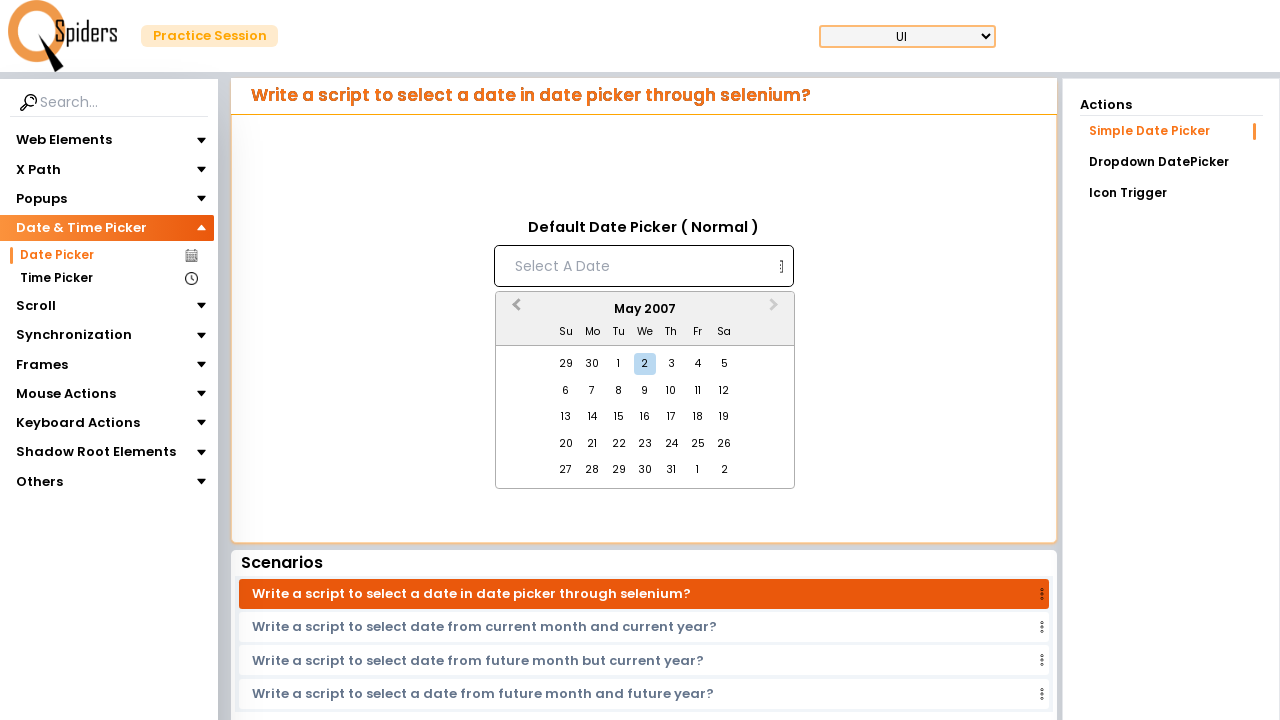

Waited for month navigation animation
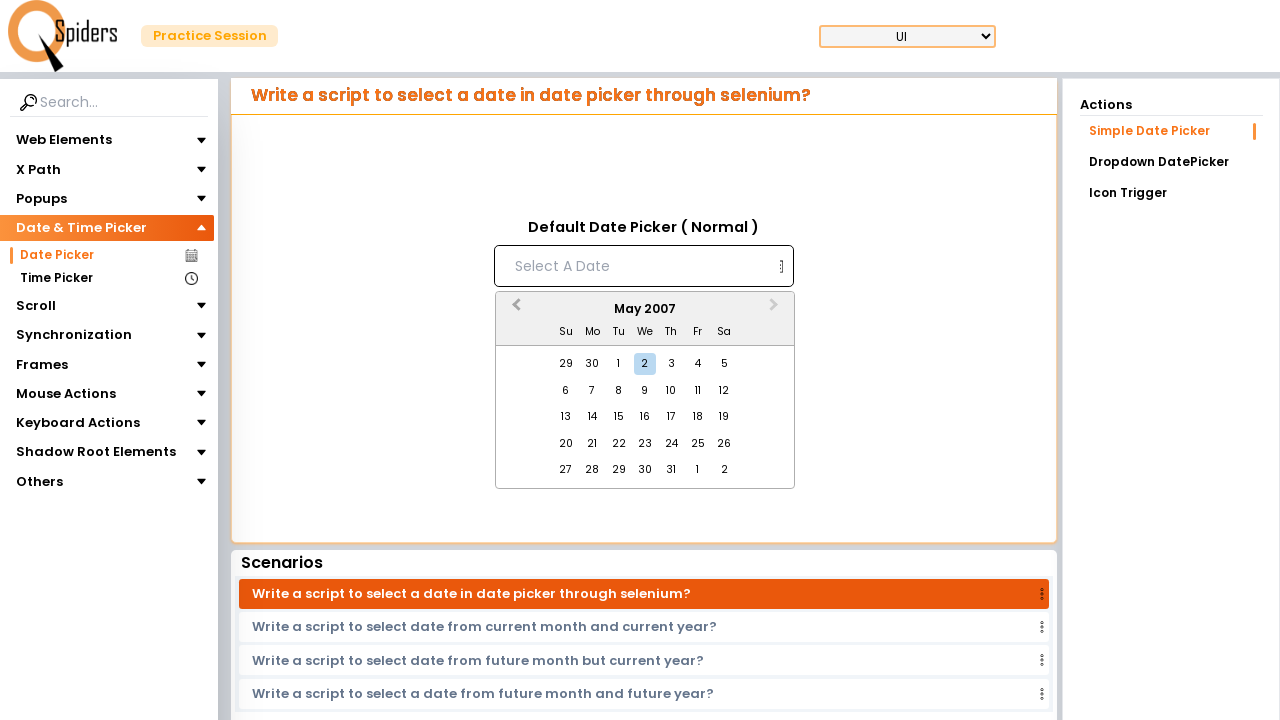

Checked current month: May 2007
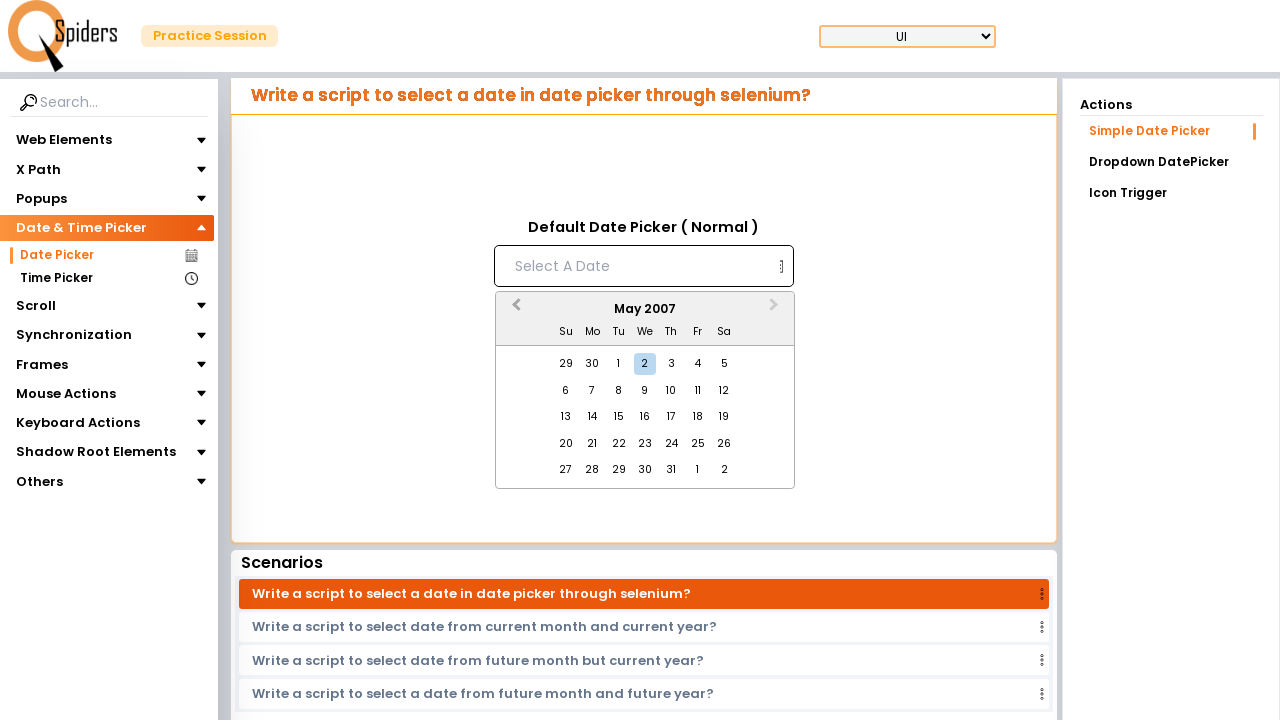

Clicked previous month button to navigate backwards at (514, 310) on button.react-datepicker__navigation.react-datepicker__navigation--previous
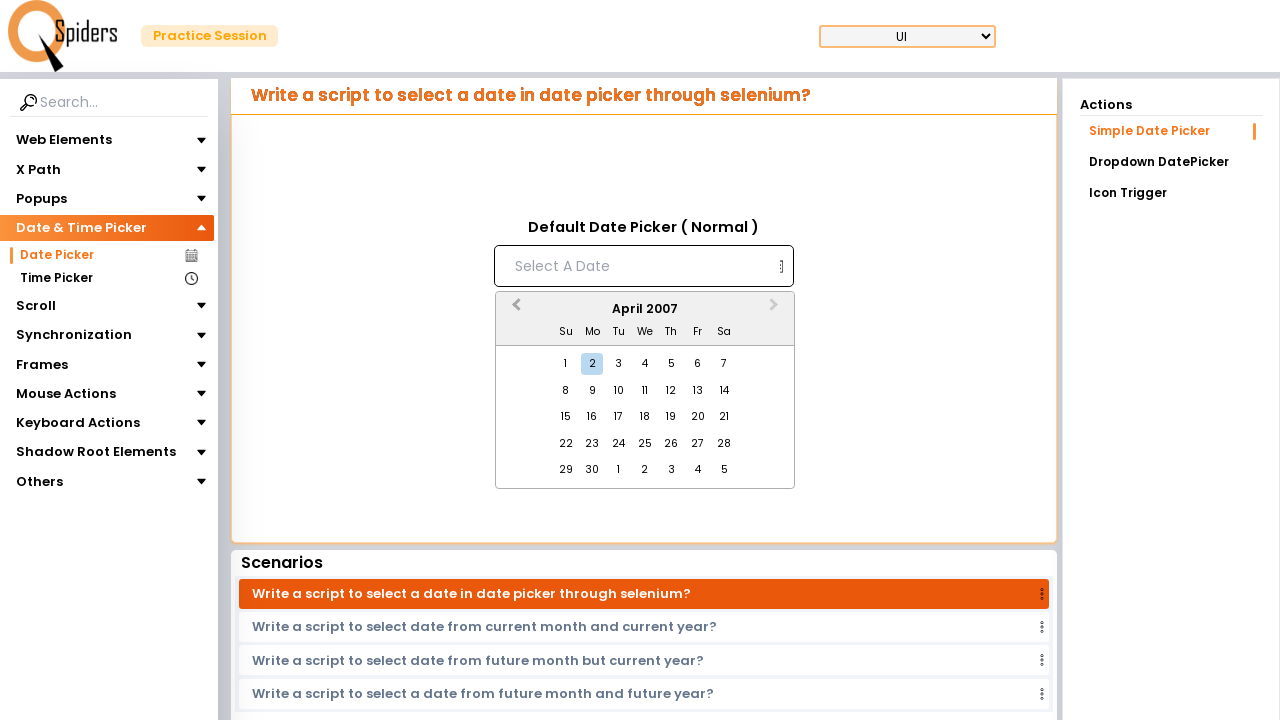

Waited for month navigation animation
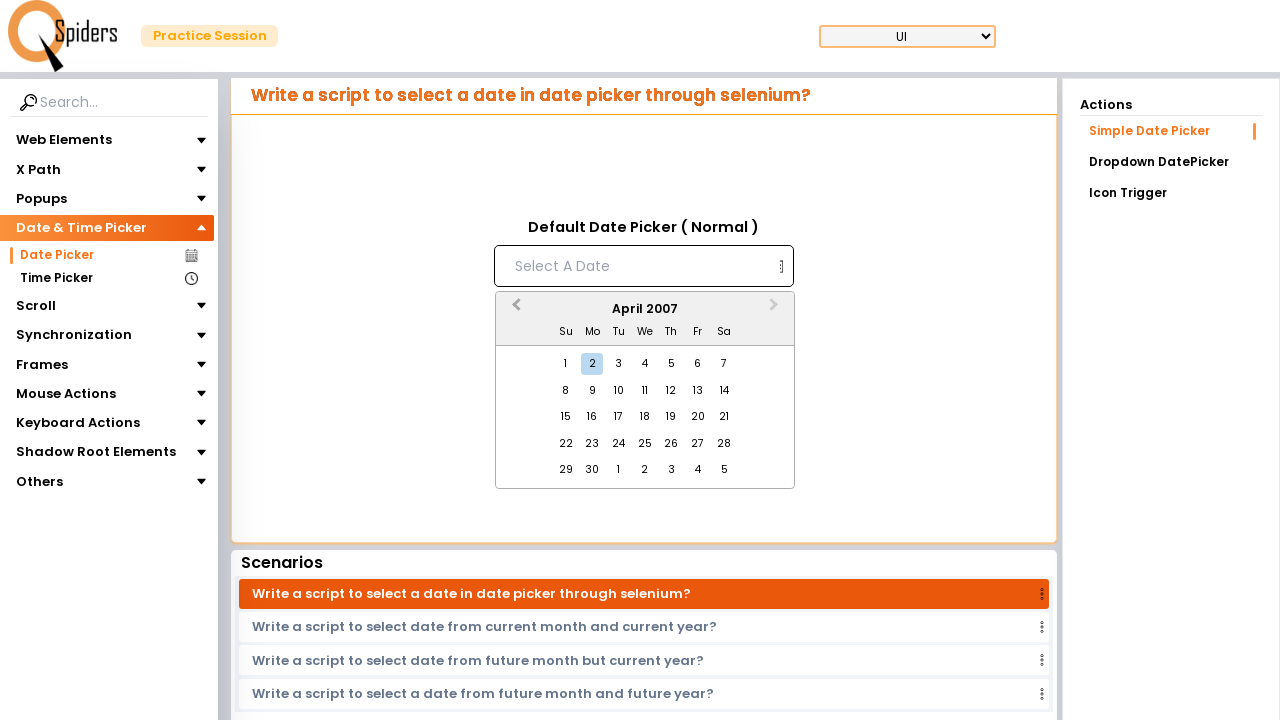

Checked current month: April 2007
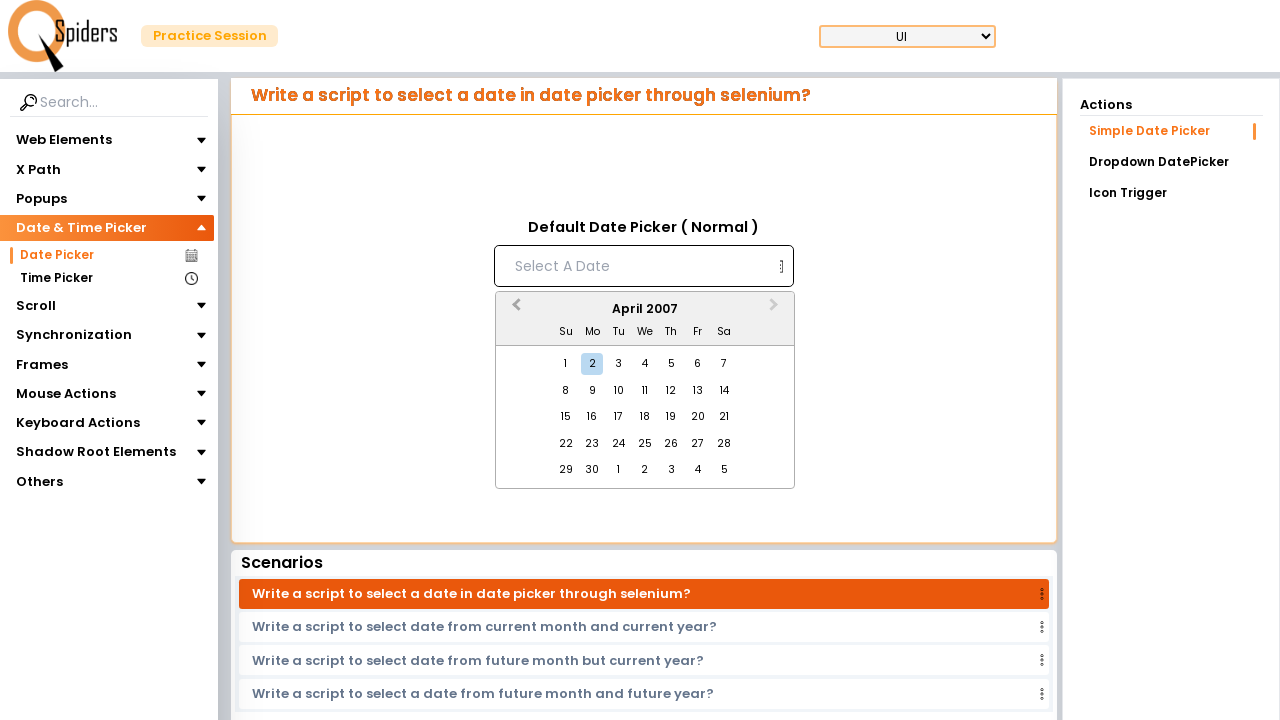

Clicked previous month button to navigate backwards at (514, 310) on button.react-datepicker__navigation.react-datepicker__navigation--previous
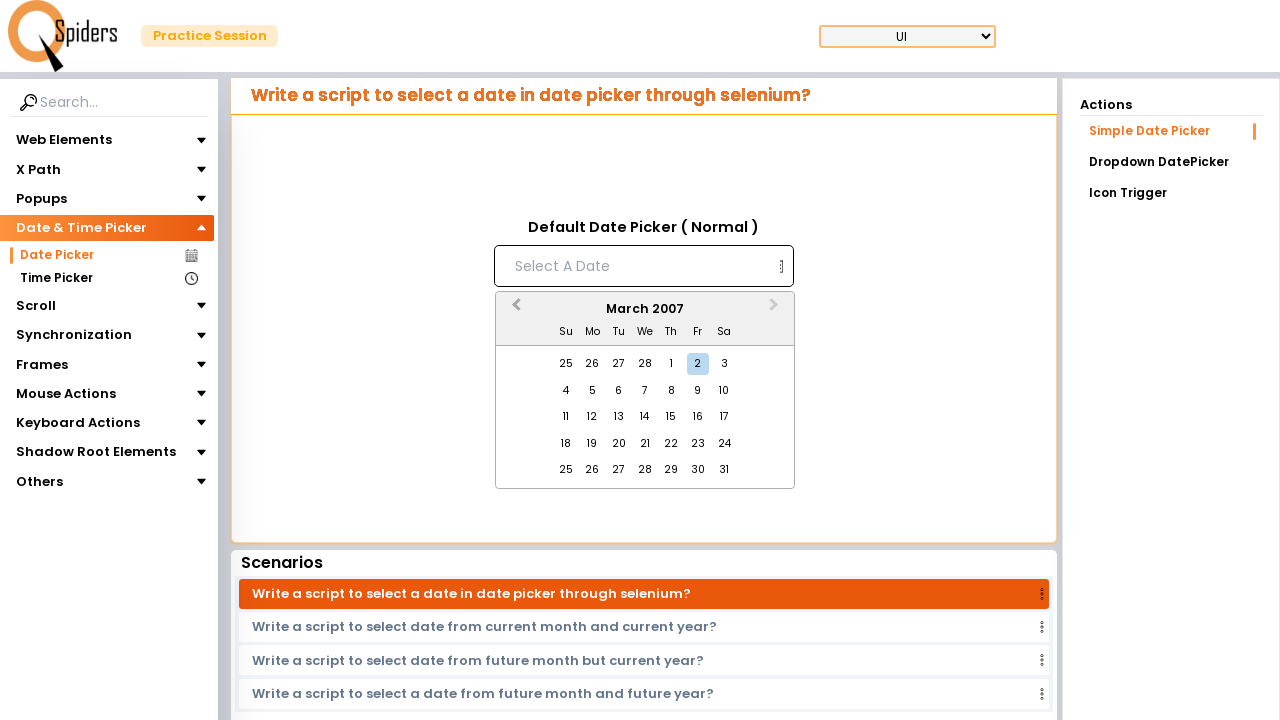

Waited for month navigation animation
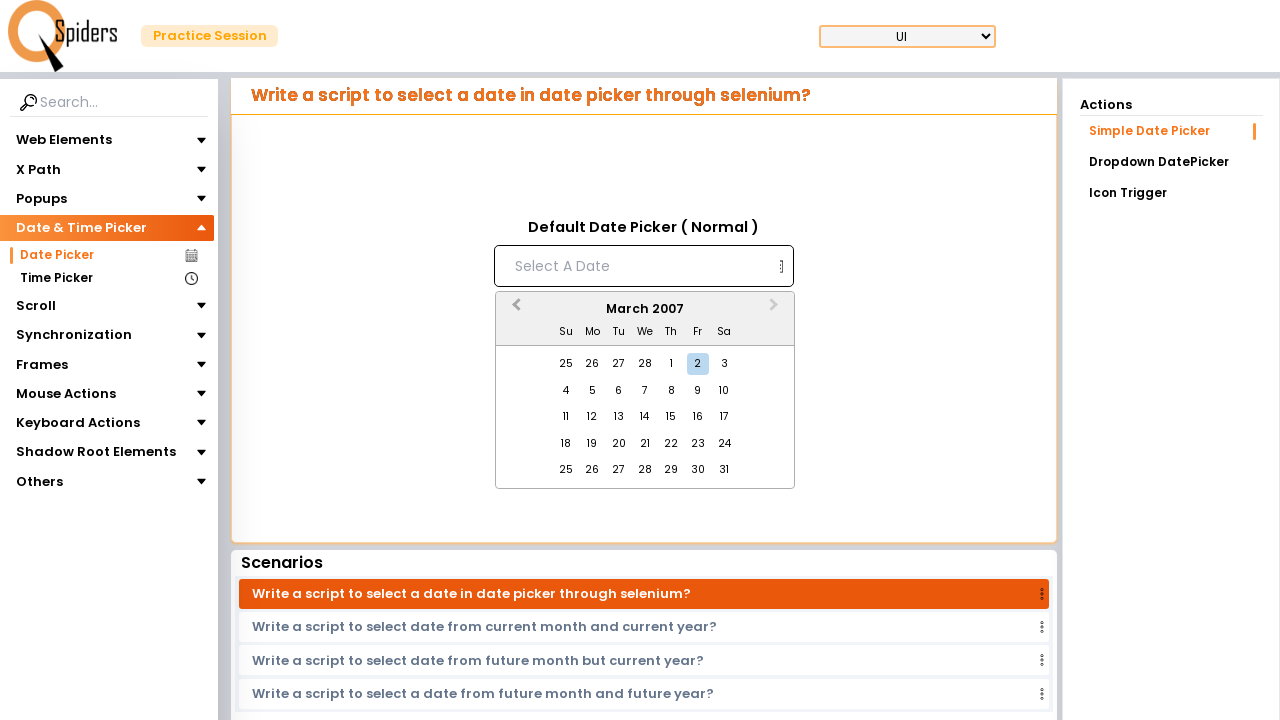

Checked current month: March 2007
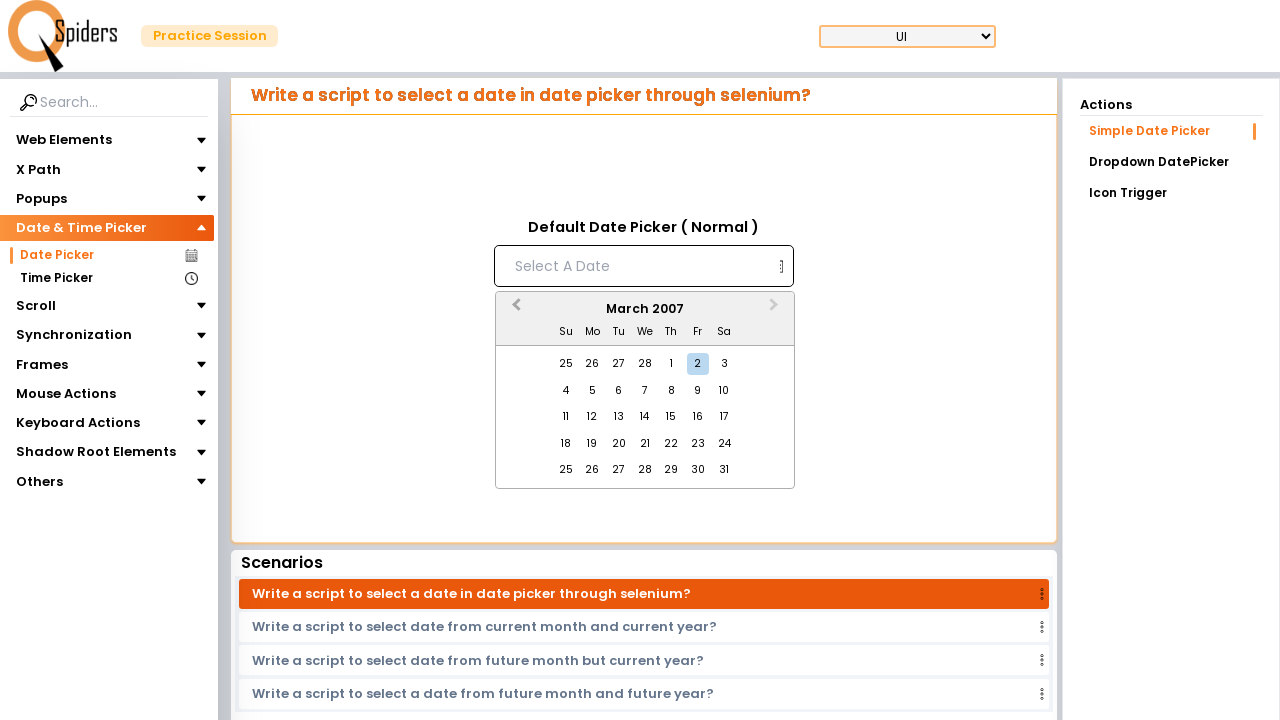

Clicked previous month button to navigate backwards at (514, 310) on button.react-datepicker__navigation.react-datepicker__navigation--previous
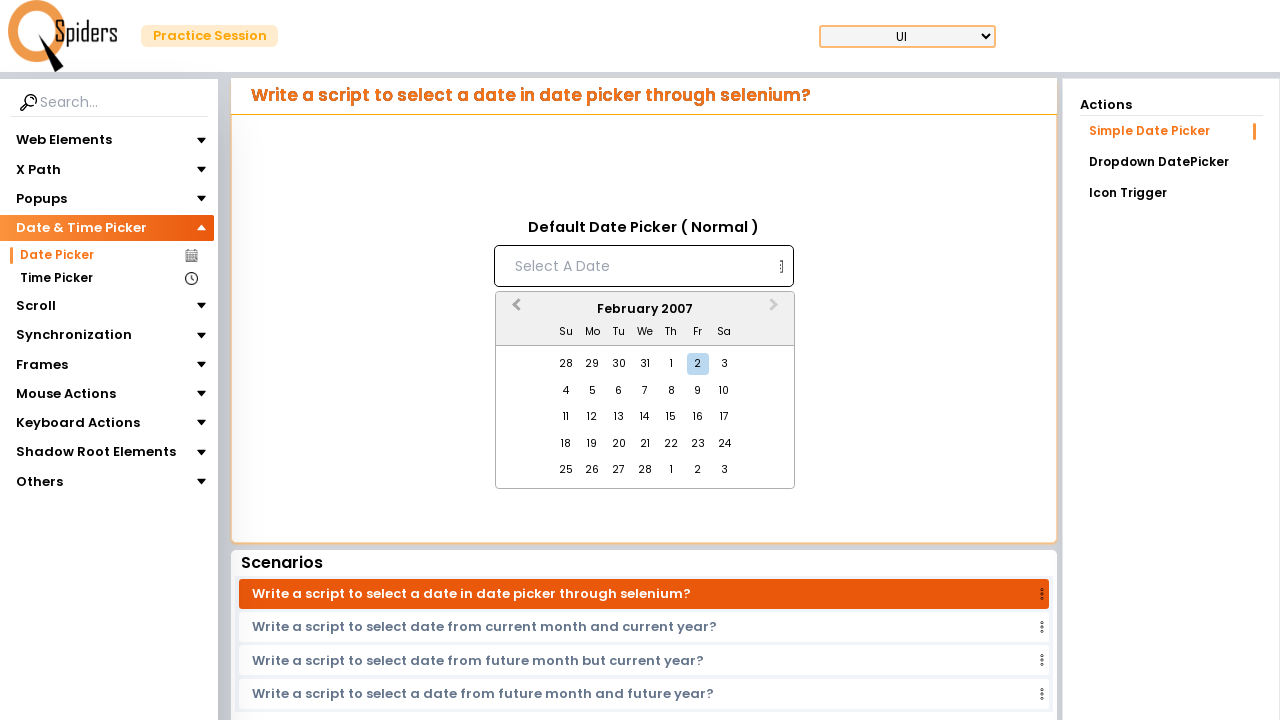

Waited for month navigation animation
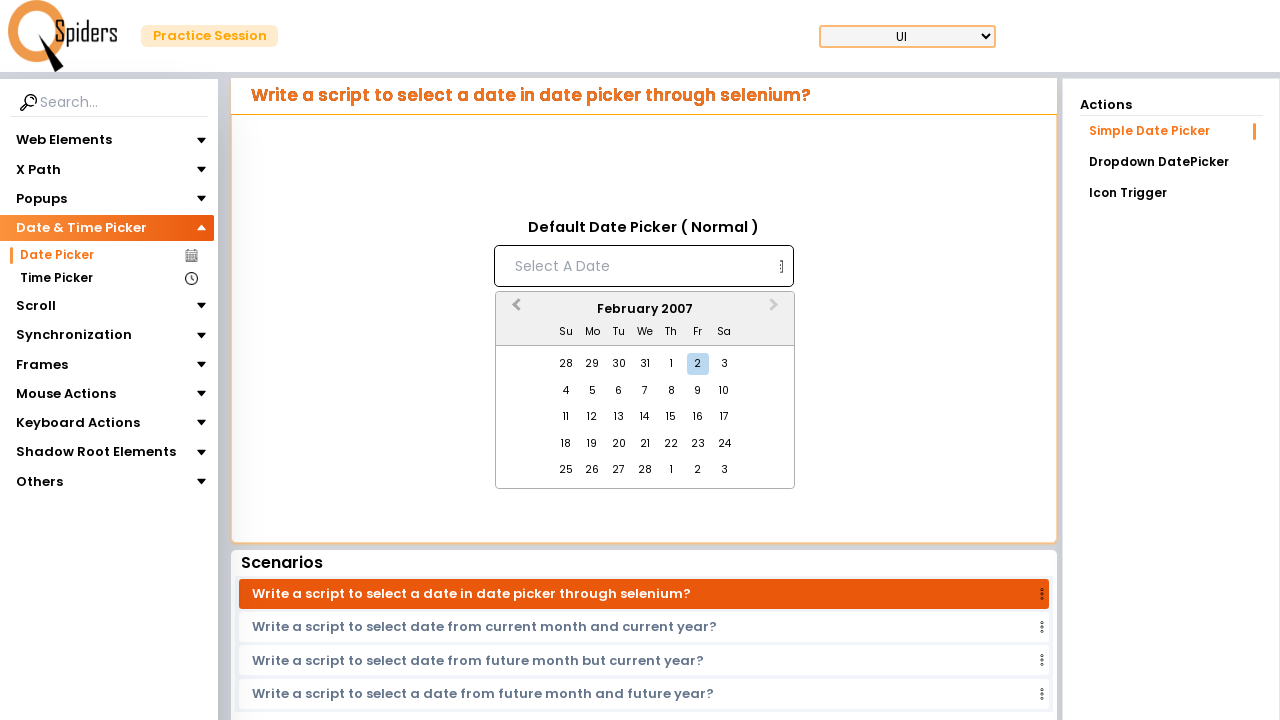

Checked current month: February 2007
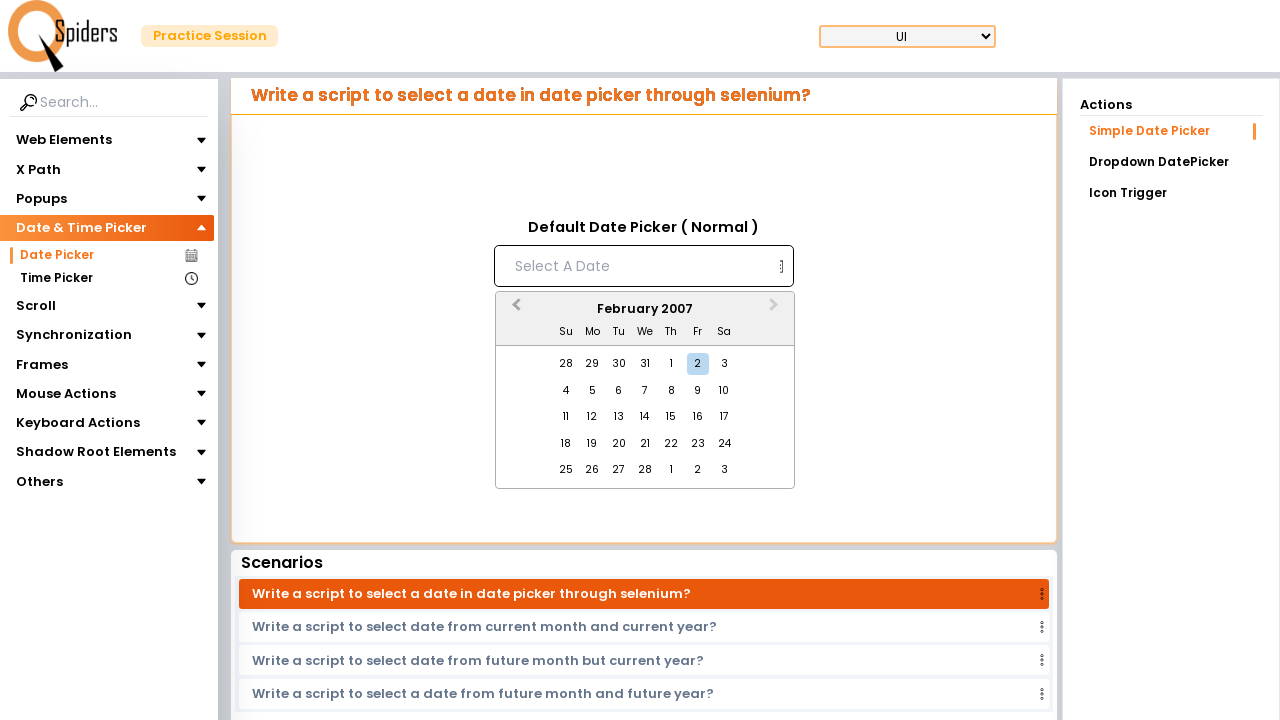

Clicked previous month button to navigate backwards at (514, 310) on button.react-datepicker__navigation.react-datepicker__navigation--previous
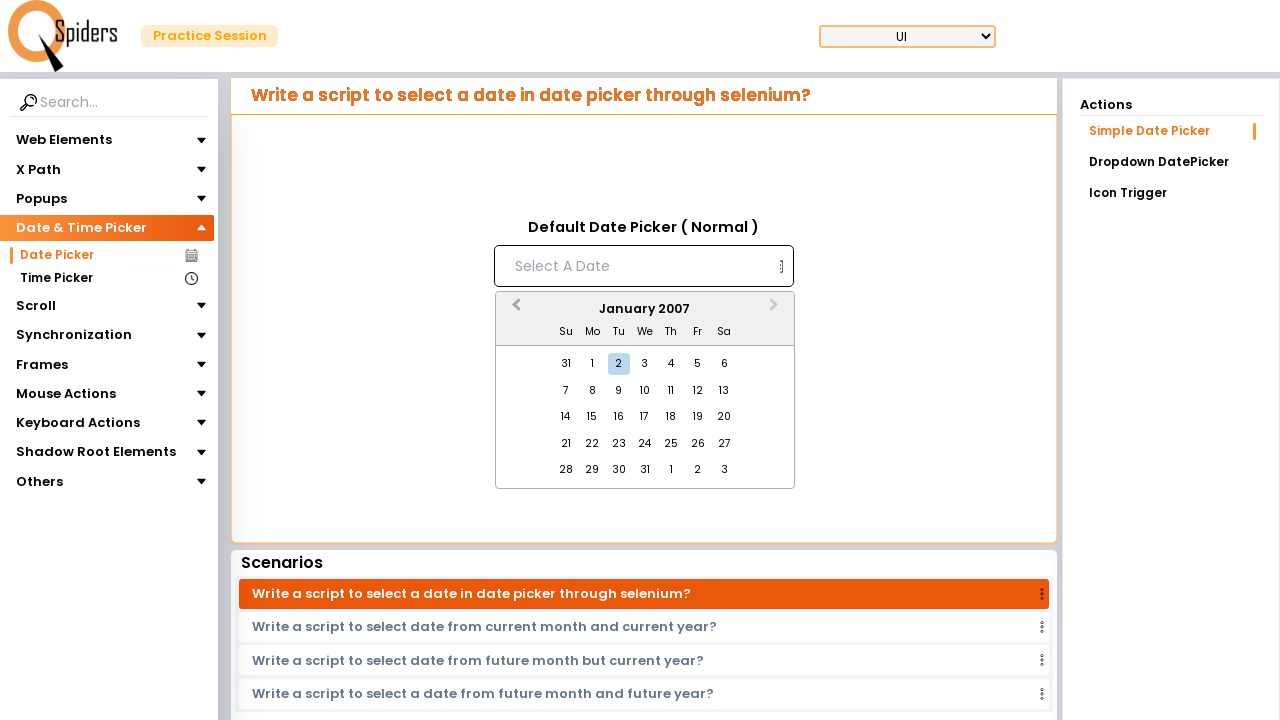

Waited for month navigation animation
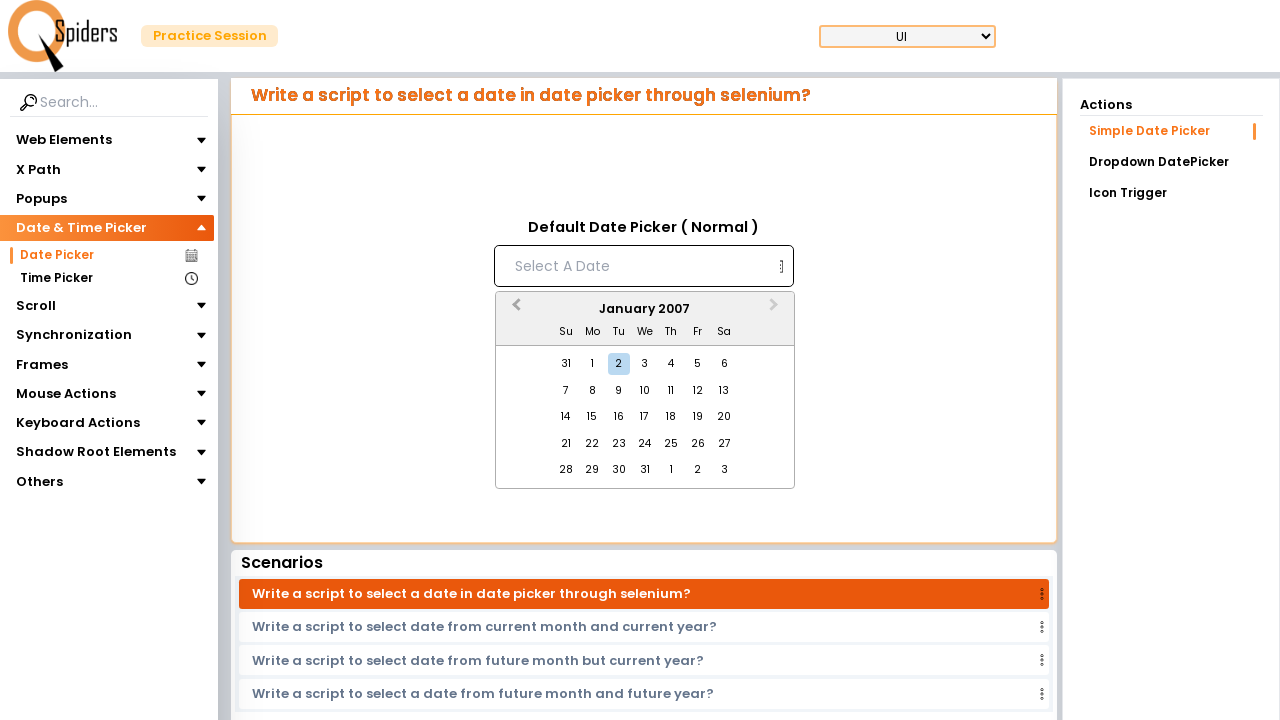

Checked current month: January 2007
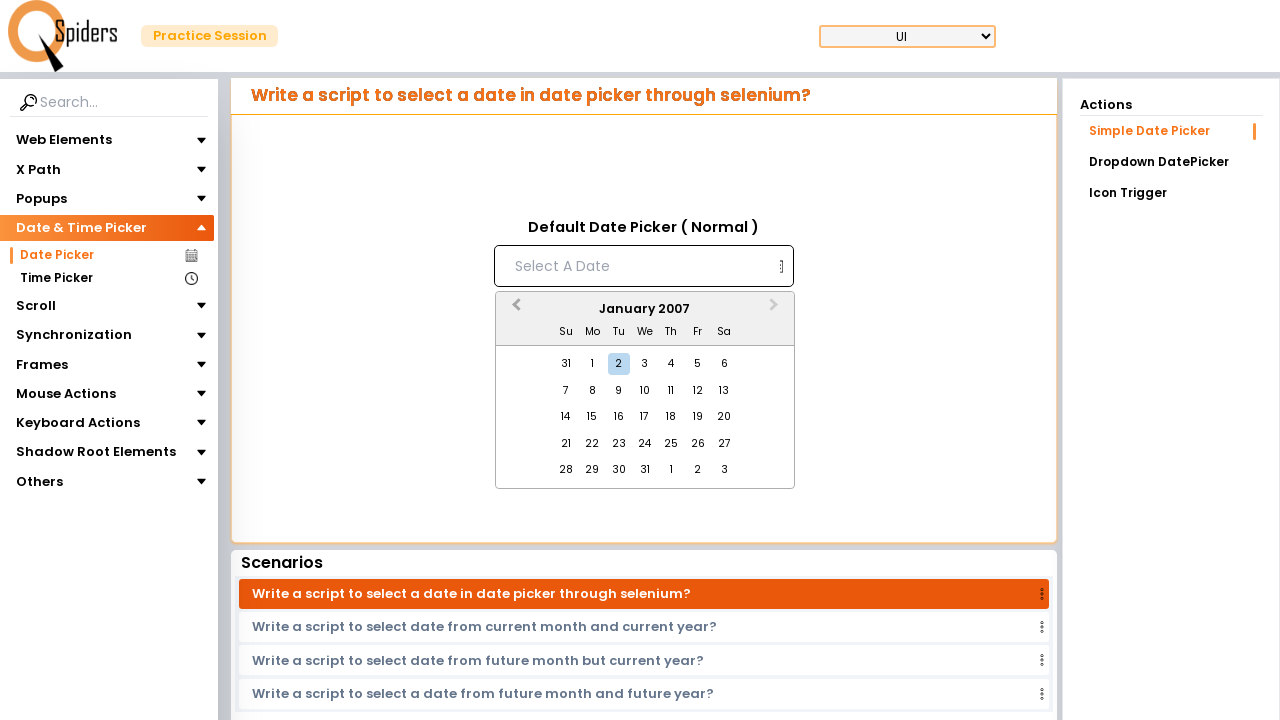

Clicked previous month button to navigate backwards at (514, 310) on button.react-datepicker__navigation.react-datepicker__navigation--previous
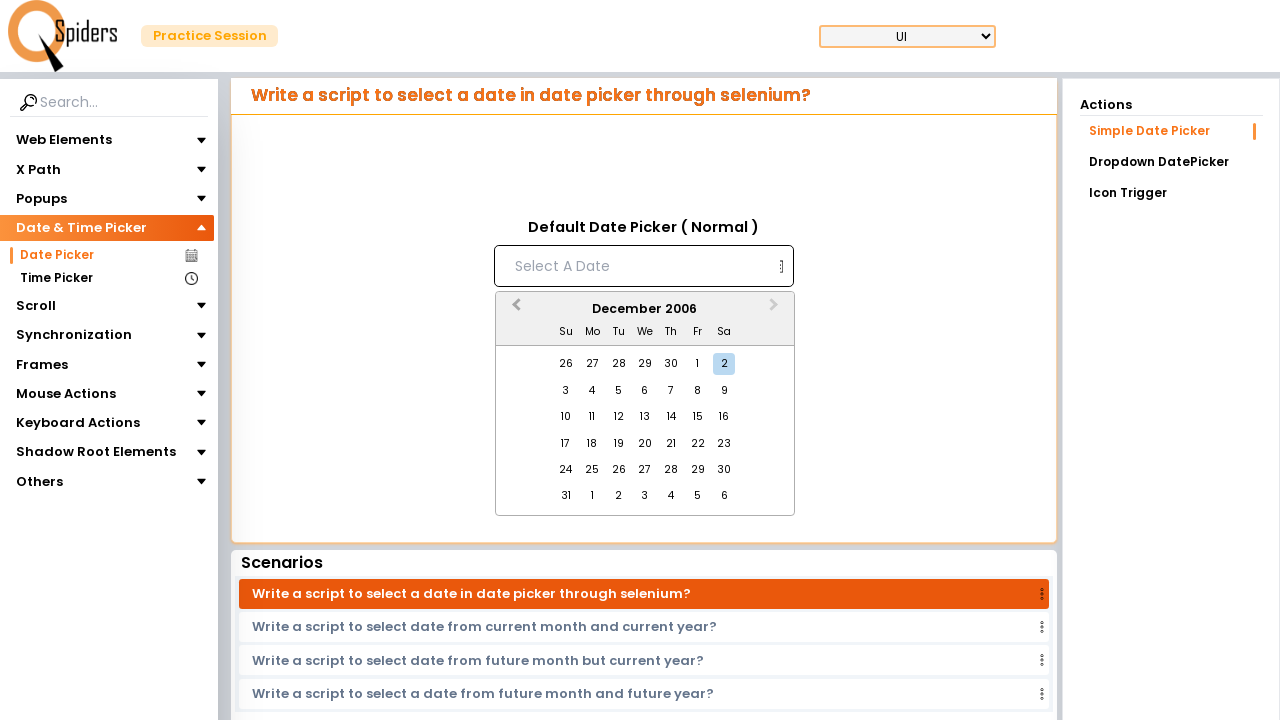

Waited for month navigation animation
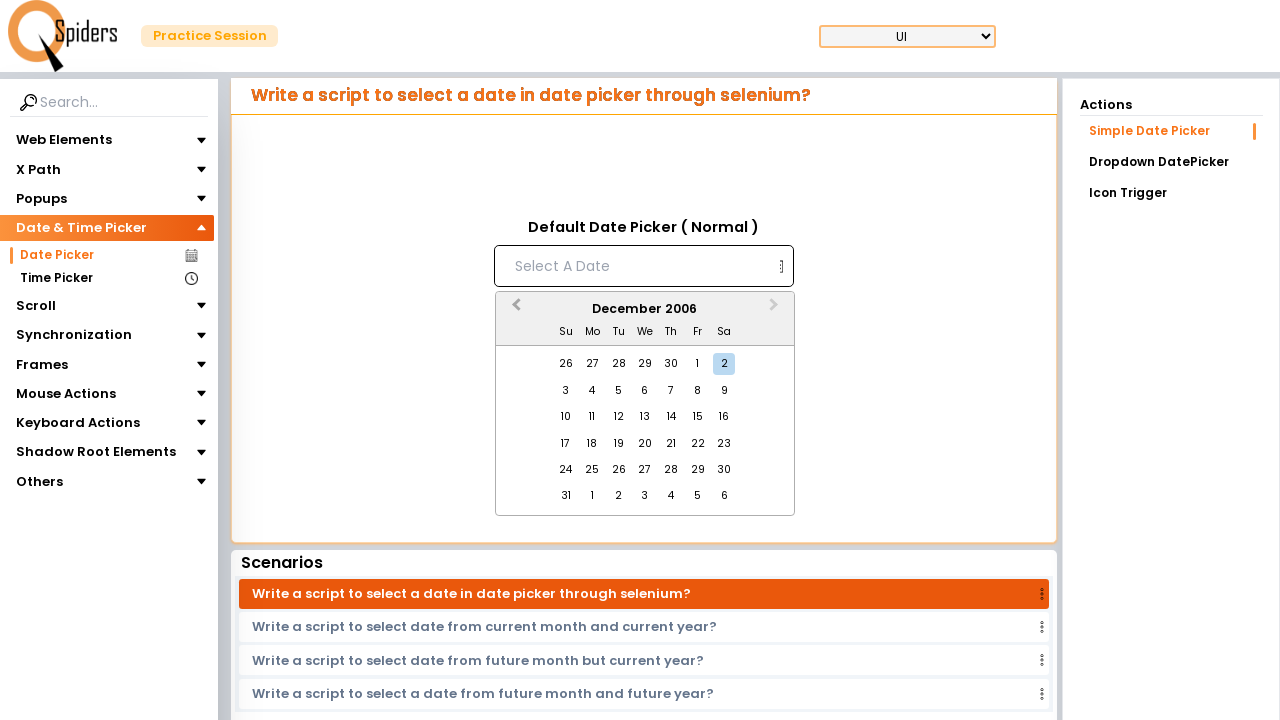

Checked current month: December 2006
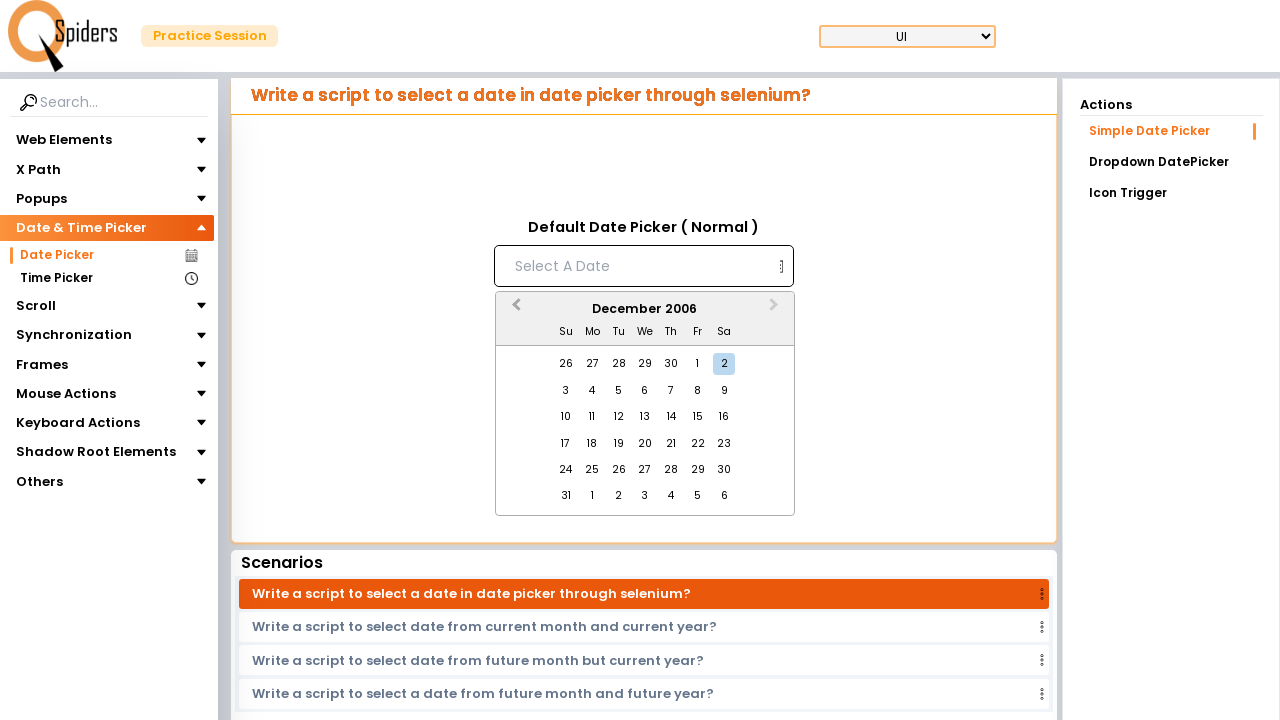

Clicked previous month button to navigate backwards at (514, 310) on button.react-datepicker__navigation.react-datepicker__navigation--previous
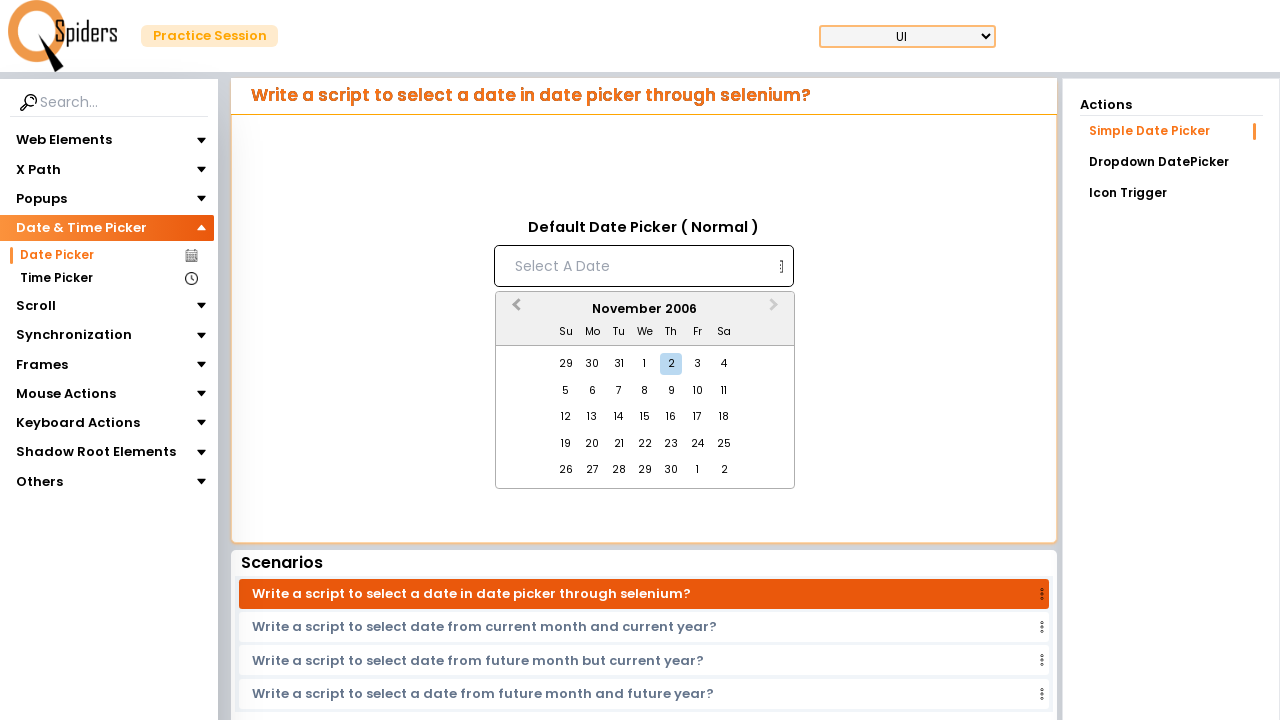

Waited for month navigation animation
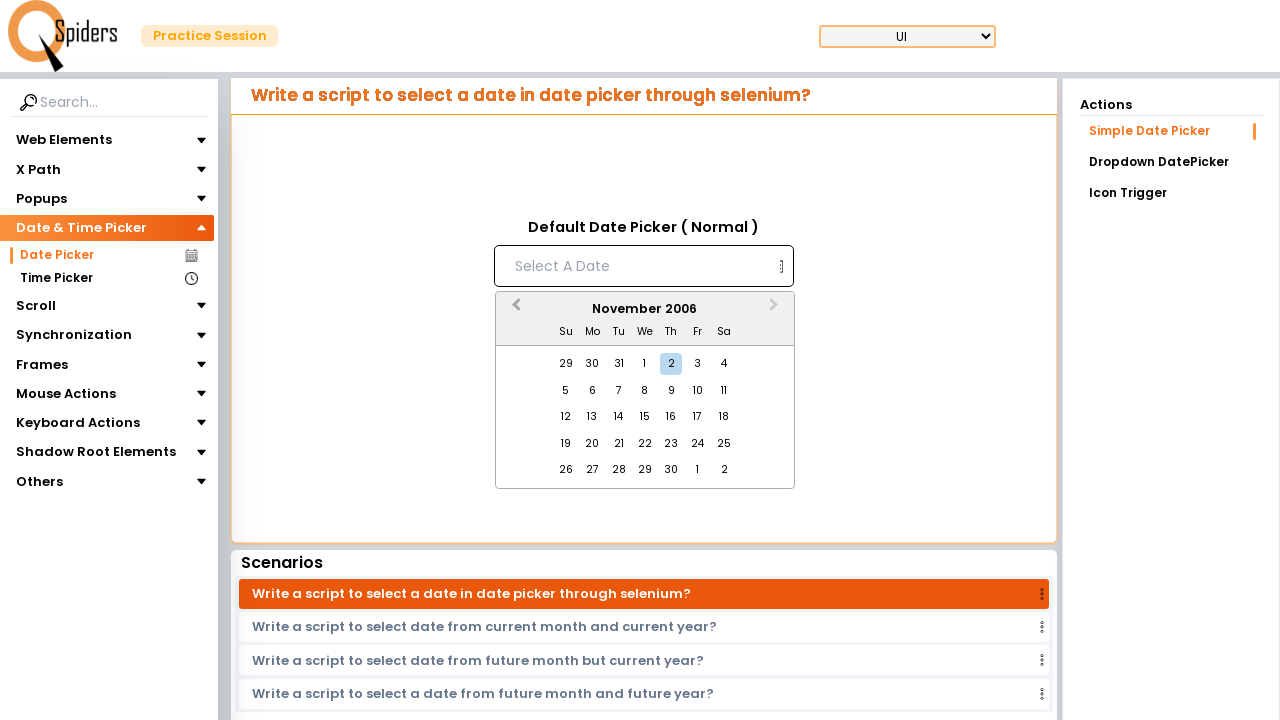

Checked current month: November 2006
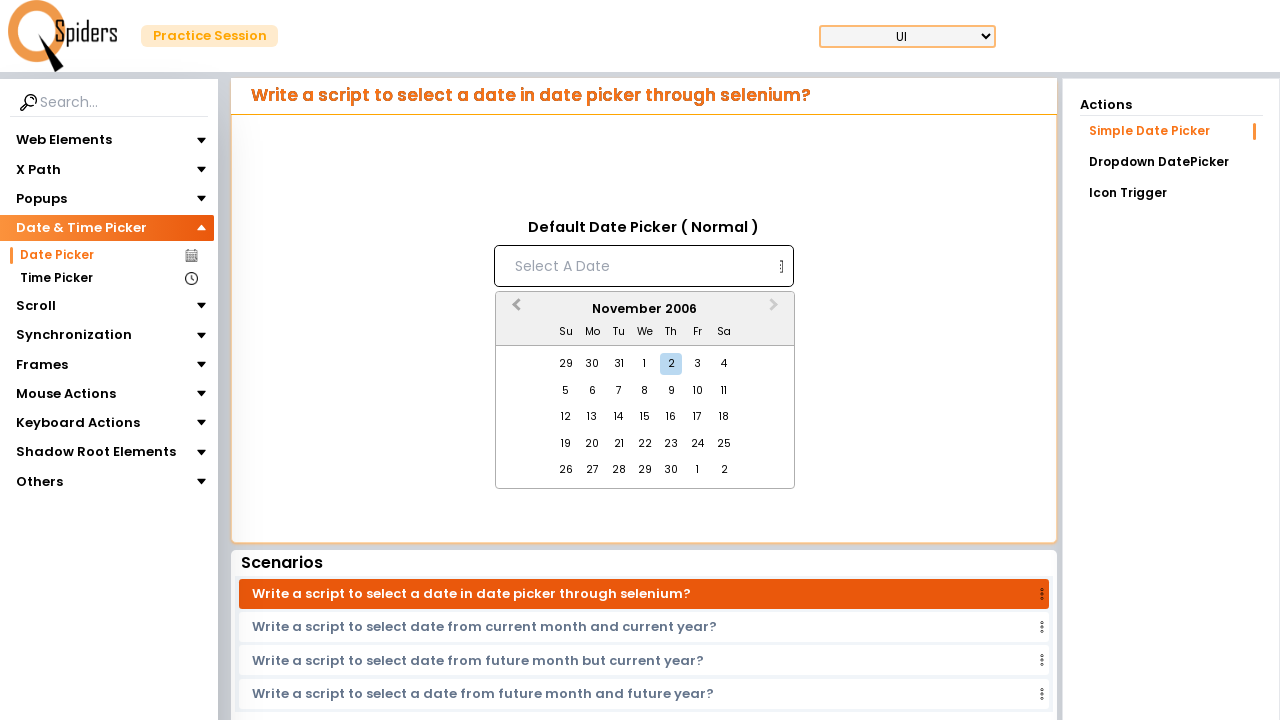

Clicked previous month button to navigate backwards at (514, 310) on button.react-datepicker__navigation.react-datepicker__navigation--previous
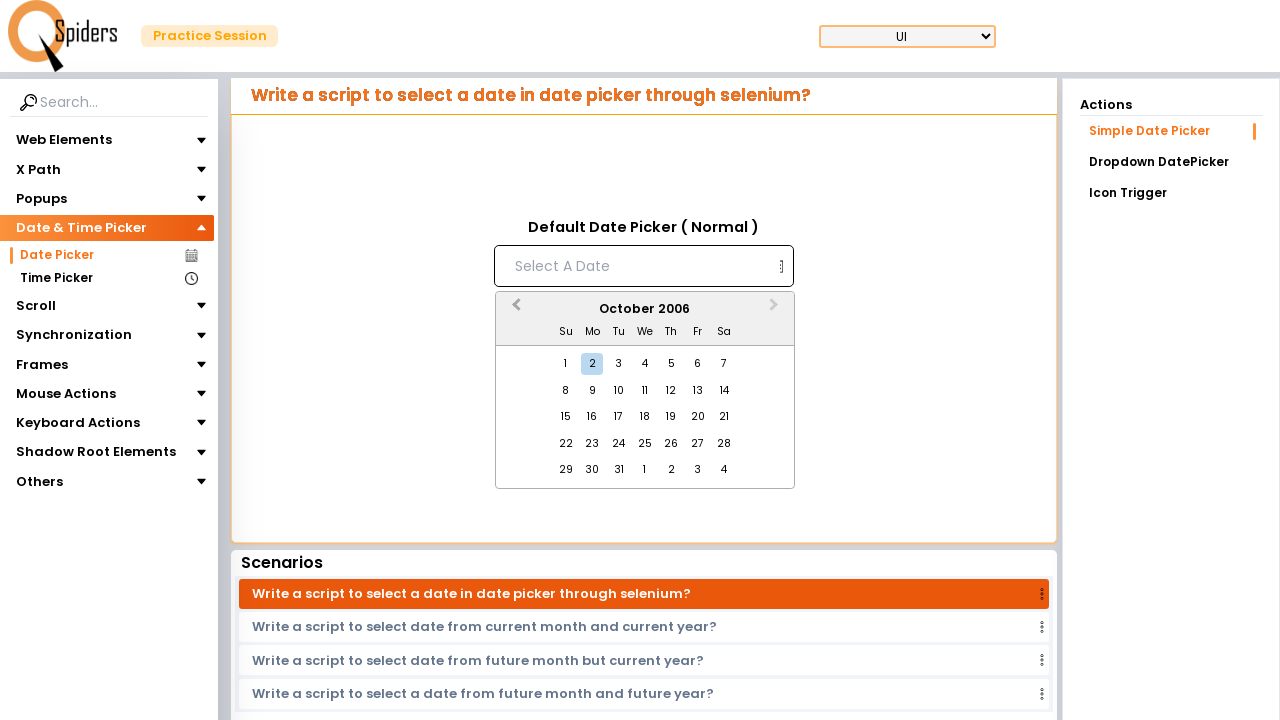

Waited for month navigation animation
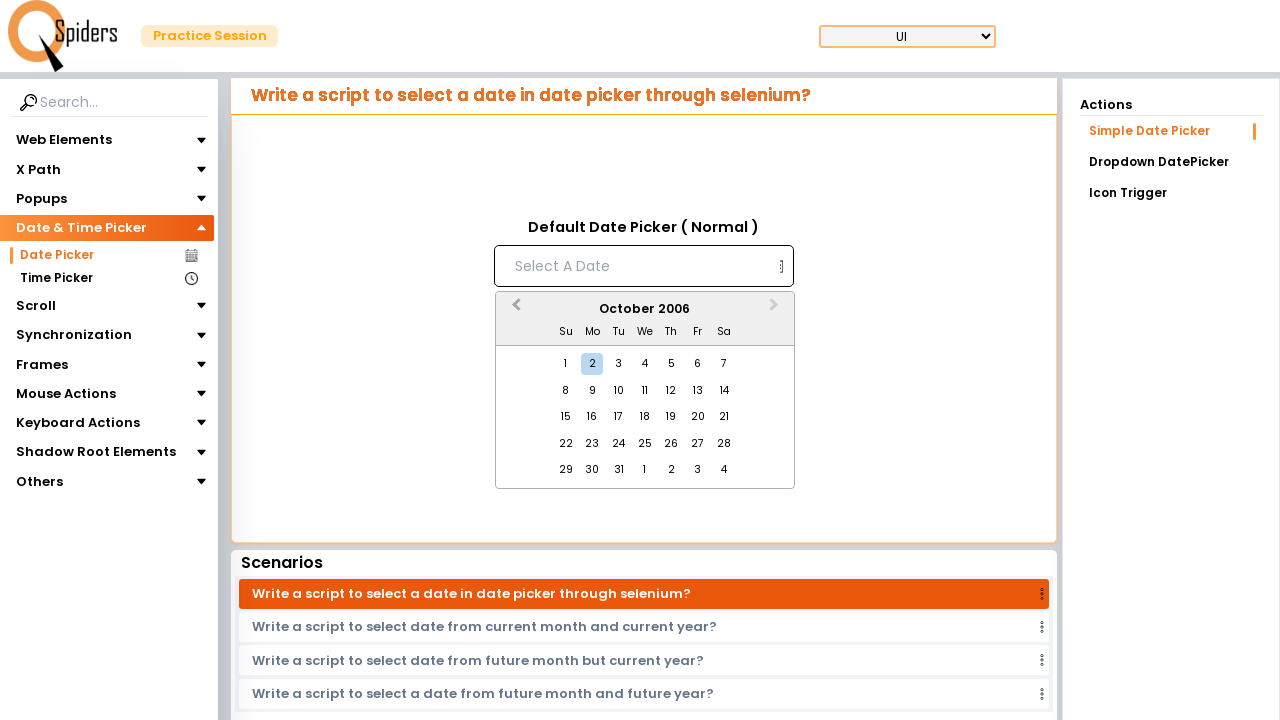

Checked current month: October 2006
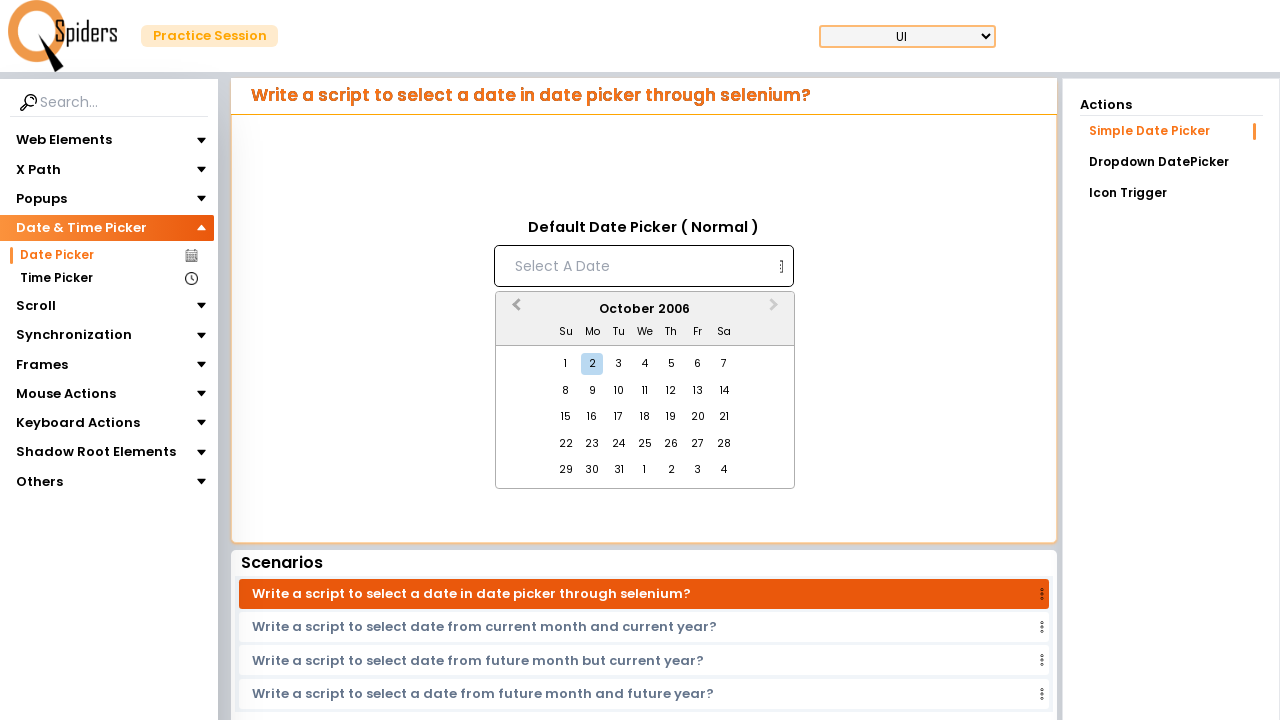

Clicked previous month button to navigate backwards at (514, 310) on button.react-datepicker__navigation.react-datepicker__navigation--previous
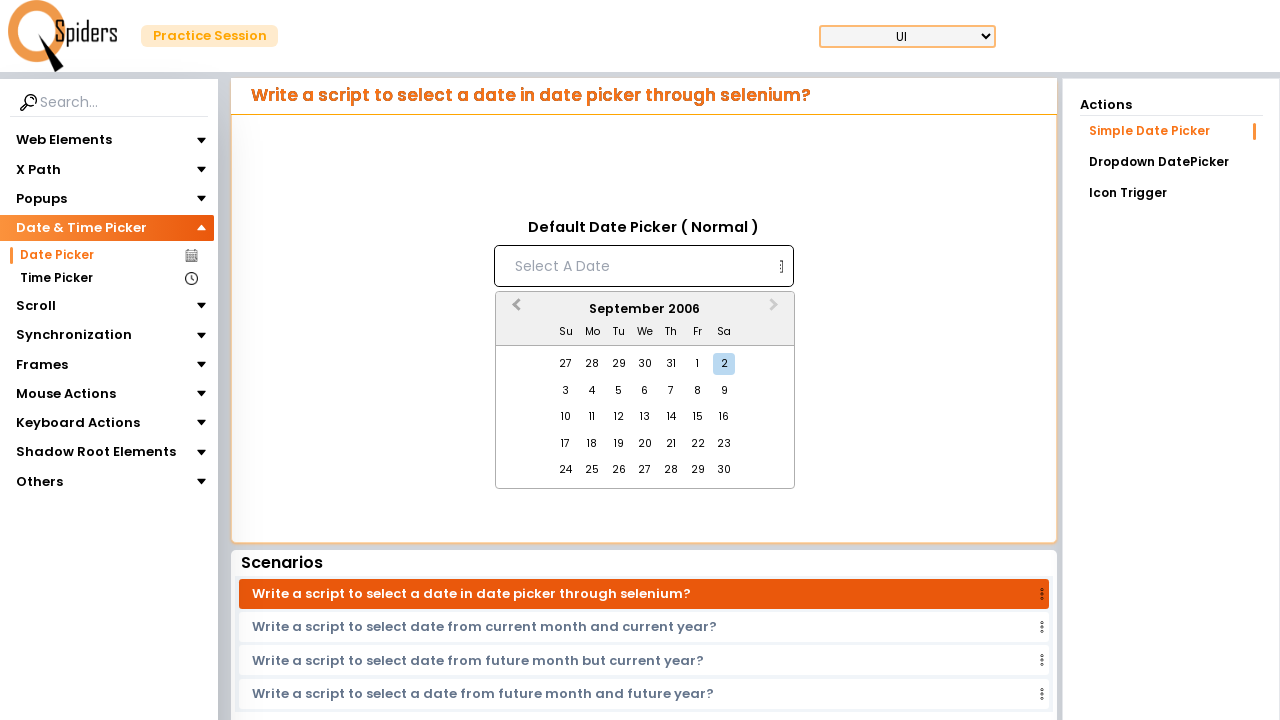

Waited for month navigation animation
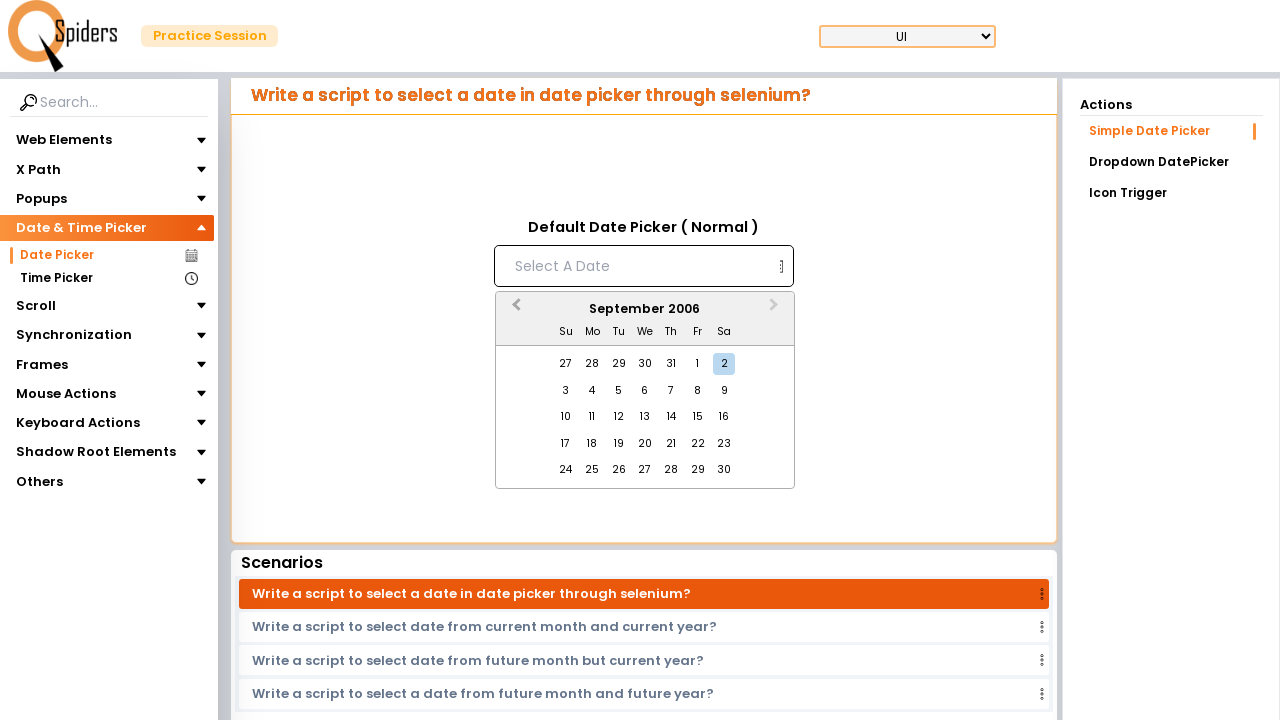

Checked current month: September 2006
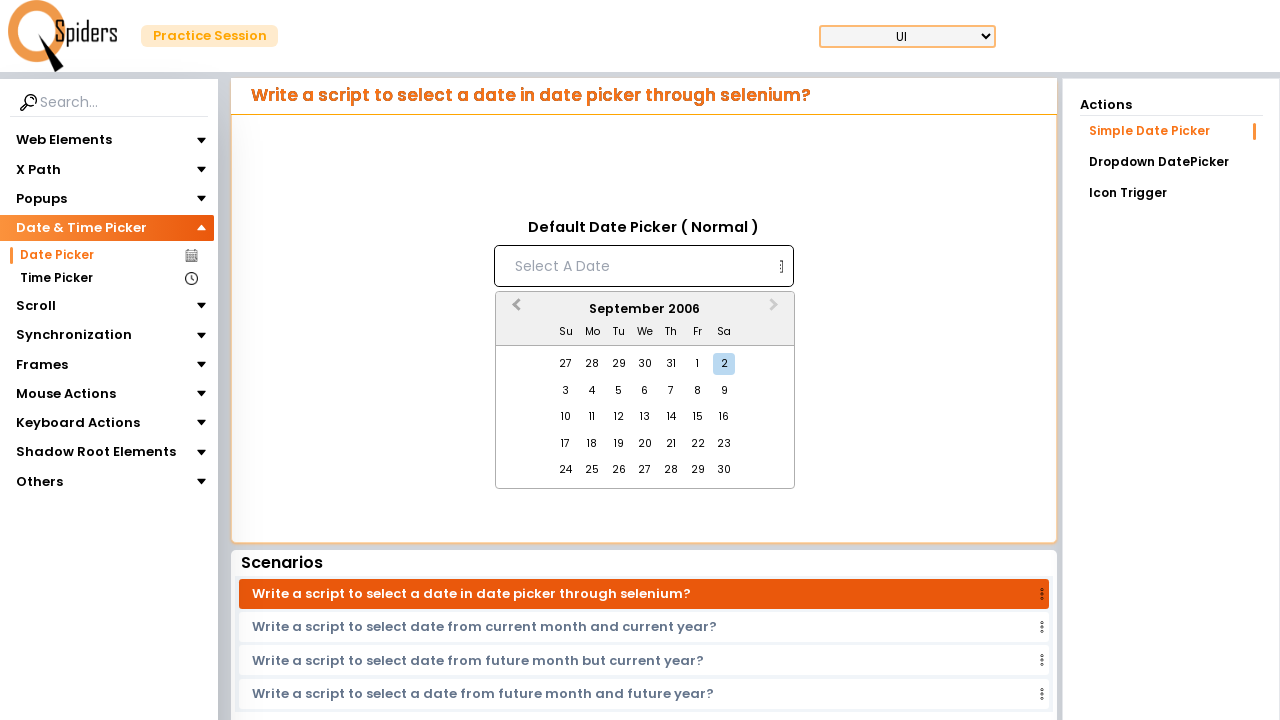

Clicked previous month button to navigate backwards at (514, 310) on button.react-datepicker__navigation.react-datepicker__navigation--previous
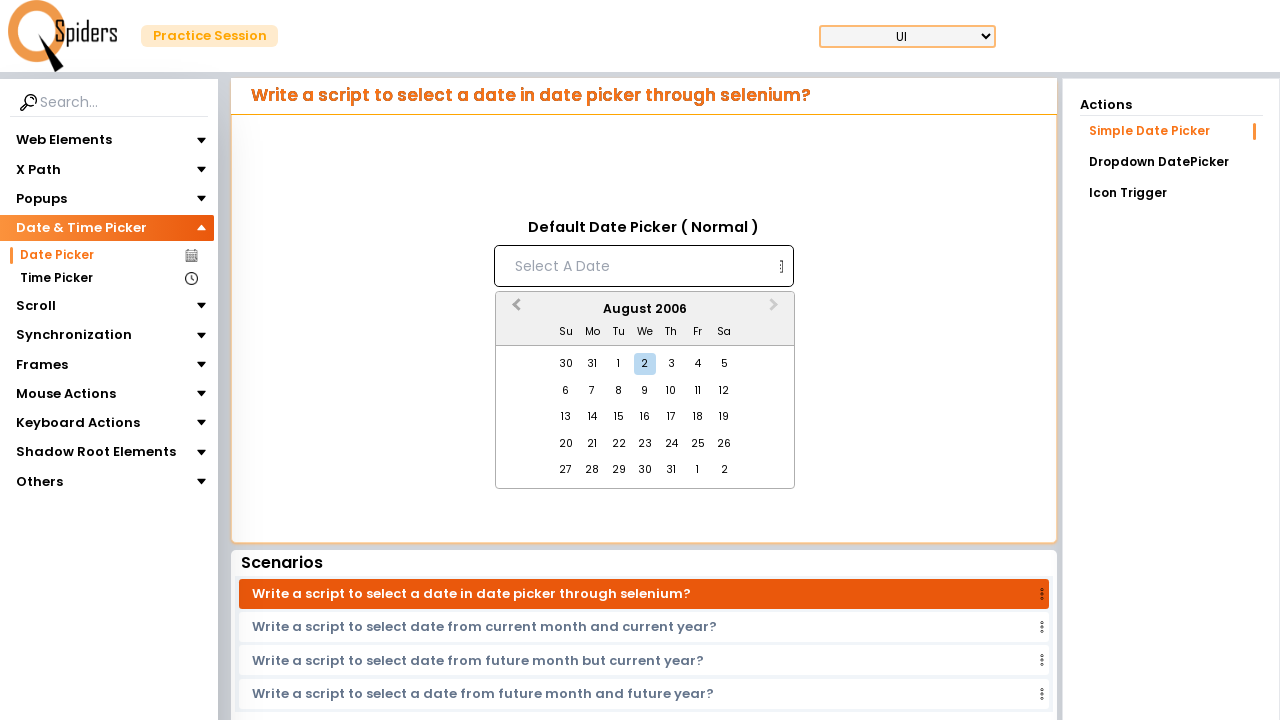

Waited for month navigation animation
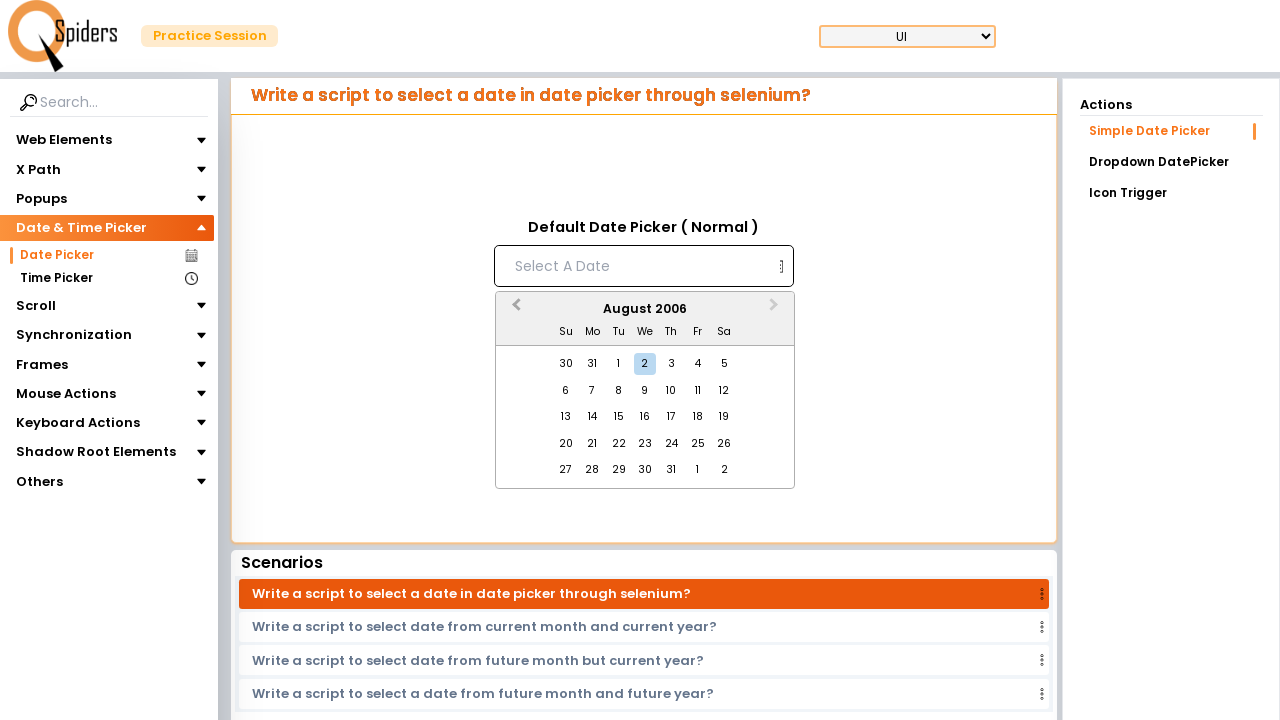

Checked current month: August 2006
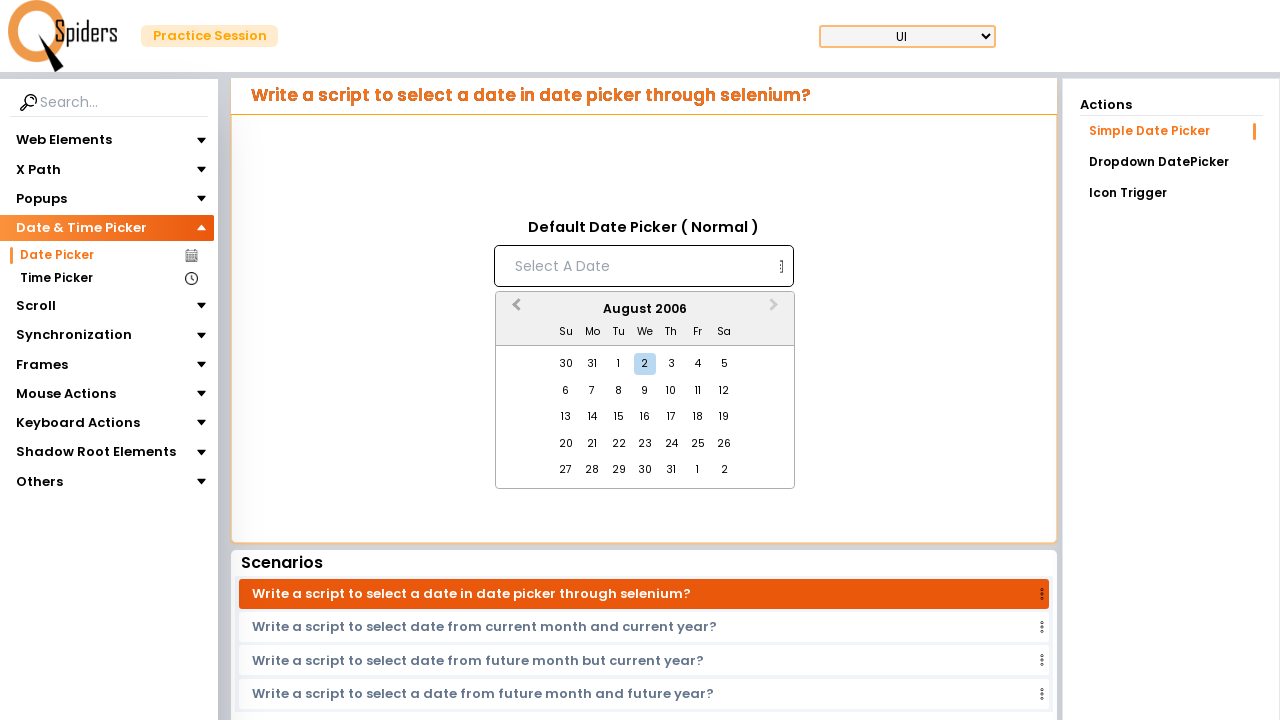

Clicked previous month button to navigate backwards at (514, 310) on button.react-datepicker__navigation.react-datepicker__navigation--previous
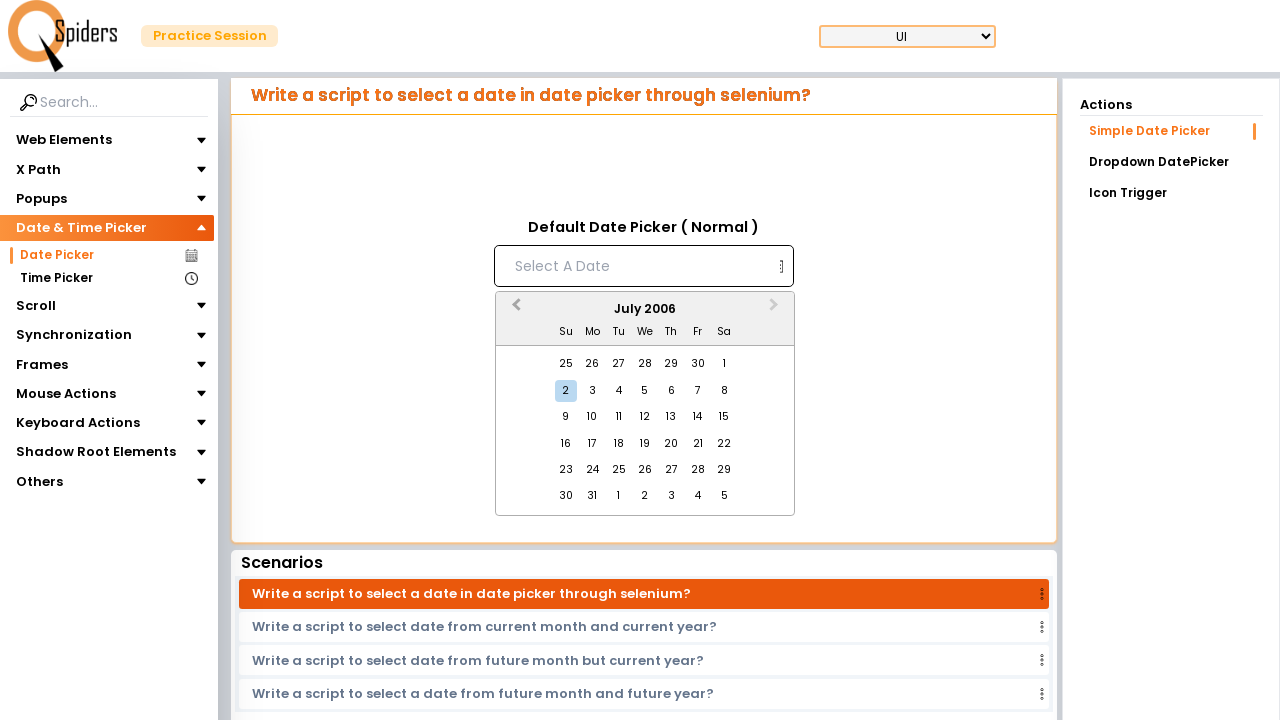

Waited for month navigation animation
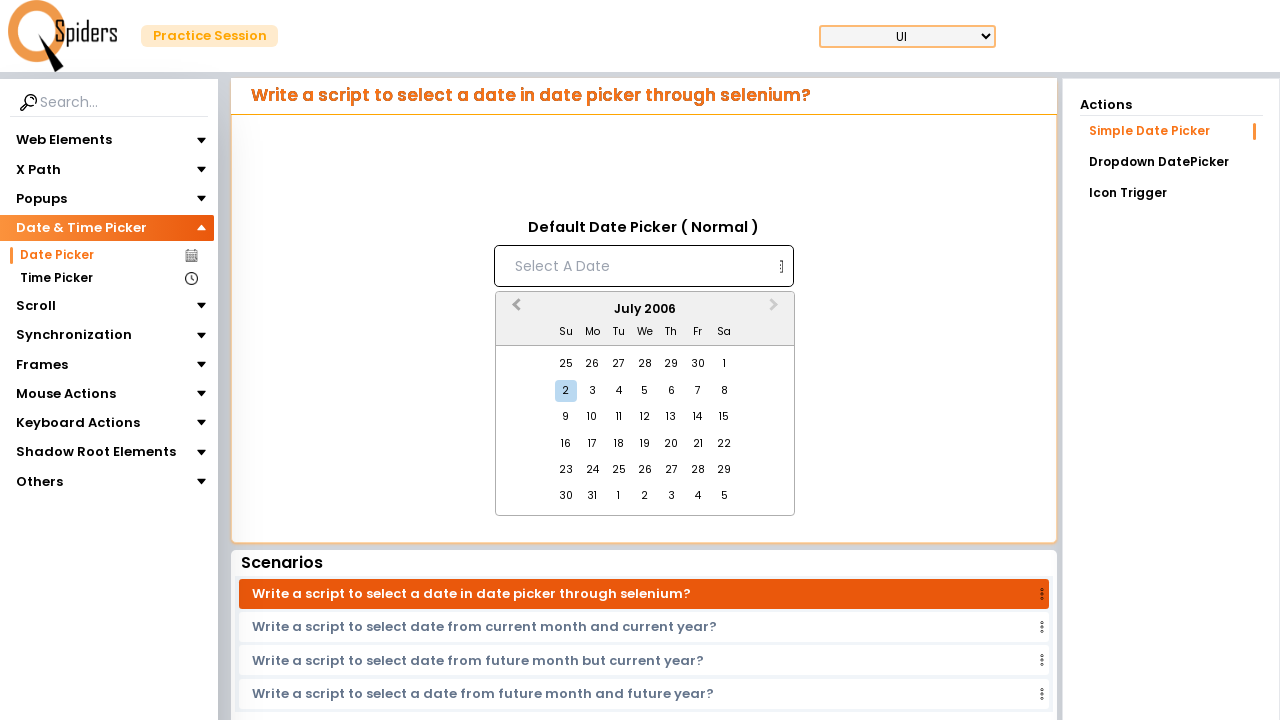

Checked current month: July 2006
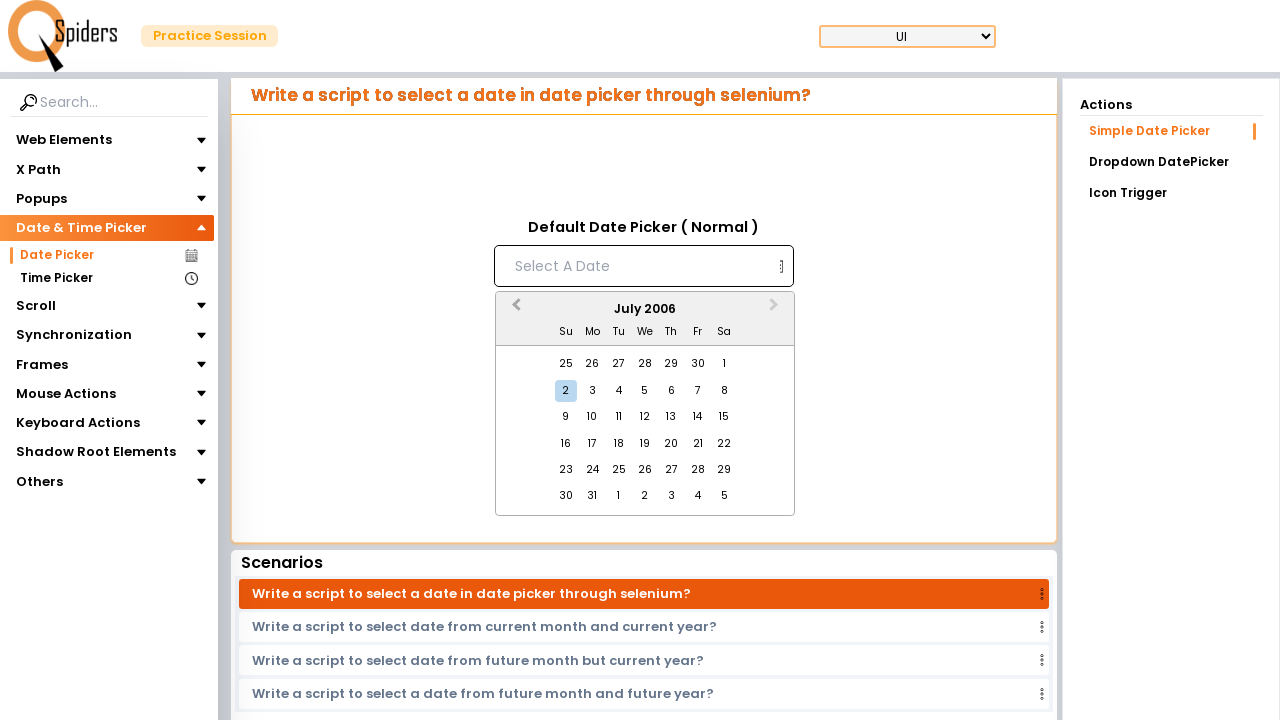

Clicked previous month button to navigate backwards at (514, 310) on button.react-datepicker__navigation.react-datepicker__navigation--previous
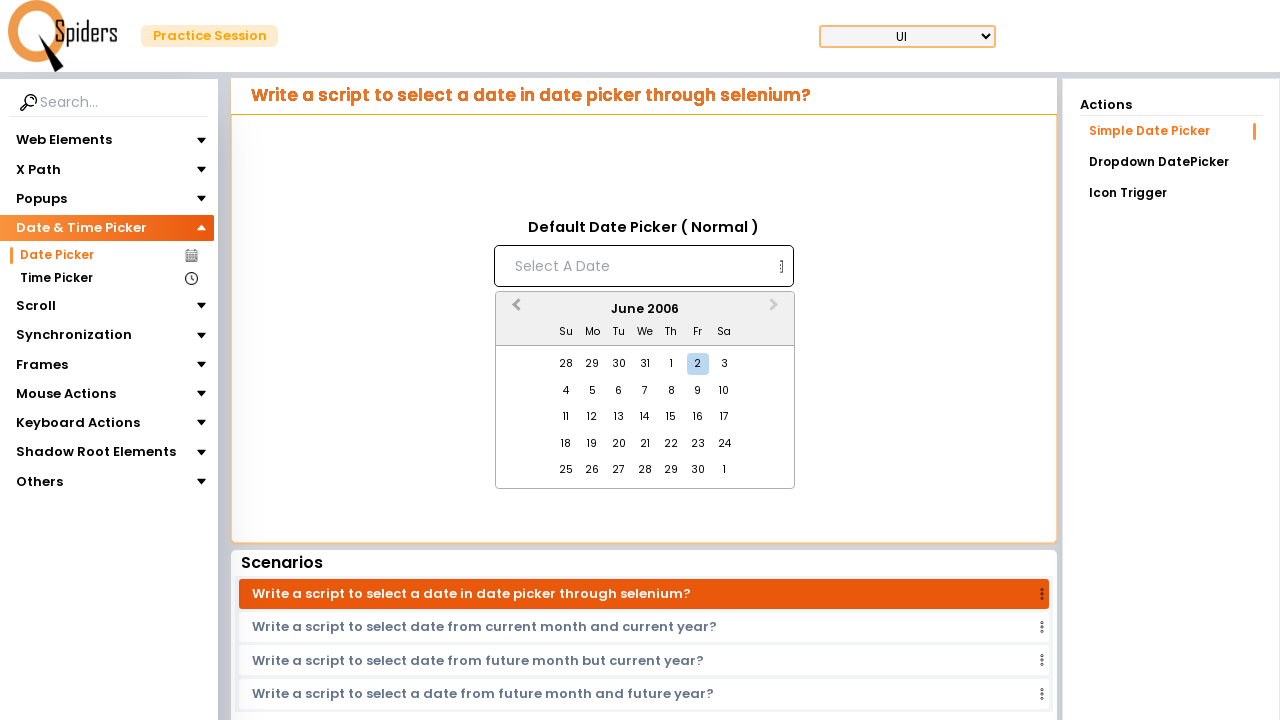

Waited for month navigation animation
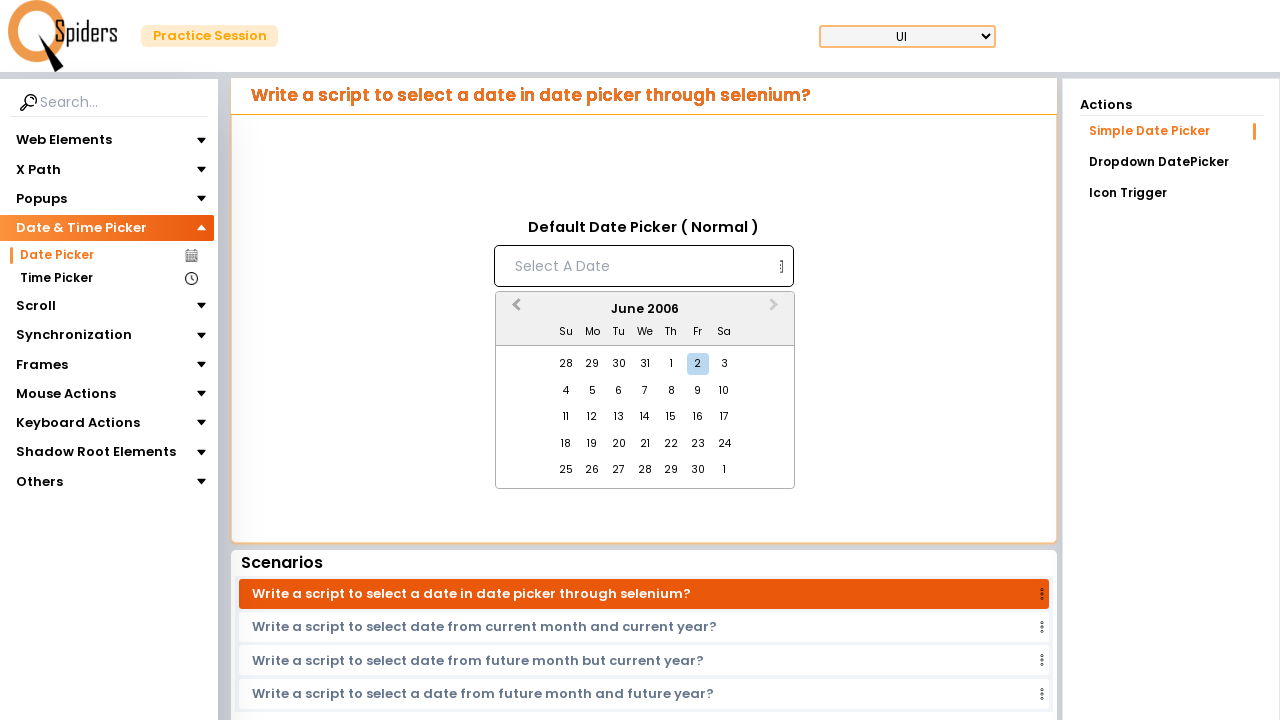

Checked current month: June 2006
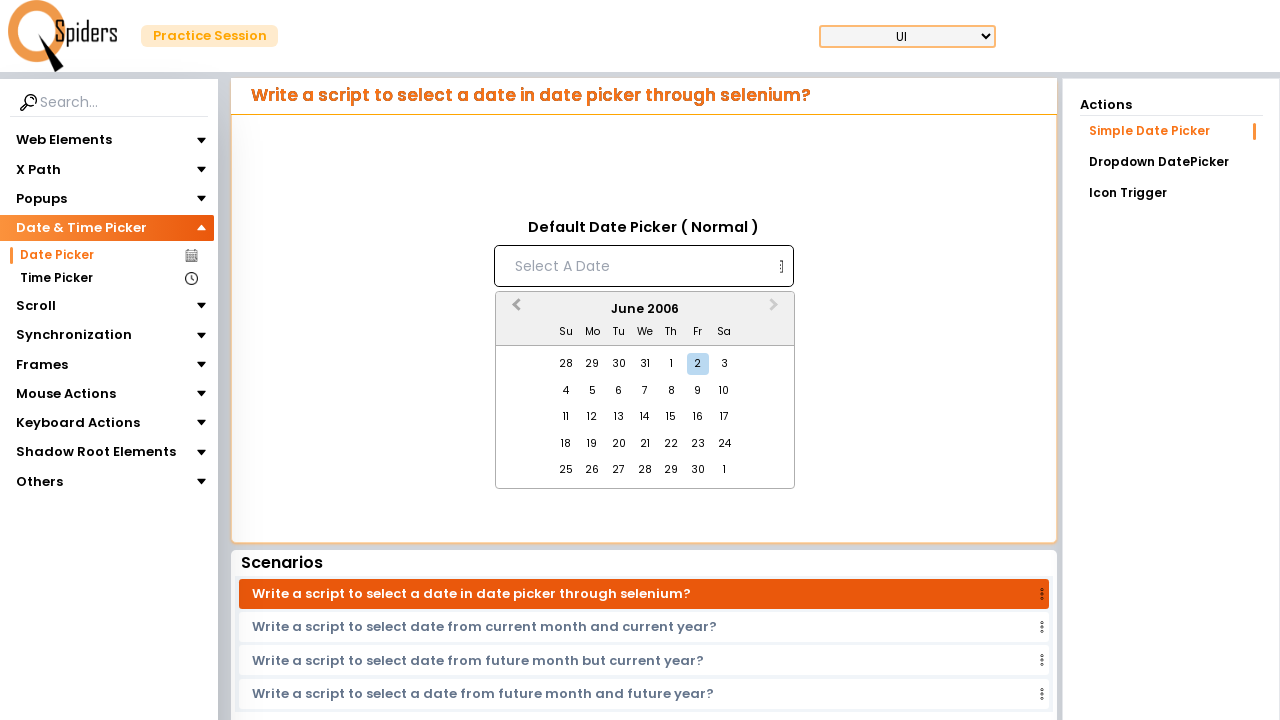

Clicked previous month button to navigate backwards at (514, 310) on button.react-datepicker__navigation.react-datepicker__navigation--previous
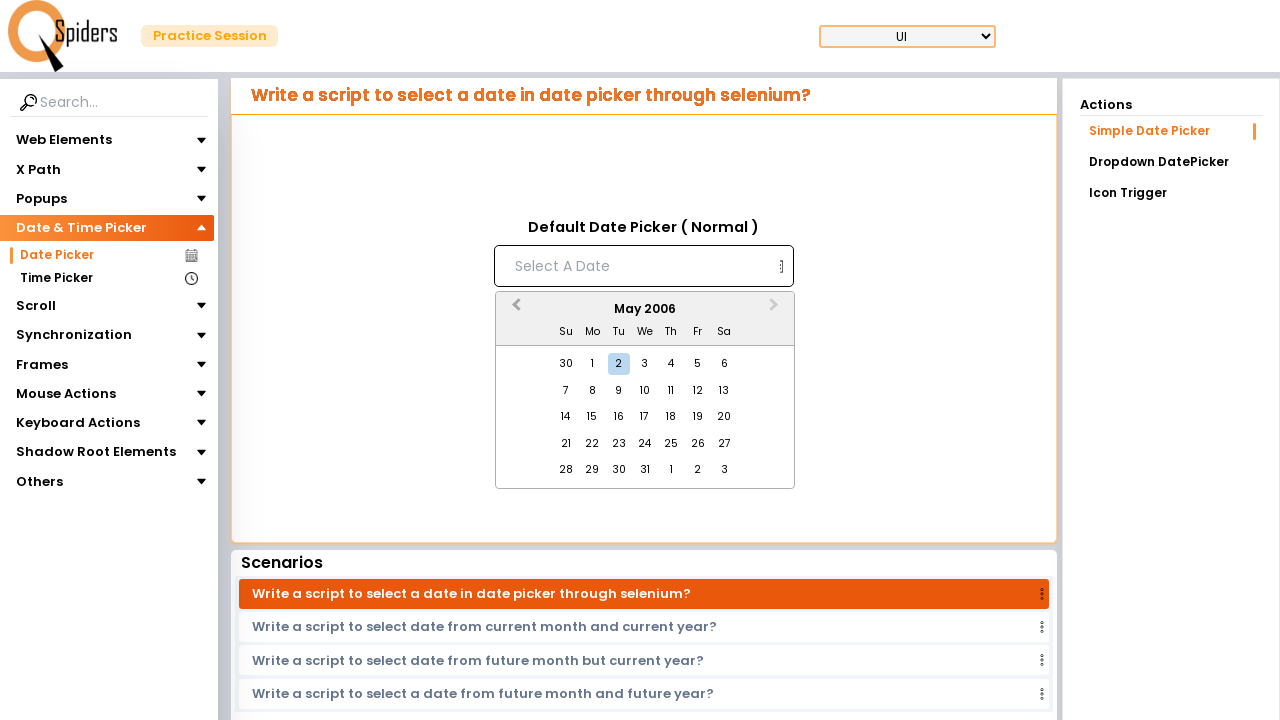

Waited for month navigation animation
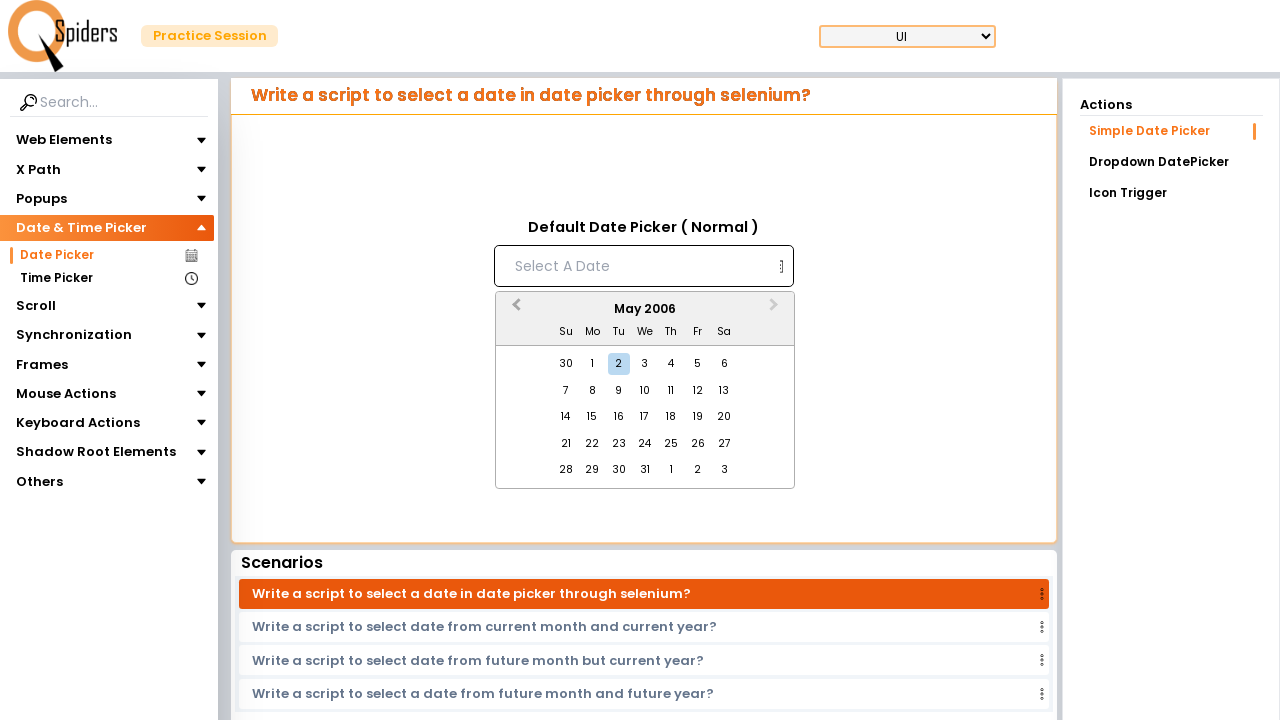

Checked current month: May 2006
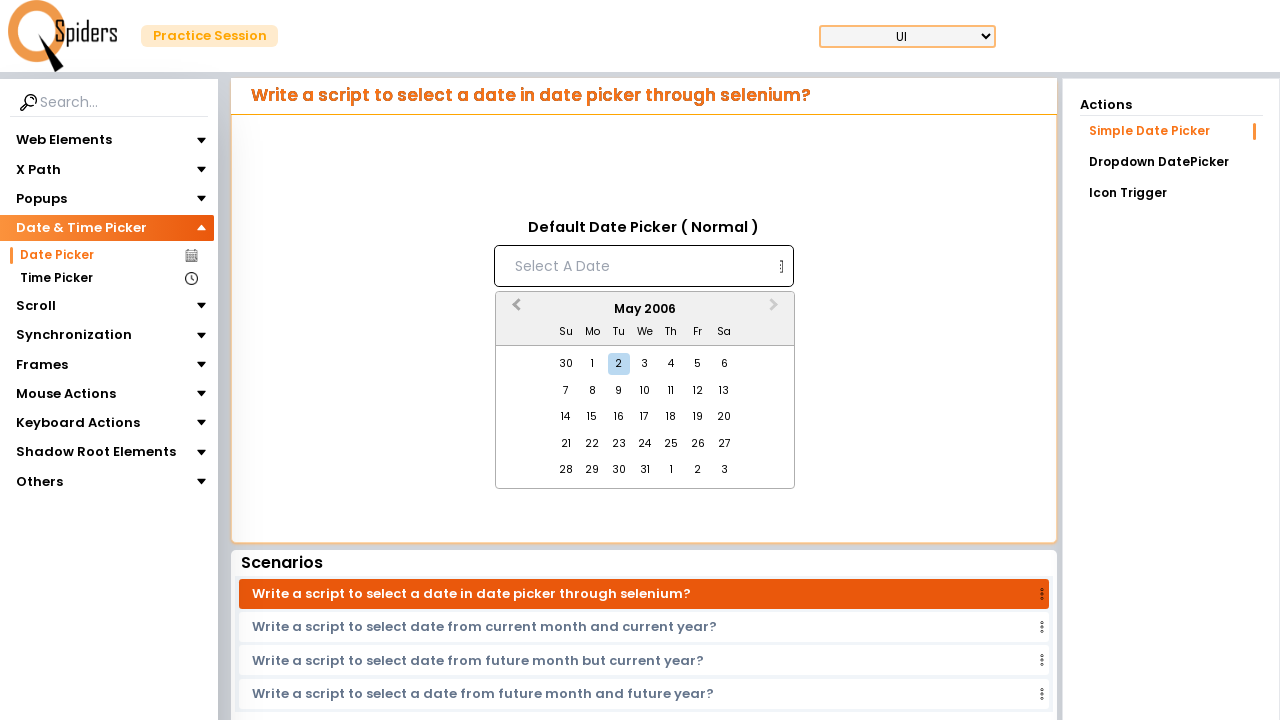

Clicked previous month button to navigate backwards at (514, 310) on button.react-datepicker__navigation.react-datepicker__navigation--previous
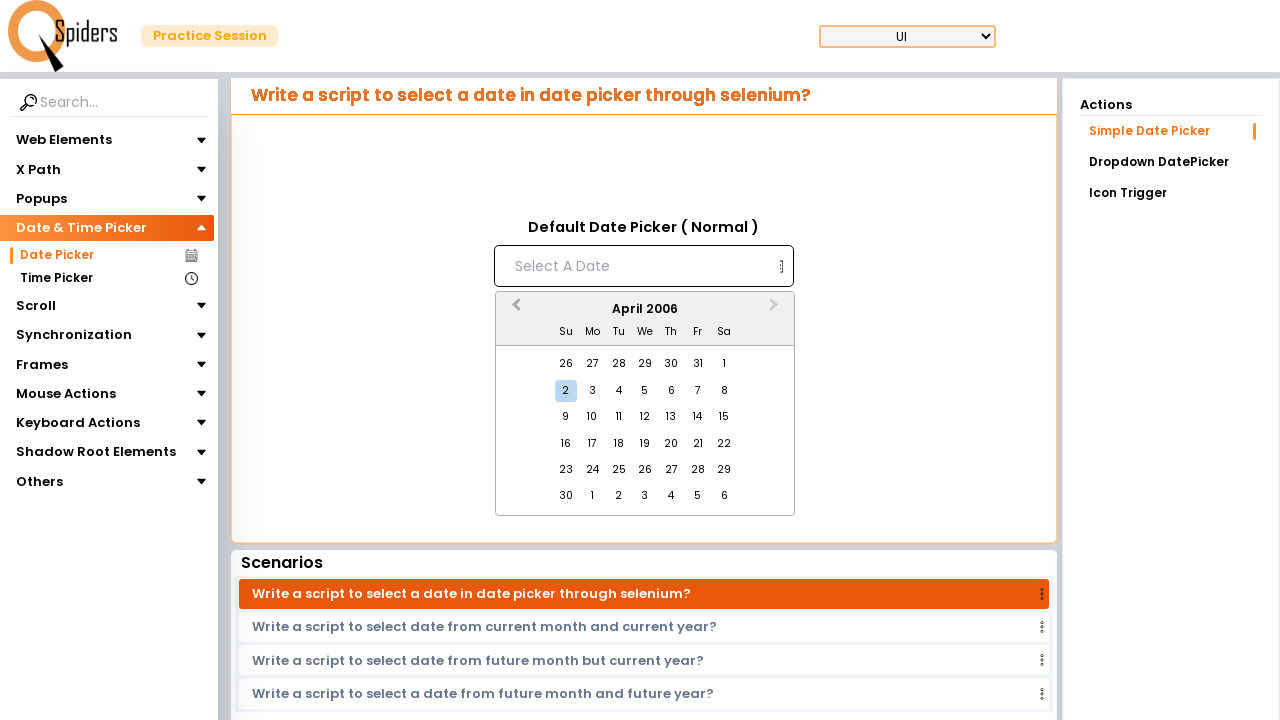

Waited for month navigation animation
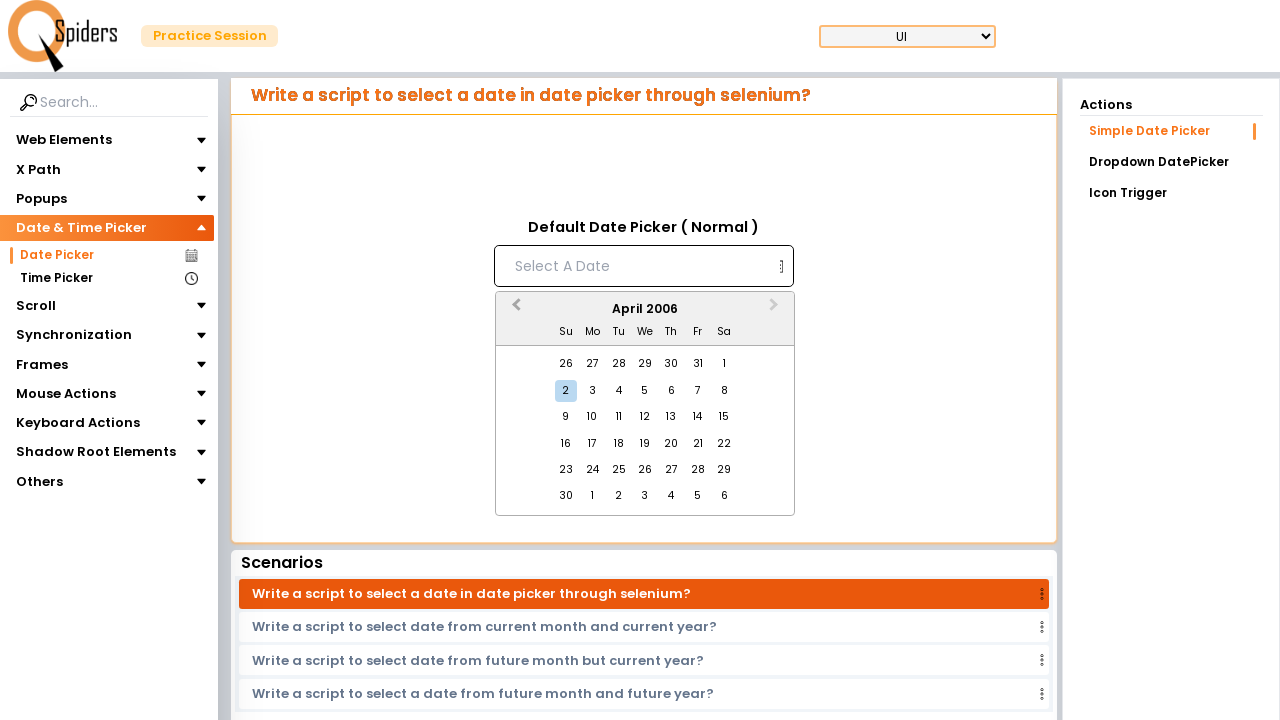

Checked current month: April 2006
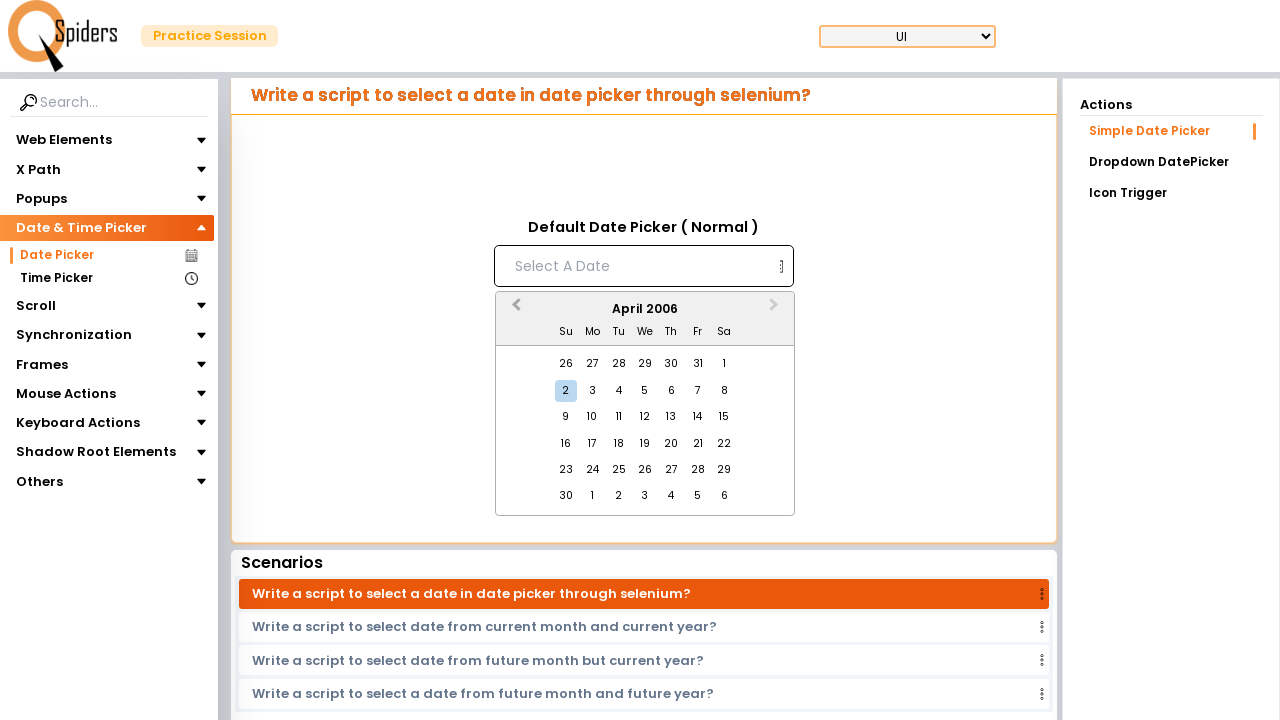

Clicked previous month button to navigate backwards at (514, 310) on button.react-datepicker__navigation.react-datepicker__navigation--previous
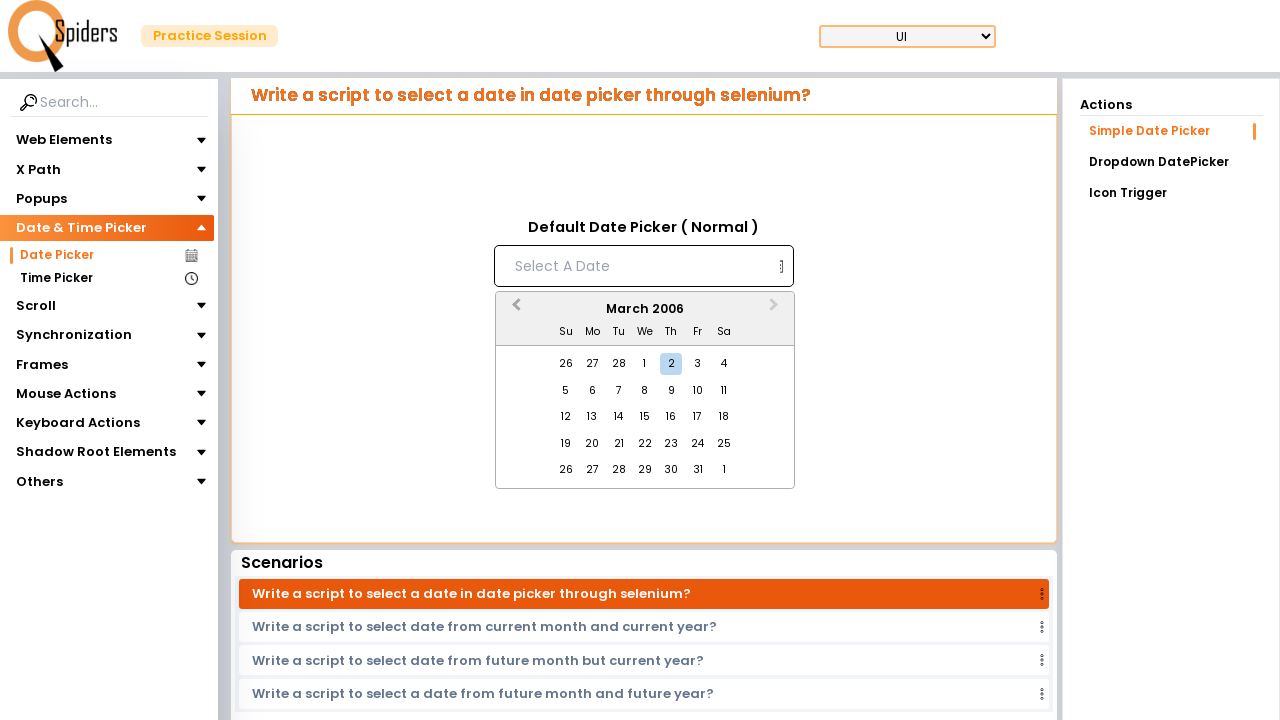

Waited for month navigation animation
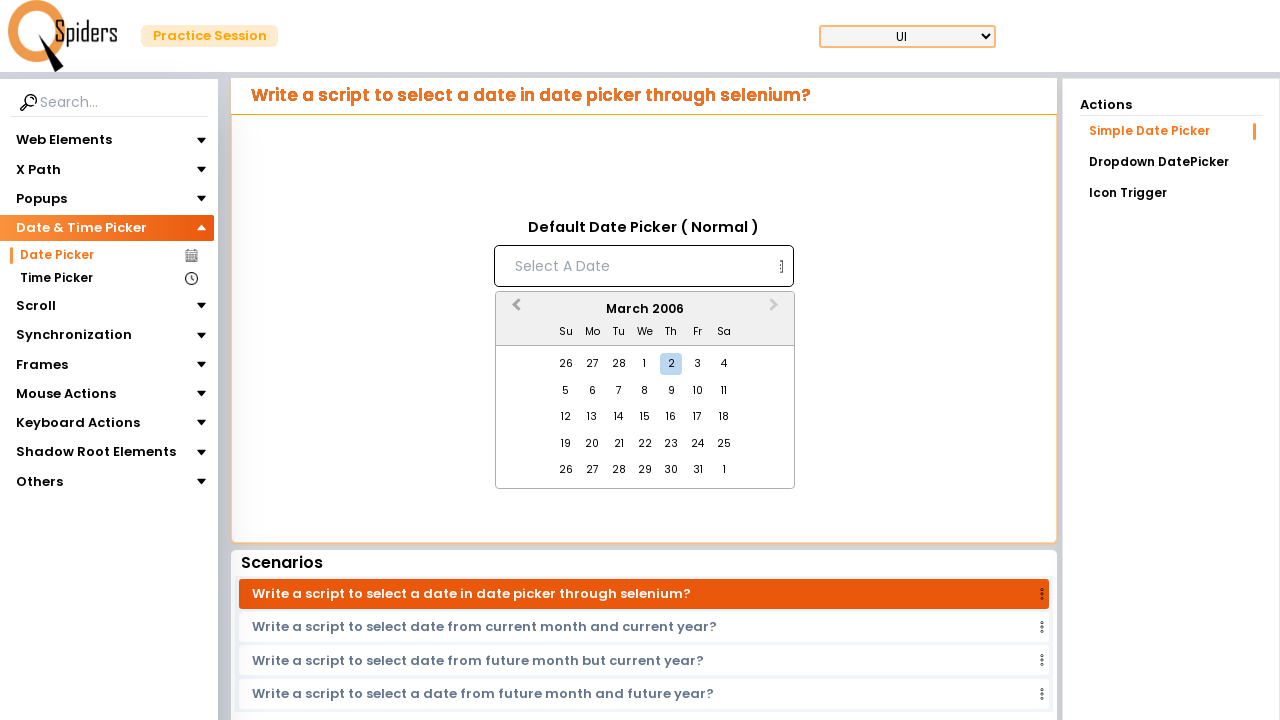

Checked current month: March 2006
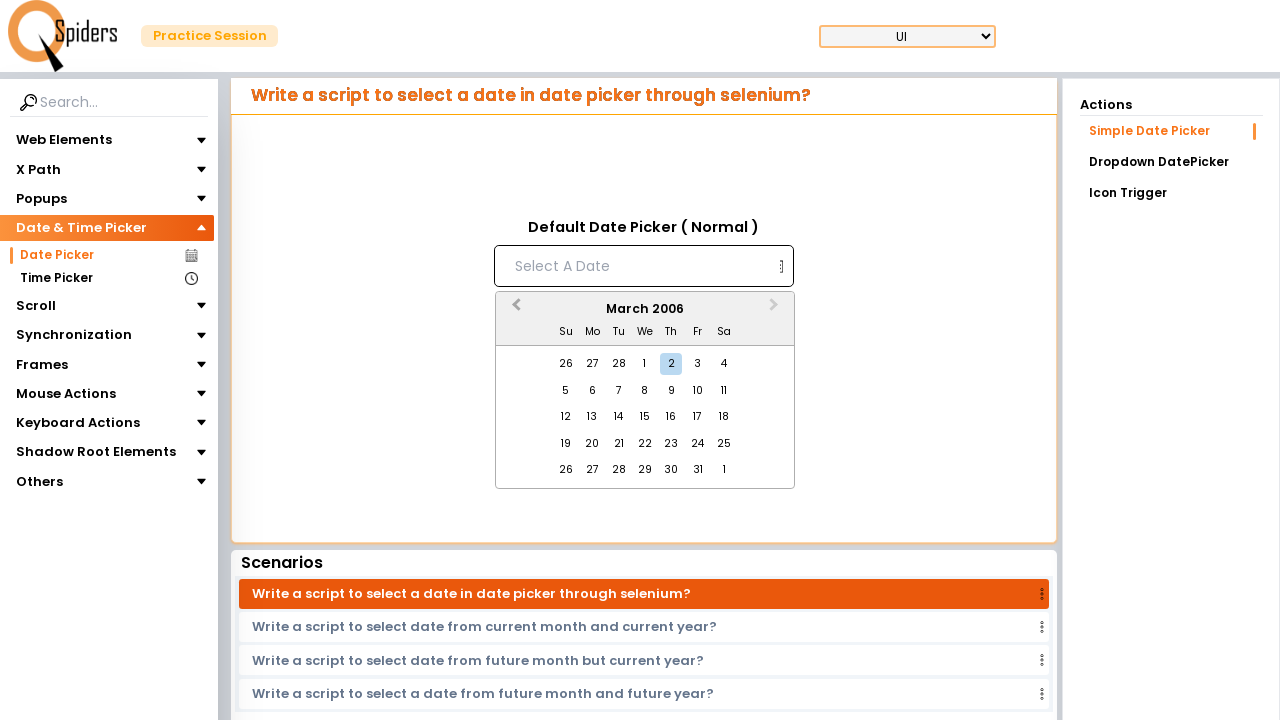

Clicked previous month button to navigate backwards at (514, 310) on button.react-datepicker__navigation.react-datepicker__navigation--previous
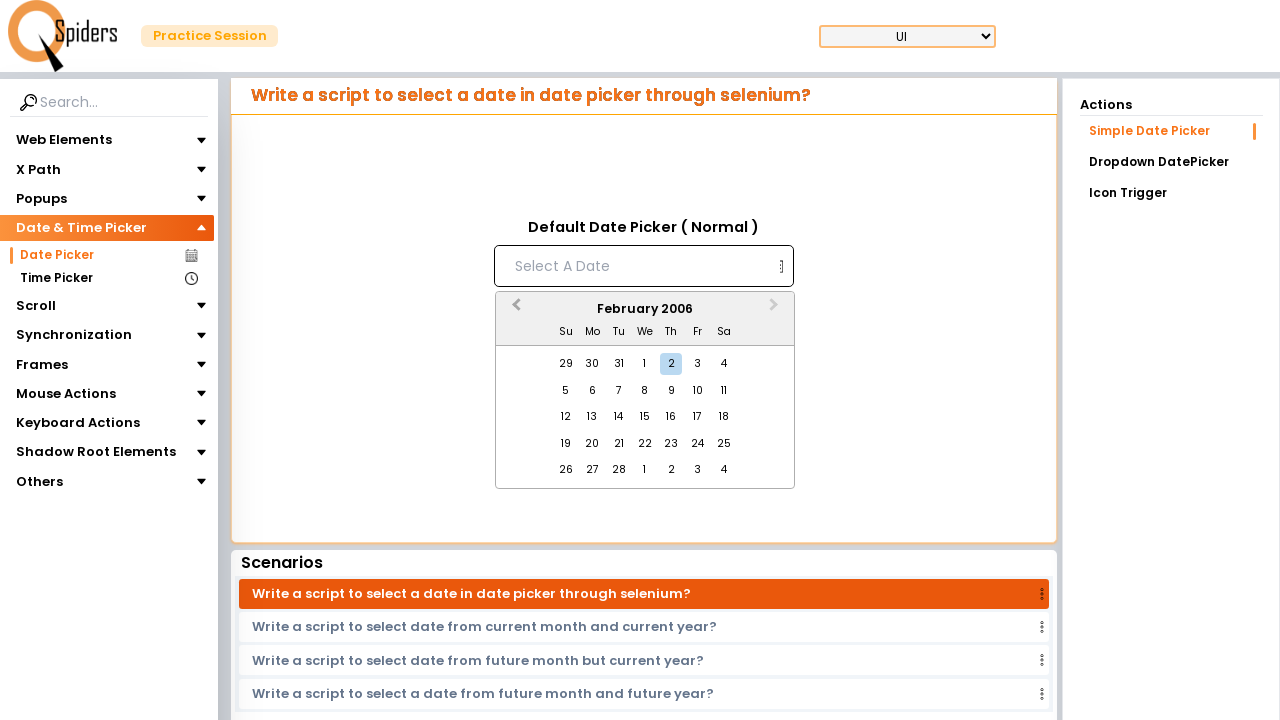

Waited for month navigation animation
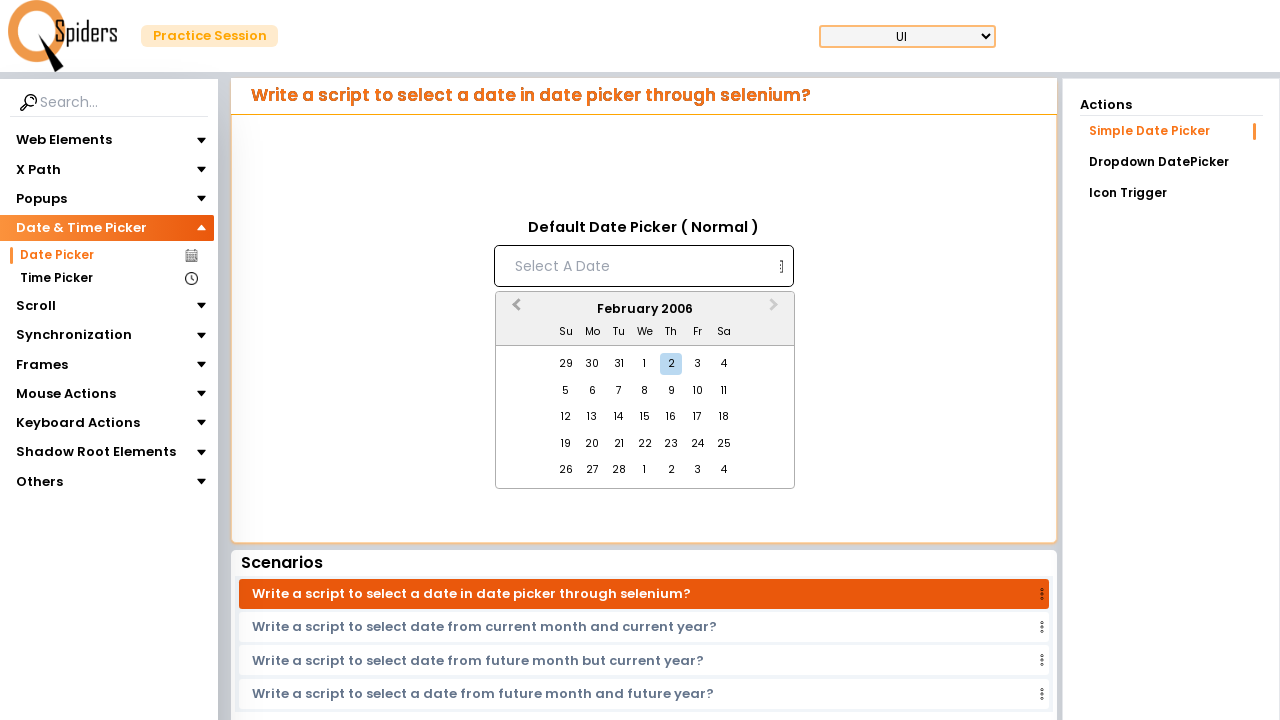

Checked current month: February 2006
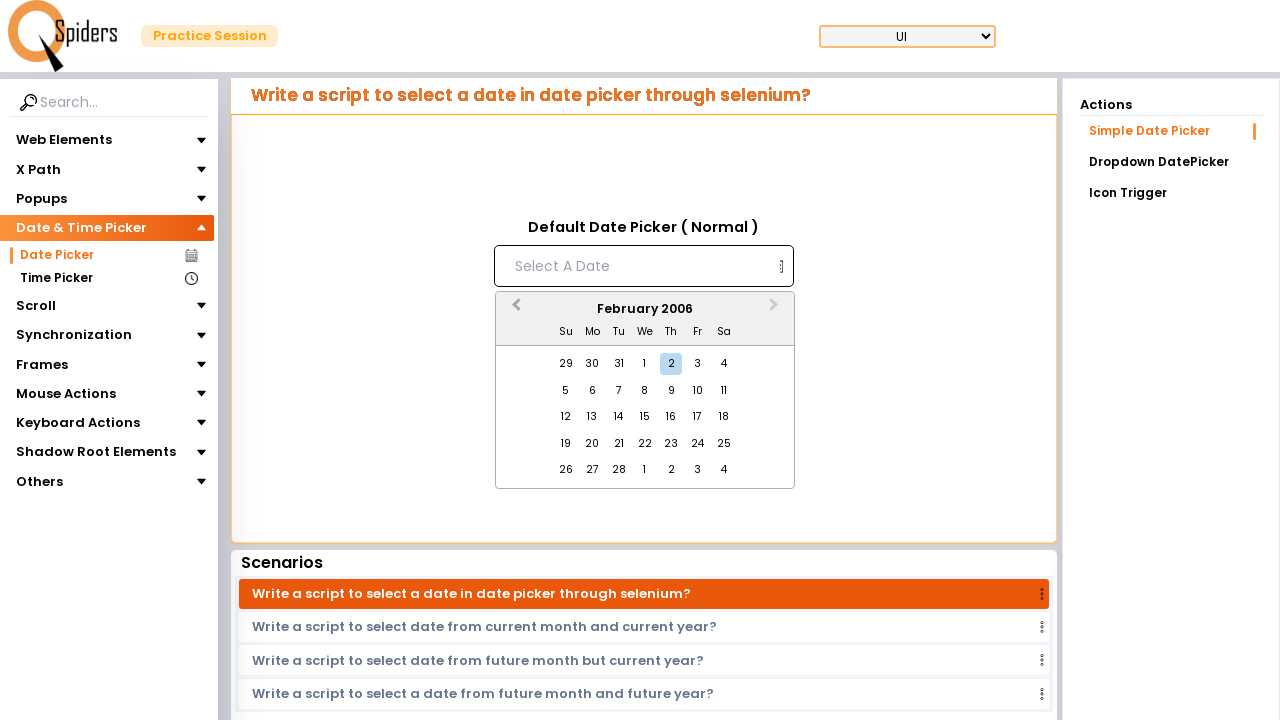

Clicked previous month button to navigate backwards at (514, 310) on button.react-datepicker__navigation.react-datepicker__navigation--previous
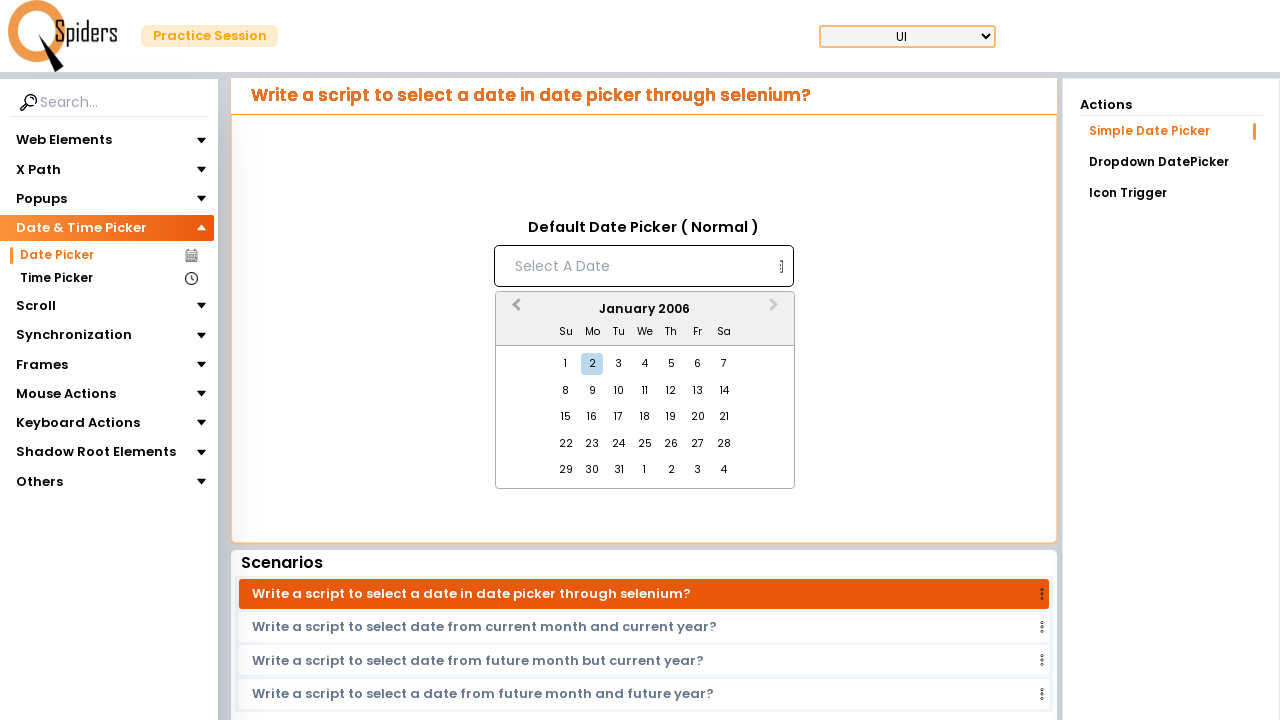

Waited for month navigation animation
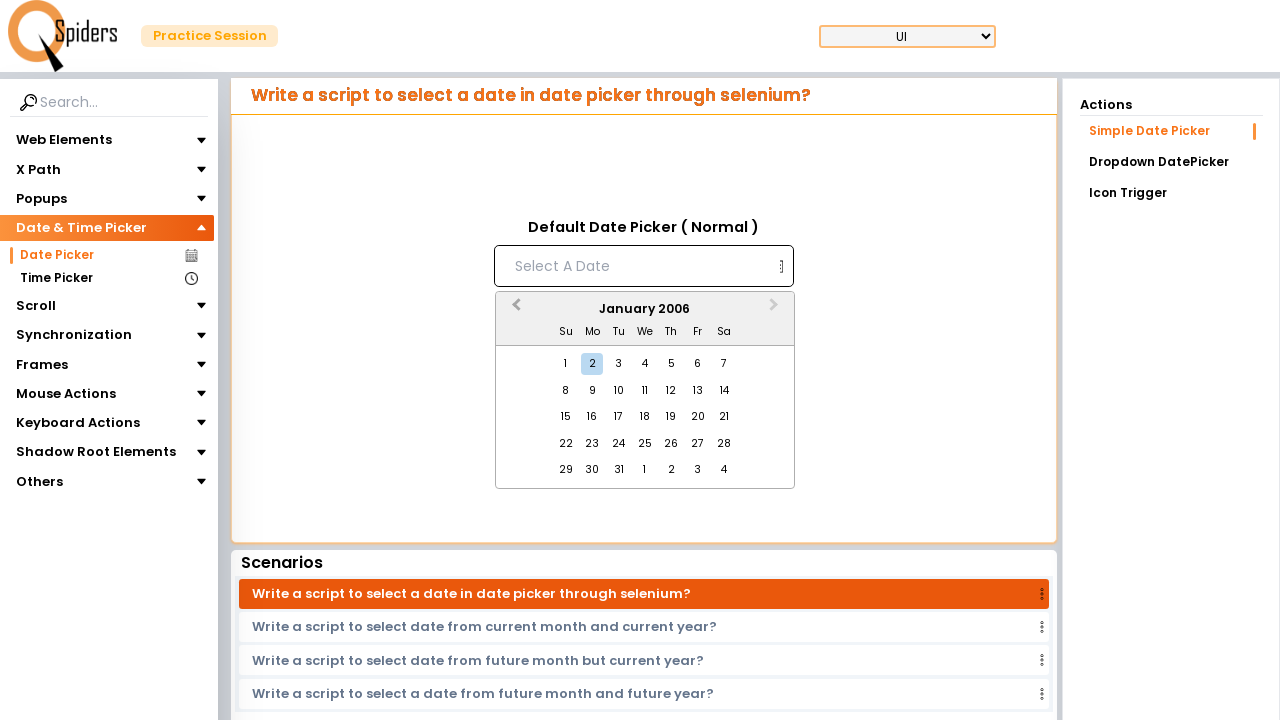

Checked current month: January 2006
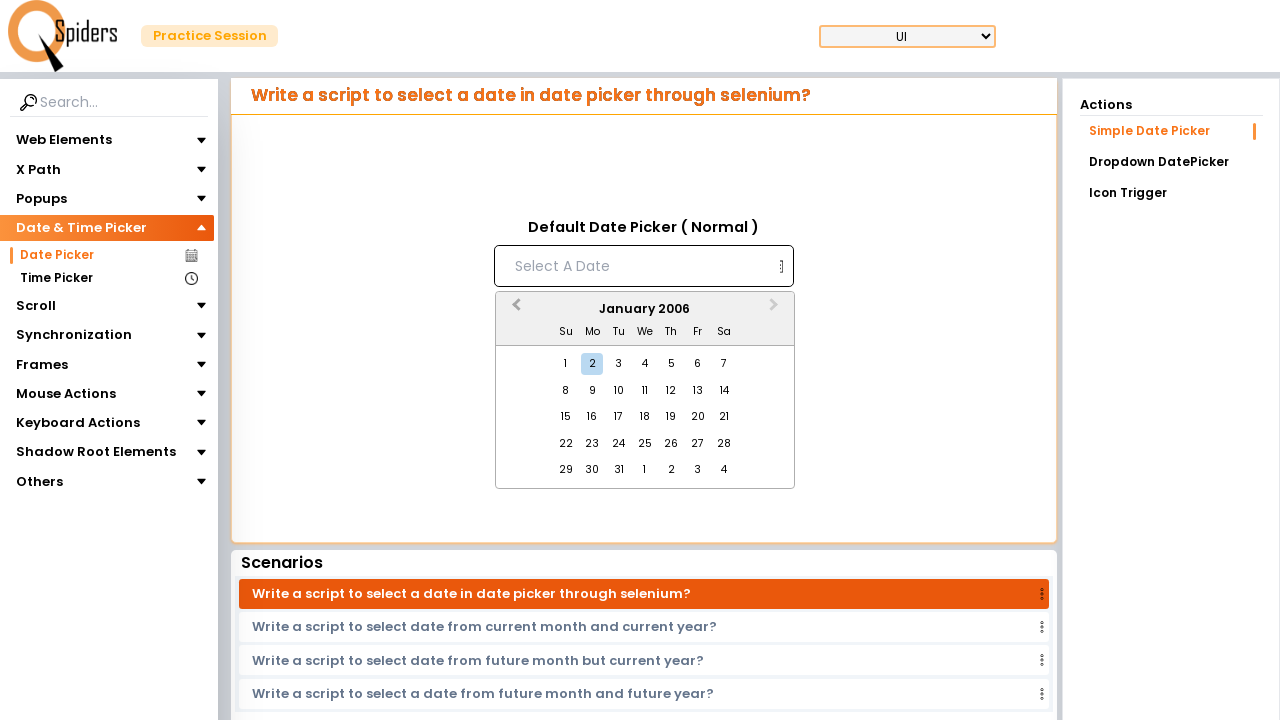

Clicked previous month button to navigate backwards at (514, 310) on button.react-datepicker__navigation.react-datepicker__navigation--previous
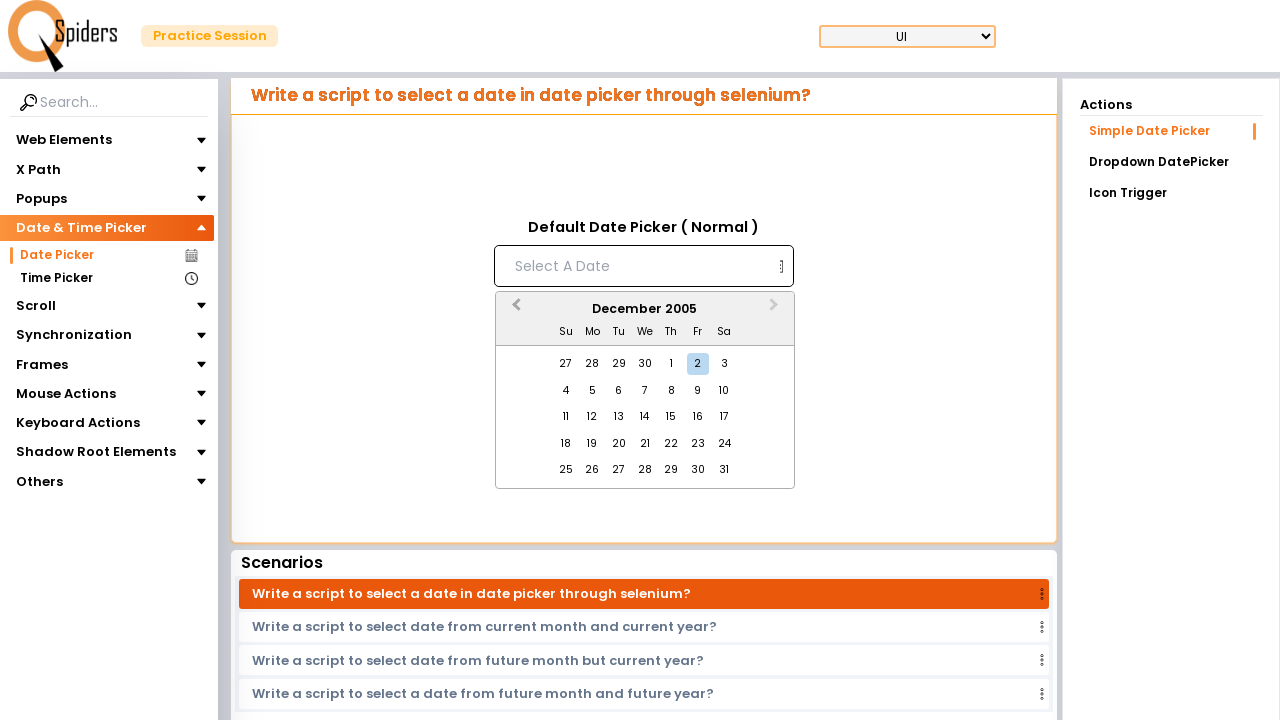

Waited for month navigation animation
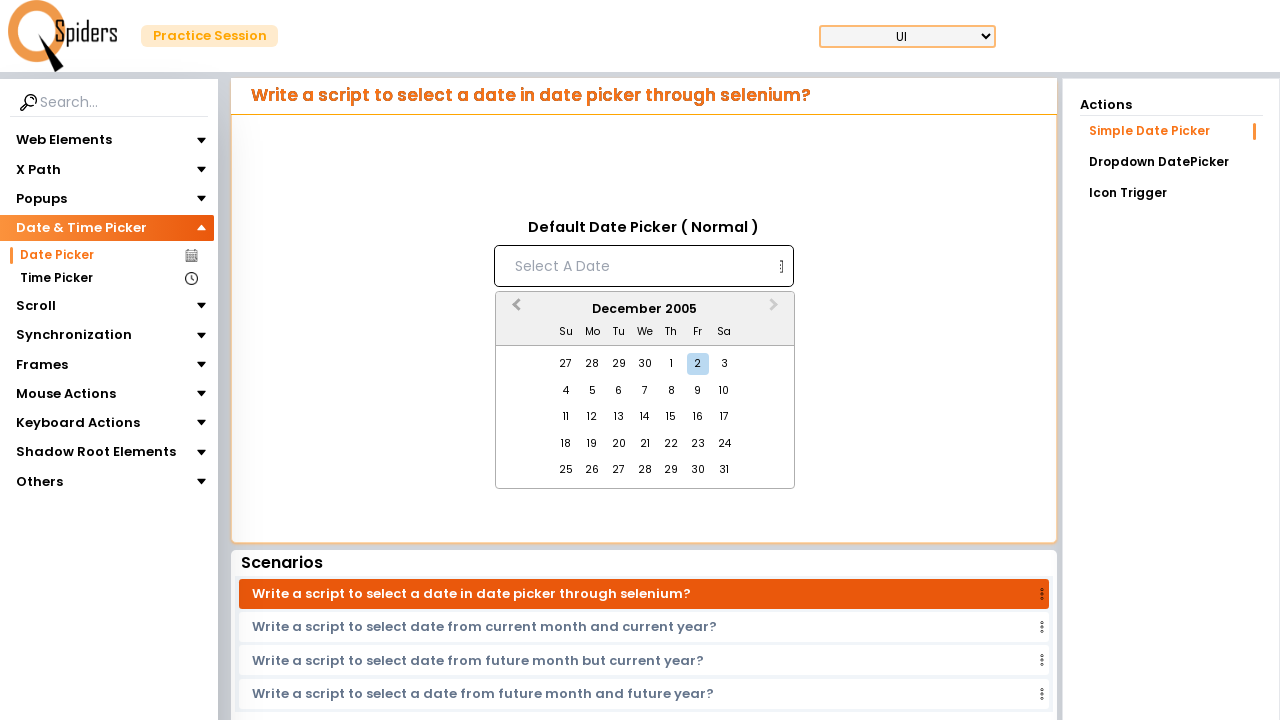

Checked current month: December 2005
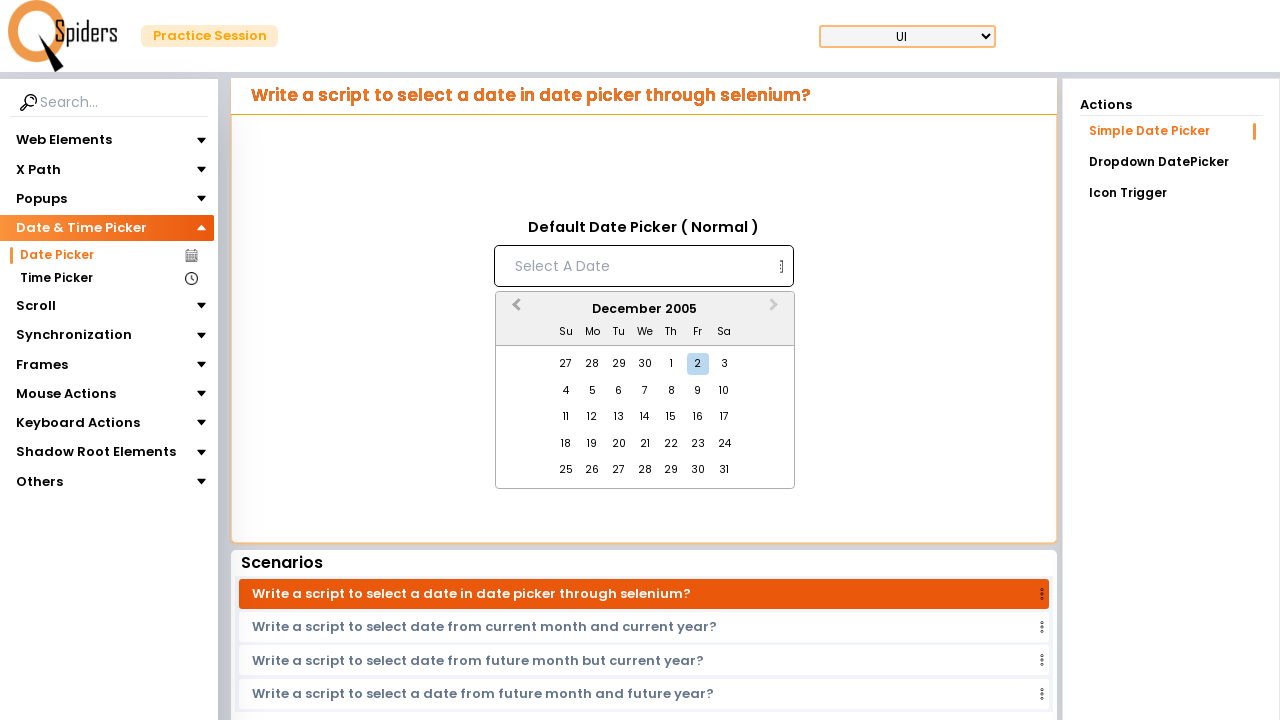

Clicked previous month button to navigate backwards at (514, 310) on button.react-datepicker__navigation.react-datepicker__navigation--previous
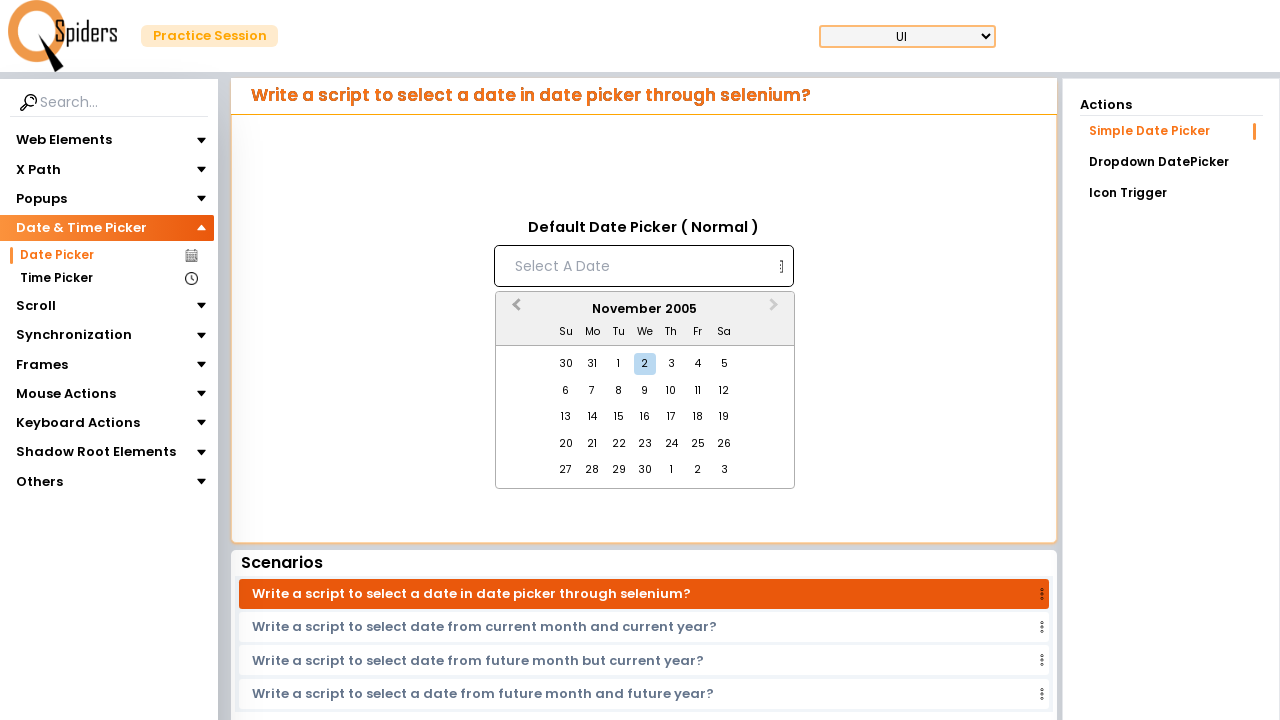

Waited for month navigation animation
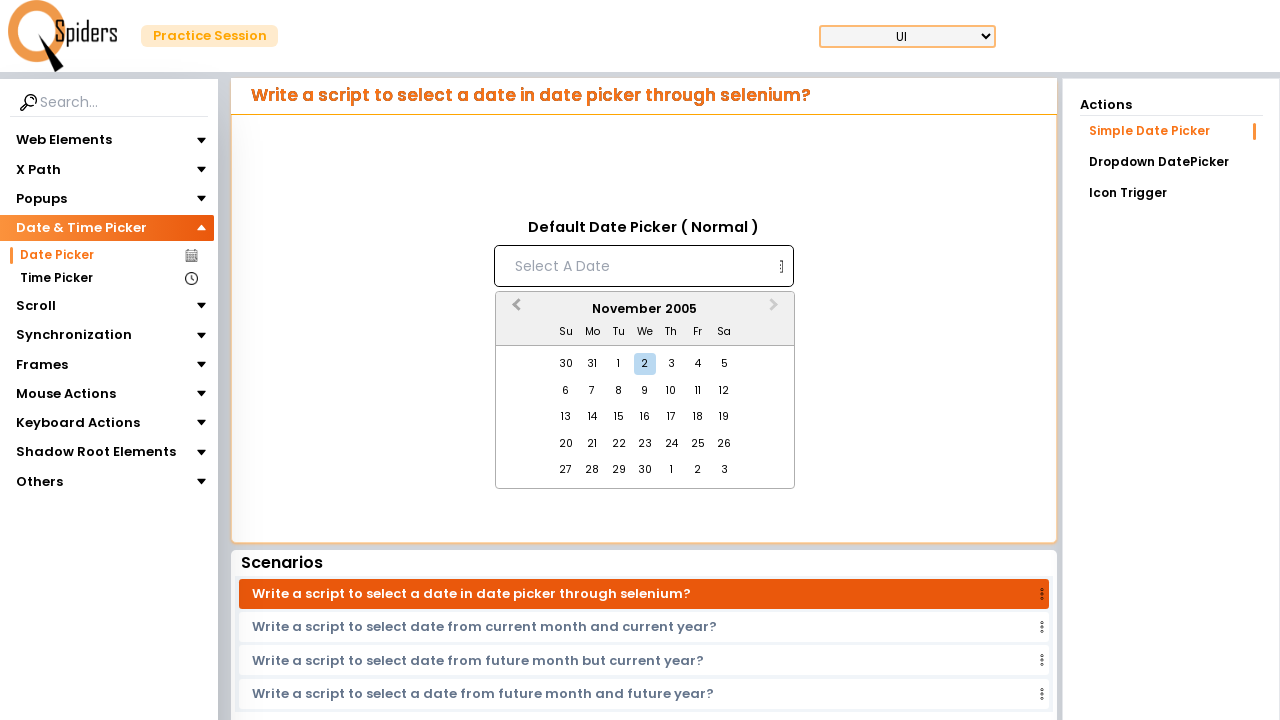

Checked current month: November 2005
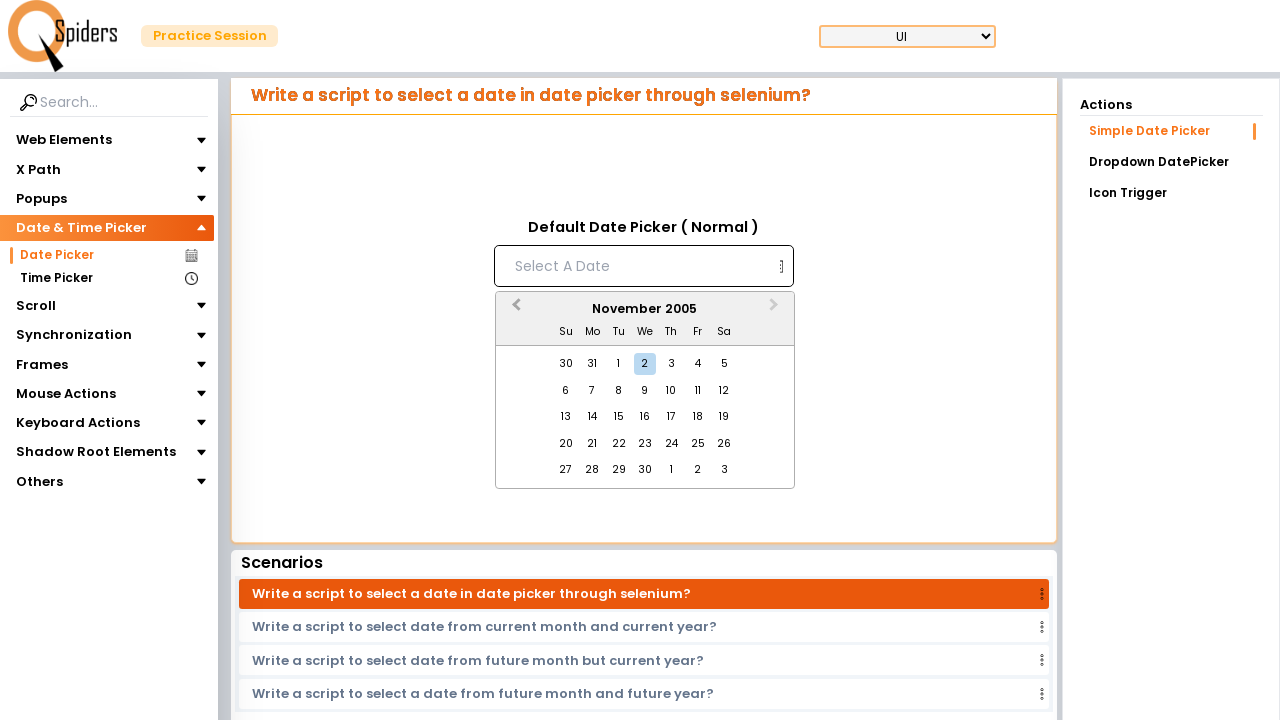

Clicked previous month button to navigate backwards at (514, 310) on button.react-datepicker__navigation.react-datepicker__navigation--previous
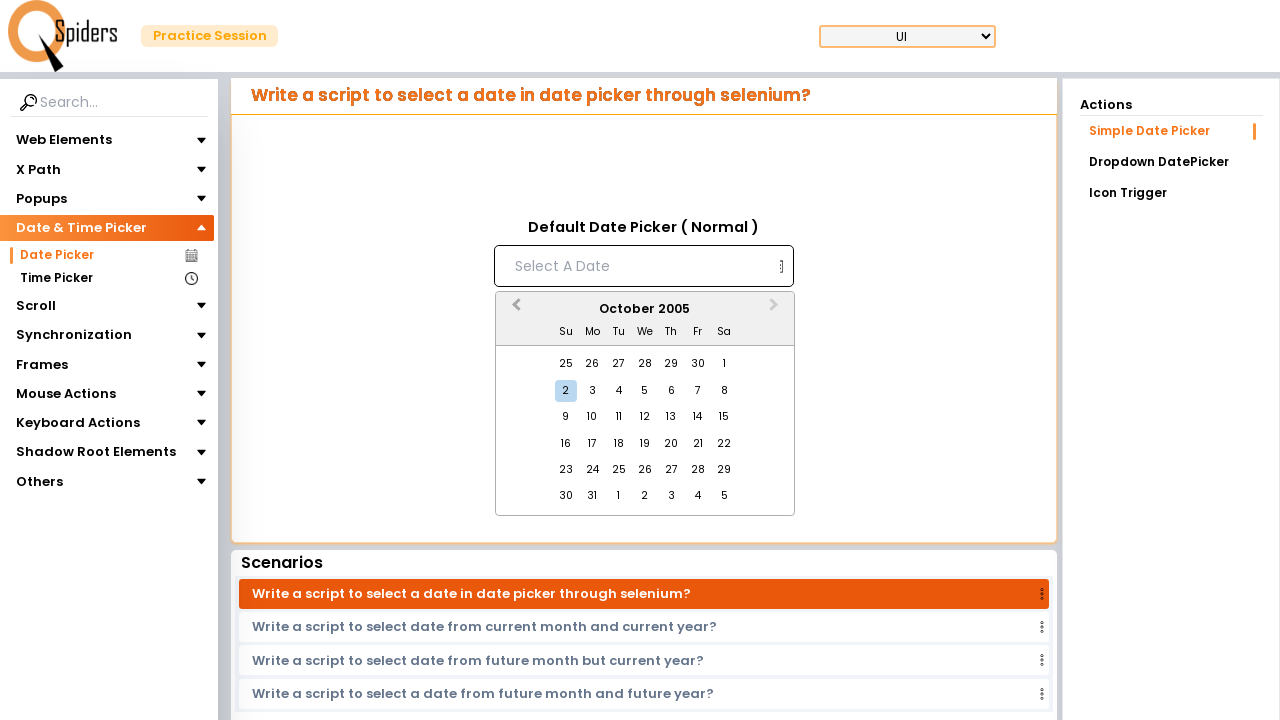

Waited for month navigation animation
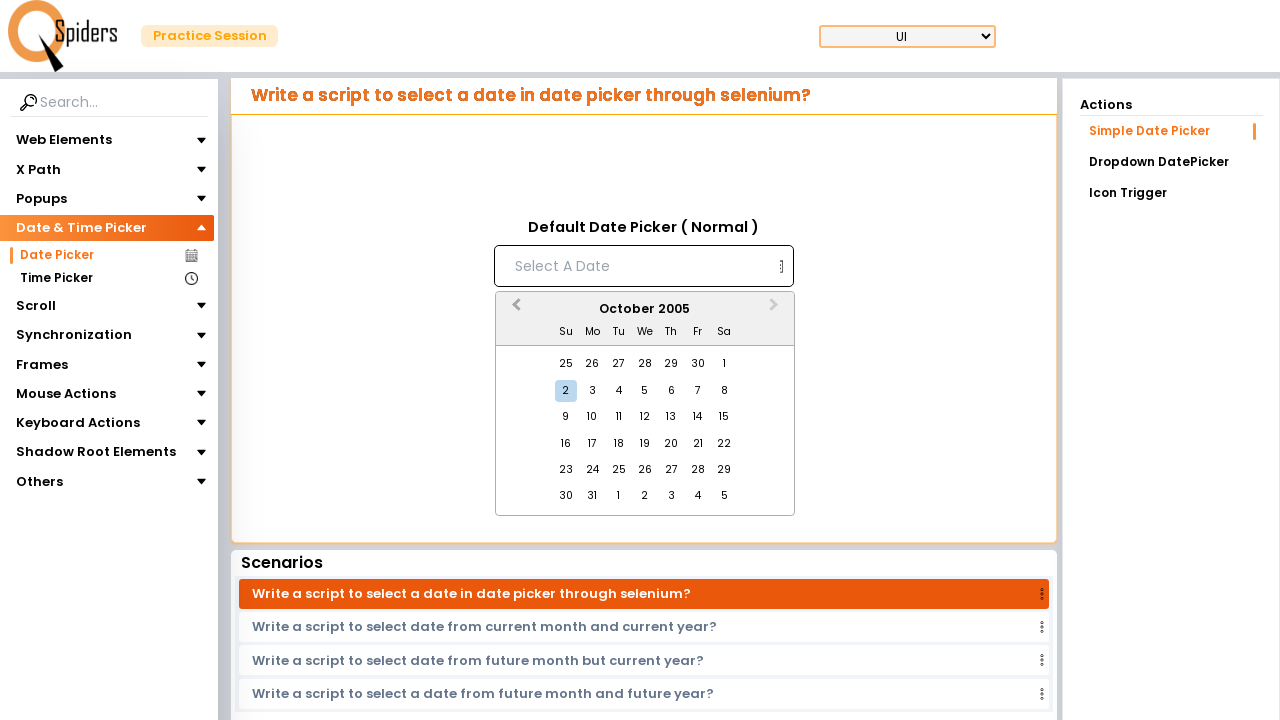

Checked current month: October 2005
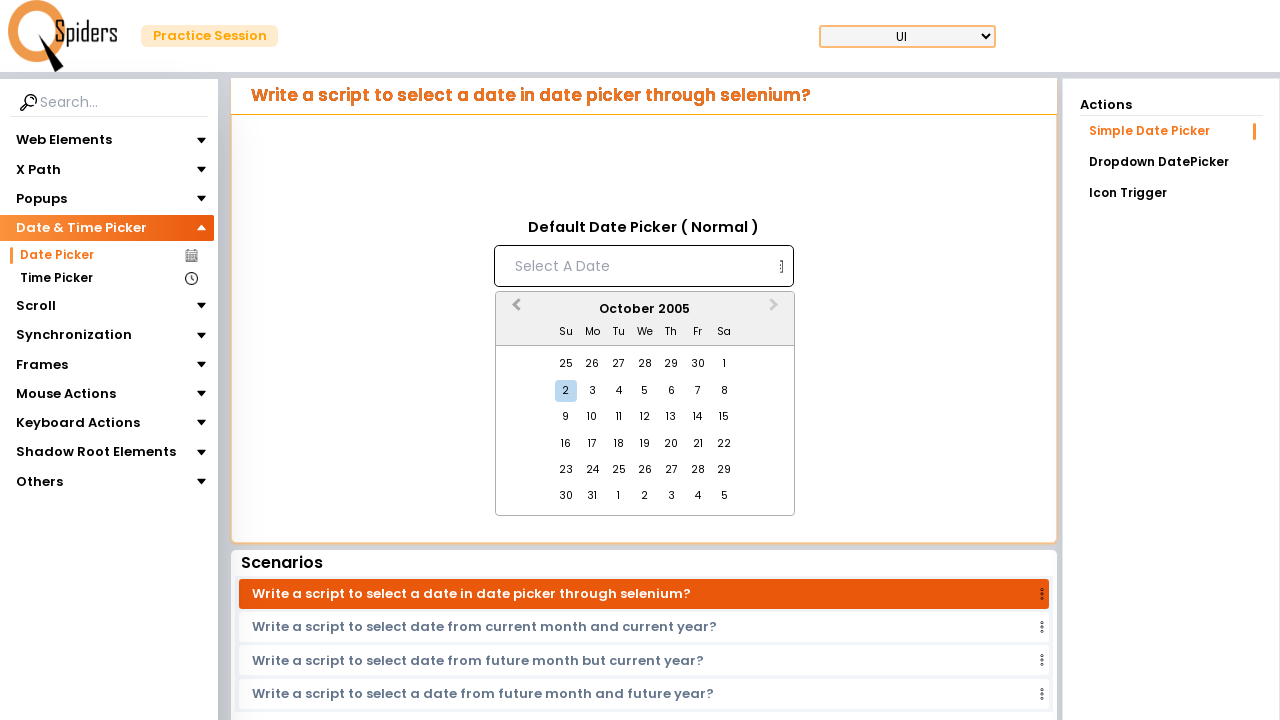

Clicked previous month button to navigate backwards at (514, 310) on button.react-datepicker__navigation.react-datepicker__navigation--previous
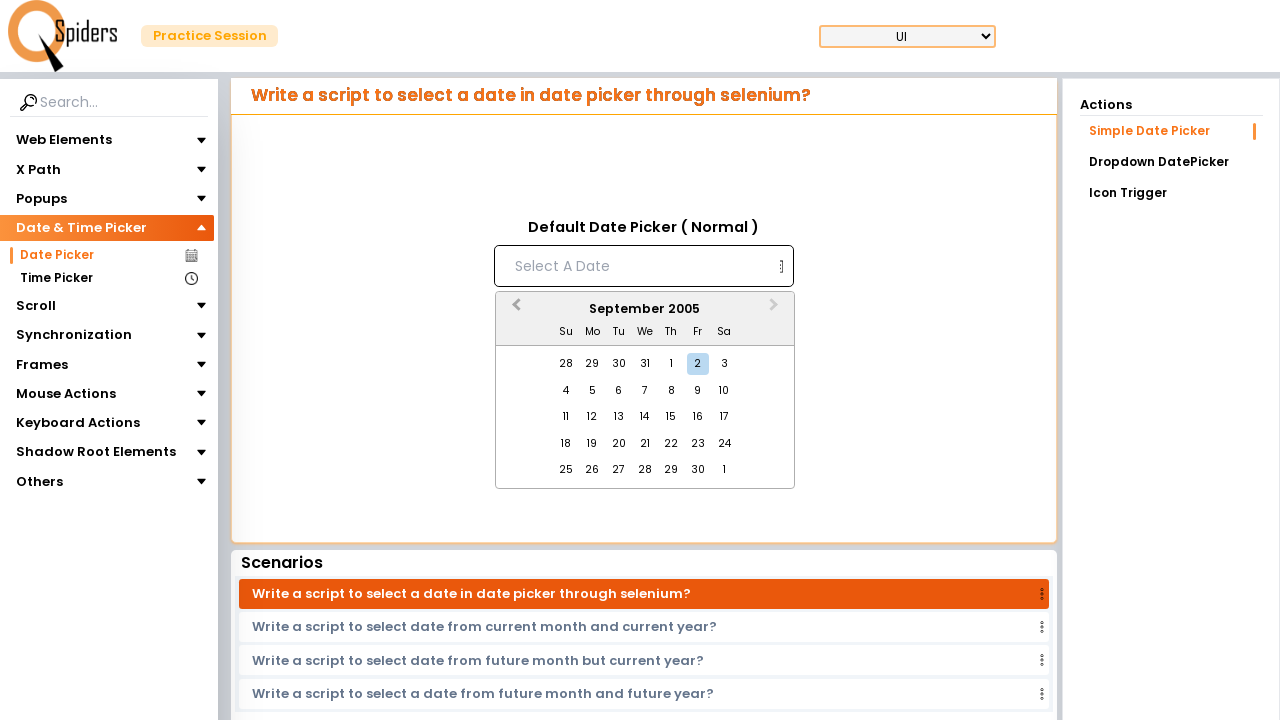

Waited for month navigation animation
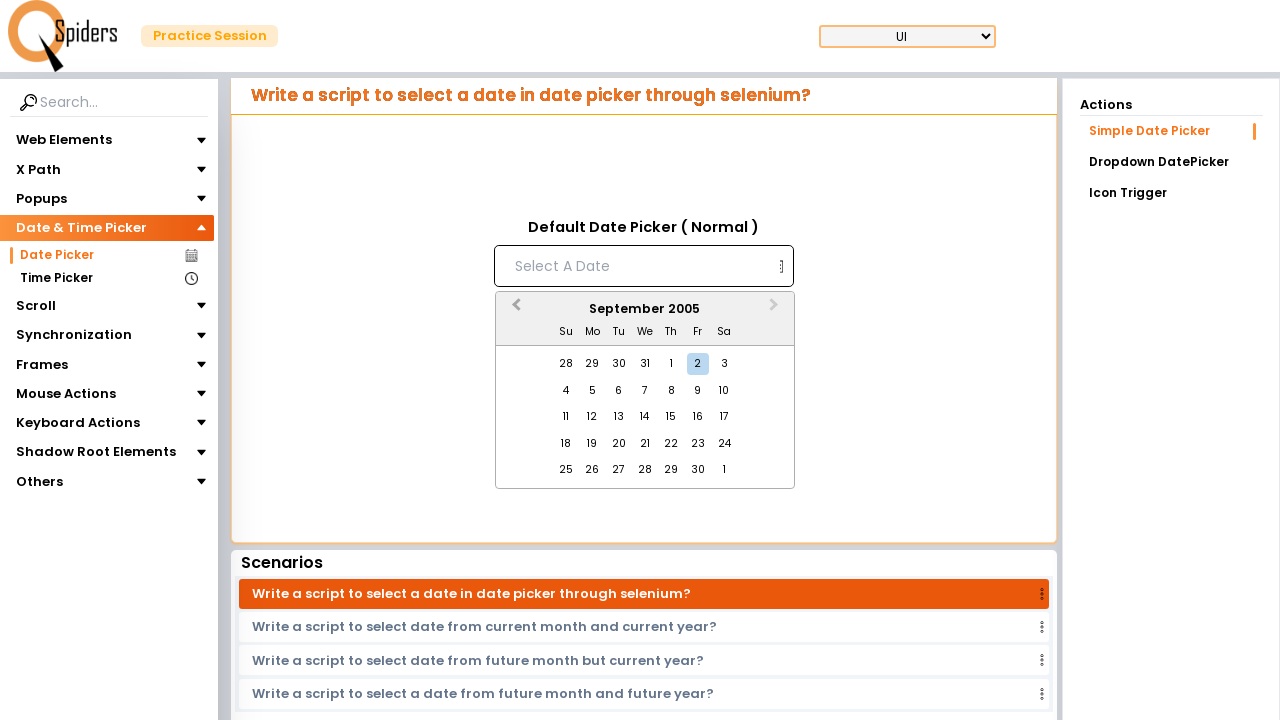

Checked current month: September 2005
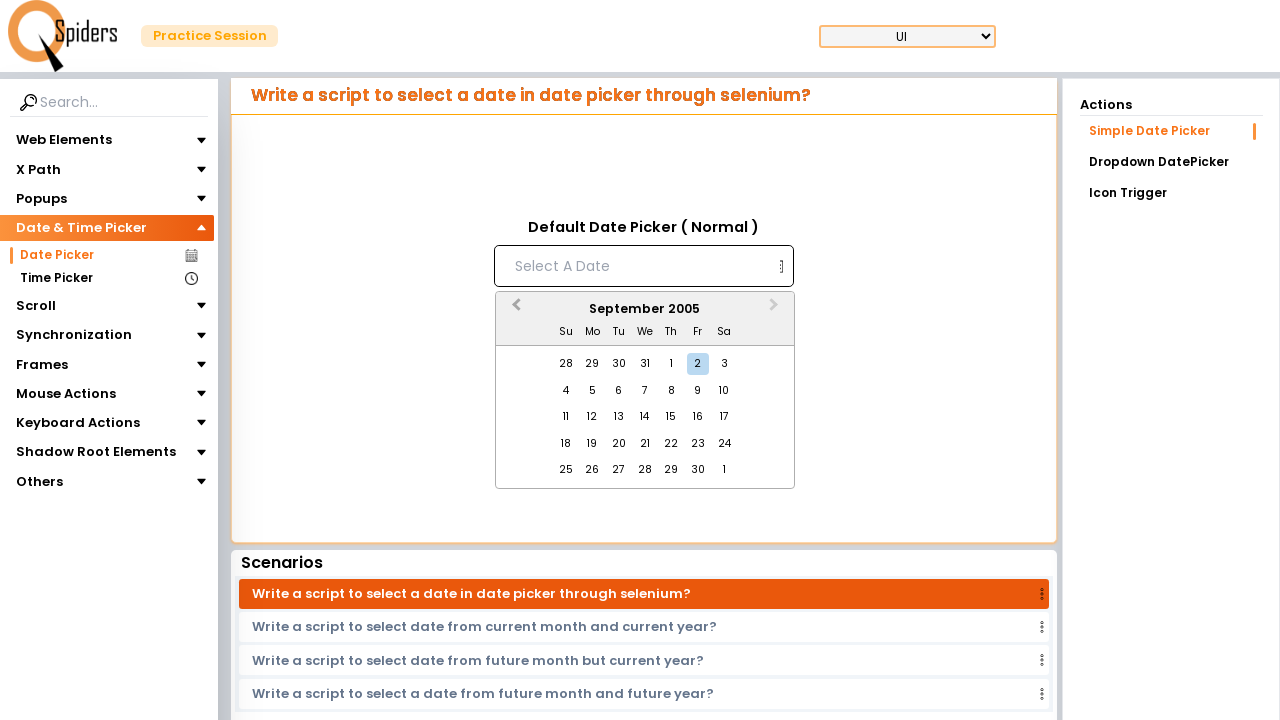

Clicked previous month button to navigate backwards at (514, 310) on button.react-datepicker__navigation.react-datepicker__navigation--previous
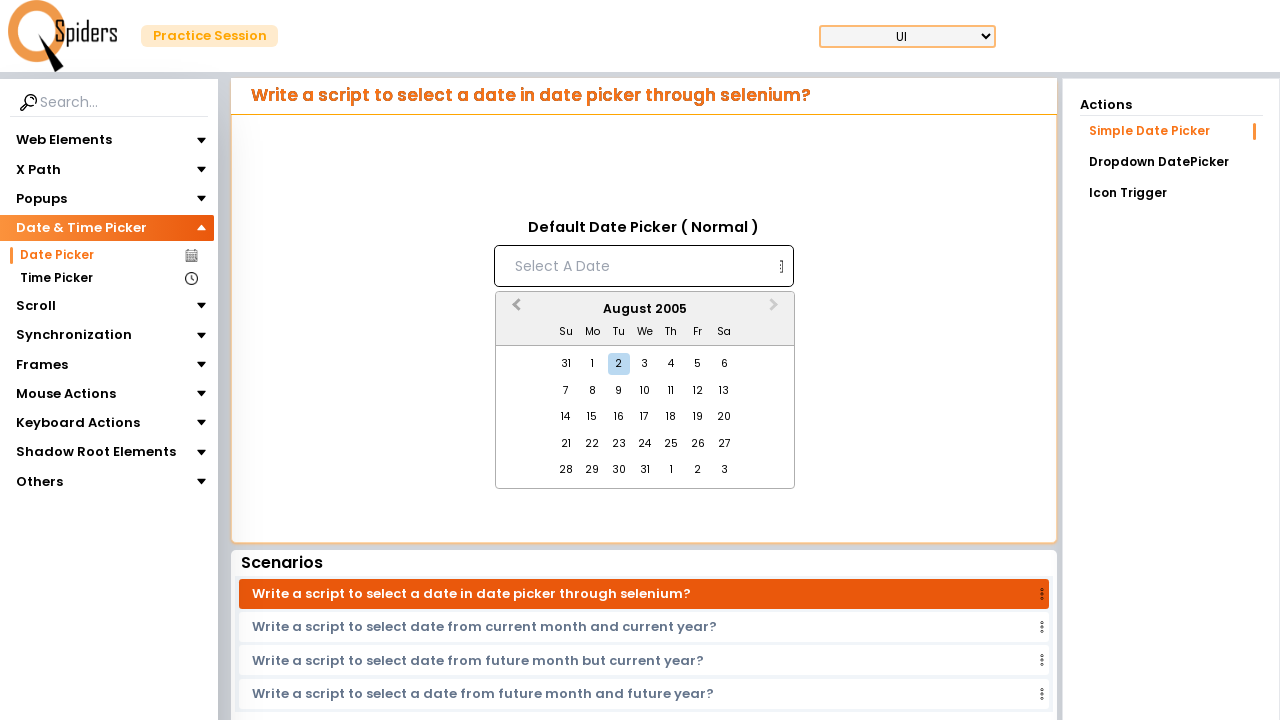

Waited for month navigation animation
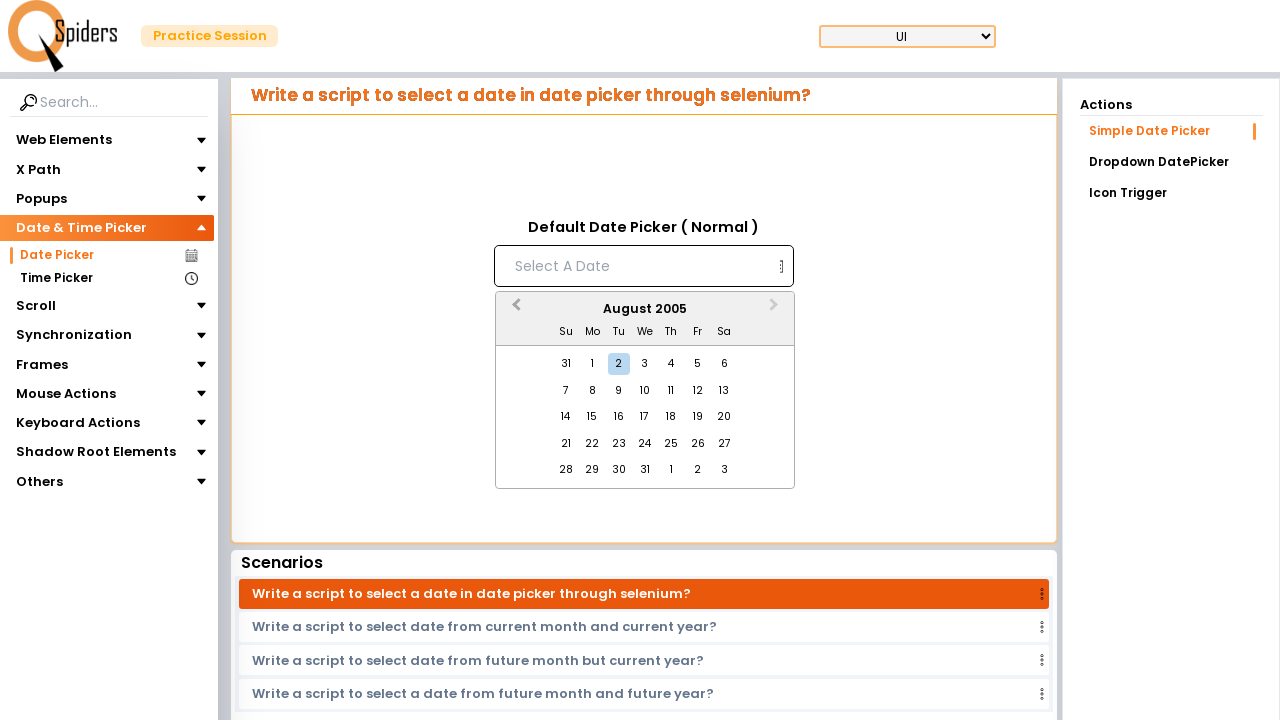

Checked current month: August 2005
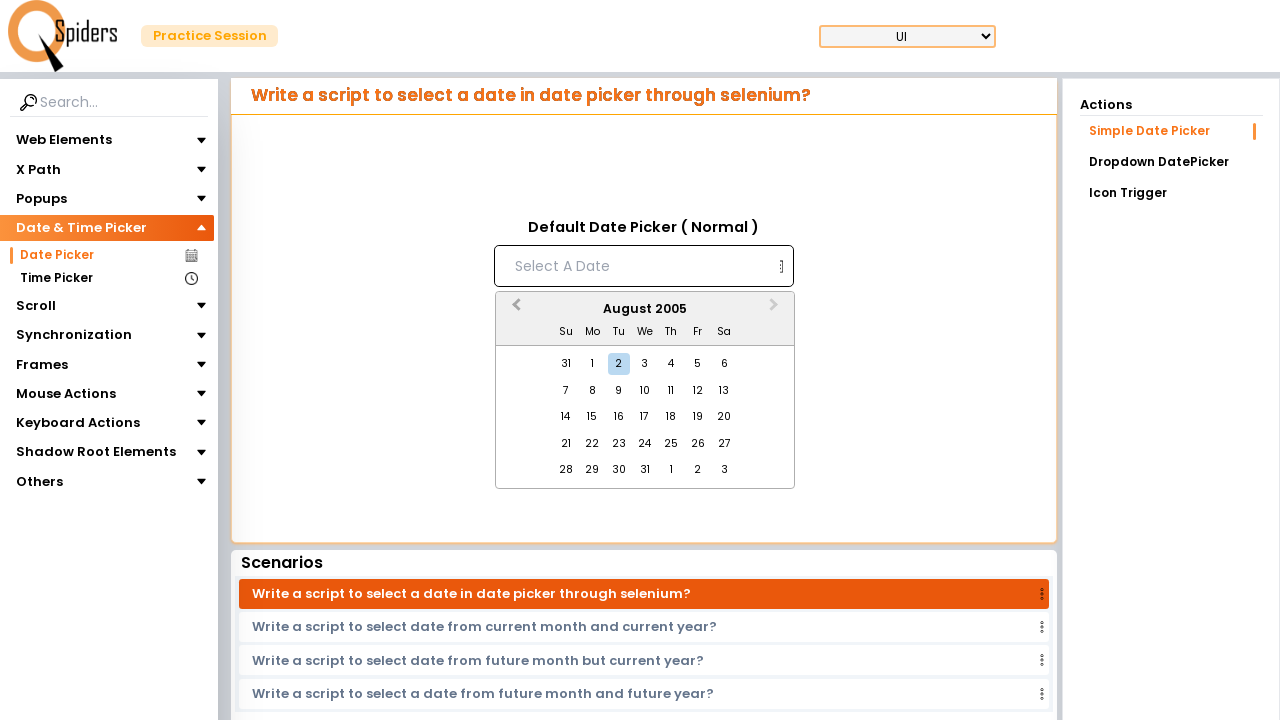

Clicked previous month button to navigate backwards at (514, 310) on button.react-datepicker__navigation.react-datepicker__navigation--previous
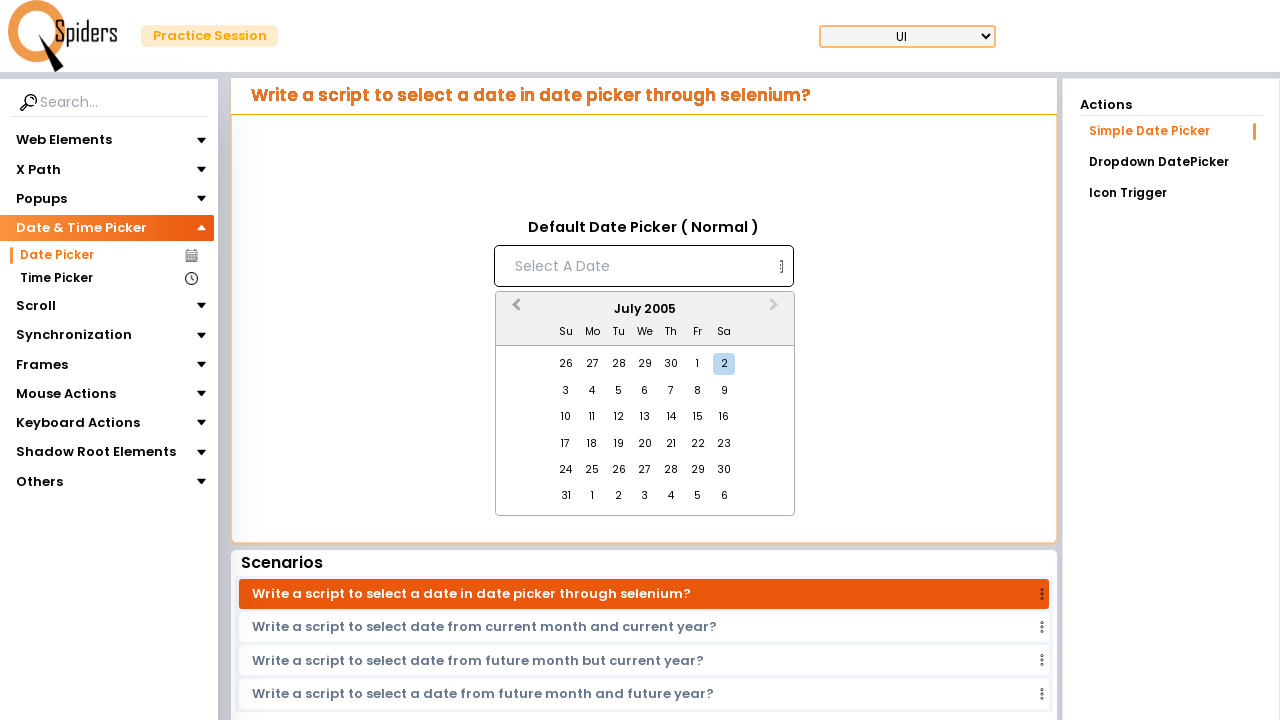

Waited for month navigation animation
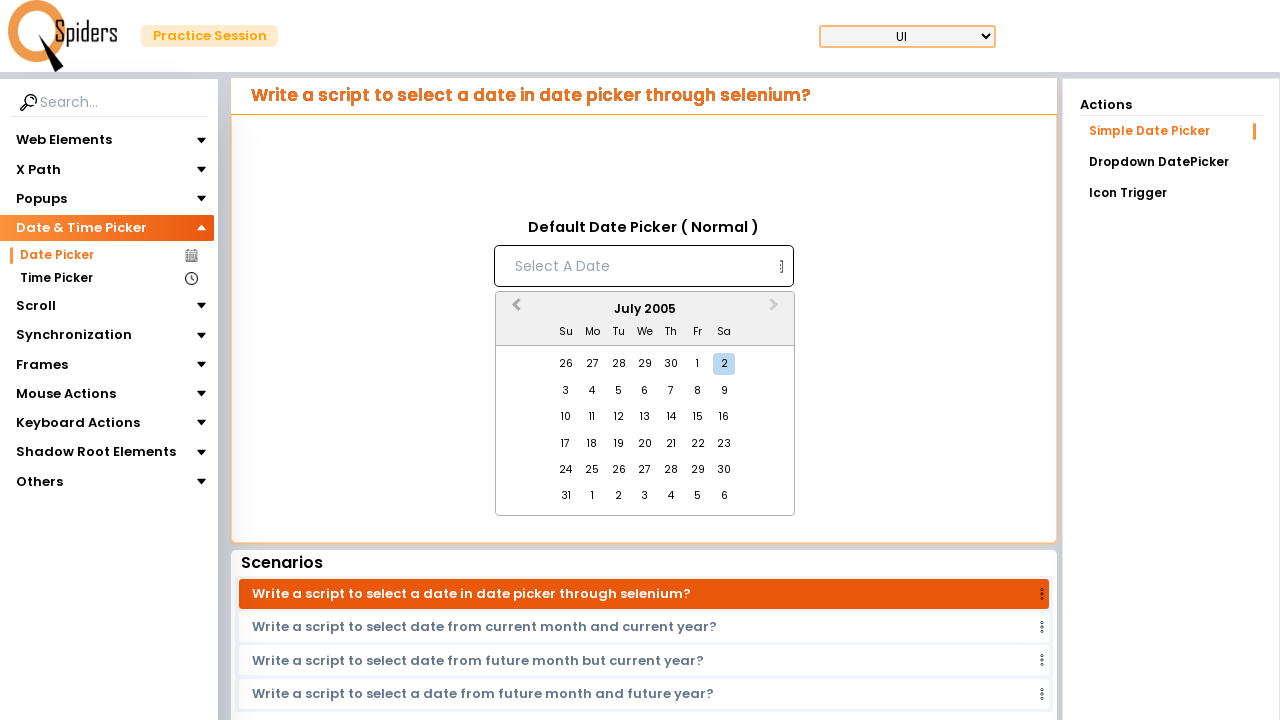

Checked current month: July 2005
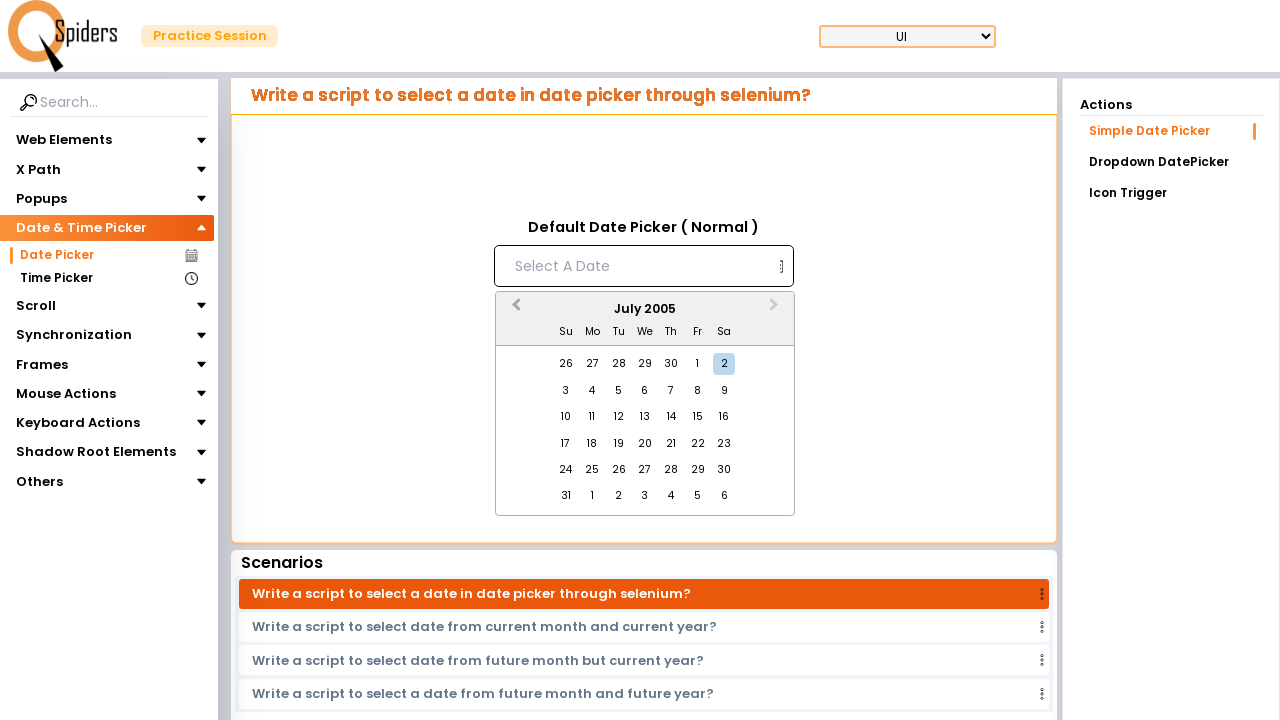

Clicked previous month button to navigate backwards at (514, 310) on button.react-datepicker__navigation.react-datepicker__navigation--previous
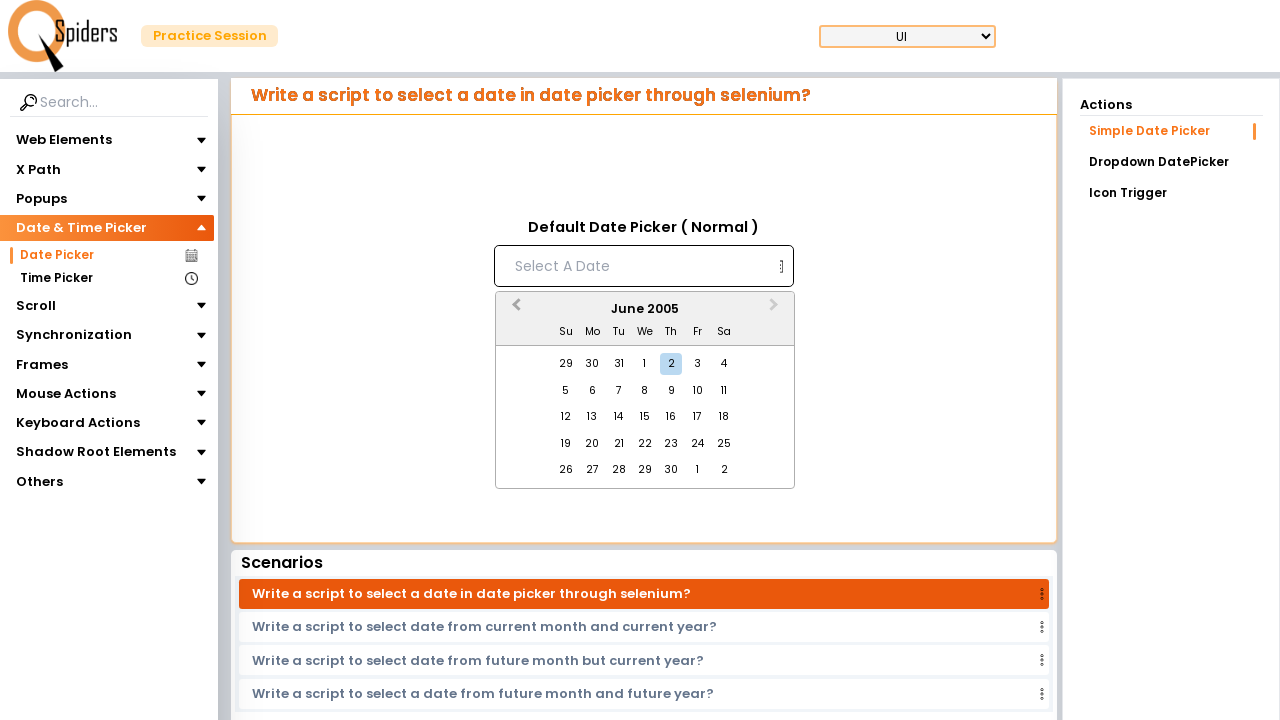

Waited for month navigation animation
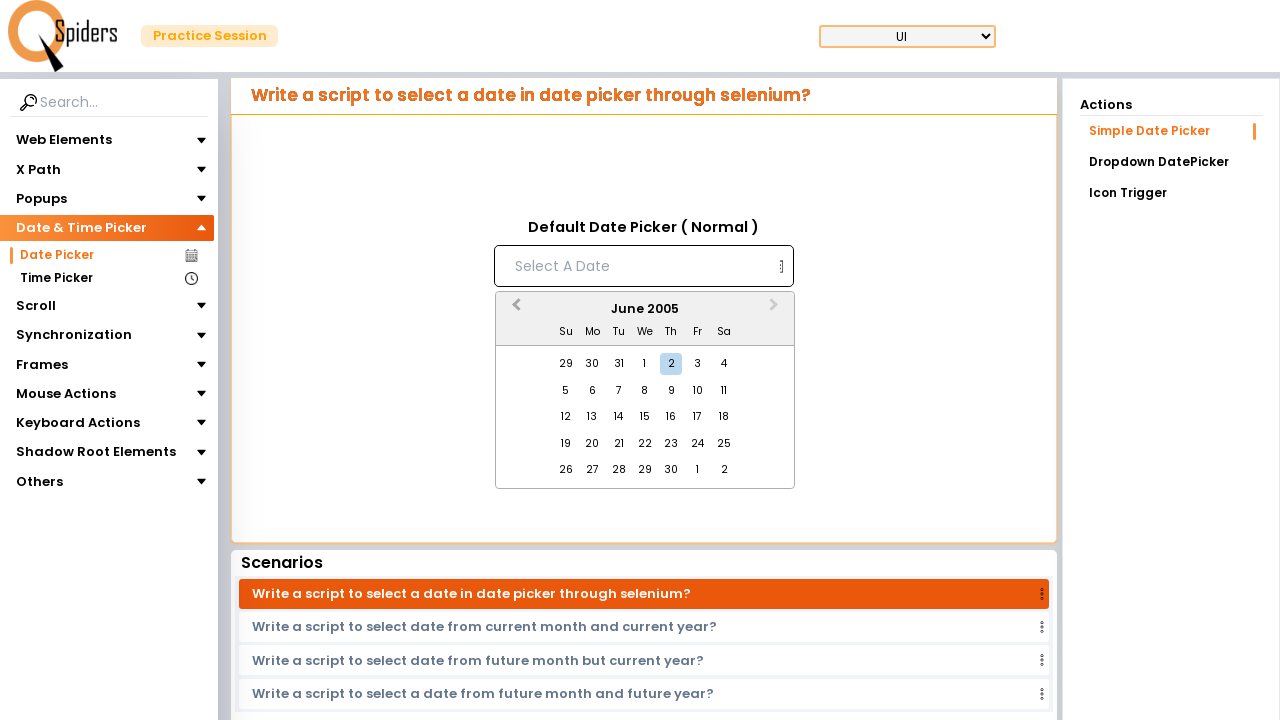

Checked current month: June 2005
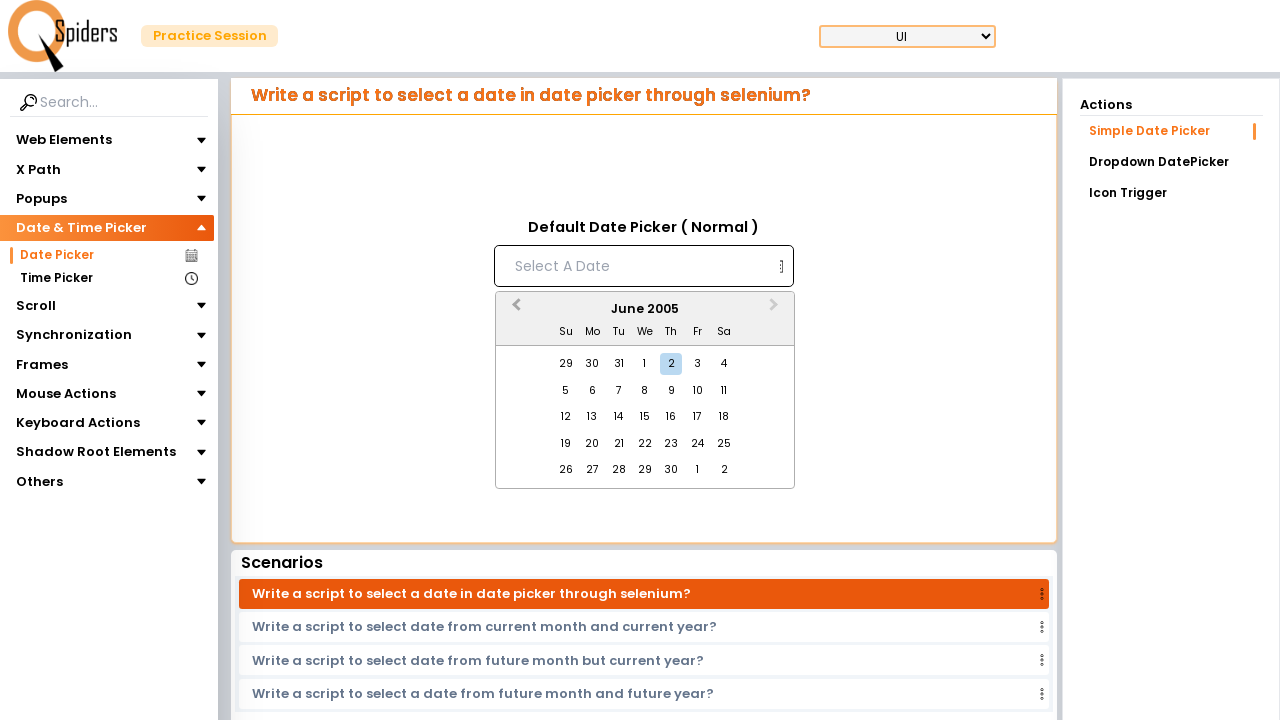

Clicked previous month button to navigate backwards at (514, 310) on button.react-datepicker__navigation.react-datepicker__navigation--previous
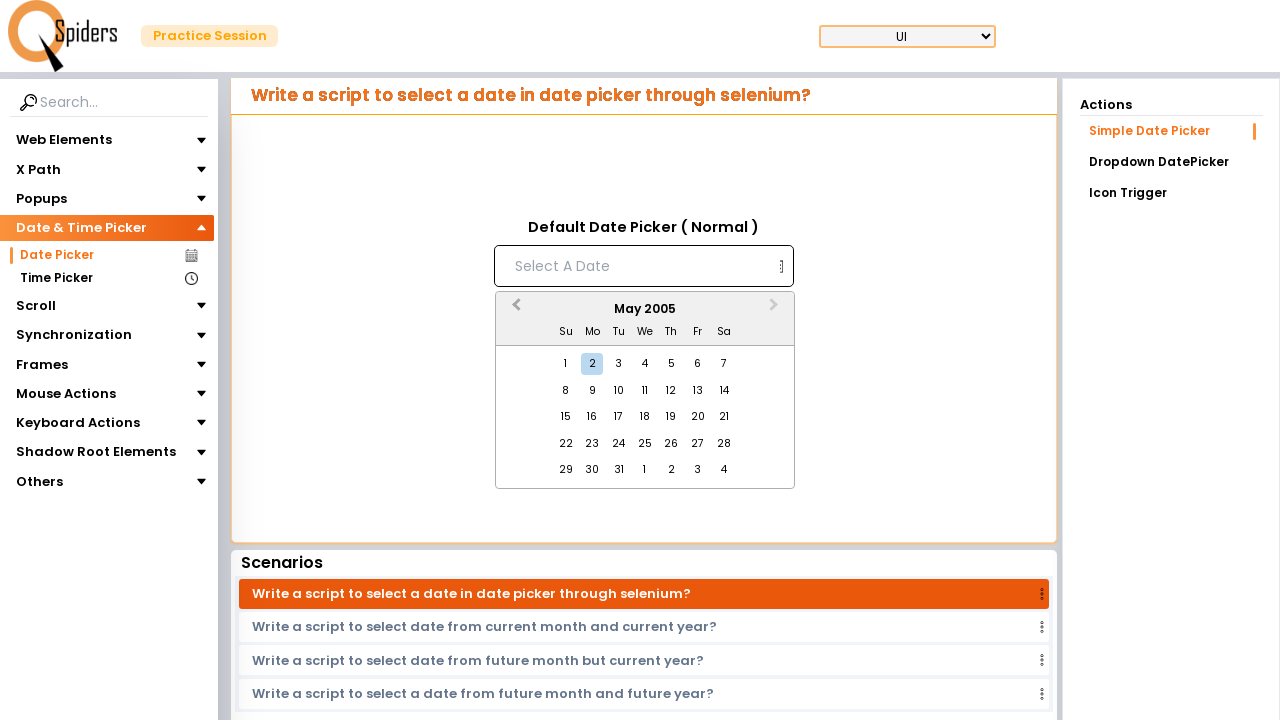

Waited for month navigation animation
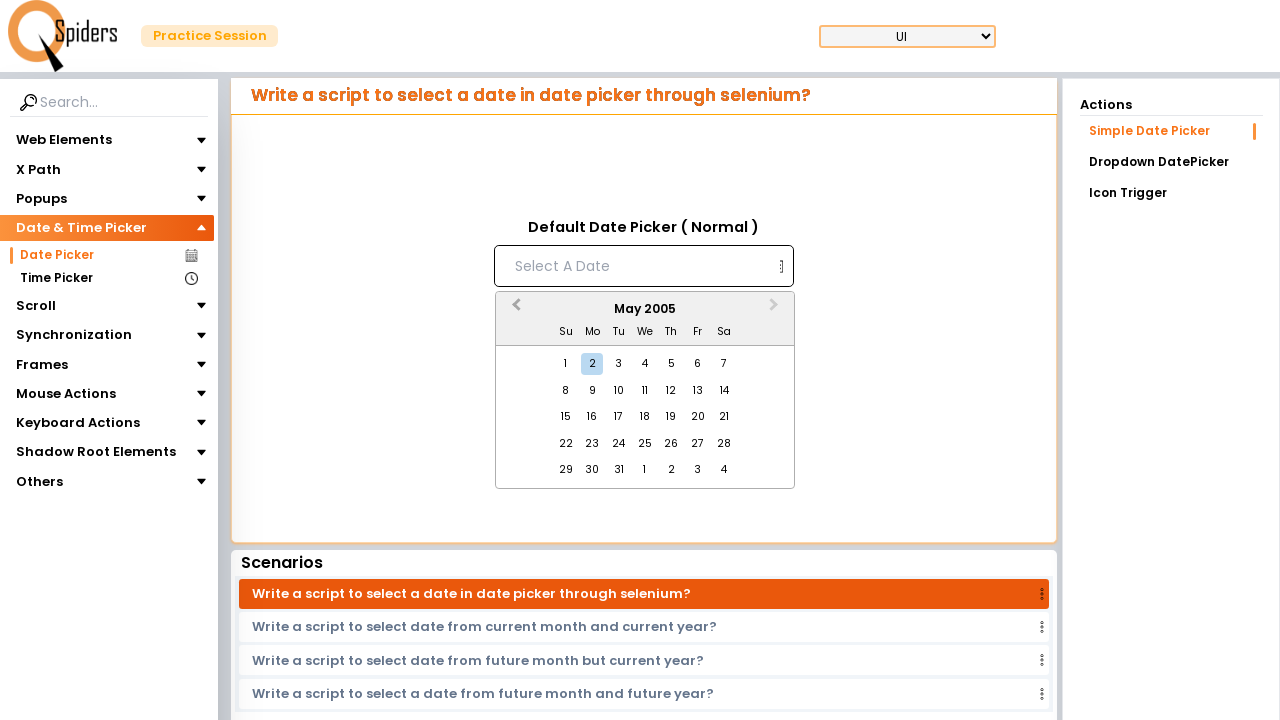

Checked current month: May 2005
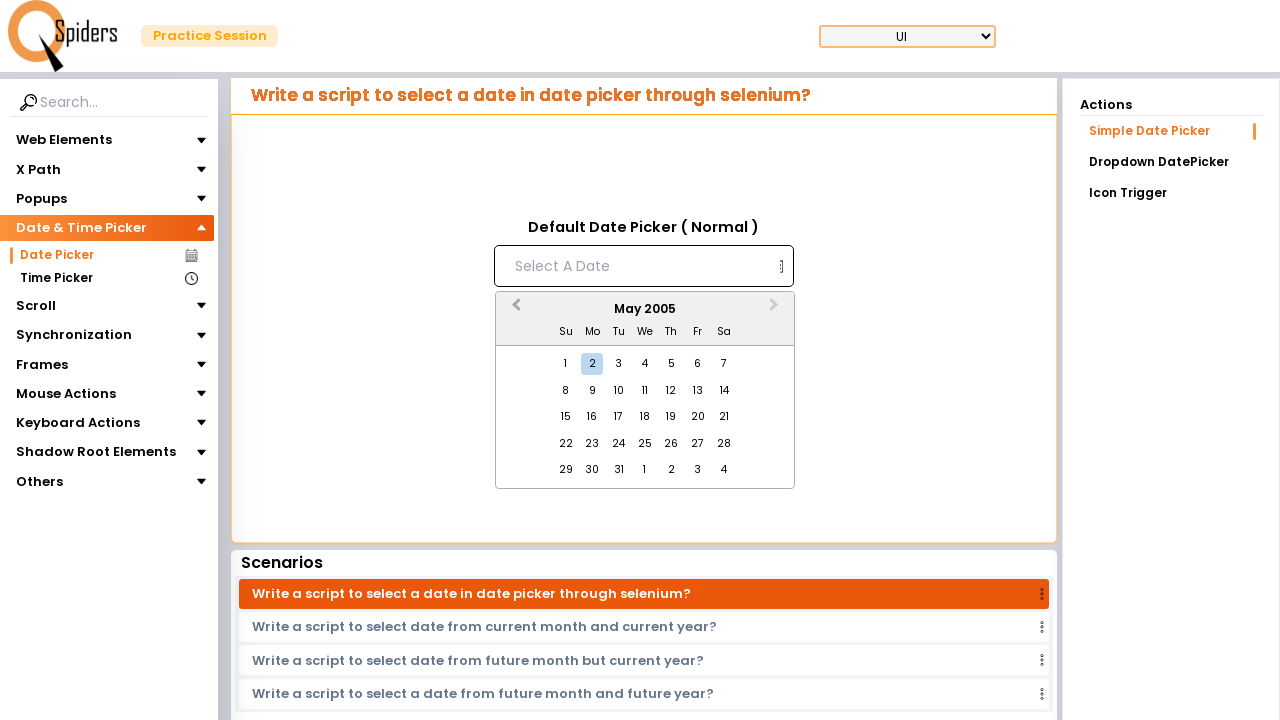

Clicked previous month button to navigate backwards at (514, 310) on button.react-datepicker__navigation.react-datepicker__navigation--previous
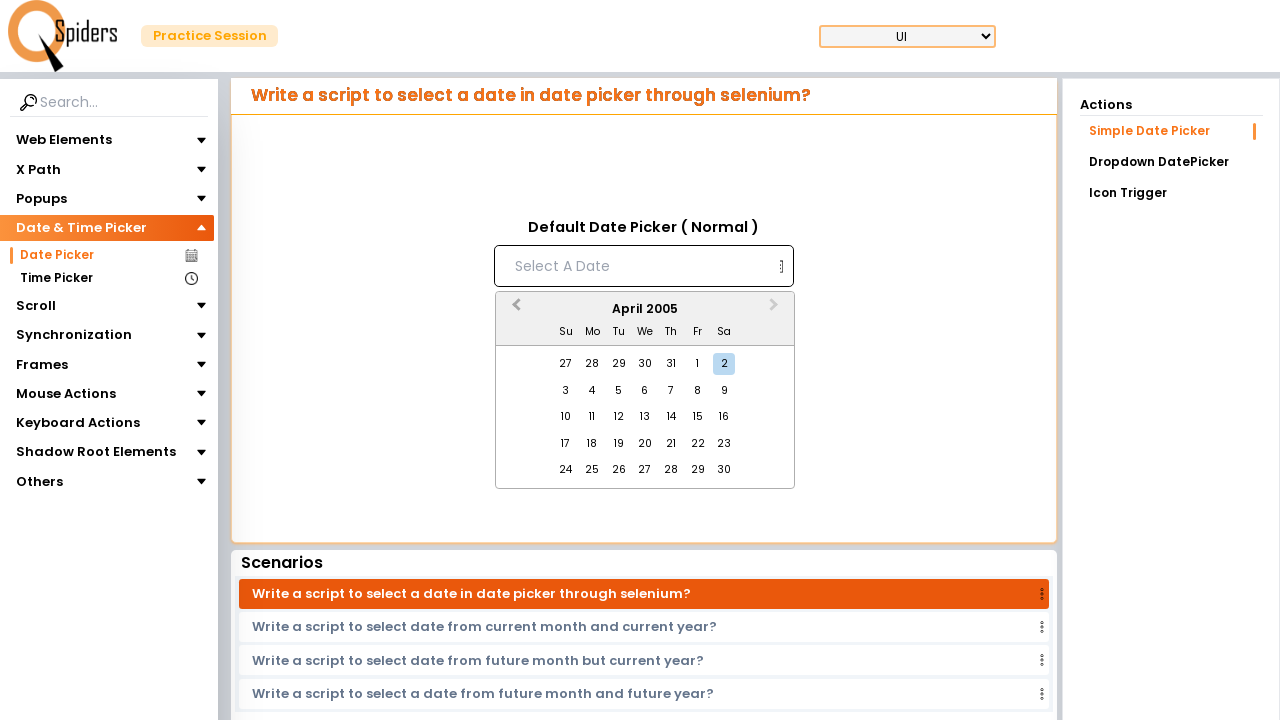

Waited for month navigation animation
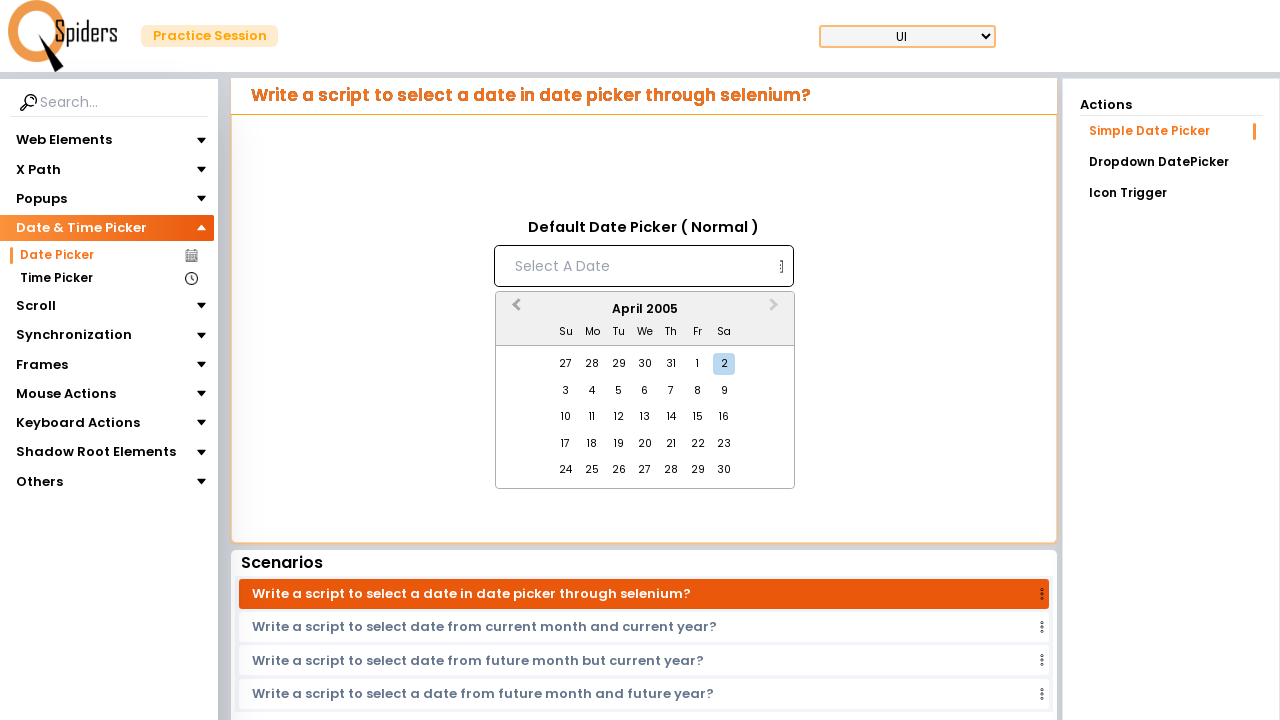

Checked current month: April 2005
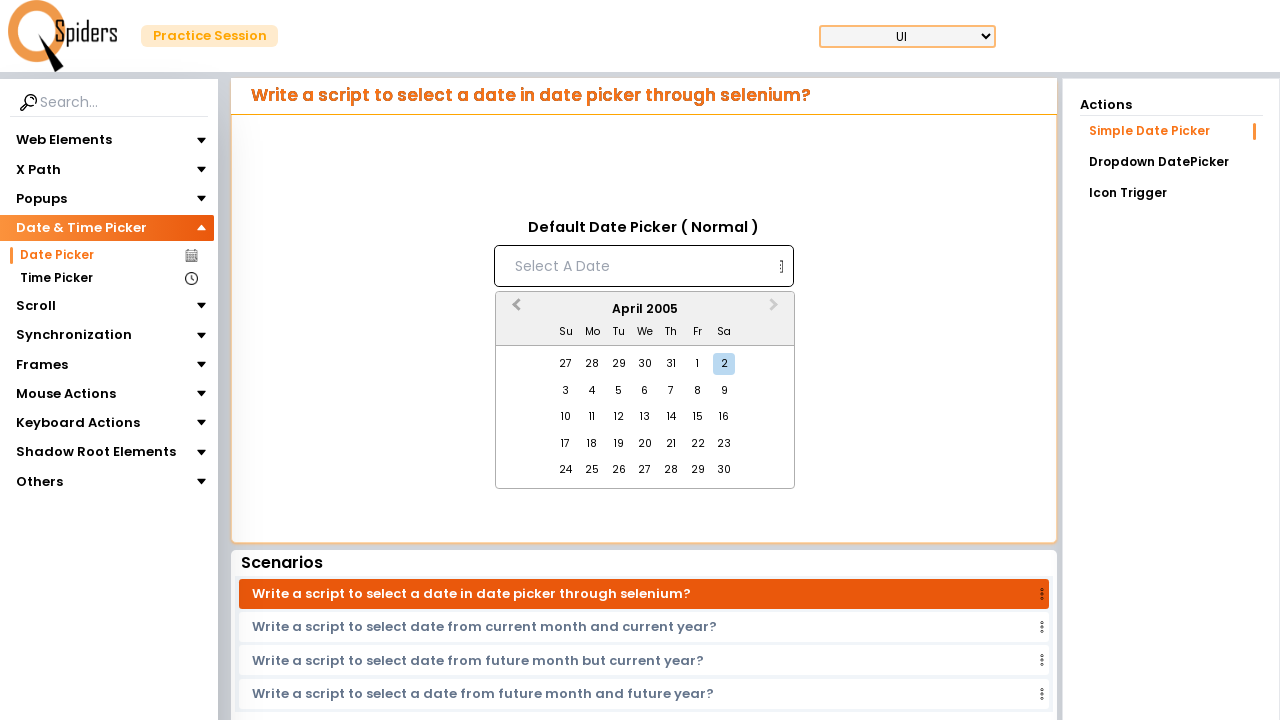

Clicked previous month button to navigate backwards at (514, 310) on button.react-datepicker__navigation.react-datepicker__navigation--previous
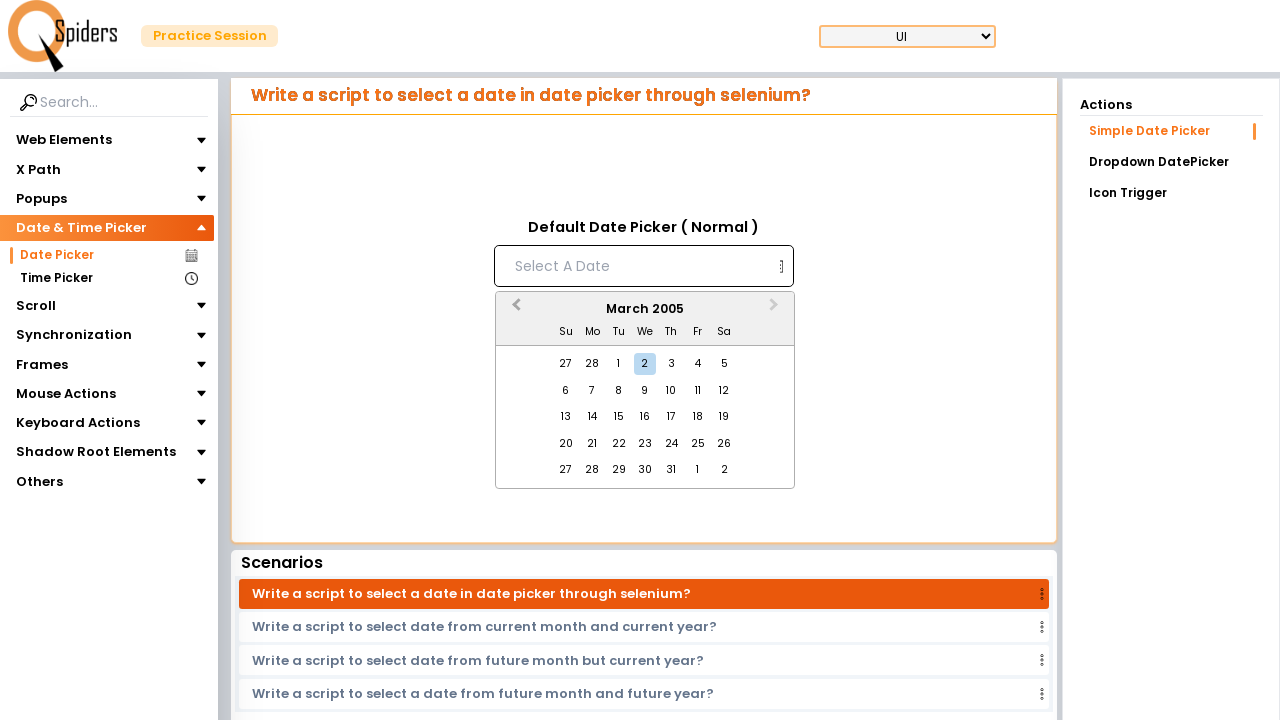

Waited for month navigation animation
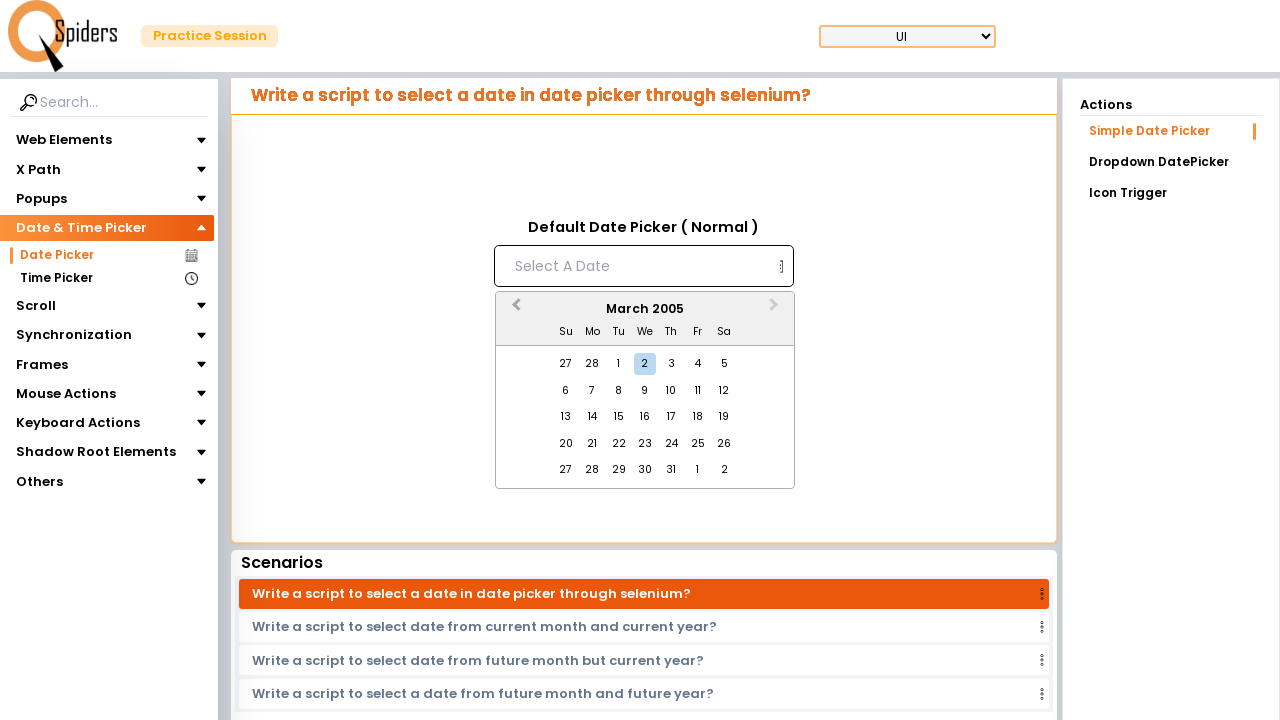

Checked current month: March 2005
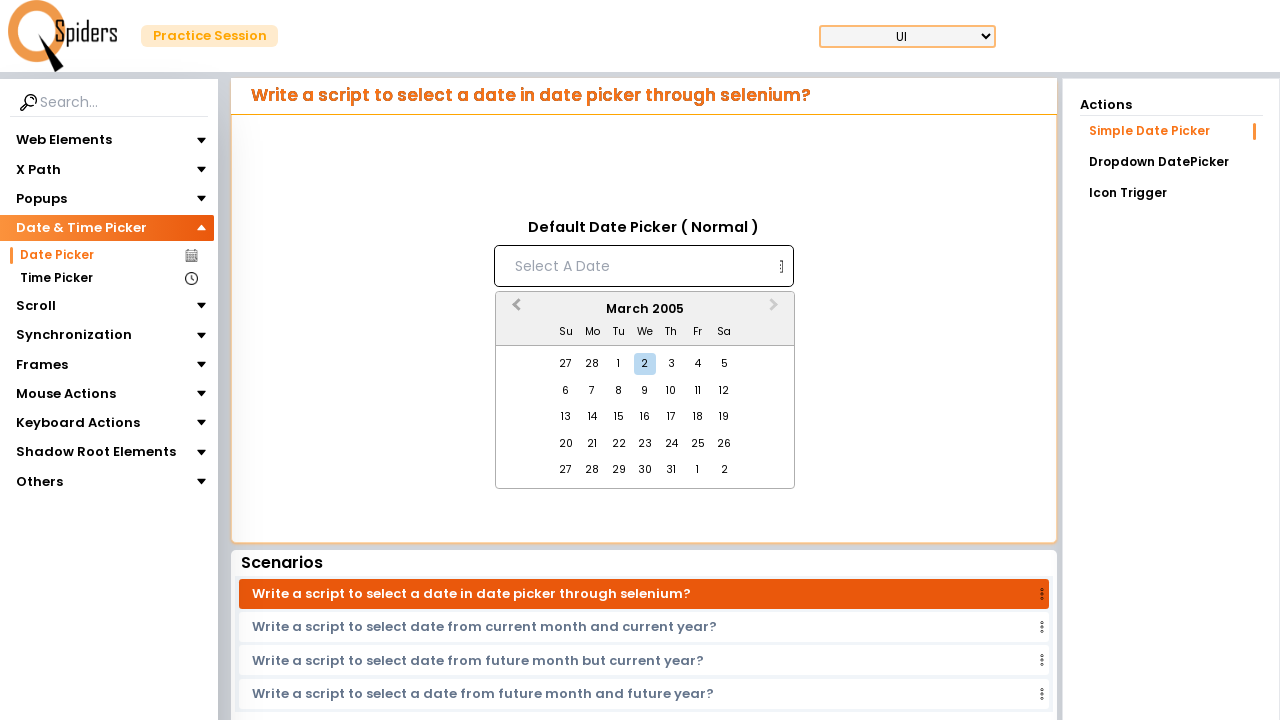

Clicked previous month button to navigate backwards at (514, 310) on button.react-datepicker__navigation.react-datepicker__navigation--previous
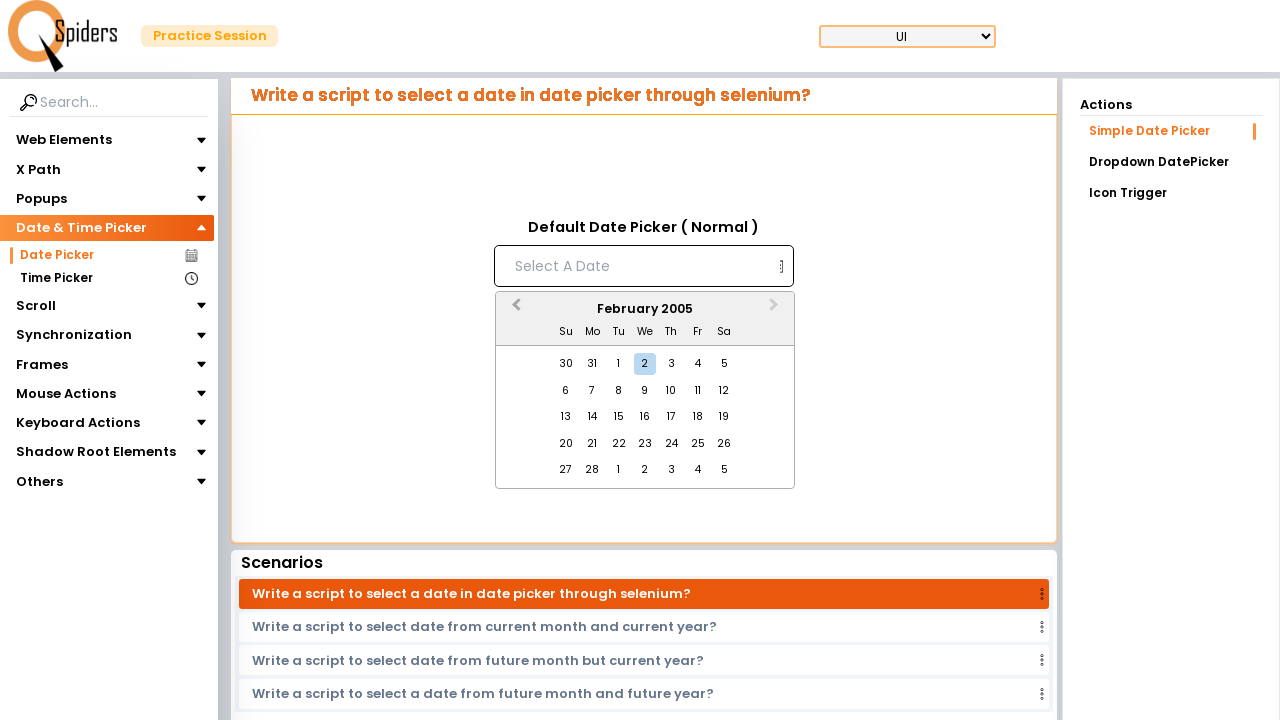

Waited for month navigation animation
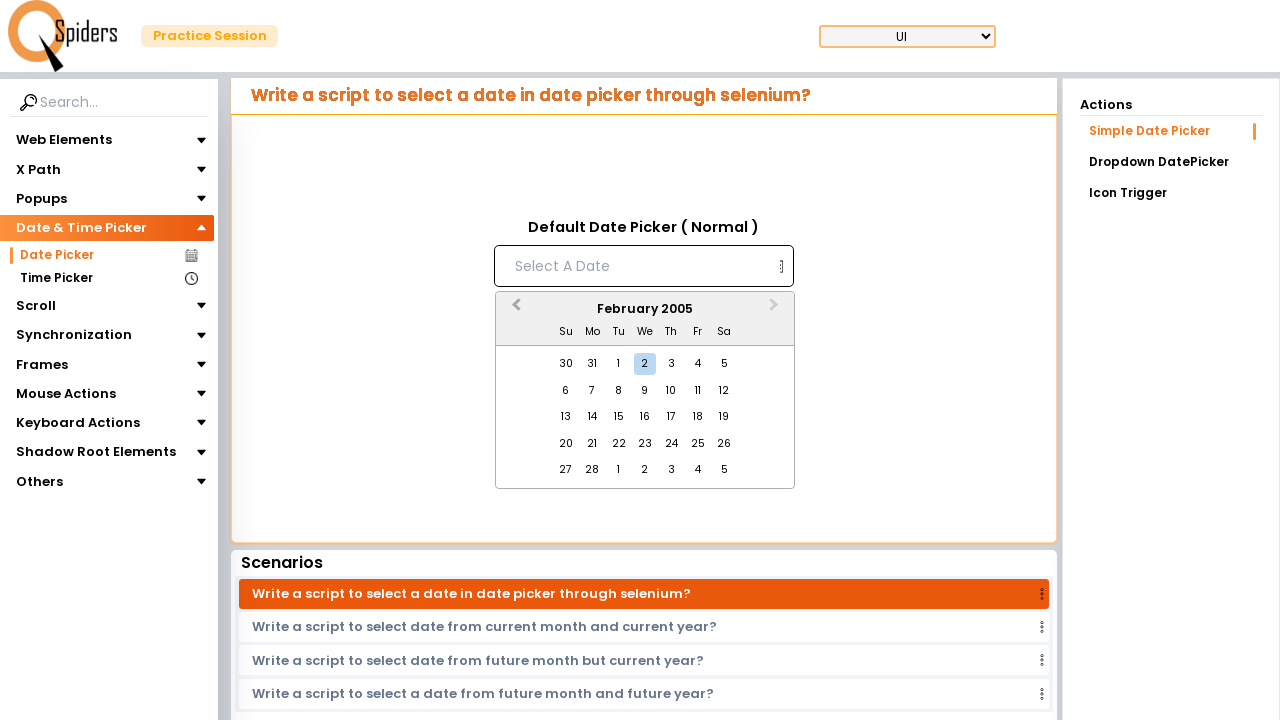

Checked current month: February 2005
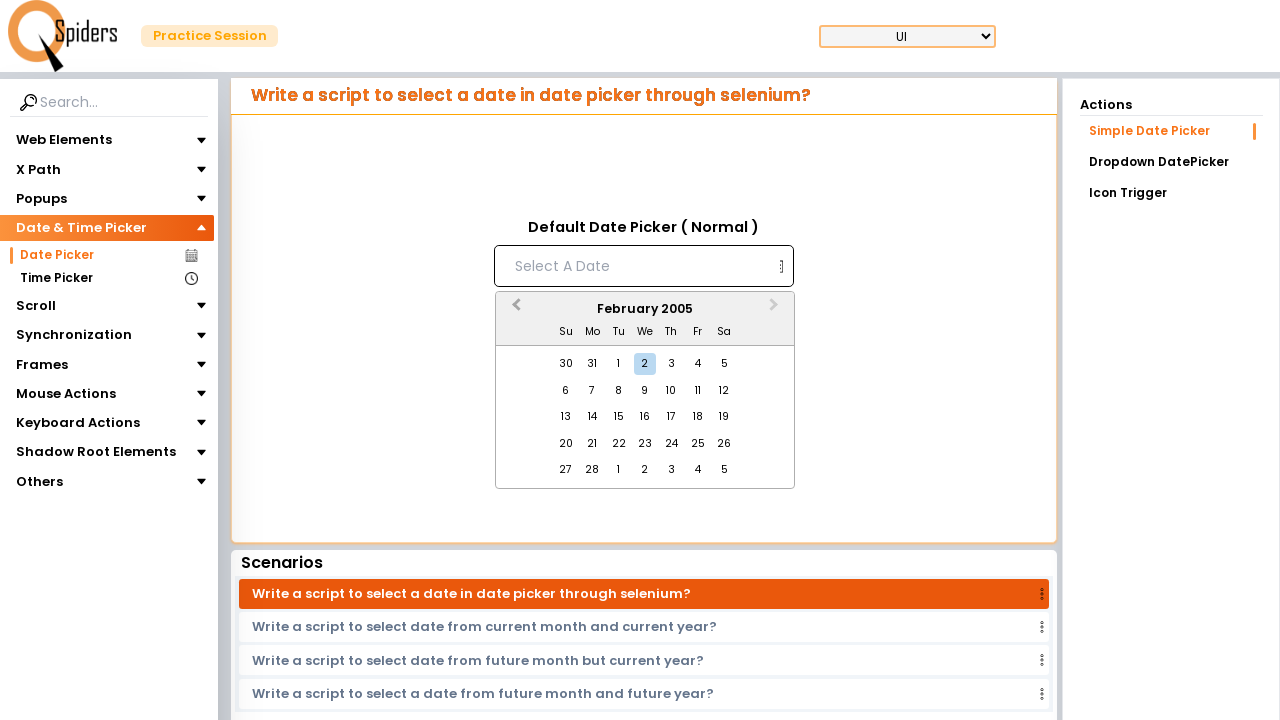

Clicked previous month button to navigate backwards at (514, 310) on button.react-datepicker__navigation.react-datepicker__navigation--previous
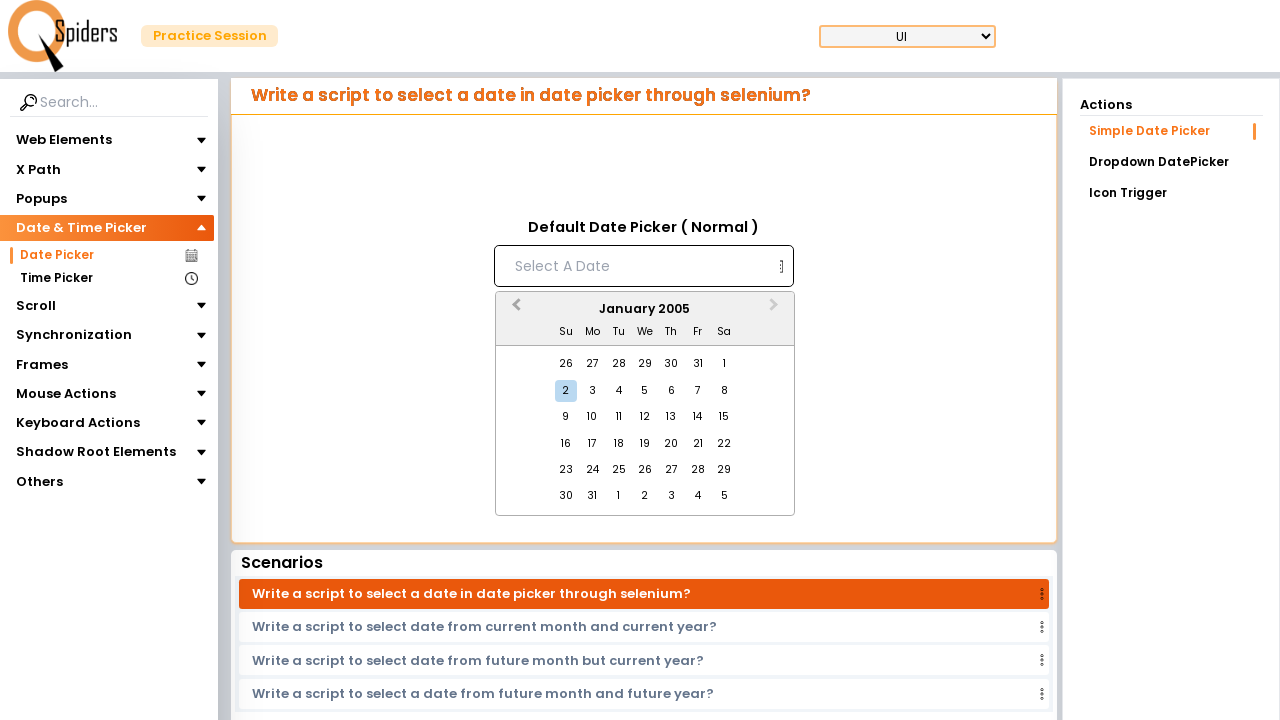

Waited for month navigation animation
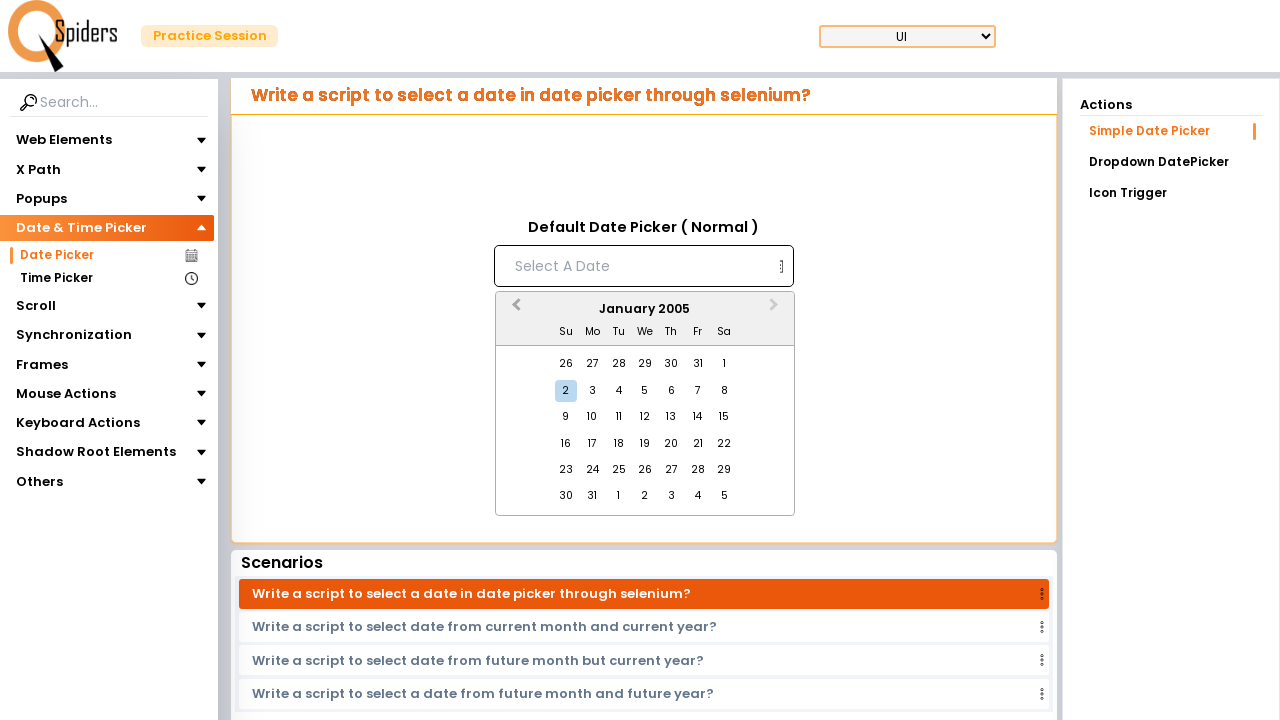

Checked current month: January 2005
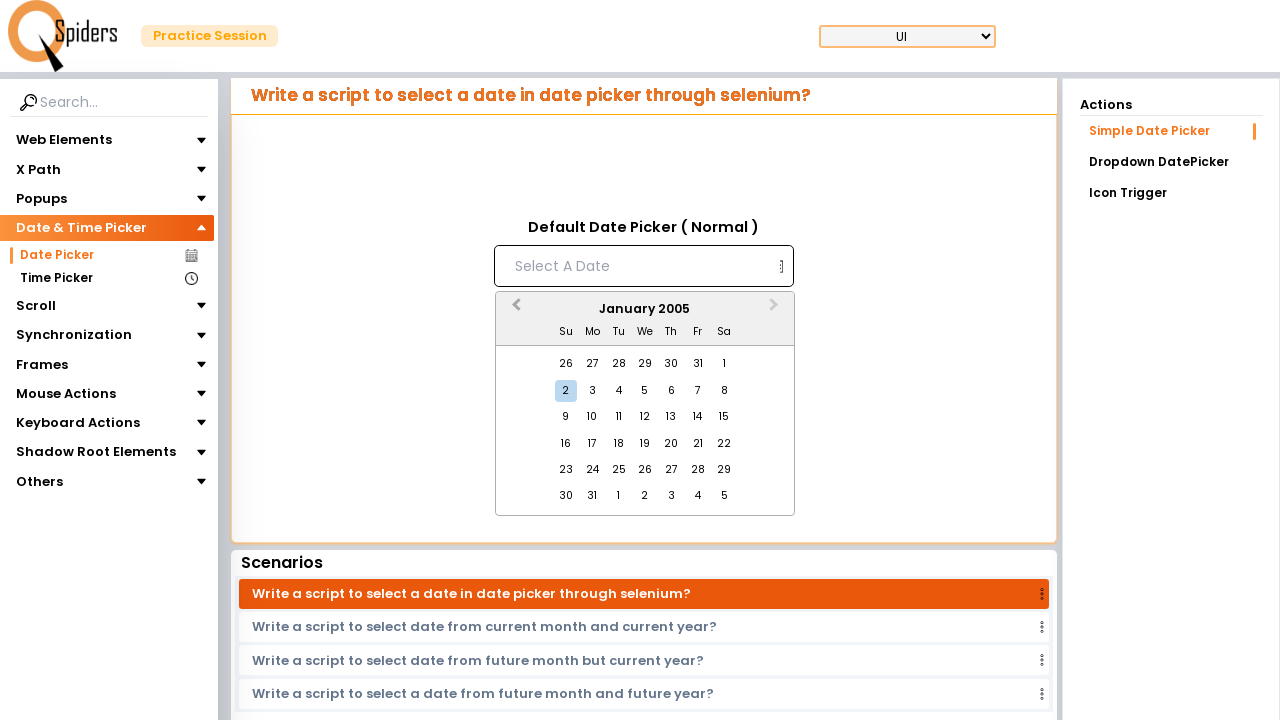

Clicked previous month button to navigate backwards at (514, 310) on button.react-datepicker__navigation.react-datepicker__navigation--previous
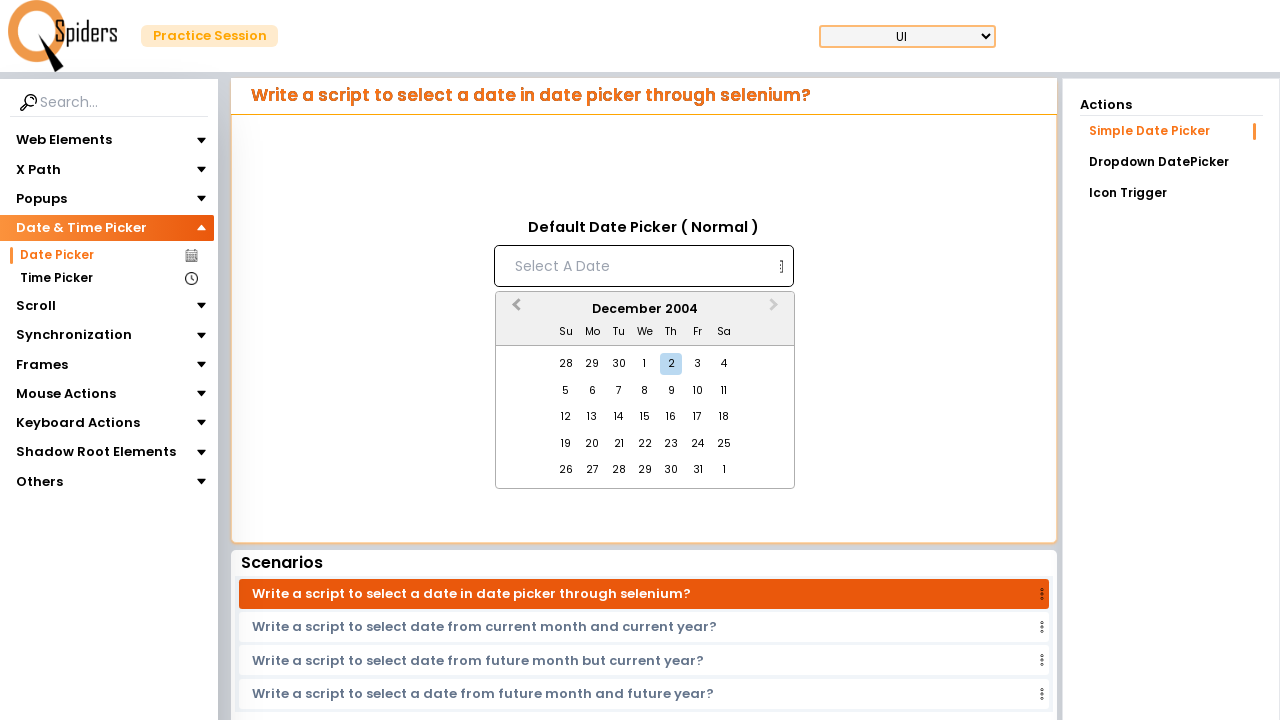

Waited for month navigation animation
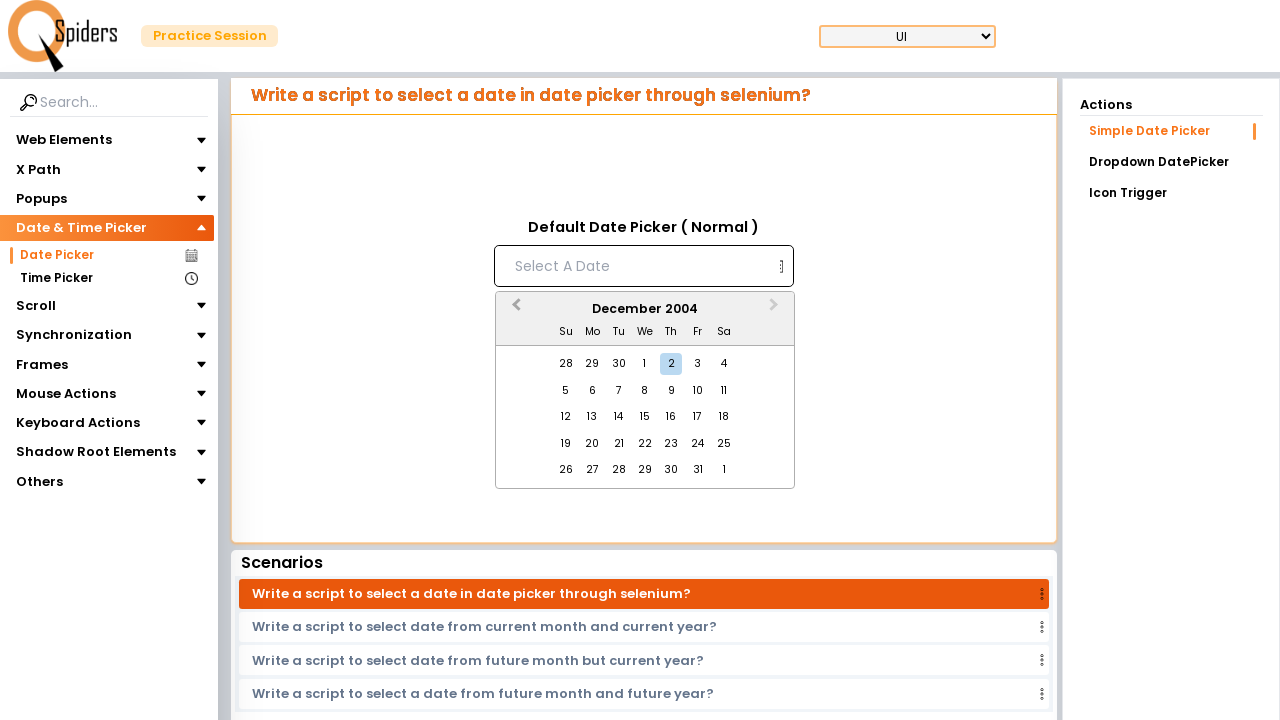

Checked current month: December 2004
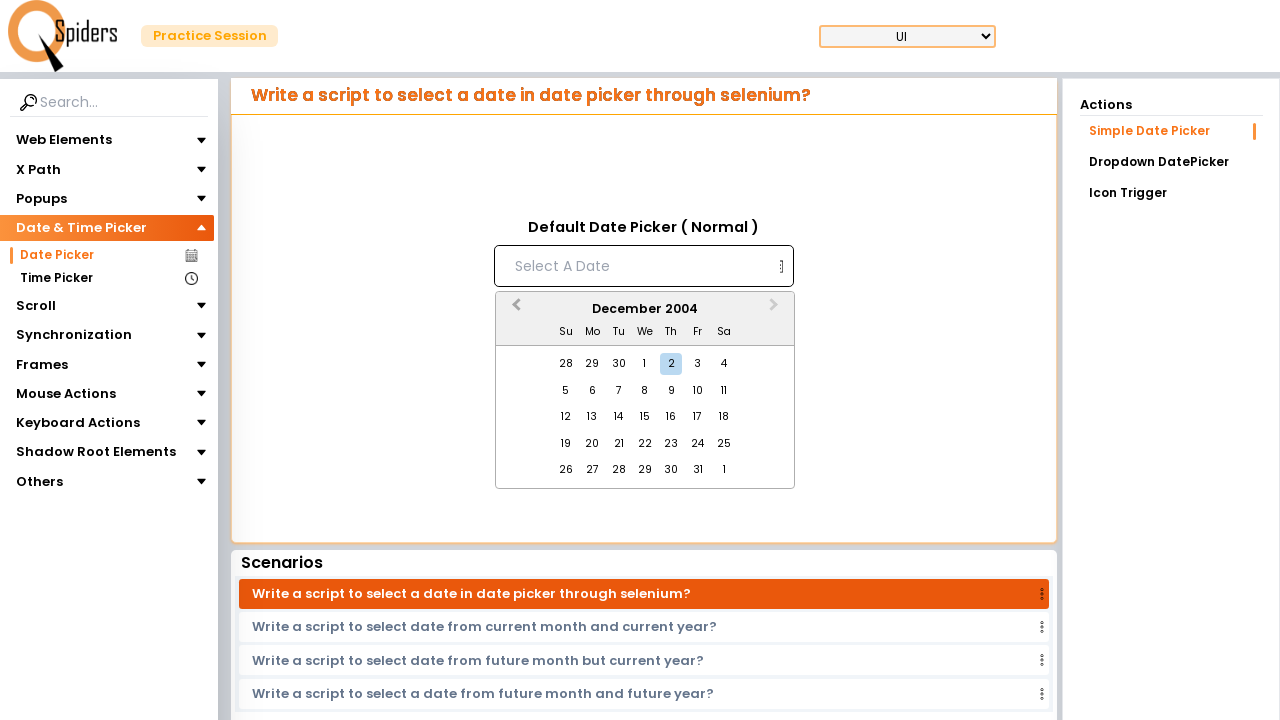

Clicked previous month button to navigate backwards at (514, 310) on button.react-datepicker__navigation.react-datepicker__navigation--previous
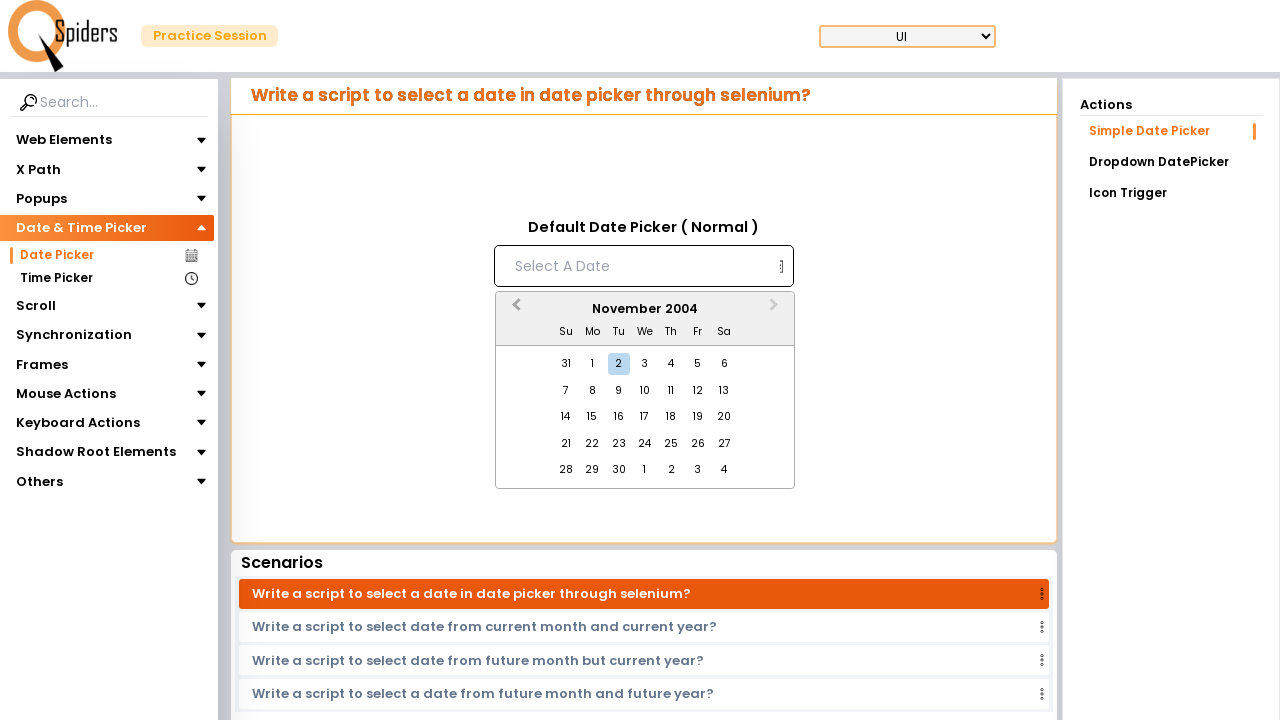

Waited for month navigation animation
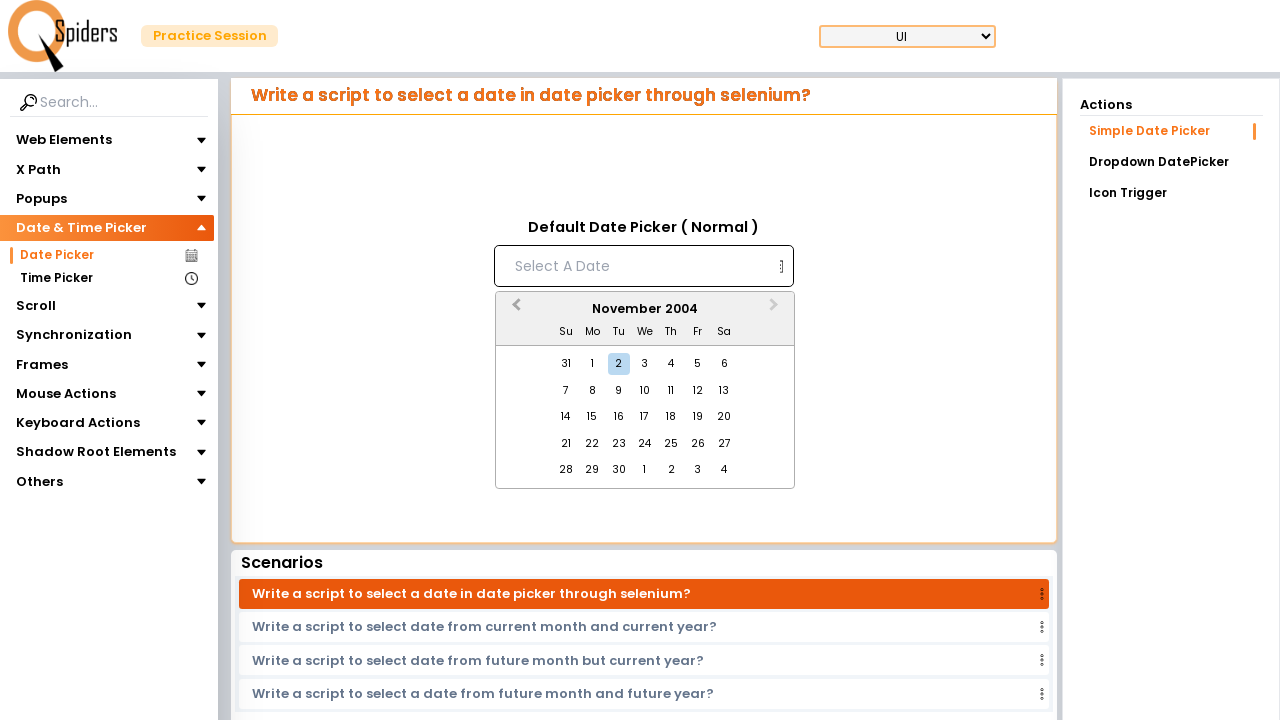

Checked current month: November 2004
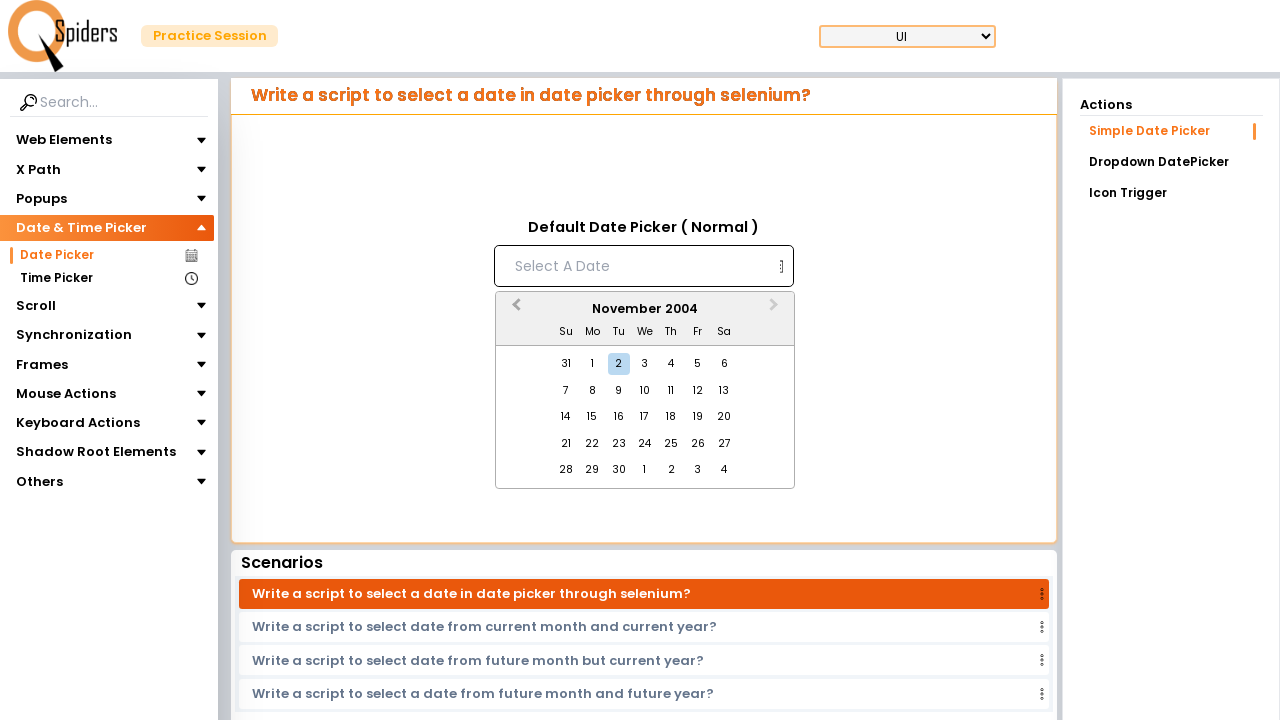

Clicked previous month button to navigate backwards at (514, 310) on button.react-datepicker__navigation.react-datepicker__navigation--previous
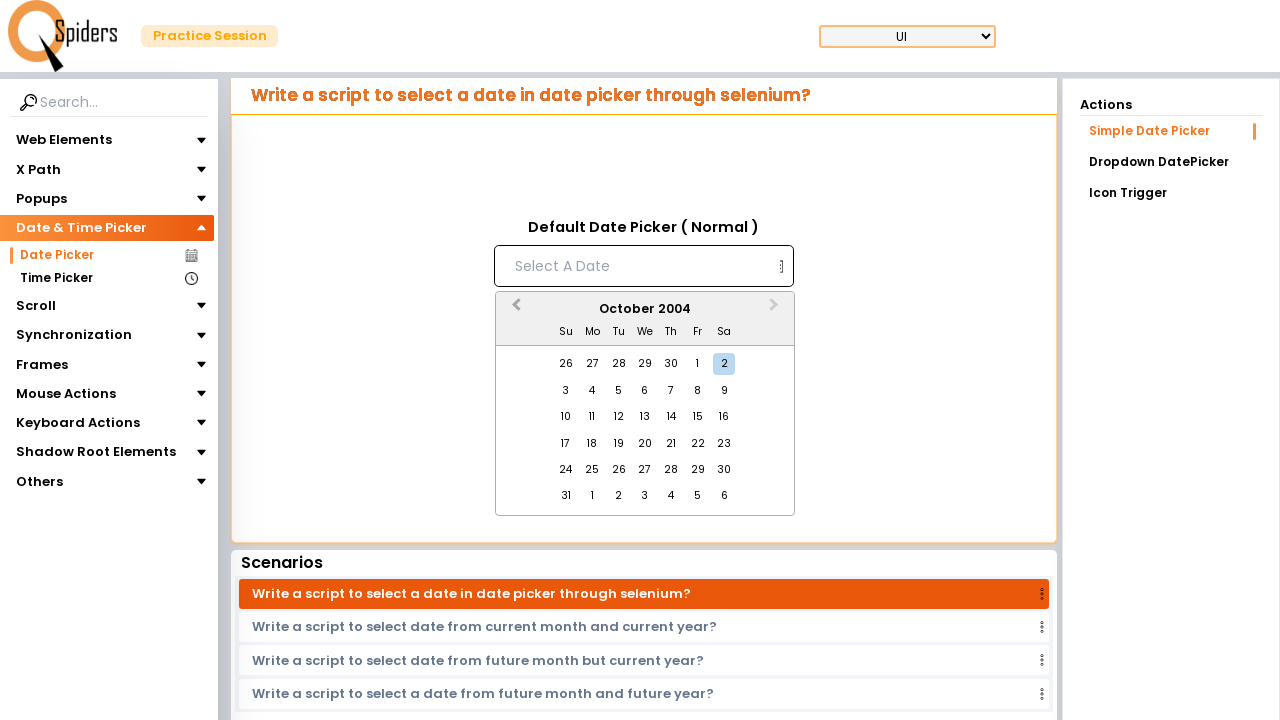

Waited for month navigation animation
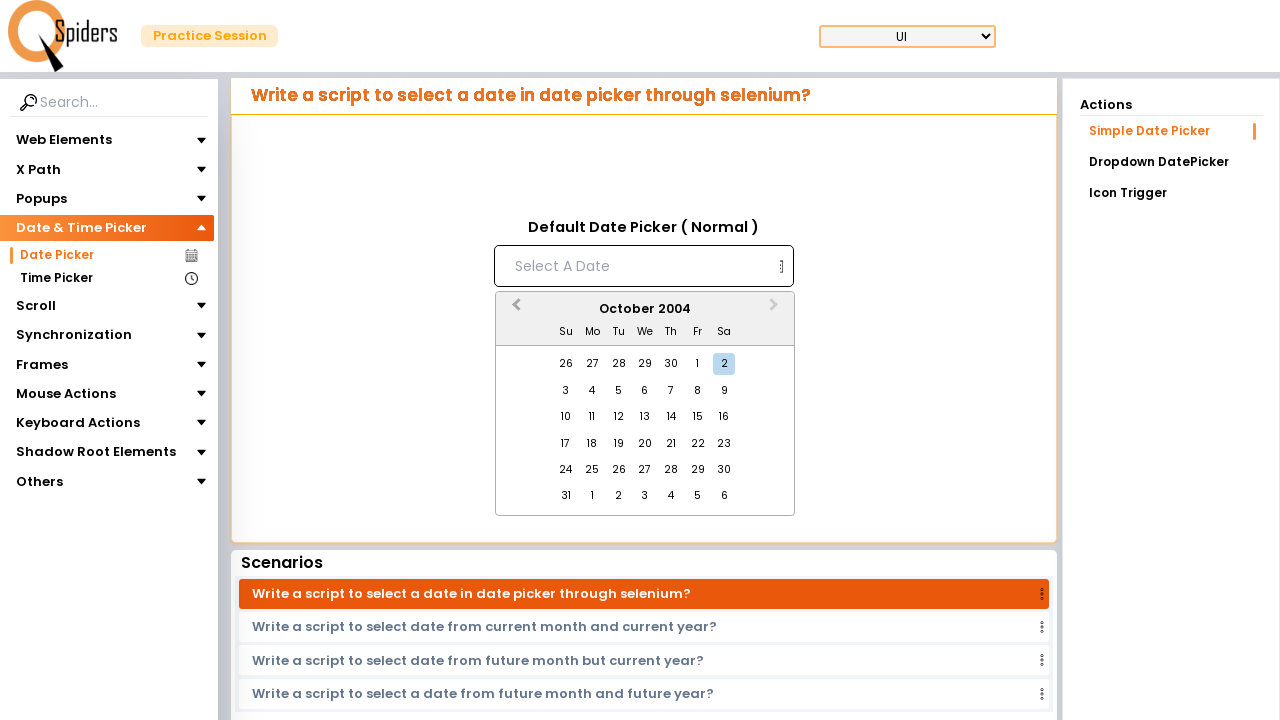

Checked current month: October 2004
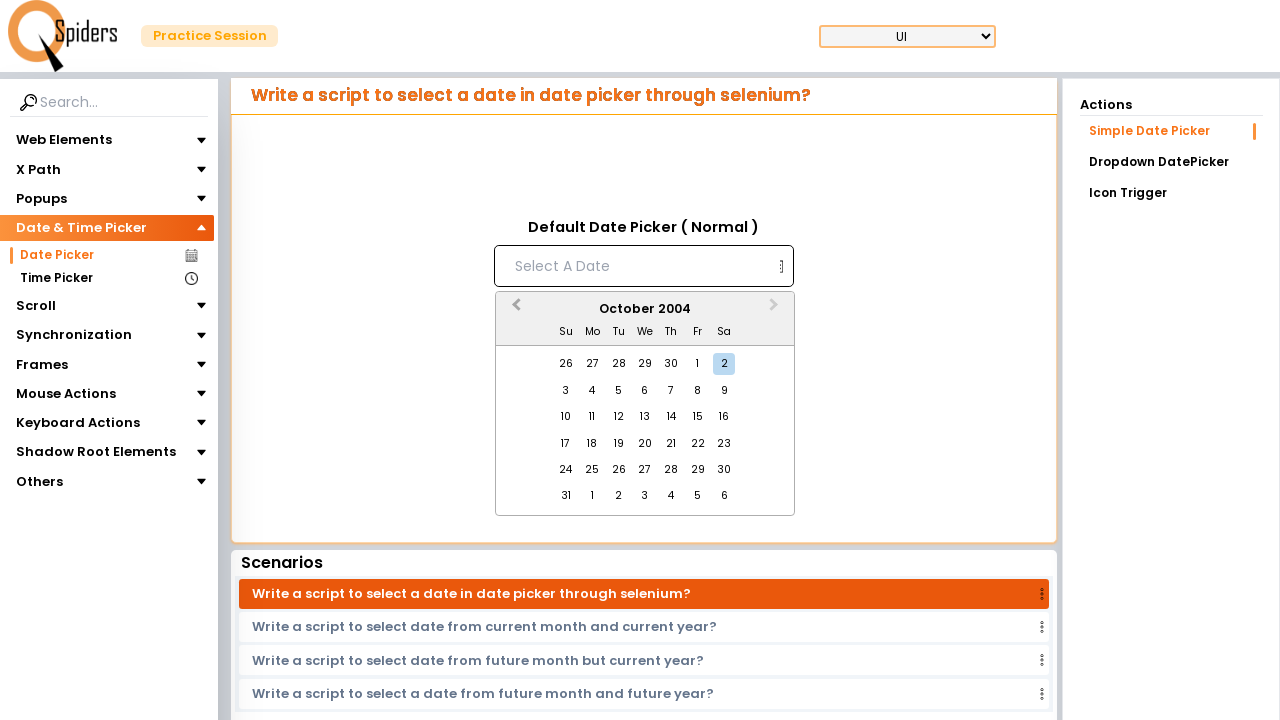

Clicked previous month button to navigate backwards at (514, 310) on button.react-datepicker__navigation.react-datepicker__navigation--previous
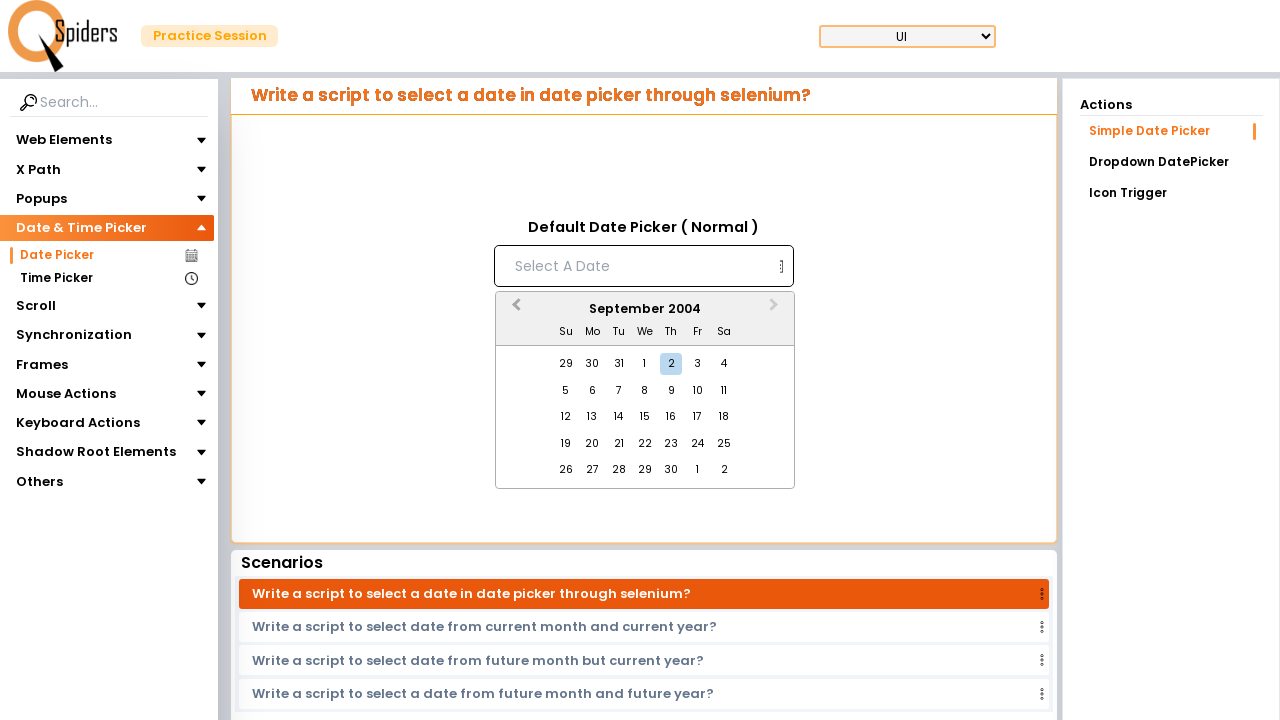

Waited for month navigation animation
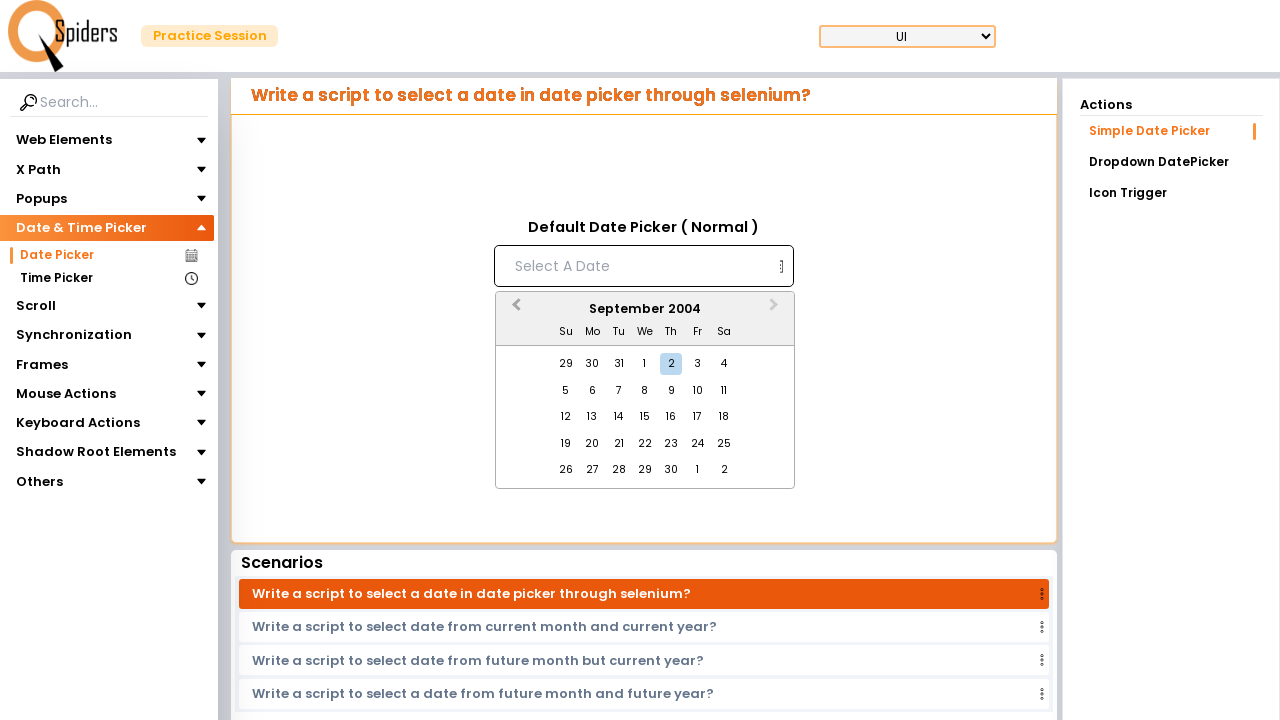

Checked current month: September 2004
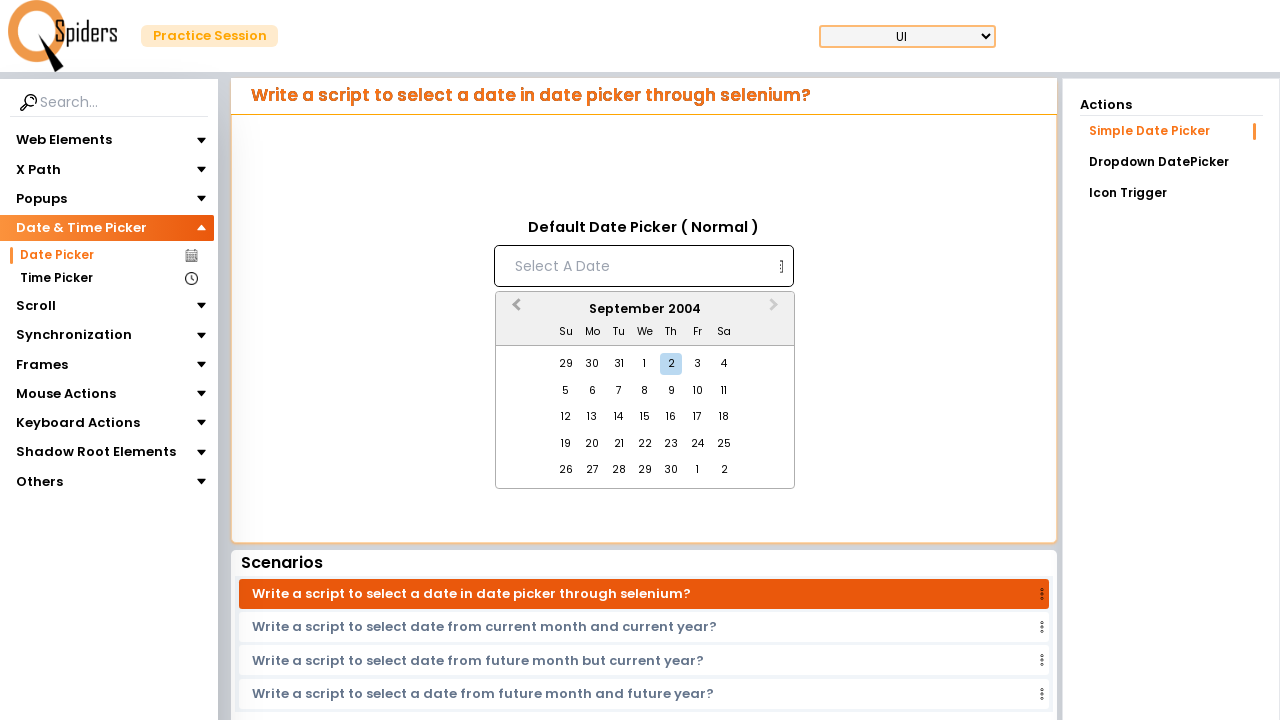

Clicked previous month button to navigate backwards at (514, 310) on button.react-datepicker__navigation.react-datepicker__navigation--previous
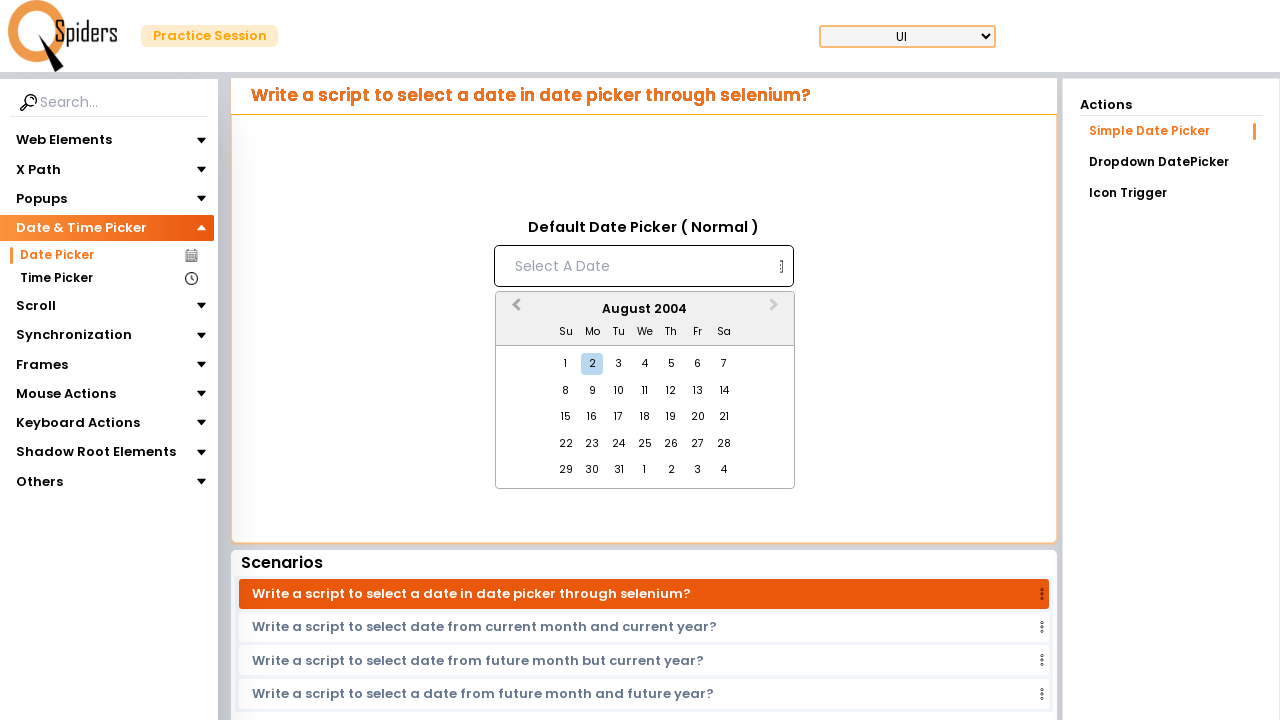

Waited for month navigation animation
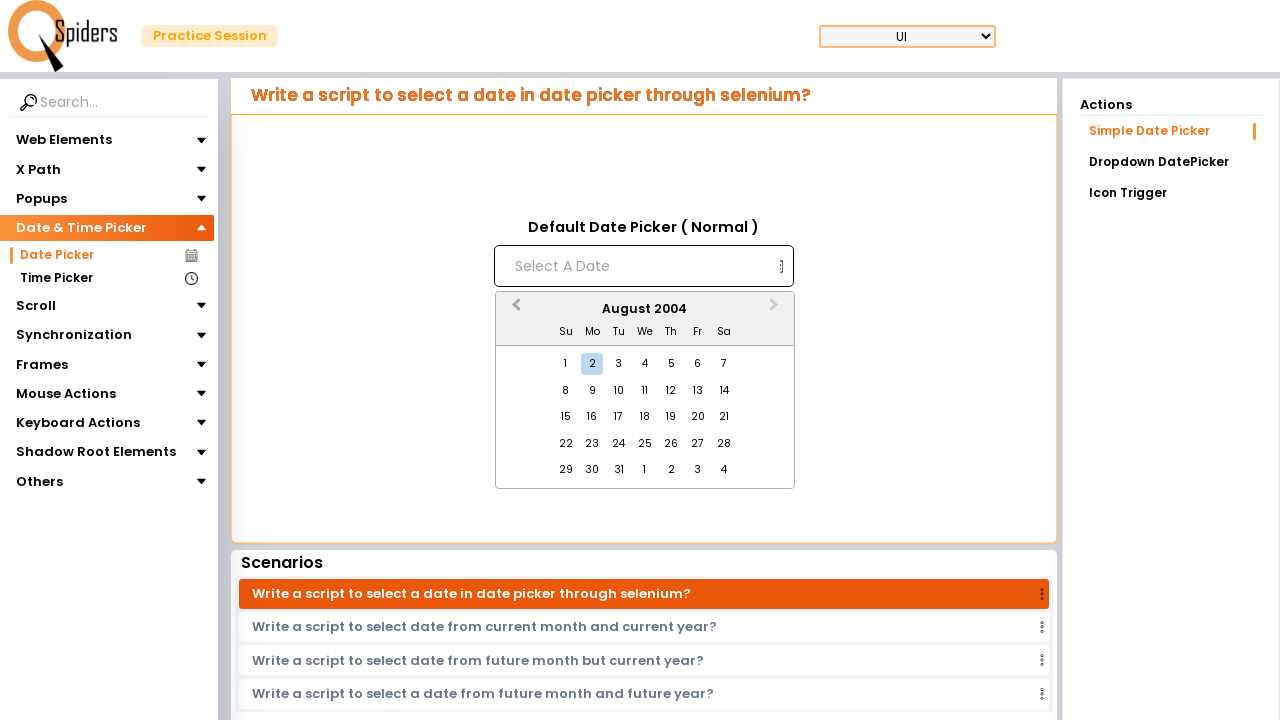

Checked current month: August 2004
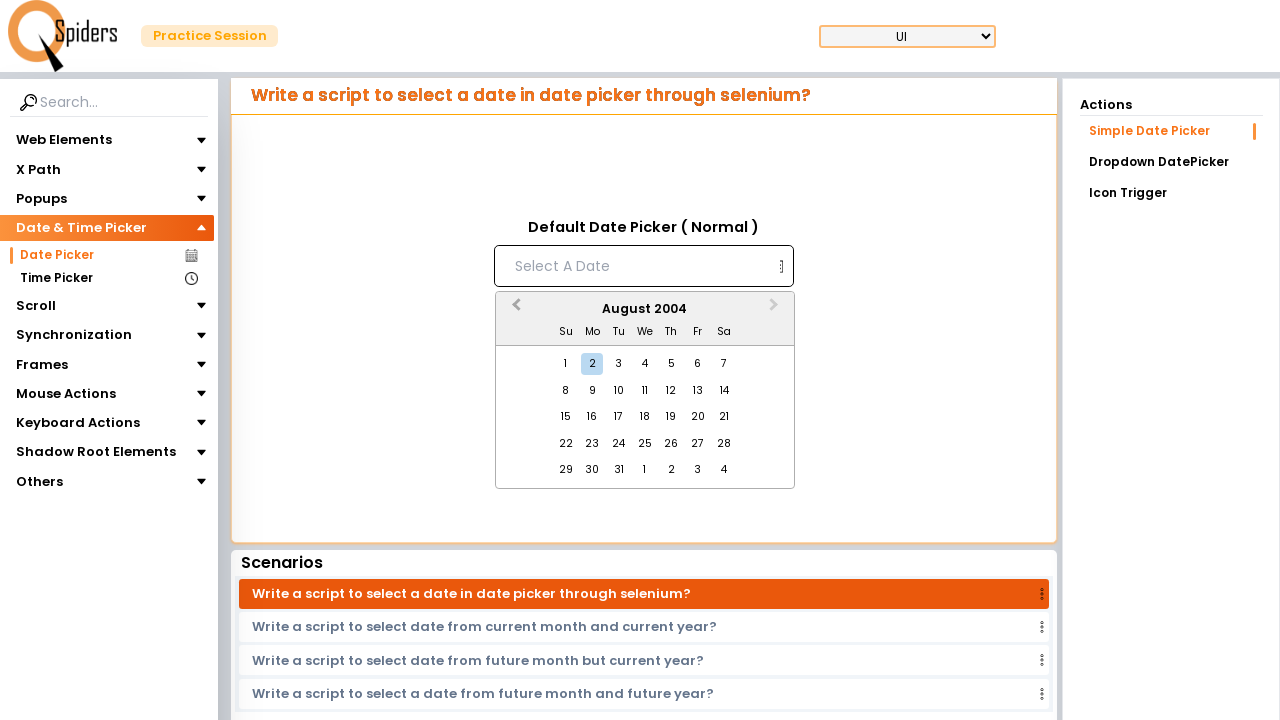

Clicked previous month button to navigate backwards at (514, 310) on button.react-datepicker__navigation.react-datepicker__navigation--previous
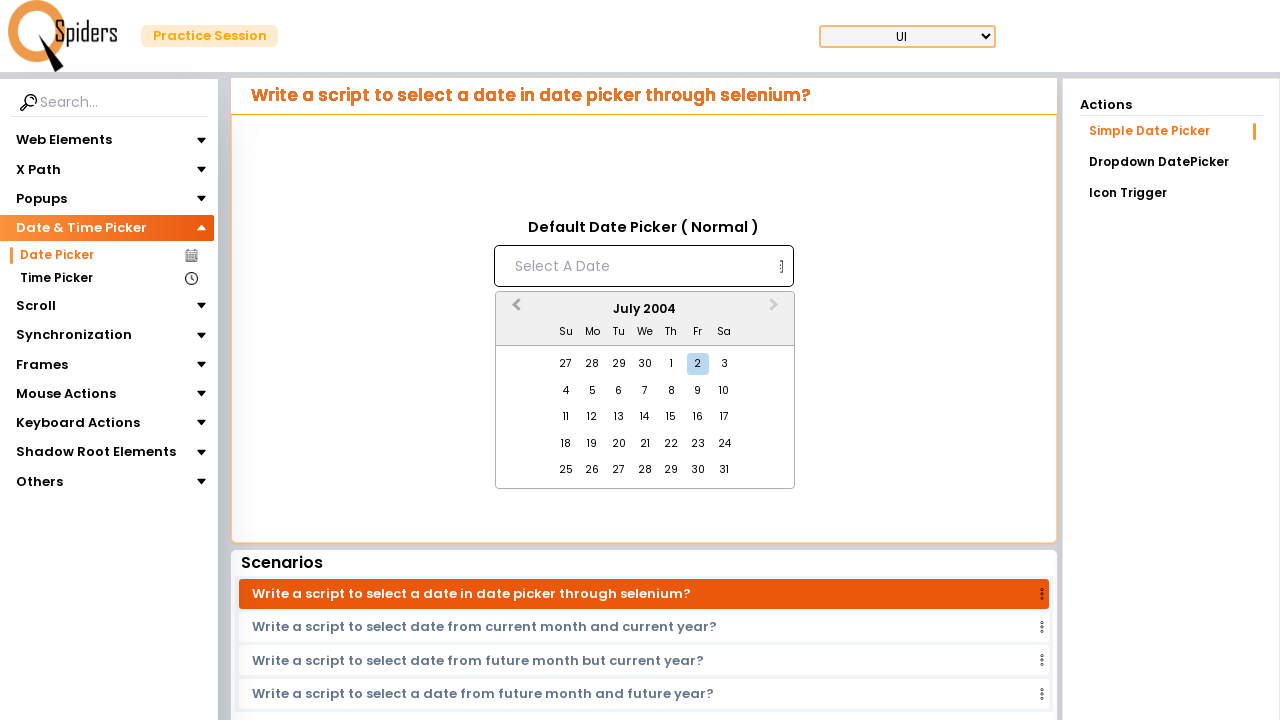

Waited for month navigation animation
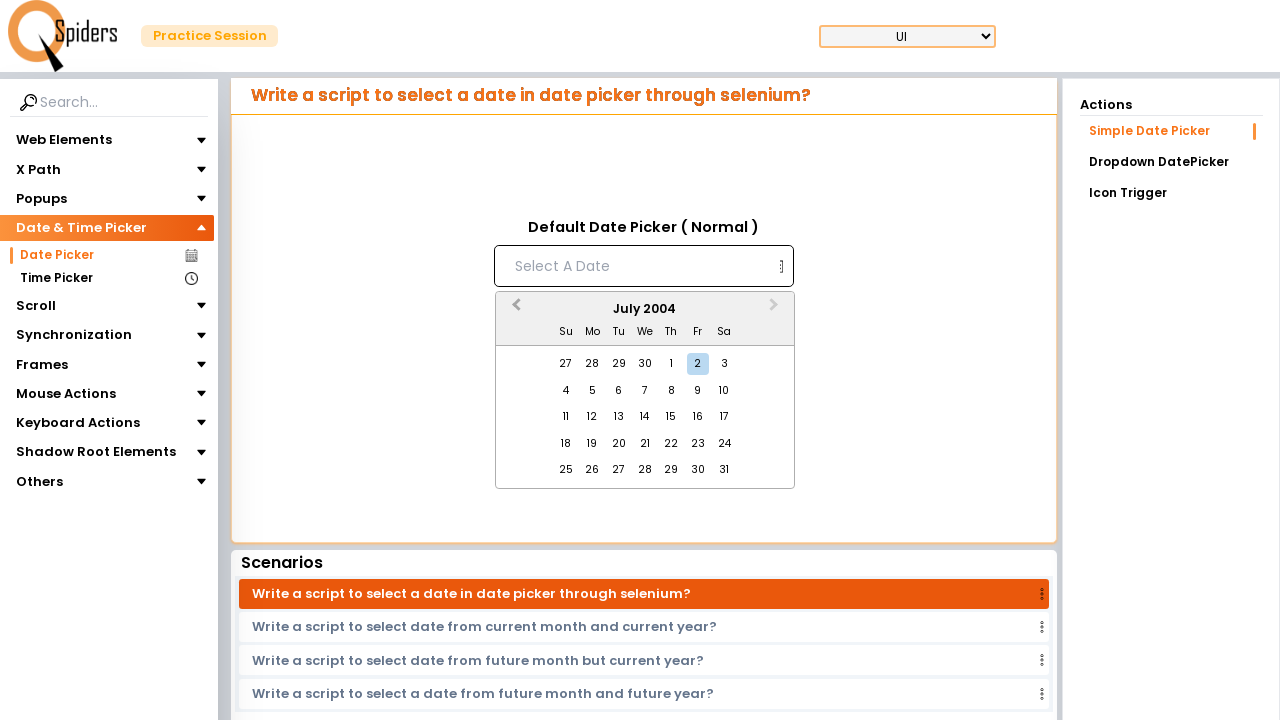

Checked current month: July 2004
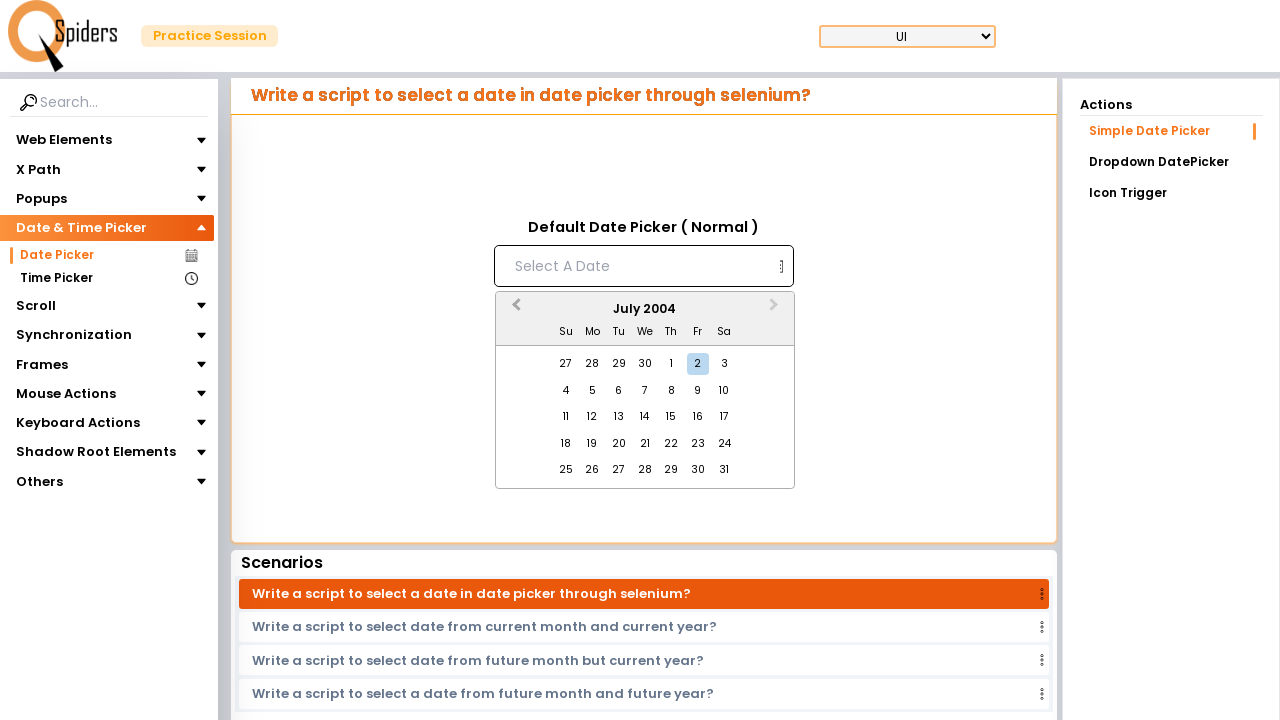

Clicked previous month button to navigate backwards at (514, 310) on button.react-datepicker__navigation.react-datepicker__navigation--previous
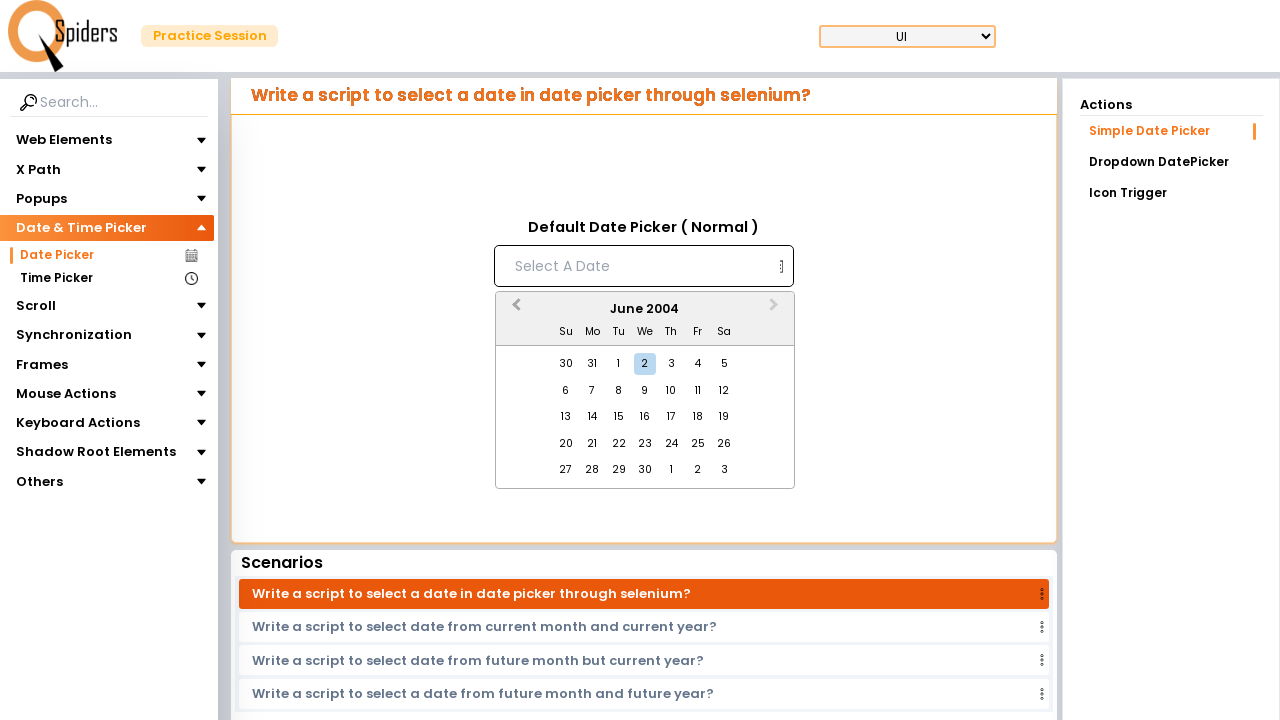

Waited for month navigation animation
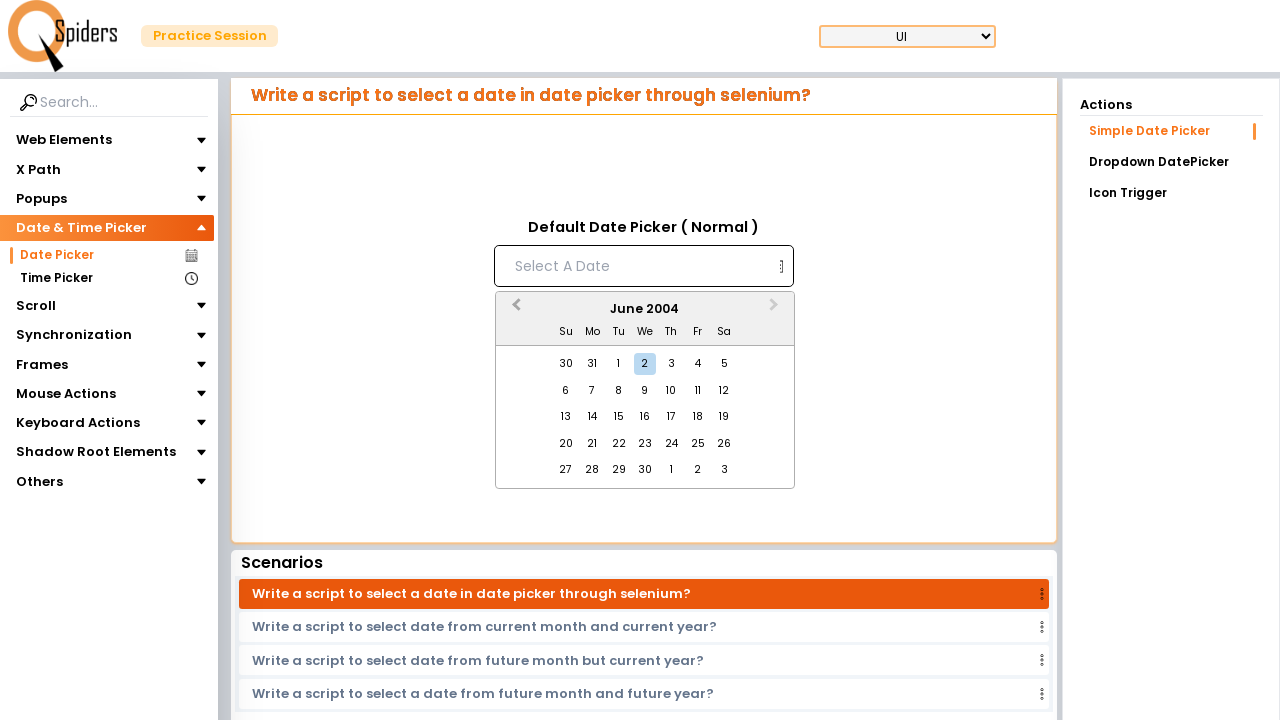

Checked current month: June 2004
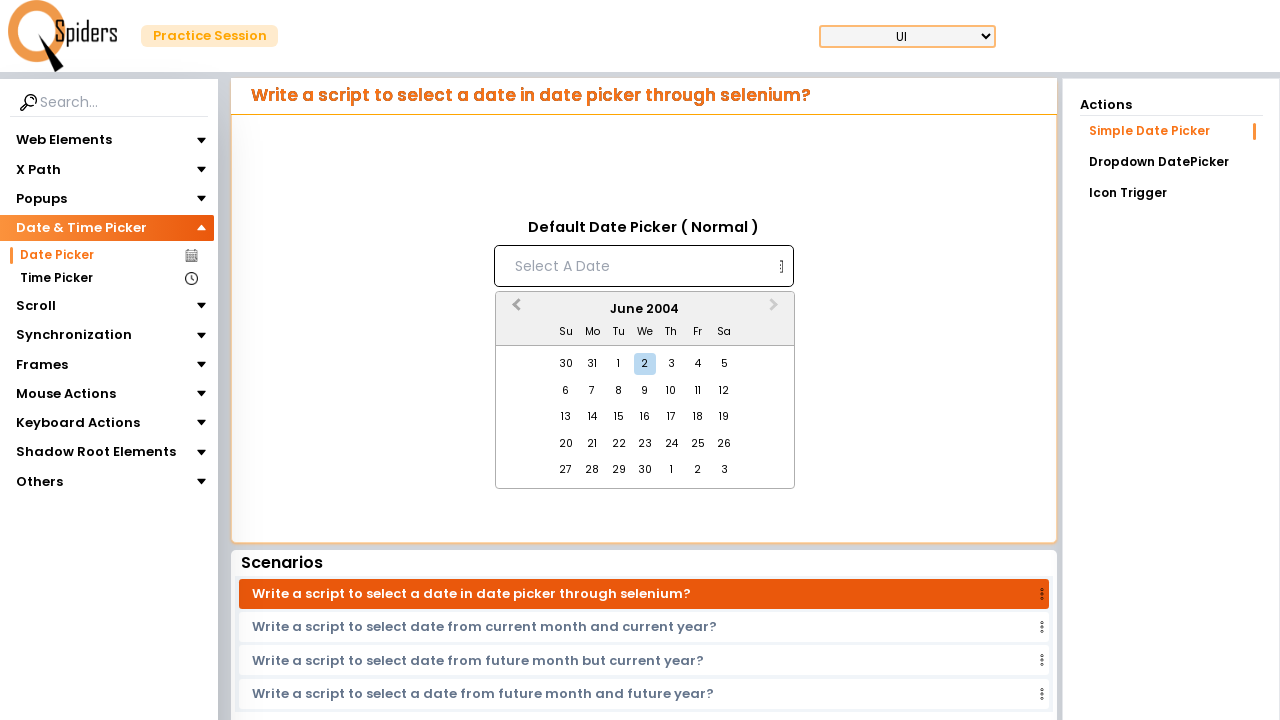

Clicked previous month button to navigate backwards at (514, 310) on button.react-datepicker__navigation.react-datepicker__navigation--previous
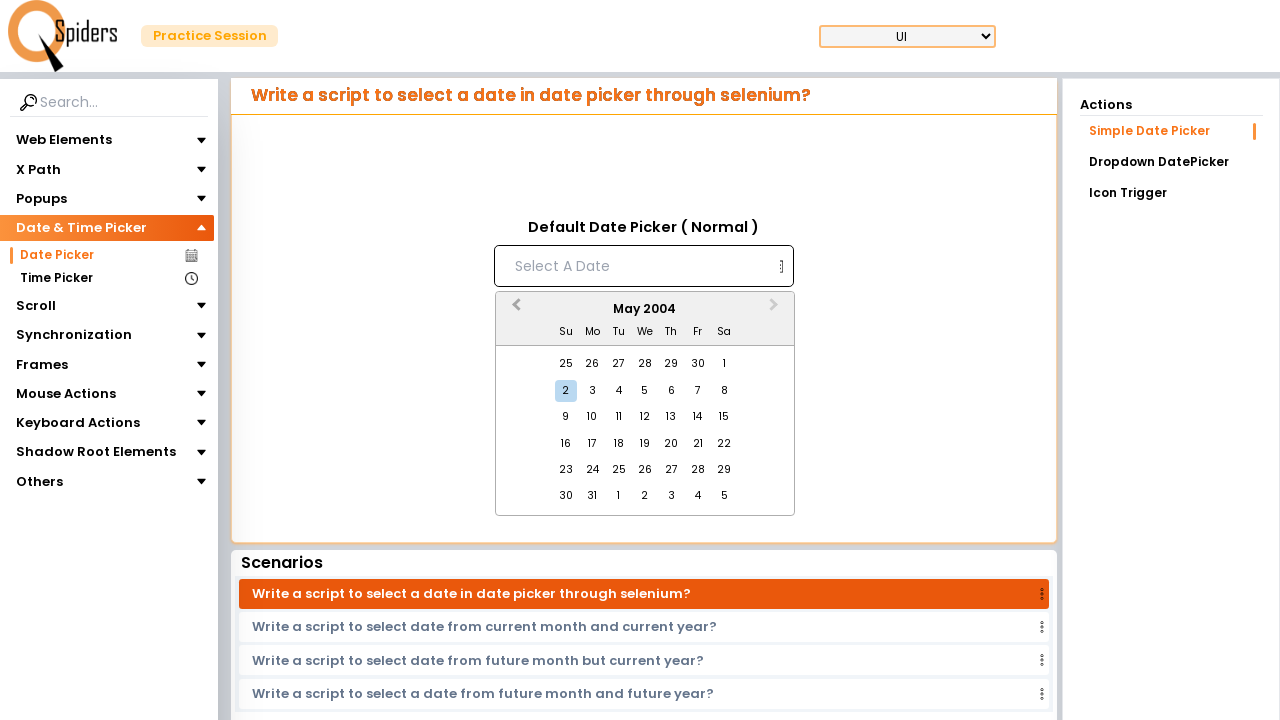

Waited for month navigation animation
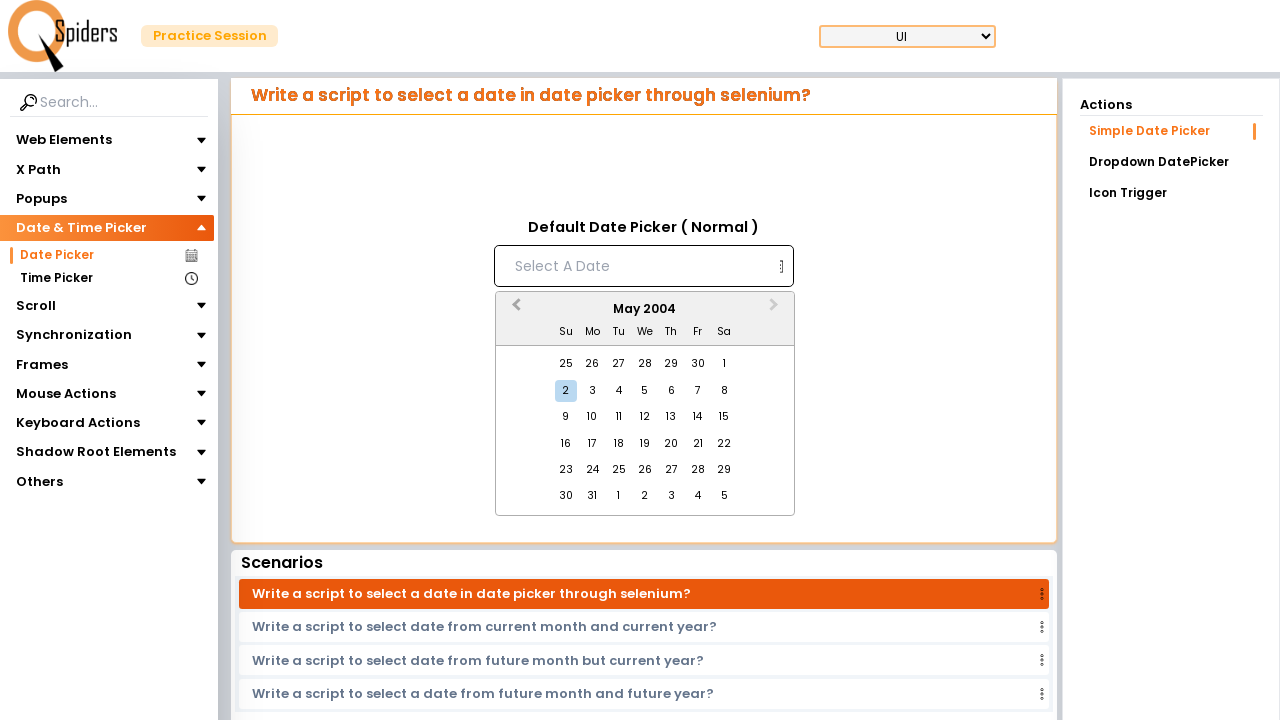

Checked current month: May 2004
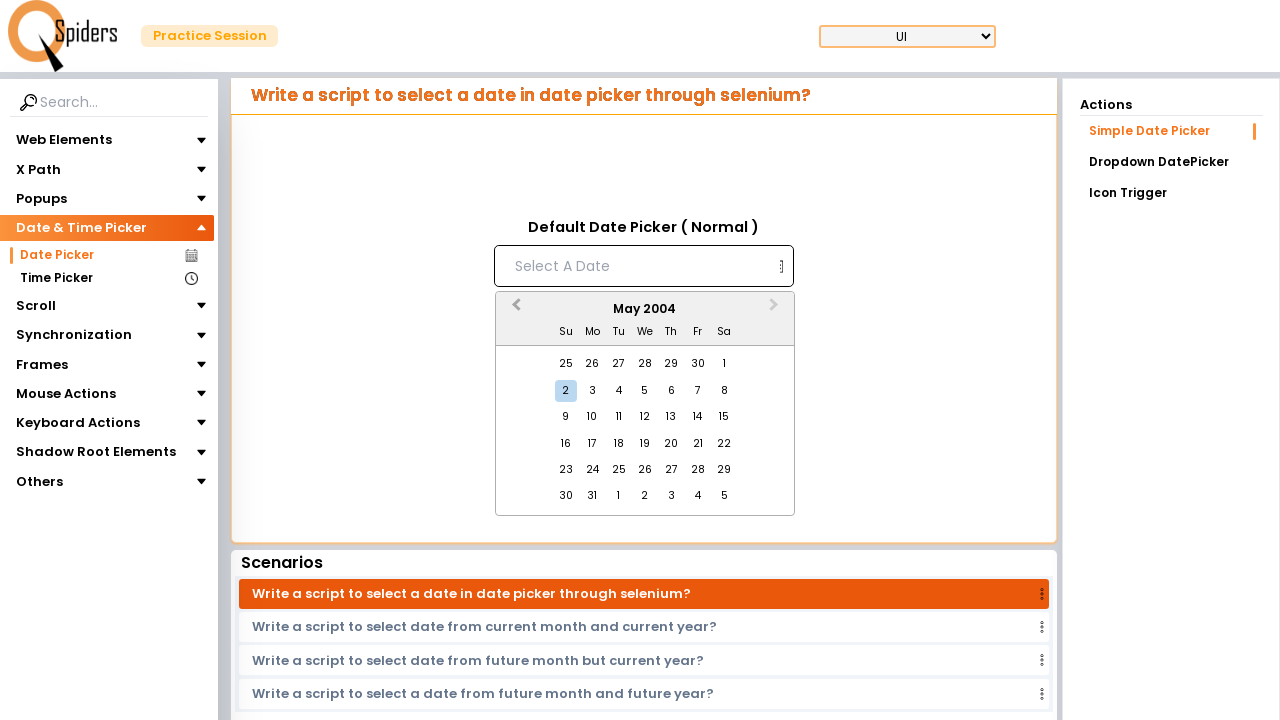

Clicked previous month button to navigate backwards at (514, 310) on button.react-datepicker__navigation.react-datepicker__navigation--previous
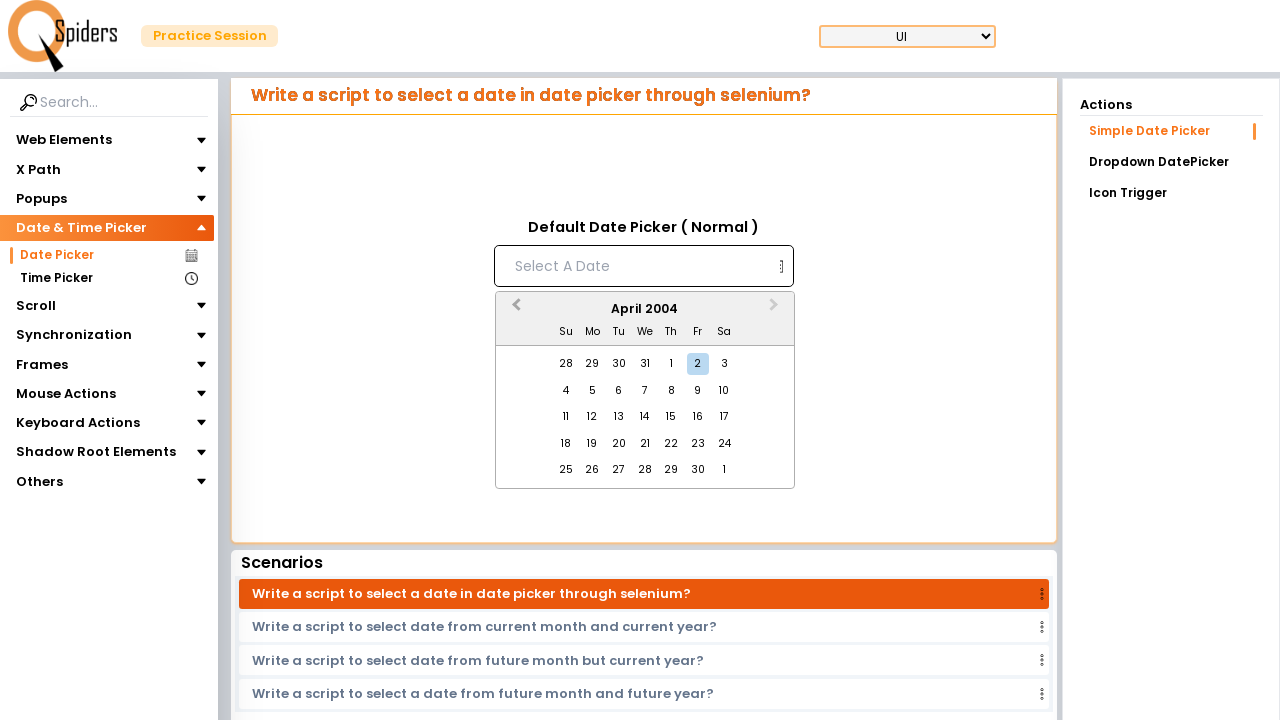

Waited for month navigation animation
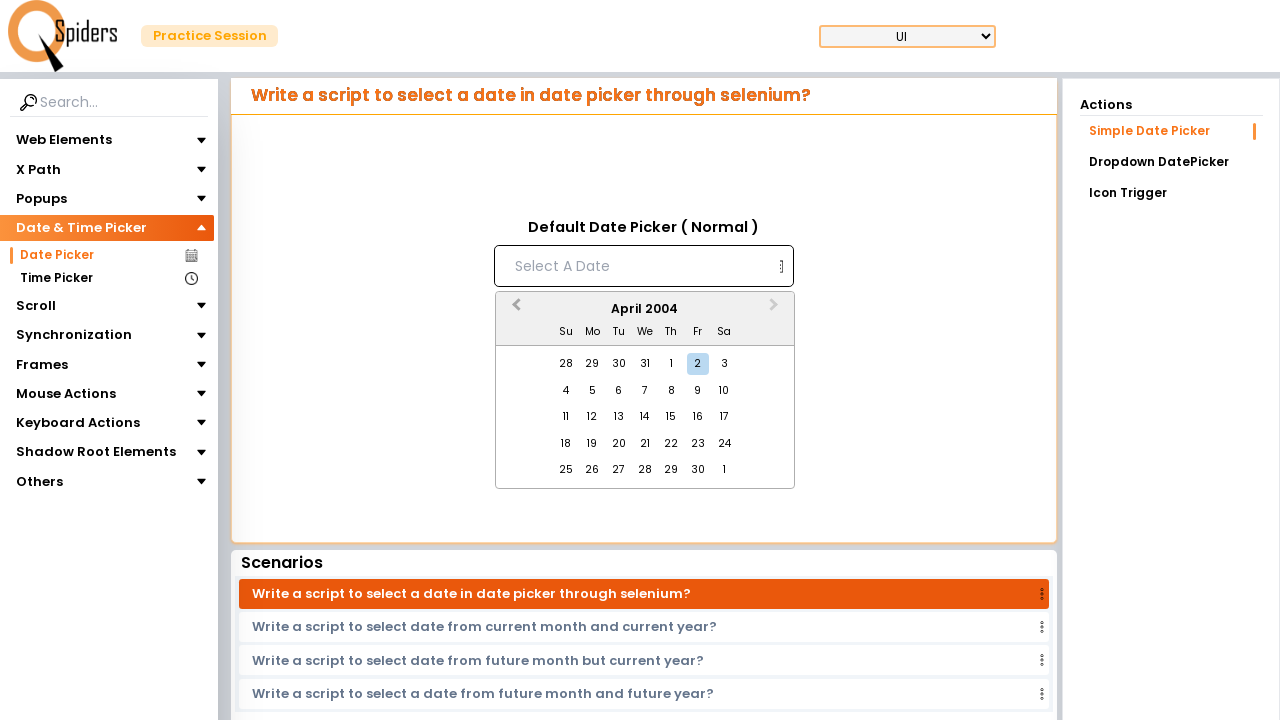

Checked current month: April 2004
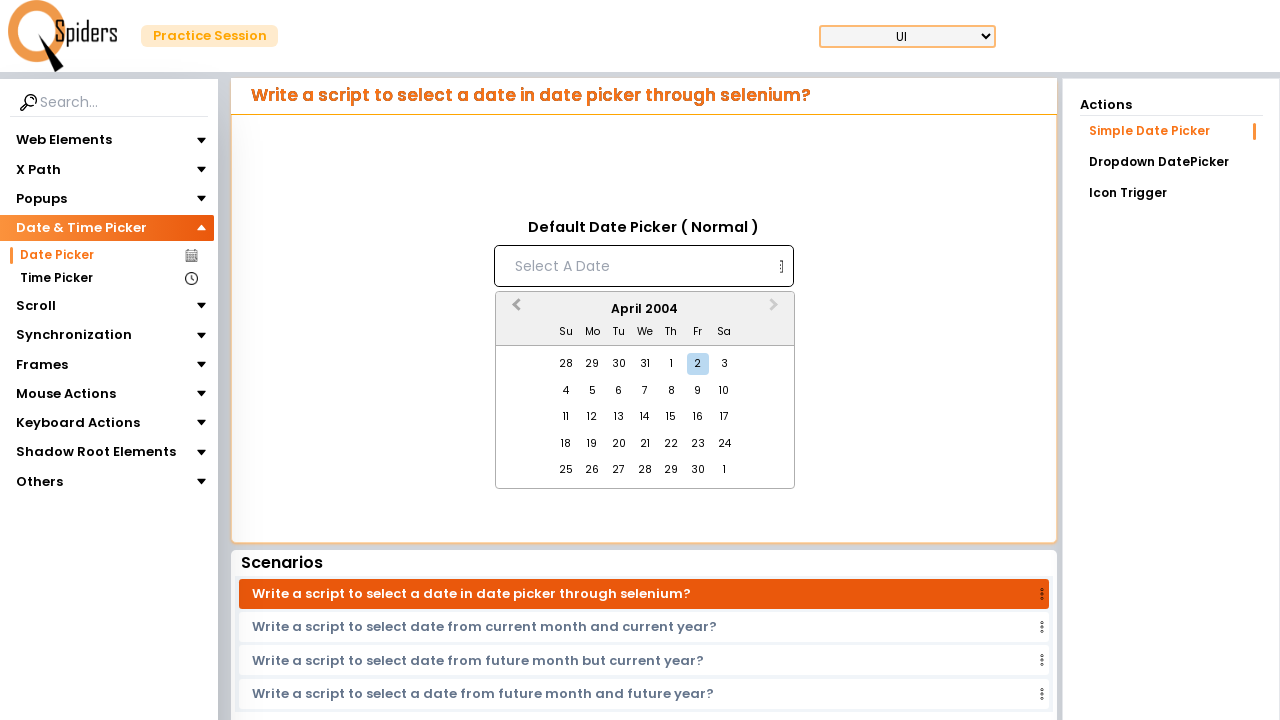

Clicked previous month button to navigate backwards at (514, 310) on button.react-datepicker__navigation.react-datepicker__navigation--previous
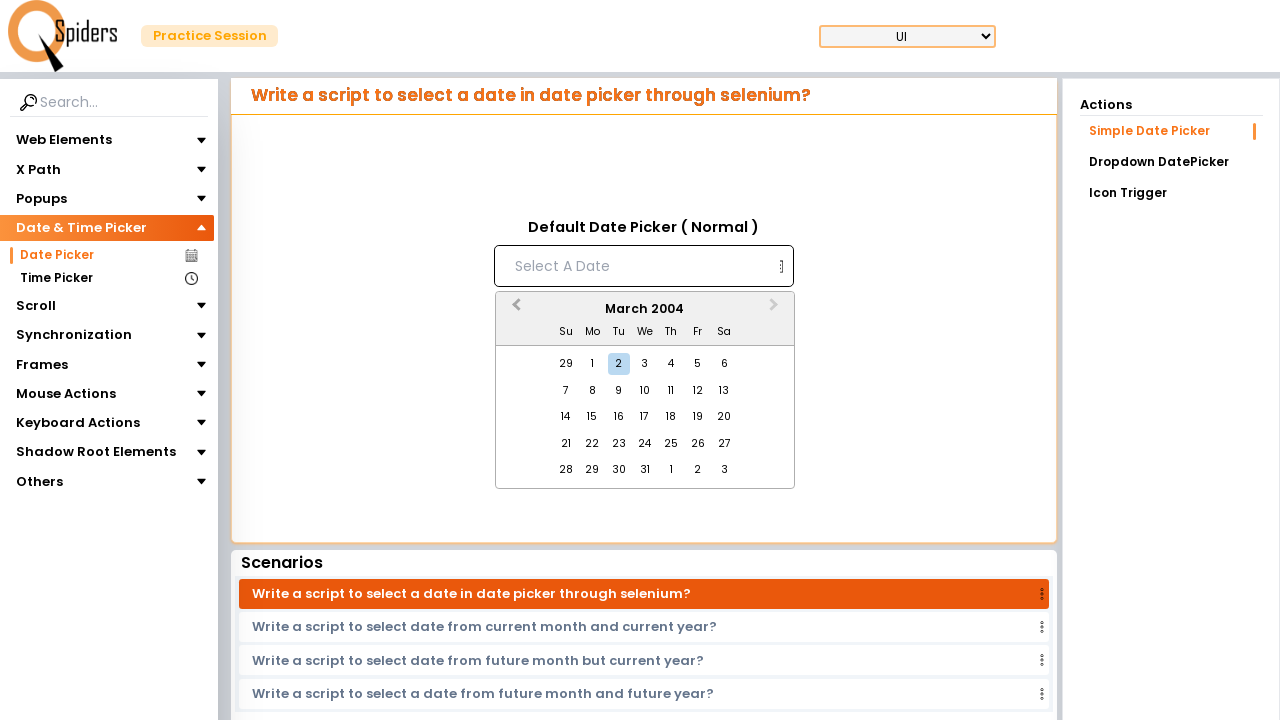

Waited for month navigation animation
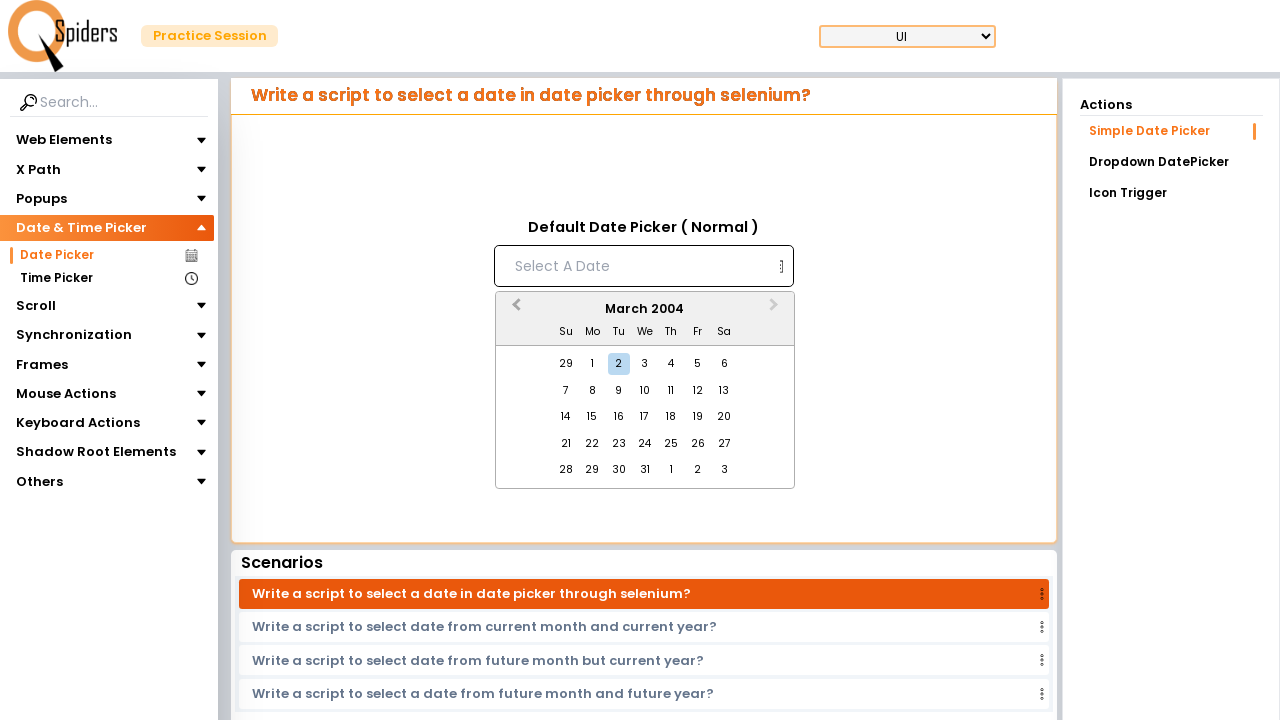

Checked current month: March 2004
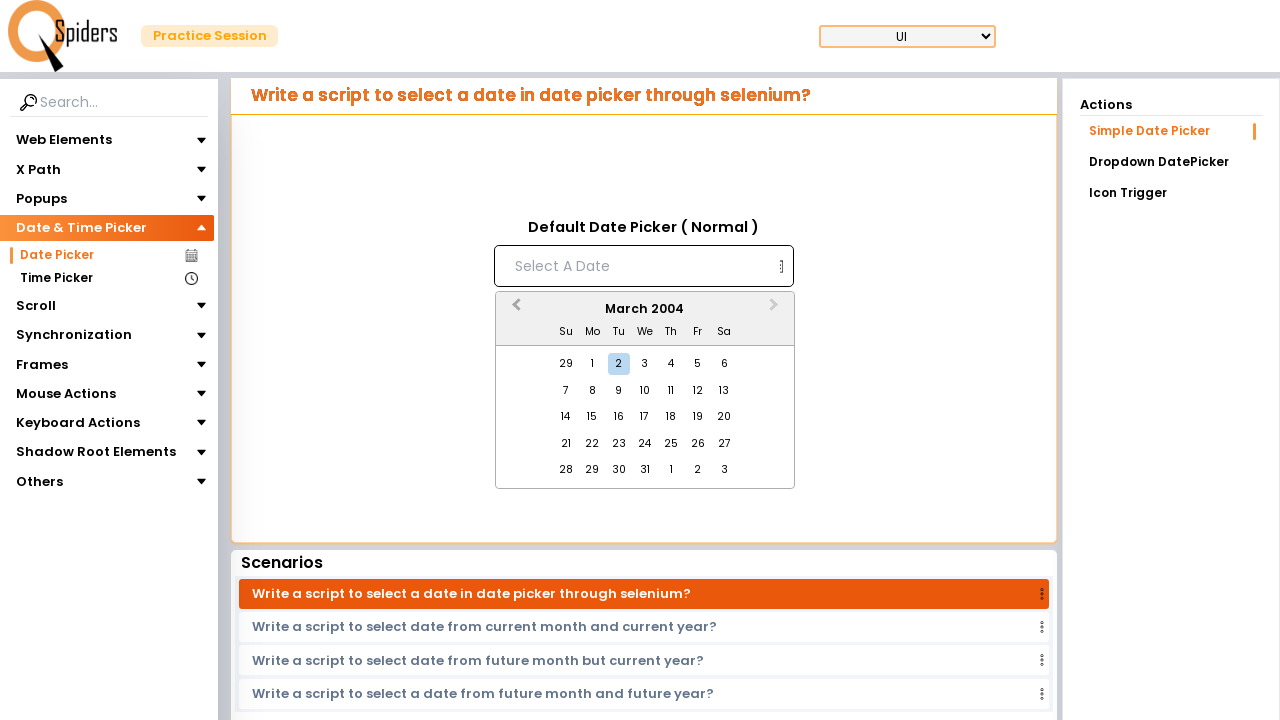

Clicked previous month button to navigate backwards at (514, 310) on button.react-datepicker__navigation.react-datepicker__navigation--previous
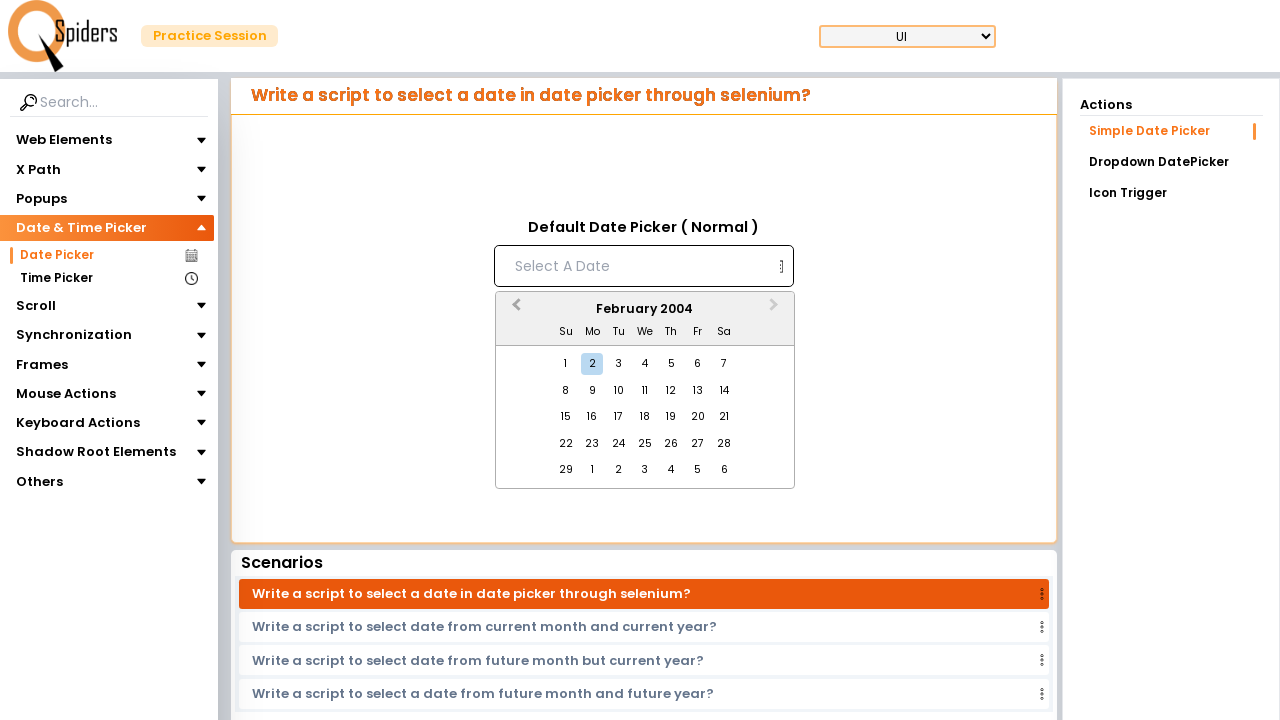

Waited for month navigation animation
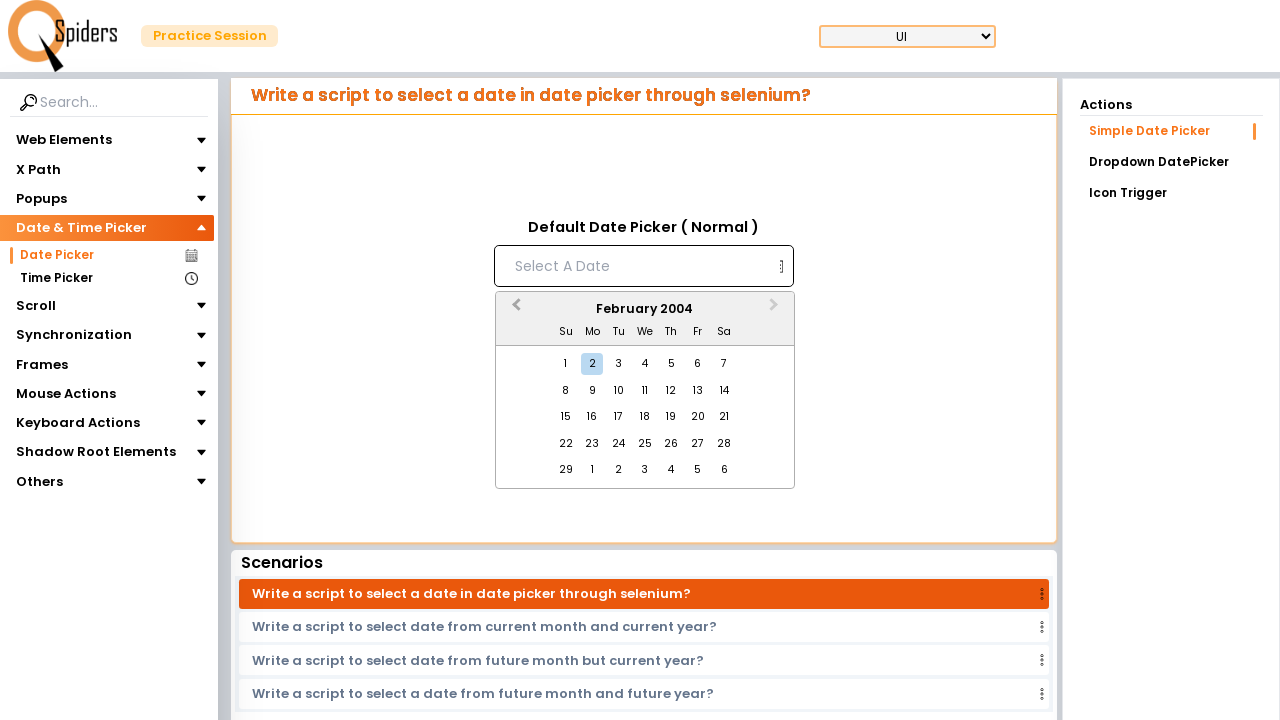

Checked current month: February 2004
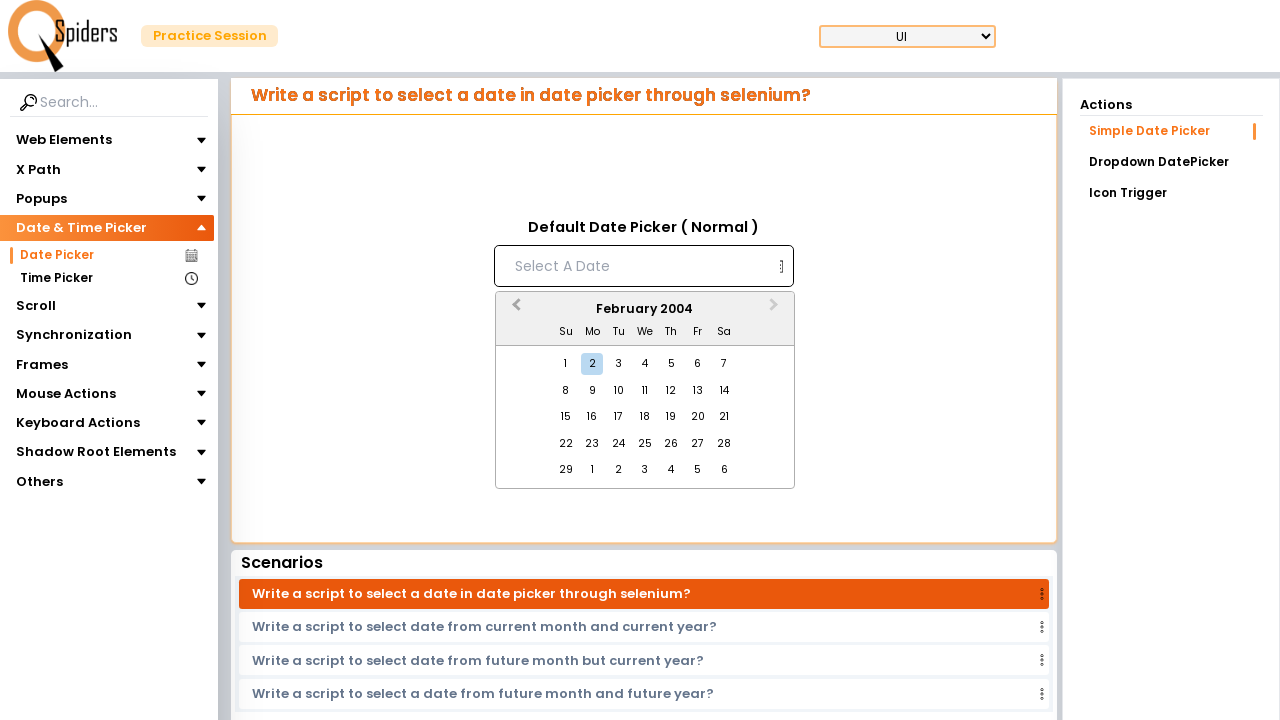

Clicked previous month button to navigate backwards at (514, 310) on button.react-datepicker__navigation.react-datepicker__navigation--previous
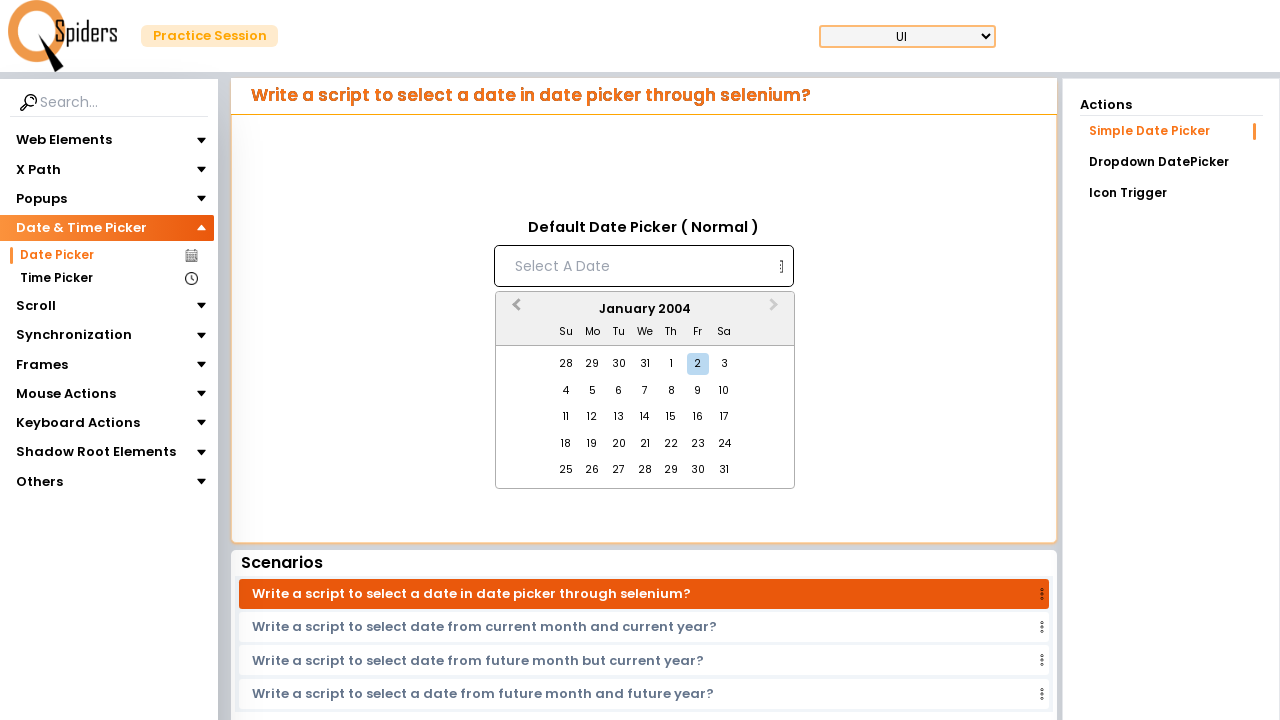

Waited for month navigation animation
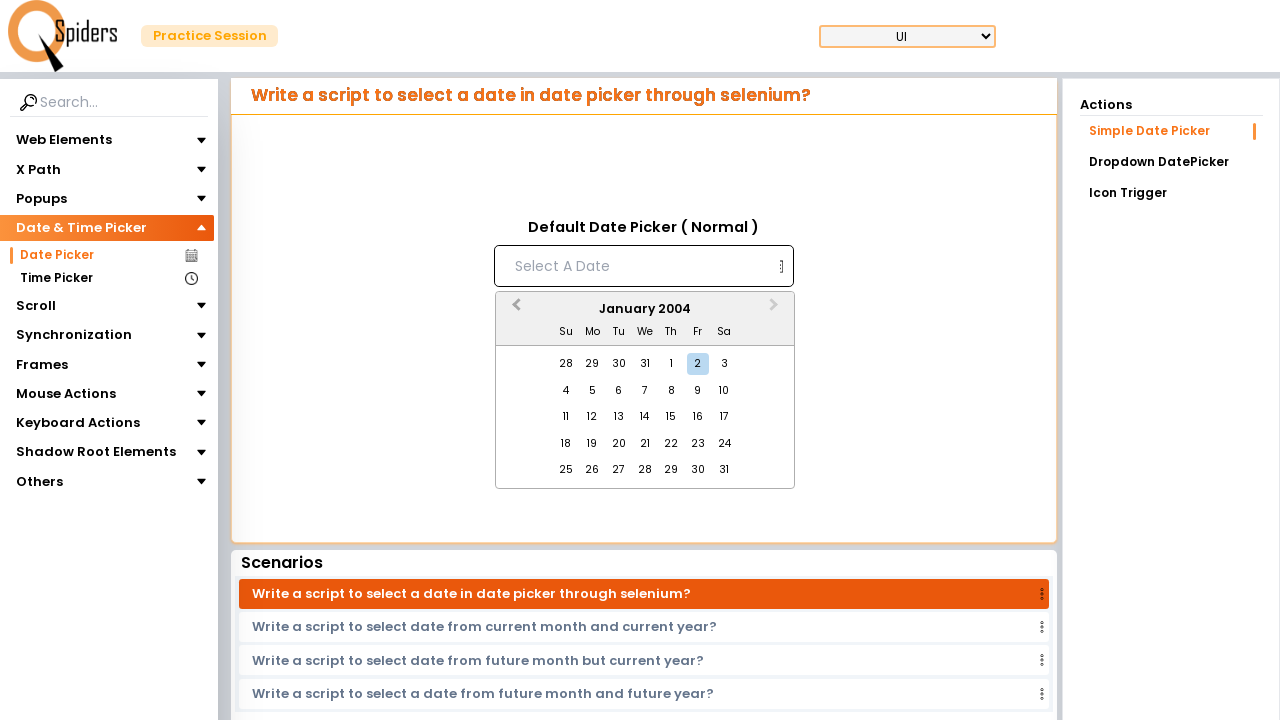

Checked current month: January 2004
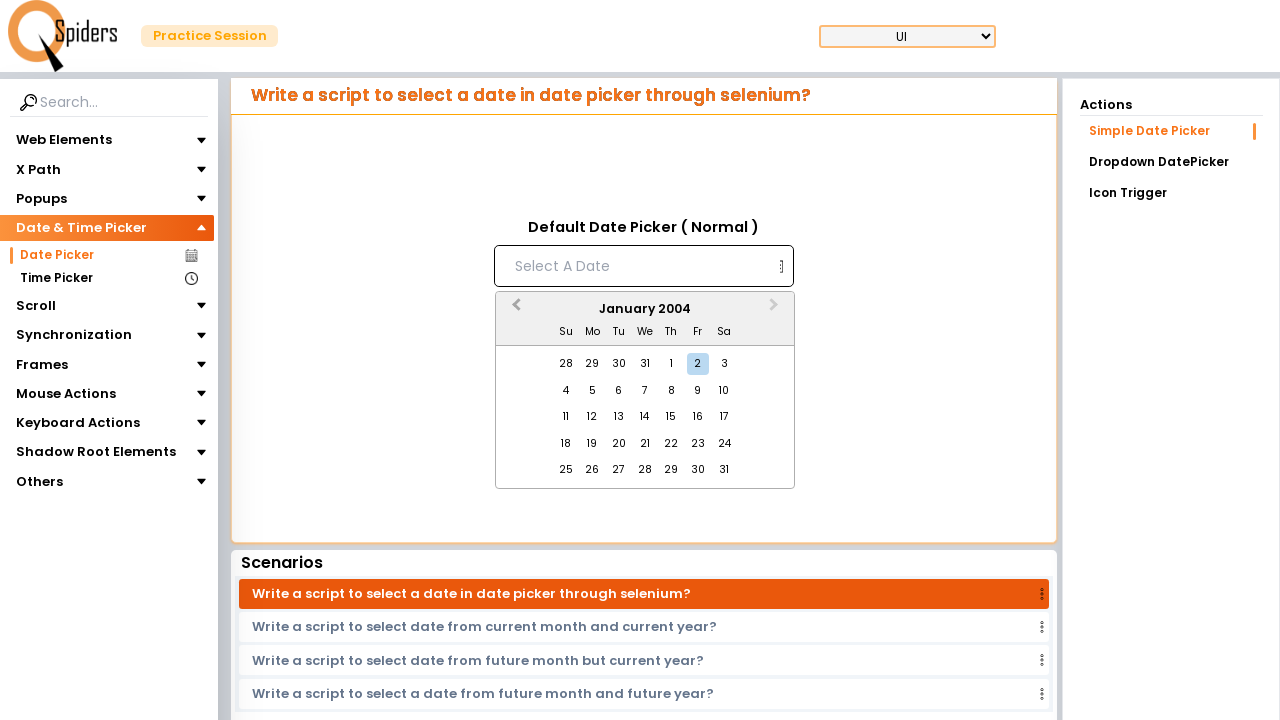

Clicked previous month button to navigate backwards at (514, 310) on button.react-datepicker__navigation.react-datepicker__navigation--previous
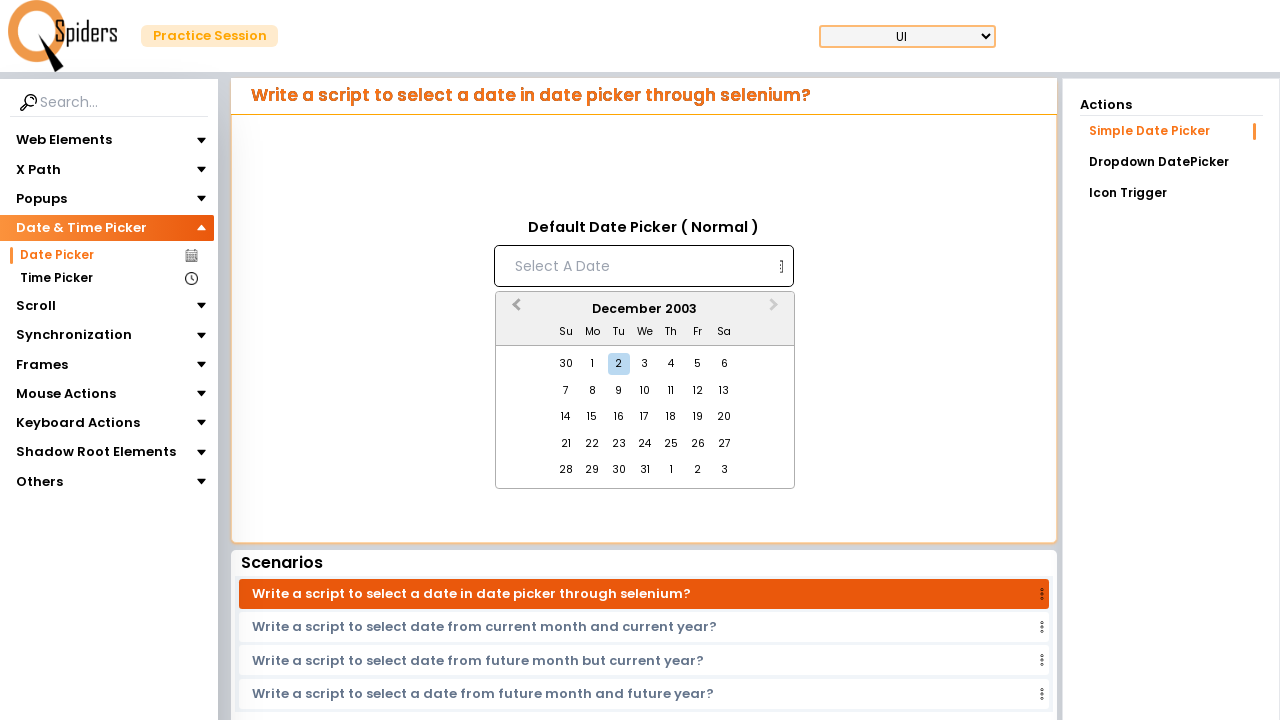

Waited for month navigation animation
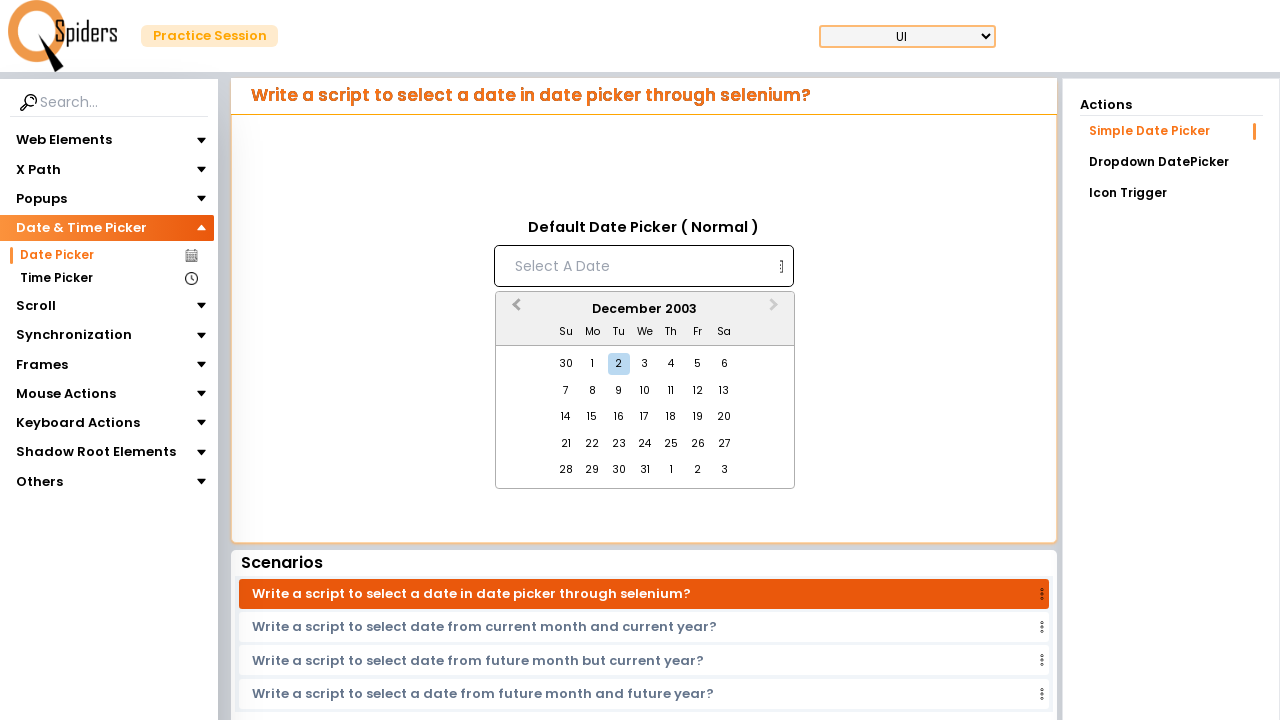

Checked current month: December 2003
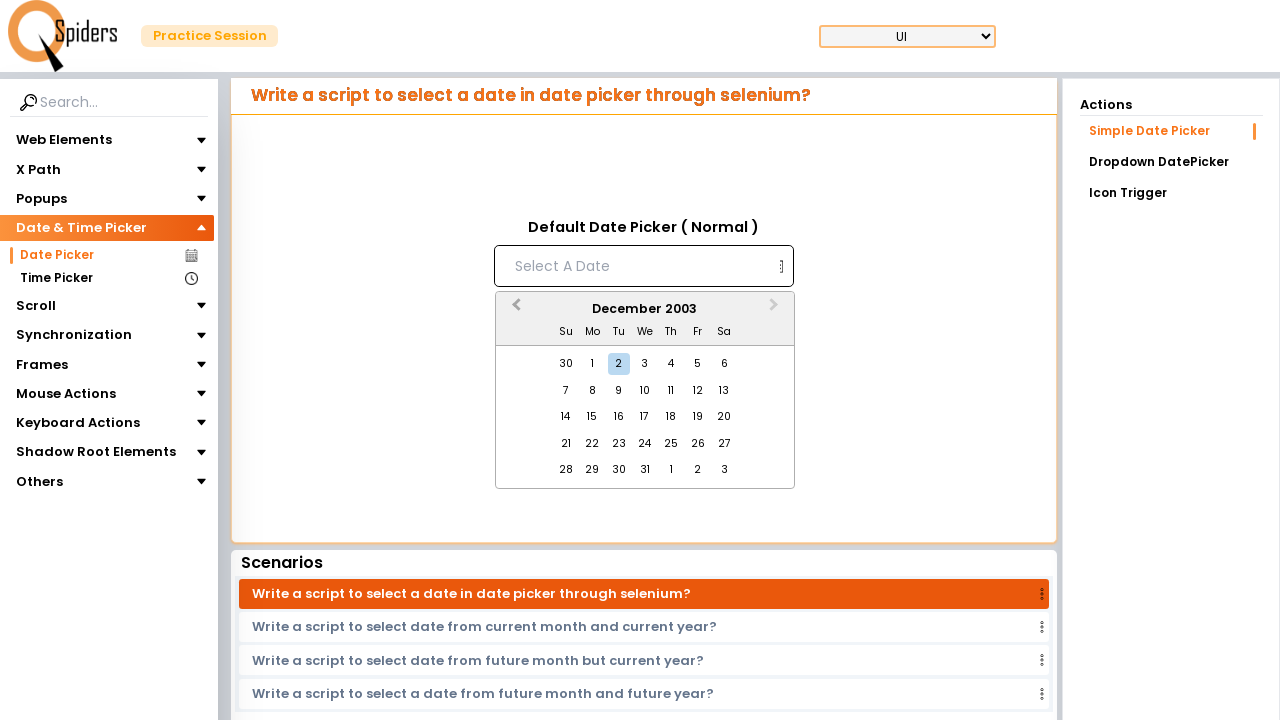

Clicked previous month button to navigate backwards at (514, 310) on button.react-datepicker__navigation.react-datepicker__navigation--previous
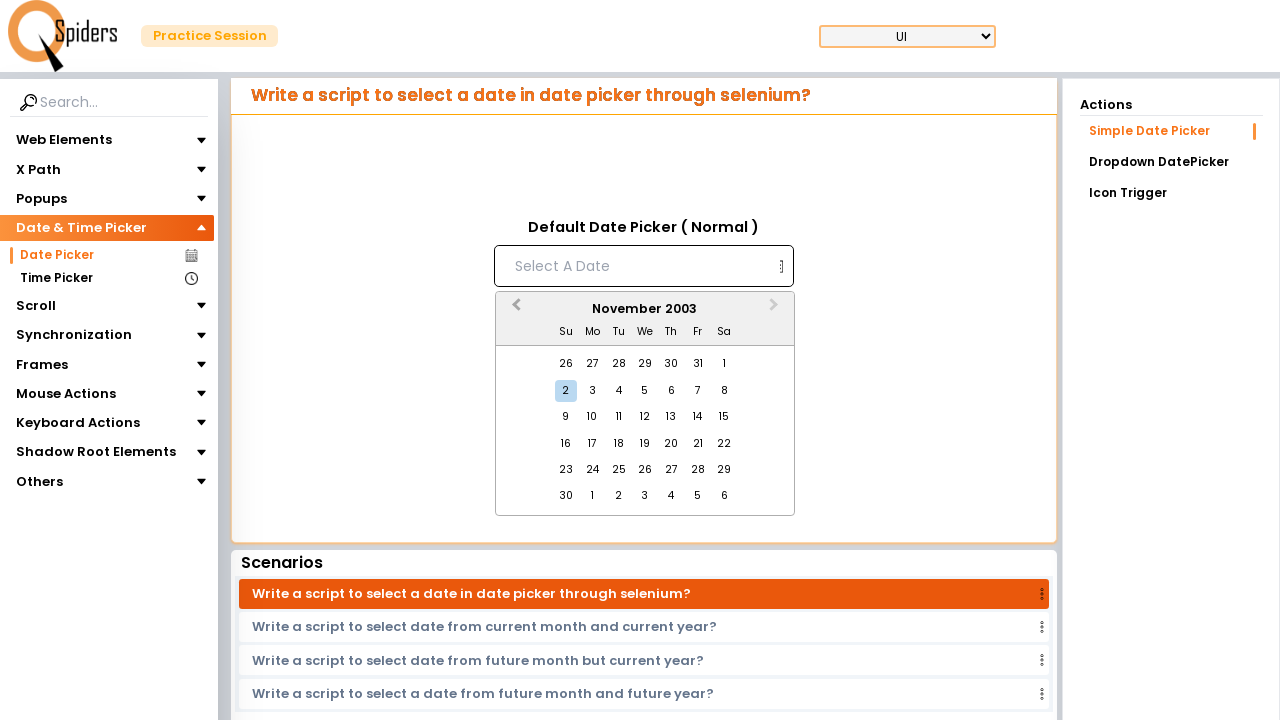

Waited for month navigation animation
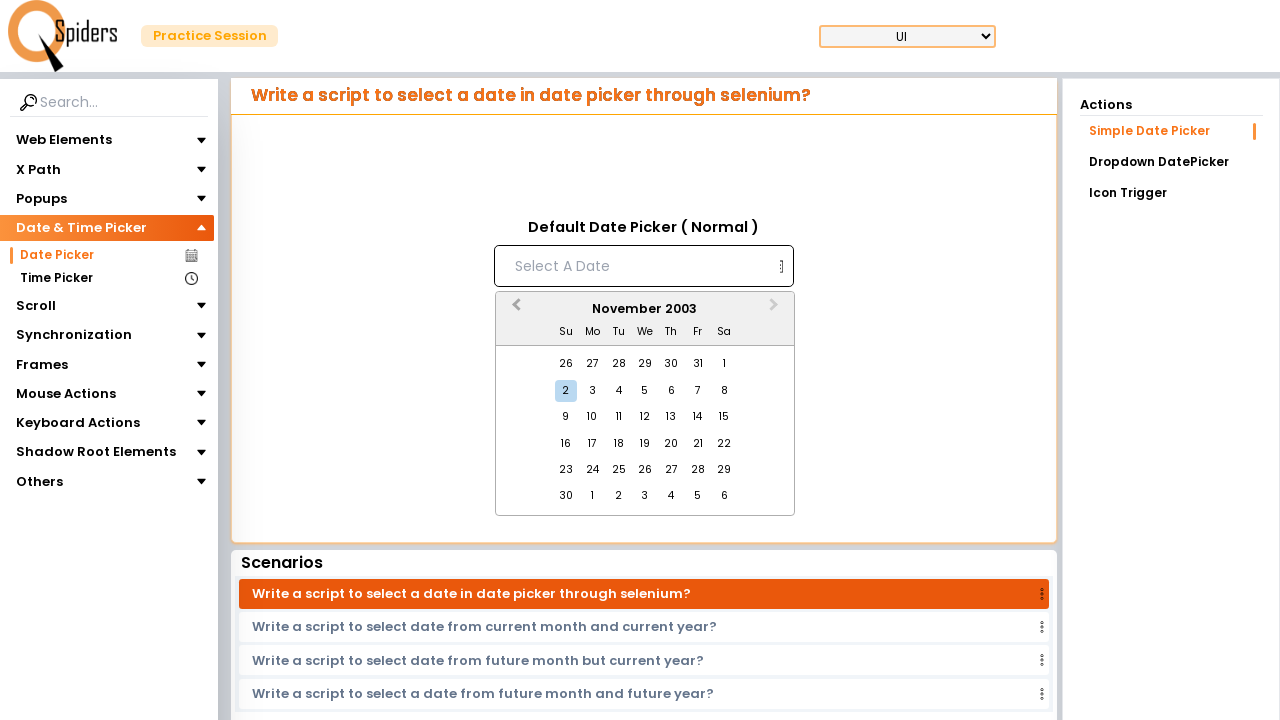

Checked current month: November 2003
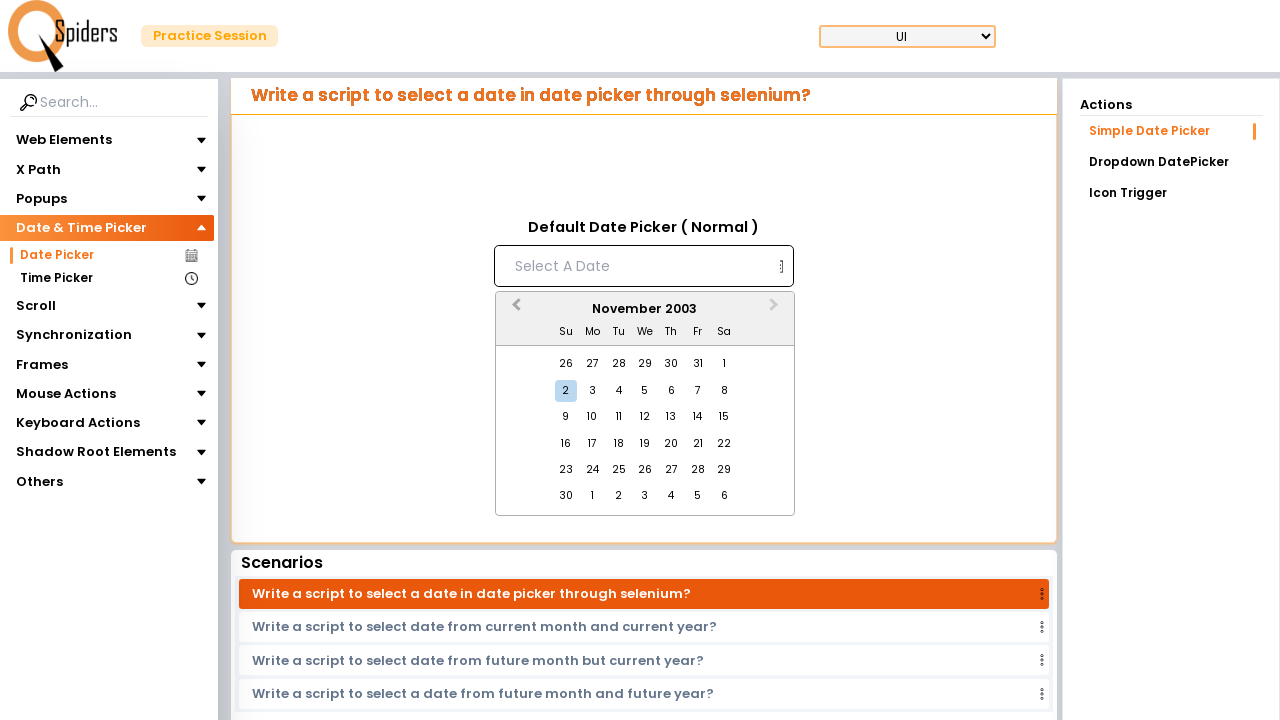

Clicked previous month button to navigate backwards at (514, 310) on button.react-datepicker__navigation.react-datepicker__navigation--previous
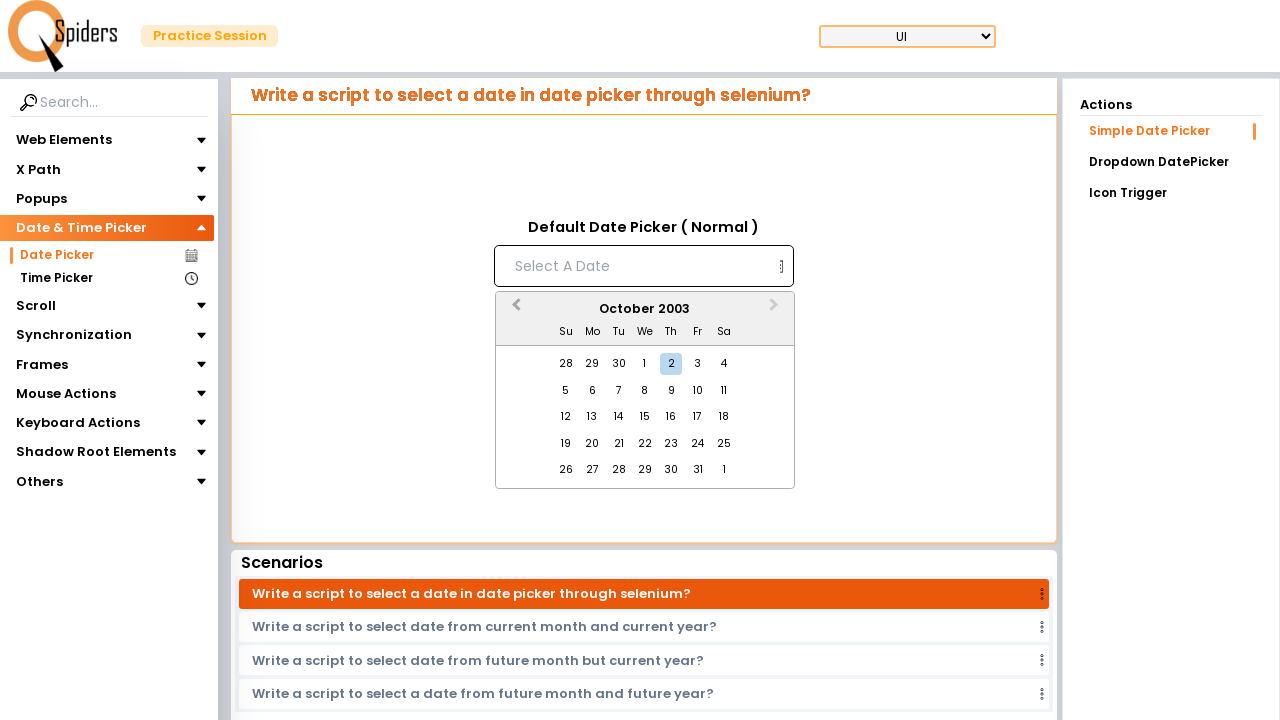

Waited for month navigation animation
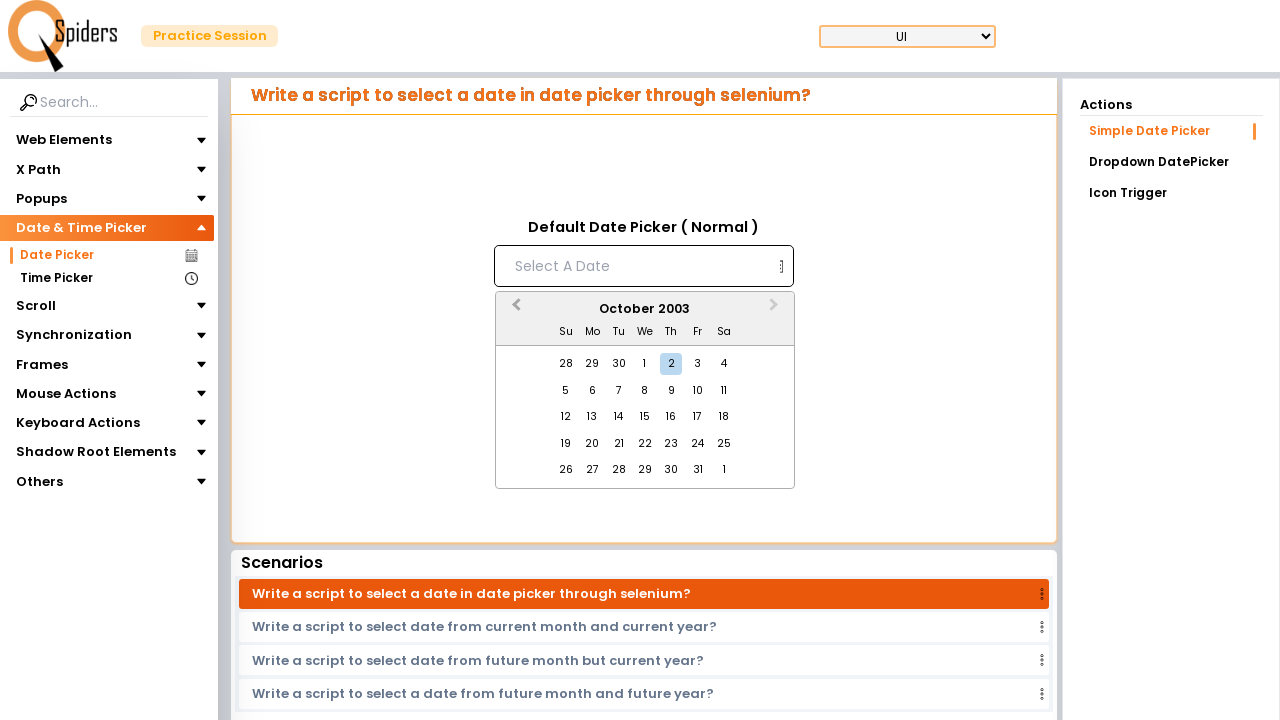

Checked current month: October 2003
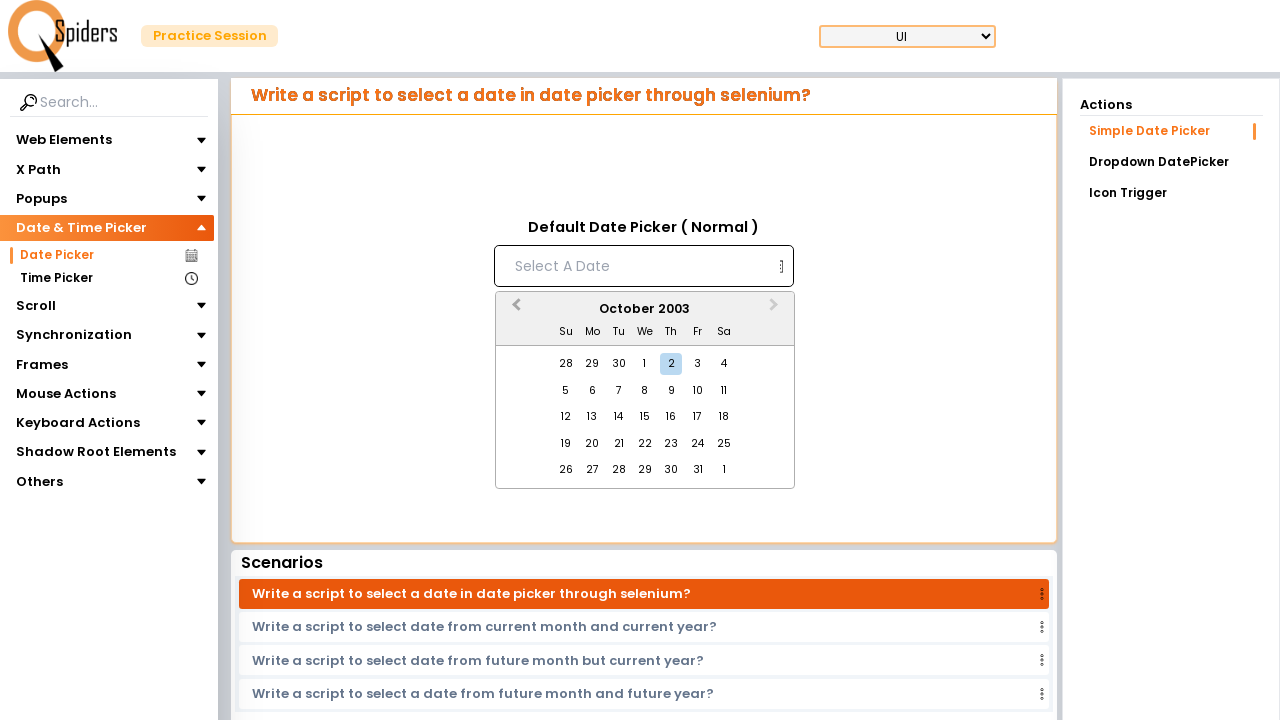

Clicked previous month button to navigate backwards at (514, 310) on button.react-datepicker__navigation.react-datepicker__navigation--previous
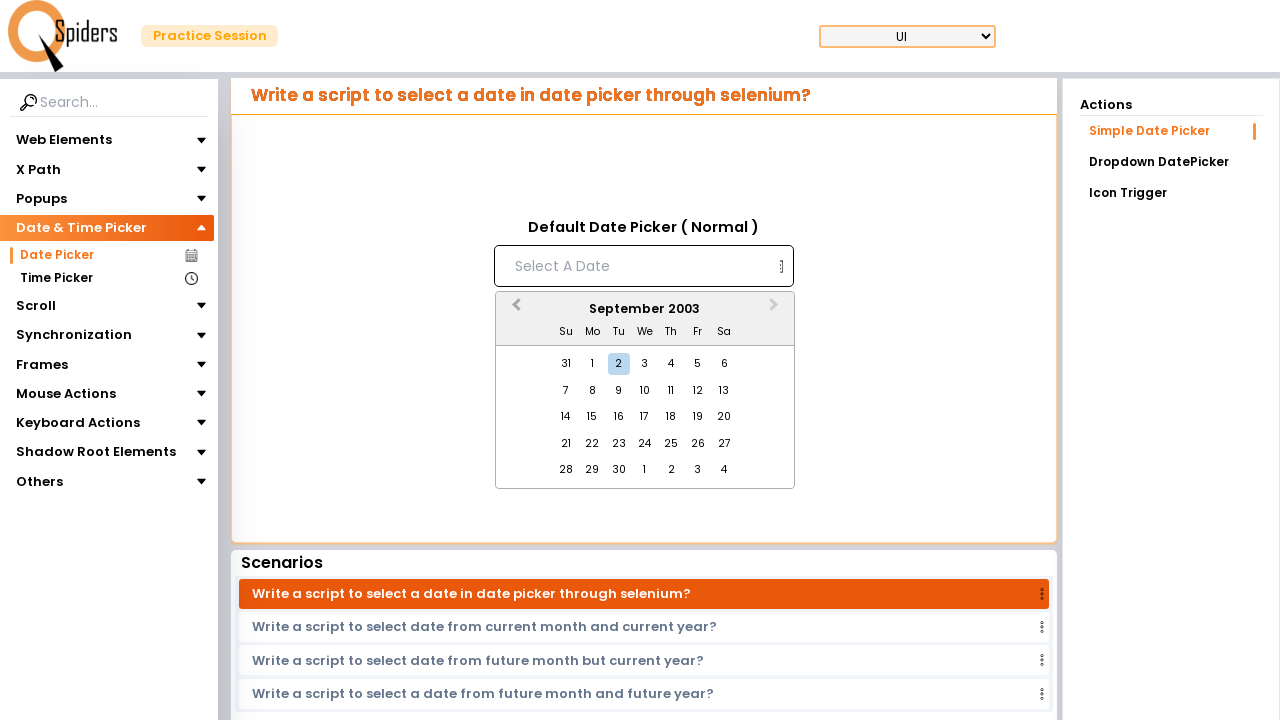

Waited for month navigation animation
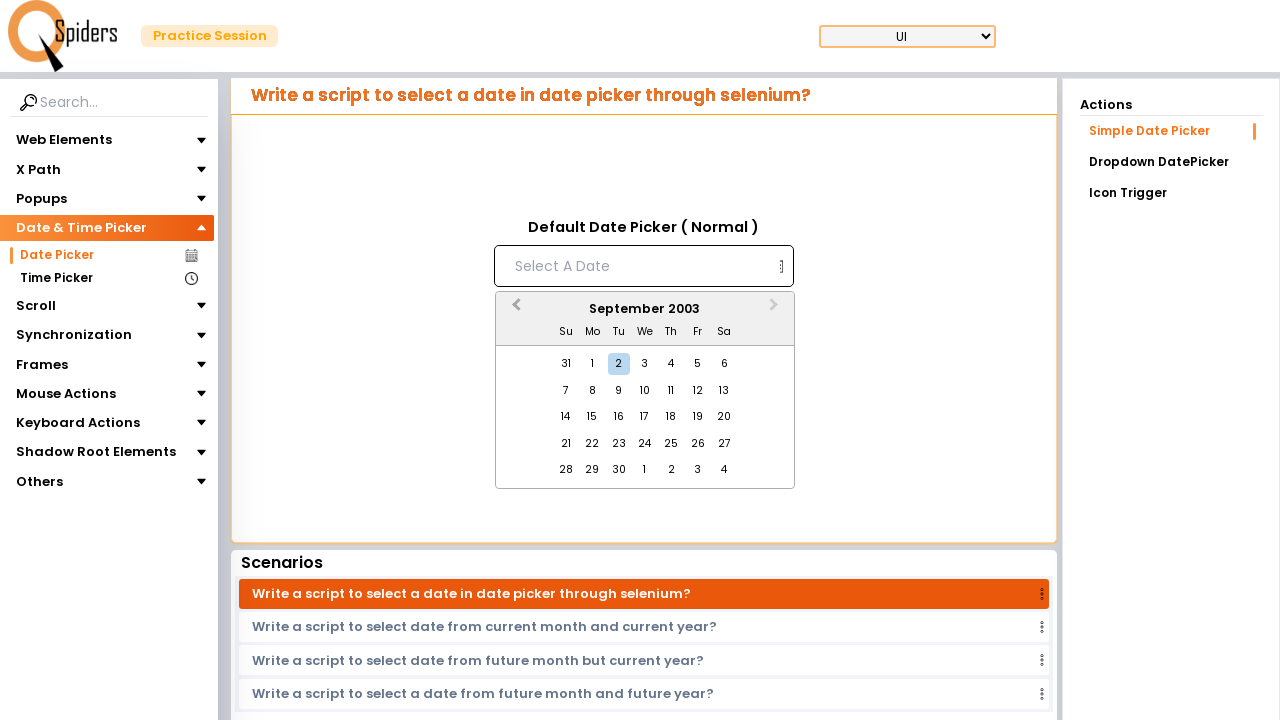

Checked current month: September 2003
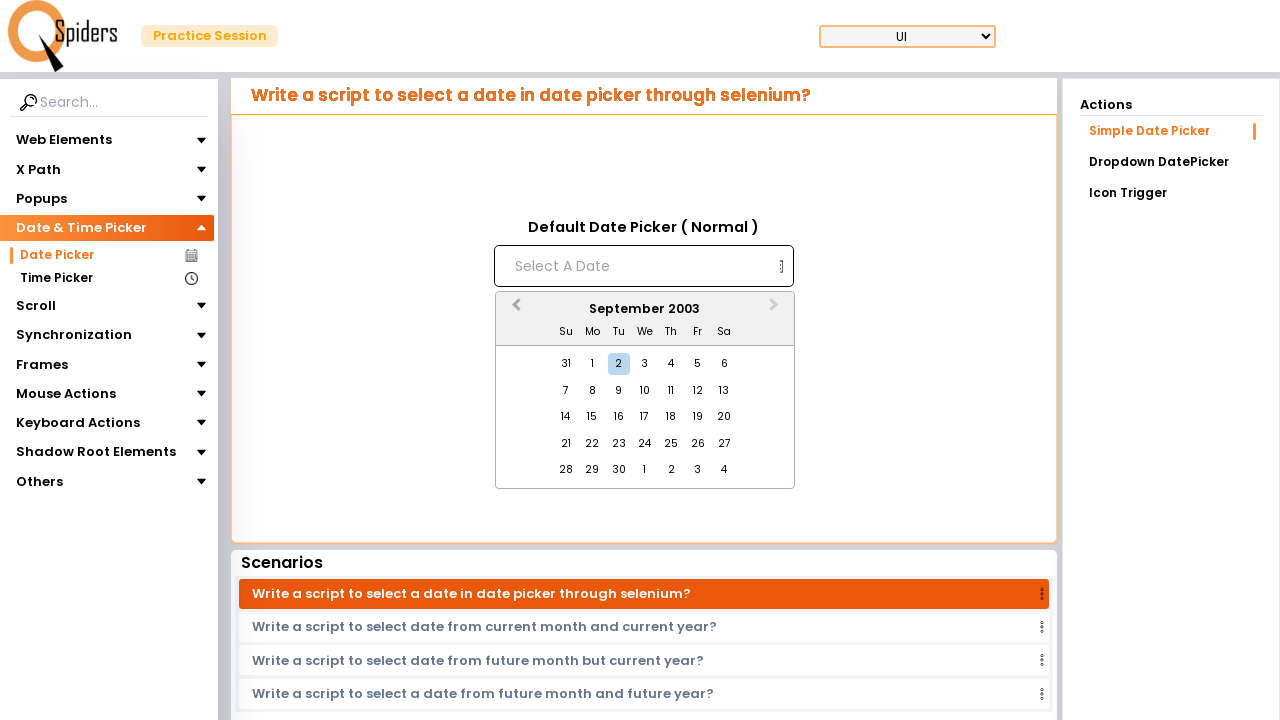

Clicked previous month button to navigate backwards at (514, 310) on button.react-datepicker__navigation.react-datepicker__navigation--previous
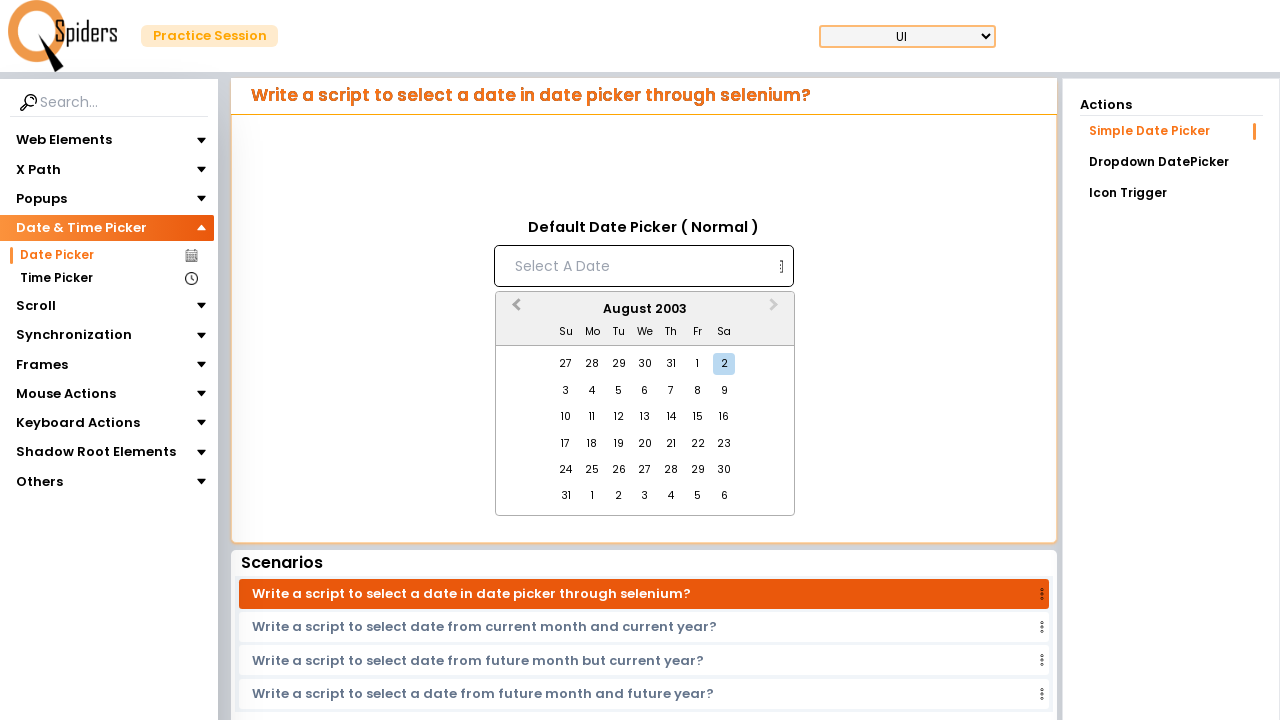

Waited for month navigation animation
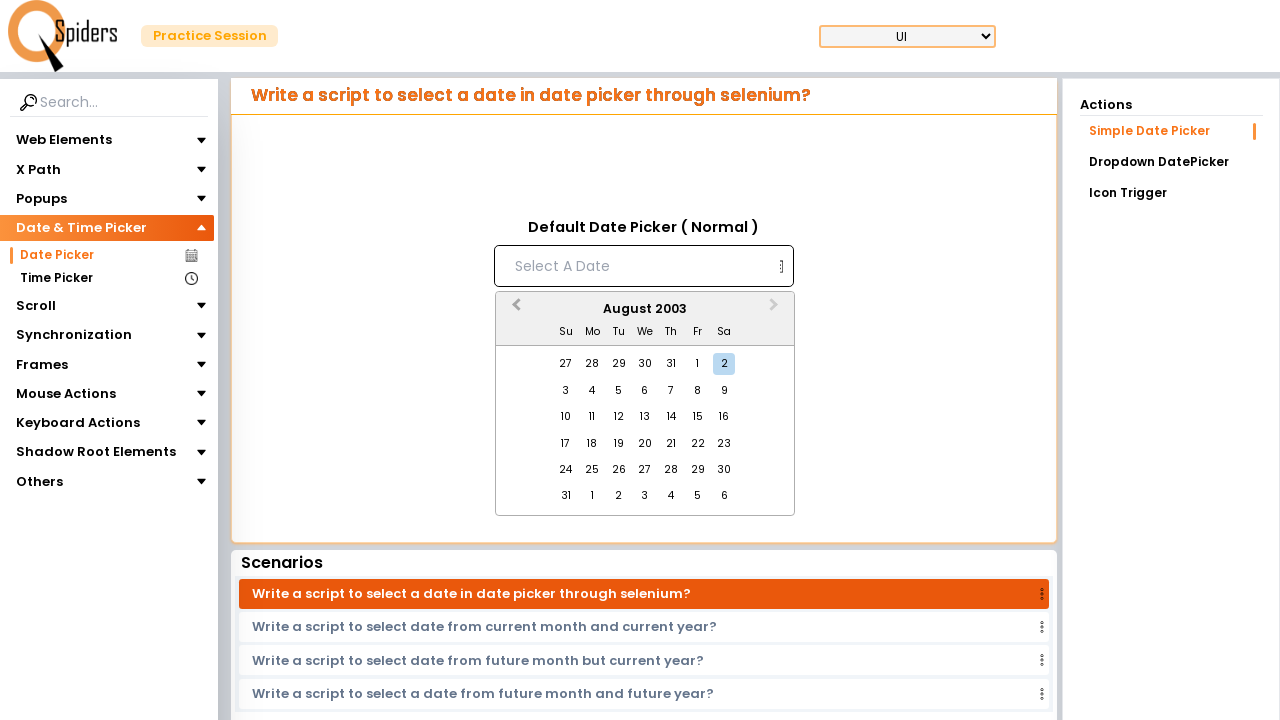

Checked current month: August 2003
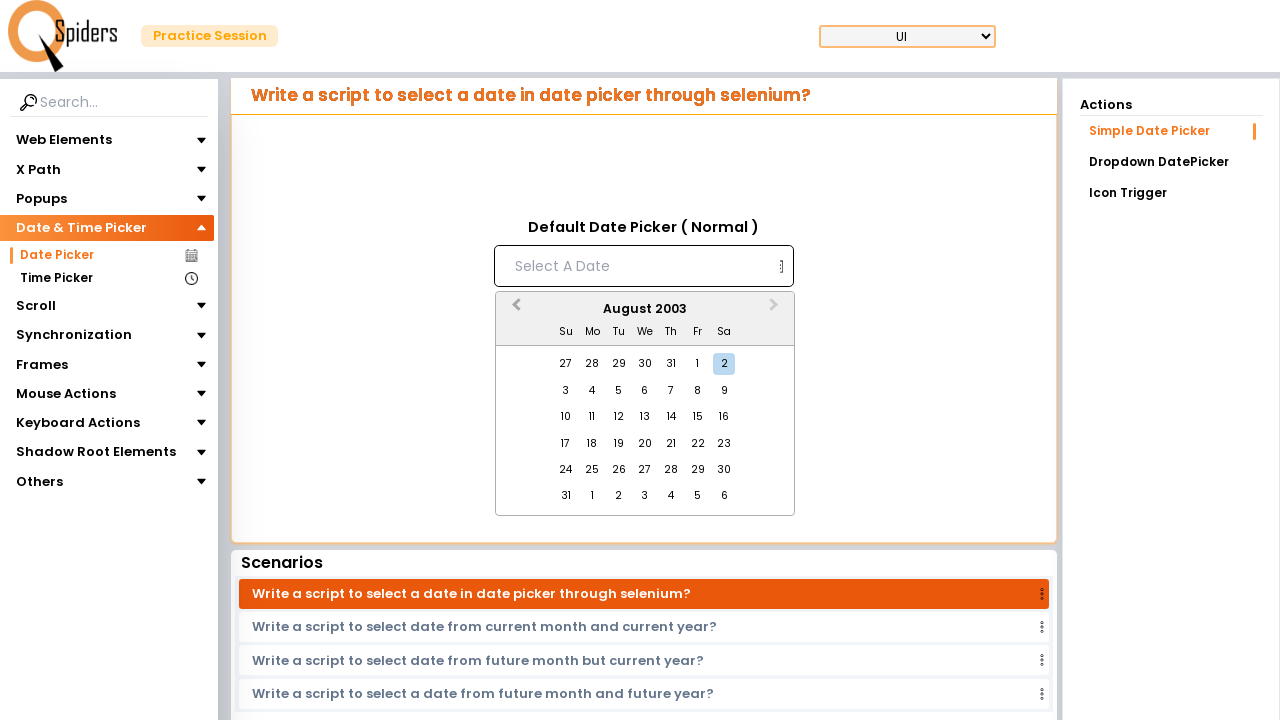

Clicked previous month button to navigate backwards at (514, 310) on button.react-datepicker__navigation.react-datepicker__navigation--previous
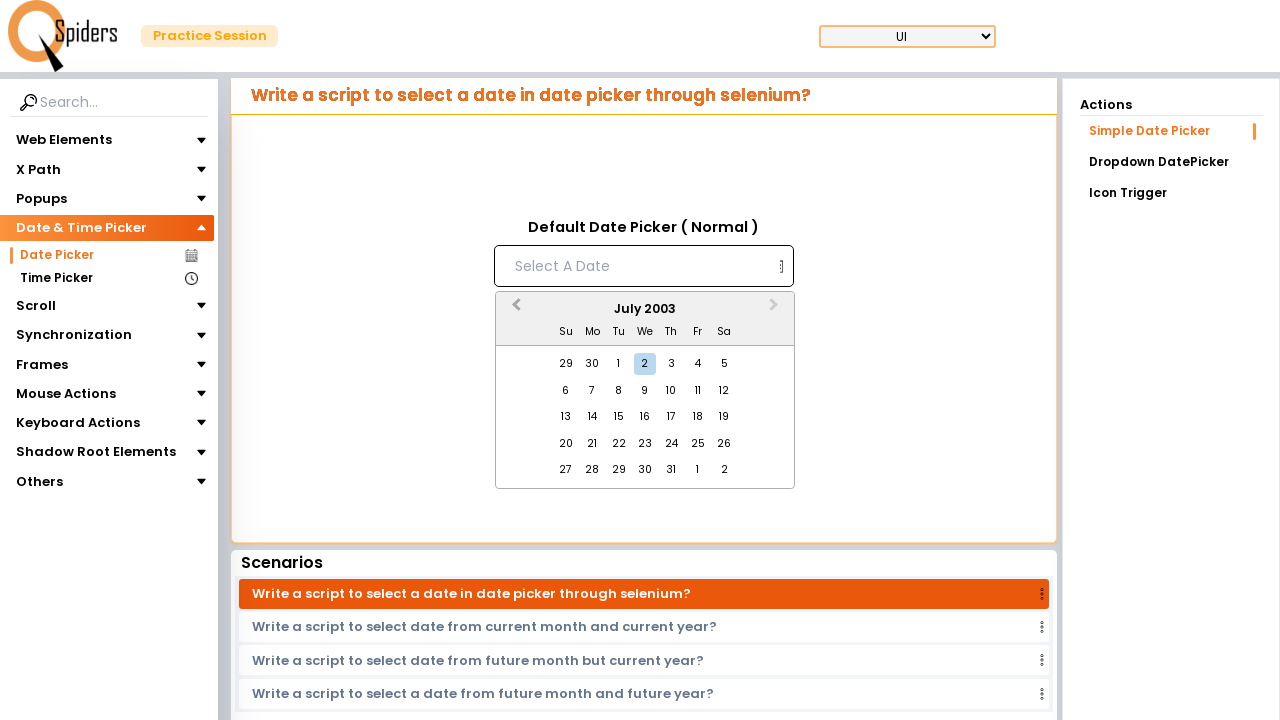

Waited for month navigation animation
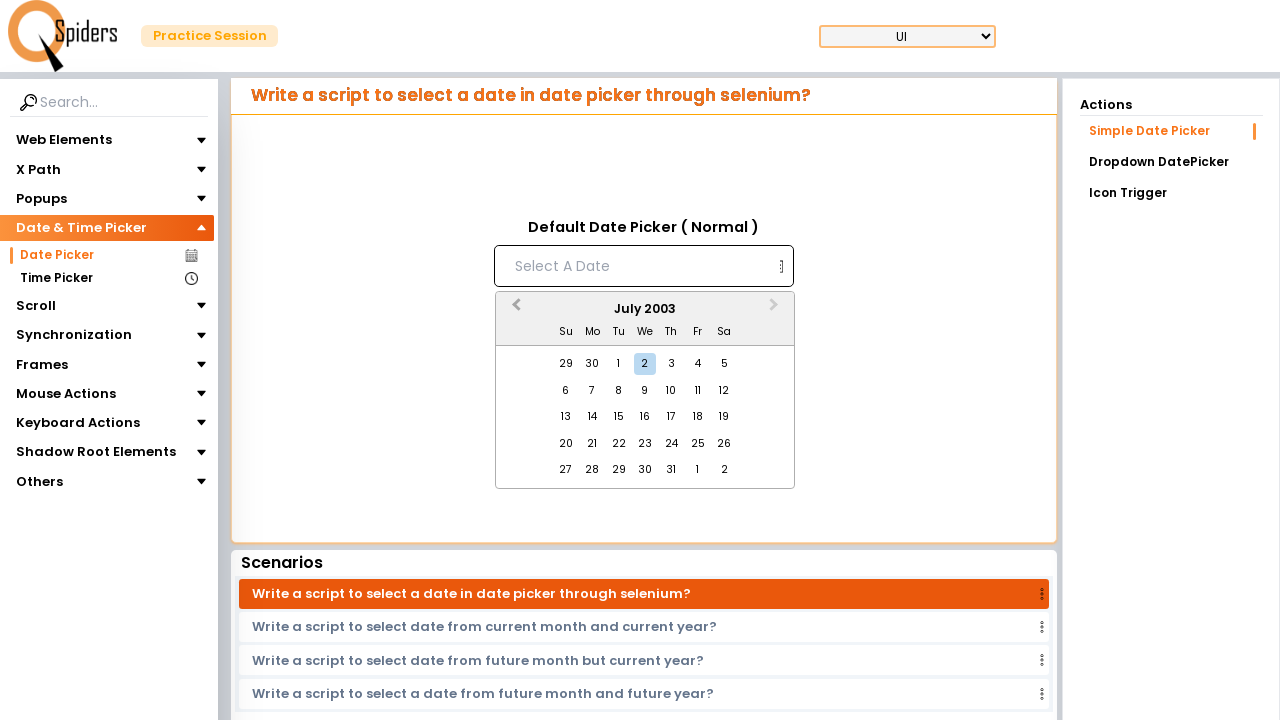

Checked current month: July 2003
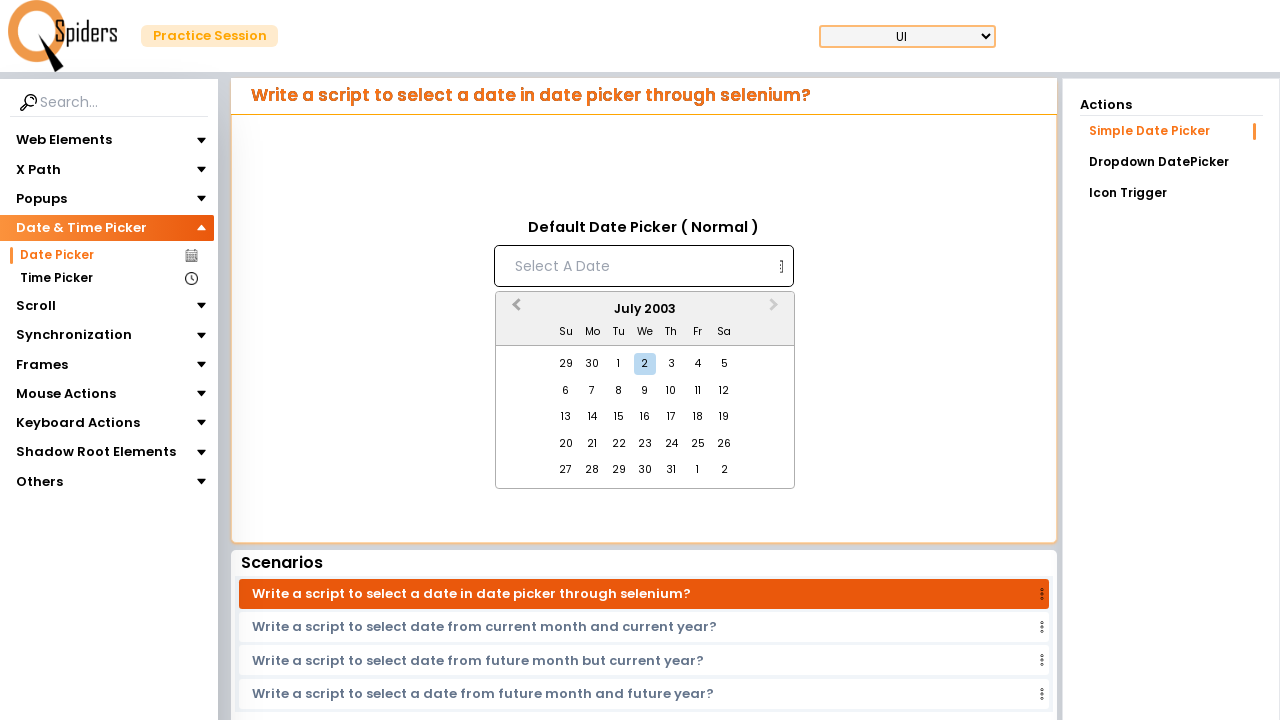

Clicked previous month button to navigate backwards at (514, 310) on button.react-datepicker__navigation.react-datepicker__navigation--previous
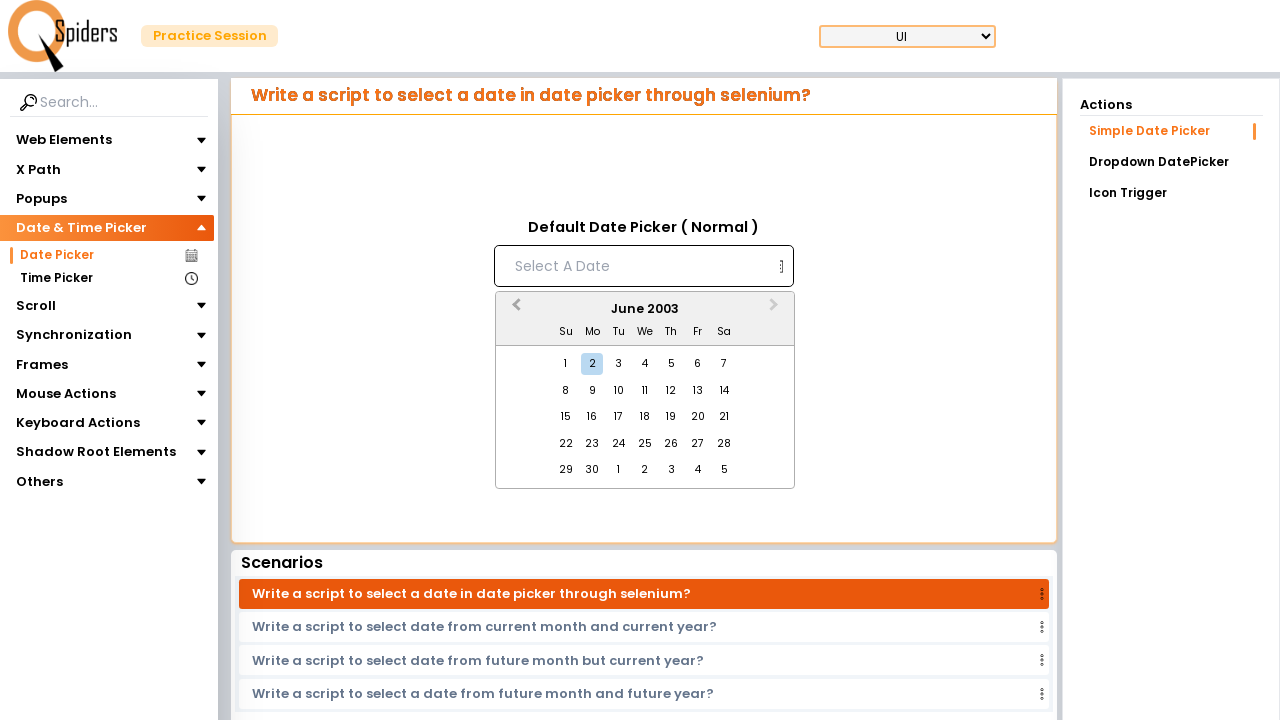

Waited for month navigation animation
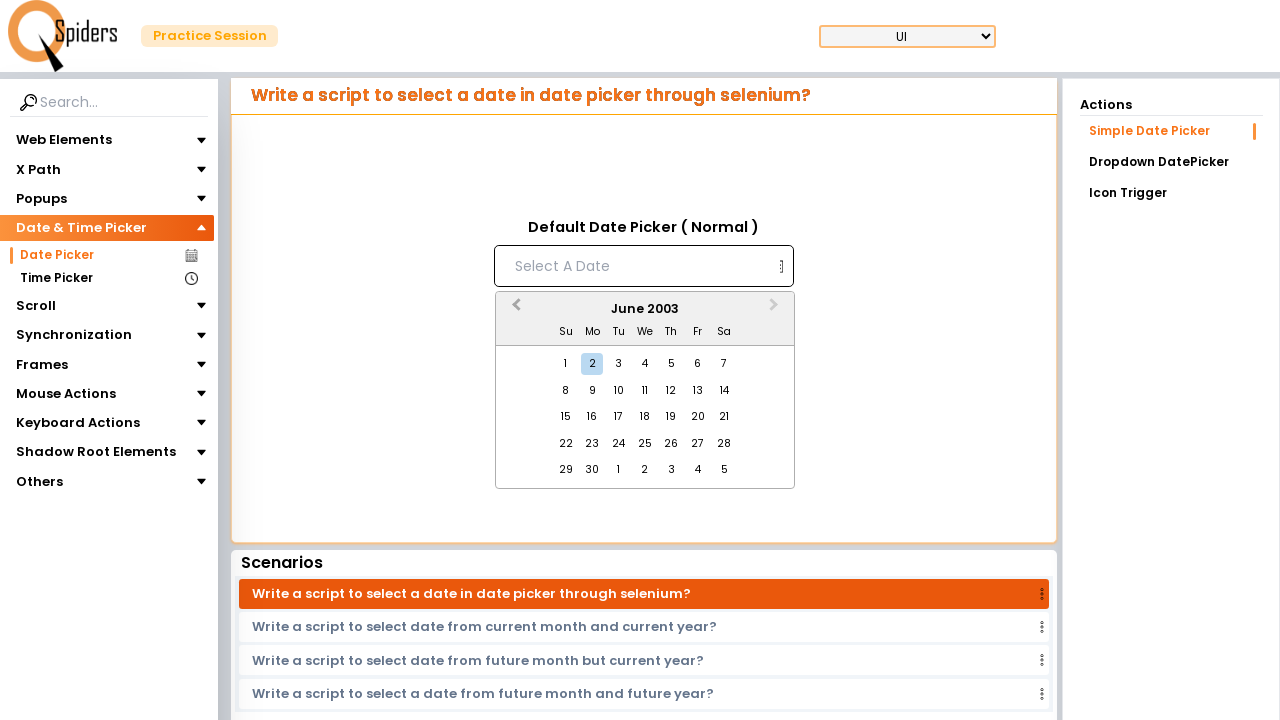

Checked current month: June 2003
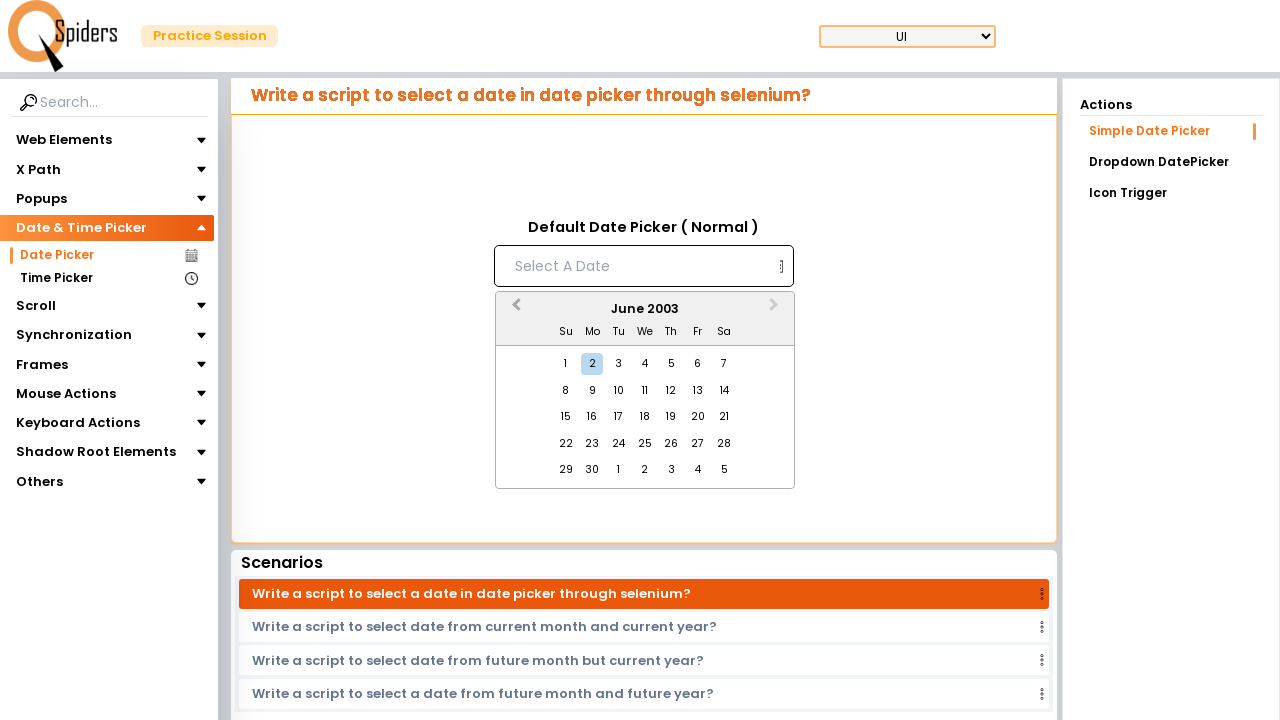

Clicked previous month button to navigate backwards at (514, 310) on button.react-datepicker__navigation.react-datepicker__navigation--previous
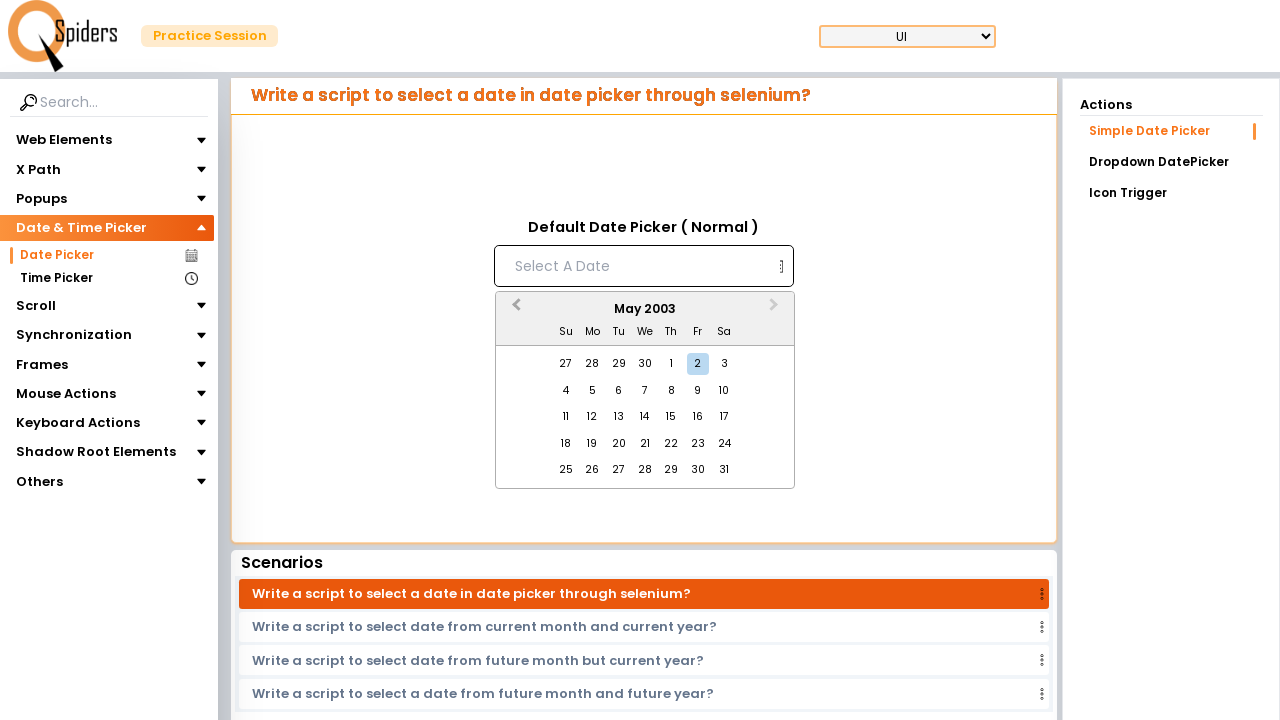

Waited for month navigation animation
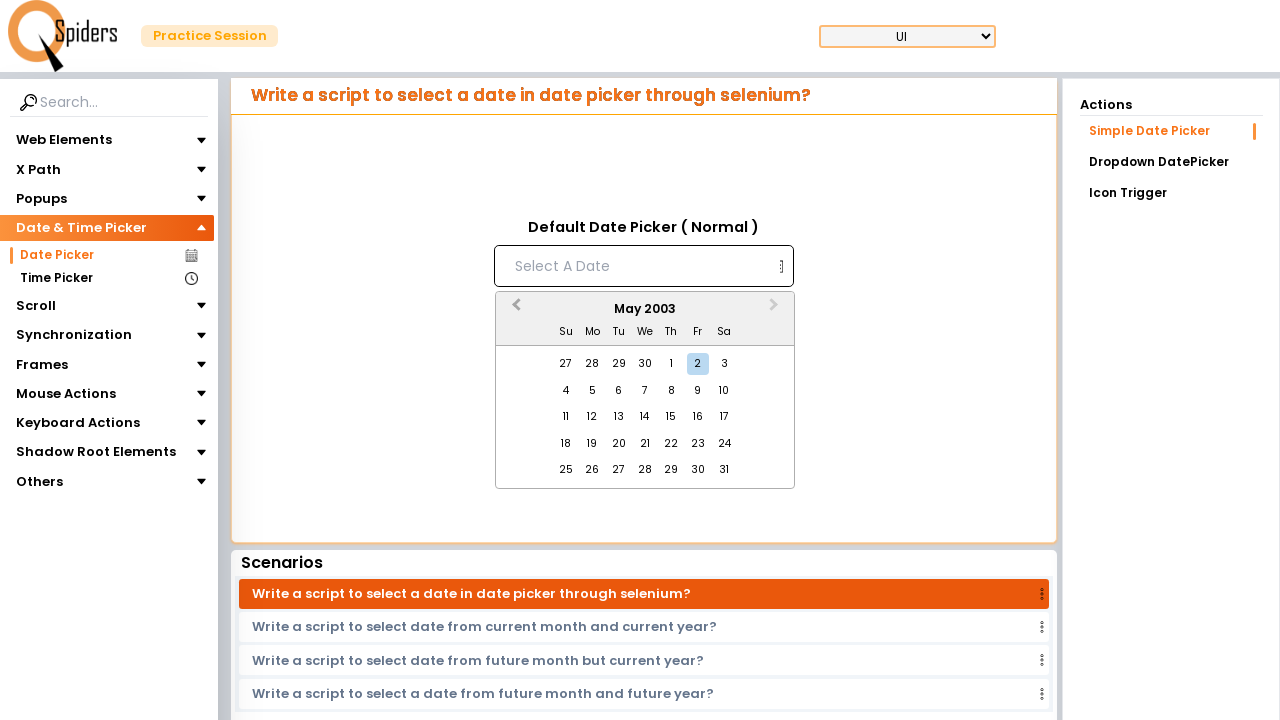

Checked current month: May 2003
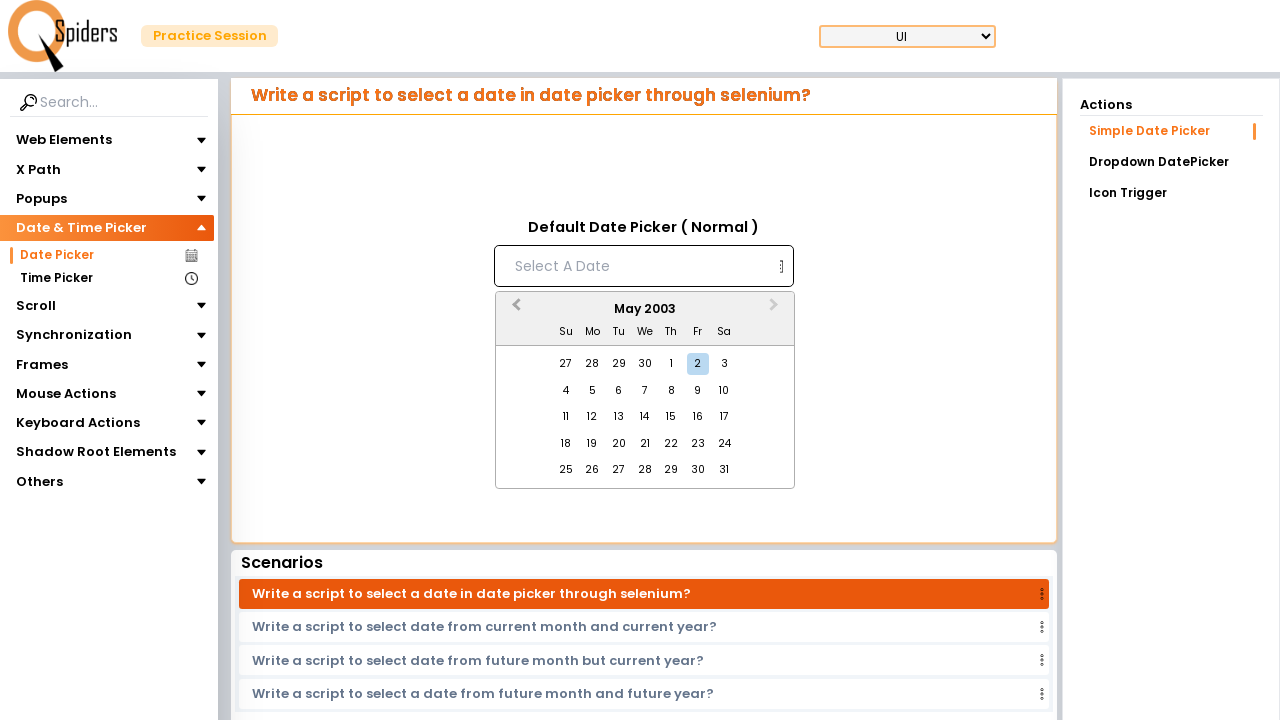

Clicked previous month button to navigate backwards at (514, 310) on button.react-datepicker__navigation.react-datepicker__navigation--previous
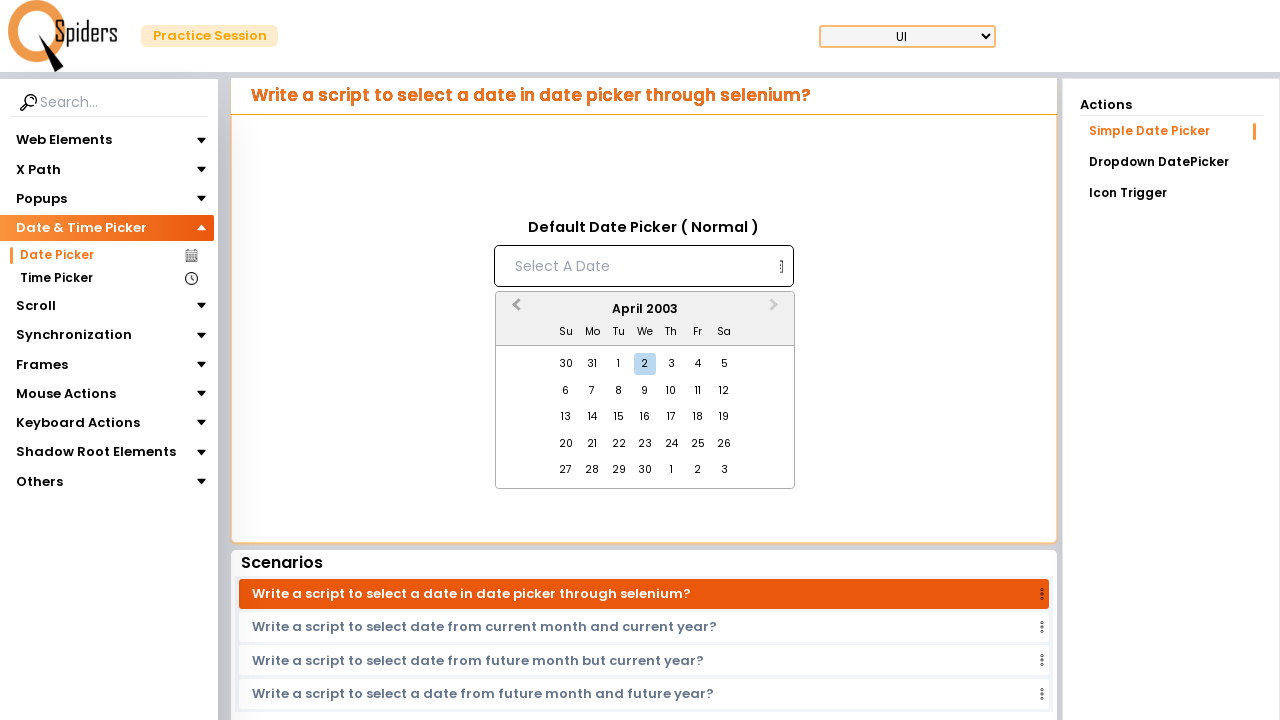

Waited for month navigation animation
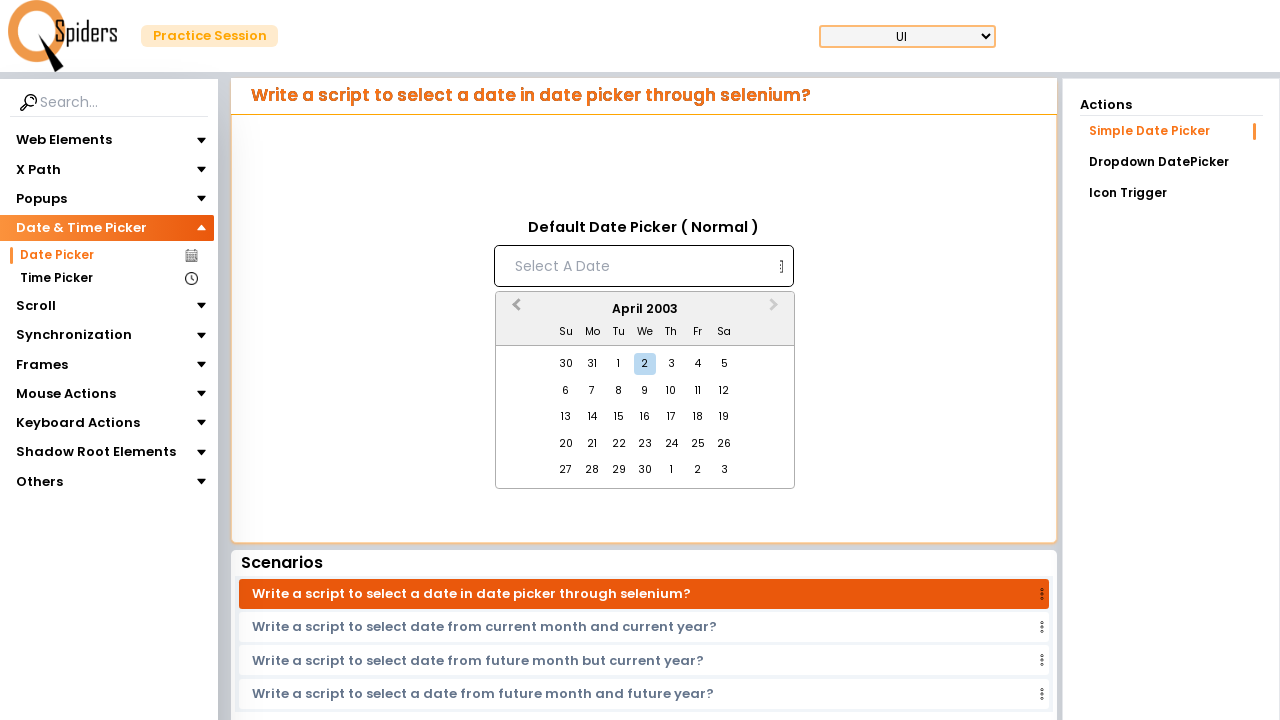

Checked current month: April 2003
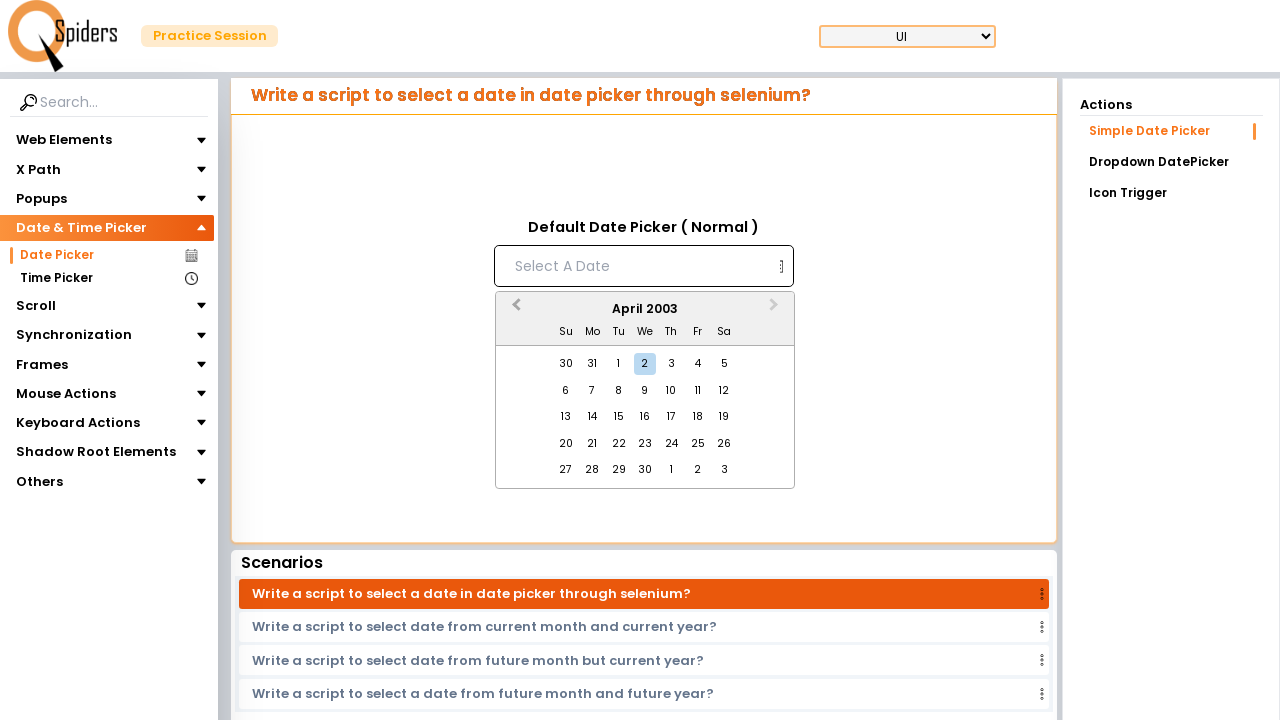

Clicked previous month button to navigate backwards at (514, 310) on button.react-datepicker__navigation.react-datepicker__navigation--previous
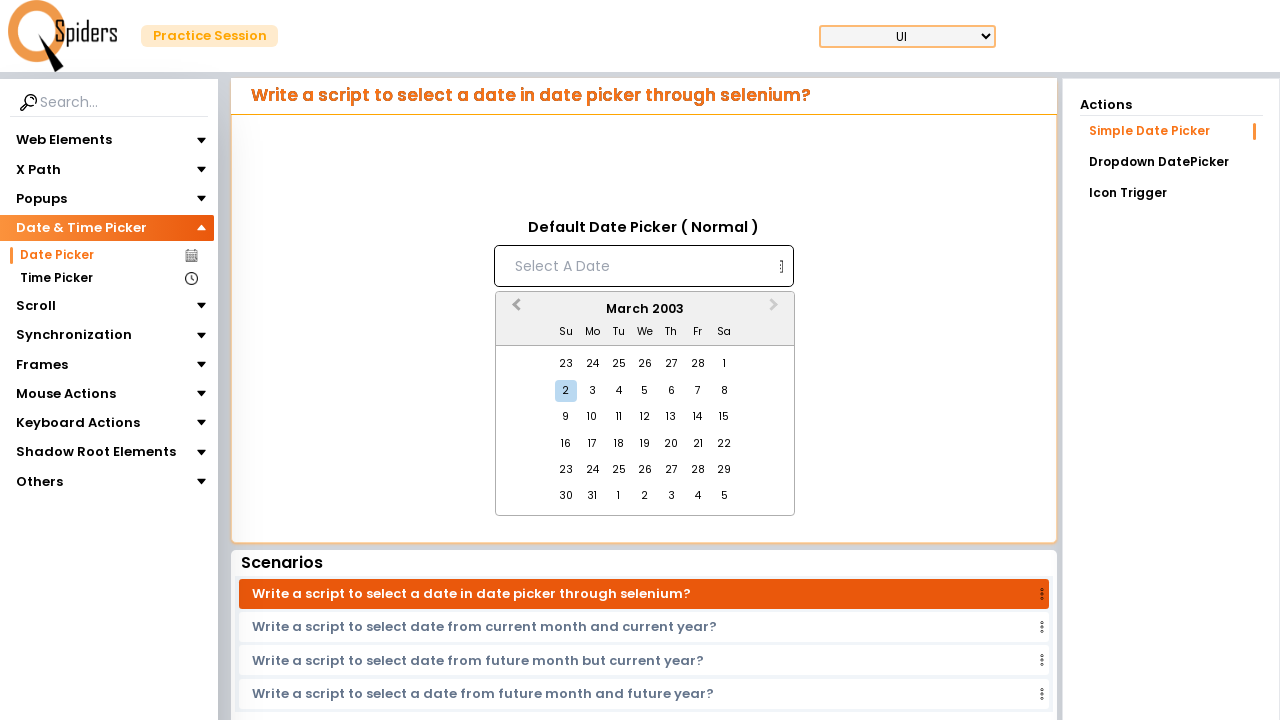

Waited for month navigation animation
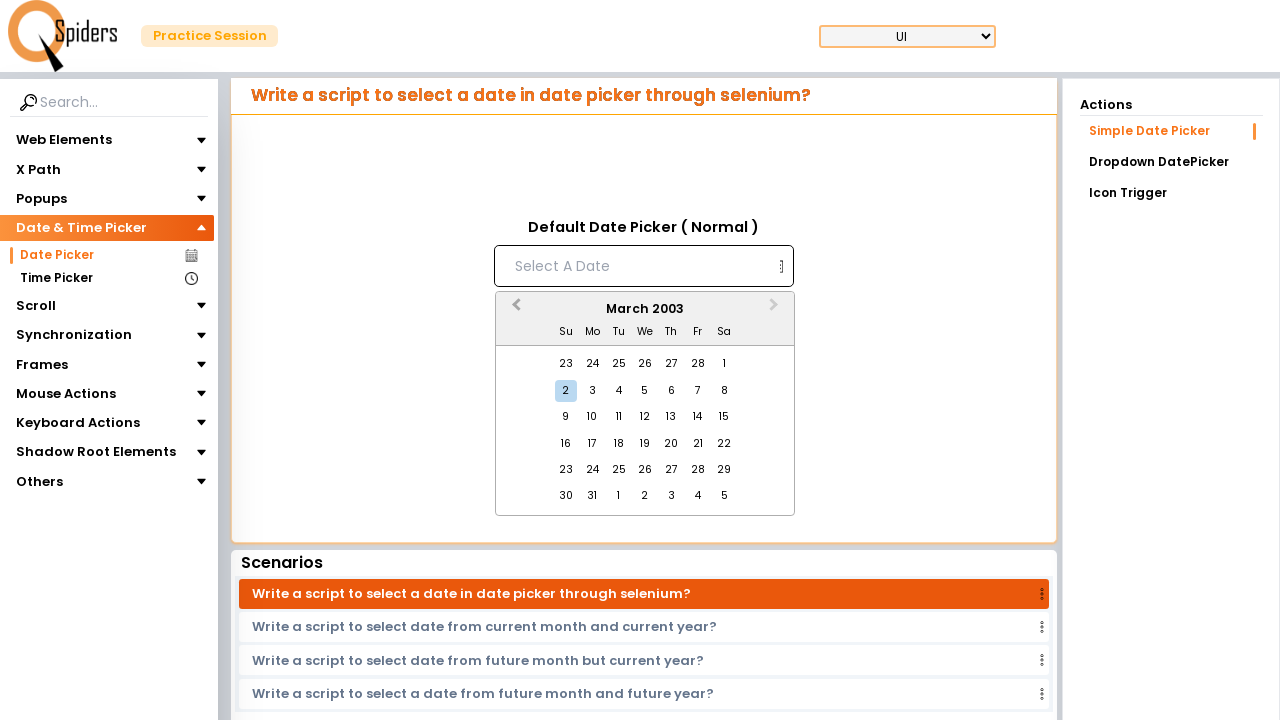

Checked current month: March 2003
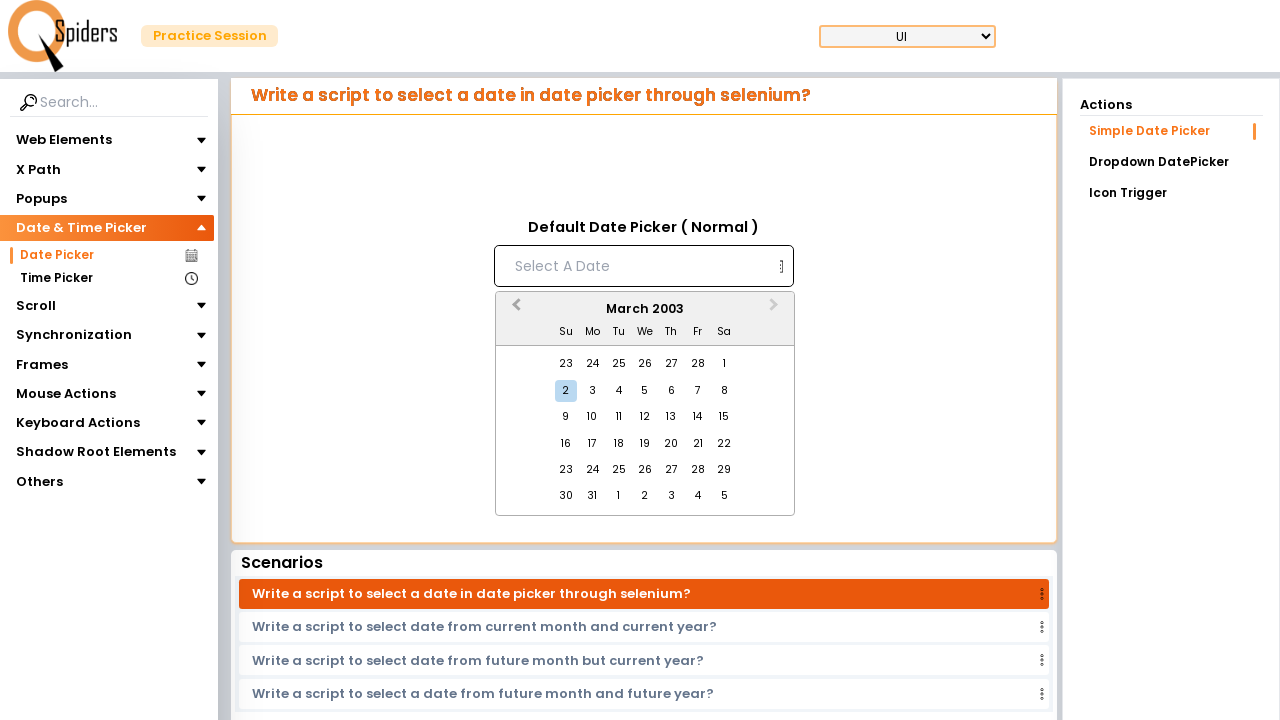

Clicked previous month button to navigate backwards at (514, 310) on button.react-datepicker__navigation.react-datepicker__navigation--previous
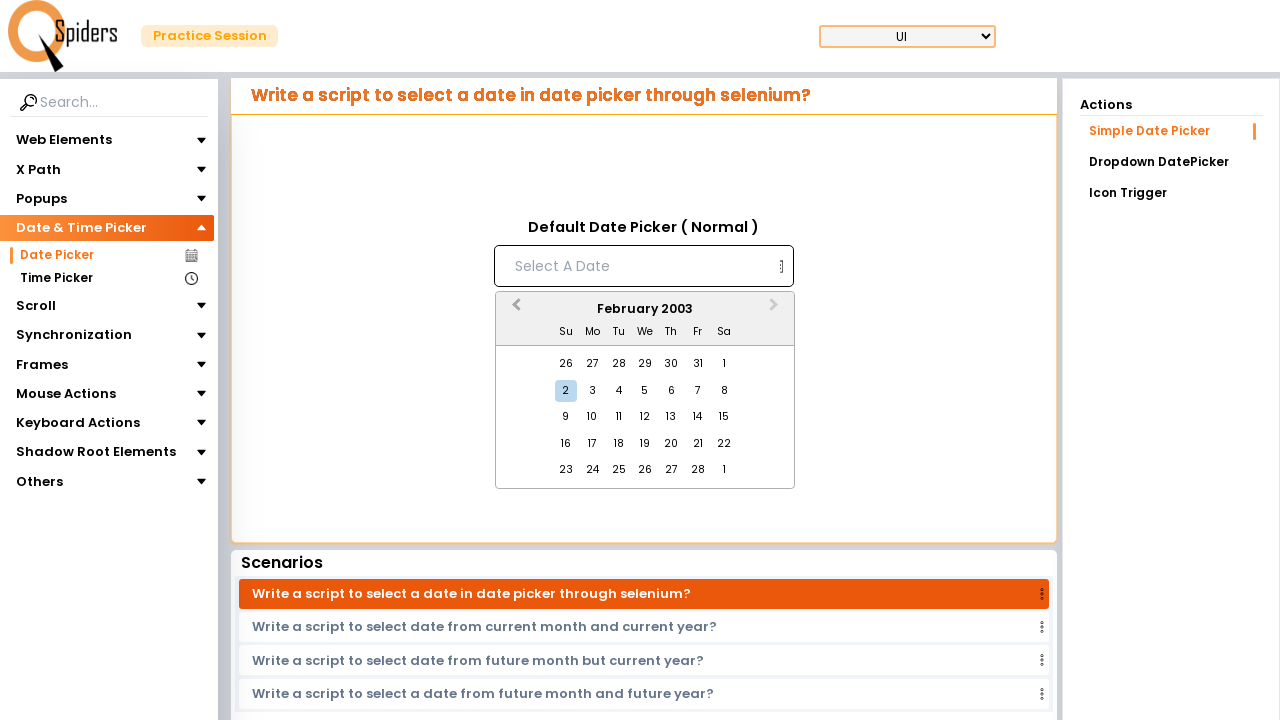

Waited for month navigation animation
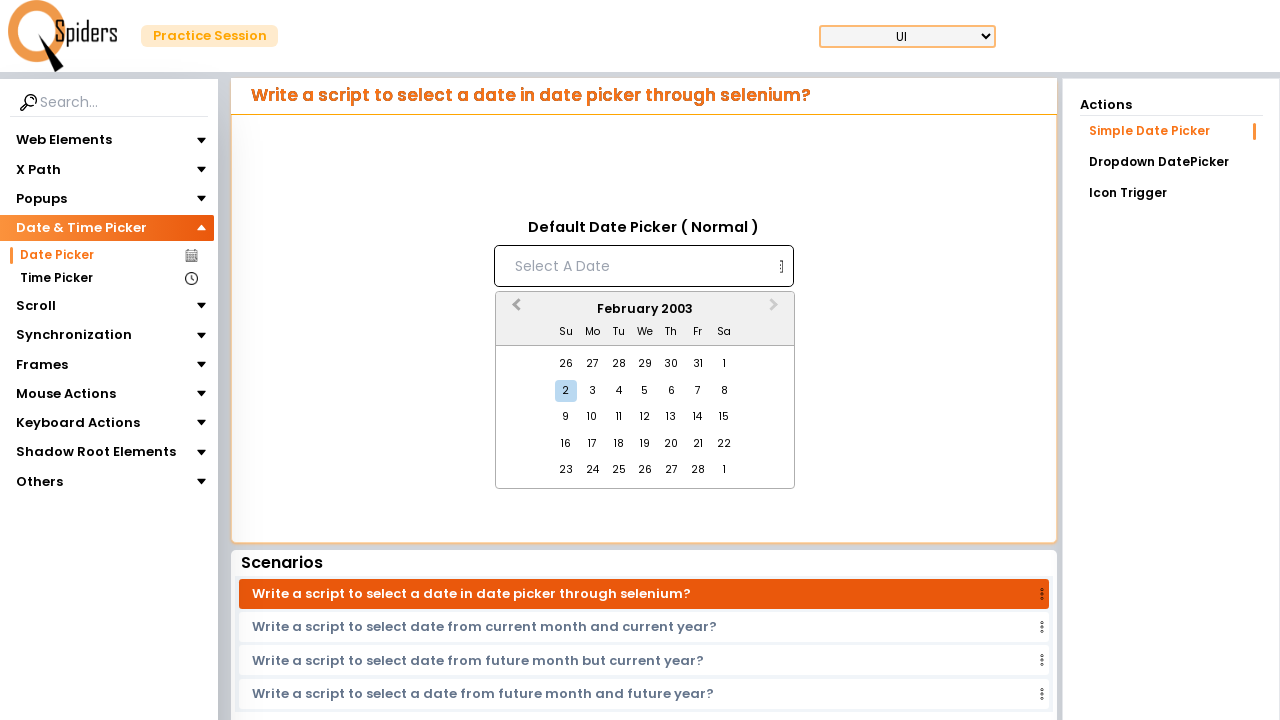

Checked current month: February 2003
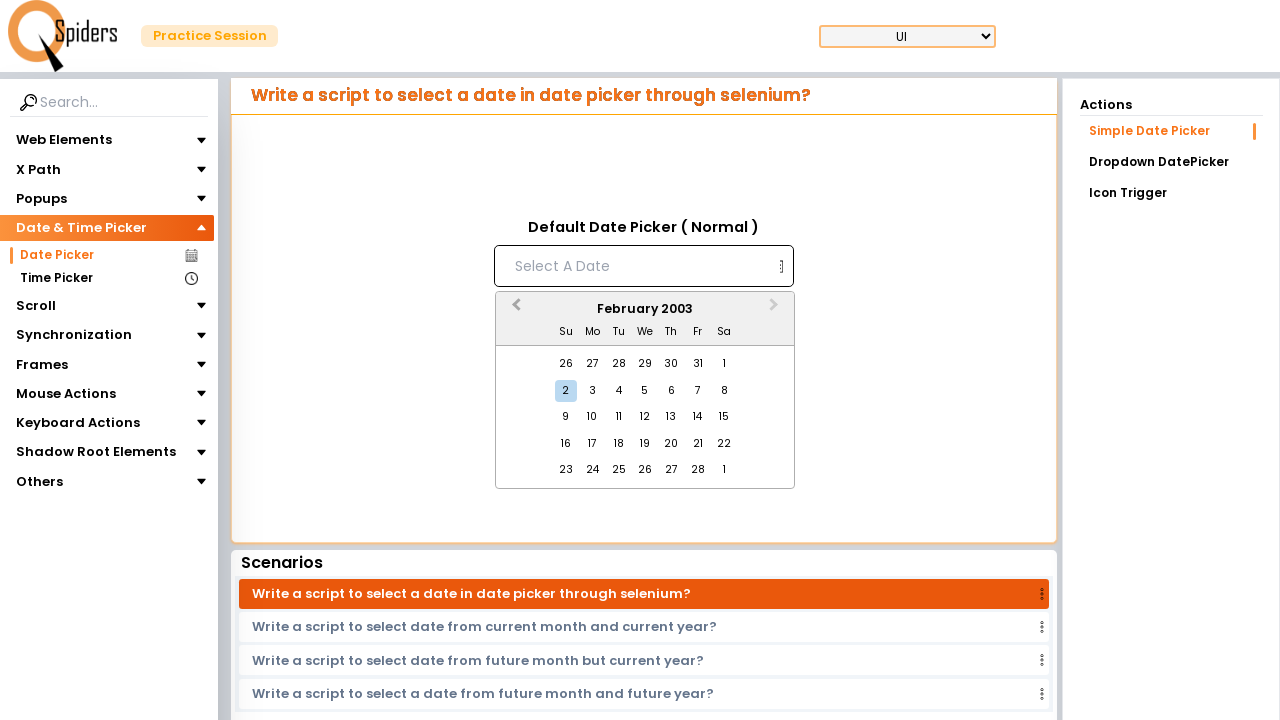

Clicked previous month button to navigate backwards at (514, 310) on button.react-datepicker__navigation.react-datepicker__navigation--previous
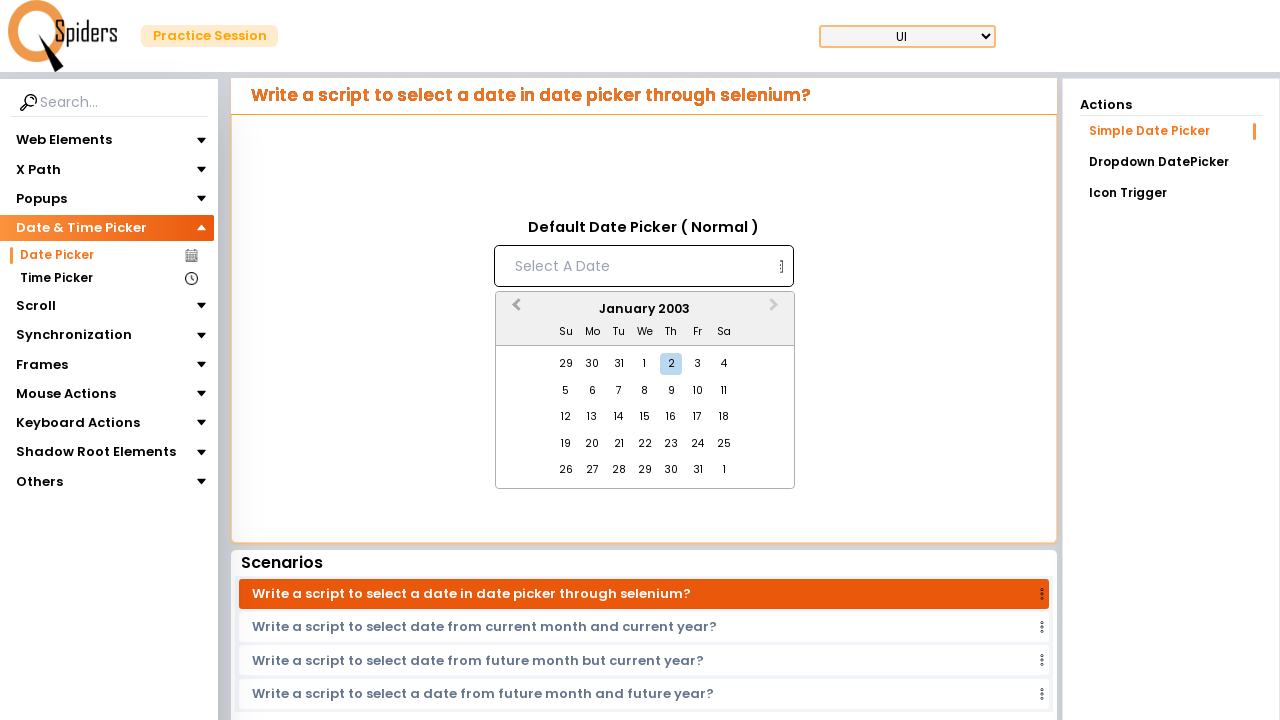

Waited for month navigation animation
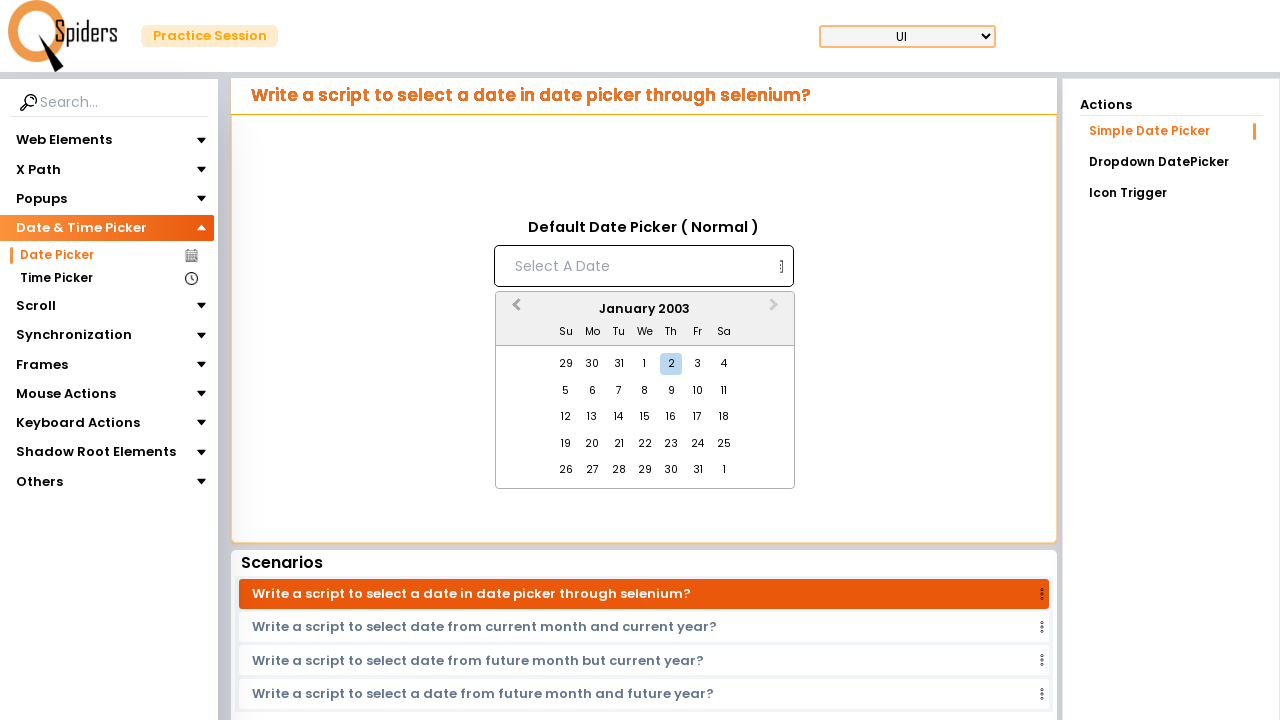

Checked current month: January 2003
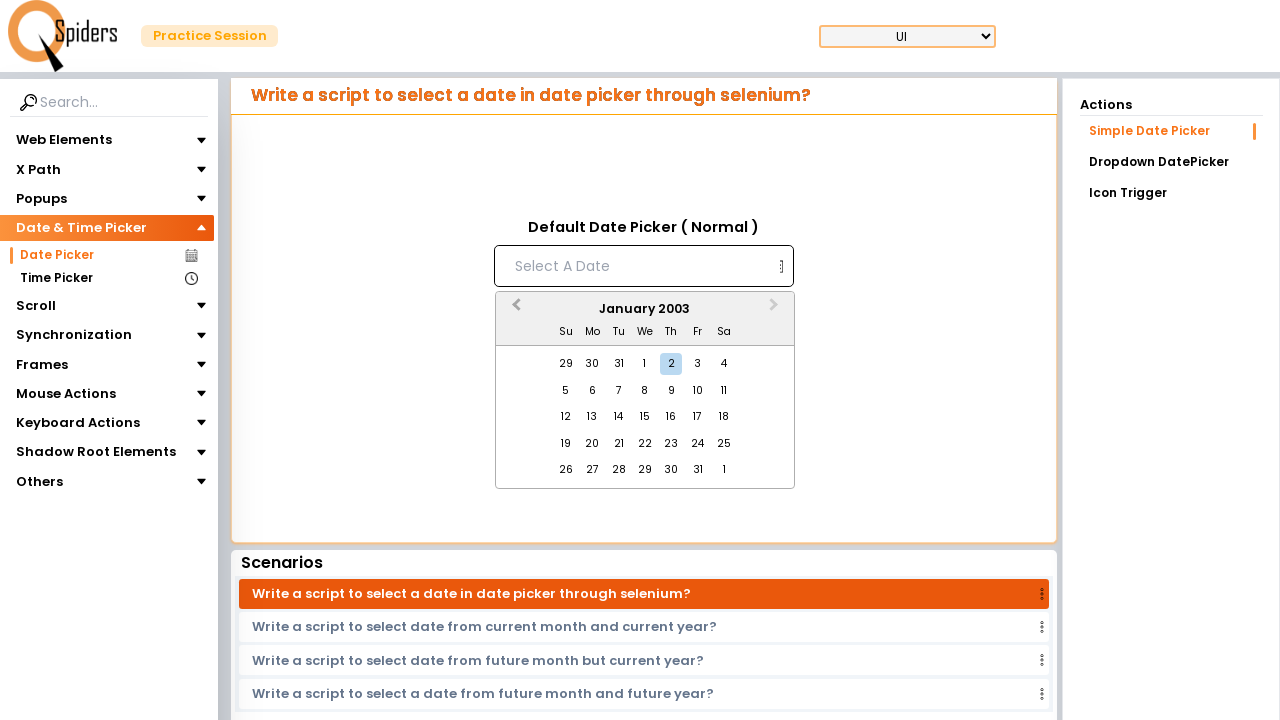

Clicked previous month button to navigate backwards at (514, 310) on button.react-datepicker__navigation.react-datepicker__navigation--previous
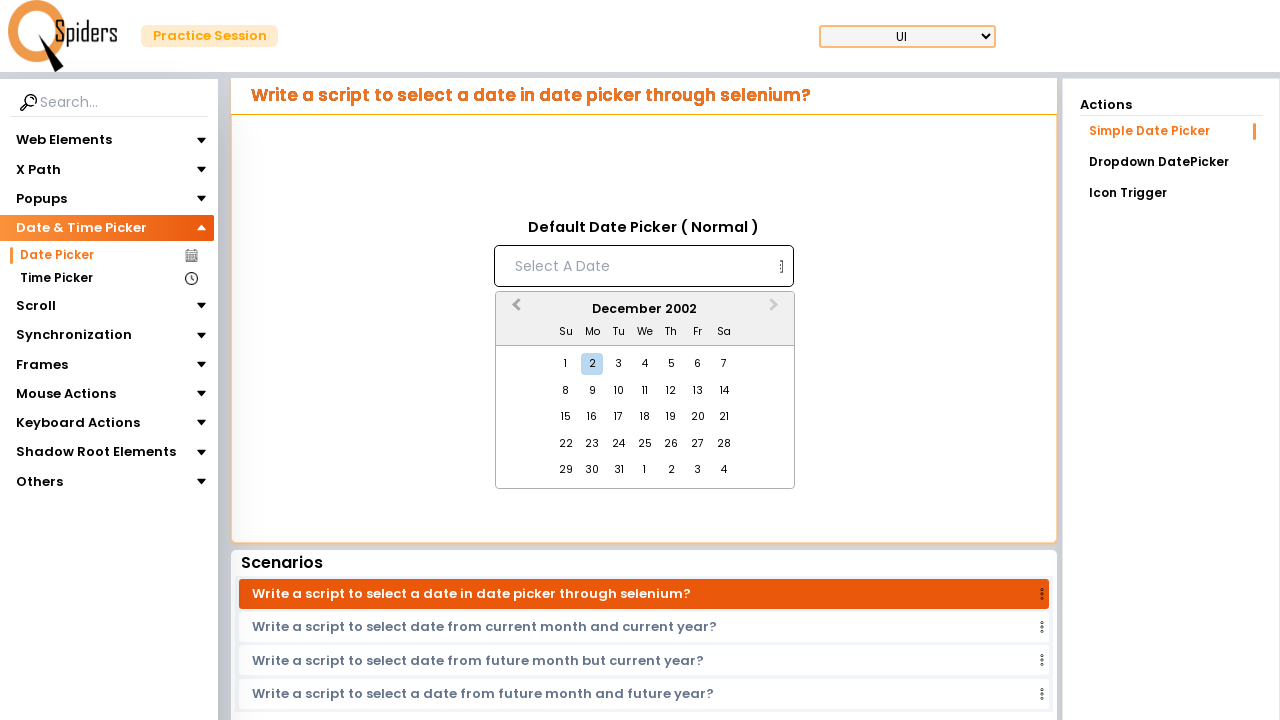

Waited for month navigation animation
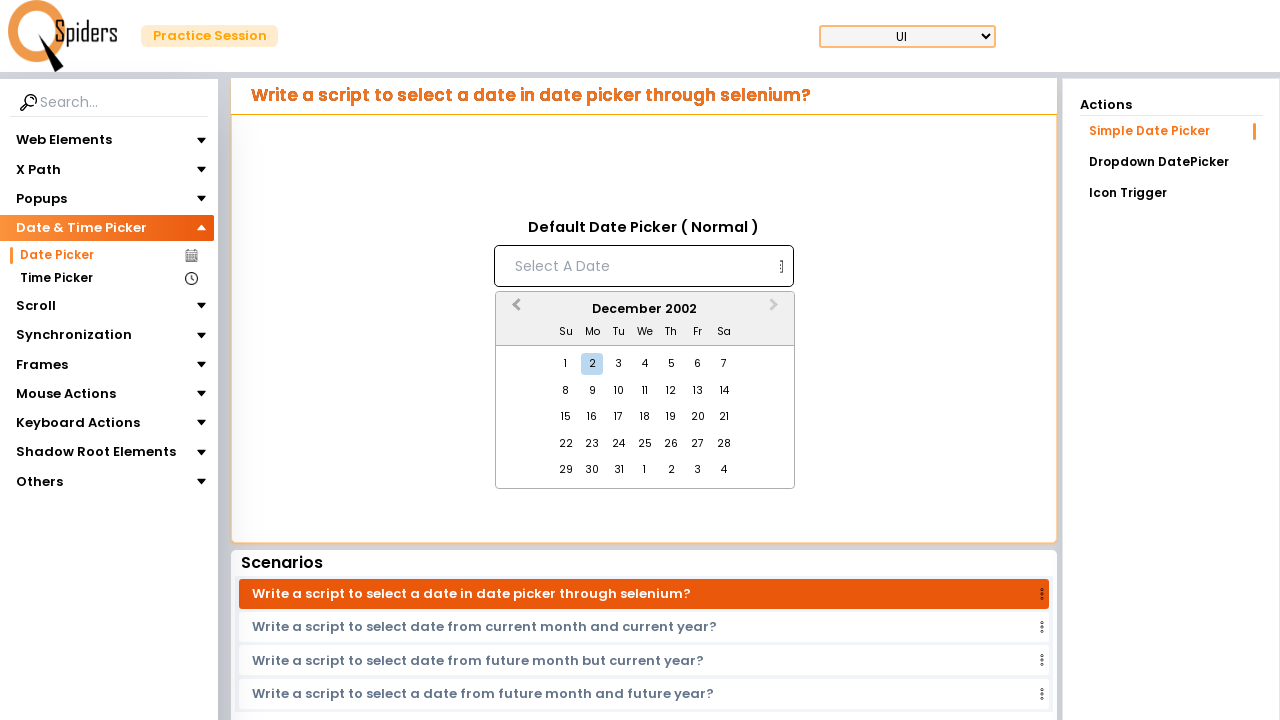

Checked current month: December 2002
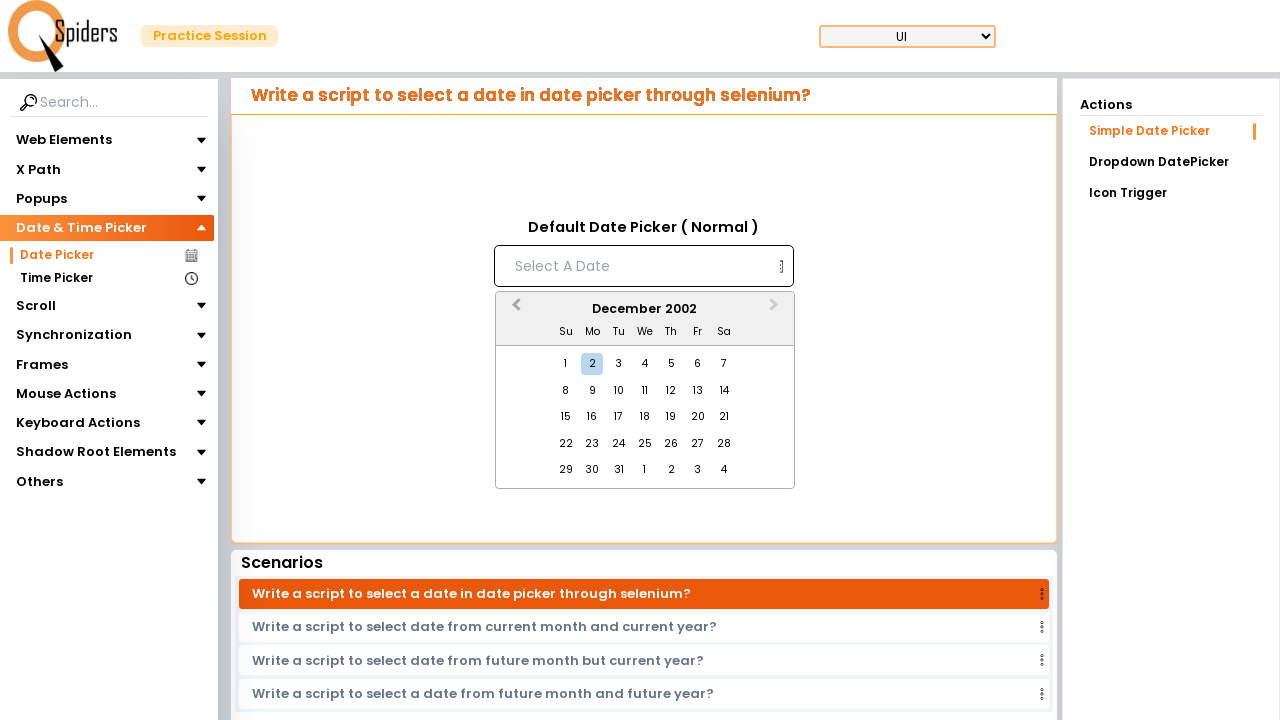

Clicked previous month button to navigate backwards at (514, 310) on button.react-datepicker__navigation.react-datepicker__navigation--previous
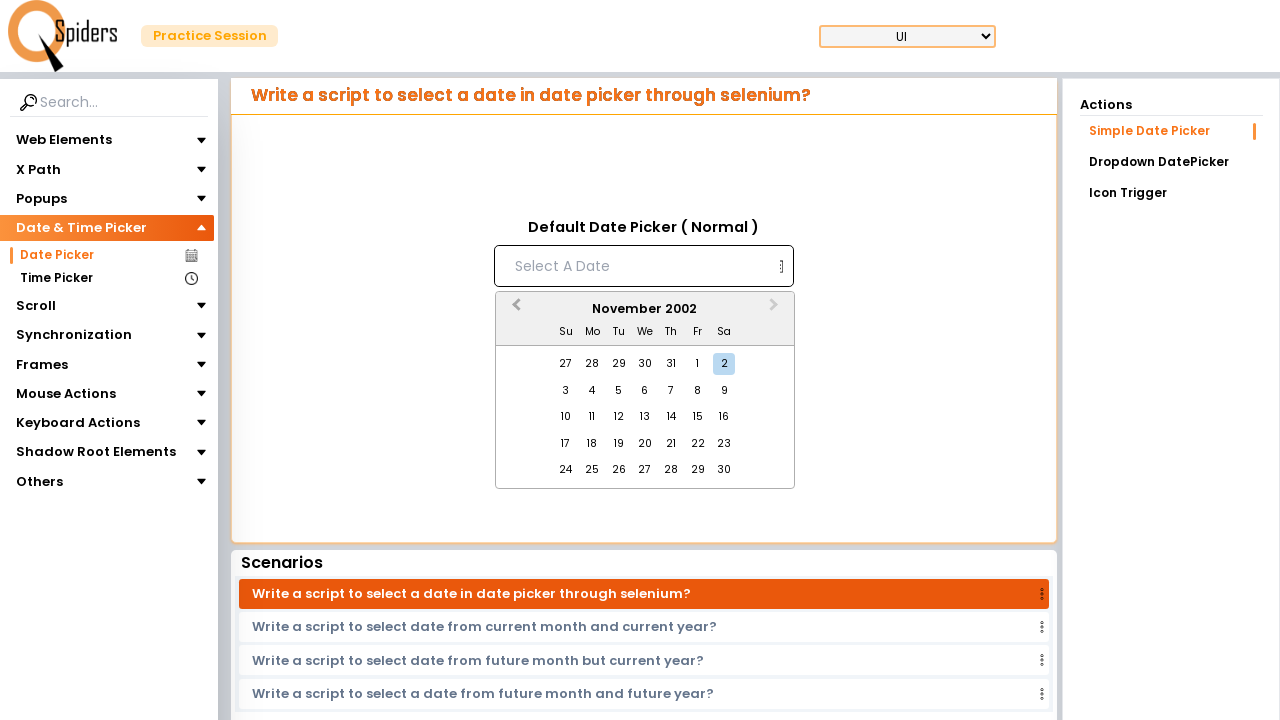

Waited for month navigation animation
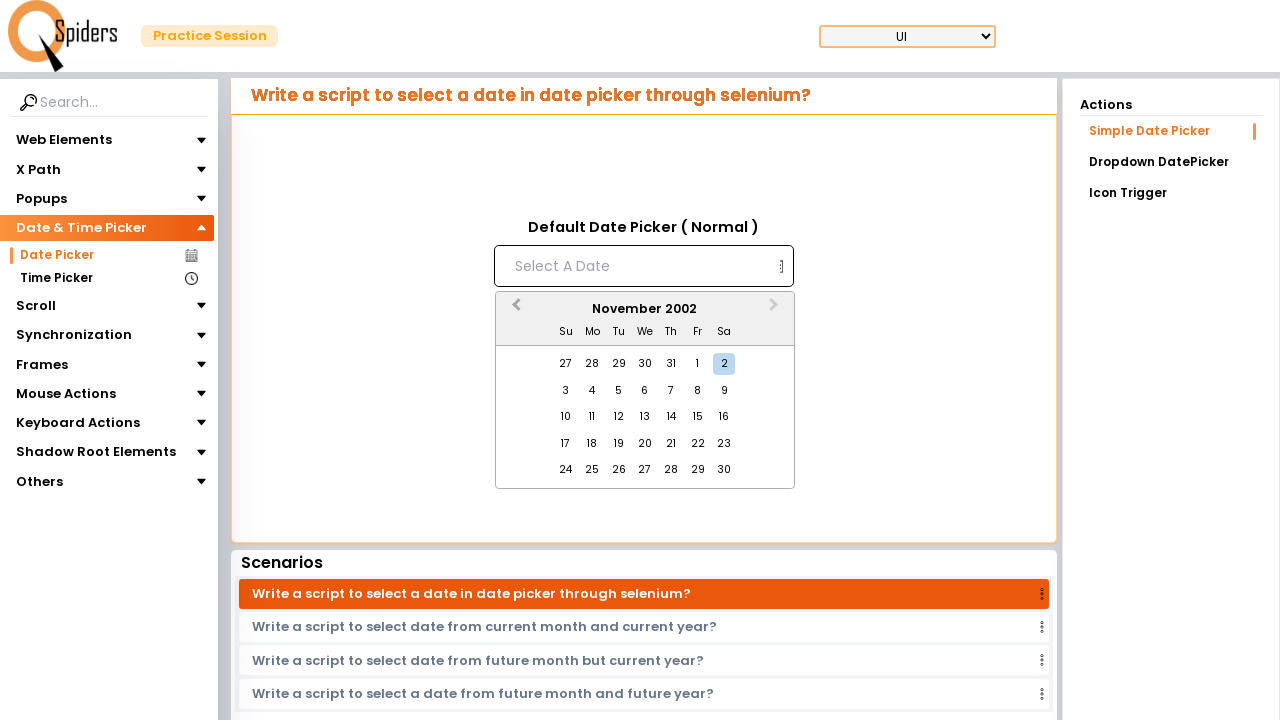

Checked current month: November 2002
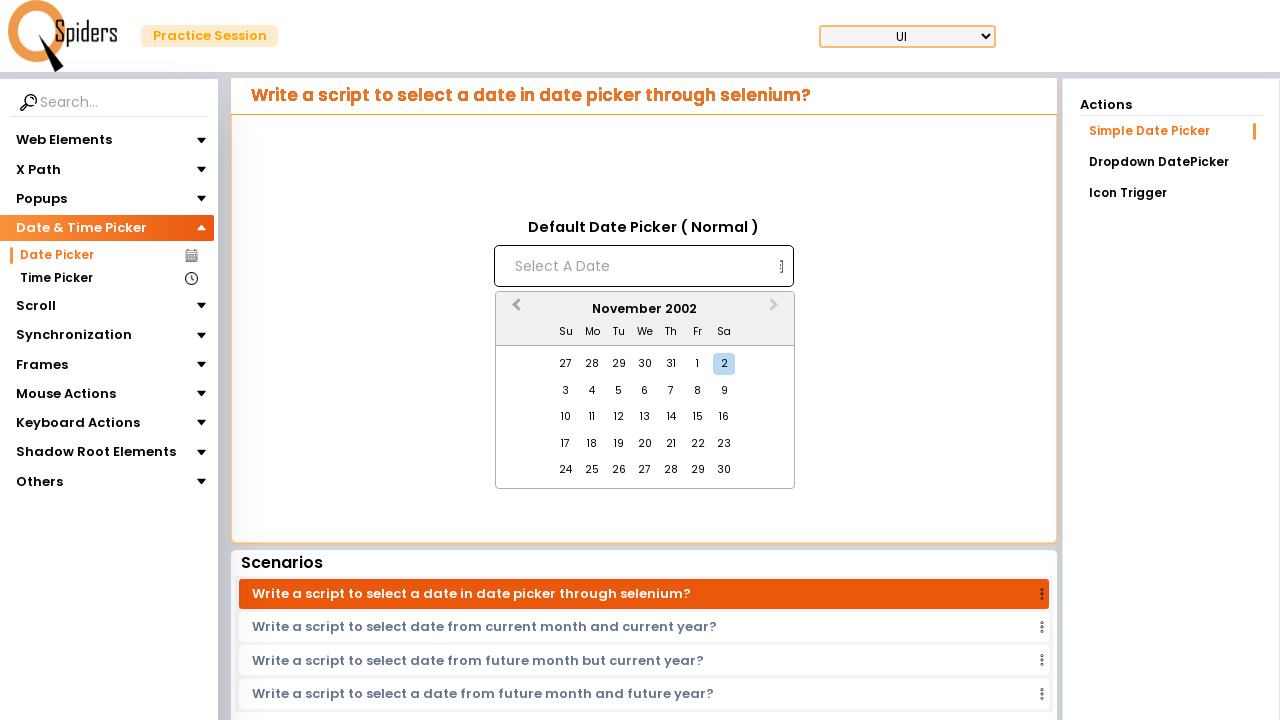

Clicked previous month button to navigate backwards at (514, 310) on button.react-datepicker__navigation.react-datepicker__navigation--previous
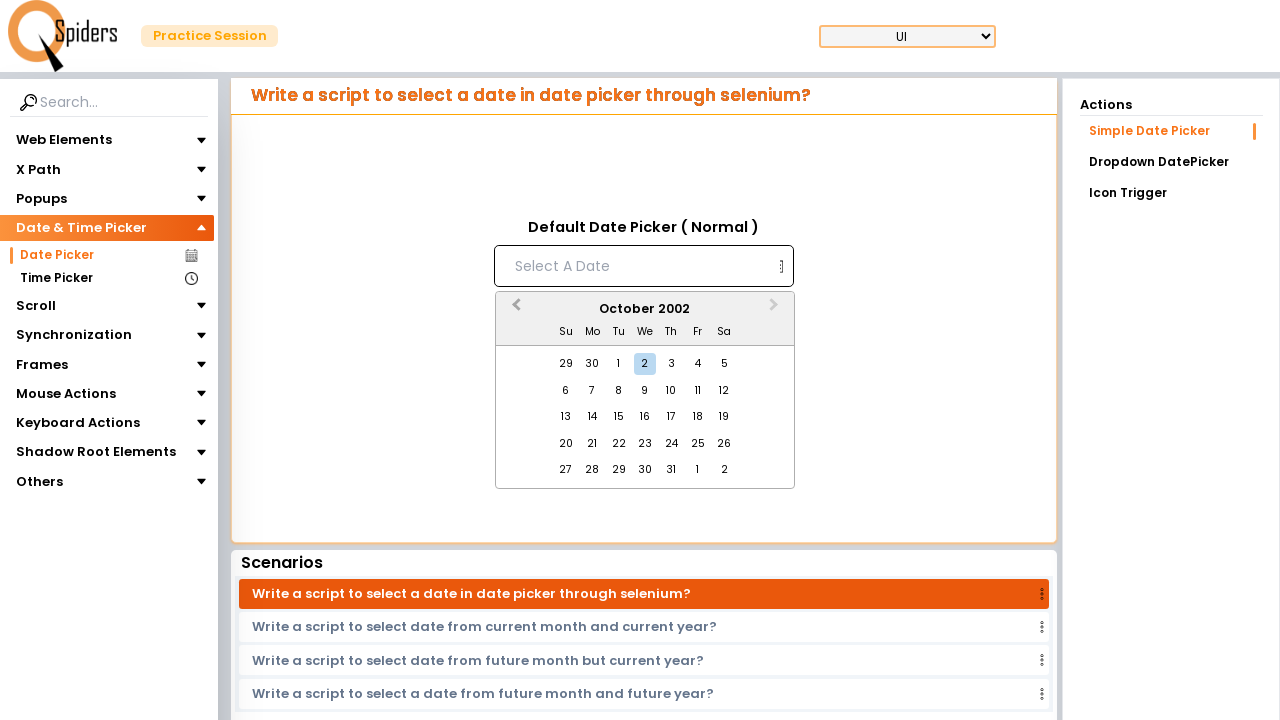

Waited for month navigation animation
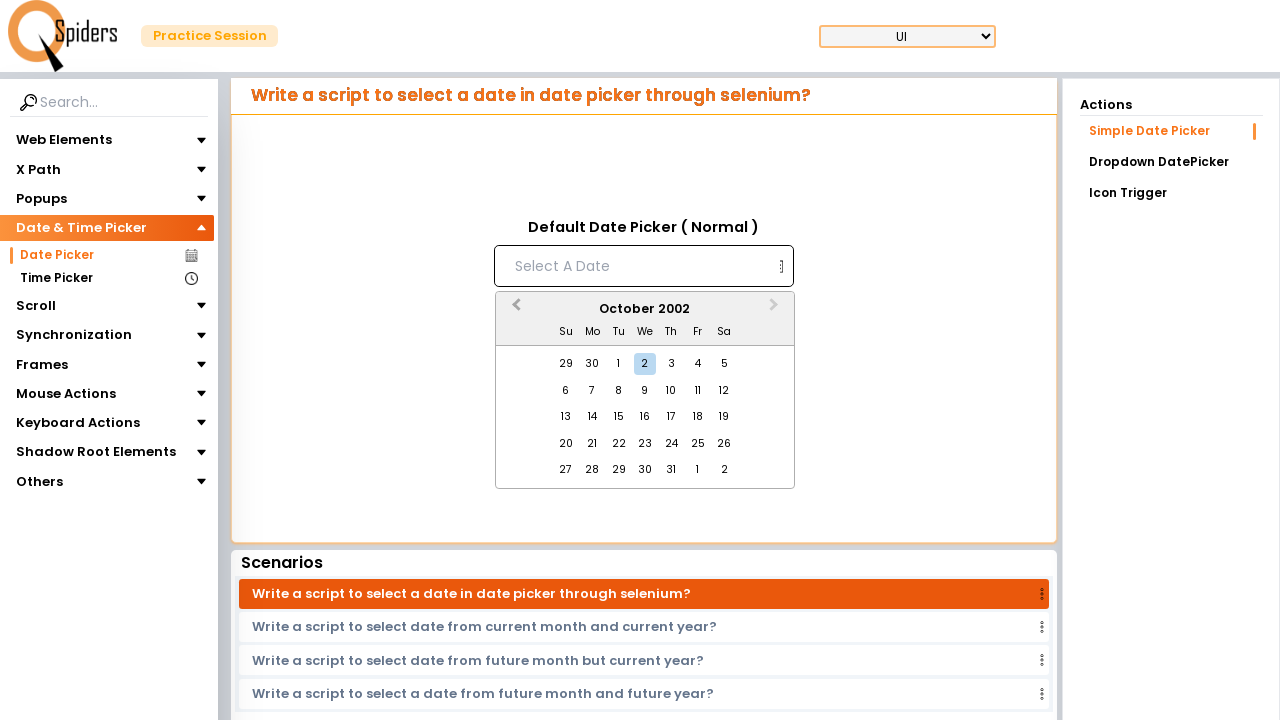

Checked current month: October 2002
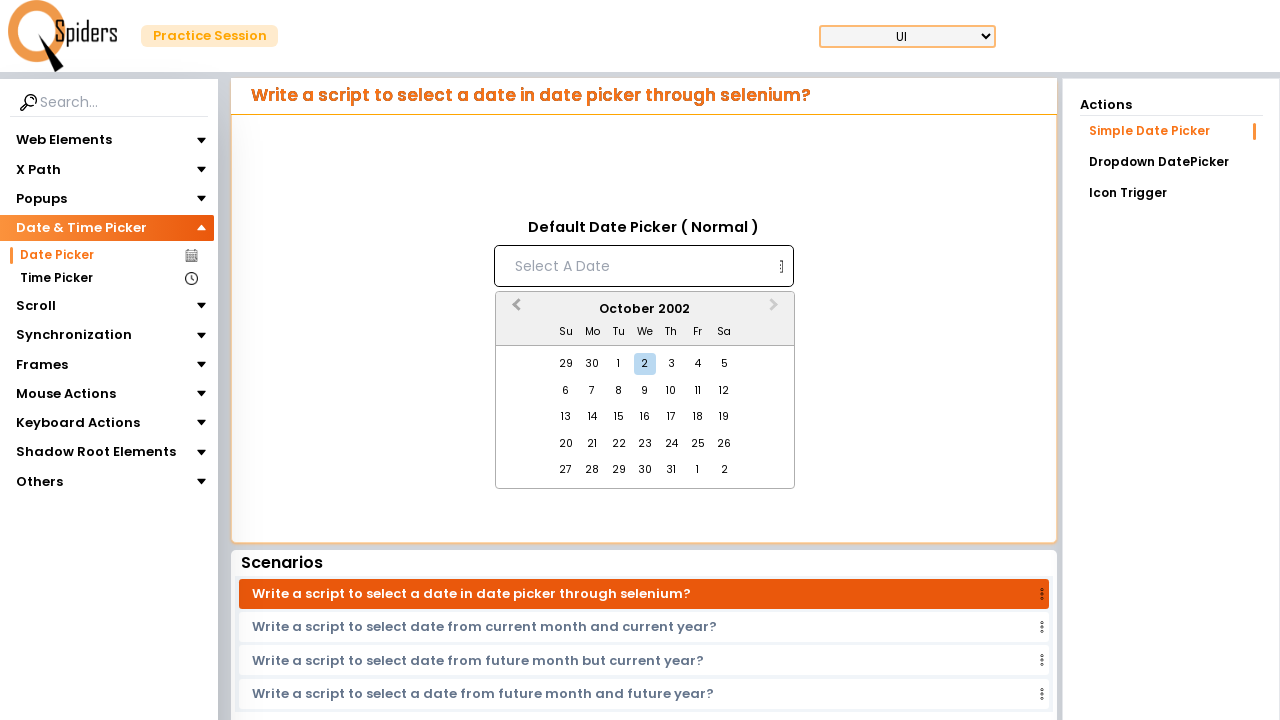

Clicked previous month button to navigate backwards at (514, 310) on button.react-datepicker__navigation.react-datepicker__navigation--previous
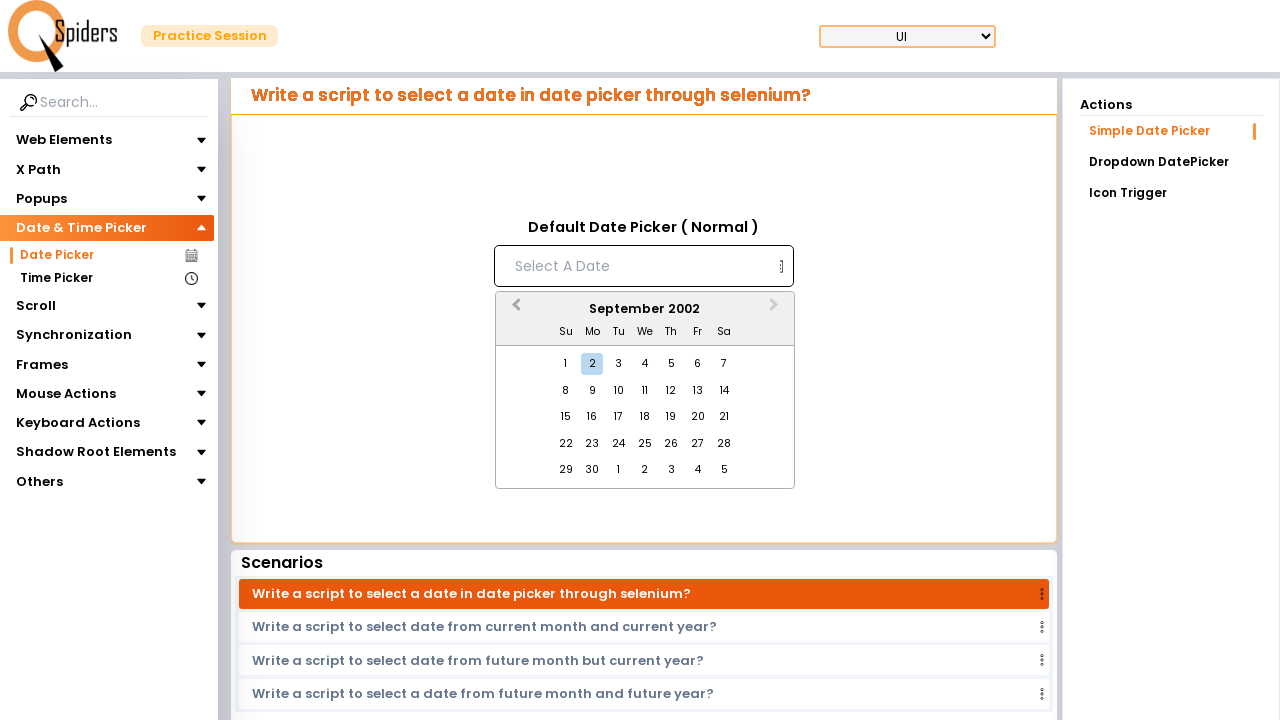

Waited for month navigation animation
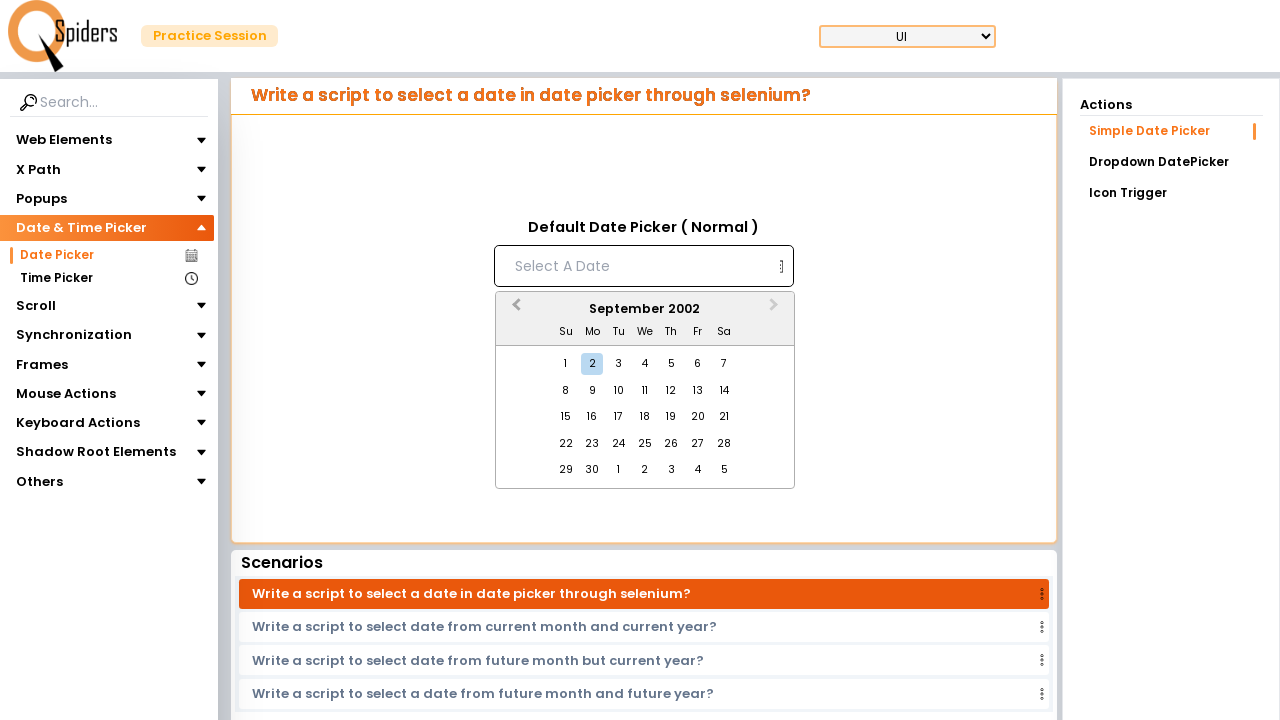

Checked current month: September 2002
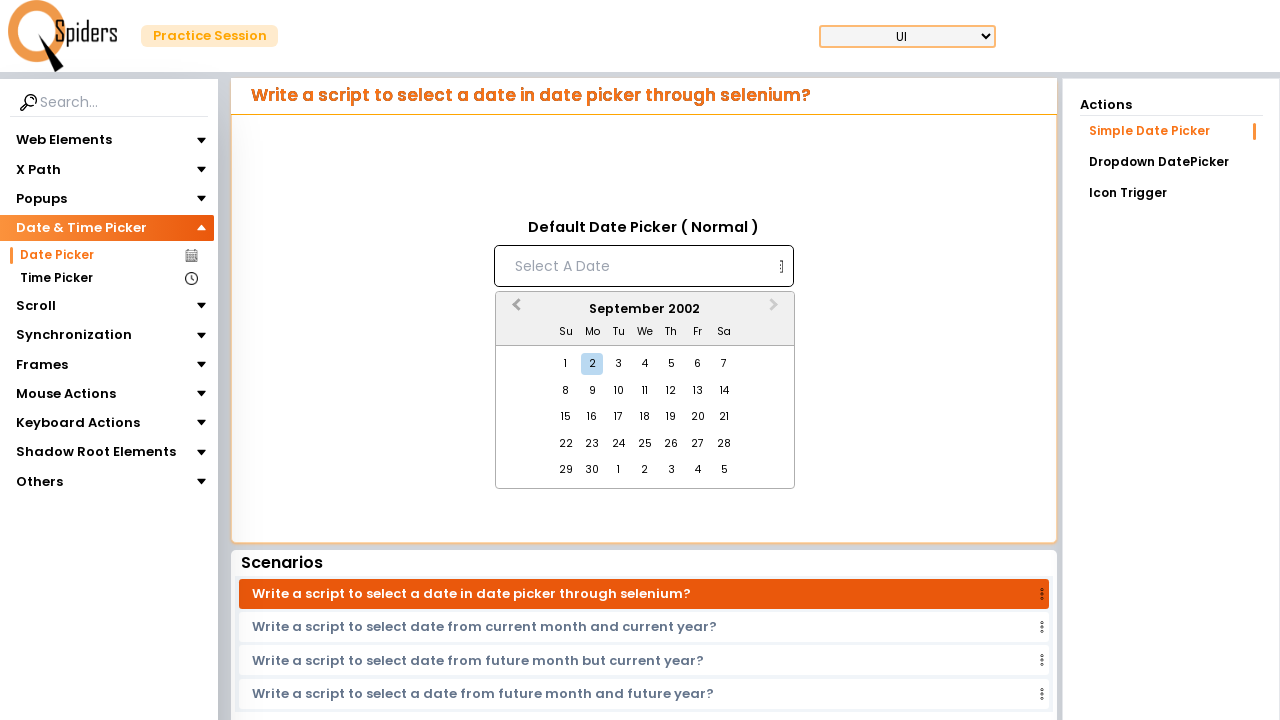

Clicked previous month button to navigate backwards at (514, 310) on button.react-datepicker__navigation.react-datepicker__navigation--previous
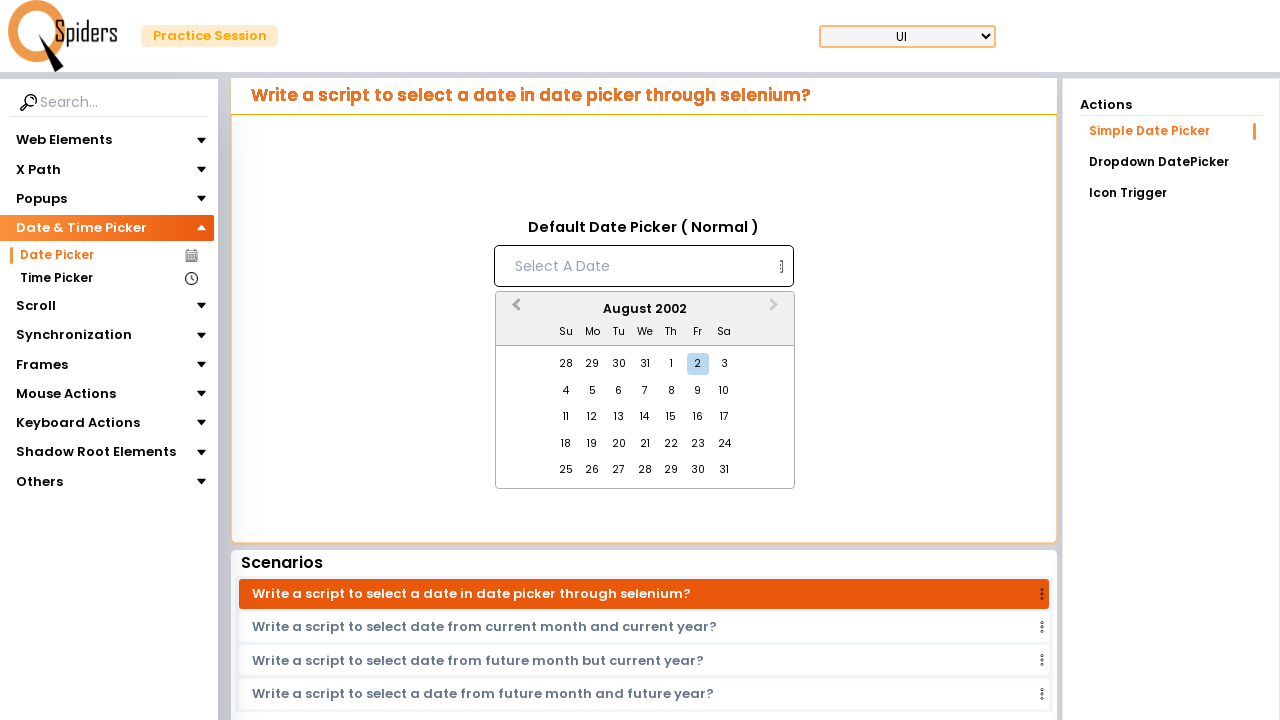

Waited for month navigation animation
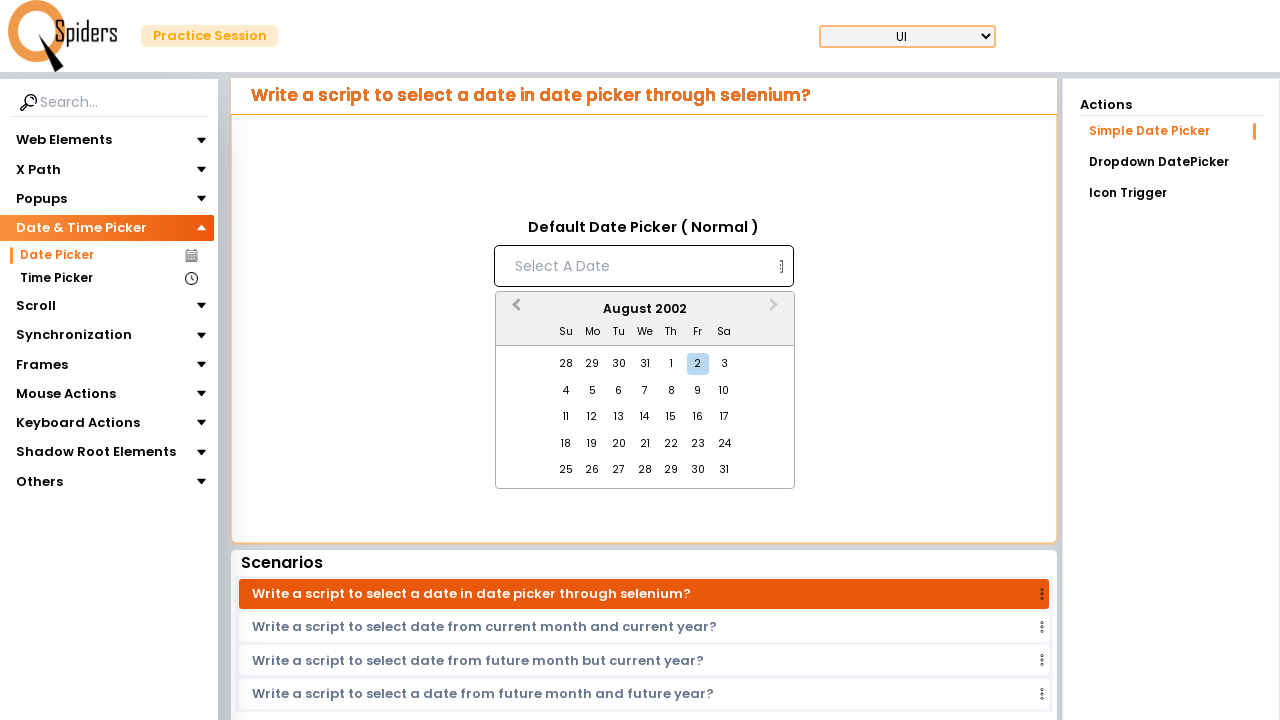

Checked current month: August 2002
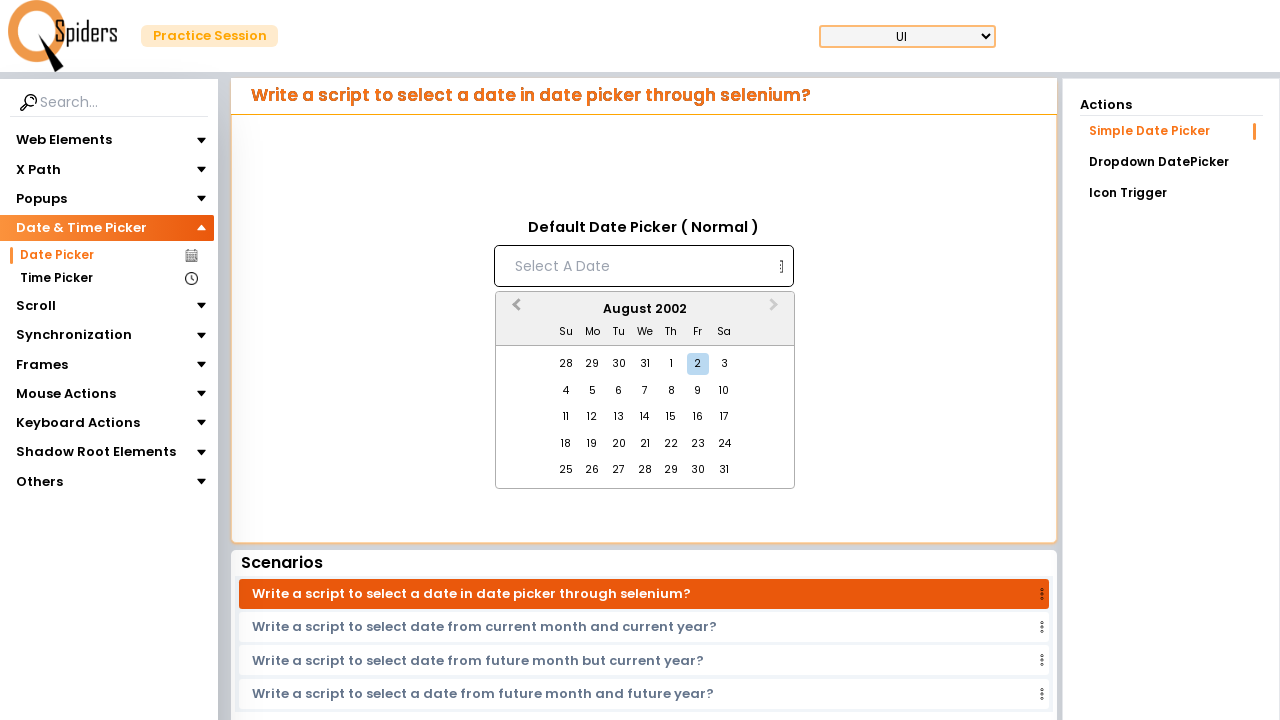

Clicked previous month button to navigate backwards at (514, 310) on button.react-datepicker__navigation.react-datepicker__navigation--previous
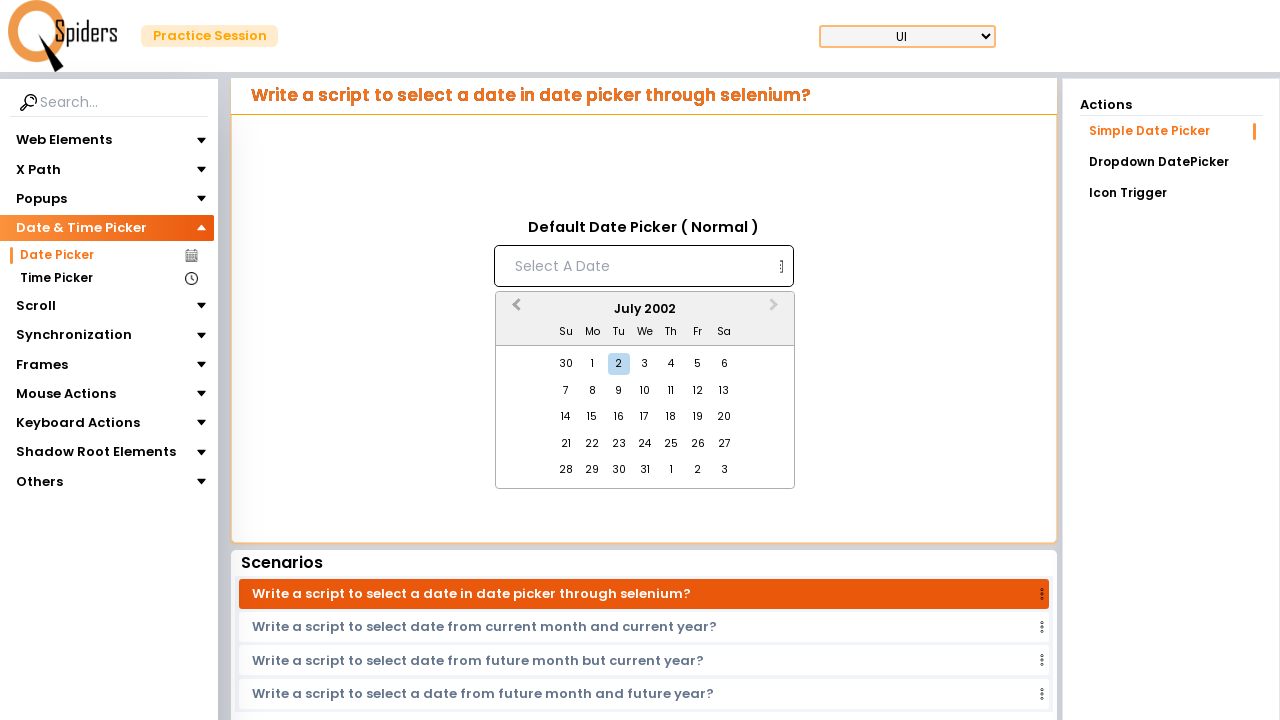

Waited for month navigation animation
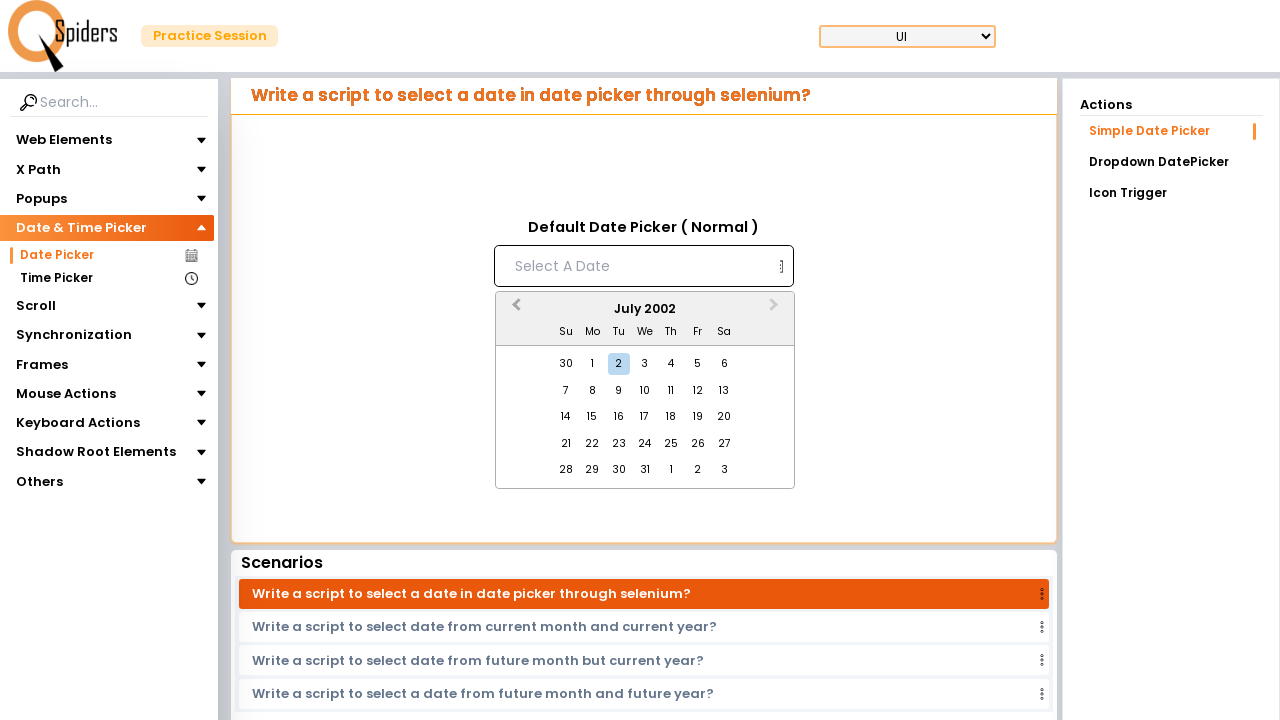

Checked current month: July 2002
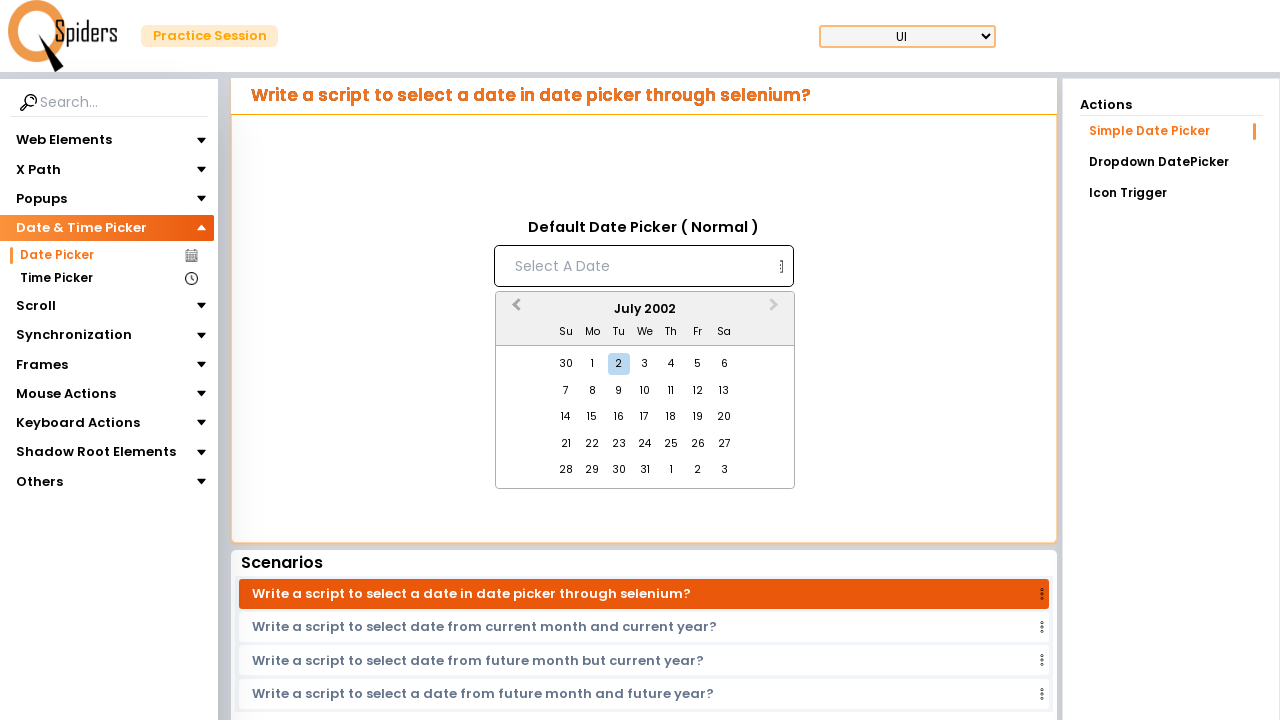

Clicked previous month button to navigate backwards at (514, 310) on button.react-datepicker__navigation.react-datepicker__navigation--previous
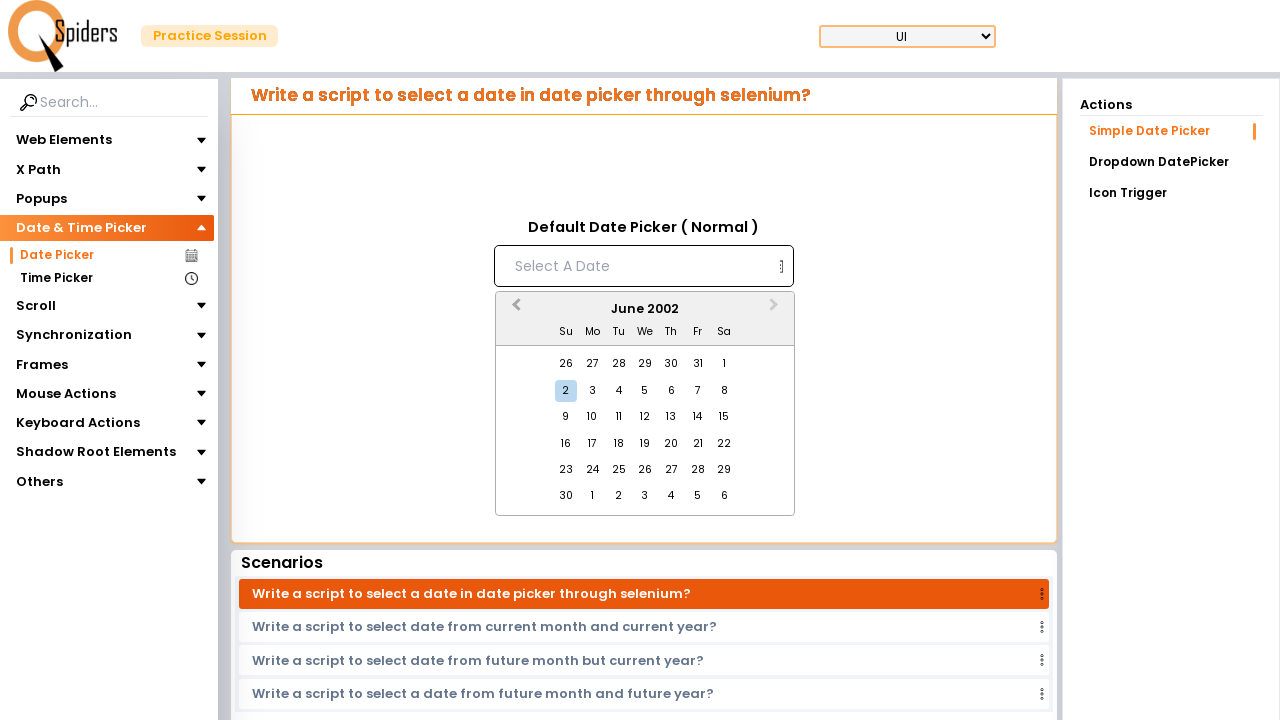

Waited for month navigation animation
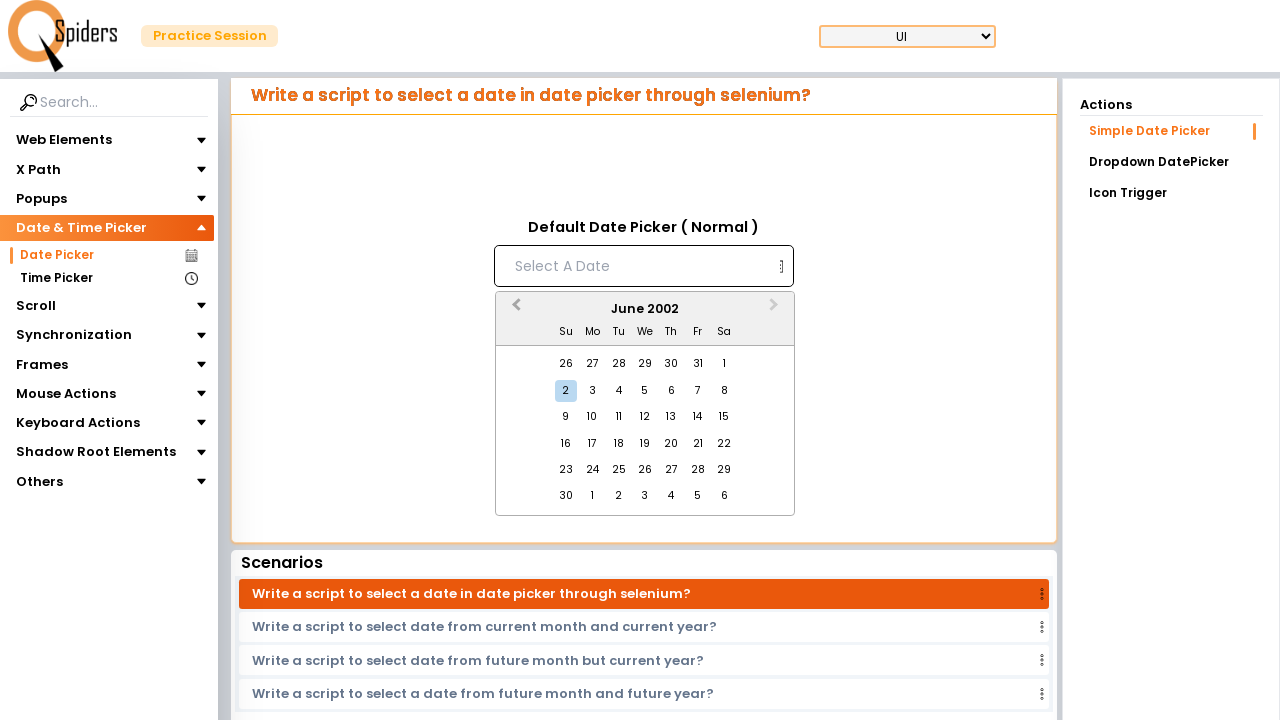

Checked current month: June 2002
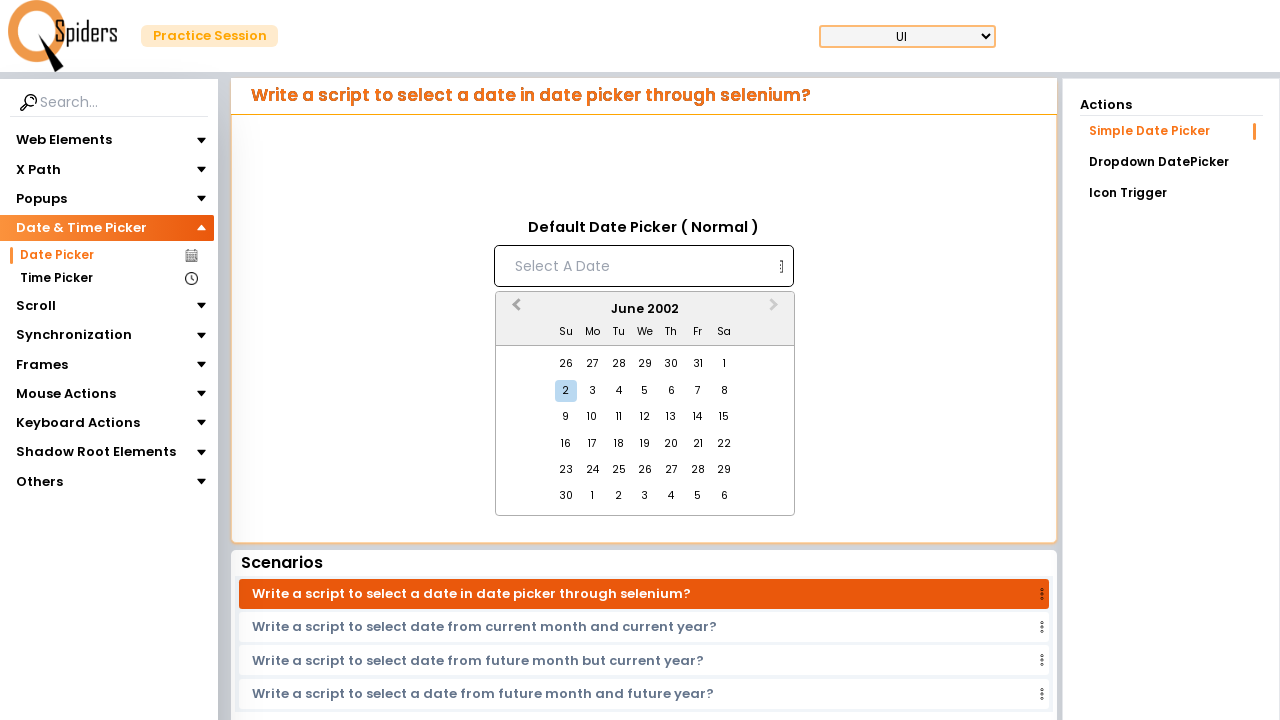

Clicked previous month button to navigate backwards at (514, 310) on button.react-datepicker__navigation.react-datepicker__navigation--previous
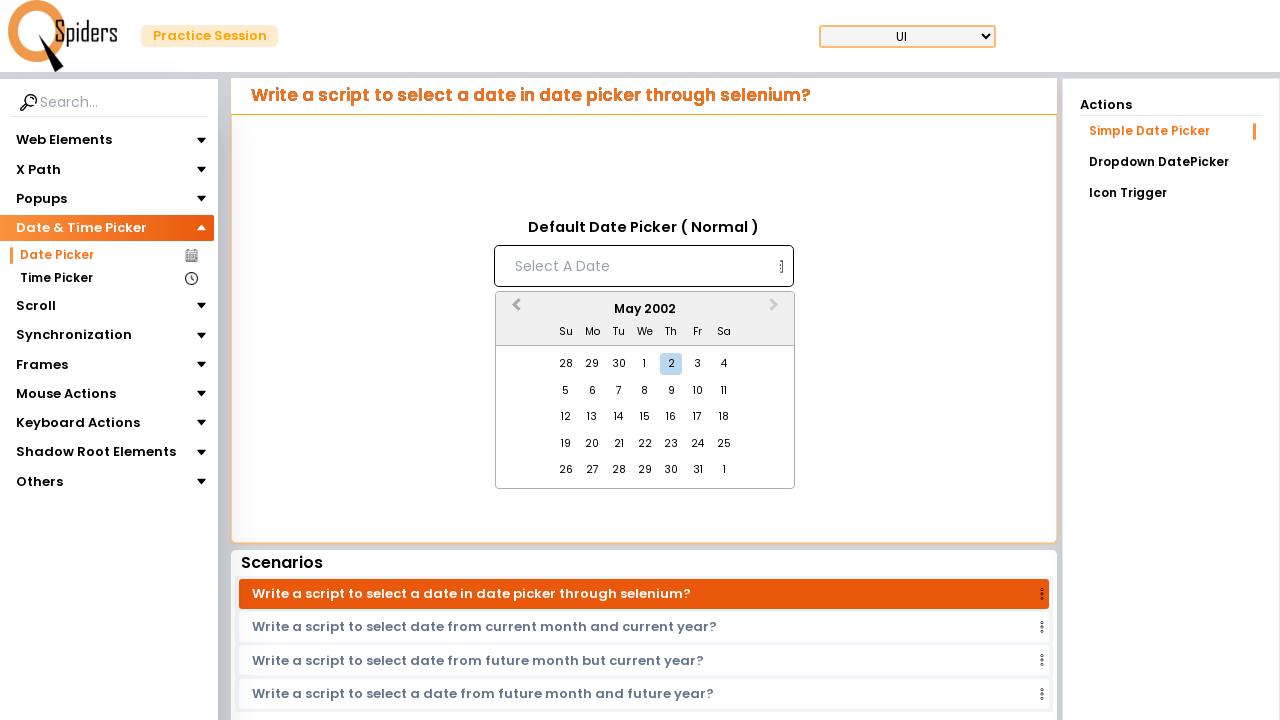

Waited for month navigation animation
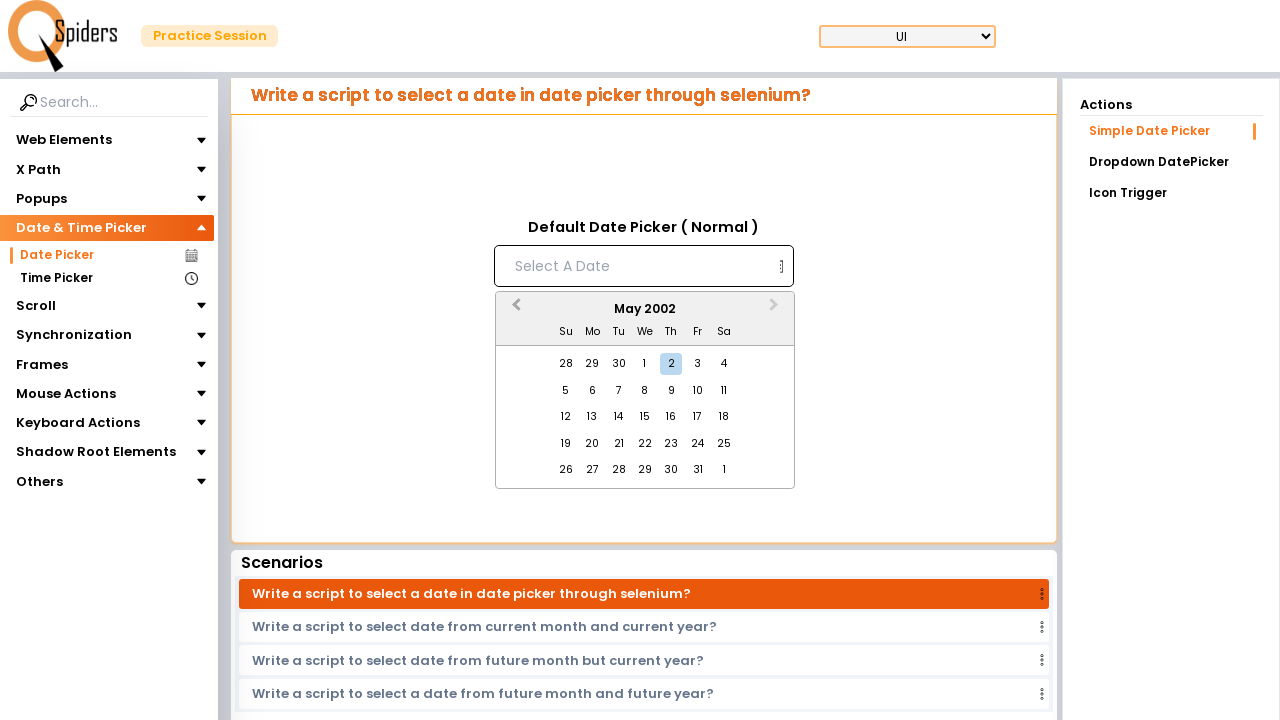

Checked current month: May 2002
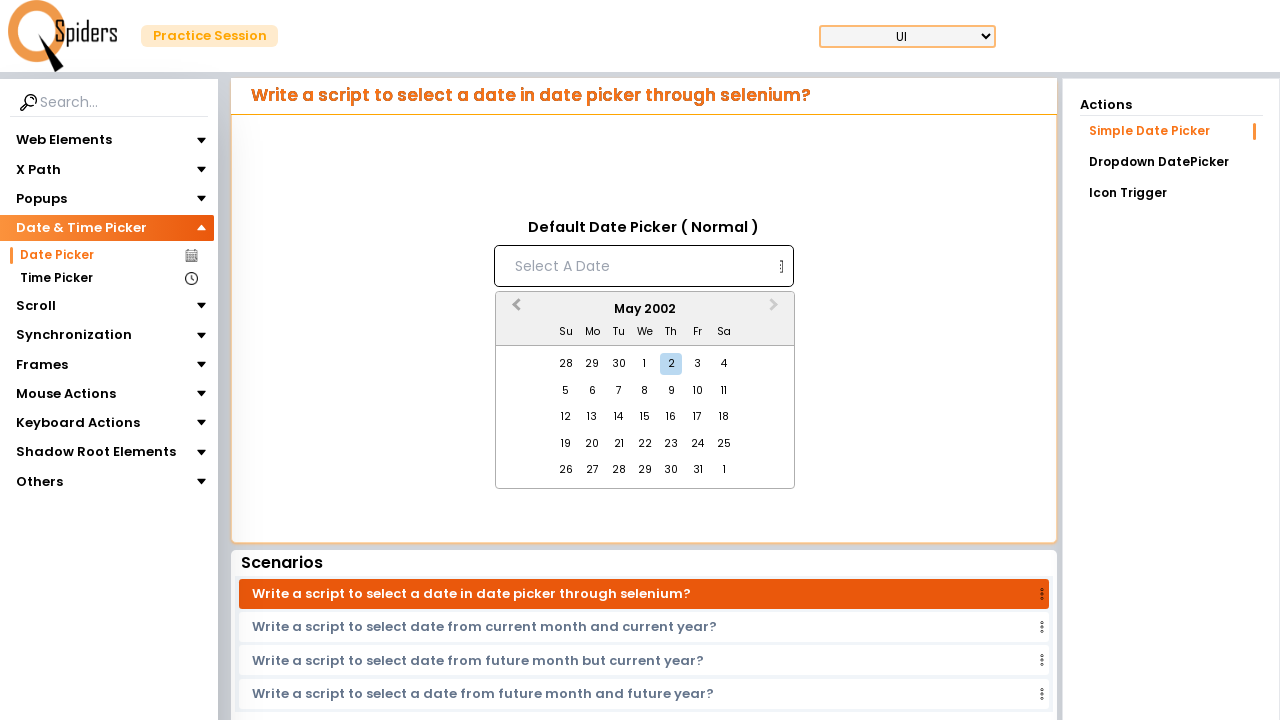

Clicked previous month button to navigate backwards at (514, 310) on button.react-datepicker__navigation.react-datepicker__navigation--previous
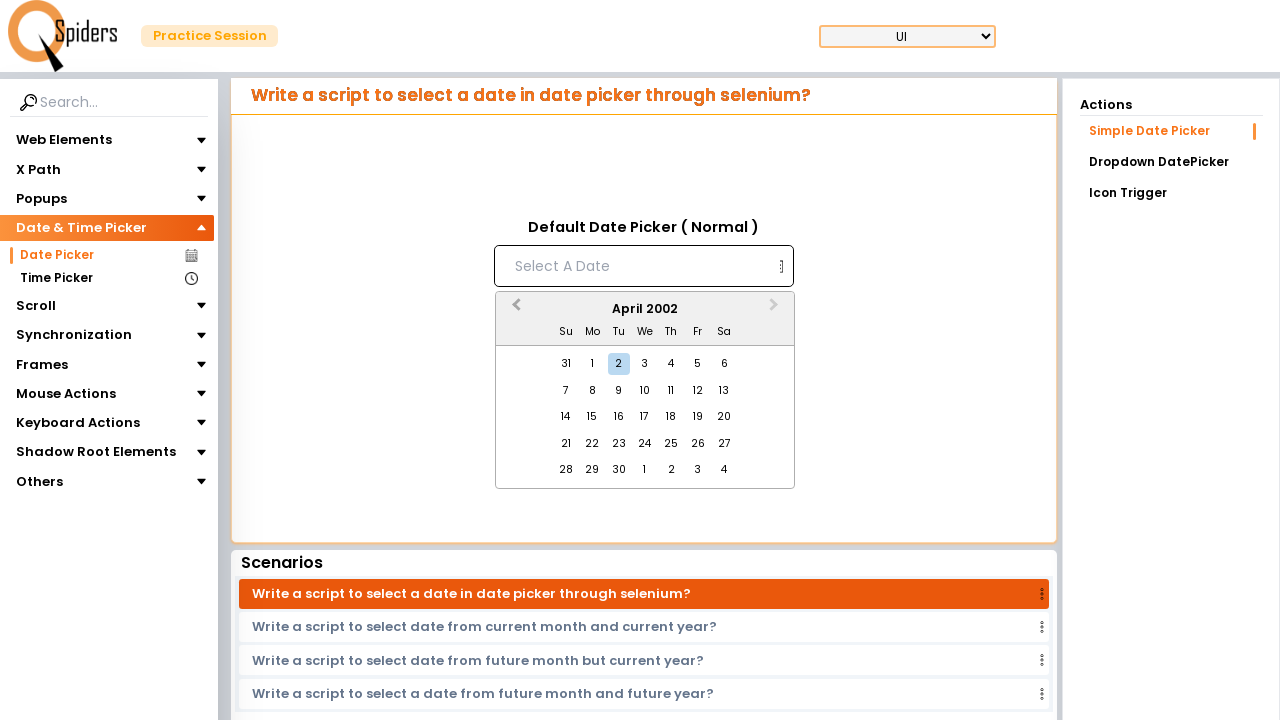

Waited for month navigation animation
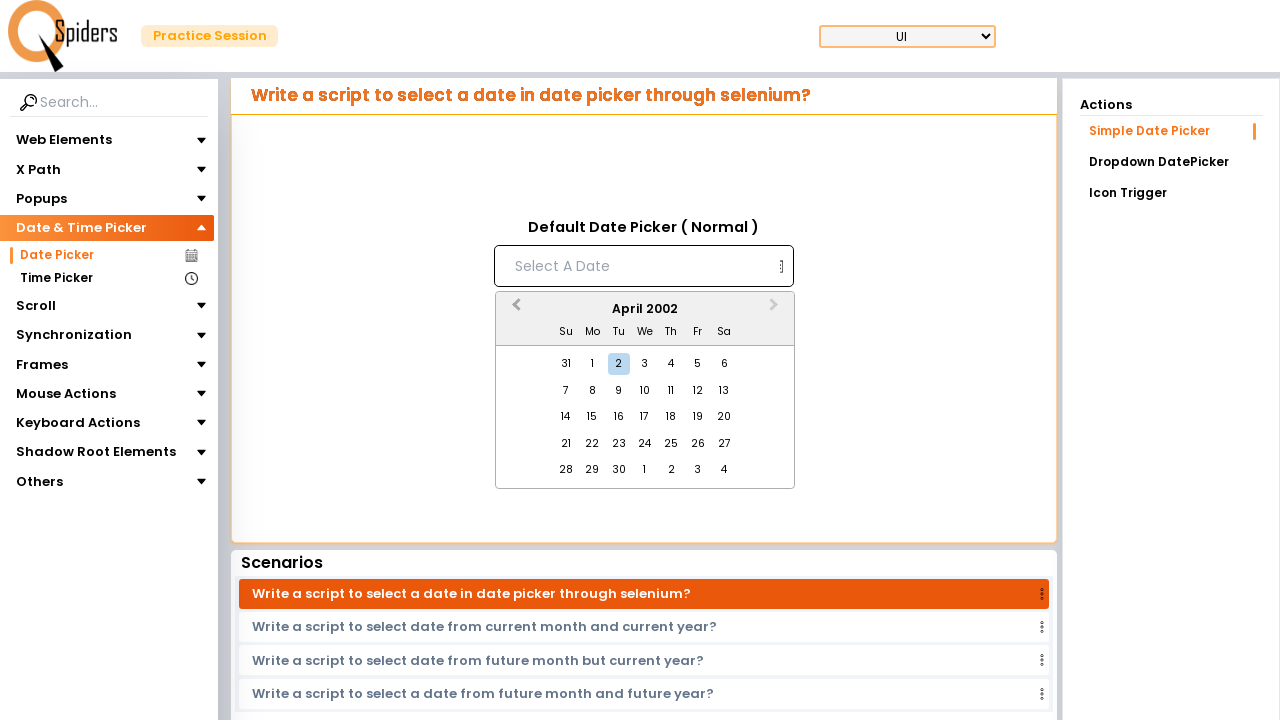

Checked current month: April 2002
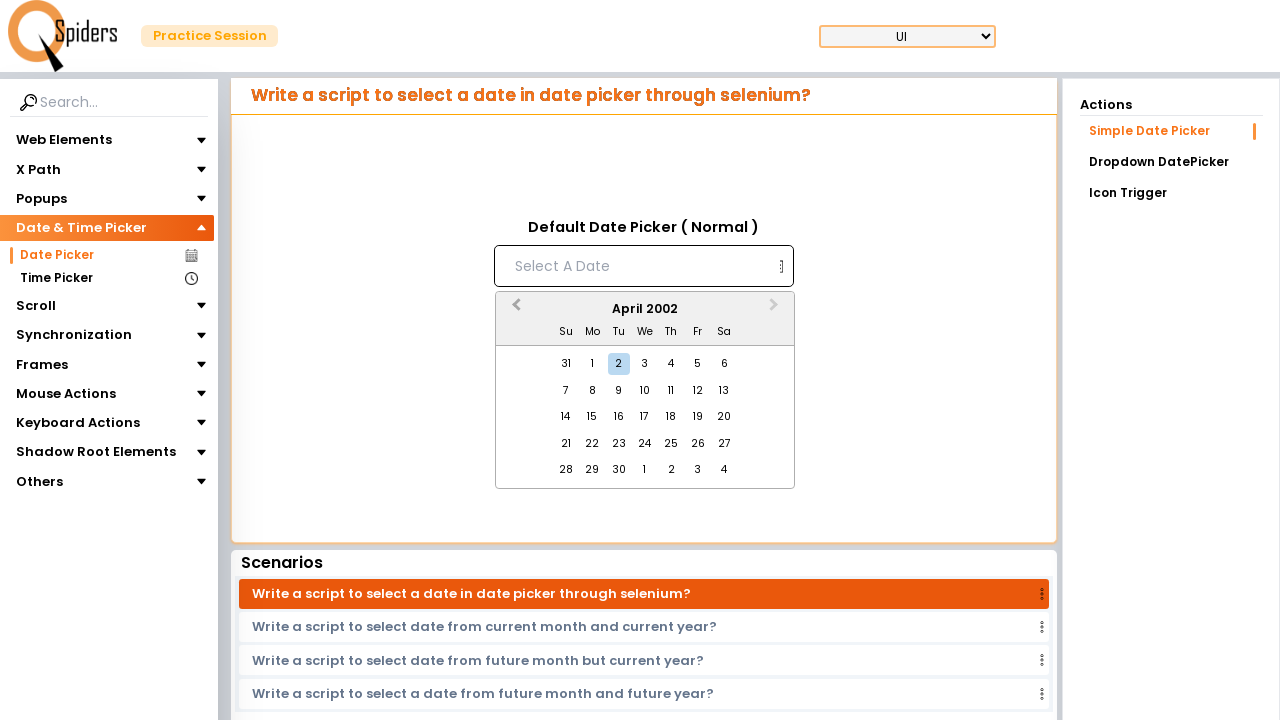

Clicked previous month button to navigate backwards at (514, 310) on button.react-datepicker__navigation.react-datepicker__navigation--previous
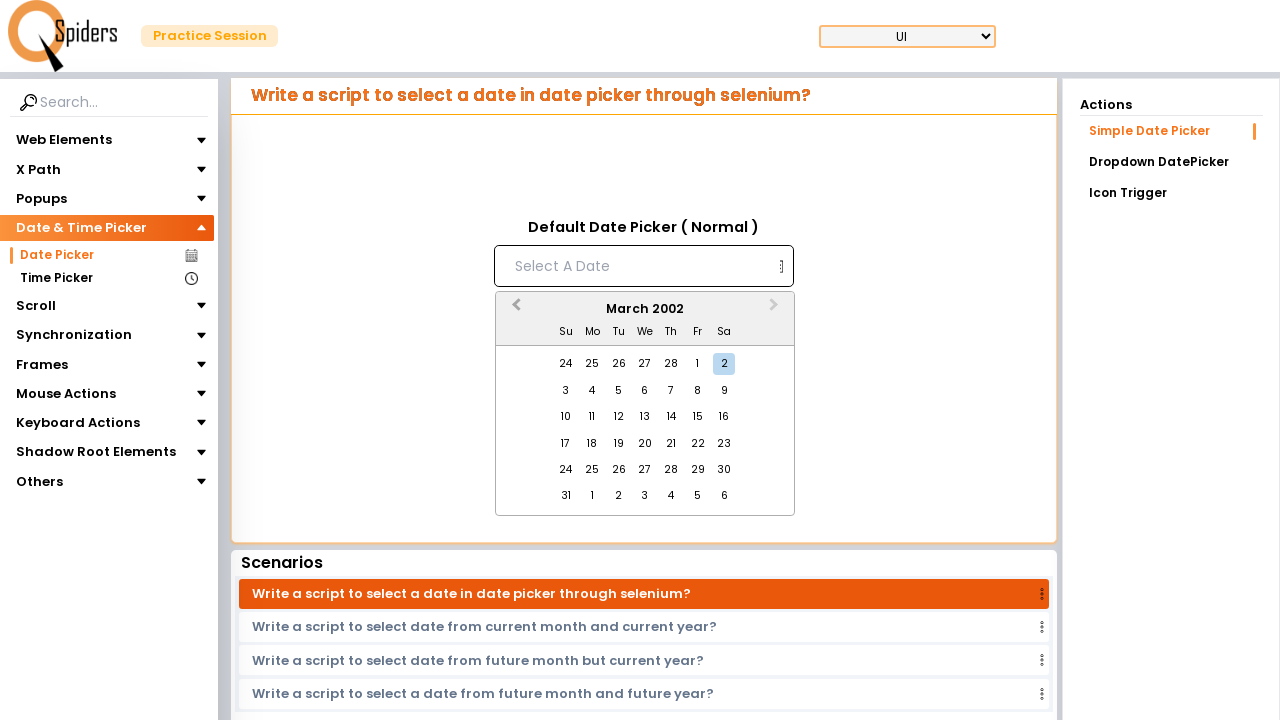

Waited for month navigation animation
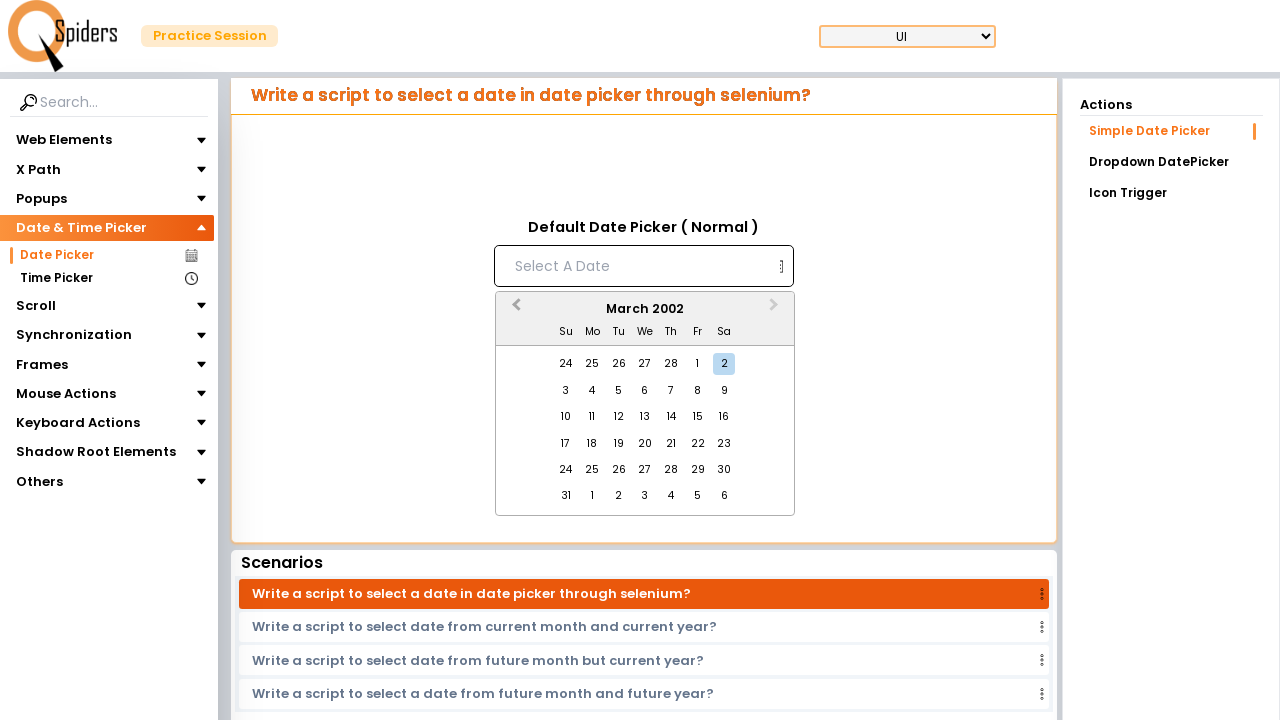

Checked current month: March 2002
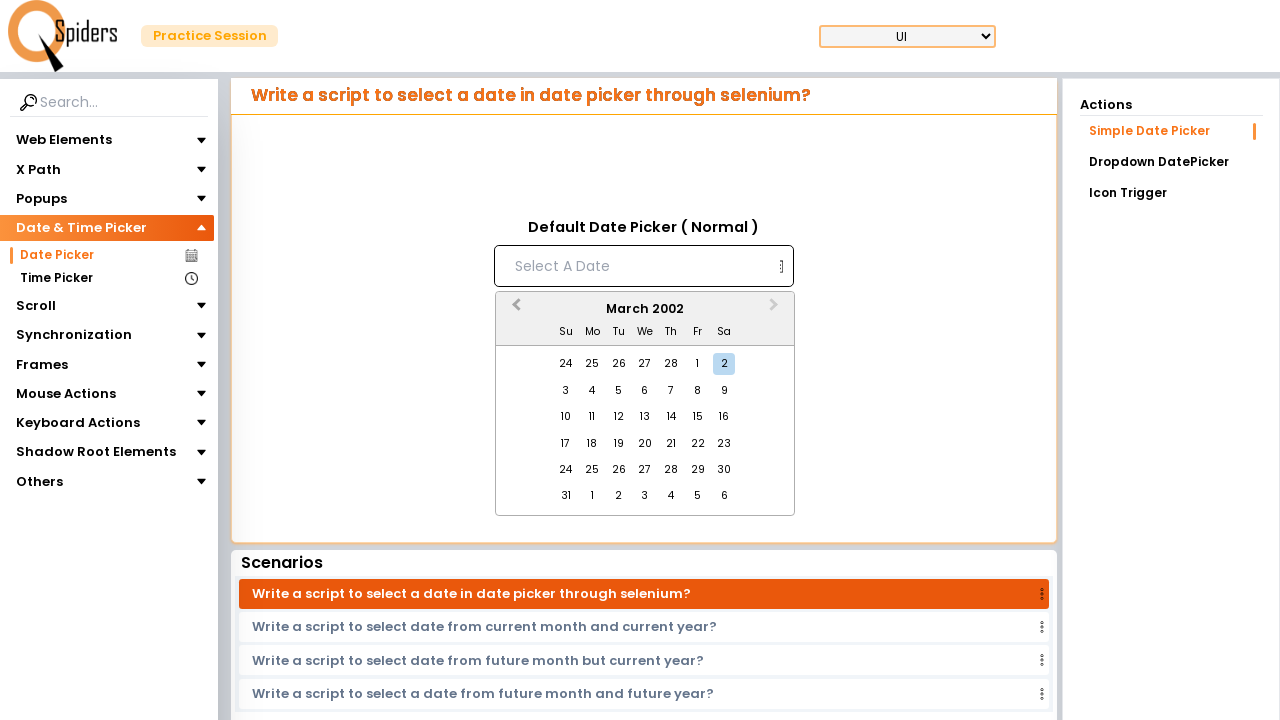

Clicked previous month button to navigate backwards at (514, 310) on button.react-datepicker__navigation.react-datepicker__navigation--previous
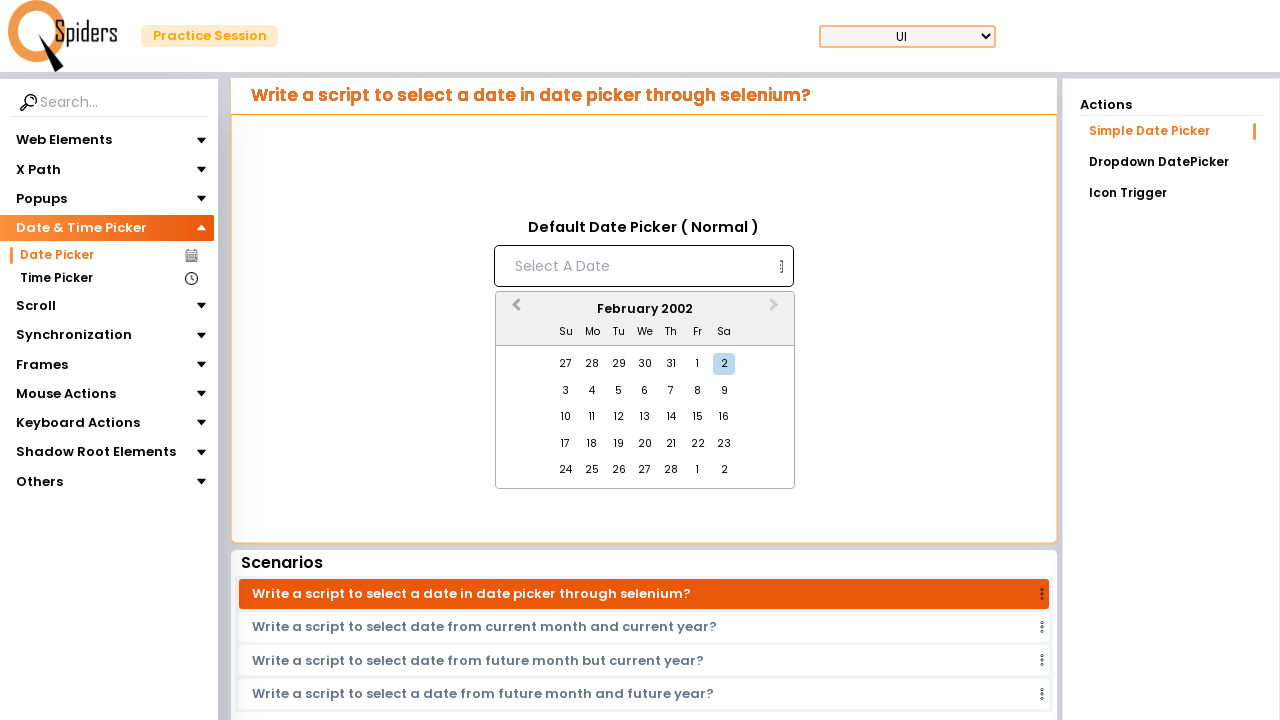

Waited for month navigation animation
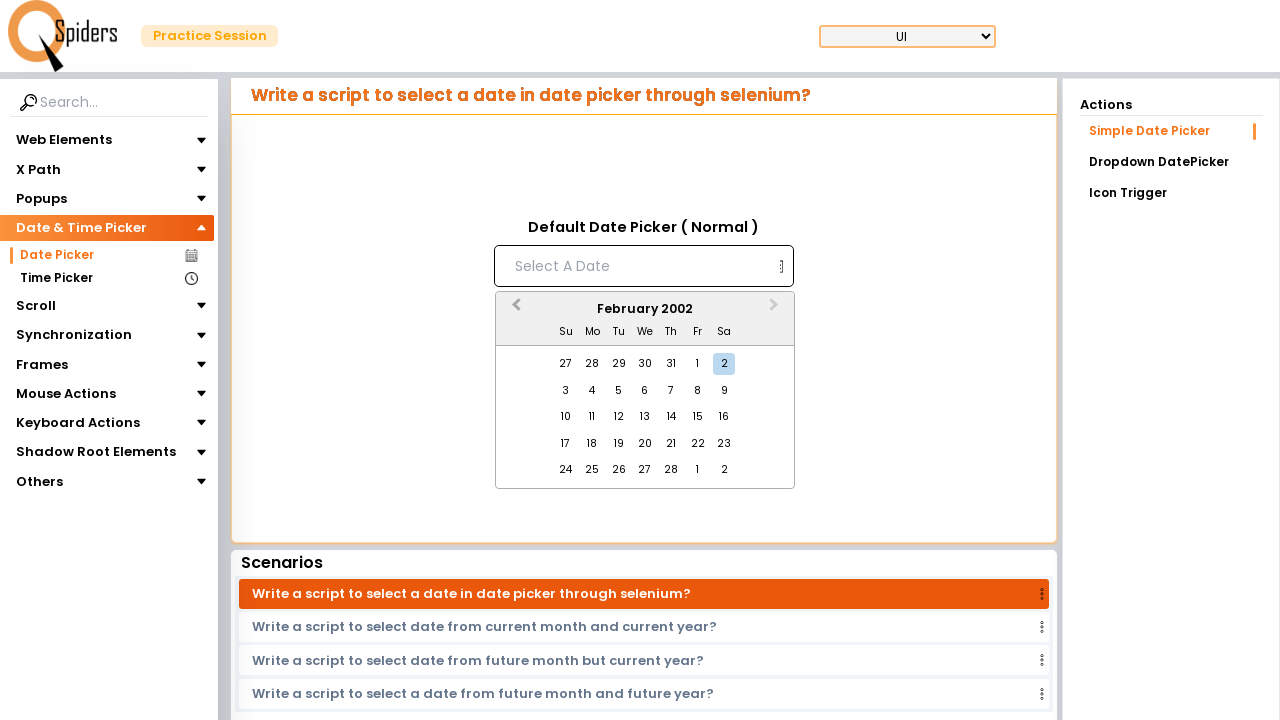

Checked current month: February 2002
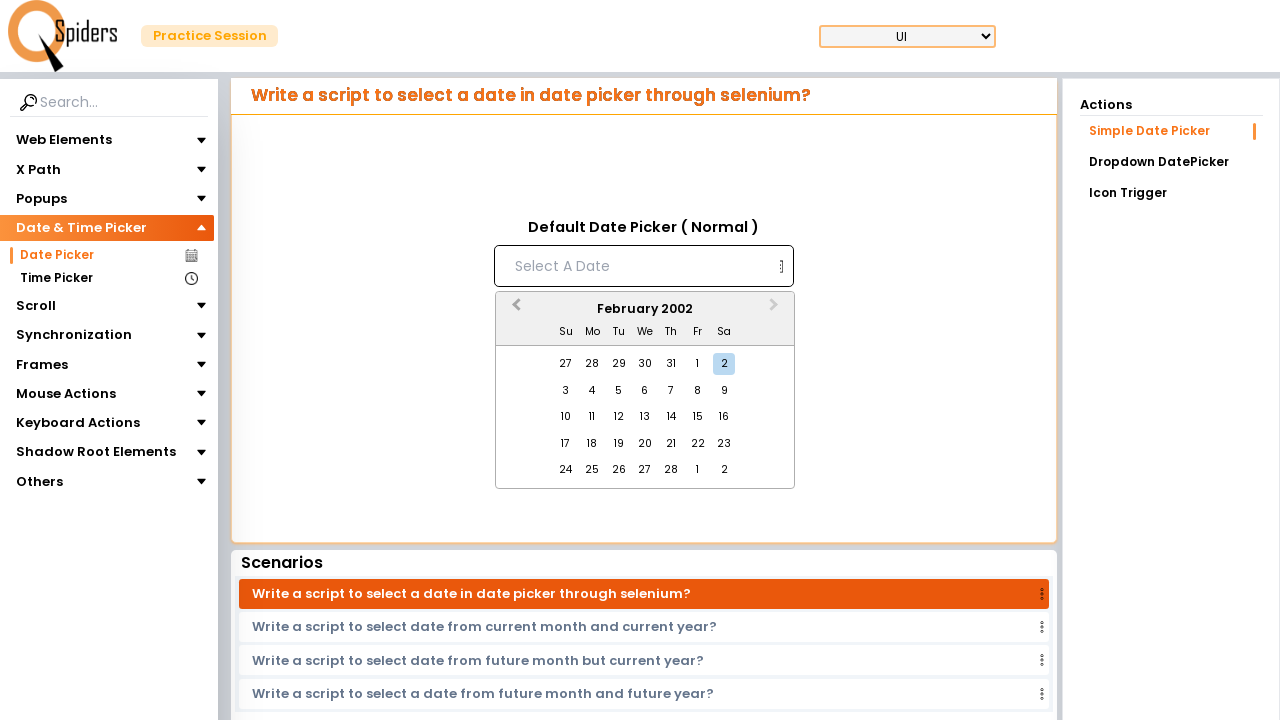

Clicked previous month button to navigate backwards at (514, 310) on button.react-datepicker__navigation.react-datepicker__navigation--previous
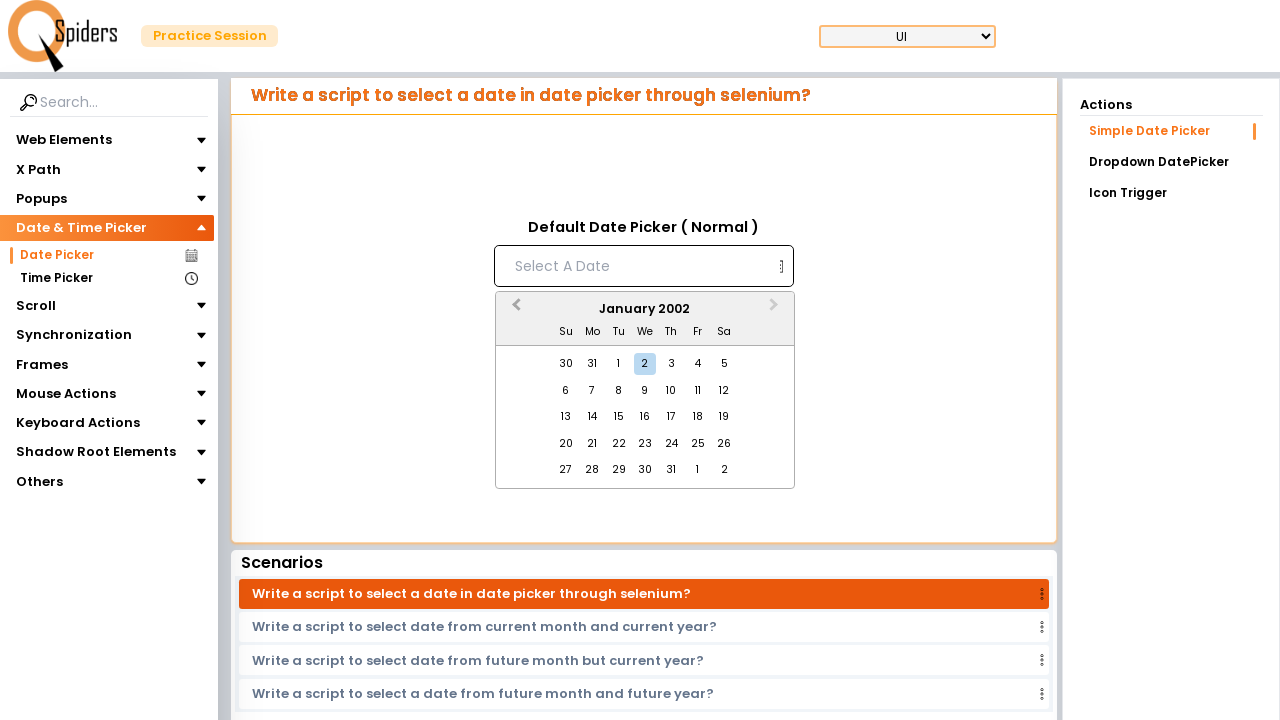

Waited for month navigation animation
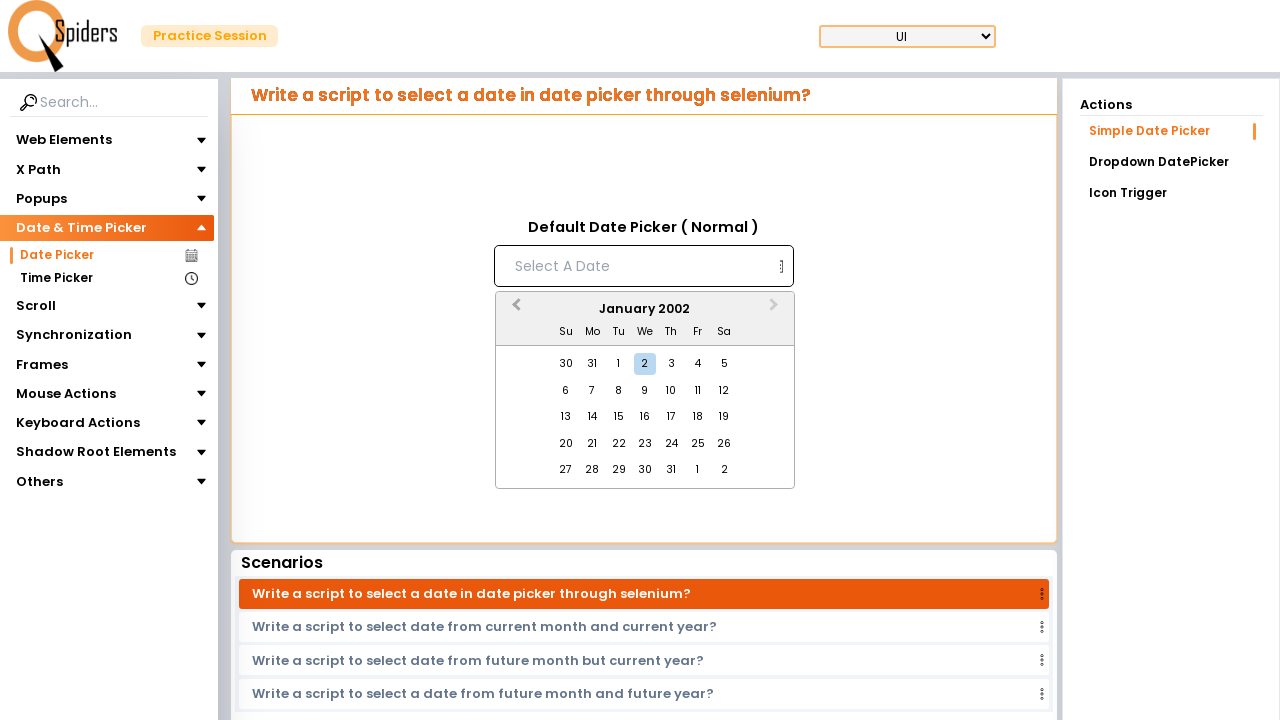

Checked current month: January 2002
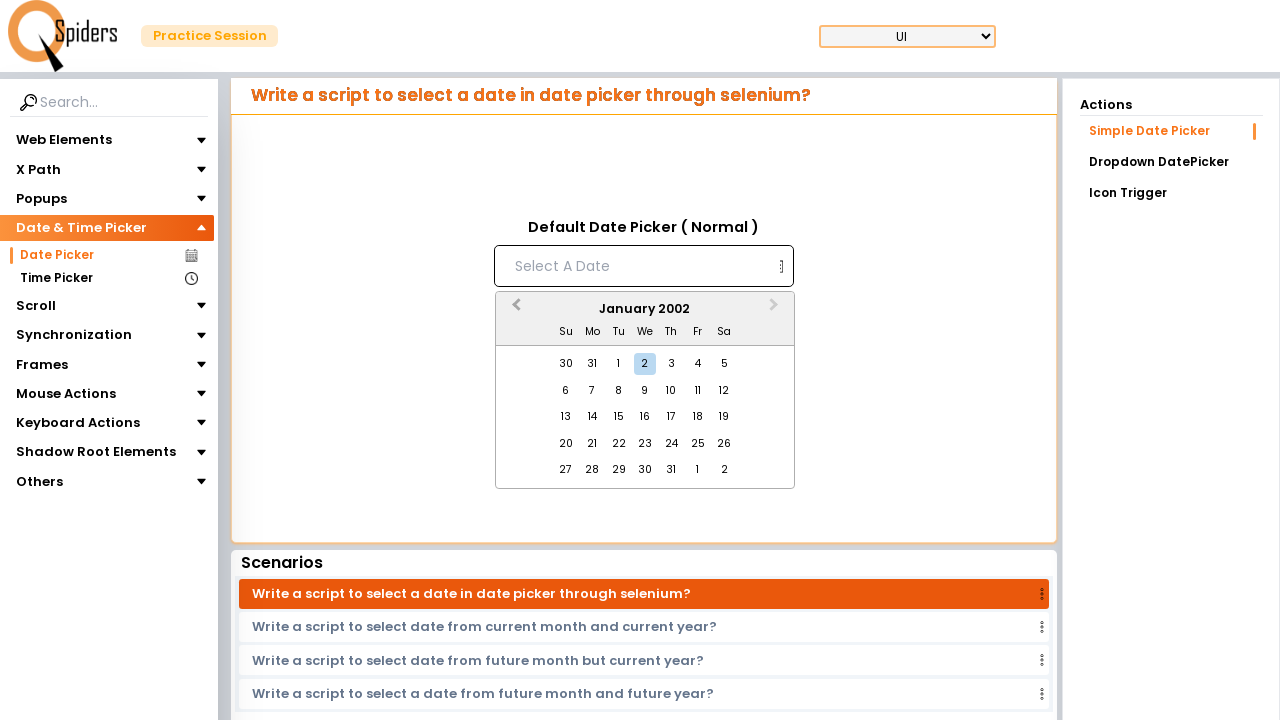

Clicked previous month button to navigate backwards at (514, 310) on button.react-datepicker__navigation.react-datepicker__navigation--previous
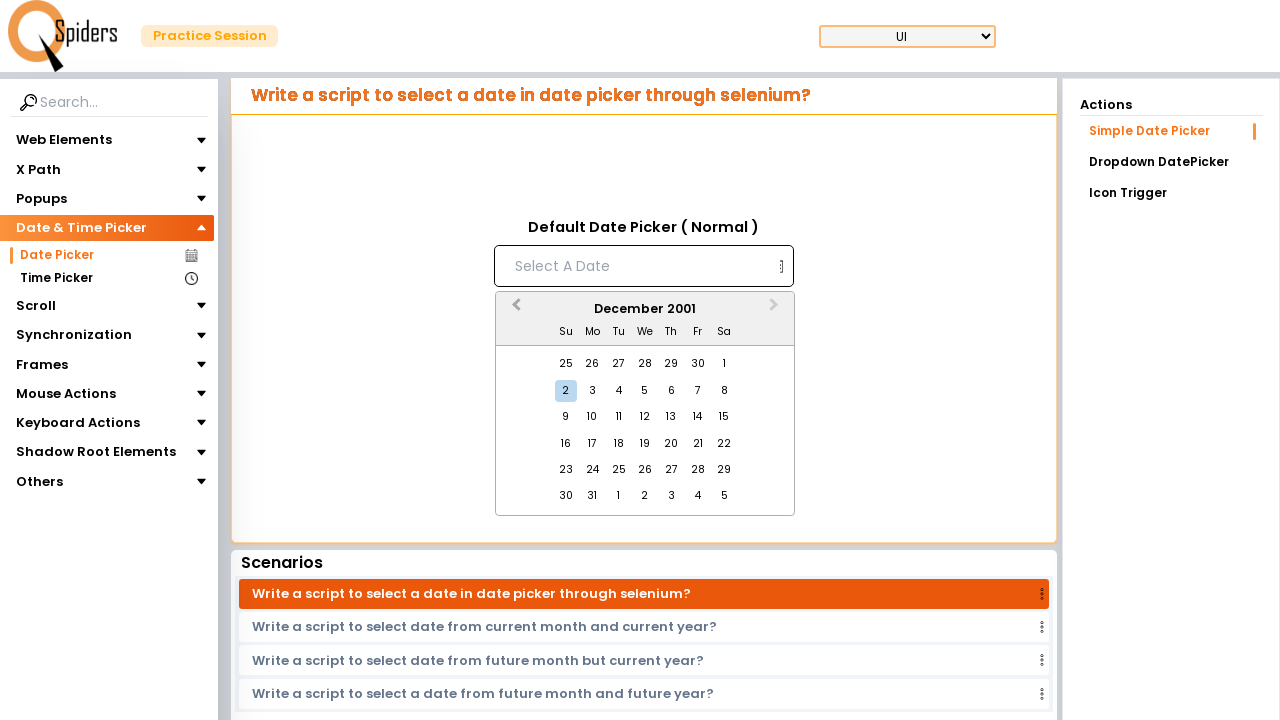

Waited for month navigation animation
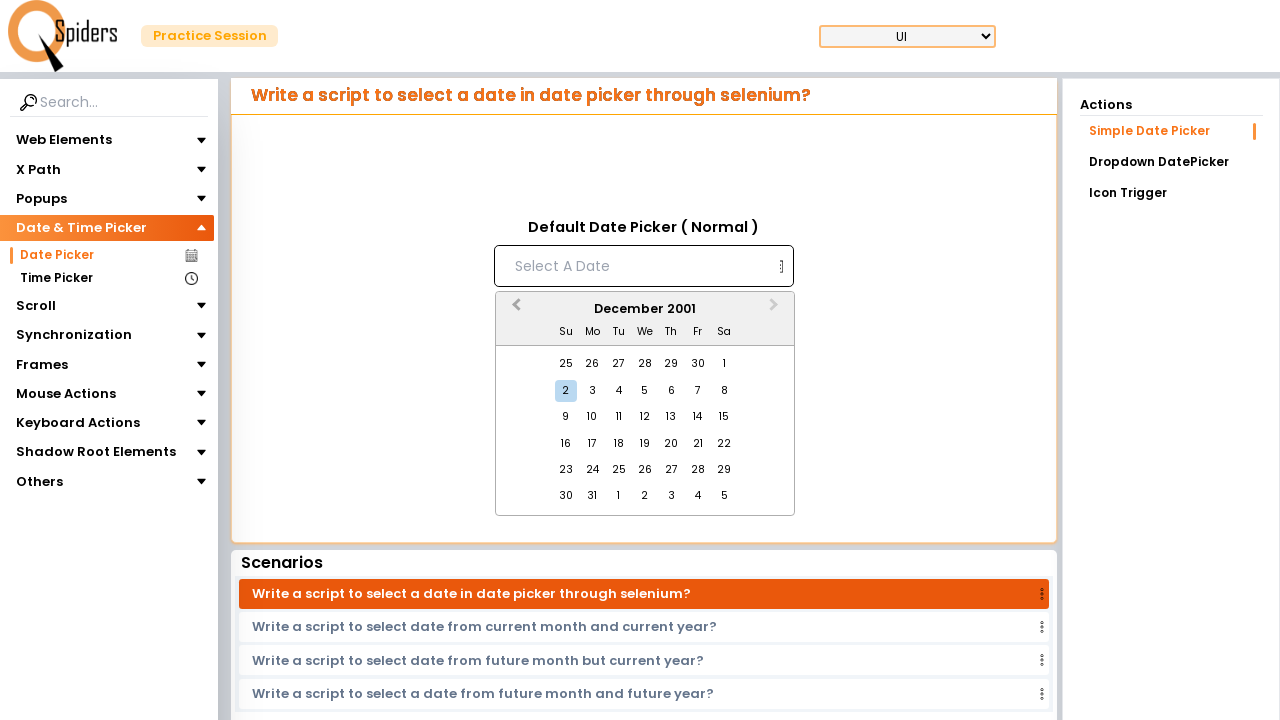

Checked current month: December 2001
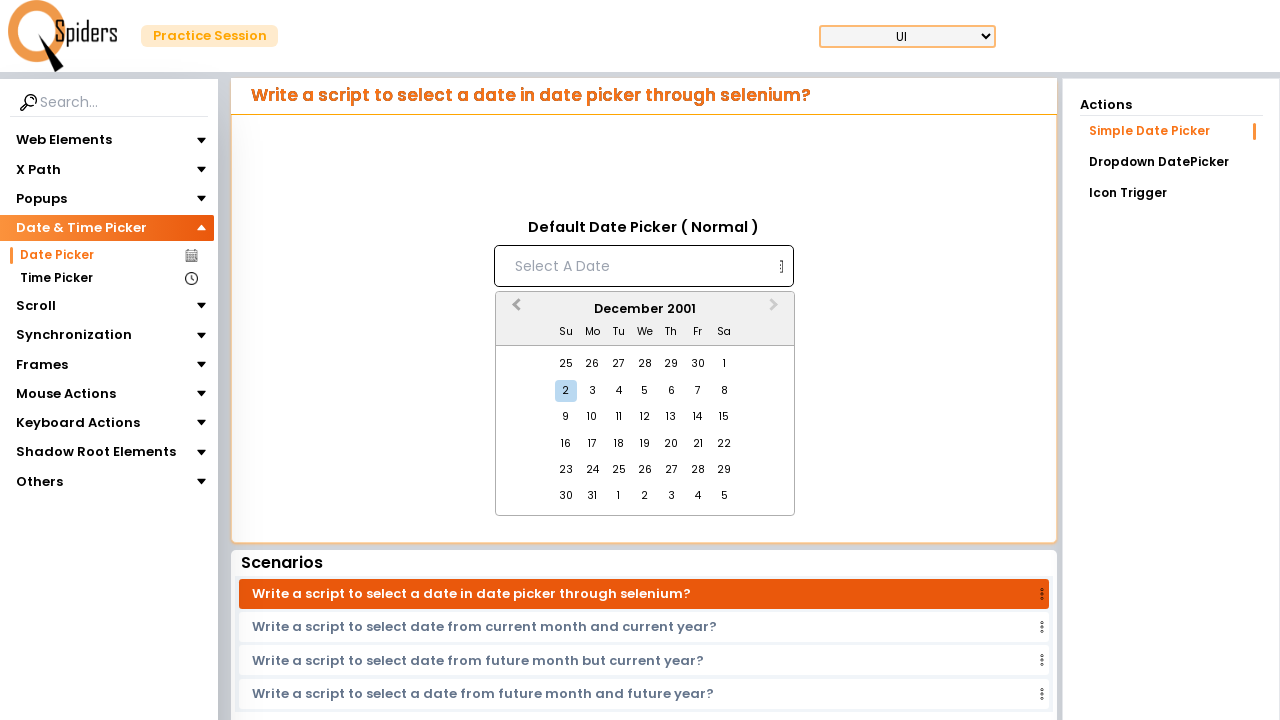

Clicked previous month button to navigate backwards at (514, 310) on button.react-datepicker__navigation.react-datepicker__navigation--previous
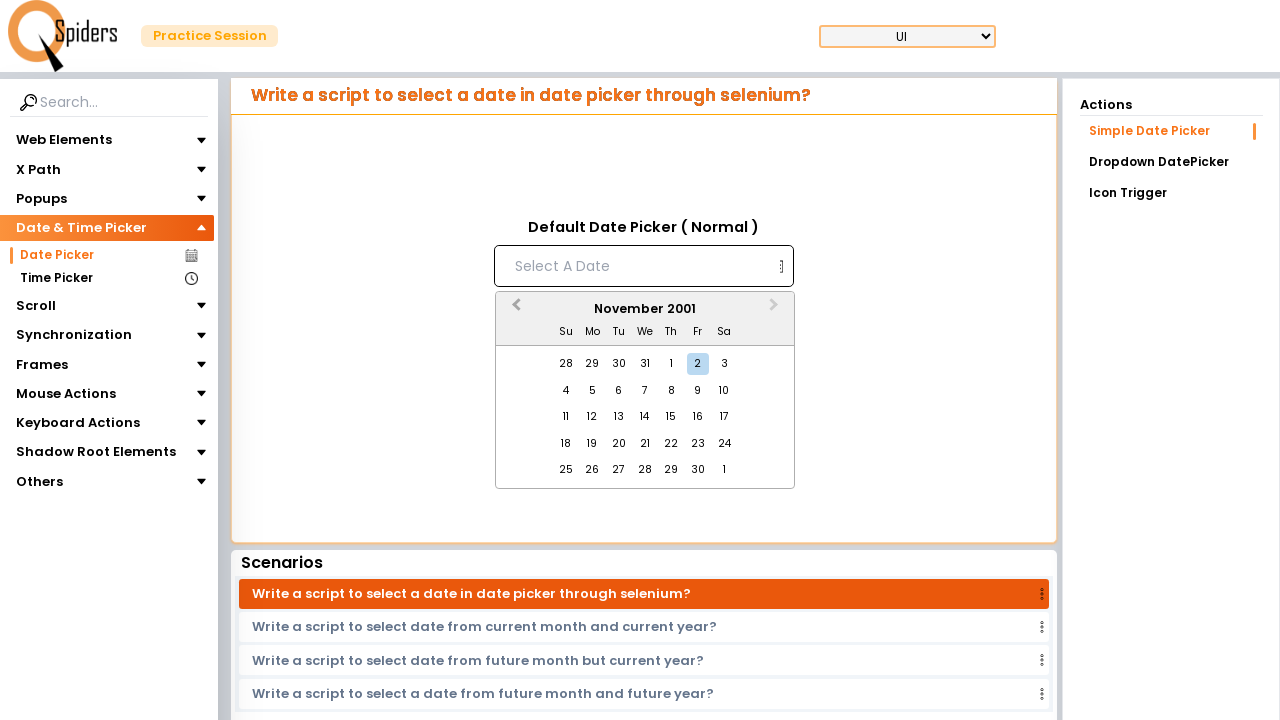

Waited for month navigation animation
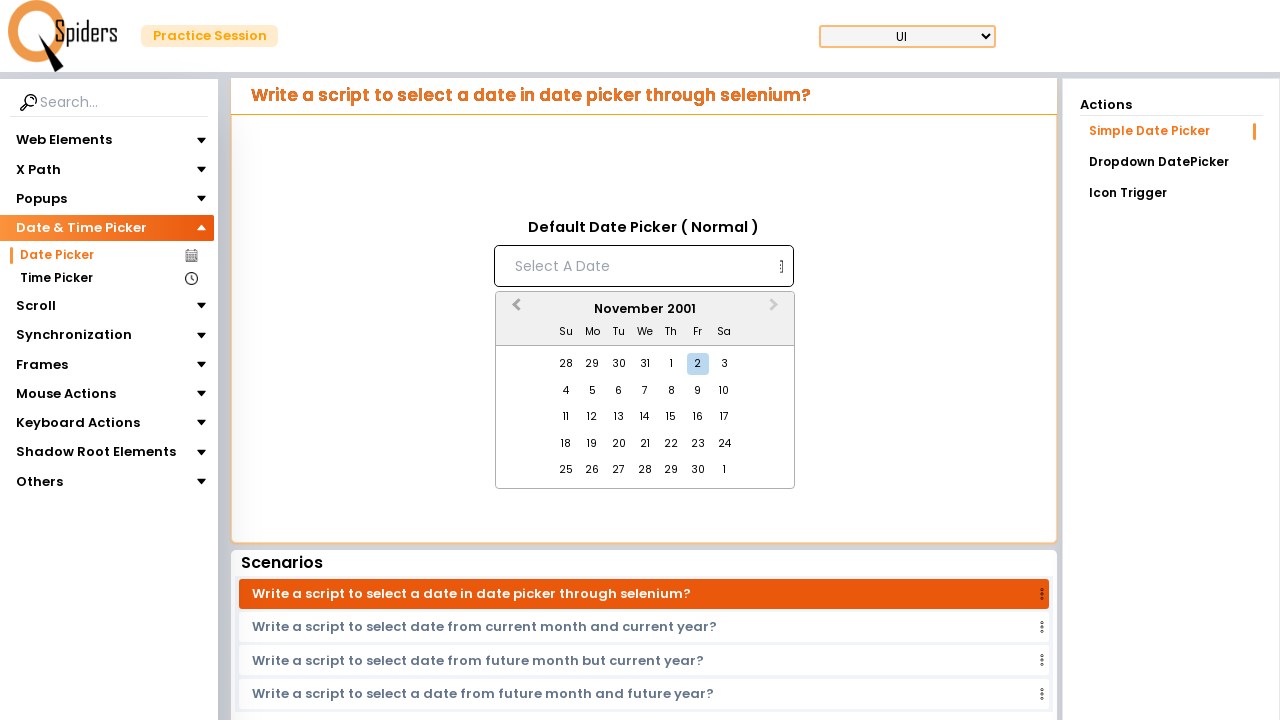

Checked current month: November 2001
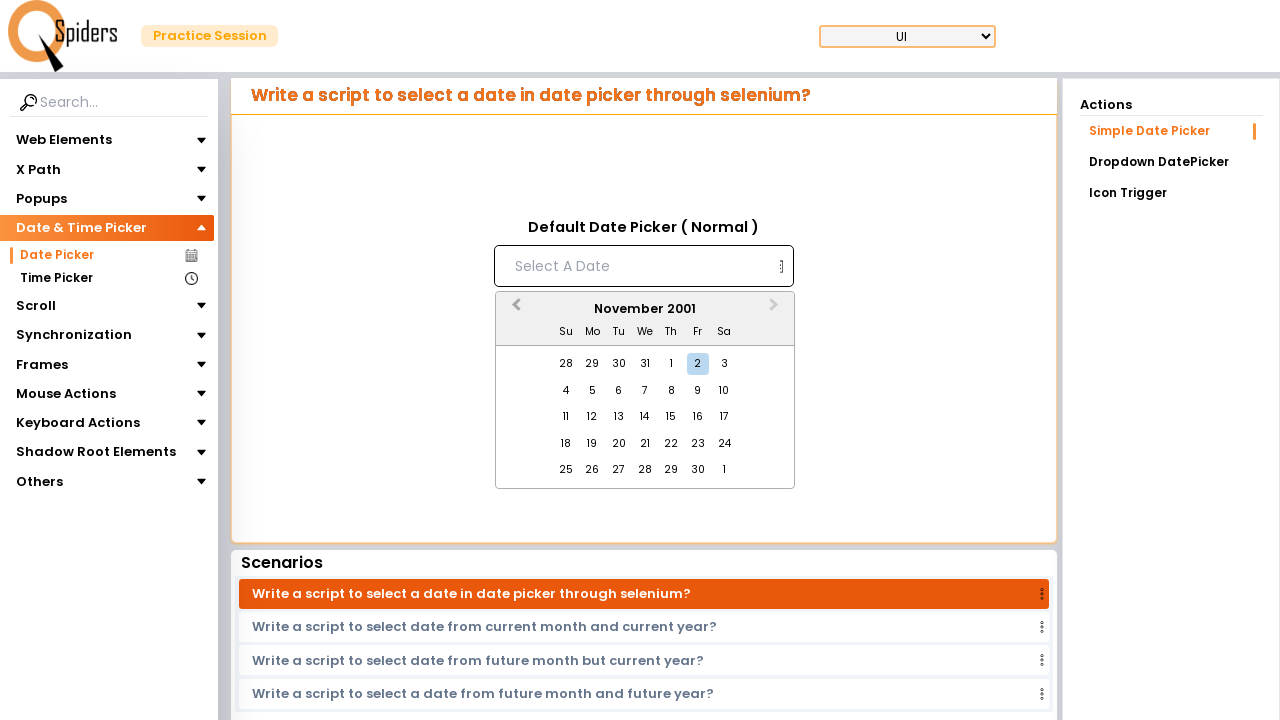

Clicked previous month button to navigate backwards at (514, 310) on button.react-datepicker__navigation.react-datepicker__navigation--previous
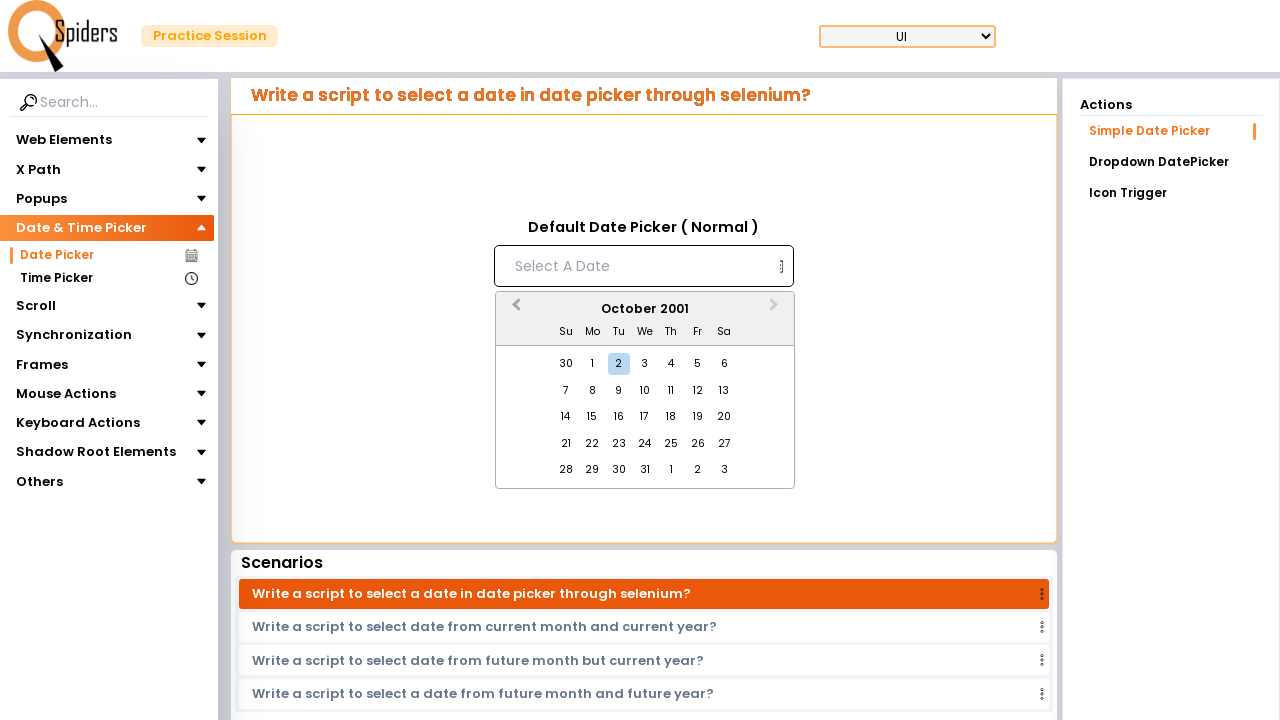

Waited for month navigation animation
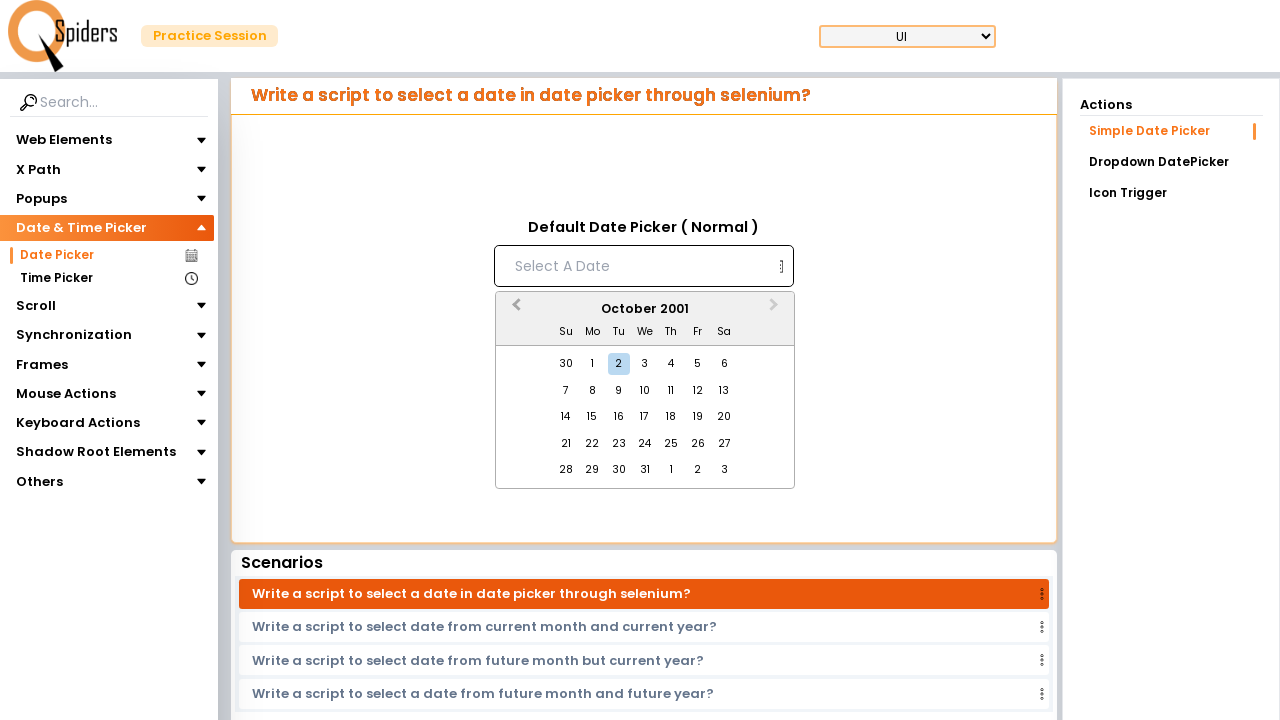

Checked current month: October 2001
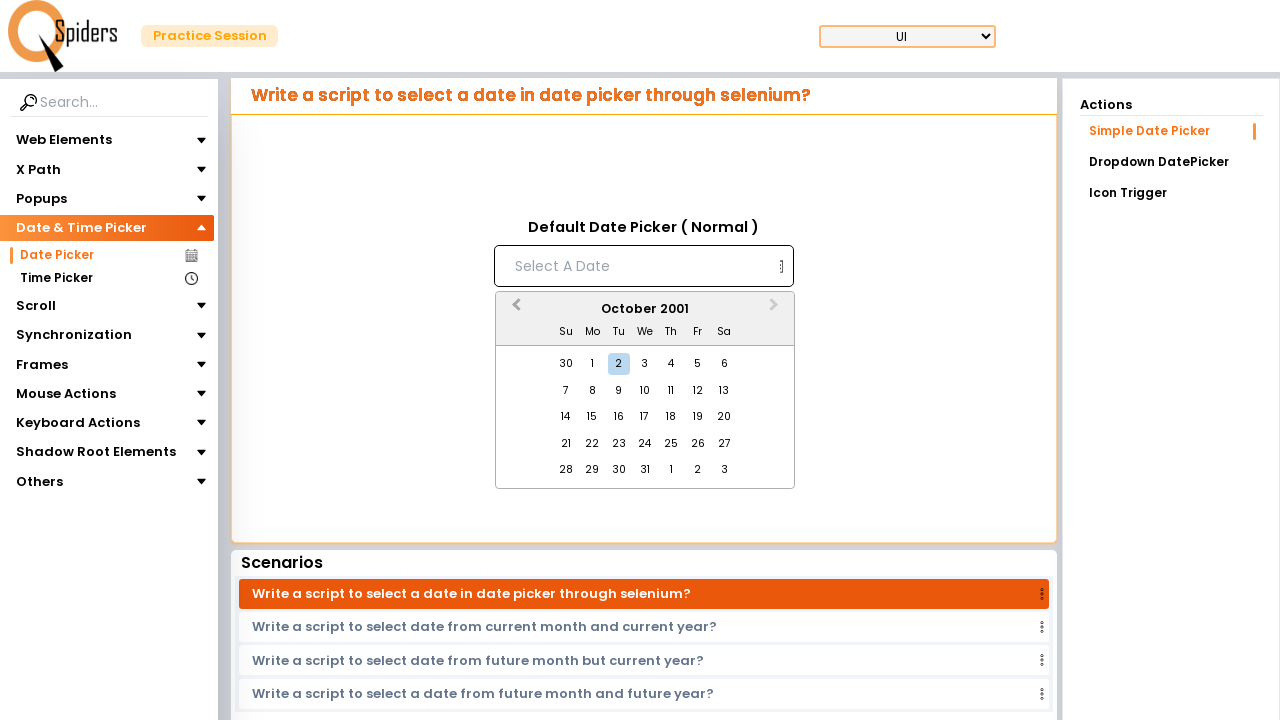

Clicked previous month button to navigate backwards at (514, 310) on button.react-datepicker__navigation.react-datepicker__navigation--previous
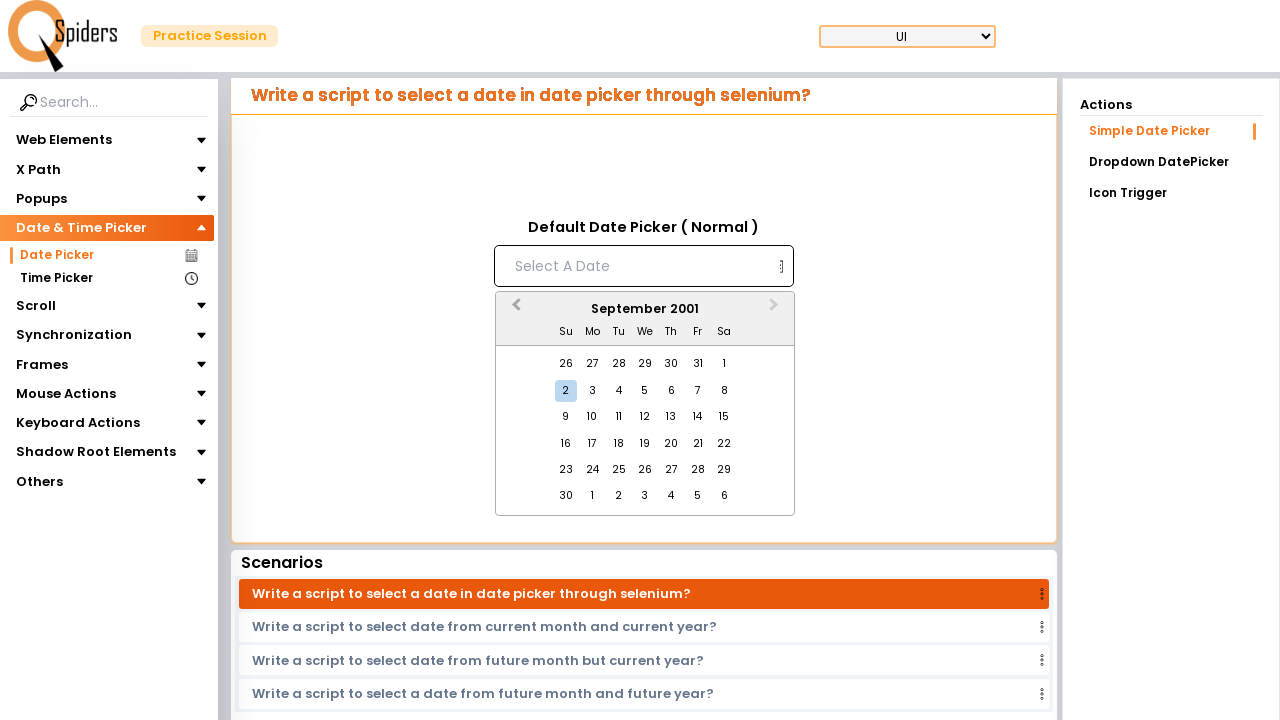

Waited for month navigation animation
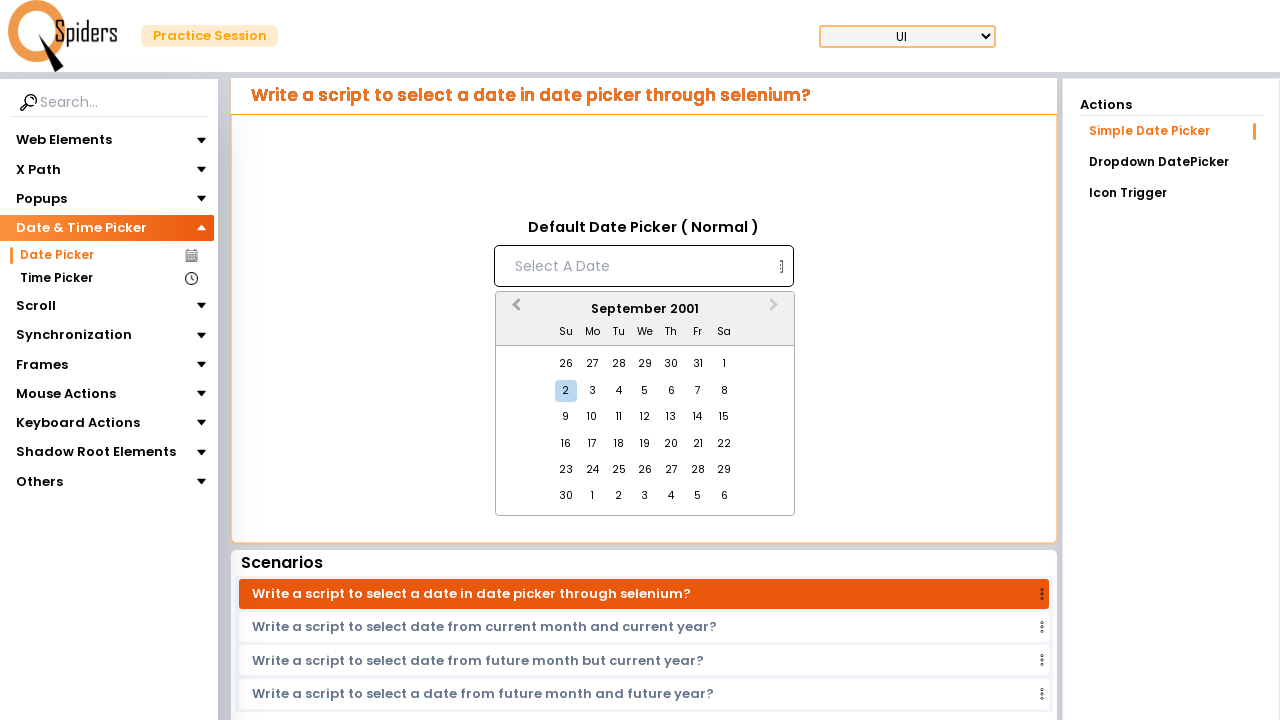

Checked current month: September 2001
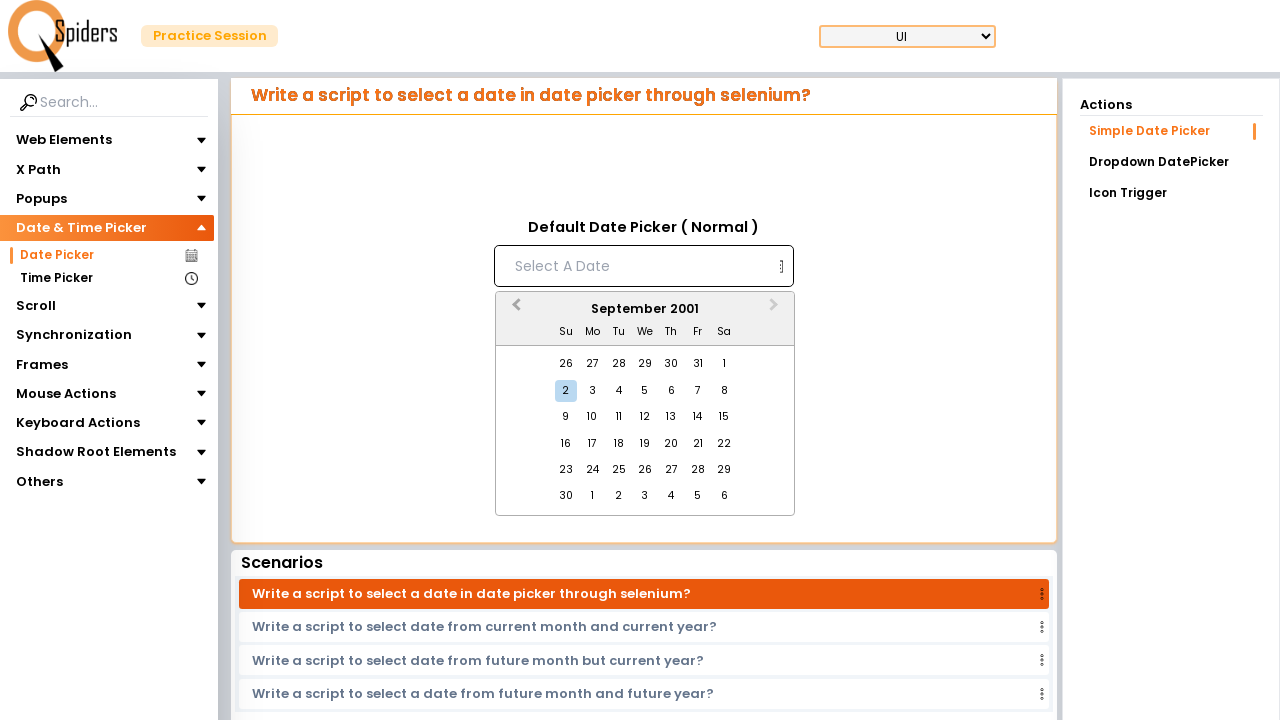

Clicked previous month button to navigate backwards at (514, 310) on button.react-datepicker__navigation.react-datepicker__navigation--previous
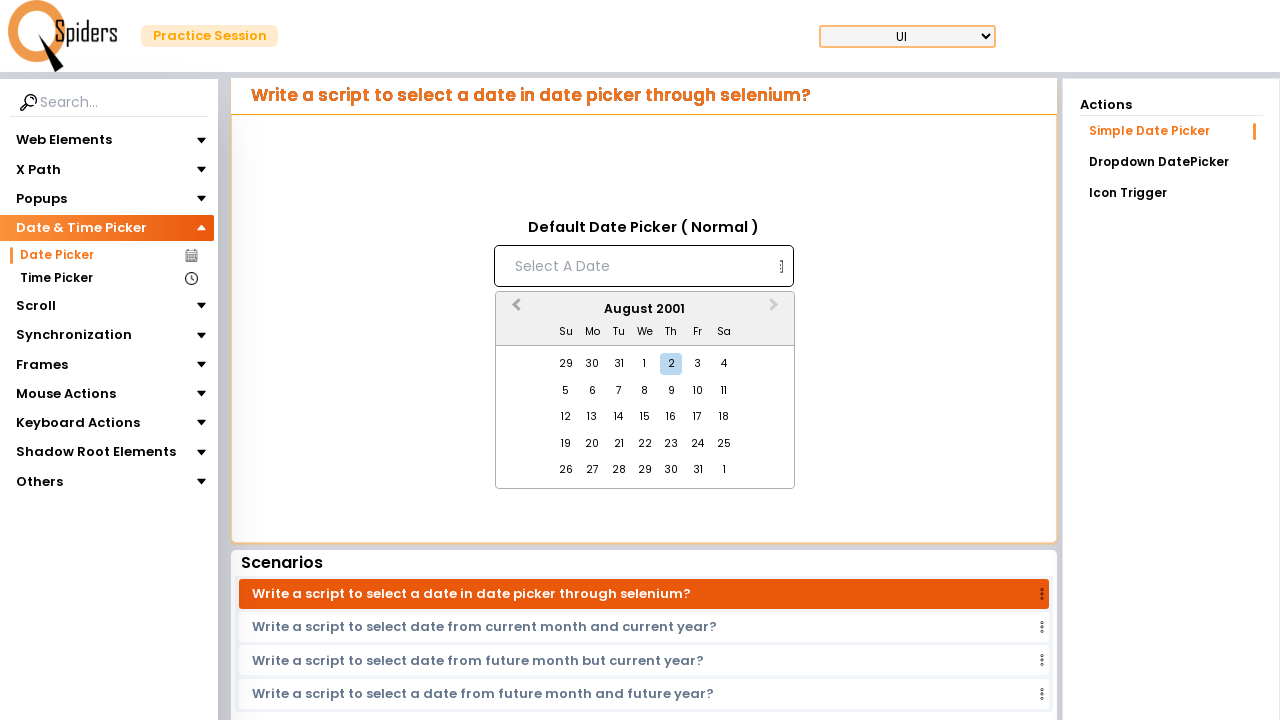

Waited for month navigation animation
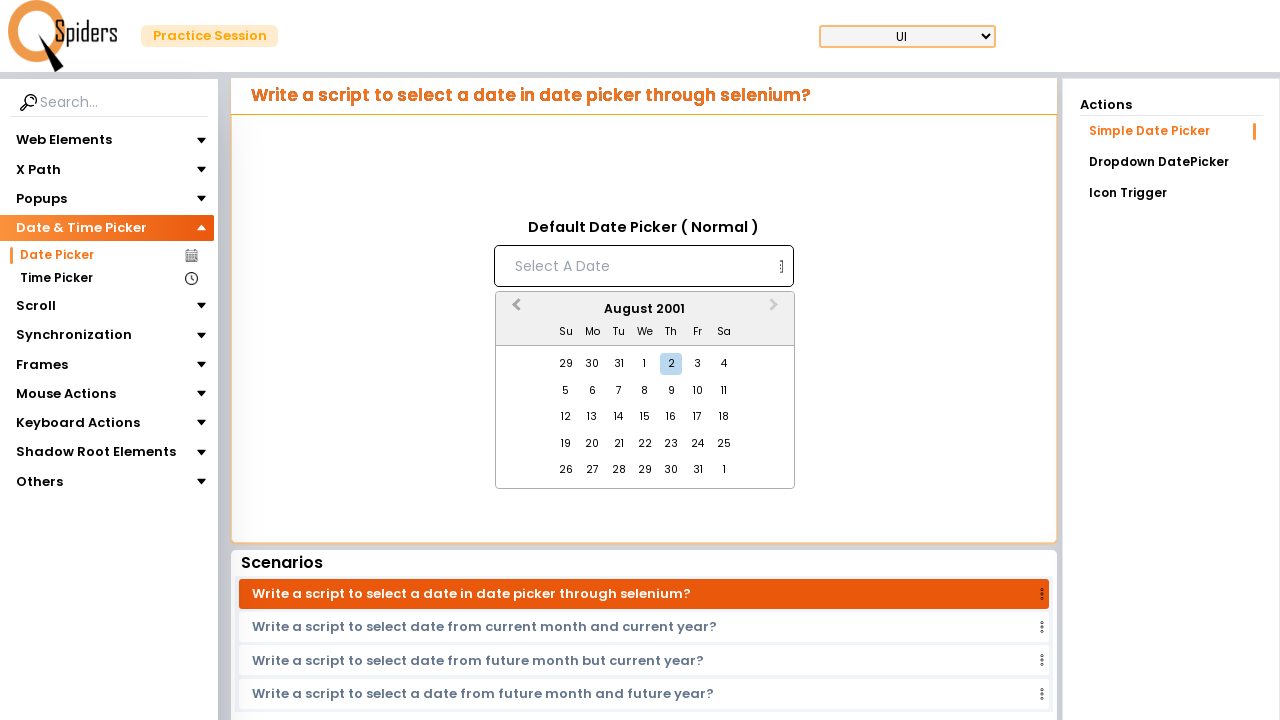

Checked current month: August 2001
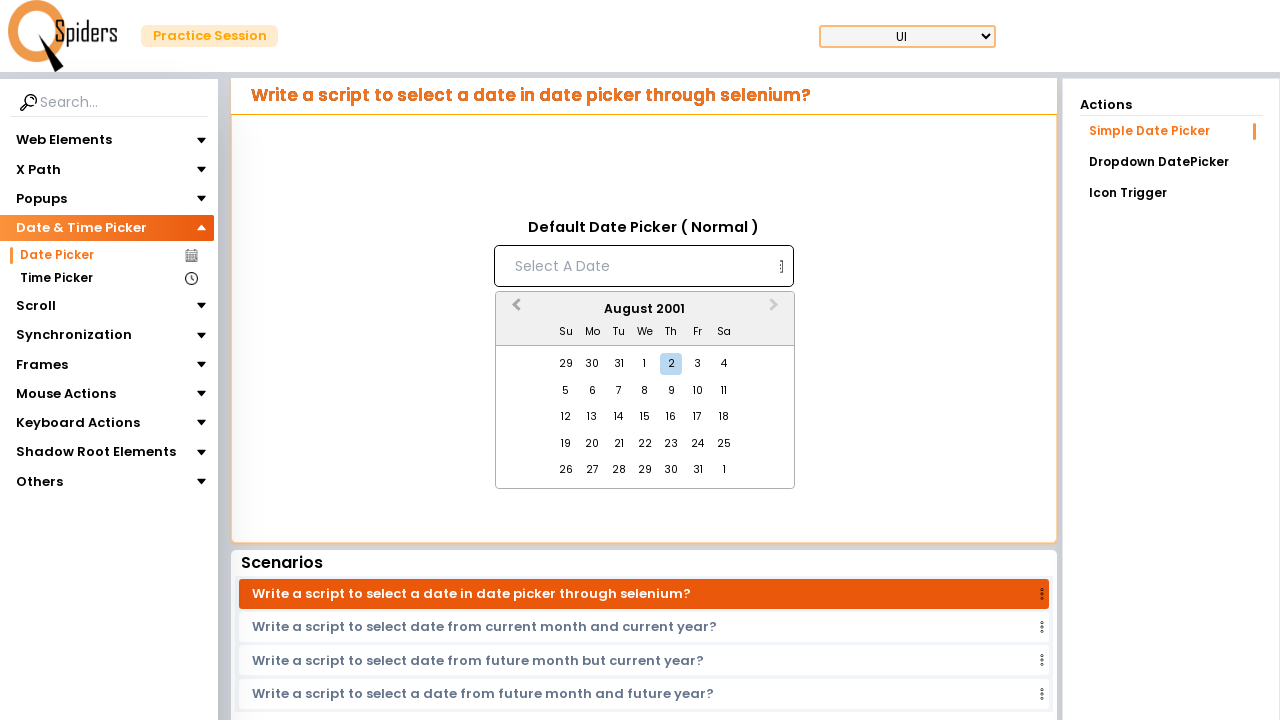

Clicked previous month button to navigate backwards at (514, 310) on button.react-datepicker__navigation.react-datepicker__navigation--previous
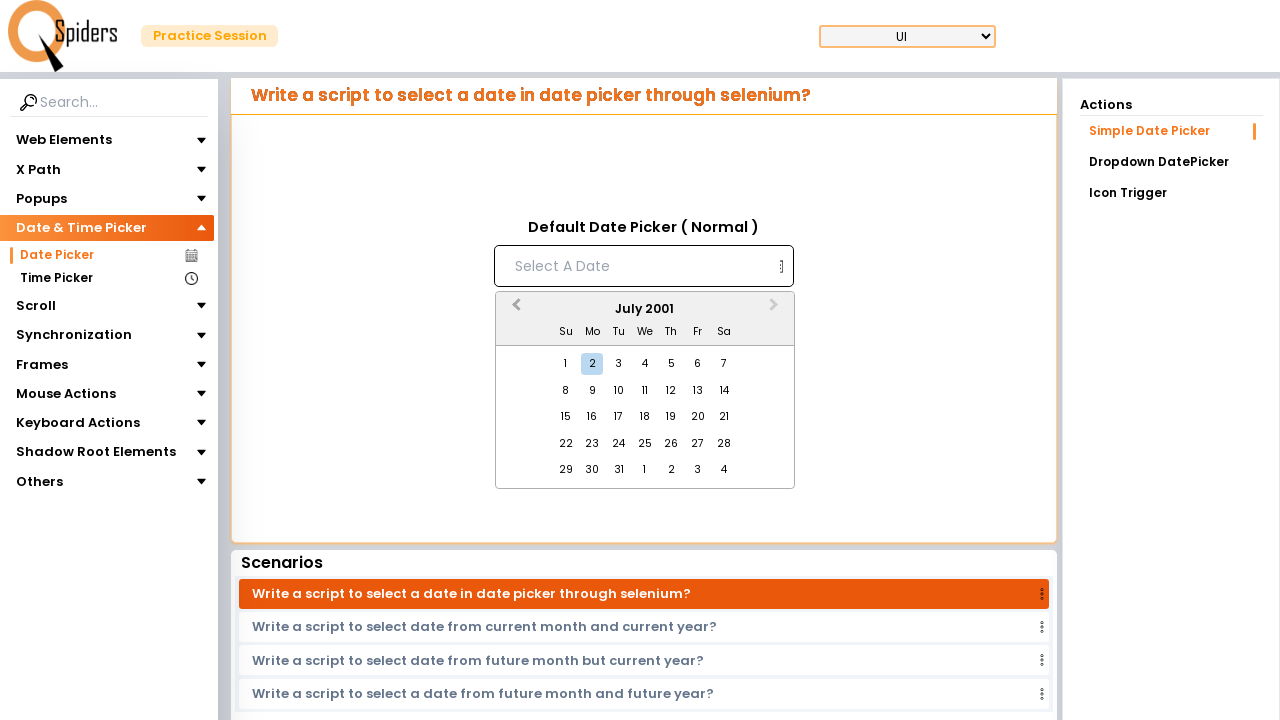

Waited for month navigation animation
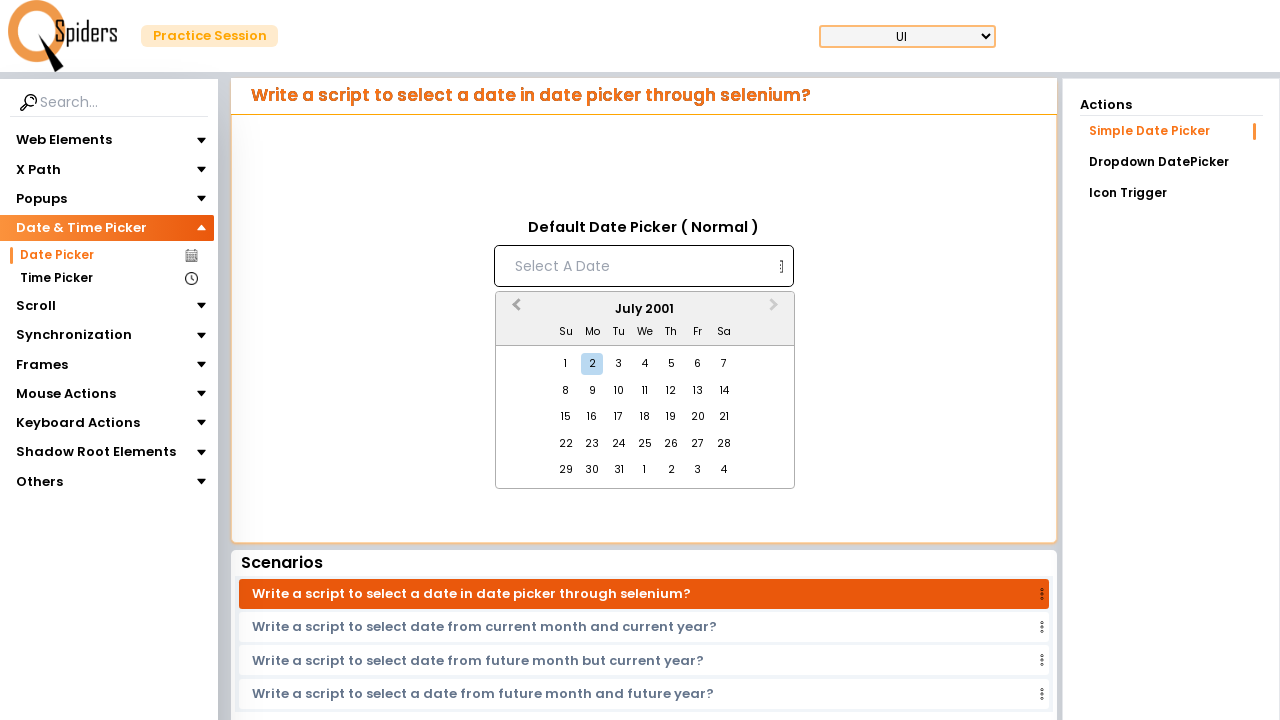

Checked current month: July 2001
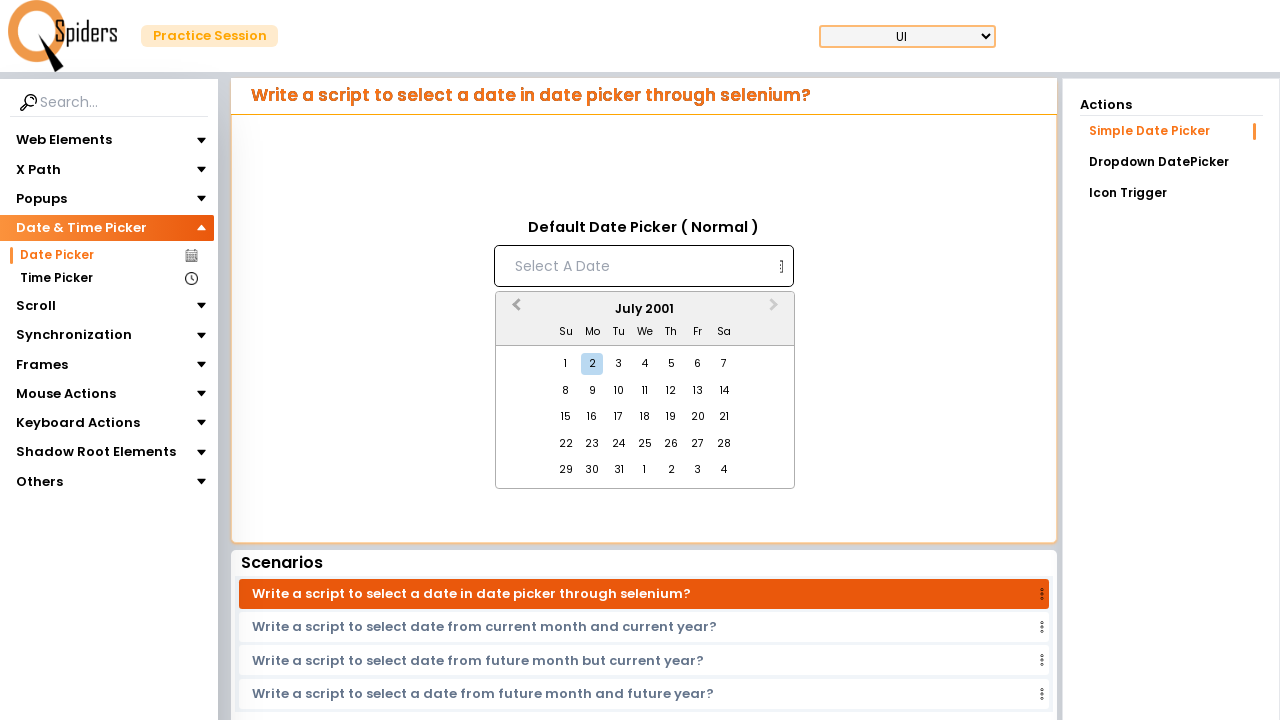

Clicked previous month button to navigate backwards at (514, 310) on button.react-datepicker__navigation.react-datepicker__navigation--previous
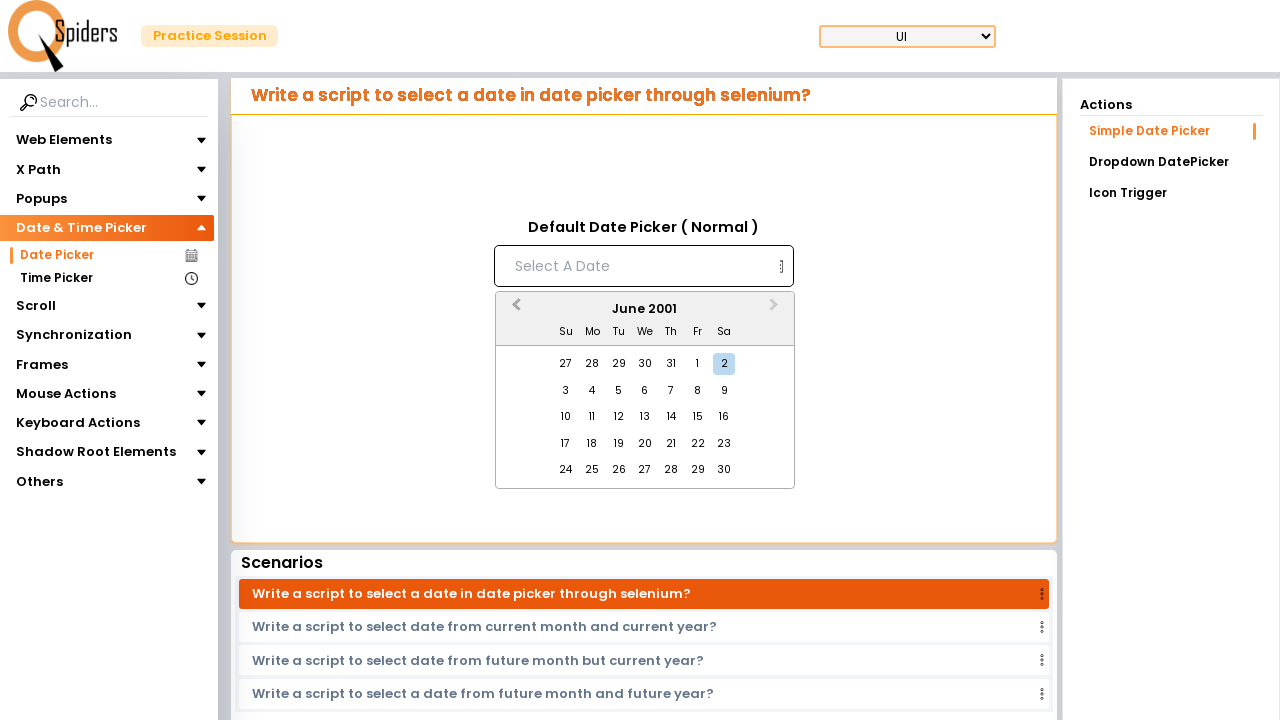

Waited for month navigation animation
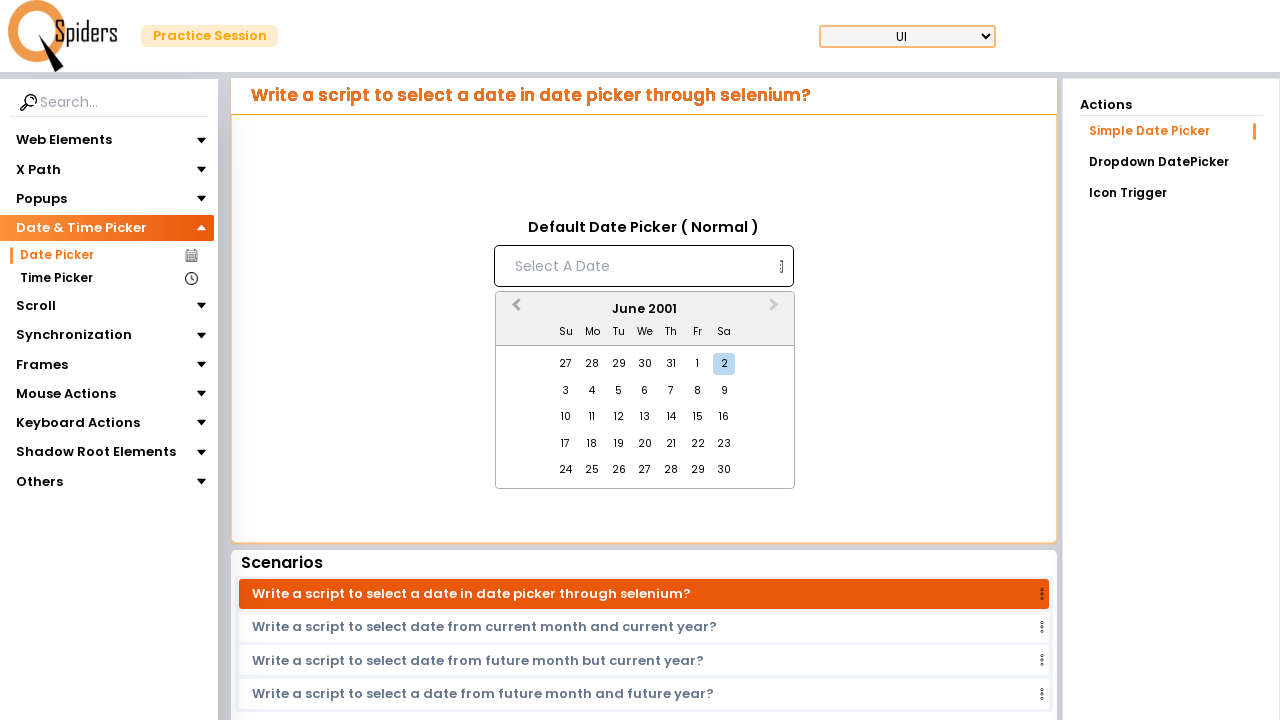

Checked current month: June 2001
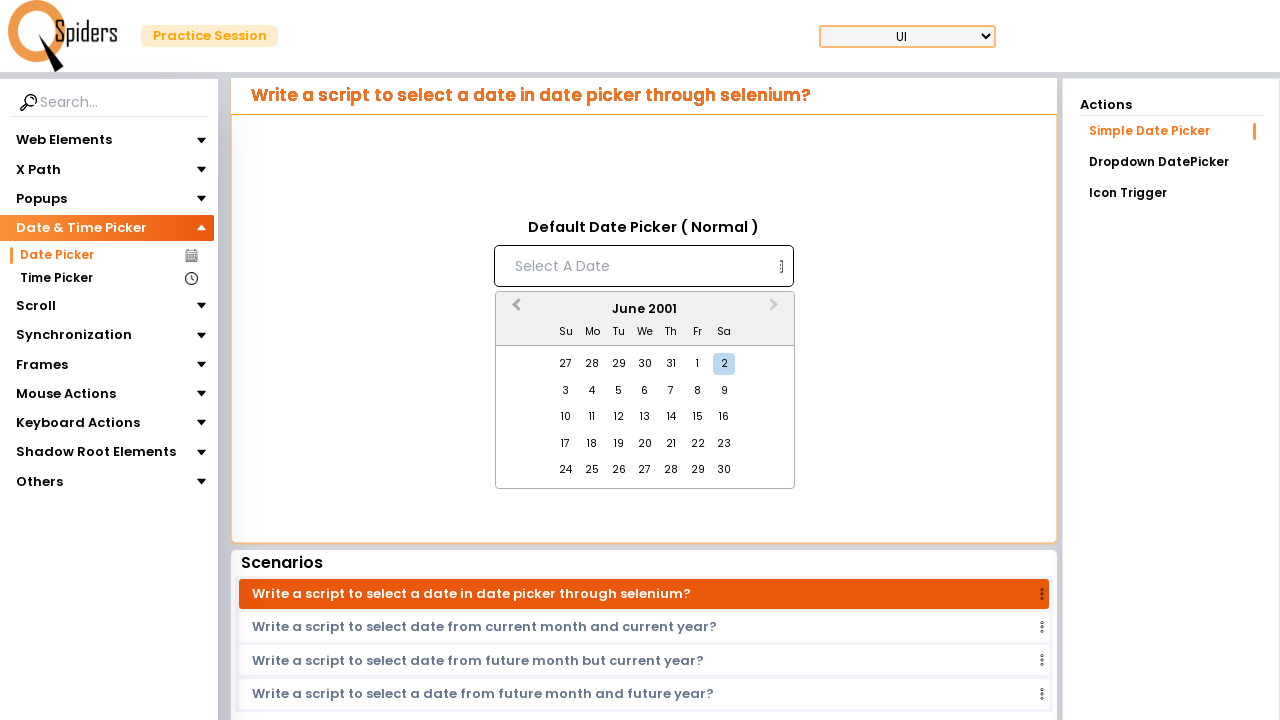

Clicked previous month button to navigate backwards at (514, 310) on button.react-datepicker__navigation.react-datepicker__navigation--previous
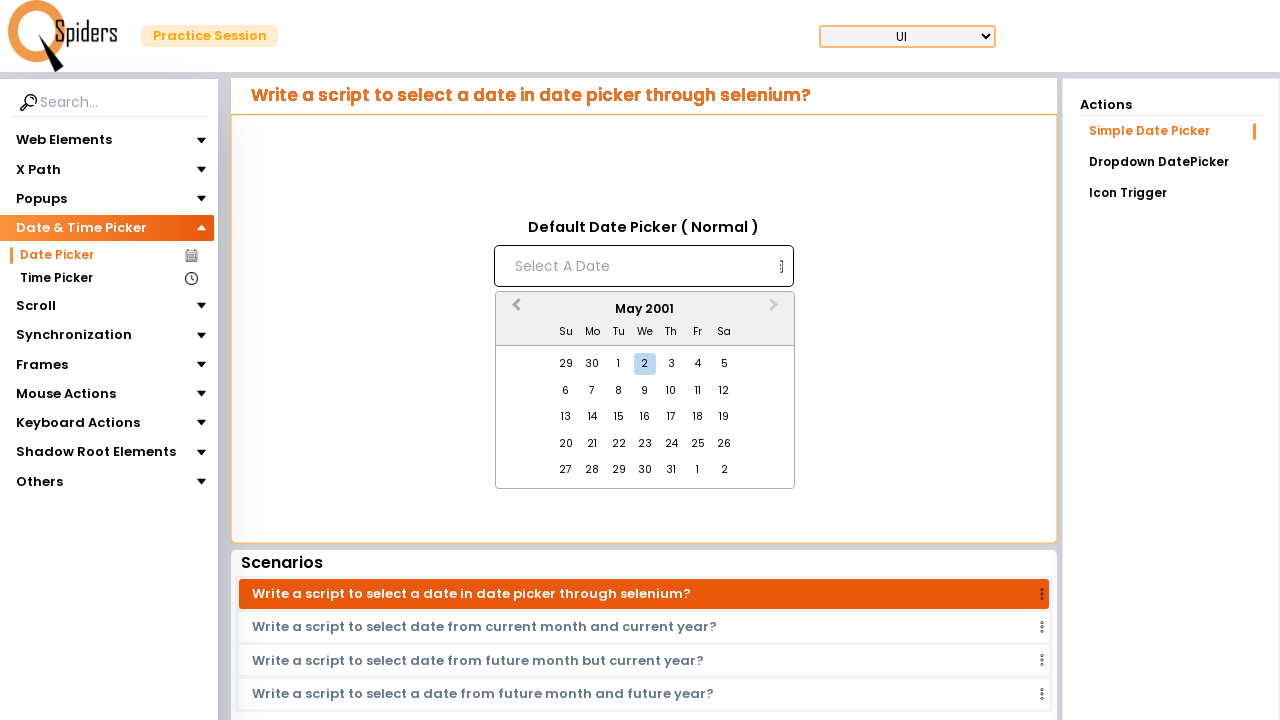

Waited for month navigation animation
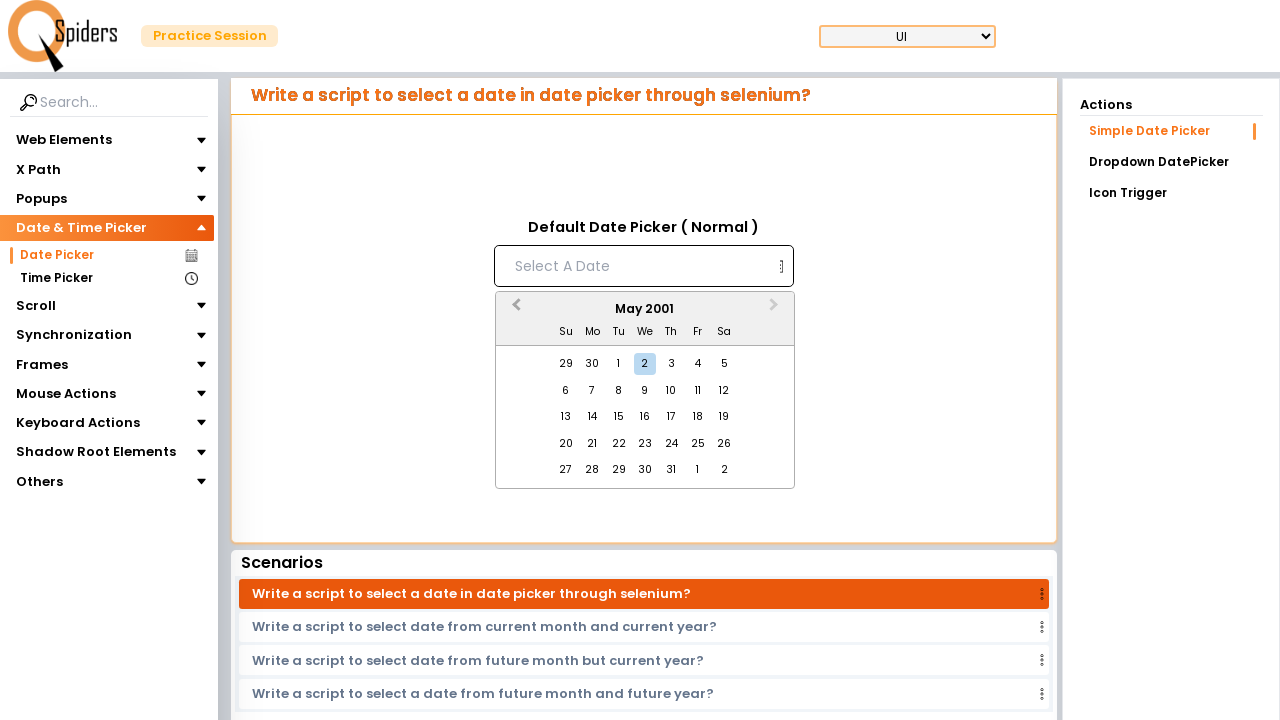

Checked current month: May 2001
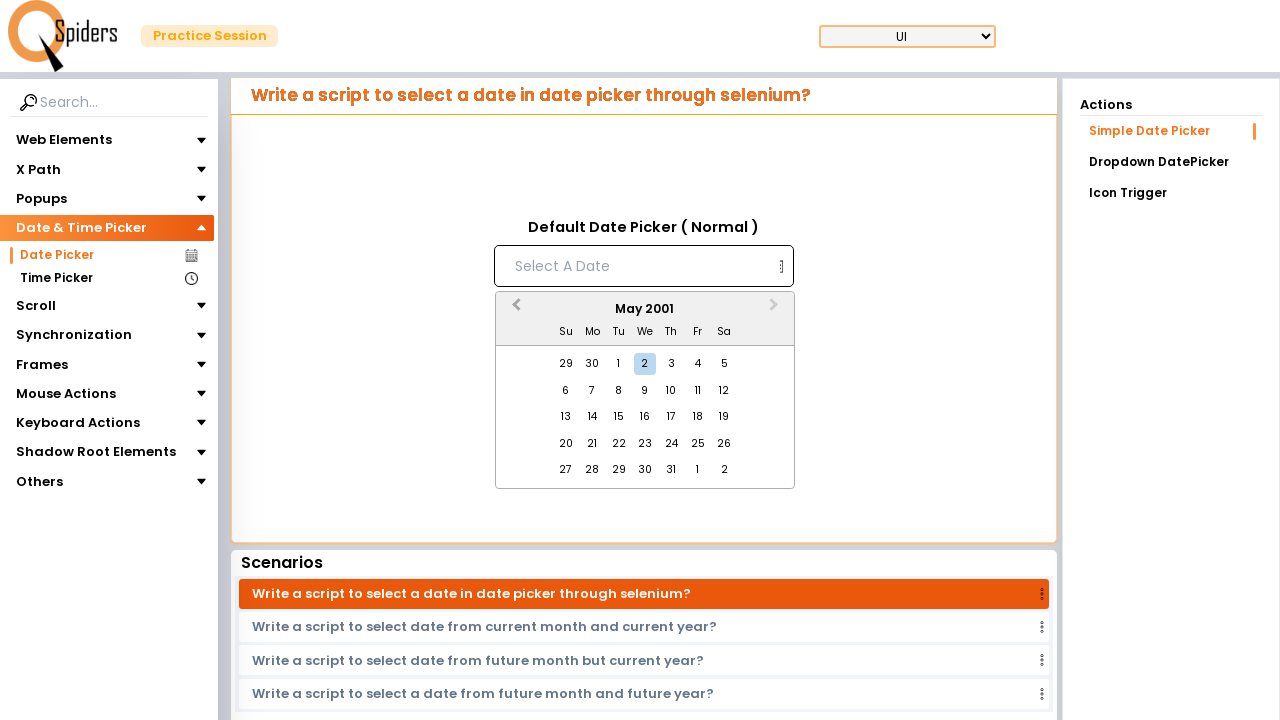

Clicked previous month button to navigate backwards at (514, 310) on button.react-datepicker__navigation.react-datepicker__navigation--previous
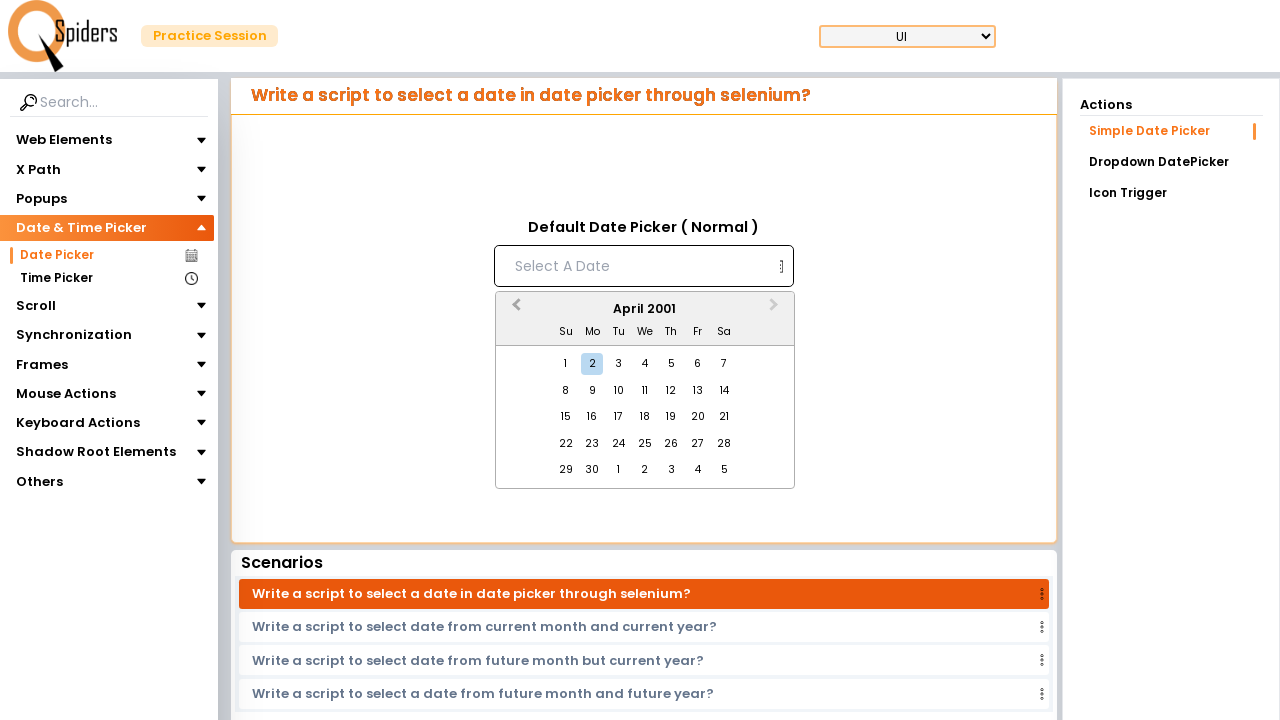

Waited for month navigation animation
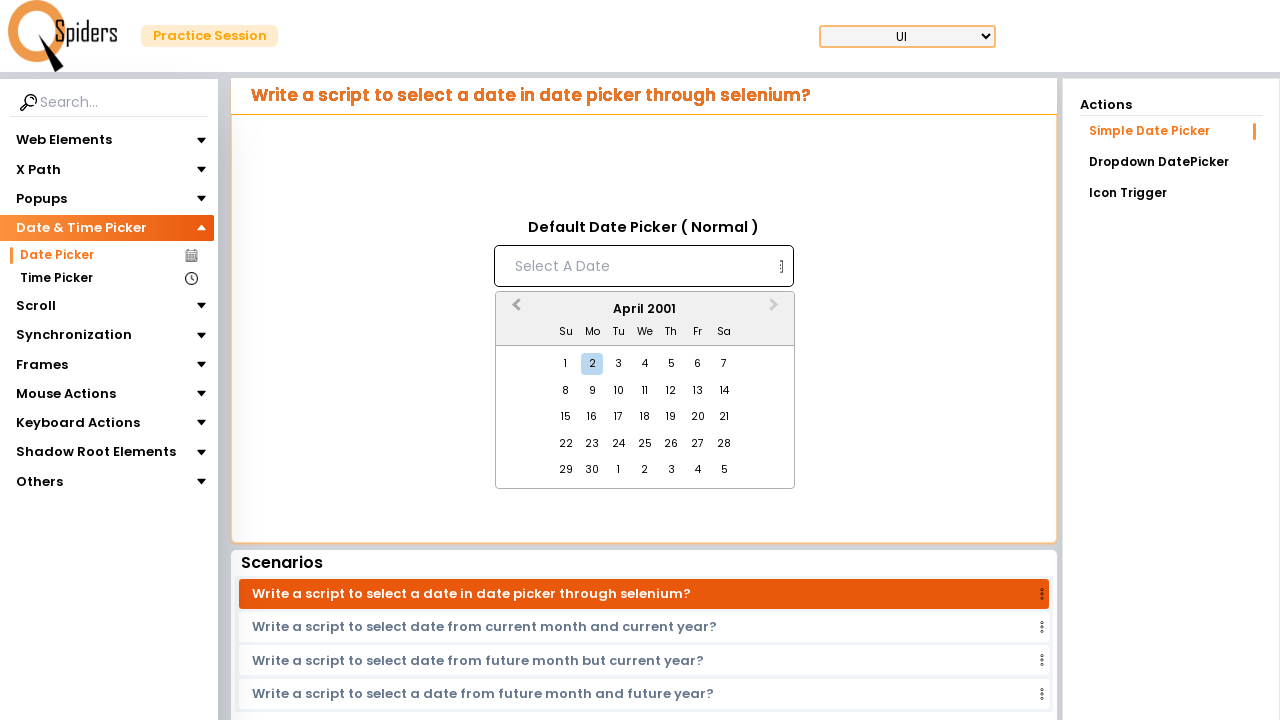

Checked current month: April 2001
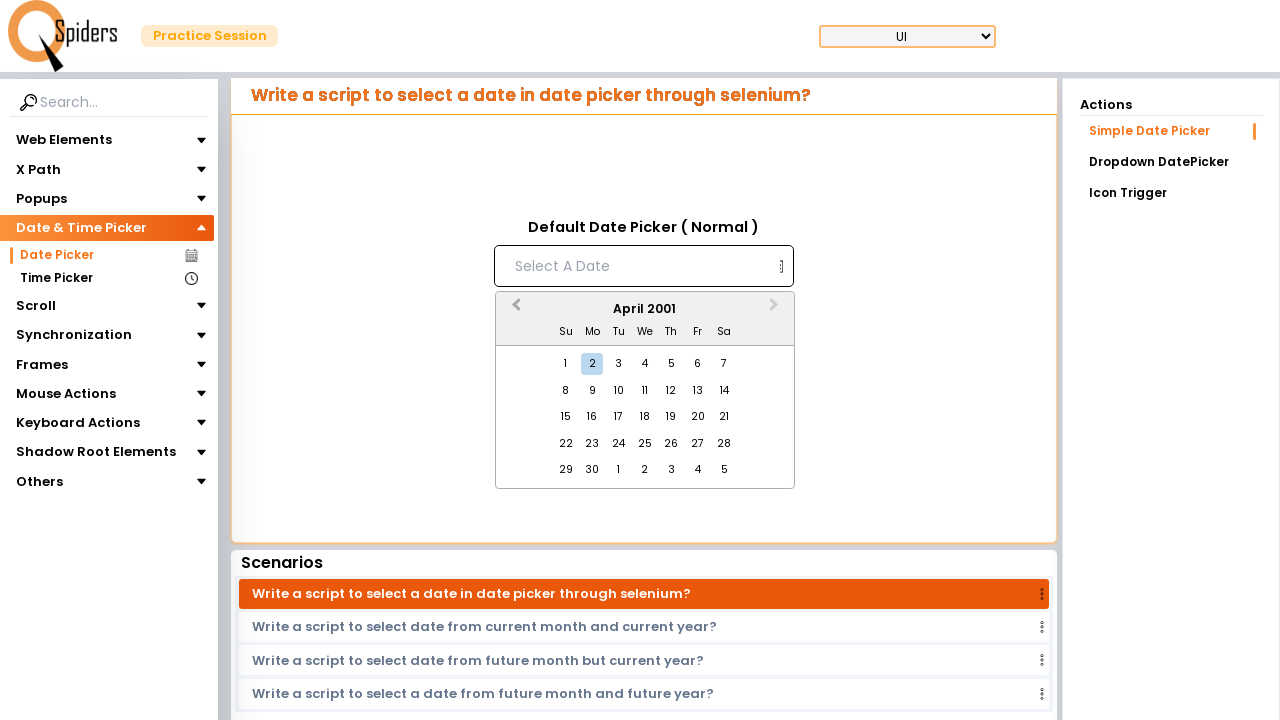

Reached target month April 2001, stopping navigation
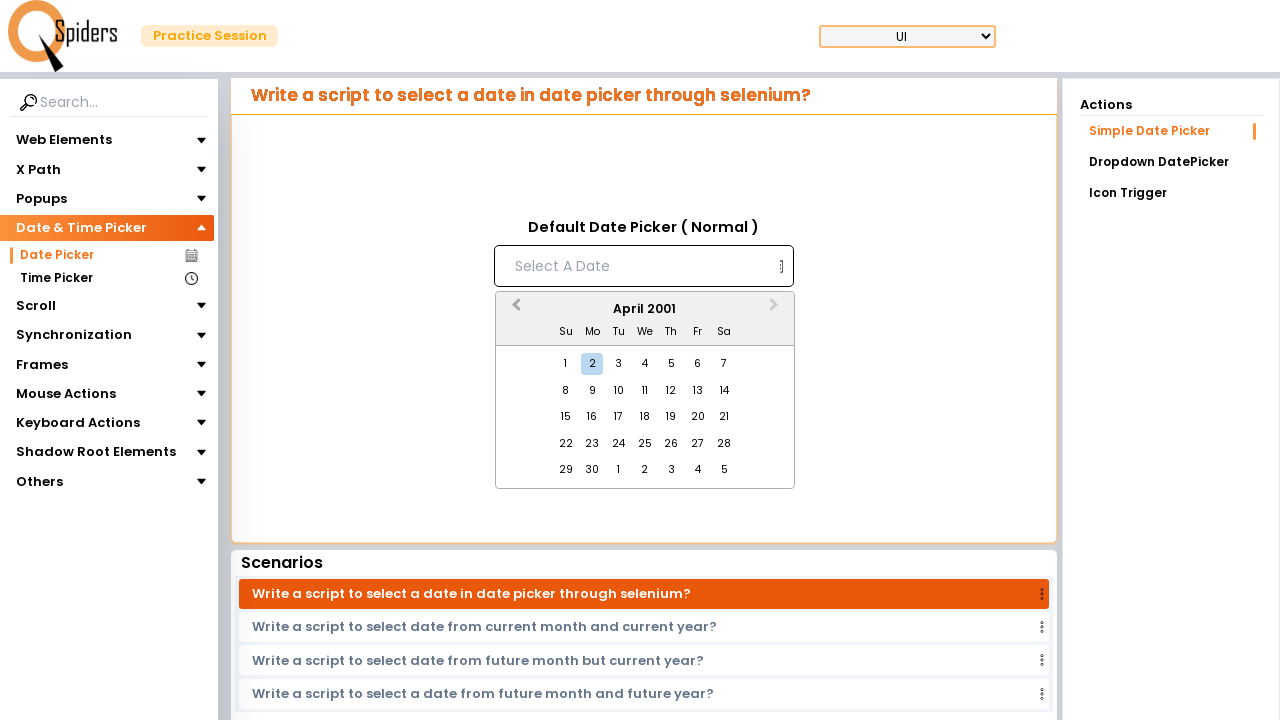

Final wait before test completion
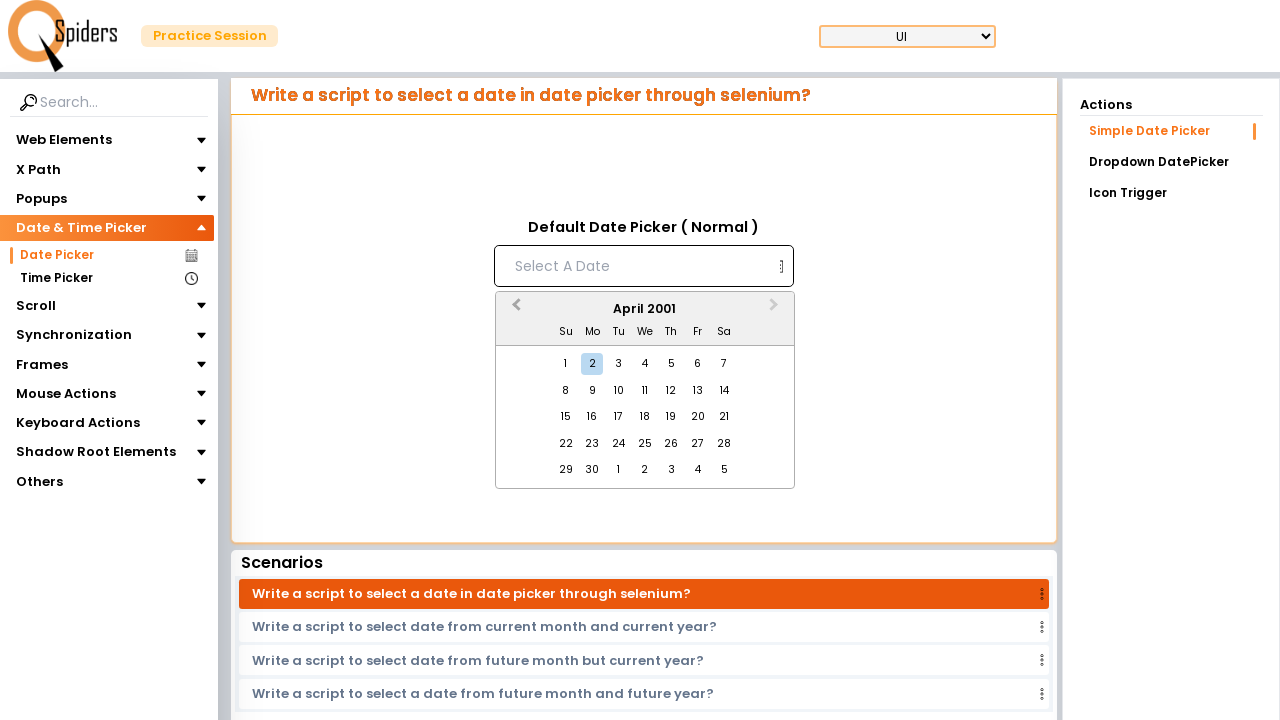

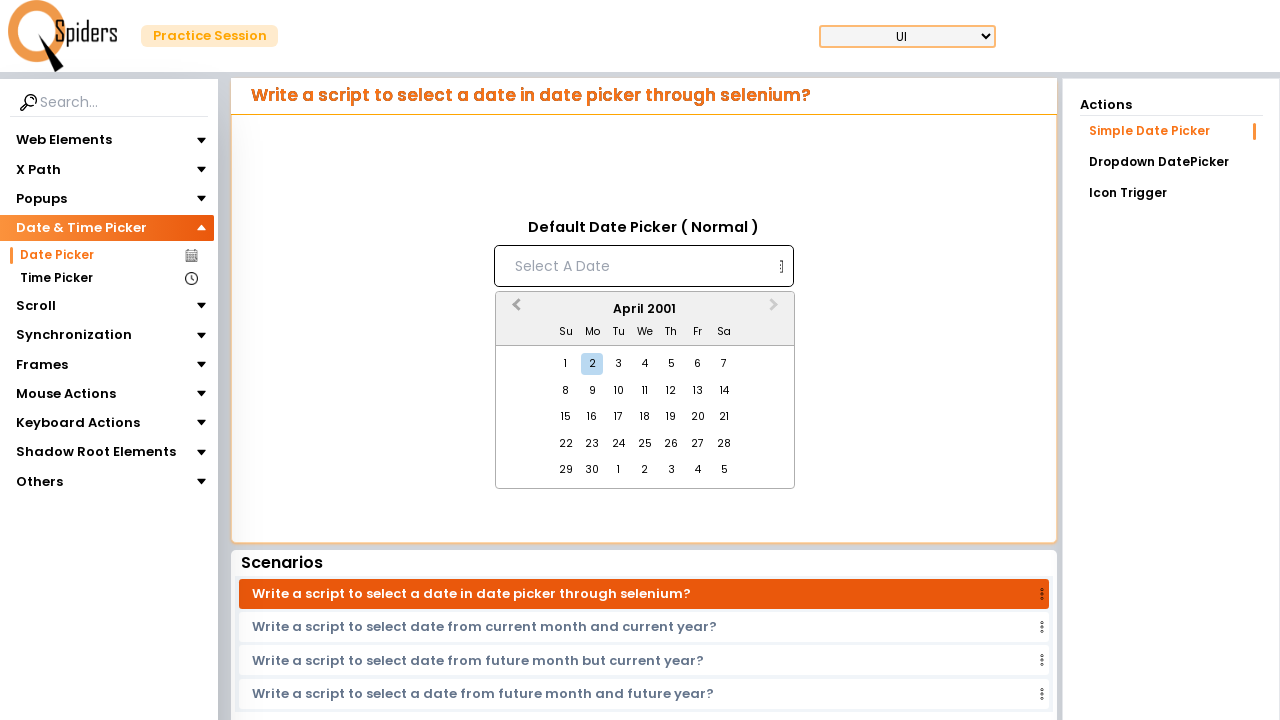